Tests jQuery UI datepicker functionality by opening the date picker, navigating backwards through months to reach March 2001, and selecting day 18.

Starting URL: https://jqueryui.com/datepicker/

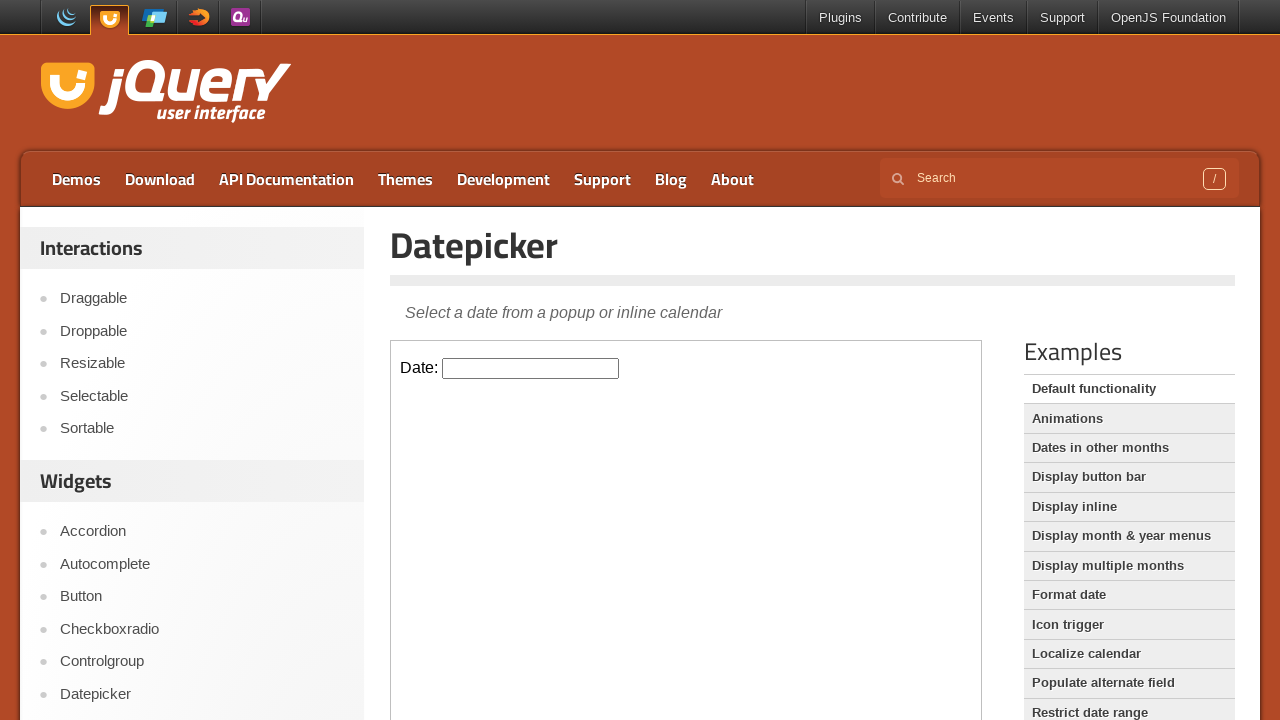

Located iframe containing the datepicker
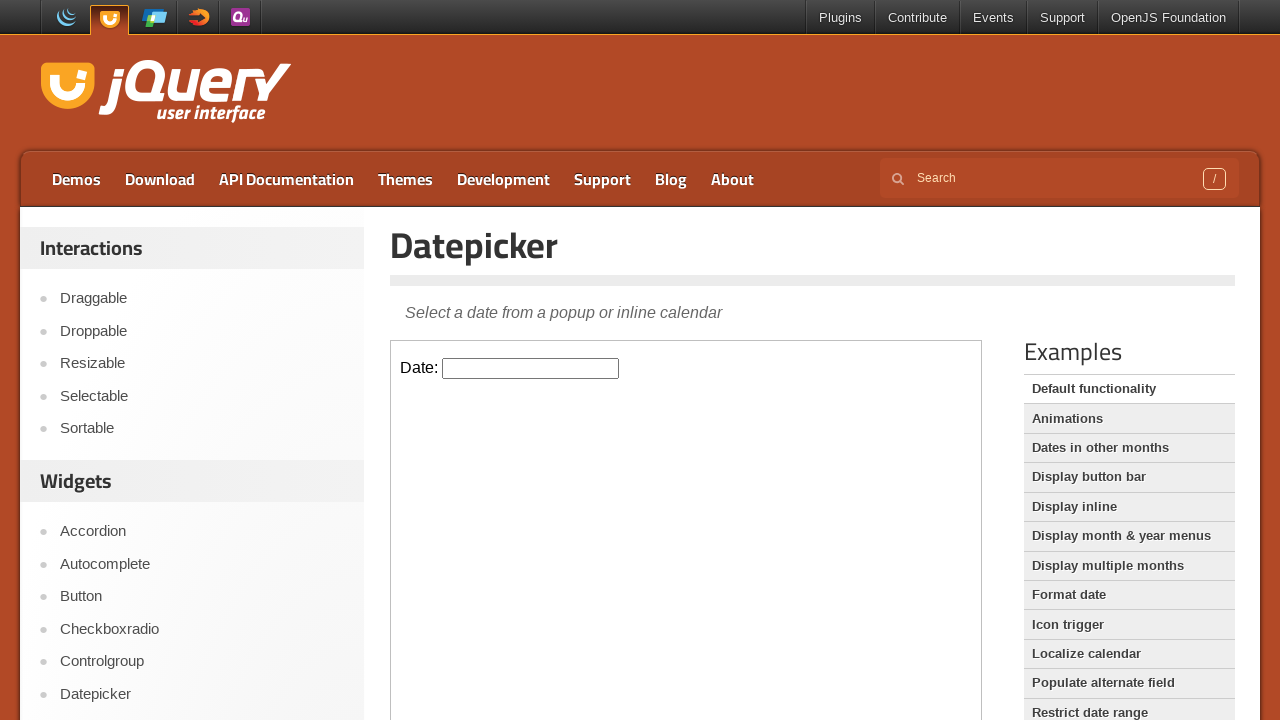

Clicked datepicker input to open calendar at (531, 368) on iframe.demo-frame >> internal:control=enter-frame >> #datepicker
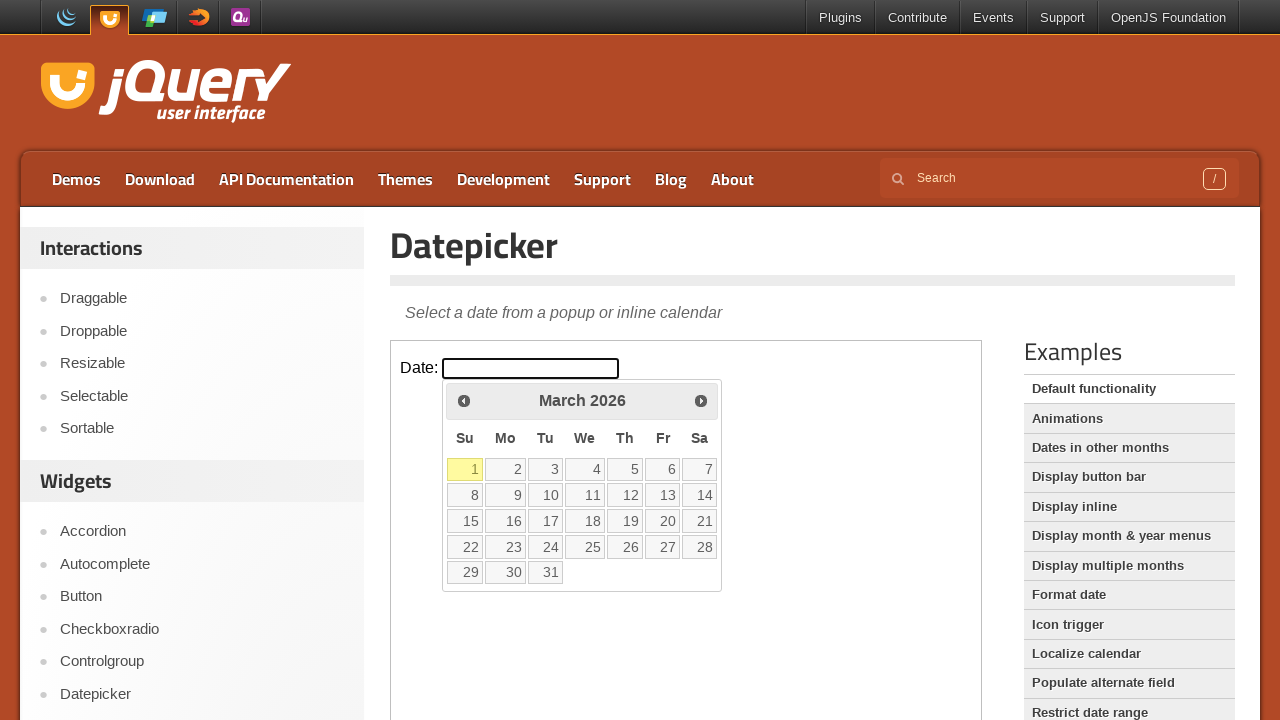

Retrieved current month from datepicker
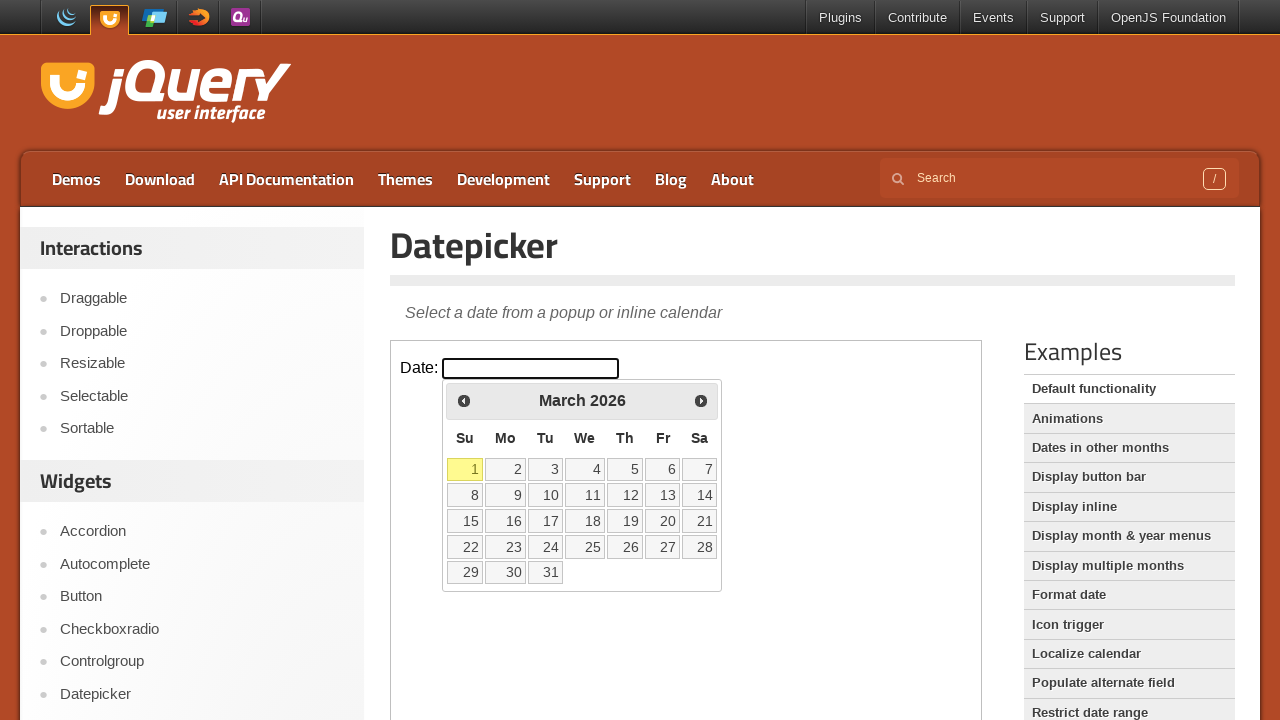

Retrieved current year from datepicker
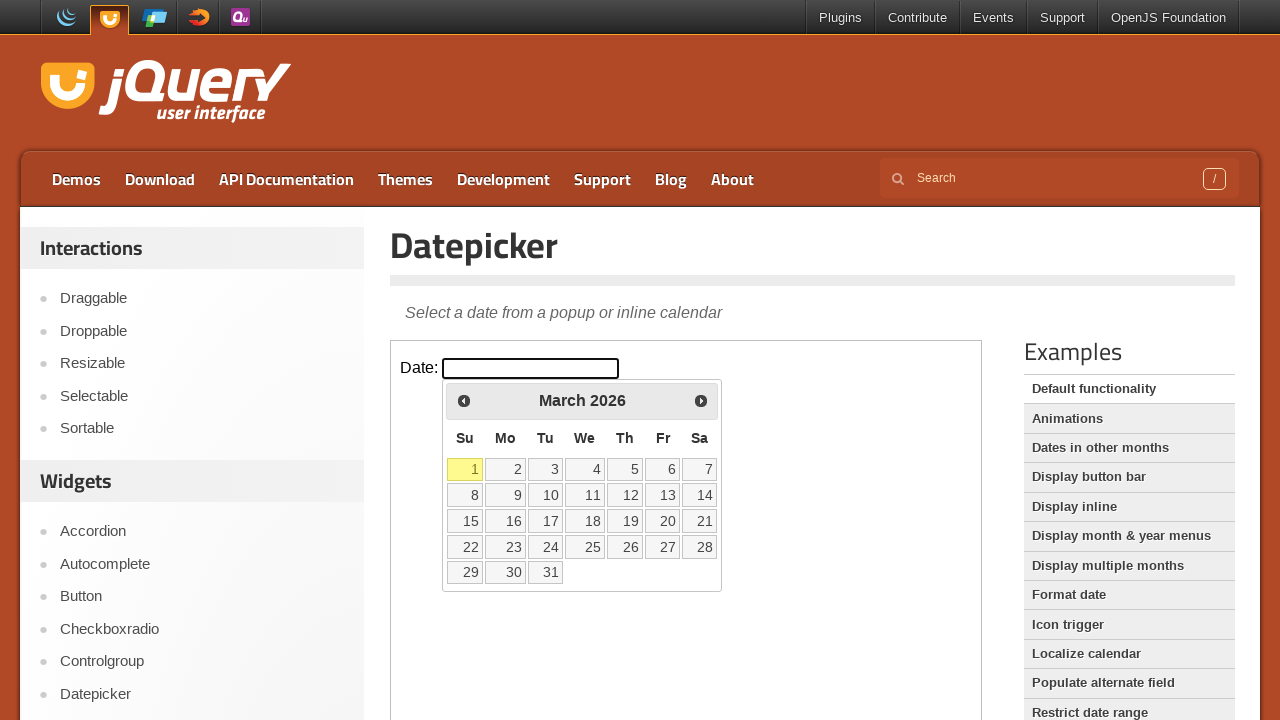

Clicked Prev button to navigate to previous month (currently at March 2026) at (464, 400) on iframe.demo-frame >> internal:control=enter-frame >> xpath=//span[text()='Prev']
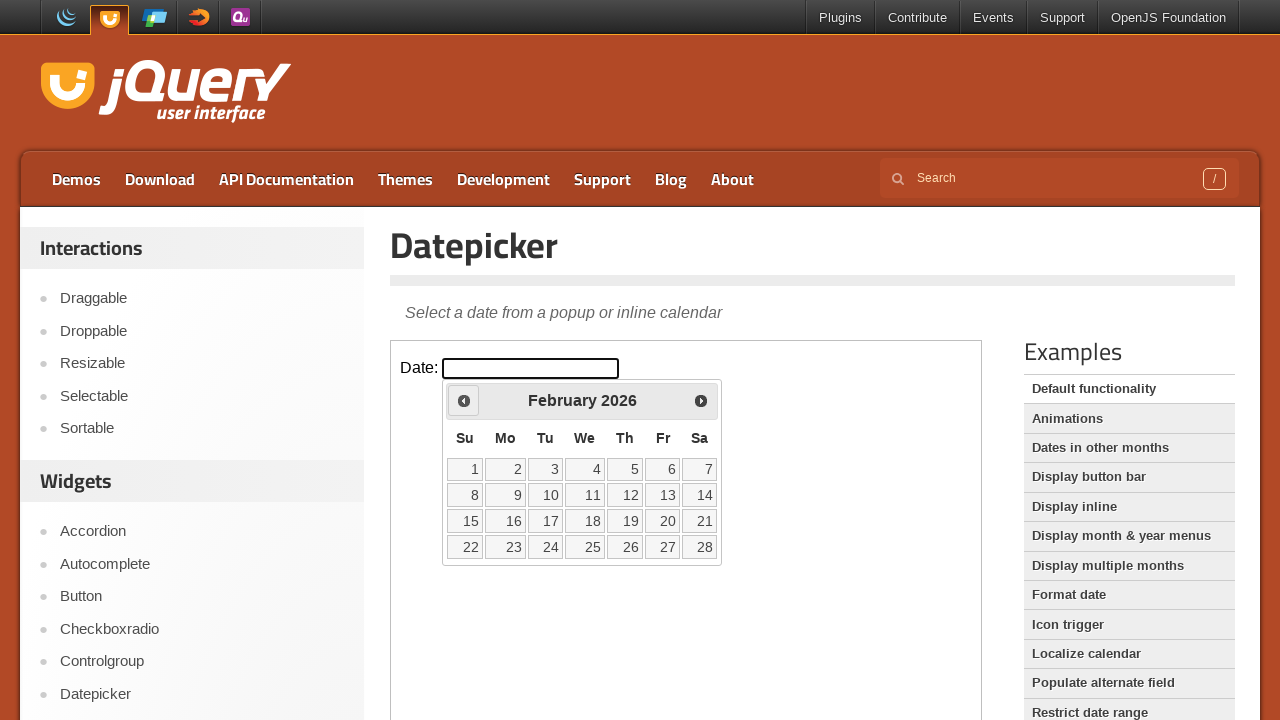

Updated current month after navigation
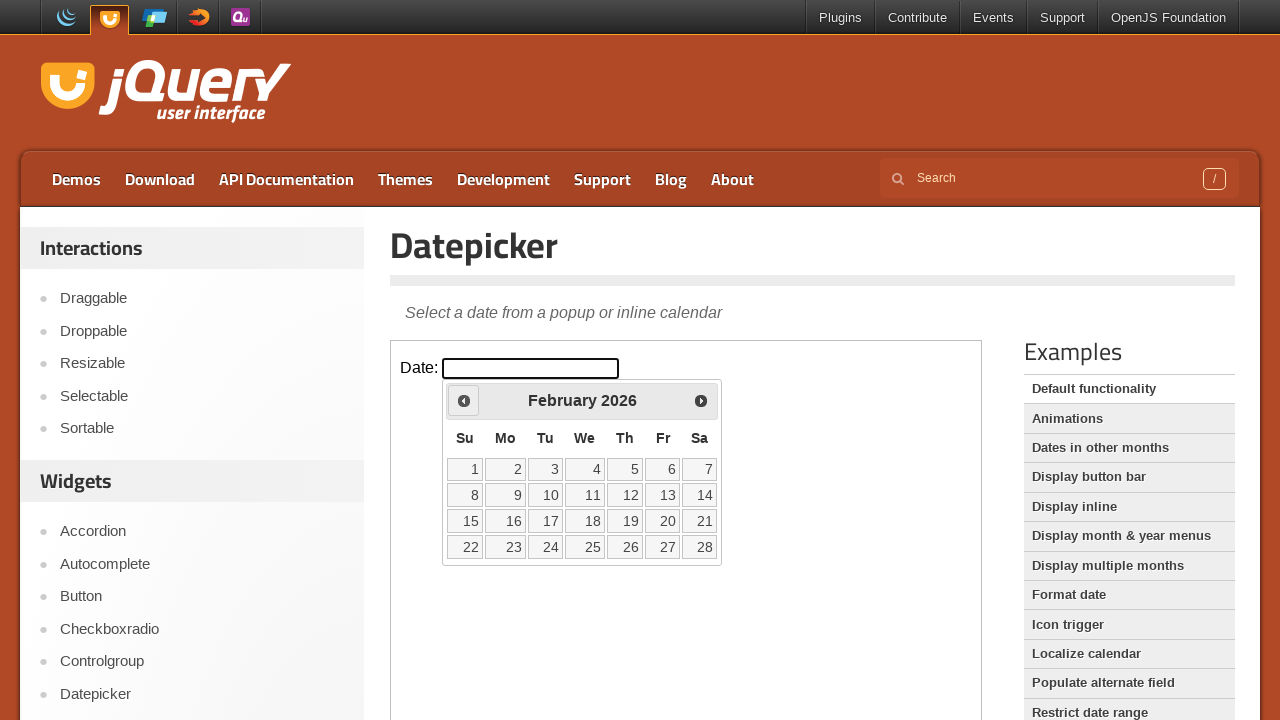

Updated current year after navigation
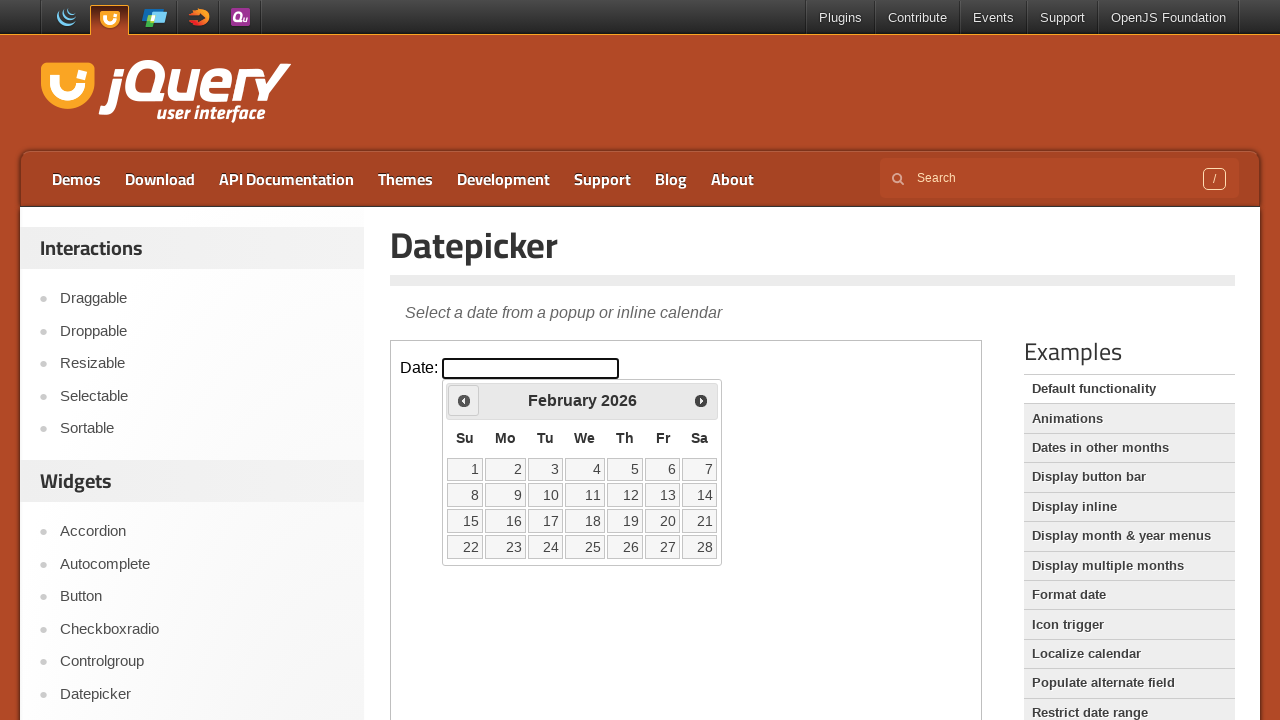

Clicked Prev button to navigate to previous month (currently at February 2026) at (464, 400) on iframe.demo-frame >> internal:control=enter-frame >> xpath=//span[text()='Prev']
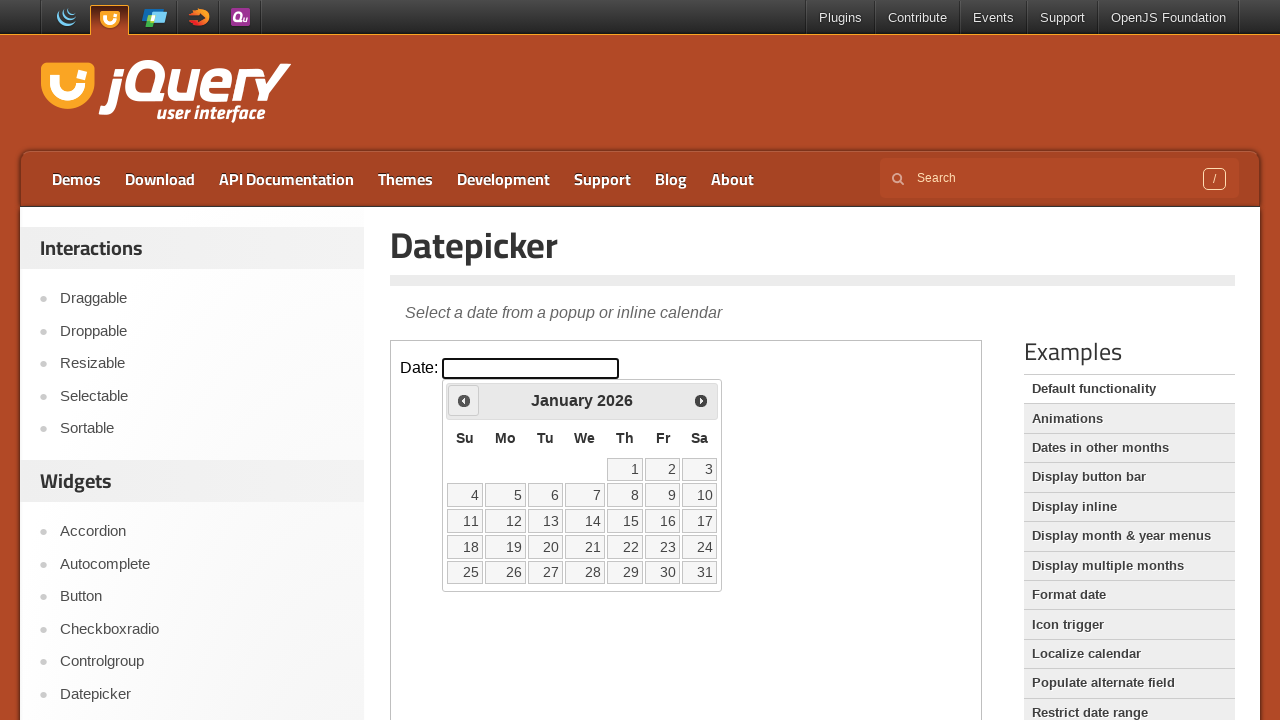

Updated current month after navigation
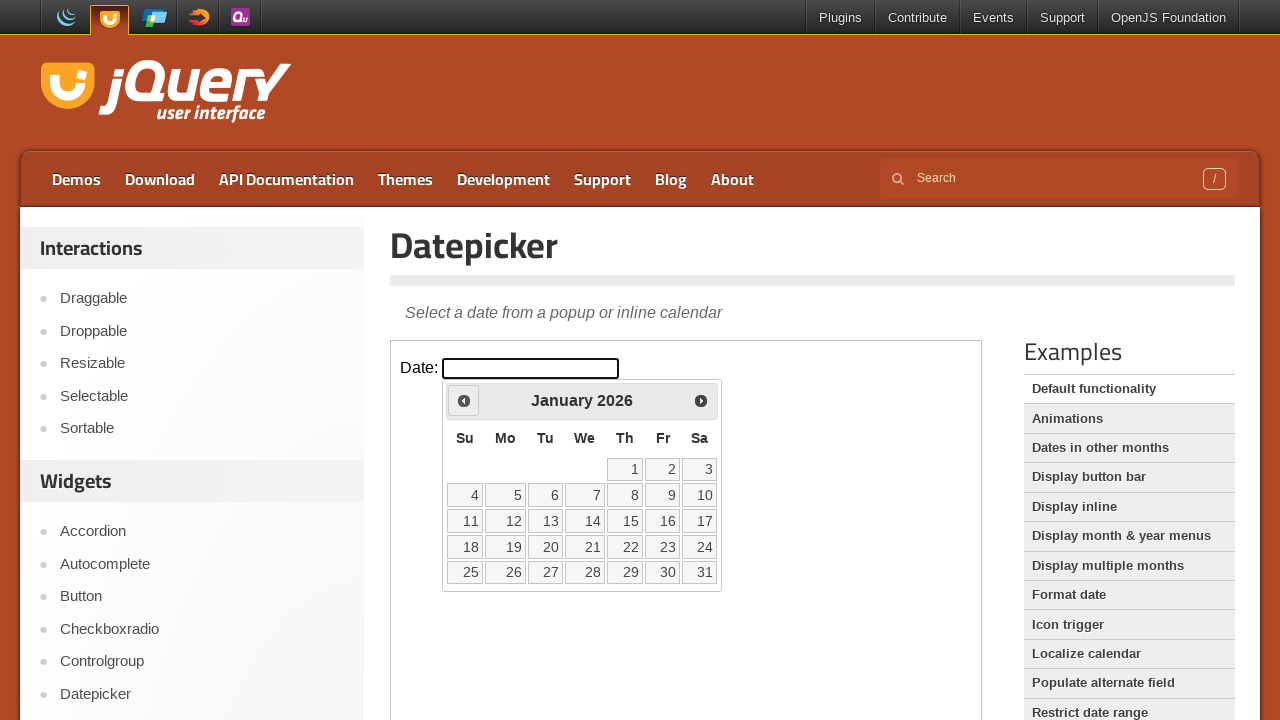

Updated current year after navigation
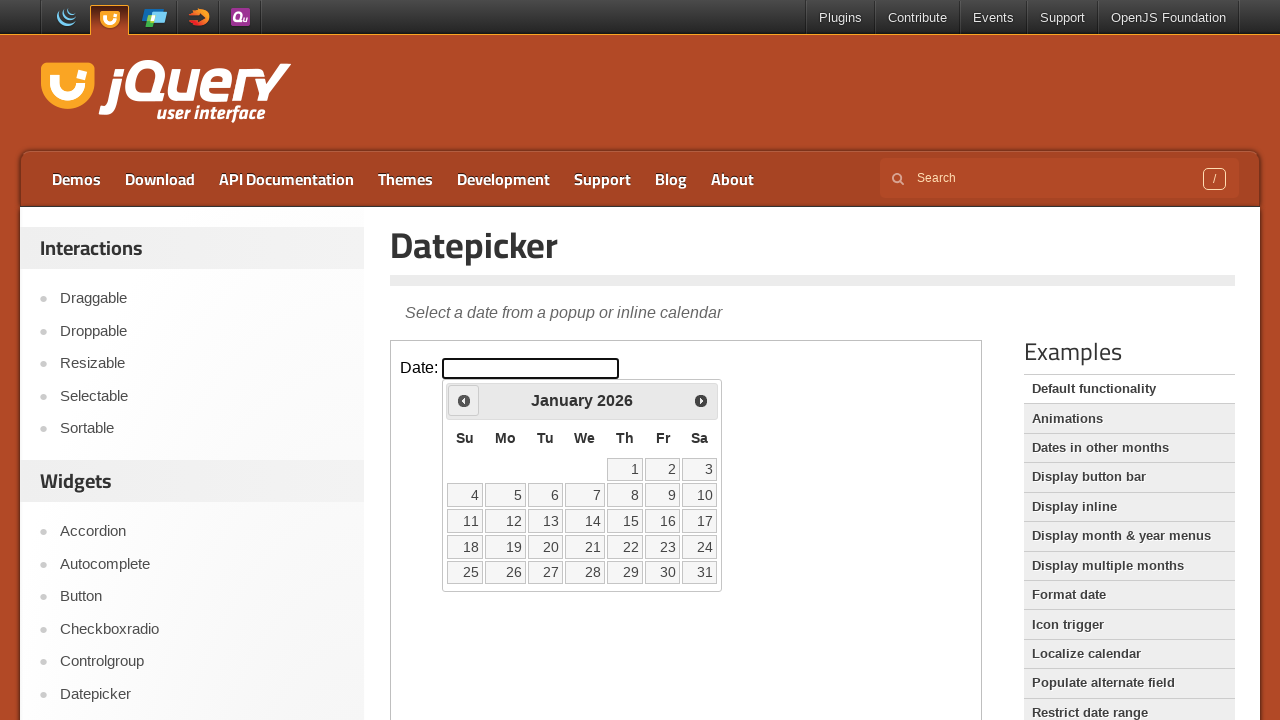

Clicked Prev button to navigate to previous month (currently at January 2026) at (464, 400) on iframe.demo-frame >> internal:control=enter-frame >> xpath=//span[text()='Prev']
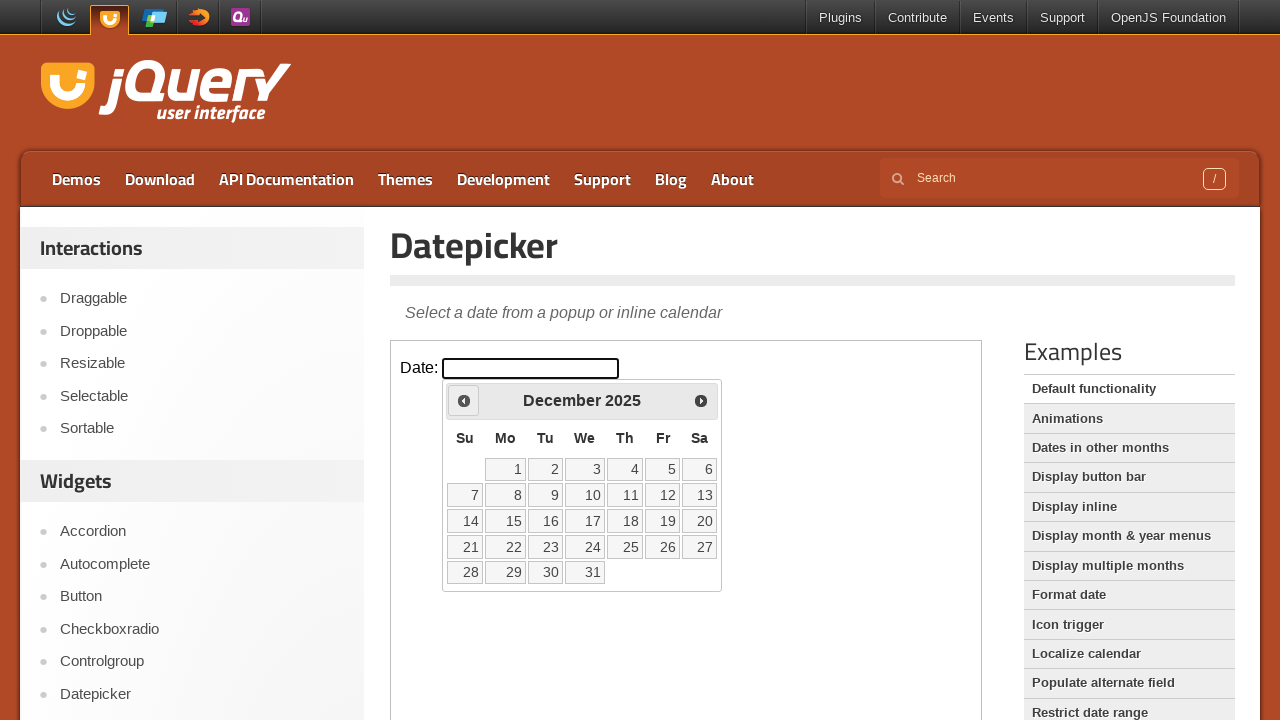

Updated current month after navigation
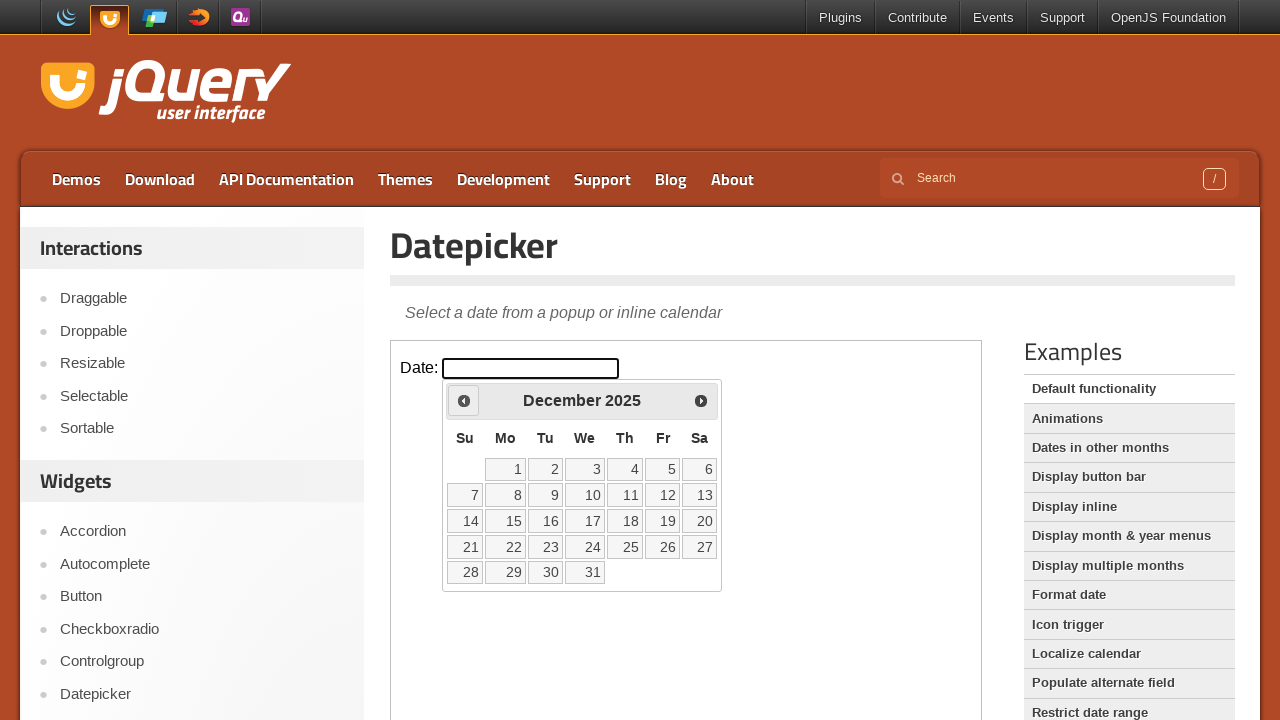

Updated current year after navigation
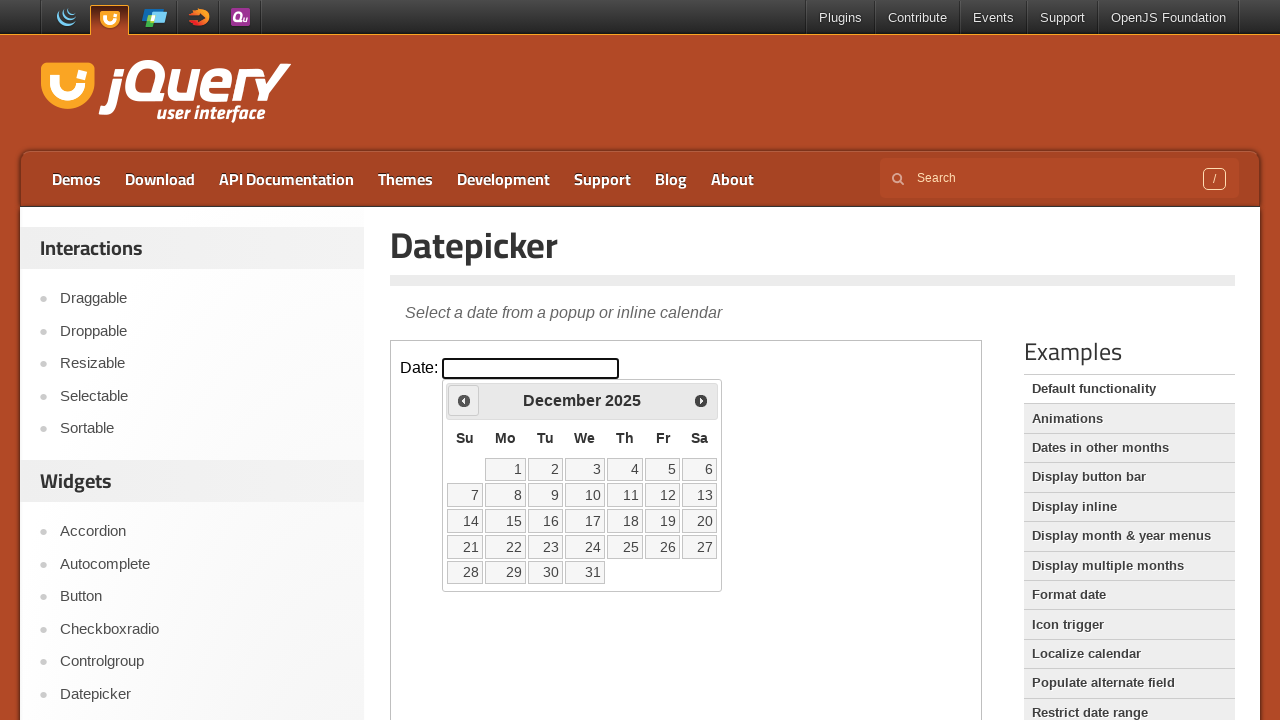

Clicked Prev button to navigate to previous month (currently at December 2025) at (464, 400) on iframe.demo-frame >> internal:control=enter-frame >> xpath=//span[text()='Prev']
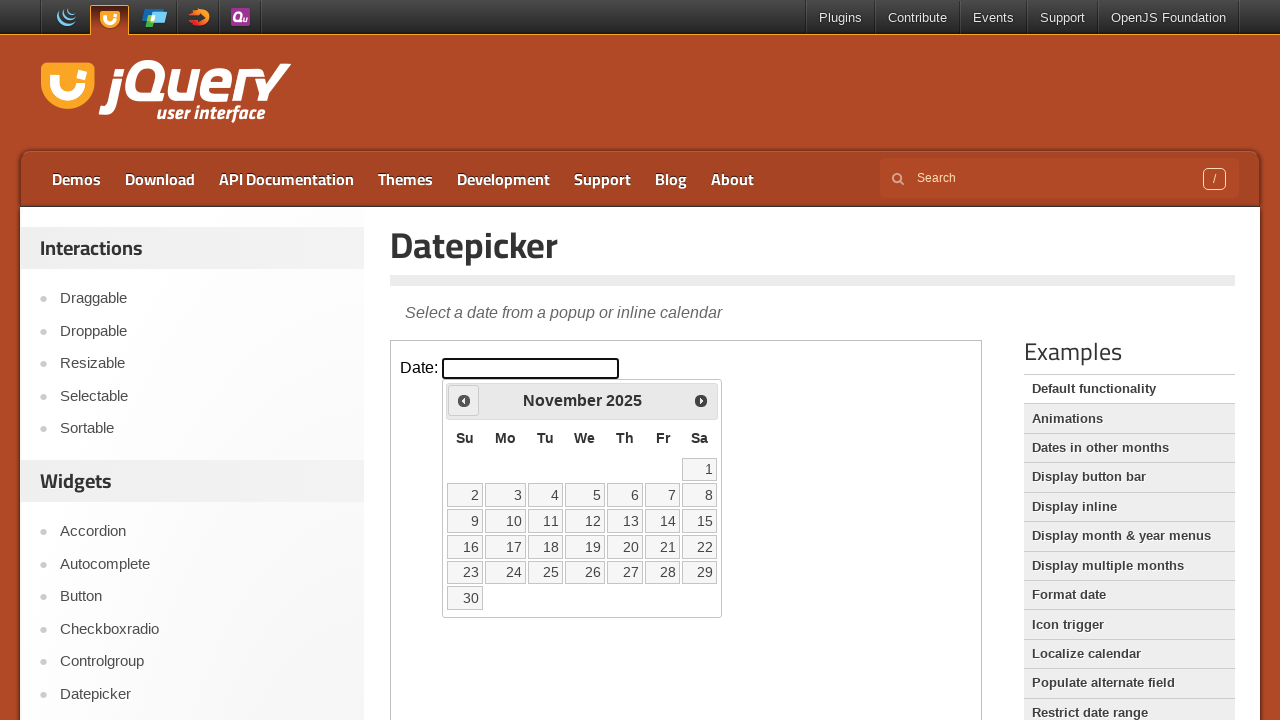

Updated current month after navigation
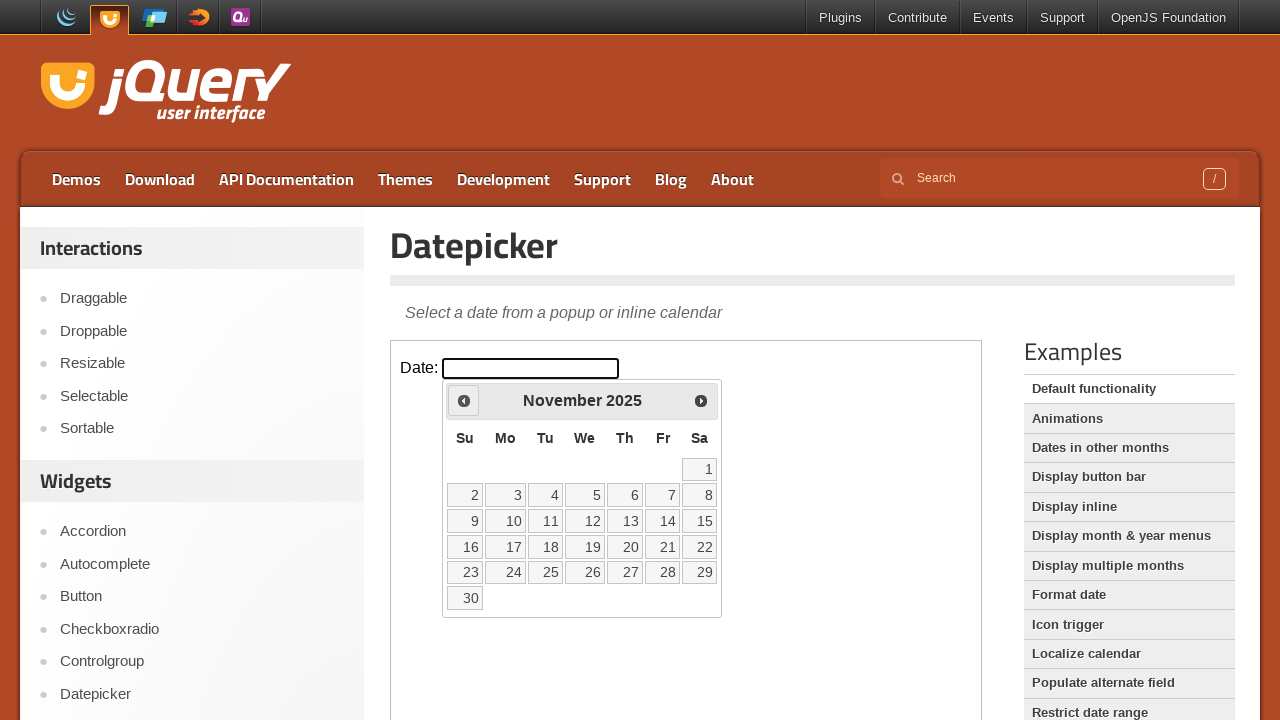

Updated current year after navigation
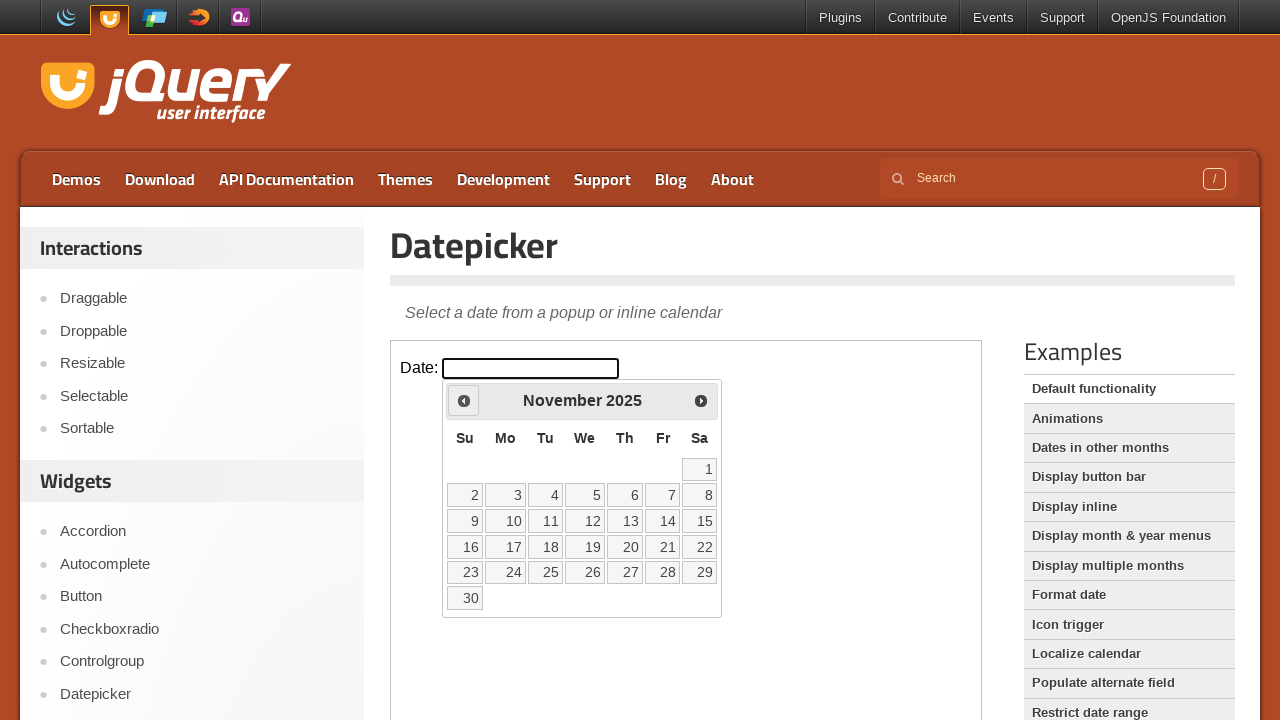

Clicked Prev button to navigate to previous month (currently at November 2025) at (464, 400) on iframe.demo-frame >> internal:control=enter-frame >> xpath=//span[text()='Prev']
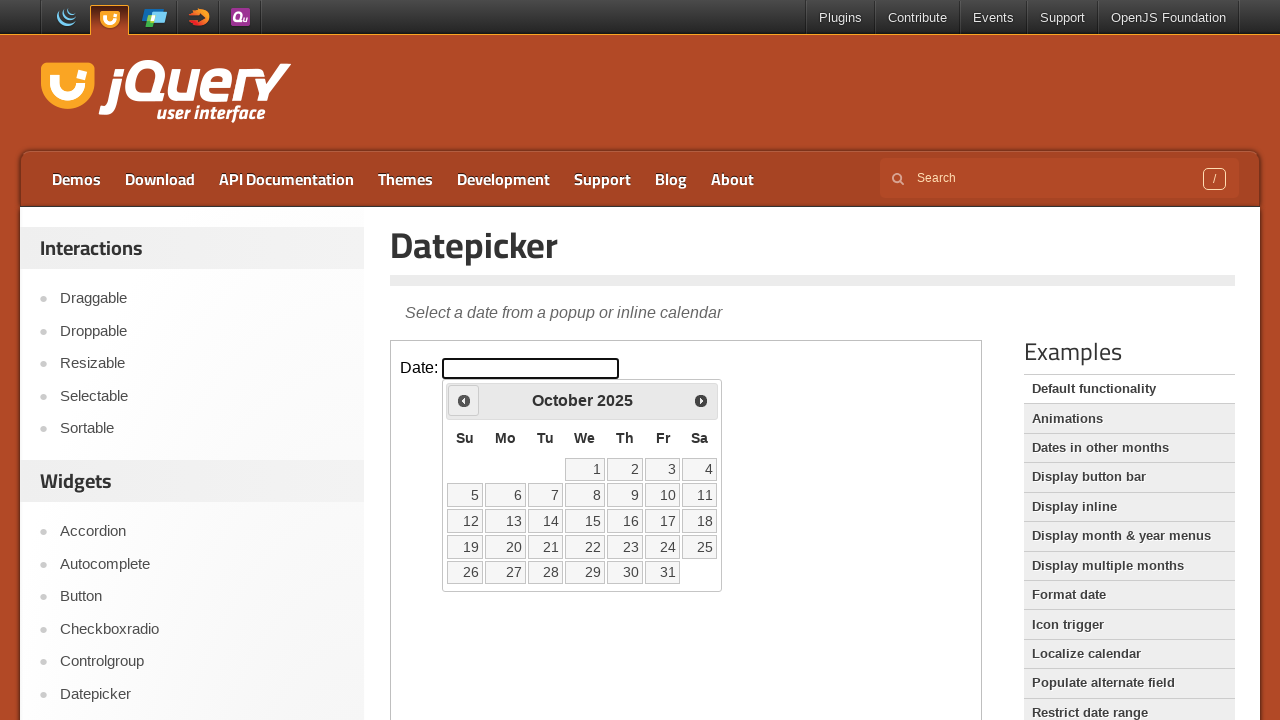

Updated current month after navigation
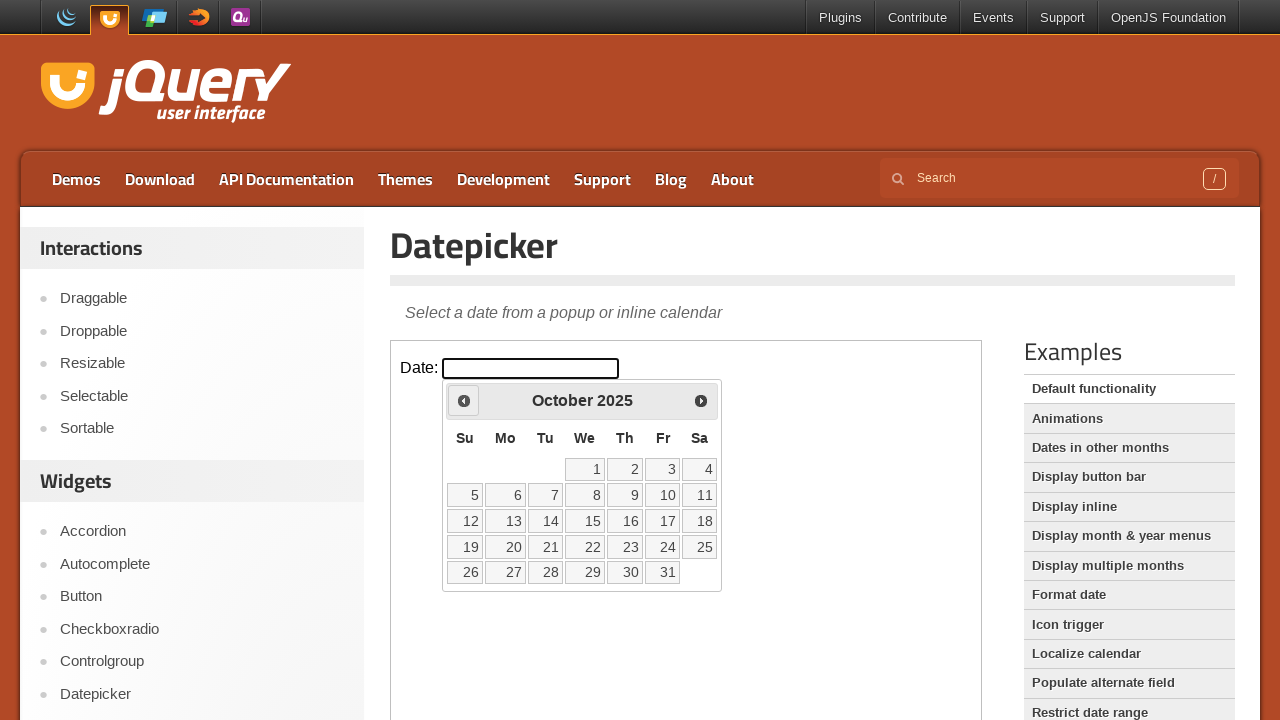

Updated current year after navigation
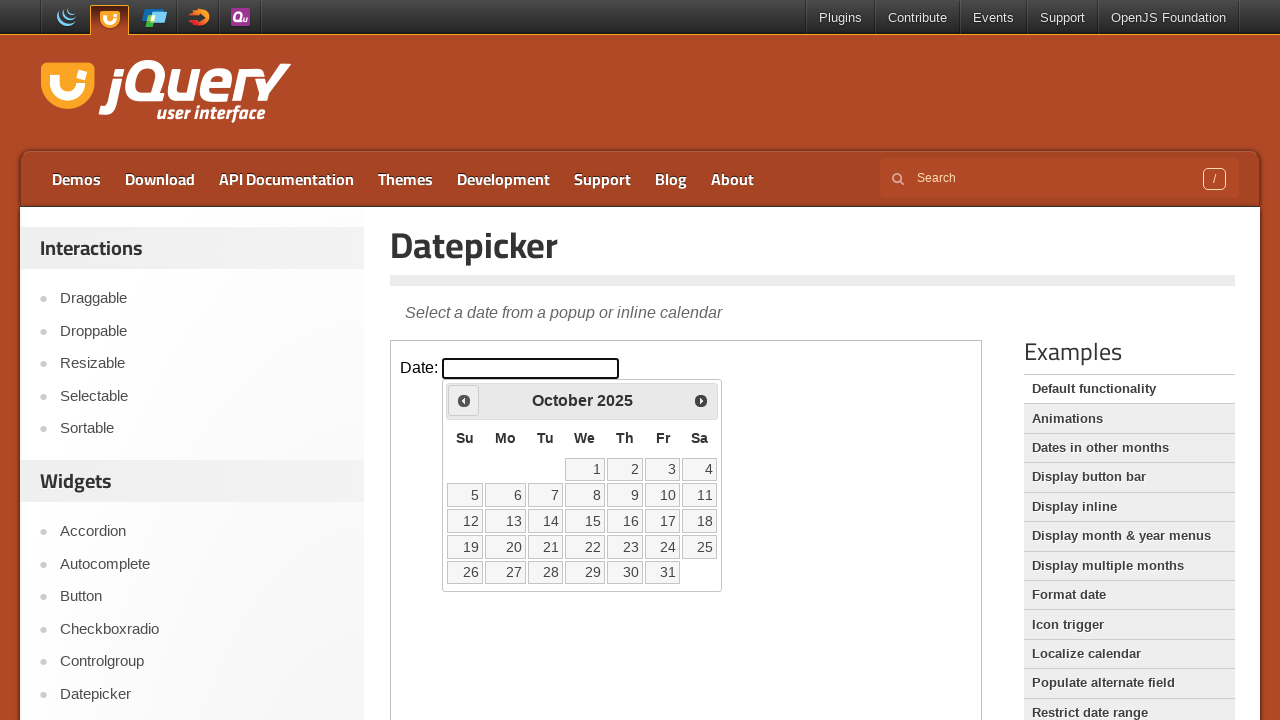

Clicked Prev button to navigate to previous month (currently at October 2025) at (464, 400) on iframe.demo-frame >> internal:control=enter-frame >> xpath=//span[text()='Prev']
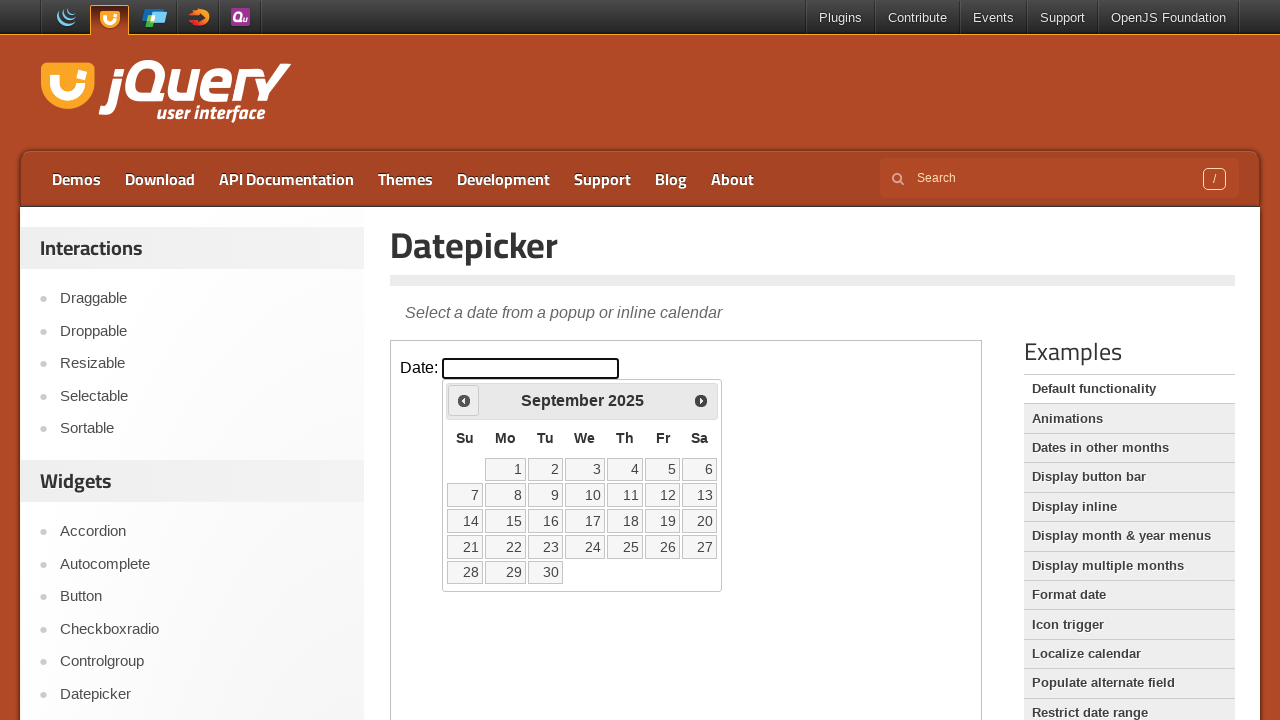

Updated current month after navigation
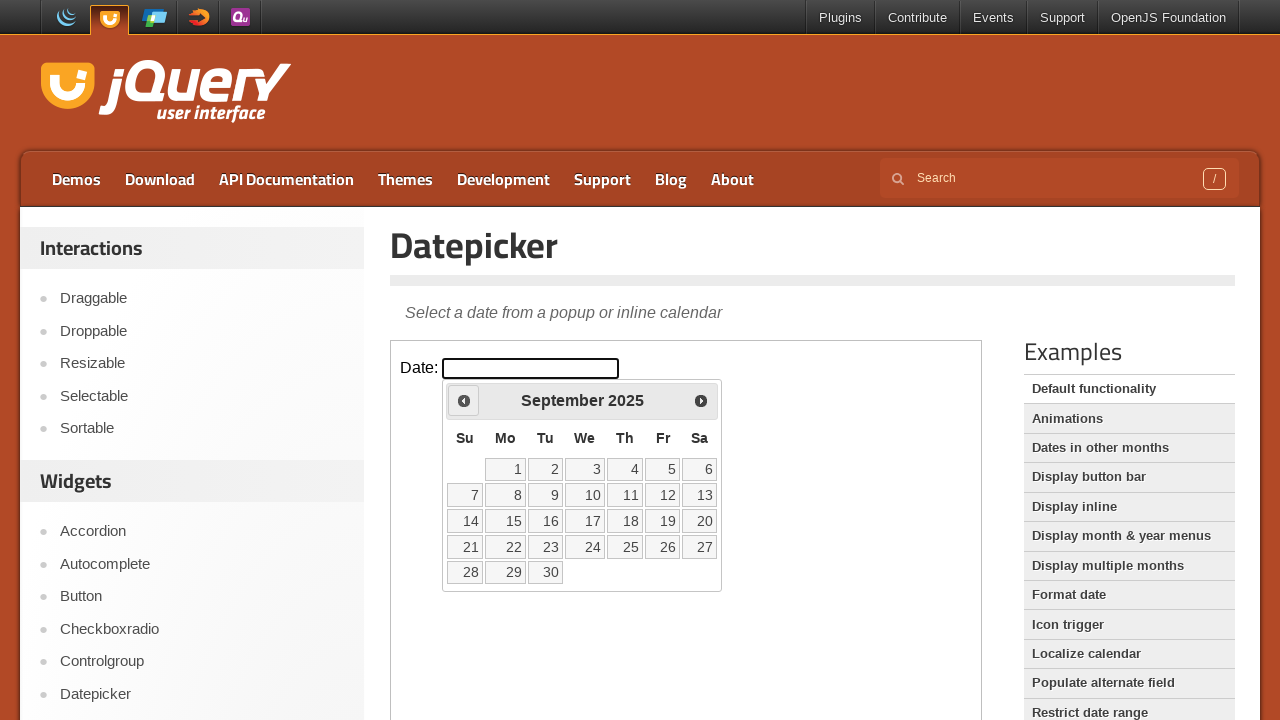

Updated current year after navigation
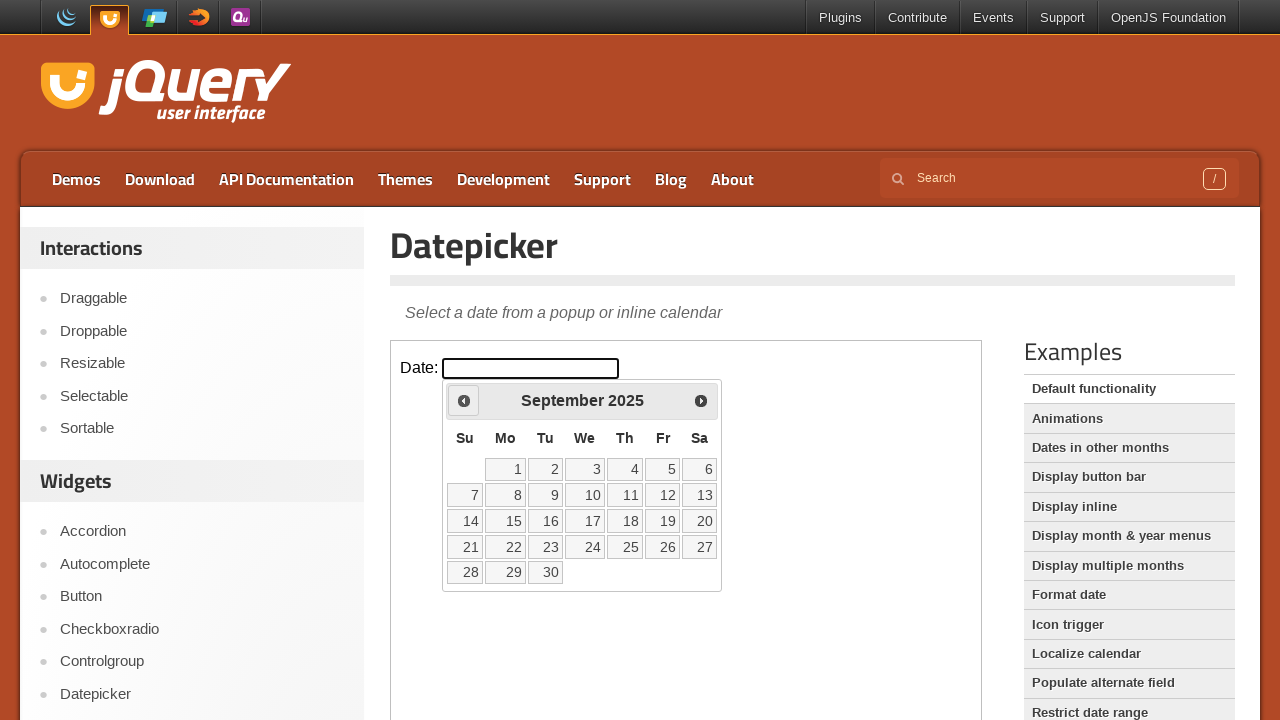

Clicked Prev button to navigate to previous month (currently at September 2025) at (464, 400) on iframe.demo-frame >> internal:control=enter-frame >> xpath=//span[text()='Prev']
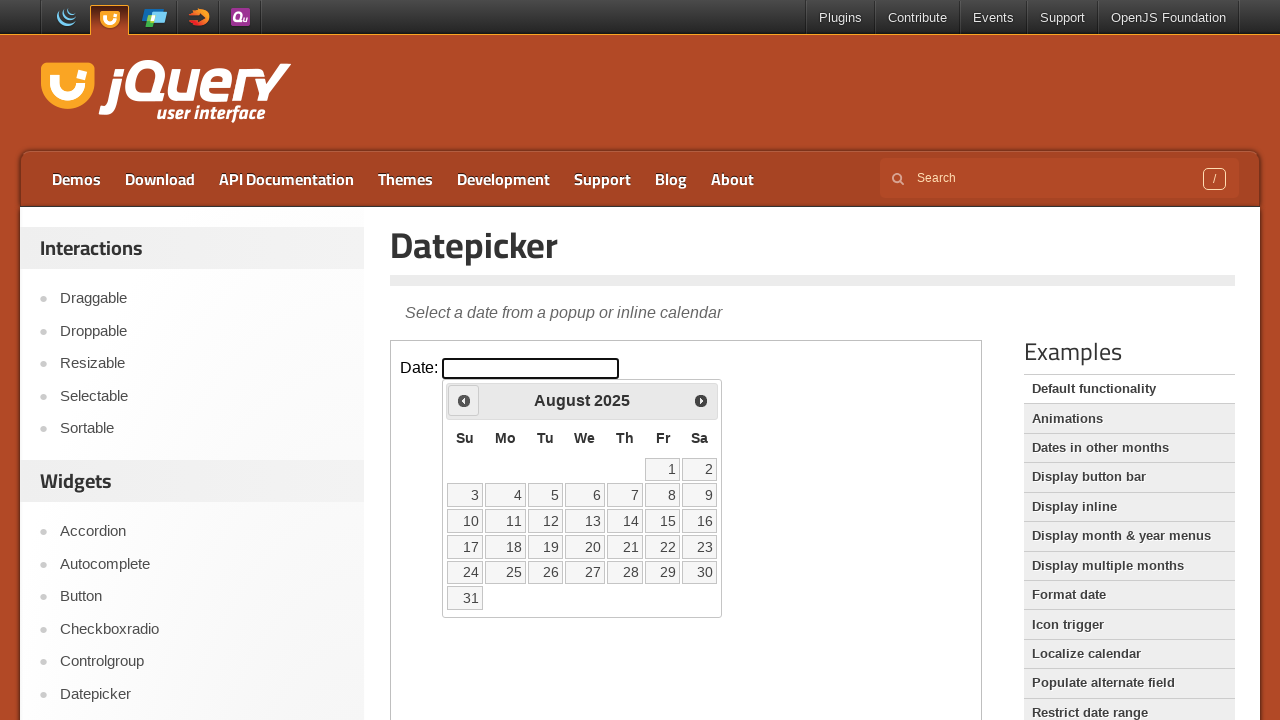

Updated current month after navigation
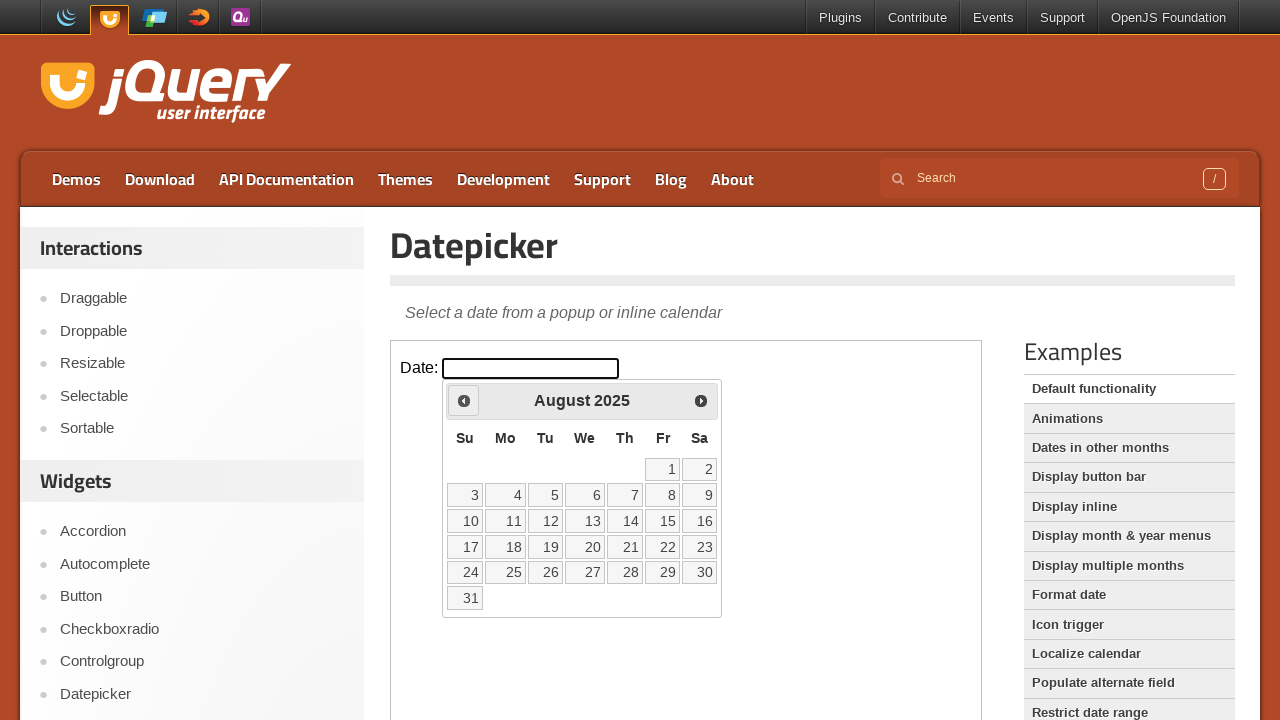

Updated current year after navigation
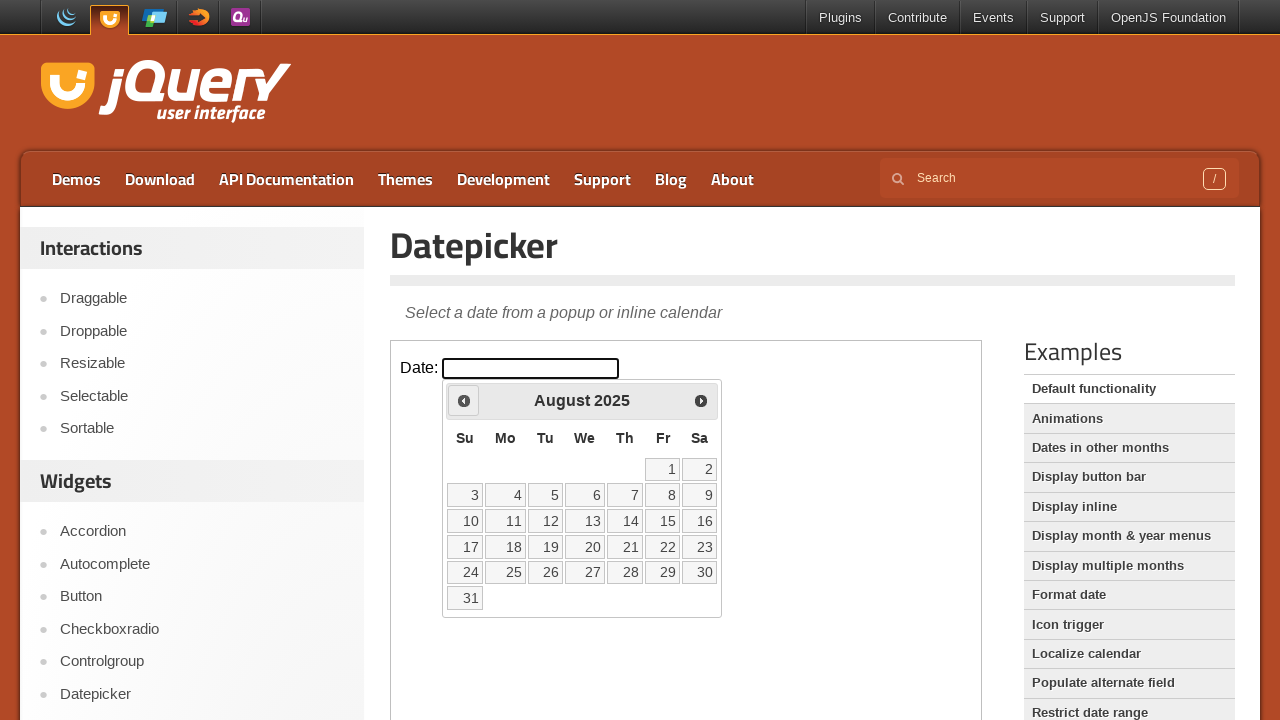

Clicked Prev button to navigate to previous month (currently at August 2025) at (464, 400) on iframe.demo-frame >> internal:control=enter-frame >> xpath=//span[text()='Prev']
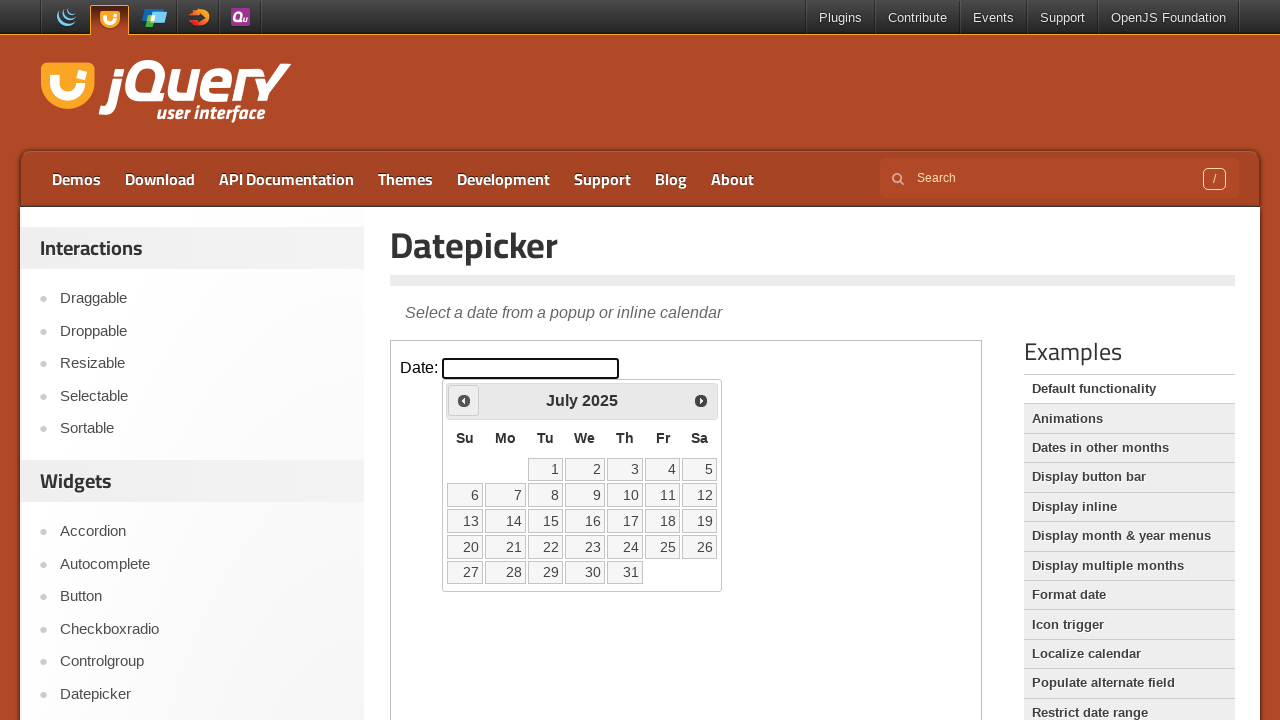

Updated current month after navigation
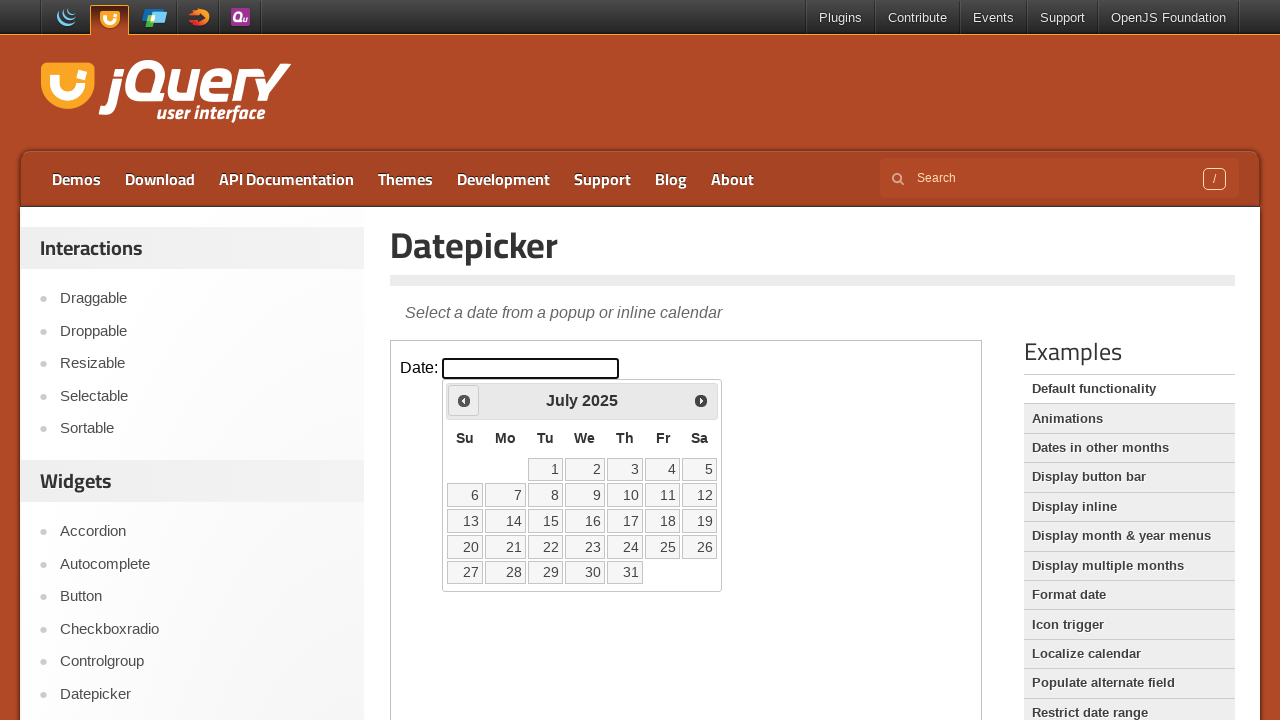

Updated current year after navigation
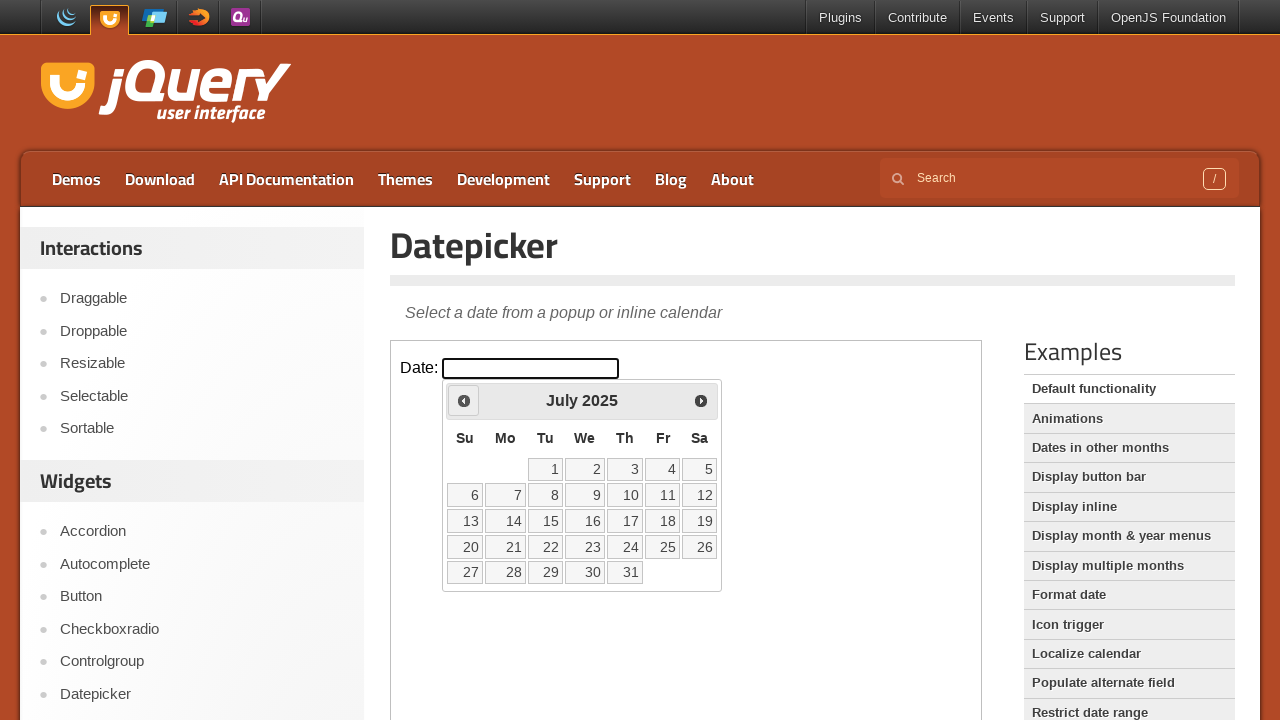

Clicked Prev button to navigate to previous month (currently at July 2025) at (464, 400) on iframe.demo-frame >> internal:control=enter-frame >> xpath=//span[text()='Prev']
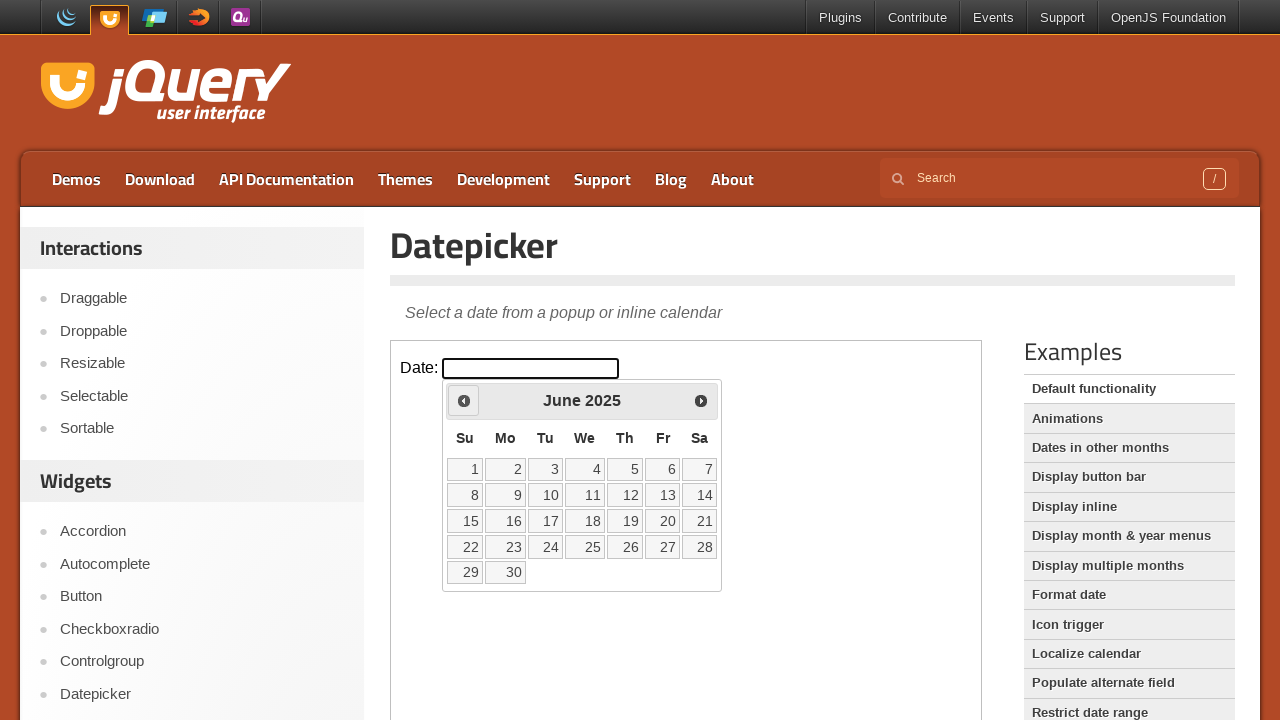

Updated current month after navigation
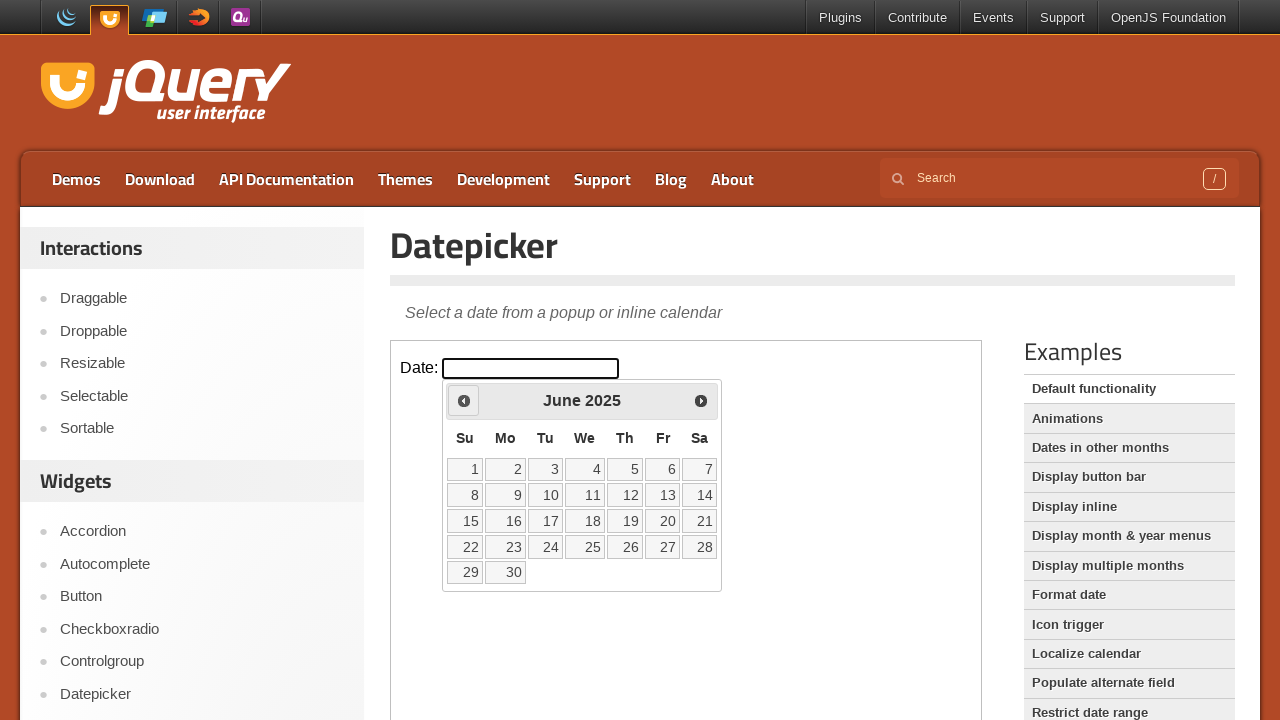

Updated current year after navigation
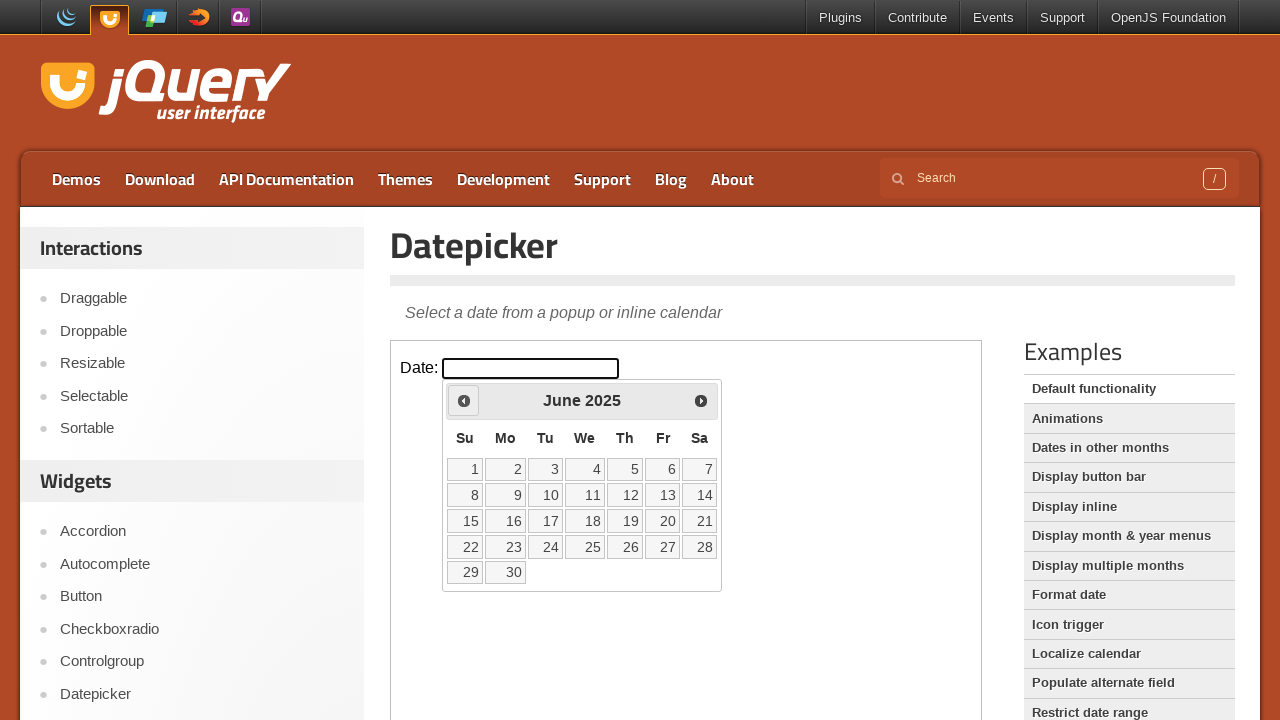

Clicked Prev button to navigate to previous month (currently at June 2025) at (464, 400) on iframe.demo-frame >> internal:control=enter-frame >> xpath=//span[text()='Prev']
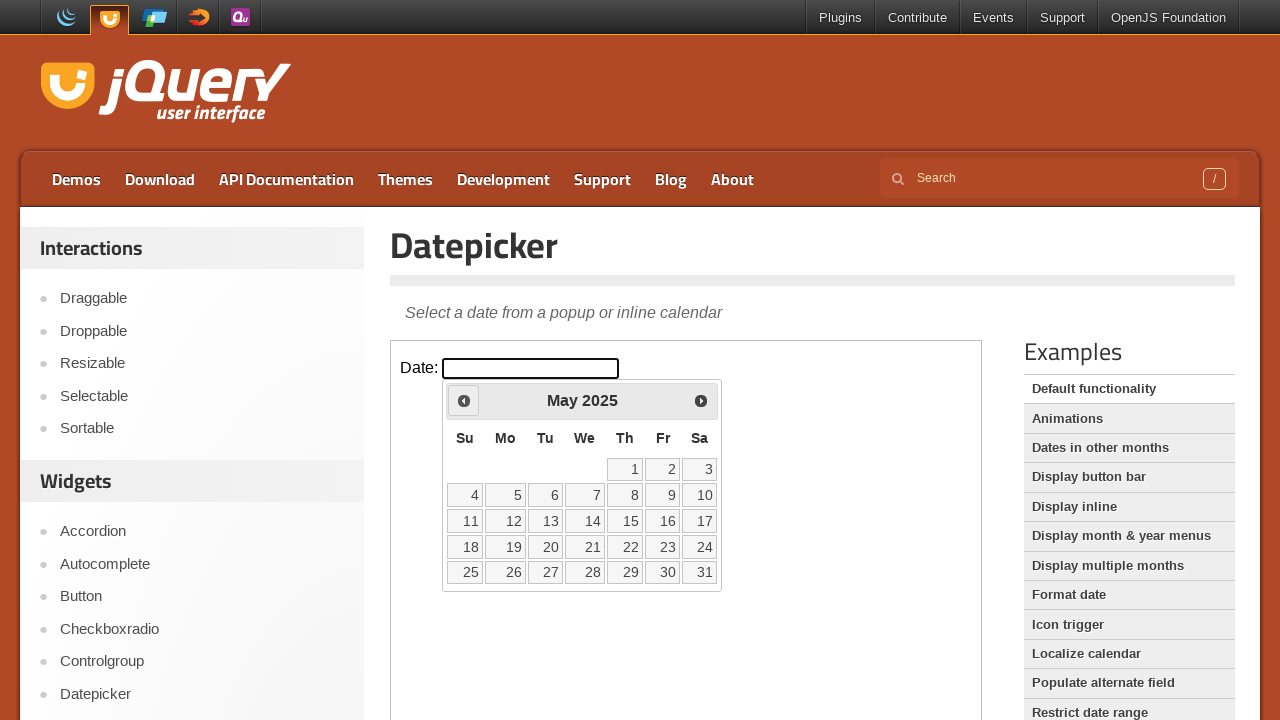

Updated current month after navigation
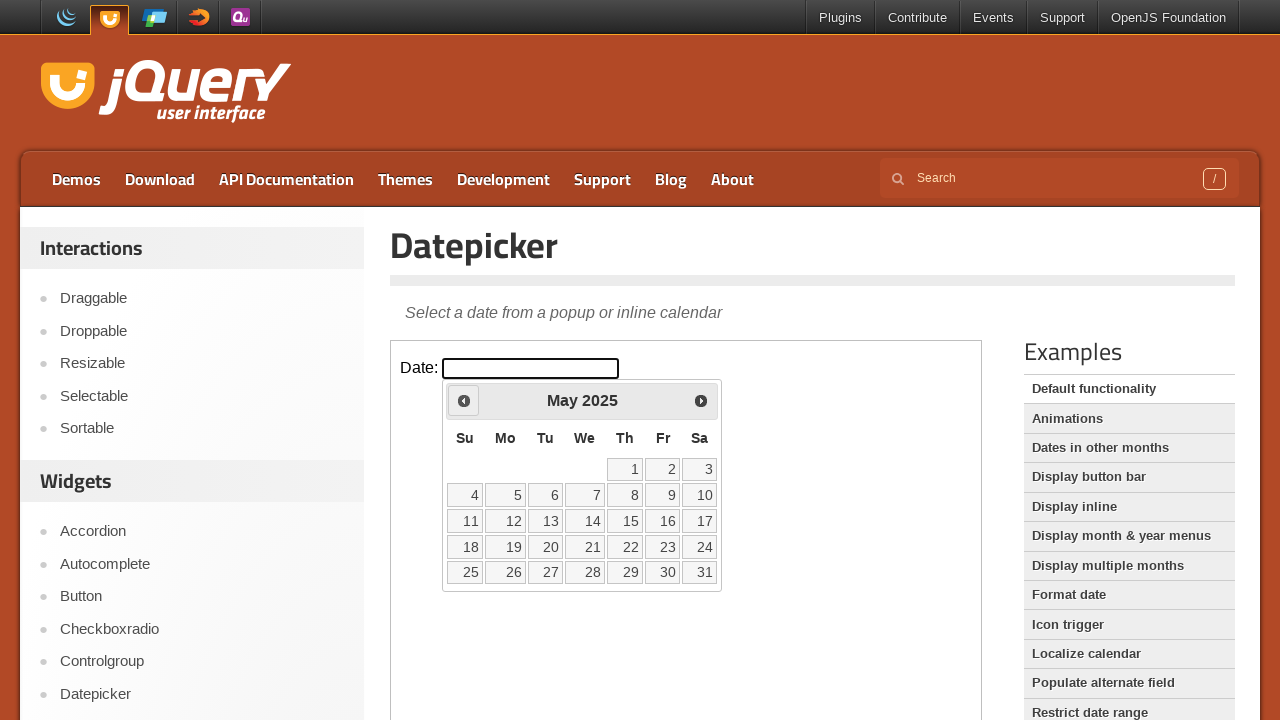

Updated current year after navigation
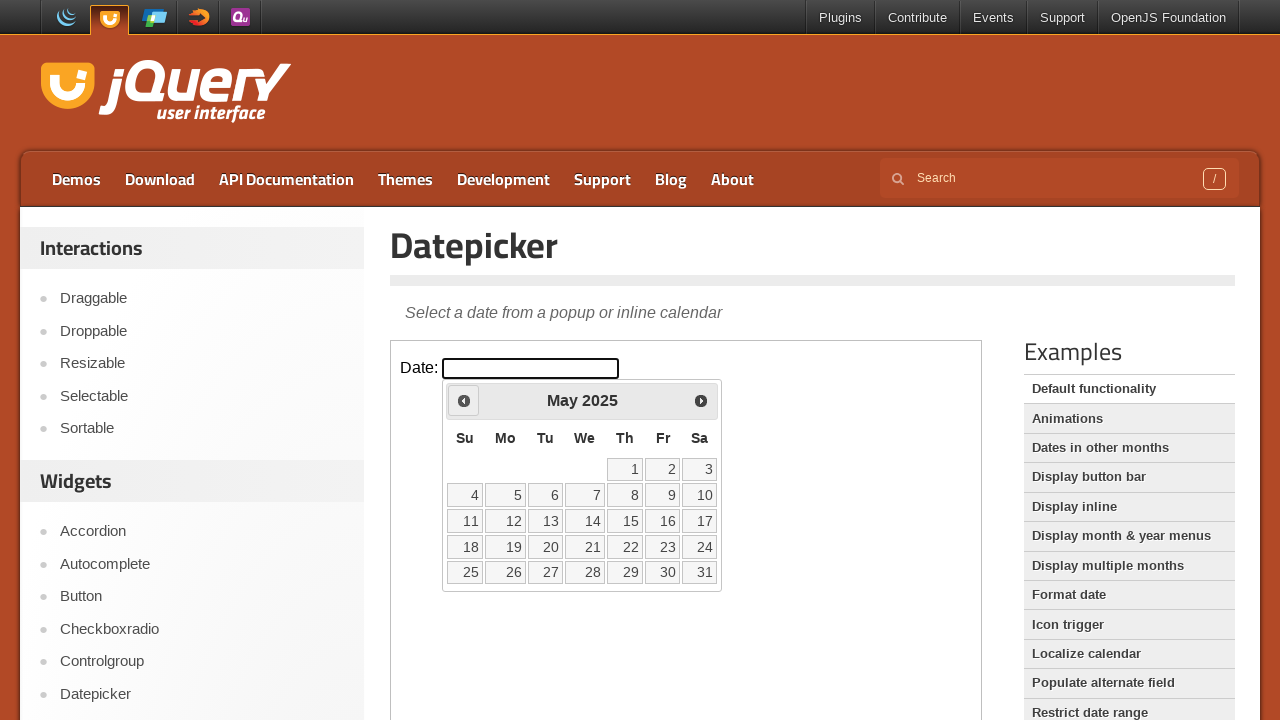

Clicked Prev button to navigate to previous month (currently at May 2025) at (464, 400) on iframe.demo-frame >> internal:control=enter-frame >> xpath=//span[text()='Prev']
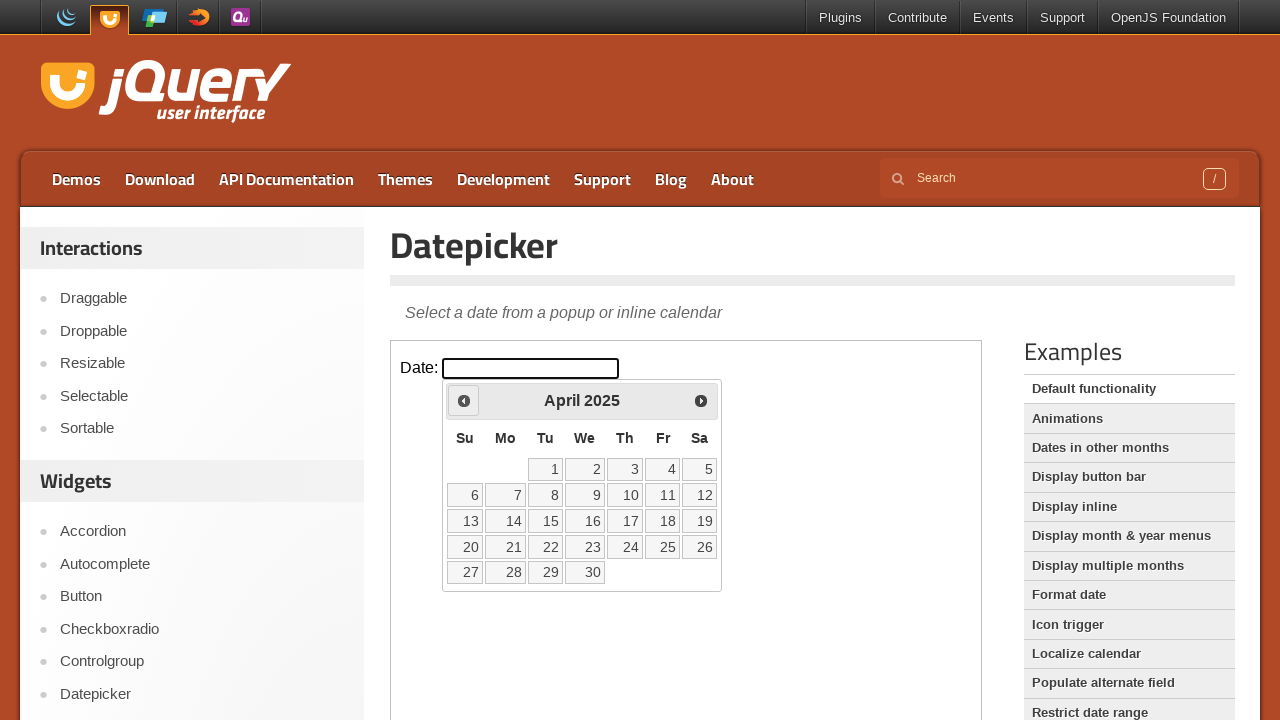

Updated current month after navigation
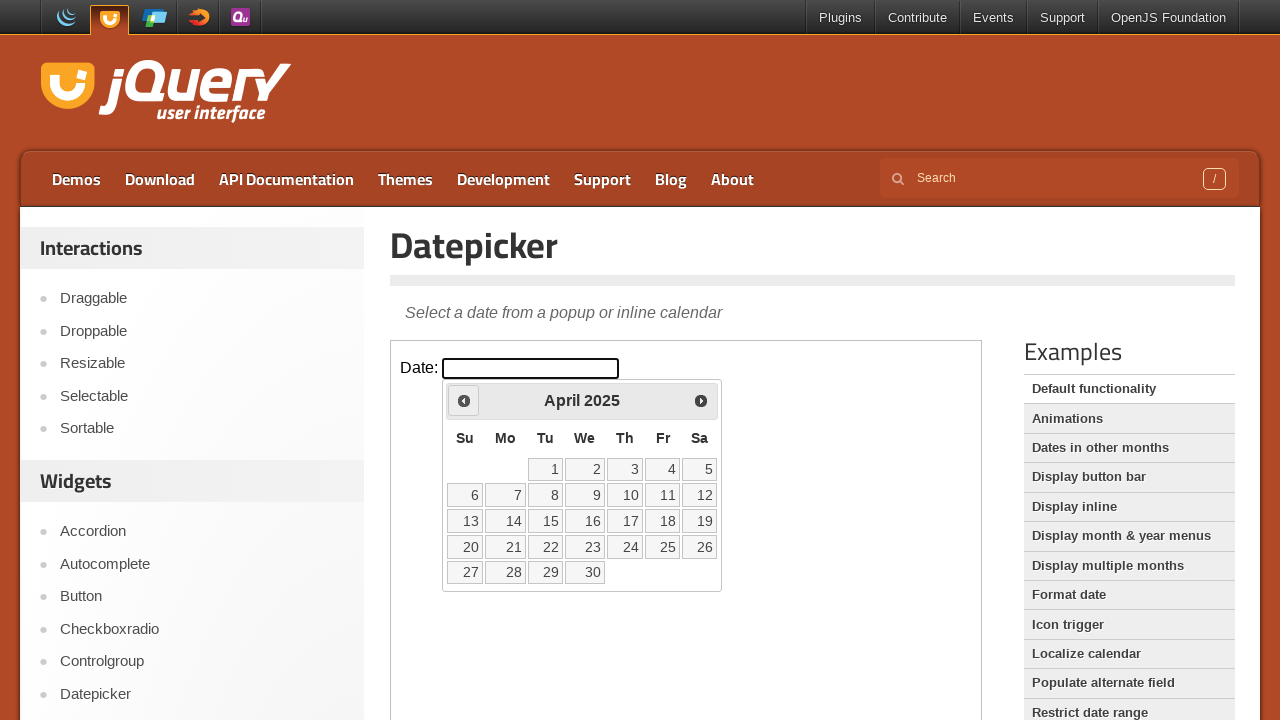

Updated current year after navigation
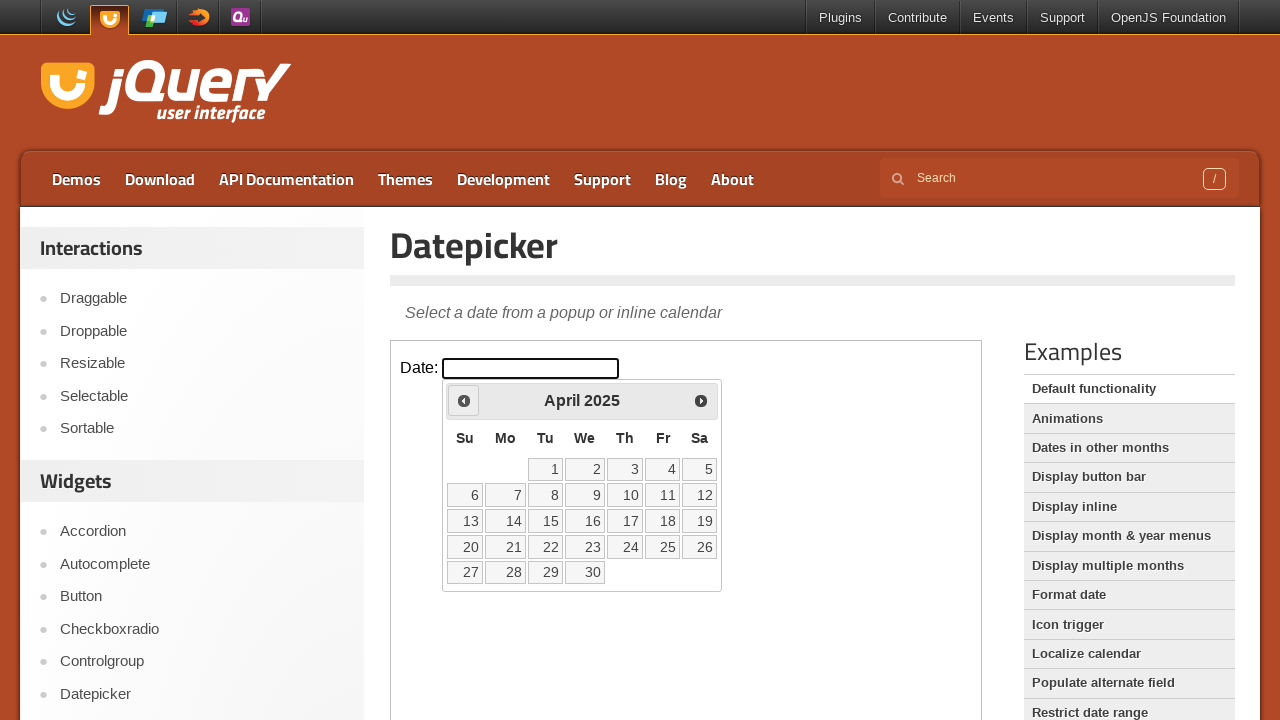

Clicked Prev button to navigate to previous month (currently at April 2025) at (464, 400) on iframe.demo-frame >> internal:control=enter-frame >> xpath=//span[text()='Prev']
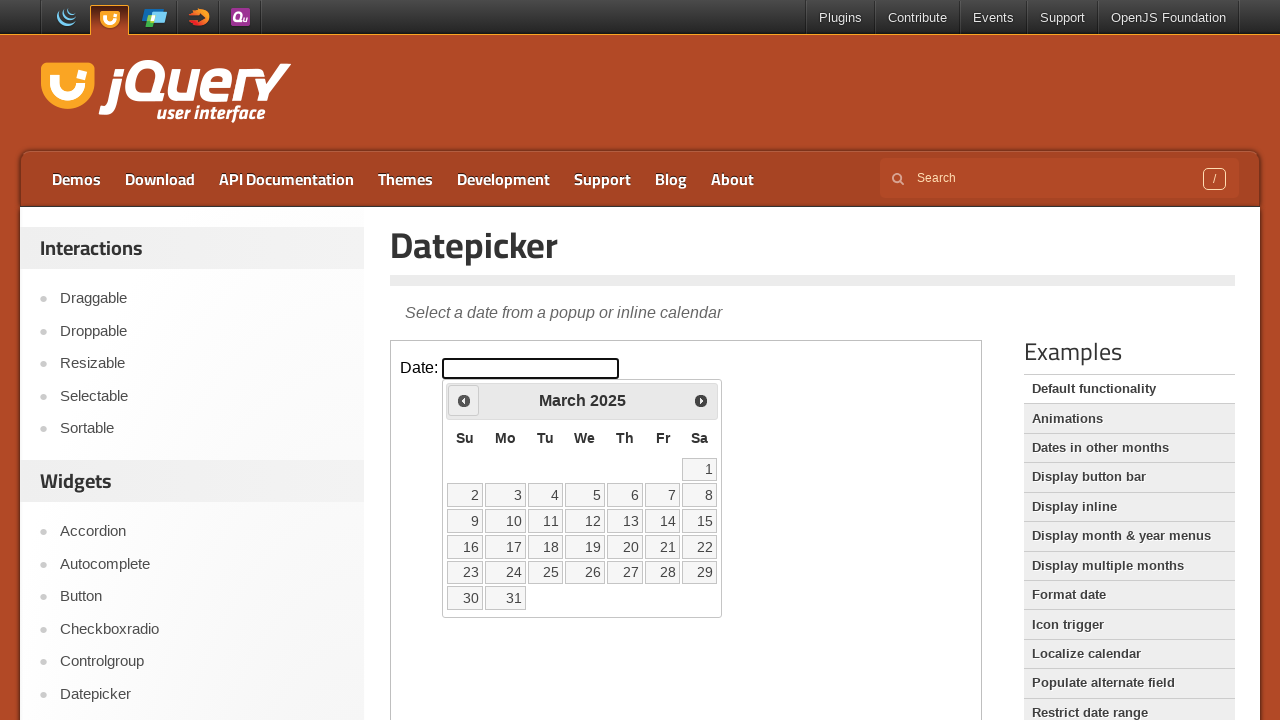

Updated current month after navigation
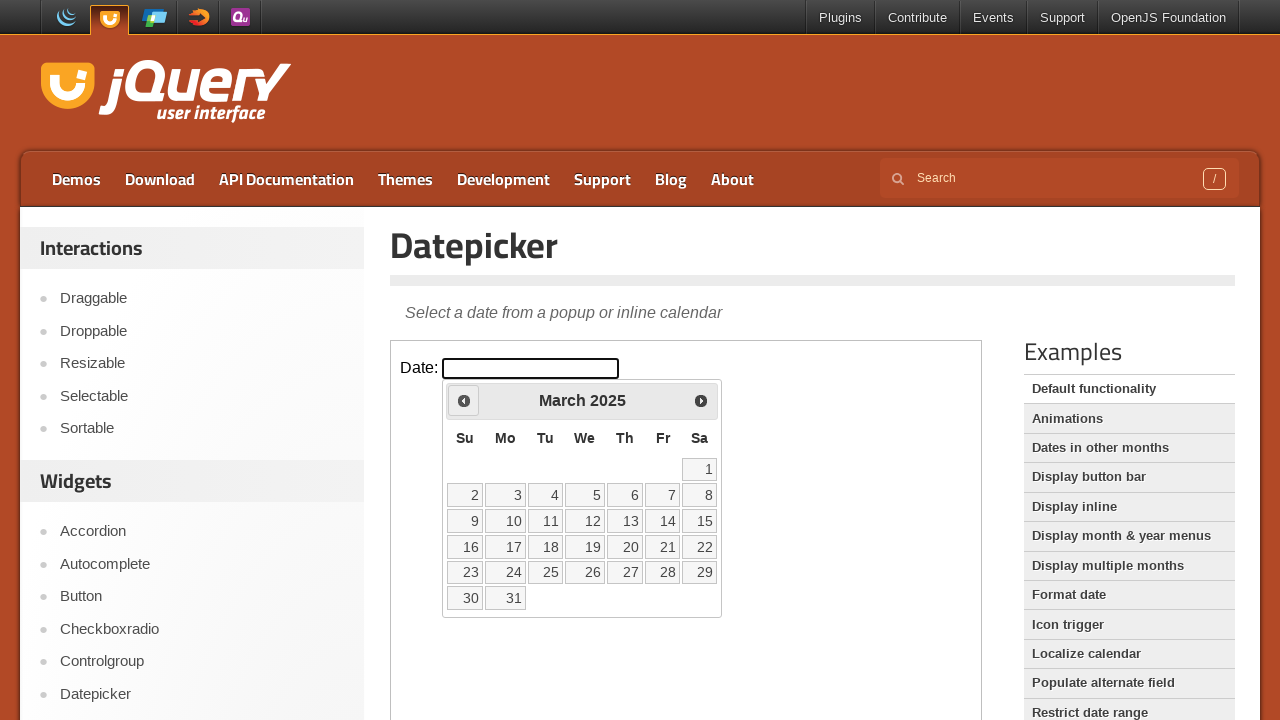

Updated current year after navigation
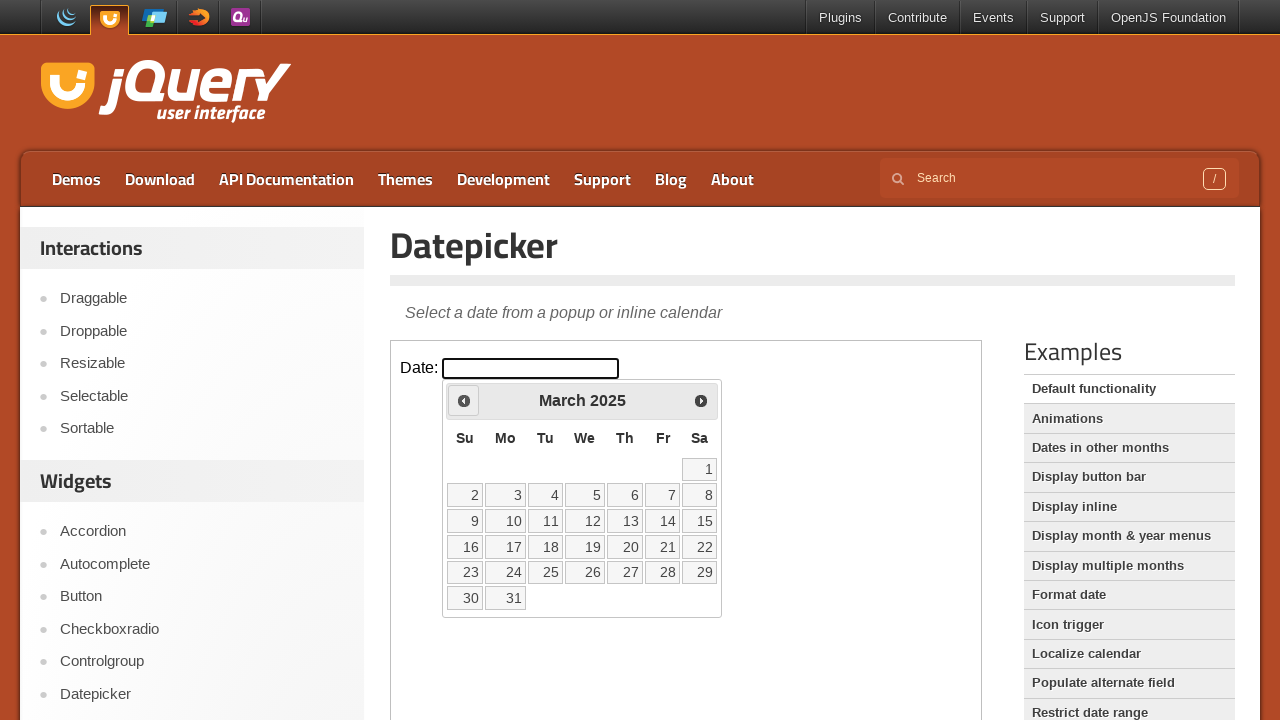

Clicked Prev button to navigate to previous month (currently at March 2025) at (464, 400) on iframe.demo-frame >> internal:control=enter-frame >> xpath=//span[text()='Prev']
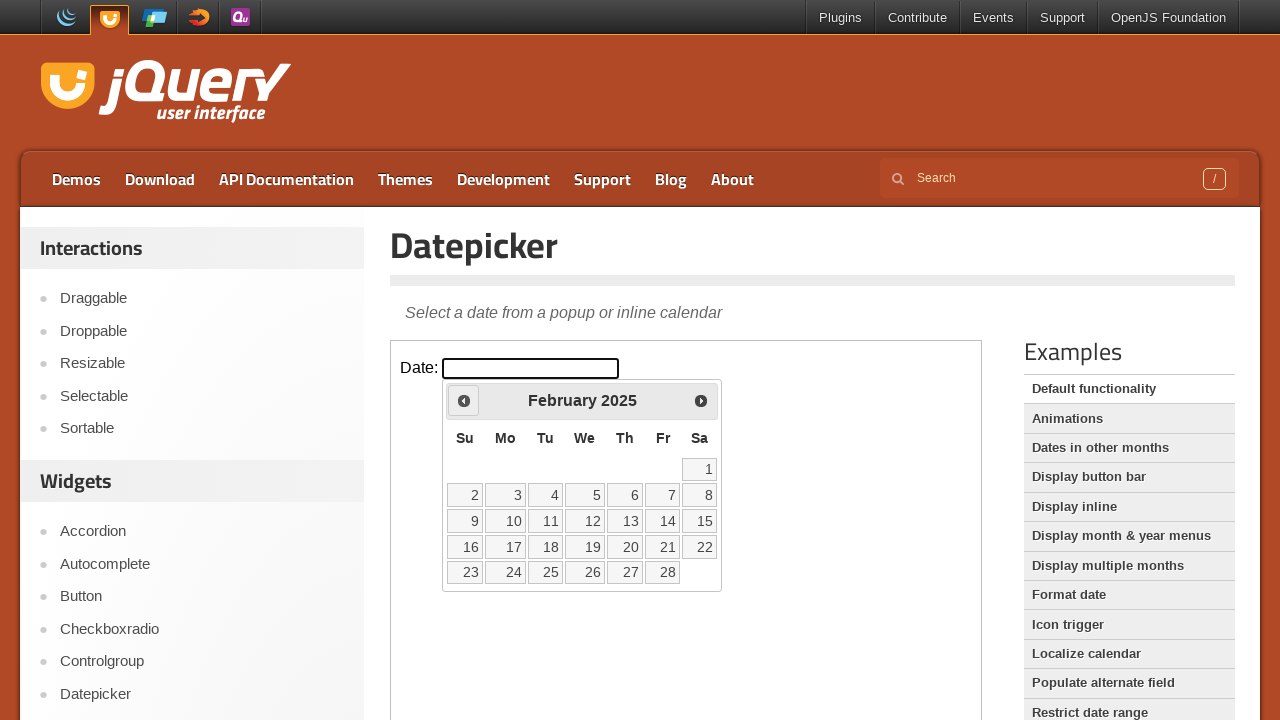

Updated current month after navigation
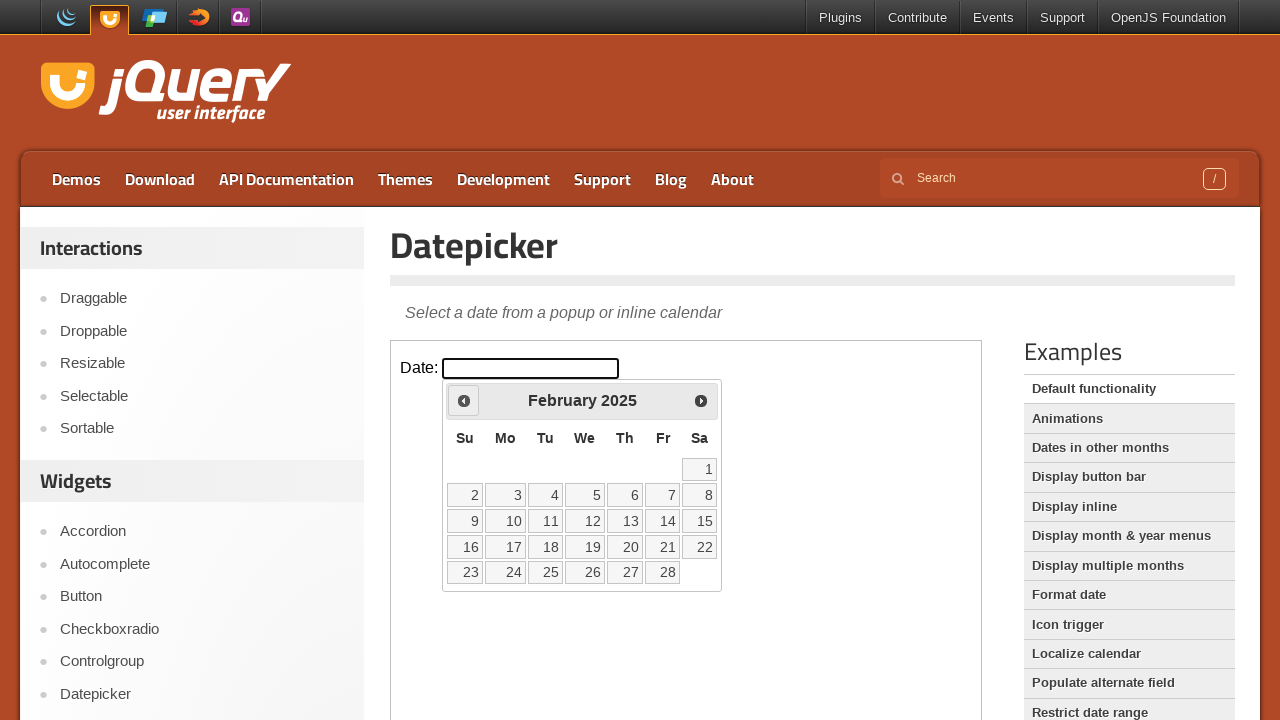

Updated current year after navigation
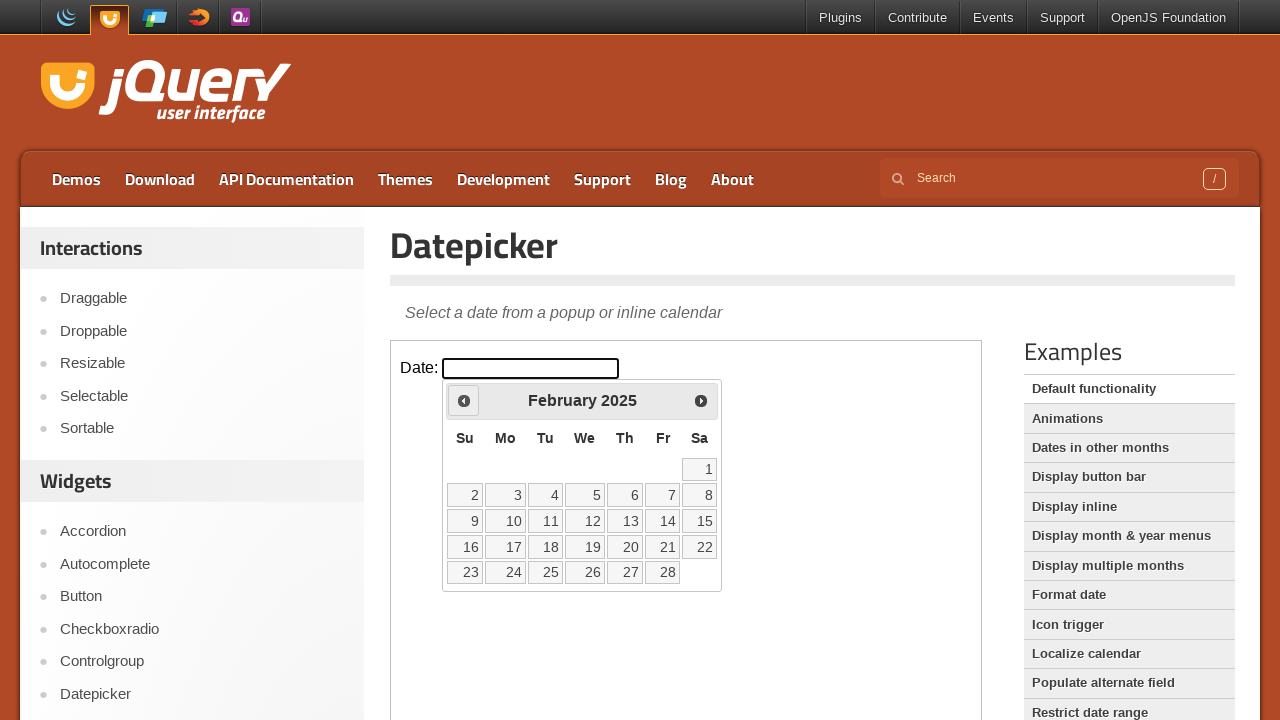

Clicked Prev button to navigate to previous month (currently at February 2025) at (464, 400) on iframe.demo-frame >> internal:control=enter-frame >> xpath=//span[text()='Prev']
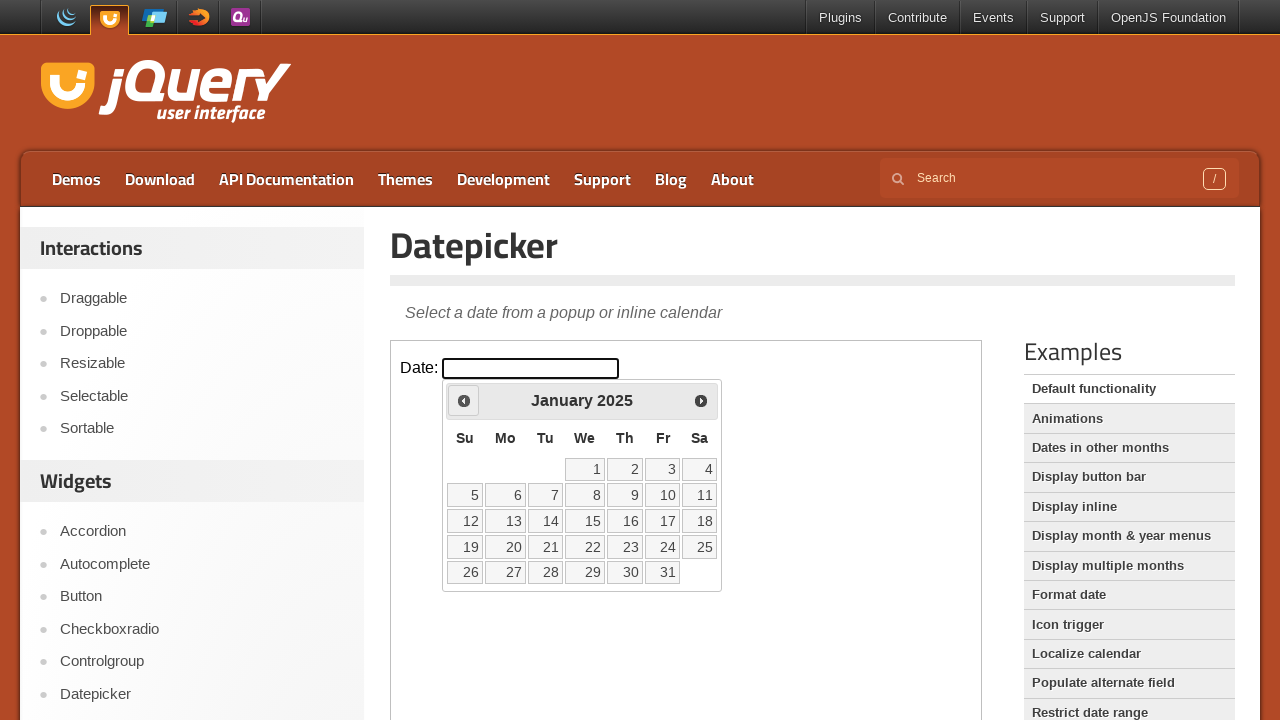

Updated current month after navigation
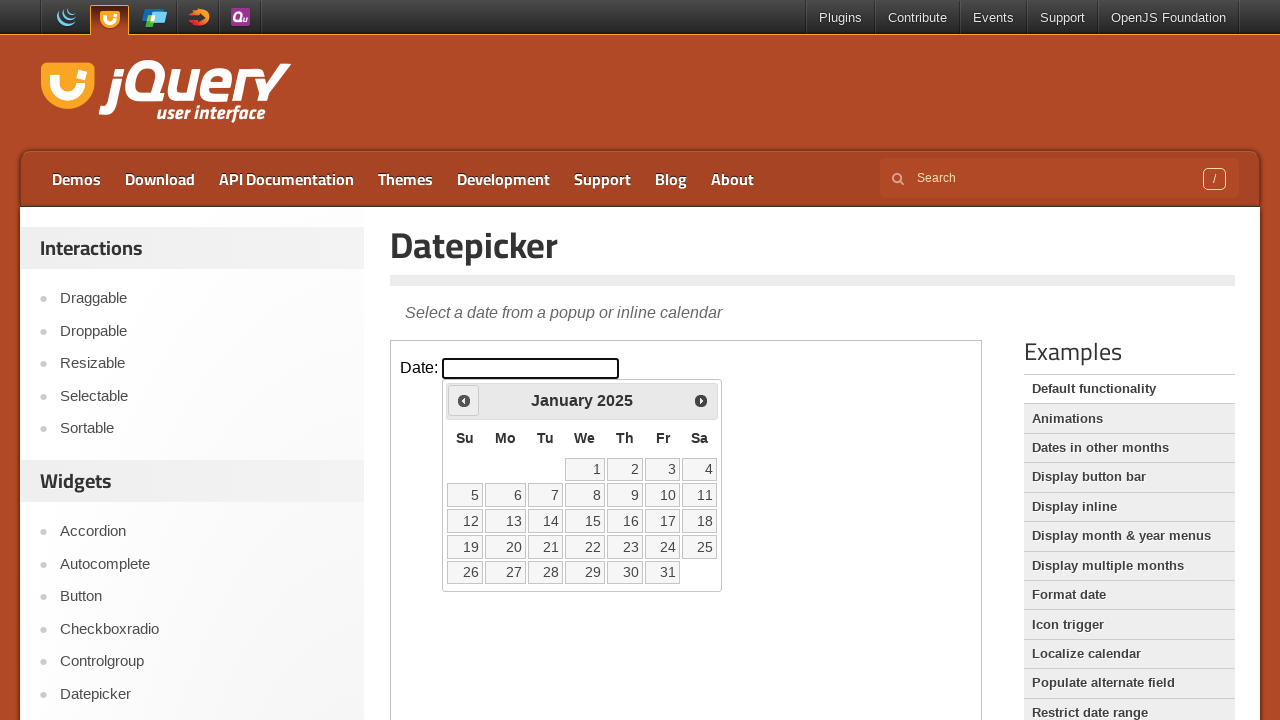

Updated current year after navigation
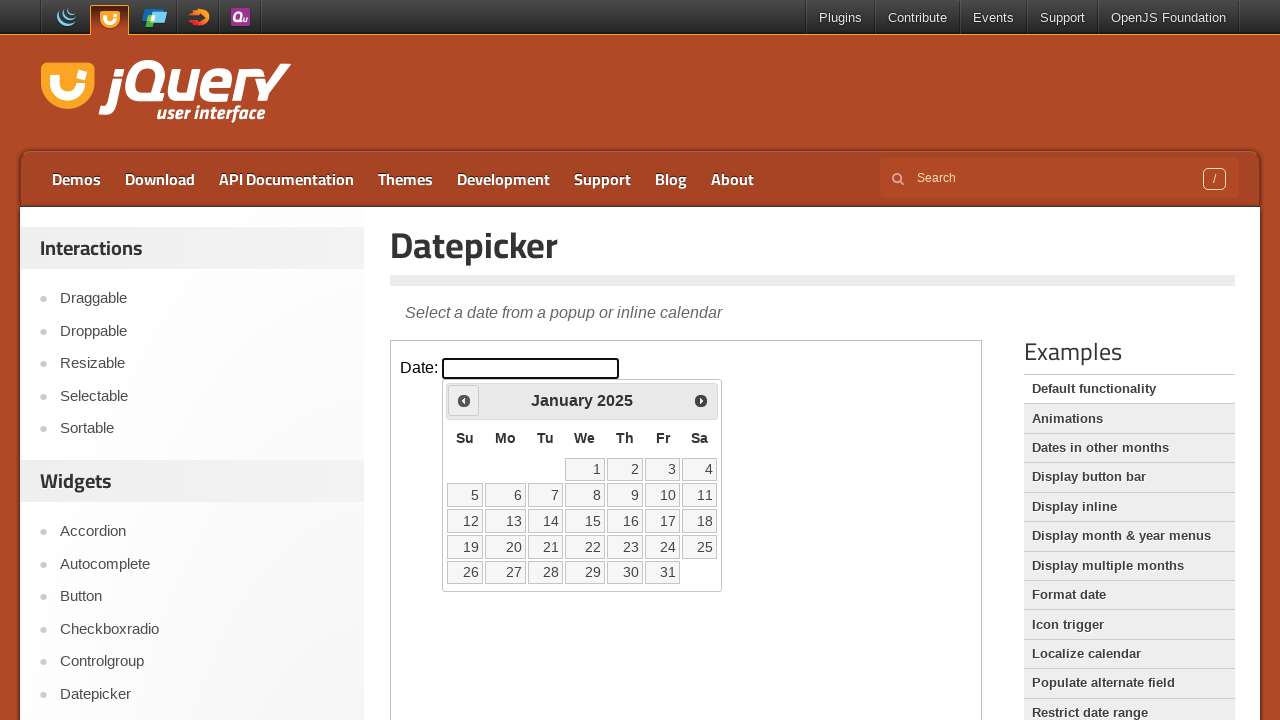

Clicked Prev button to navigate to previous month (currently at January 2025) at (464, 400) on iframe.demo-frame >> internal:control=enter-frame >> xpath=//span[text()='Prev']
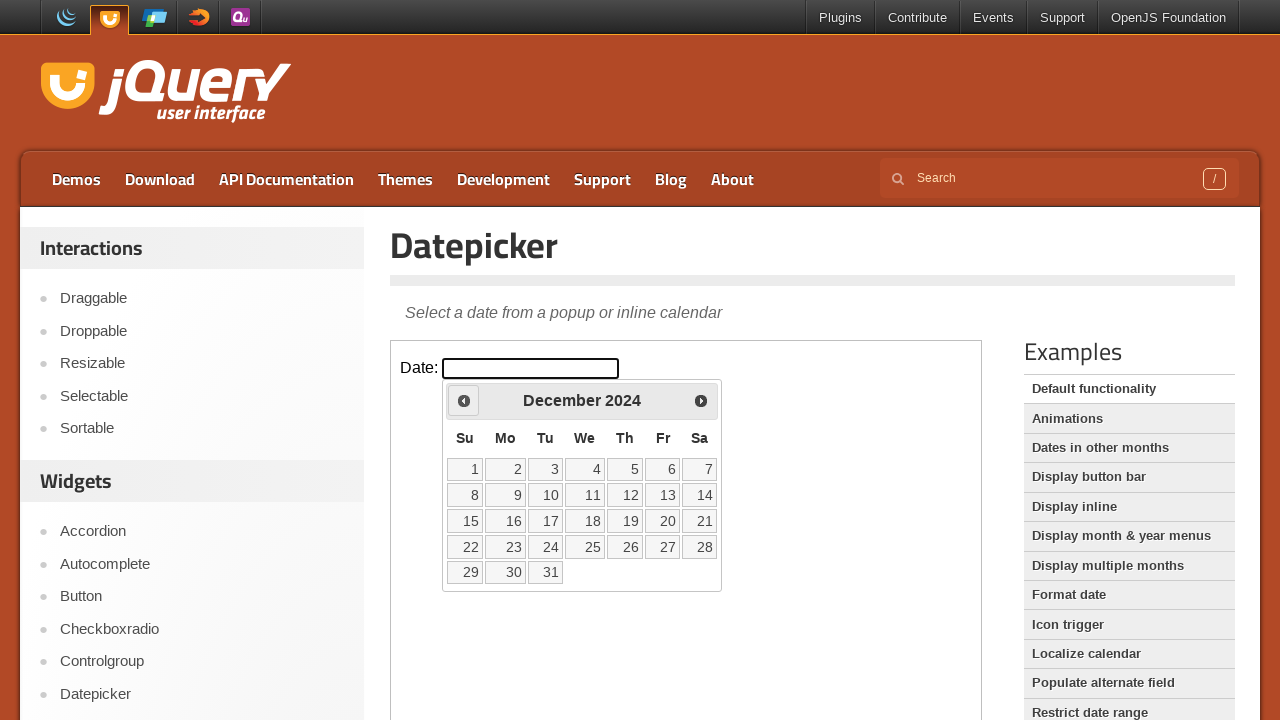

Updated current month after navigation
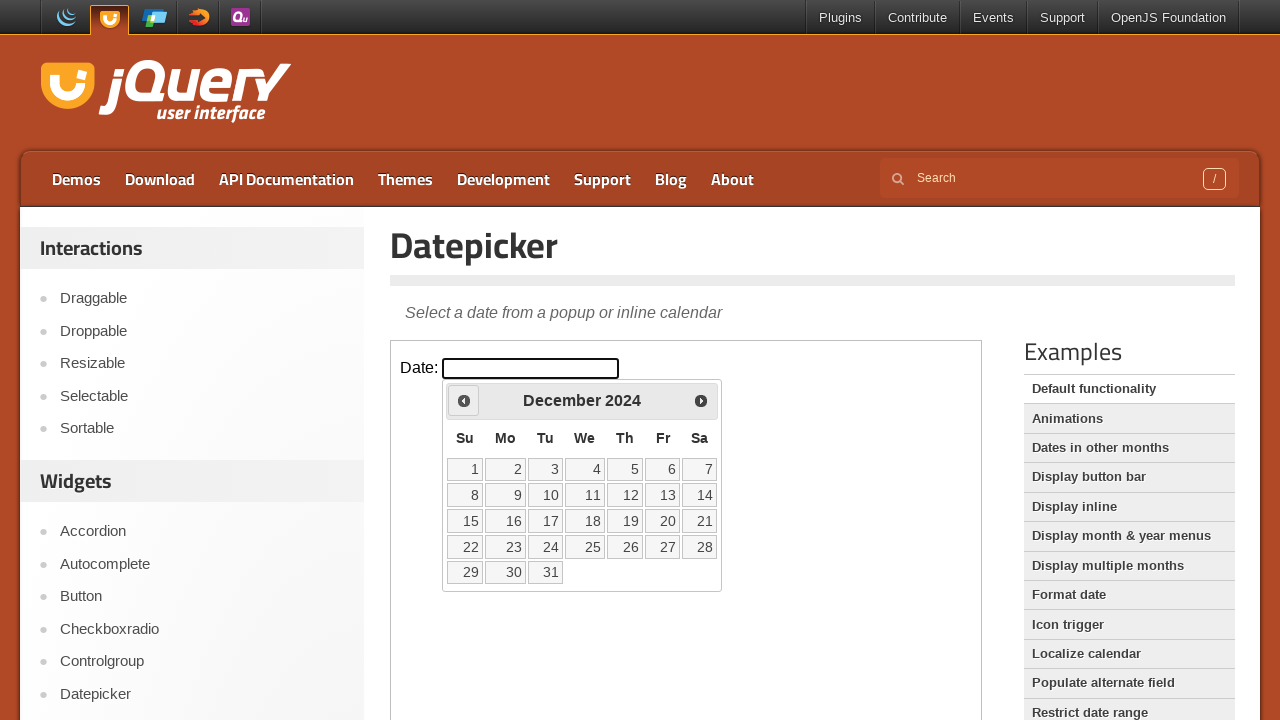

Updated current year after navigation
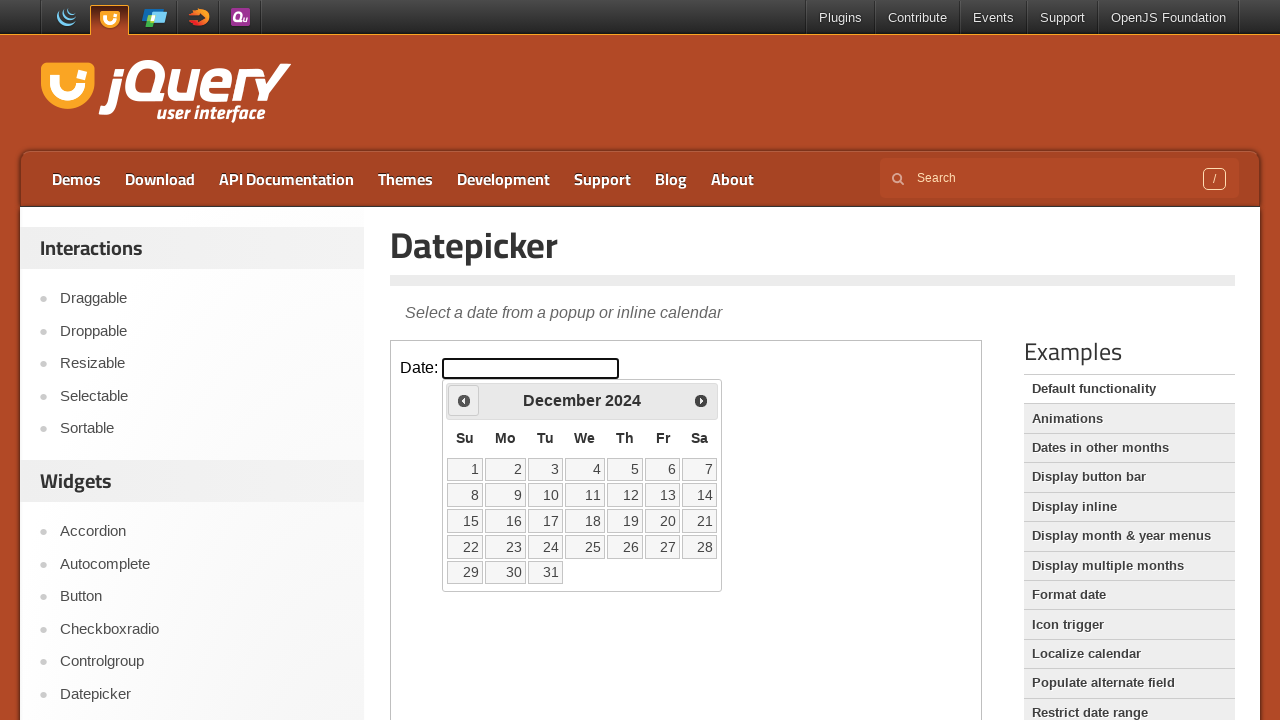

Clicked Prev button to navigate to previous month (currently at December 2024) at (464, 400) on iframe.demo-frame >> internal:control=enter-frame >> xpath=//span[text()='Prev']
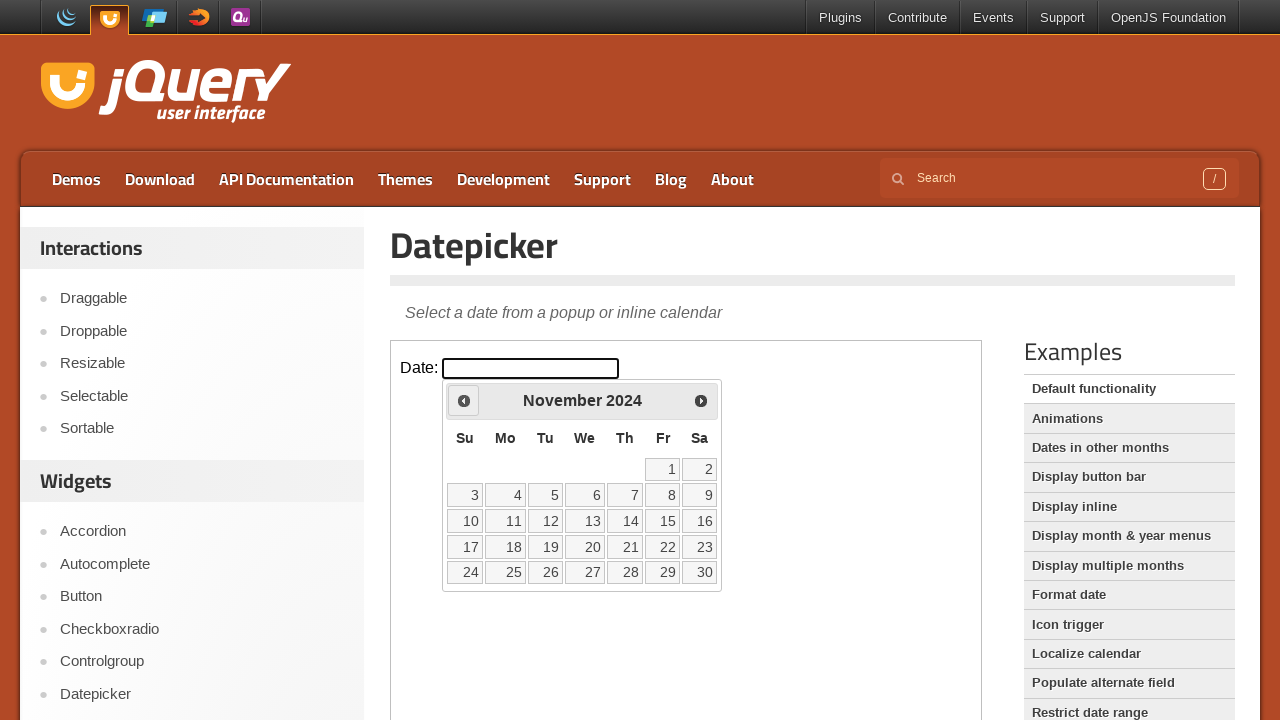

Updated current month after navigation
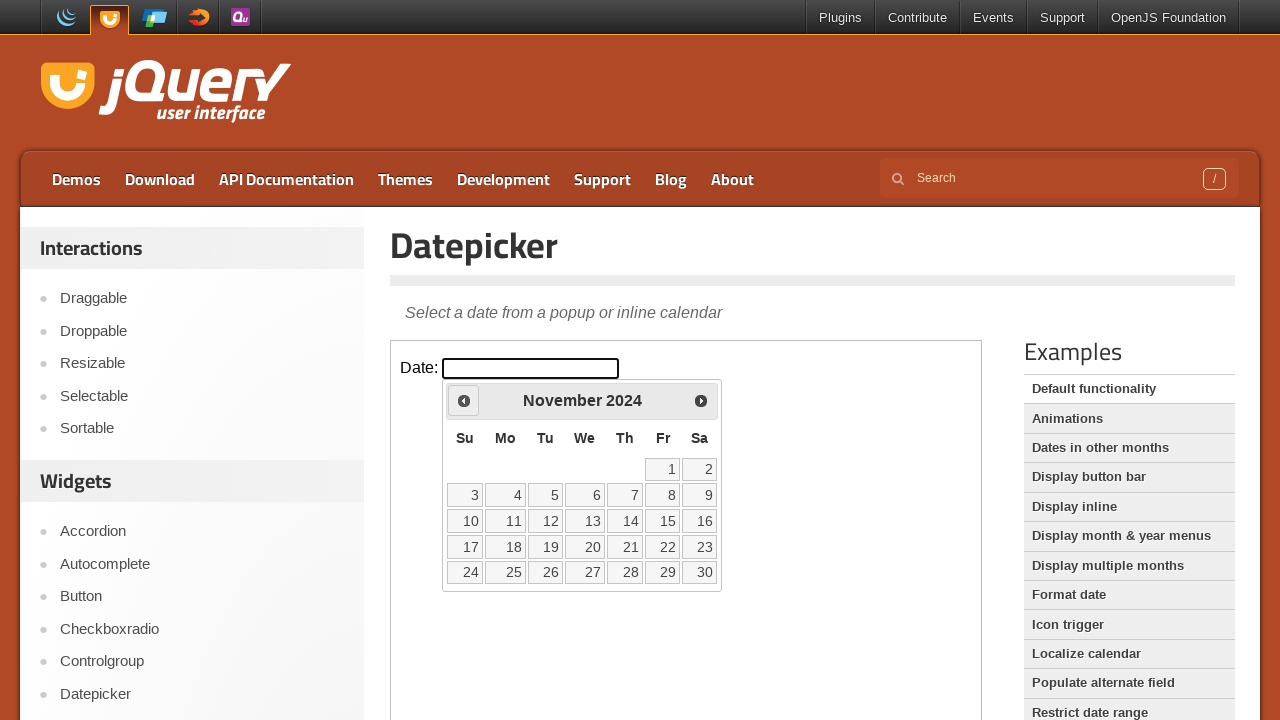

Updated current year after navigation
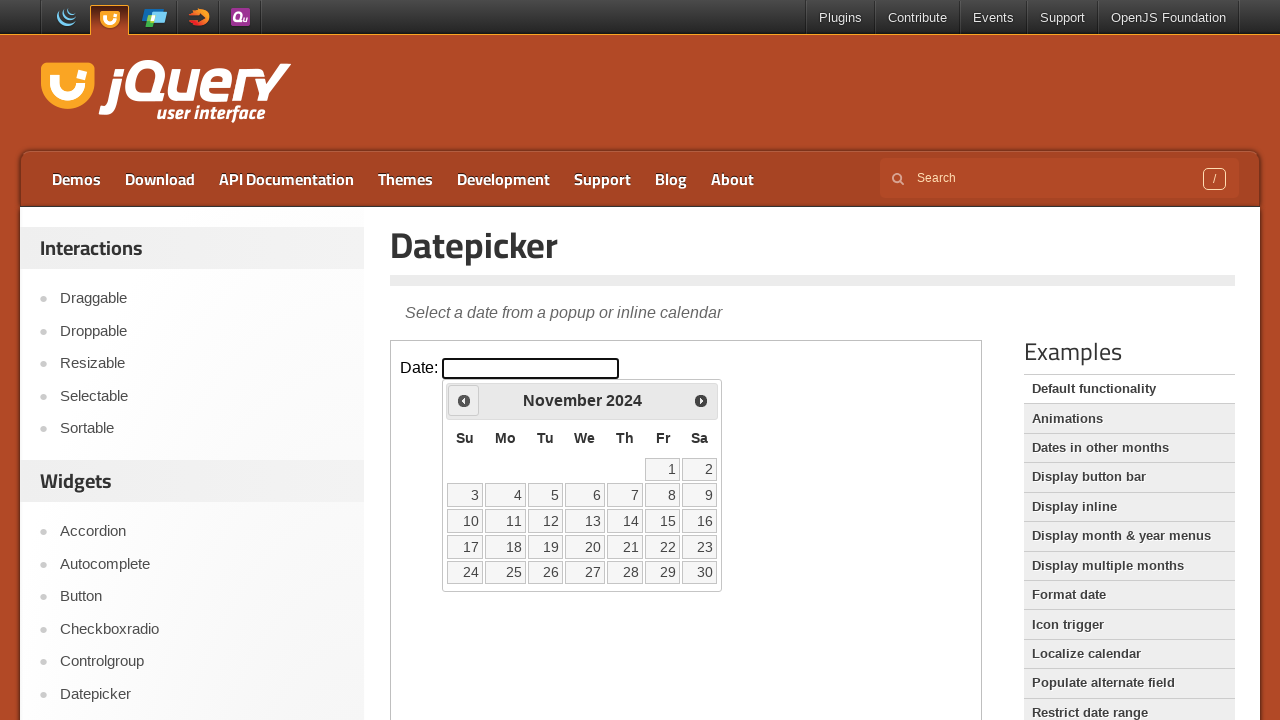

Clicked Prev button to navigate to previous month (currently at November 2024) at (464, 400) on iframe.demo-frame >> internal:control=enter-frame >> xpath=//span[text()='Prev']
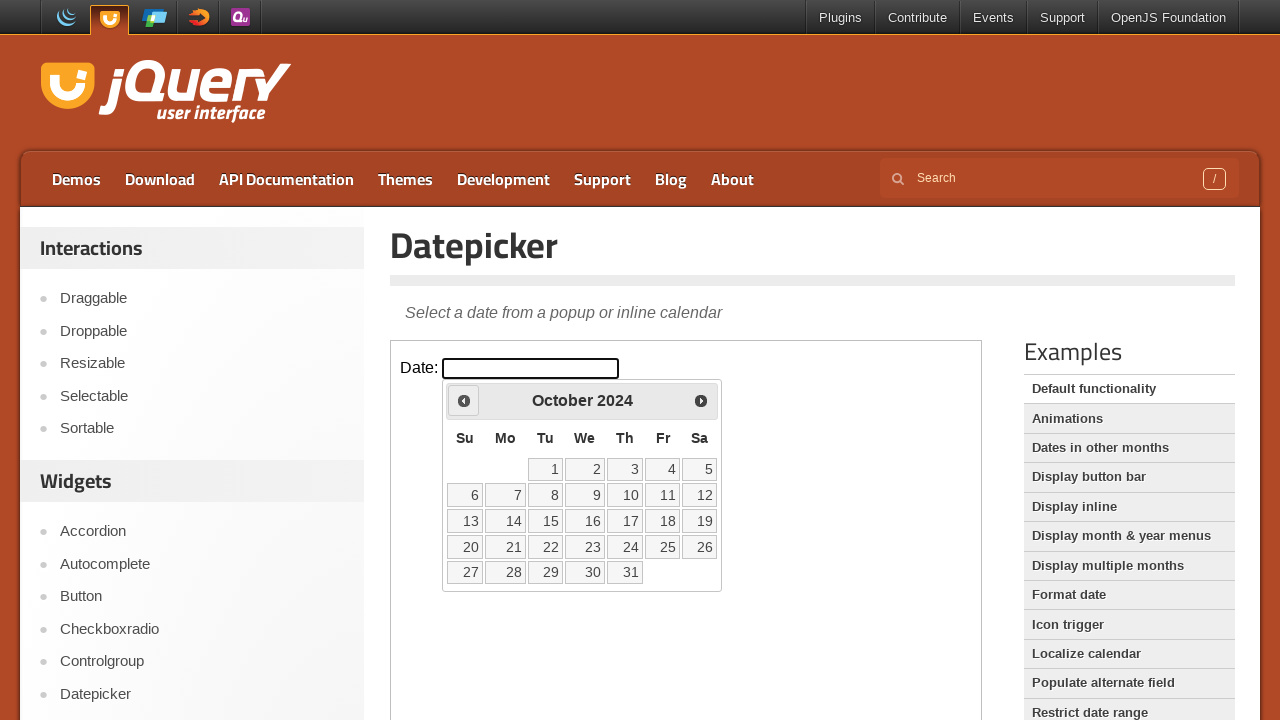

Updated current month after navigation
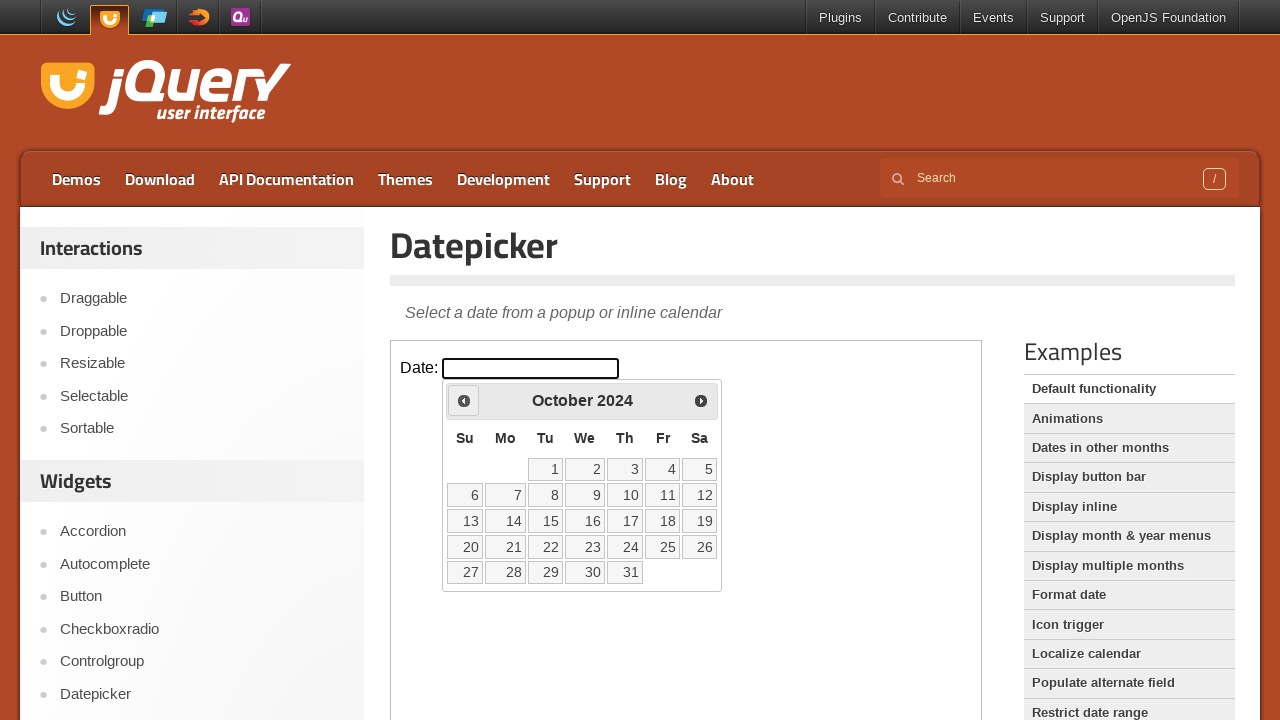

Updated current year after navigation
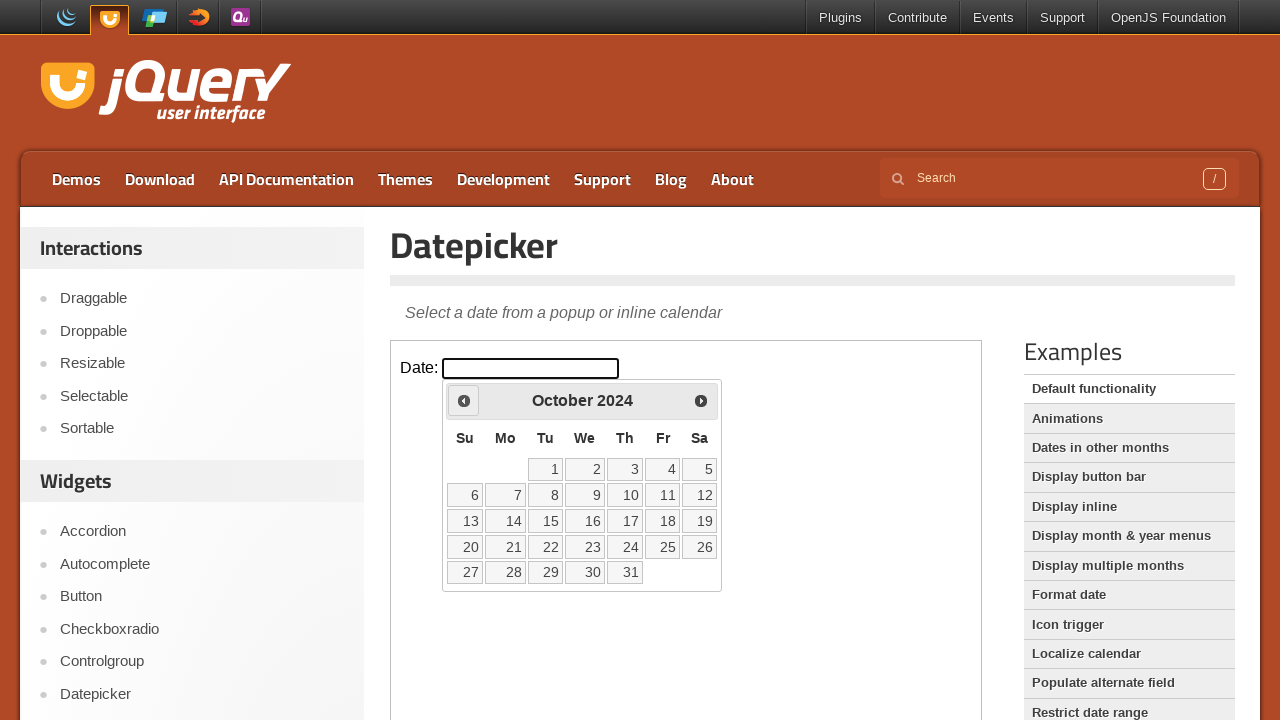

Clicked Prev button to navigate to previous month (currently at October 2024) at (464, 400) on iframe.demo-frame >> internal:control=enter-frame >> xpath=//span[text()='Prev']
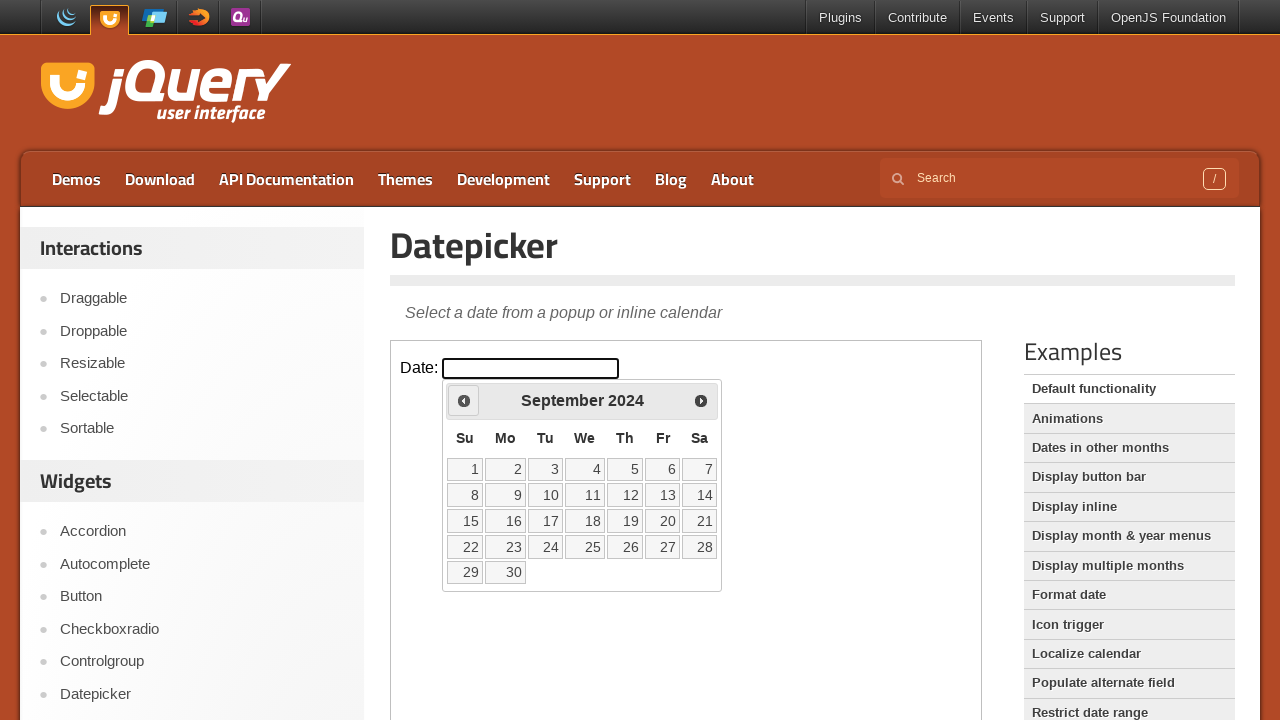

Updated current month after navigation
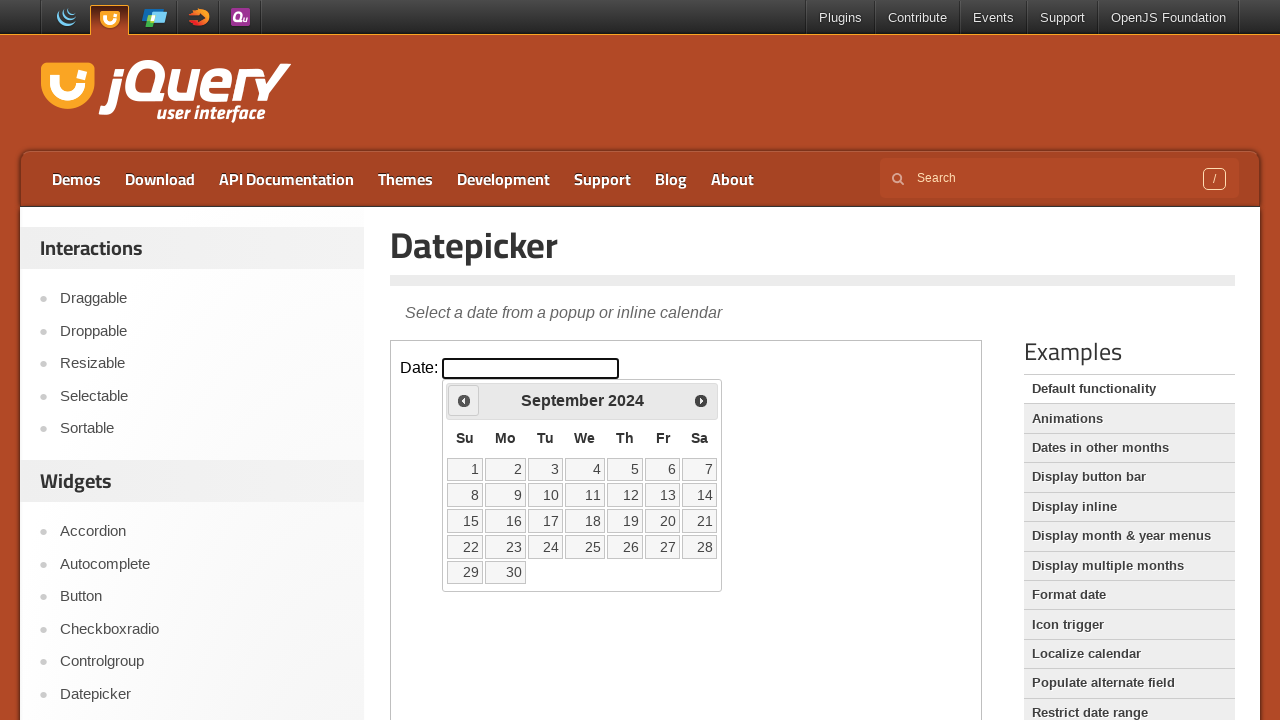

Updated current year after navigation
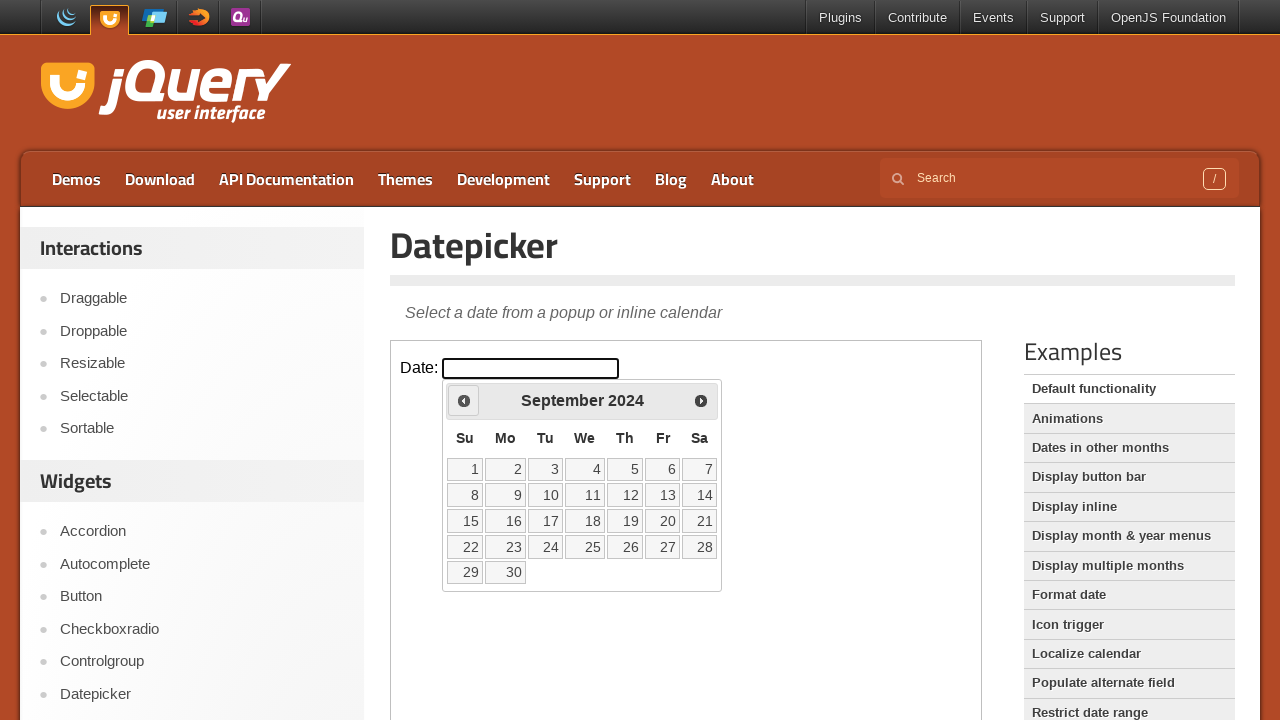

Clicked Prev button to navigate to previous month (currently at September 2024) at (464, 400) on iframe.demo-frame >> internal:control=enter-frame >> xpath=//span[text()='Prev']
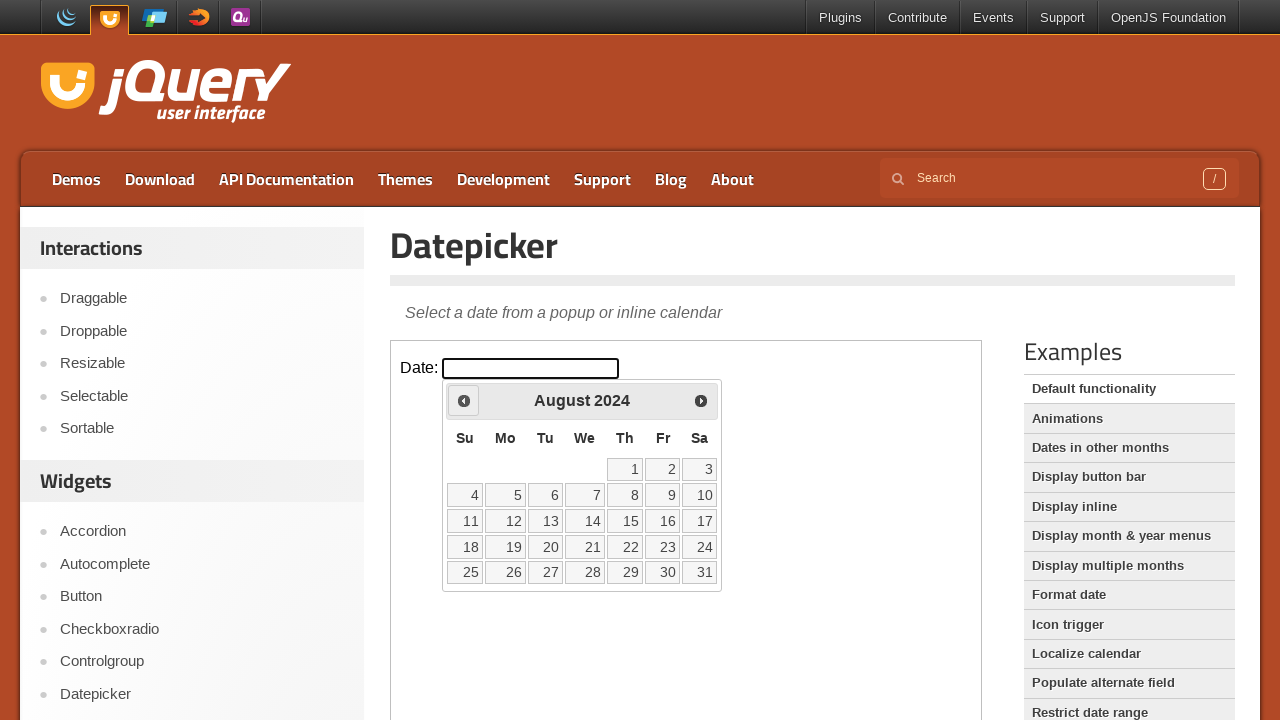

Updated current month after navigation
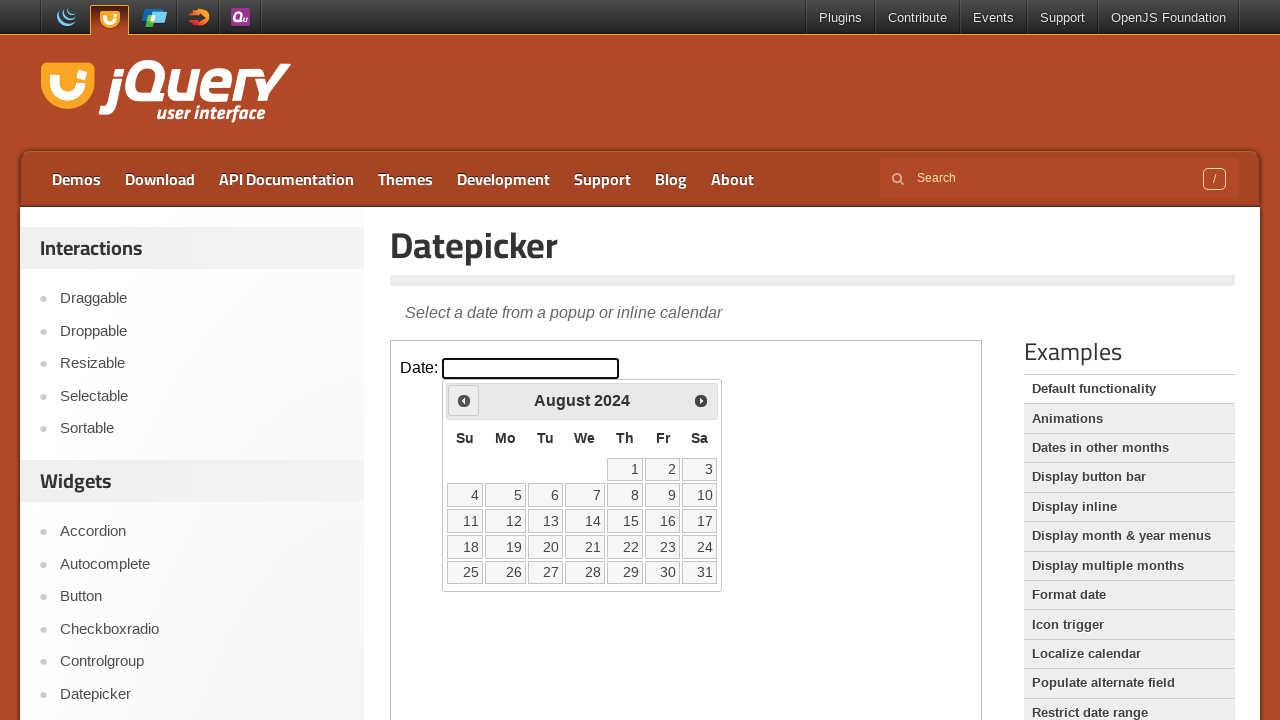

Updated current year after navigation
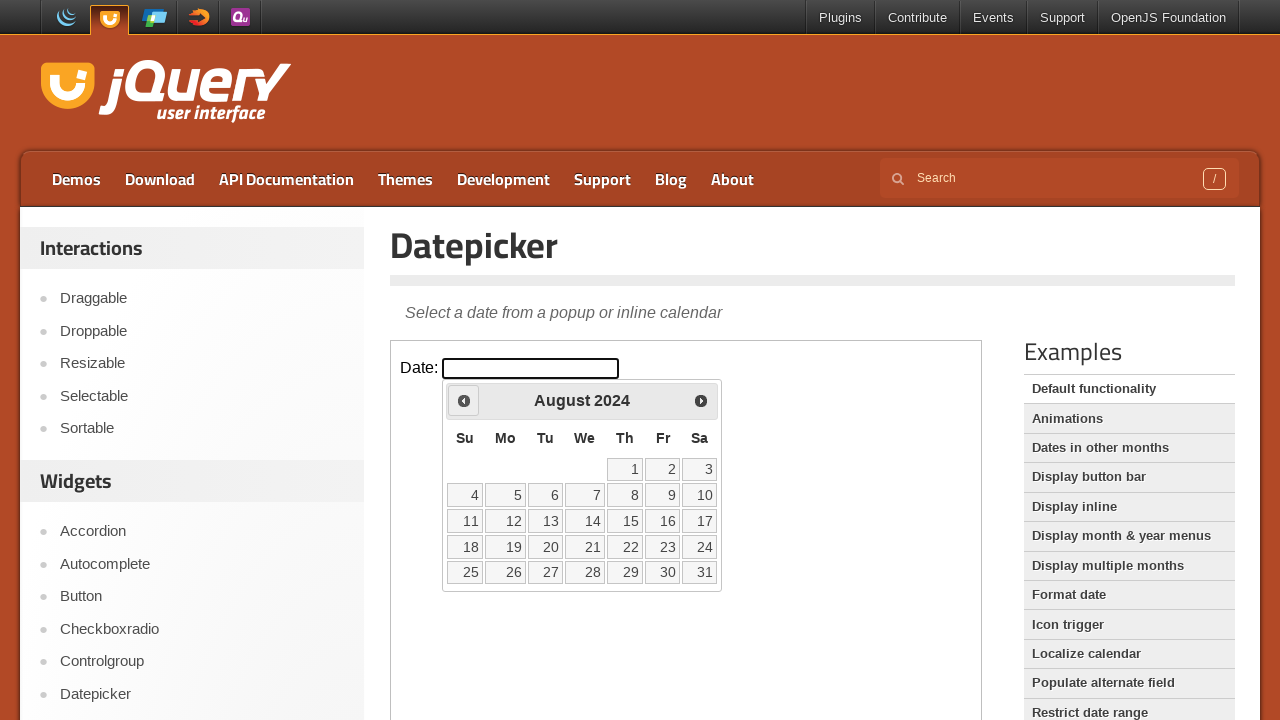

Clicked Prev button to navigate to previous month (currently at August 2024) at (464, 400) on iframe.demo-frame >> internal:control=enter-frame >> xpath=//span[text()='Prev']
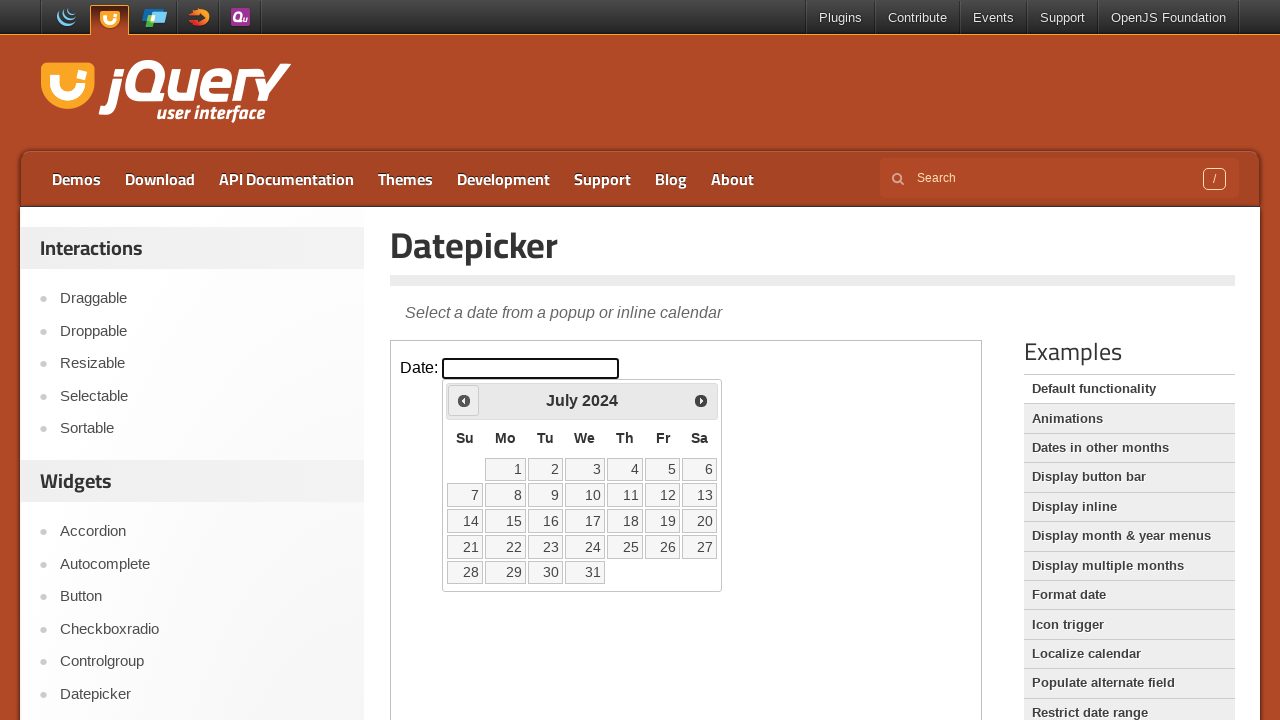

Updated current month after navigation
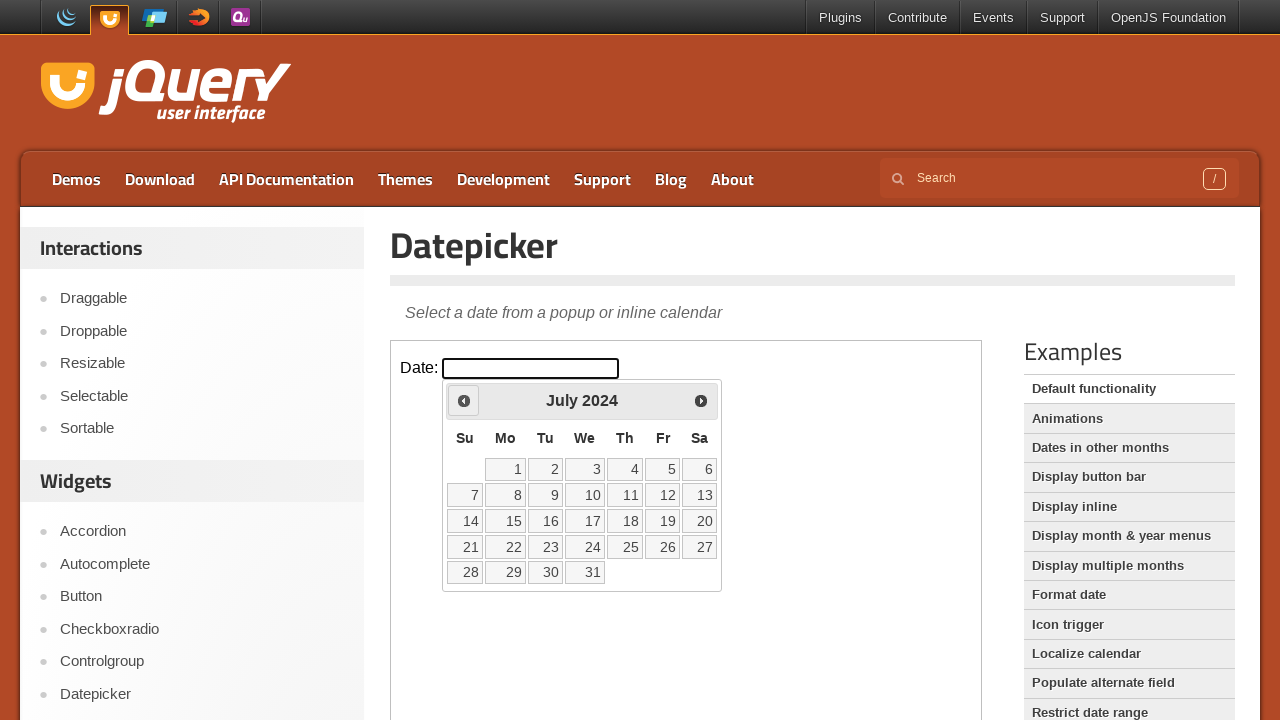

Updated current year after navigation
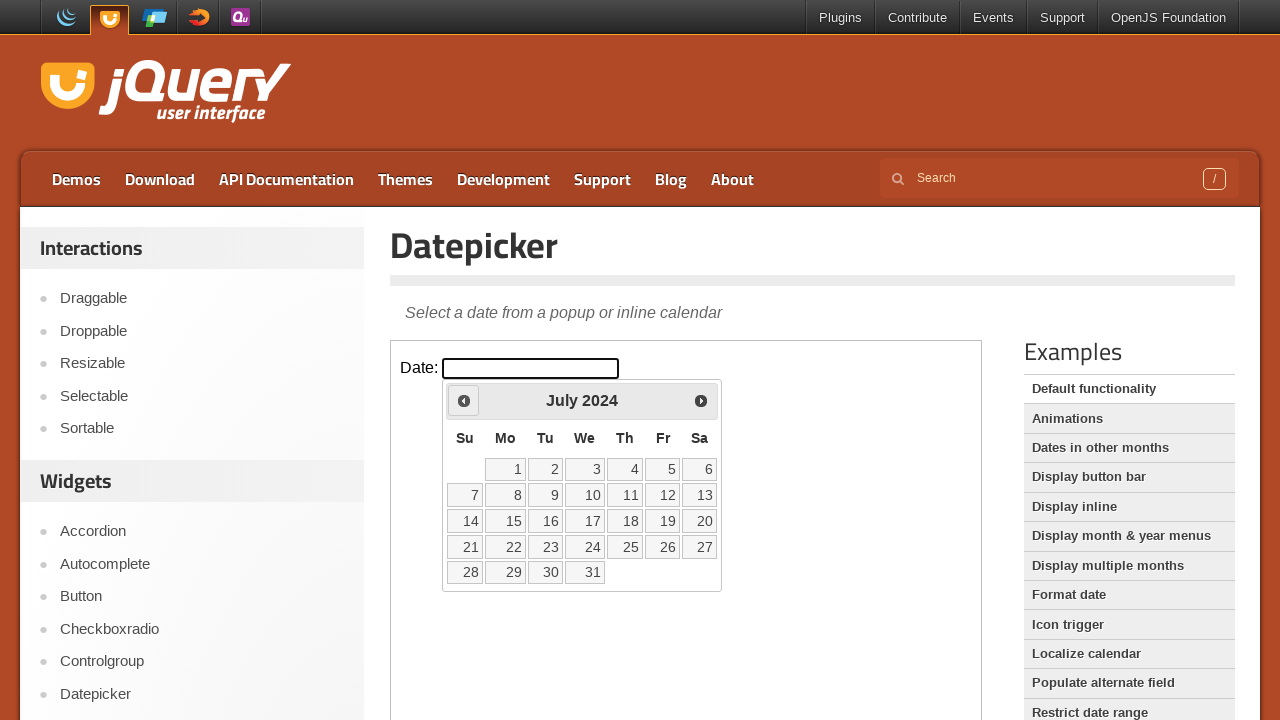

Clicked Prev button to navigate to previous month (currently at July 2024) at (464, 400) on iframe.demo-frame >> internal:control=enter-frame >> xpath=//span[text()='Prev']
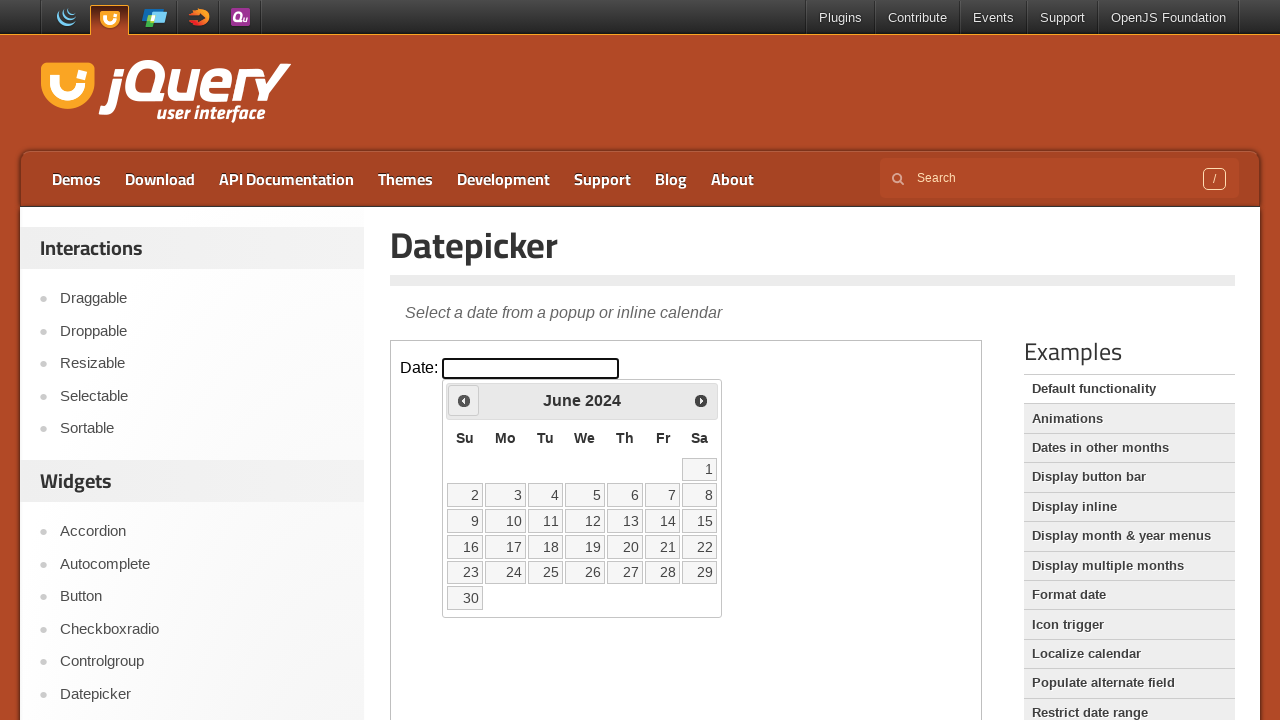

Updated current month after navigation
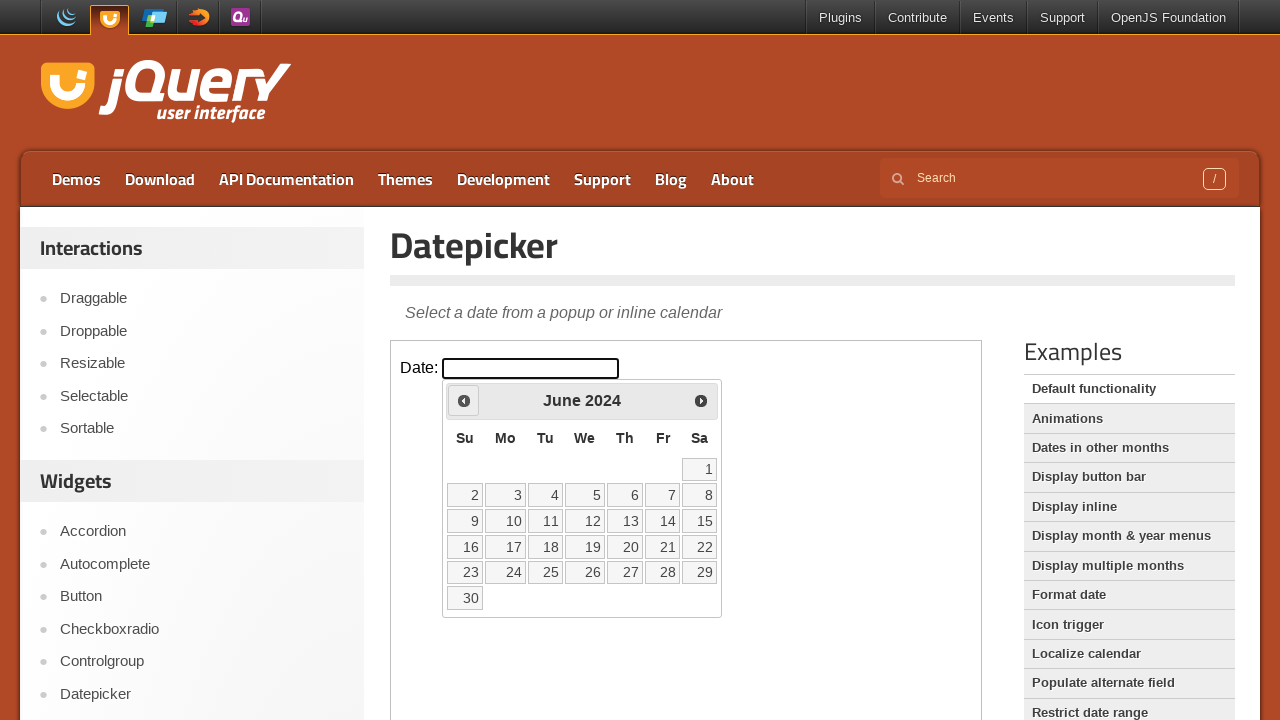

Updated current year after navigation
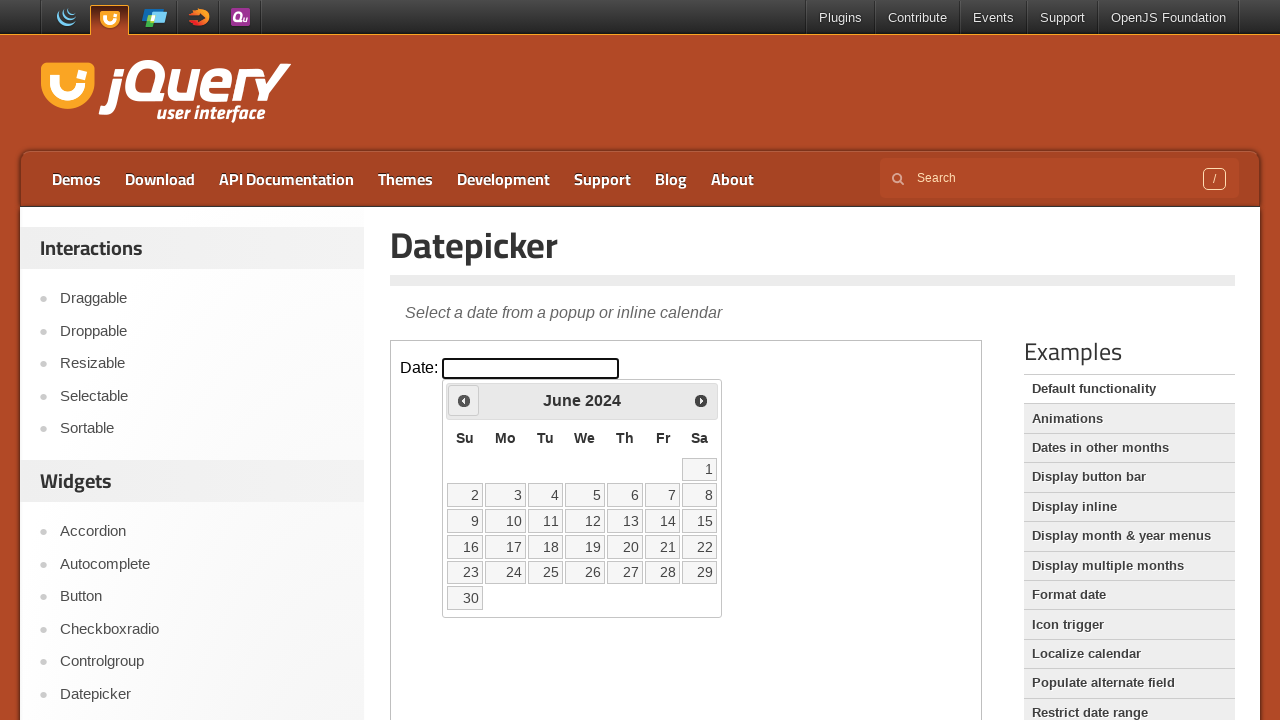

Clicked Prev button to navigate to previous month (currently at June 2024) at (464, 400) on iframe.demo-frame >> internal:control=enter-frame >> xpath=//span[text()='Prev']
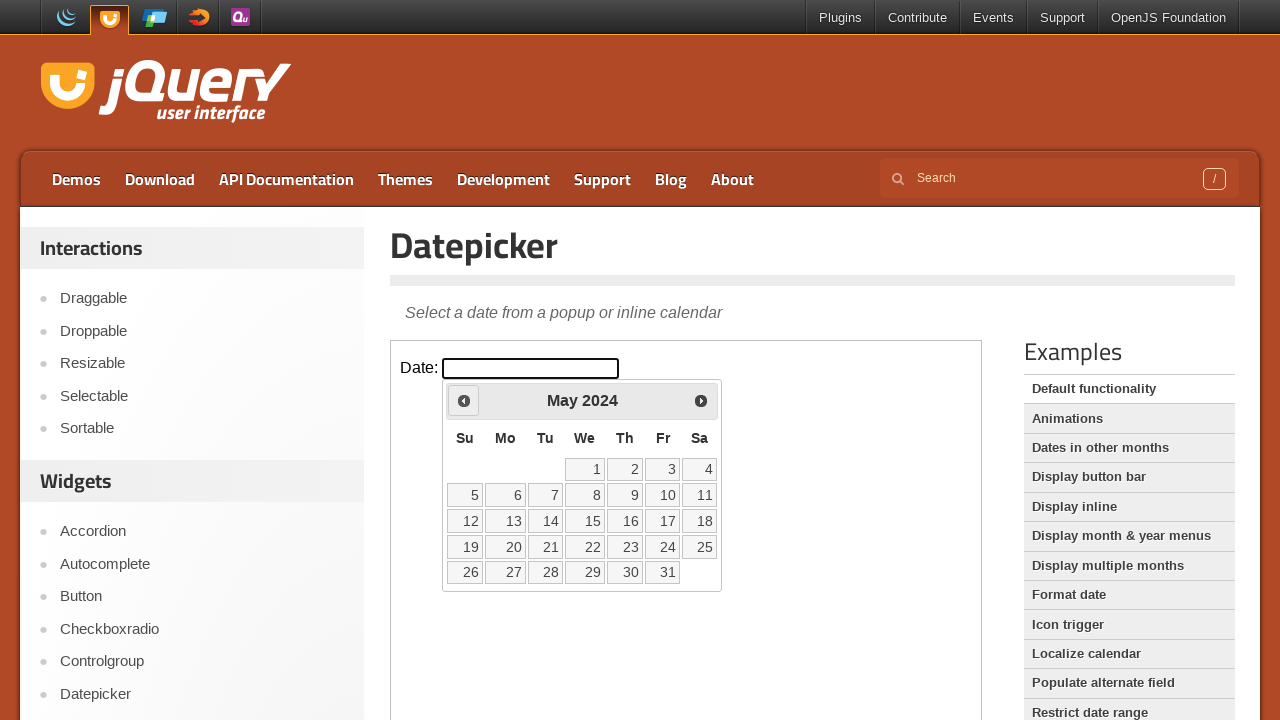

Updated current month after navigation
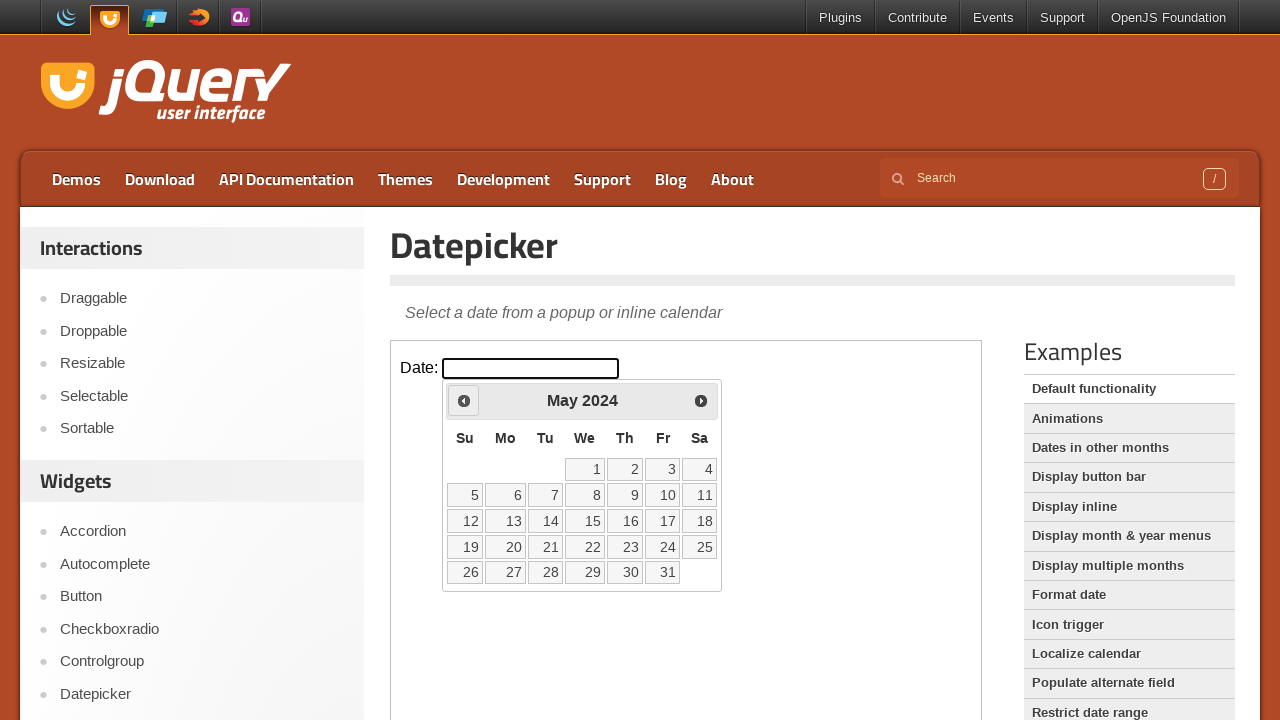

Updated current year after navigation
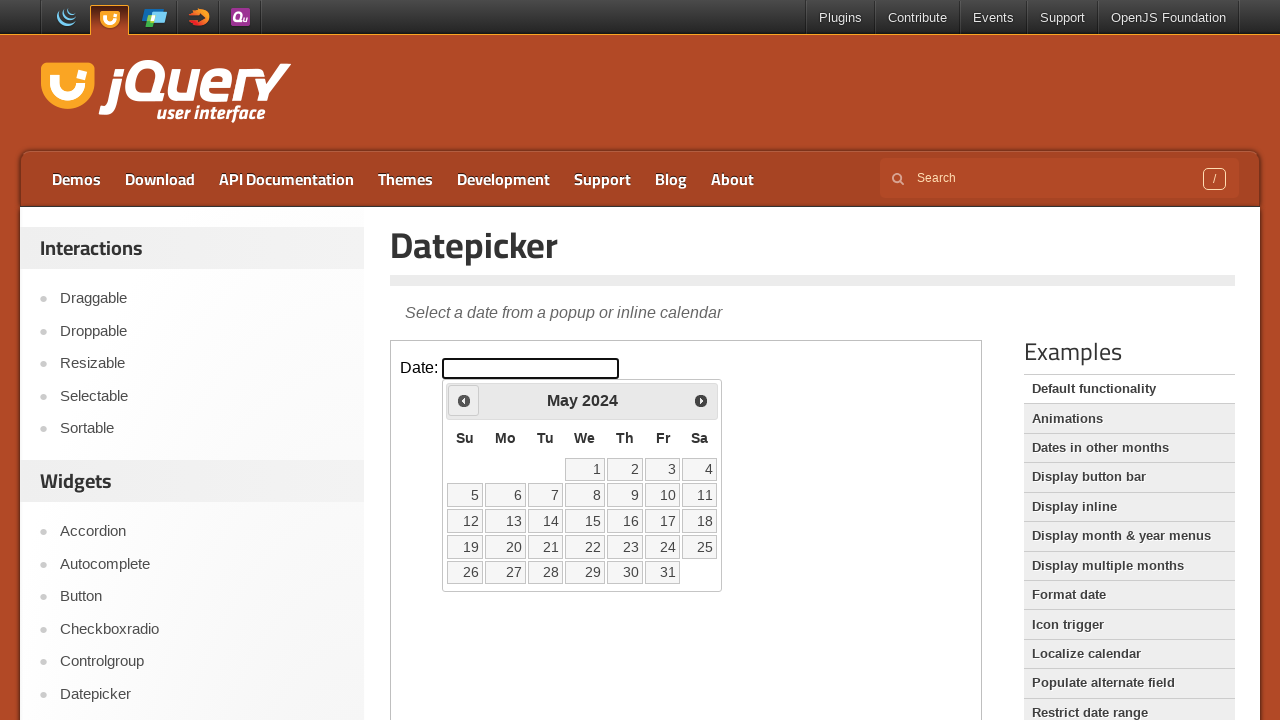

Clicked Prev button to navigate to previous month (currently at May 2024) at (464, 400) on iframe.demo-frame >> internal:control=enter-frame >> xpath=//span[text()='Prev']
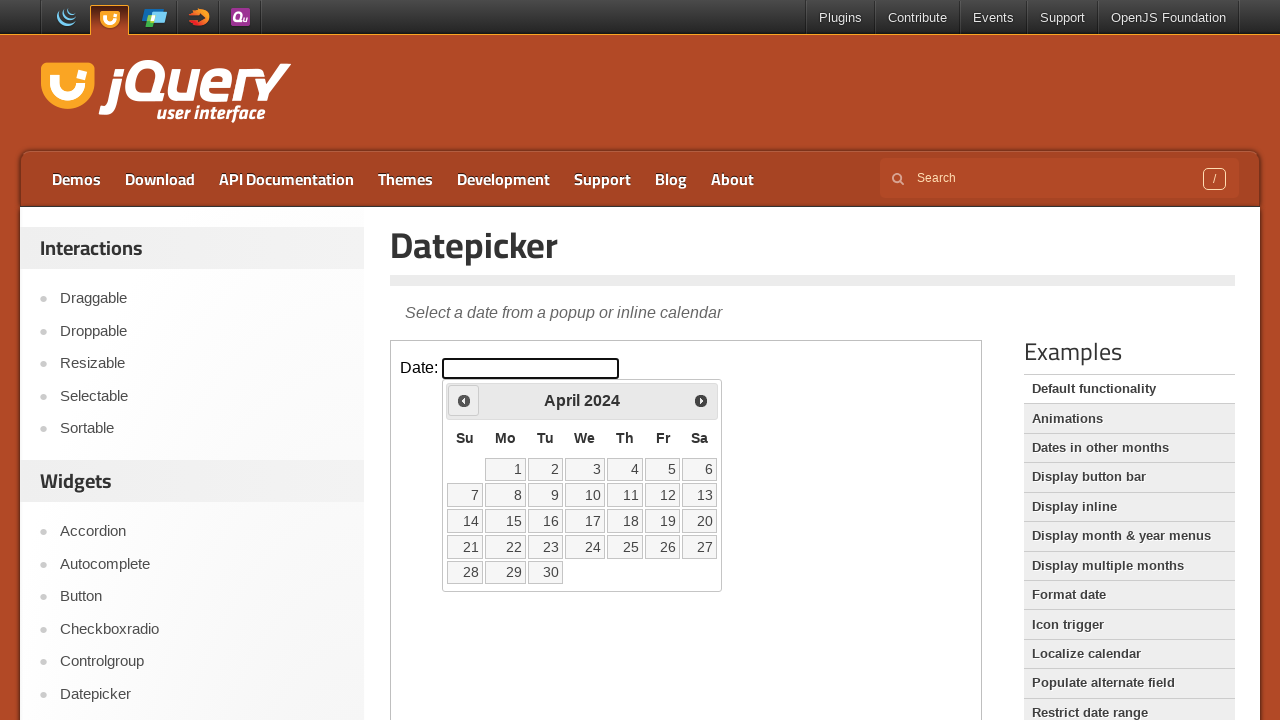

Updated current month after navigation
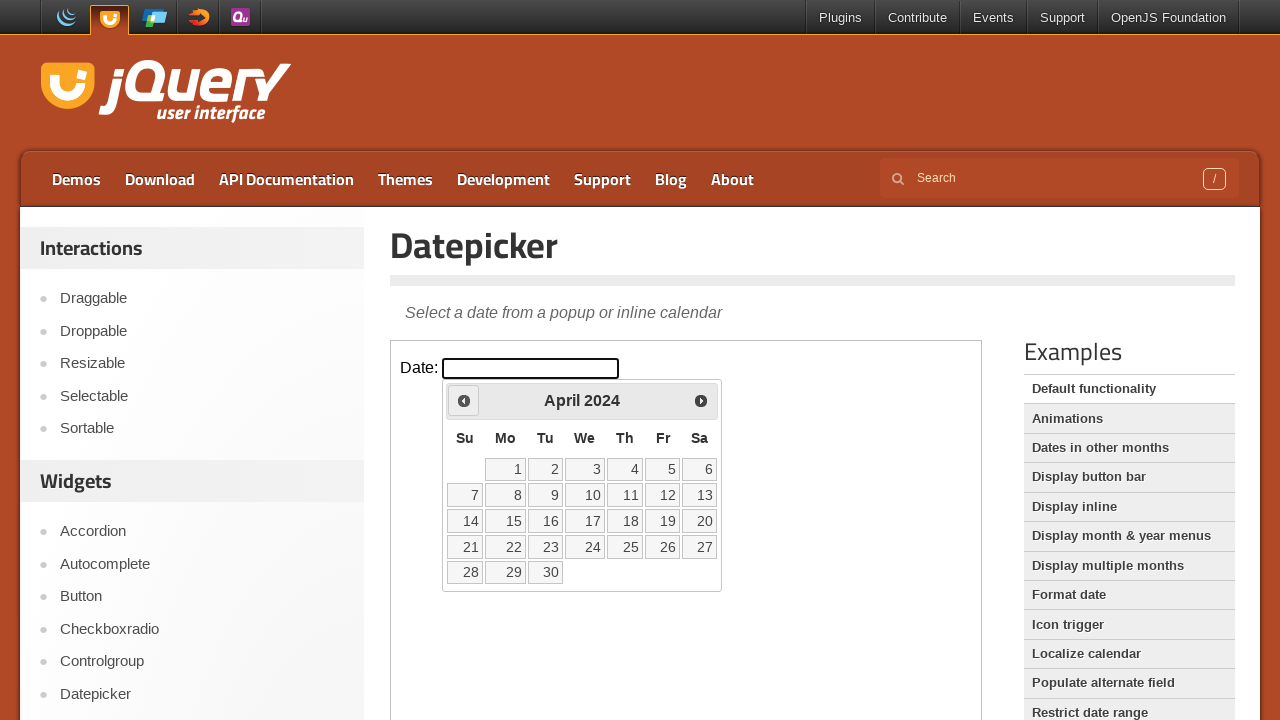

Updated current year after navigation
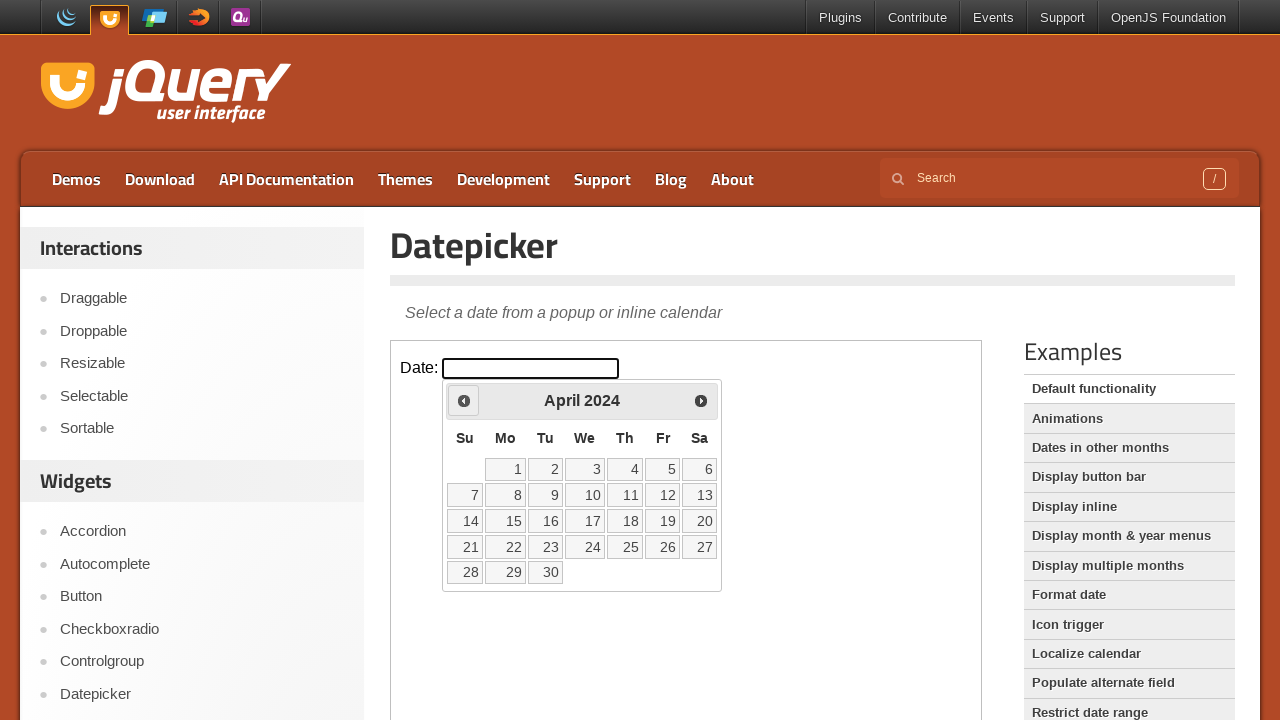

Clicked Prev button to navigate to previous month (currently at April 2024) at (464, 400) on iframe.demo-frame >> internal:control=enter-frame >> xpath=//span[text()='Prev']
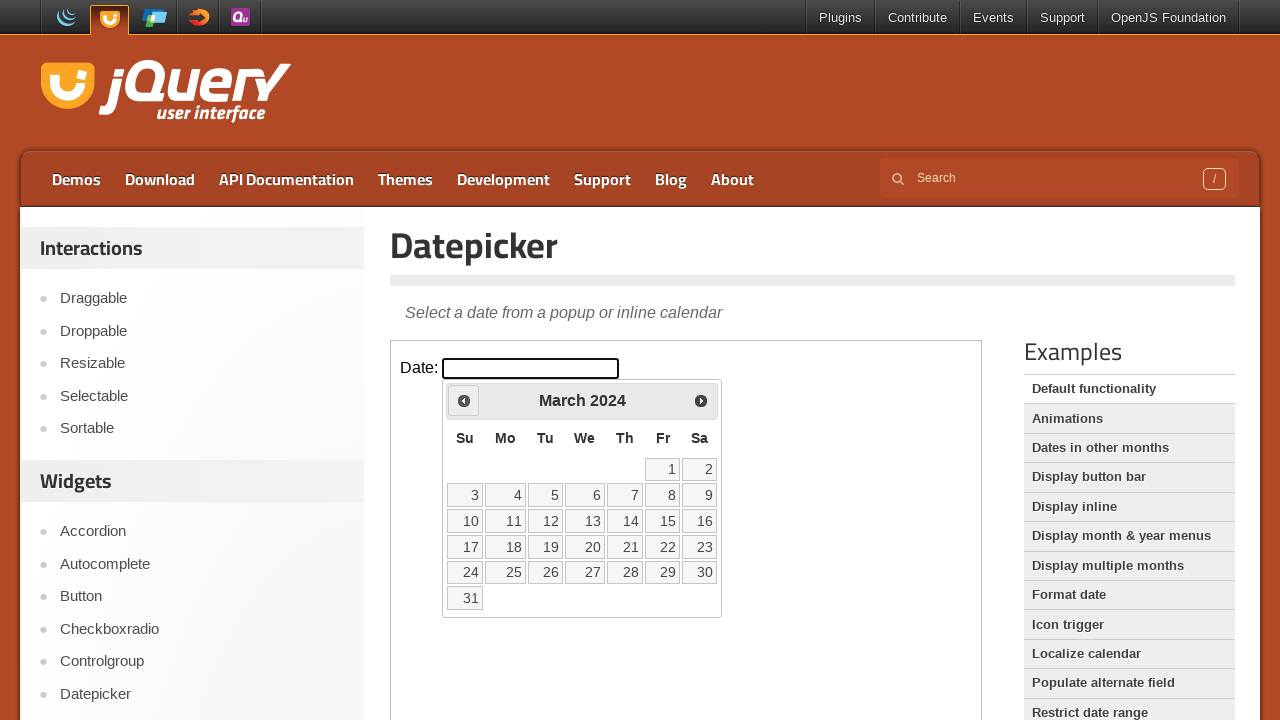

Updated current month after navigation
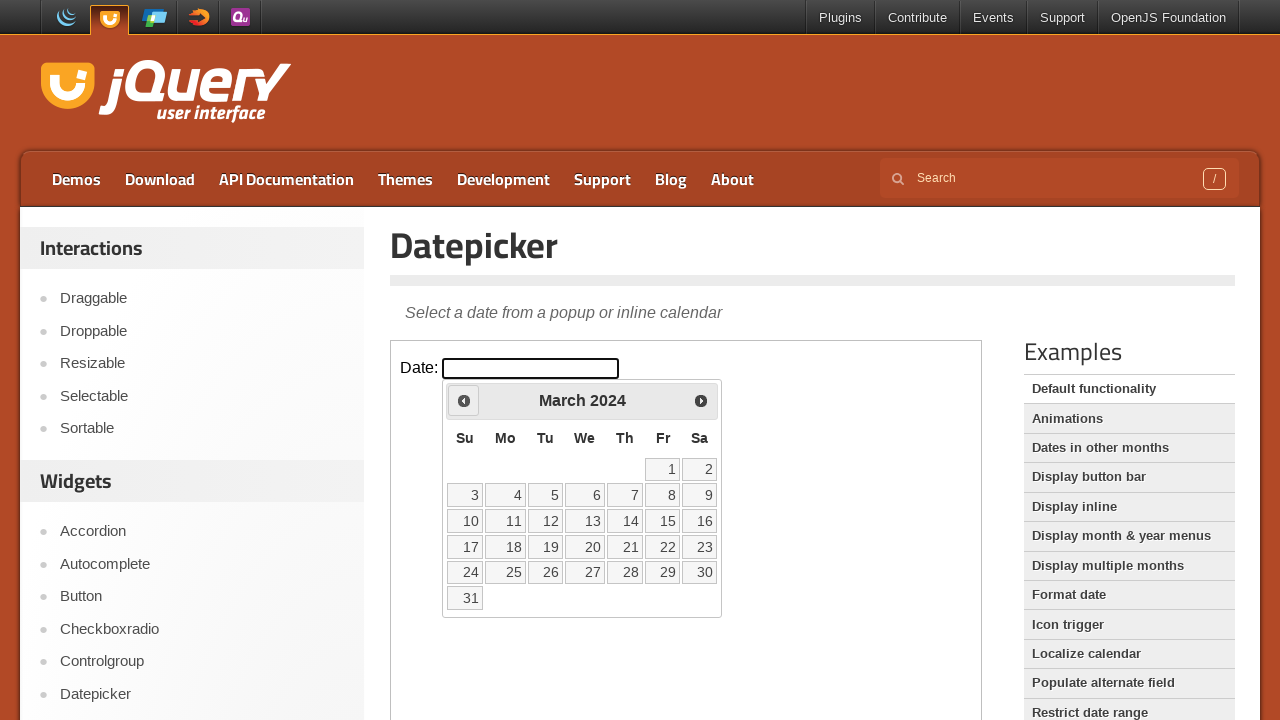

Updated current year after navigation
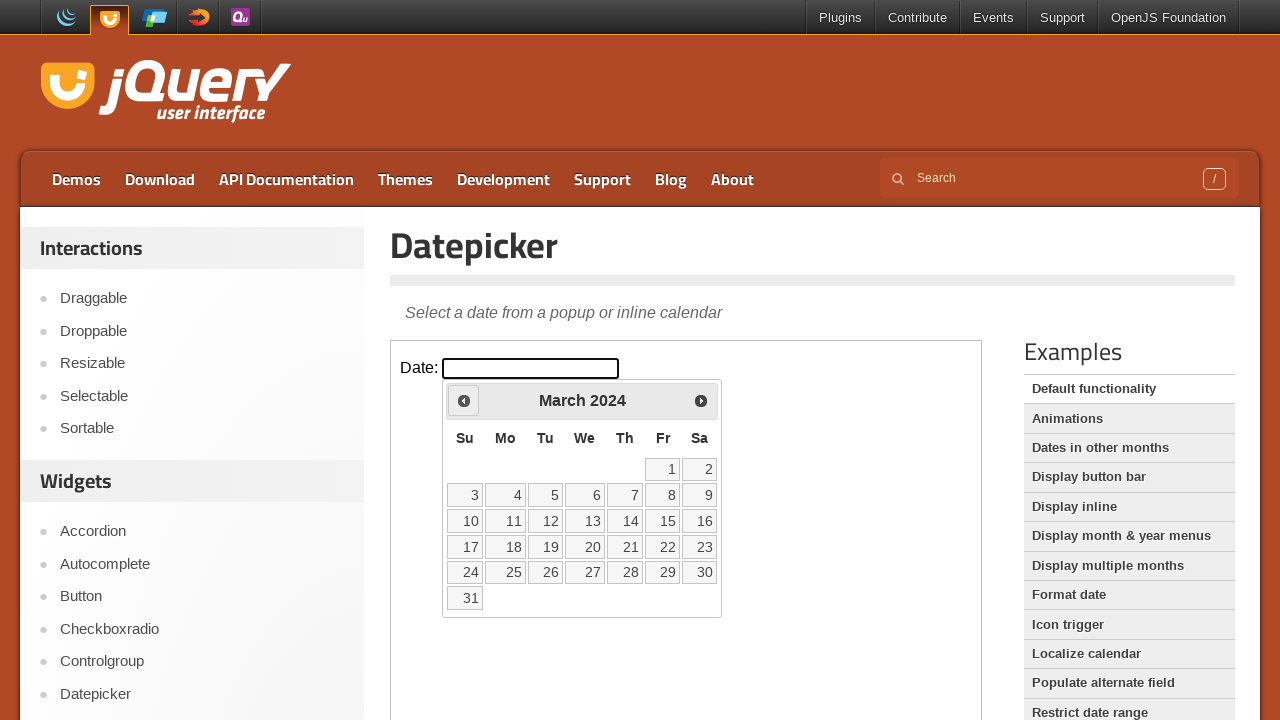

Clicked Prev button to navigate to previous month (currently at March 2024) at (464, 400) on iframe.demo-frame >> internal:control=enter-frame >> xpath=//span[text()='Prev']
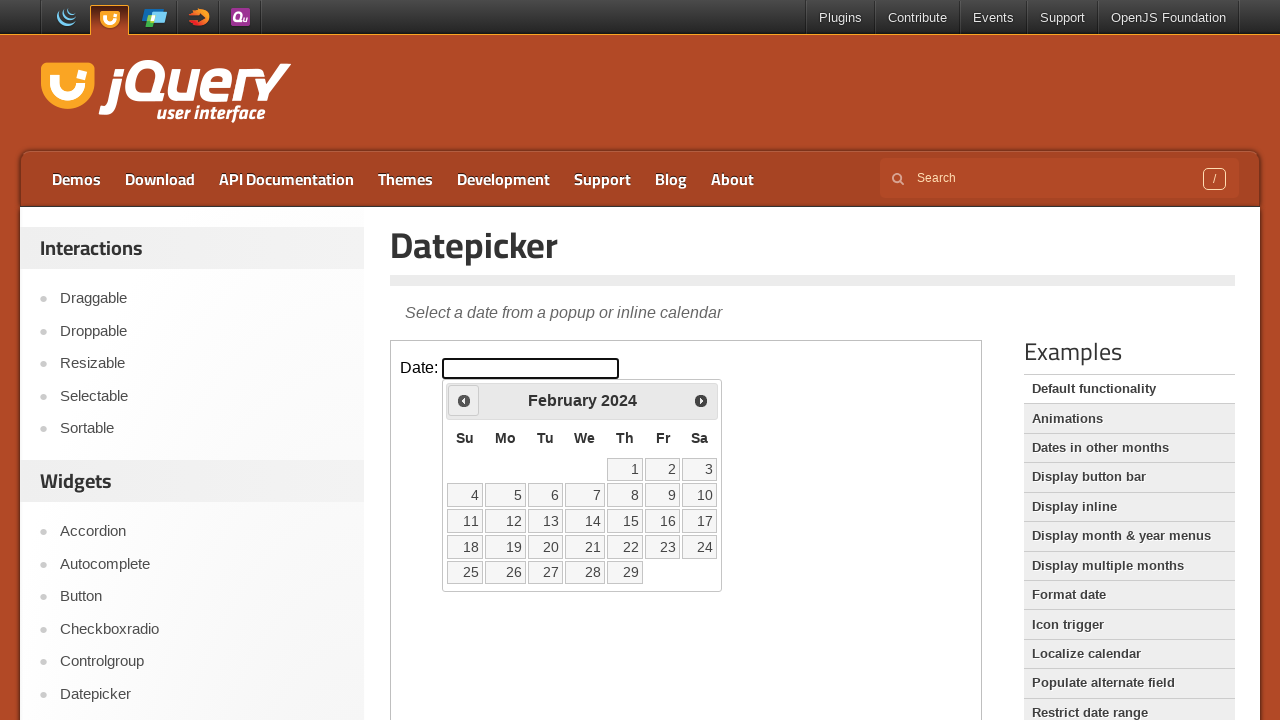

Updated current month after navigation
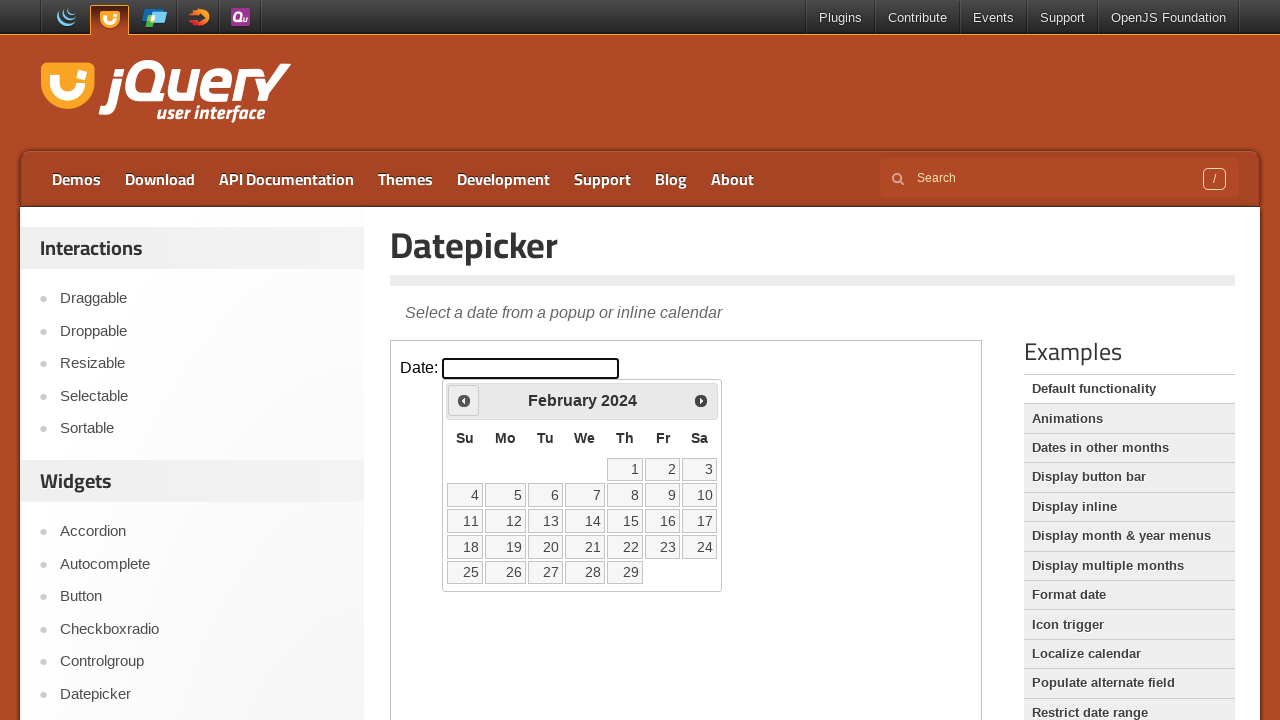

Updated current year after navigation
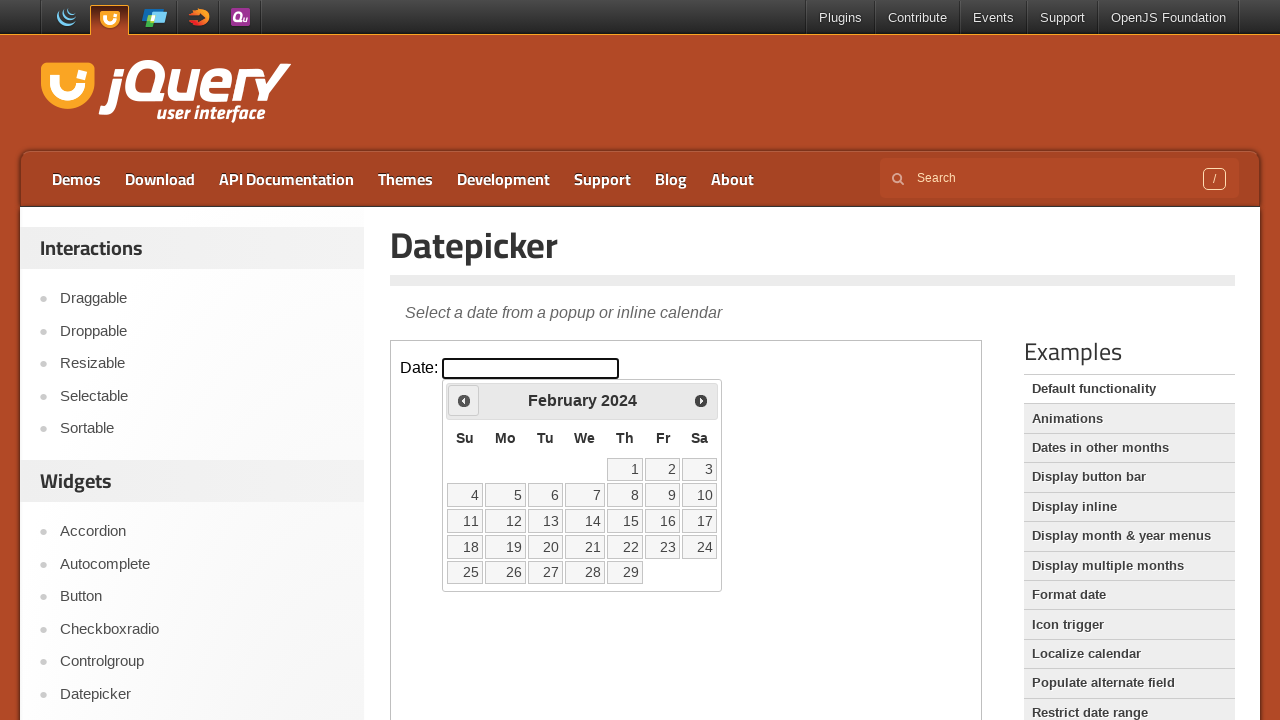

Clicked Prev button to navigate to previous month (currently at February 2024) at (464, 400) on iframe.demo-frame >> internal:control=enter-frame >> xpath=//span[text()='Prev']
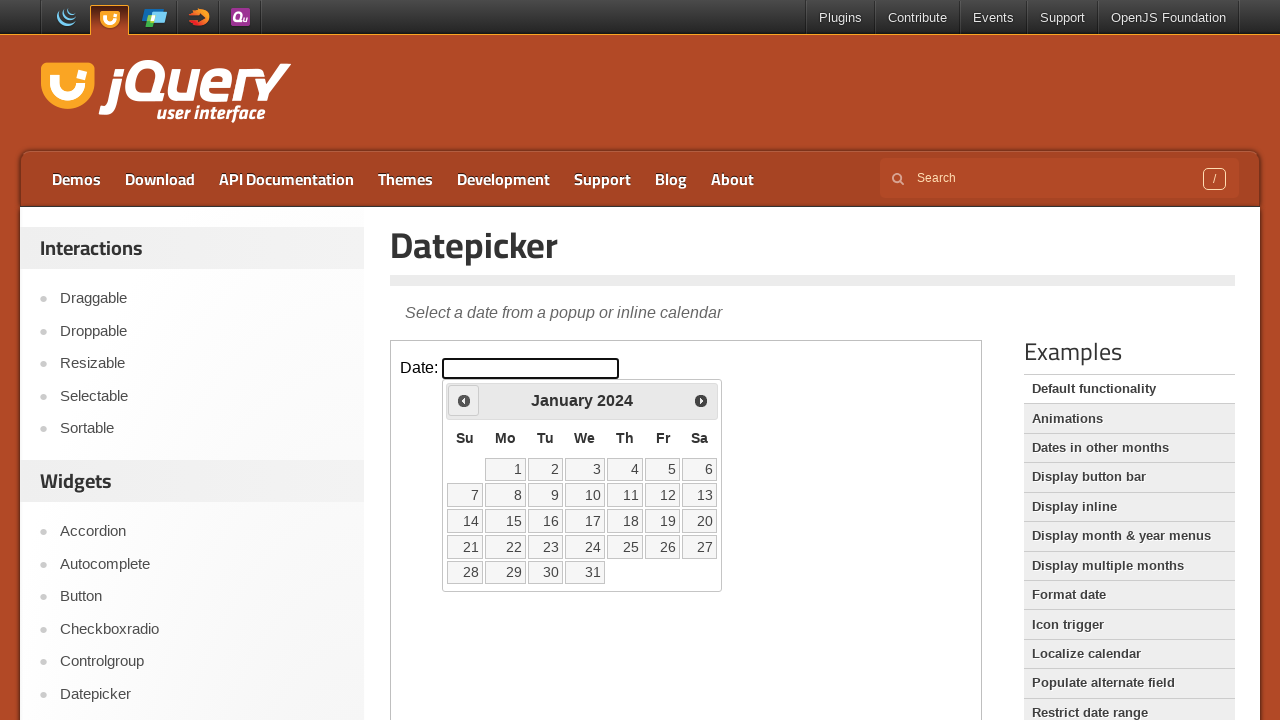

Updated current month after navigation
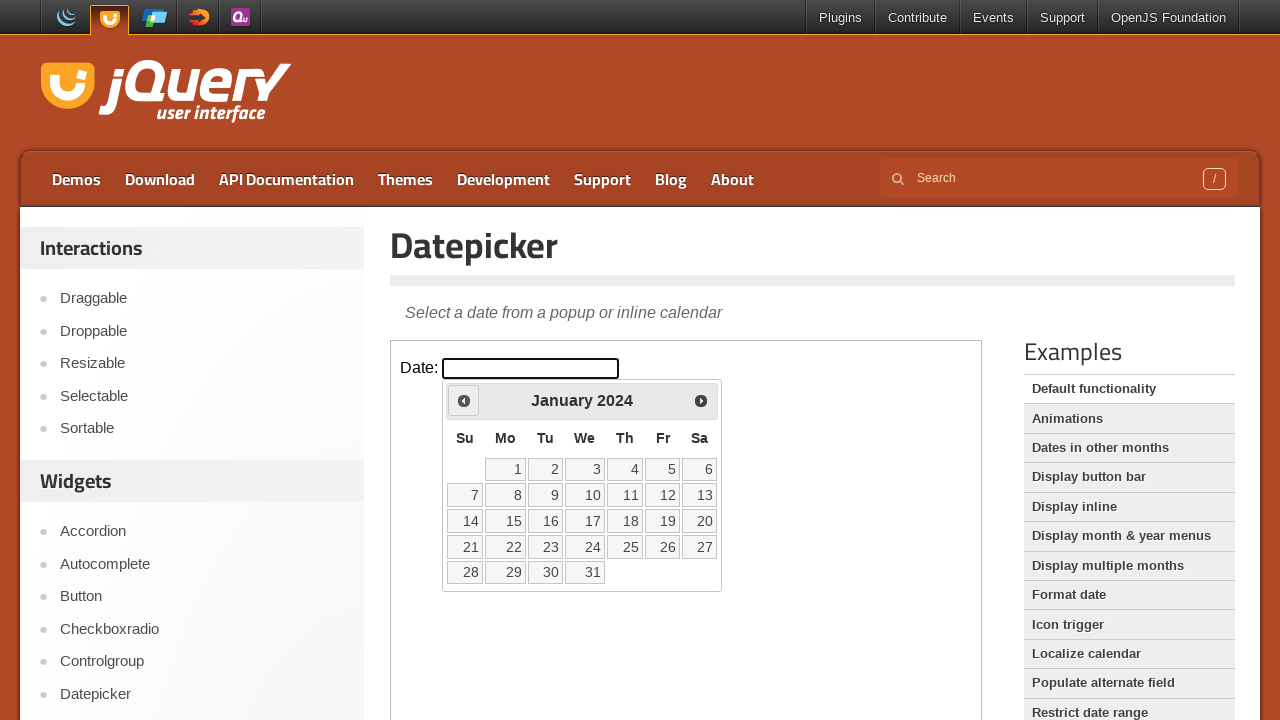

Updated current year after navigation
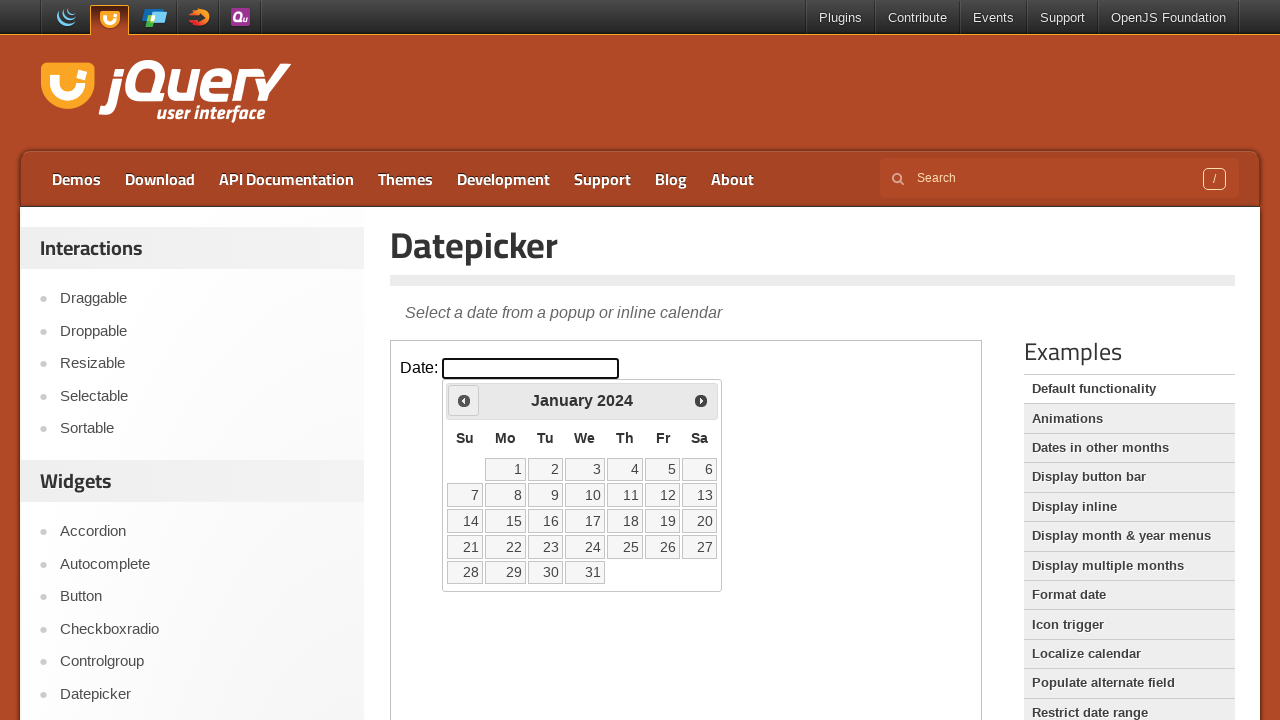

Clicked Prev button to navigate to previous month (currently at January 2024) at (464, 400) on iframe.demo-frame >> internal:control=enter-frame >> xpath=//span[text()='Prev']
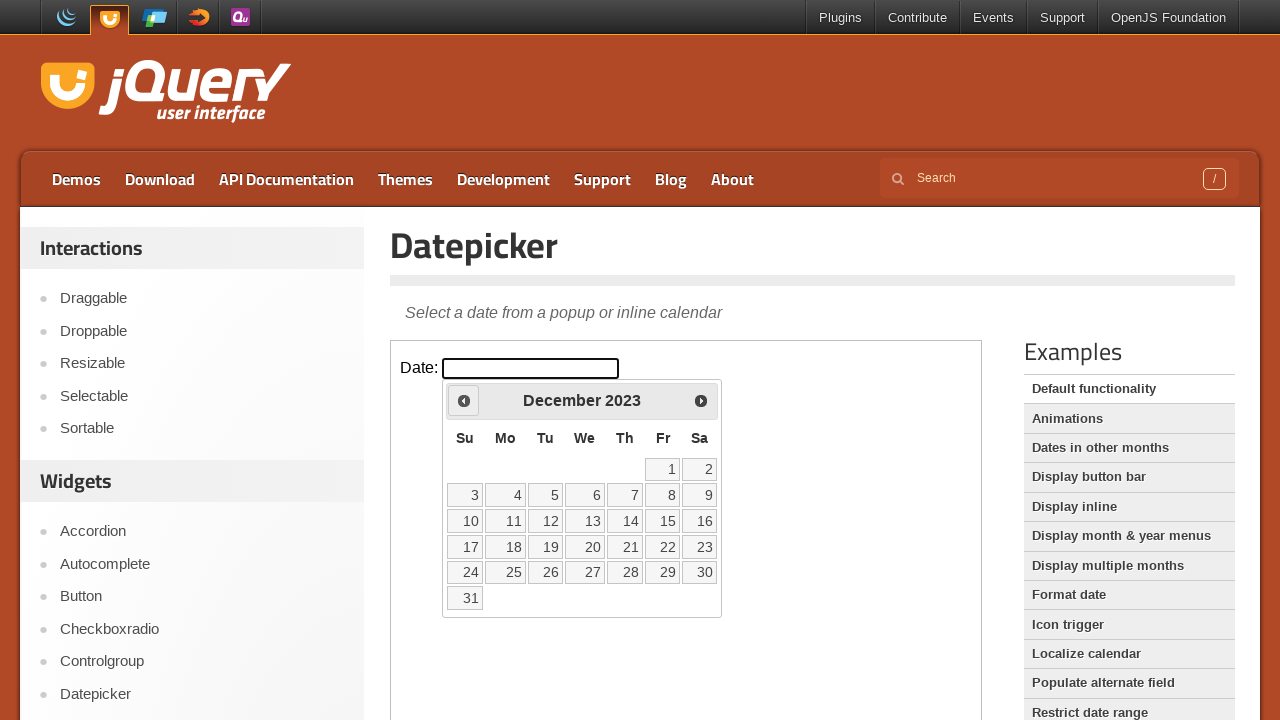

Updated current month after navigation
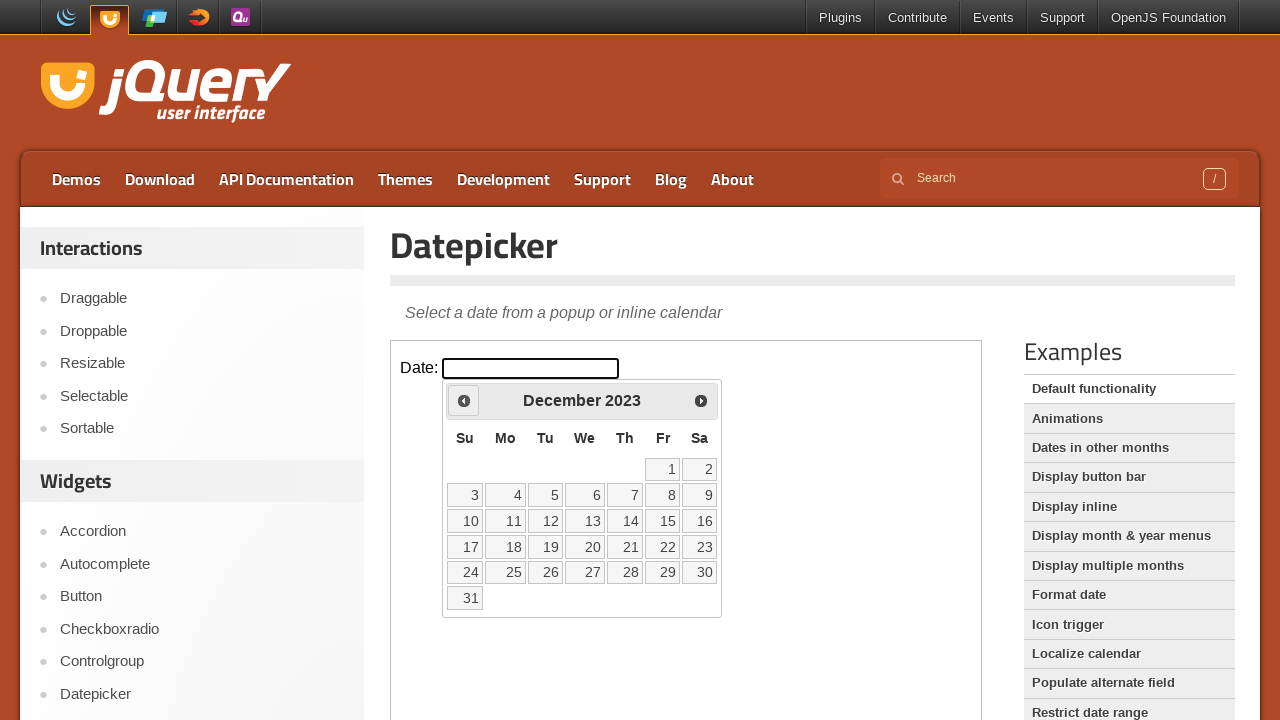

Updated current year after navigation
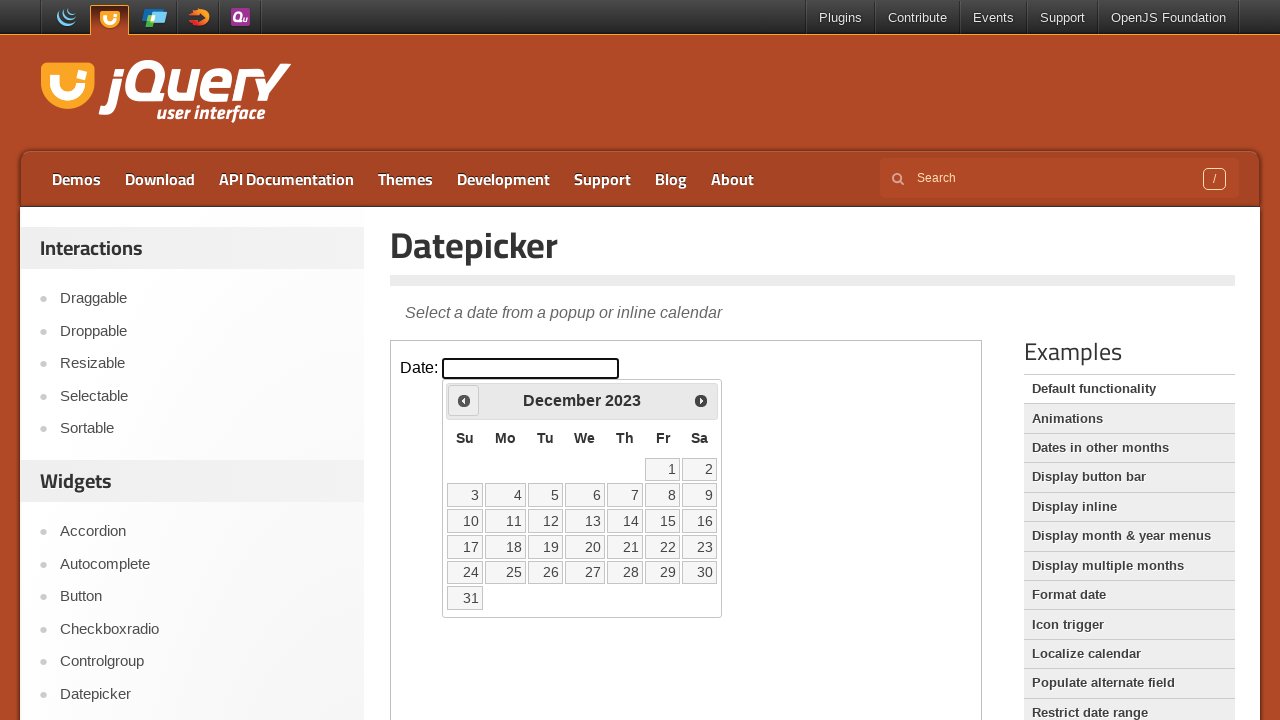

Clicked Prev button to navigate to previous month (currently at December 2023) at (464, 400) on iframe.demo-frame >> internal:control=enter-frame >> xpath=//span[text()='Prev']
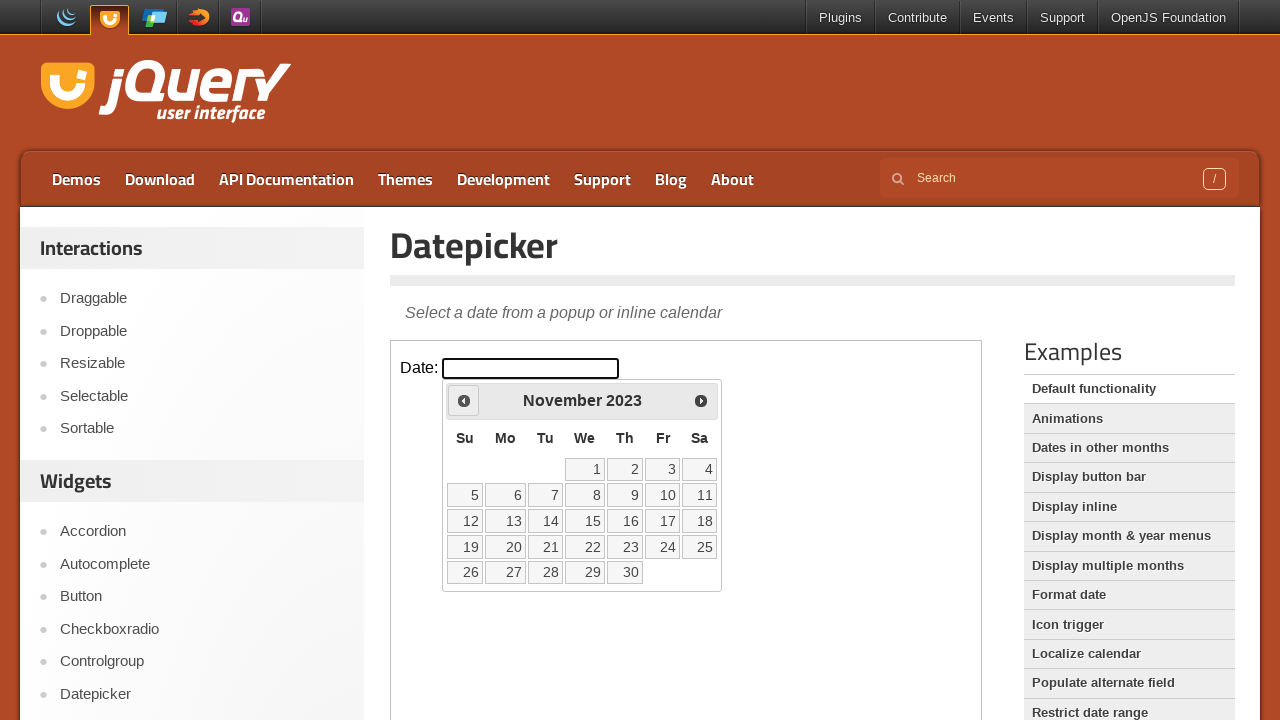

Updated current month after navigation
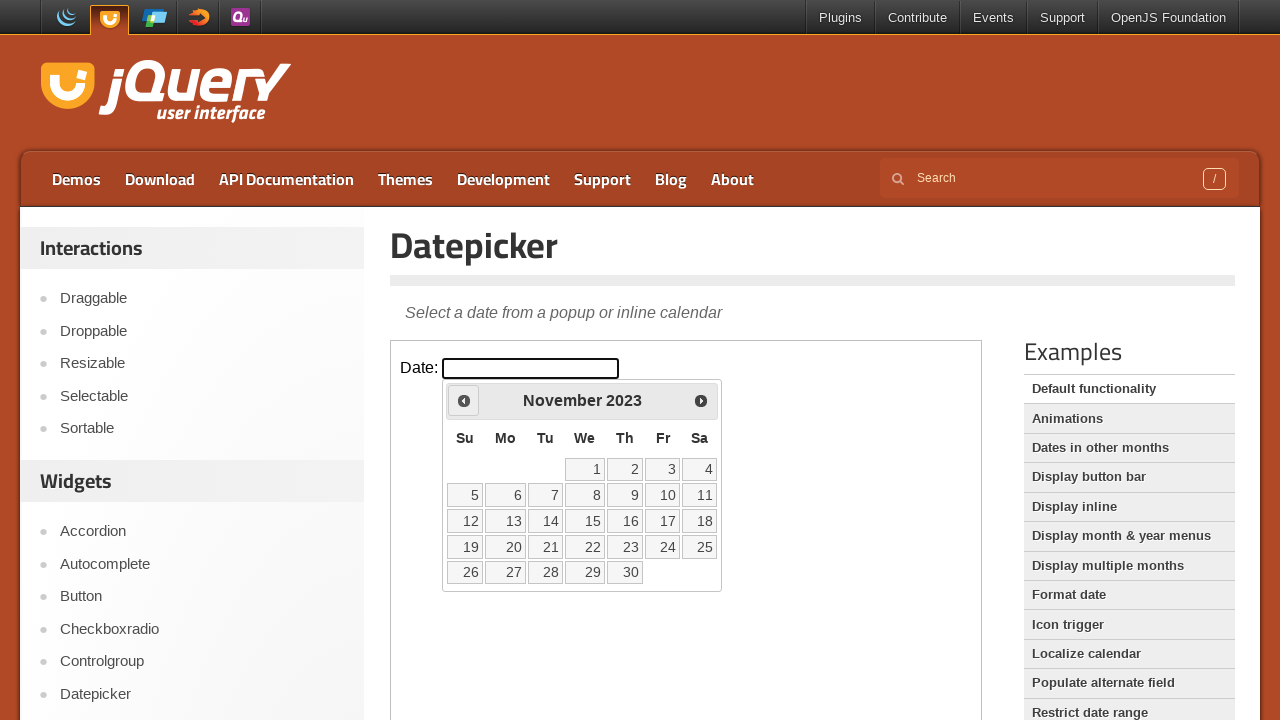

Updated current year after navigation
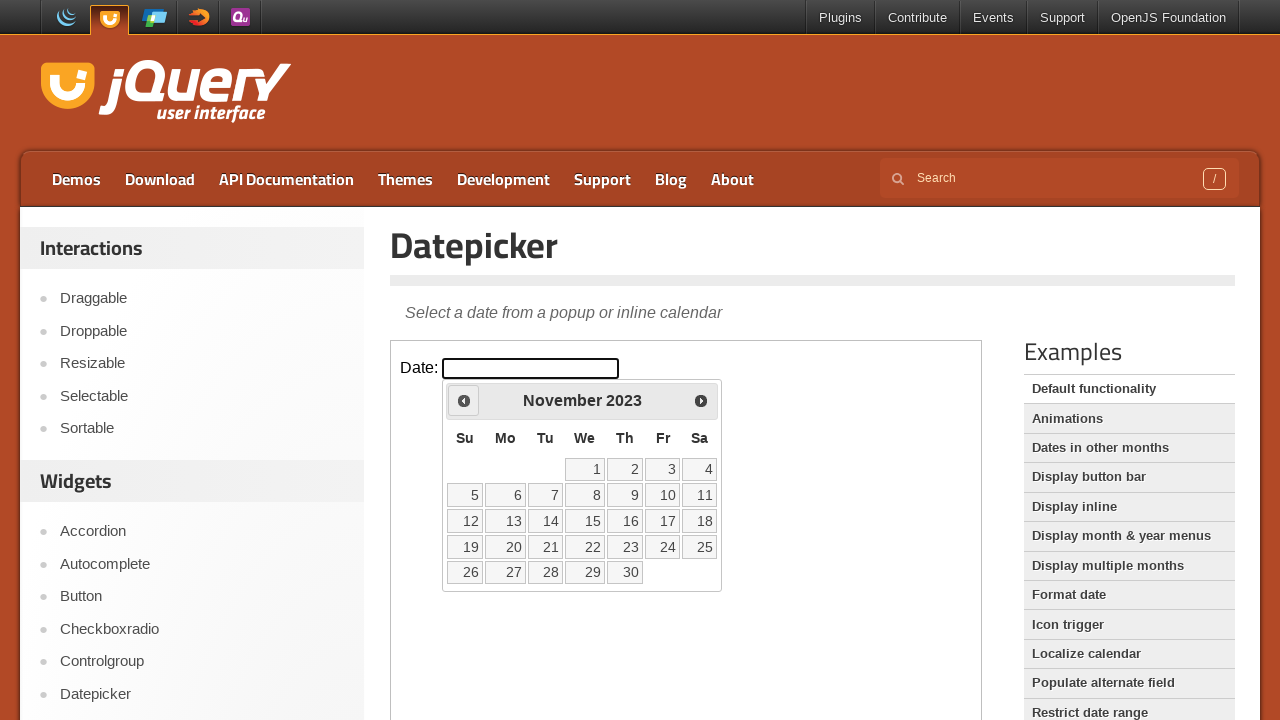

Clicked Prev button to navigate to previous month (currently at November 2023) at (464, 400) on iframe.demo-frame >> internal:control=enter-frame >> xpath=//span[text()='Prev']
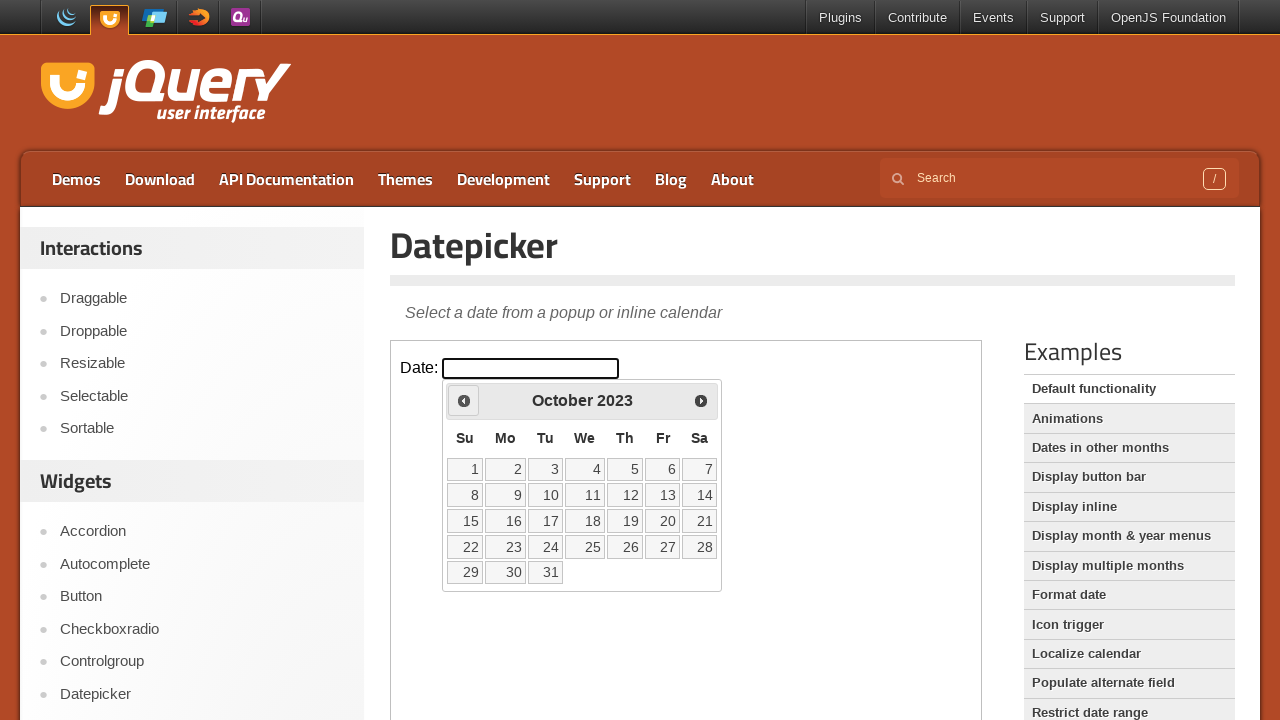

Updated current month after navigation
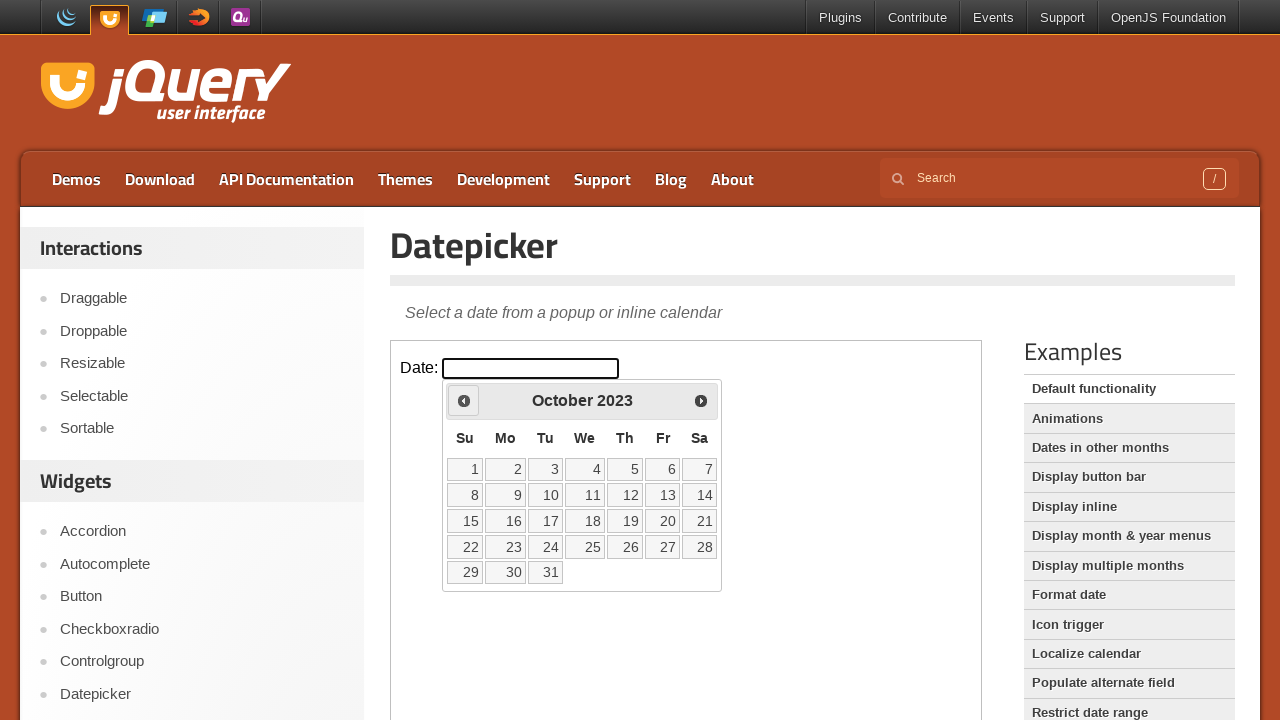

Updated current year after navigation
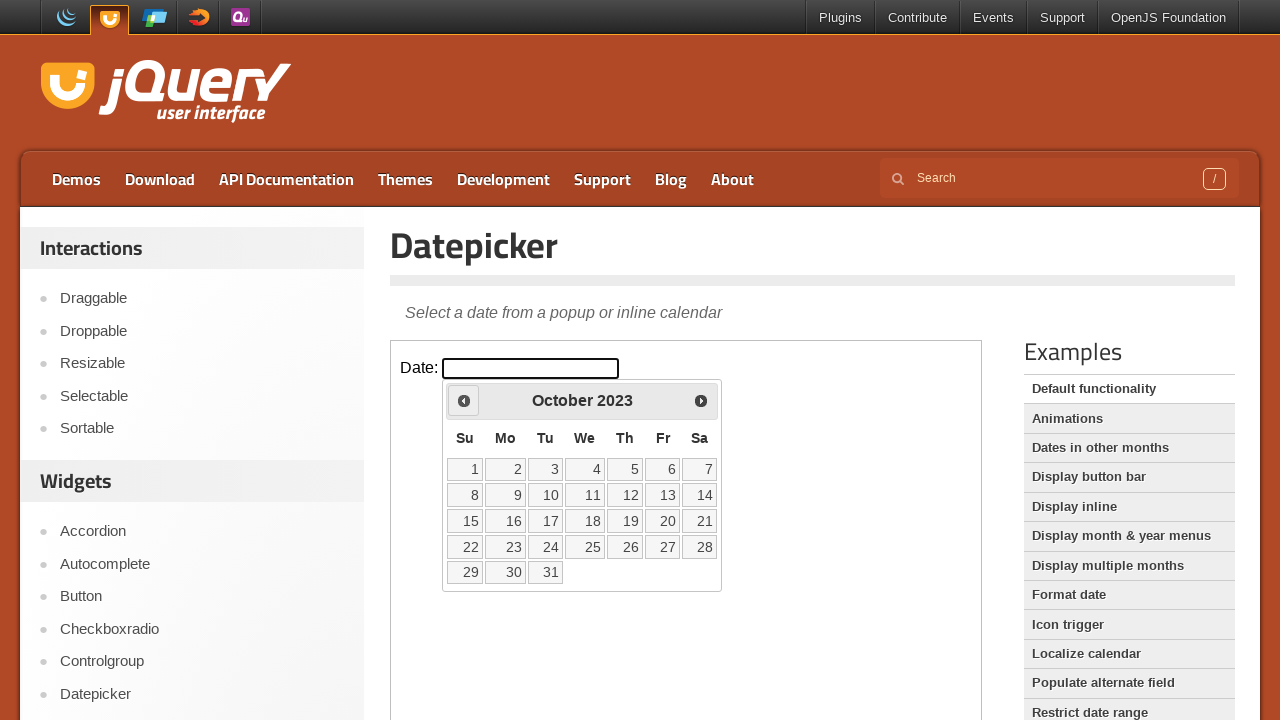

Clicked Prev button to navigate to previous month (currently at October 2023) at (464, 400) on iframe.demo-frame >> internal:control=enter-frame >> xpath=//span[text()='Prev']
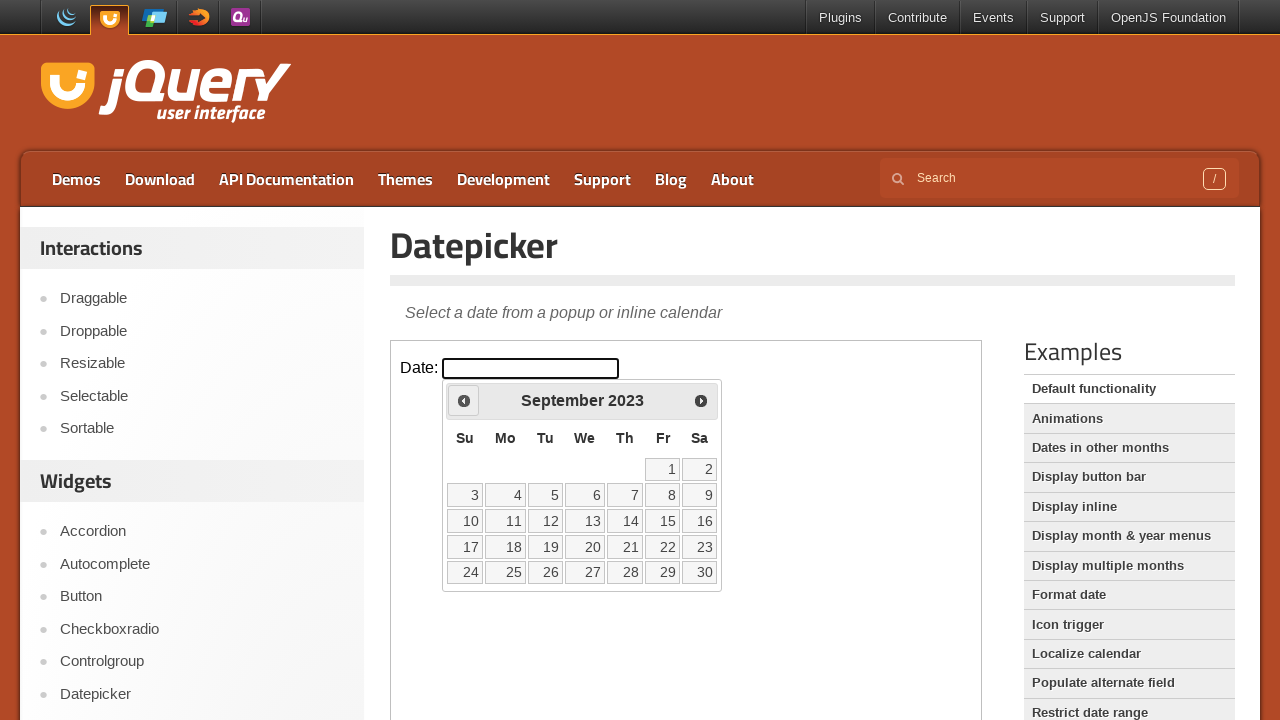

Updated current month after navigation
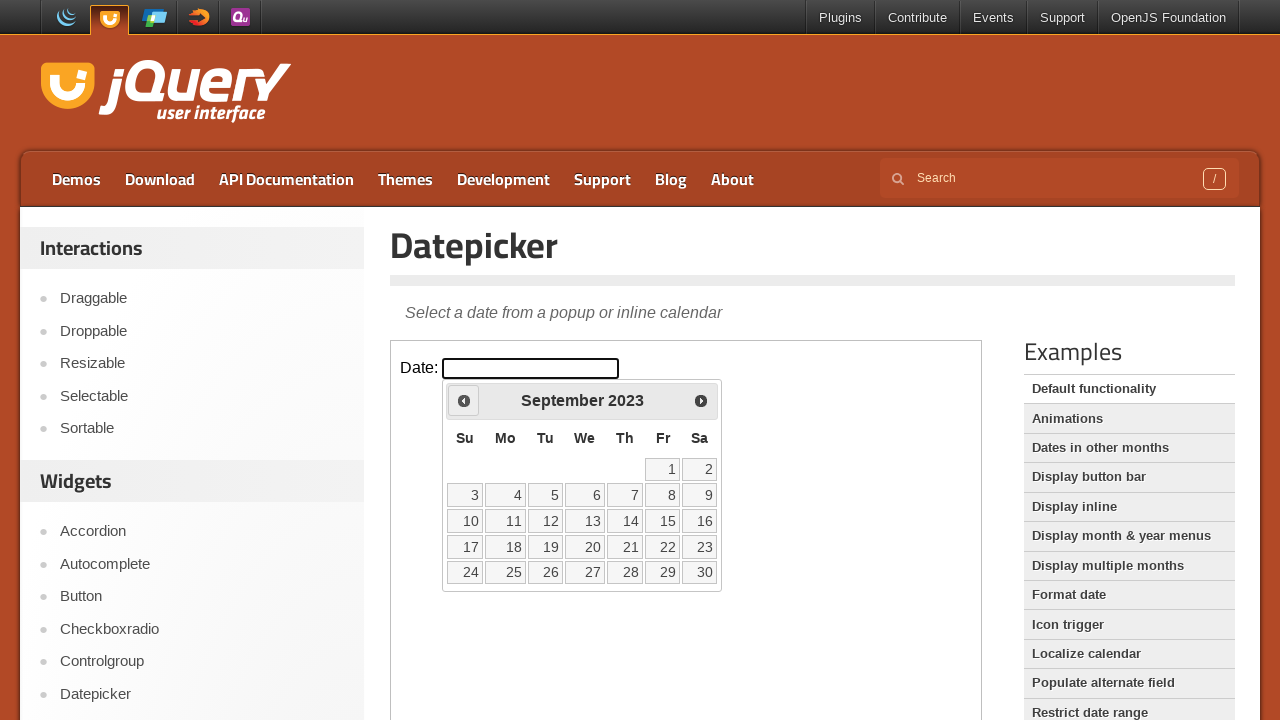

Updated current year after navigation
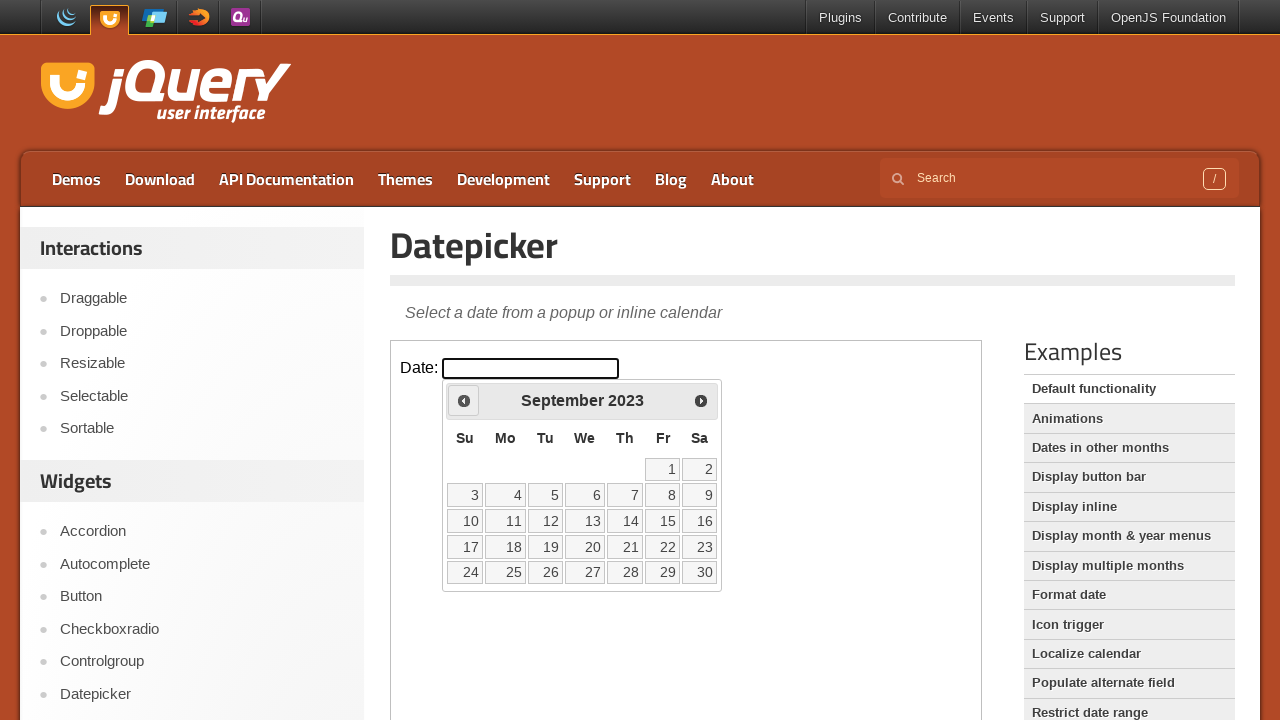

Clicked Prev button to navigate to previous month (currently at September 2023) at (464, 400) on iframe.demo-frame >> internal:control=enter-frame >> xpath=//span[text()='Prev']
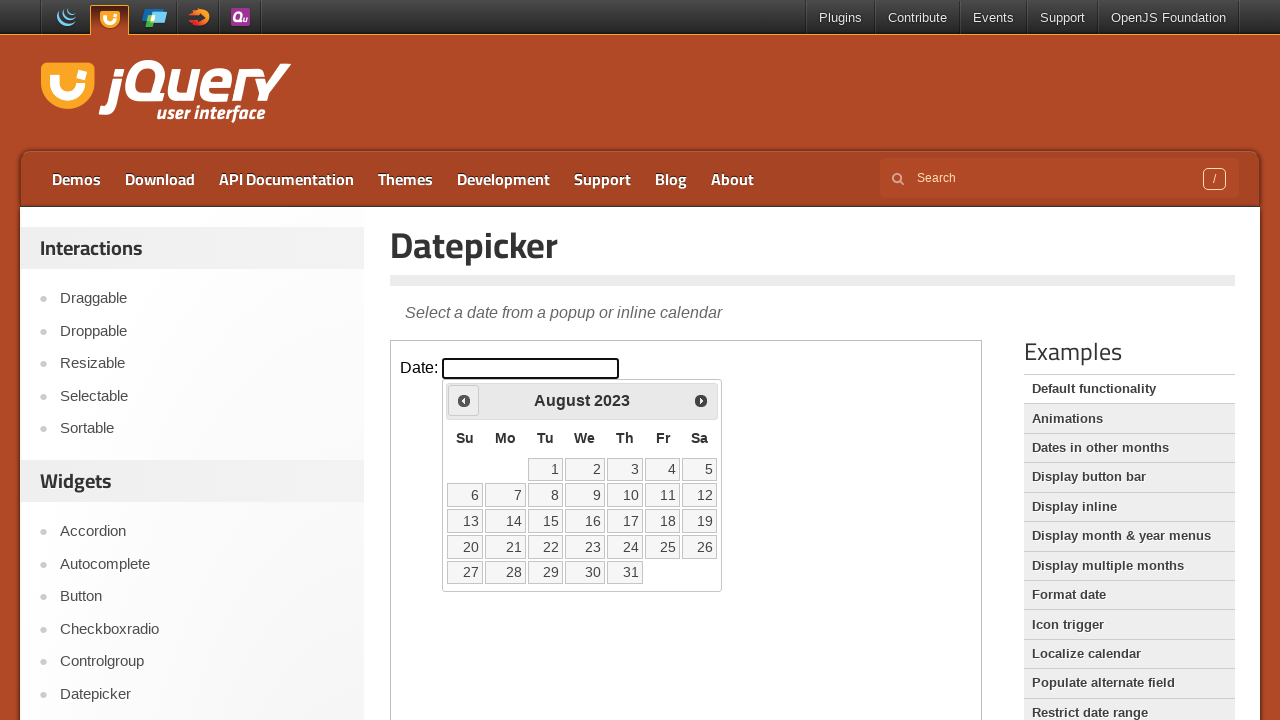

Updated current month after navigation
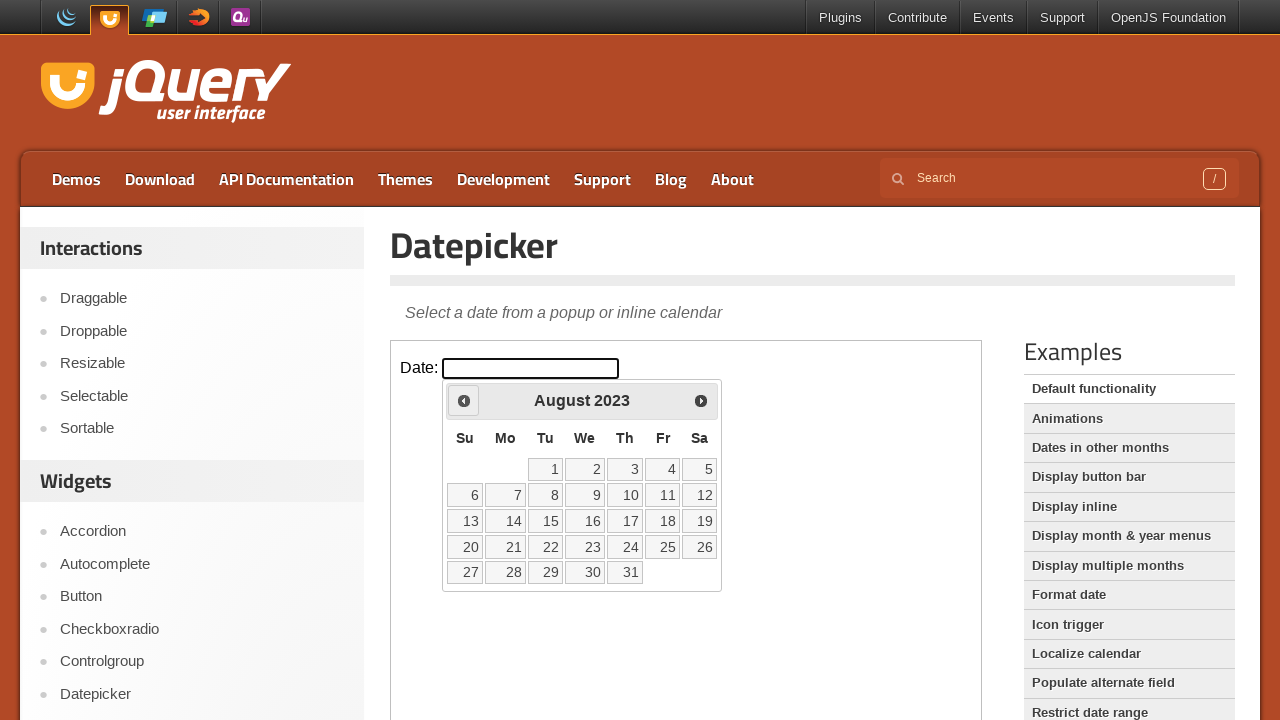

Updated current year after navigation
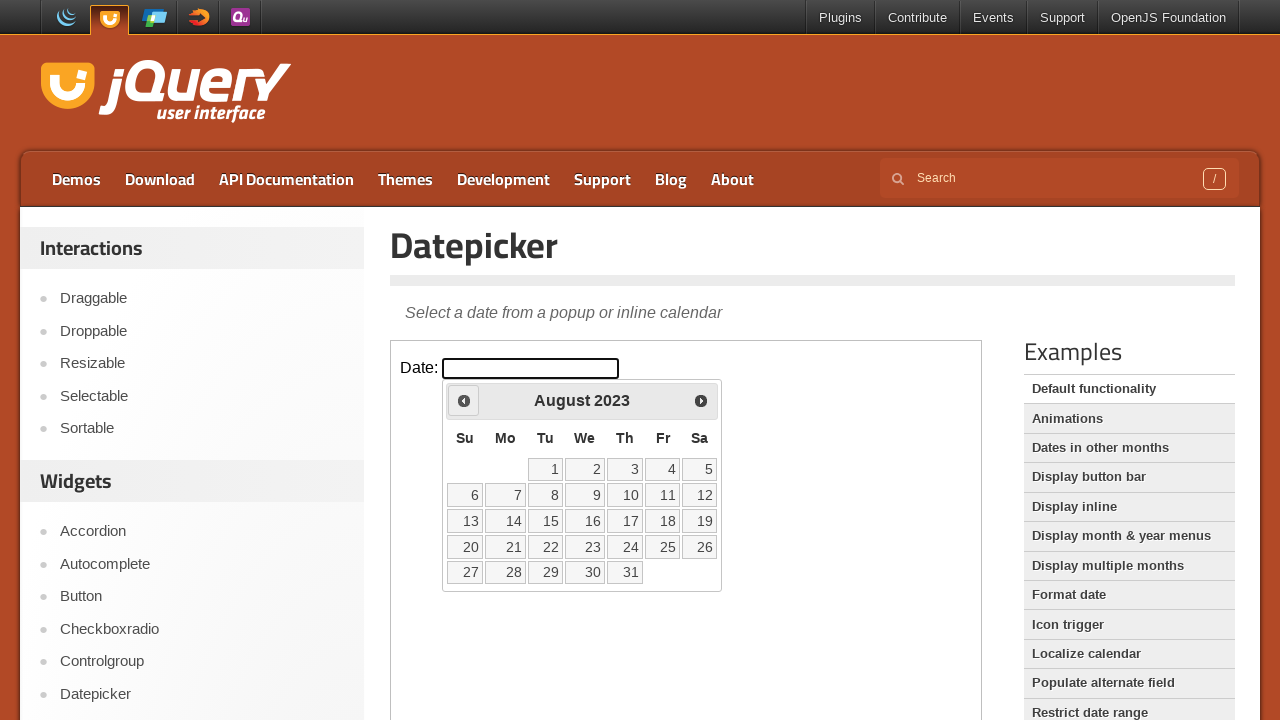

Clicked Prev button to navigate to previous month (currently at August 2023) at (464, 400) on iframe.demo-frame >> internal:control=enter-frame >> xpath=//span[text()='Prev']
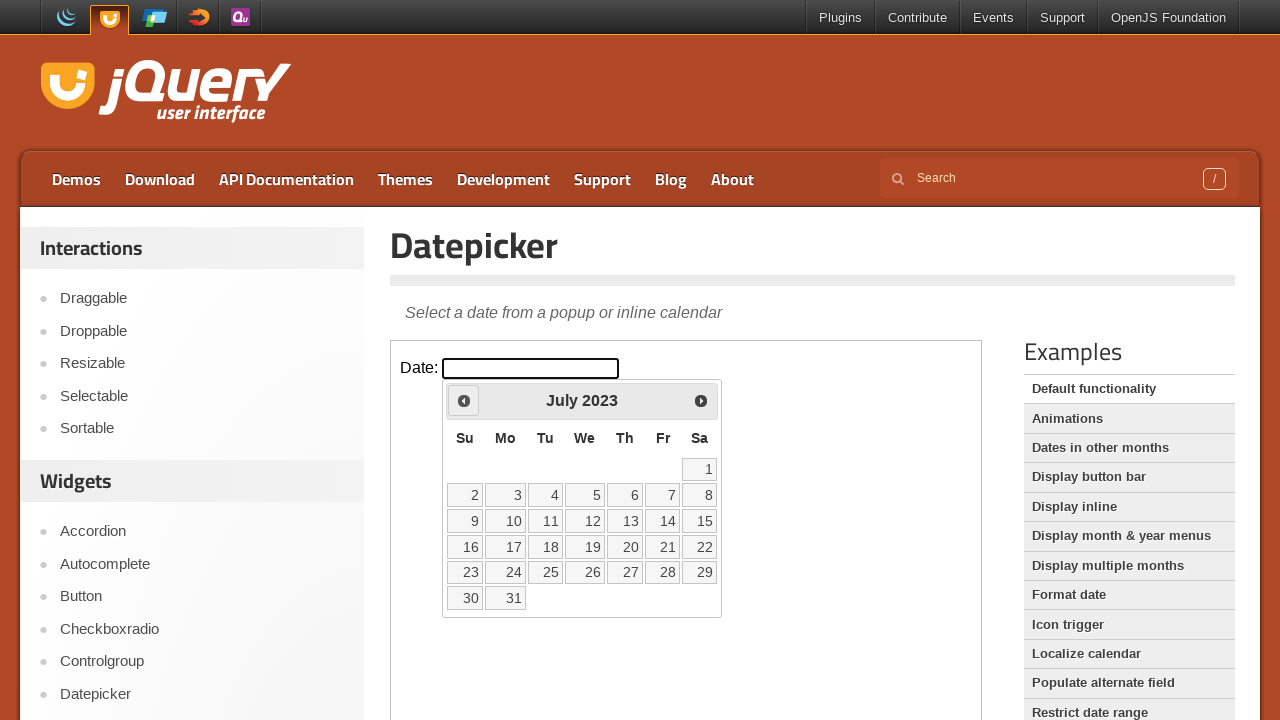

Updated current month after navigation
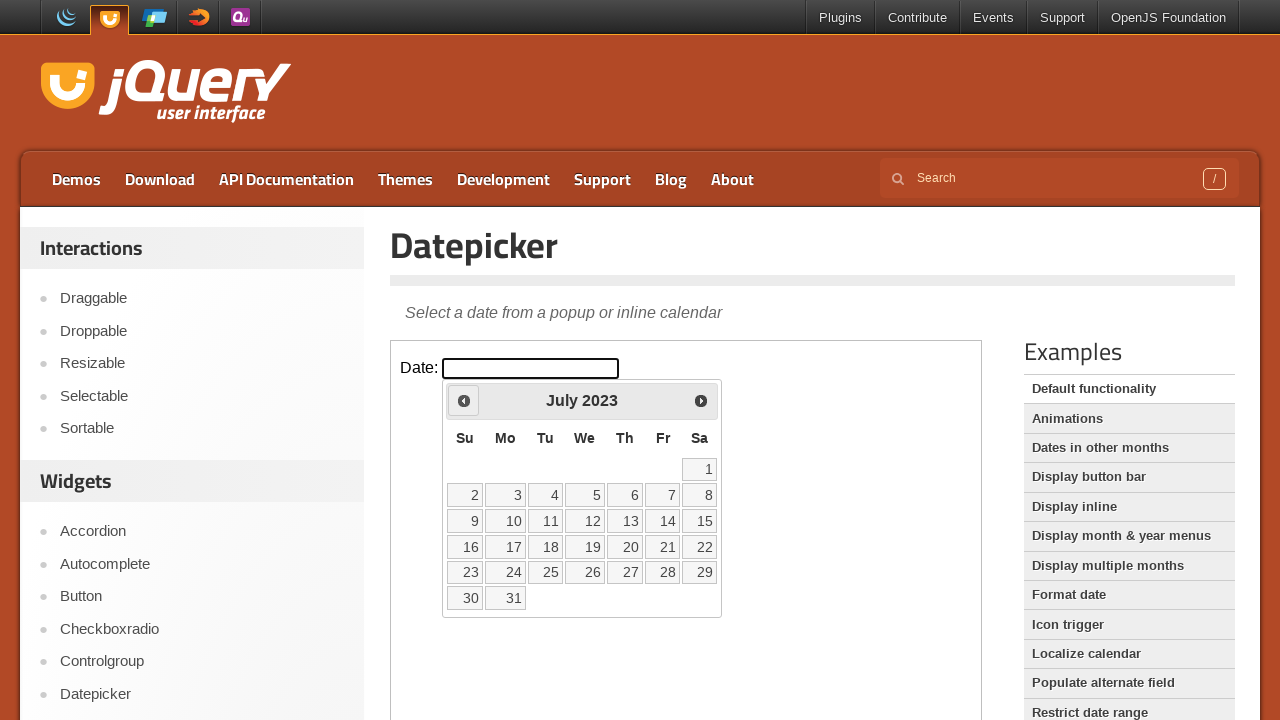

Updated current year after navigation
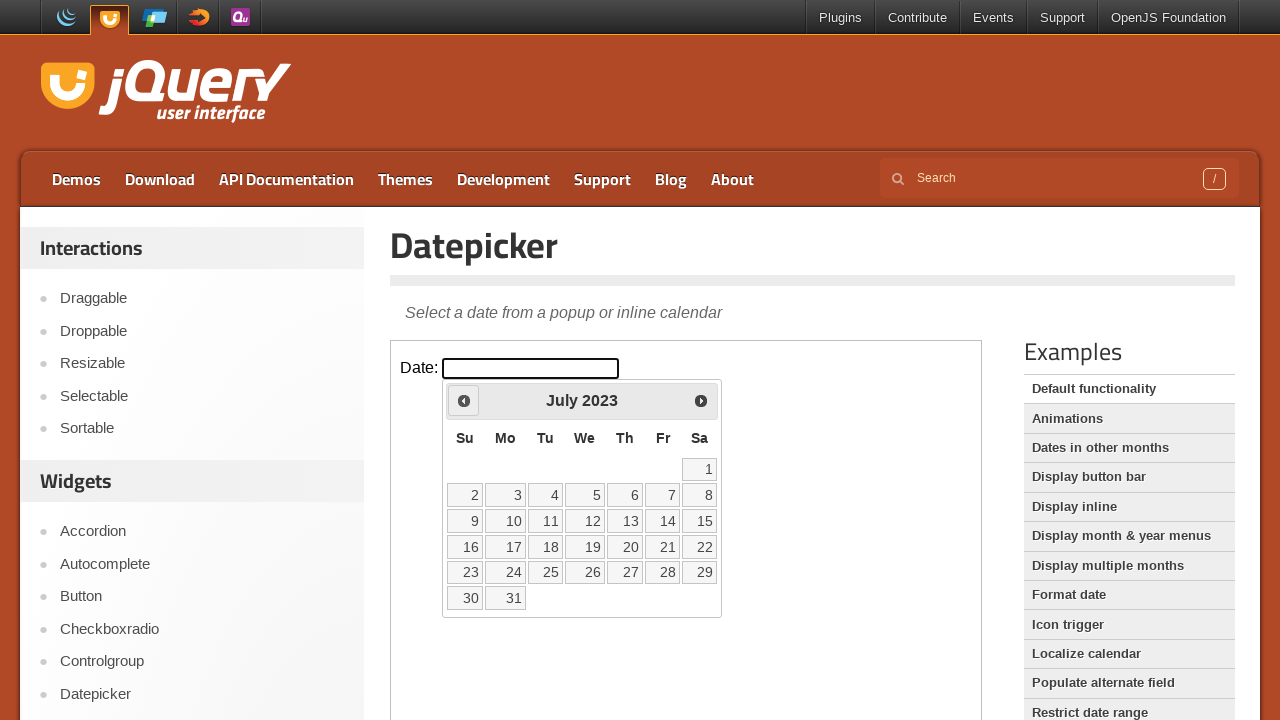

Clicked Prev button to navigate to previous month (currently at July 2023) at (464, 400) on iframe.demo-frame >> internal:control=enter-frame >> xpath=//span[text()='Prev']
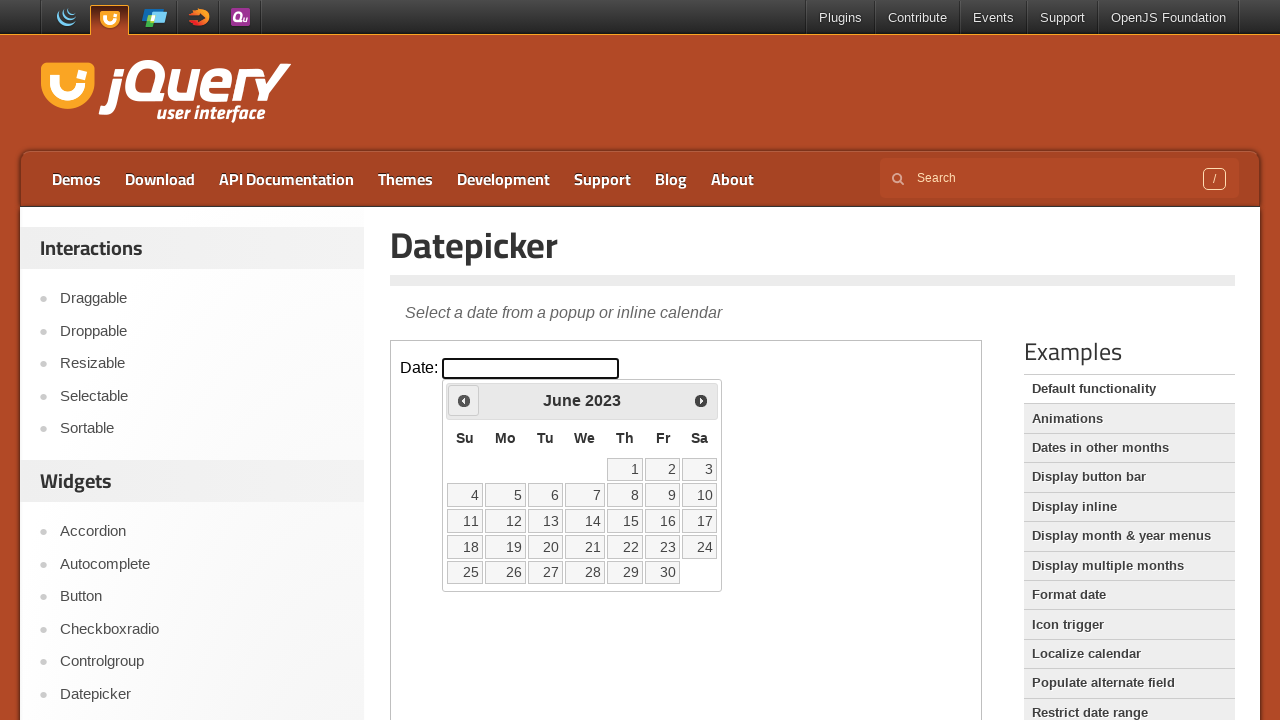

Updated current month after navigation
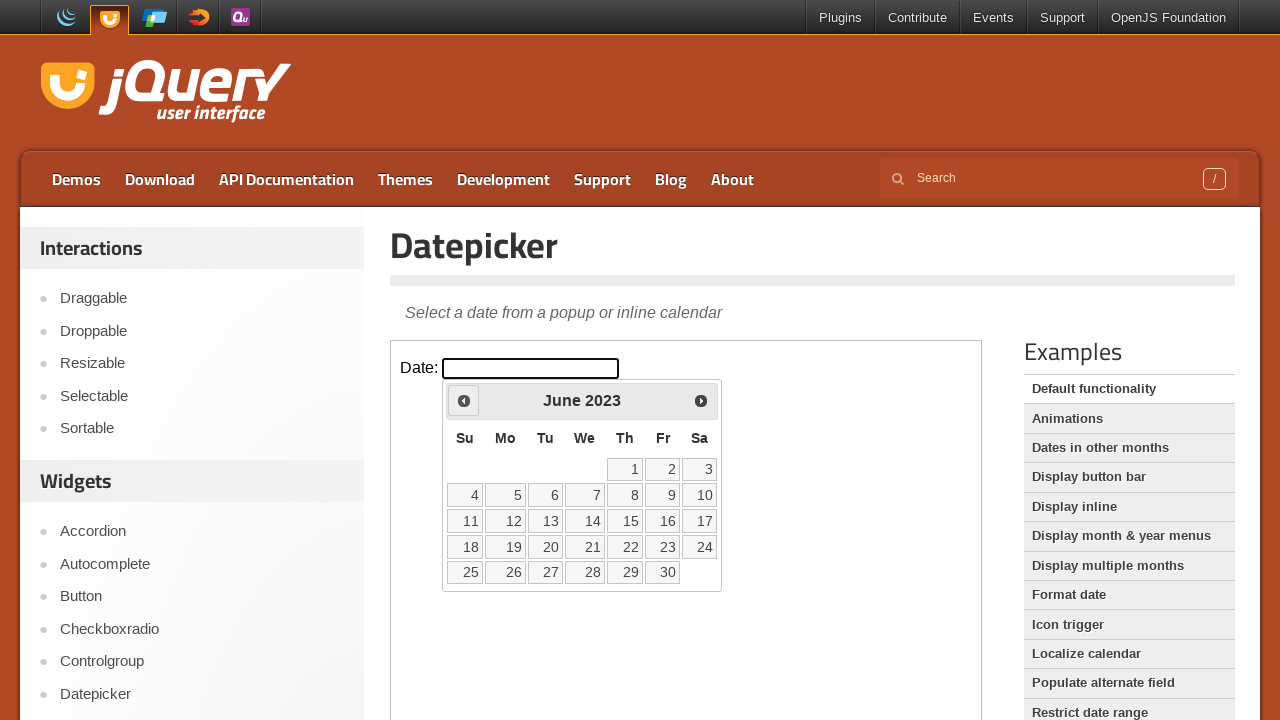

Updated current year after navigation
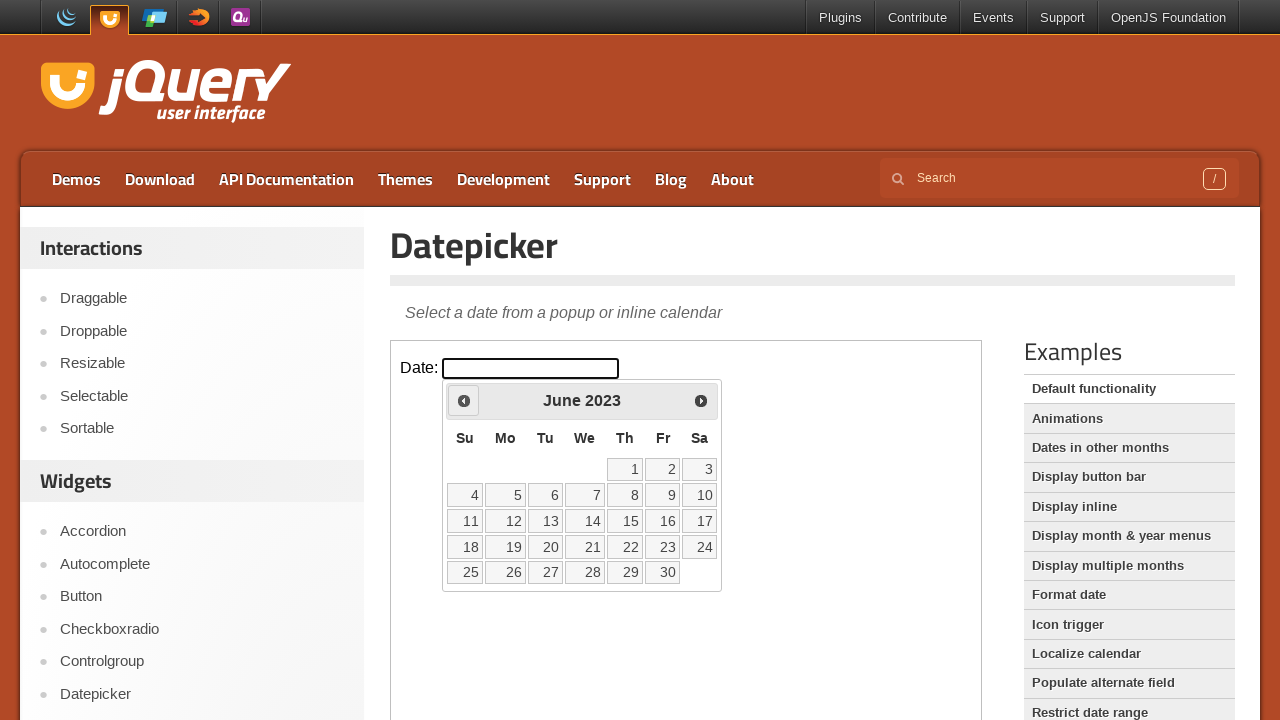

Clicked Prev button to navigate to previous month (currently at June 2023) at (464, 400) on iframe.demo-frame >> internal:control=enter-frame >> xpath=//span[text()='Prev']
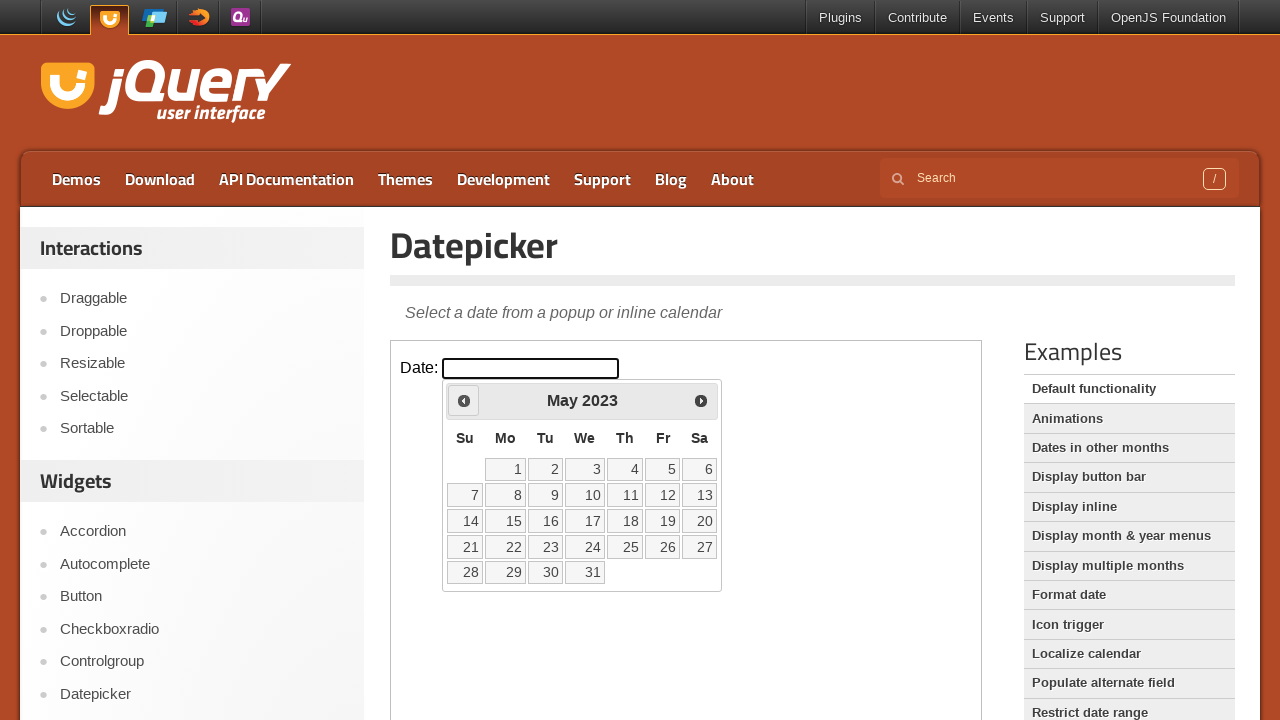

Updated current month after navigation
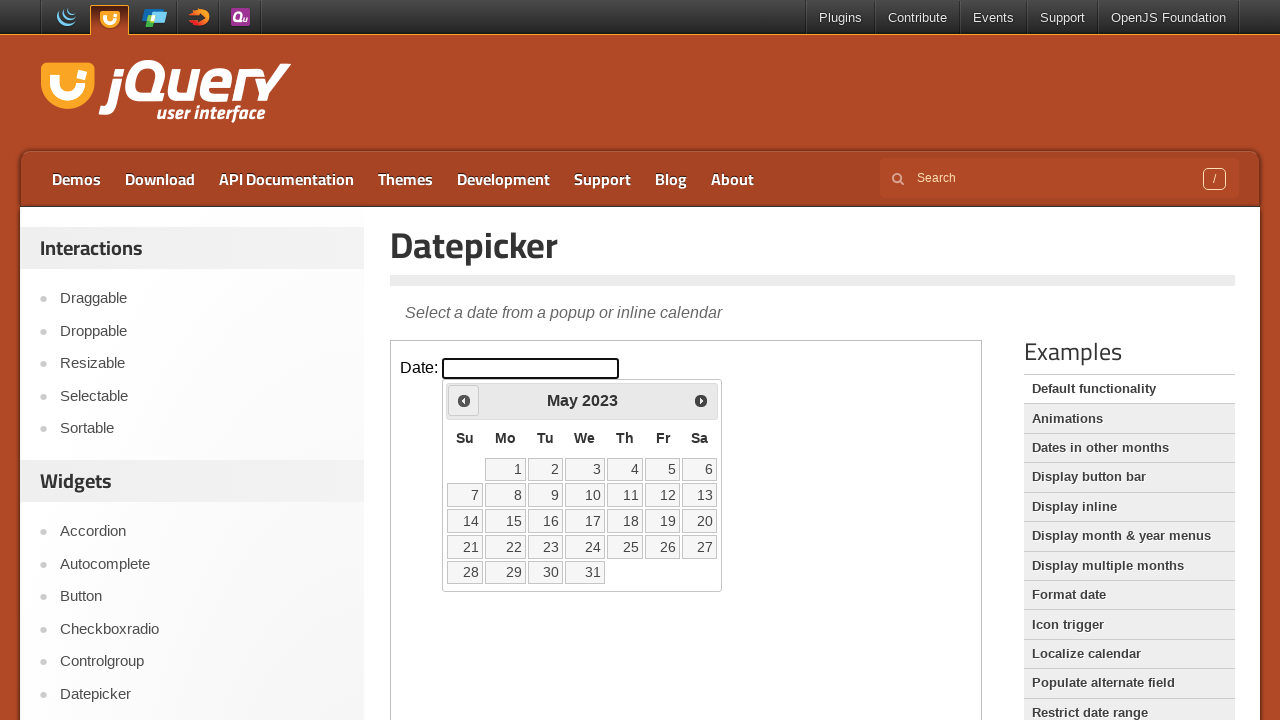

Updated current year after navigation
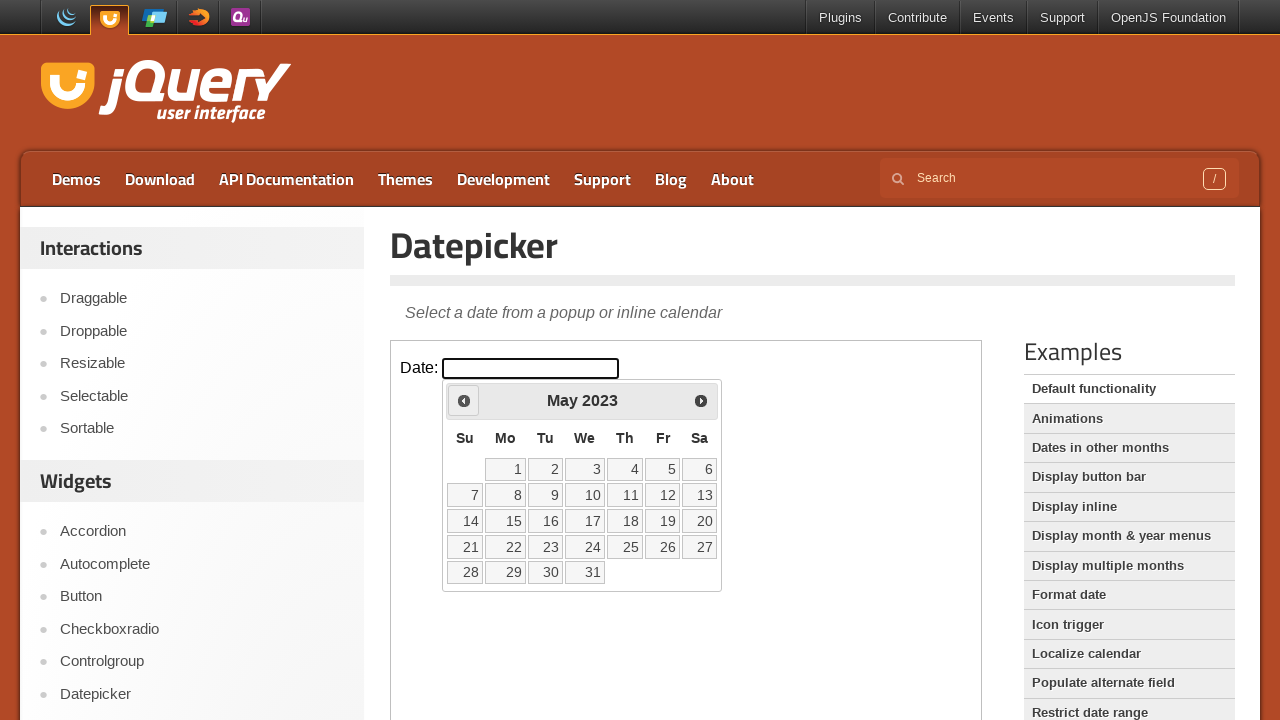

Clicked Prev button to navigate to previous month (currently at May 2023) at (464, 400) on iframe.demo-frame >> internal:control=enter-frame >> xpath=//span[text()='Prev']
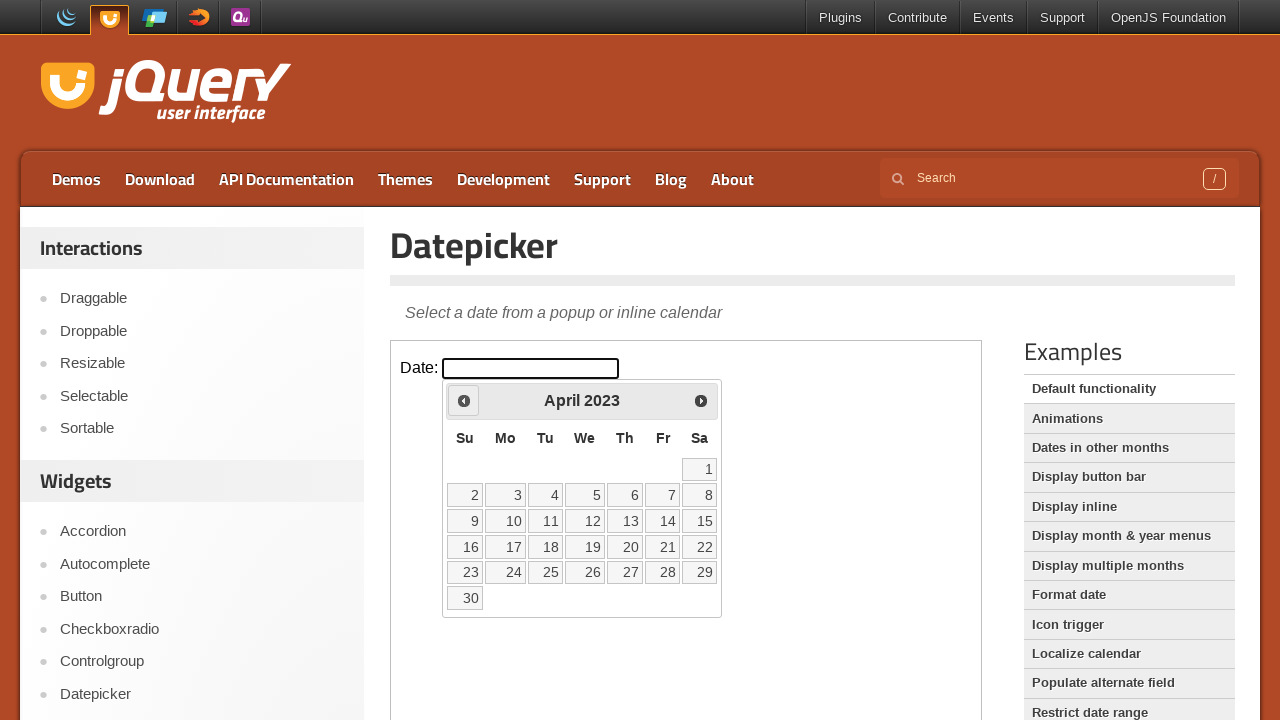

Updated current month after navigation
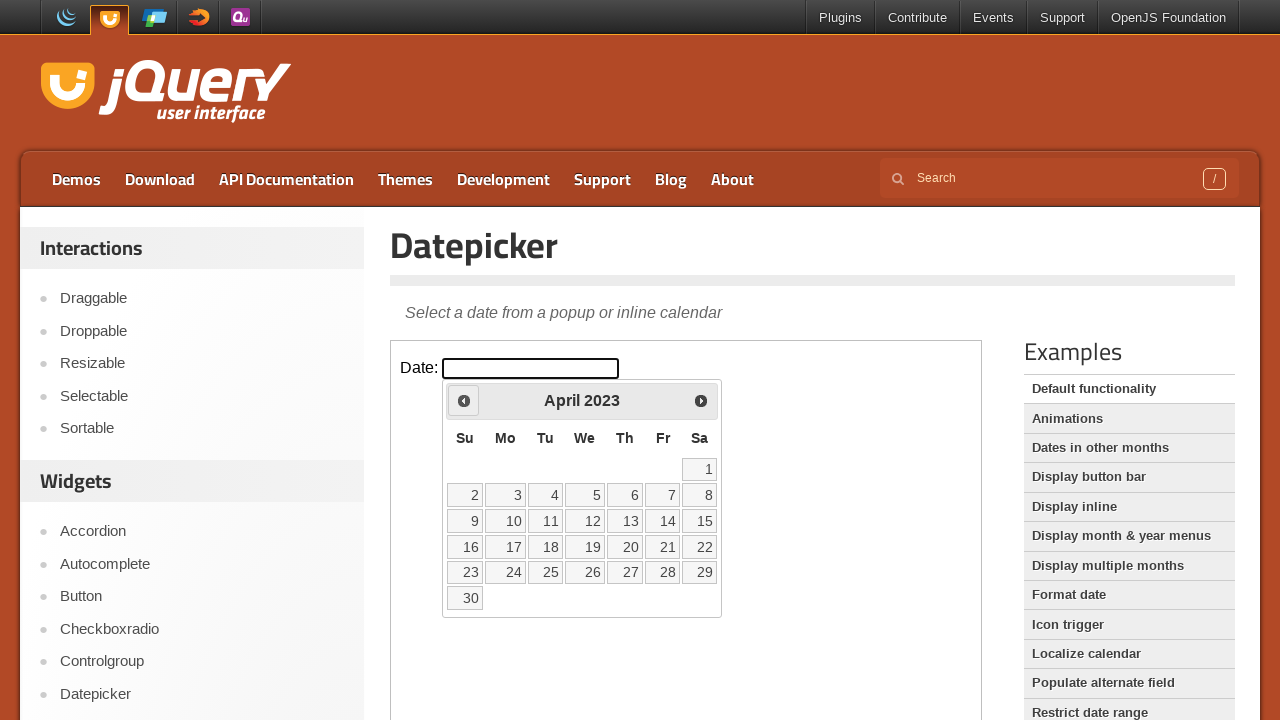

Updated current year after navigation
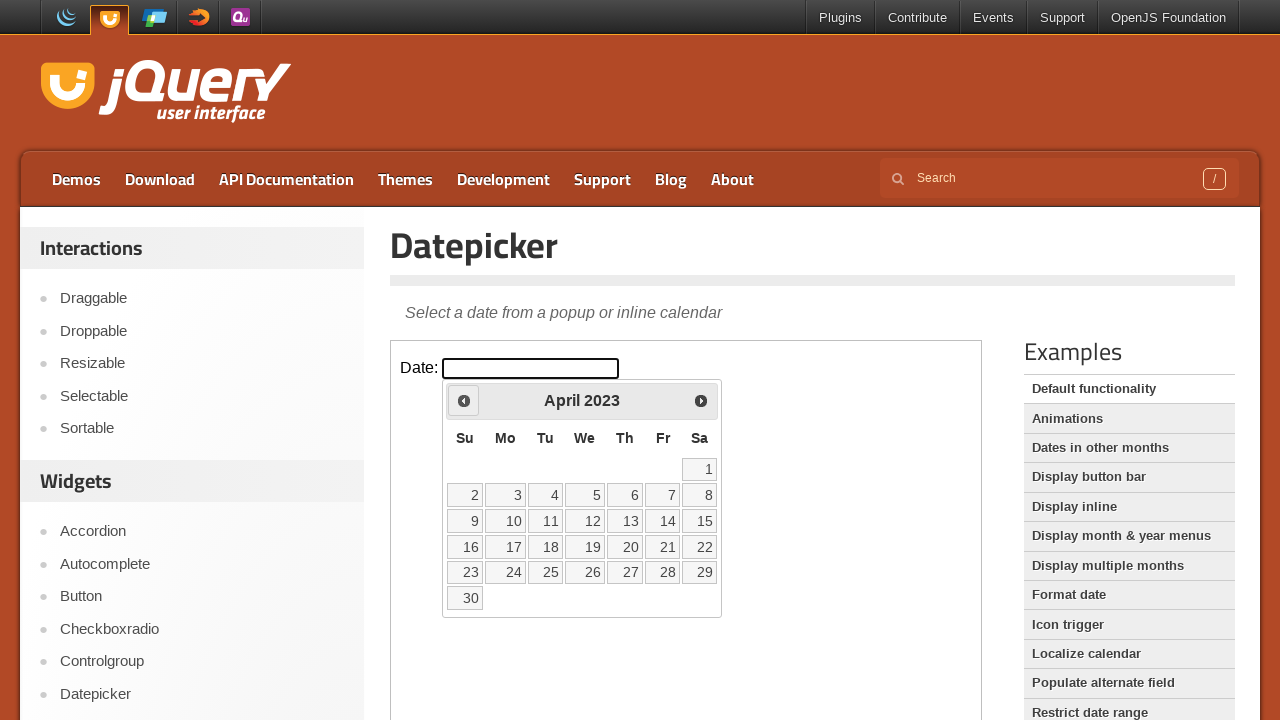

Clicked Prev button to navigate to previous month (currently at April 2023) at (464, 400) on iframe.demo-frame >> internal:control=enter-frame >> xpath=//span[text()='Prev']
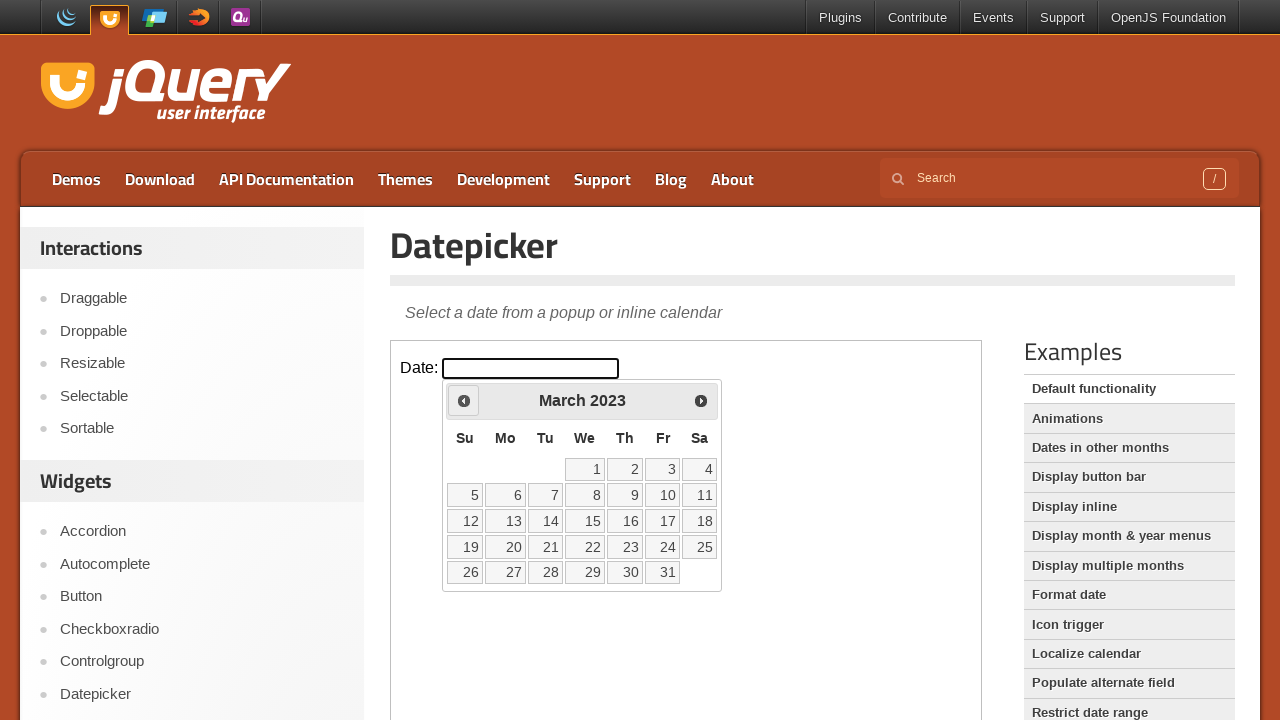

Updated current month after navigation
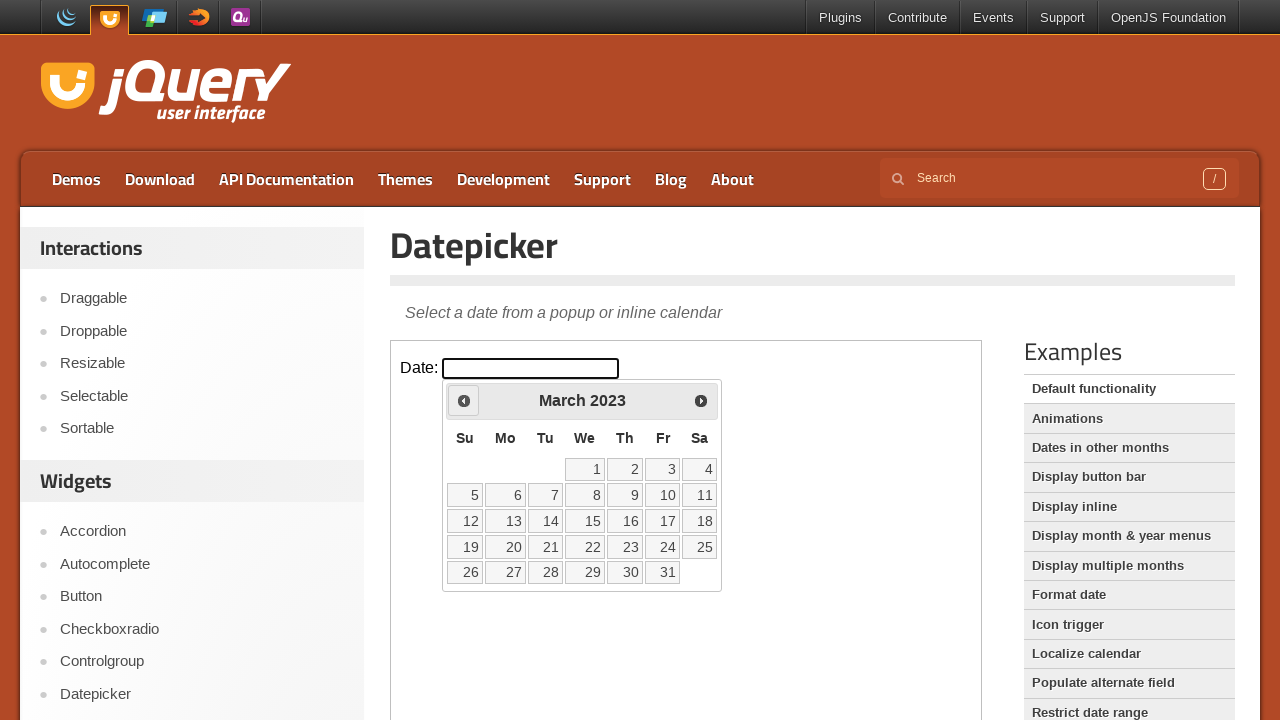

Updated current year after navigation
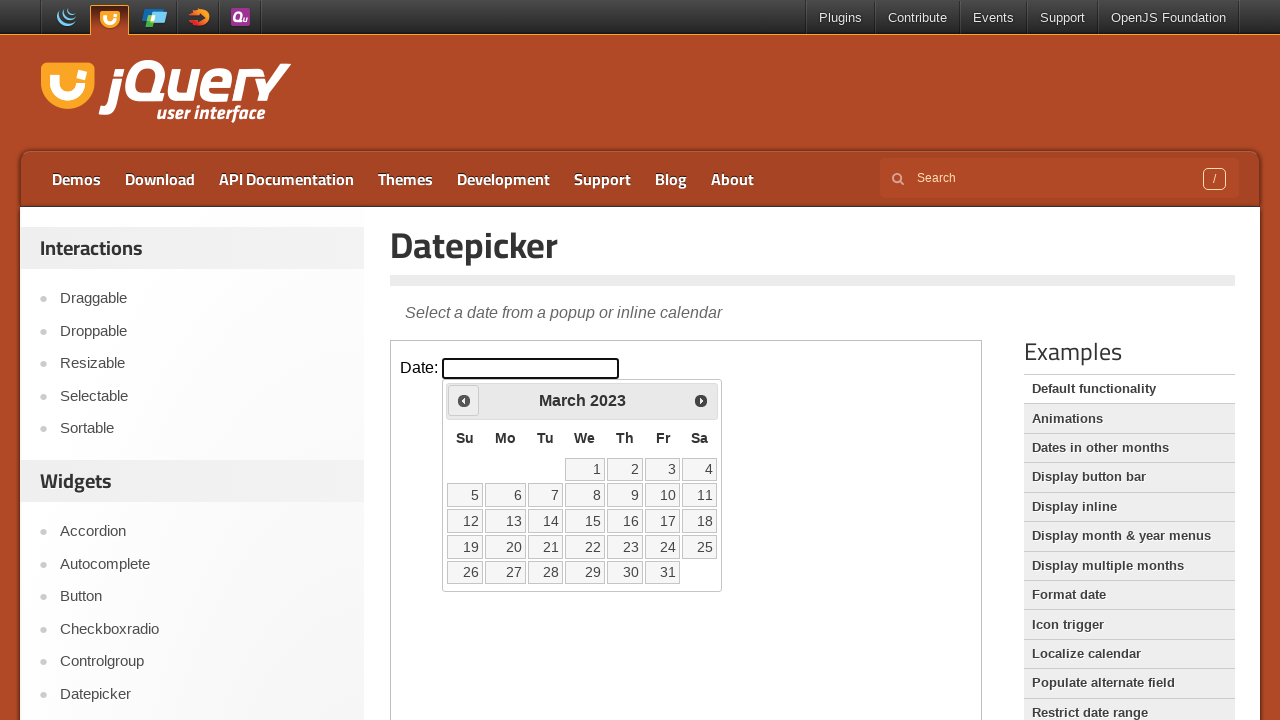

Clicked Prev button to navigate to previous month (currently at March 2023) at (464, 400) on iframe.demo-frame >> internal:control=enter-frame >> xpath=//span[text()='Prev']
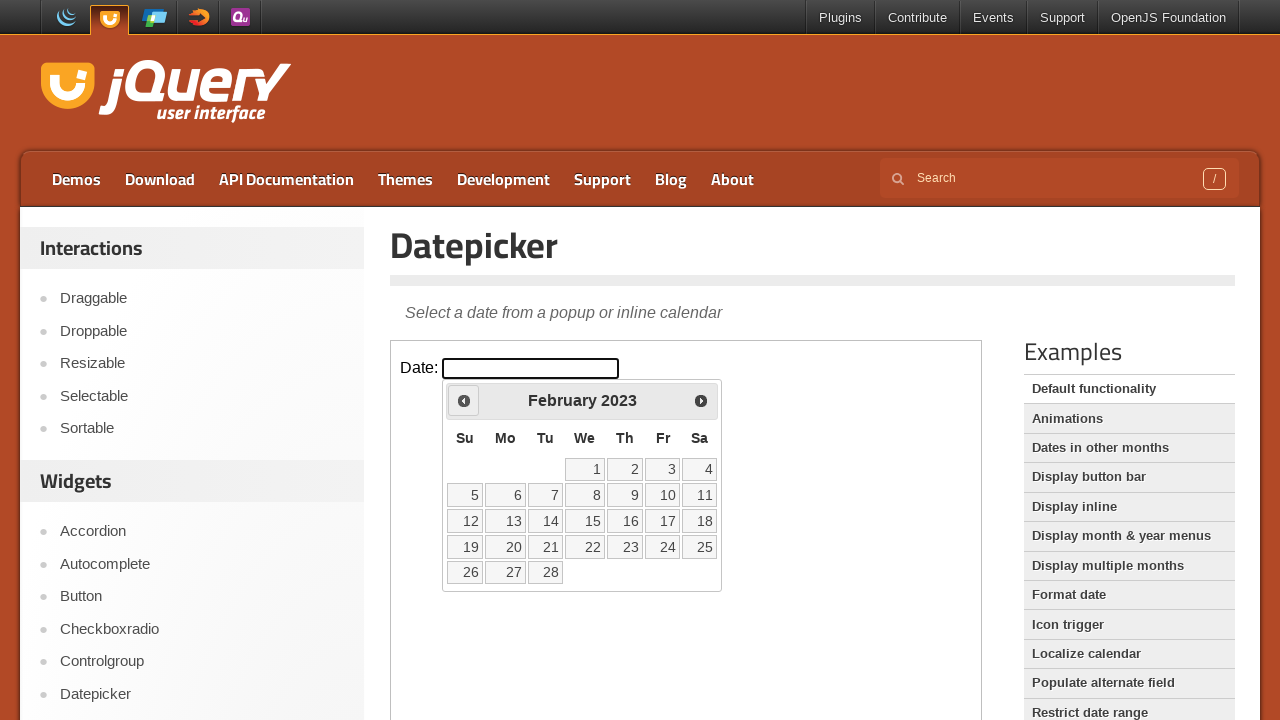

Updated current month after navigation
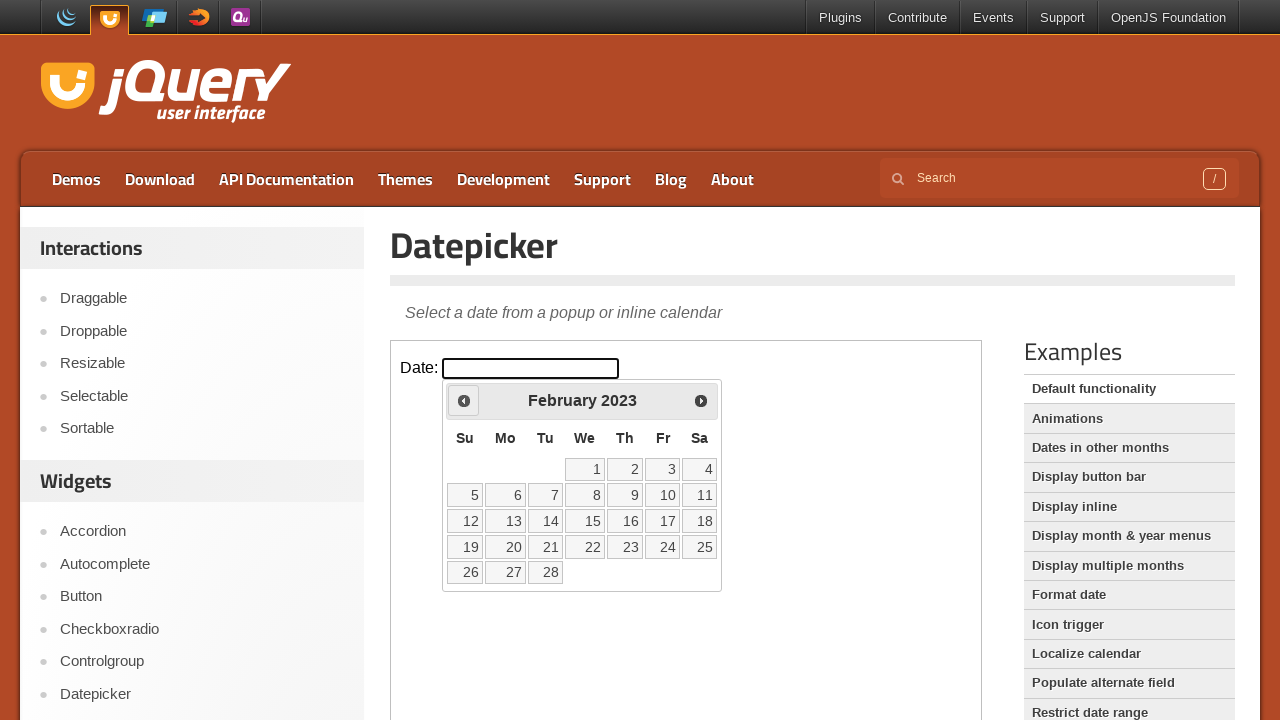

Updated current year after navigation
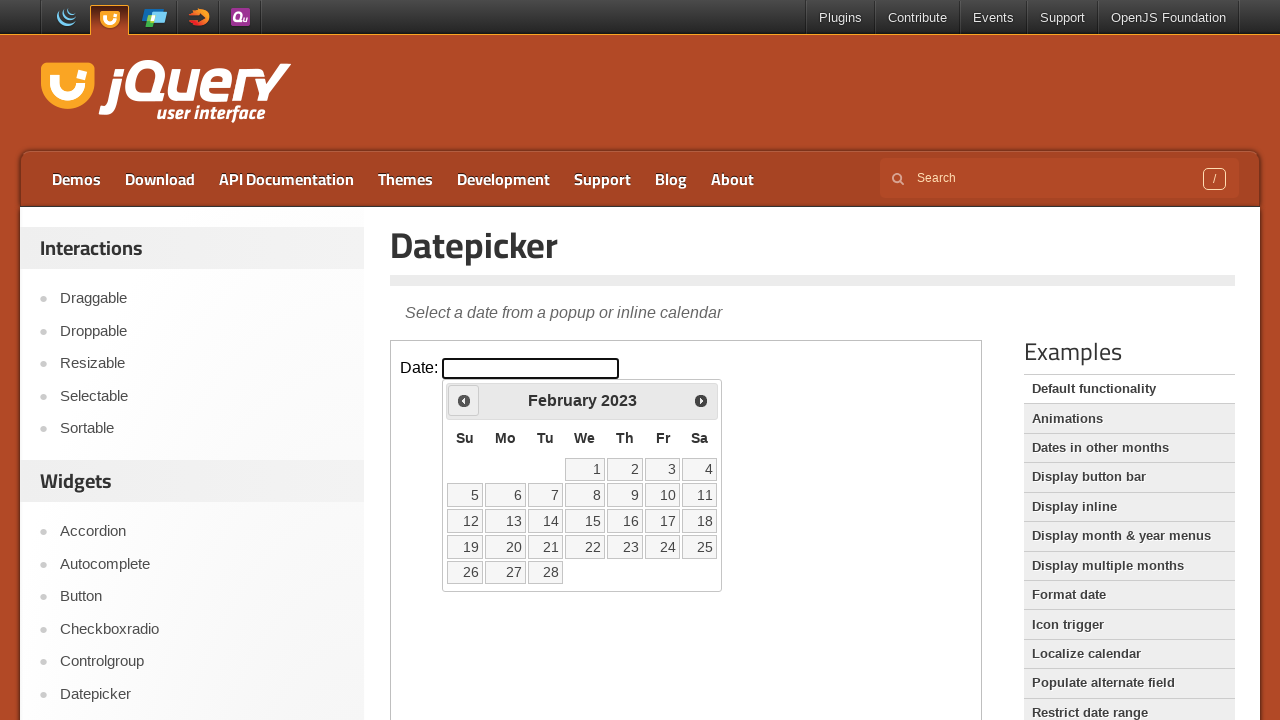

Clicked Prev button to navigate to previous month (currently at February 2023) at (464, 400) on iframe.demo-frame >> internal:control=enter-frame >> xpath=//span[text()='Prev']
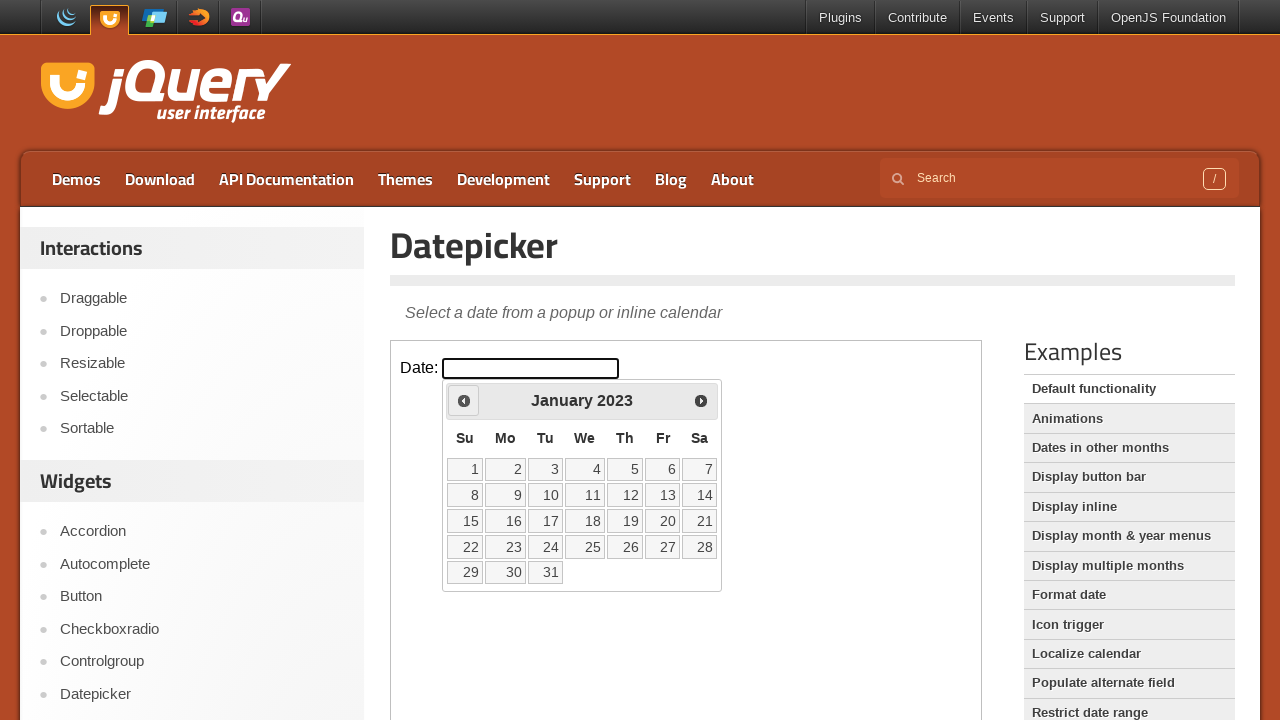

Updated current month after navigation
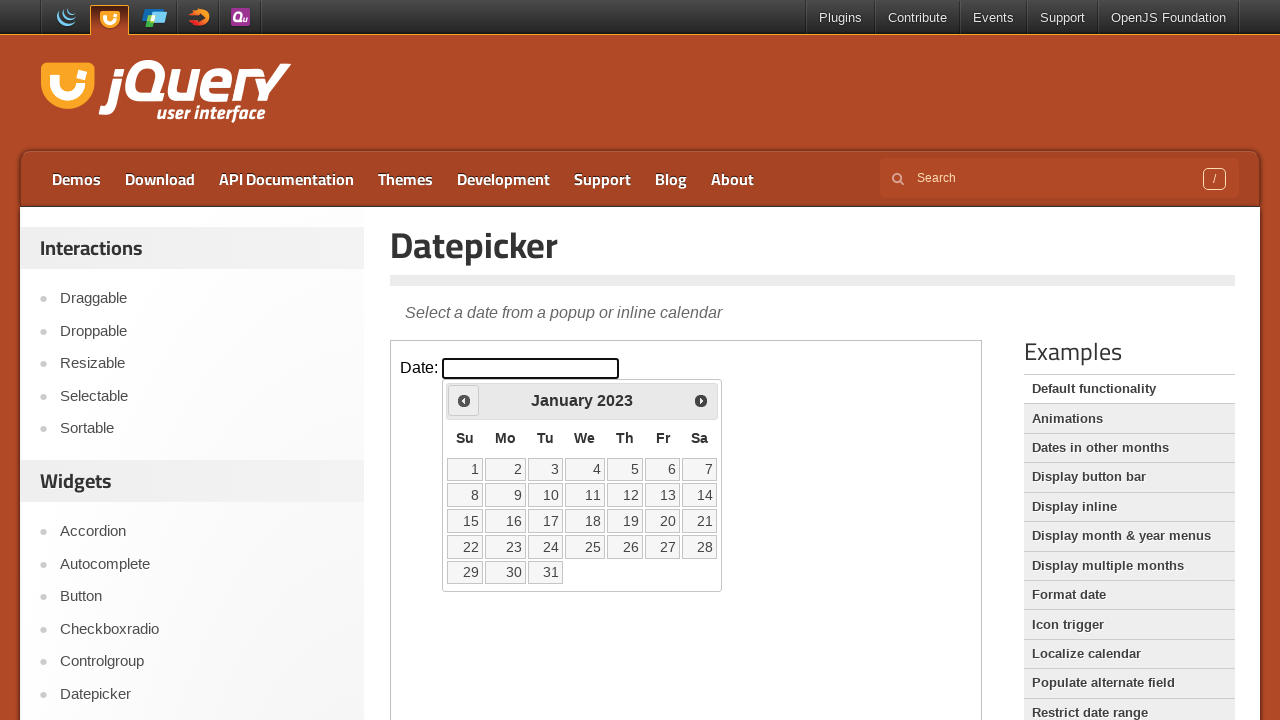

Updated current year after navigation
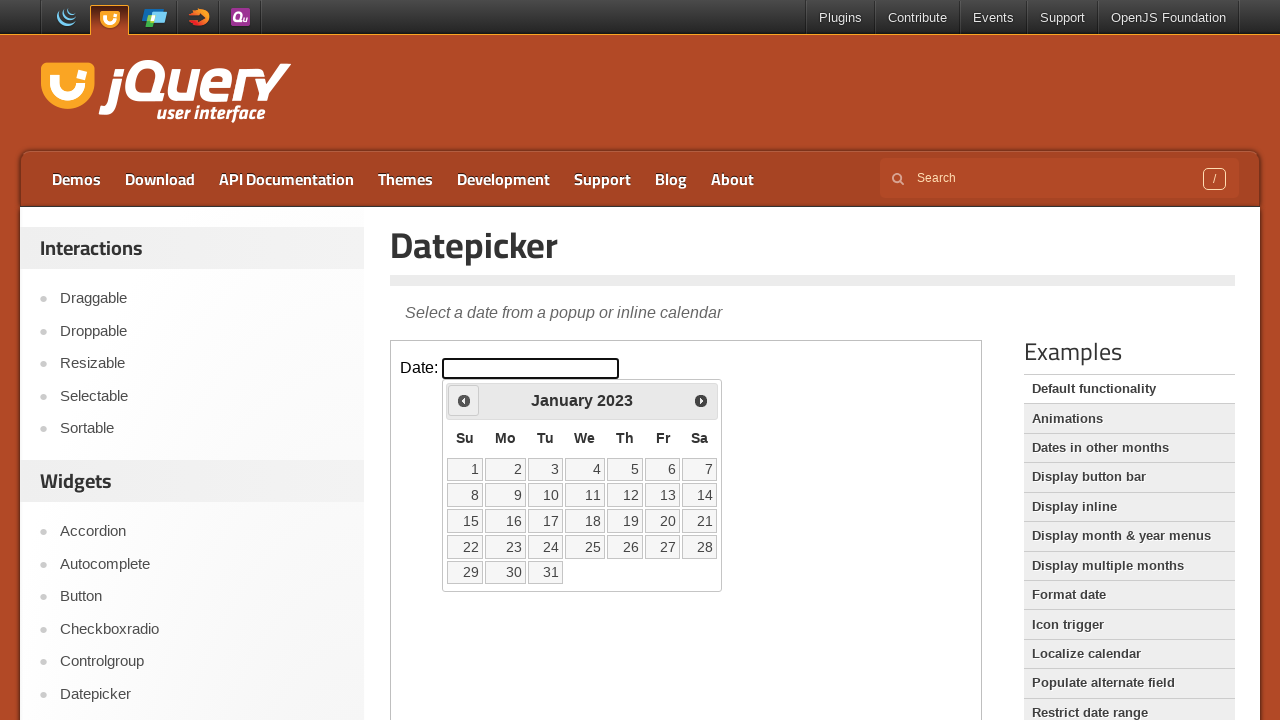

Clicked Prev button to navigate to previous month (currently at January 2023) at (464, 400) on iframe.demo-frame >> internal:control=enter-frame >> xpath=//span[text()='Prev']
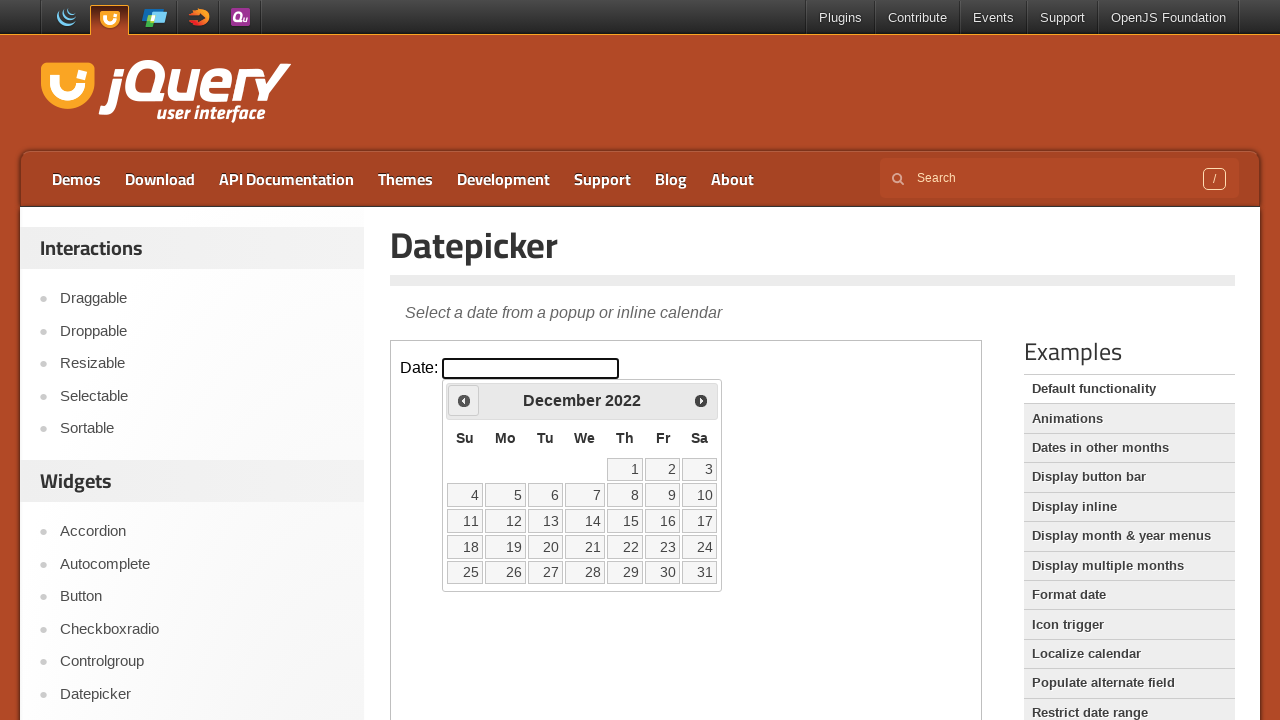

Updated current month after navigation
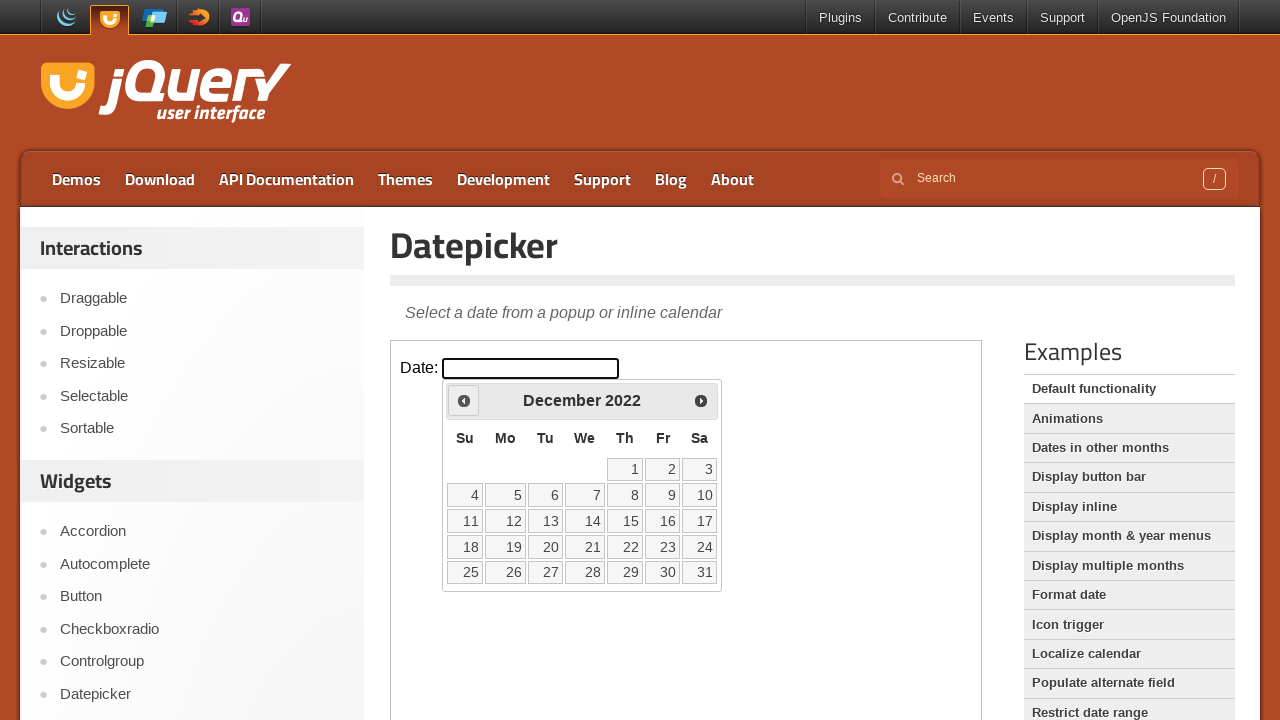

Updated current year after navigation
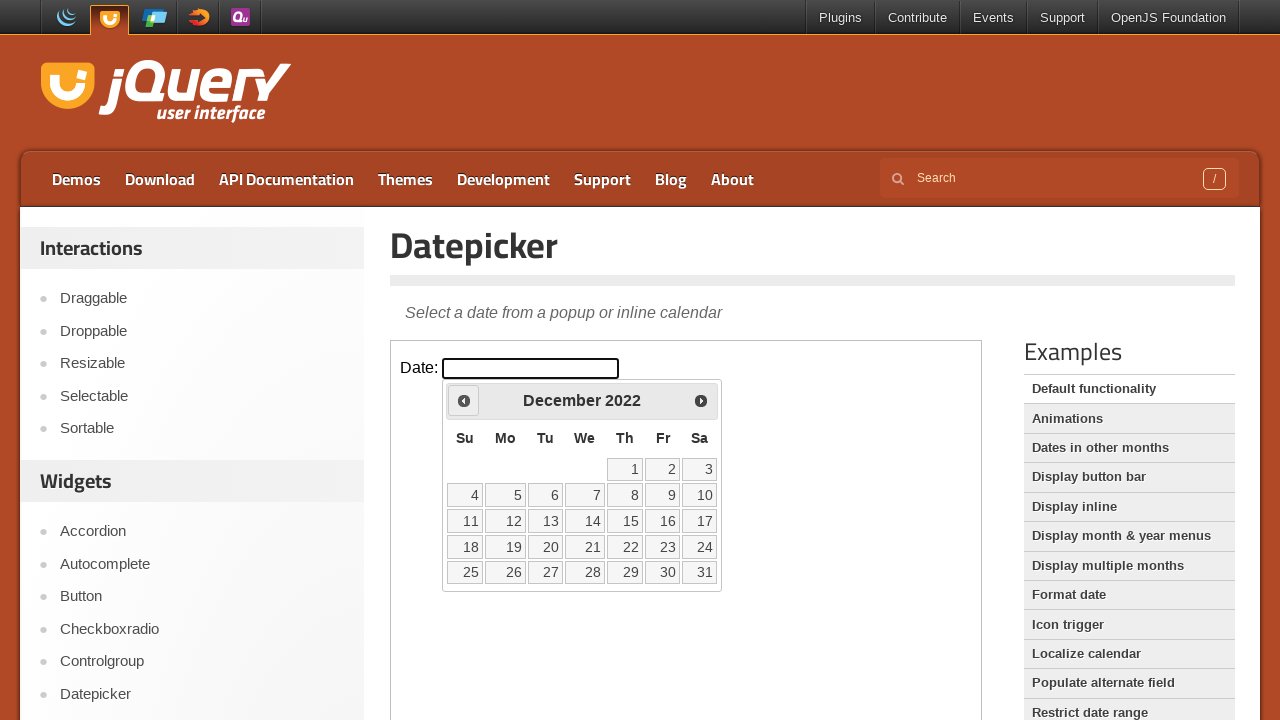

Clicked Prev button to navigate to previous month (currently at December 2022) at (464, 400) on iframe.demo-frame >> internal:control=enter-frame >> xpath=//span[text()='Prev']
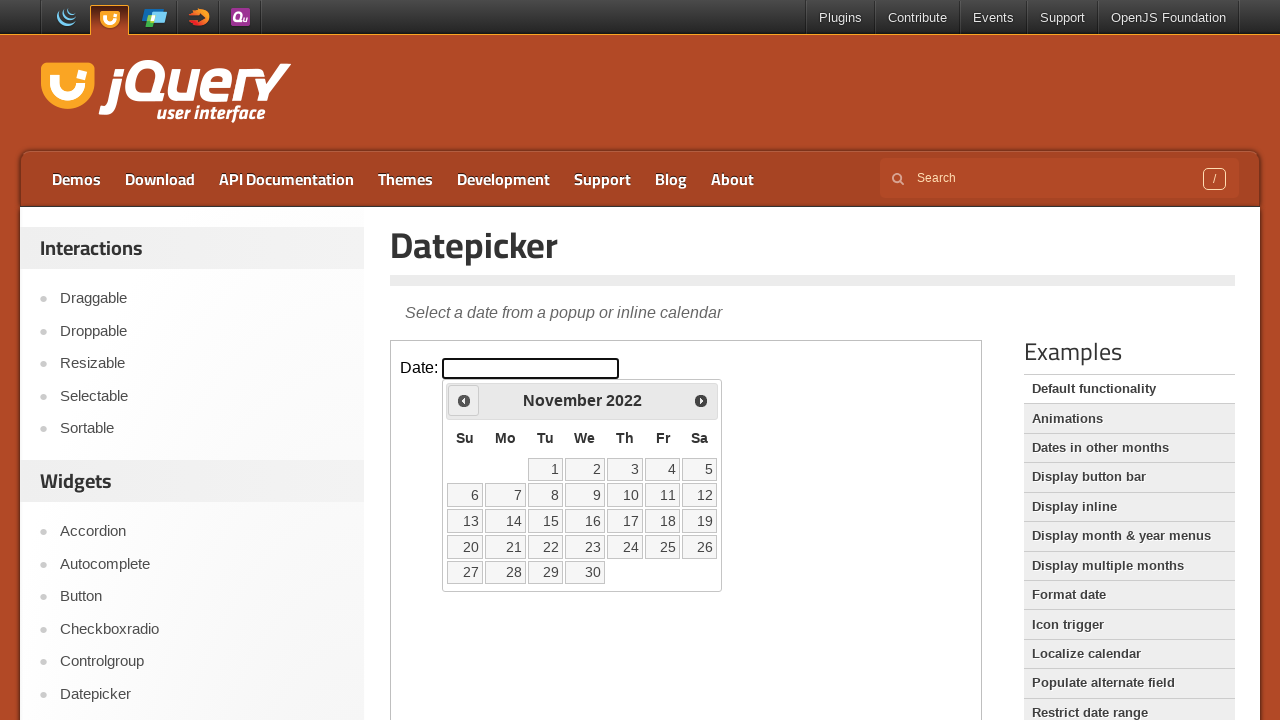

Updated current month after navigation
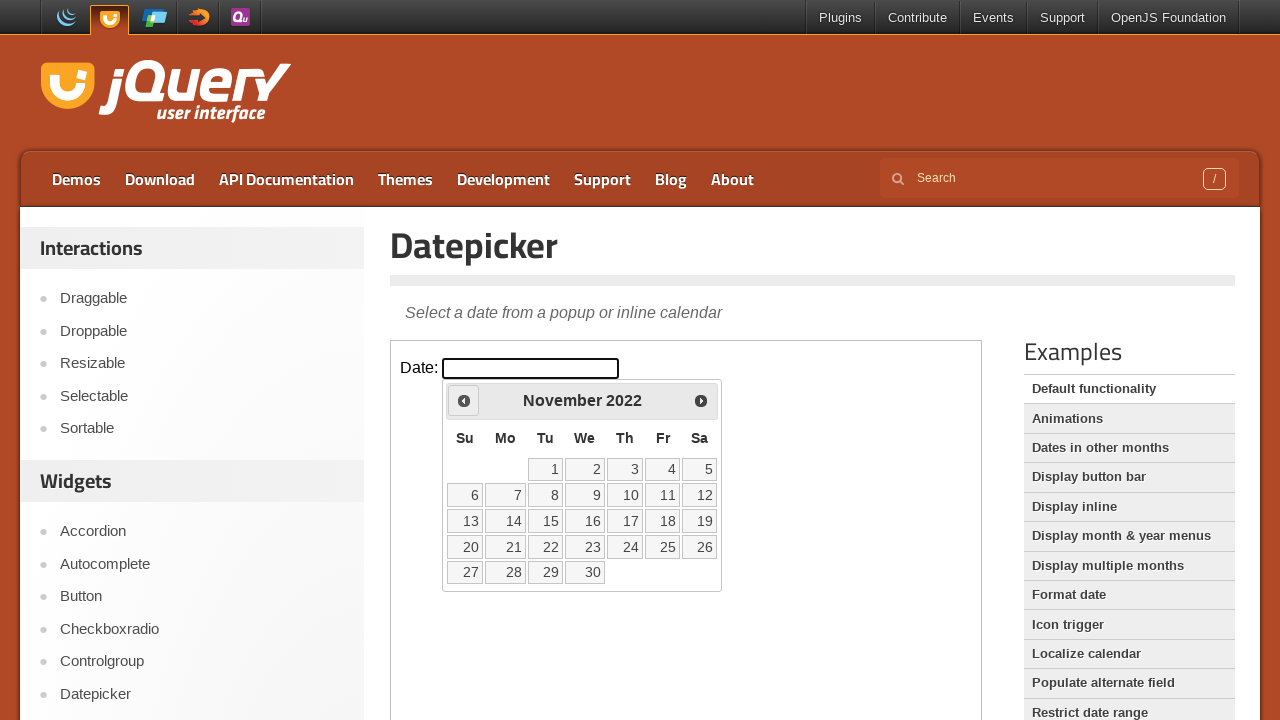

Updated current year after navigation
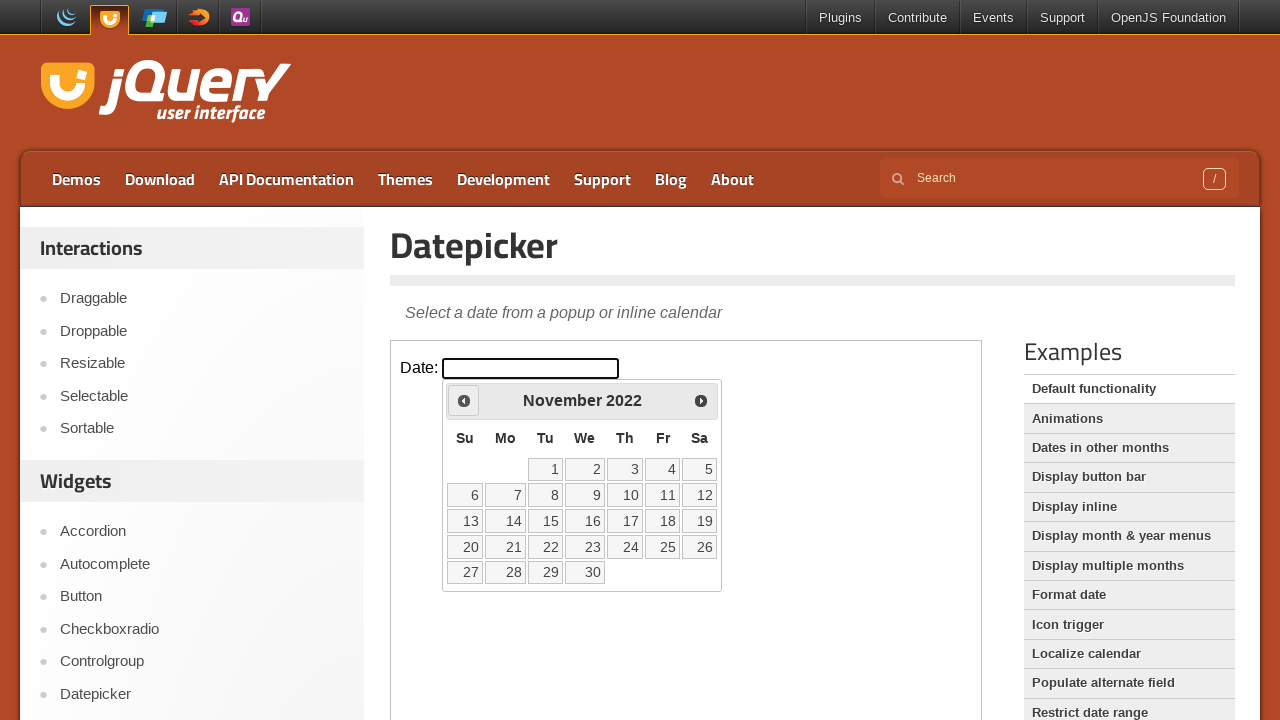

Clicked Prev button to navigate to previous month (currently at November 2022) at (464, 400) on iframe.demo-frame >> internal:control=enter-frame >> xpath=//span[text()='Prev']
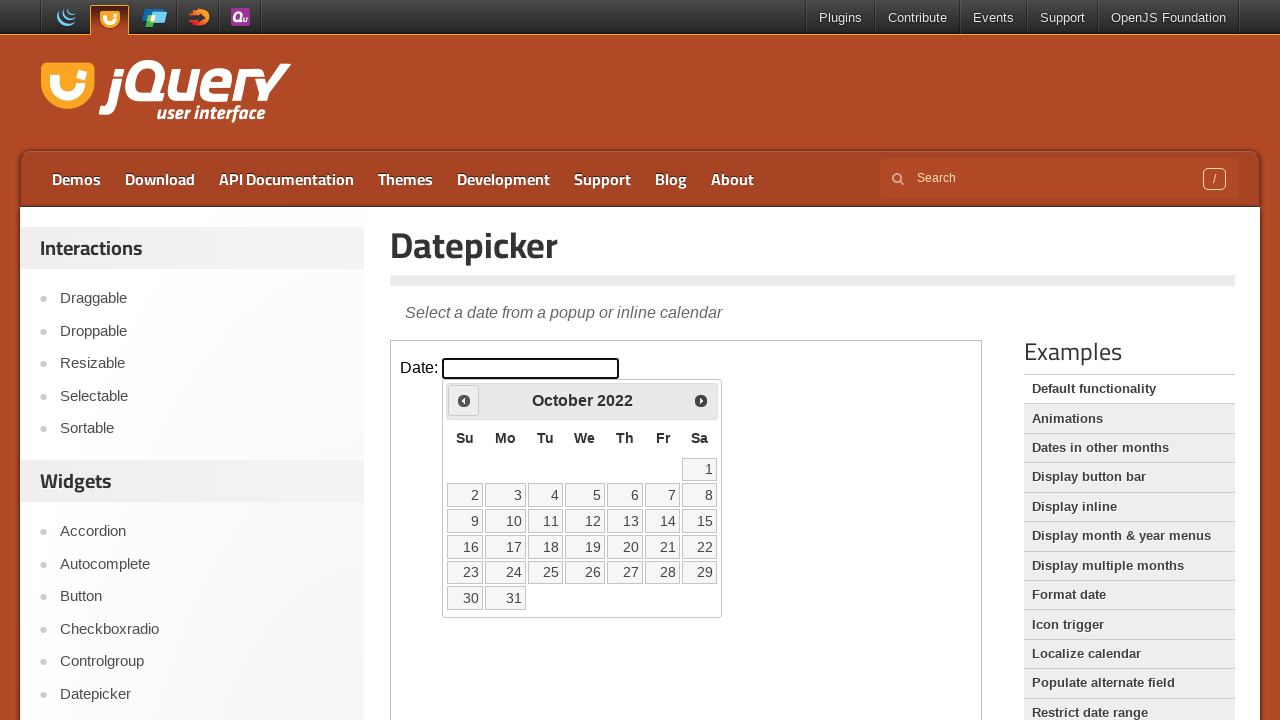

Updated current month after navigation
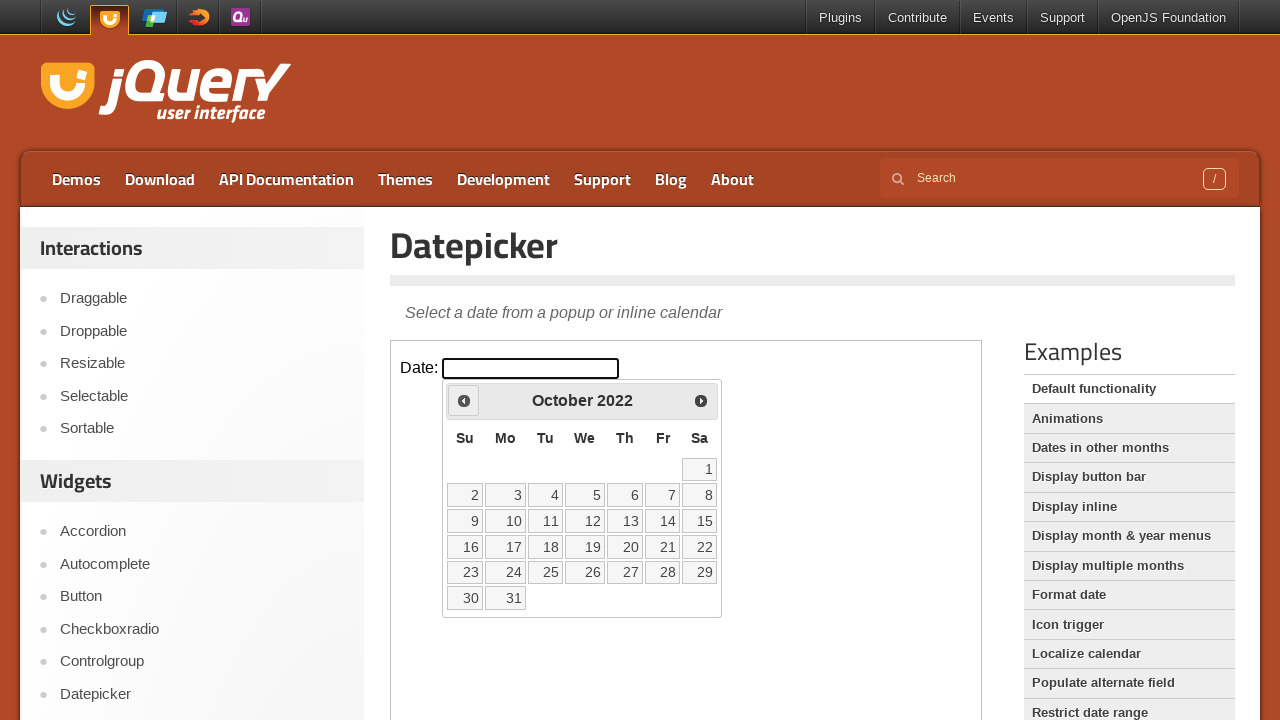

Updated current year after navigation
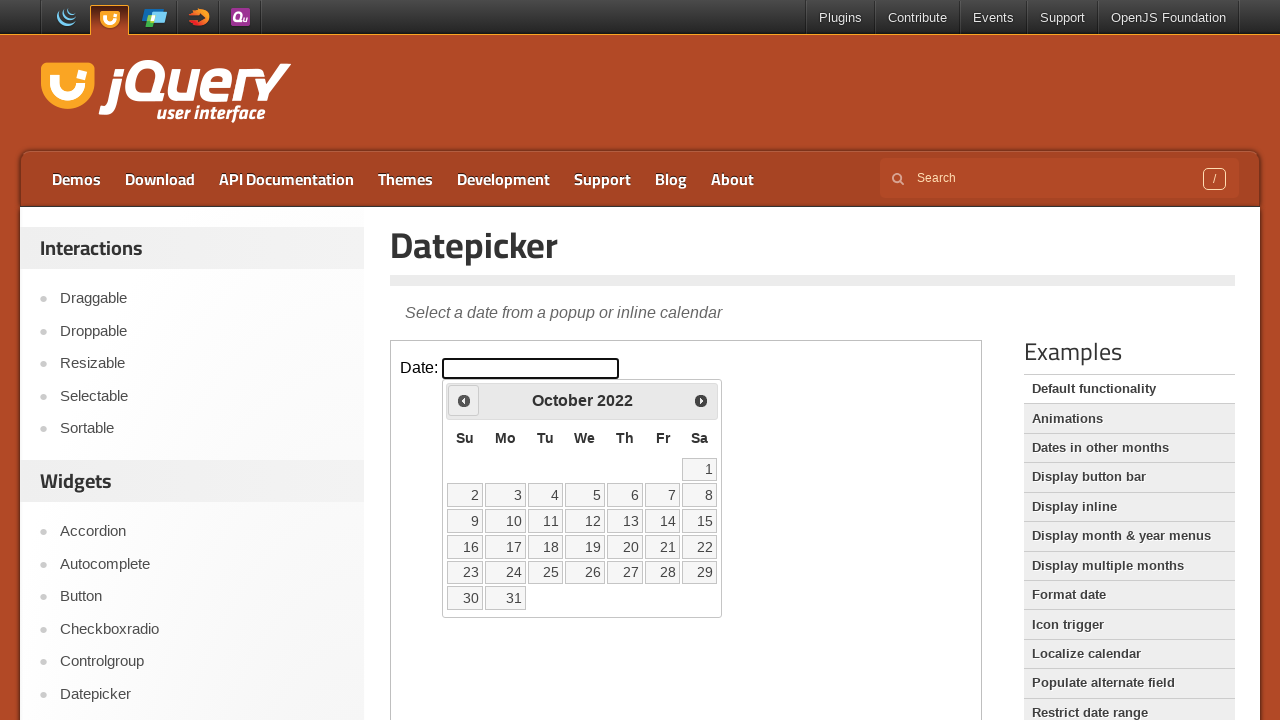

Clicked Prev button to navigate to previous month (currently at October 2022) at (464, 400) on iframe.demo-frame >> internal:control=enter-frame >> xpath=//span[text()='Prev']
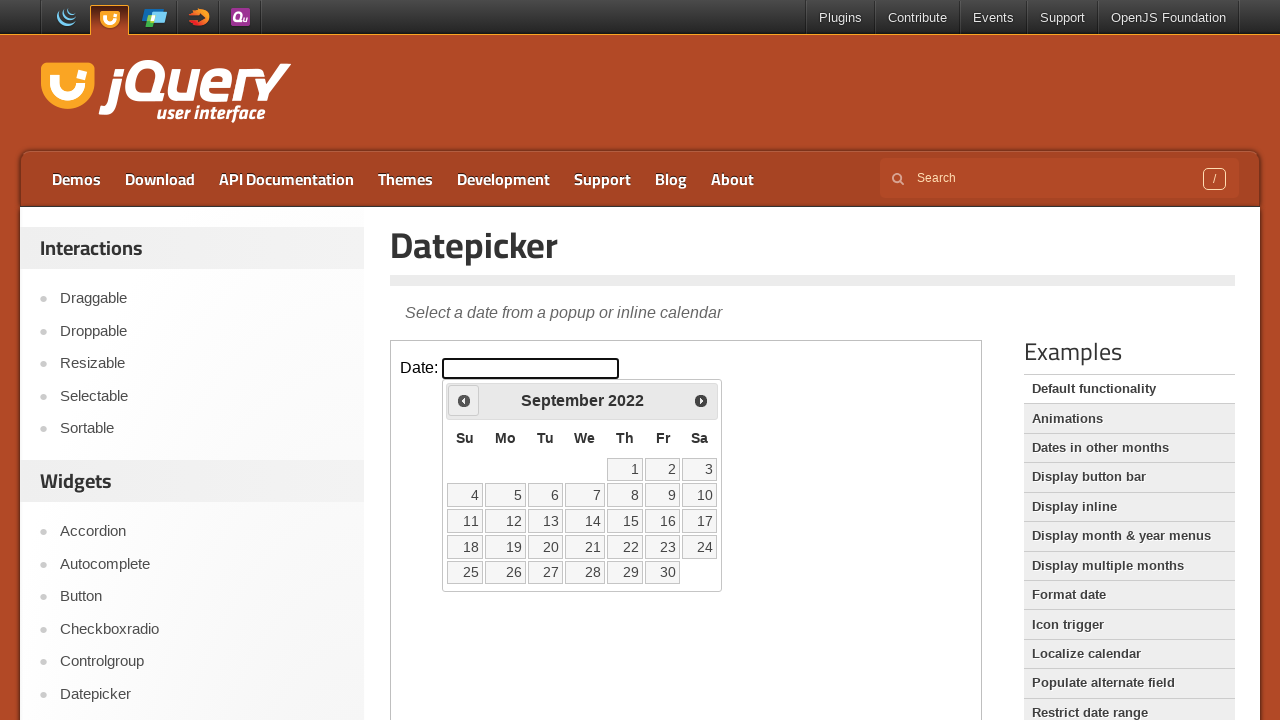

Updated current month after navigation
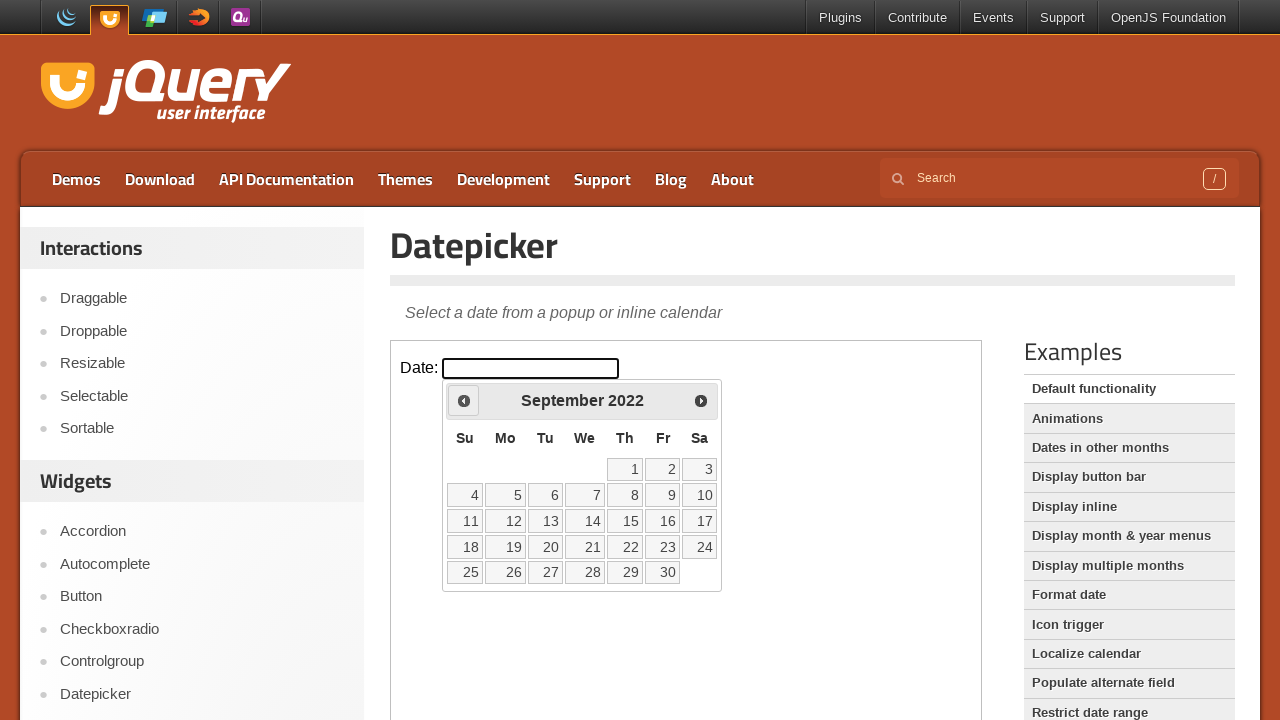

Updated current year after navigation
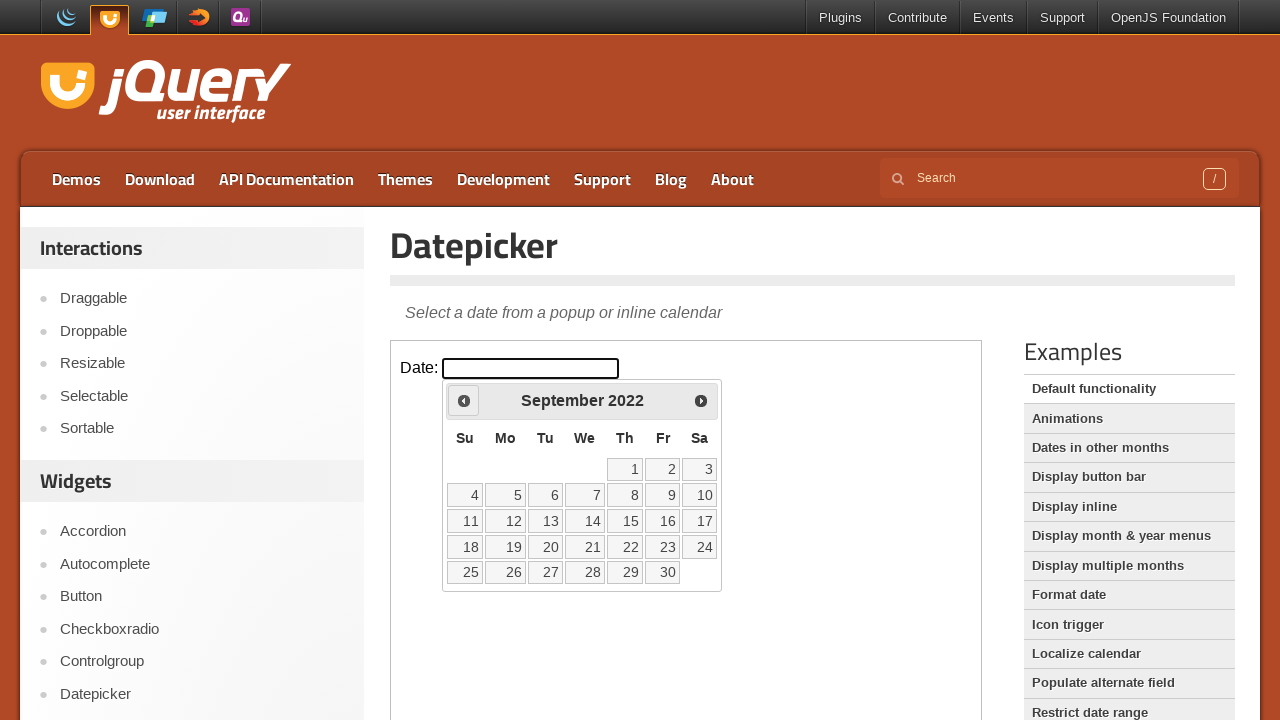

Clicked Prev button to navigate to previous month (currently at September 2022) at (464, 400) on iframe.demo-frame >> internal:control=enter-frame >> xpath=//span[text()='Prev']
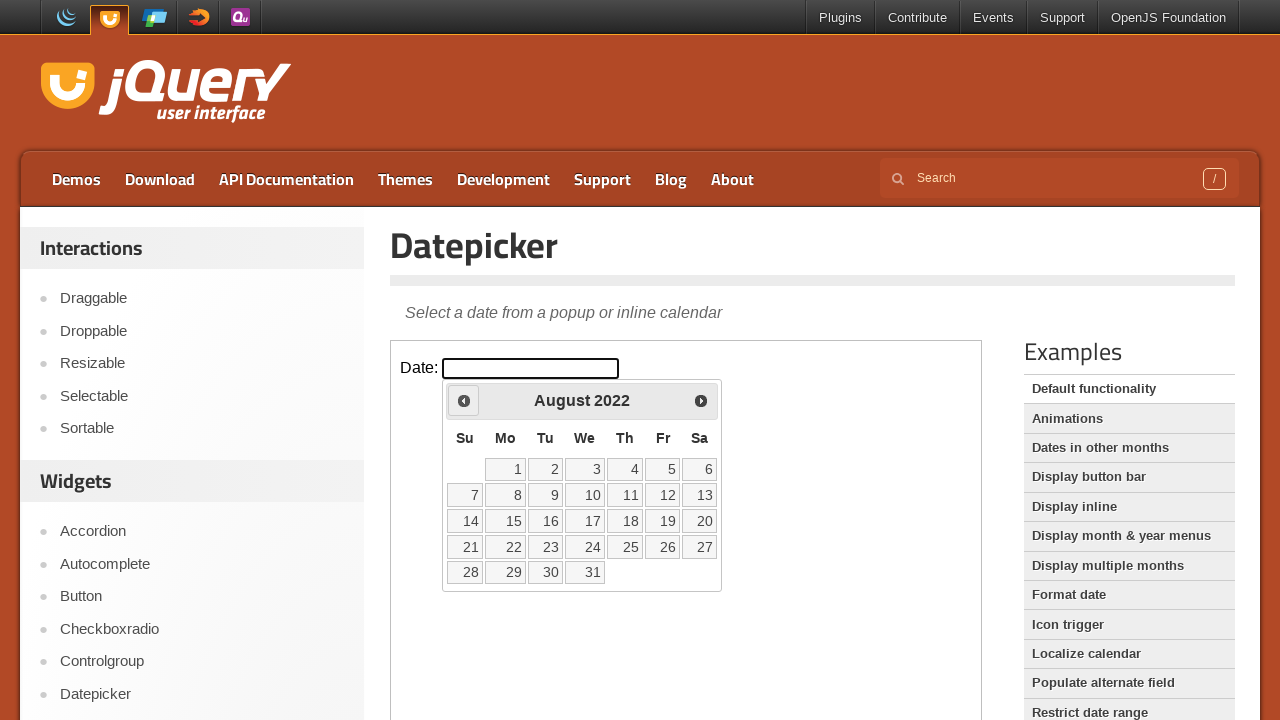

Updated current month after navigation
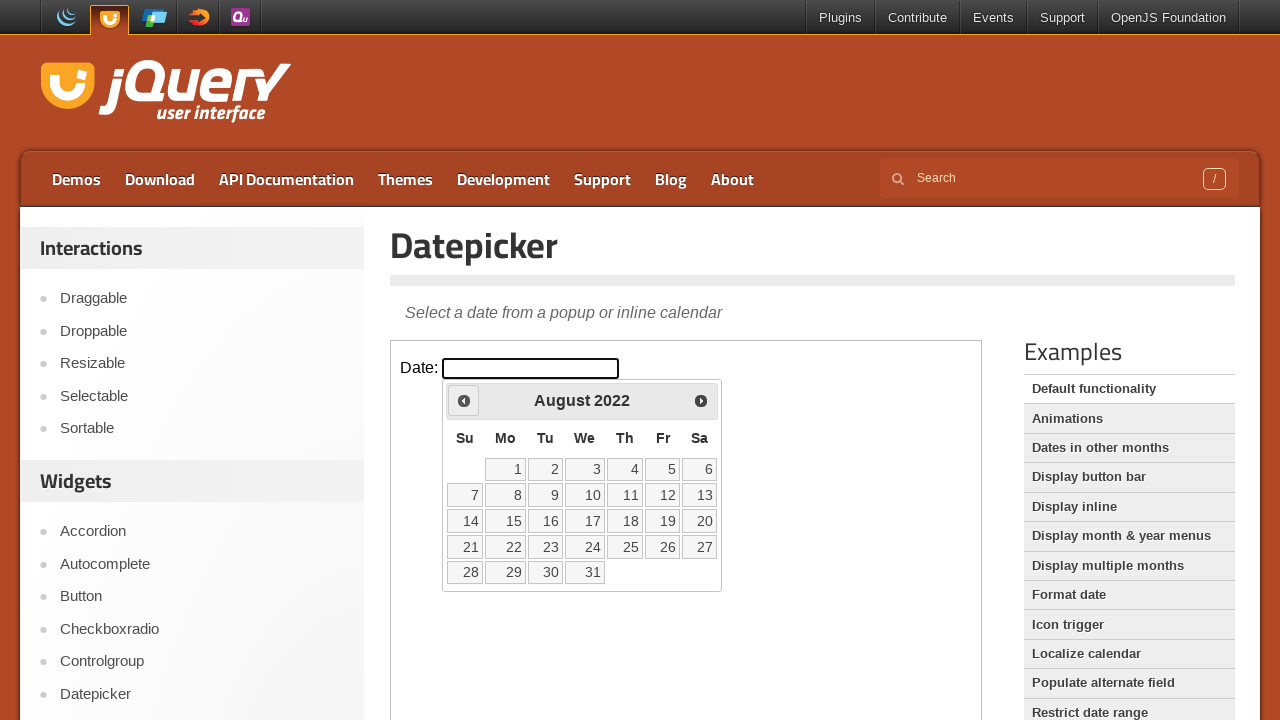

Updated current year after navigation
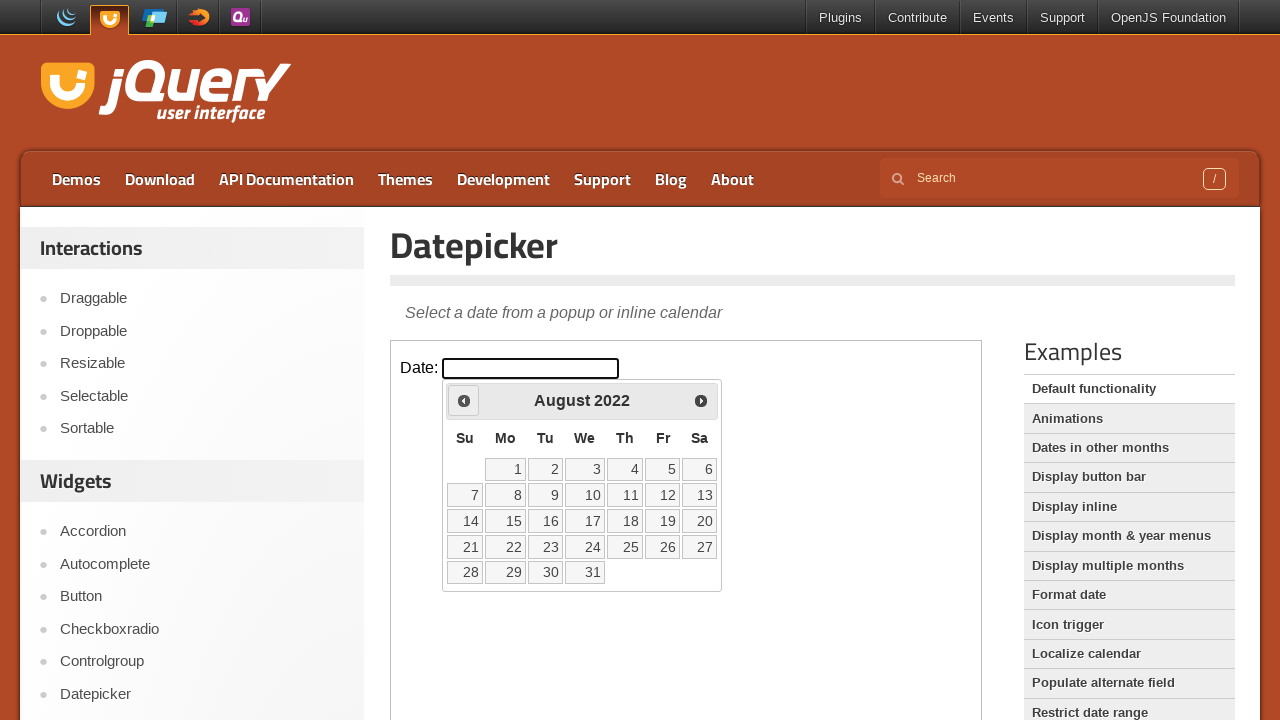

Clicked Prev button to navigate to previous month (currently at August 2022) at (464, 400) on iframe.demo-frame >> internal:control=enter-frame >> xpath=//span[text()='Prev']
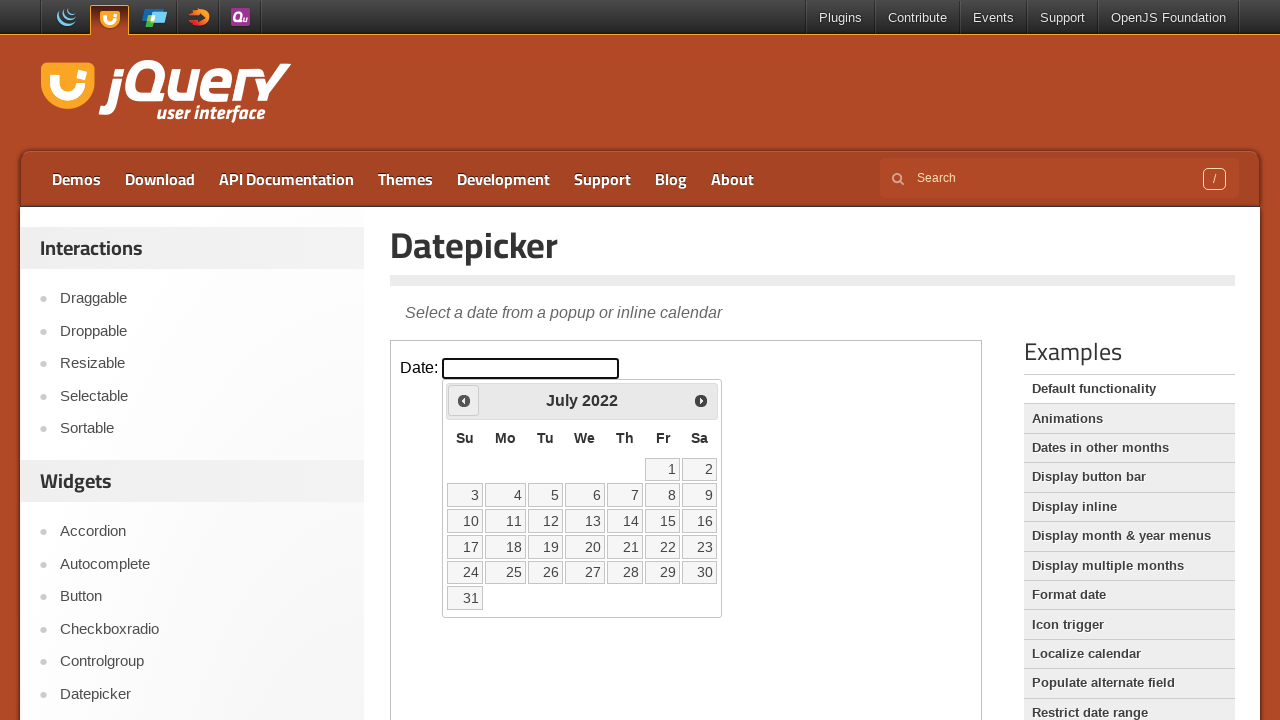

Updated current month after navigation
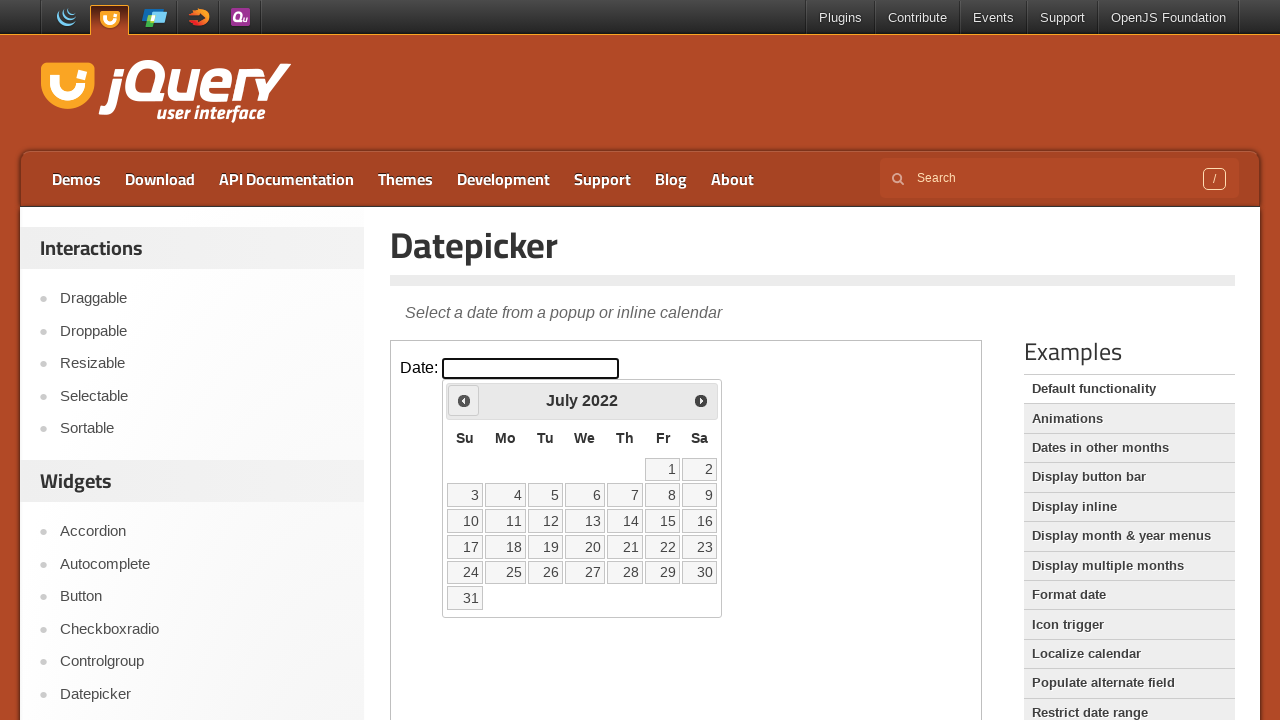

Updated current year after navigation
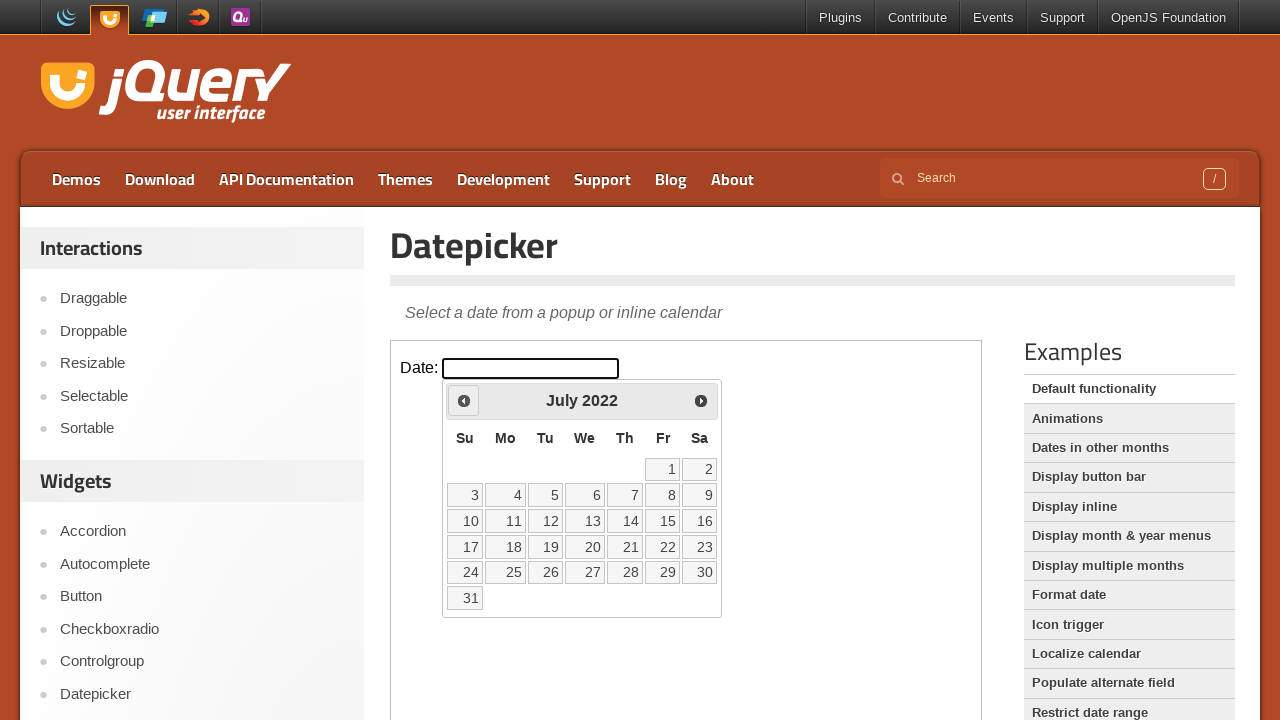

Clicked Prev button to navigate to previous month (currently at July 2022) at (464, 400) on iframe.demo-frame >> internal:control=enter-frame >> xpath=//span[text()='Prev']
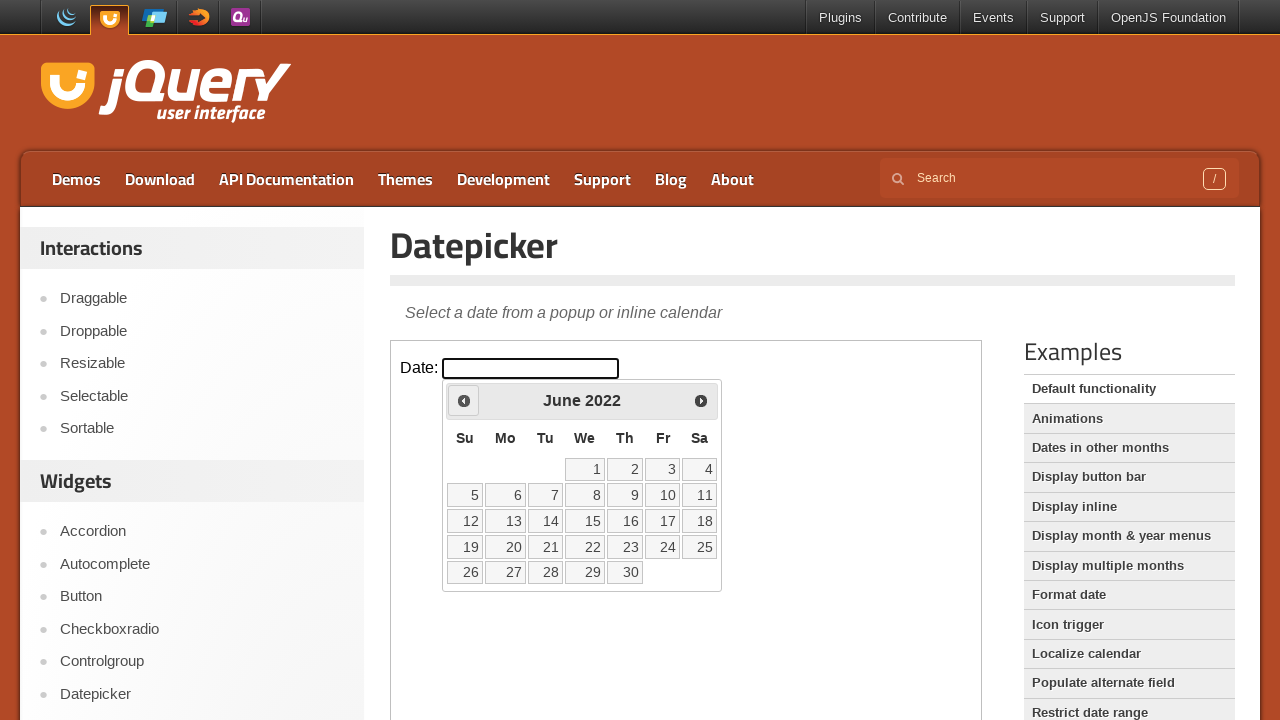

Updated current month after navigation
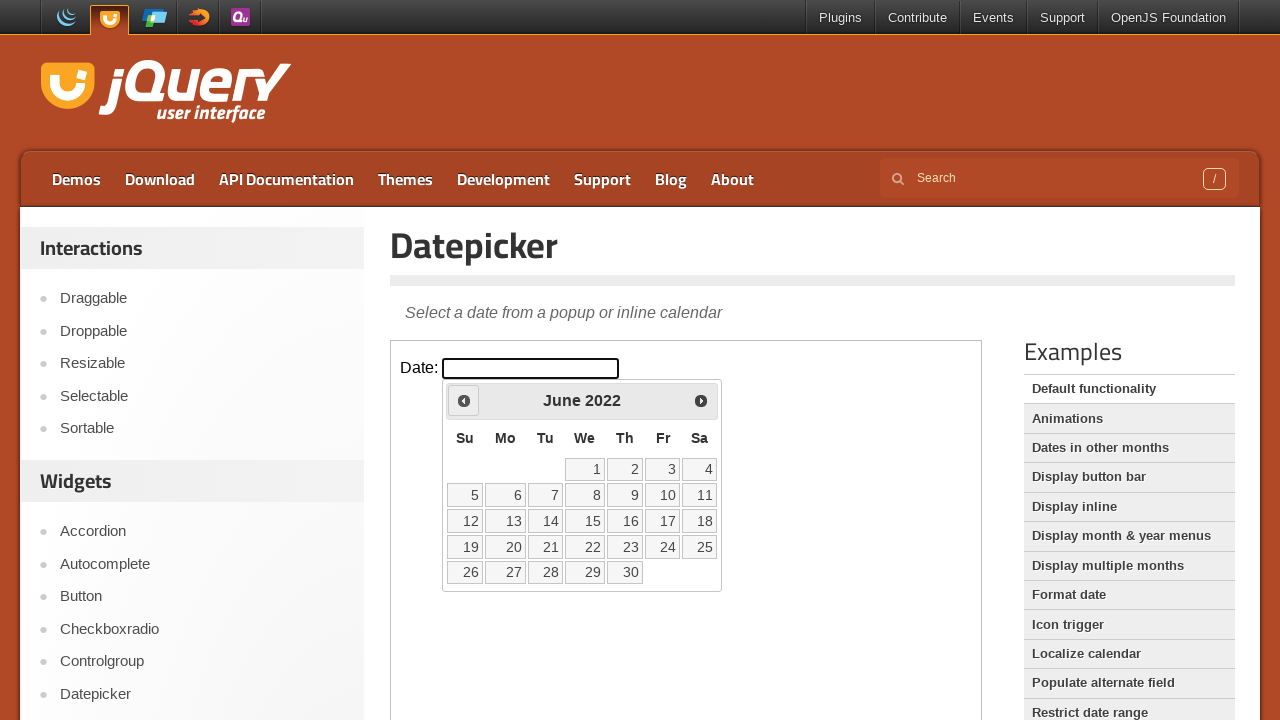

Updated current year after navigation
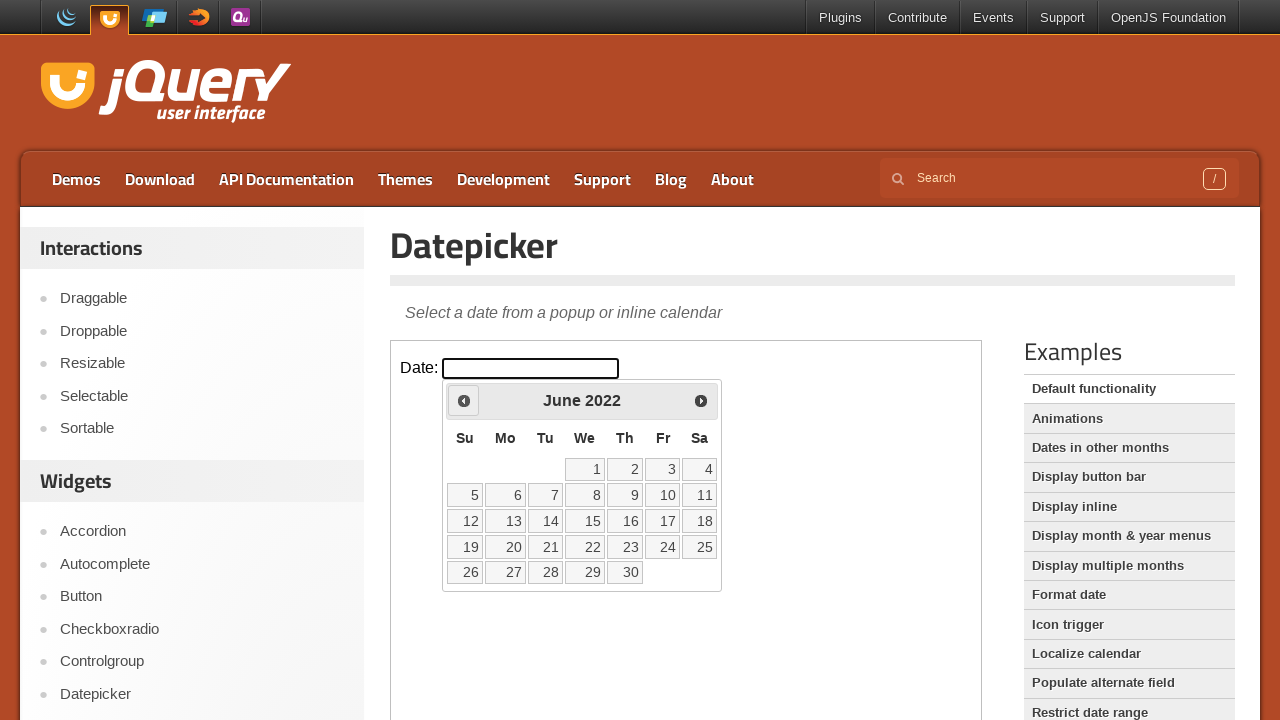

Clicked Prev button to navigate to previous month (currently at June 2022) at (464, 400) on iframe.demo-frame >> internal:control=enter-frame >> xpath=//span[text()='Prev']
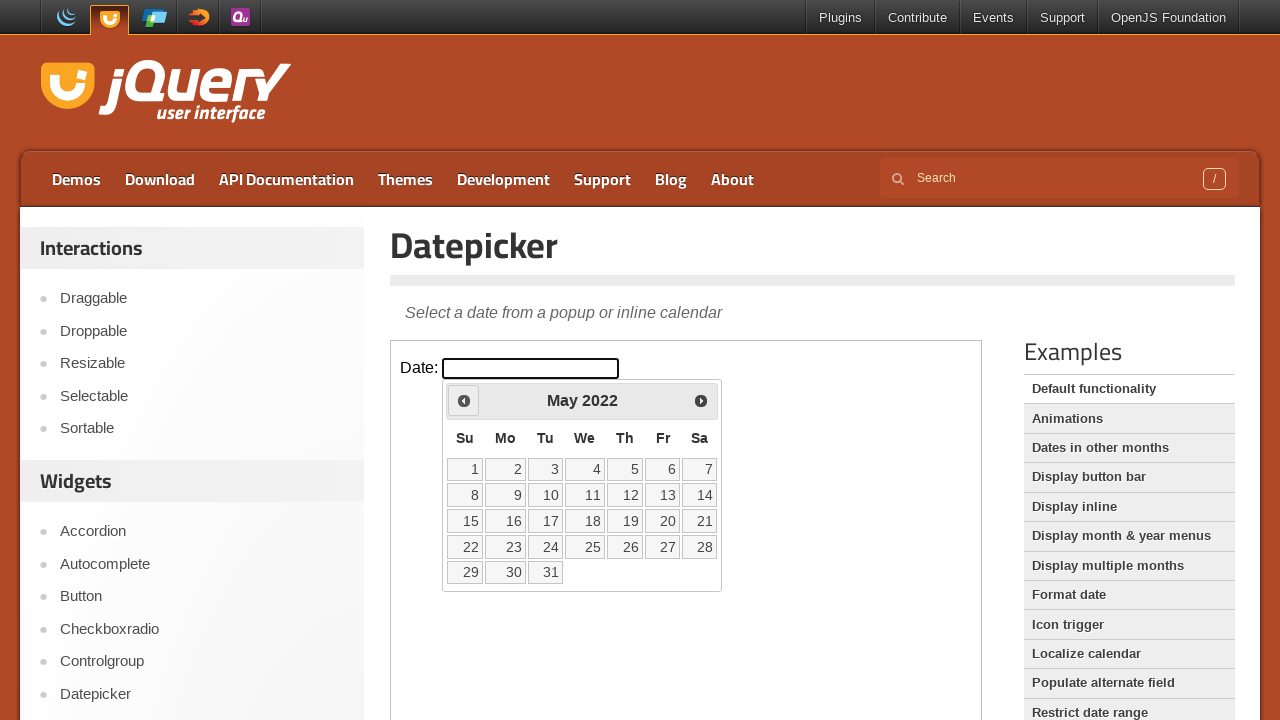

Updated current month after navigation
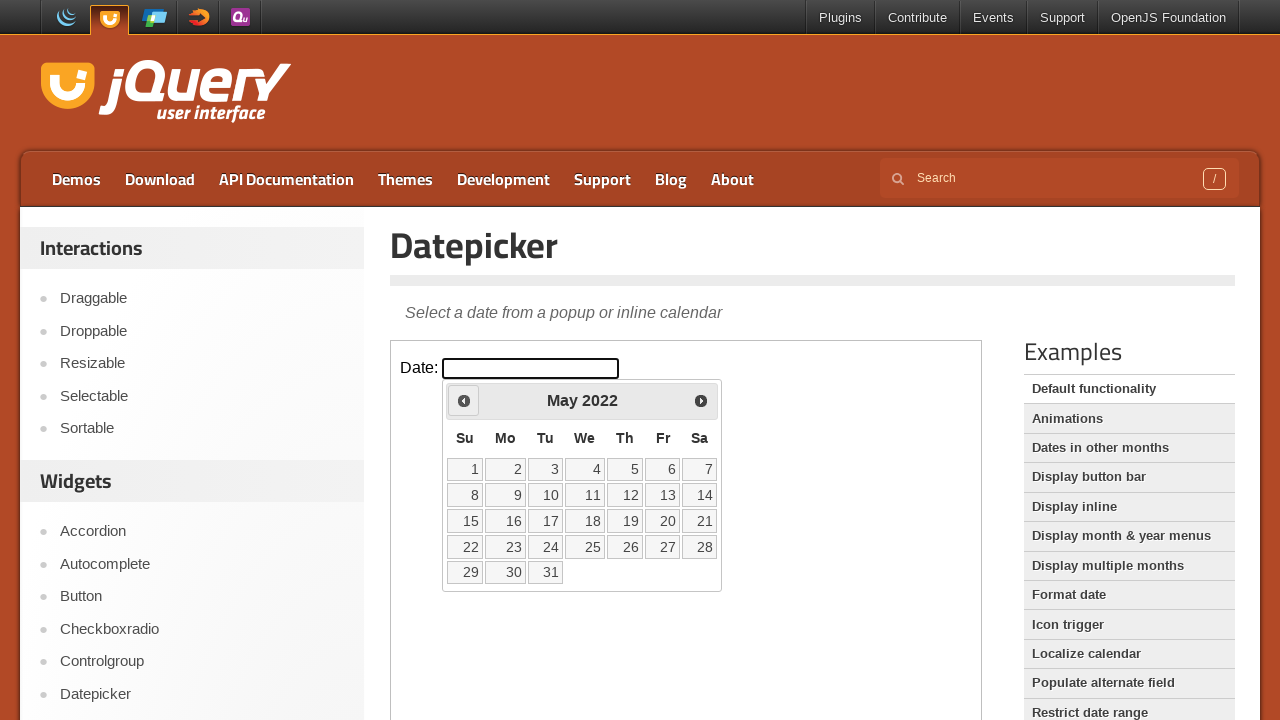

Updated current year after navigation
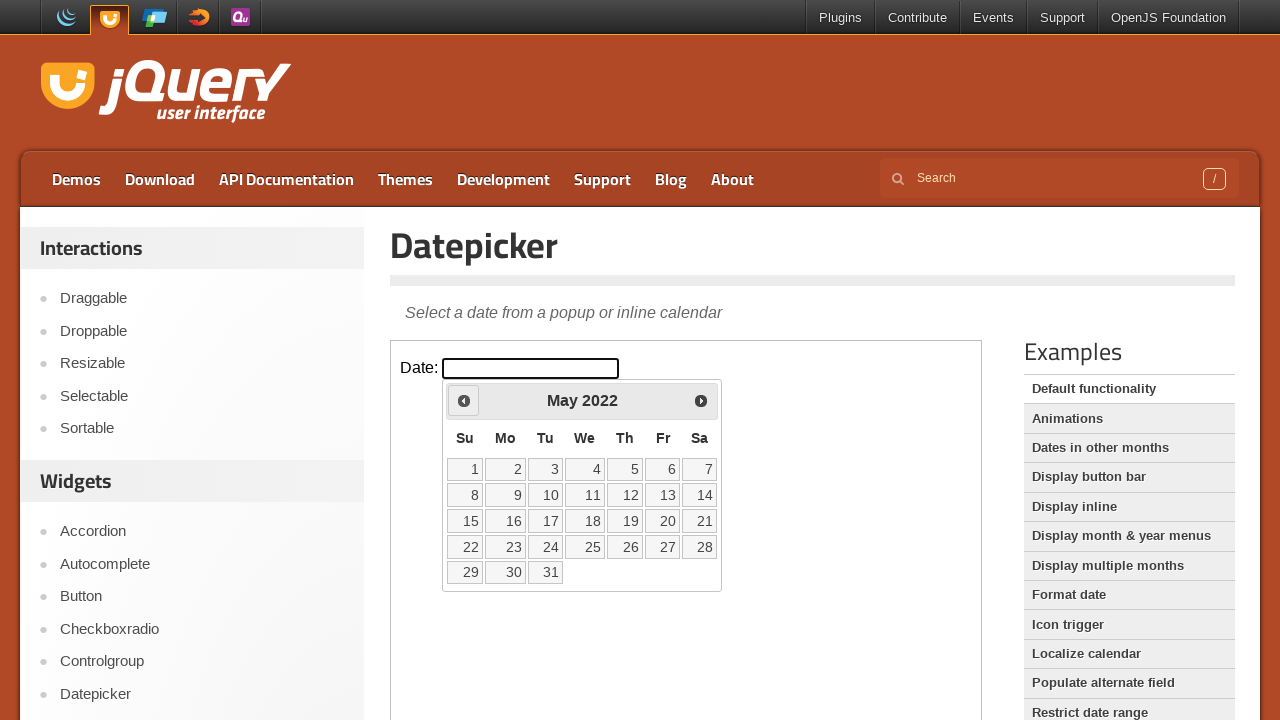

Clicked Prev button to navigate to previous month (currently at May 2022) at (464, 400) on iframe.demo-frame >> internal:control=enter-frame >> xpath=//span[text()='Prev']
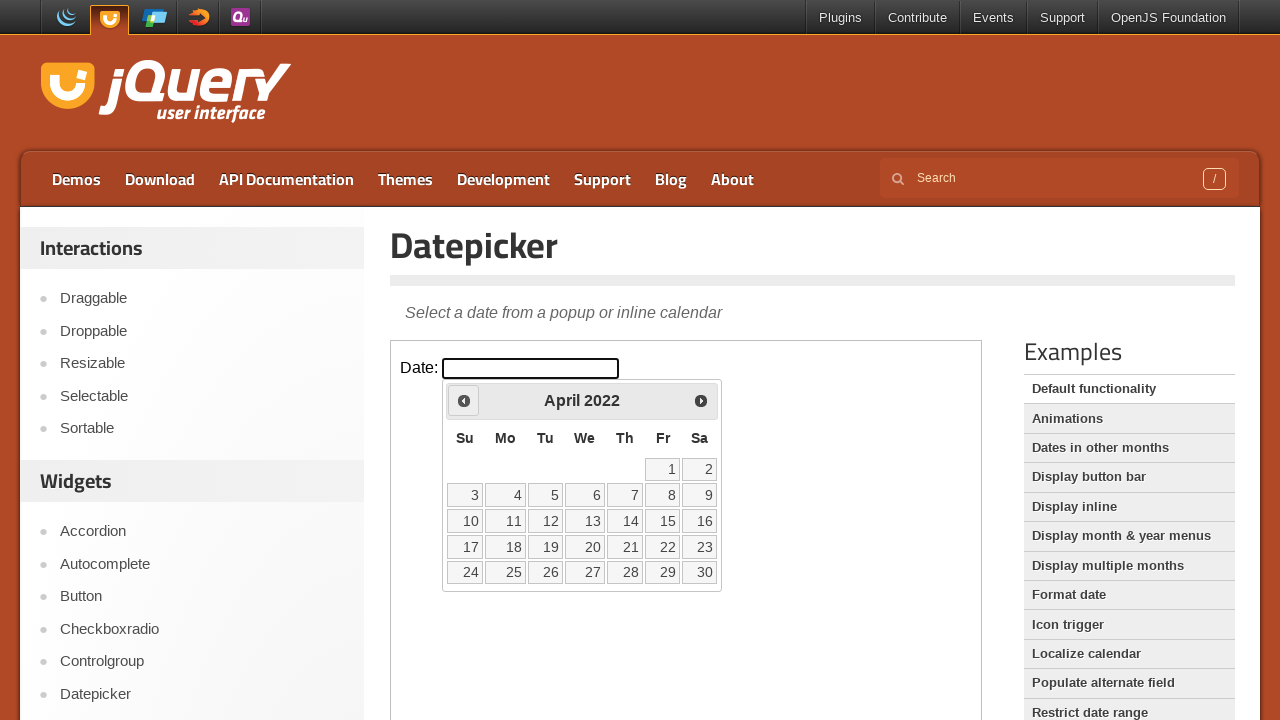

Updated current month after navigation
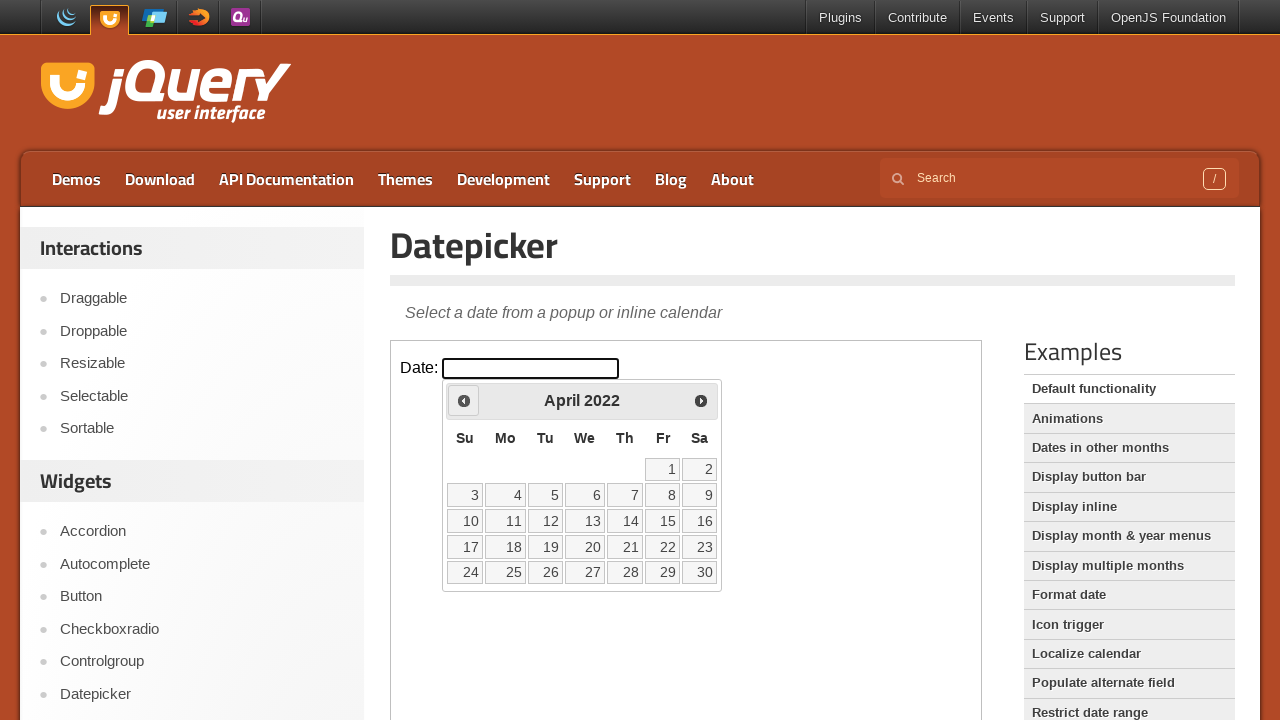

Updated current year after navigation
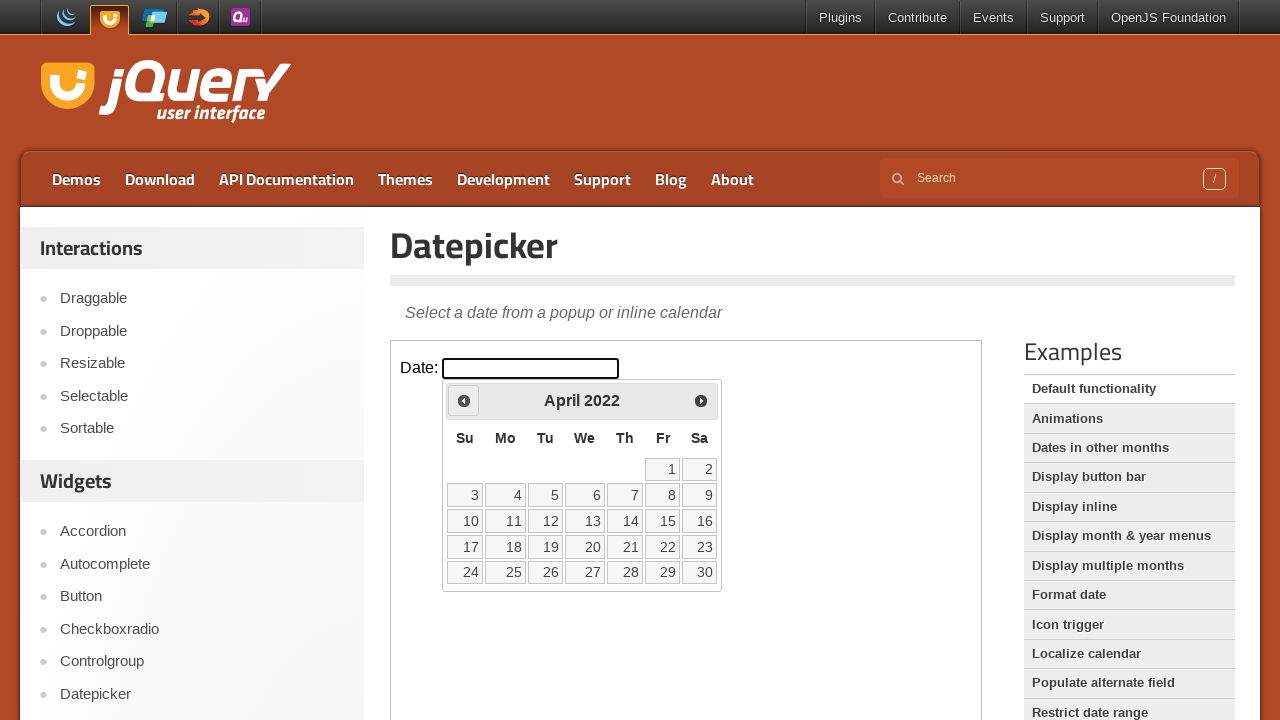

Clicked Prev button to navigate to previous month (currently at April 2022) at (464, 400) on iframe.demo-frame >> internal:control=enter-frame >> xpath=//span[text()='Prev']
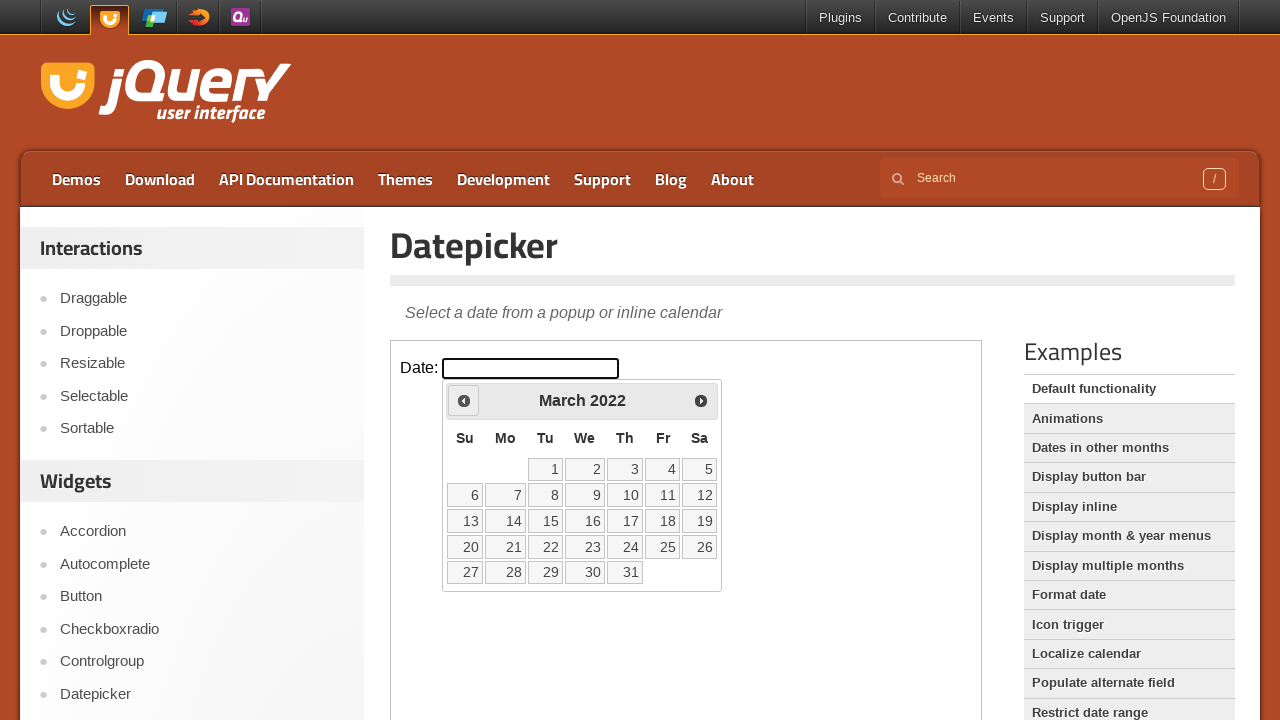

Updated current month after navigation
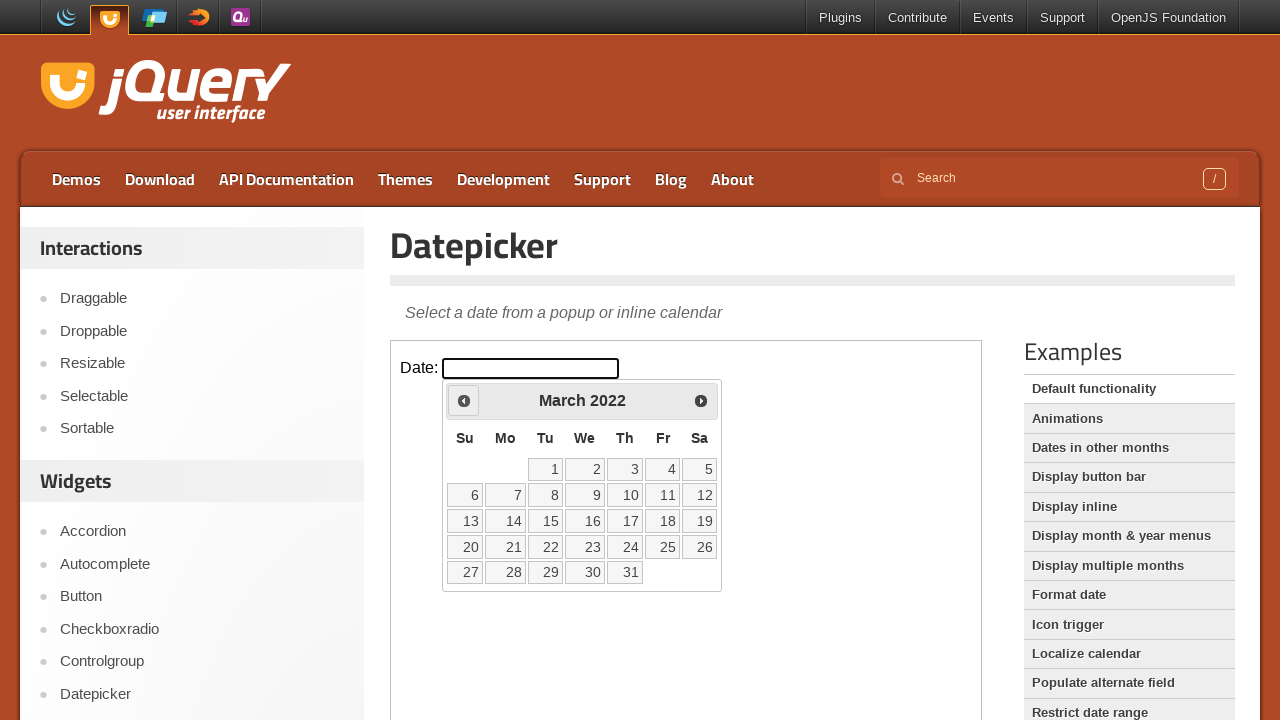

Updated current year after navigation
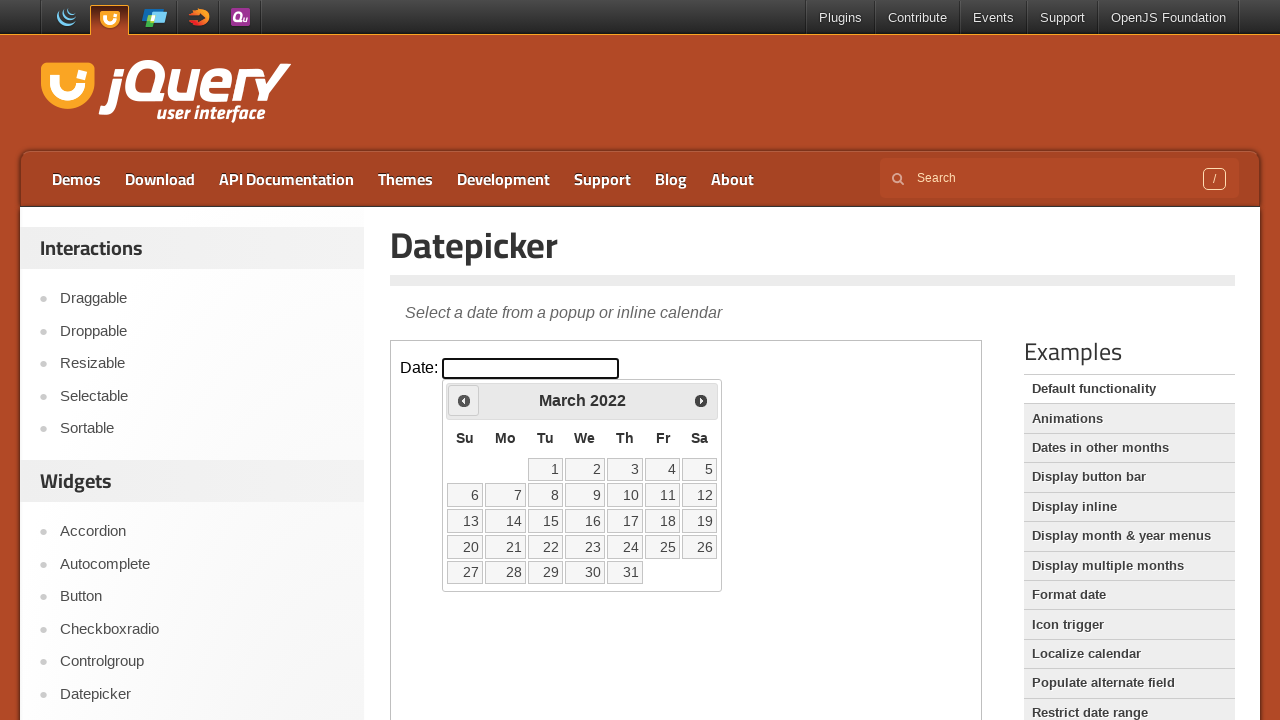

Clicked Prev button to navigate to previous month (currently at March 2022) at (464, 400) on iframe.demo-frame >> internal:control=enter-frame >> xpath=//span[text()='Prev']
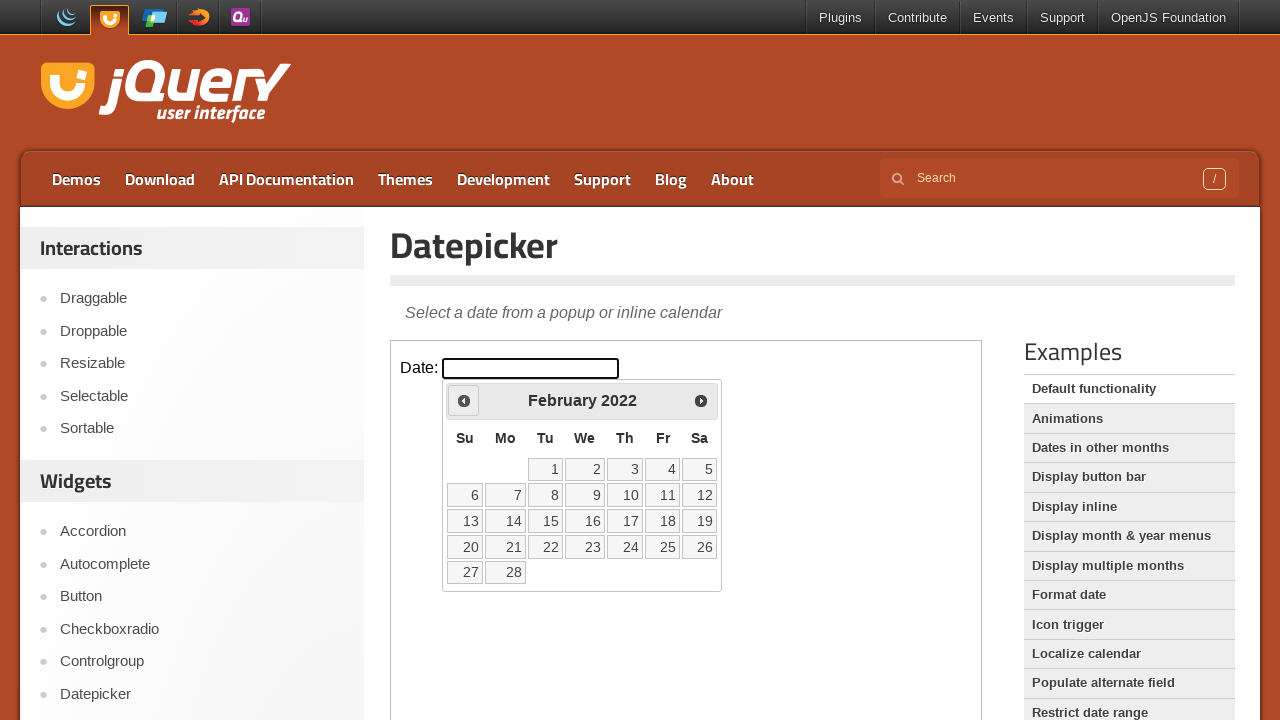

Updated current month after navigation
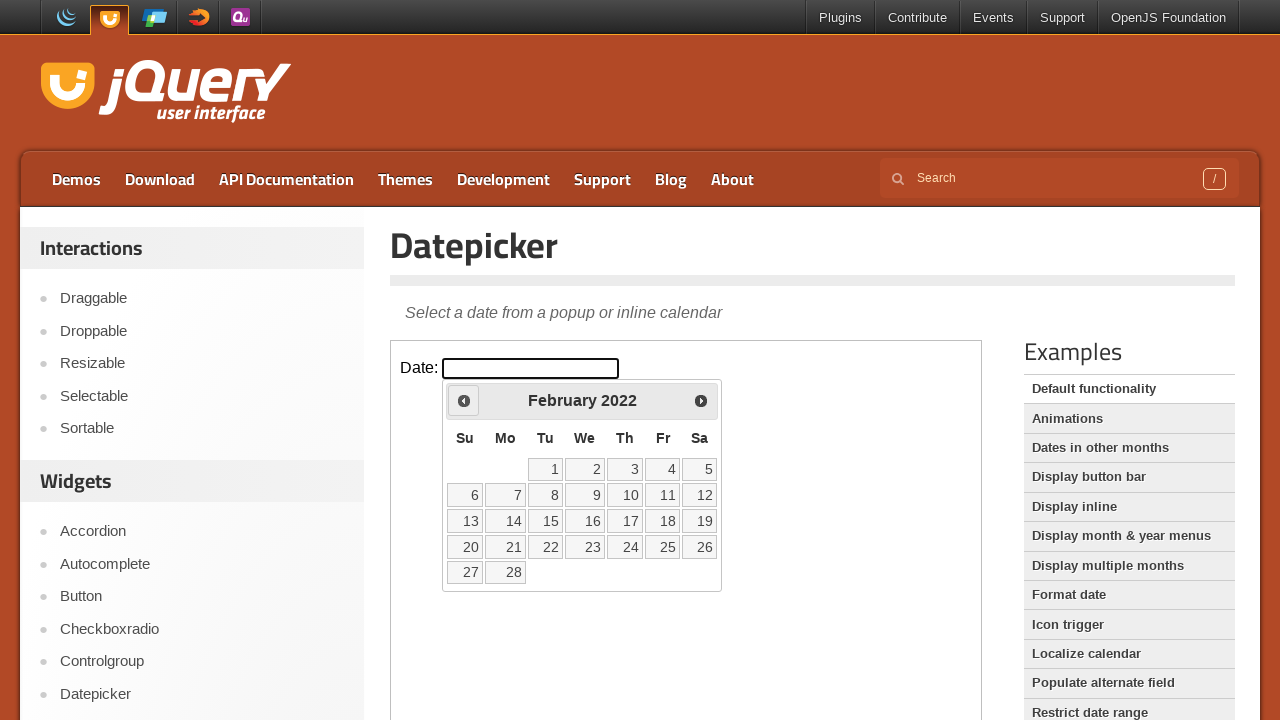

Updated current year after navigation
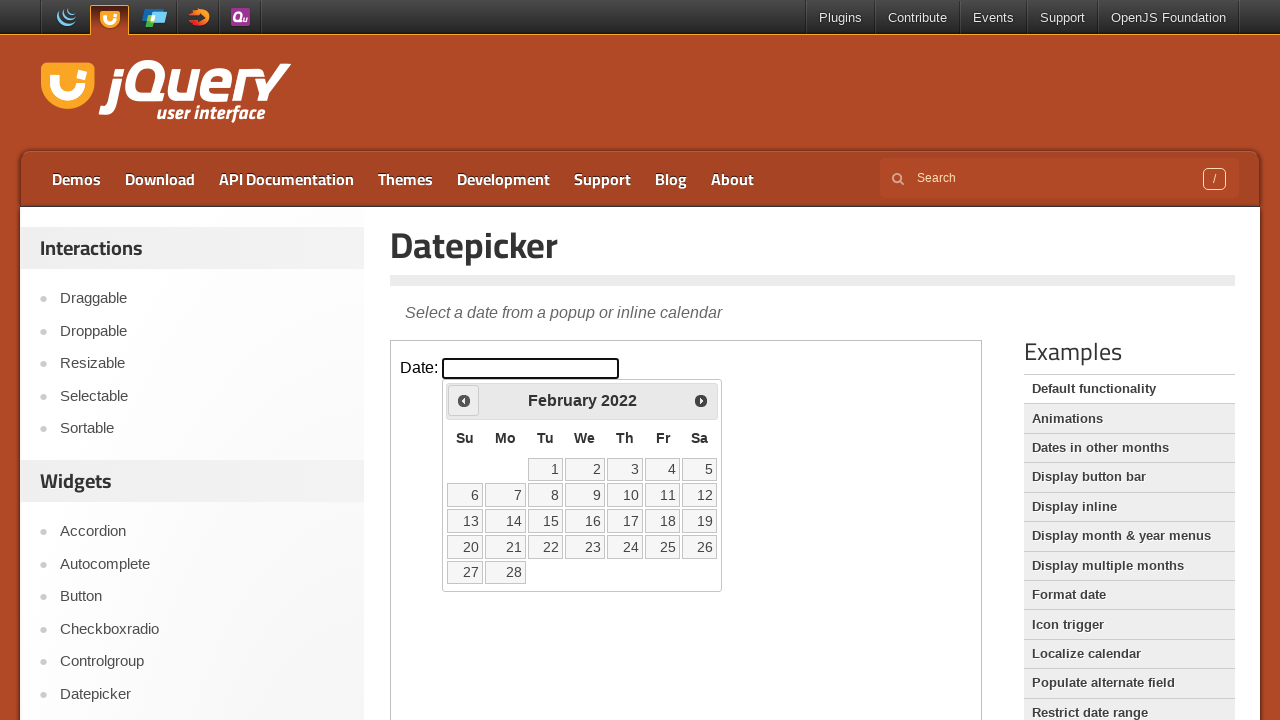

Clicked Prev button to navigate to previous month (currently at February 2022) at (464, 400) on iframe.demo-frame >> internal:control=enter-frame >> xpath=//span[text()='Prev']
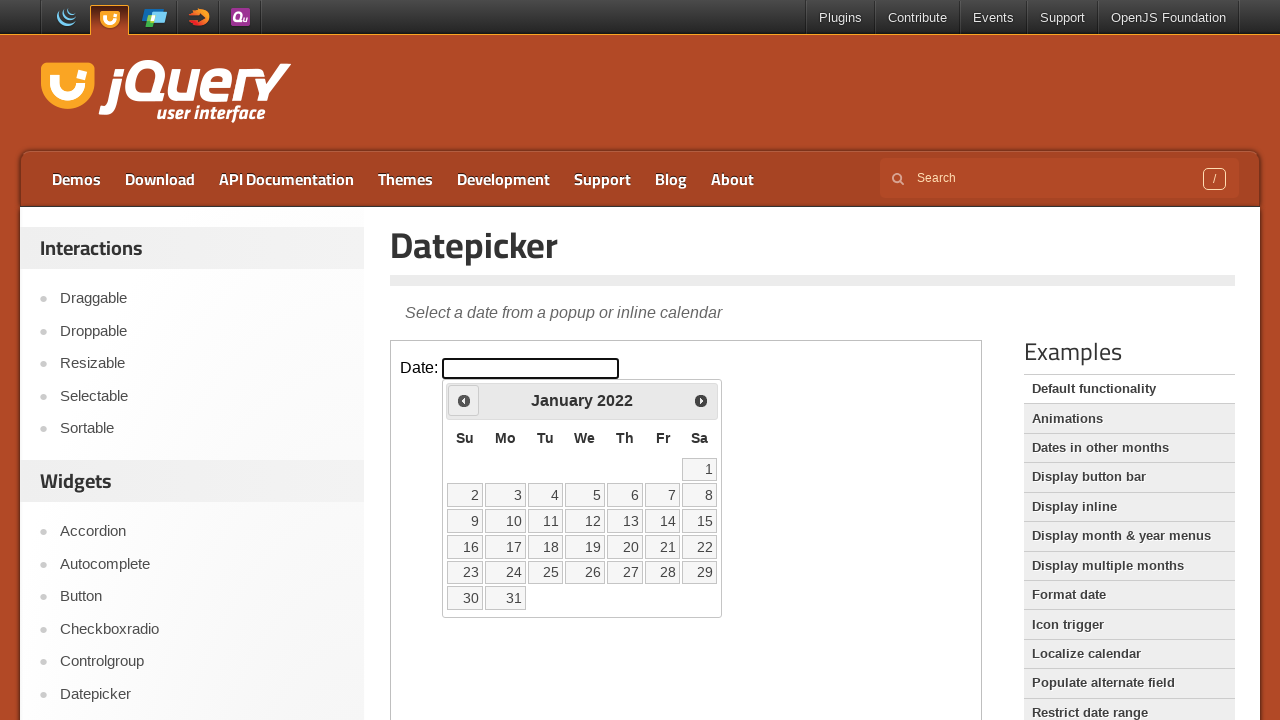

Updated current month after navigation
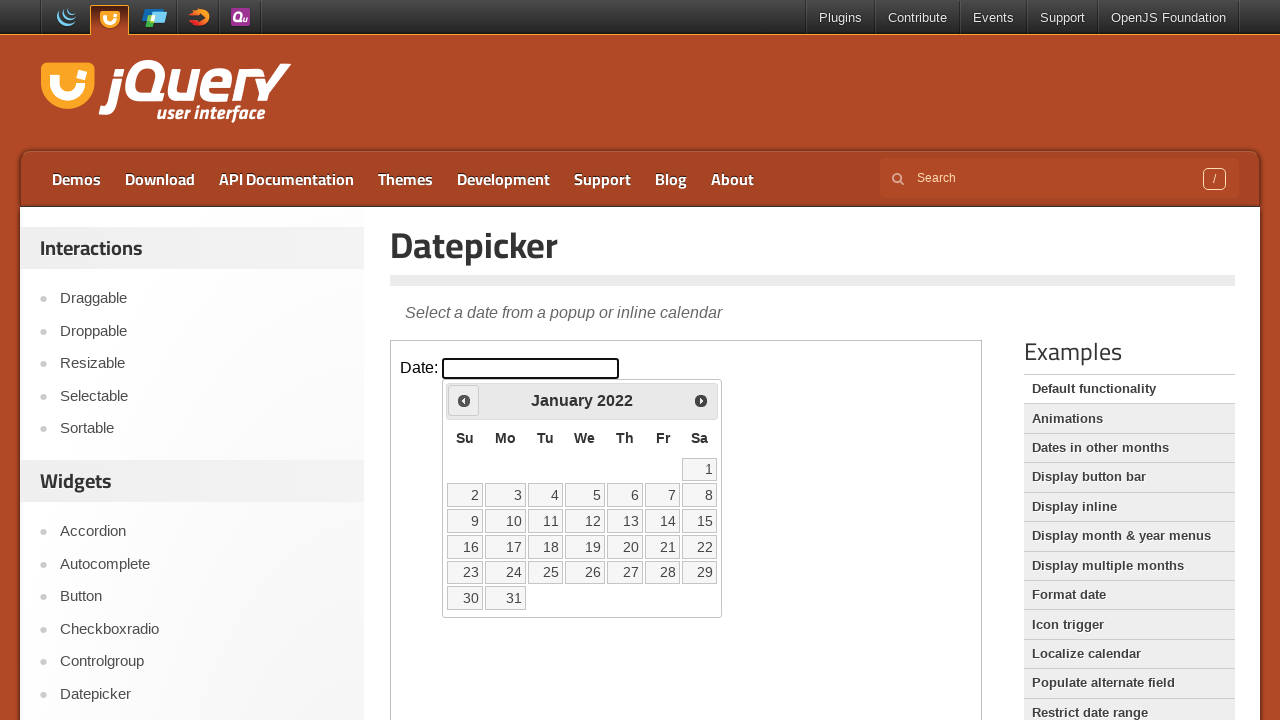

Updated current year after navigation
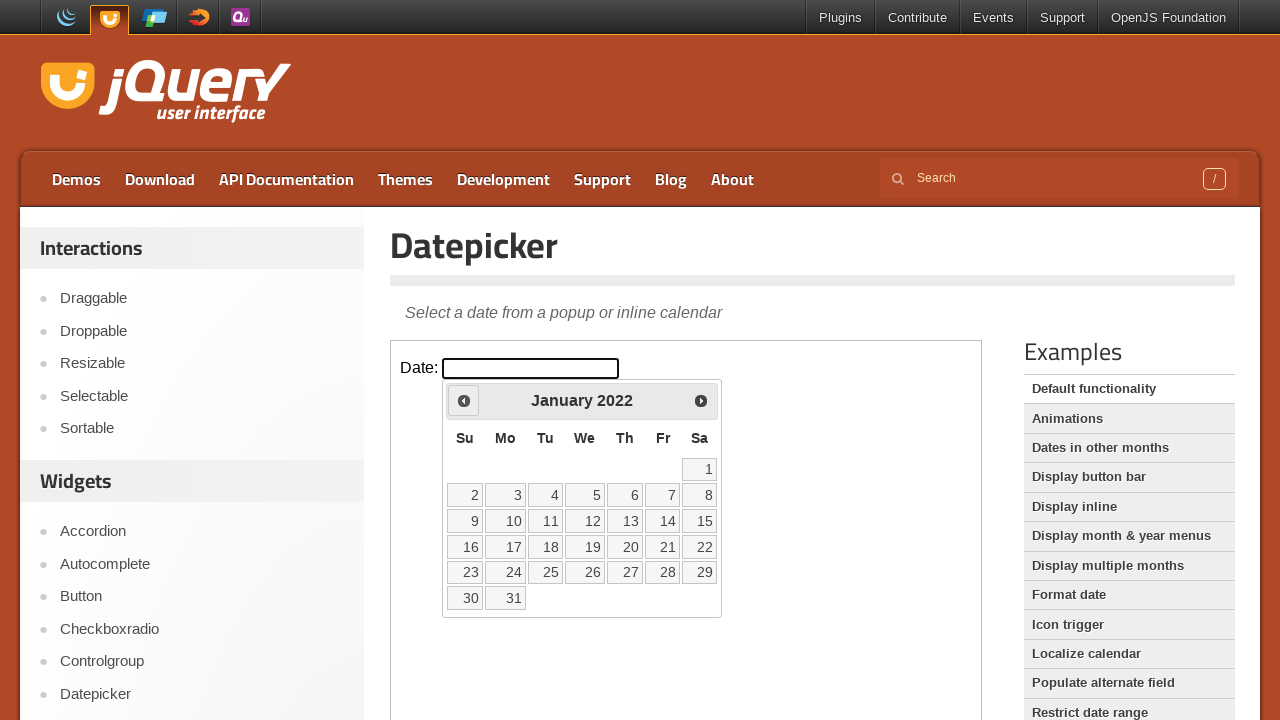

Clicked Prev button to navigate to previous month (currently at January 2022) at (464, 400) on iframe.demo-frame >> internal:control=enter-frame >> xpath=//span[text()='Prev']
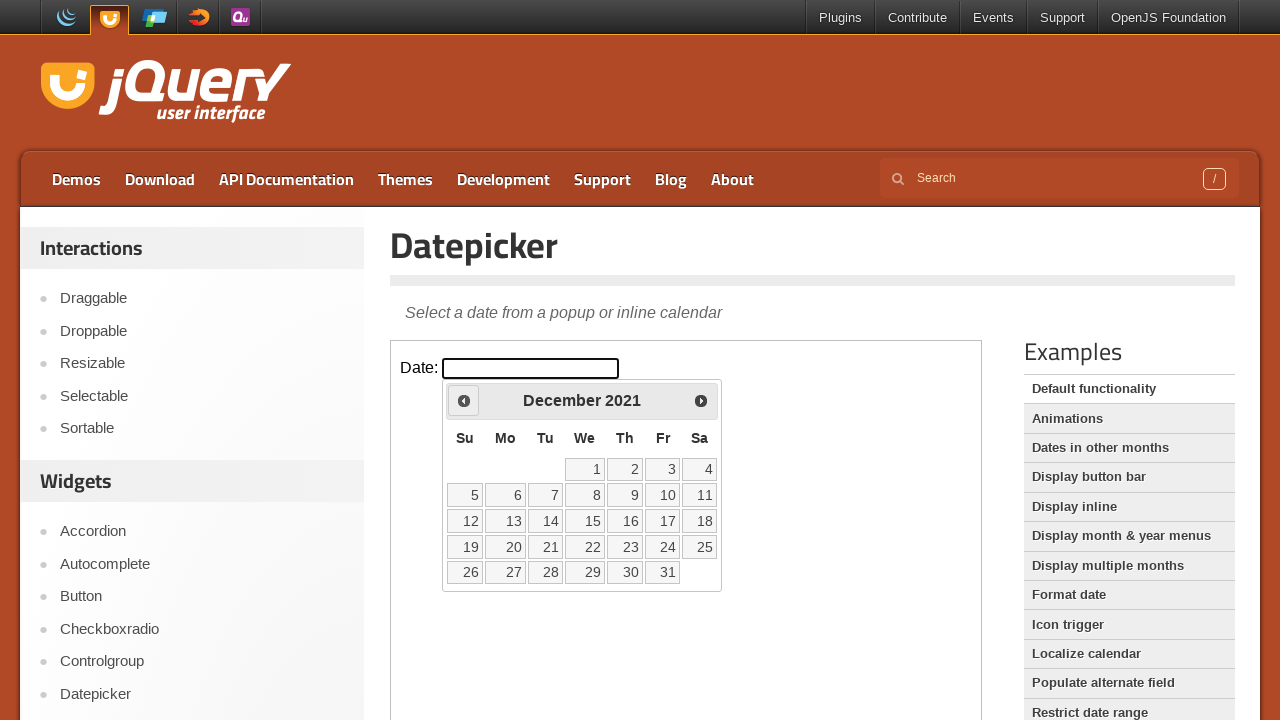

Updated current month after navigation
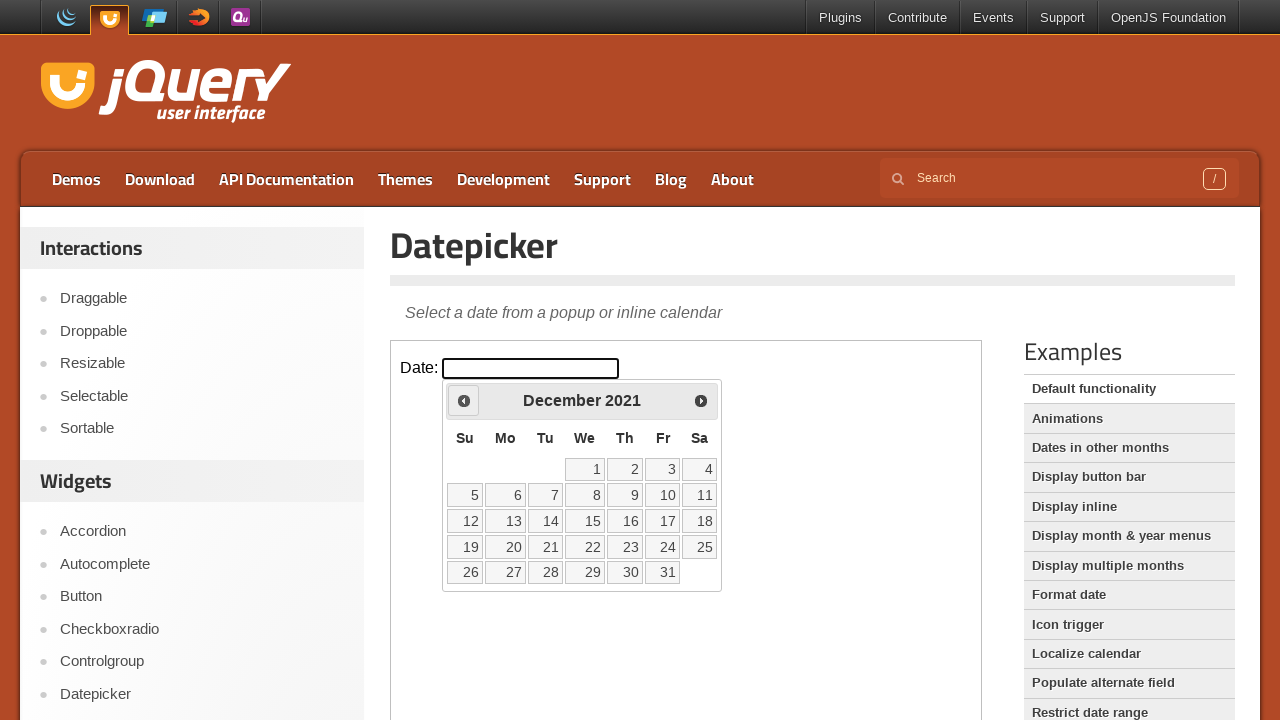

Updated current year after navigation
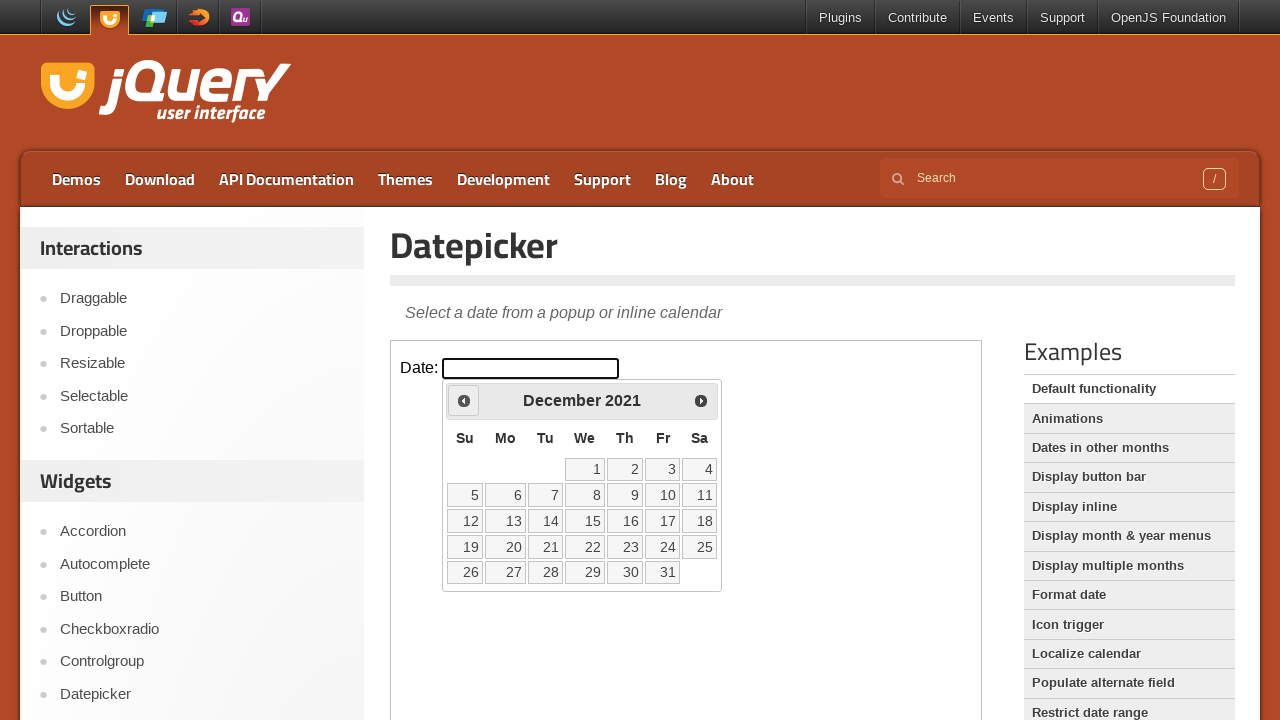

Clicked Prev button to navigate to previous month (currently at December 2021) at (464, 400) on iframe.demo-frame >> internal:control=enter-frame >> xpath=//span[text()='Prev']
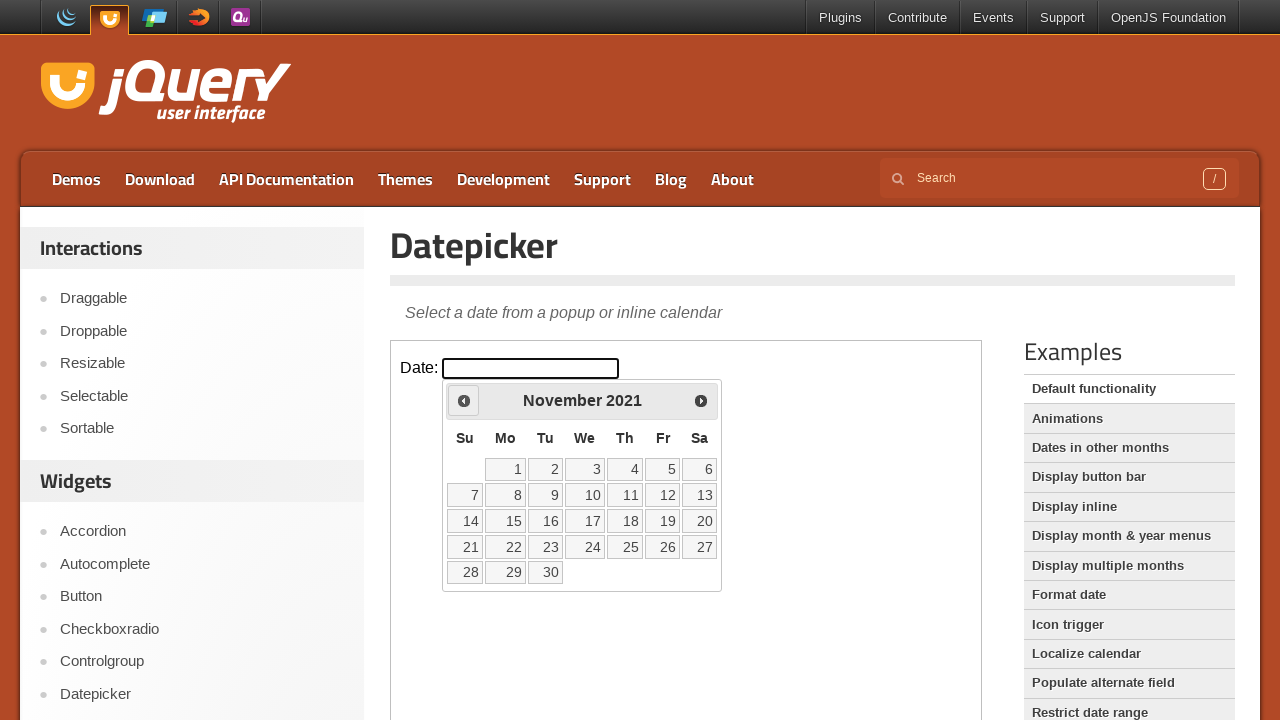

Updated current month after navigation
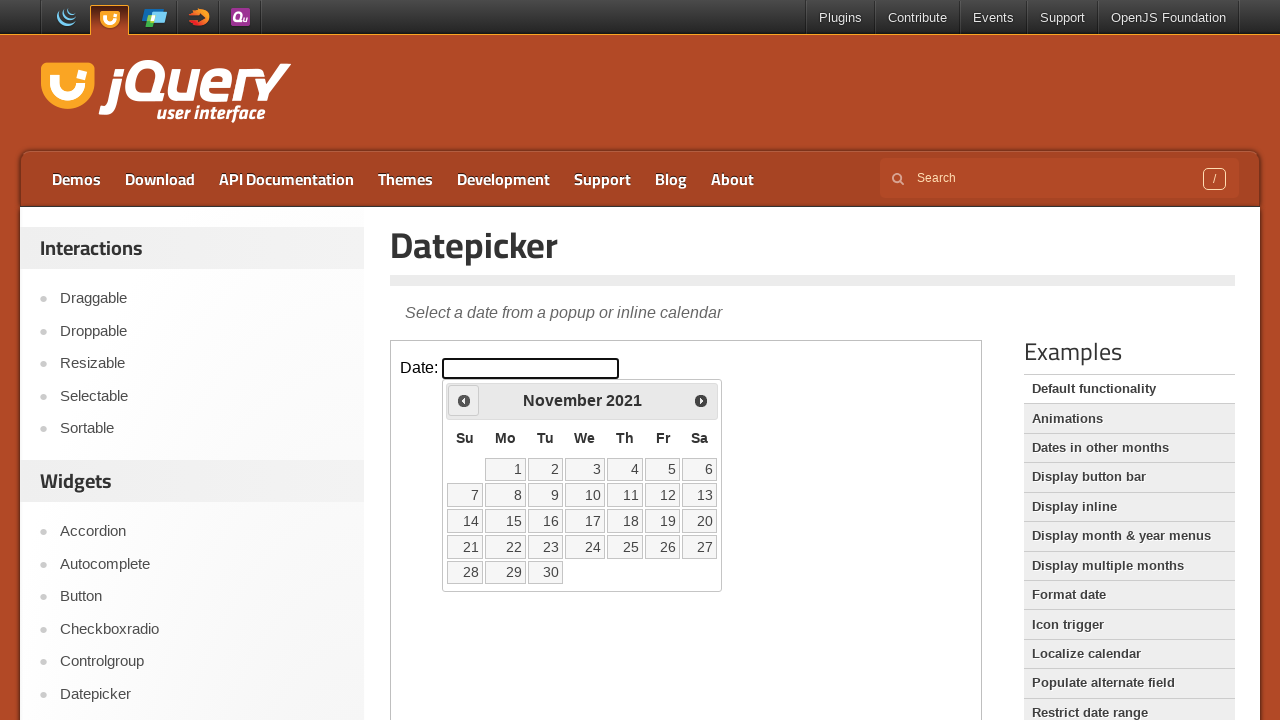

Updated current year after navigation
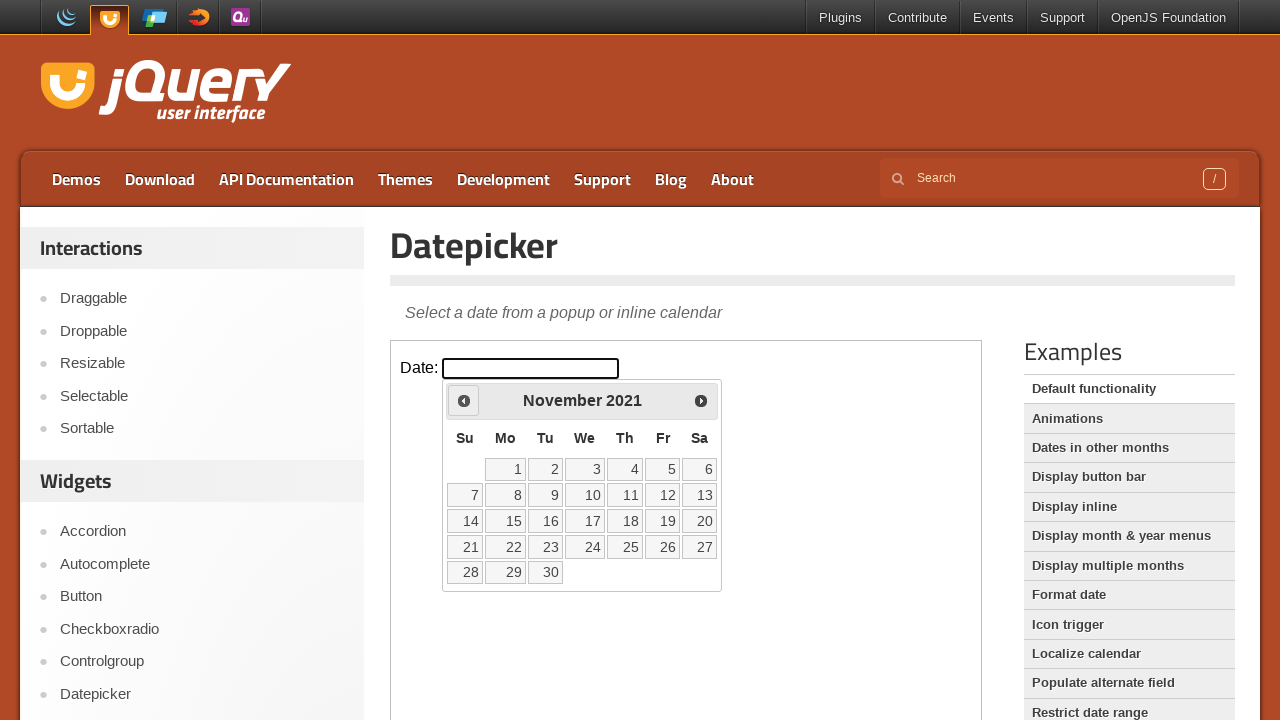

Clicked Prev button to navigate to previous month (currently at November 2021) at (464, 400) on iframe.demo-frame >> internal:control=enter-frame >> xpath=//span[text()='Prev']
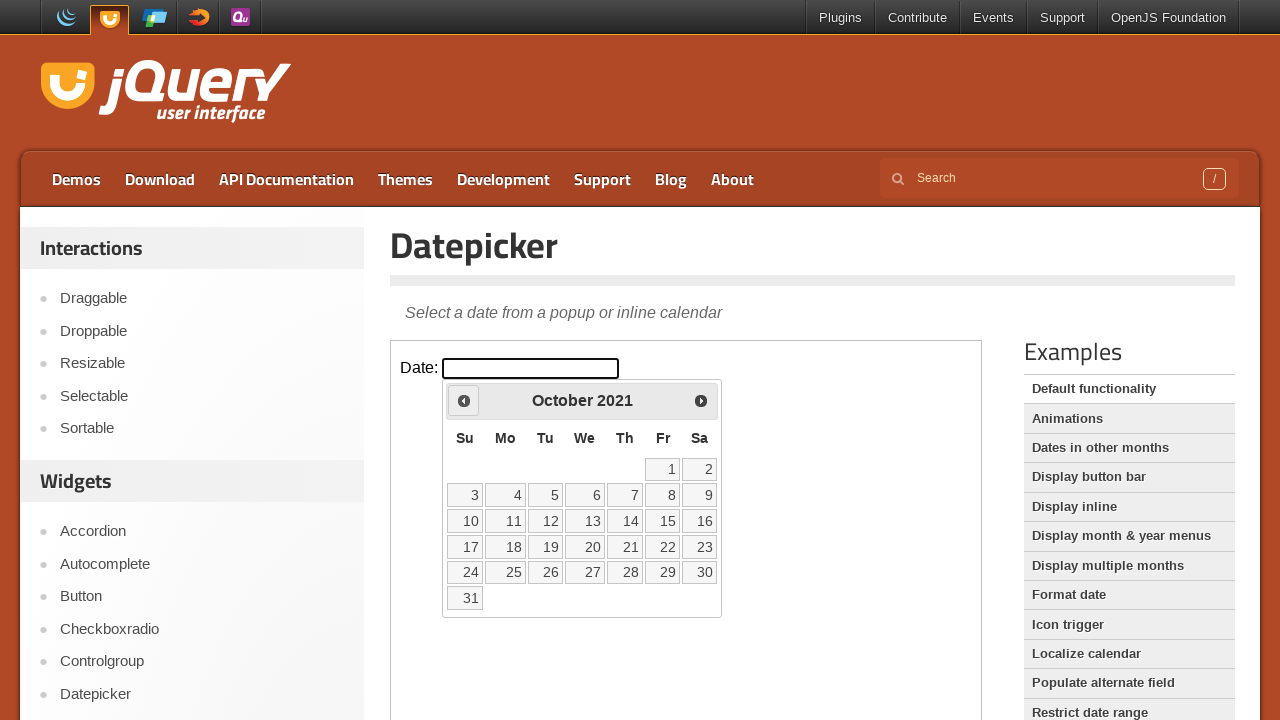

Updated current month after navigation
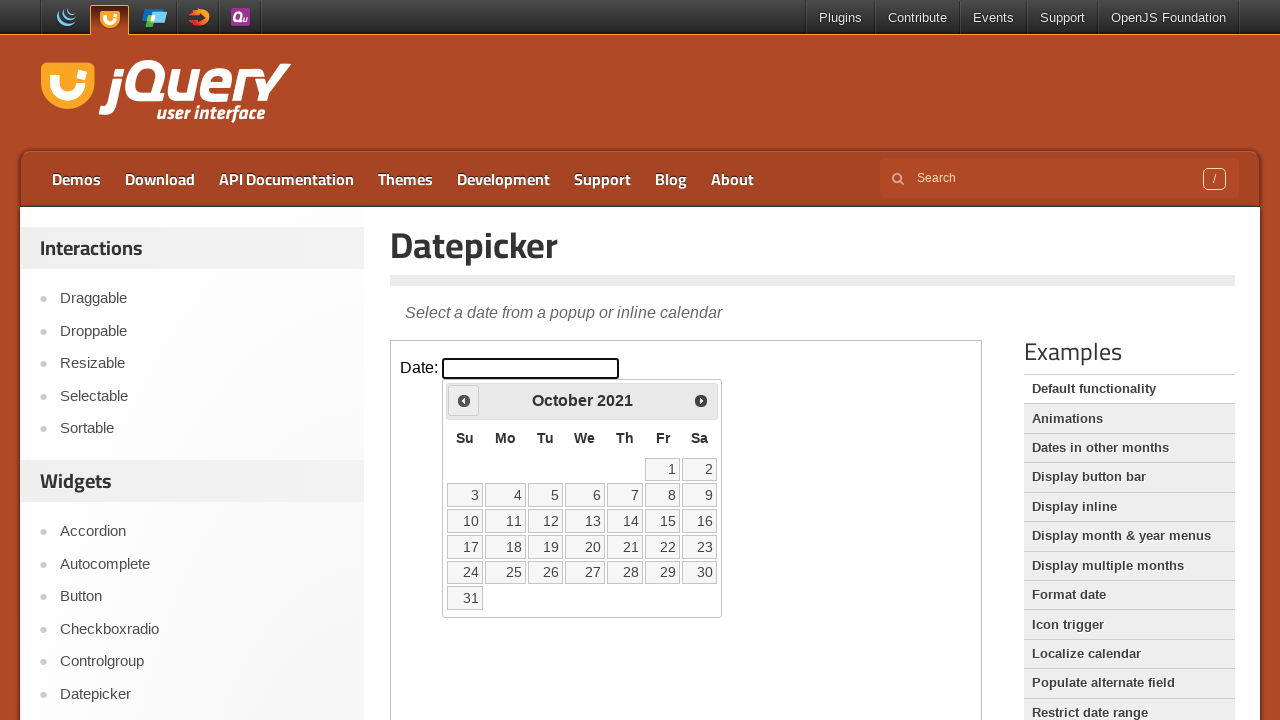

Updated current year after navigation
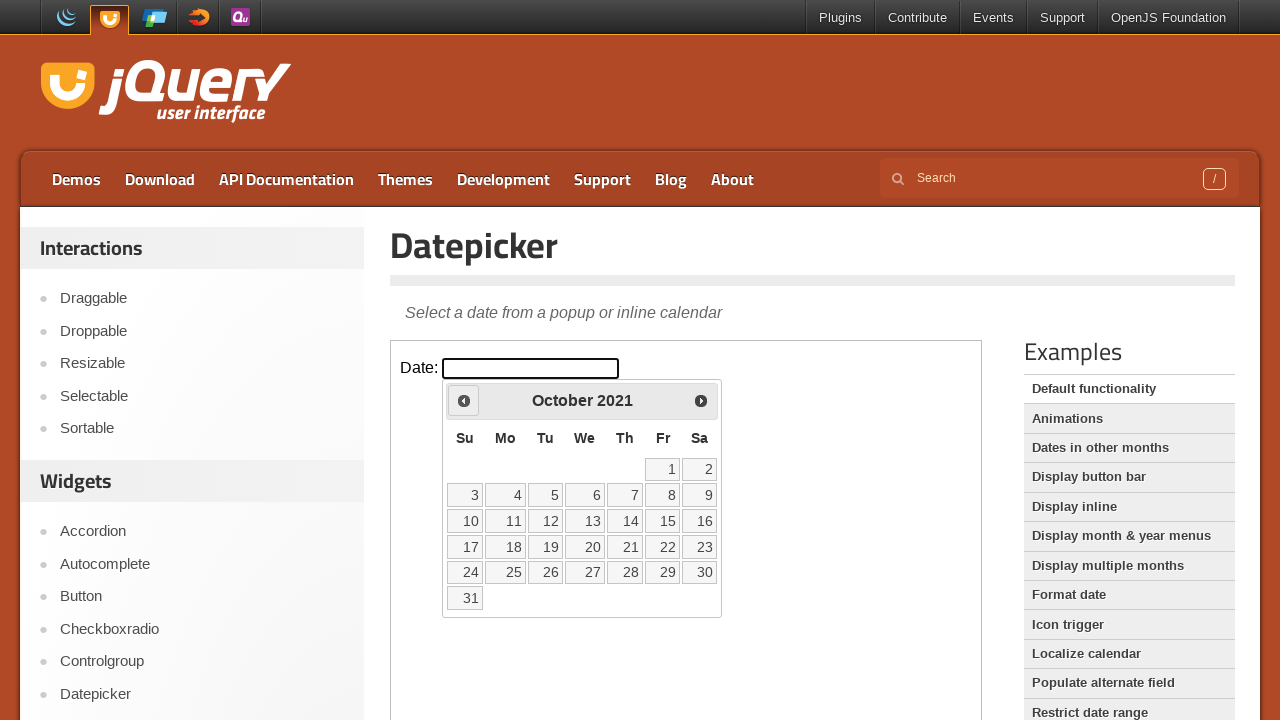

Clicked Prev button to navigate to previous month (currently at October 2021) at (464, 400) on iframe.demo-frame >> internal:control=enter-frame >> xpath=//span[text()='Prev']
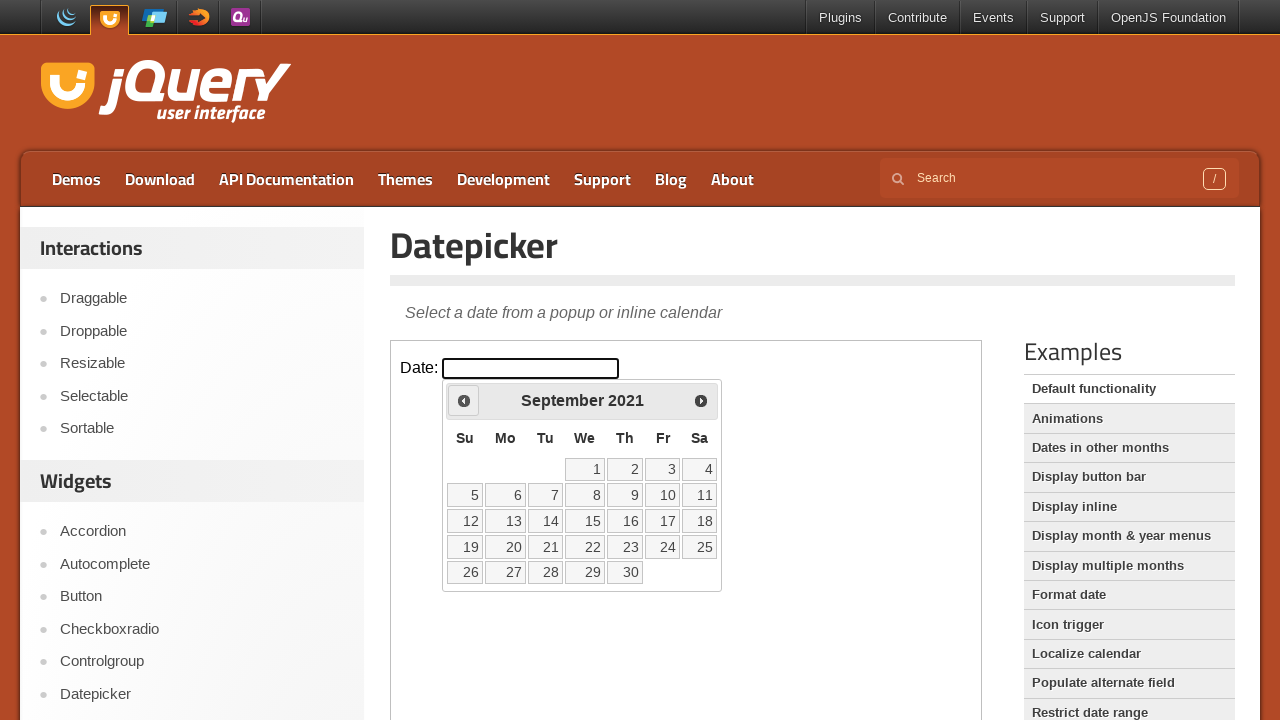

Updated current month after navigation
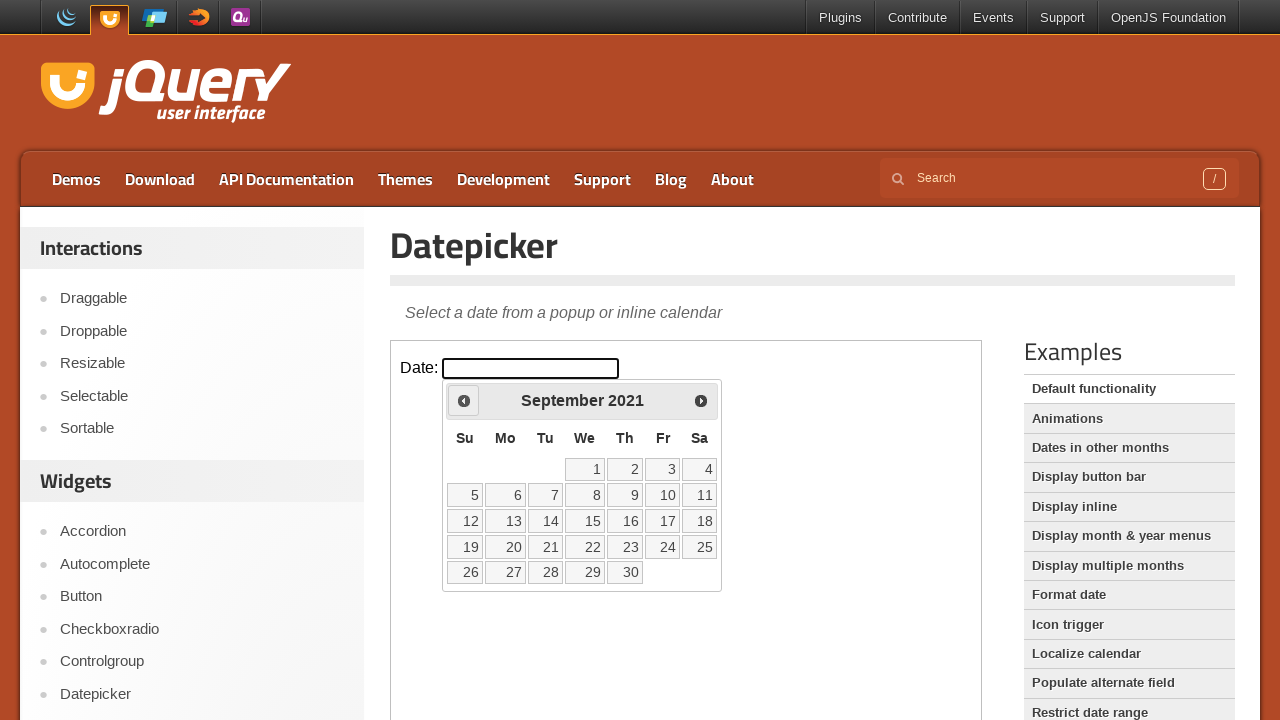

Updated current year after navigation
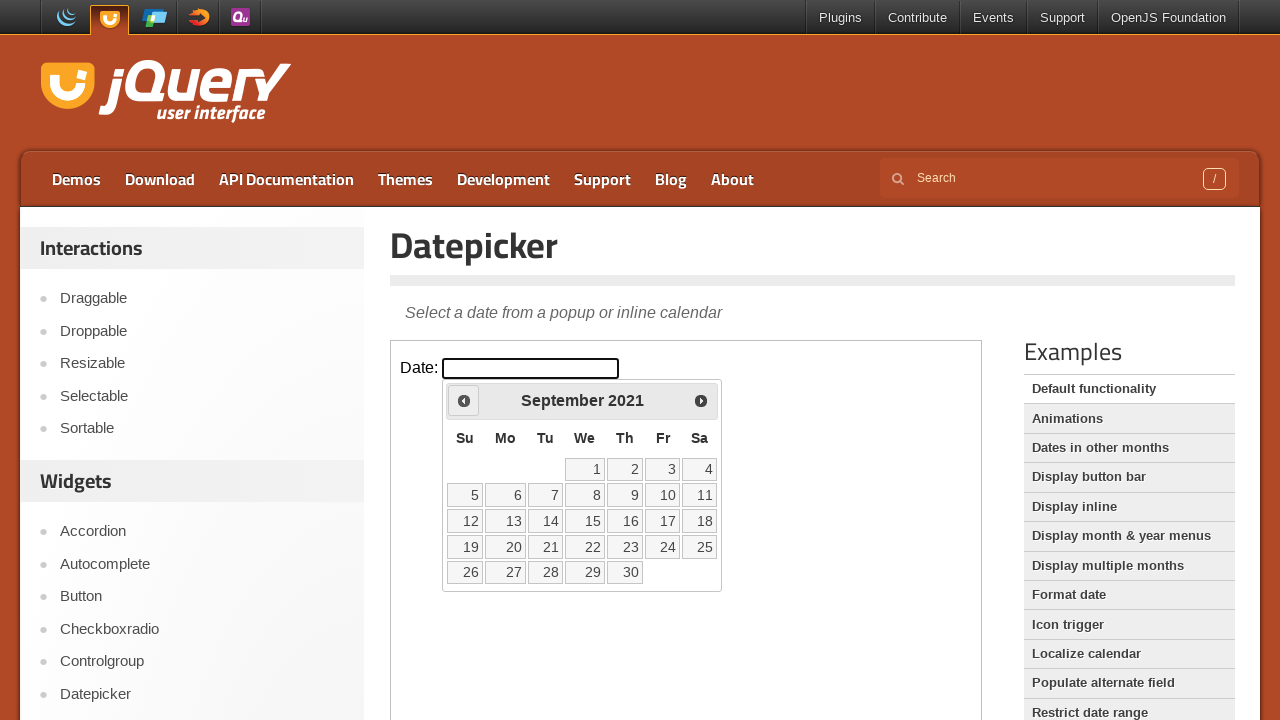

Clicked Prev button to navigate to previous month (currently at September 2021) at (464, 400) on iframe.demo-frame >> internal:control=enter-frame >> xpath=//span[text()='Prev']
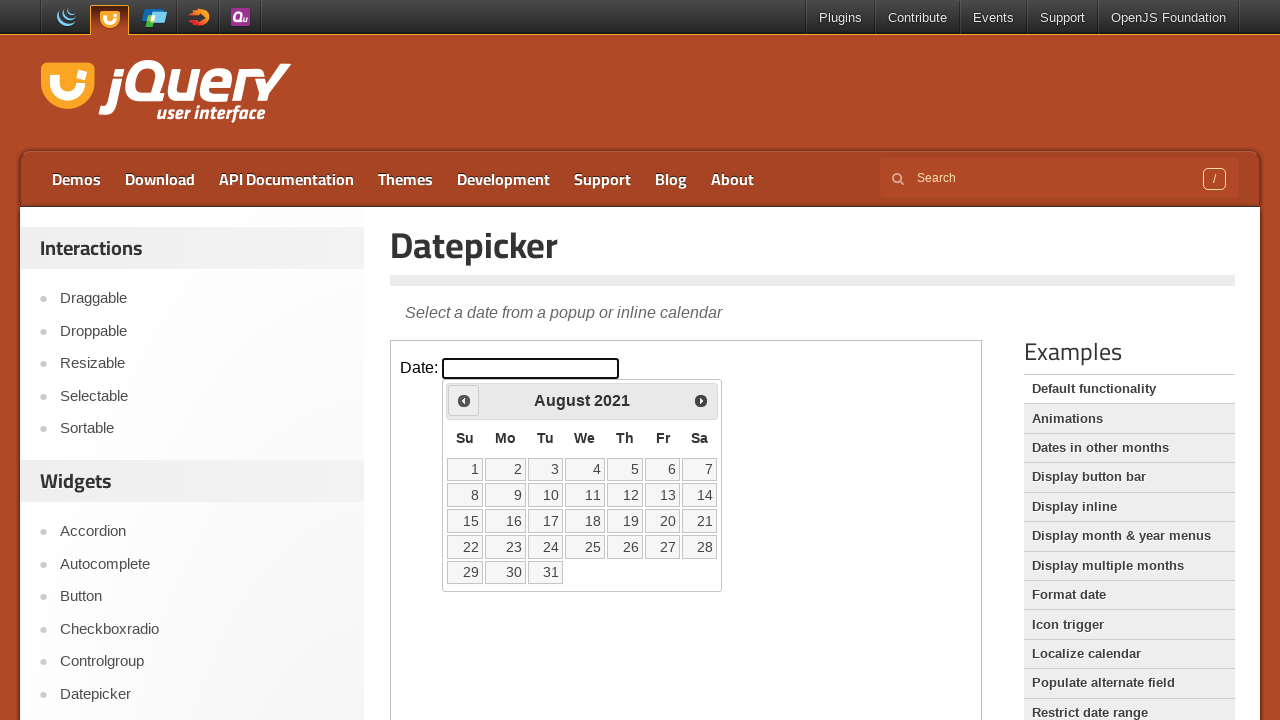

Updated current month after navigation
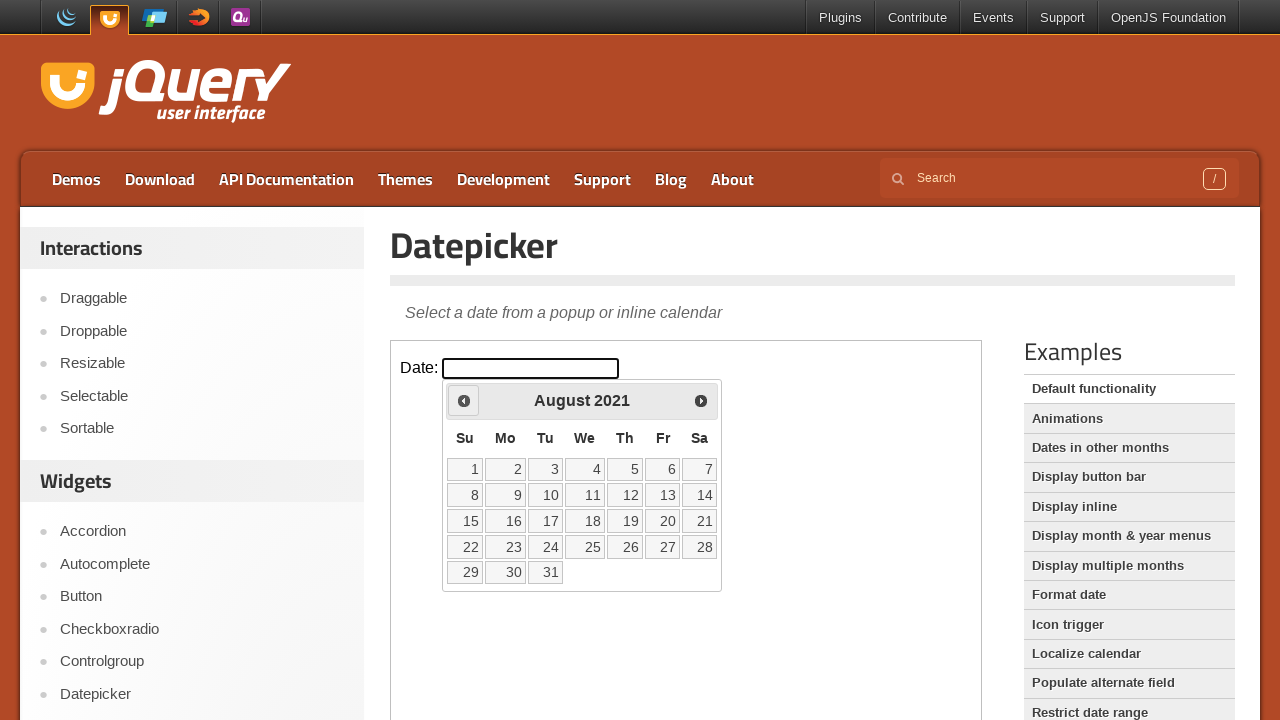

Updated current year after navigation
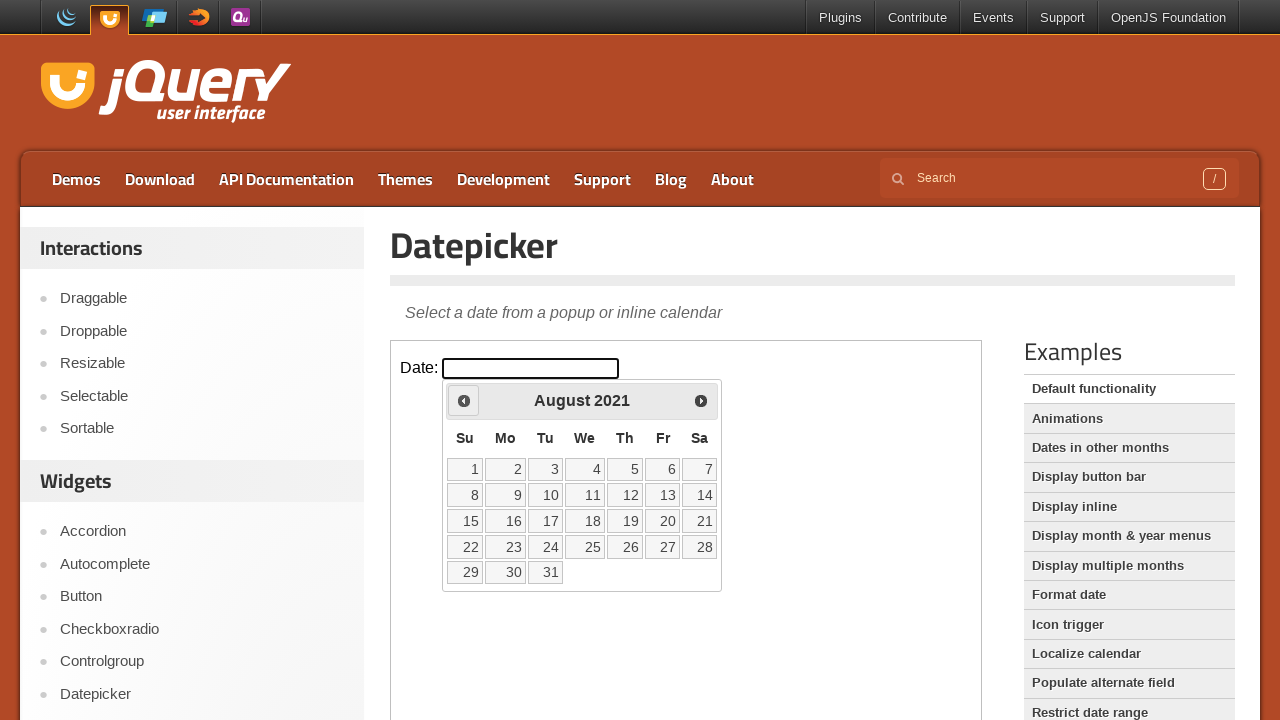

Clicked Prev button to navigate to previous month (currently at August 2021) at (464, 400) on iframe.demo-frame >> internal:control=enter-frame >> xpath=//span[text()='Prev']
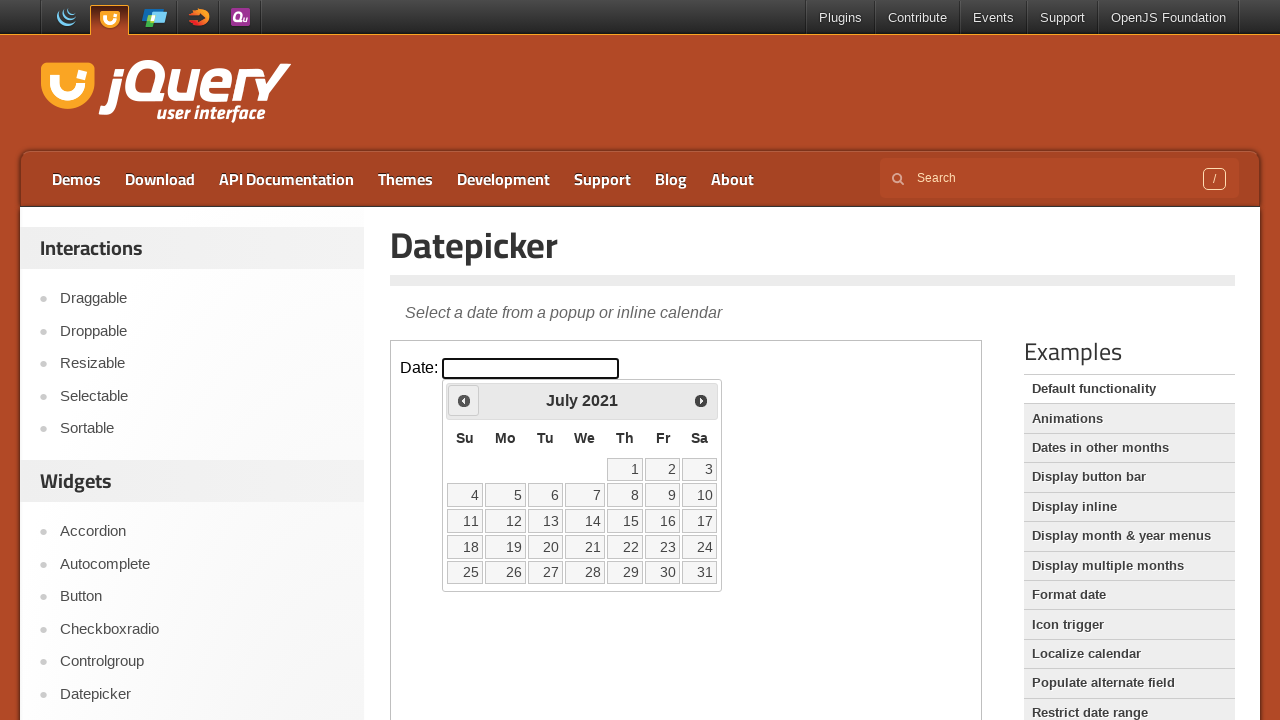

Updated current month after navigation
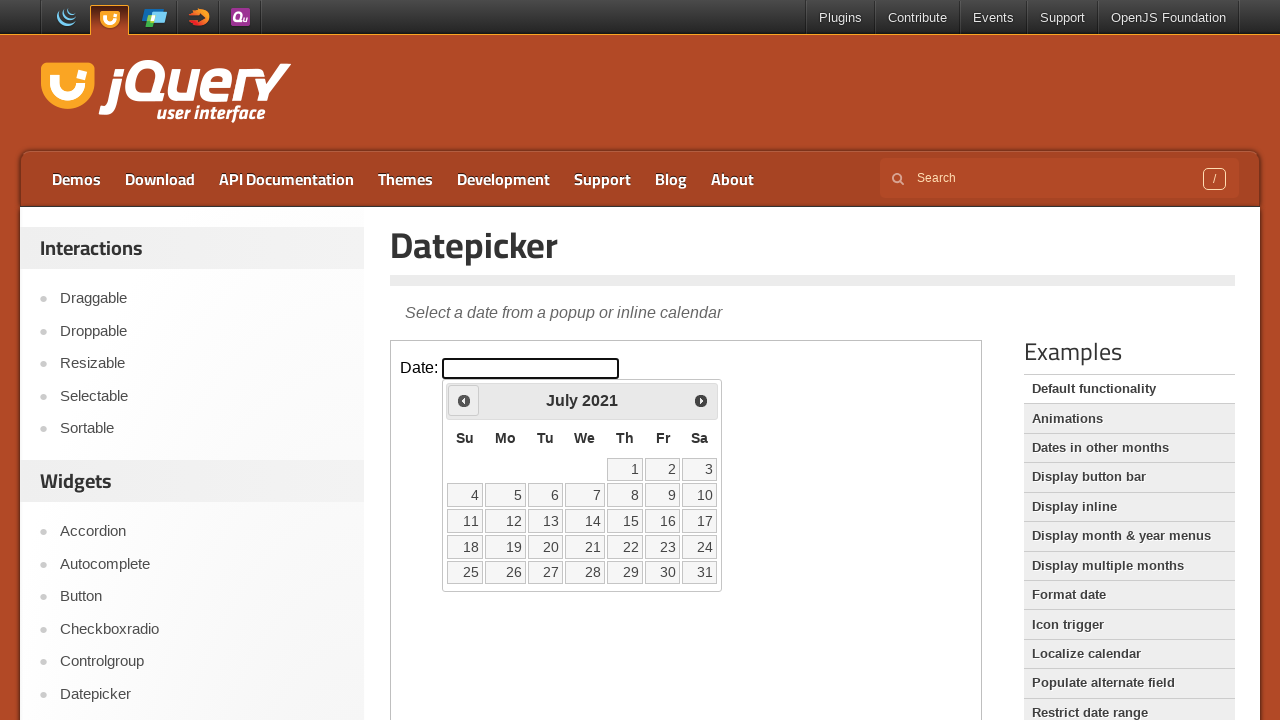

Updated current year after navigation
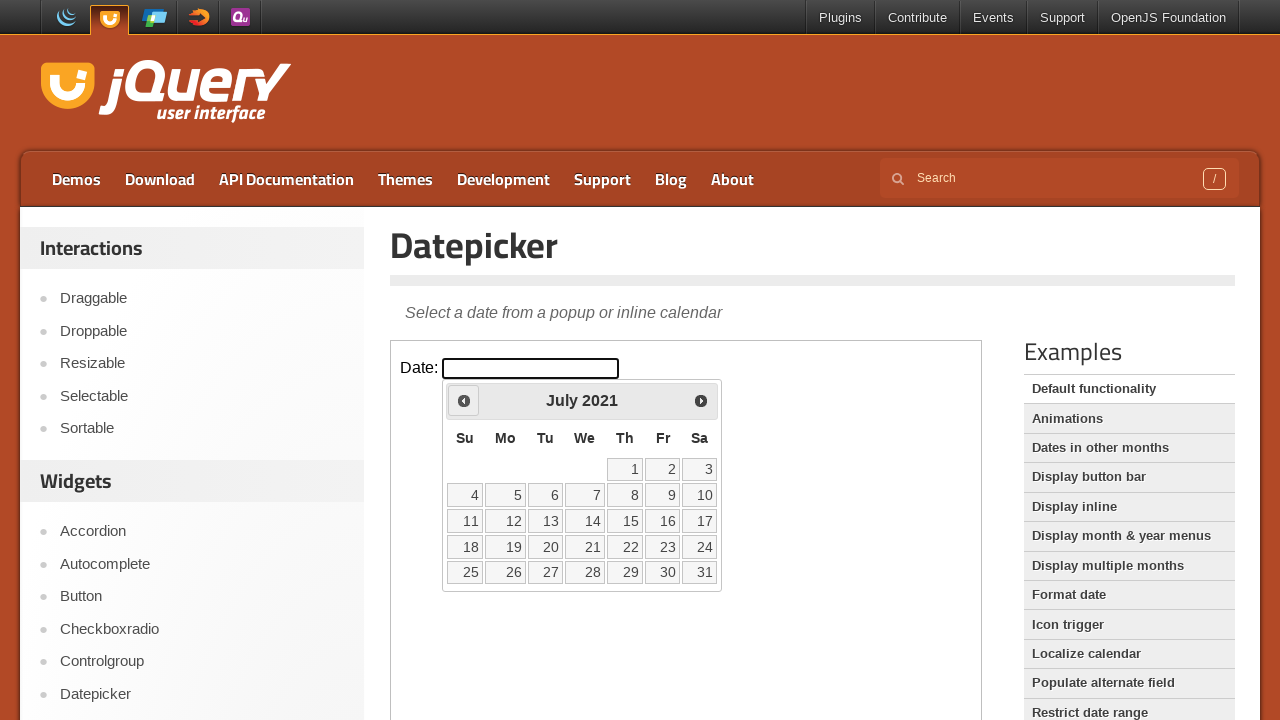

Clicked Prev button to navigate to previous month (currently at July 2021) at (464, 400) on iframe.demo-frame >> internal:control=enter-frame >> xpath=//span[text()='Prev']
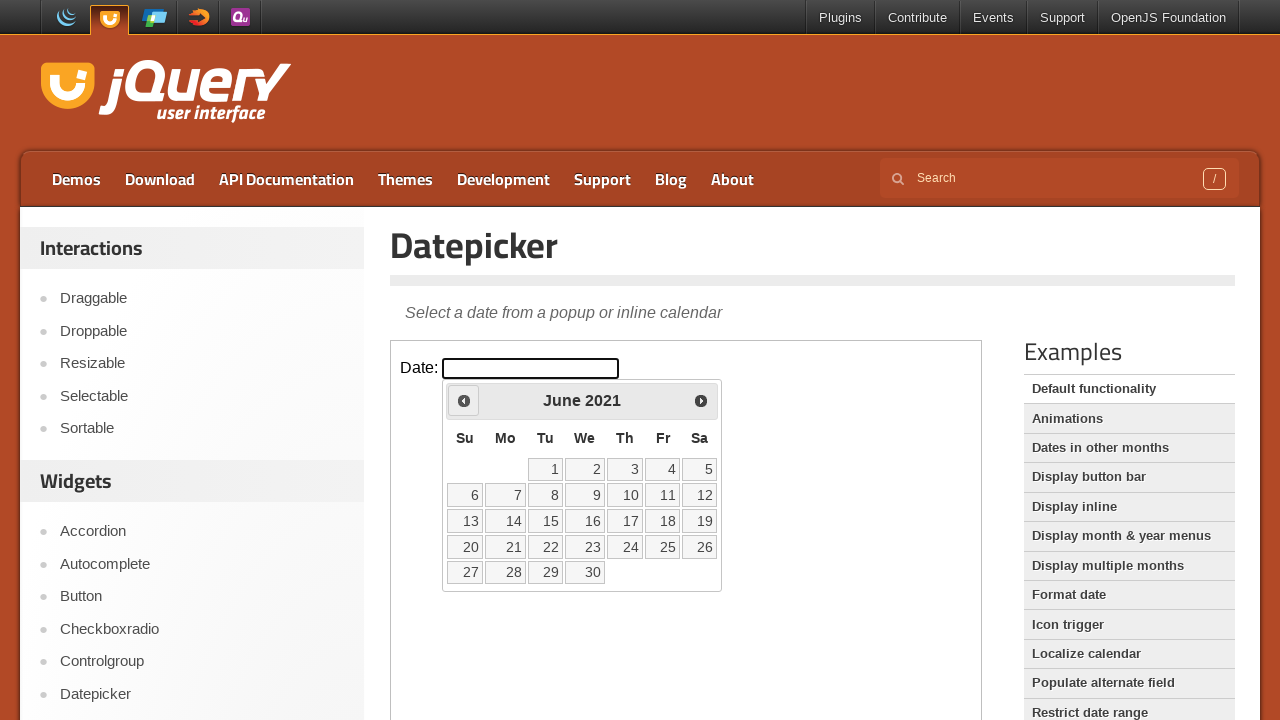

Updated current month after navigation
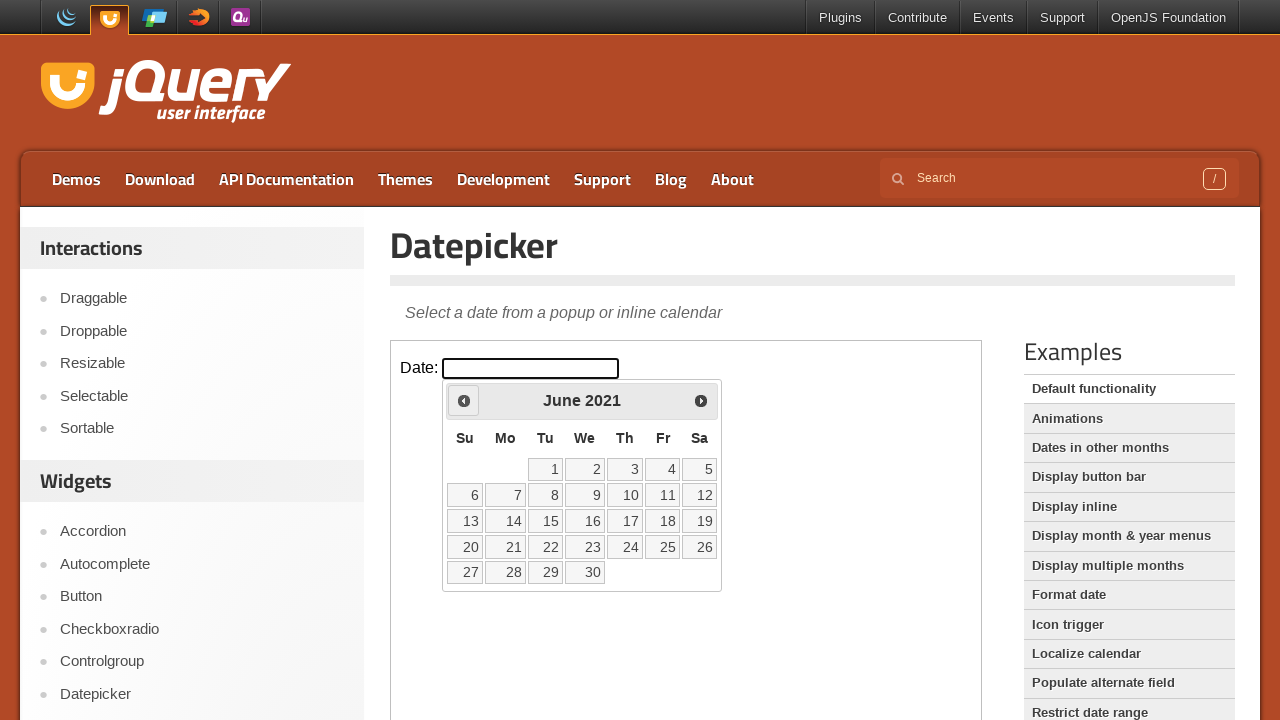

Updated current year after navigation
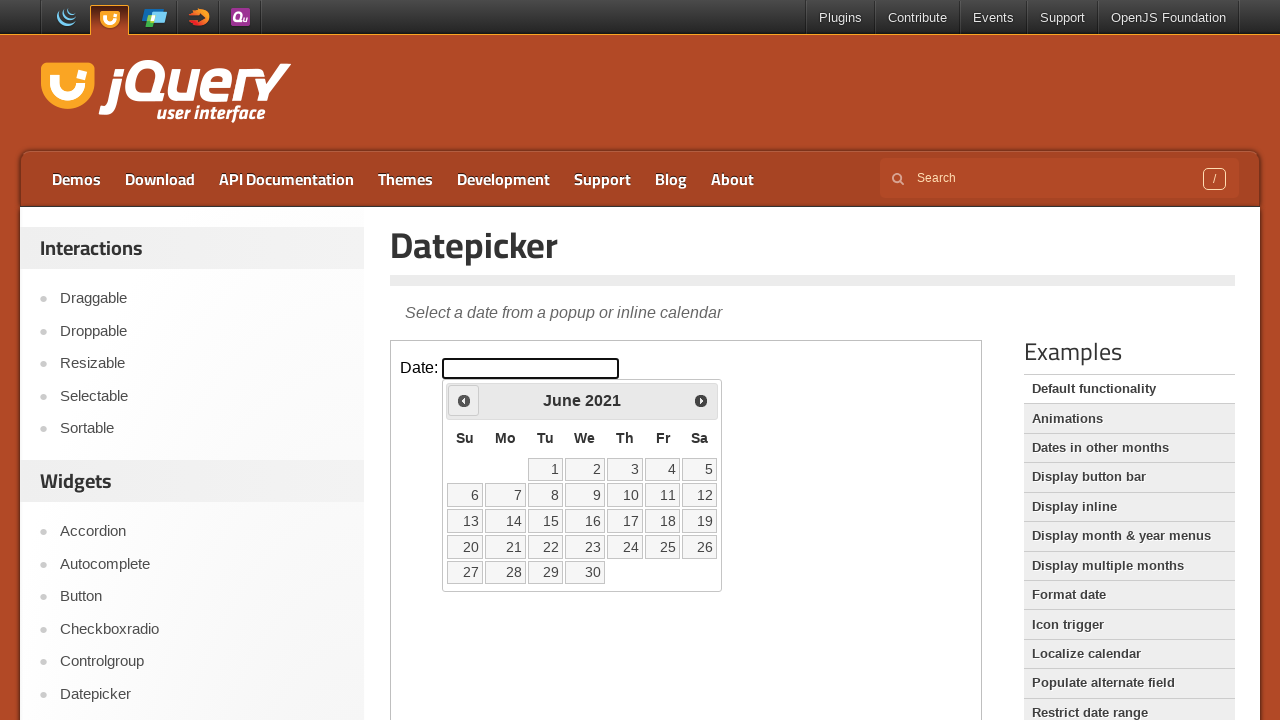

Clicked Prev button to navigate to previous month (currently at June 2021) at (464, 400) on iframe.demo-frame >> internal:control=enter-frame >> xpath=//span[text()='Prev']
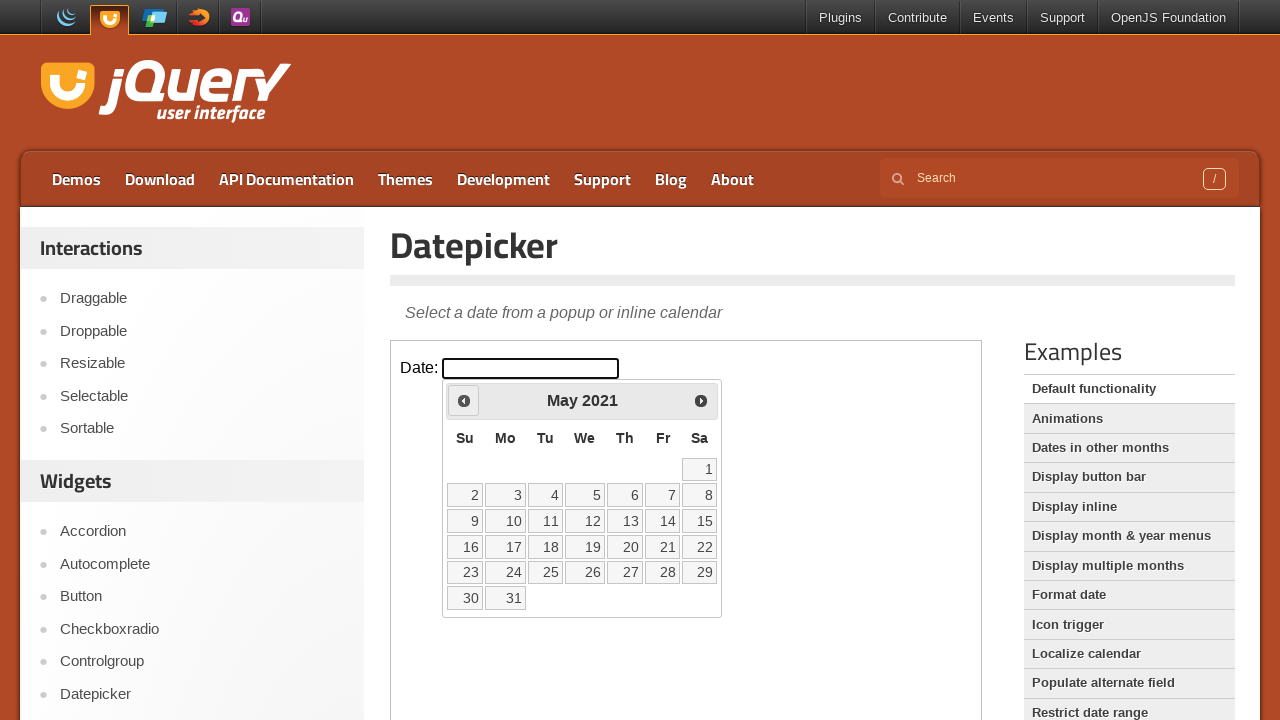

Updated current month after navigation
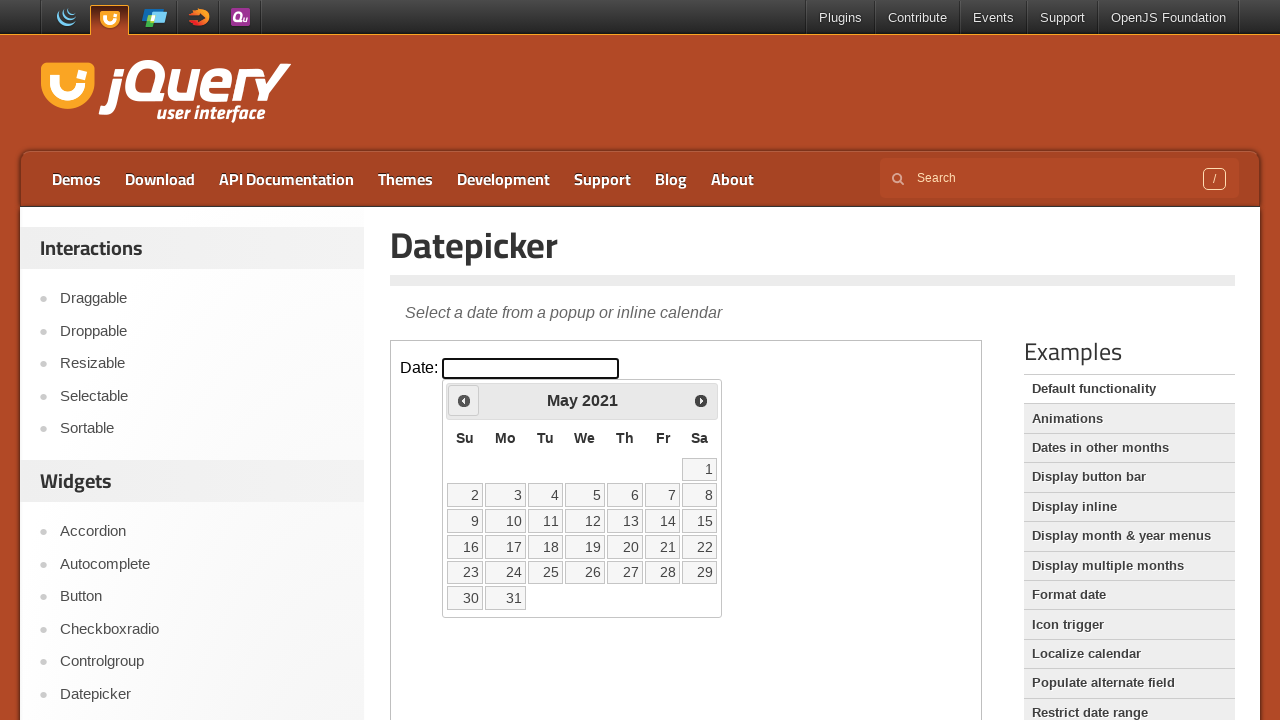

Updated current year after navigation
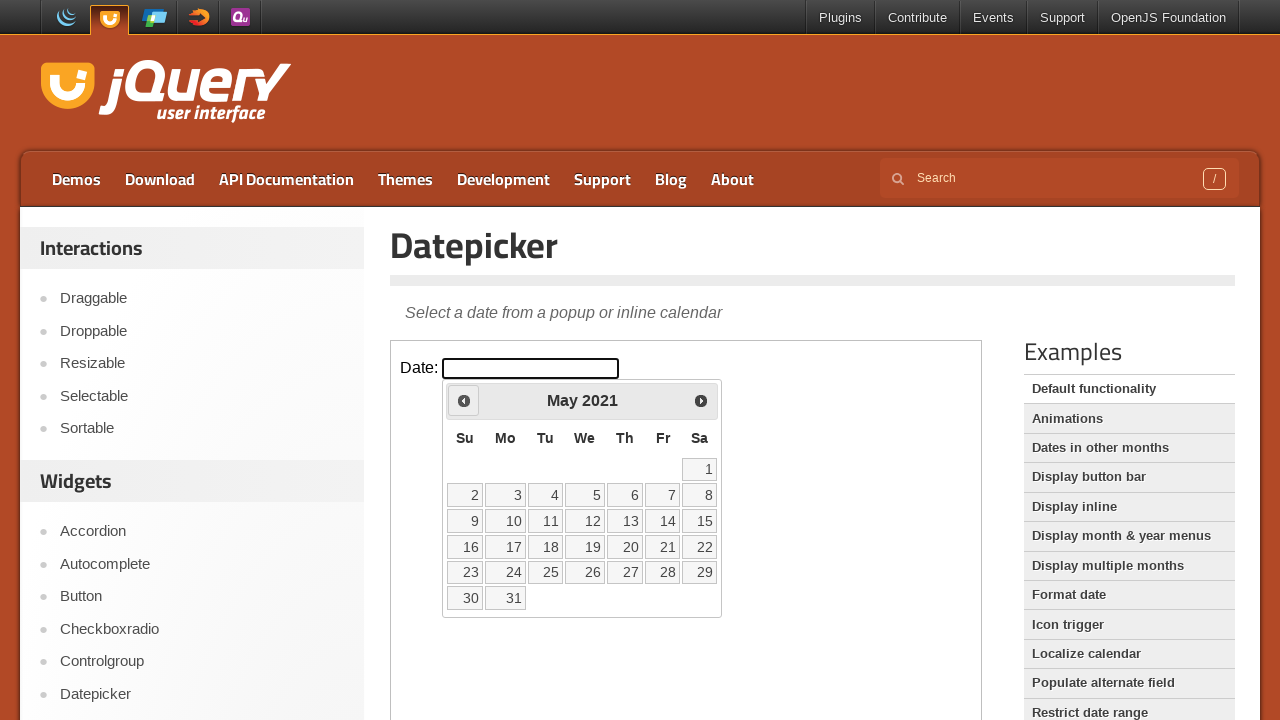

Clicked Prev button to navigate to previous month (currently at May 2021) at (464, 400) on iframe.demo-frame >> internal:control=enter-frame >> xpath=//span[text()='Prev']
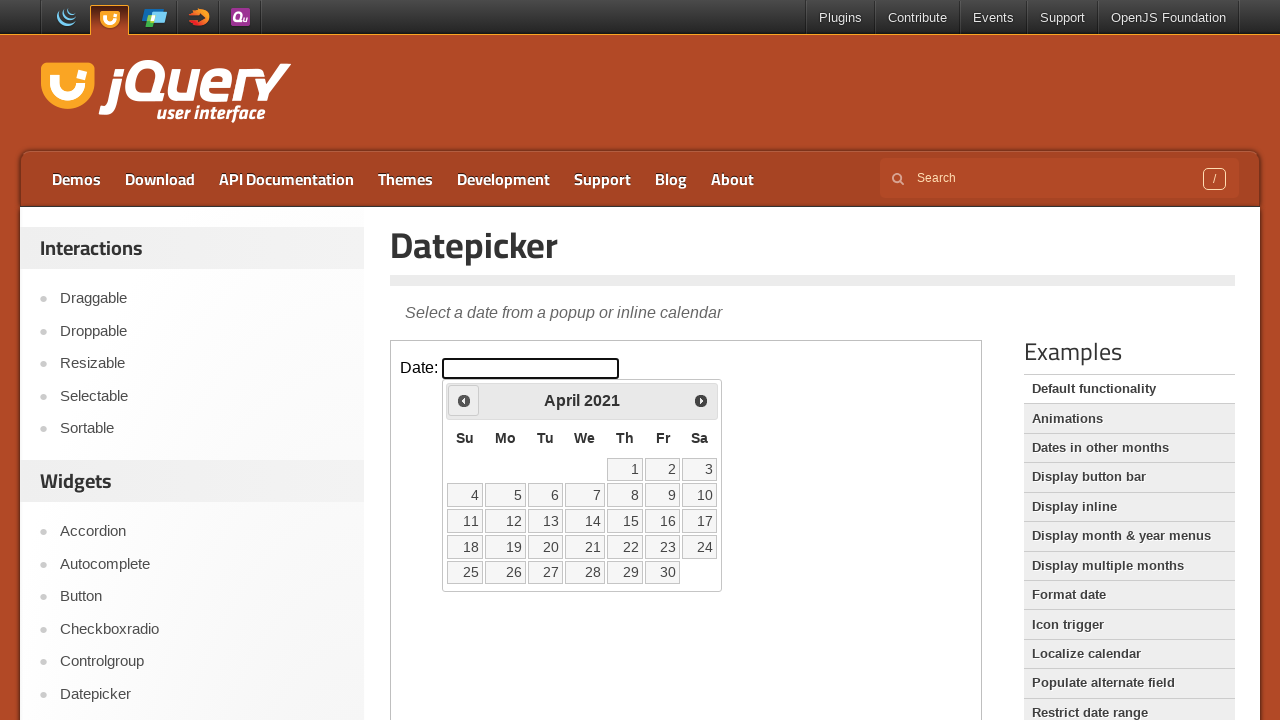

Updated current month after navigation
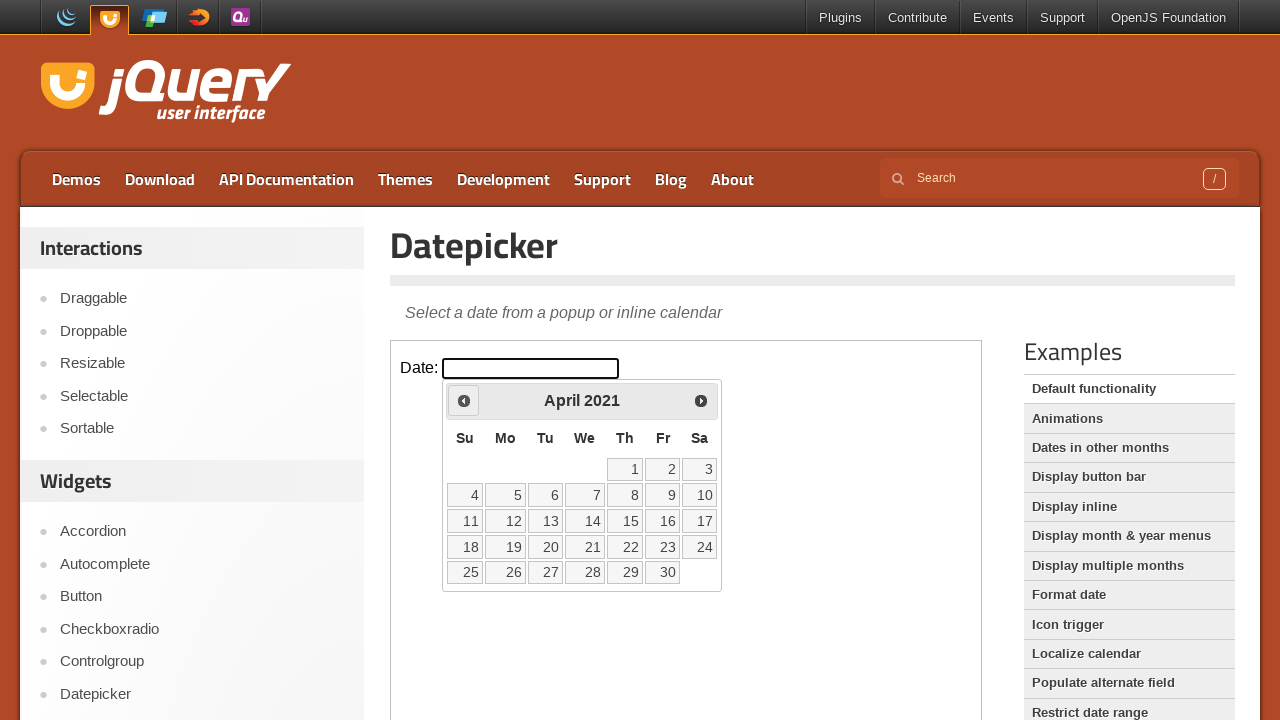

Updated current year after navigation
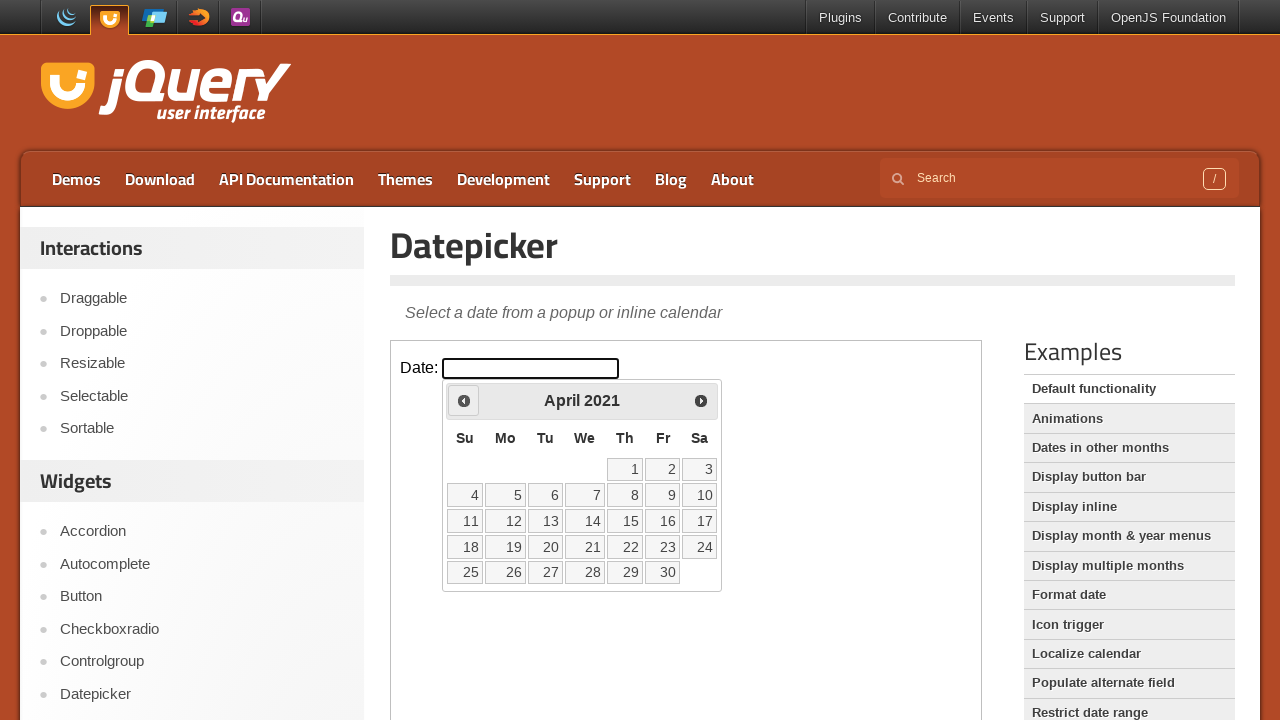

Clicked Prev button to navigate to previous month (currently at April 2021) at (464, 400) on iframe.demo-frame >> internal:control=enter-frame >> xpath=//span[text()='Prev']
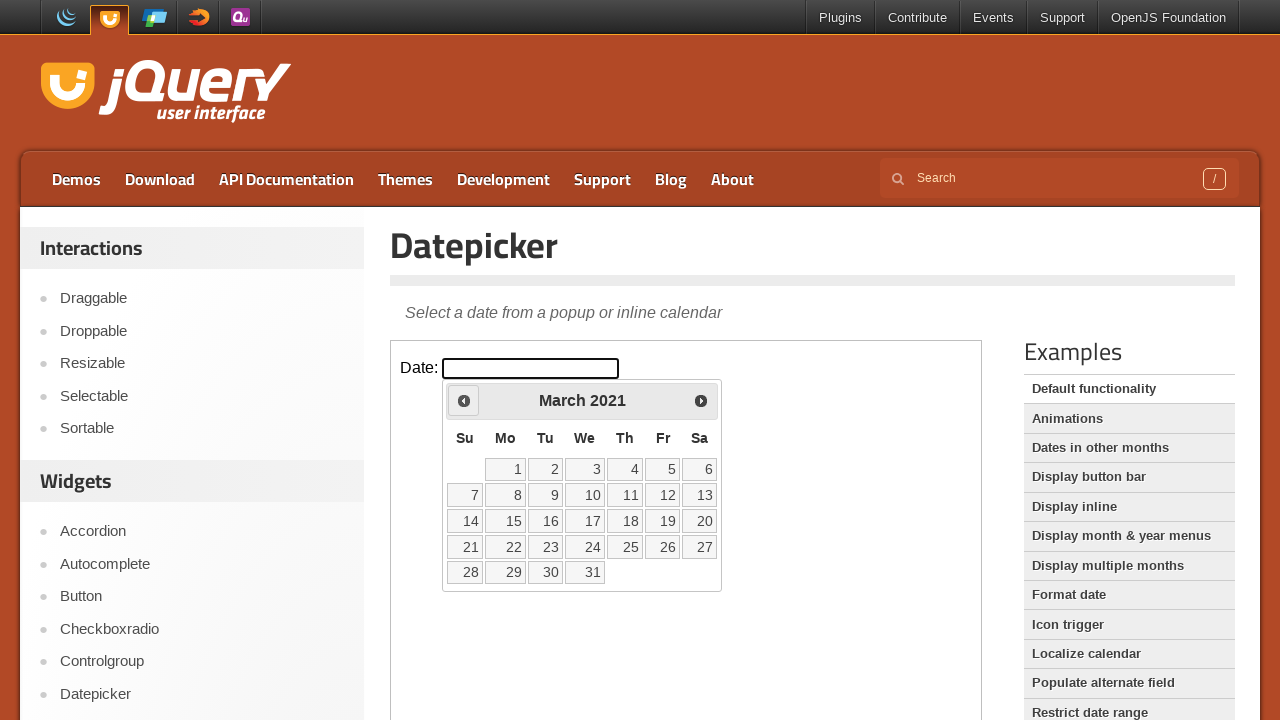

Updated current month after navigation
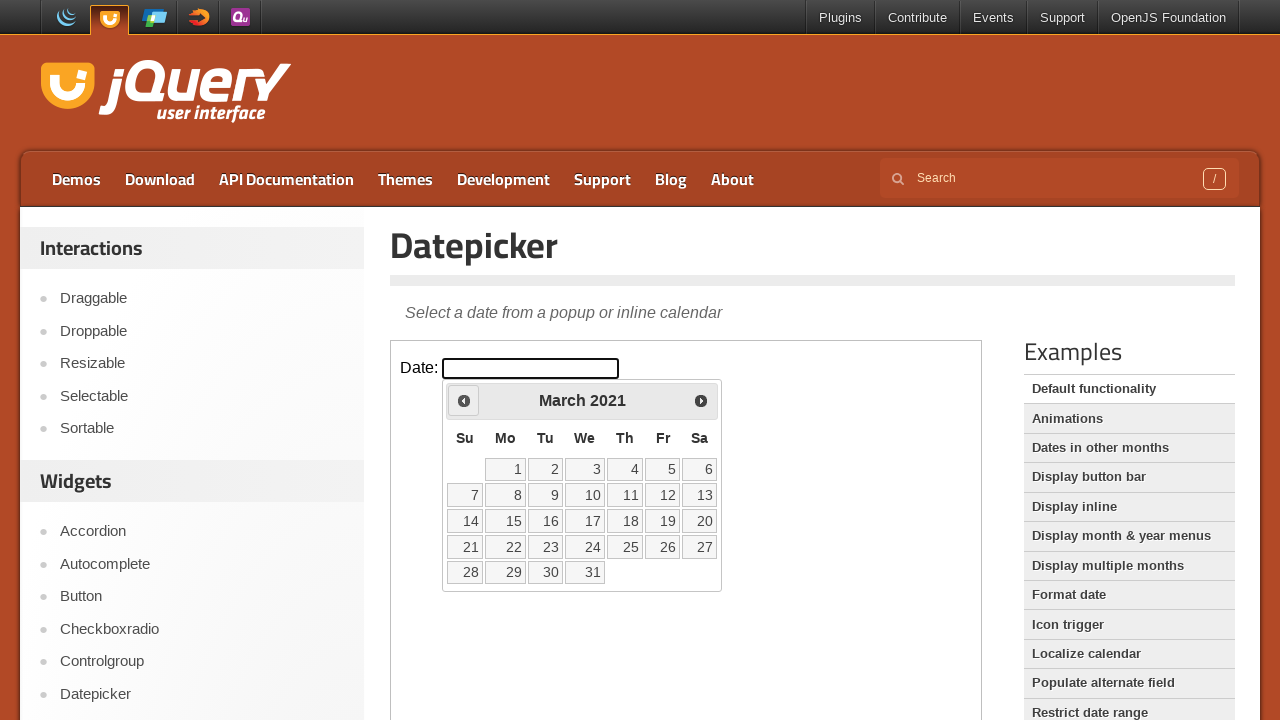

Updated current year after navigation
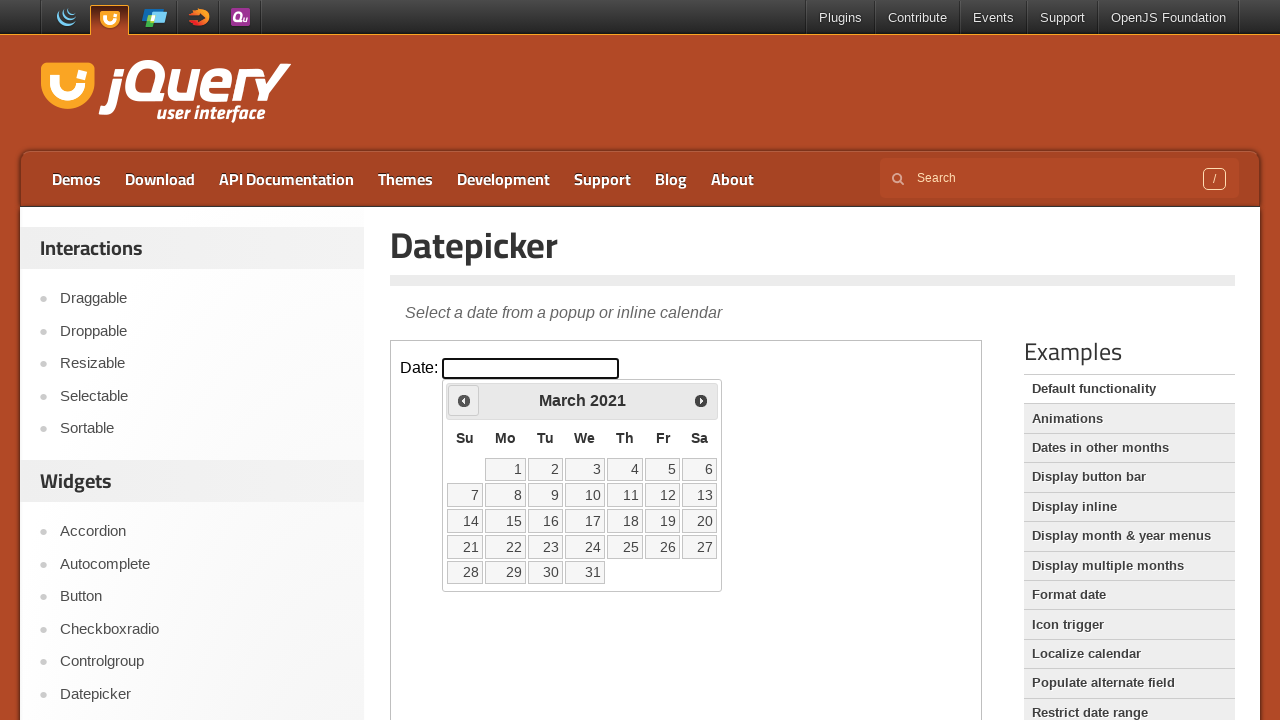

Clicked Prev button to navigate to previous month (currently at March 2021) at (464, 400) on iframe.demo-frame >> internal:control=enter-frame >> xpath=//span[text()='Prev']
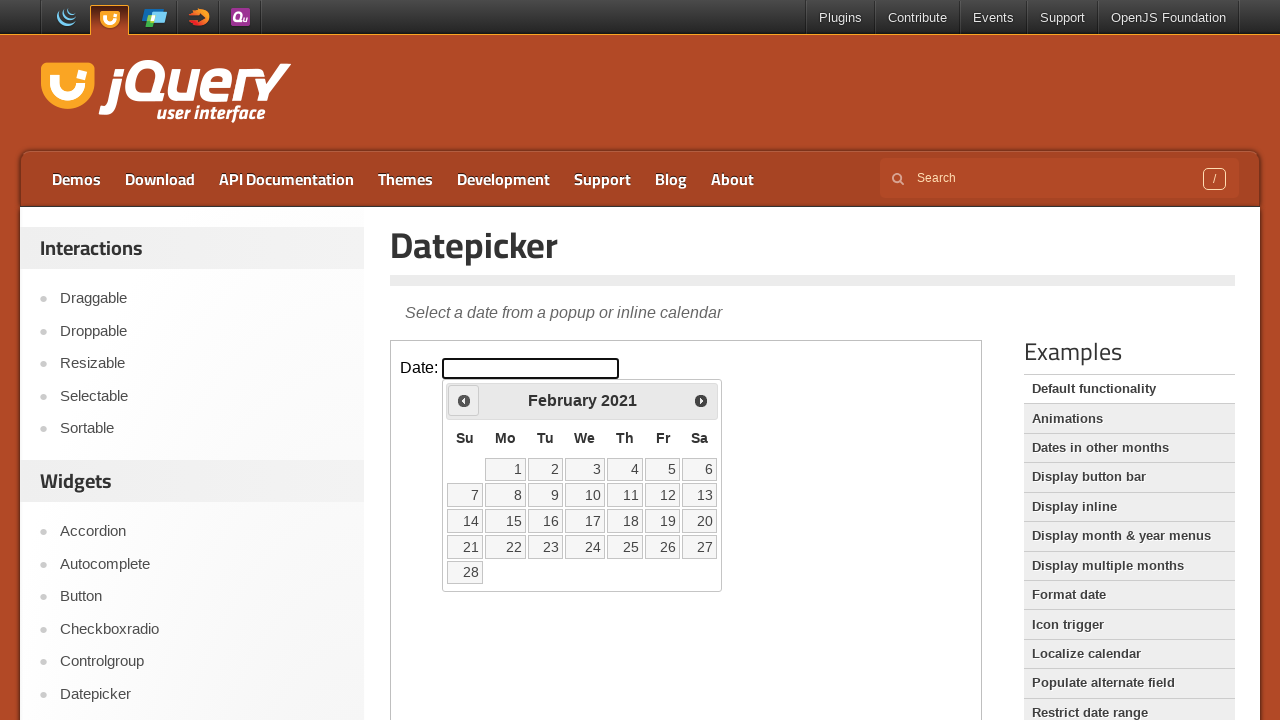

Updated current month after navigation
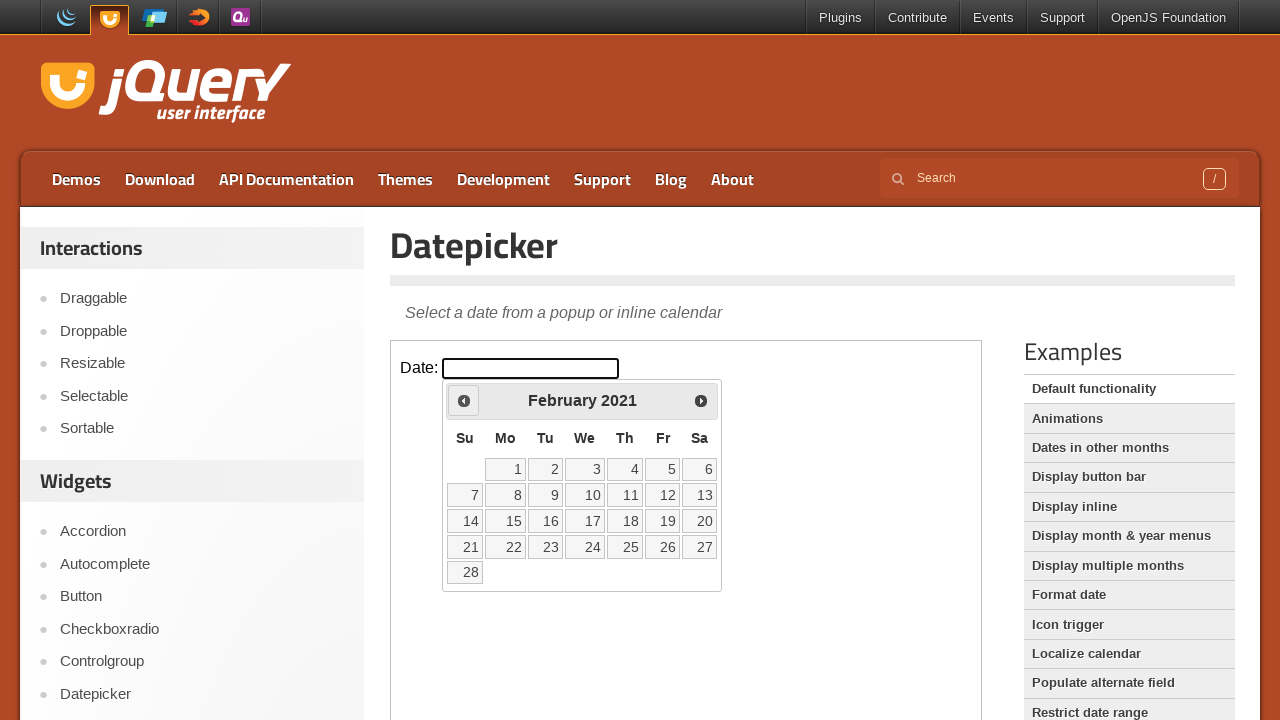

Updated current year after navigation
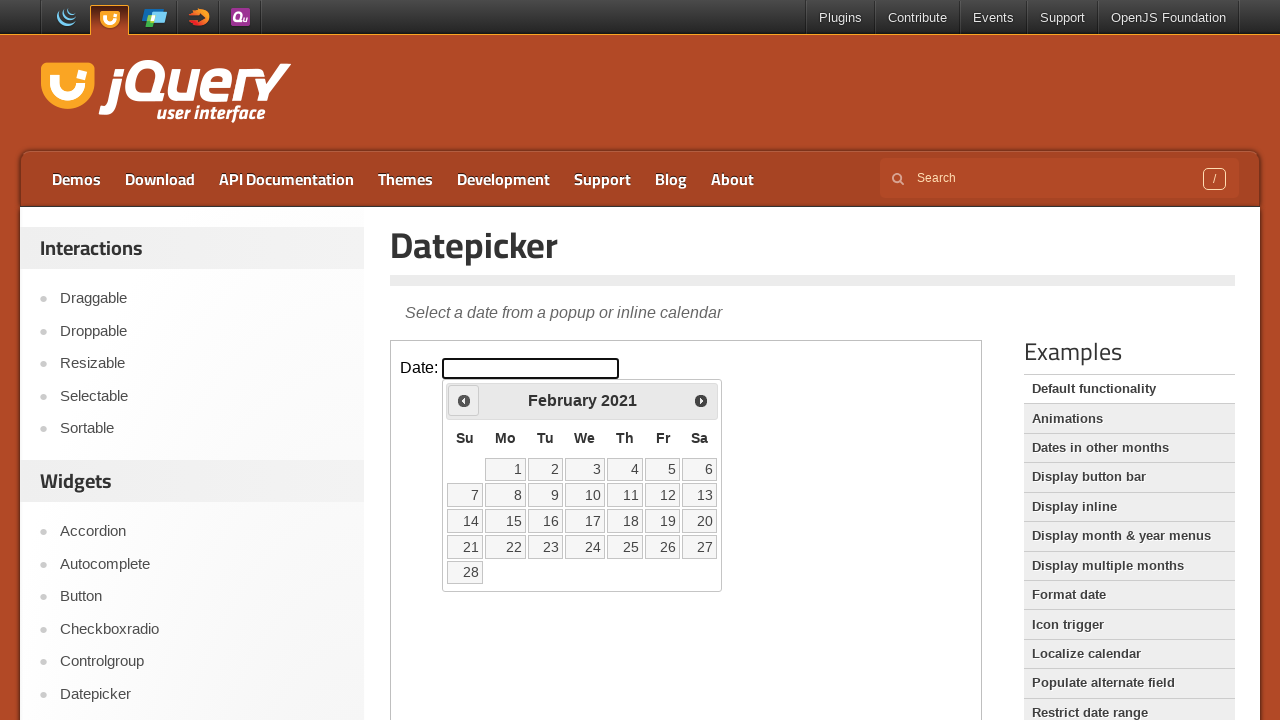

Clicked Prev button to navigate to previous month (currently at February 2021) at (464, 400) on iframe.demo-frame >> internal:control=enter-frame >> xpath=//span[text()='Prev']
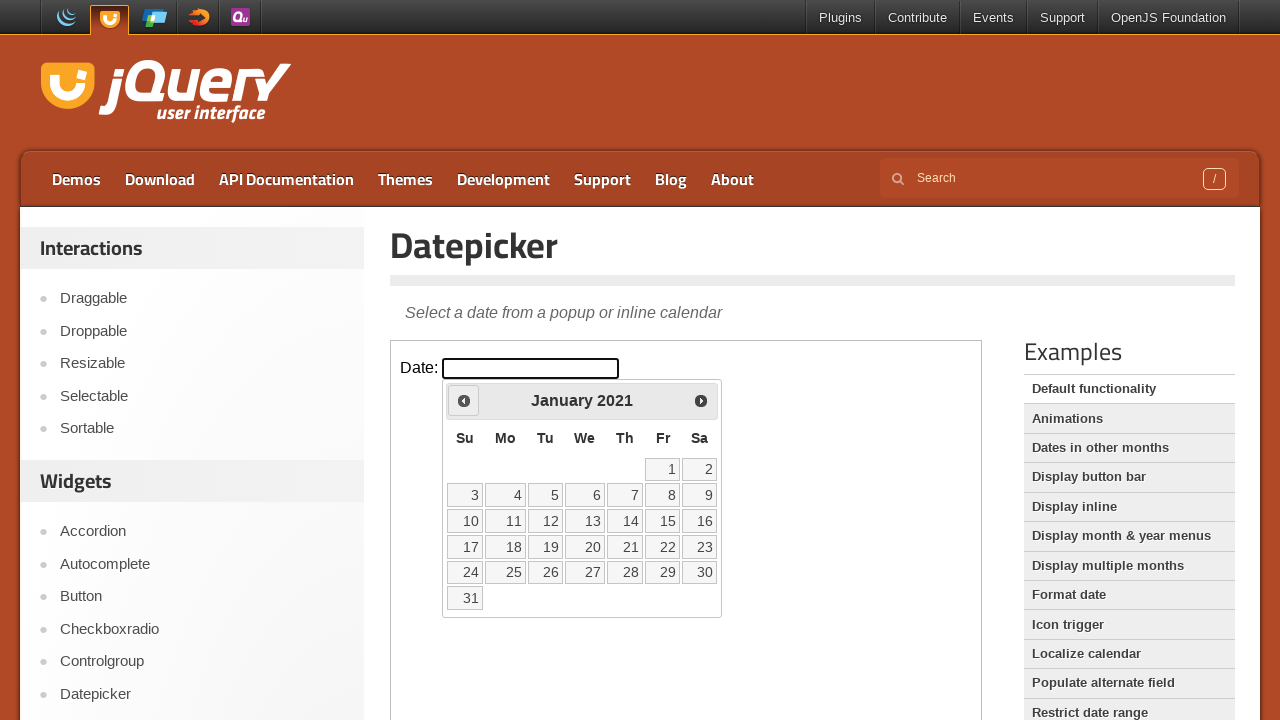

Updated current month after navigation
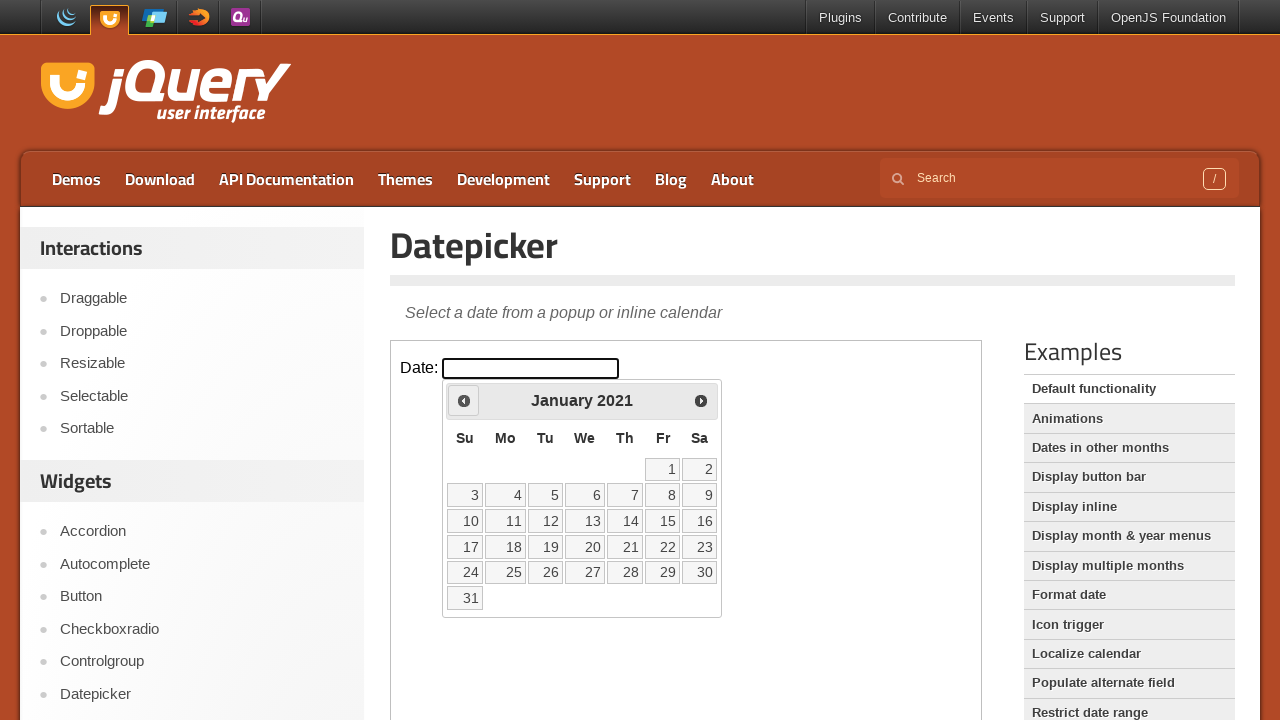

Updated current year after navigation
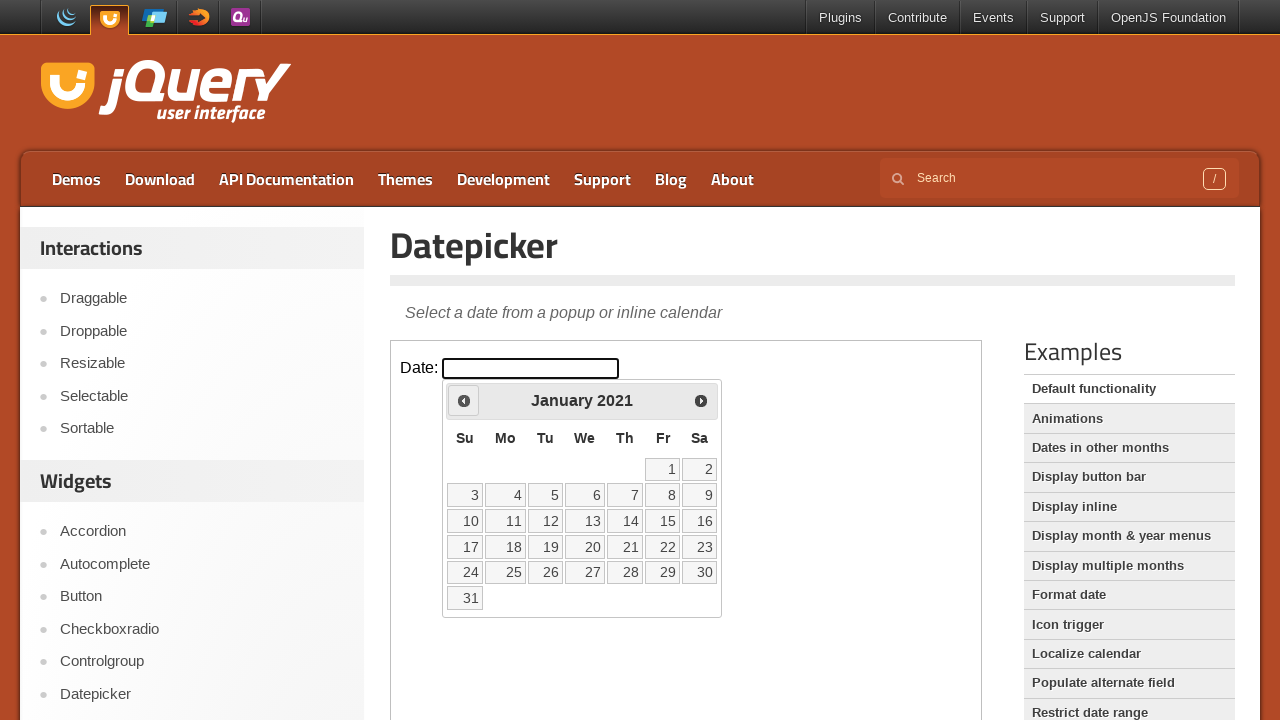

Clicked Prev button to navigate to previous month (currently at January 2021) at (464, 400) on iframe.demo-frame >> internal:control=enter-frame >> xpath=//span[text()='Prev']
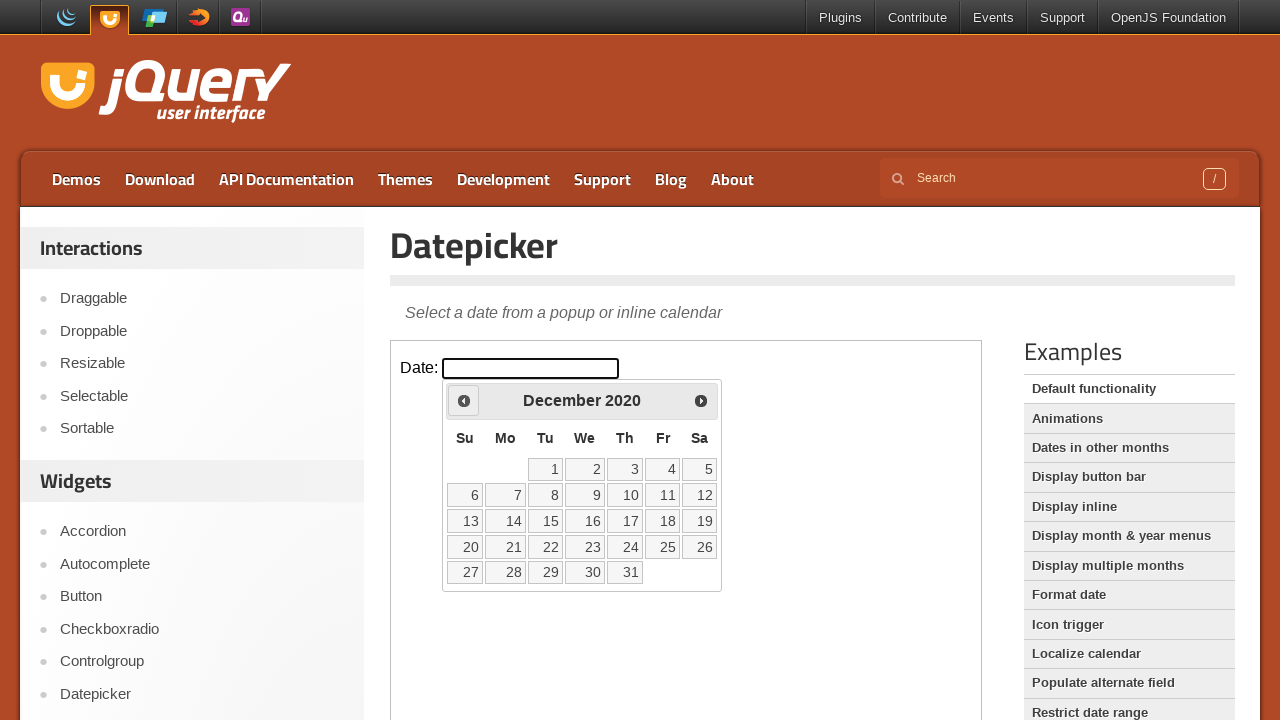

Updated current month after navigation
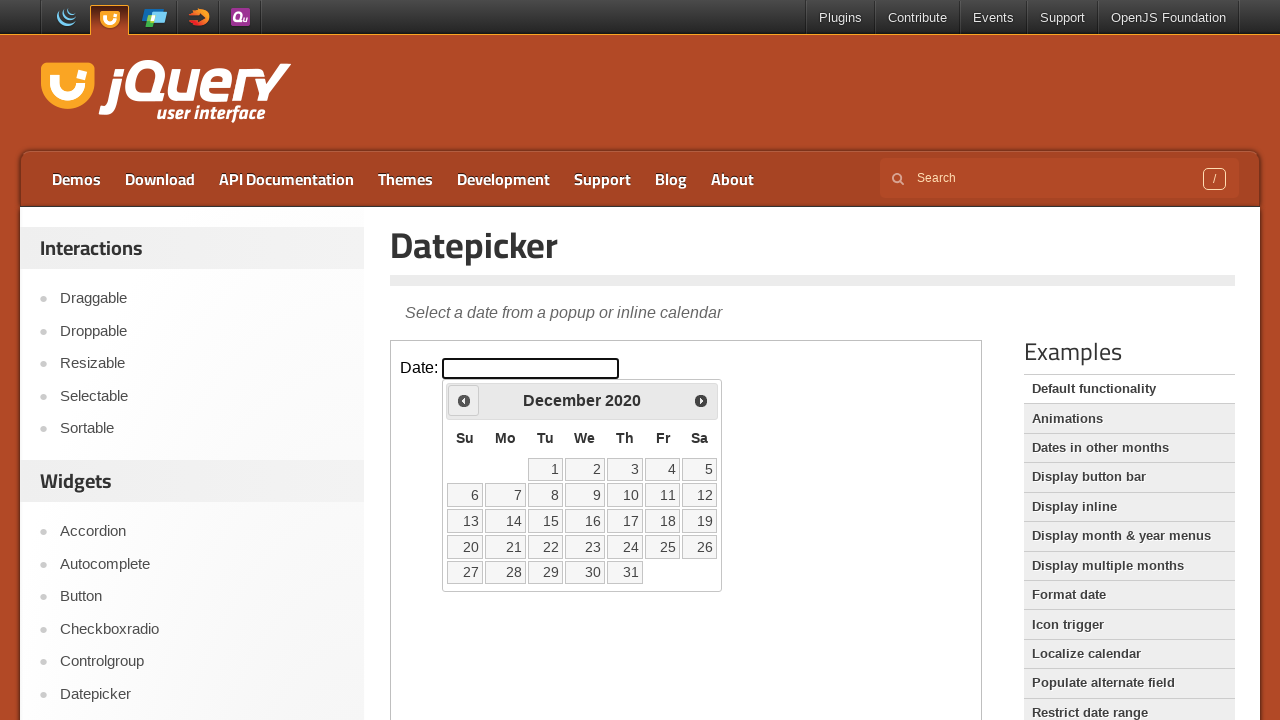

Updated current year after navigation
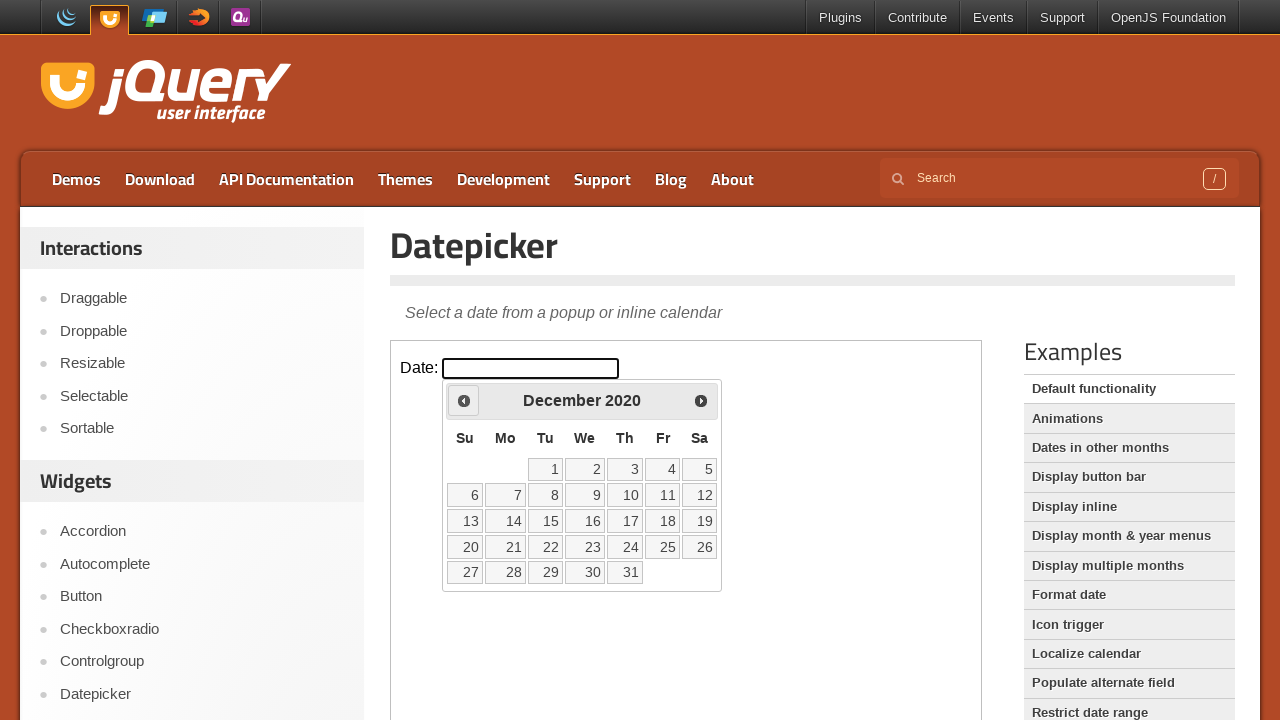

Clicked Prev button to navigate to previous month (currently at December 2020) at (464, 400) on iframe.demo-frame >> internal:control=enter-frame >> xpath=//span[text()='Prev']
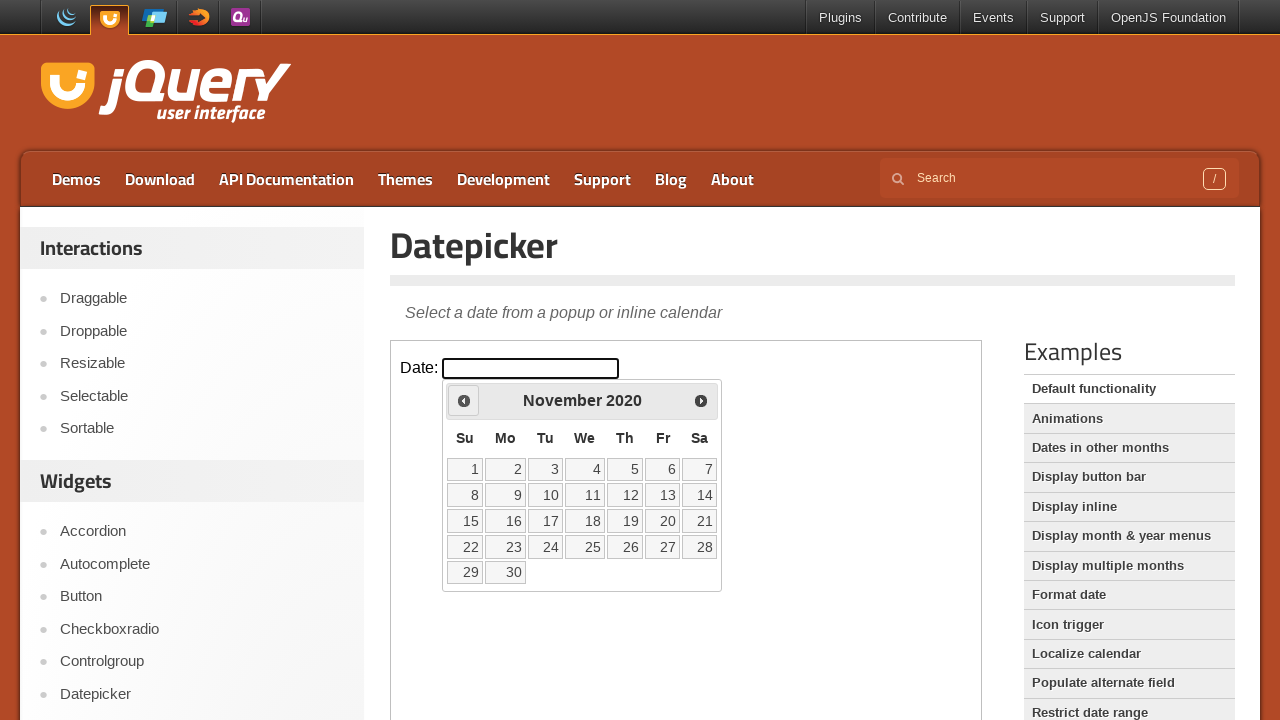

Updated current month after navigation
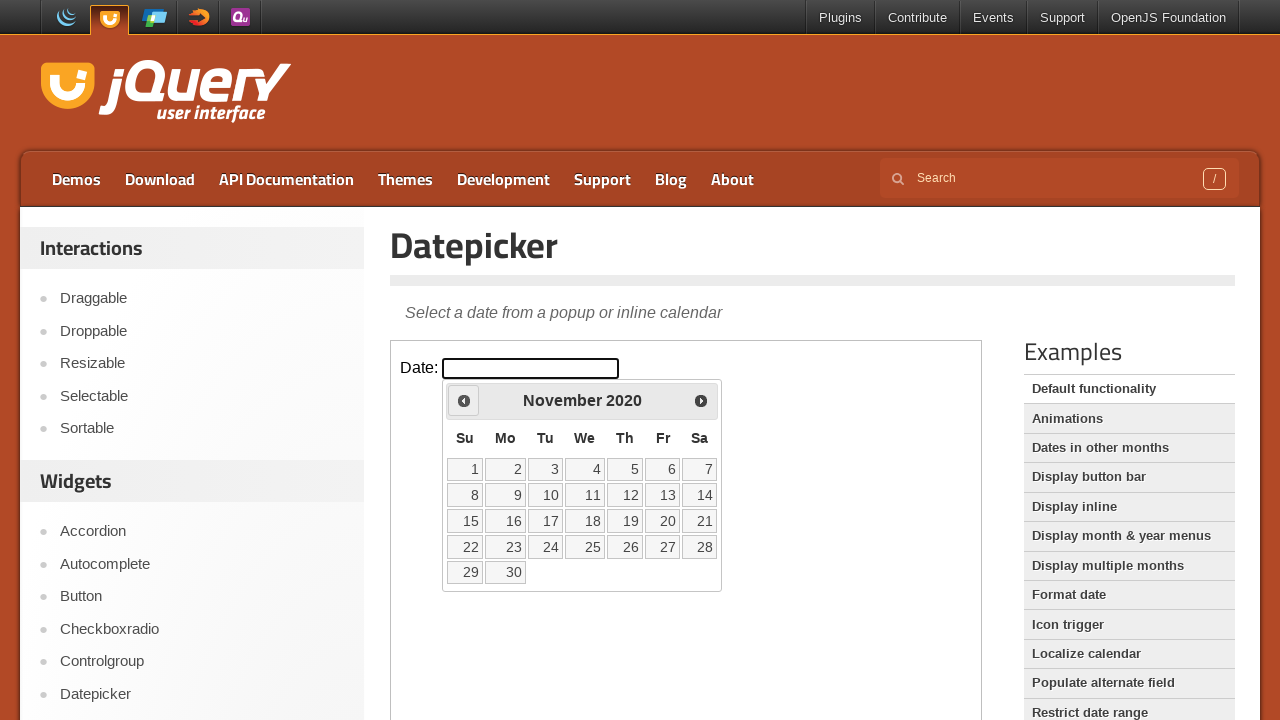

Updated current year after navigation
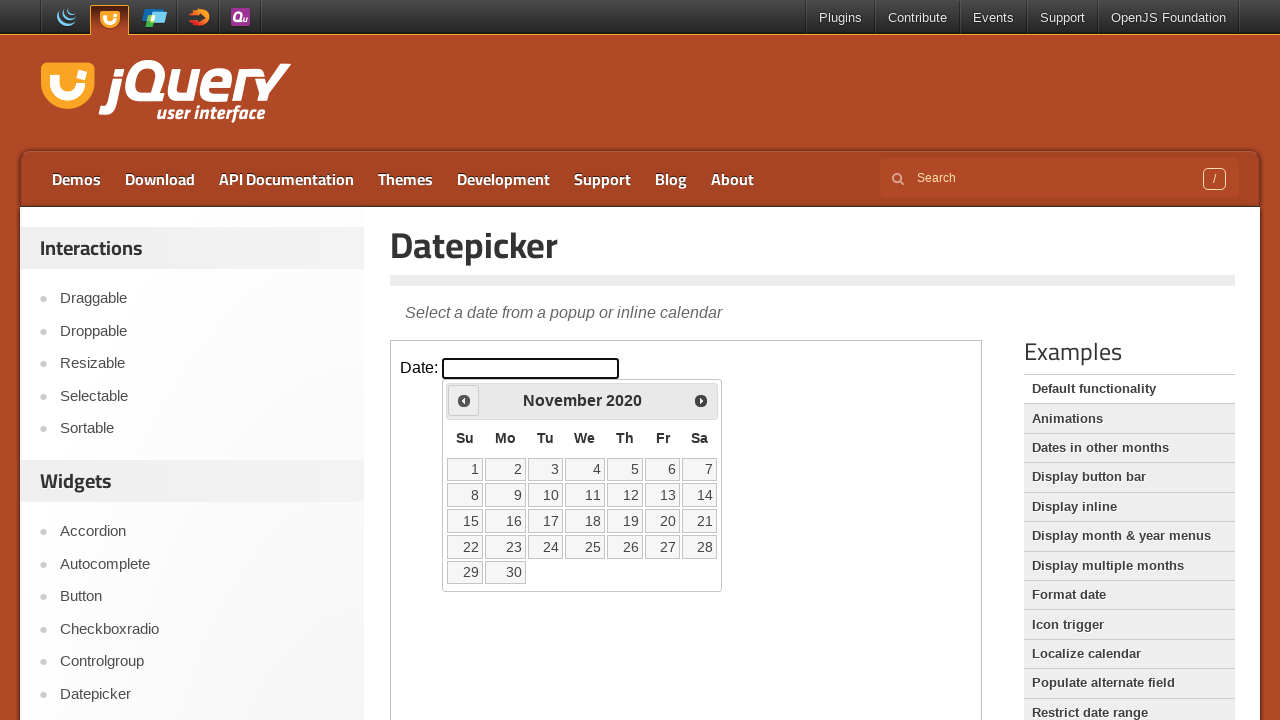

Clicked Prev button to navigate to previous month (currently at November 2020) at (464, 400) on iframe.demo-frame >> internal:control=enter-frame >> xpath=//span[text()='Prev']
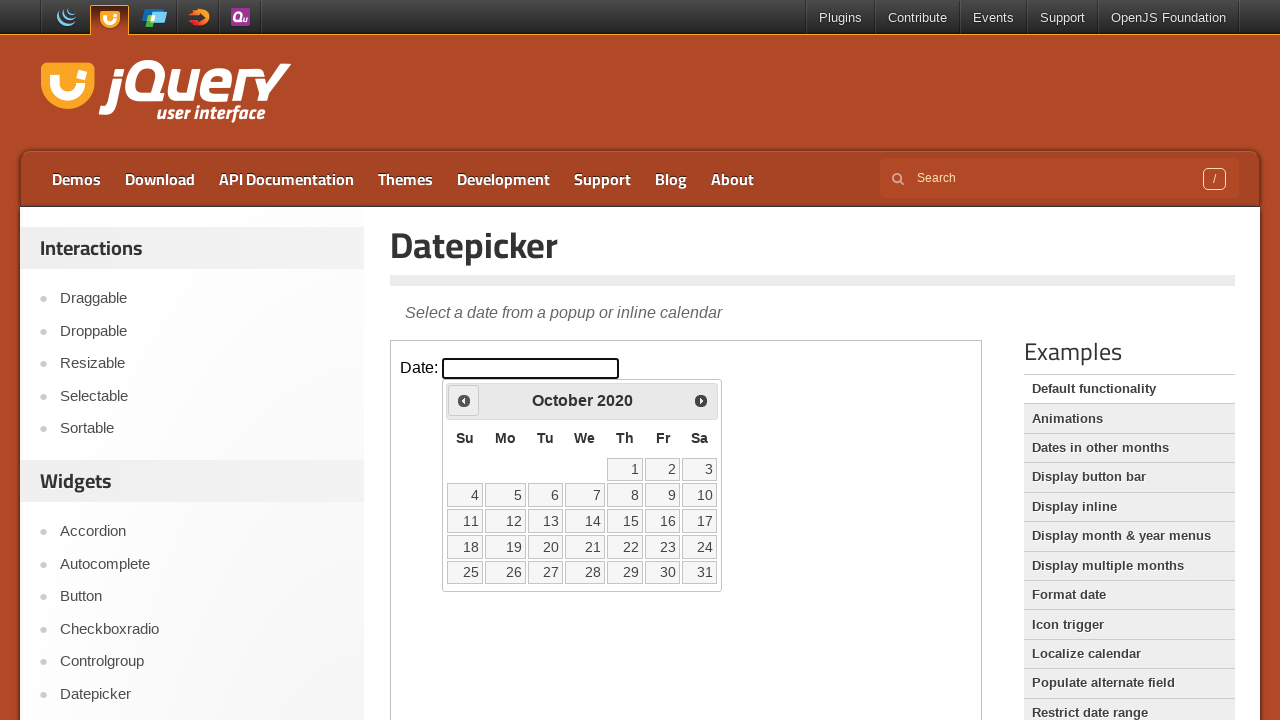

Updated current month after navigation
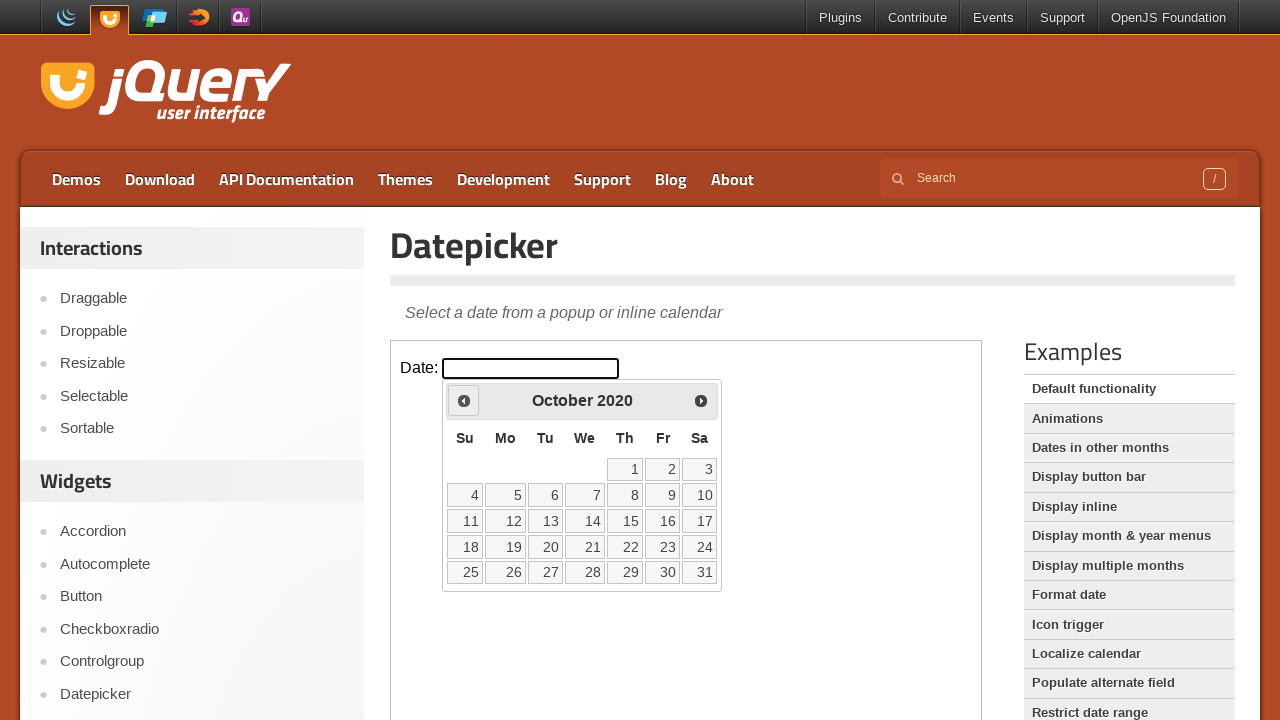

Updated current year after navigation
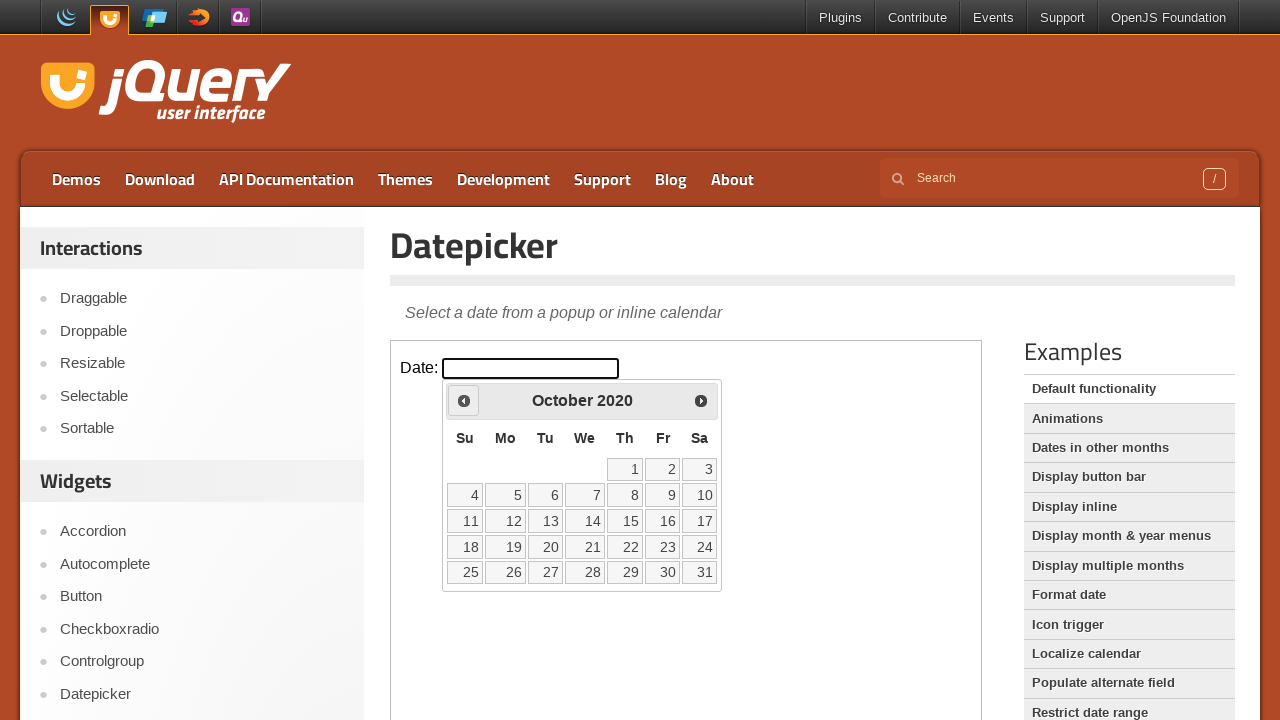

Clicked Prev button to navigate to previous month (currently at October 2020) at (464, 400) on iframe.demo-frame >> internal:control=enter-frame >> xpath=//span[text()='Prev']
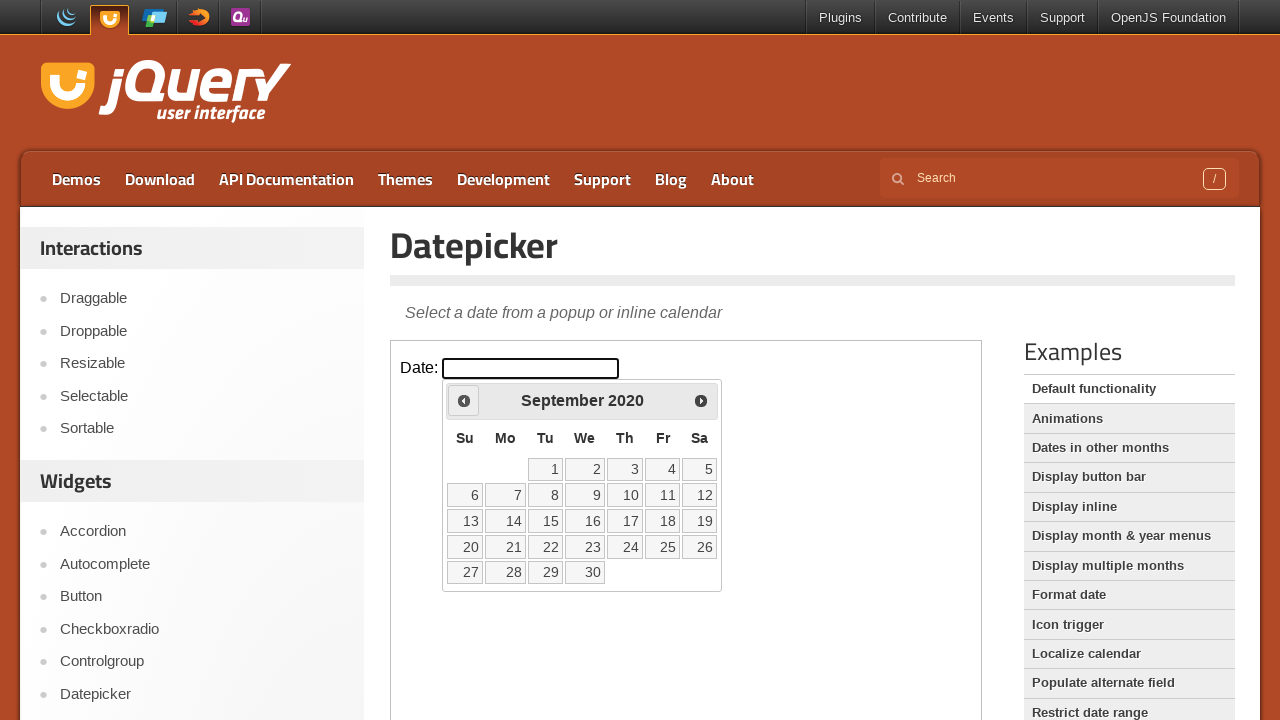

Updated current month after navigation
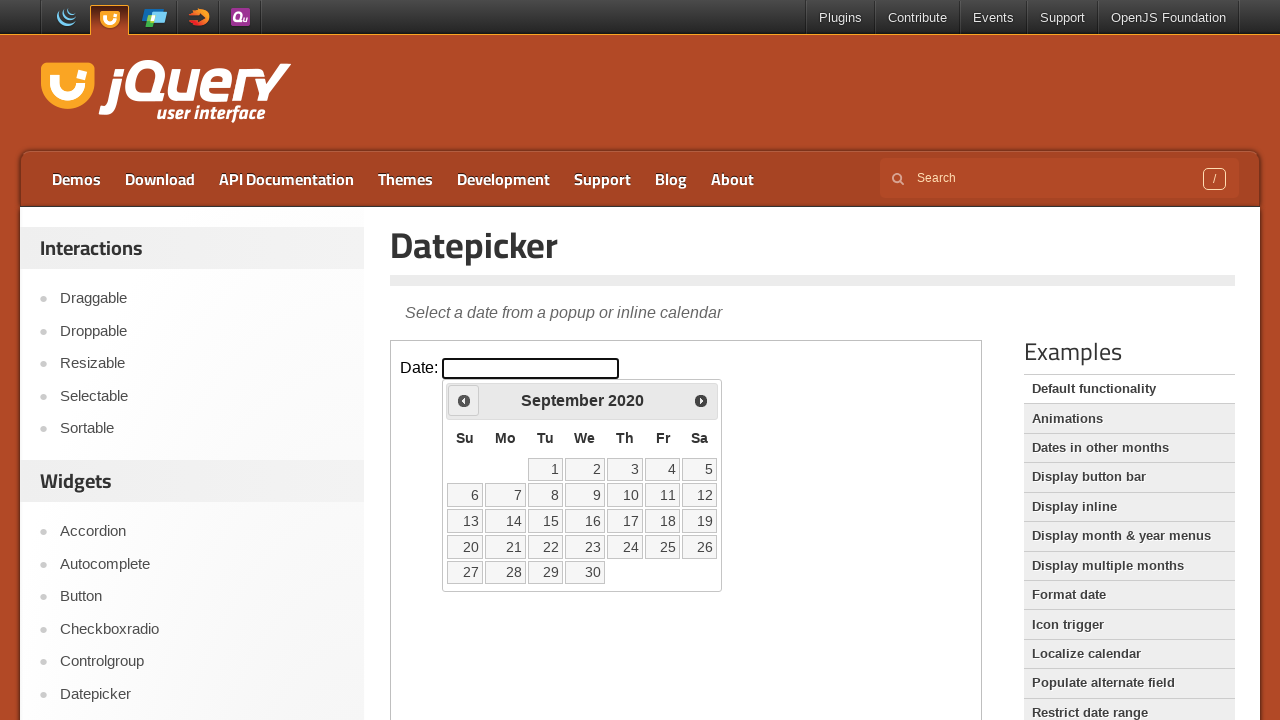

Updated current year after navigation
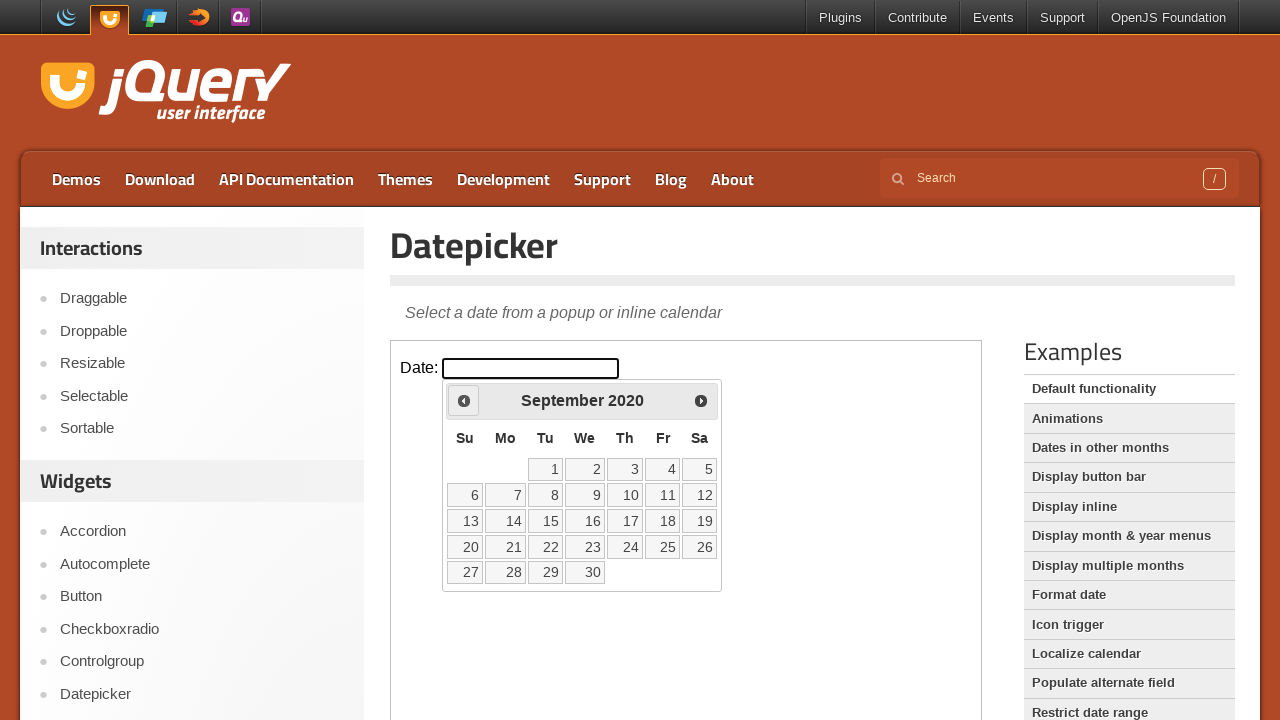

Clicked Prev button to navigate to previous month (currently at September 2020) at (464, 400) on iframe.demo-frame >> internal:control=enter-frame >> xpath=//span[text()='Prev']
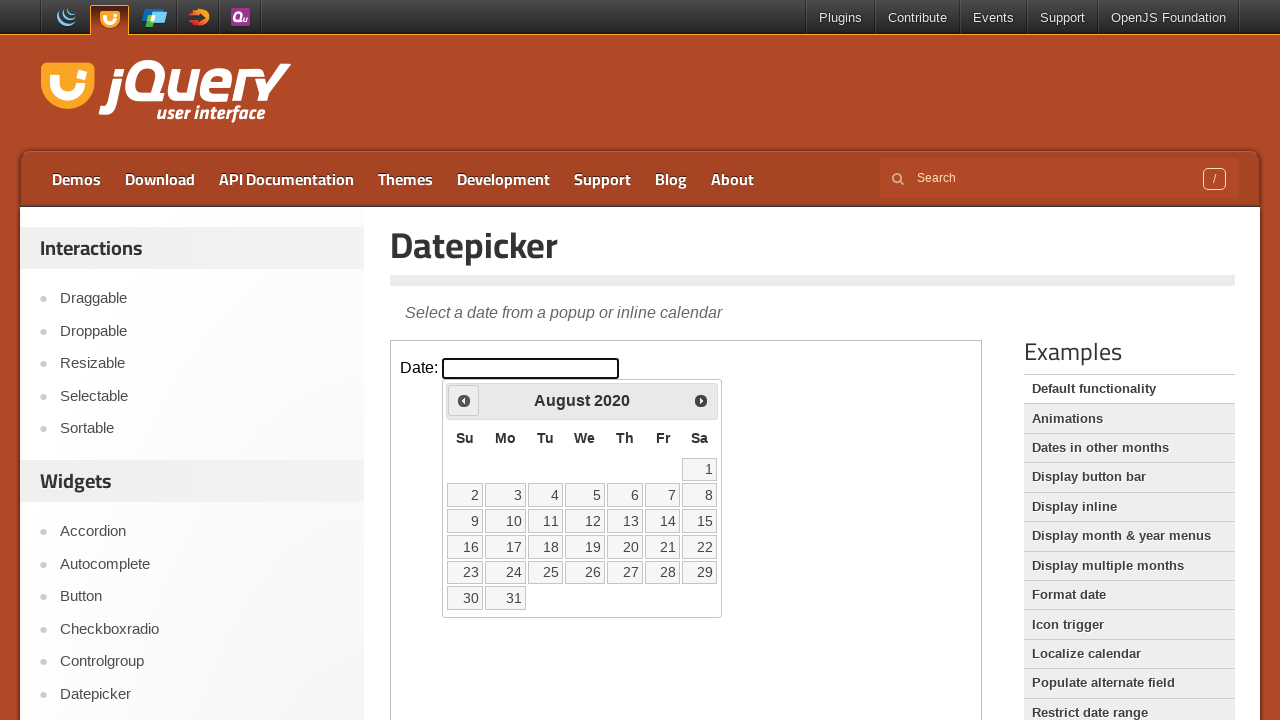

Updated current month after navigation
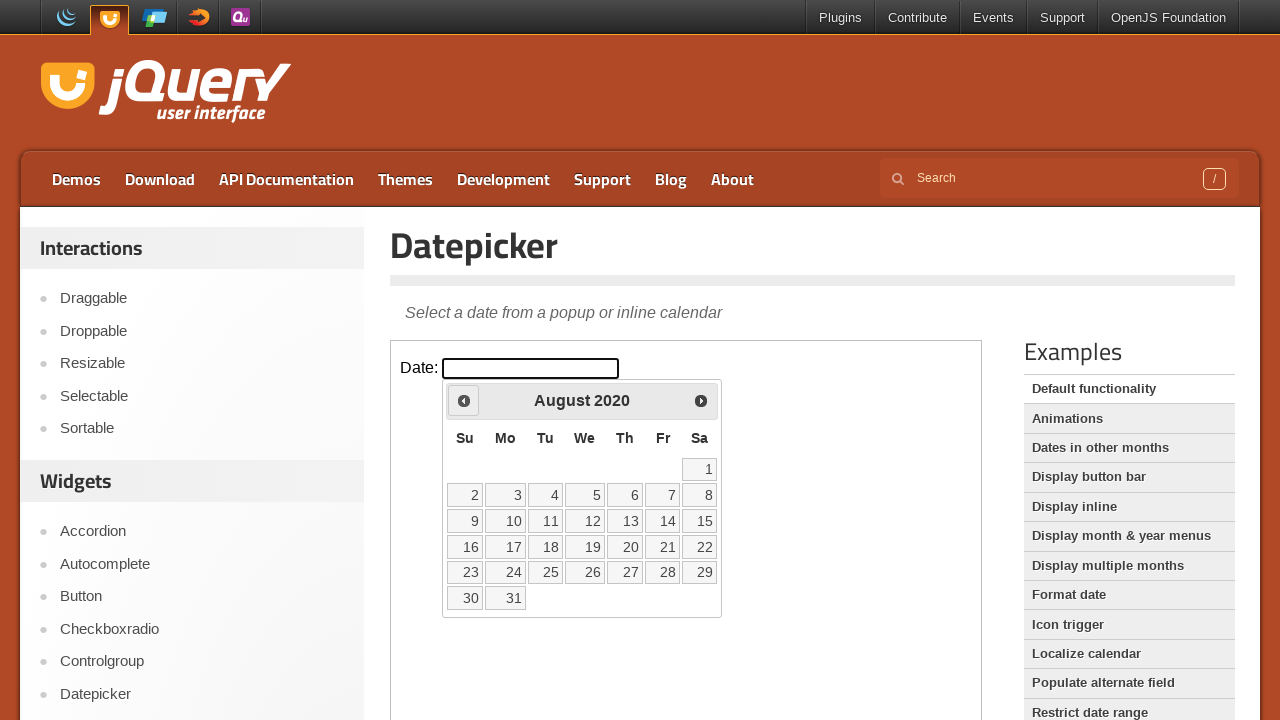

Updated current year after navigation
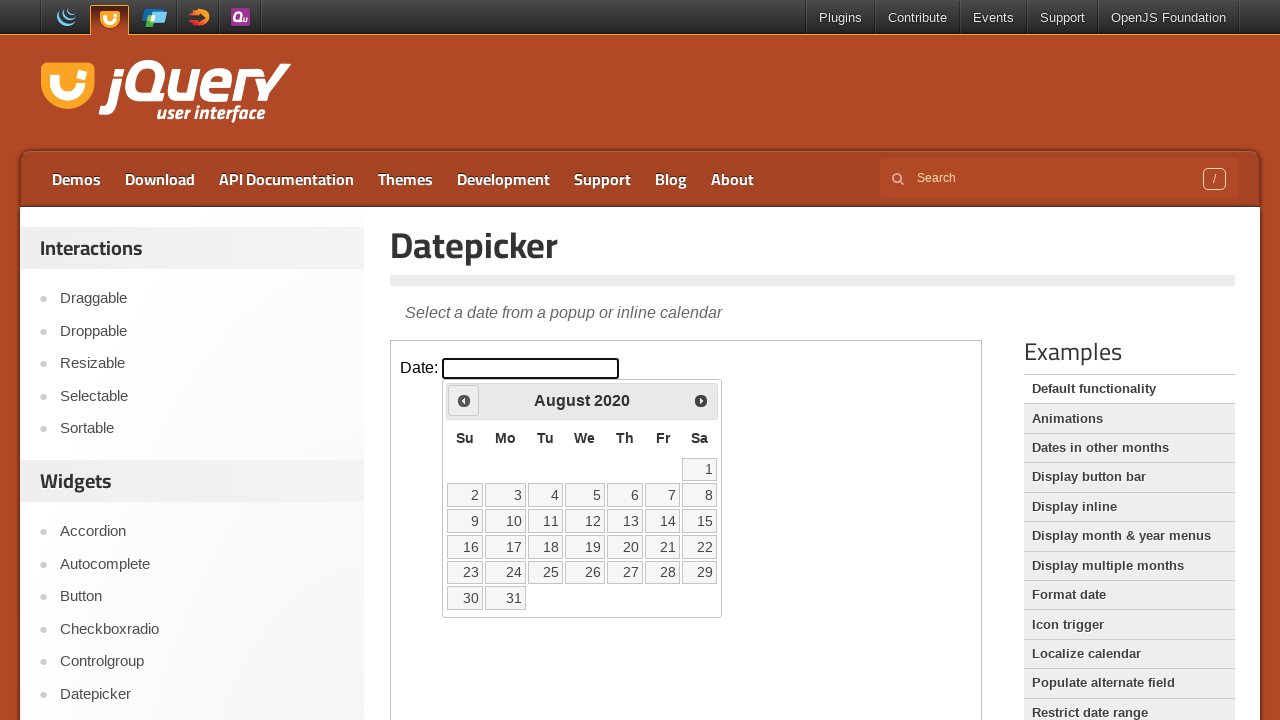

Clicked Prev button to navigate to previous month (currently at August 2020) at (464, 400) on iframe.demo-frame >> internal:control=enter-frame >> xpath=//span[text()='Prev']
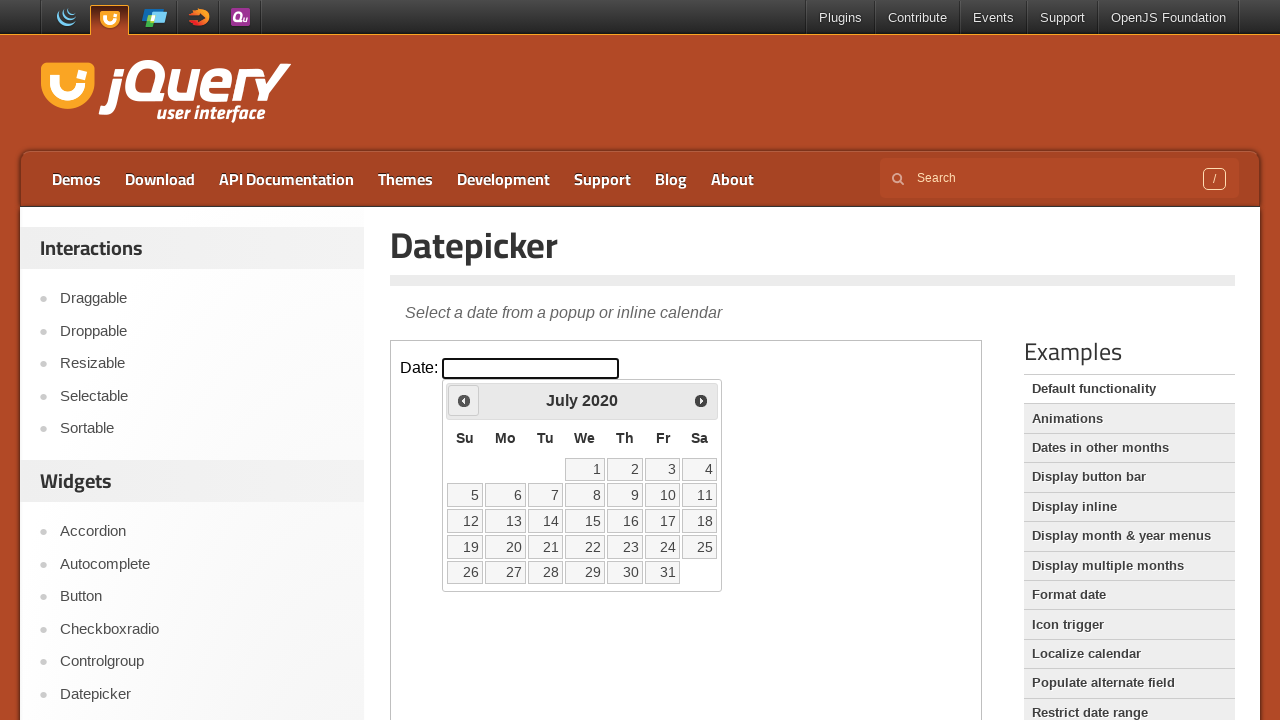

Updated current month after navigation
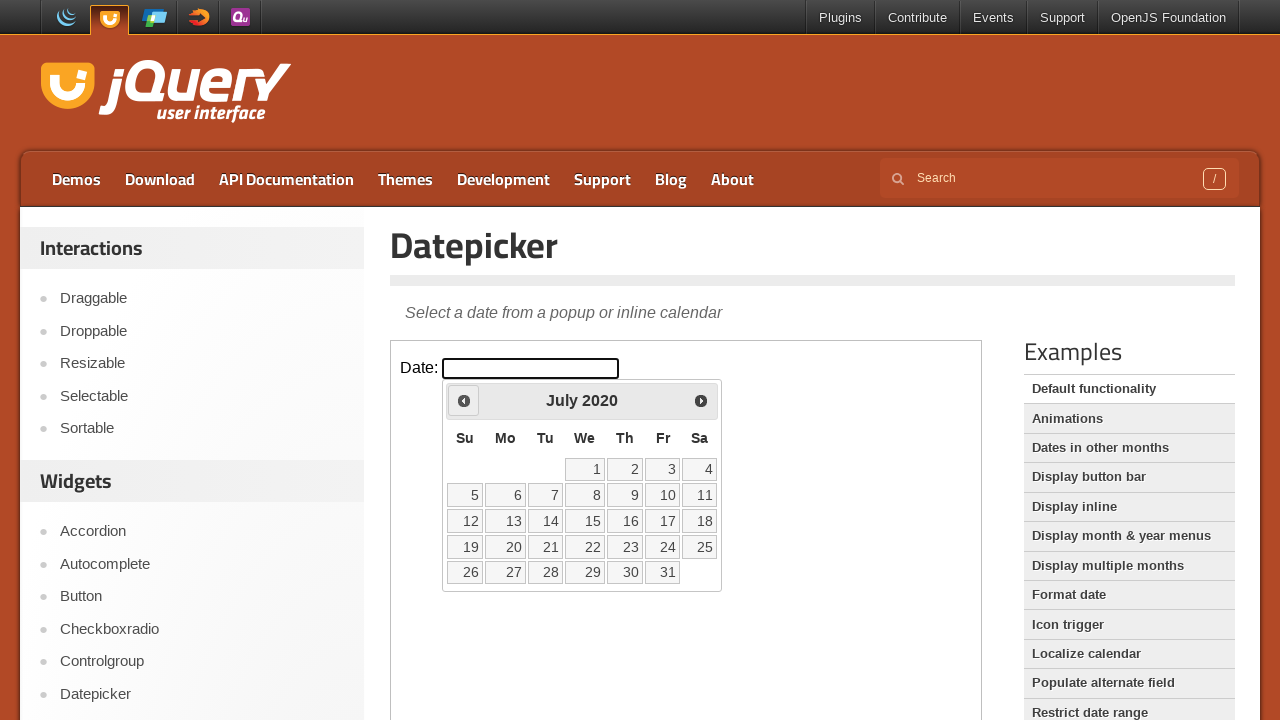

Updated current year after navigation
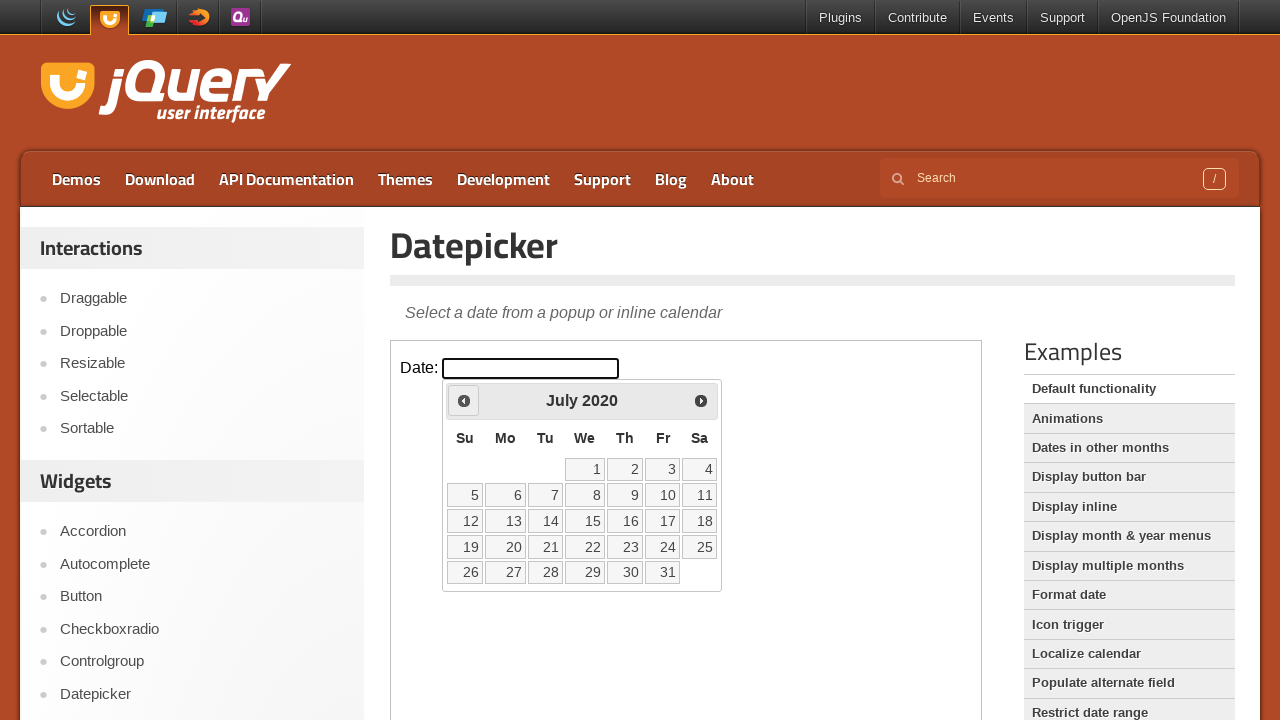

Clicked Prev button to navigate to previous month (currently at July 2020) at (464, 400) on iframe.demo-frame >> internal:control=enter-frame >> xpath=//span[text()='Prev']
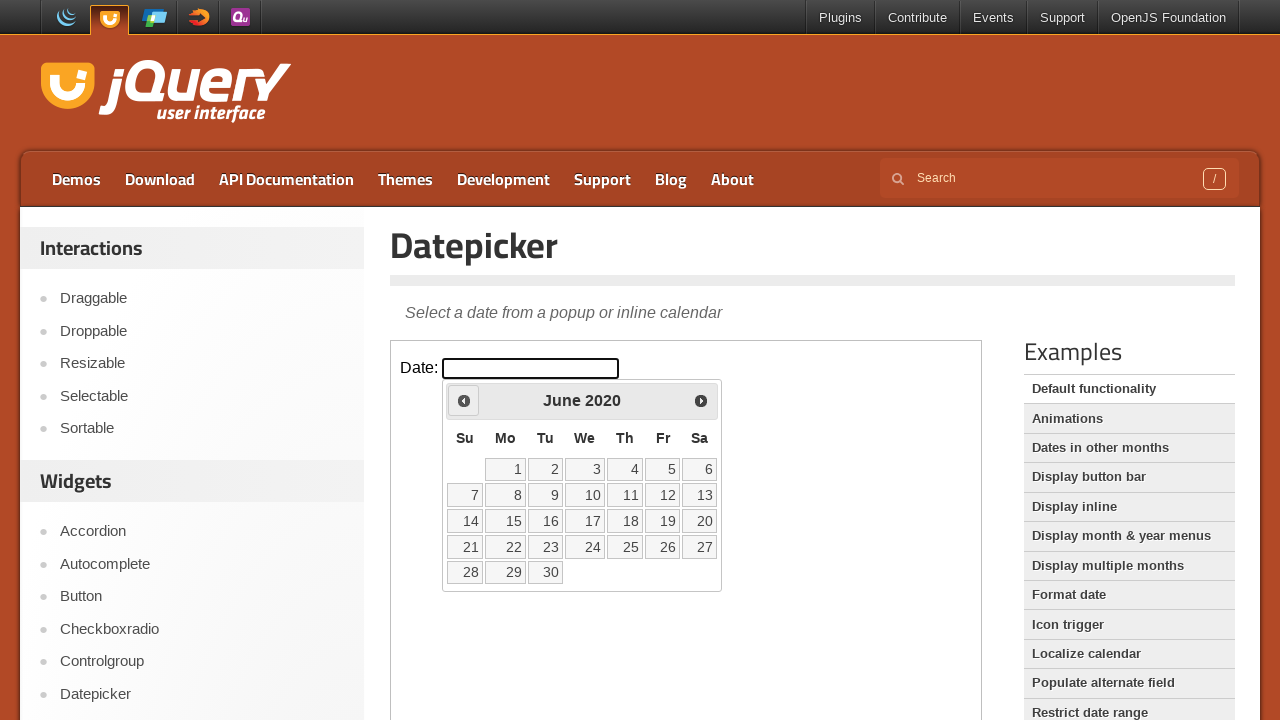

Updated current month after navigation
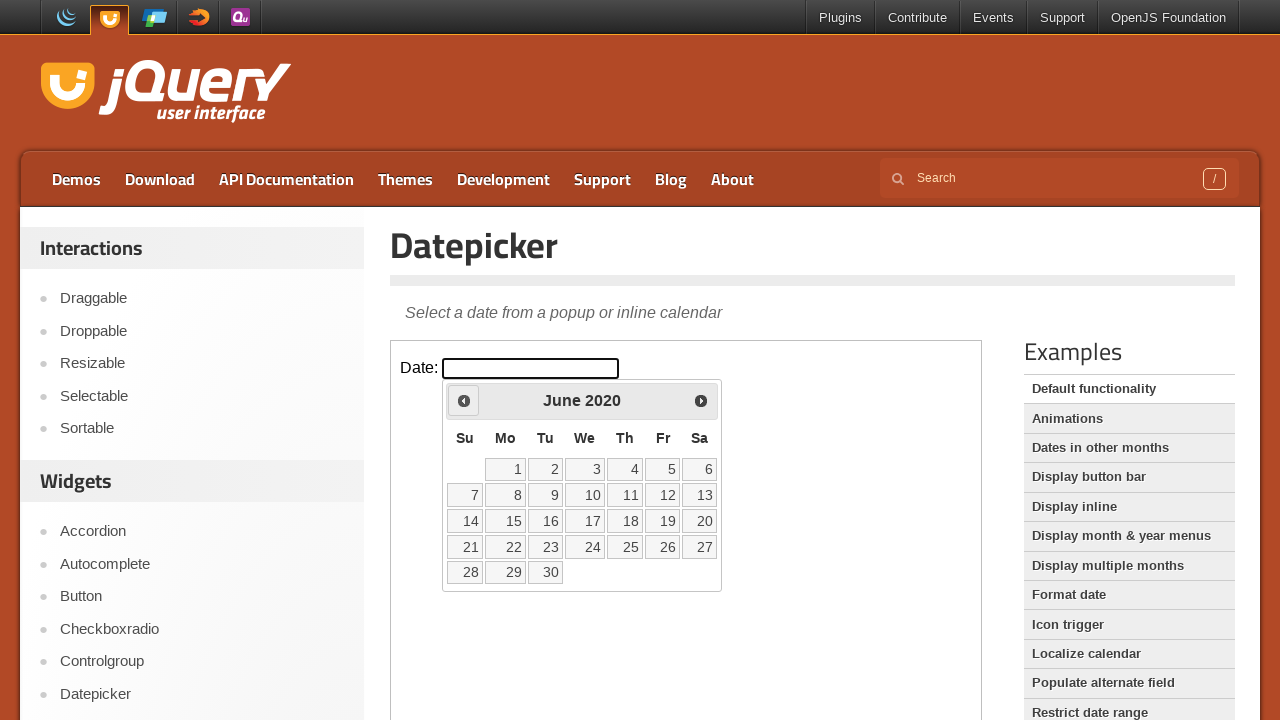

Updated current year after navigation
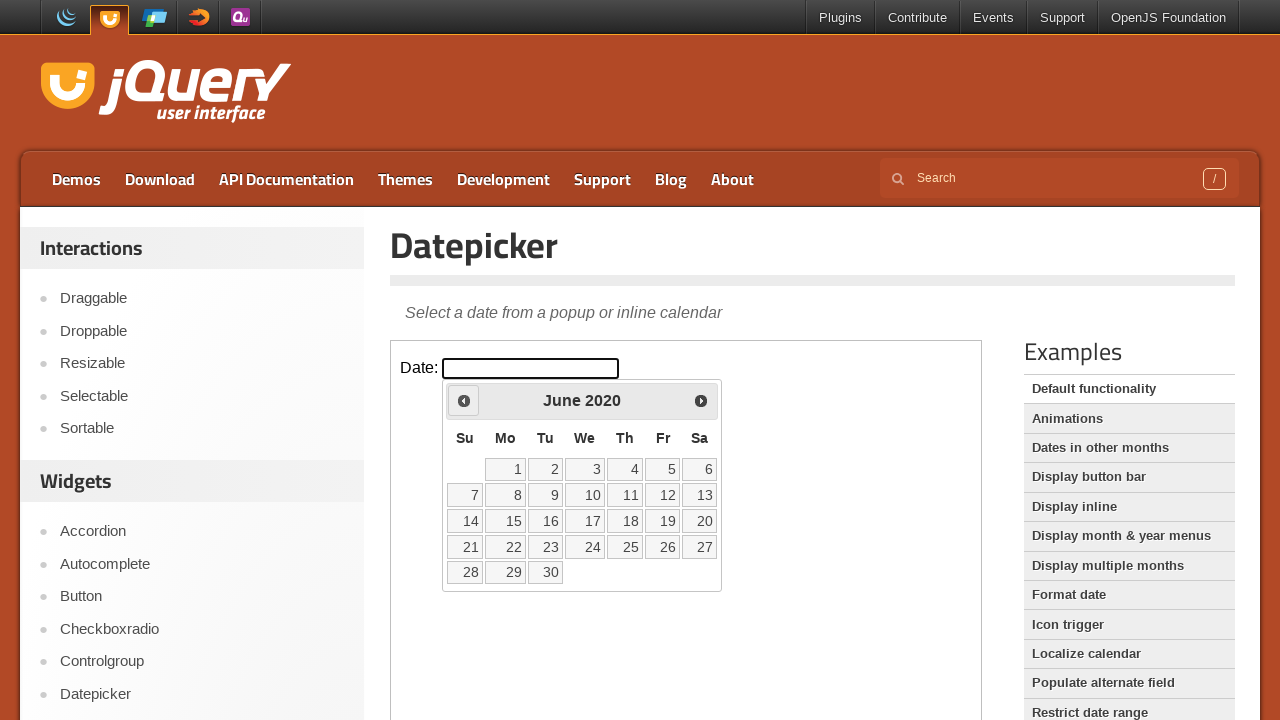

Clicked Prev button to navigate to previous month (currently at June 2020) at (464, 400) on iframe.demo-frame >> internal:control=enter-frame >> xpath=//span[text()='Prev']
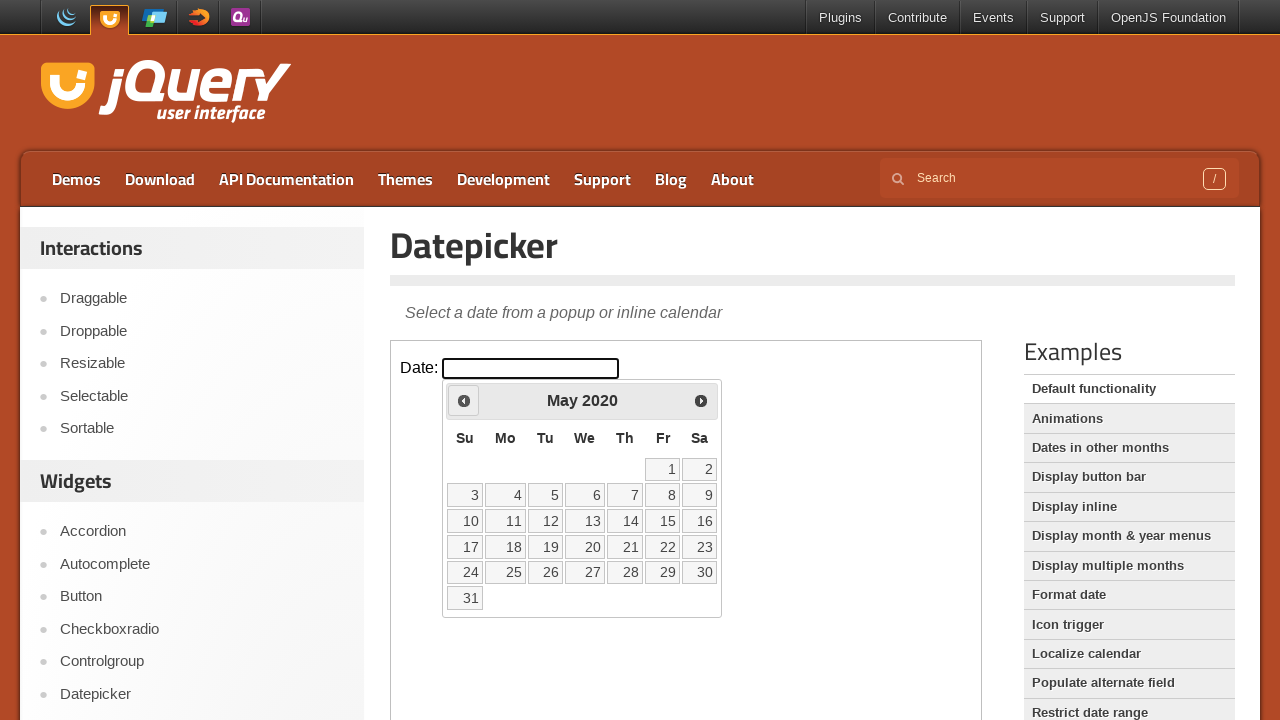

Updated current month after navigation
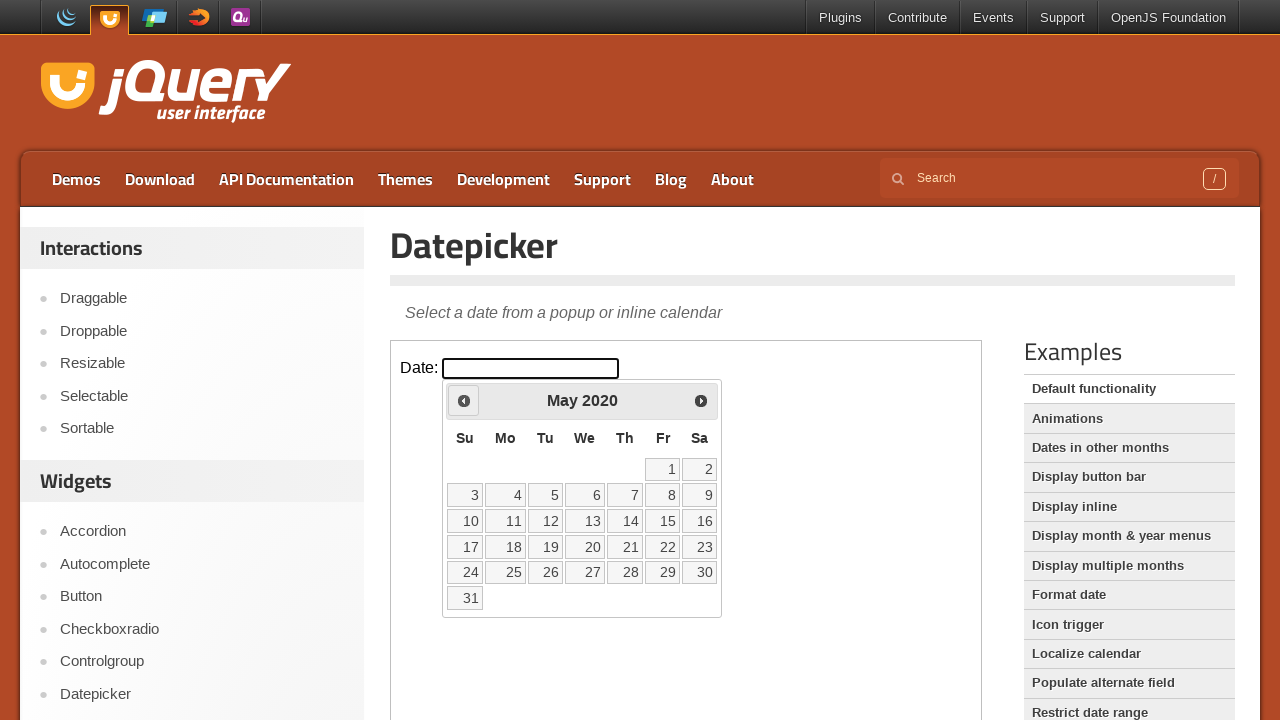

Updated current year after navigation
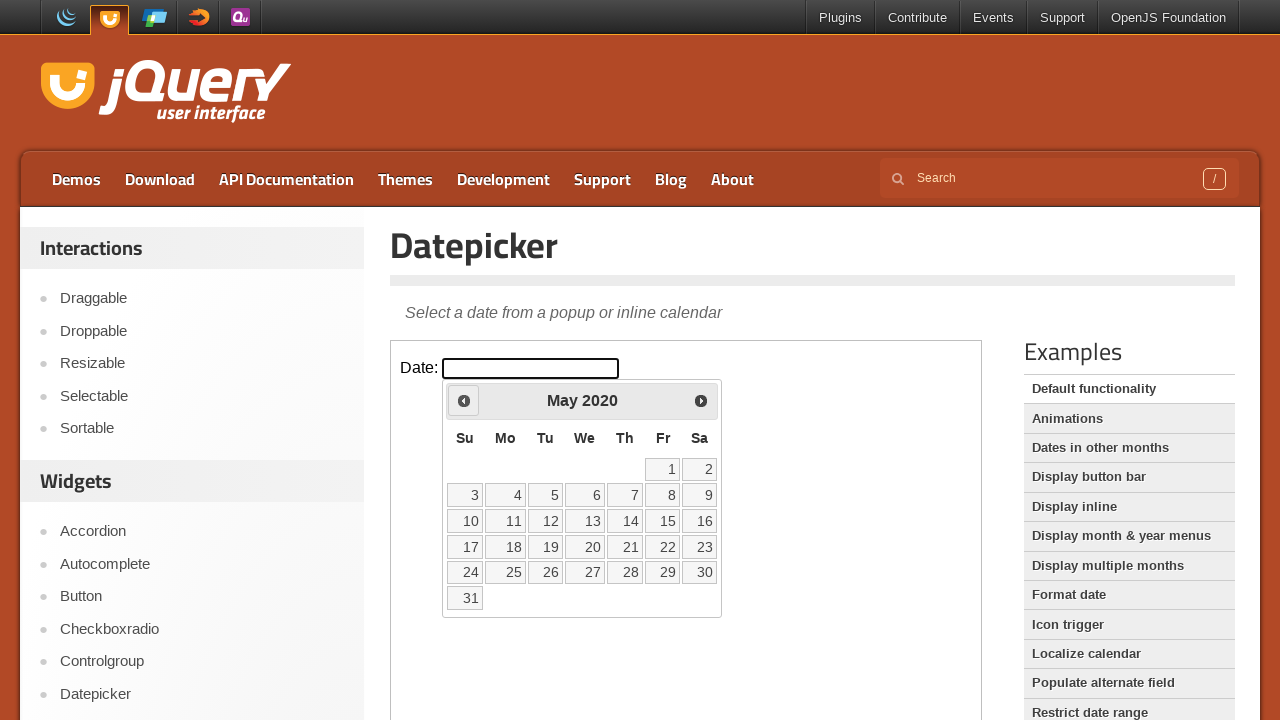

Clicked Prev button to navigate to previous month (currently at May 2020) at (464, 400) on iframe.demo-frame >> internal:control=enter-frame >> xpath=//span[text()='Prev']
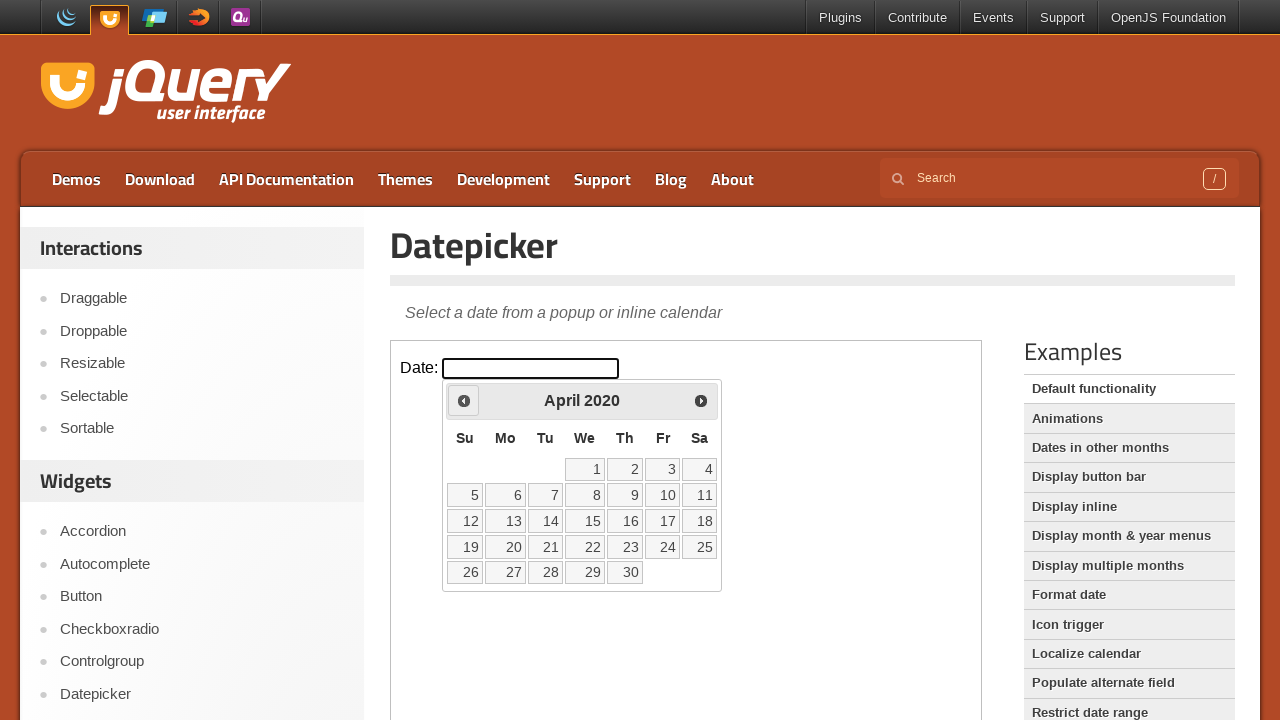

Updated current month after navigation
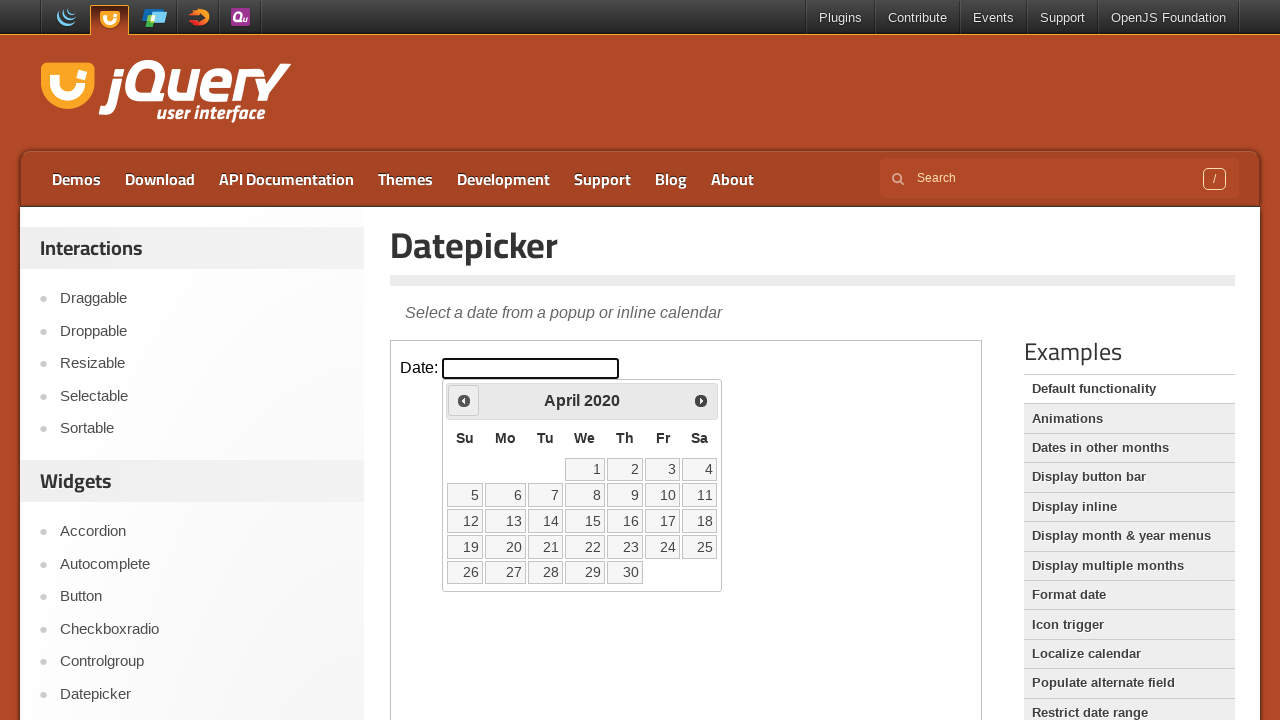

Updated current year after navigation
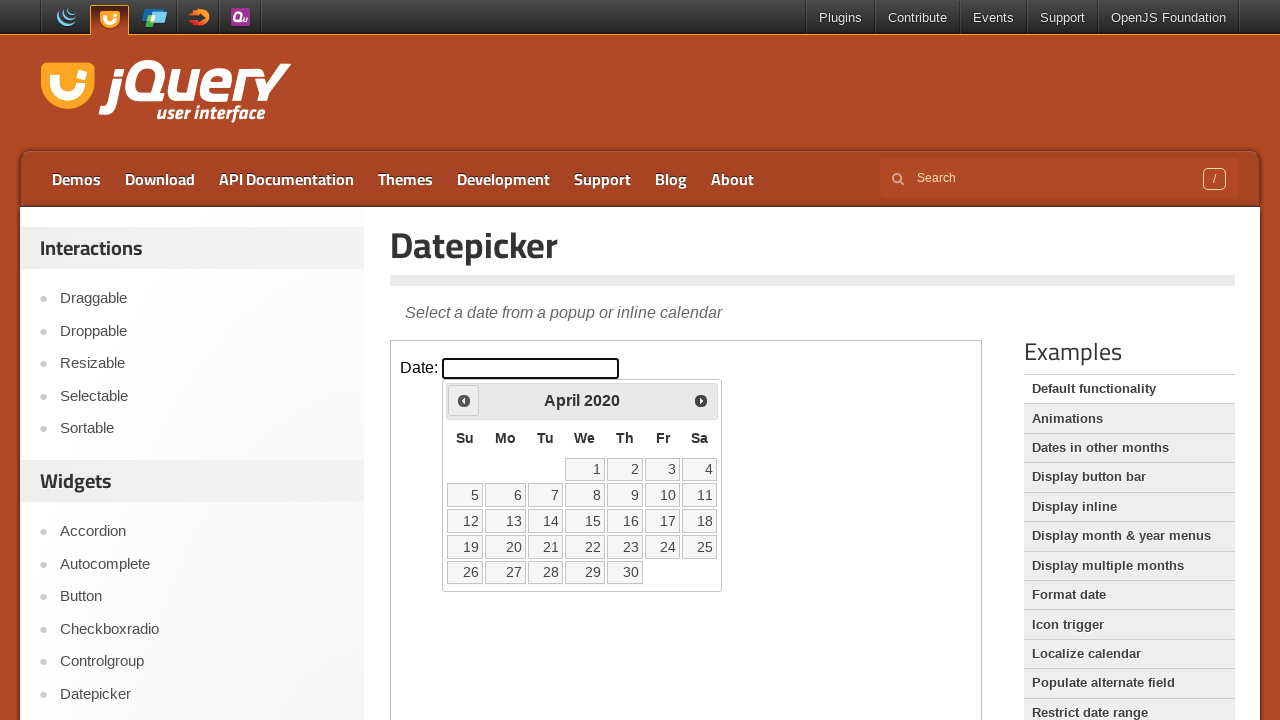

Clicked Prev button to navigate to previous month (currently at April 2020) at (464, 400) on iframe.demo-frame >> internal:control=enter-frame >> xpath=//span[text()='Prev']
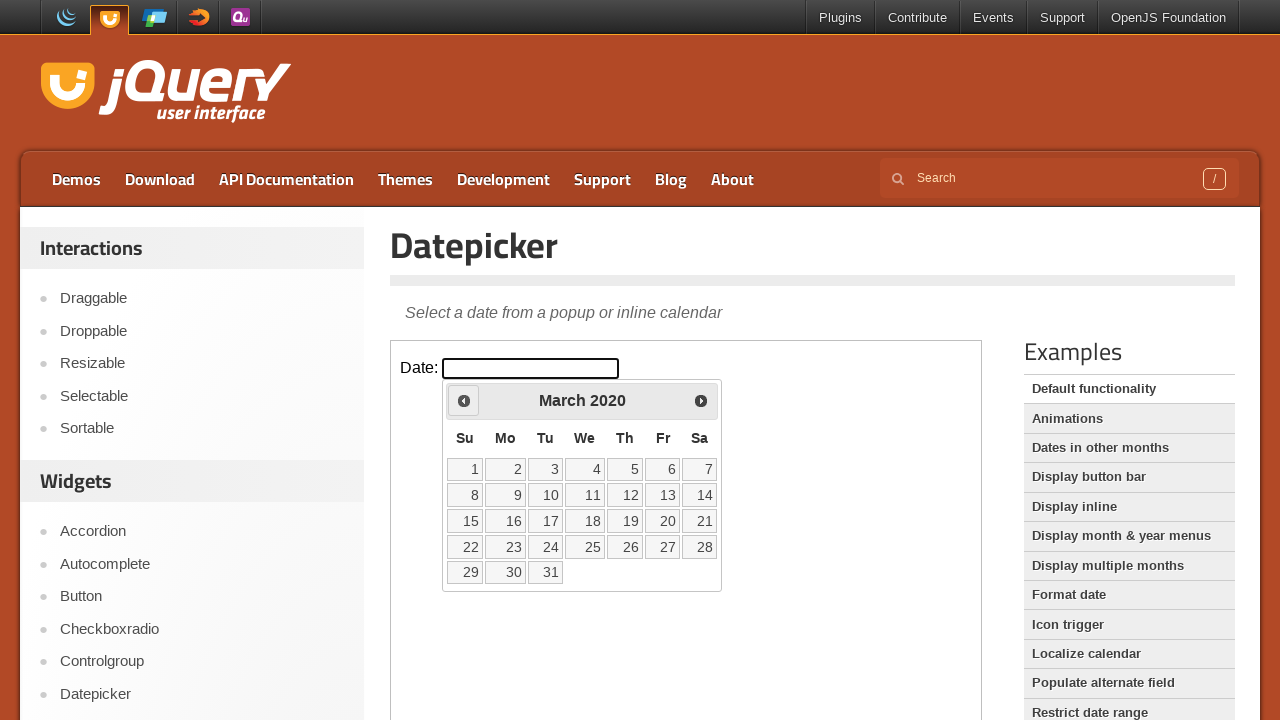

Updated current month after navigation
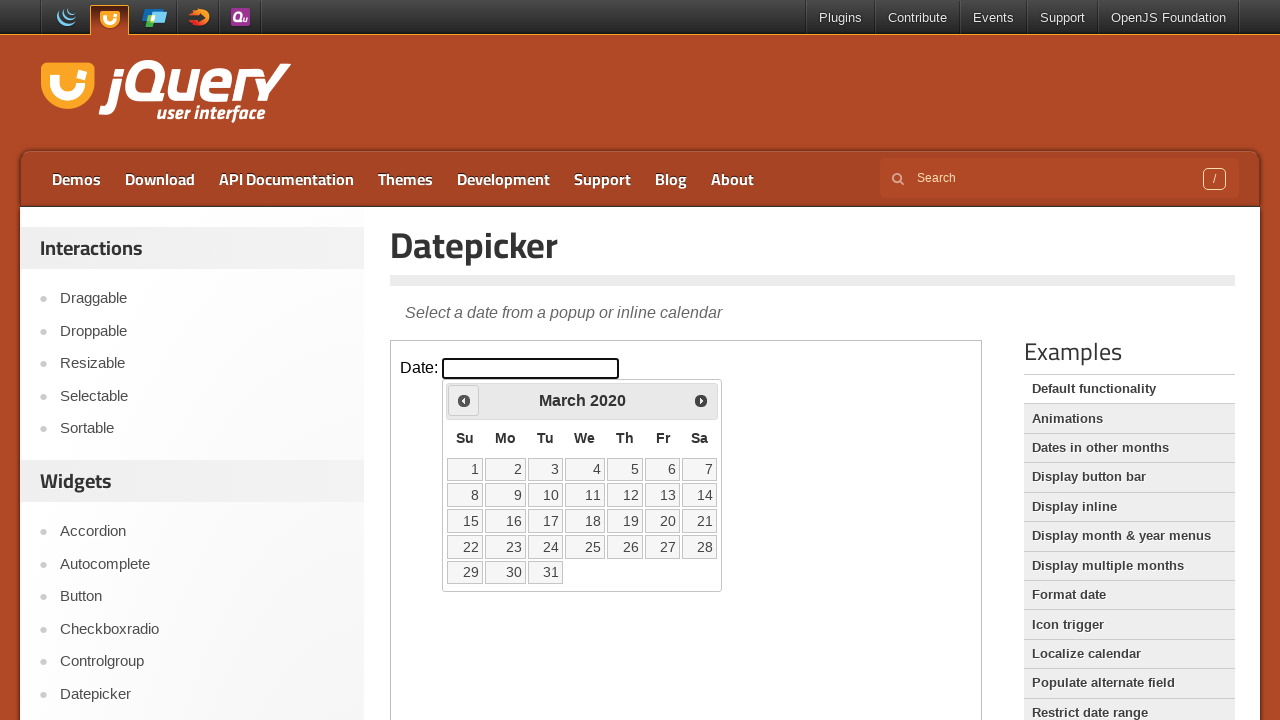

Updated current year after navigation
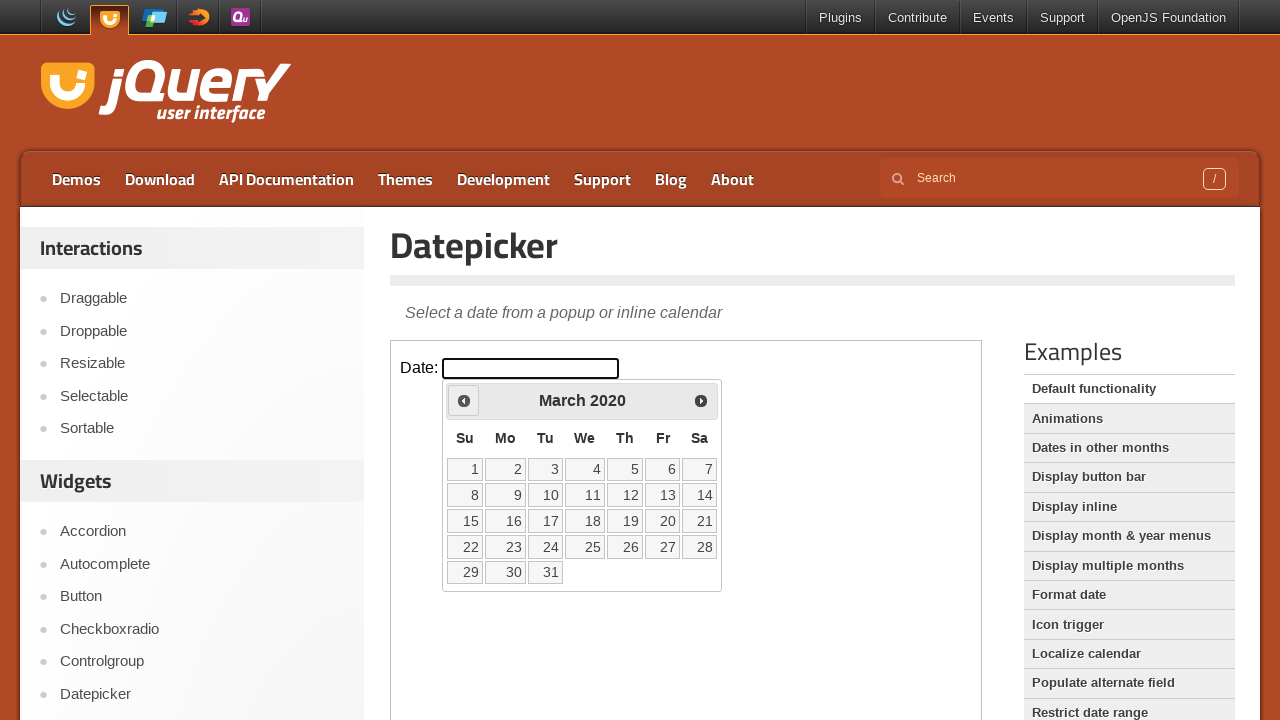

Clicked Prev button to navigate to previous month (currently at March 2020) at (464, 400) on iframe.demo-frame >> internal:control=enter-frame >> xpath=//span[text()='Prev']
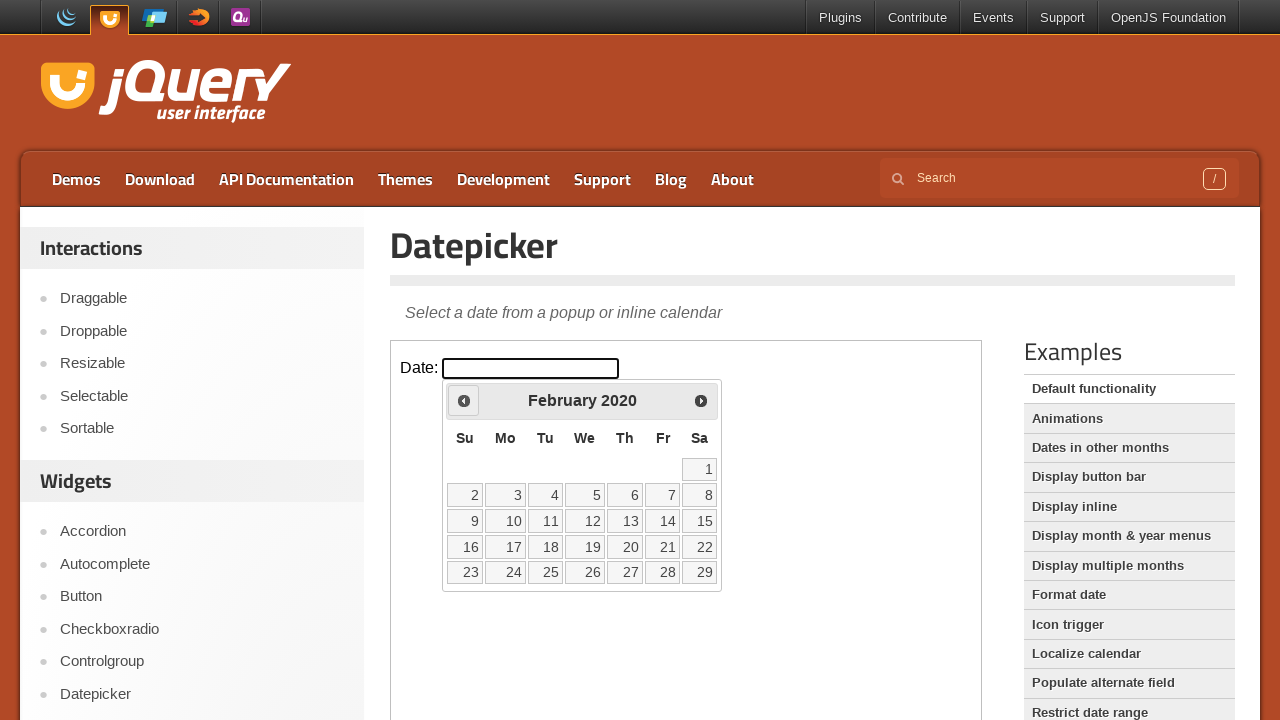

Updated current month after navigation
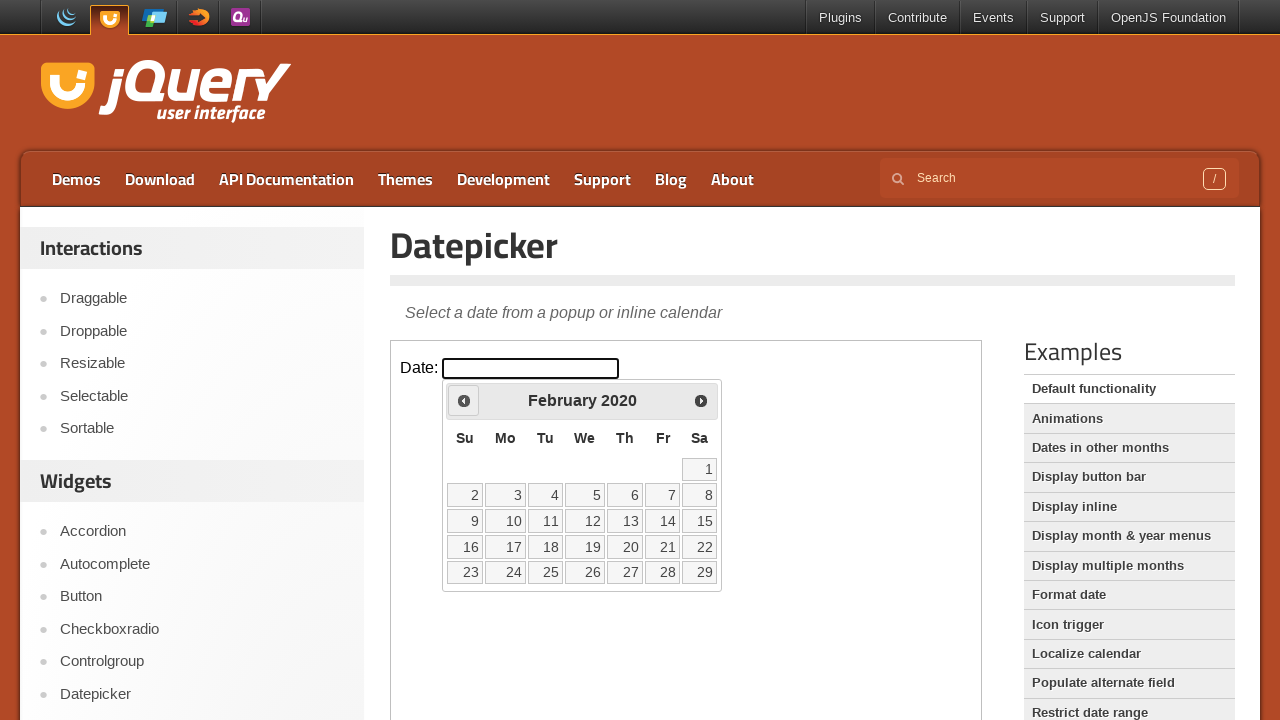

Updated current year after navigation
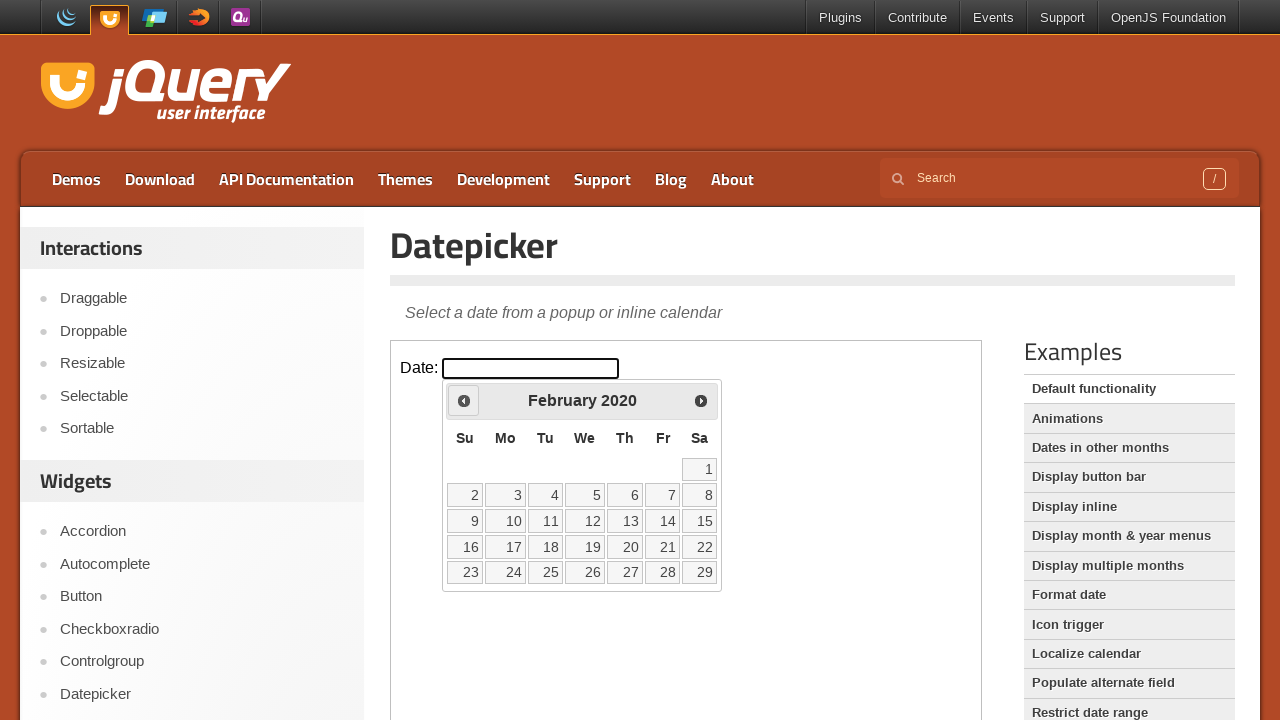

Clicked Prev button to navigate to previous month (currently at February 2020) at (464, 400) on iframe.demo-frame >> internal:control=enter-frame >> xpath=//span[text()='Prev']
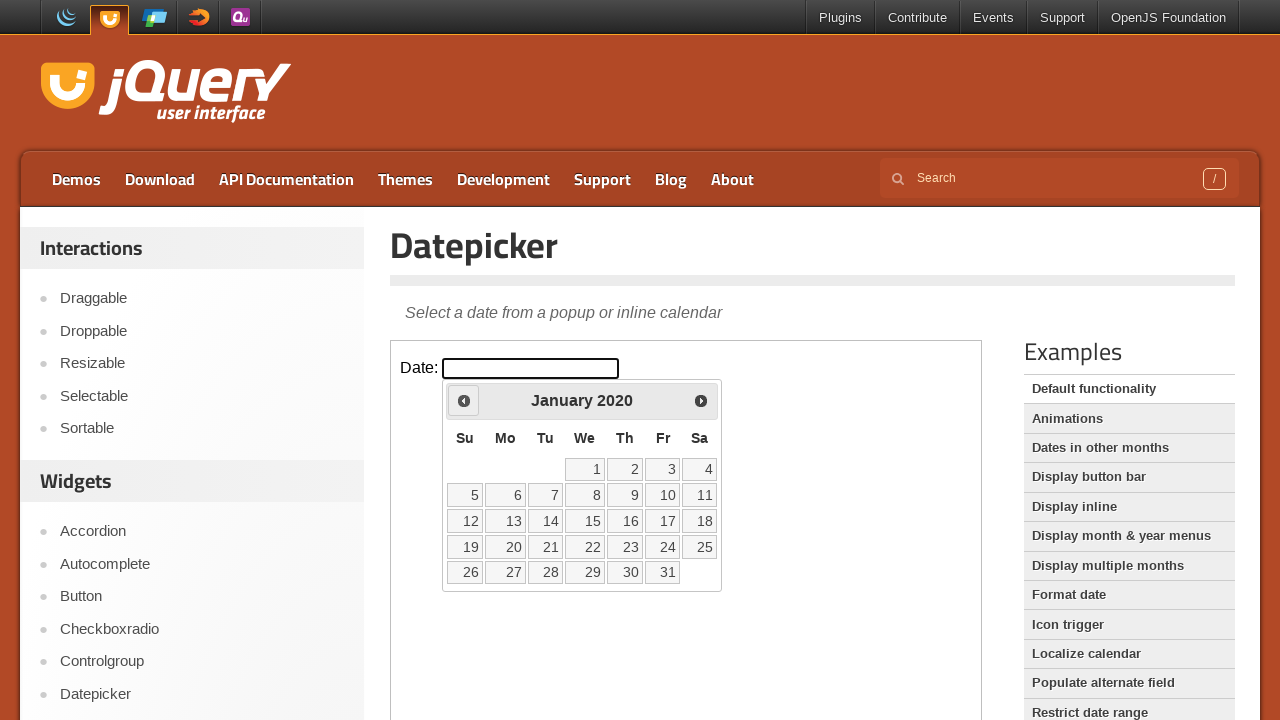

Updated current month after navigation
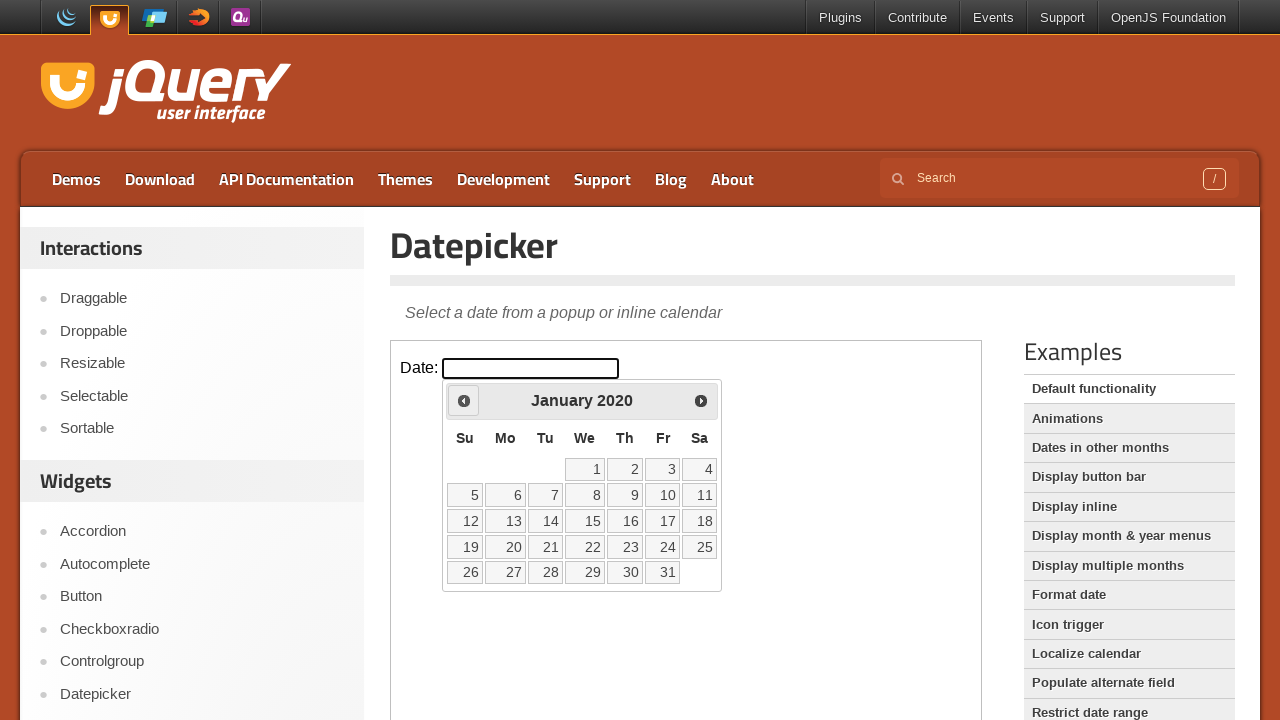

Updated current year after navigation
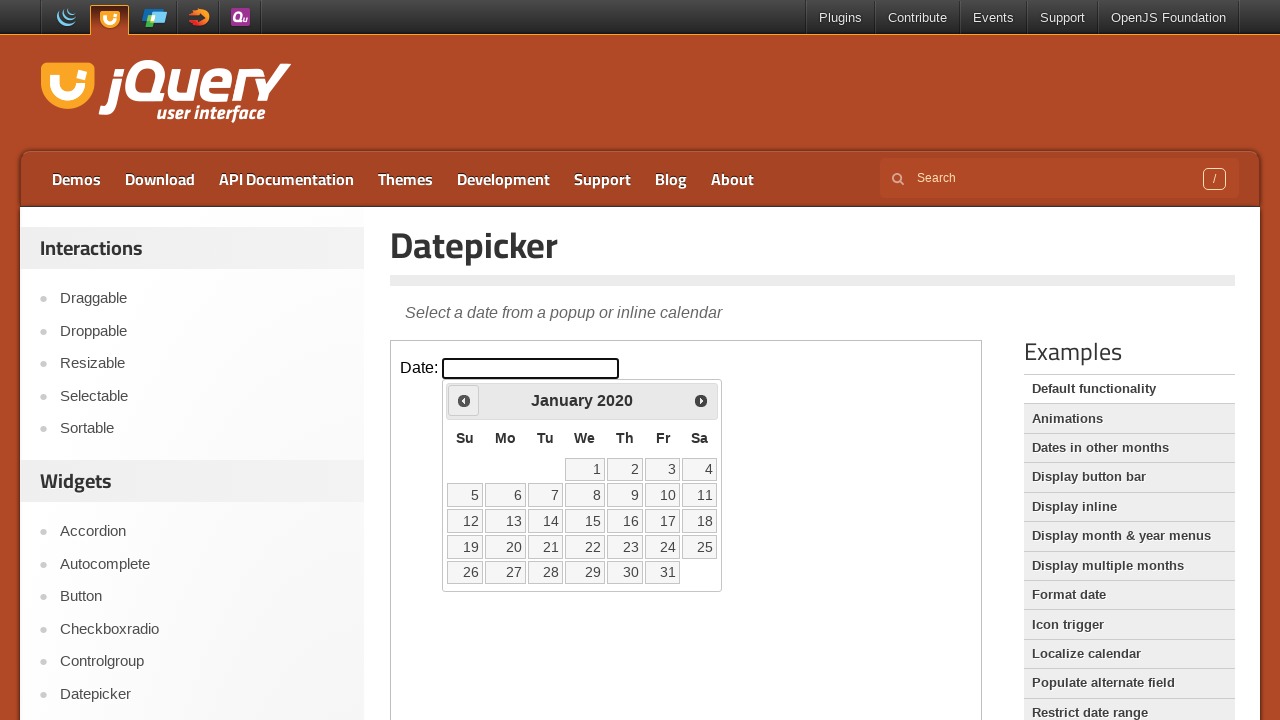

Clicked Prev button to navigate to previous month (currently at January 2020) at (464, 400) on iframe.demo-frame >> internal:control=enter-frame >> xpath=//span[text()='Prev']
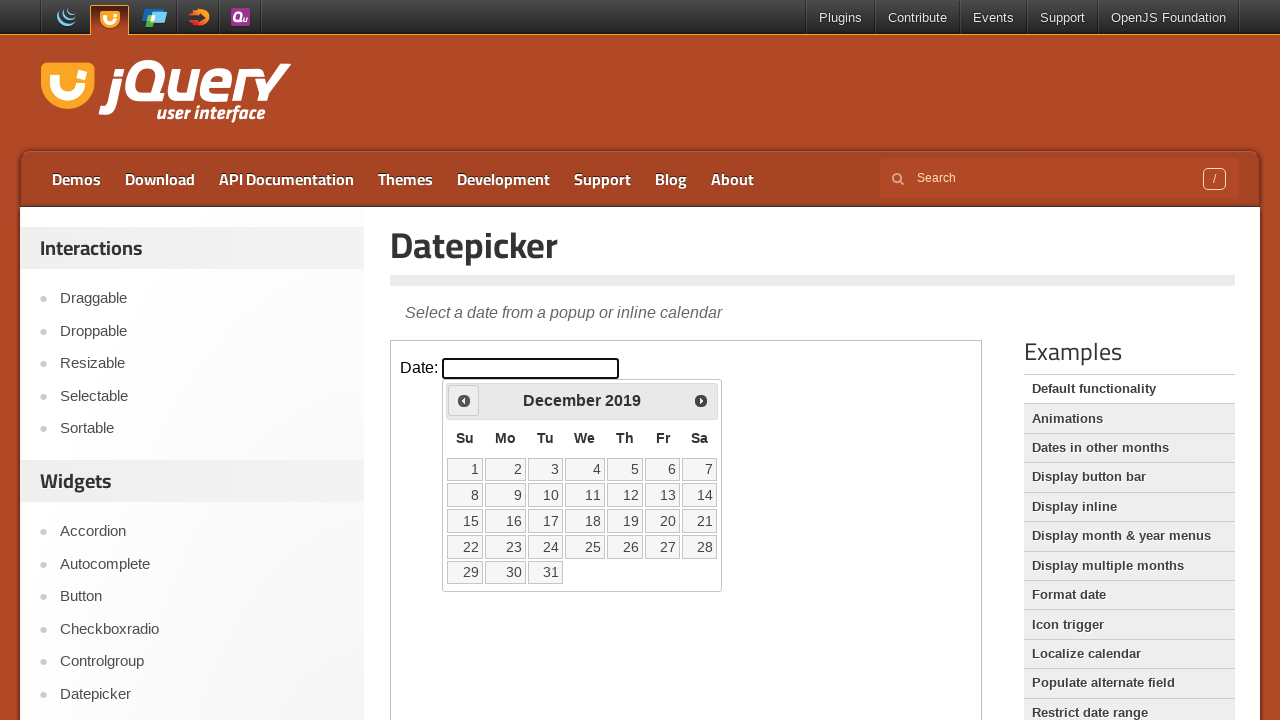

Updated current month after navigation
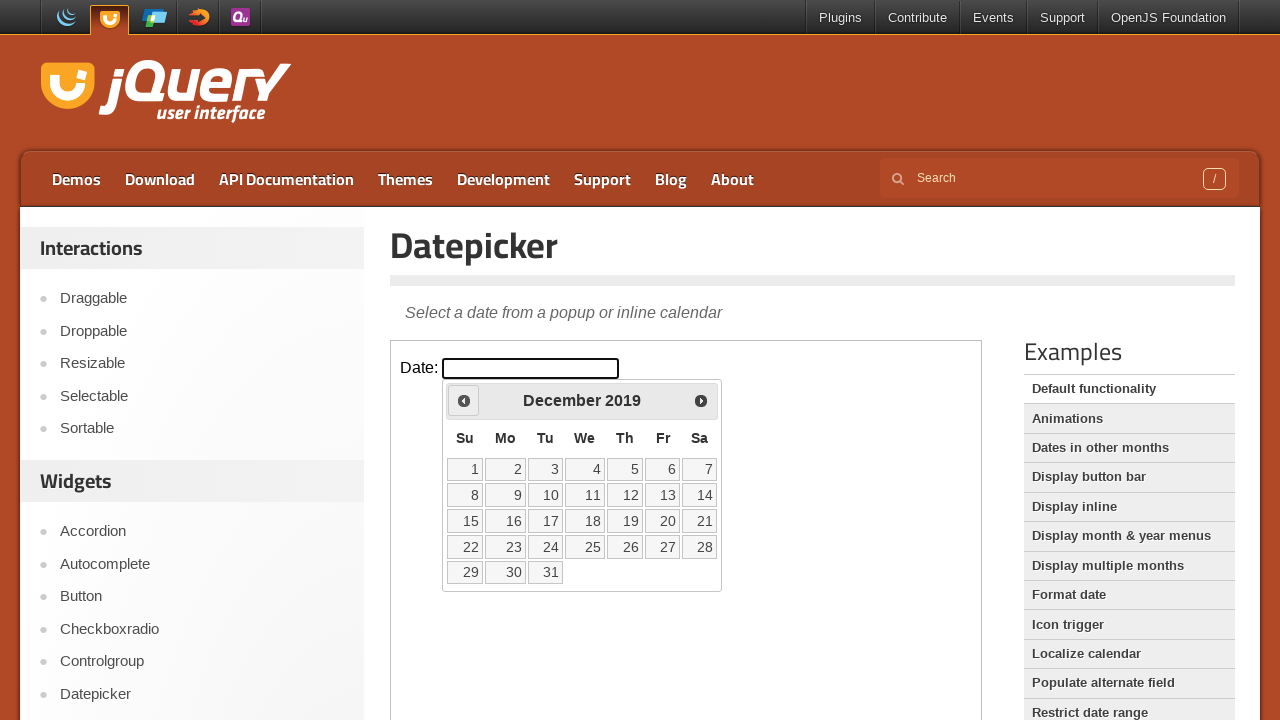

Updated current year after navigation
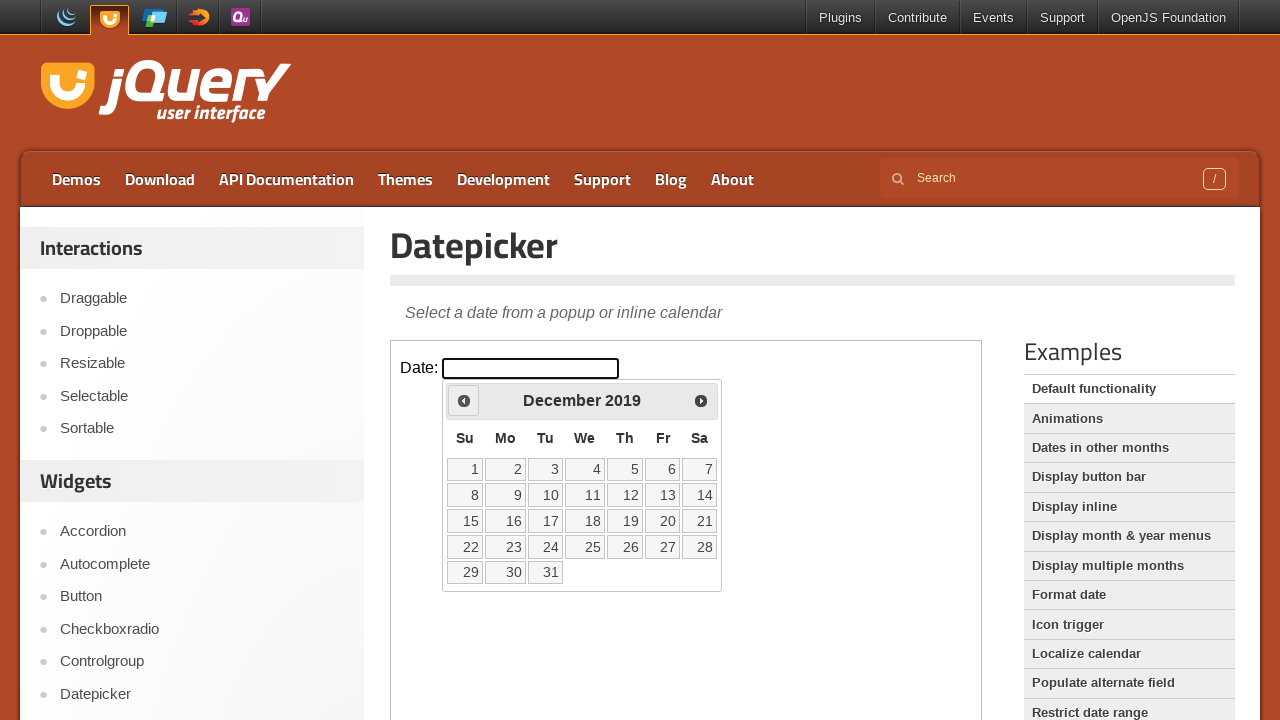

Clicked Prev button to navigate to previous month (currently at December 2019) at (464, 400) on iframe.demo-frame >> internal:control=enter-frame >> xpath=//span[text()='Prev']
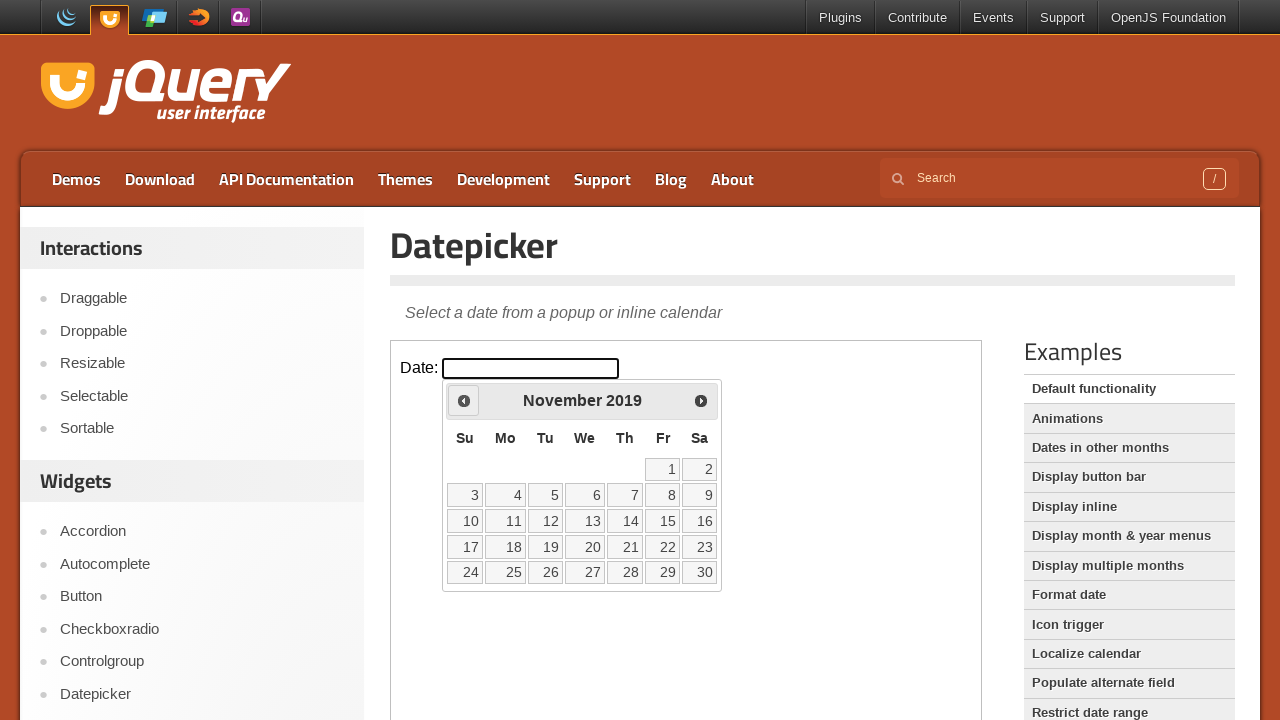

Updated current month after navigation
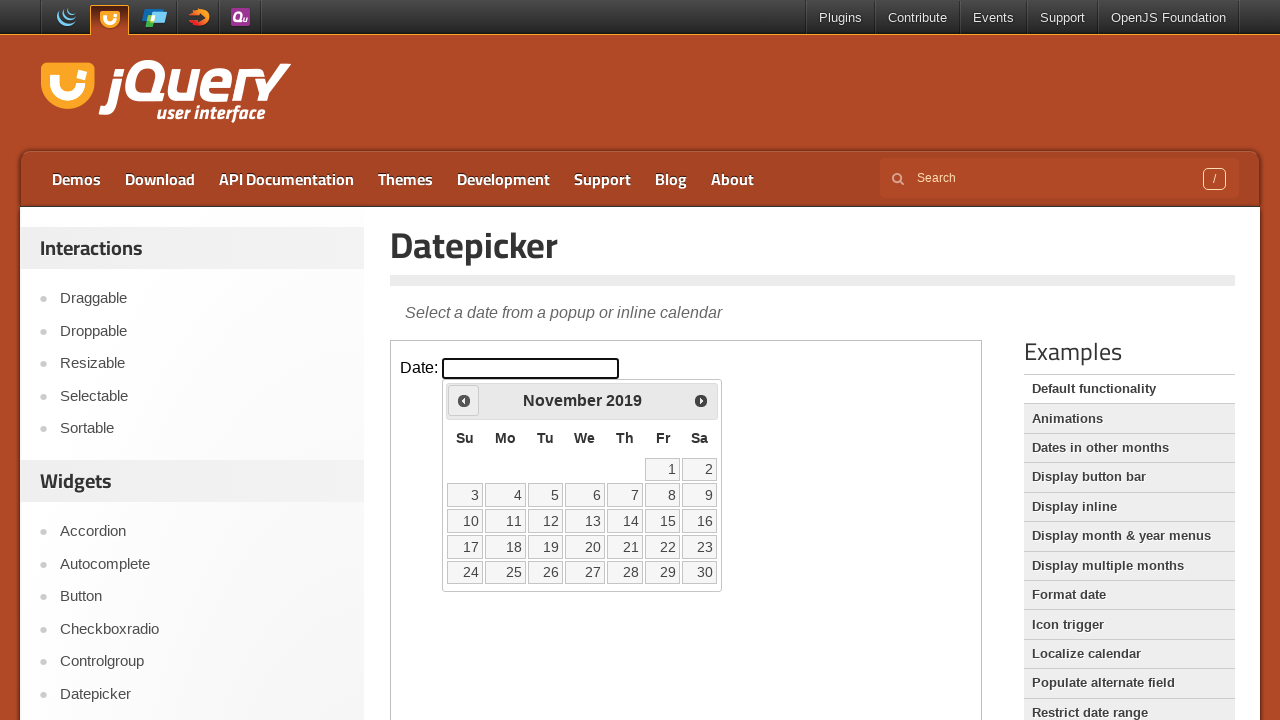

Updated current year after navigation
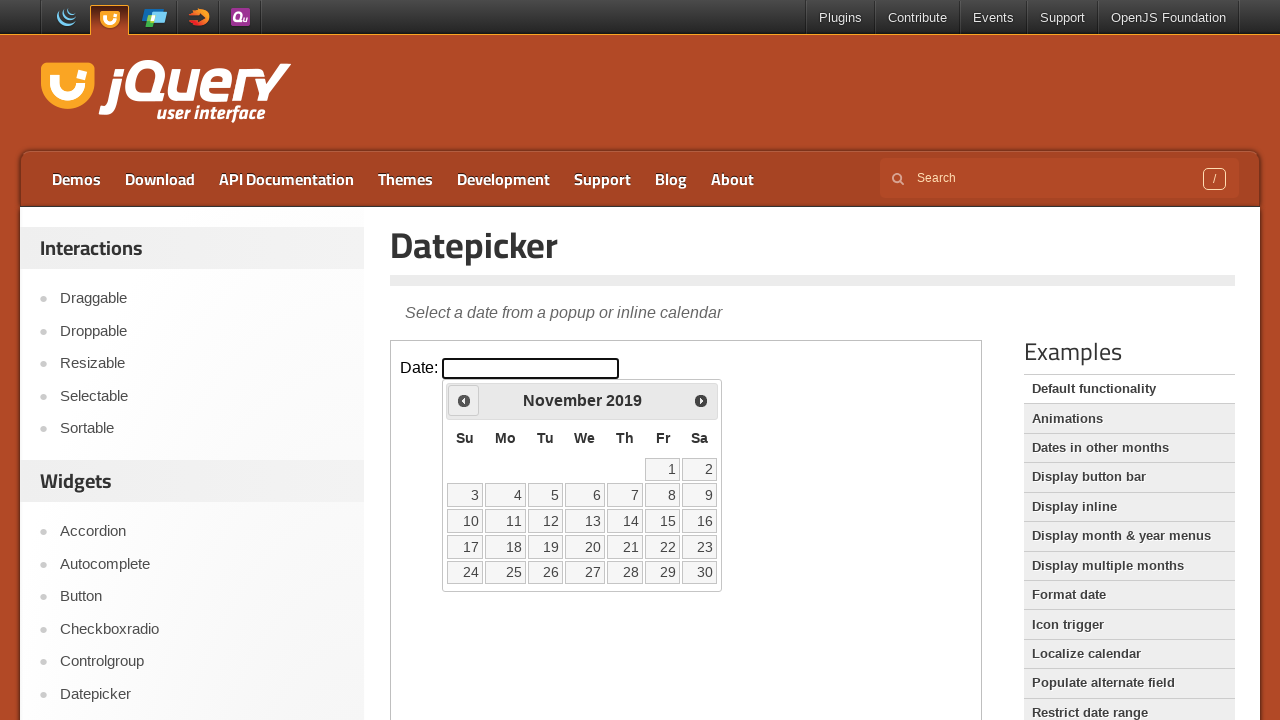

Clicked Prev button to navigate to previous month (currently at November 2019) at (464, 400) on iframe.demo-frame >> internal:control=enter-frame >> xpath=//span[text()='Prev']
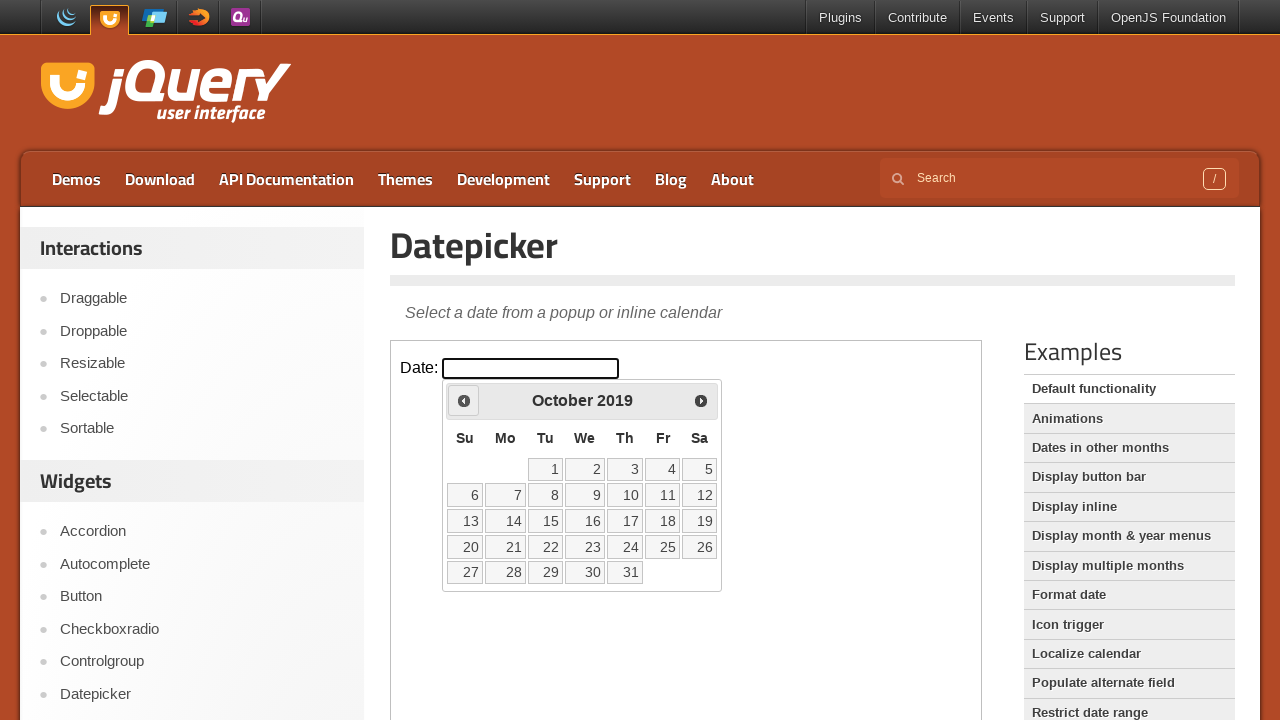

Updated current month after navigation
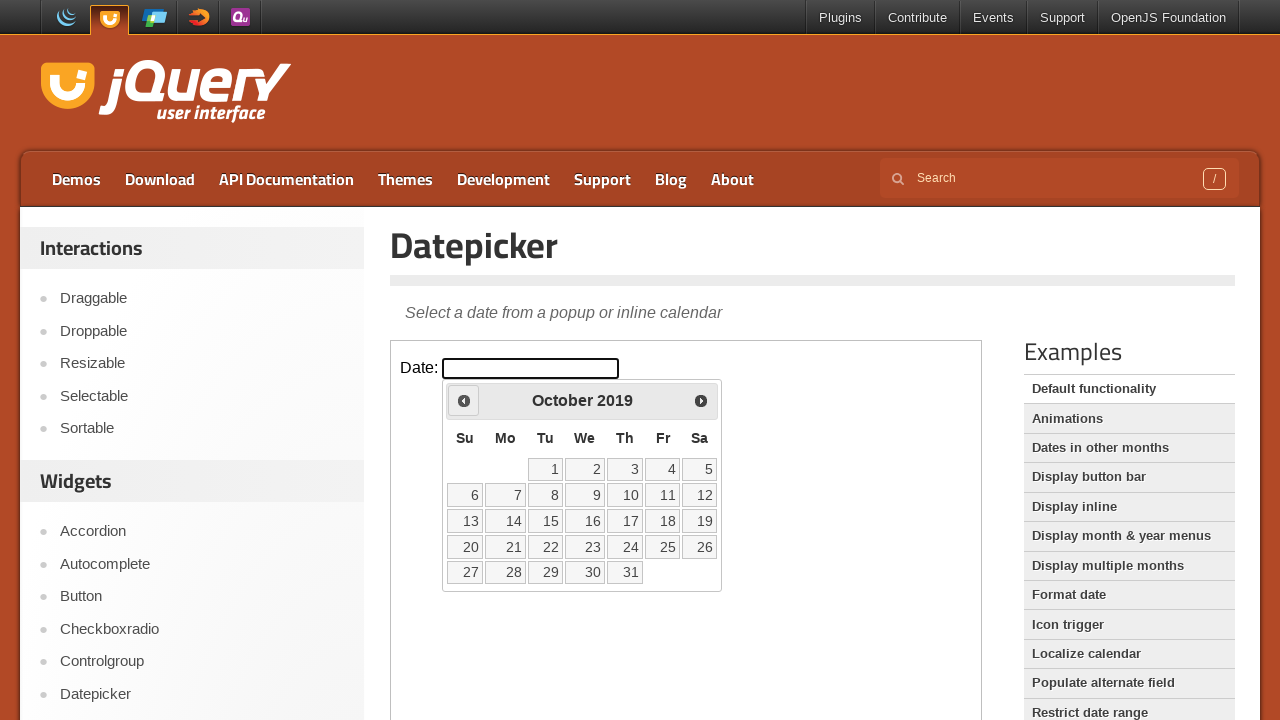

Updated current year after navigation
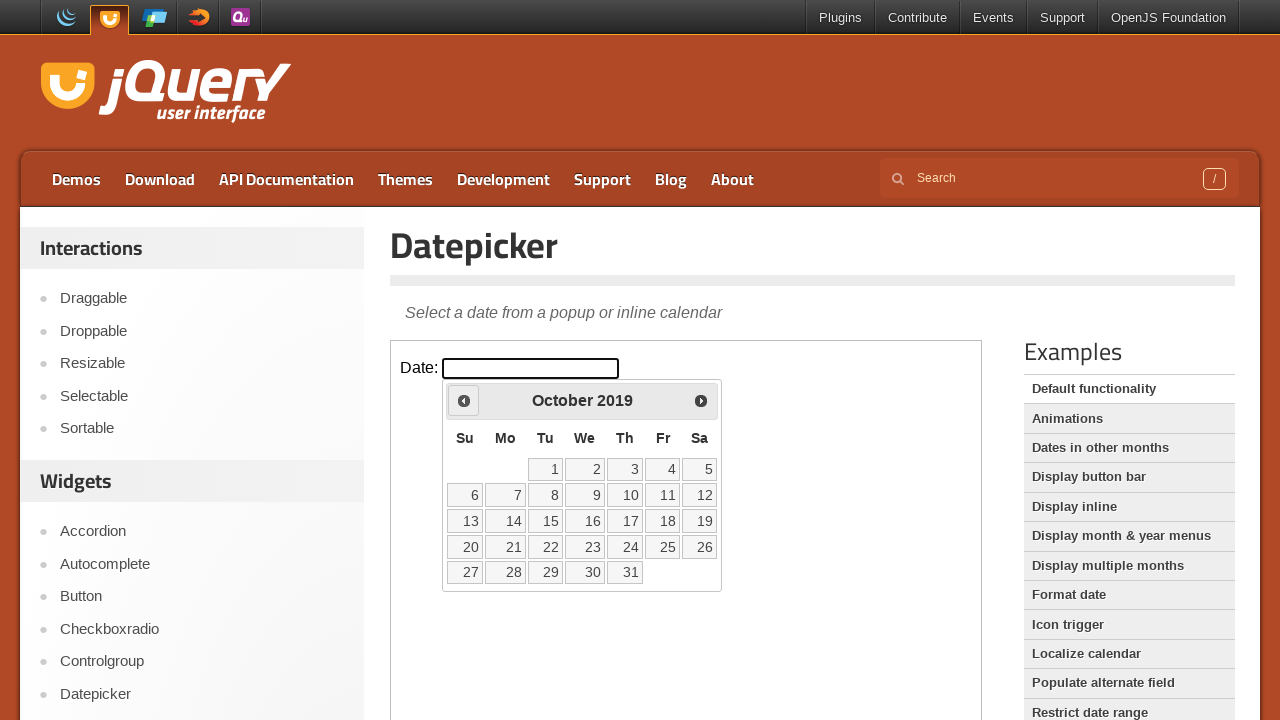

Clicked Prev button to navigate to previous month (currently at October 2019) at (464, 400) on iframe.demo-frame >> internal:control=enter-frame >> xpath=//span[text()='Prev']
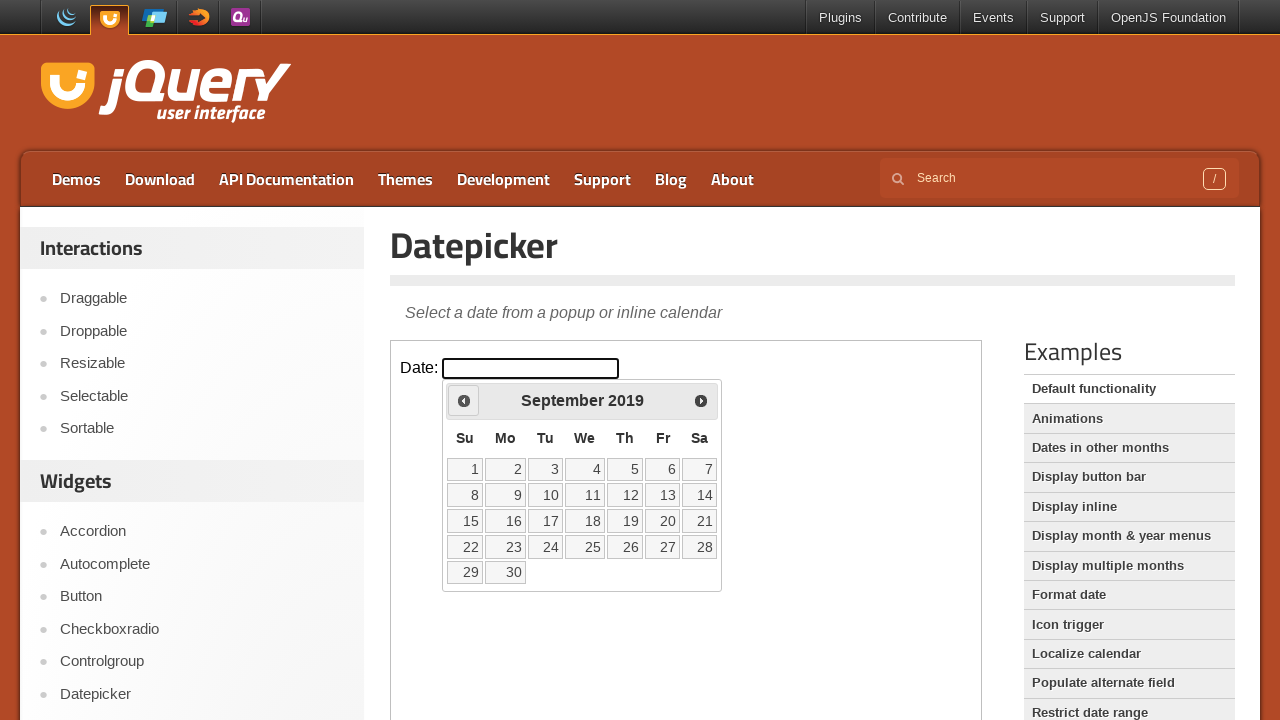

Updated current month after navigation
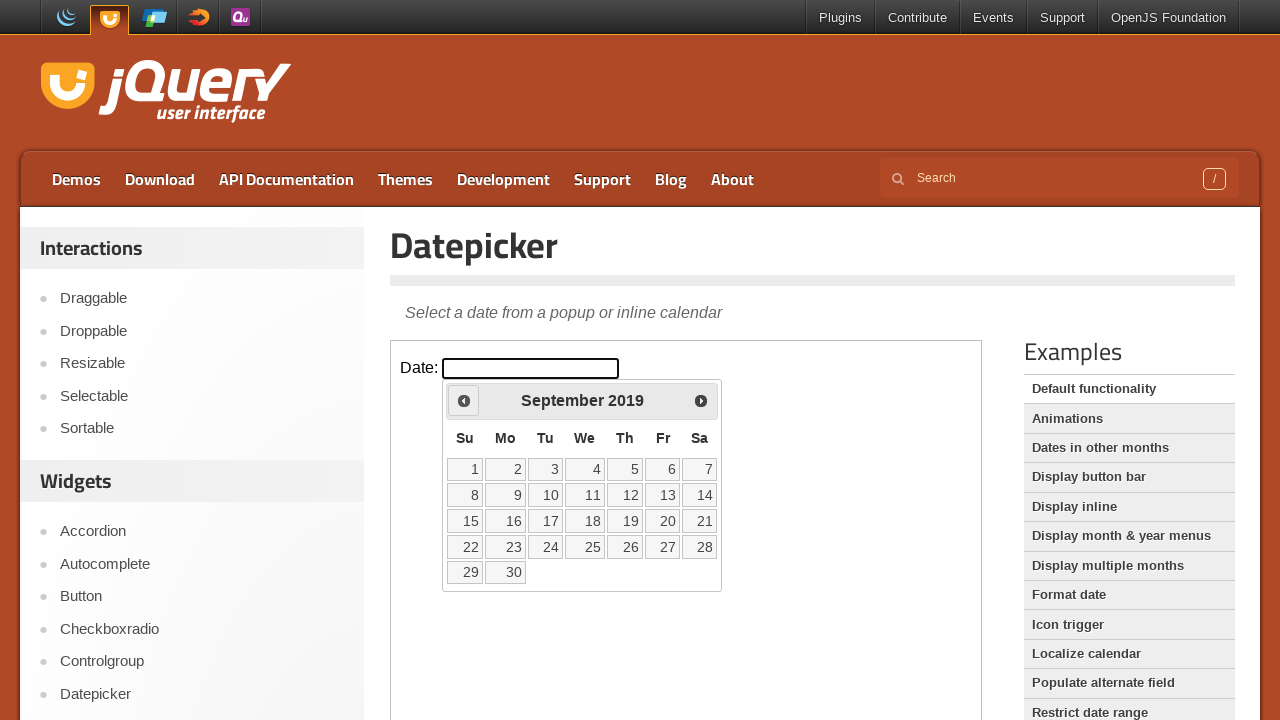

Updated current year after navigation
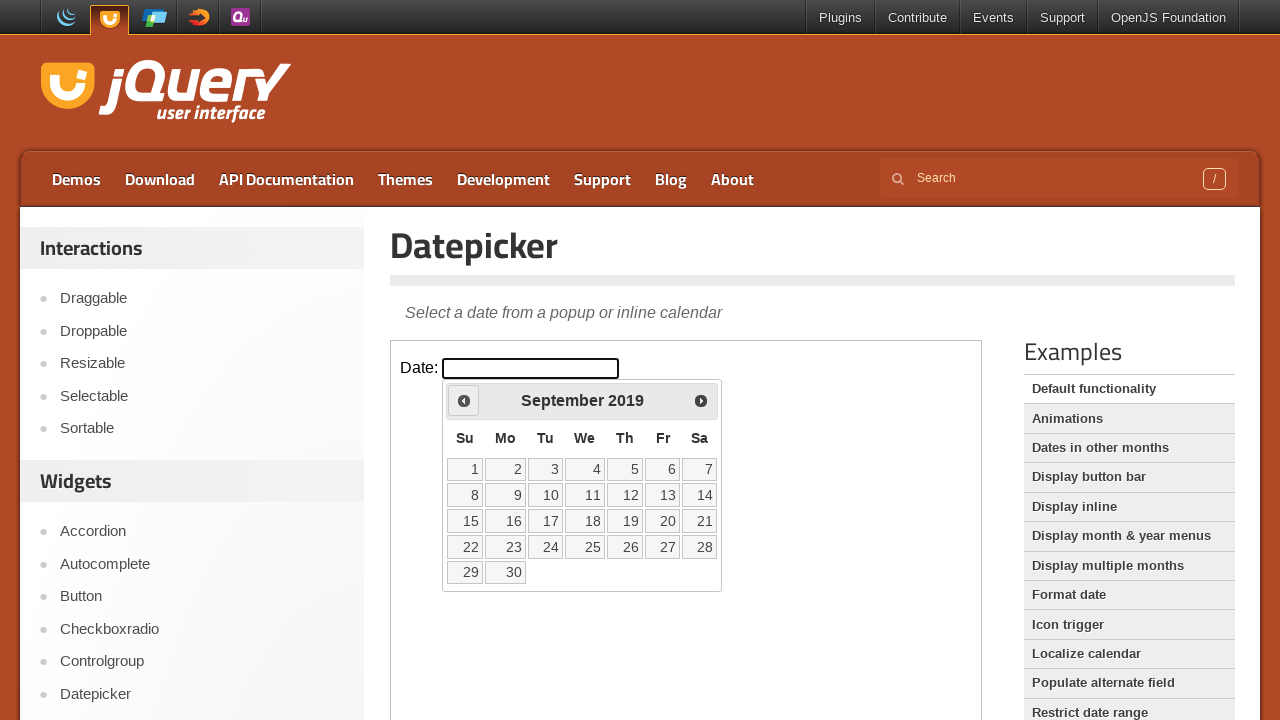

Clicked Prev button to navigate to previous month (currently at September 2019) at (464, 400) on iframe.demo-frame >> internal:control=enter-frame >> xpath=//span[text()='Prev']
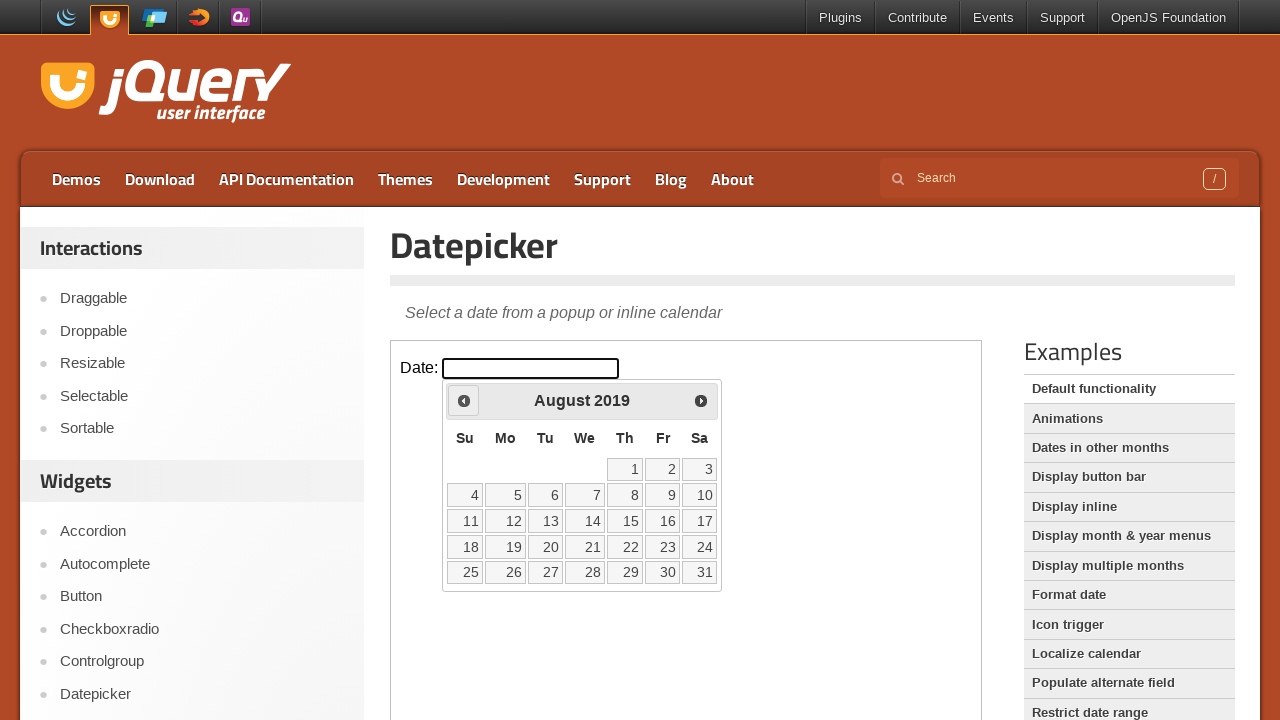

Updated current month after navigation
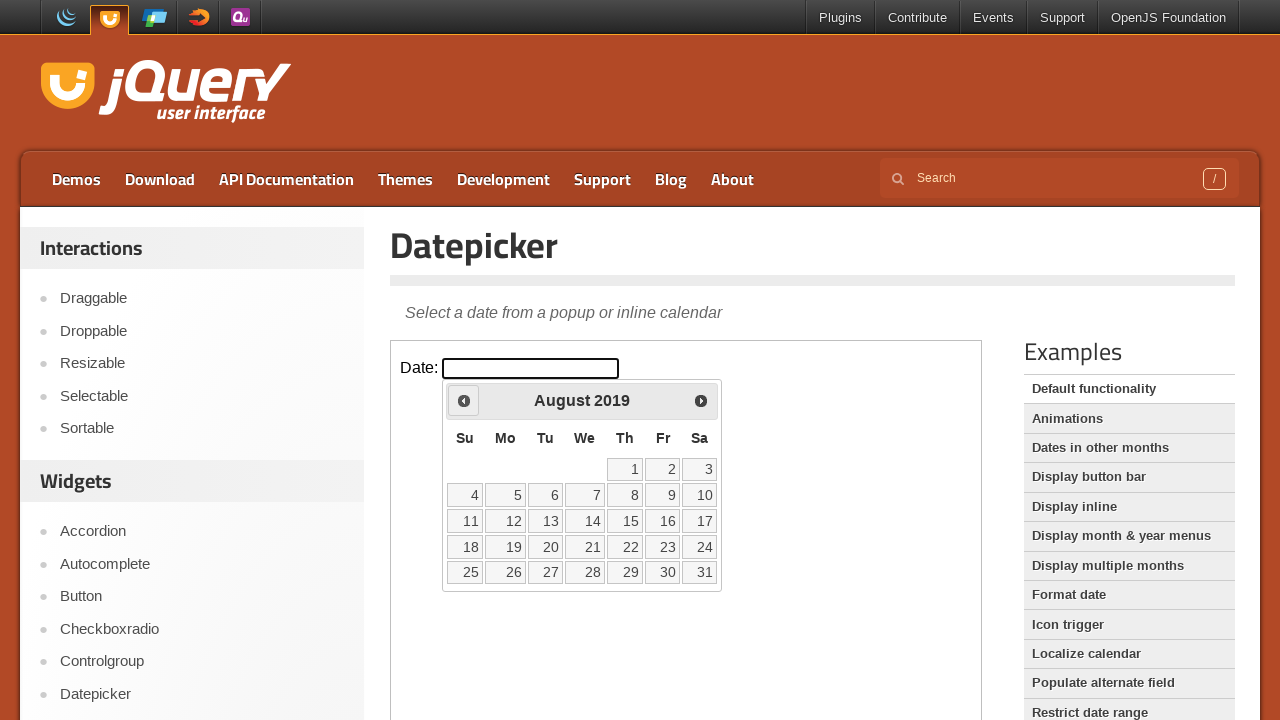

Updated current year after navigation
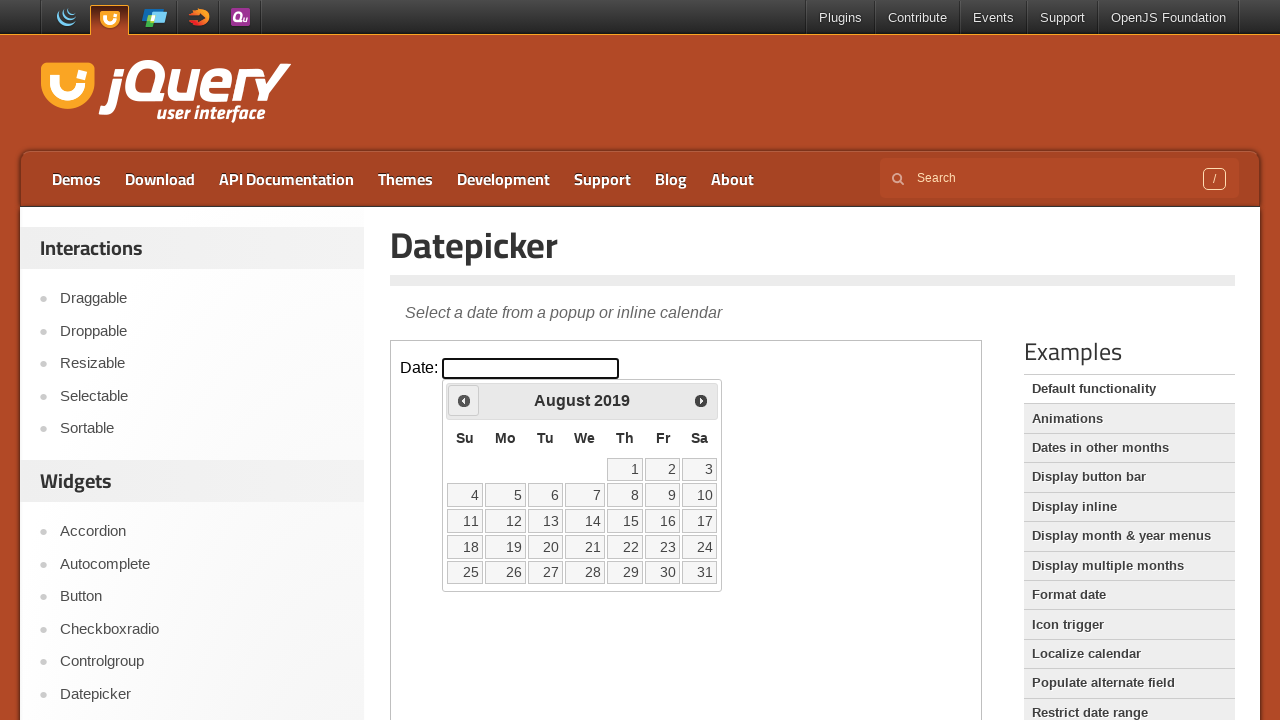

Clicked Prev button to navigate to previous month (currently at August 2019) at (464, 400) on iframe.demo-frame >> internal:control=enter-frame >> xpath=//span[text()='Prev']
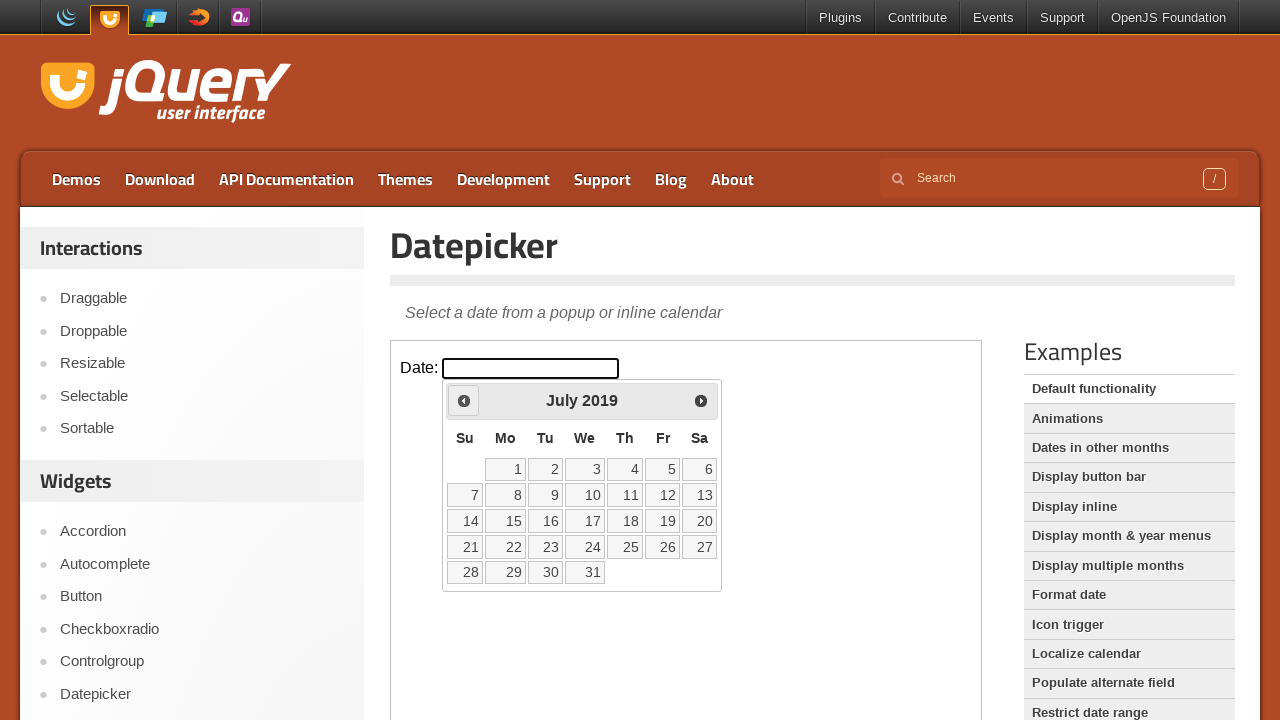

Updated current month after navigation
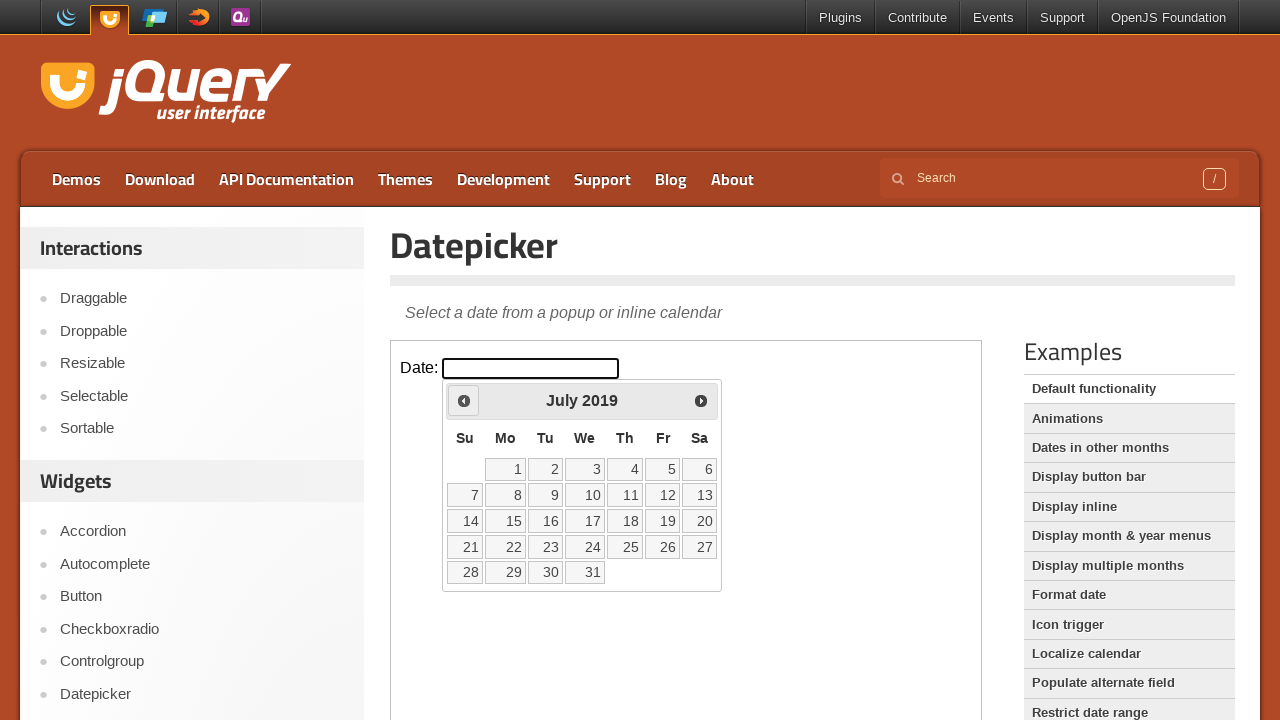

Updated current year after navigation
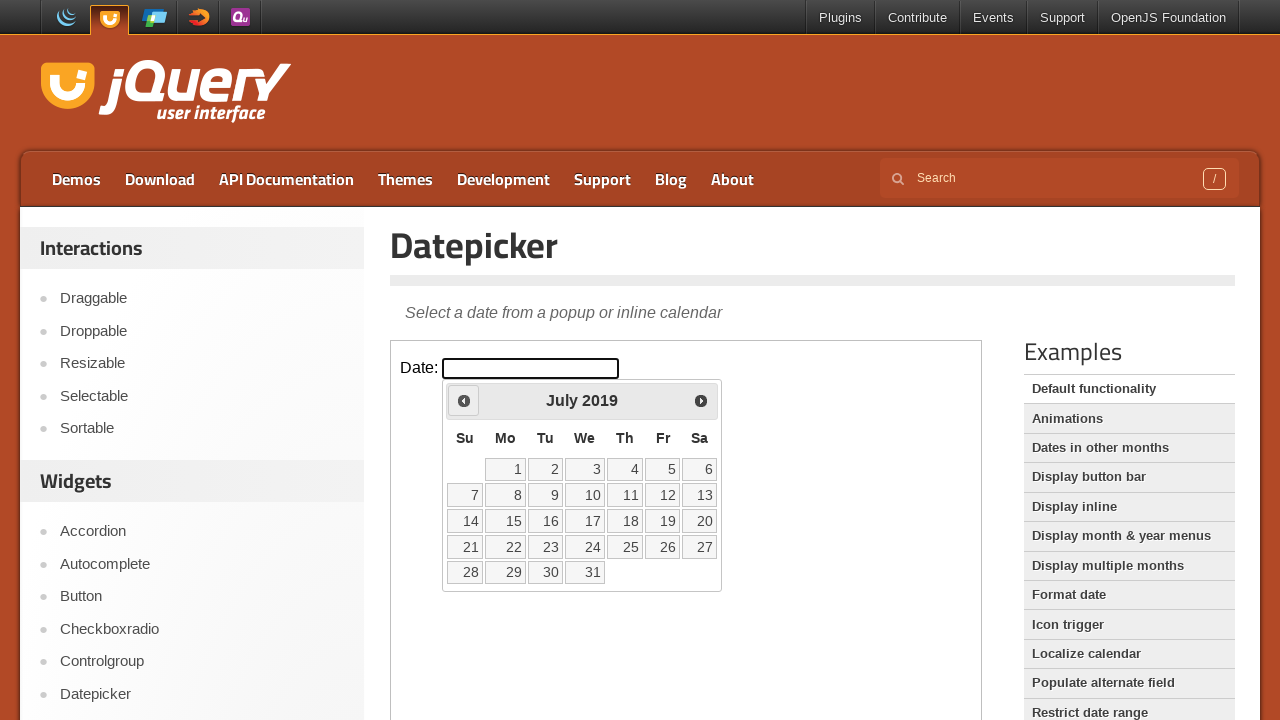

Clicked Prev button to navigate to previous month (currently at July 2019) at (464, 400) on iframe.demo-frame >> internal:control=enter-frame >> xpath=//span[text()='Prev']
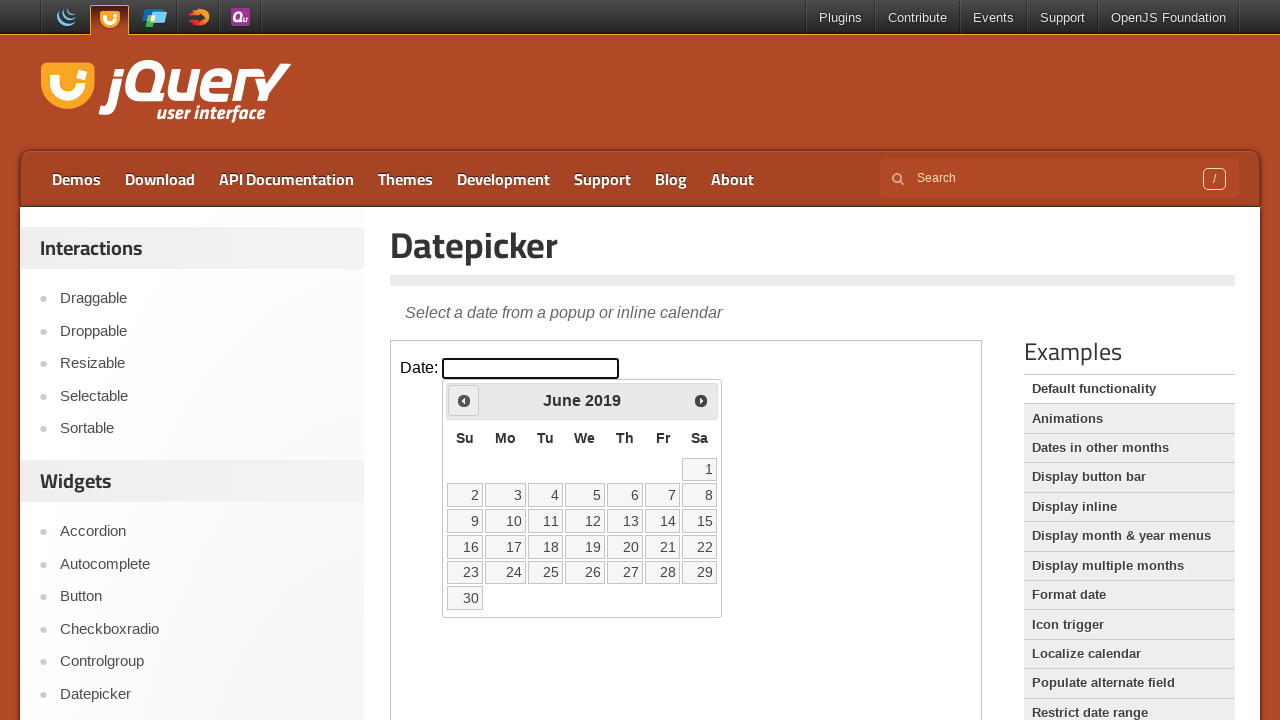

Updated current month after navigation
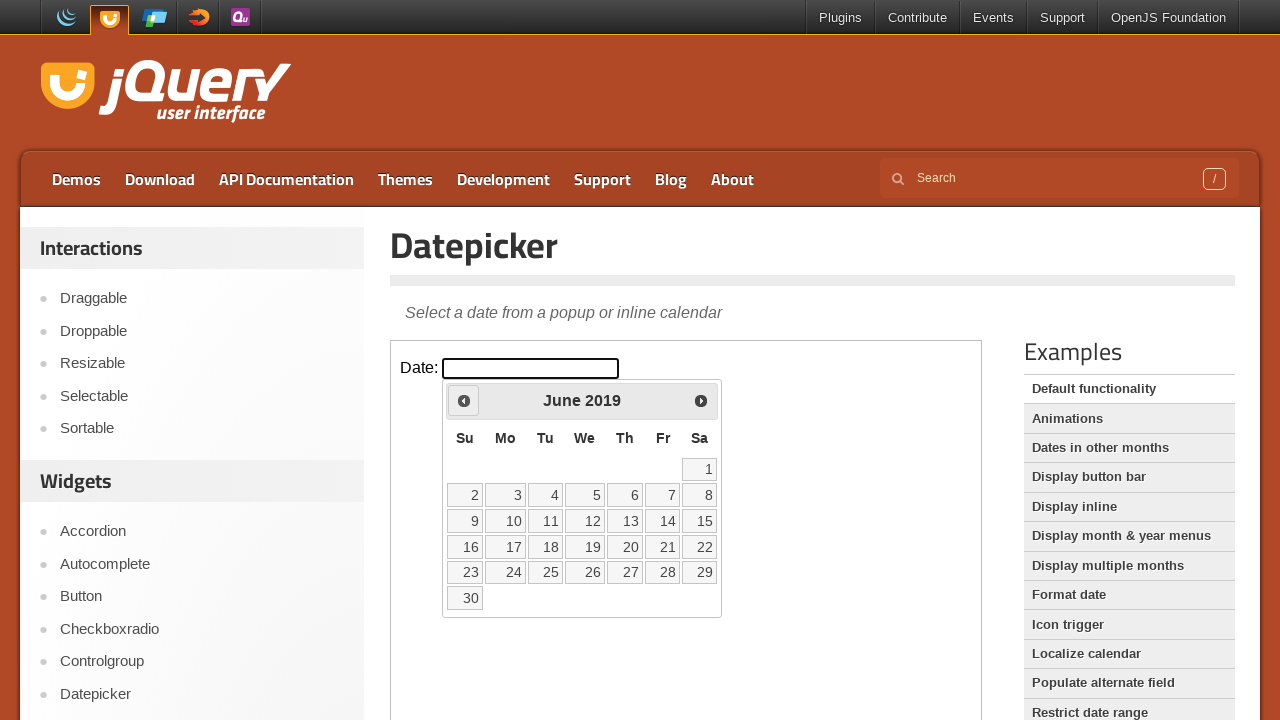

Updated current year after navigation
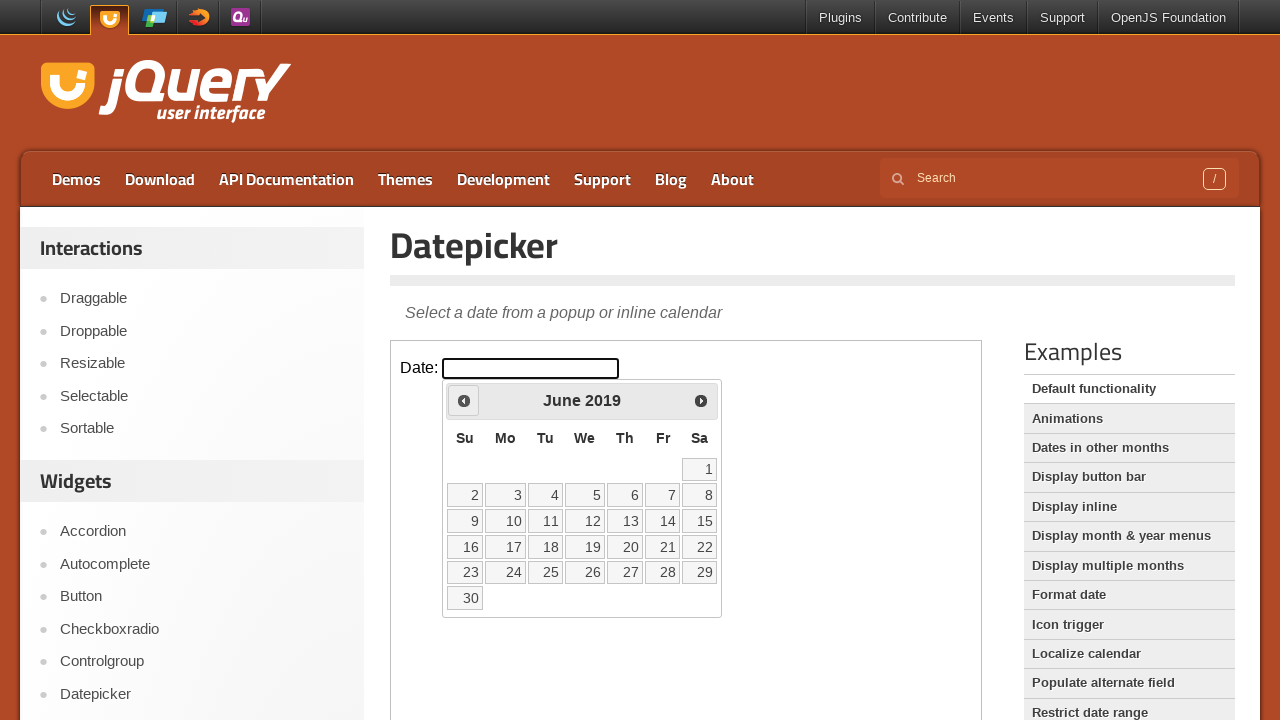

Clicked Prev button to navigate to previous month (currently at June 2019) at (464, 400) on iframe.demo-frame >> internal:control=enter-frame >> xpath=//span[text()='Prev']
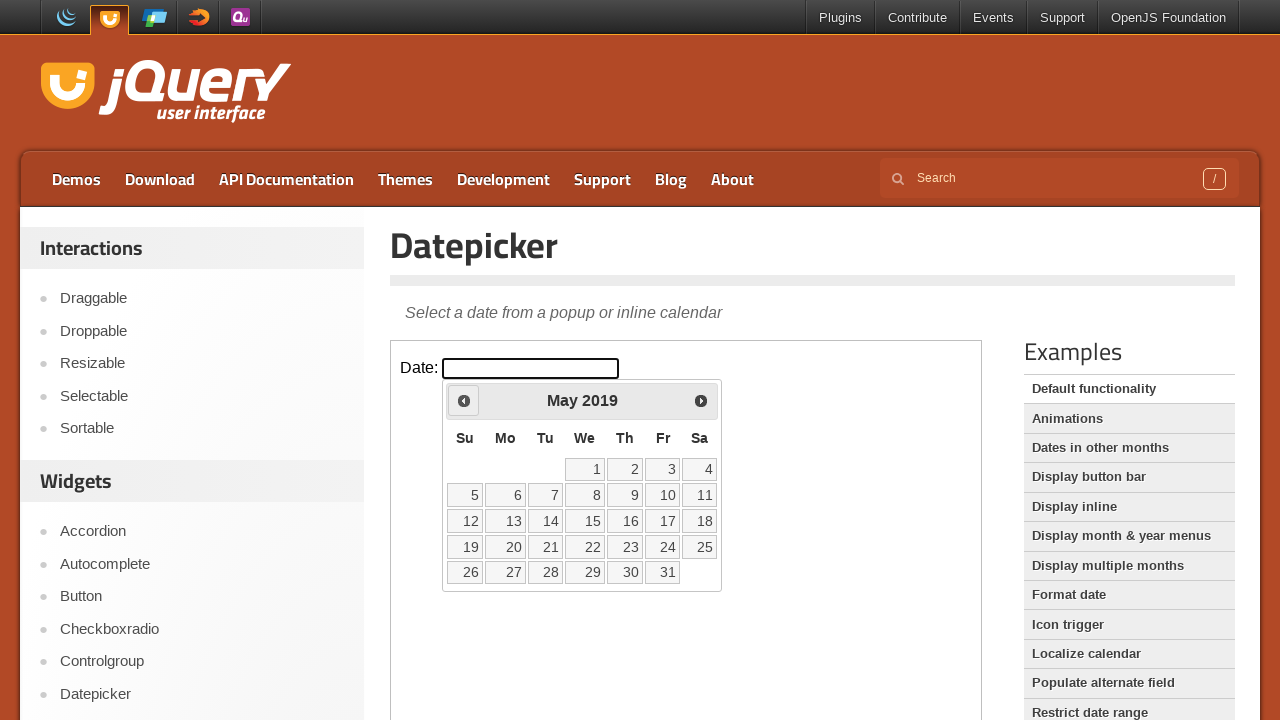

Updated current month after navigation
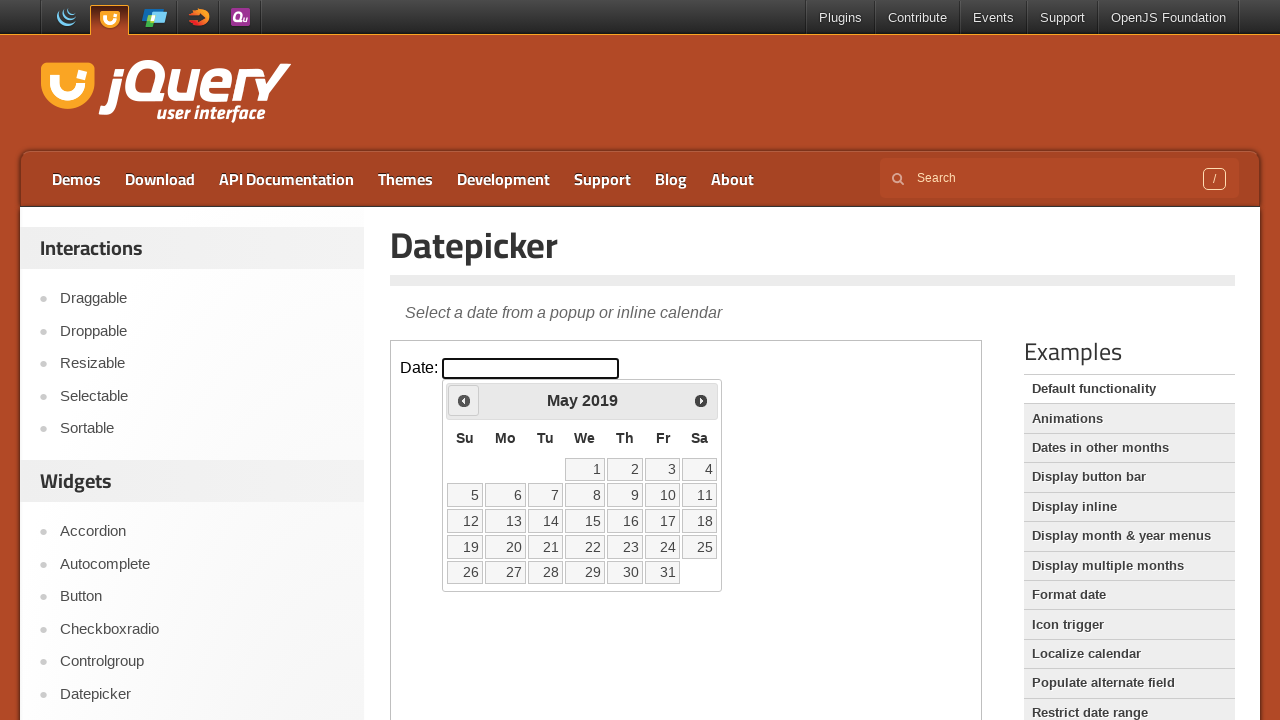

Updated current year after navigation
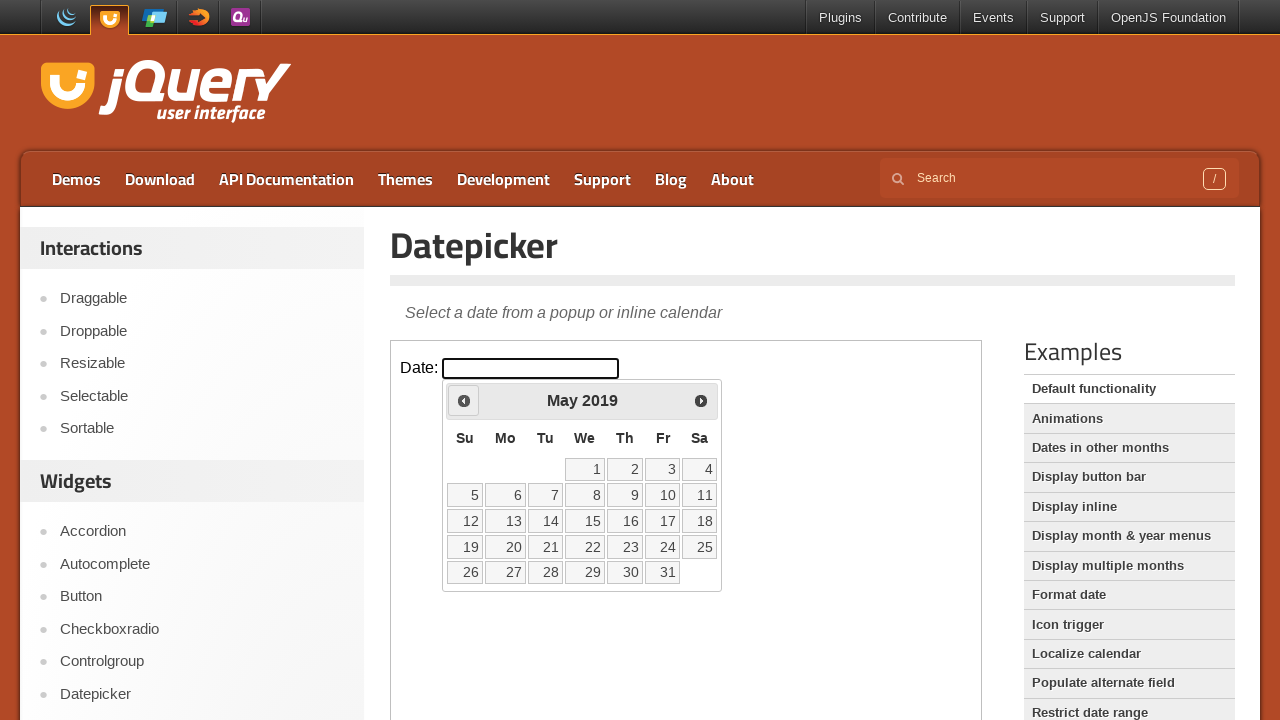

Clicked Prev button to navigate to previous month (currently at May 2019) at (464, 400) on iframe.demo-frame >> internal:control=enter-frame >> xpath=//span[text()='Prev']
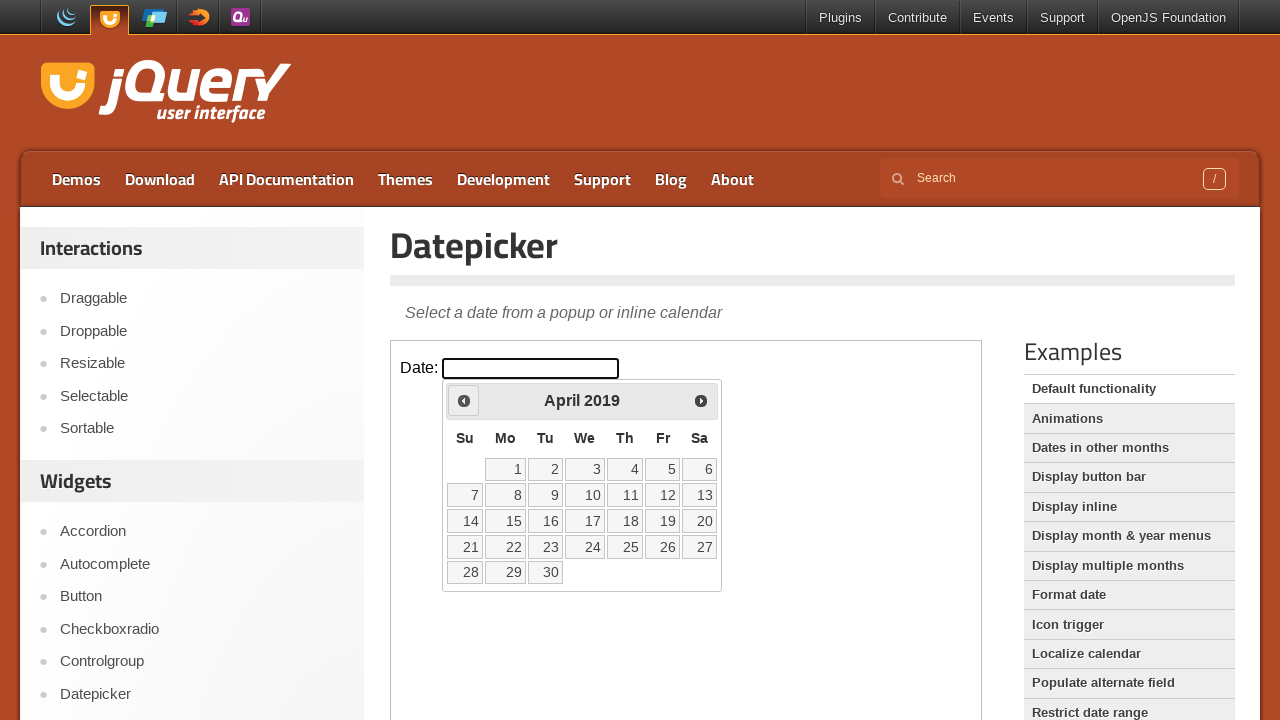

Updated current month after navigation
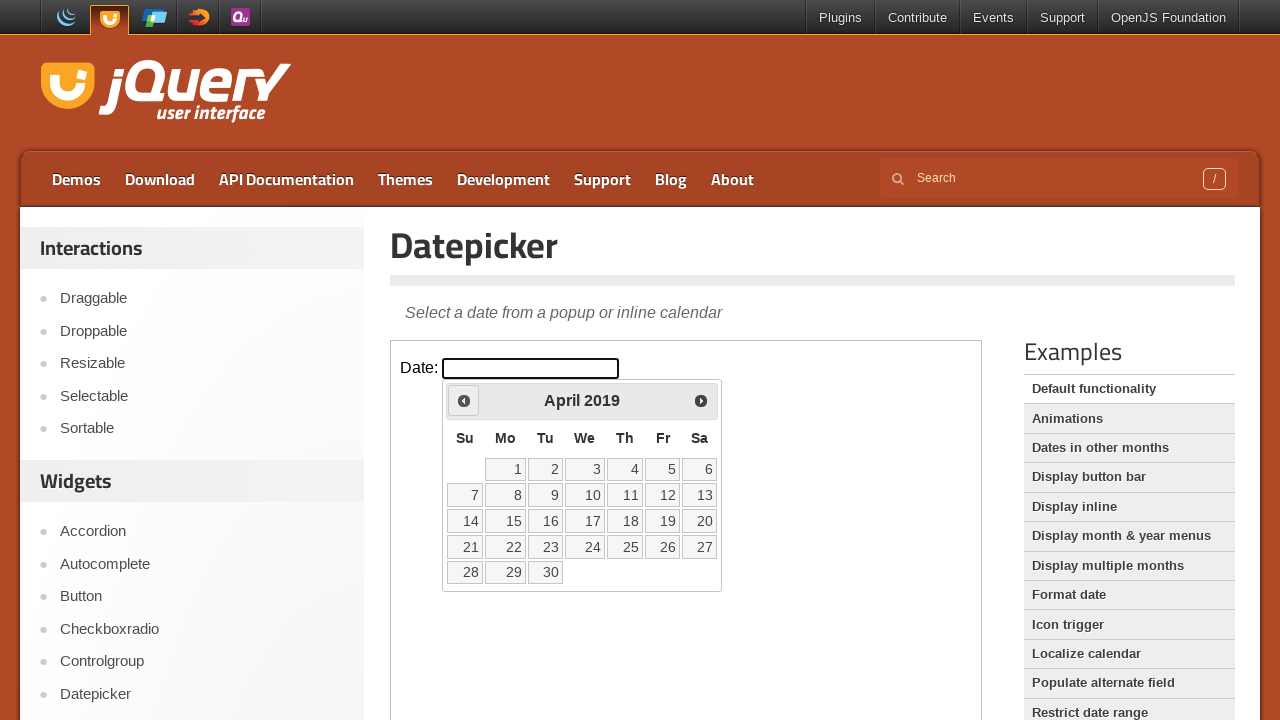

Updated current year after navigation
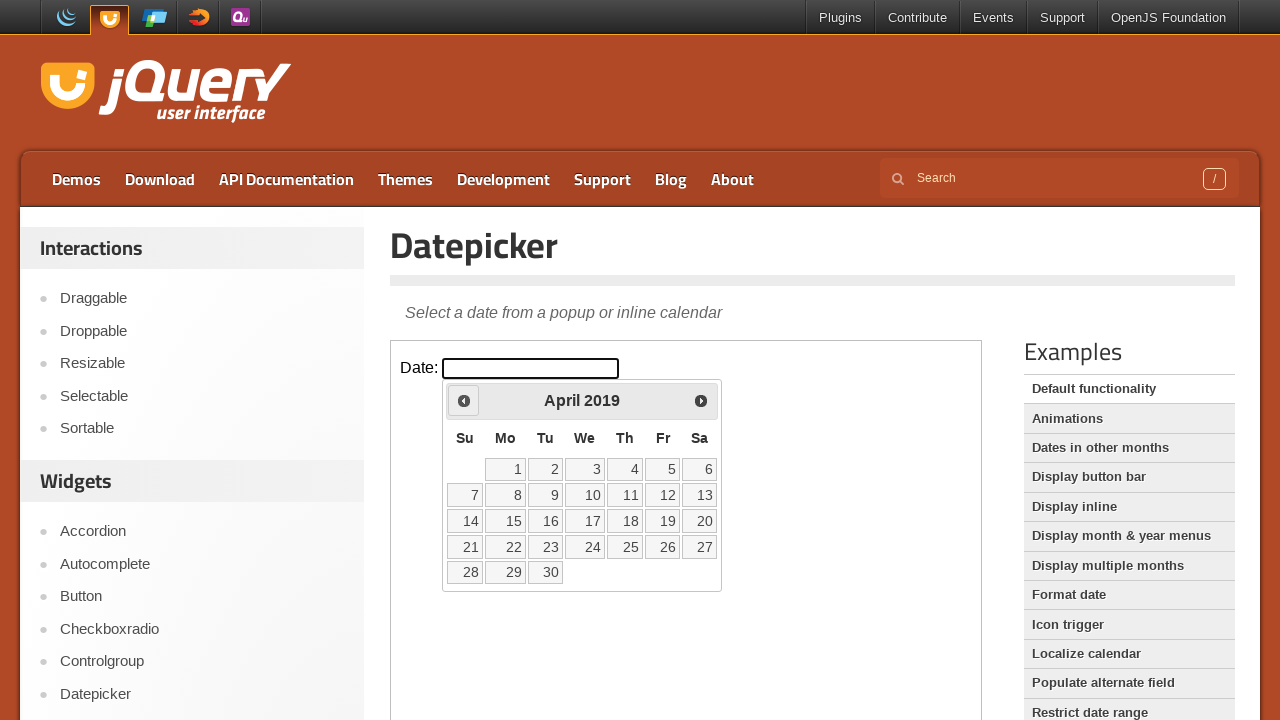

Clicked Prev button to navigate to previous month (currently at April 2019) at (464, 400) on iframe.demo-frame >> internal:control=enter-frame >> xpath=//span[text()='Prev']
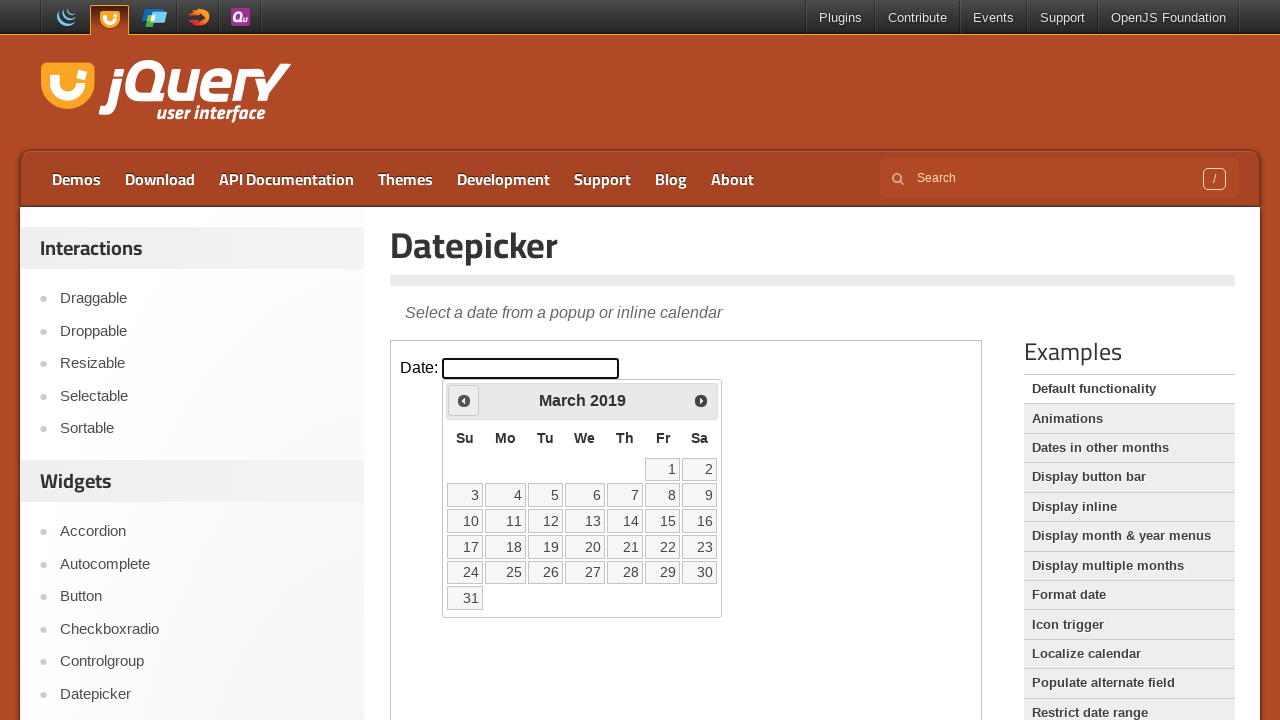

Updated current month after navigation
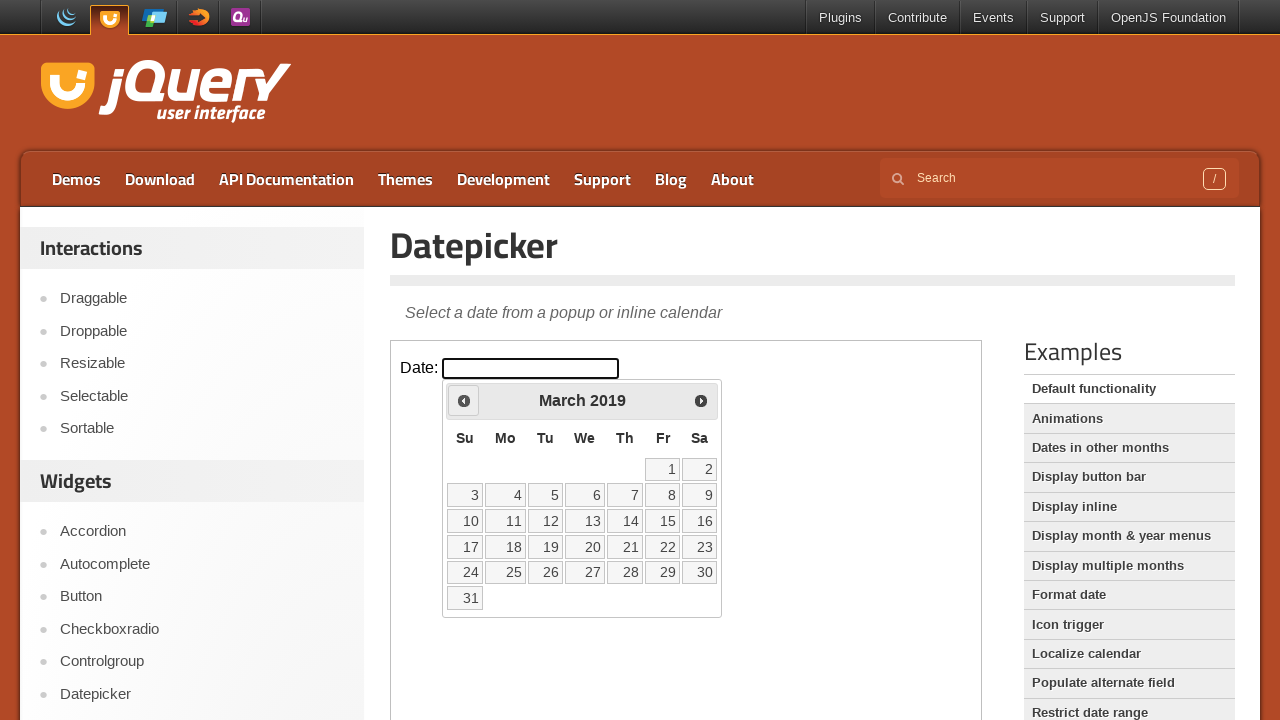

Updated current year after navigation
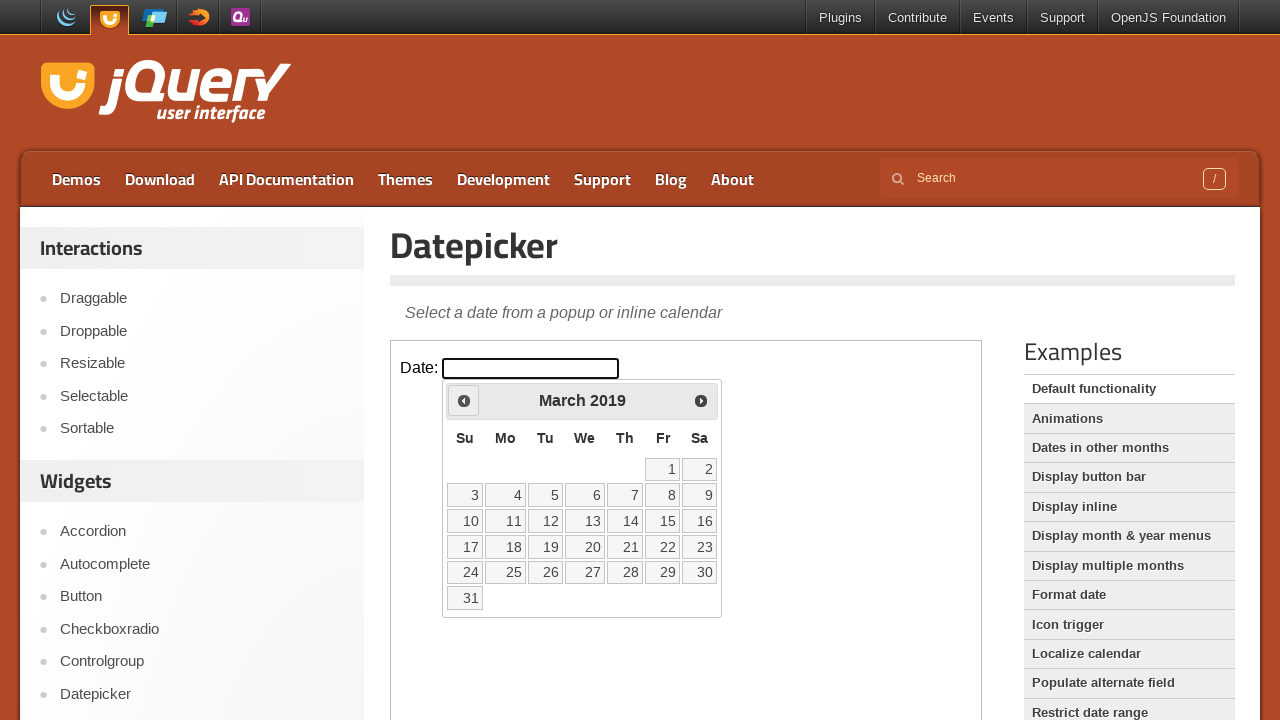

Clicked Prev button to navigate to previous month (currently at March 2019) at (464, 400) on iframe.demo-frame >> internal:control=enter-frame >> xpath=//span[text()='Prev']
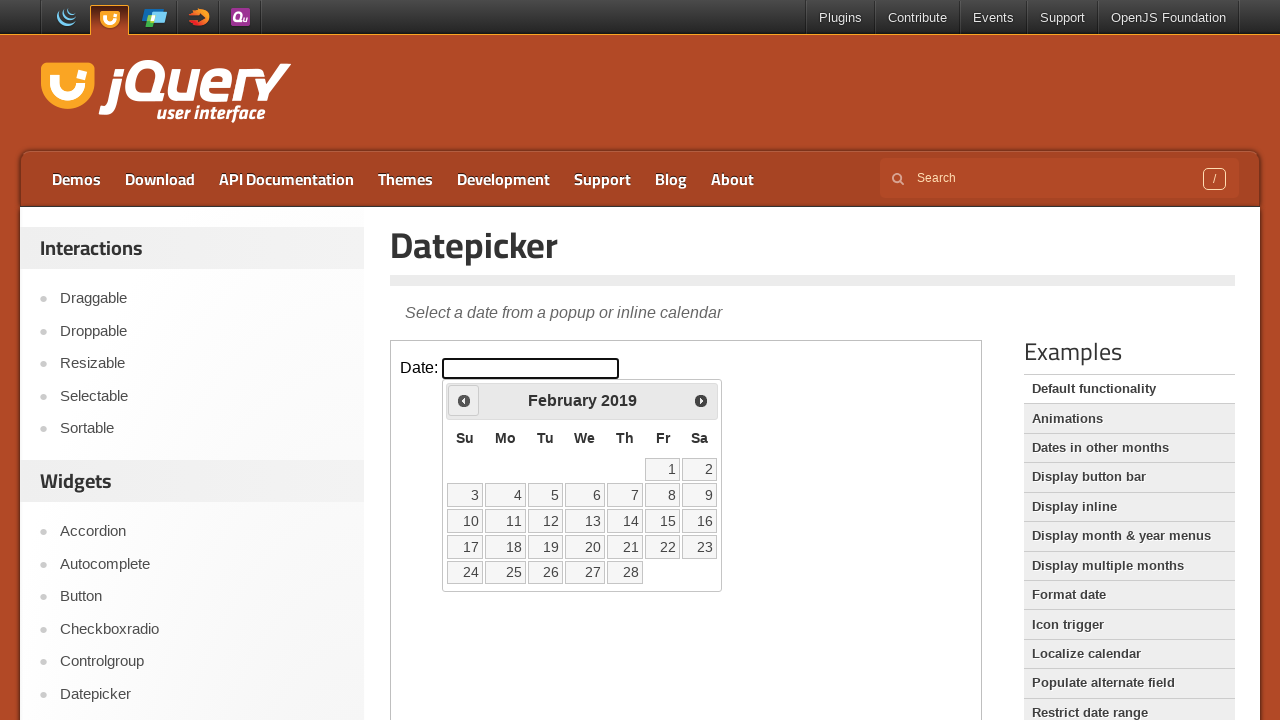

Updated current month after navigation
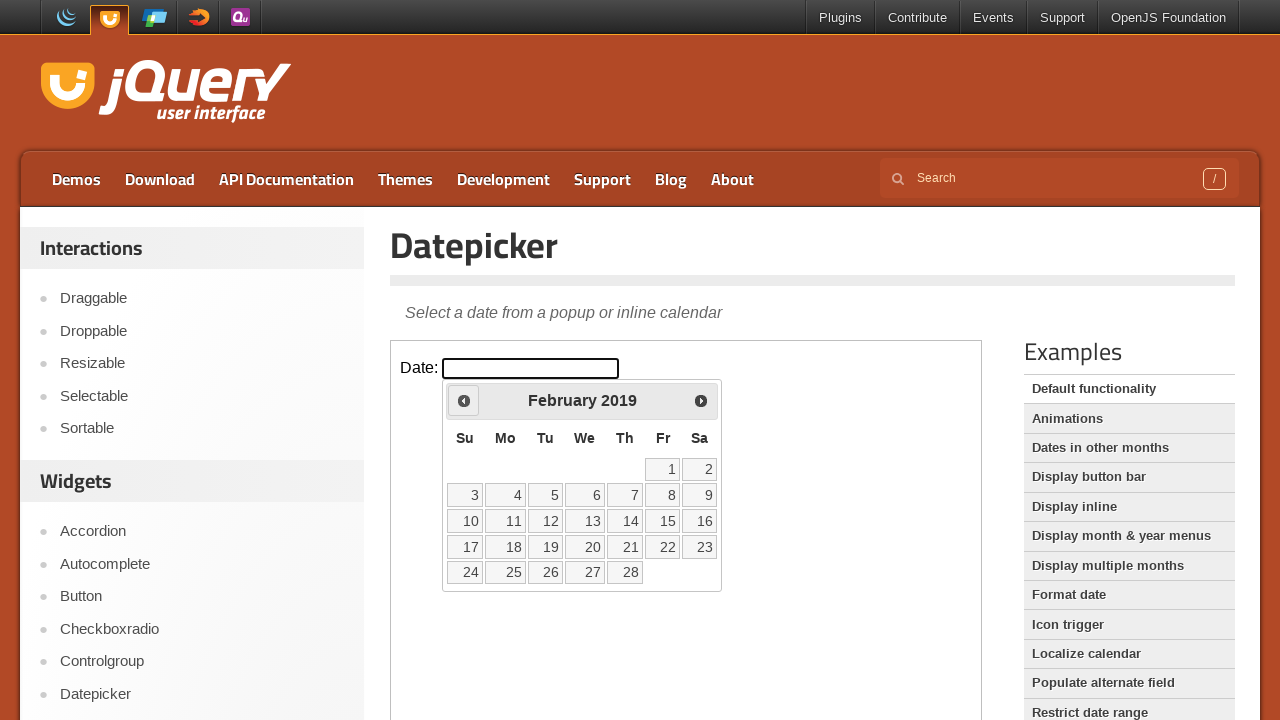

Updated current year after navigation
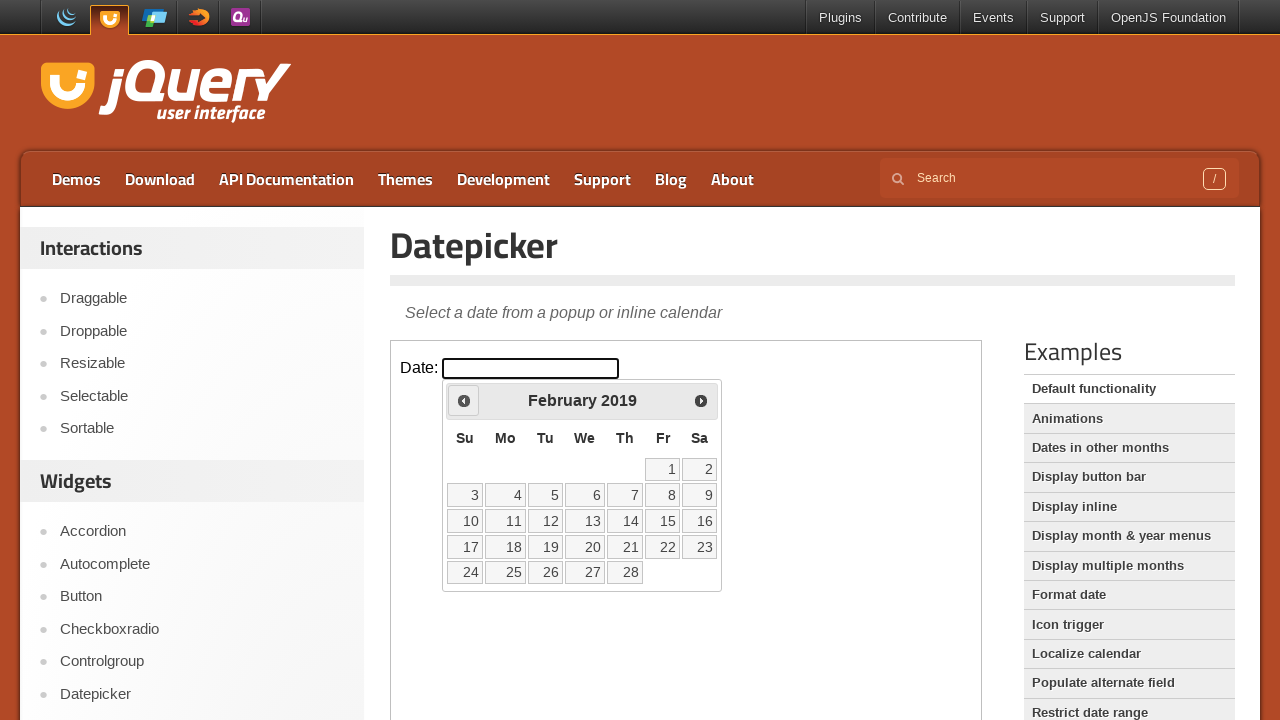

Clicked Prev button to navigate to previous month (currently at February 2019) at (464, 400) on iframe.demo-frame >> internal:control=enter-frame >> xpath=//span[text()='Prev']
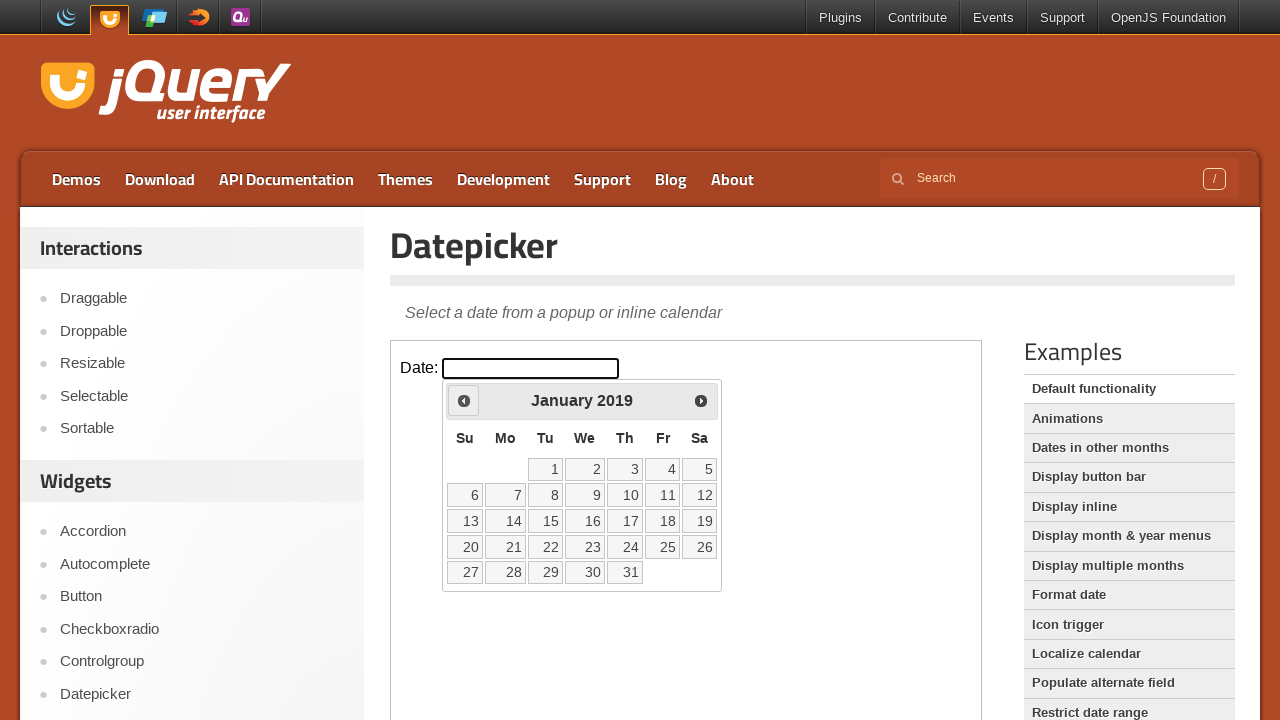

Updated current month after navigation
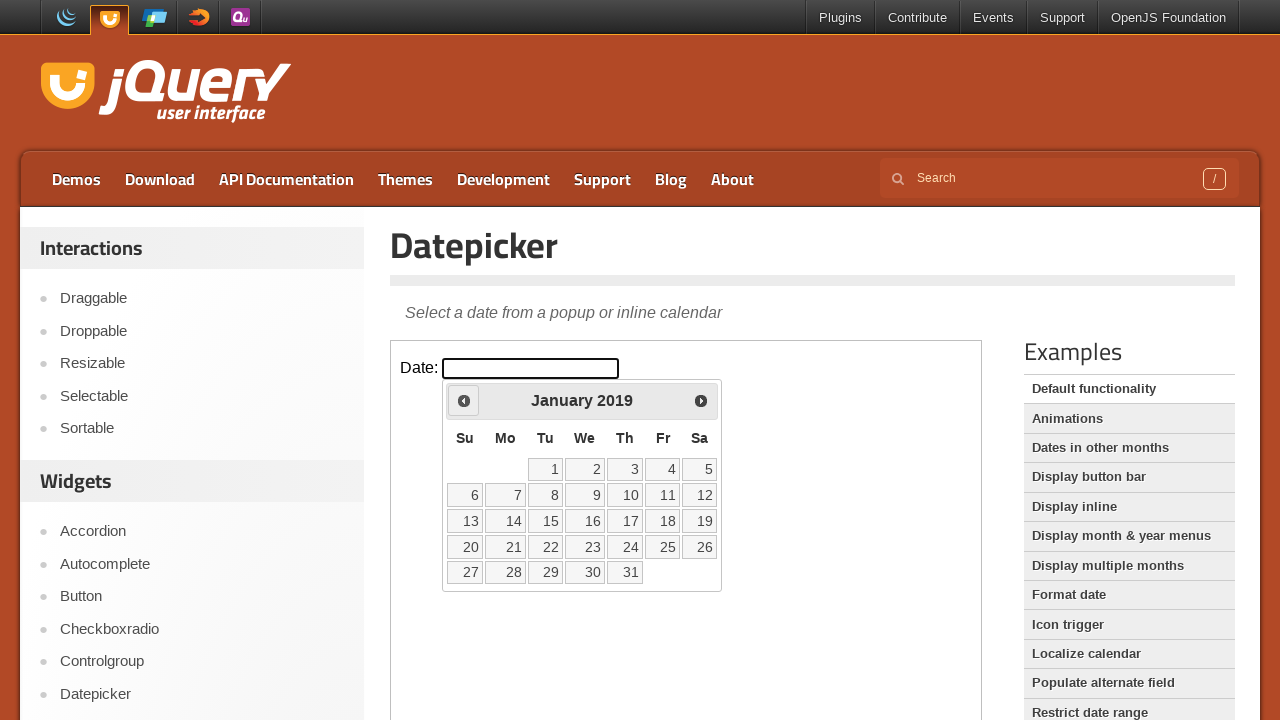

Updated current year after navigation
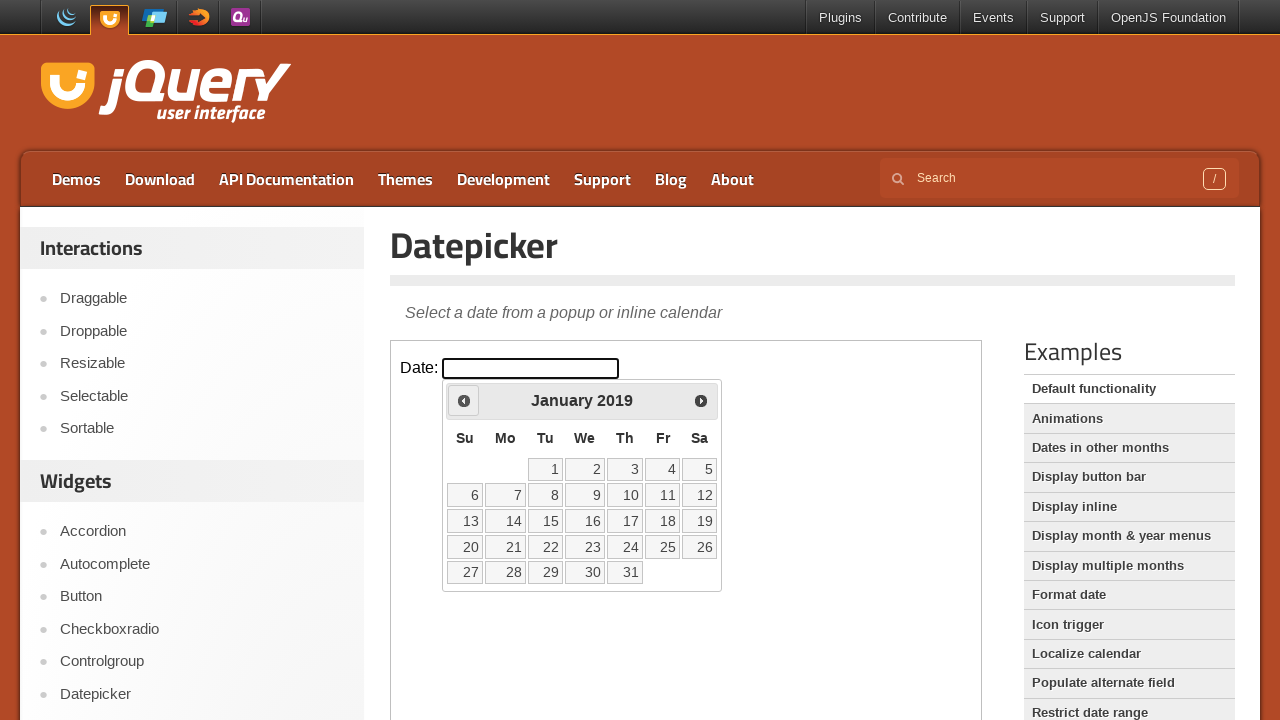

Clicked Prev button to navigate to previous month (currently at January 2019) at (464, 400) on iframe.demo-frame >> internal:control=enter-frame >> xpath=//span[text()='Prev']
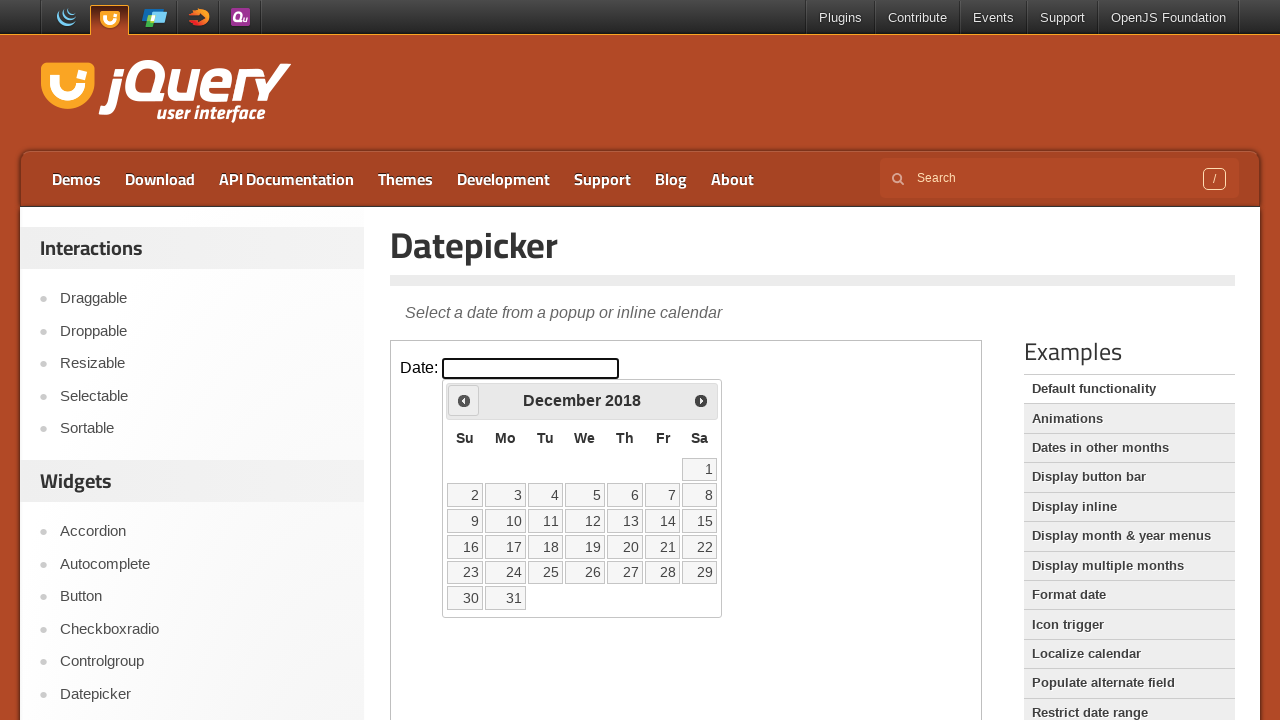

Updated current month after navigation
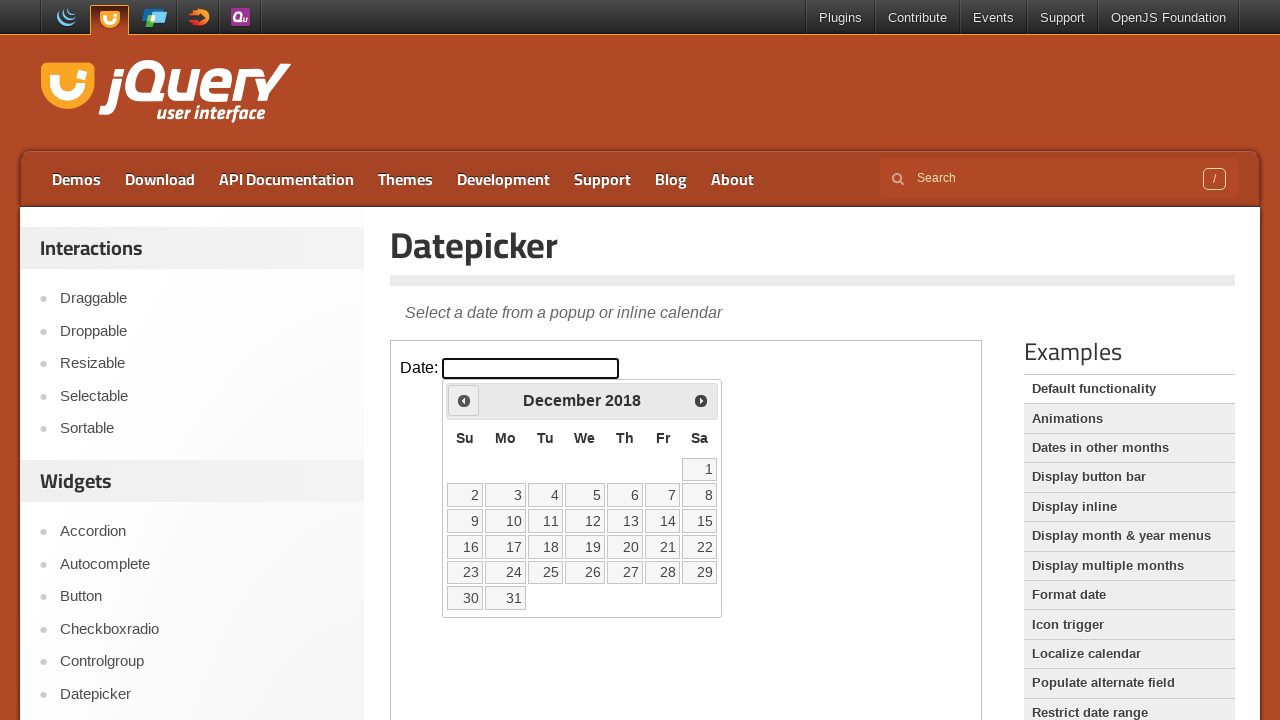

Updated current year after navigation
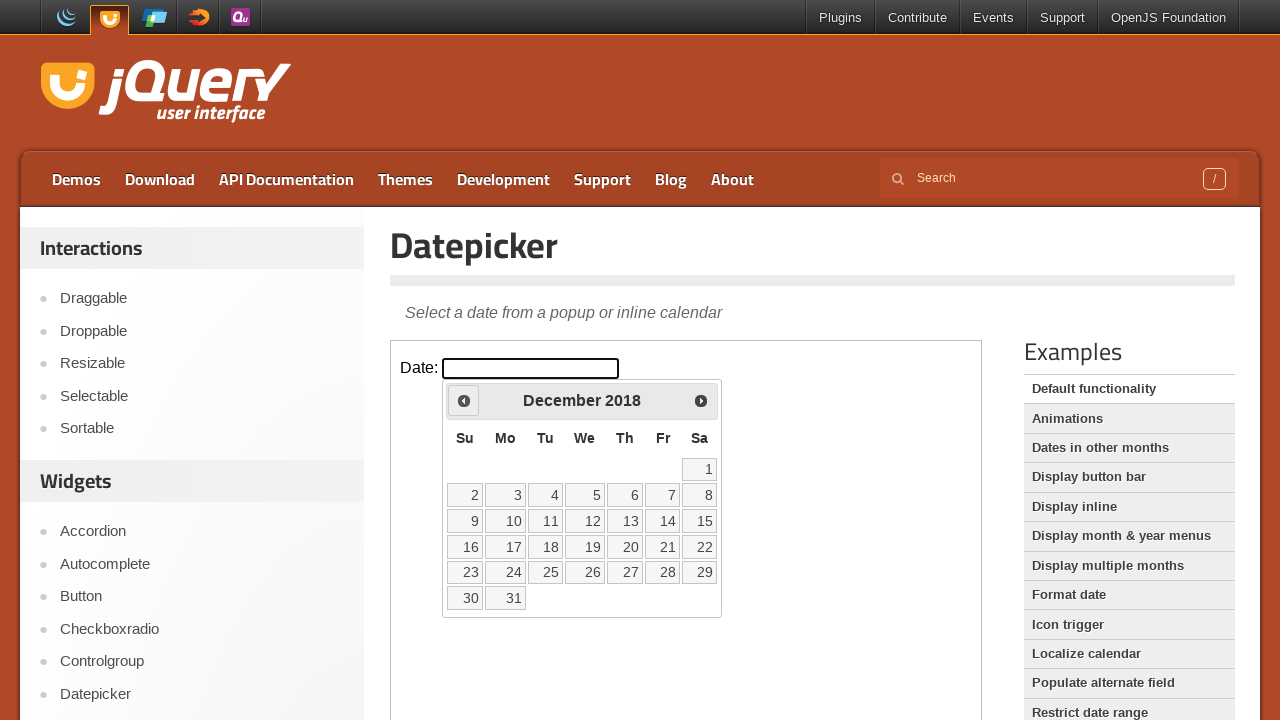

Clicked Prev button to navigate to previous month (currently at December 2018) at (464, 400) on iframe.demo-frame >> internal:control=enter-frame >> xpath=//span[text()='Prev']
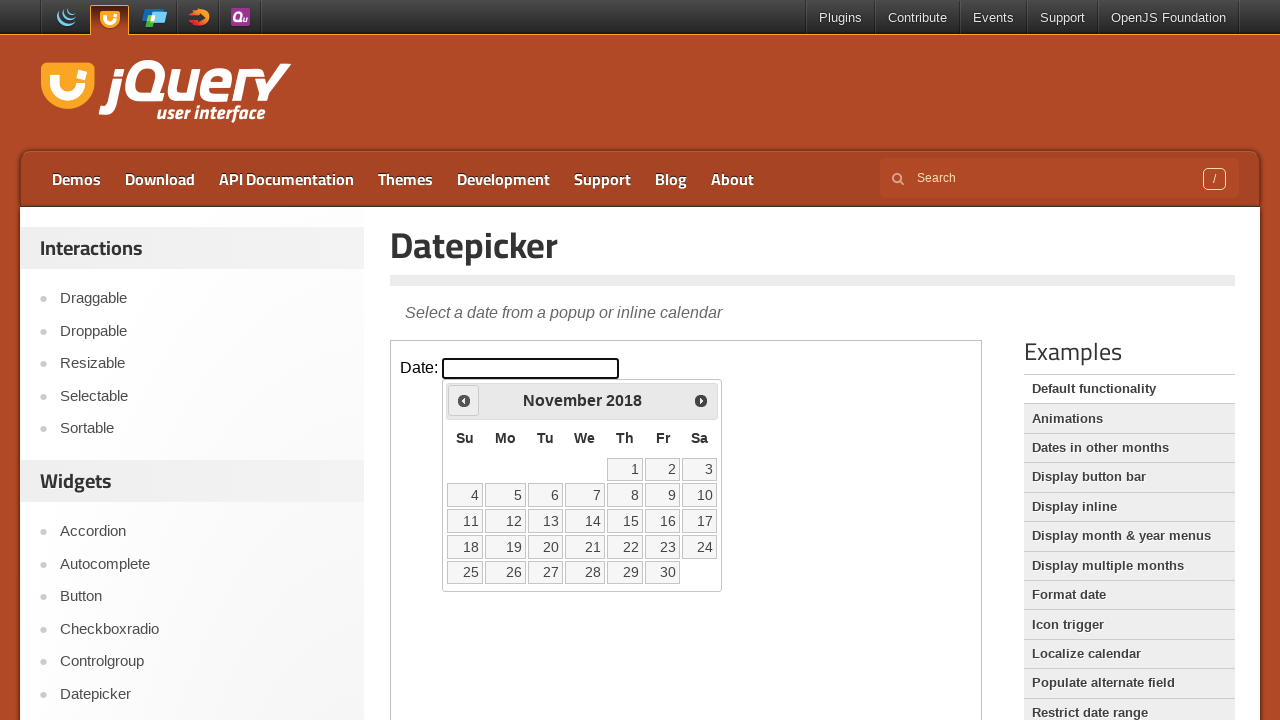

Updated current month after navigation
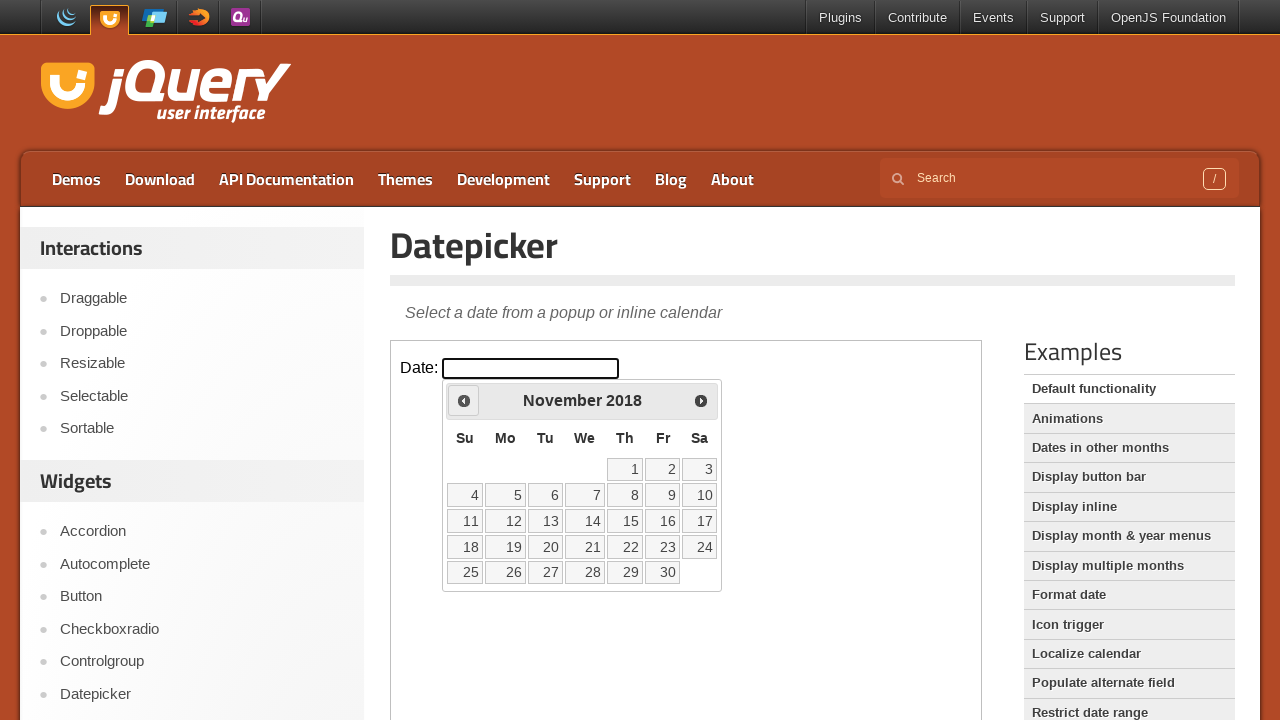

Updated current year after navigation
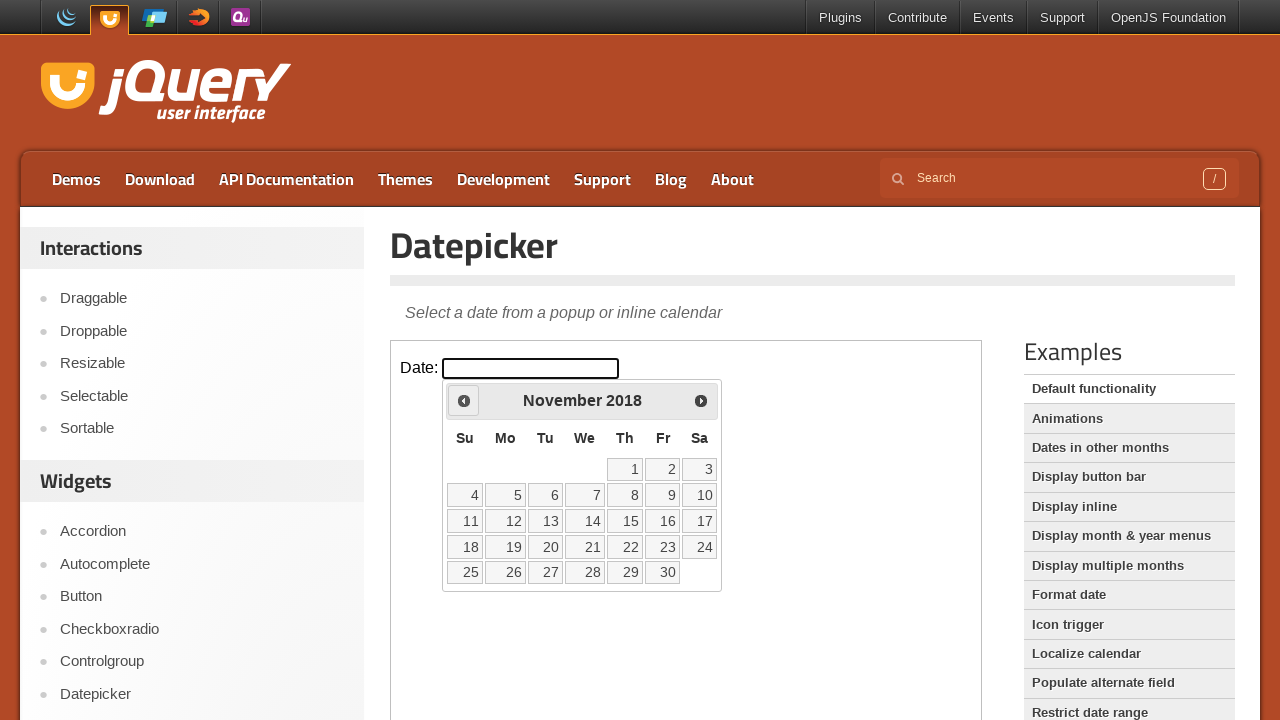

Clicked Prev button to navigate to previous month (currently at November 2018) at (464, 400) on iframe.demo-frame >> internal:control=enter-frame >> xpath=//span[text()='Prev']
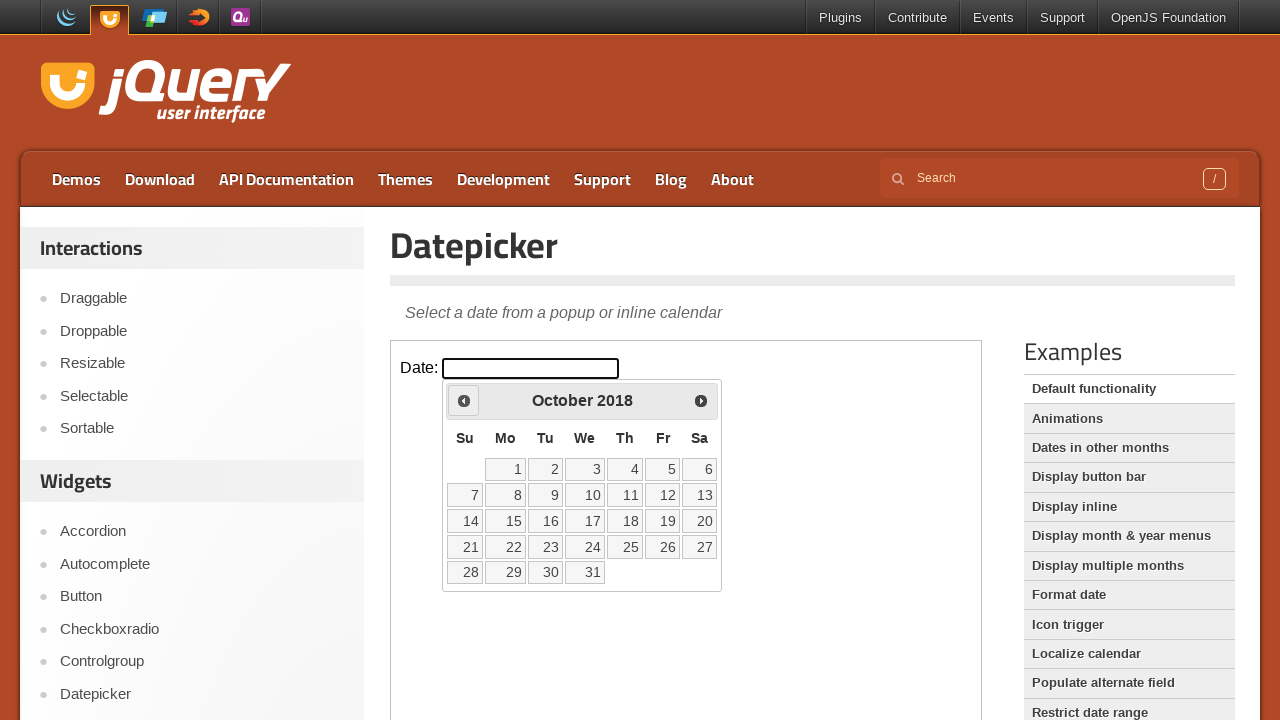

Updated current month after navigation
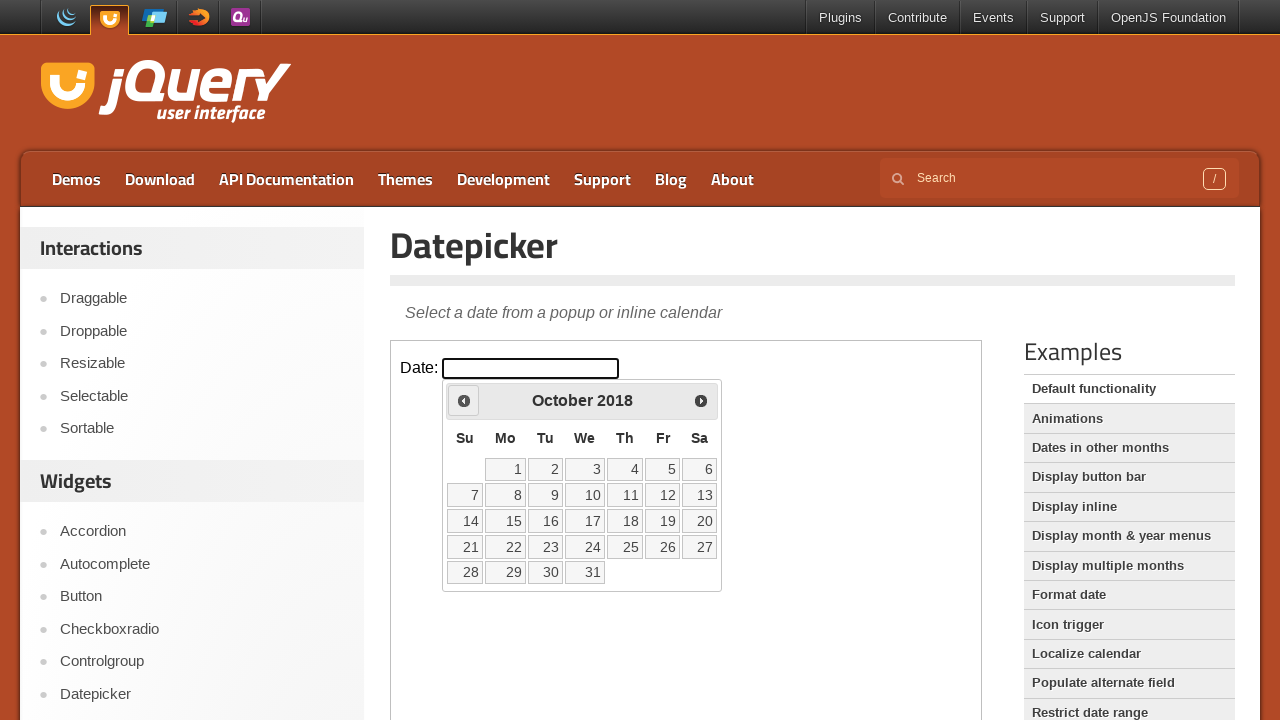

Updated current year after navigation
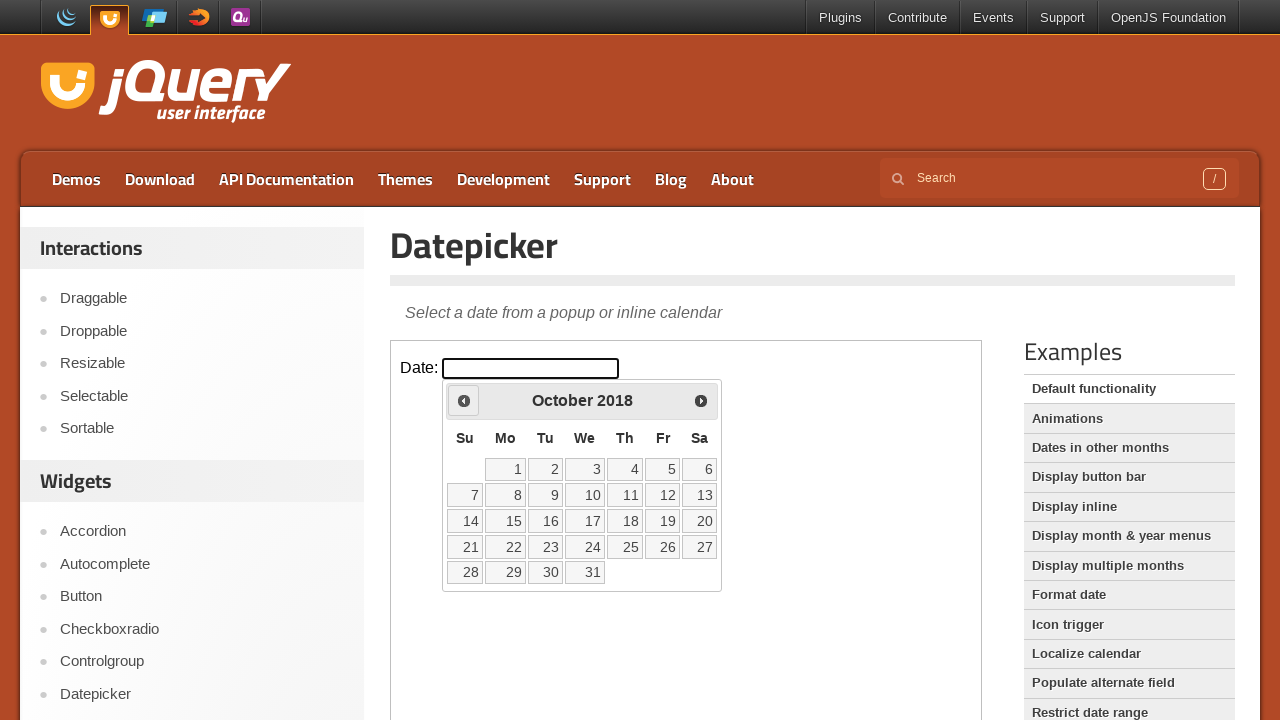

Clicked Prev button to navigate to previous month (currently at October 2018) at (464, 400) on iframe.demo-frame >> internal:control=enter-frame >> xpath=//span[text()='Prev']
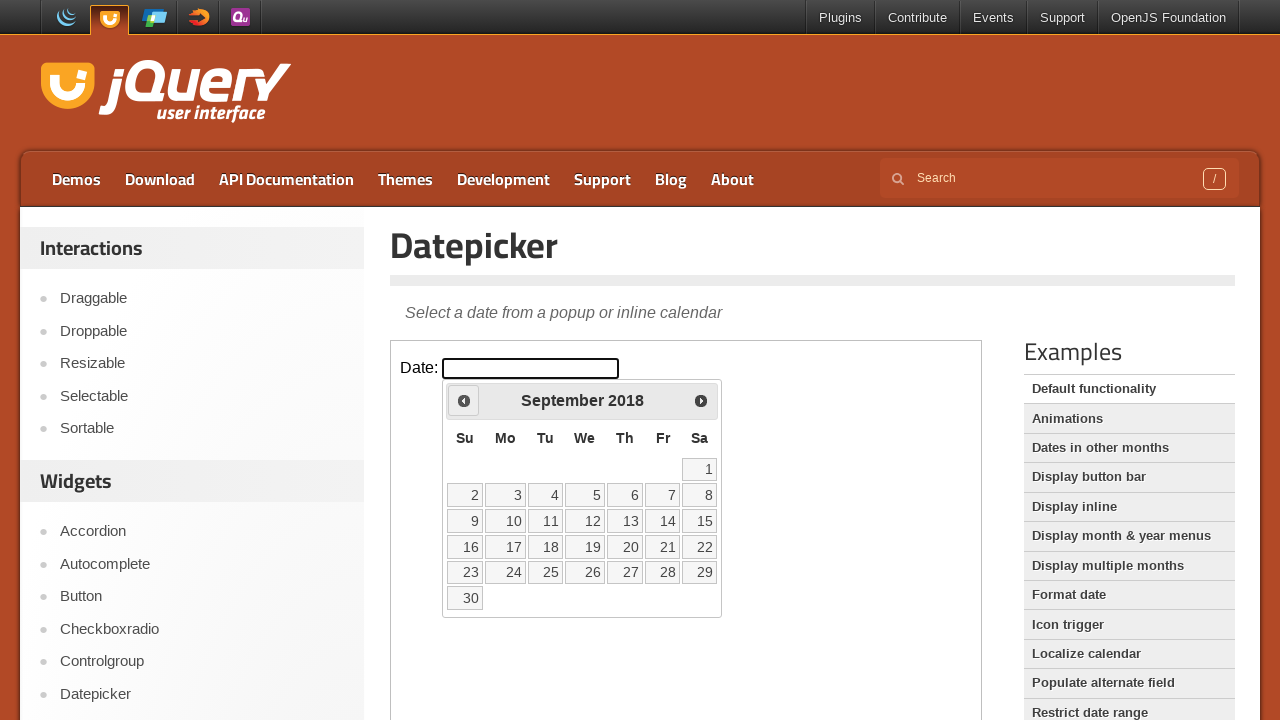

Updated current month after navigation
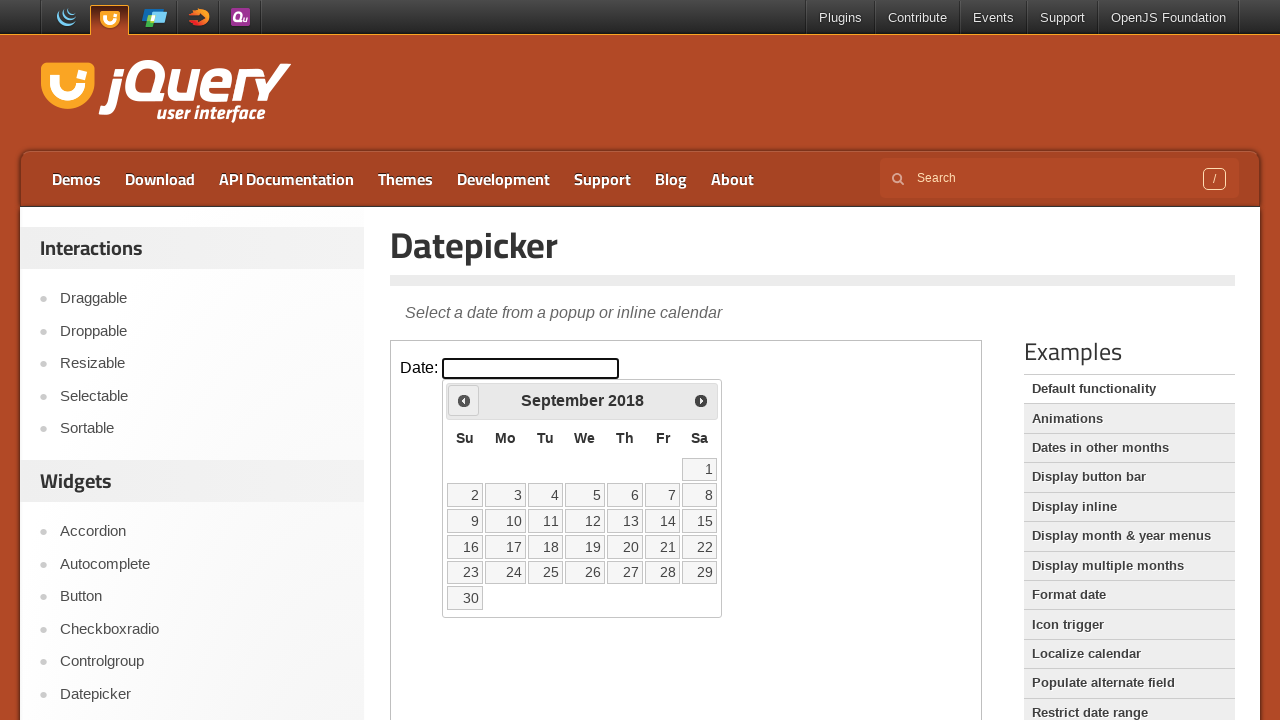

Updated current year after navigation
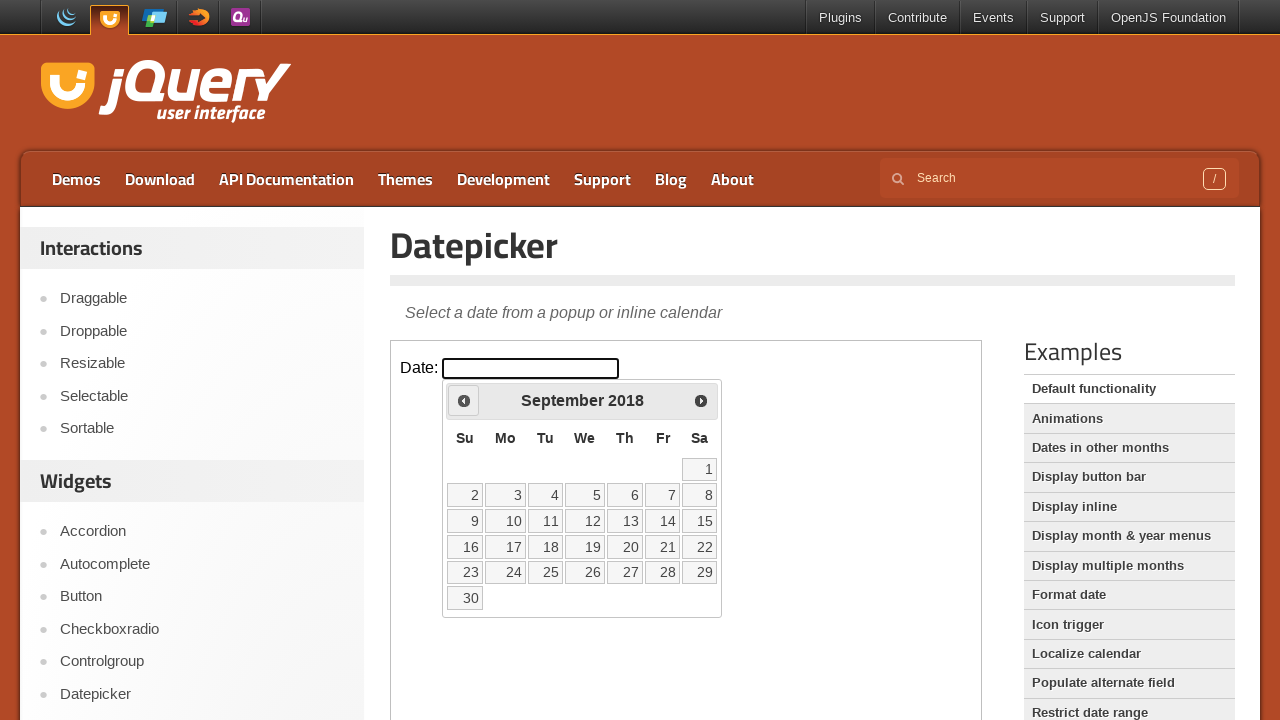

Clicked Prev button to navigate to previous month (currently at September 2018) at (464, 400) on iframe.demo-frame >> internal:control=enter-frame >> xpath=//span[text()='Prev']
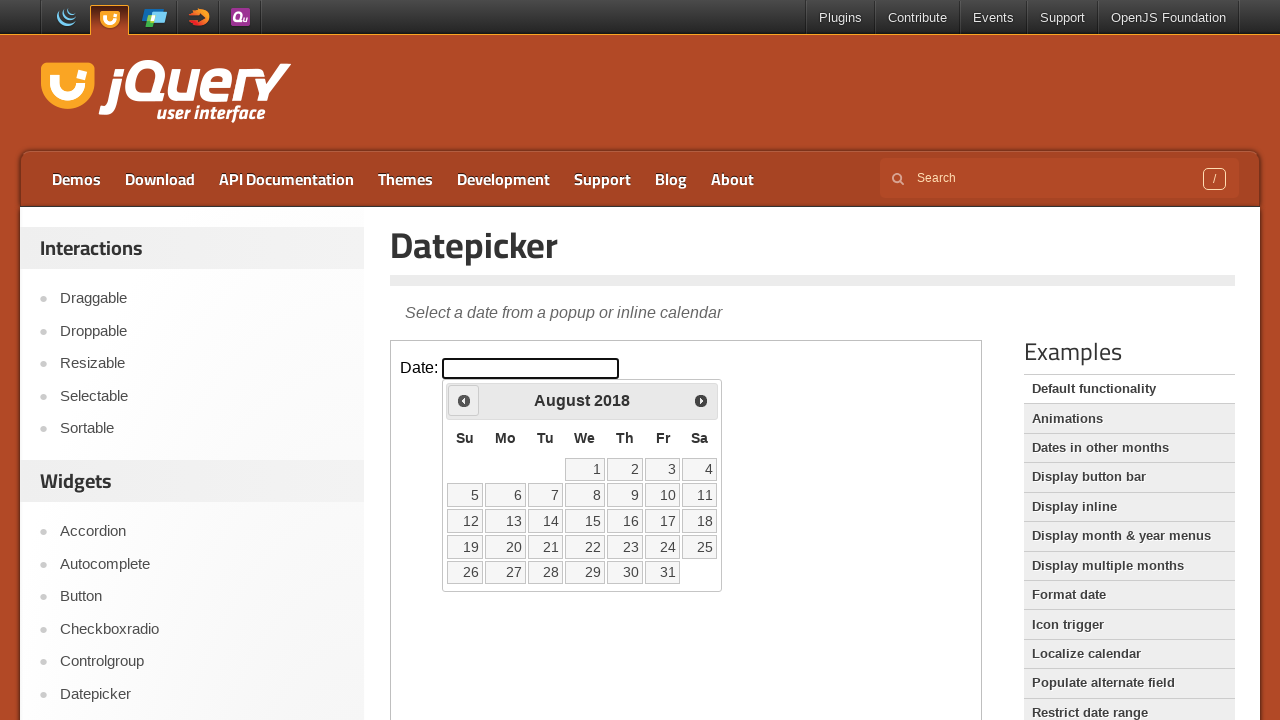

Updated current month after navigation
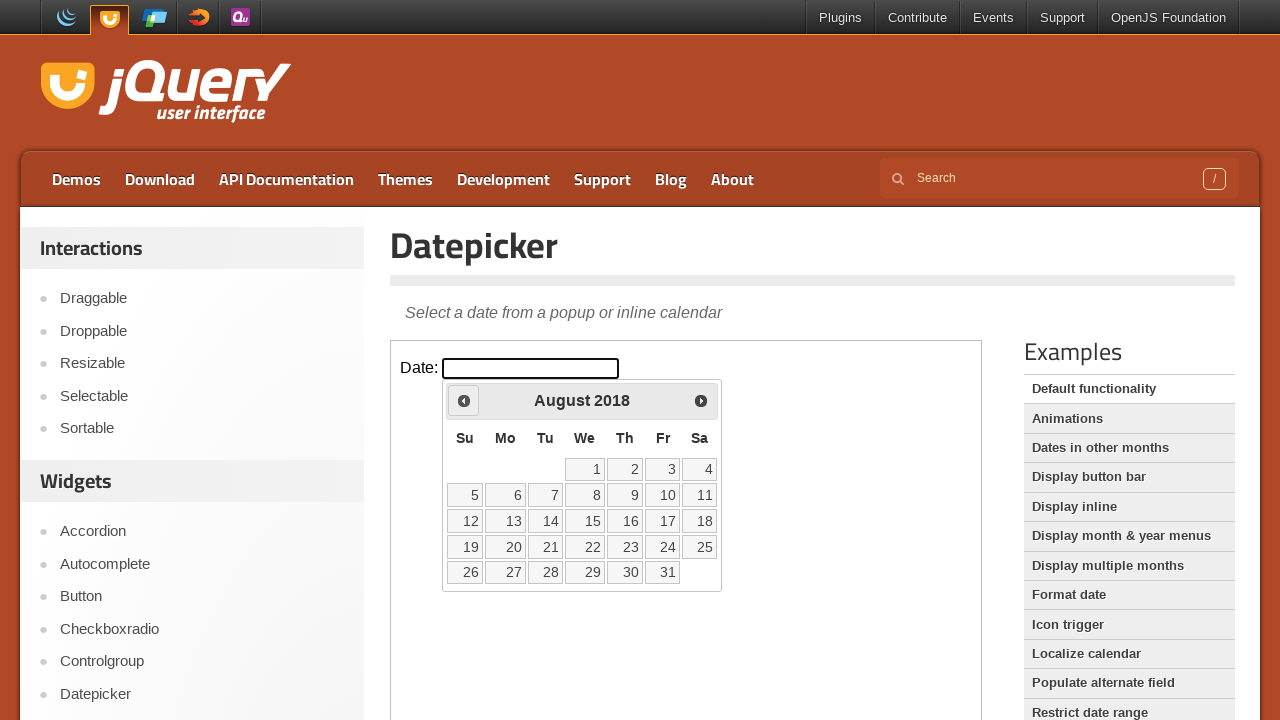

Updated current year after navigation
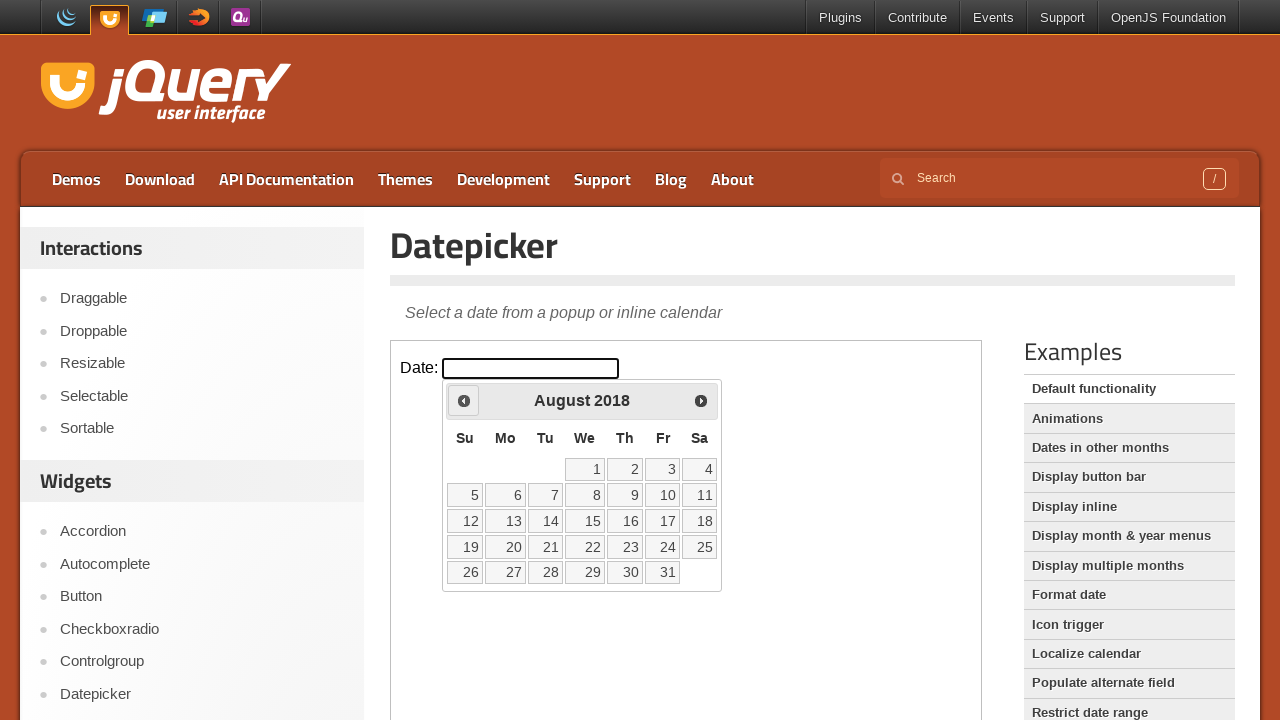

Clicked Prev button to navigate to previous month (currently at August 2018) at (464, 400) on iframe.demo-frame >> internal:control=enter-frame >> xpath=//span[text()='Prev']
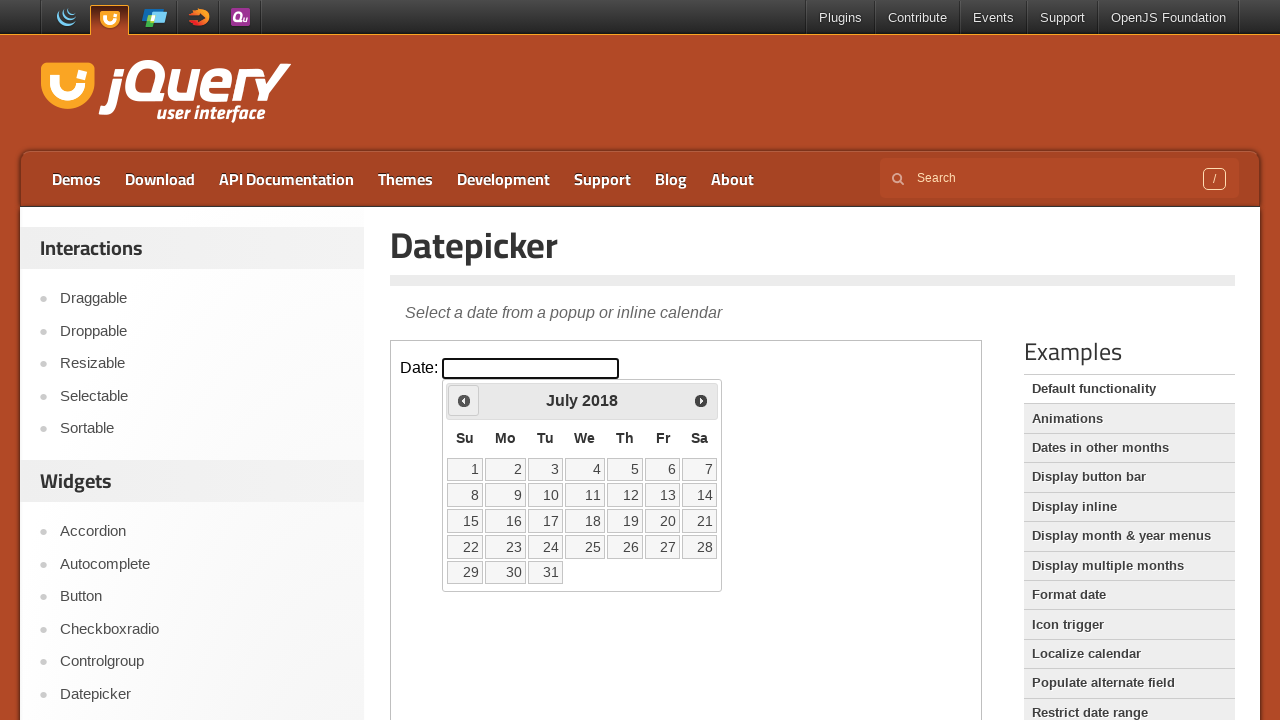

Updated current month after navigation
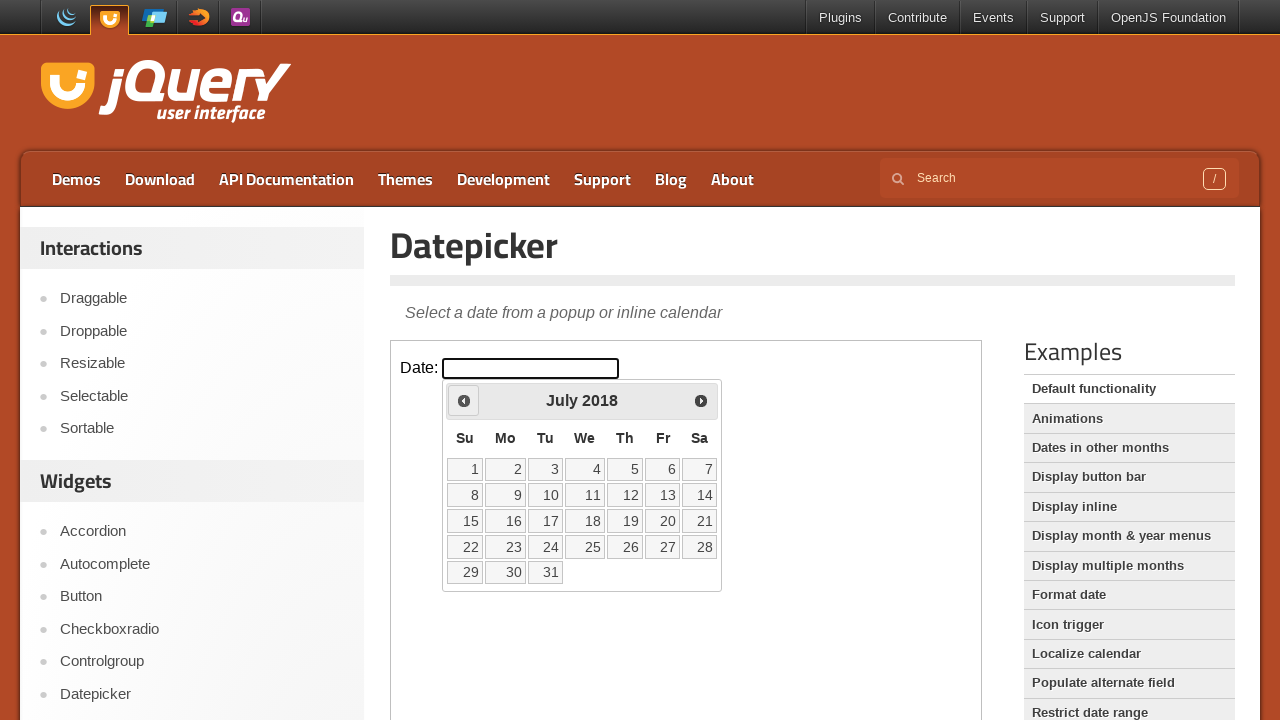

Updated current year after navigation
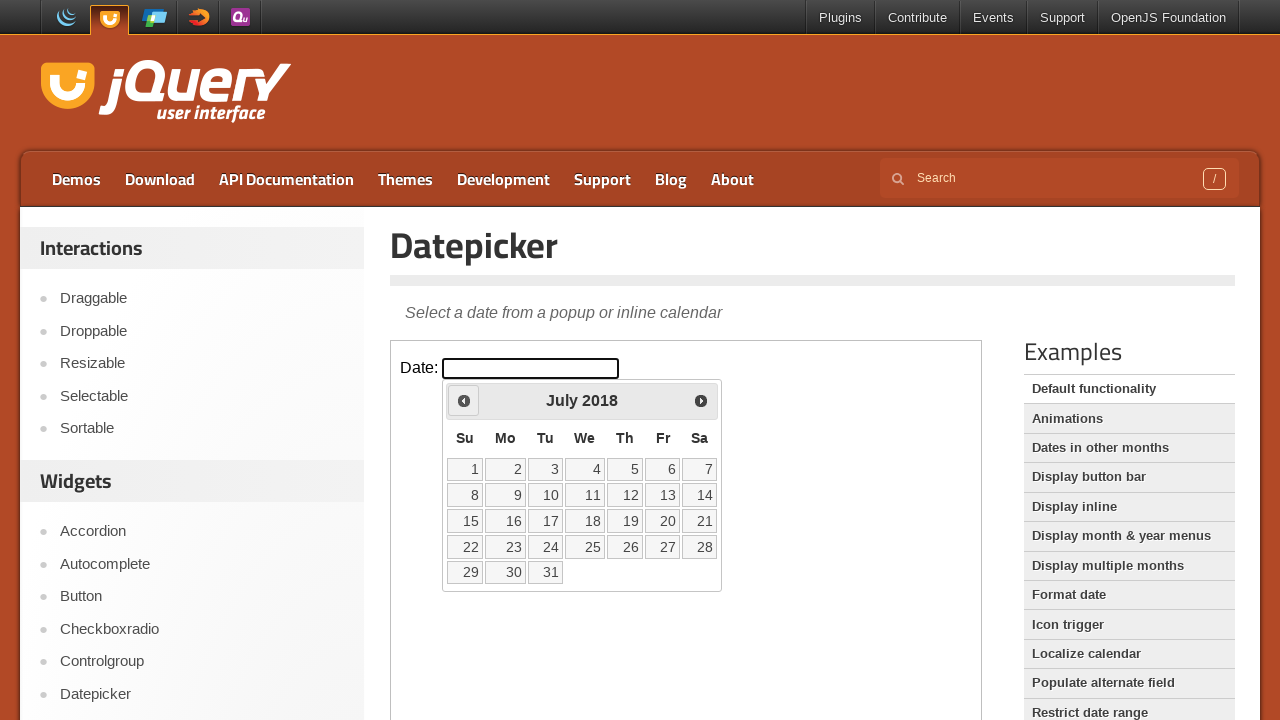

Clicked Prev button to navigate to previous month (currently at July 2018) at (464, 400) on iframe.demo-frame >> internal:control=enter-frame >> xpath=//span[text()='Prev']
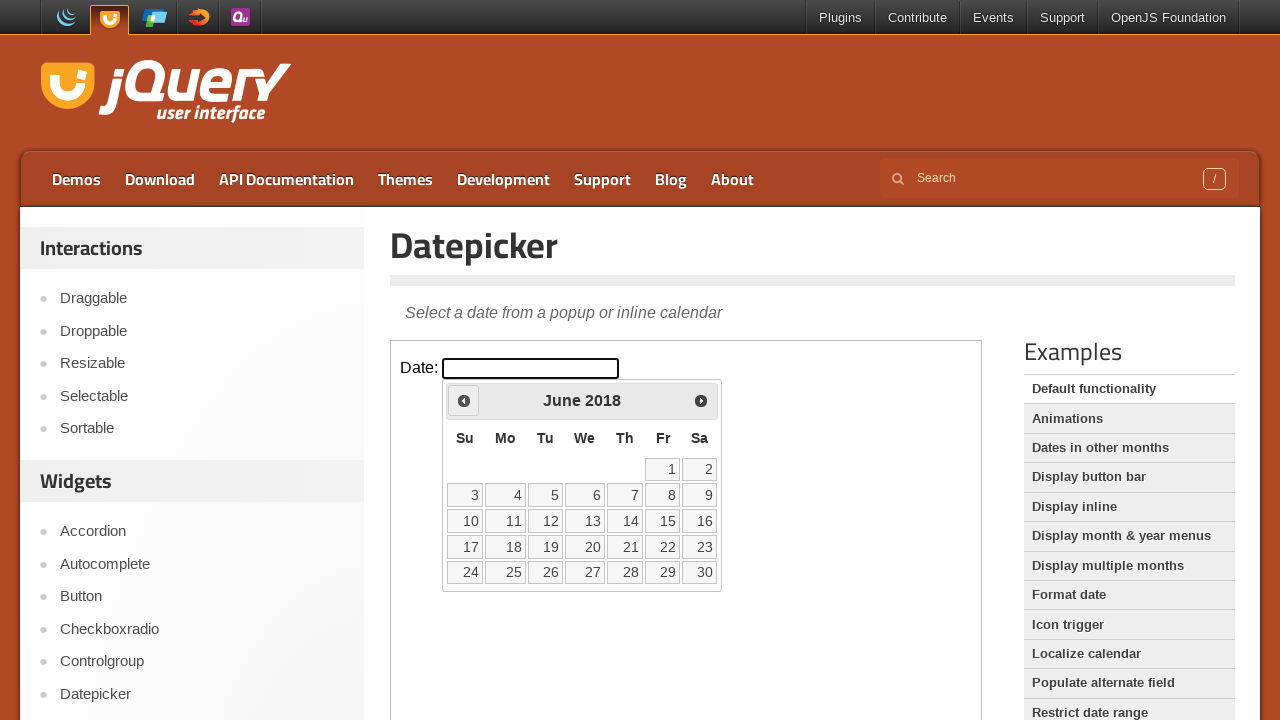

Updated current month after navigation
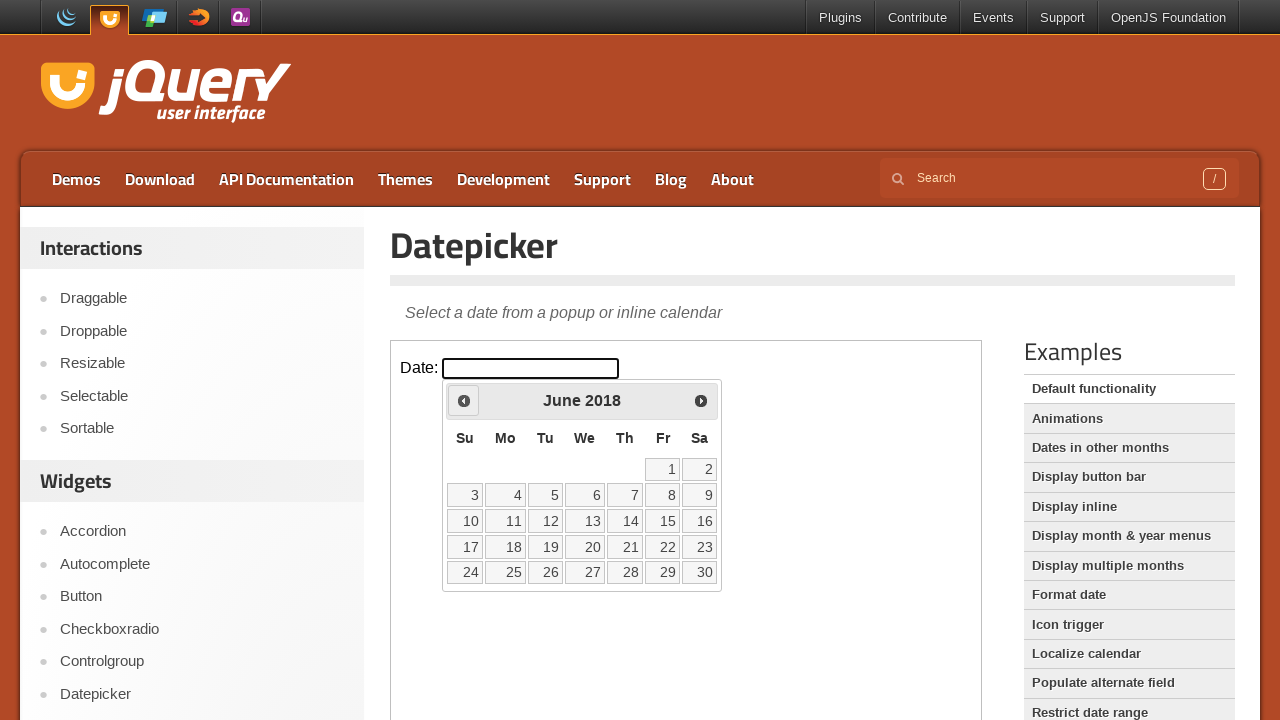

Updated current year after navigation
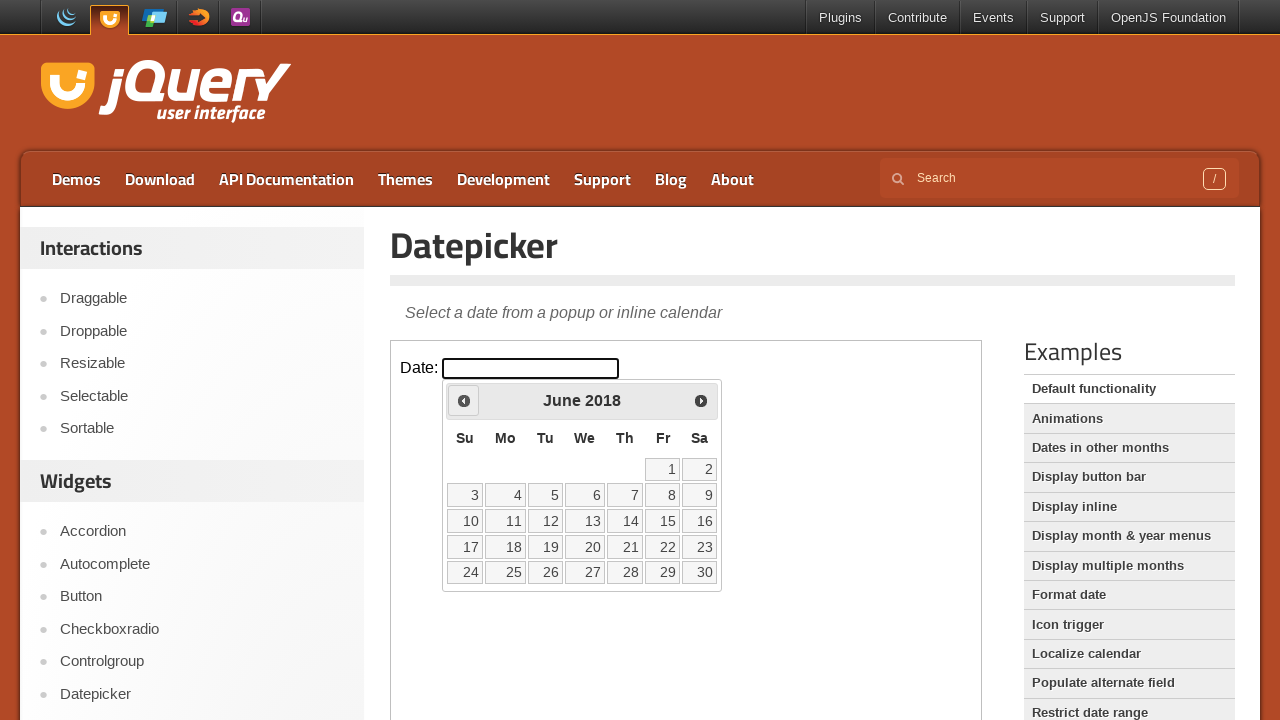

Clicked Prev button to navigate to previous month (currently at June 2018) at (464, 400) on iframe.demo-frame >> internal:control=enter-frame >> xpath=//span[text()='Prev']
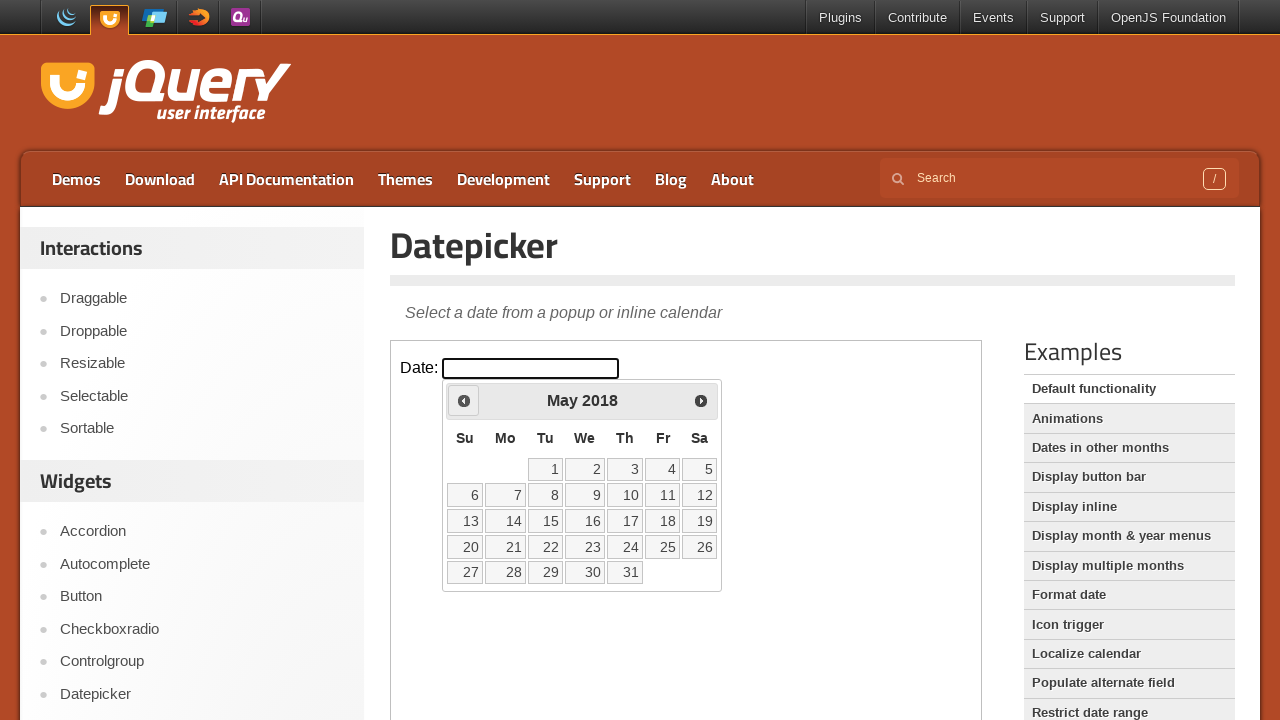

Updated current month after navigation
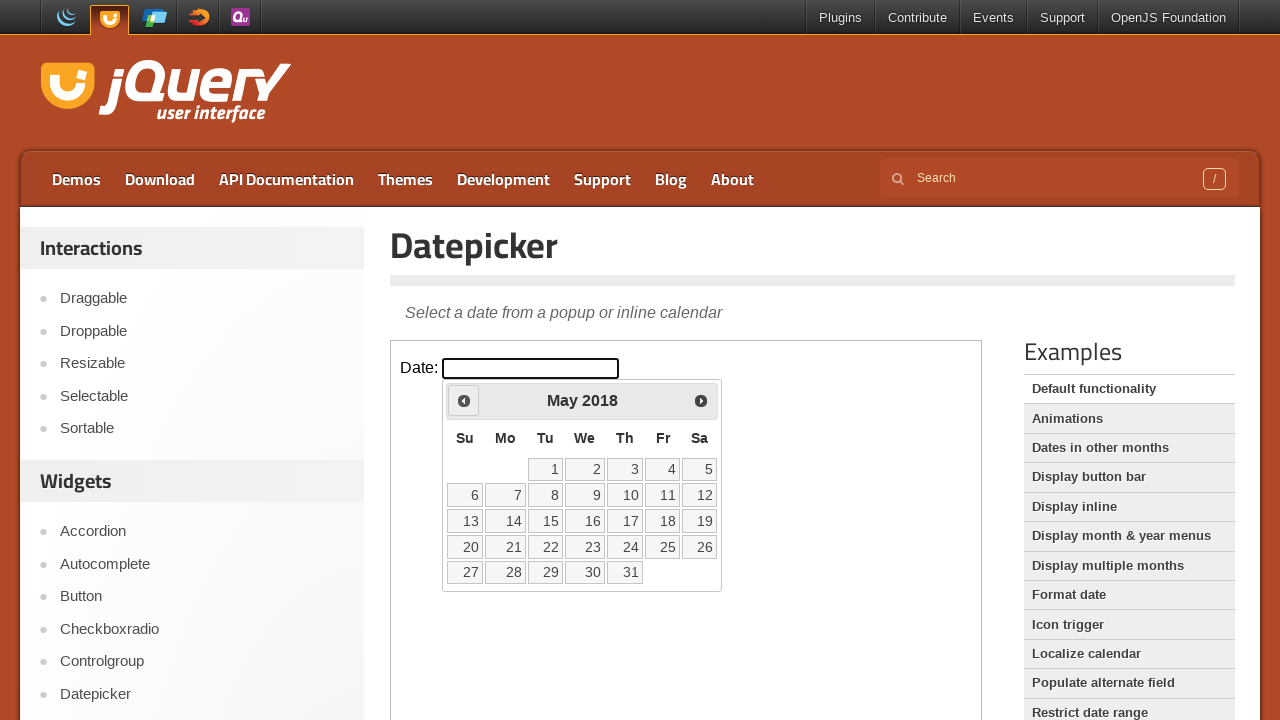

Updated current year after navigation
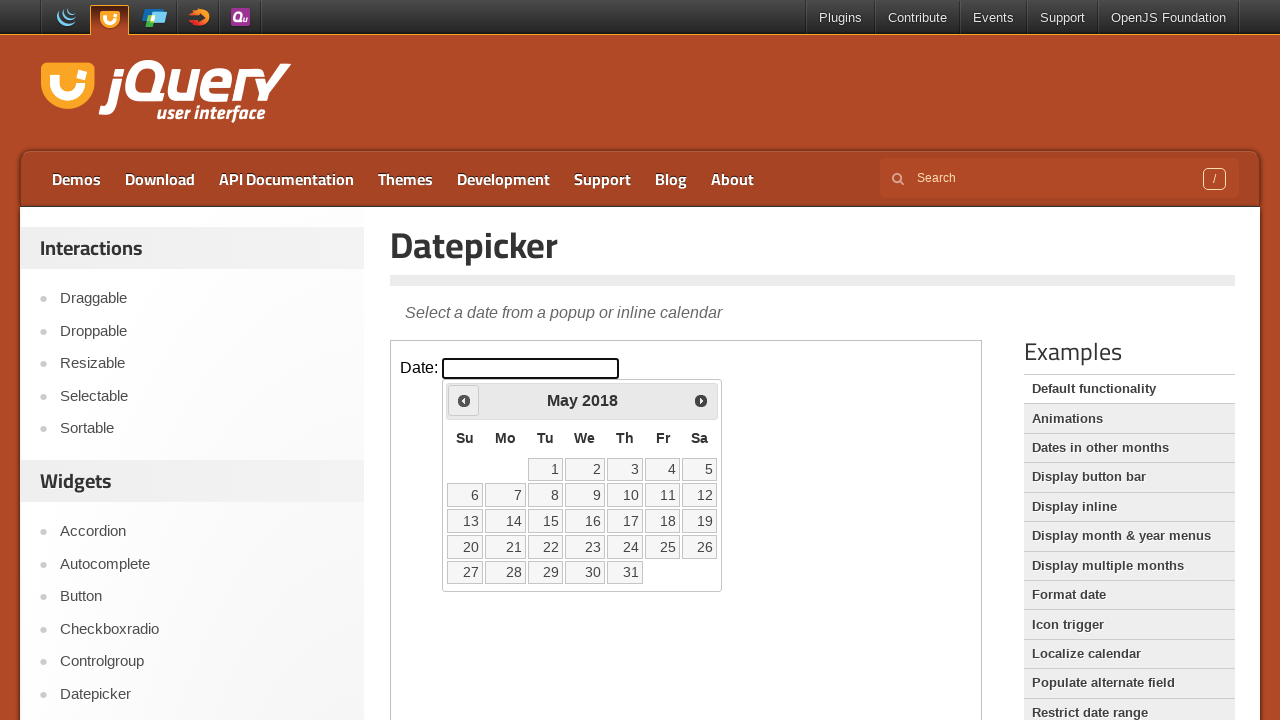

Clicked Prev button to navigate to previous month (currently at May 2018) at (464, 400) on iframe.demo-frame >> internal:control=enter-frame >> xpath=//span[text()='Prev']
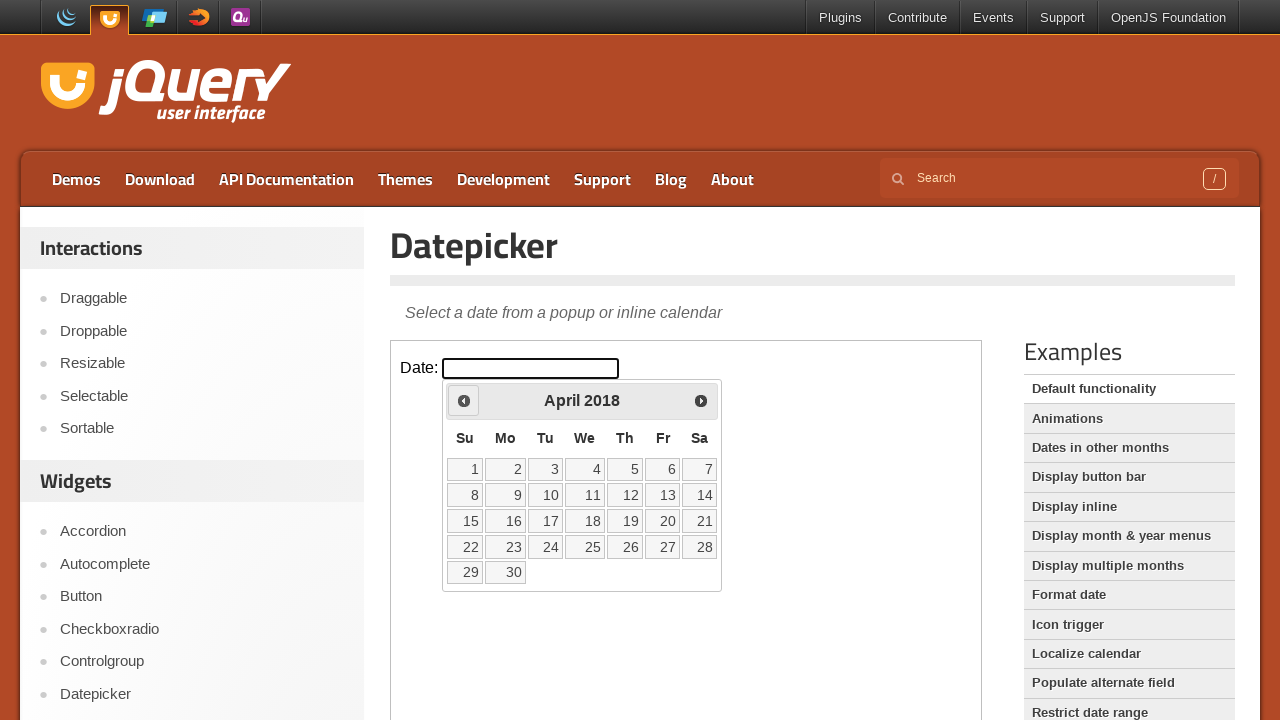

Updated current month after navigation
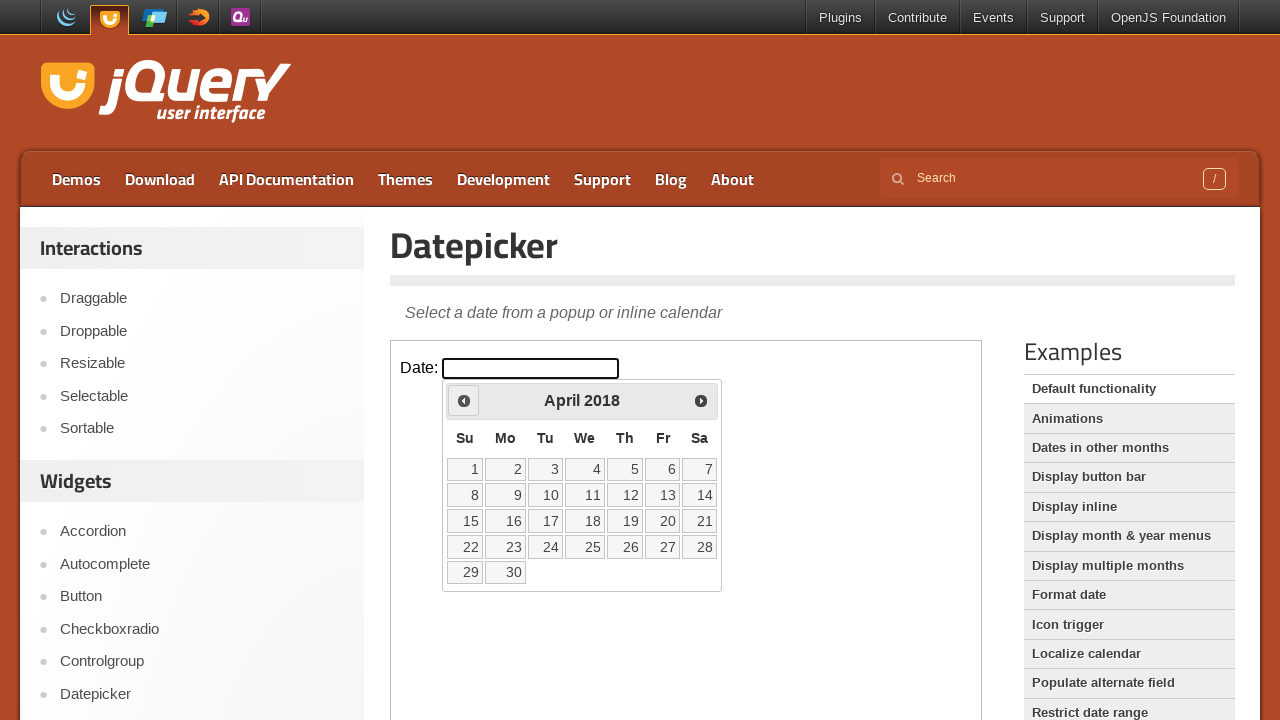

Updated current year after navigation
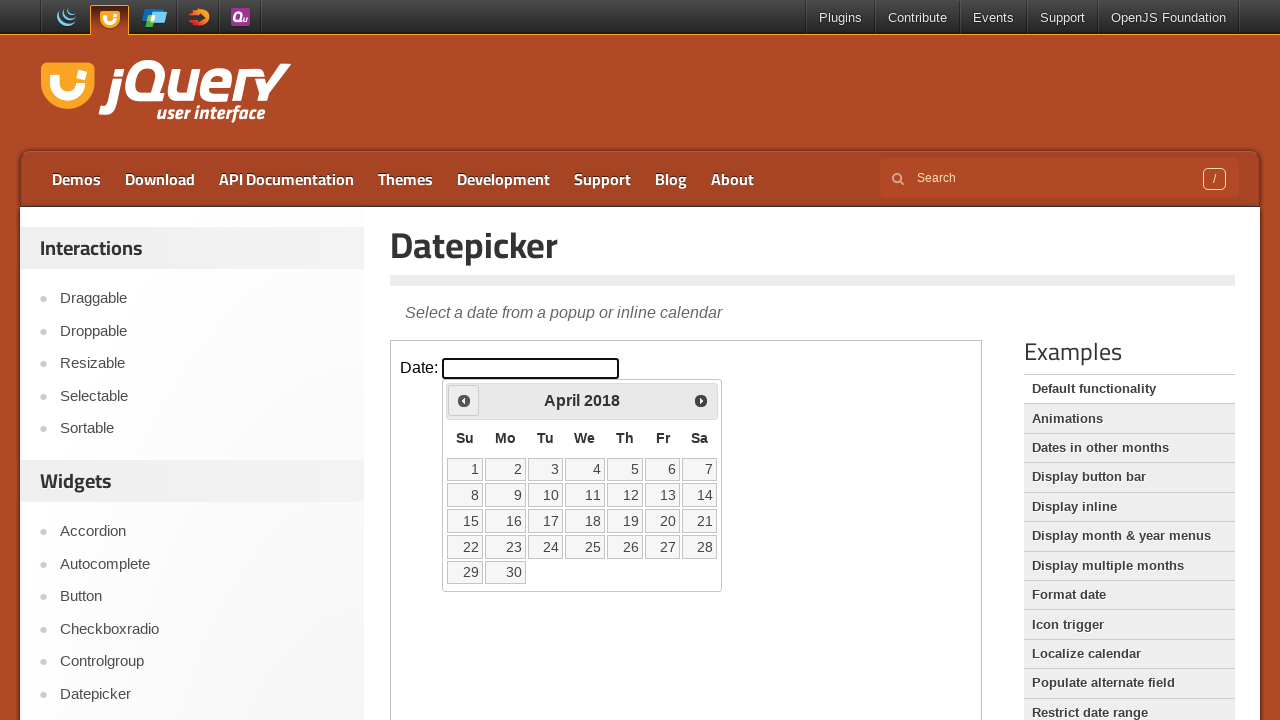

Clicked Prev button to navigate to previous month (currently at April 2018) at (464, 400) on iframe.demo-frame >> internal:control=enter-frame >> xpath=//span[text()='Prev']
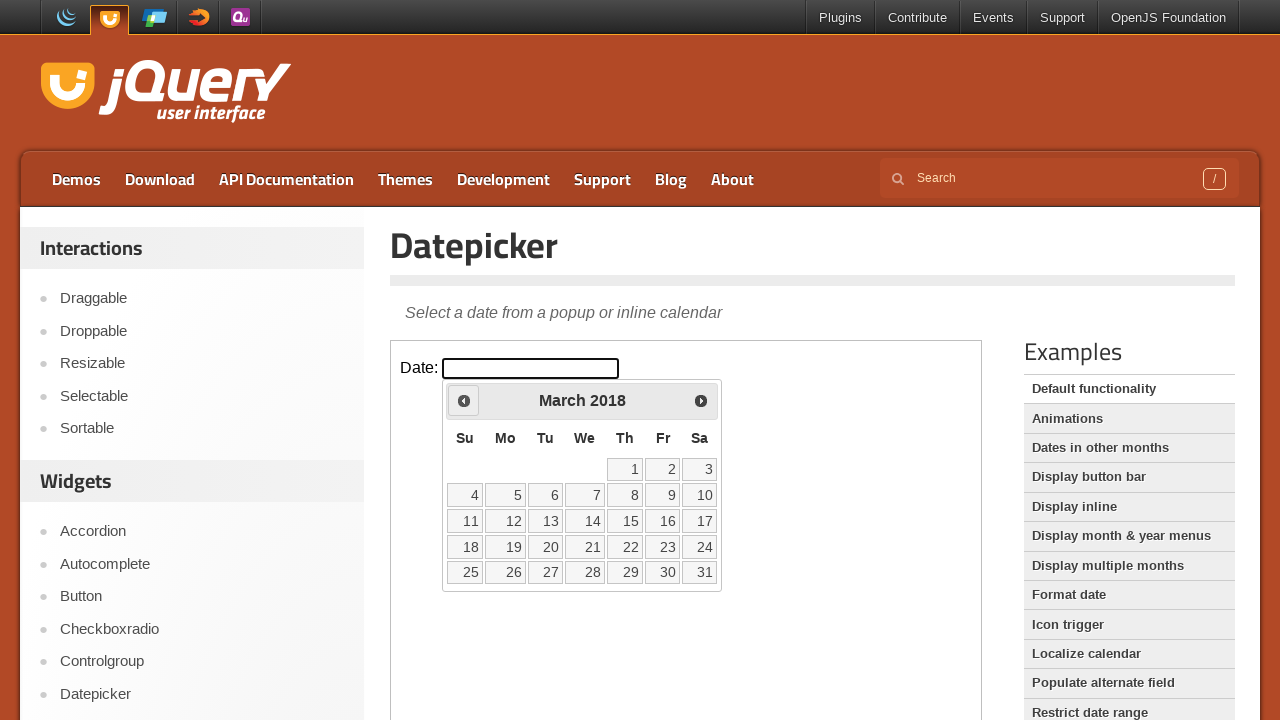

Updated current month after navigation
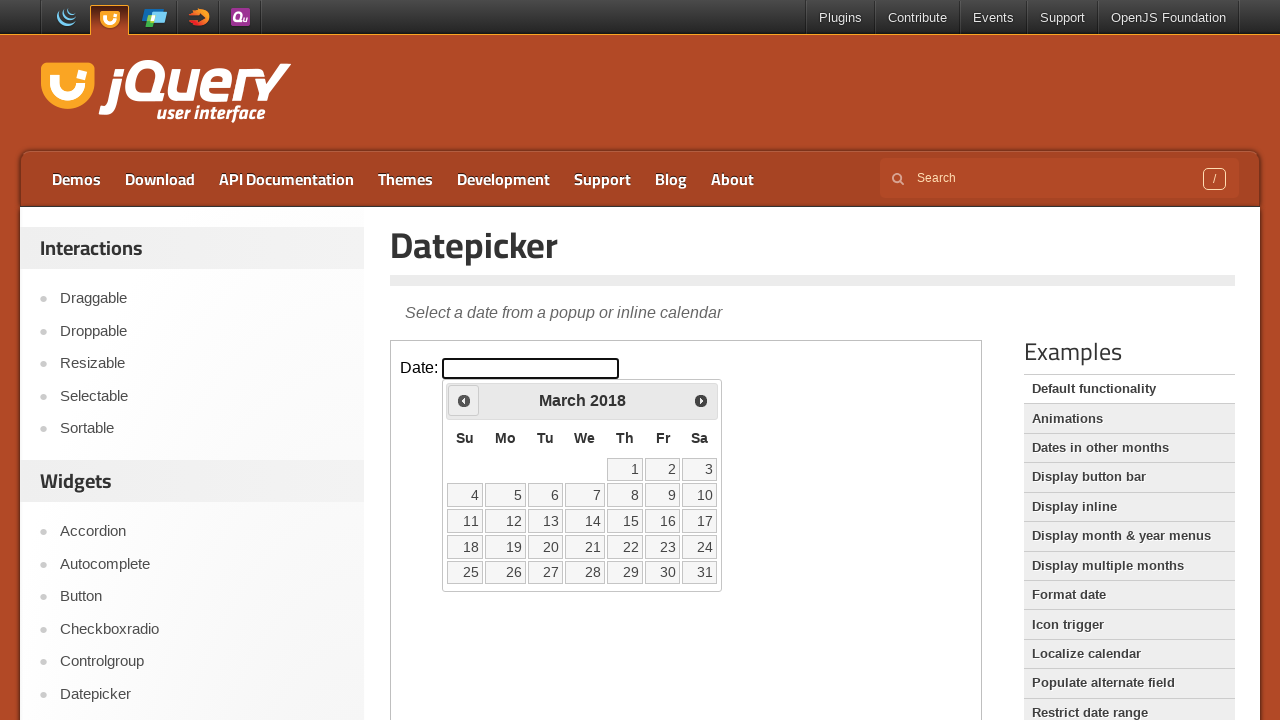

Updated current year after navigation
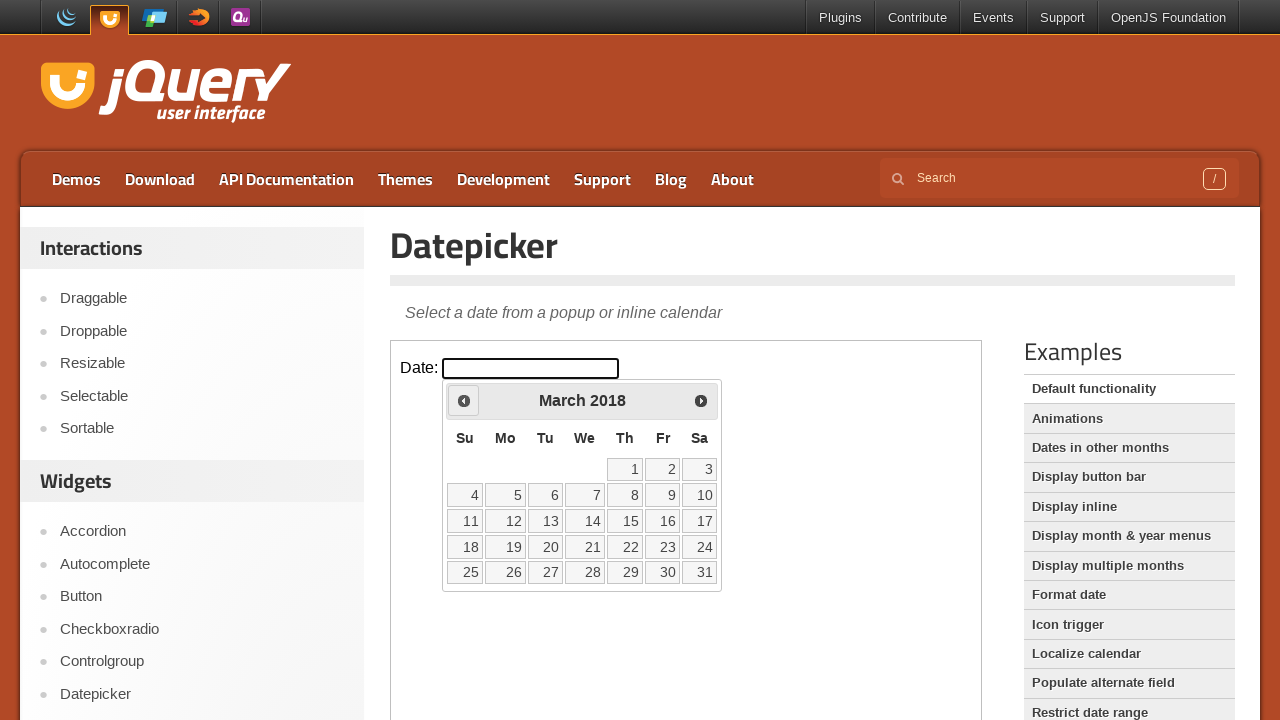

Clicked Prev button to navigate to previous month (currently at March 2018) at (464, 400) on iframe.demo-frame >> internal:control=enter-frame >> xpath=//span[text()='Prev']
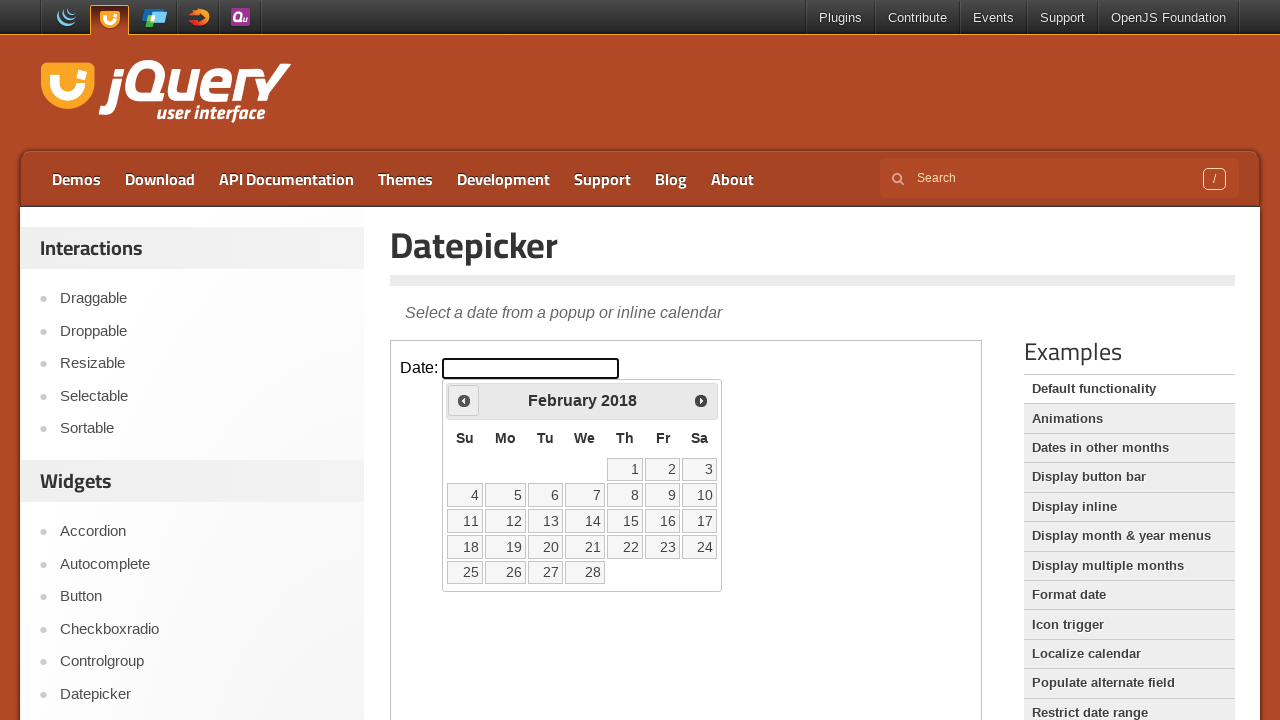

Updated current month after navigation
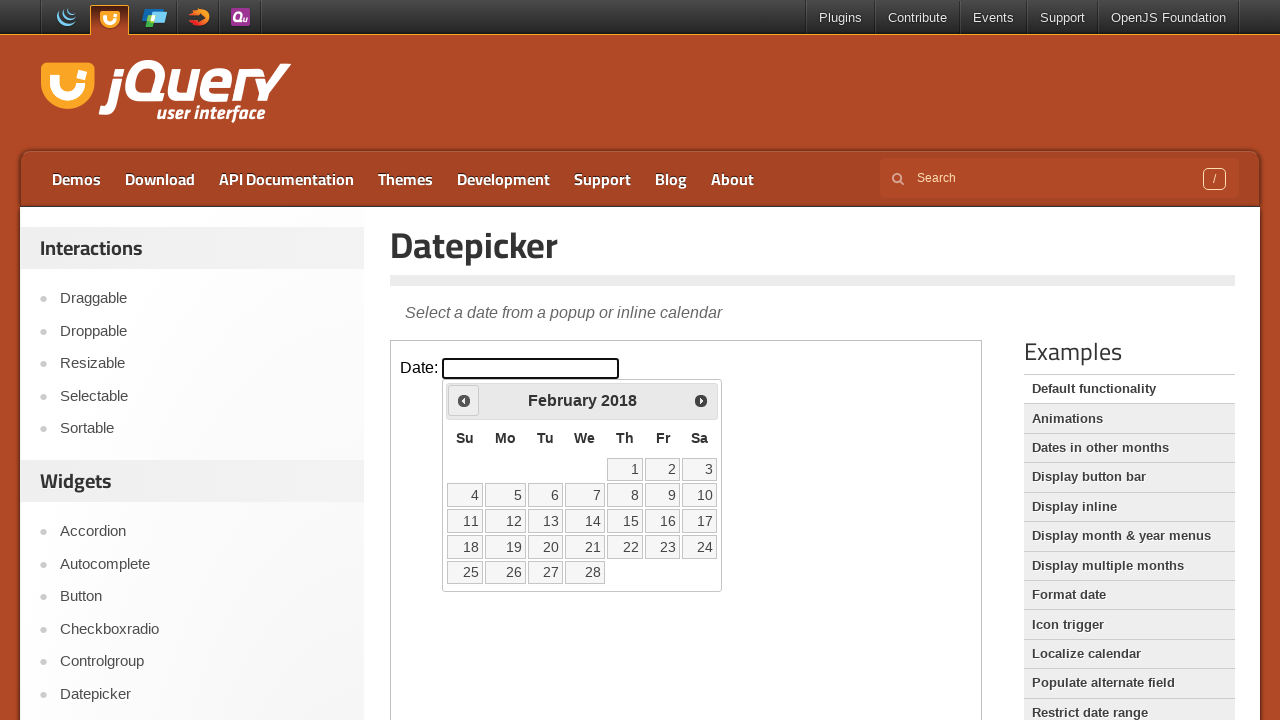

Updated current year after navigation
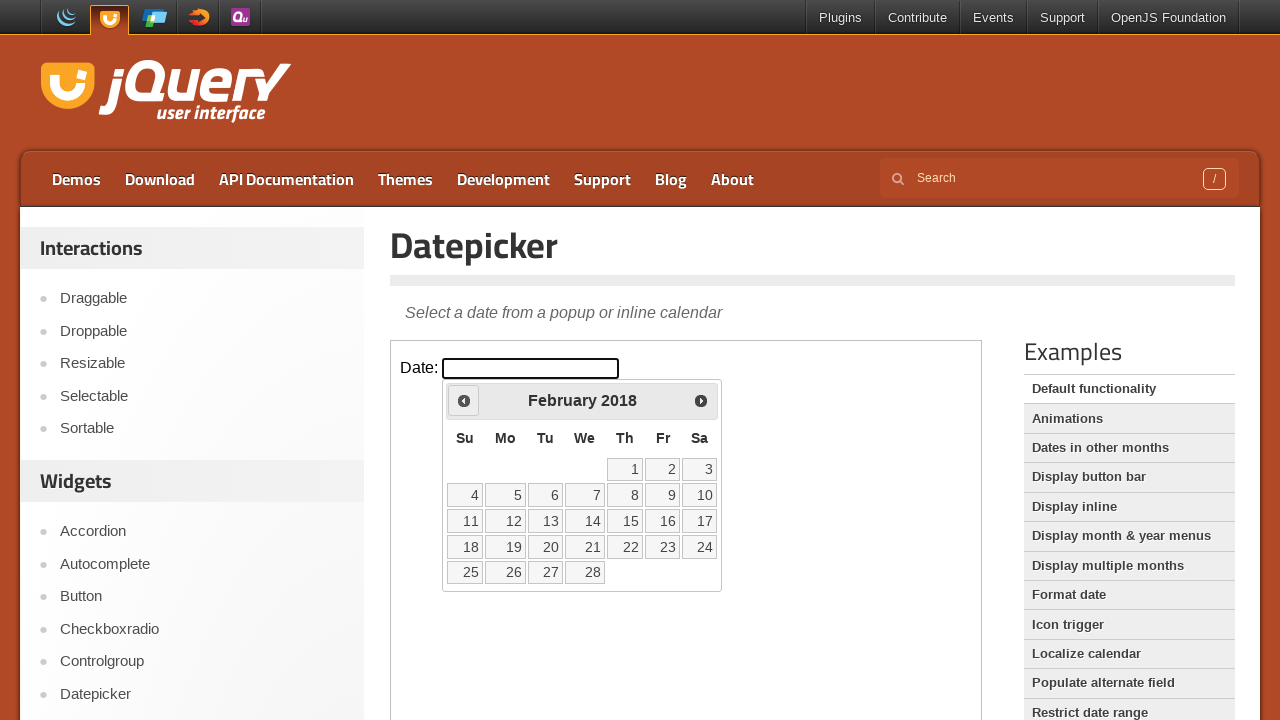

Clicked Prev button to navigate to previous month (currently at February 2018) at (464, 400) on iframe.demo-frame >> internal:control=enter-frame >> xpath=//span[text()='Prev']
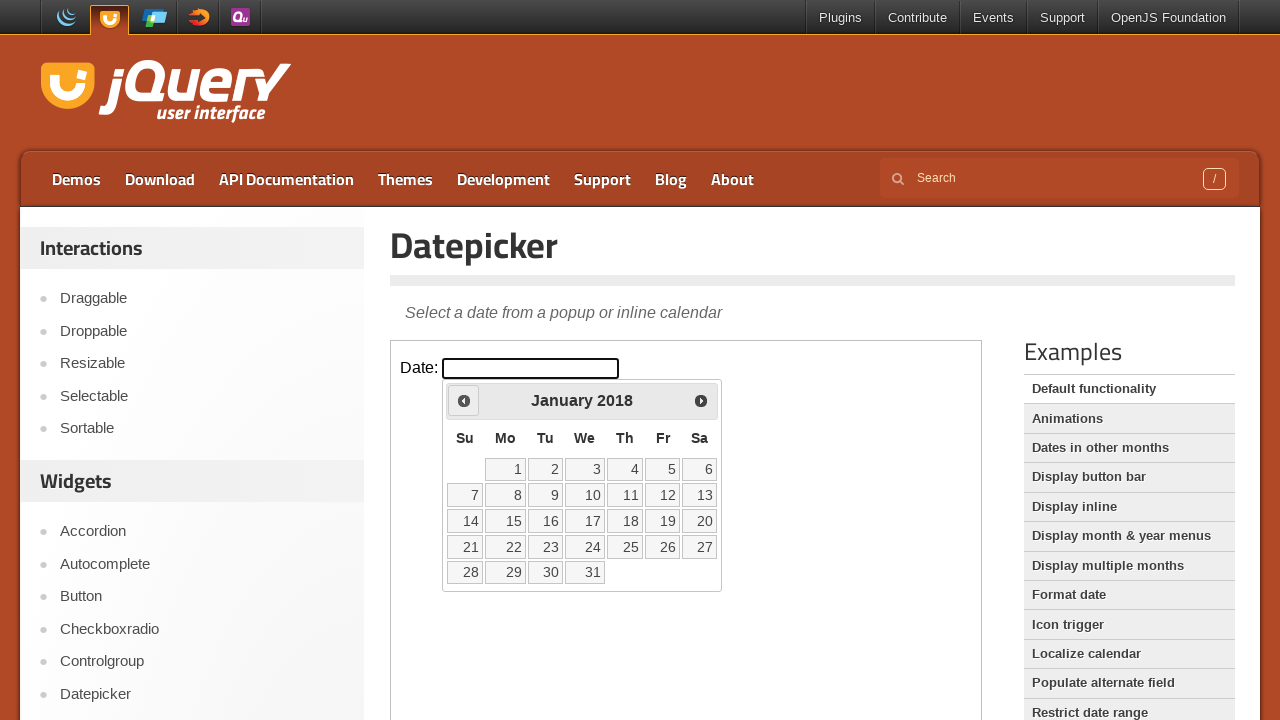

Updated current month after navigation
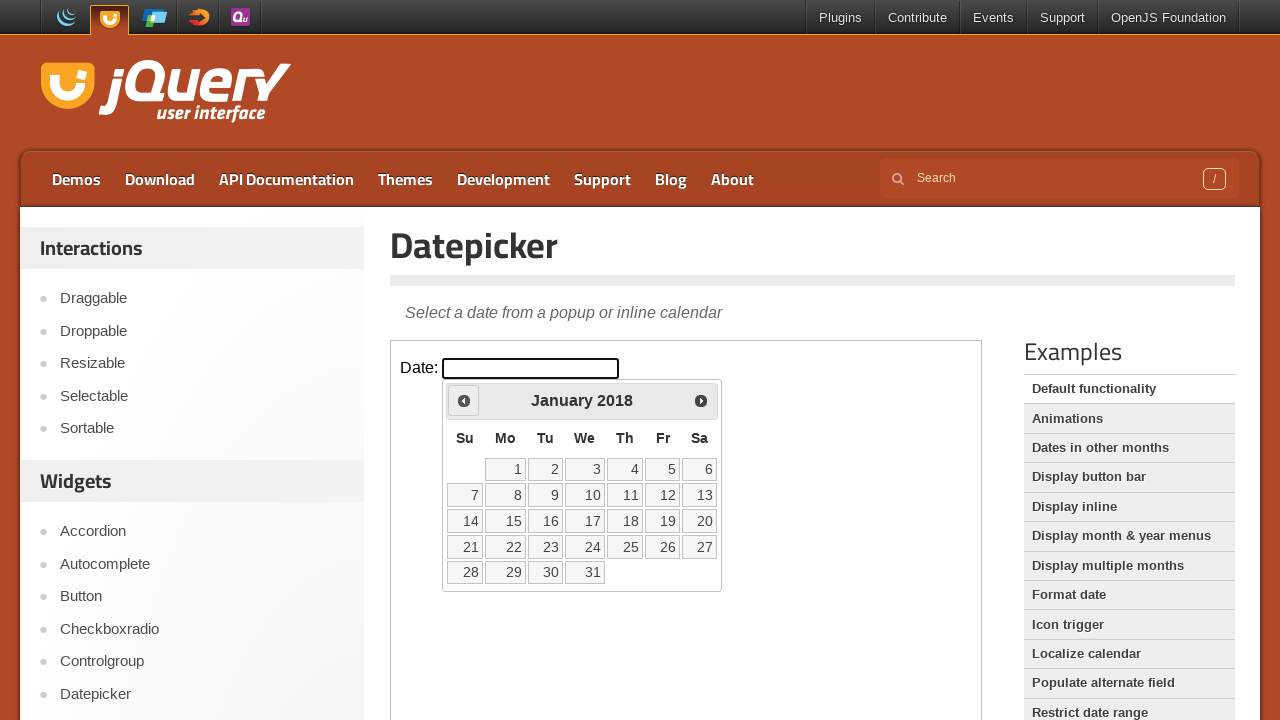

Updated current year after navigation
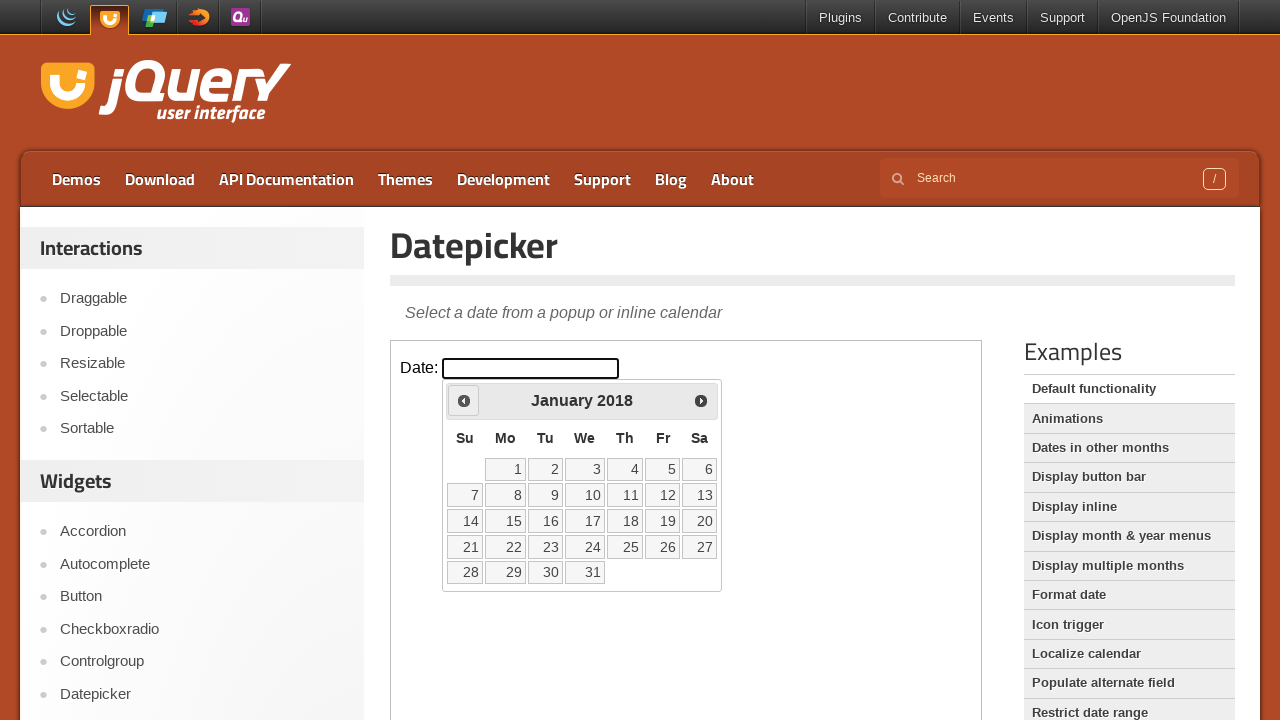

Clicked Prev button to navigate to previous month (currently at January 2018) at (464, 400) on iframe.demo-frame >> internal:control=enter-frame >> xpath=//span[text()='Prev']
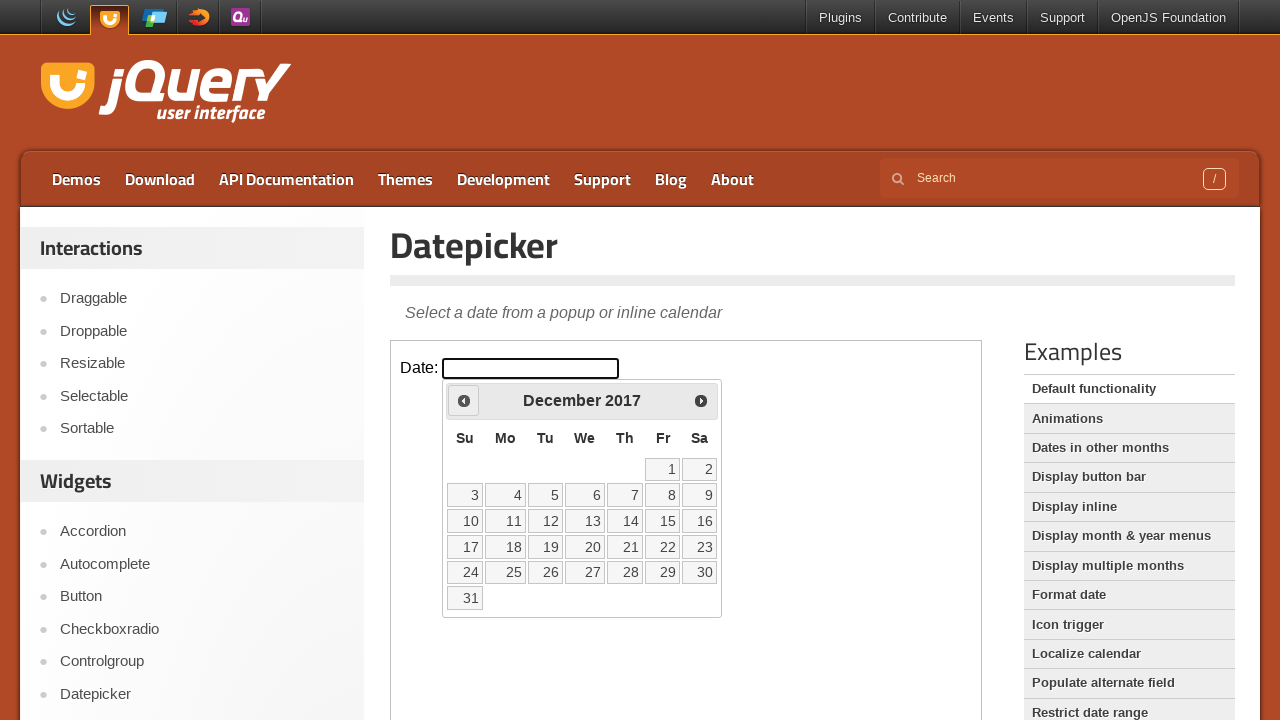

Updated current month after navigation
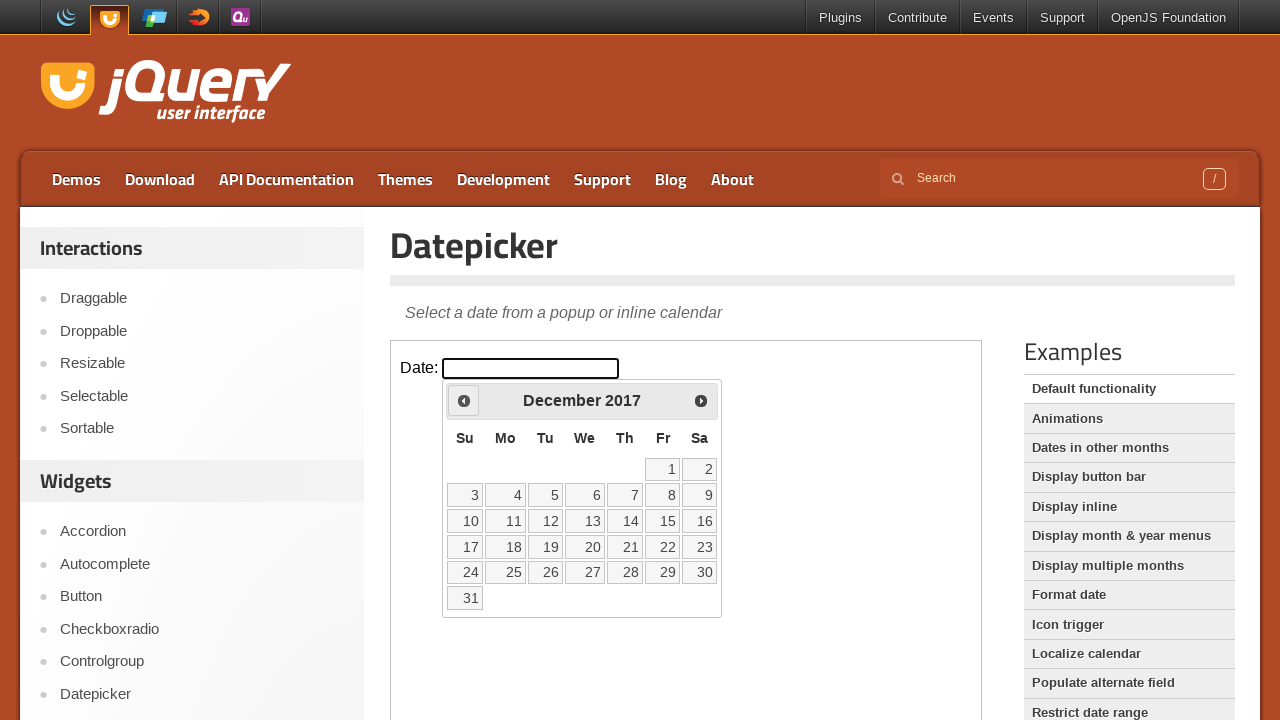

Updated current year after navigation
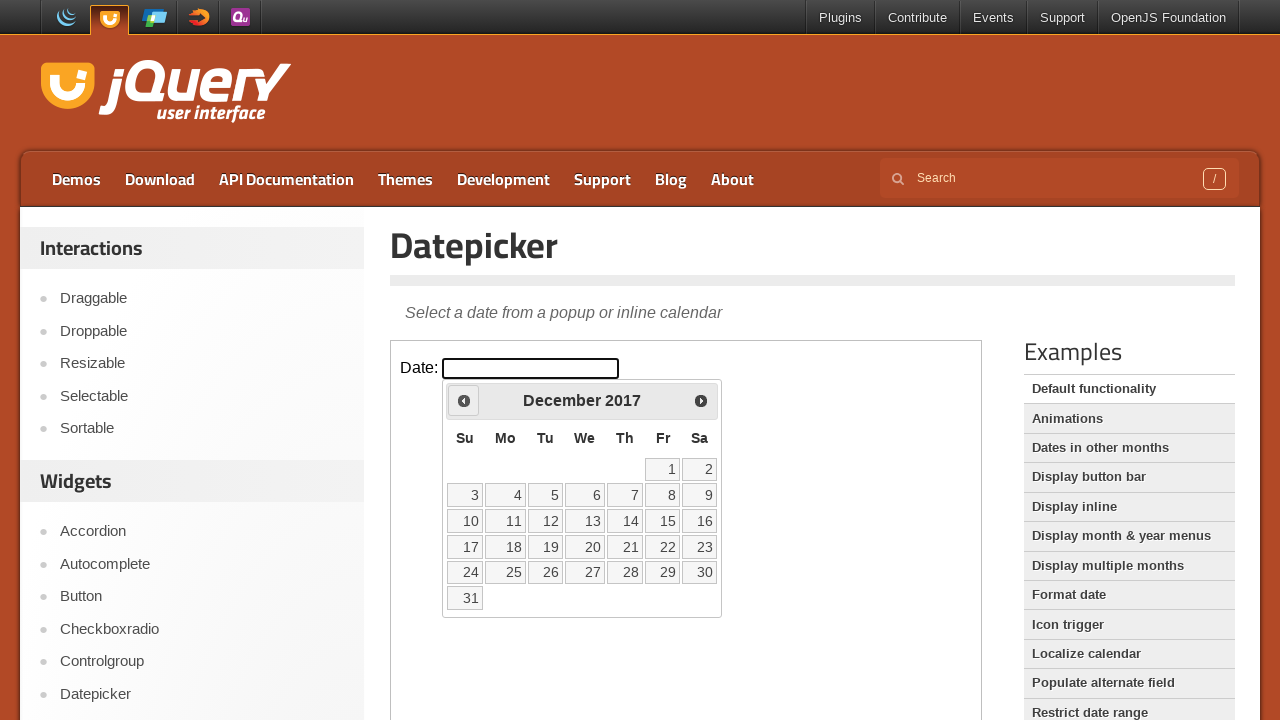

Clicked Prev button to navigate to previous month (currently at December 2017) at (464, 400) on iframe.demo-frame >> internal:control=enter-frame >> xpath=//span[text()='Prev']
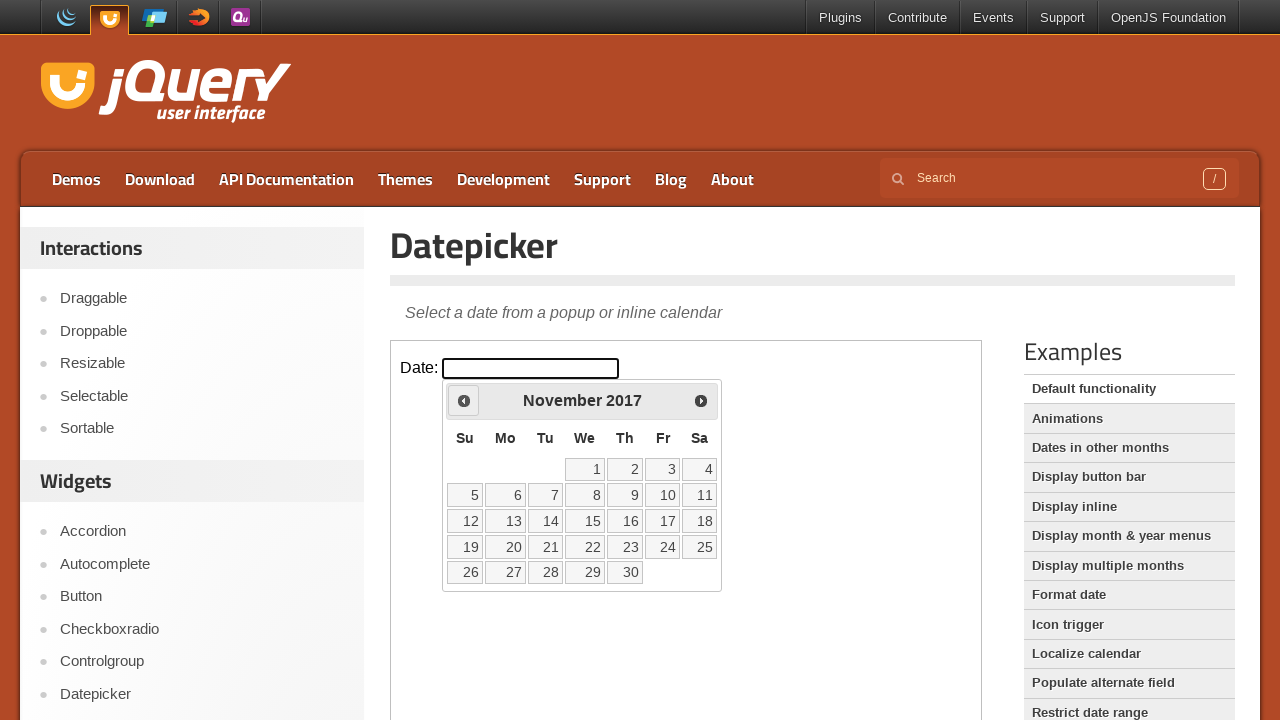

Updated current month after navigation
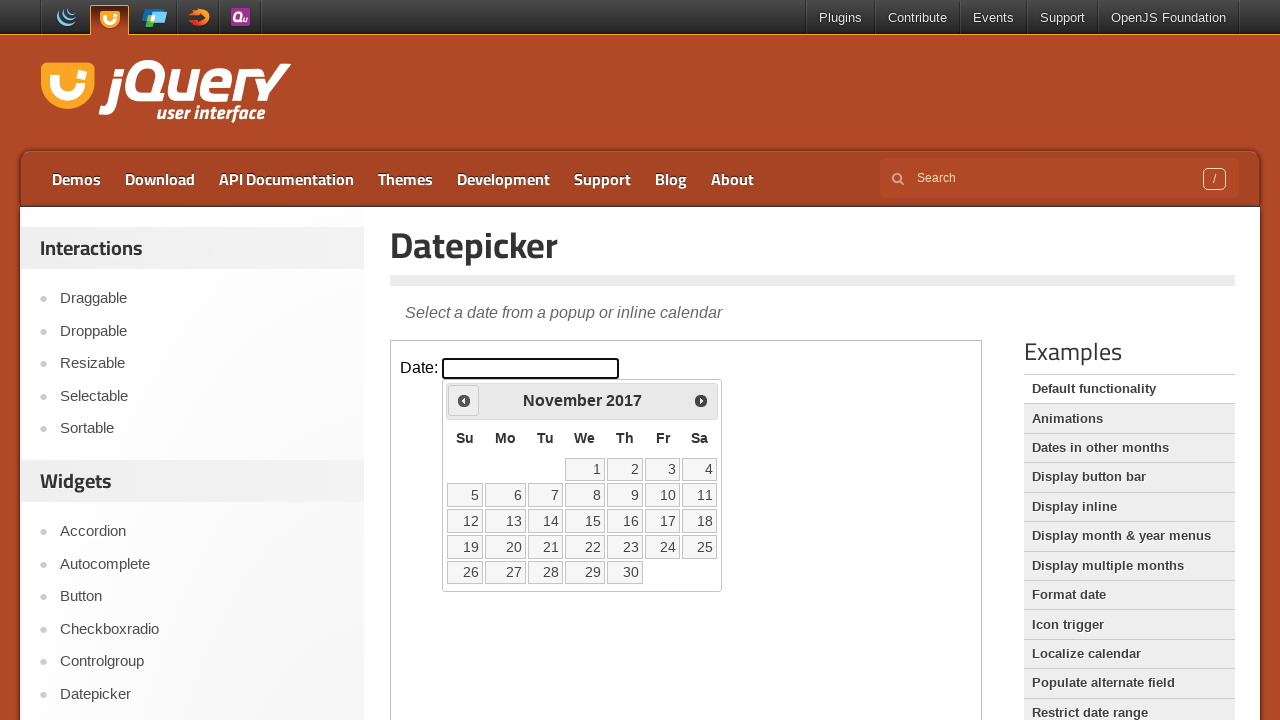

Updated current year after navigation
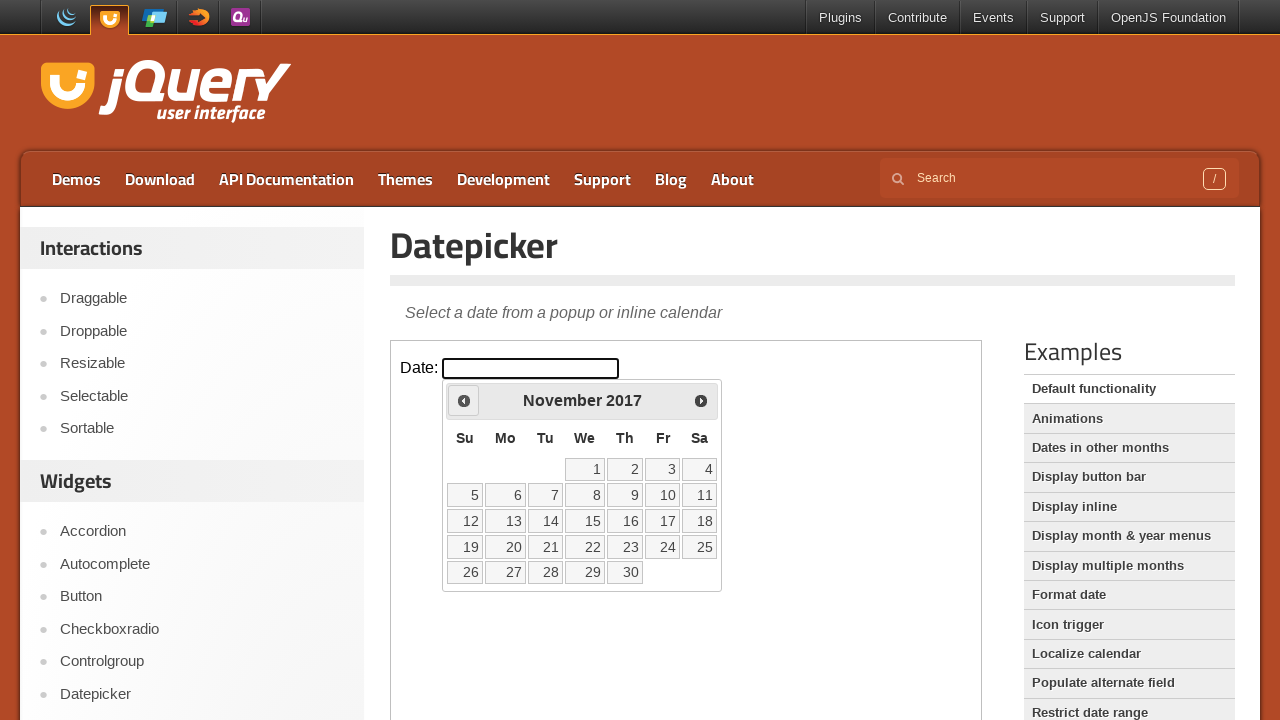

Clicked Prev button to navigate to previous month (currently at November 2017) at (464, 400) on iframe.demo-frame >> internal:control=enter-frame >> xpath=//span[text()='Prev']
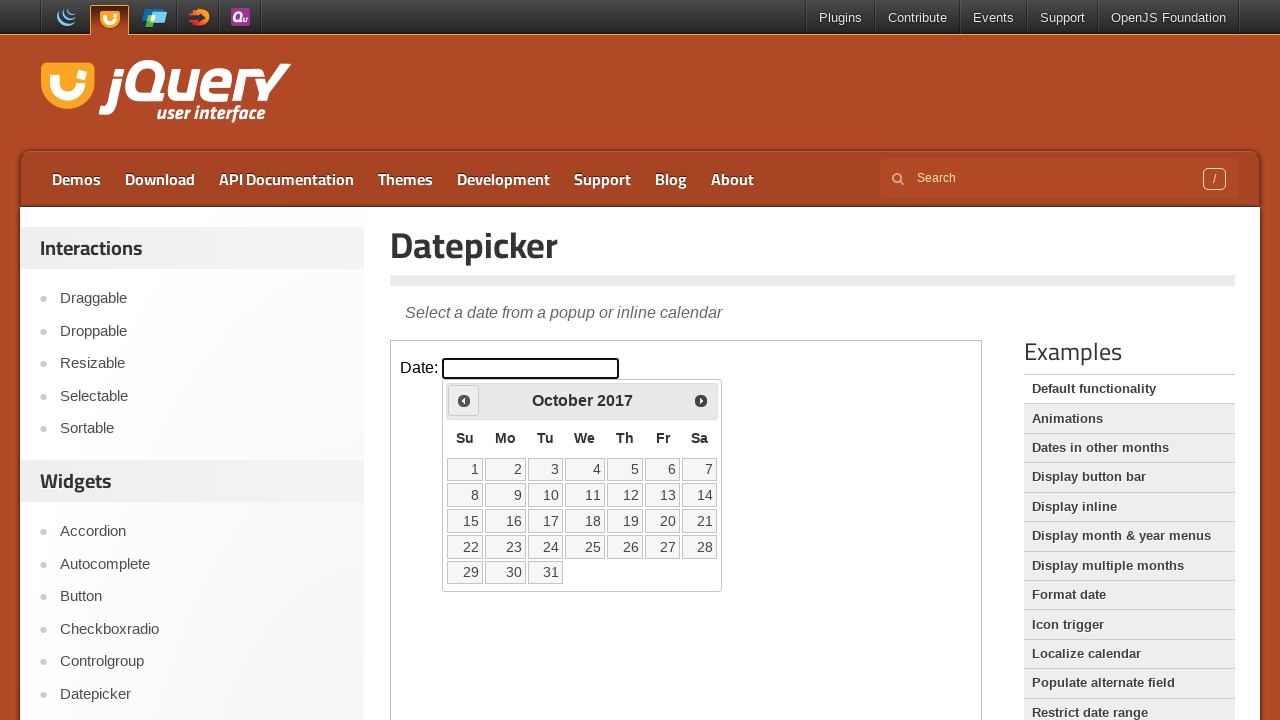

Updated current month after navigation
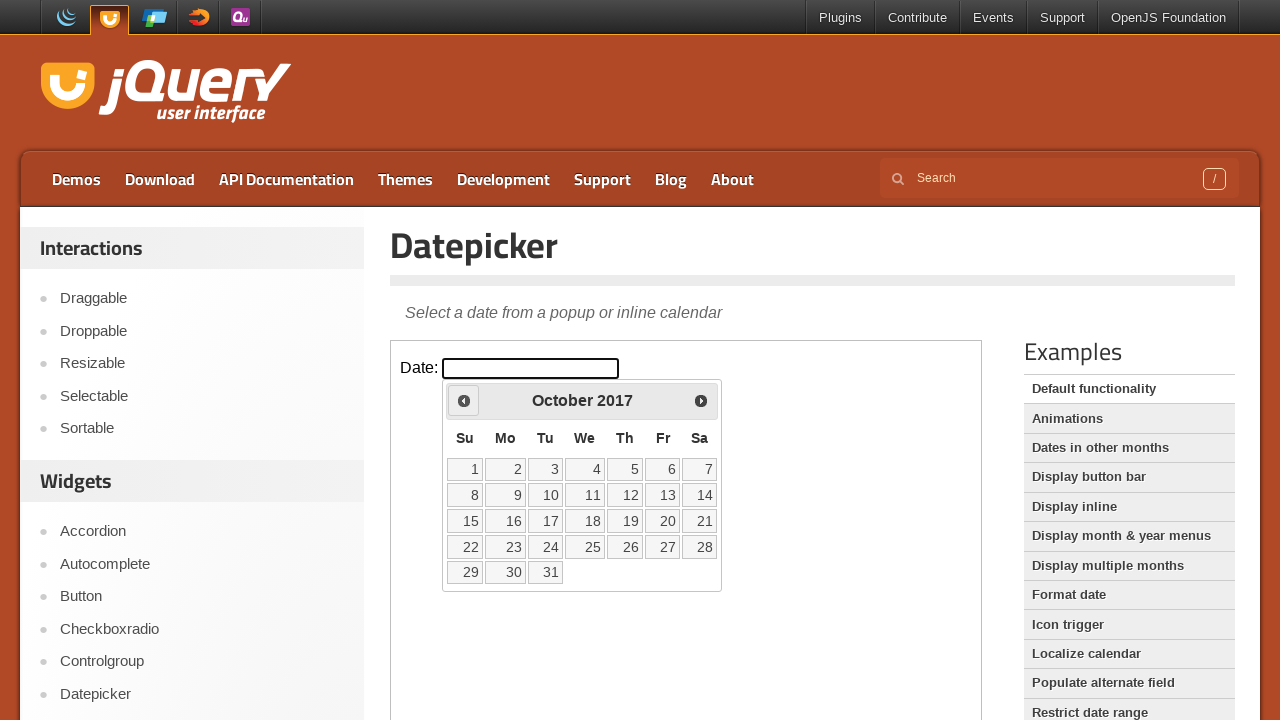

Updated current year after navigation
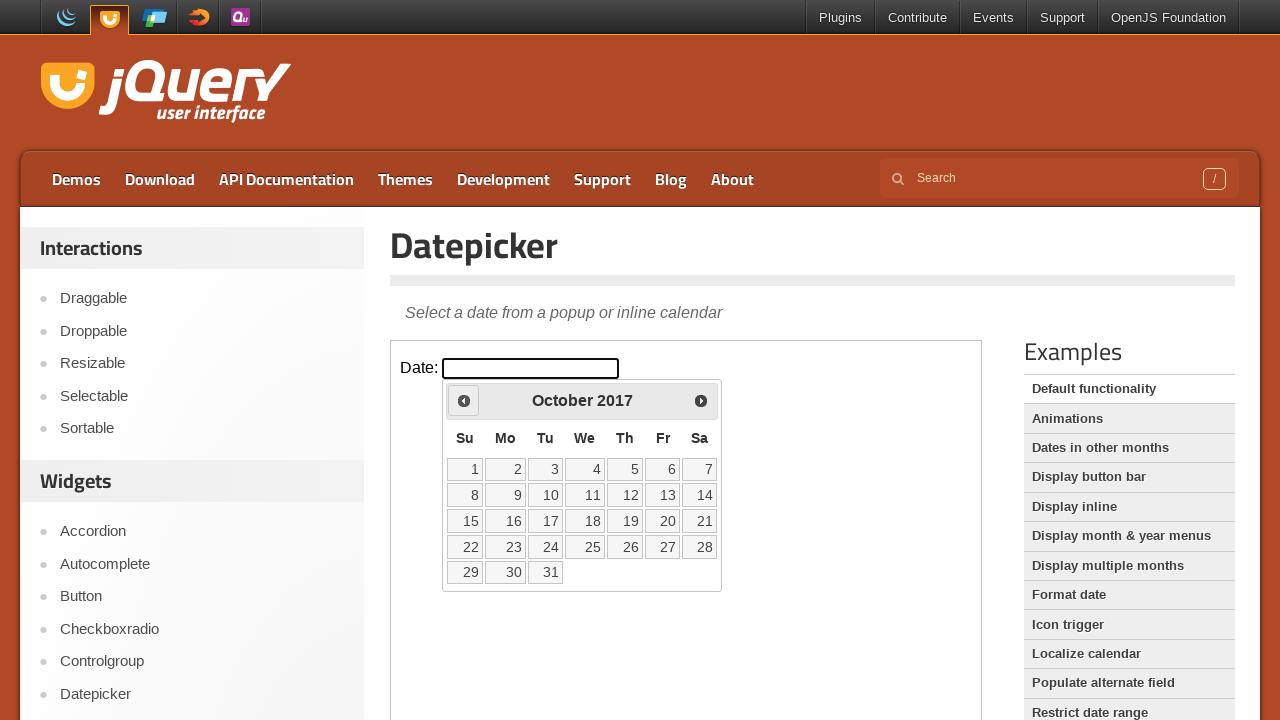

Clicked Prev button to navigate to previous month (currently at October 2017) at (464, 400) on iframe.demo-frame >> internal:control=enter-frame >> xpath=//span[text()='Prev']
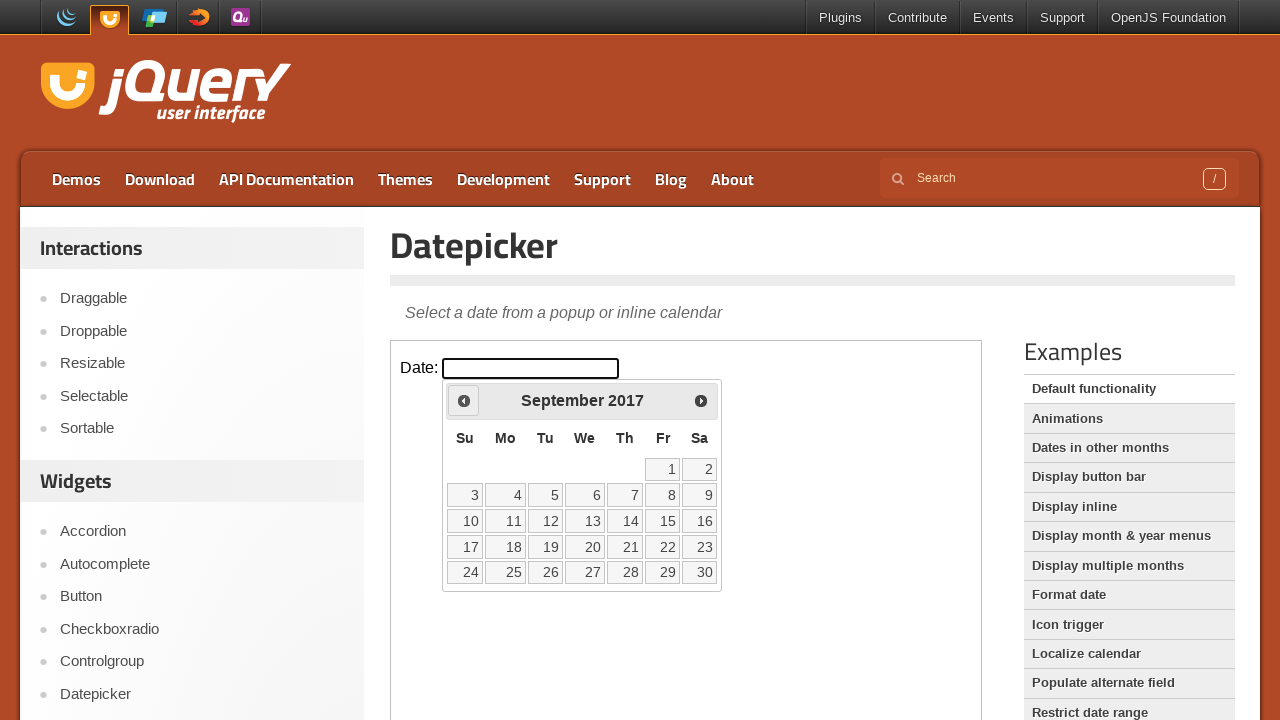

Updated current month after navigation
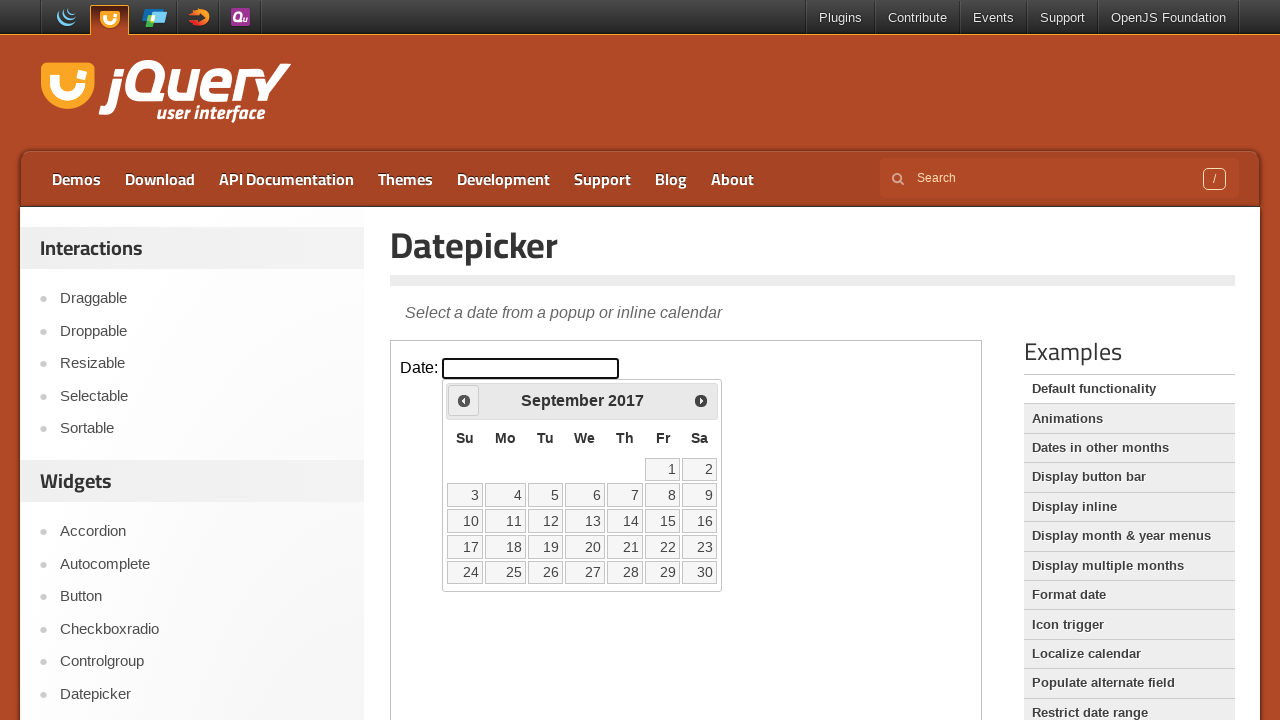

Updated current year after navigation
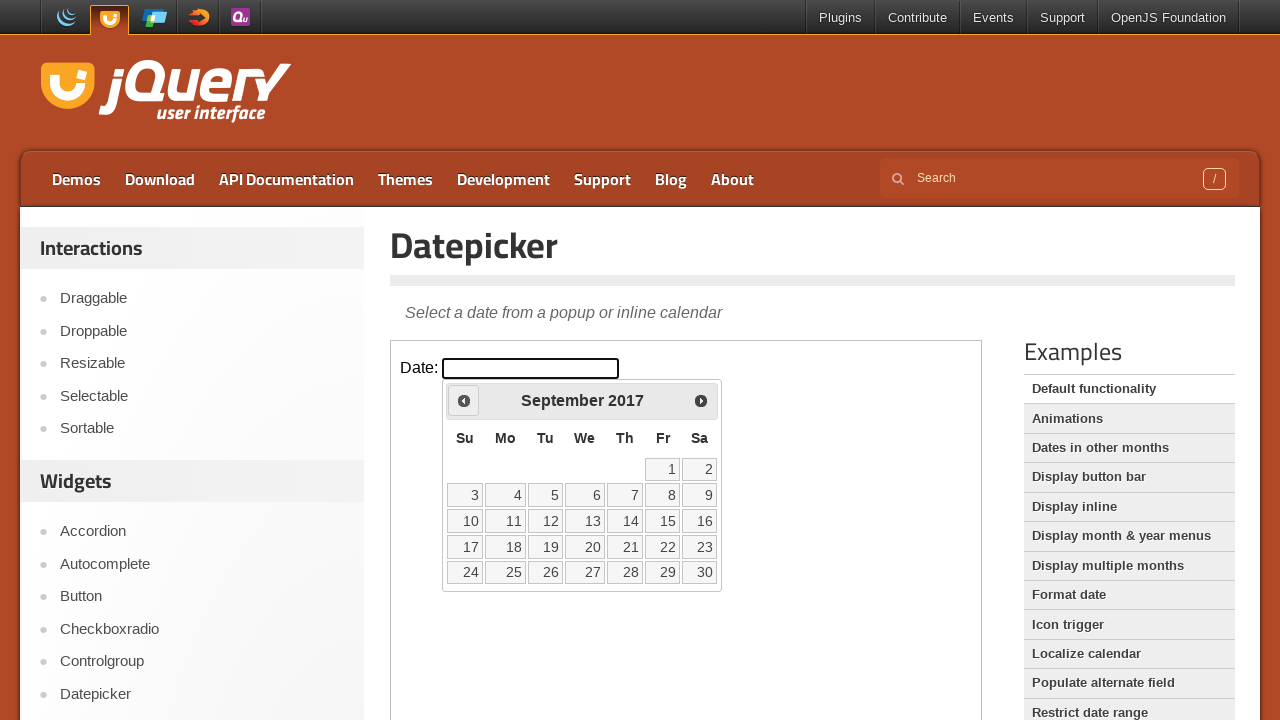

Clicked Prev button to navigate to previous month (currently at September 2017) at (464, 400) on iframe.demo-frame >> internal:control=enter-frame >> xpath=//span[text()='Prev']
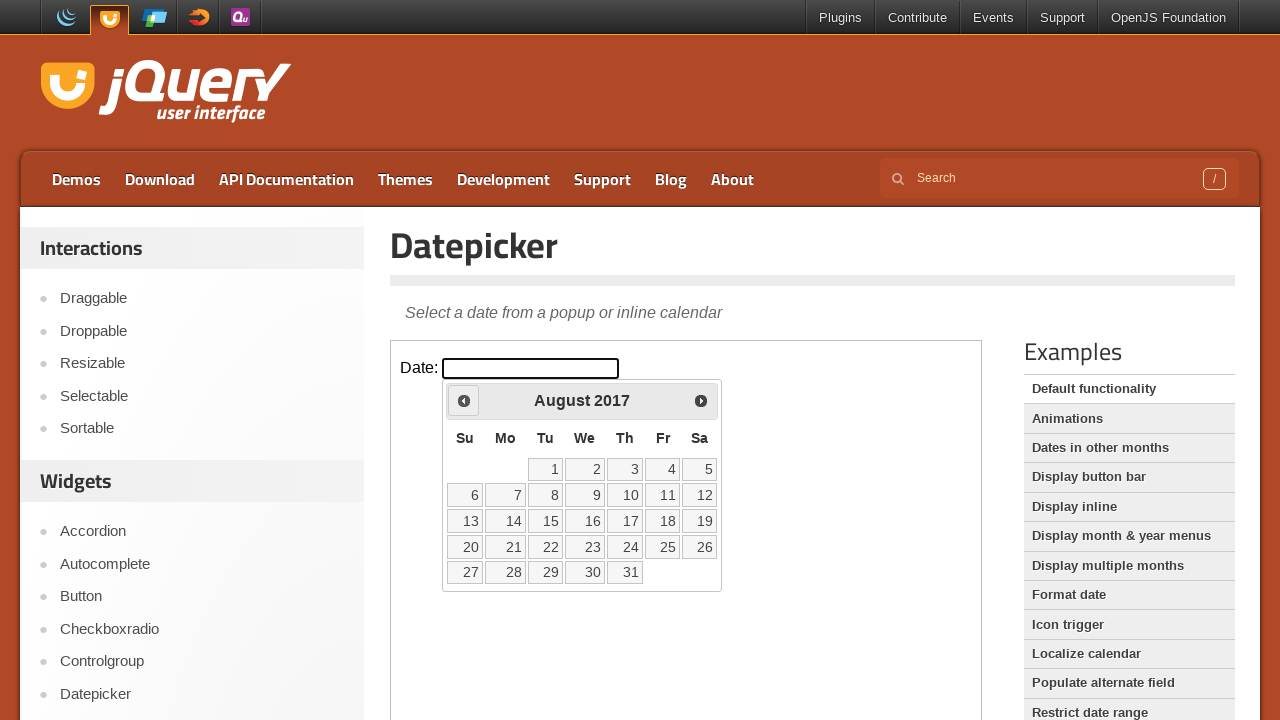

Updated current month after navigation
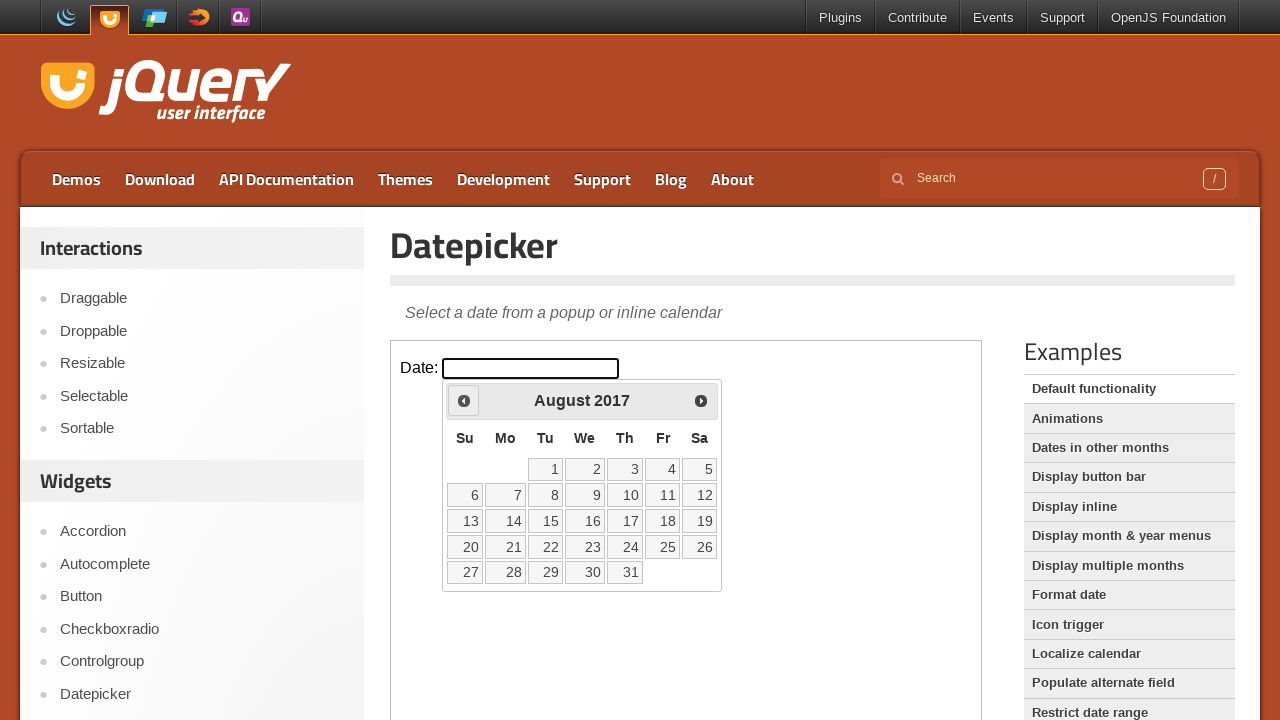

Updated current year after navigation
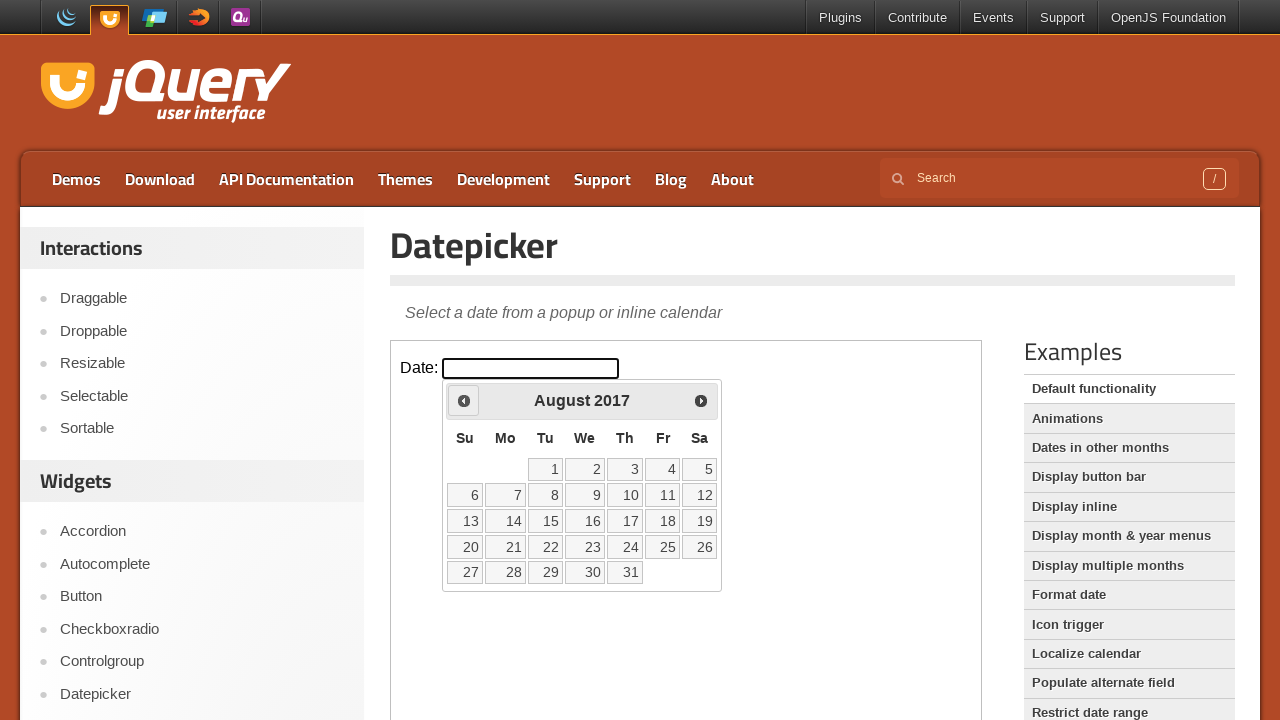

Clicked Prev button to navigate to previous month (currently at August 2017) at (464, 400) on iframe.demo-frame >> internal:control=enter-frame >> xpath=//span[text()='Prev']
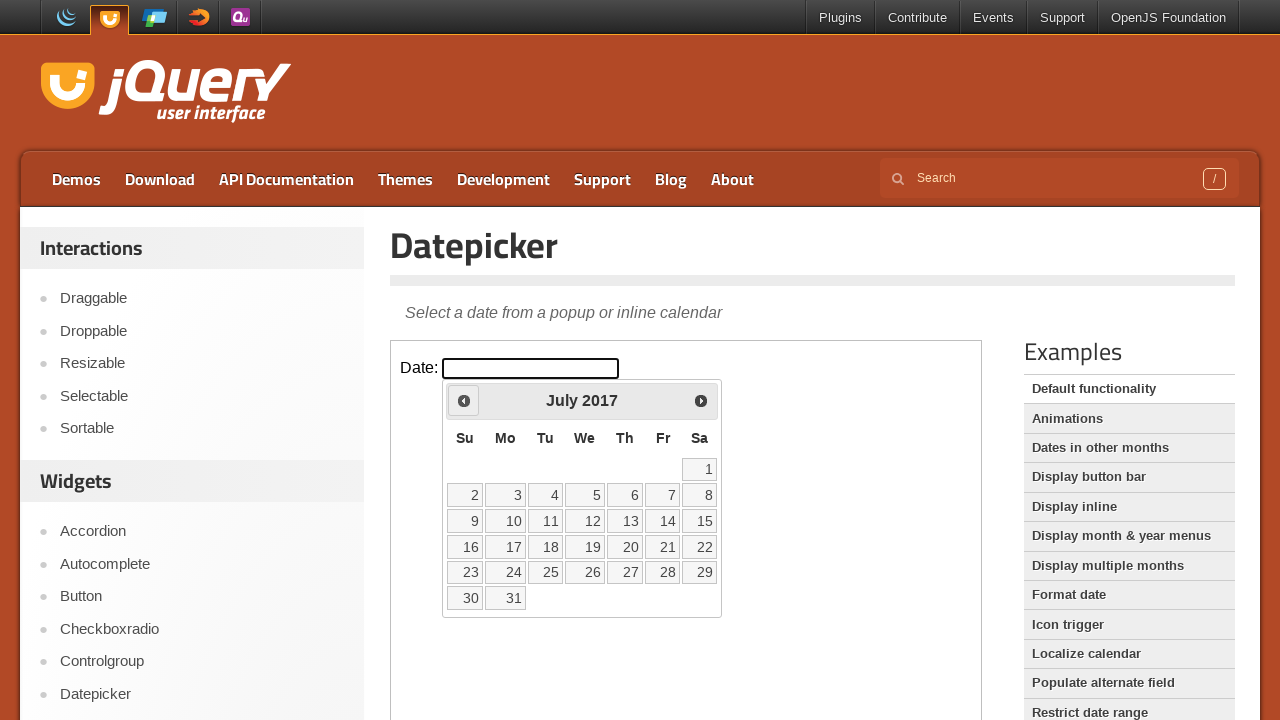

Updated current month after navigation
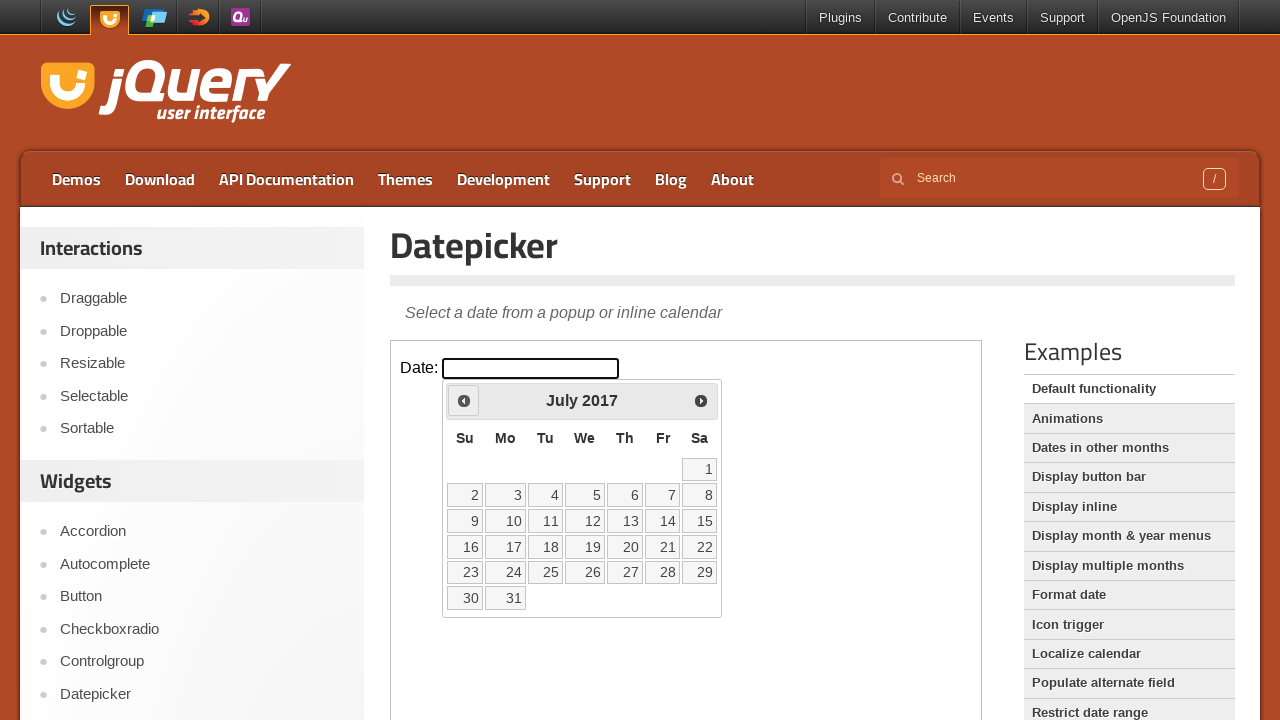

Updated current year after navigation
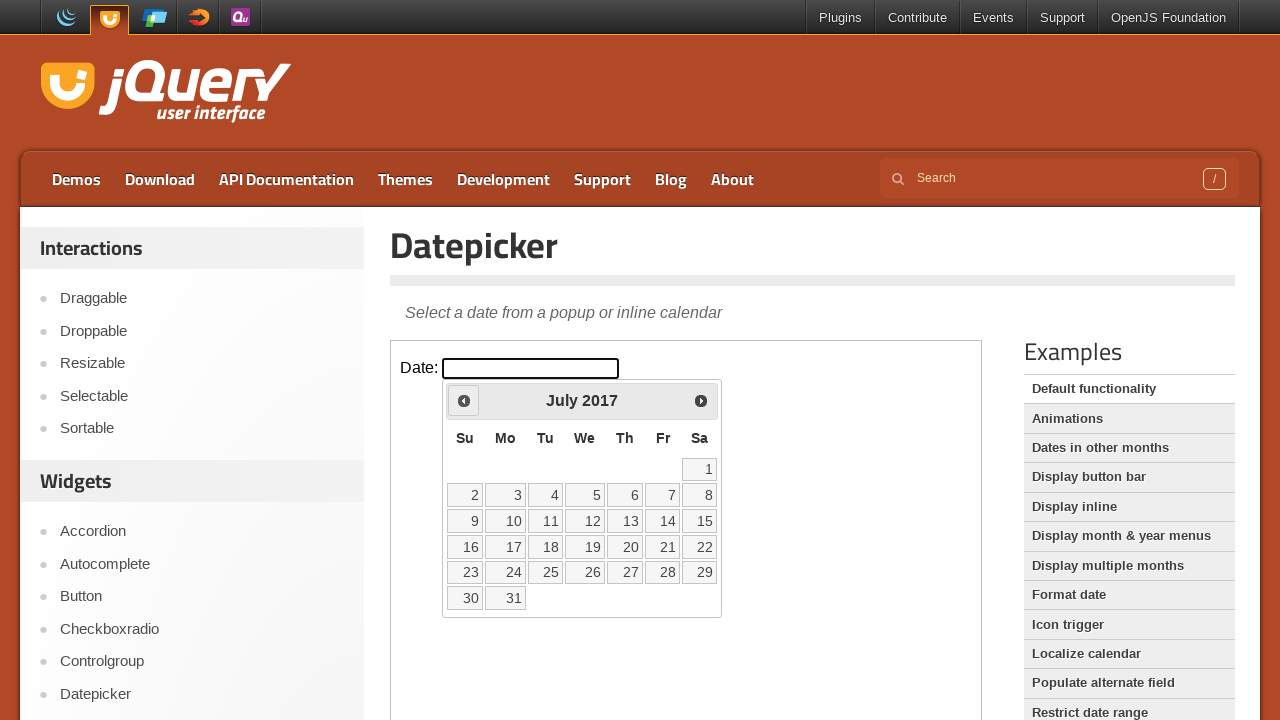

Clicked Prev button to navigate to previous month (currently at July 2017) at (464, 400) on iframe.demo-frame >> internal:control=enter-frame >> xpath=//span[text()='Prev']
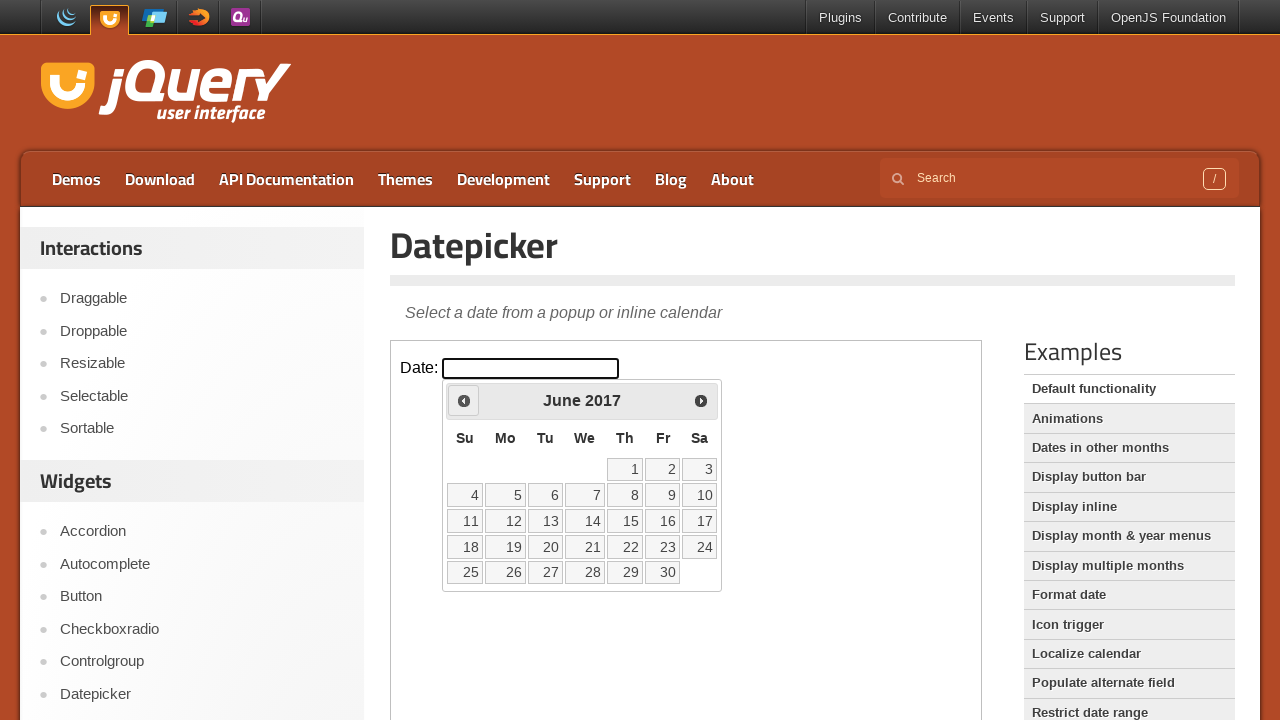

Updated current month after navigation
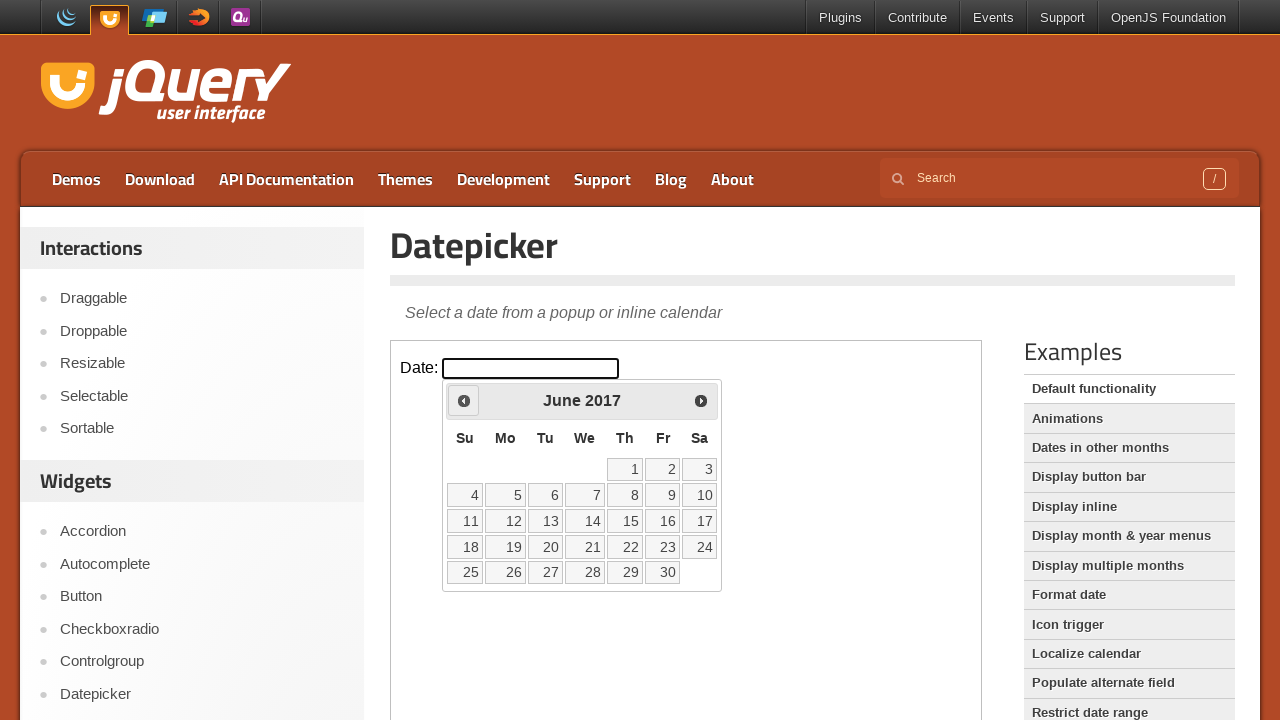

Updated current year after navigation
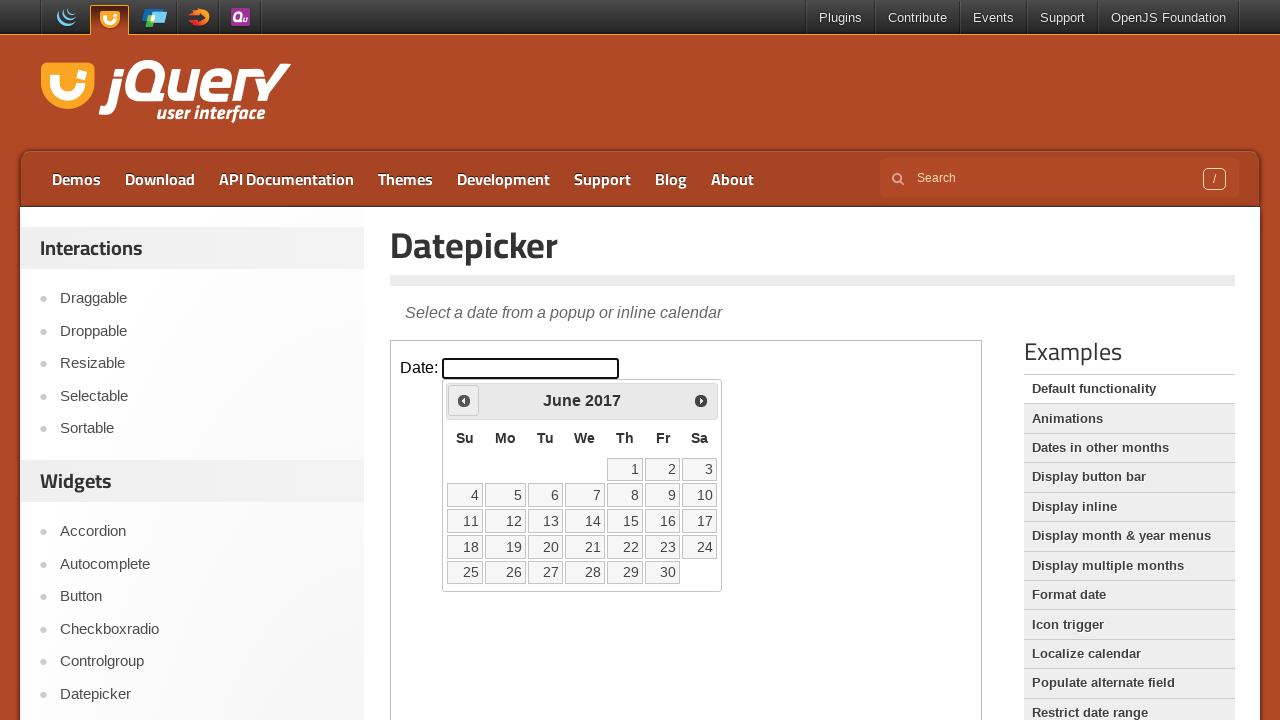

Clicked Prev button to navigate to previous month (currently at June 2017) at (464, 400) on iframe.demo-frame >> internal:control=enter-frame >> xpath=//span[text()='Prev']
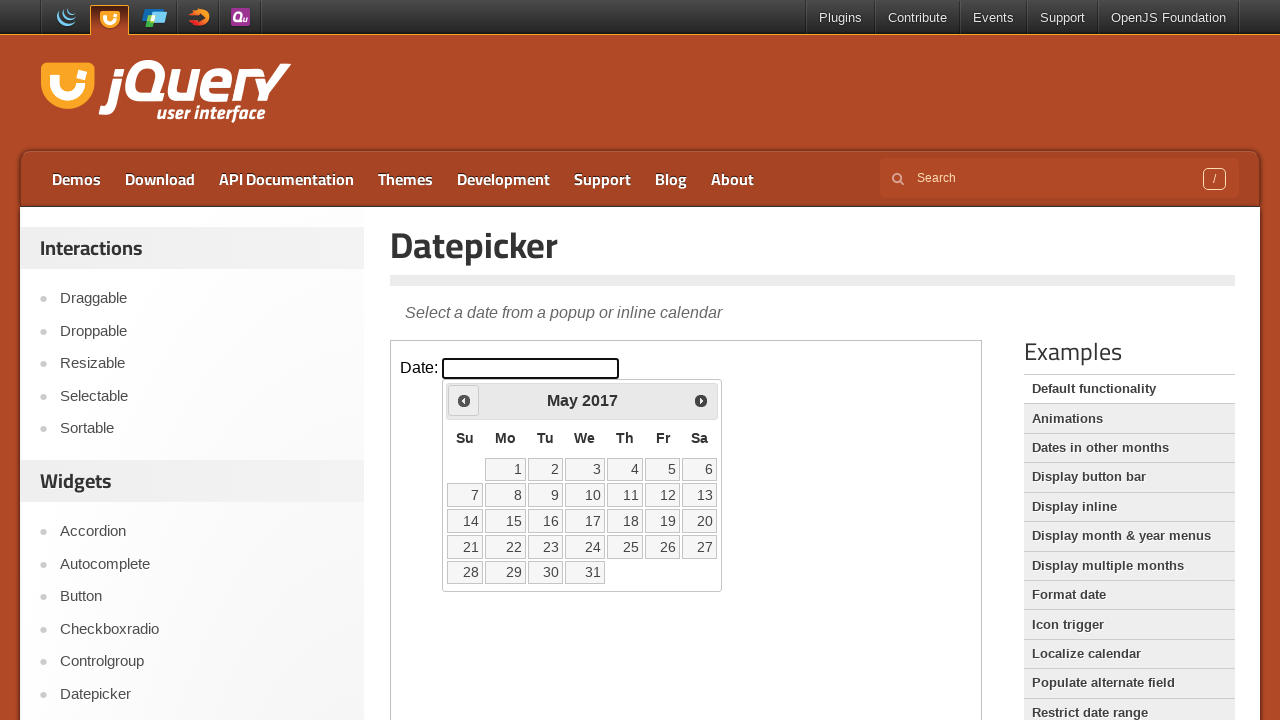

Updated current month after navigation
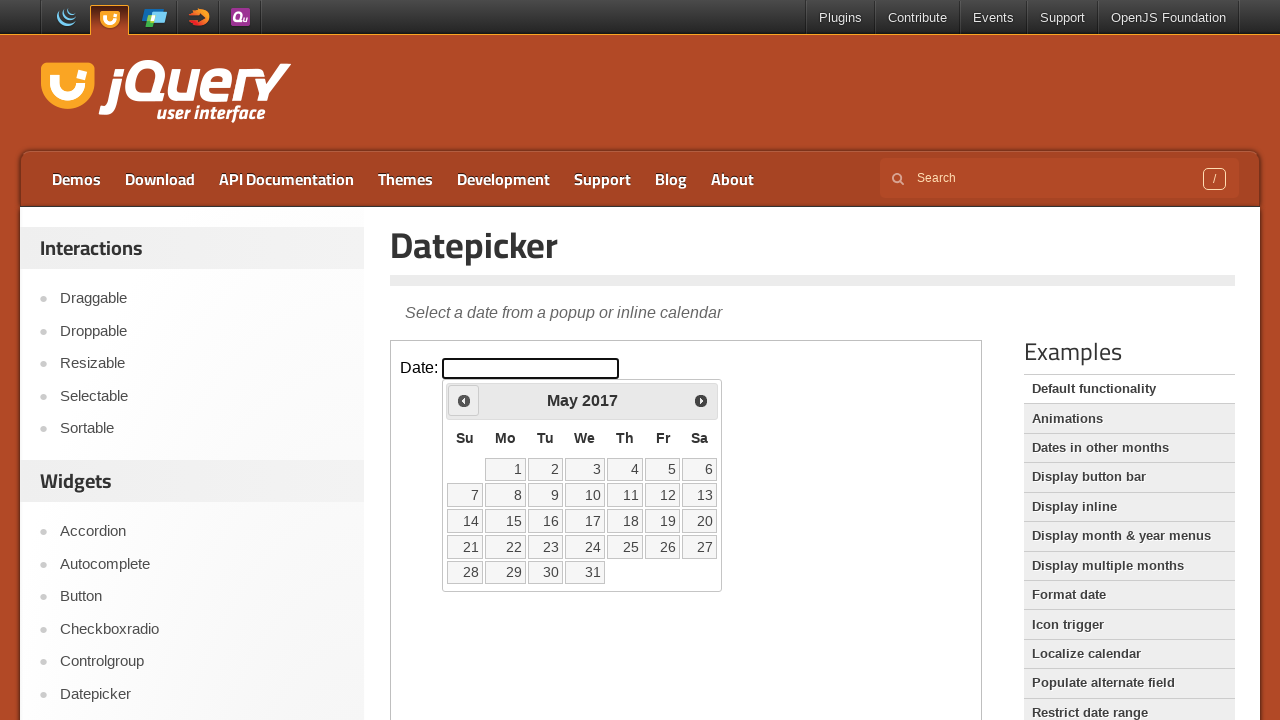

Updated current year after navigation
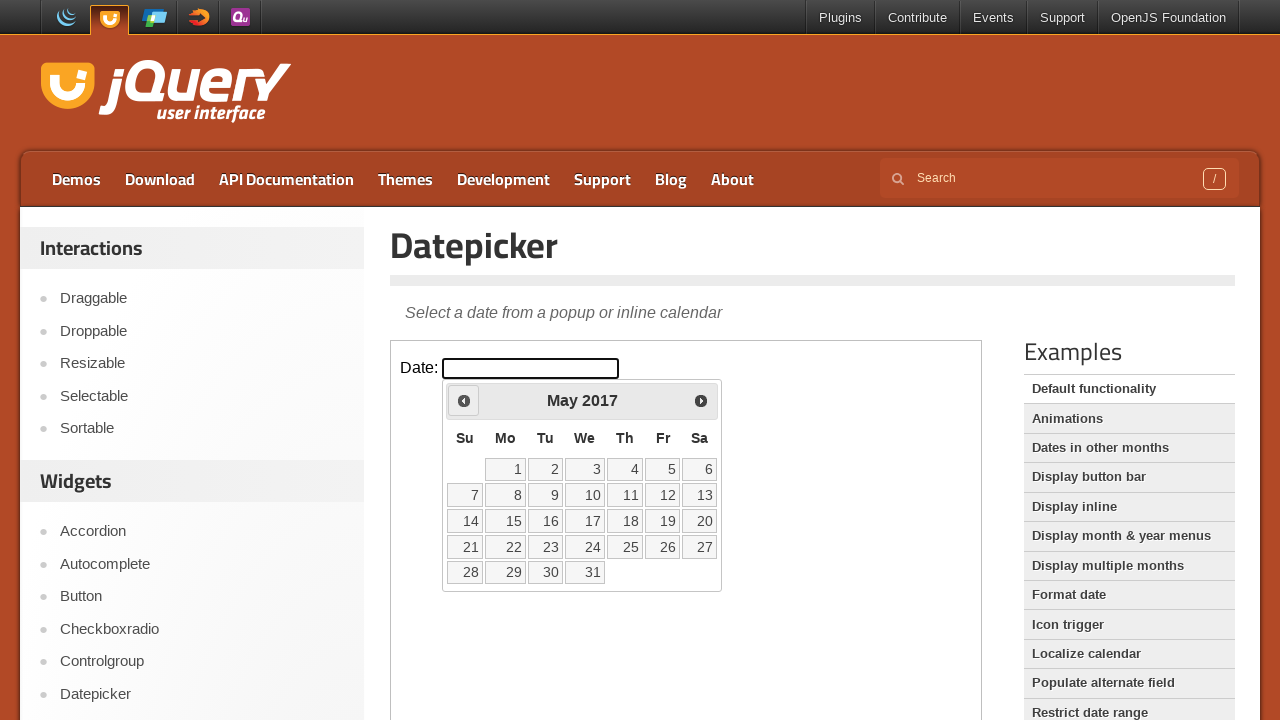

Clicked Prev button to navigate to previous month (currently at May 2017) at (464, 400) on iframe.demo-frame >> internal:control=enter-frame >> xpath=//span[text()='Prev']
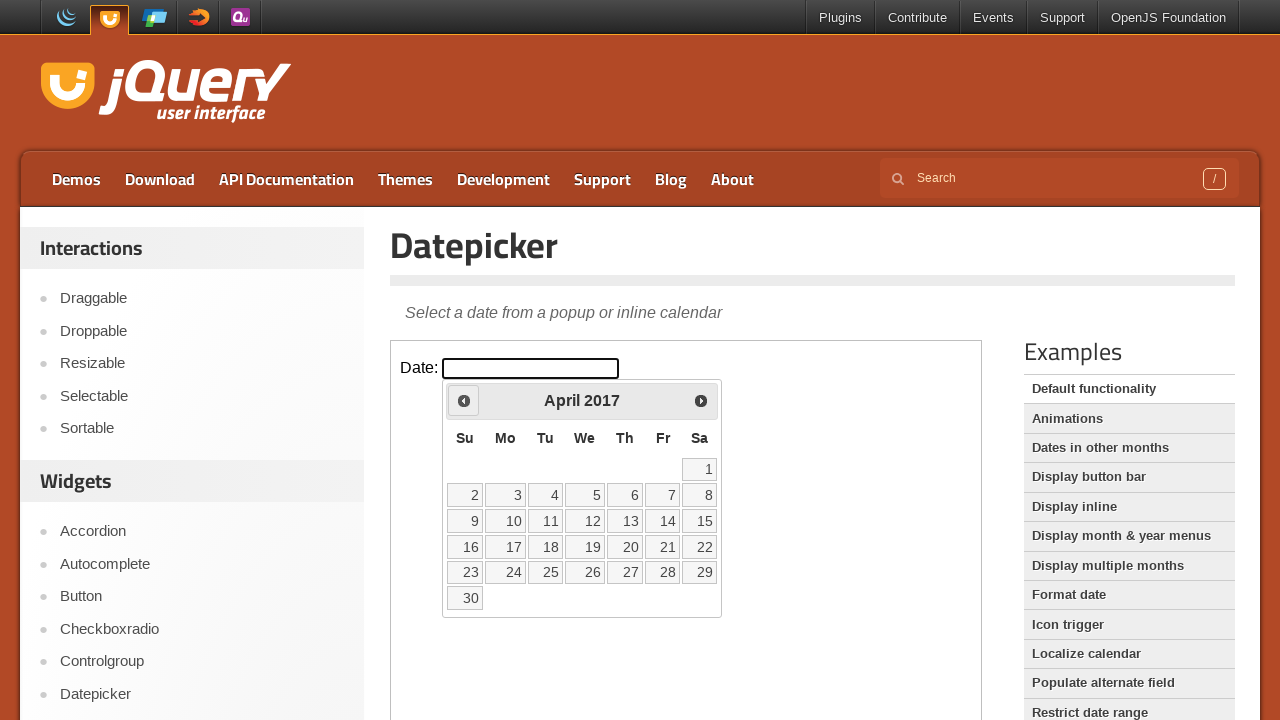

Updated current month after navigation
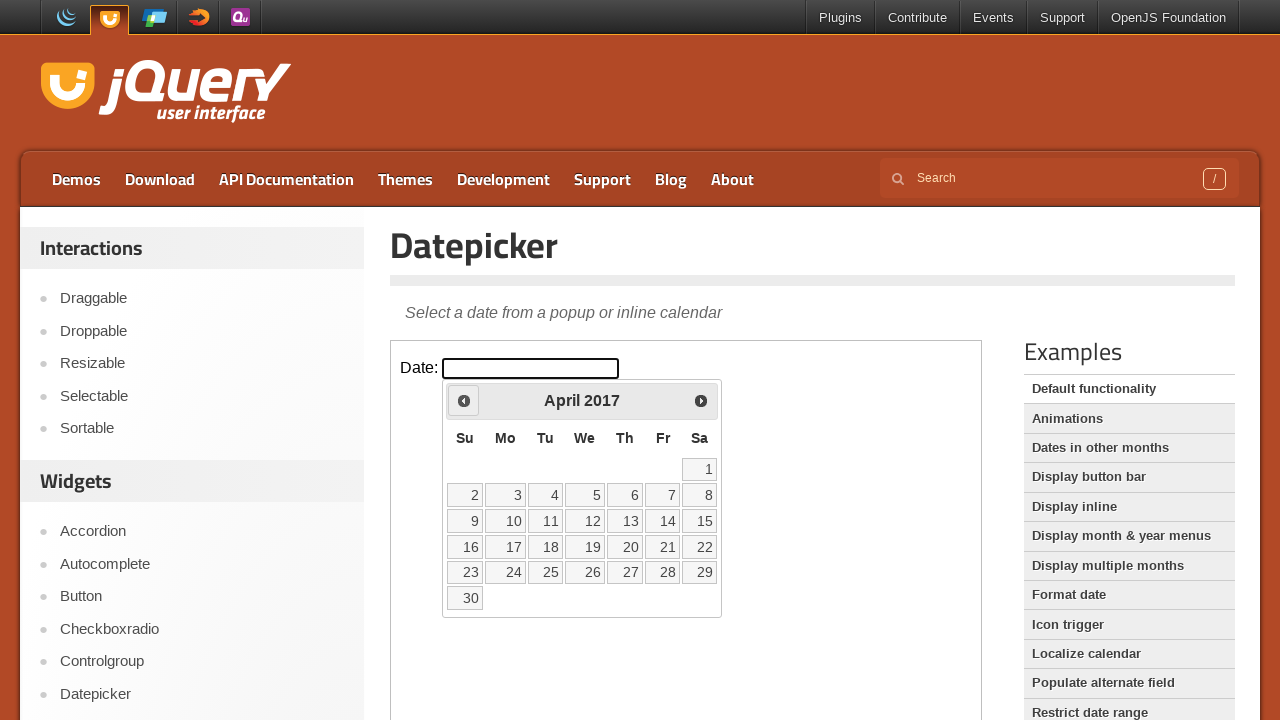

Updated current year after navigation
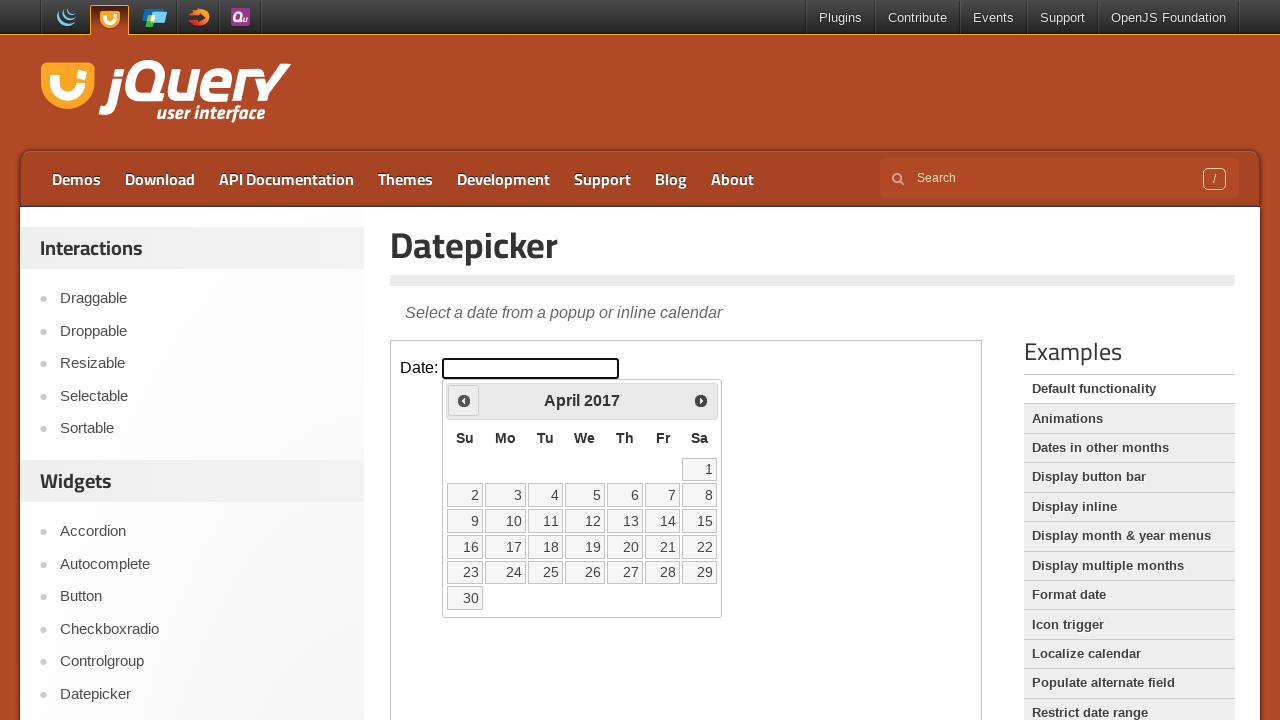

Clicked Prev button to navigate to previous month (currently at April 2017) at (464, 400) on iframe.demo-frame >> internal:control=enter-frame >> xpath=//span[text()='Prev']
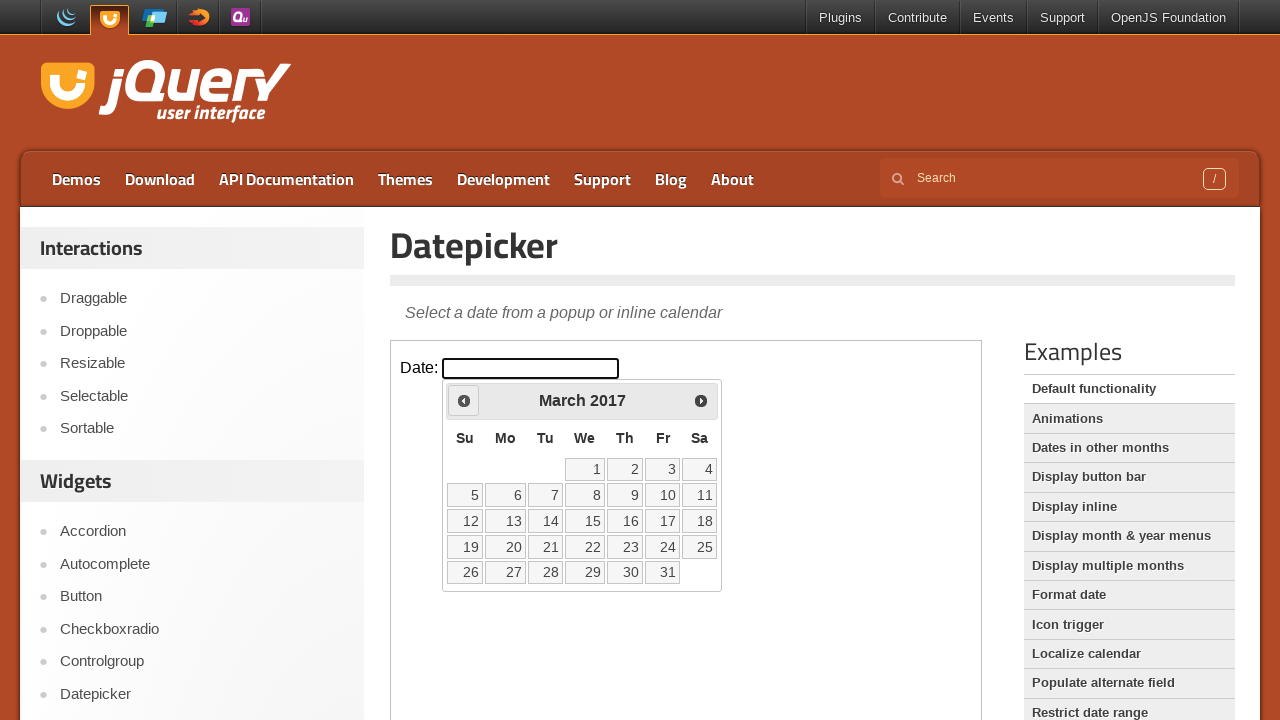

Updated current month after navigation
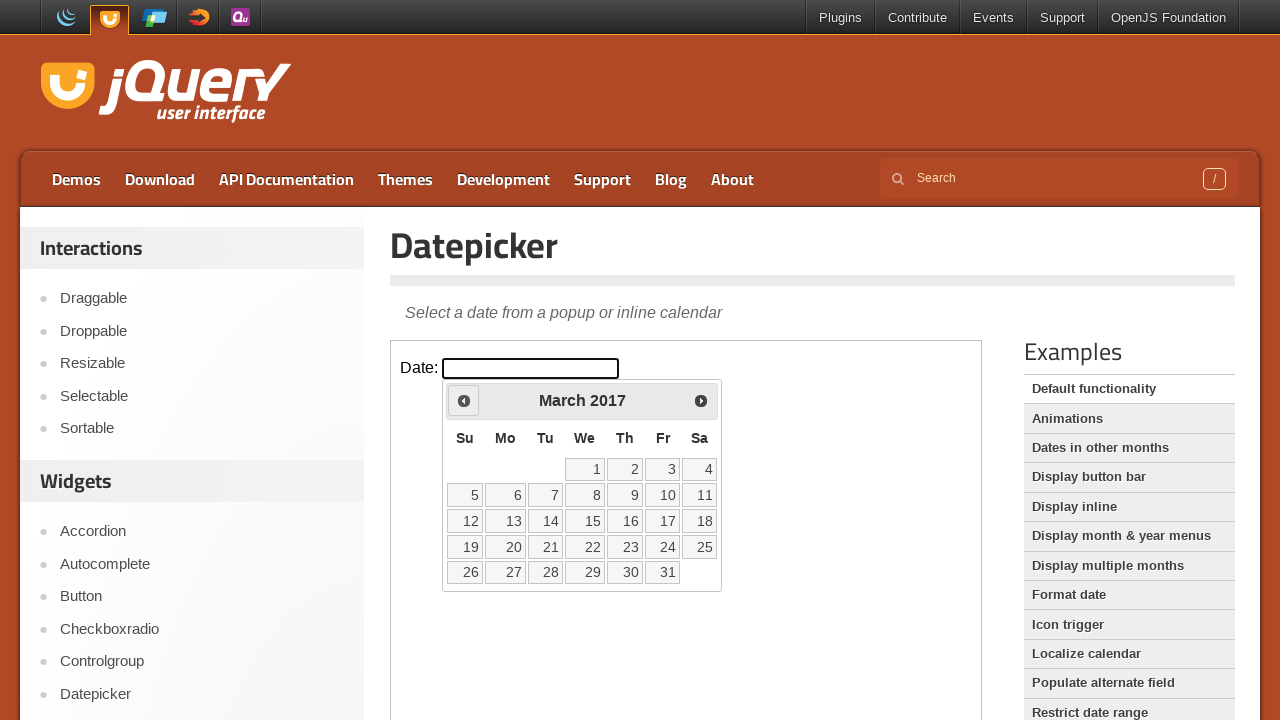

Updated current year after navigation
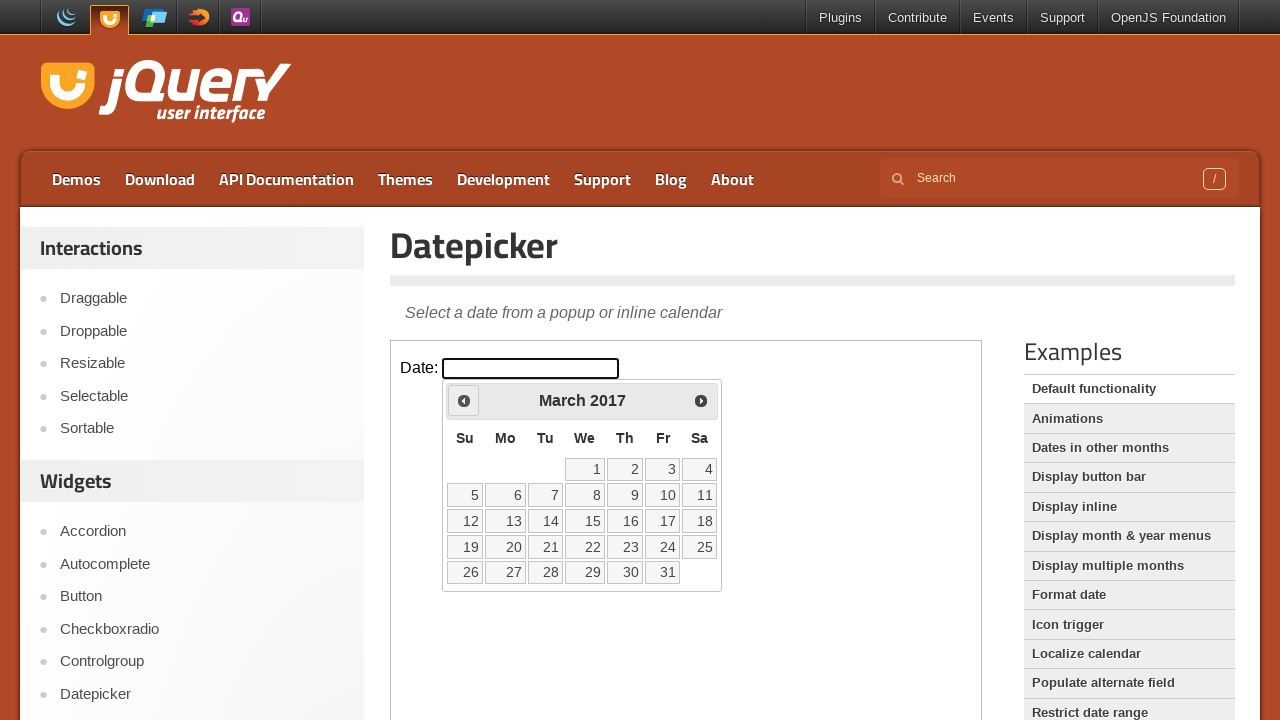

Clicked Prev button to navigate to previous month (currently at March 2017) at (464, 400) on iframe.demo-frame >> internal:control=enter-frame >> xpath=//span[text()='Prev']
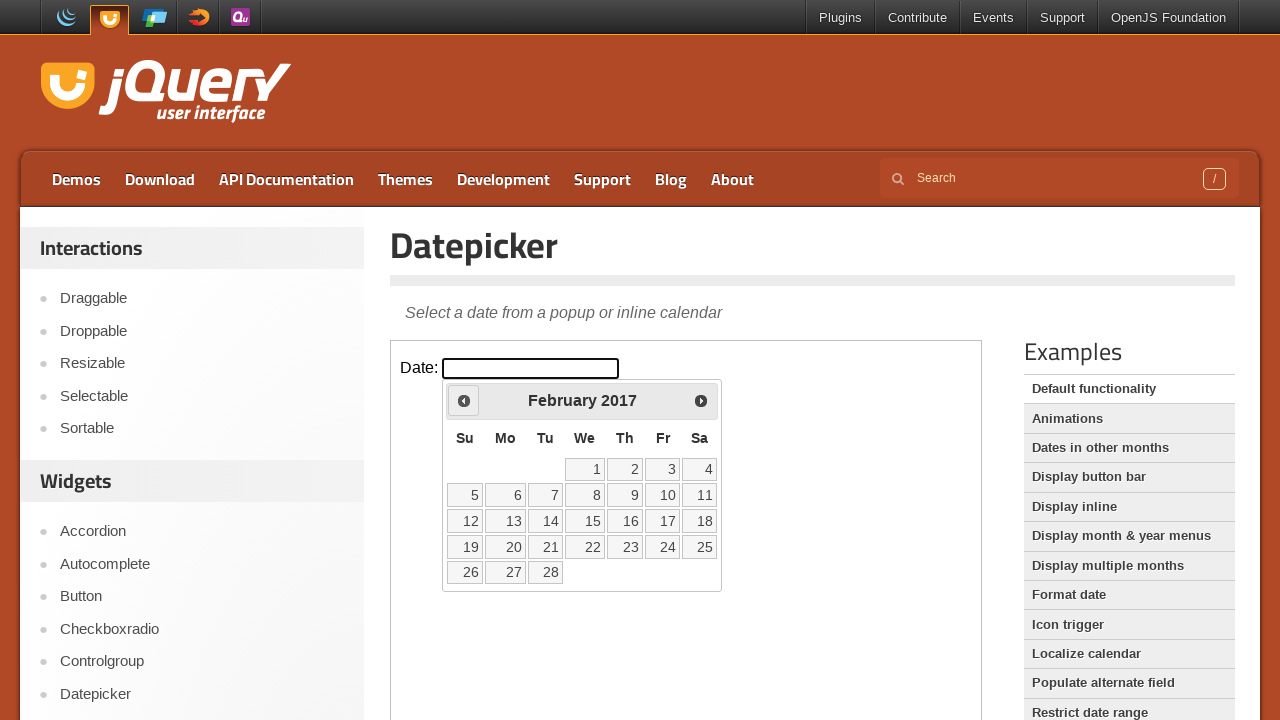

Updated current month after navigation
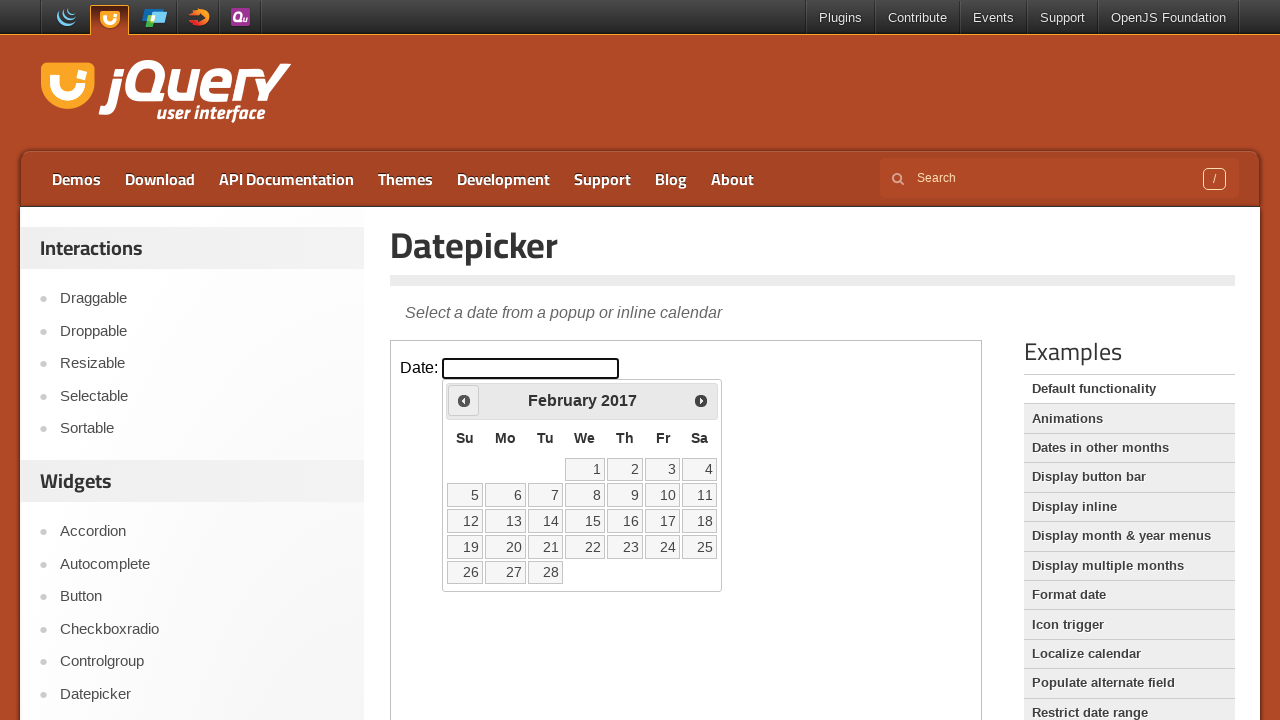

Updated current year after navigation
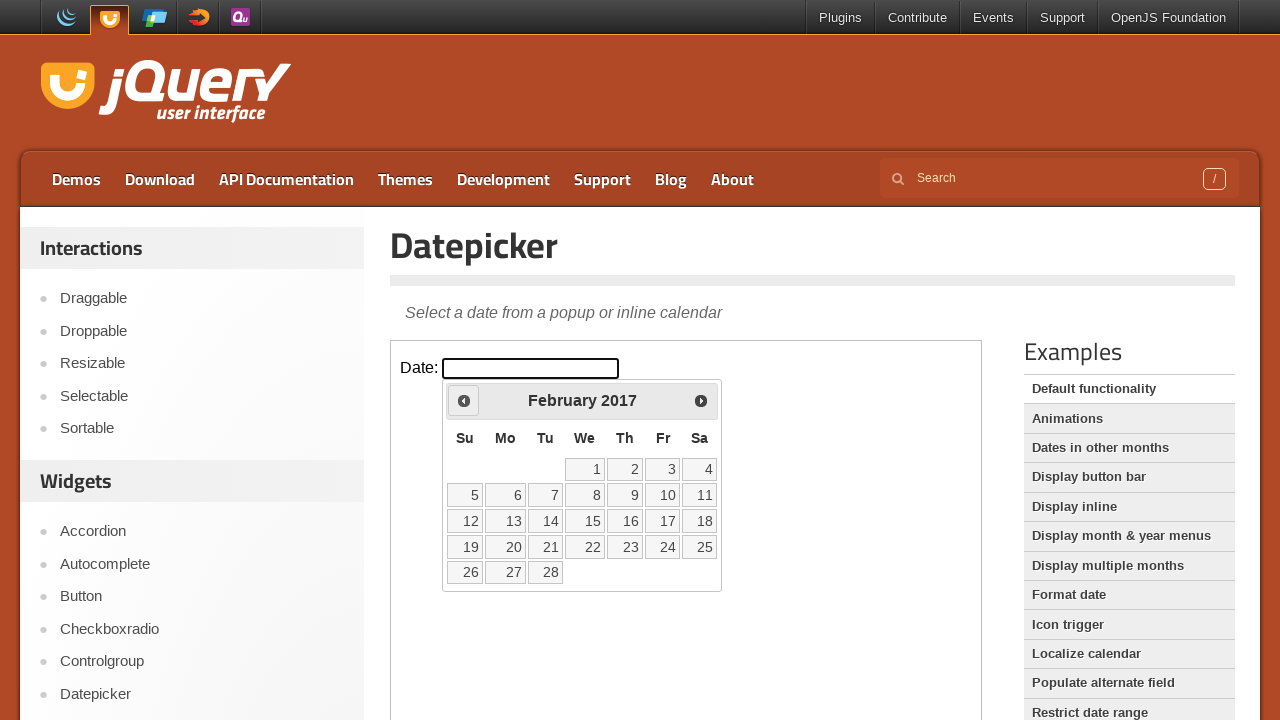

Clicked Prev button to navigate to previous month (currently at February 2017) at (464, 400) on iframe.demo-frame >> internal:control=enter-frame >> xpath=//span[text()='Prev']
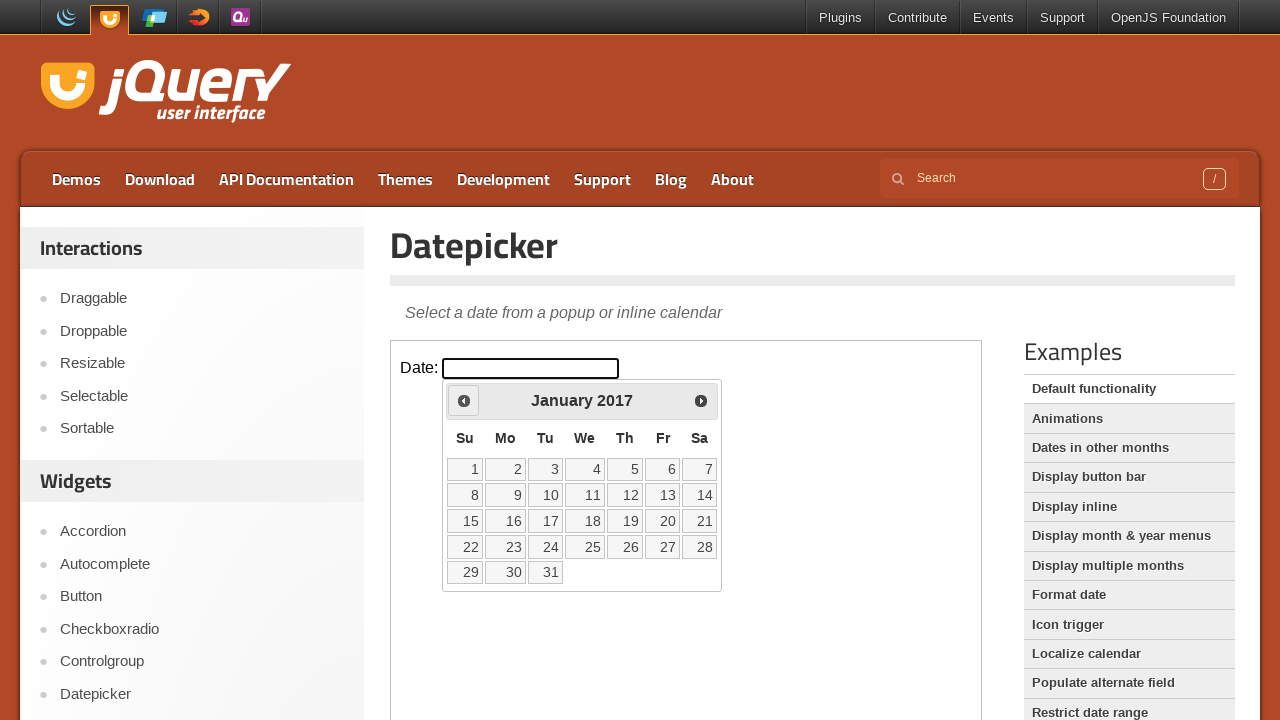

Updated current month after navigation
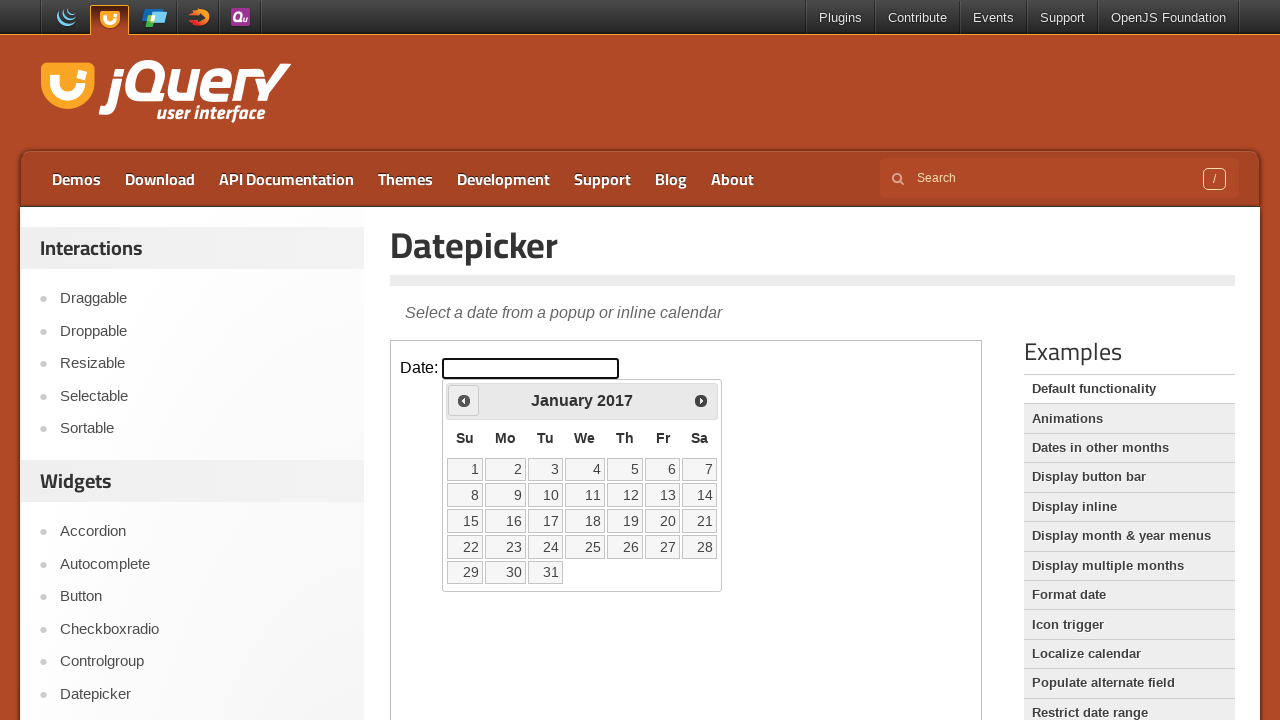

Updated current year after navigation
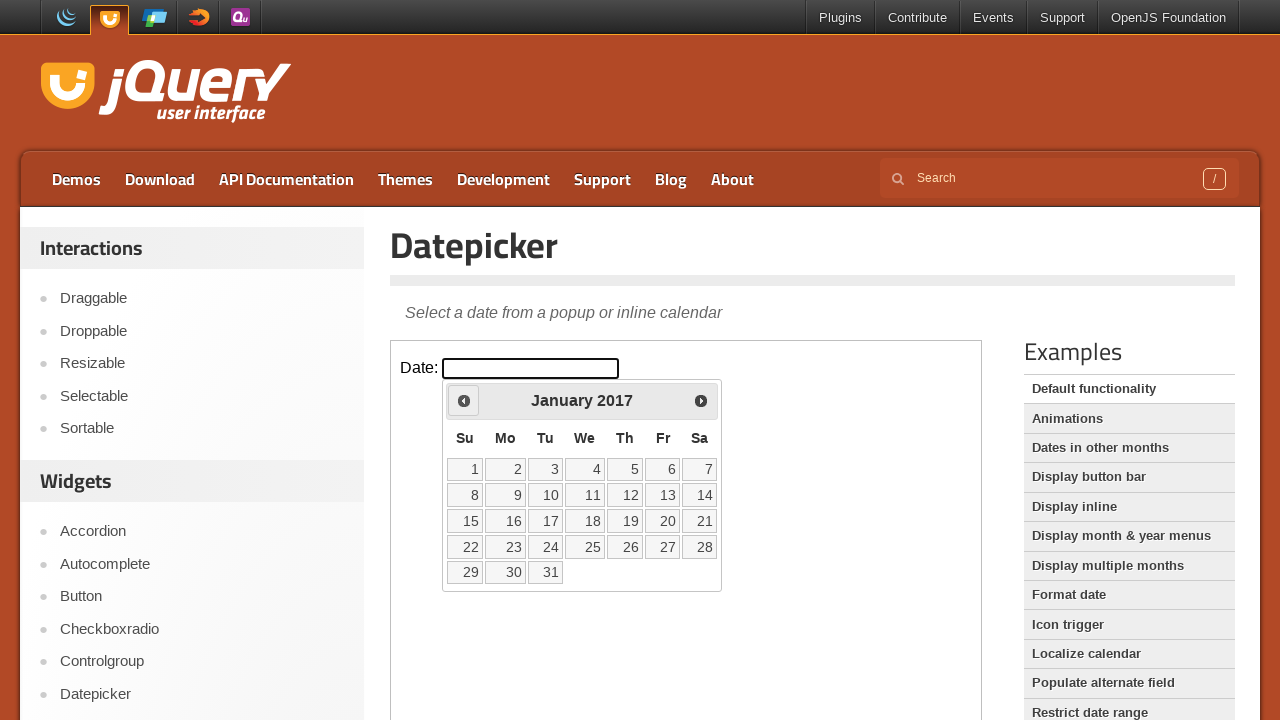

Clicked Prev button to navigate to previous month (currently at January 2017) at (464, 400) on iframe.demo-frame >> internal:control=enter-frame >> xpath=//span[text()='Prev']
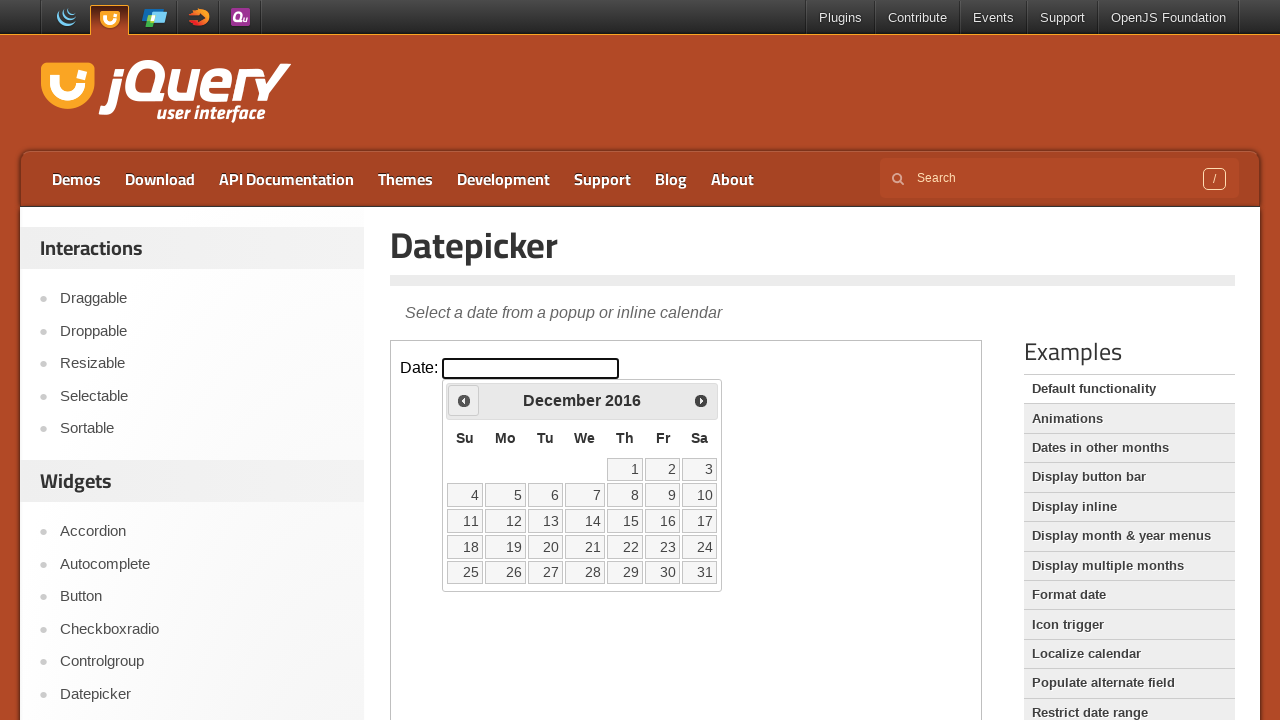

Updated current month after navigation
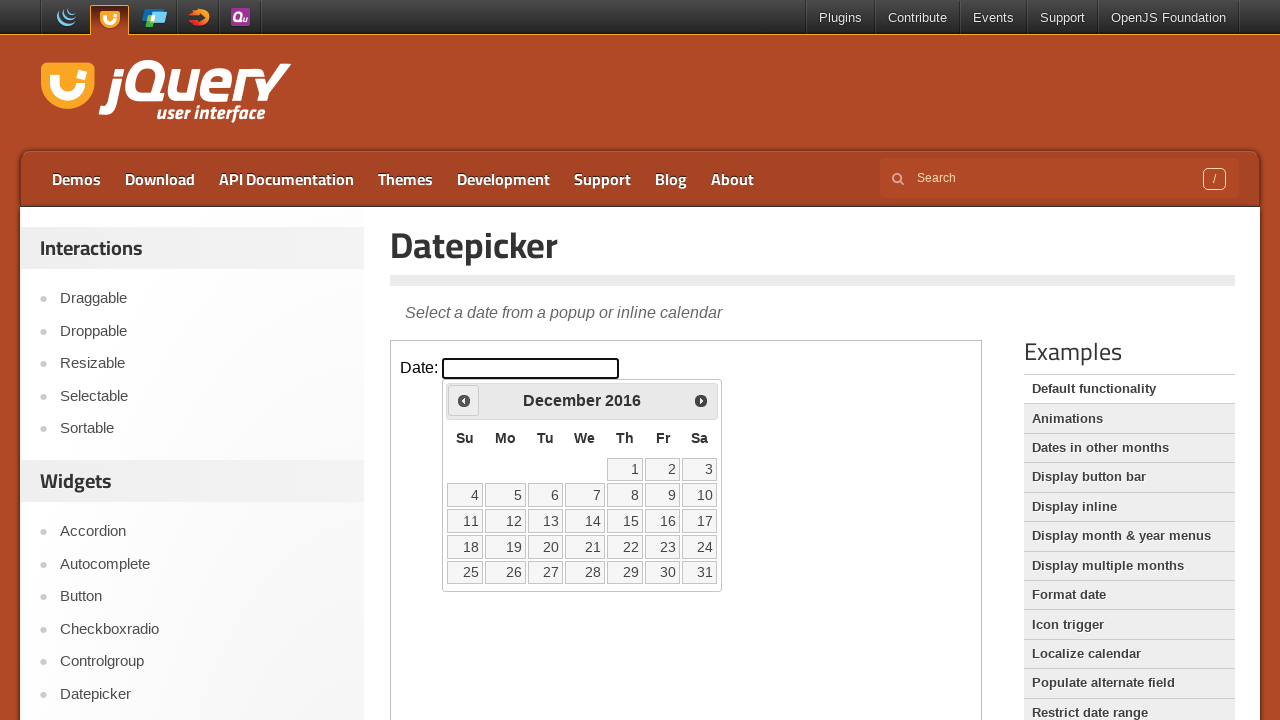

Updated current year after navigation
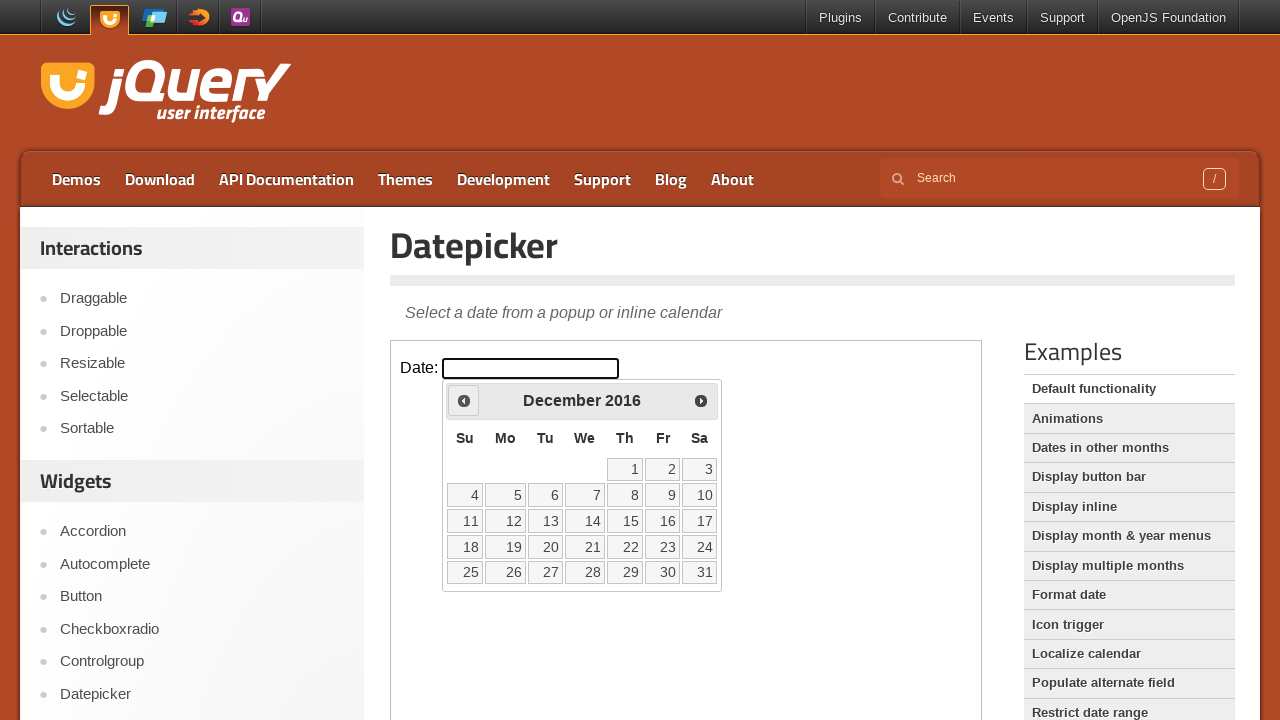

Clicked Prev button to navigate to previous month (currently at December 2016) at (464, 400) on iframe.demo-frame >> internal:control=enter-frame >> xpath=//span[text()='Prev']
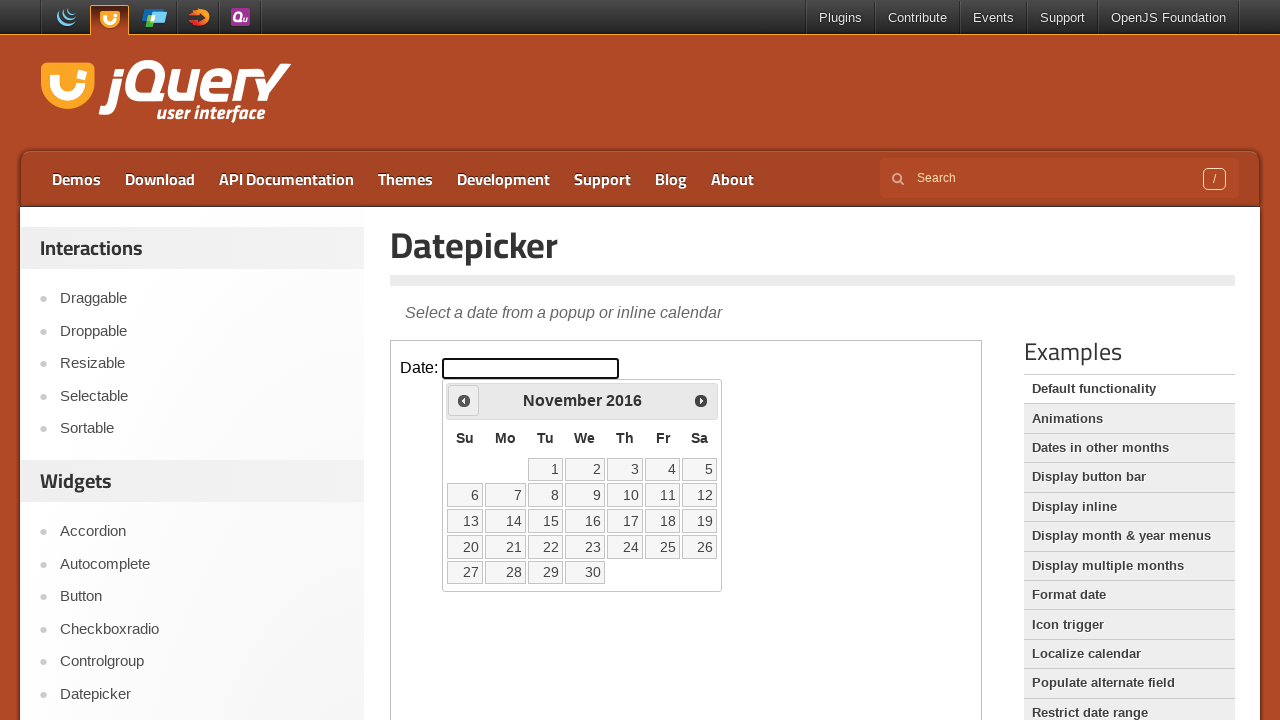

Updated current month after navigation
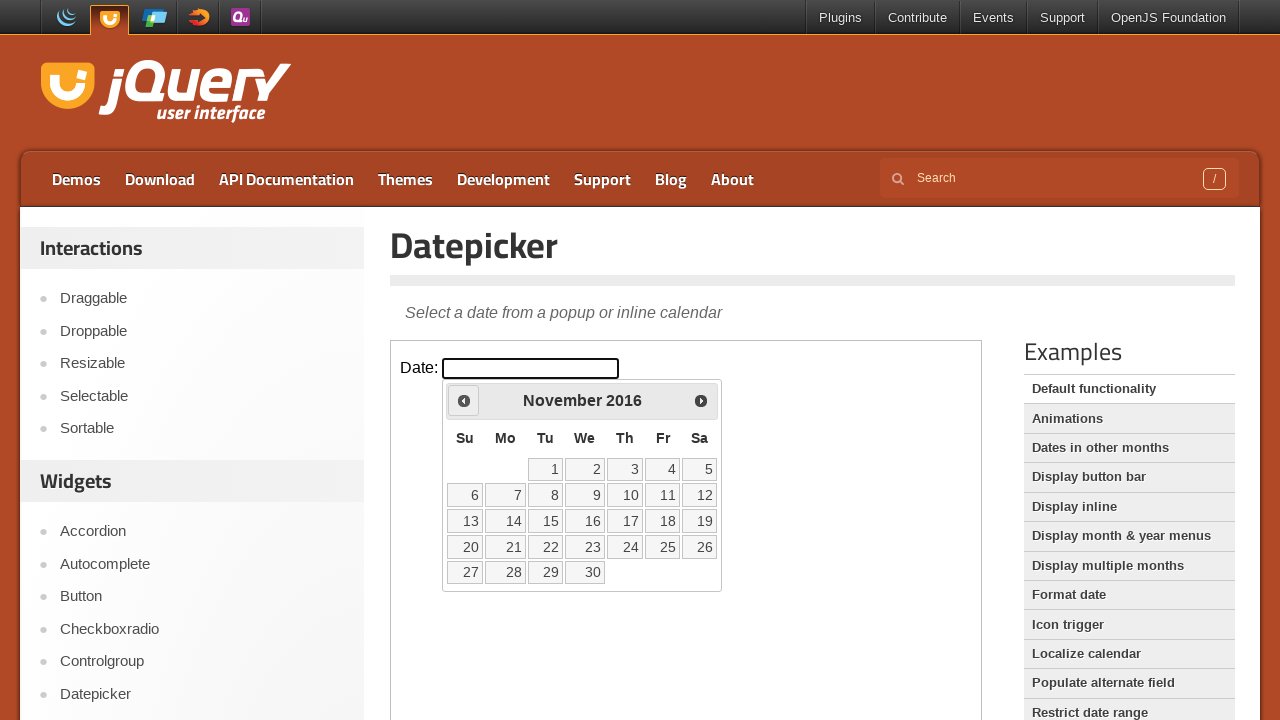

Updated current year after navigation
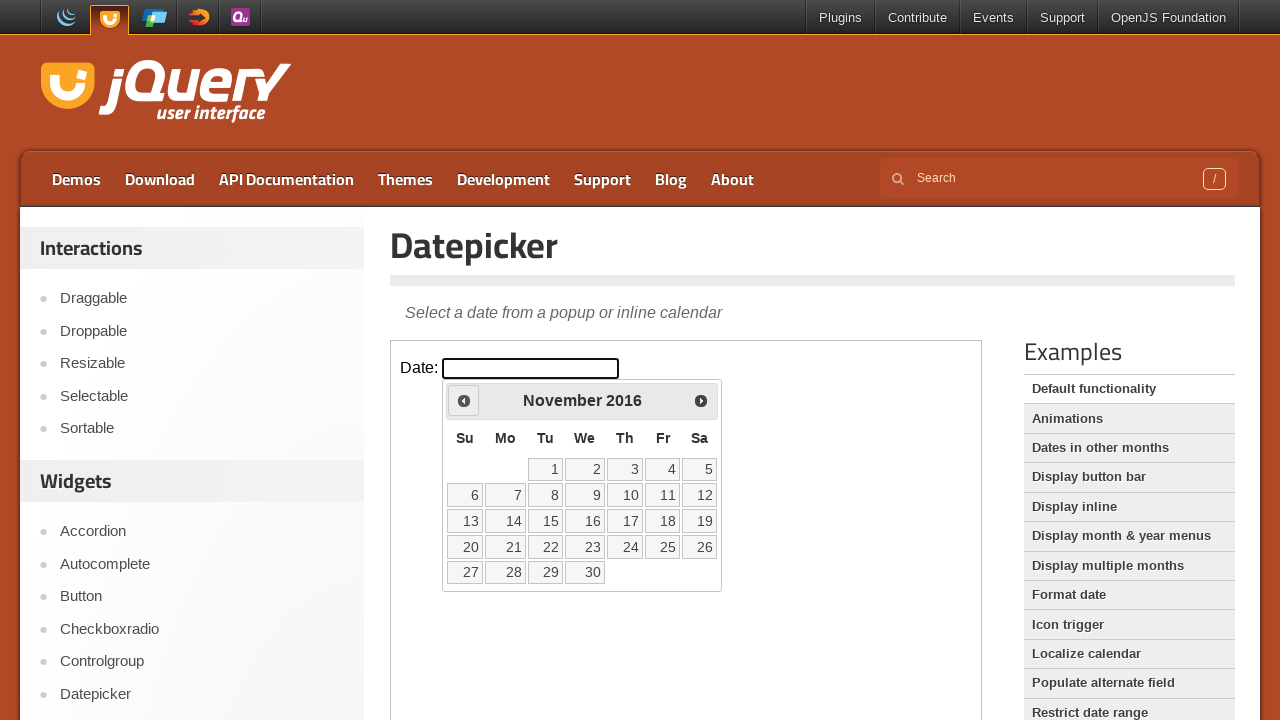

Clicked Prev button to navigate to previous month (currently at November 2016) at (464, 400) on iframe.demo-frame >> internal:control=enter-frame >> xpath=//span[text()='Prev']
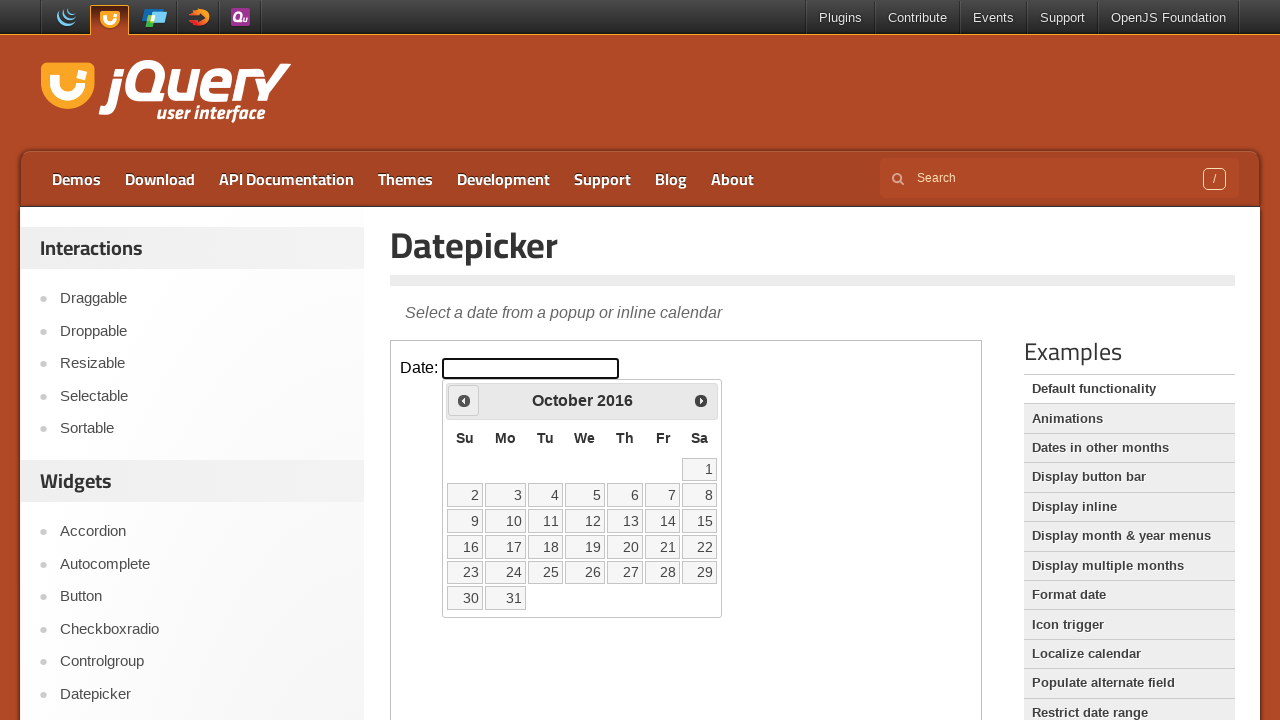

Updated current month after navigation
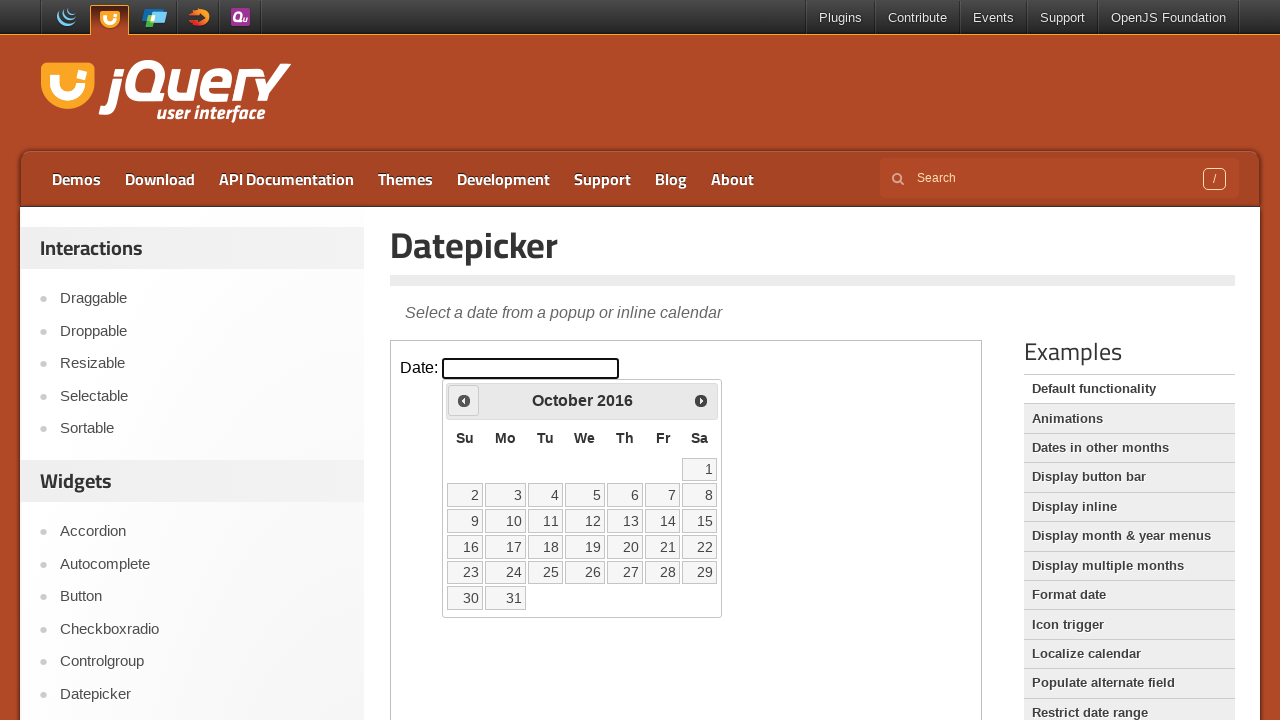

Updated current year after navigation
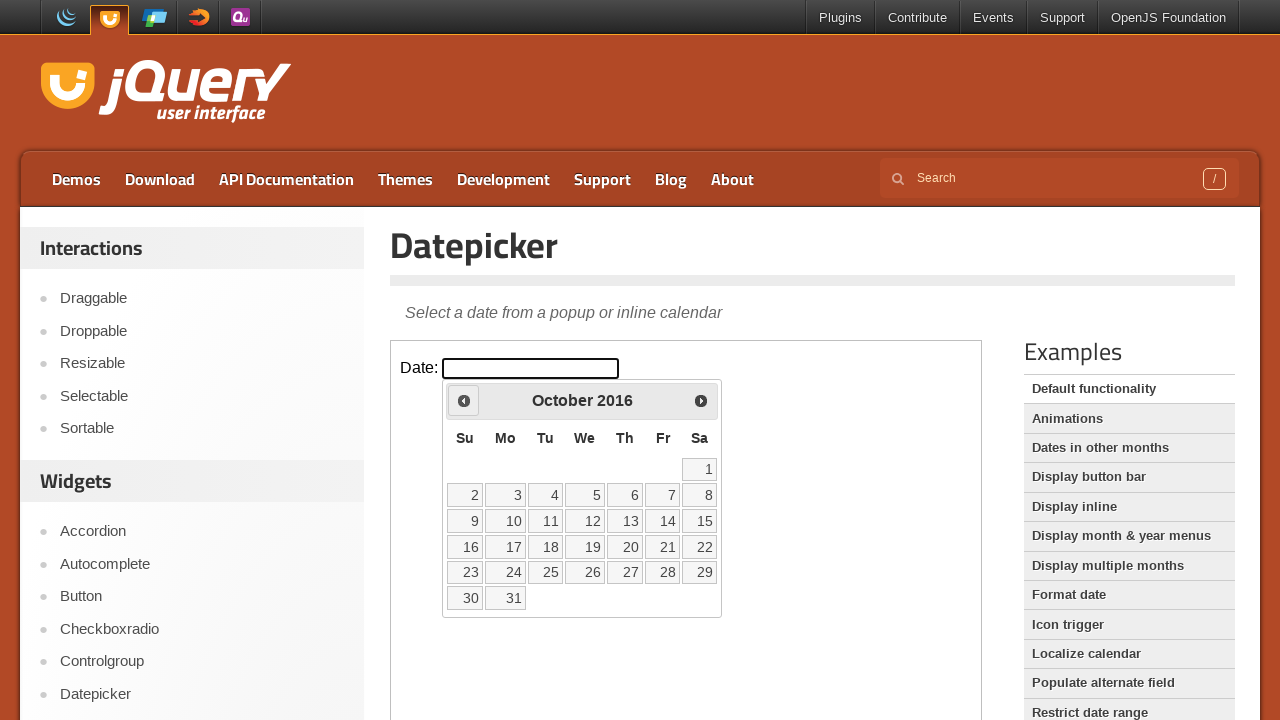

Clicked Prev button to navigate to previous month (currently at October 2016) at (464, 400) on iframe.demo-frame >> internal:control=enter-frame >> xpath=//span[text()='Prev']
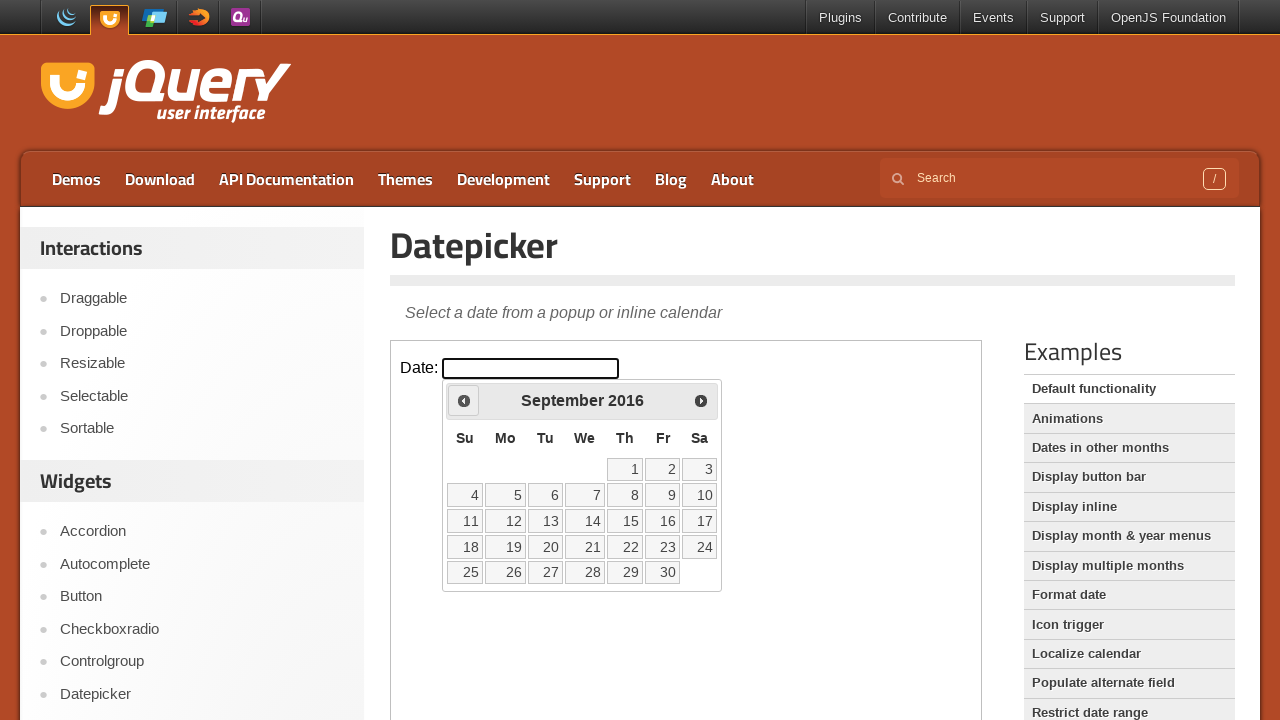

Updated current month after navigation
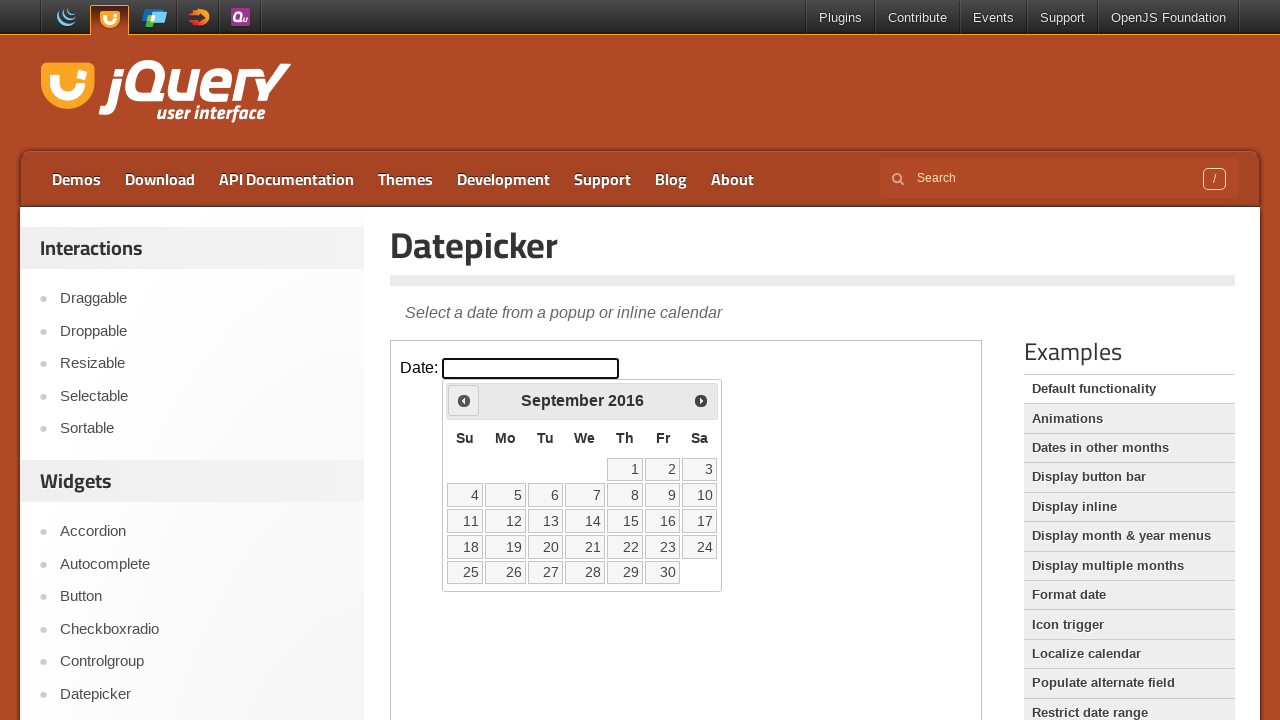

Updated current year after navigation
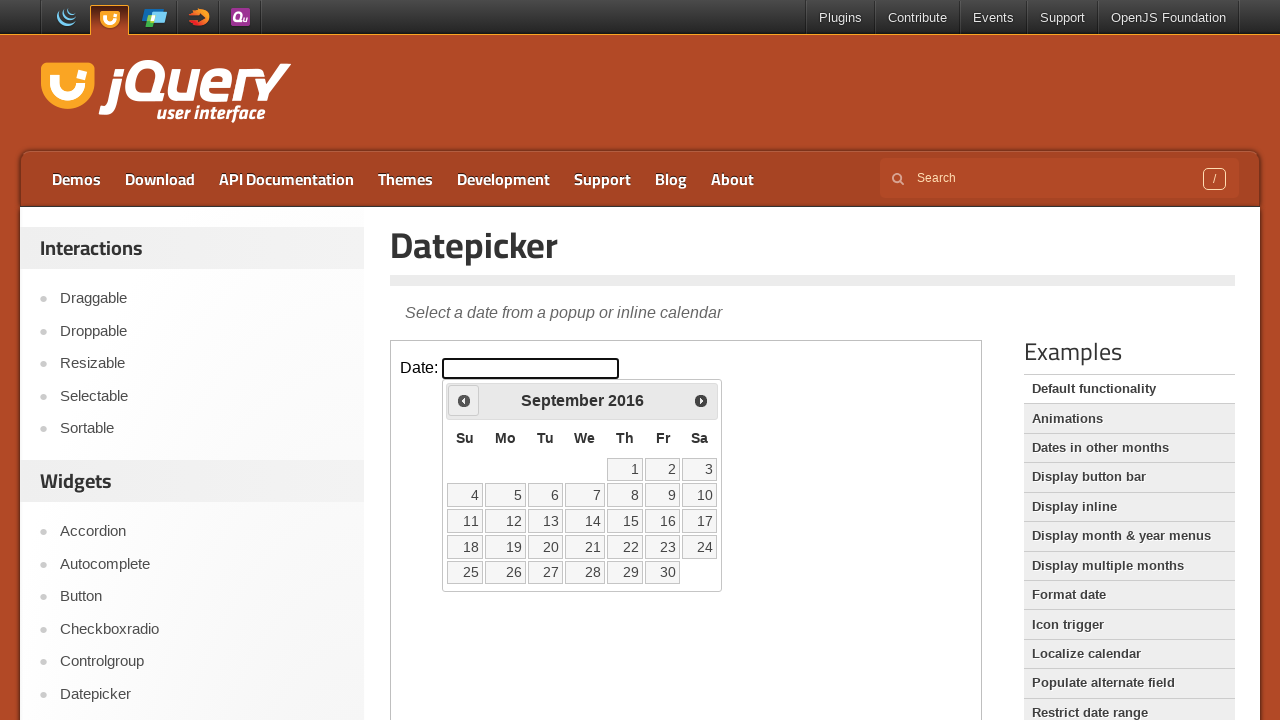

Clicked Prev button to navigate to previous month (currently at September 2016) at (464, 400) on iframe.demo-frame >> internal:control=enter-frame >> xpath=//span[text()='Prev']
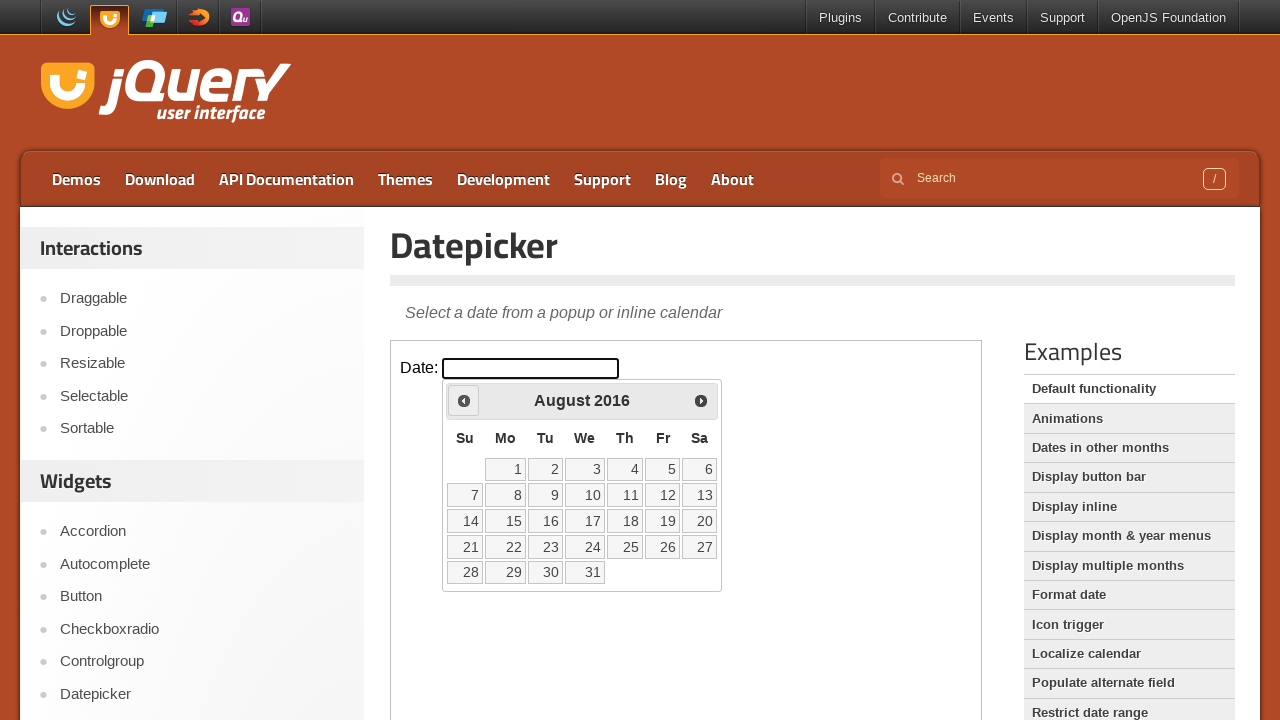

Updated current month after navigation
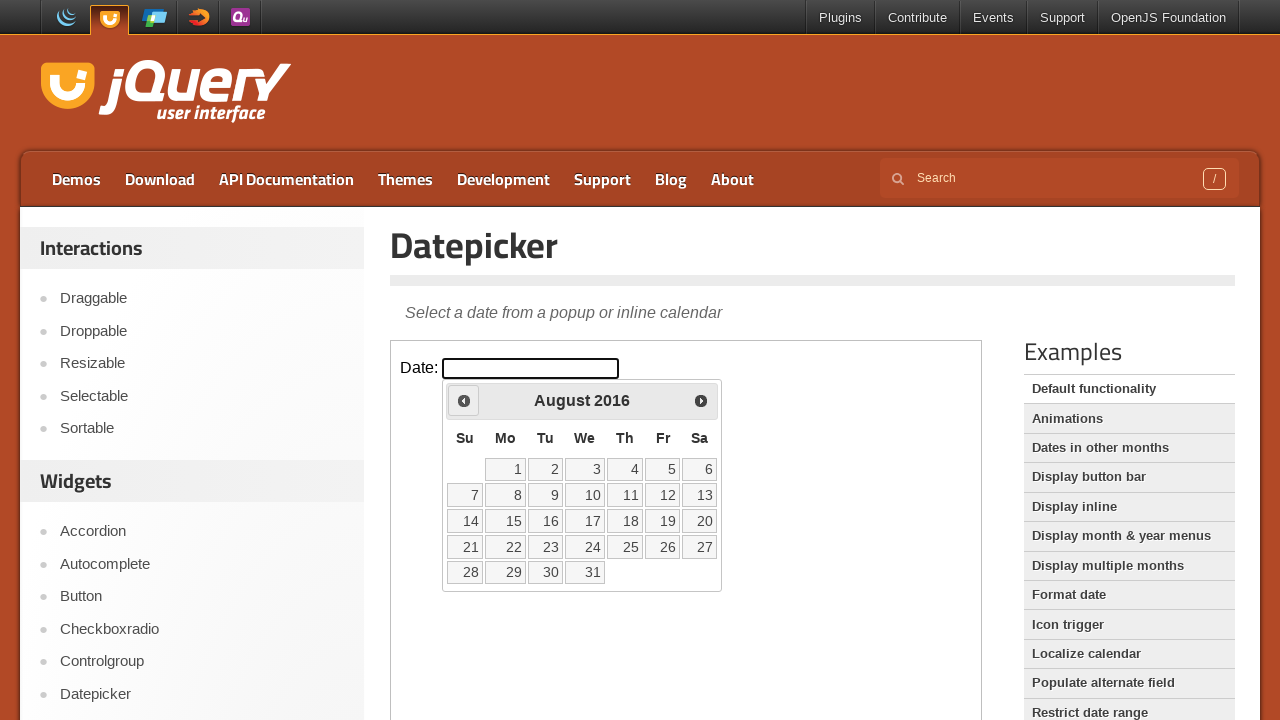

Updated current year after navigation
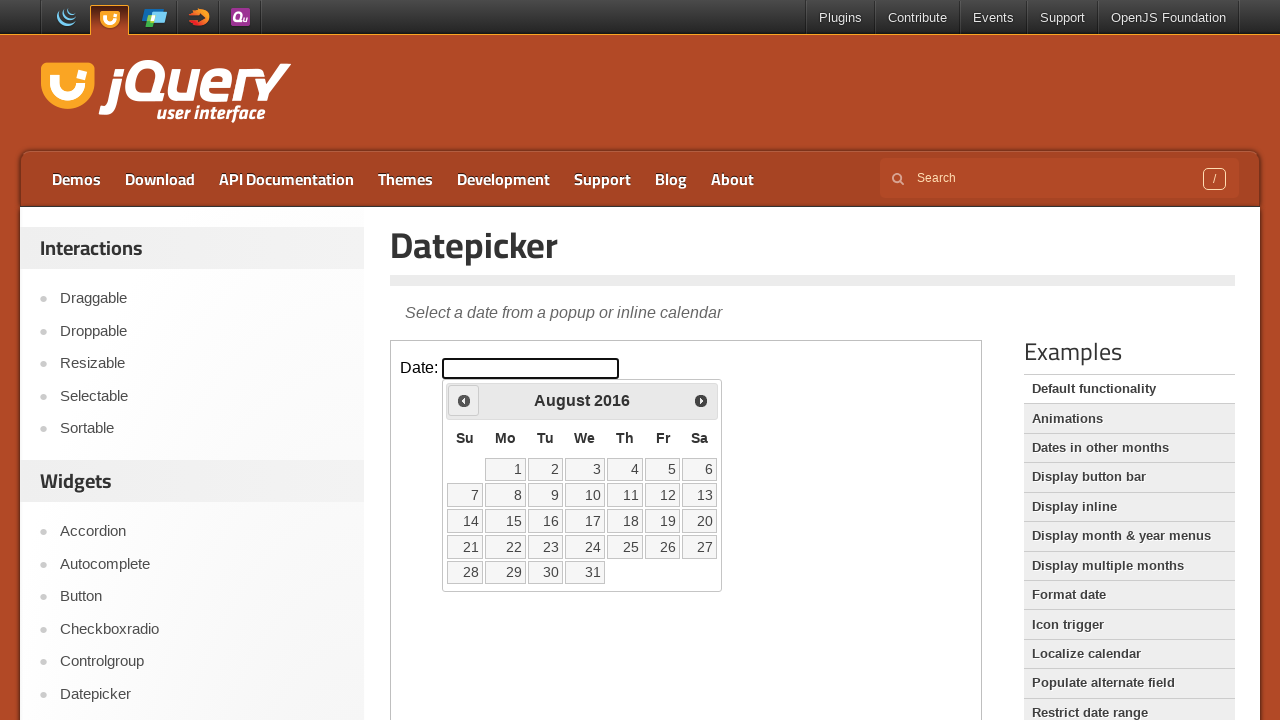

Clicked Prev button to navigate to previous month (currently at August 2016) at (464, 400) on iframe.demo-frame >> internal:control=enter-frame >> xpath=//span[text()='Prev']
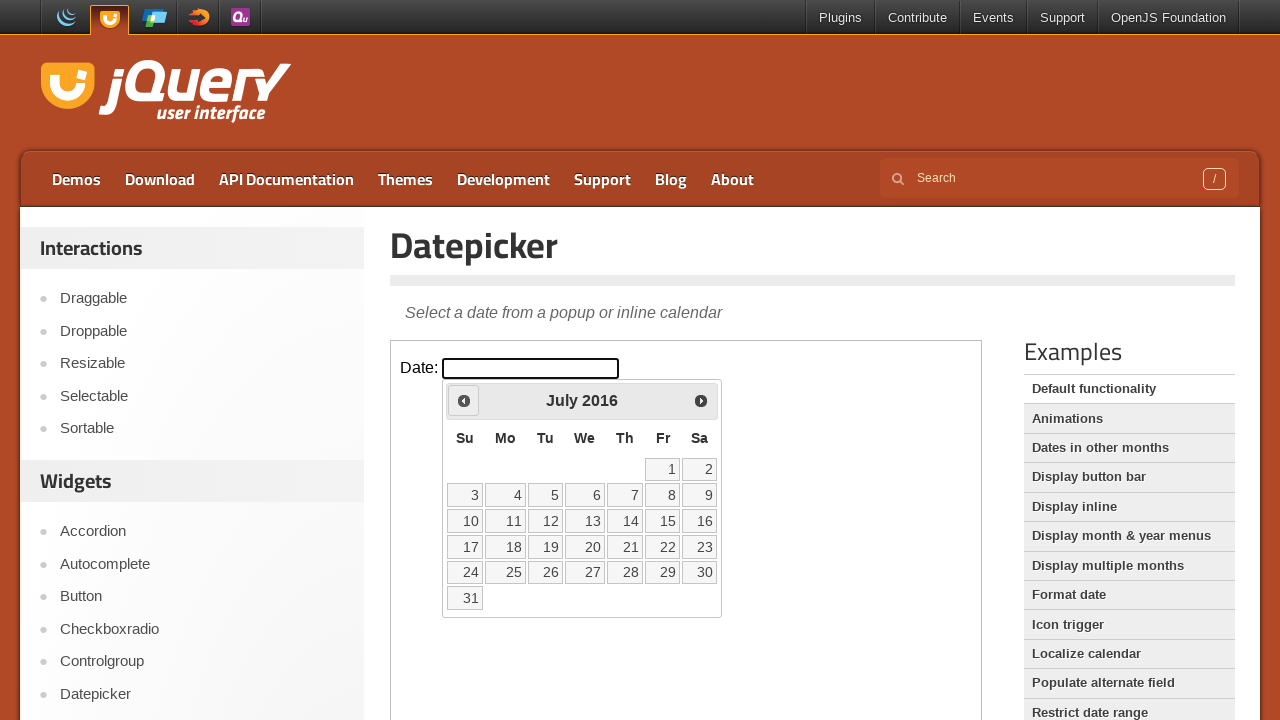

Updated current month after navigation
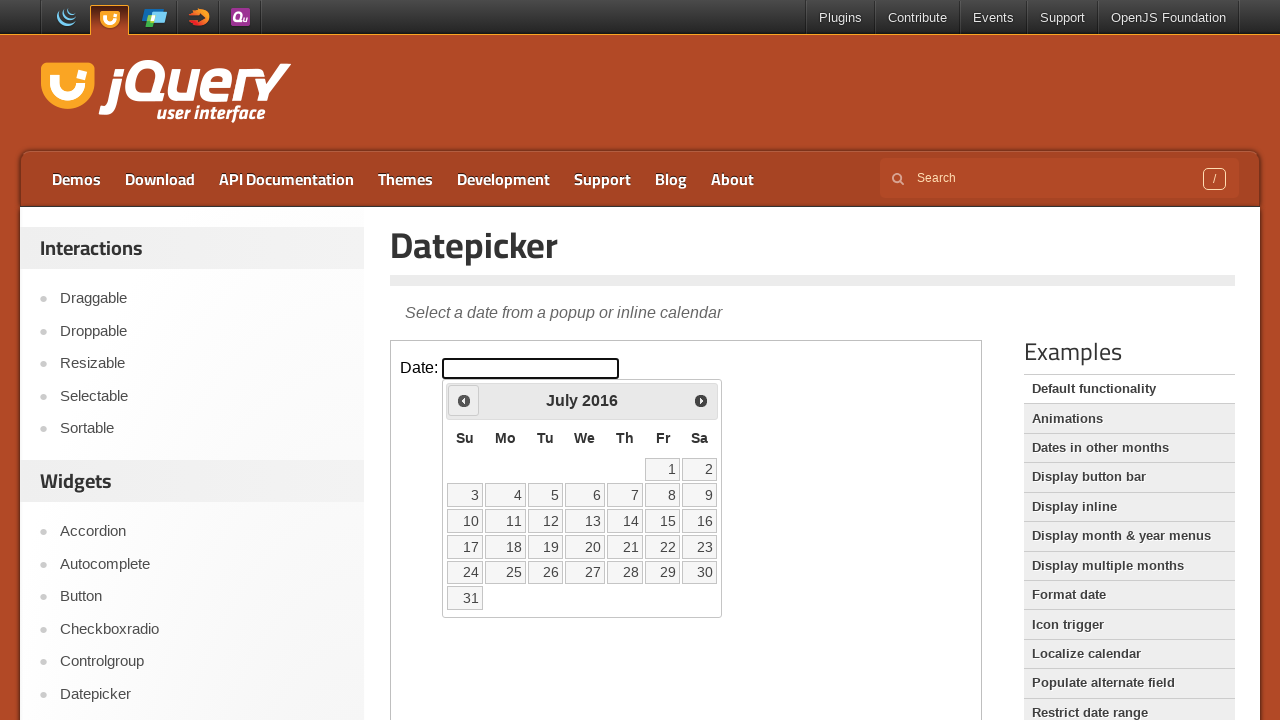

Updated current year after navigation
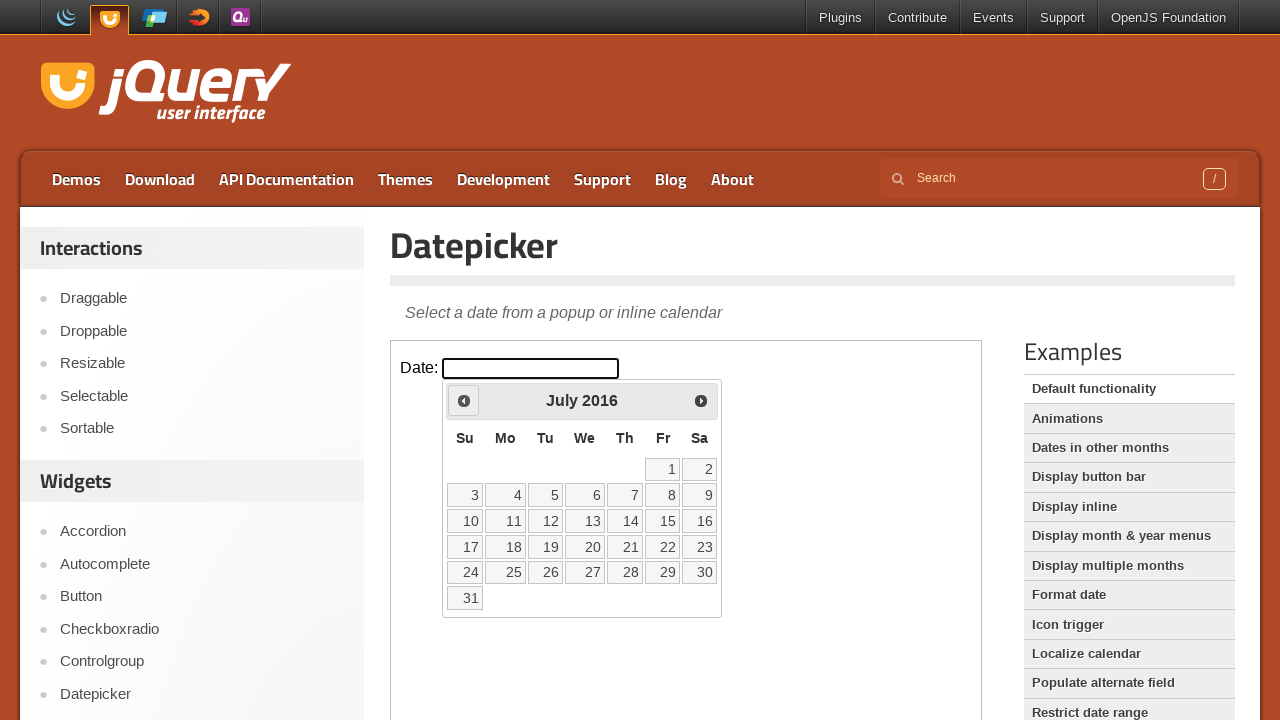

Clicked Prev button to navigate to previous month (currently at July 2016) at (464, 400) on iframe.demo-frame >> internal:control=enter-frame >> xpath=//span[text()='Prev']
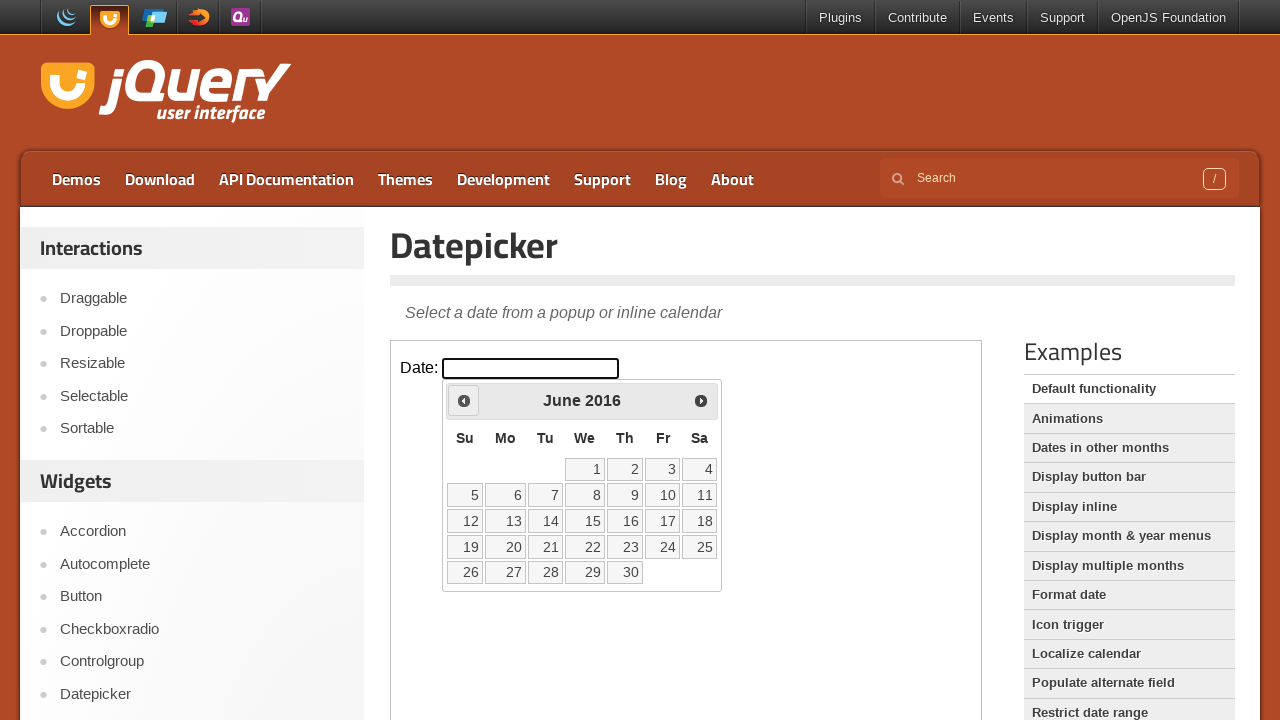

Updated current month after navigation
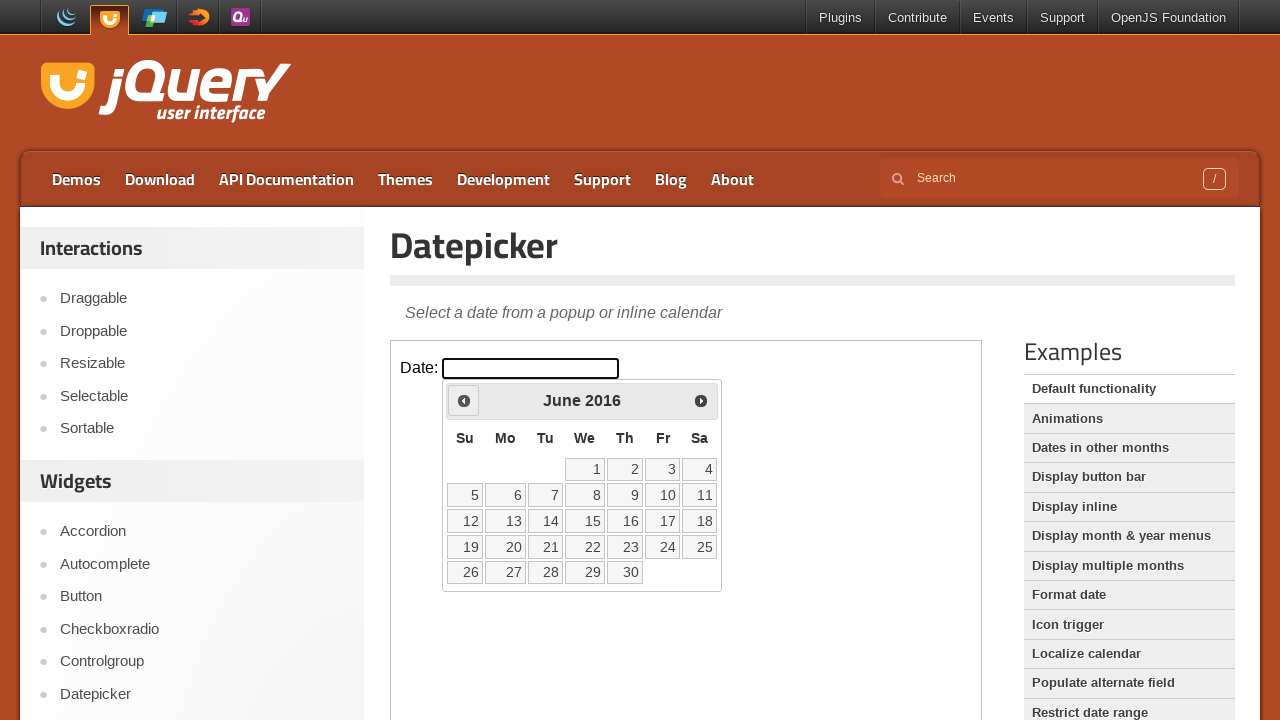

Updated current year after navigation
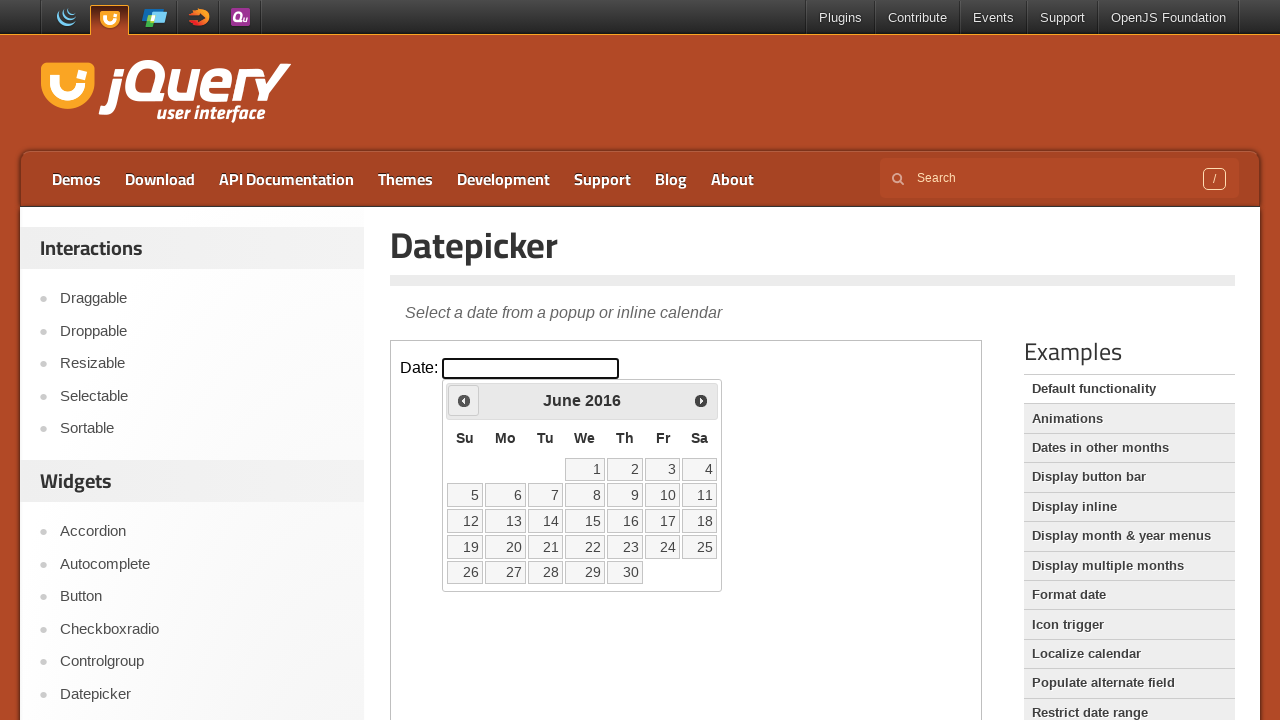

Clicked Prev button to navigate to previous month (currently at June 2016) at (464, 400) on iframe.demo-frame >> internal:control=enter-frame >> xpath=//span[text()='Prev']
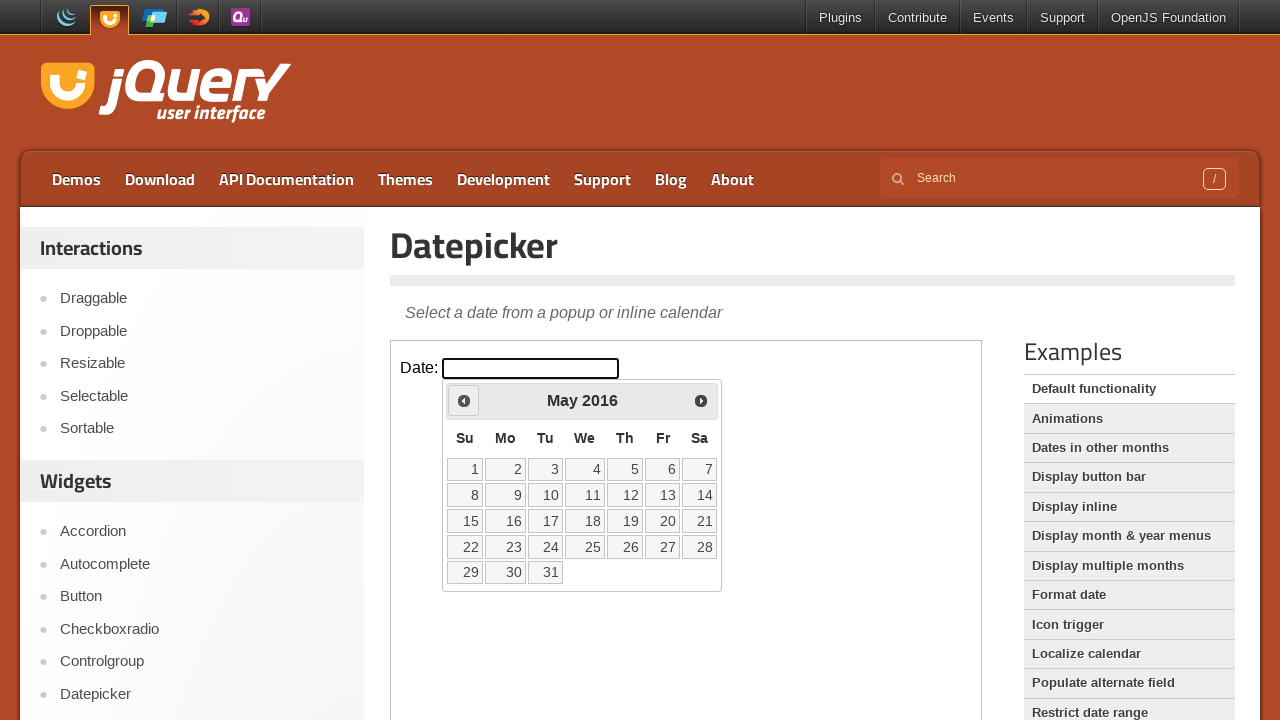

Updated current month after navigation
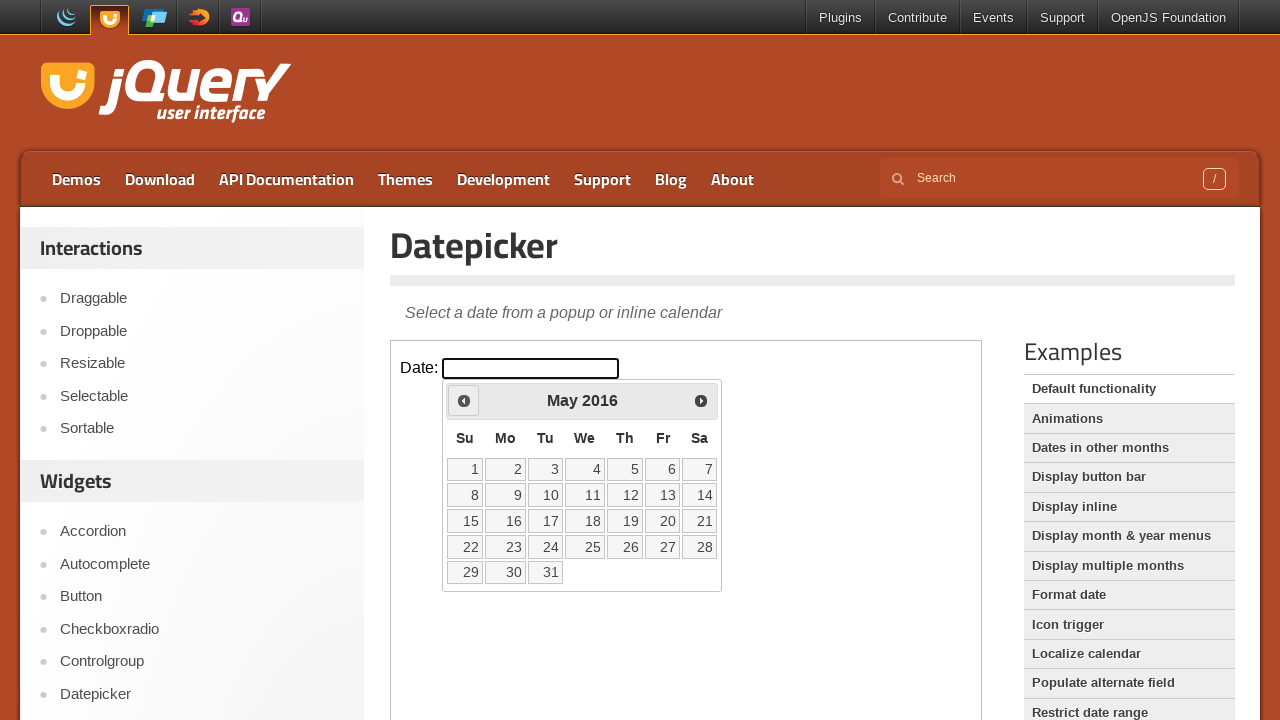

Updated current year after navigation
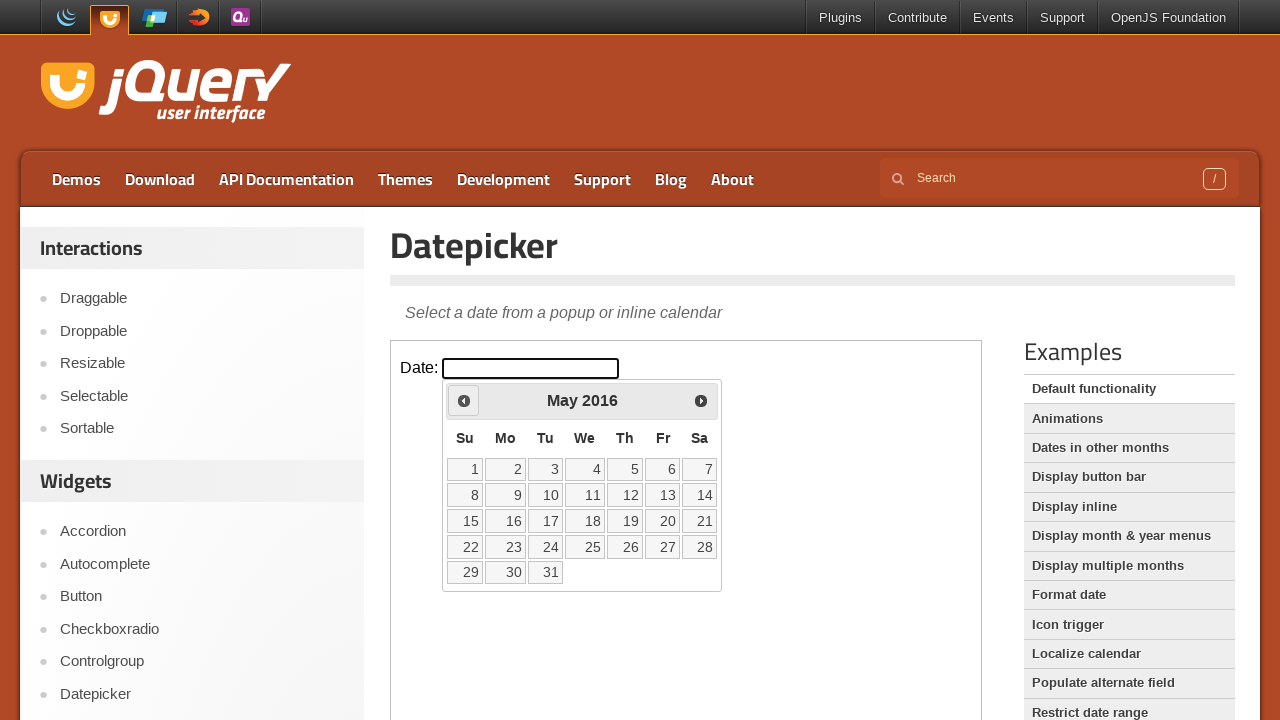

Clicked Prev button to navigate to previous month (currently at May 2016) at (464, 400) on iframe.demo-frame >> internal:control=enter-frame >> xpath=//span[text()='Prev']
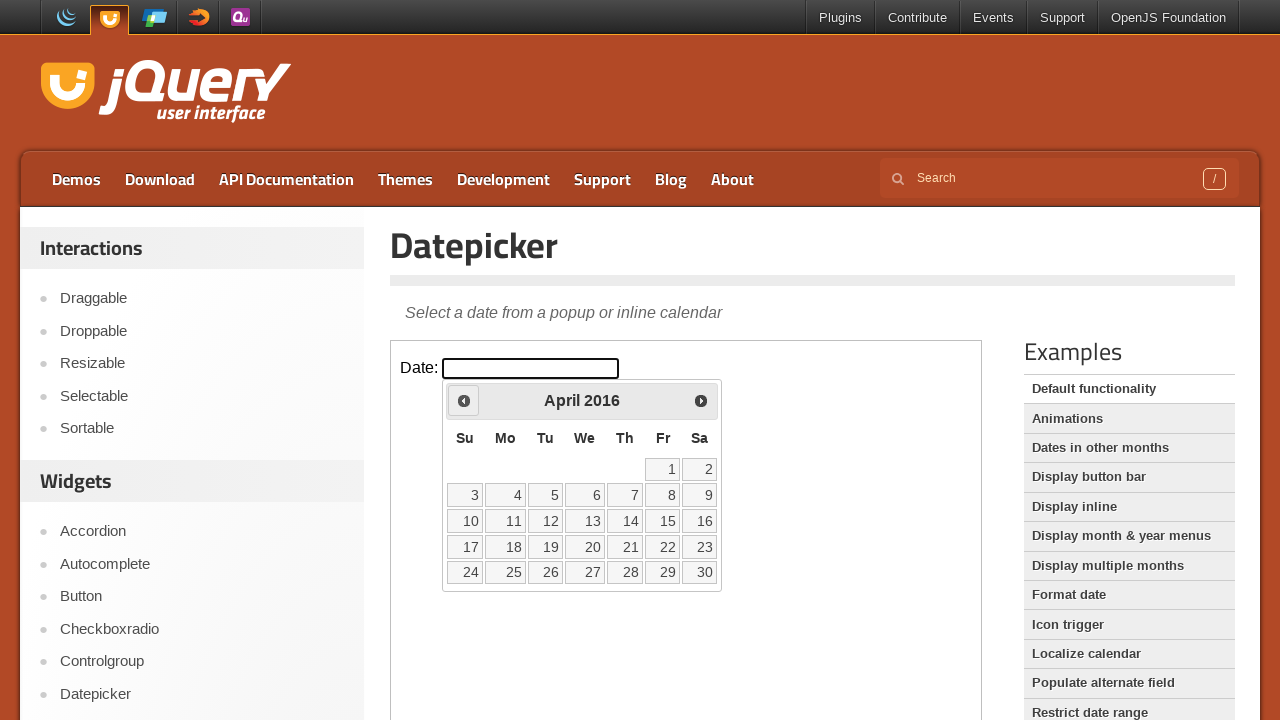

Updated current month after navigation
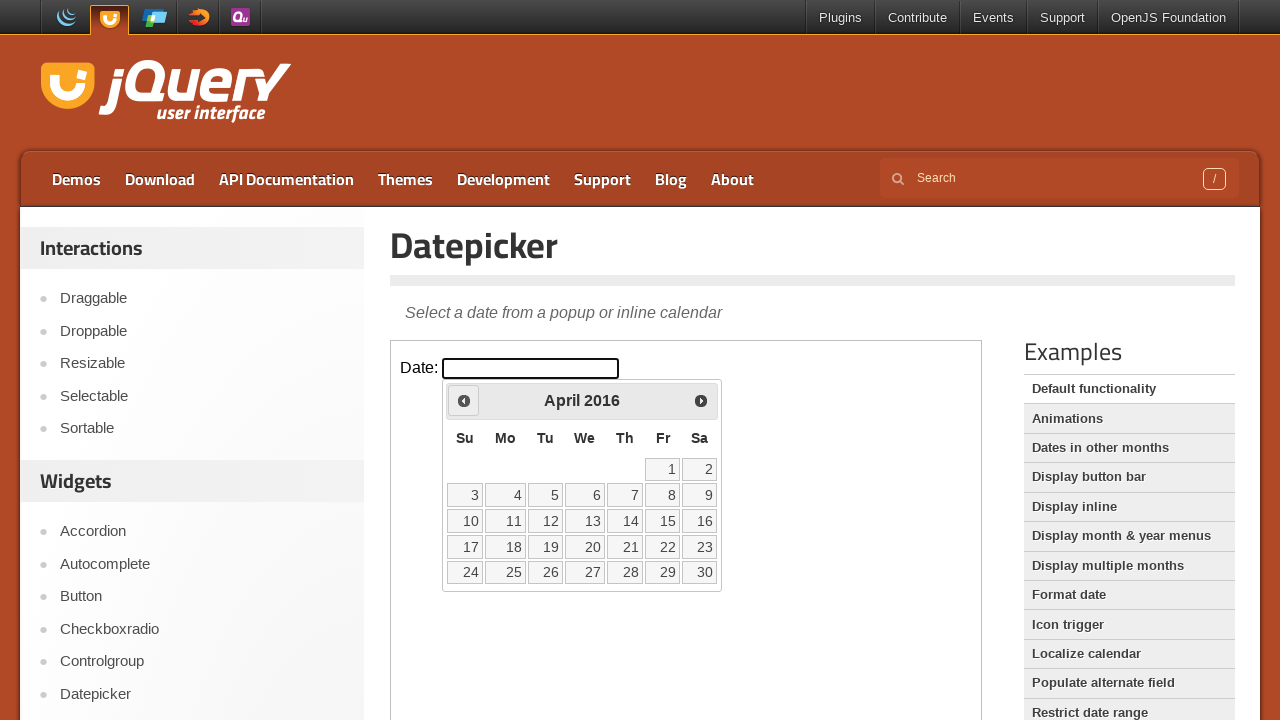

Updated current year after navigation
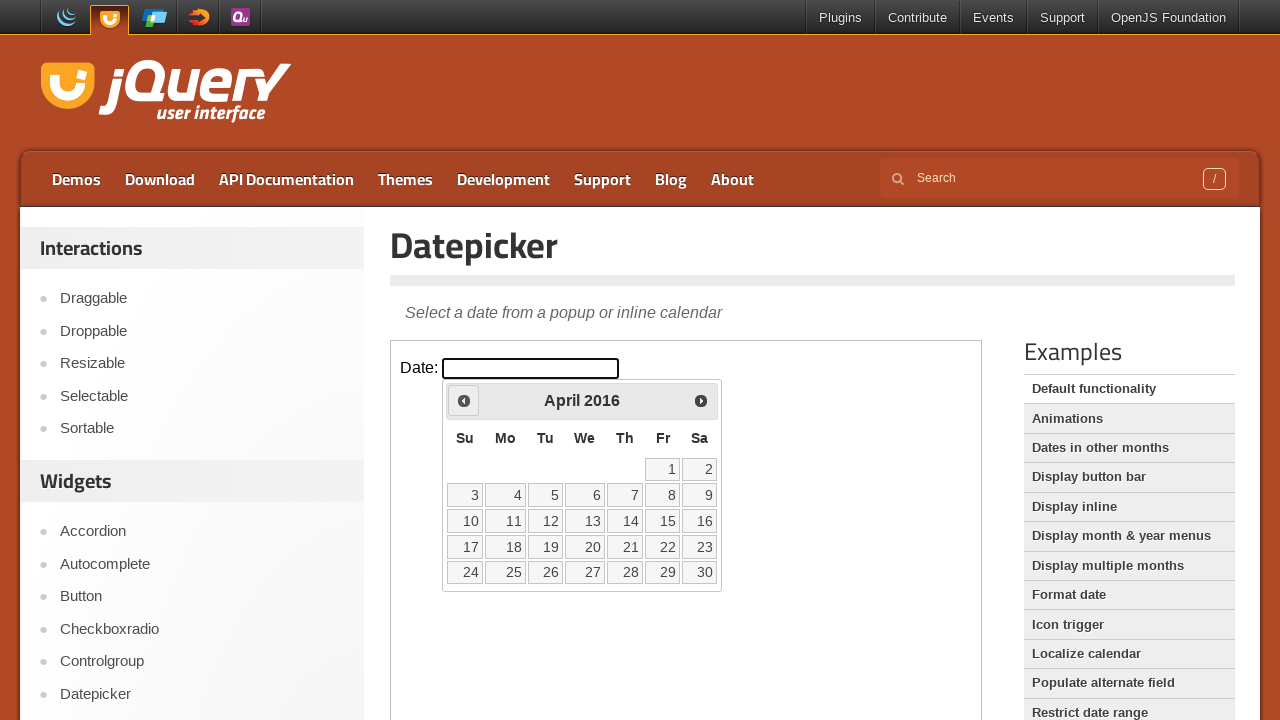

Clicked Prev button to navigate to previous month (currently at April 2016) at (464, 400) on iframe.demo-frame >> internal:control=enter-frame >> xpath=//span[text()='Prev']
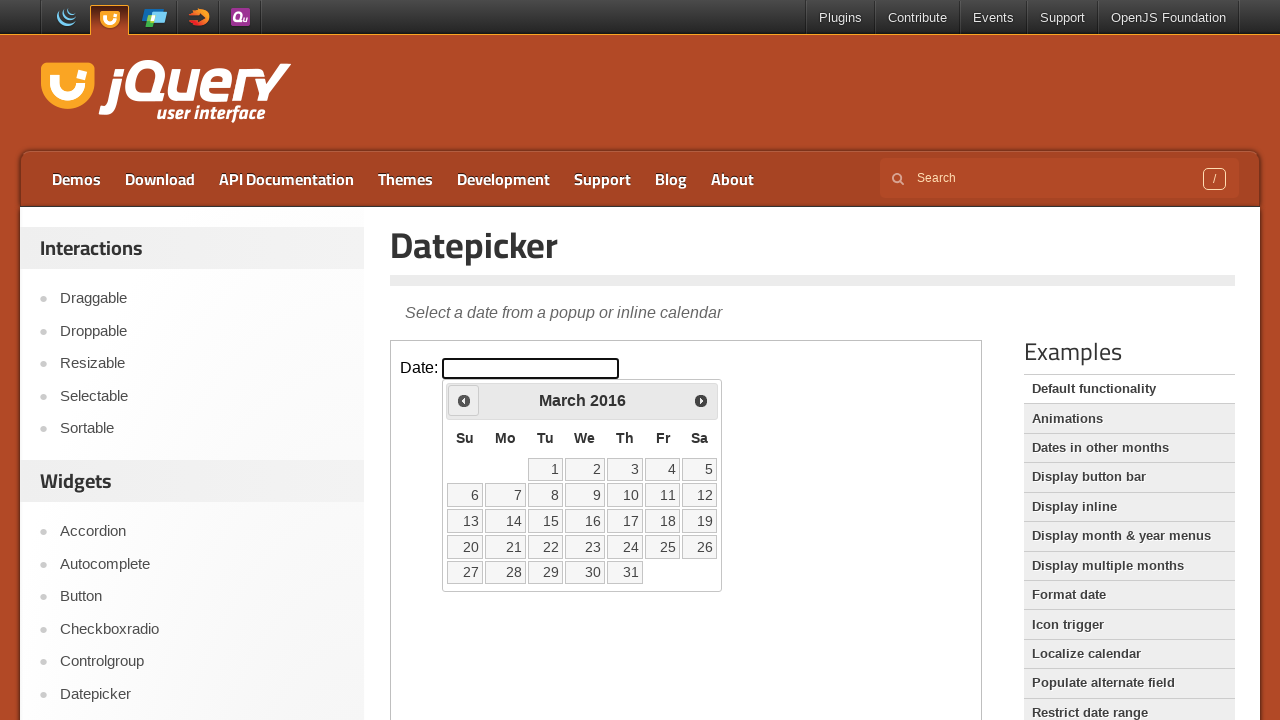

Updated current month after navigation
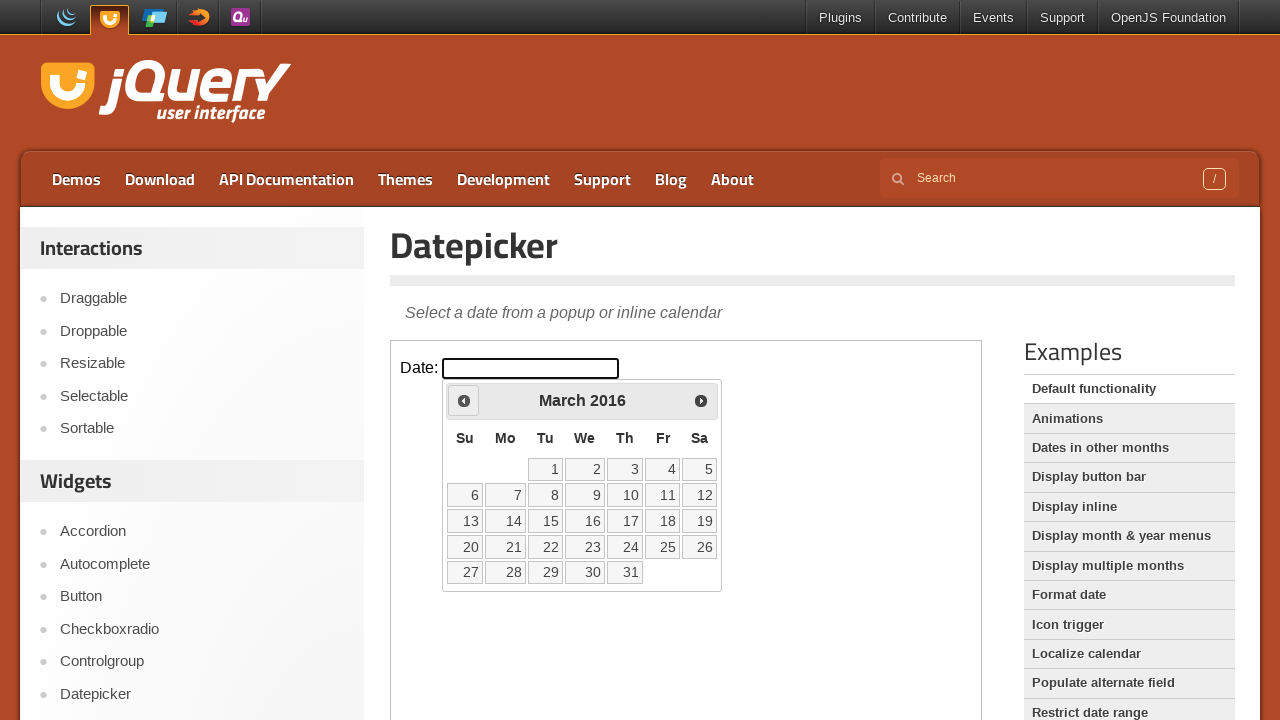

Updated current year after navigation
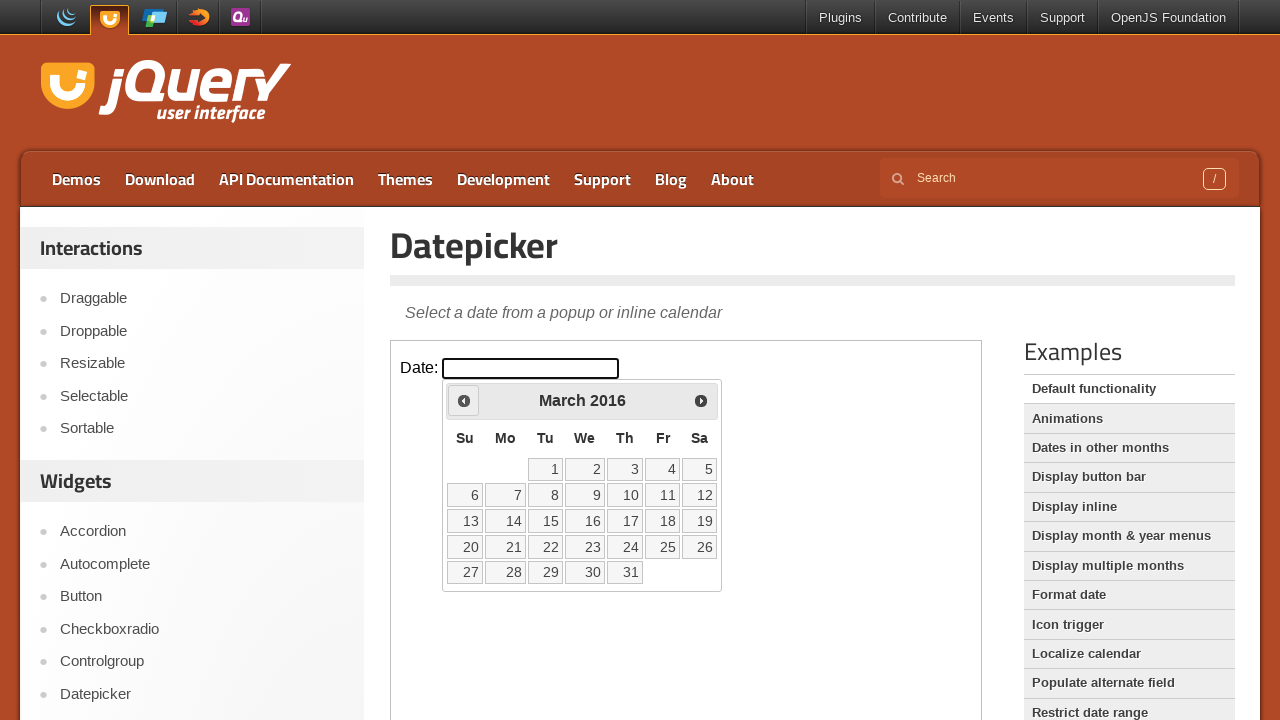

Clicked Prev button to navigate to previous month (currently at March 2016) at (464, 400) on iframe.demo-frame >> internal:control=enter-frame >> xpath=//span[text()='Prev']
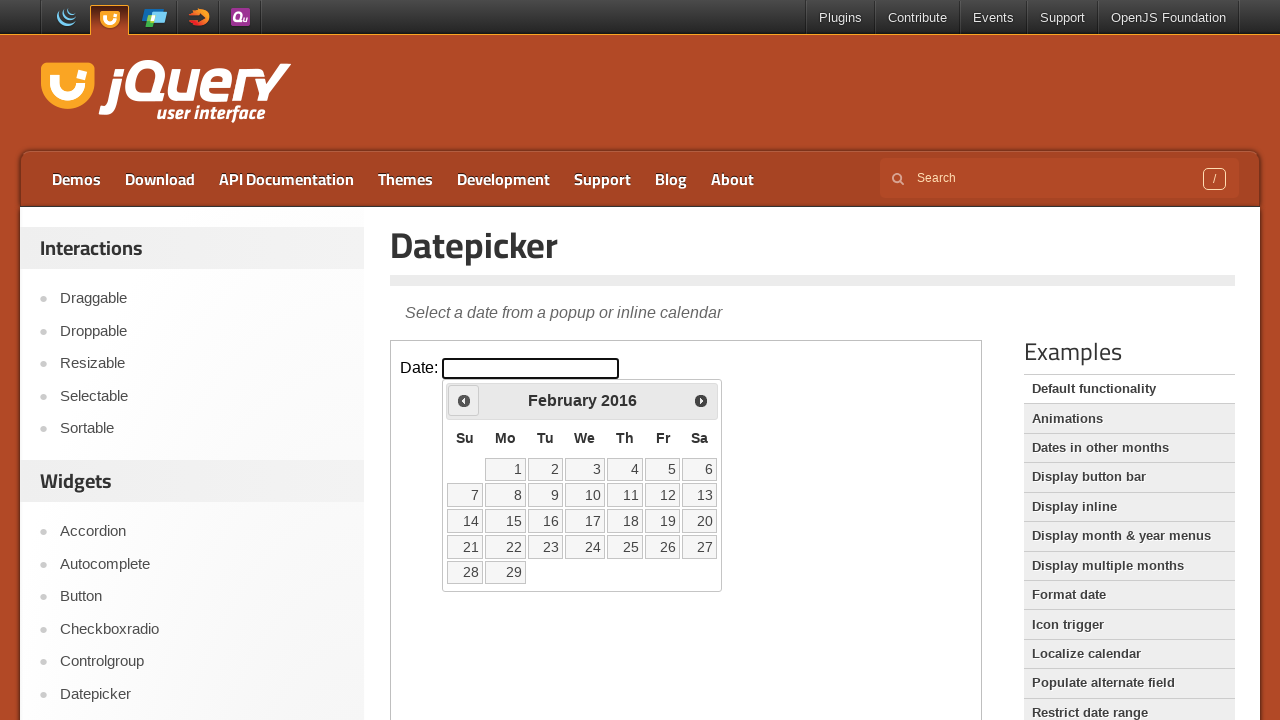

Updated current month after navigation
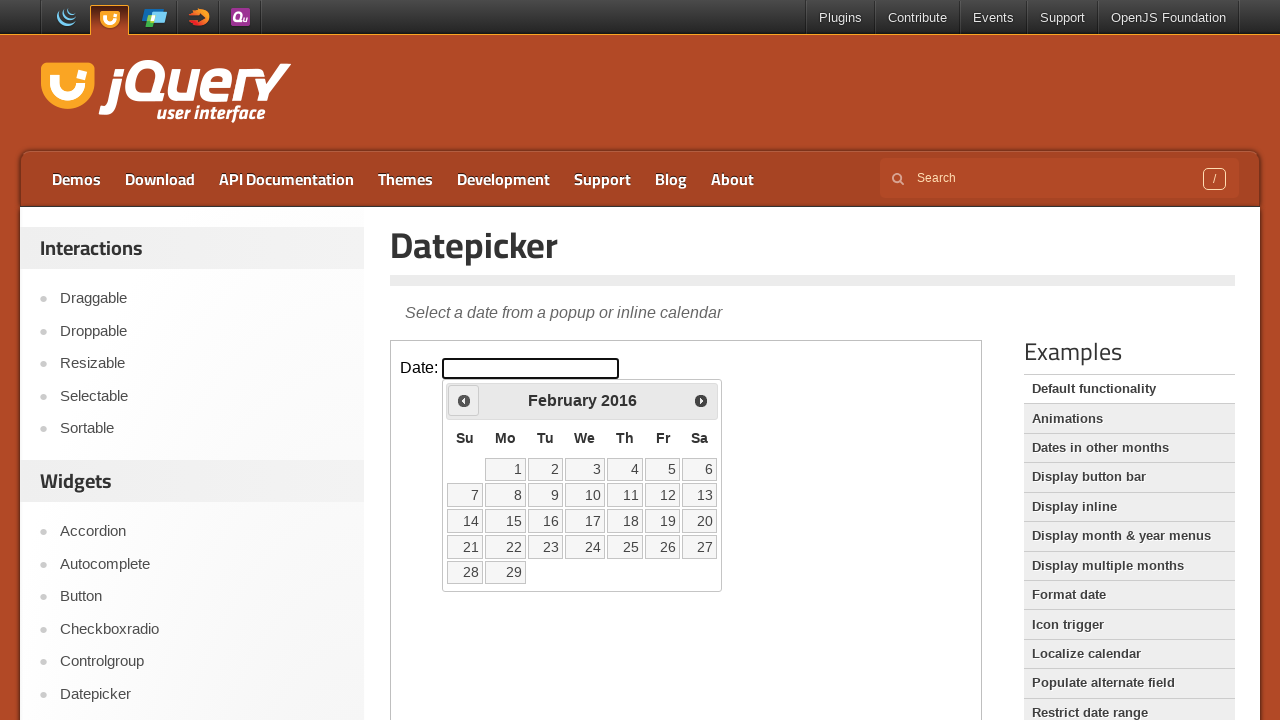

Updated current year after navigation
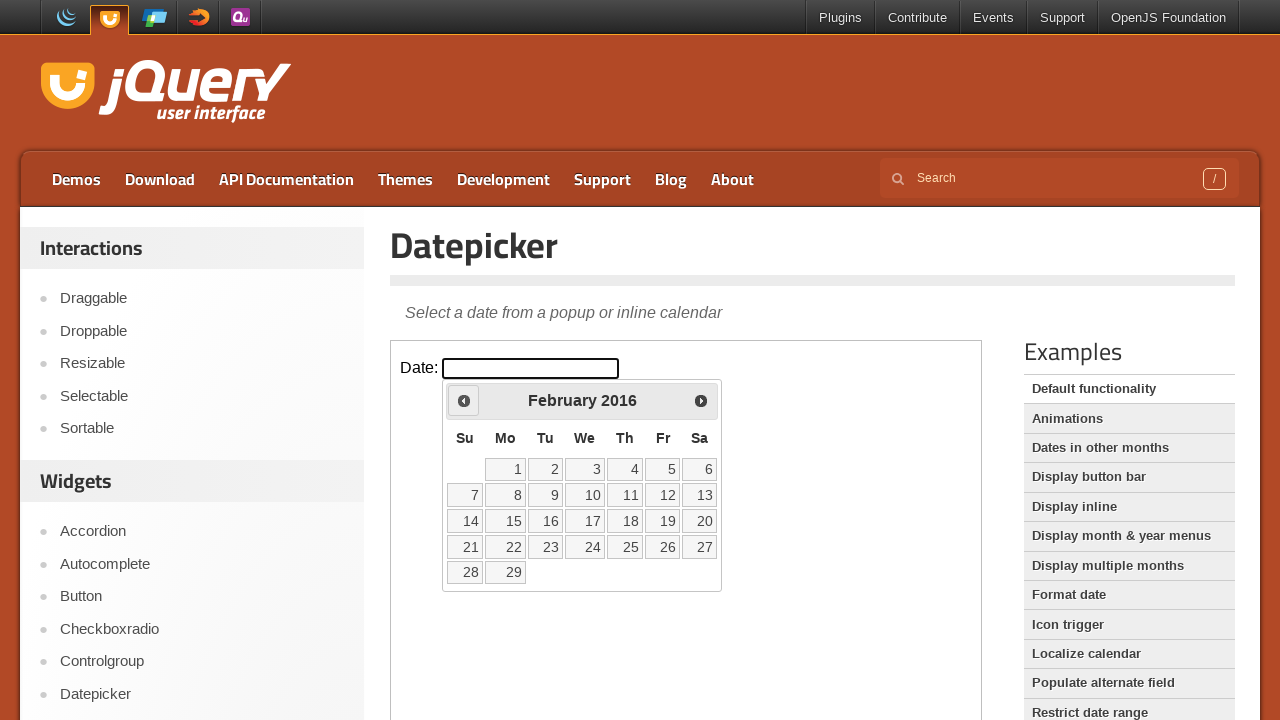

Clicked Prev button to navigate to previous month (currently at February 2016) at (464, 400) on iframe.demo-frame >> internal:control=enter-frame >> xpath=//span[text()='Prev']
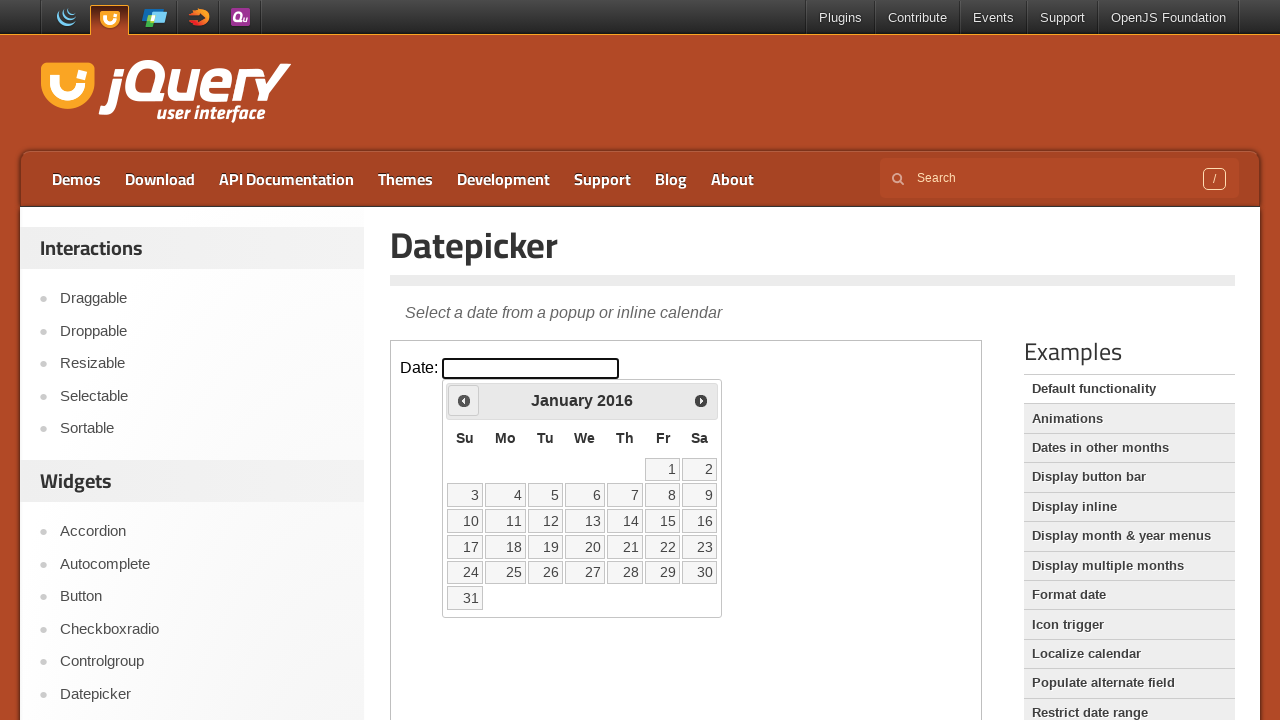

Updated current month after navigation
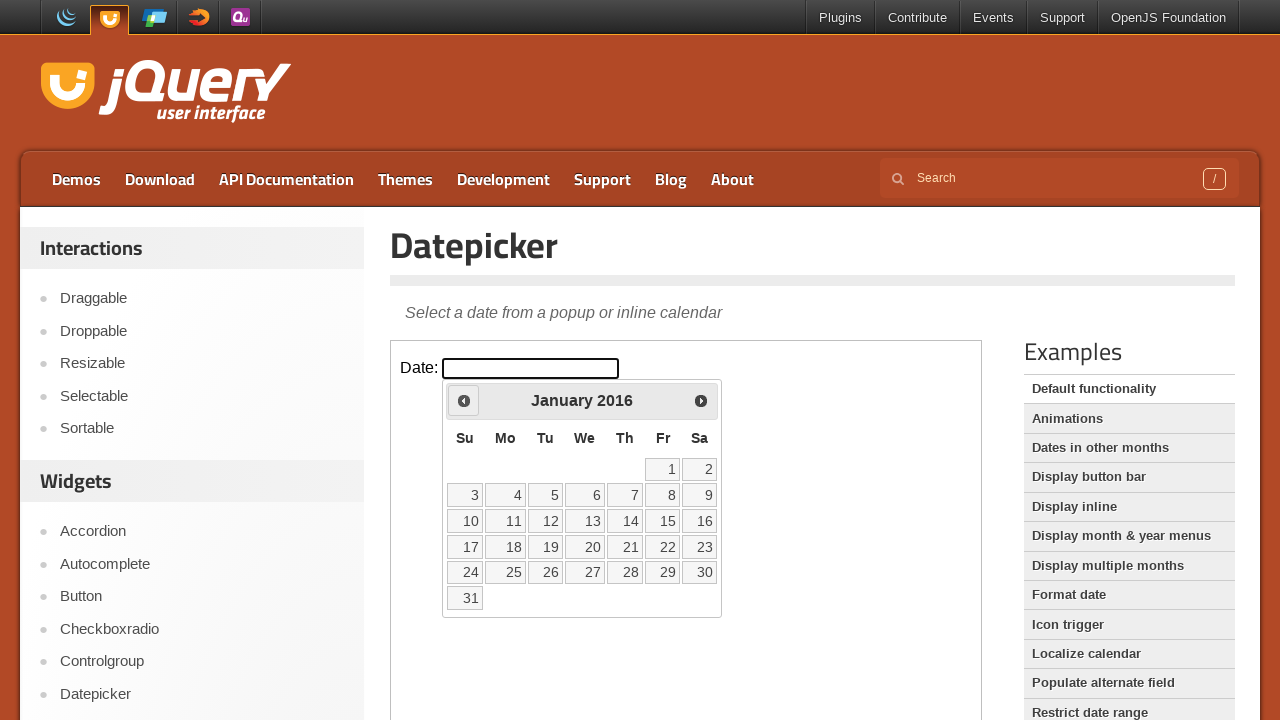

Updated current year after navigation
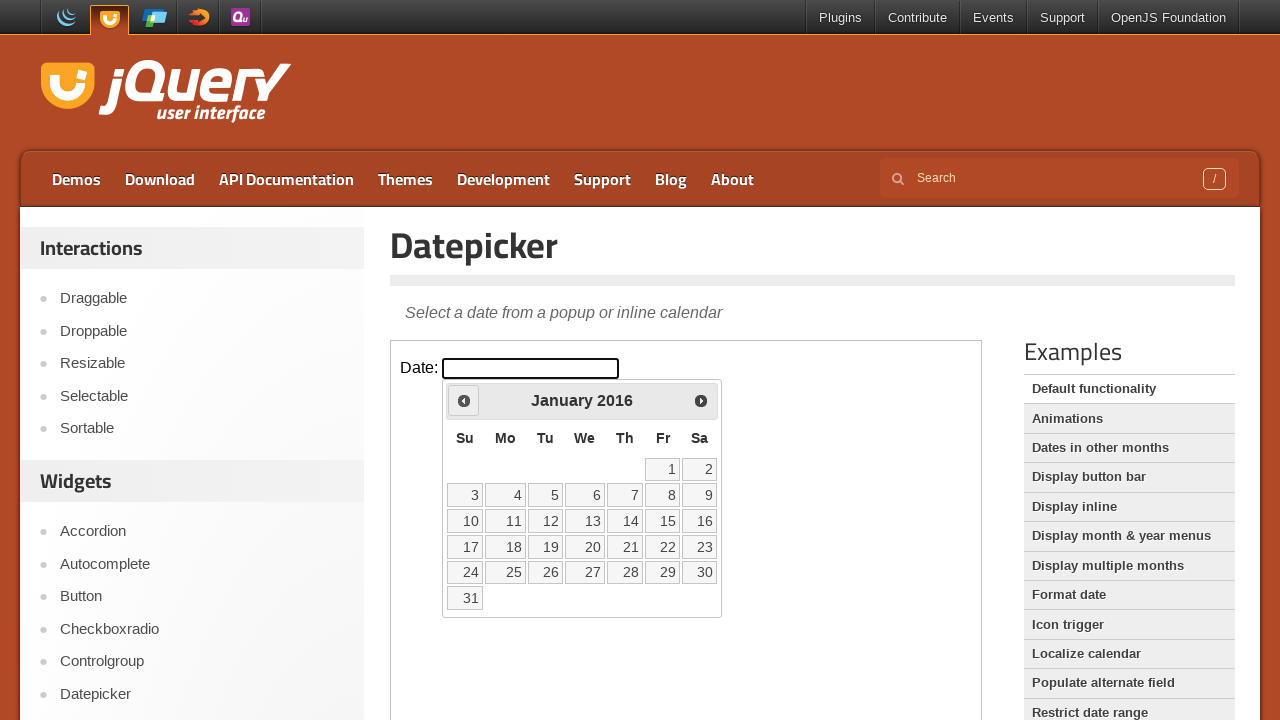

Clicked Prev button to navigate to previous month (currently at January 2016) at (464, 400) on iframe.demo-frame >> internal:control=enter-frame >> xpath=//span[text()='Prev']
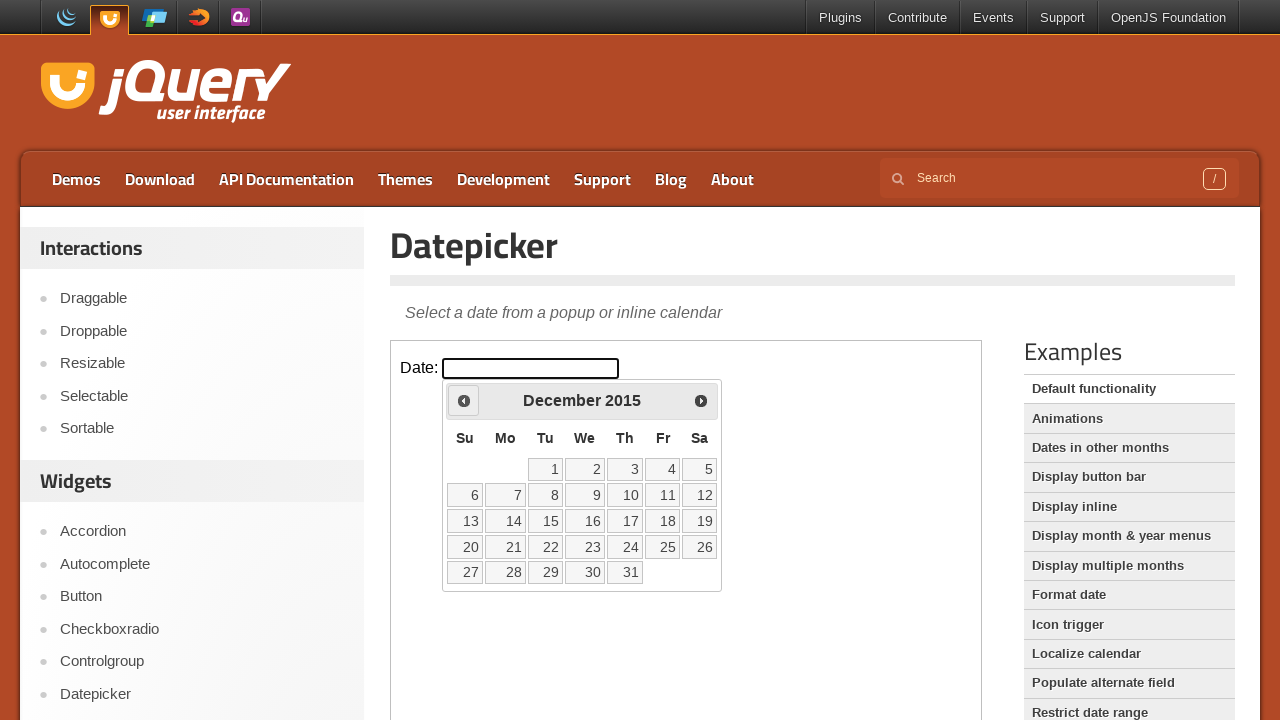

Updated current month after navigation
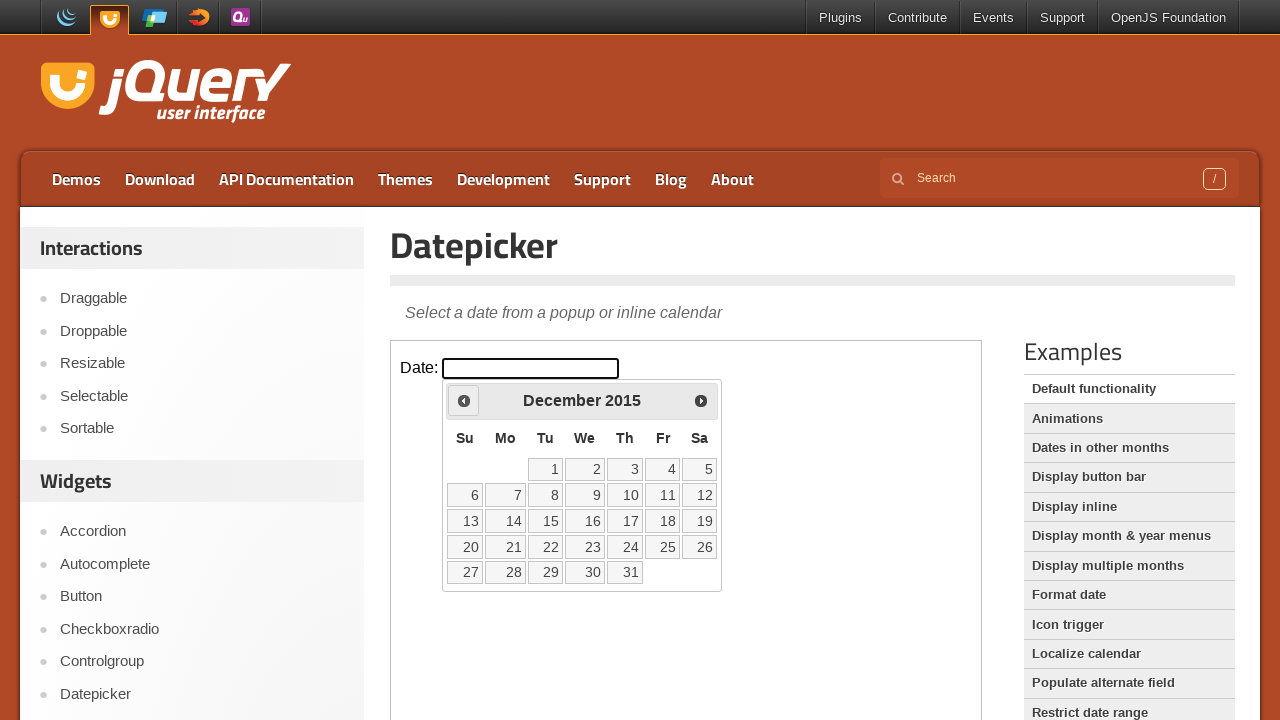

Updated current year after navigation
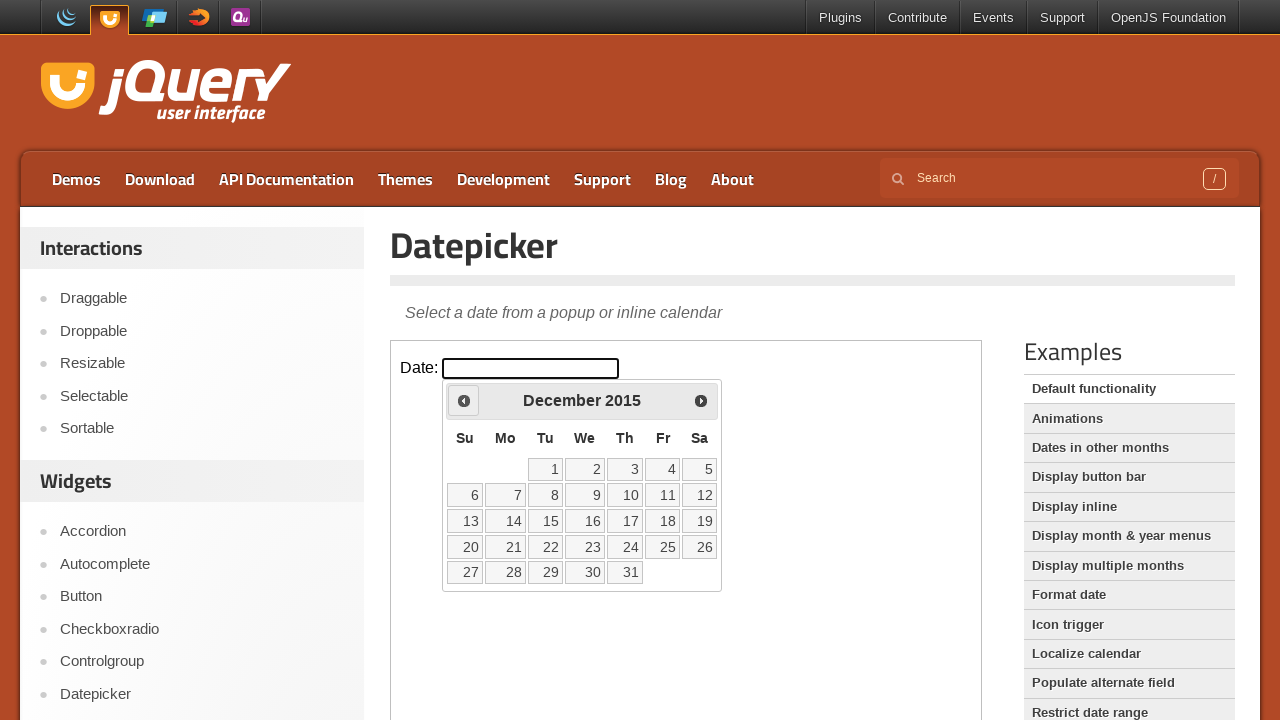

Clicked Prev button to navigate to previous month (currently at December 2015) at (464, 400) on iframe.demo-frame >> internal:control=enter-frame >> xpath=//span[text()='Prev']
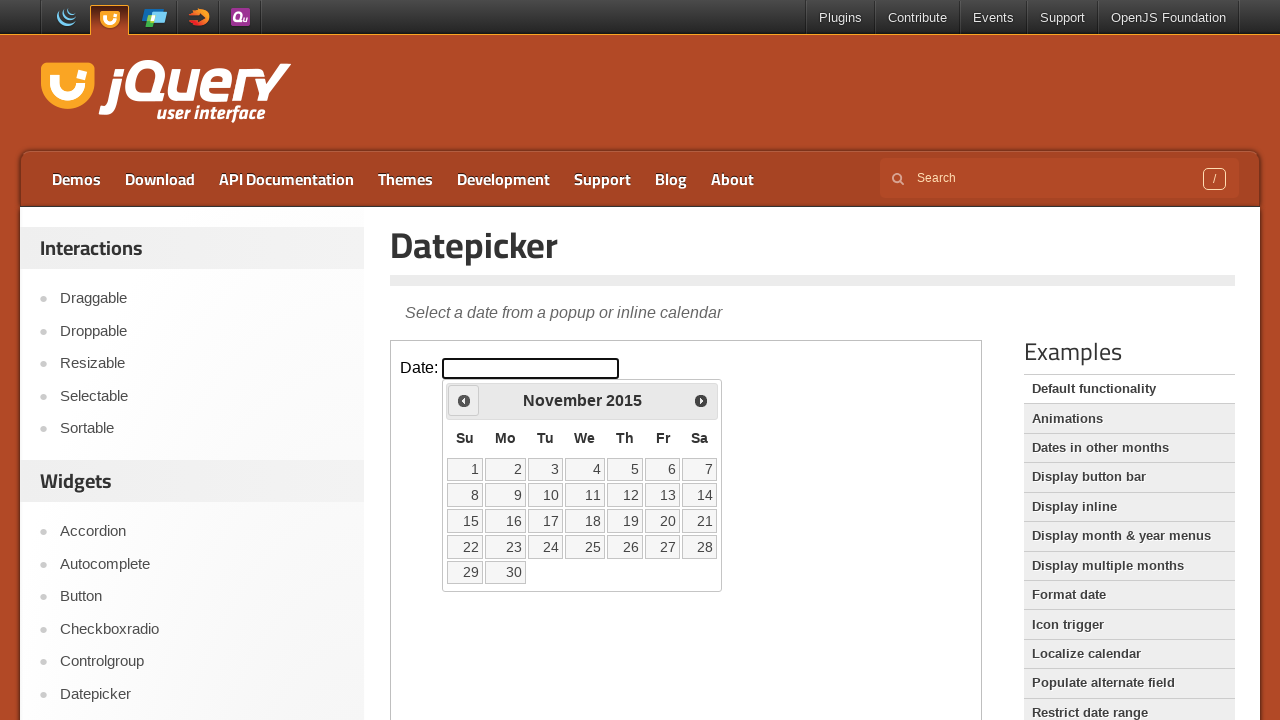

Updated current month after navigation
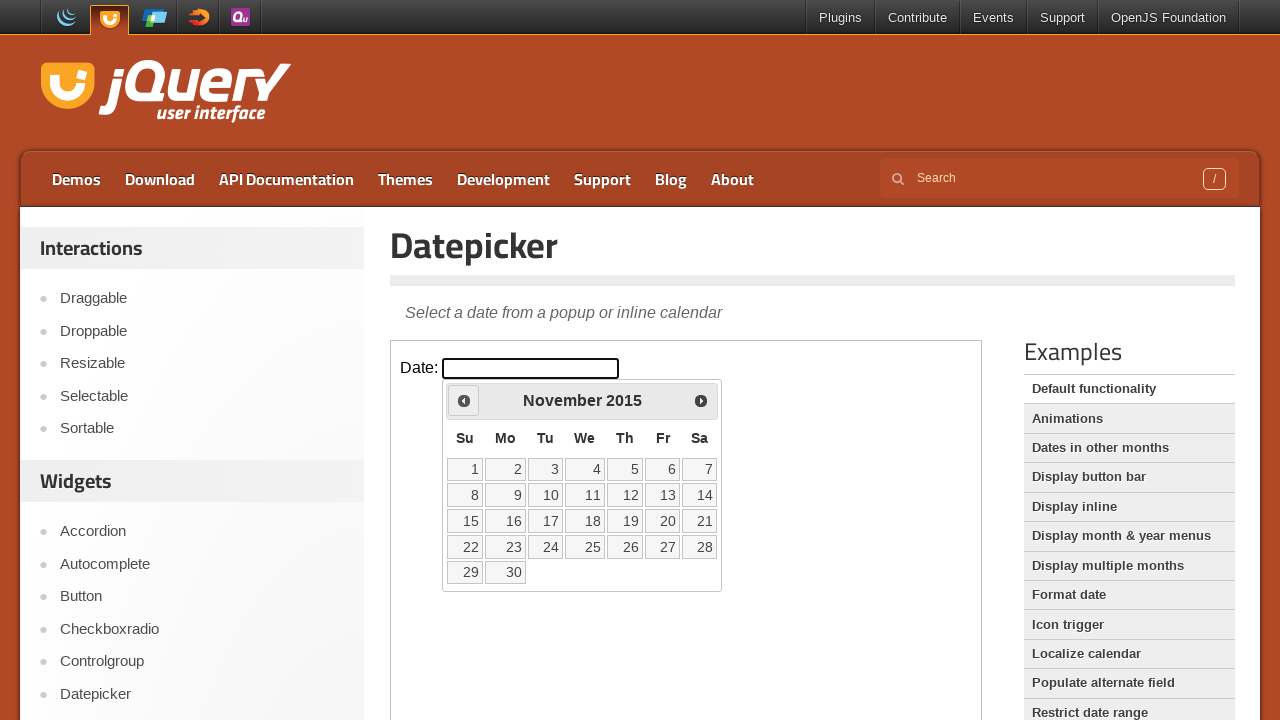

Updated current year after navigation
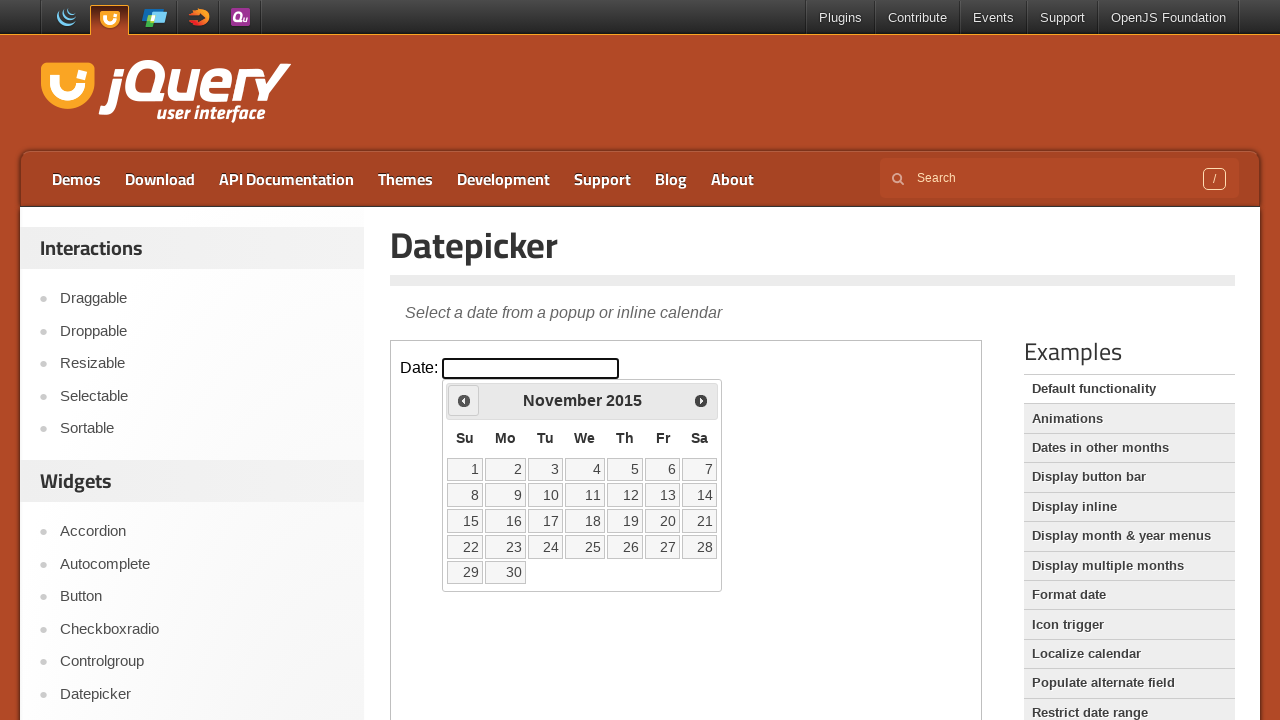

Clicked Prev button to navigate to previous month (currently at November 2015) at (464, 400) on iframe.demo-frame >> internal:control=enter-frame >> xpath=//span[text()='Prev']
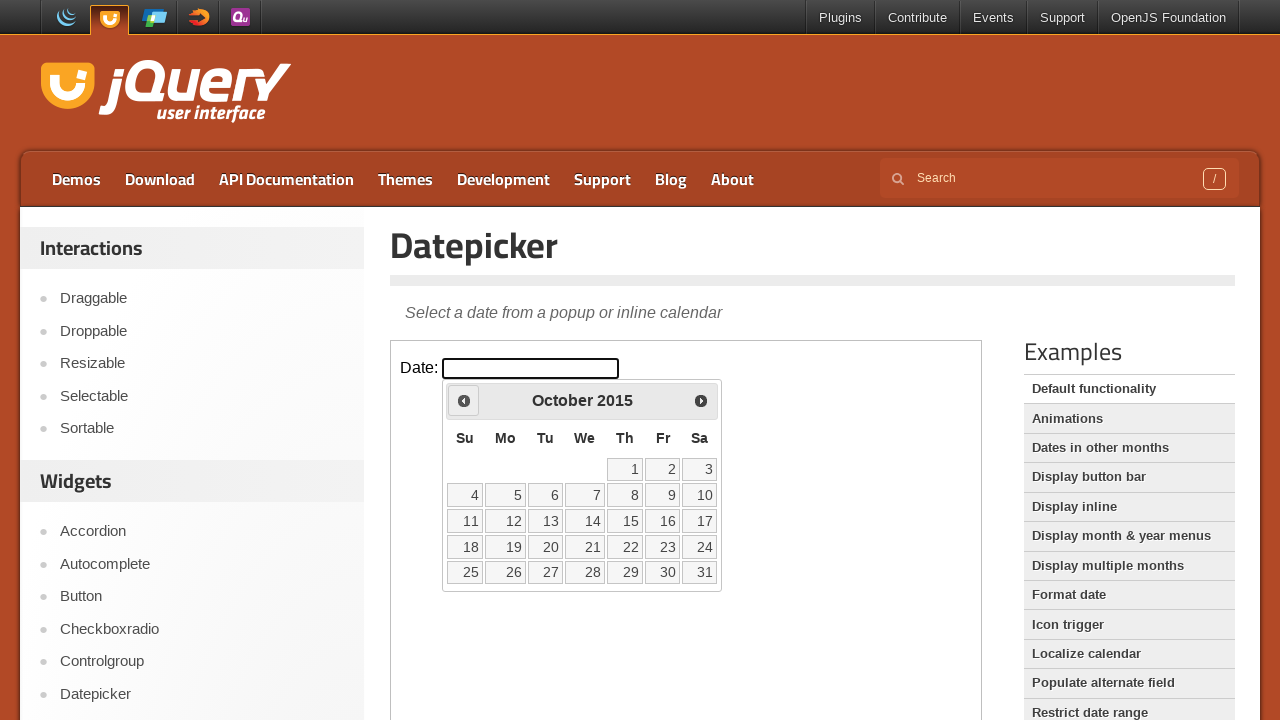

Updated current month after navigation
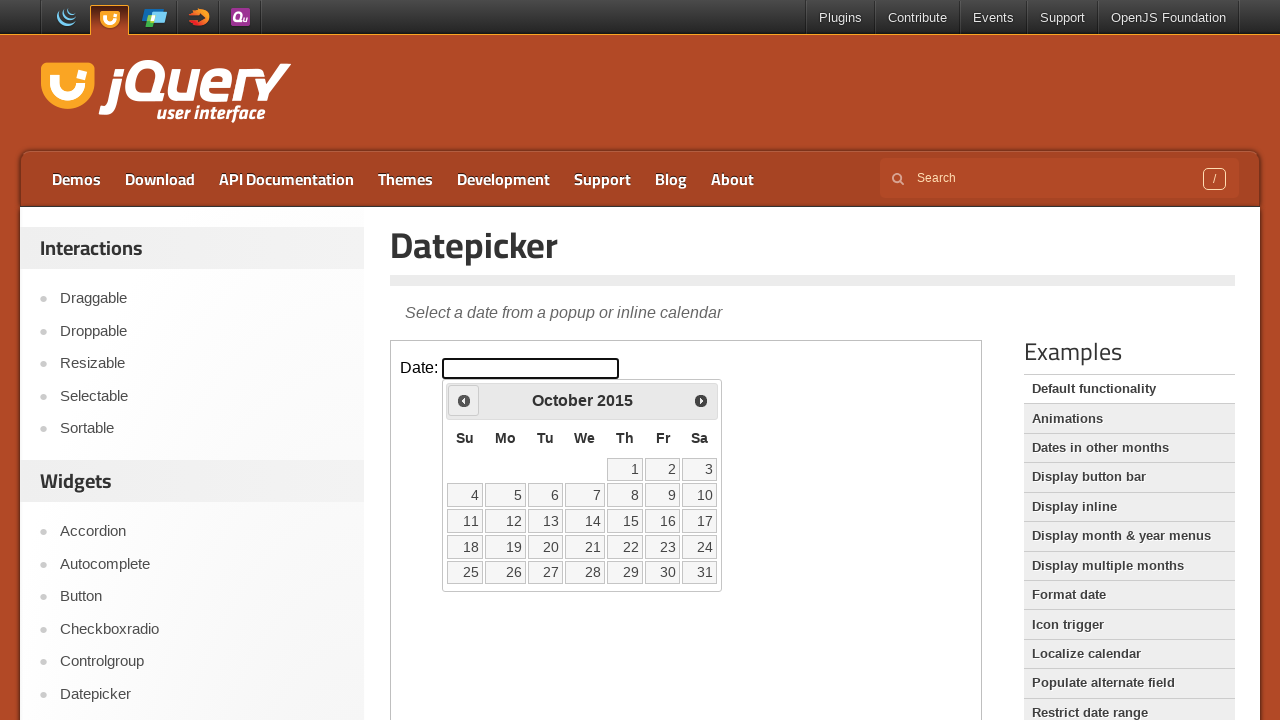

Updated current year after navigation
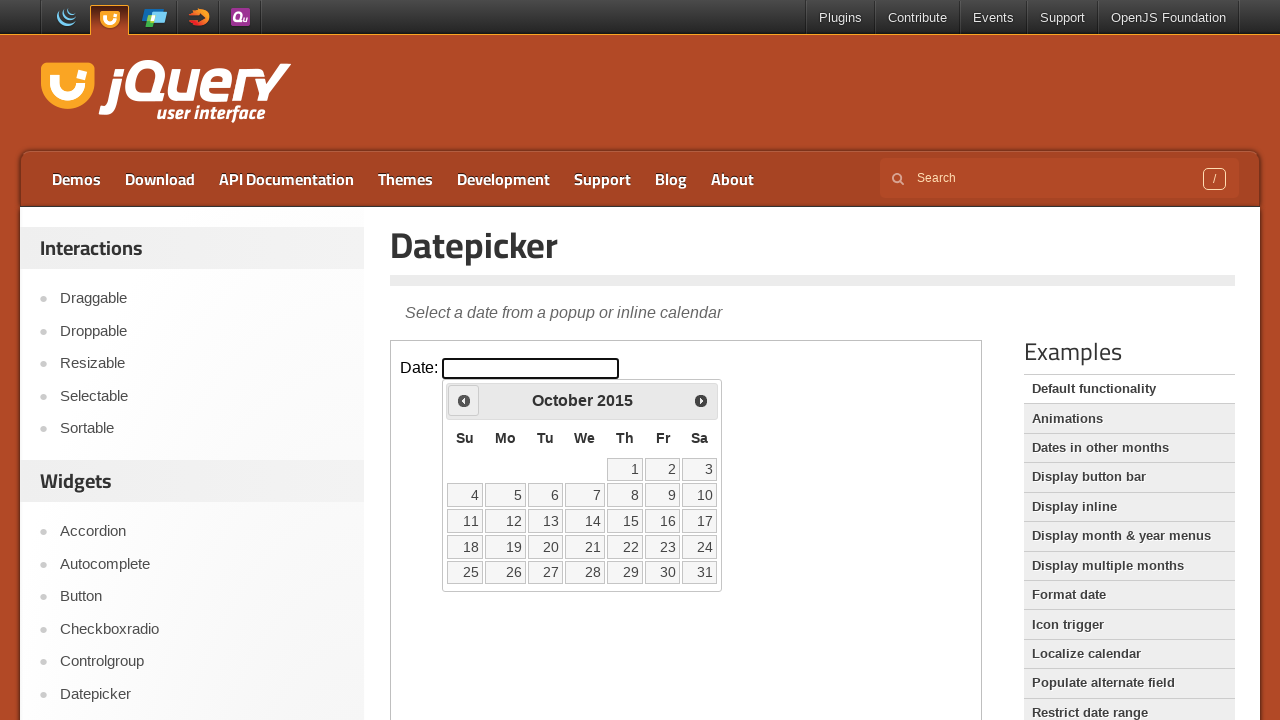

Clicked Prev button to navigate to previous month (currently at October 2015) at (464, 400) on iframe.demo-frame >> internal:control=enter-frame >> xpath=//span[text()='Prev']
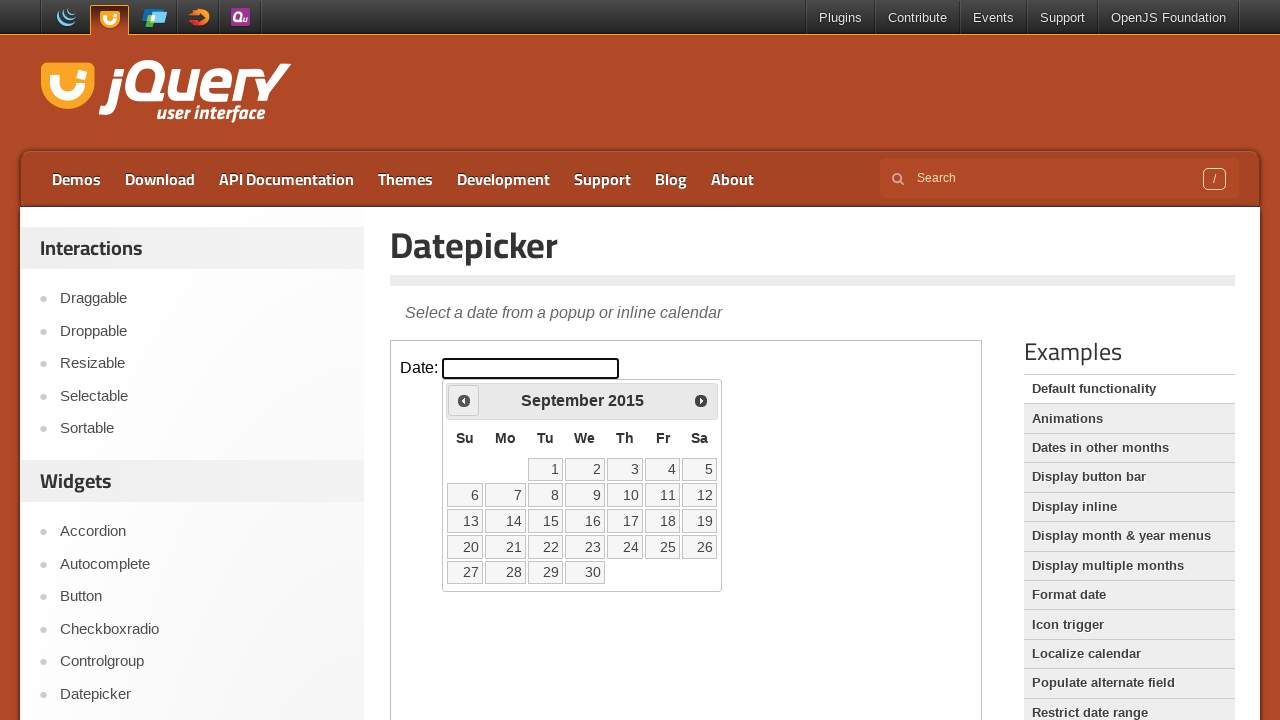

Updated current month after navigation
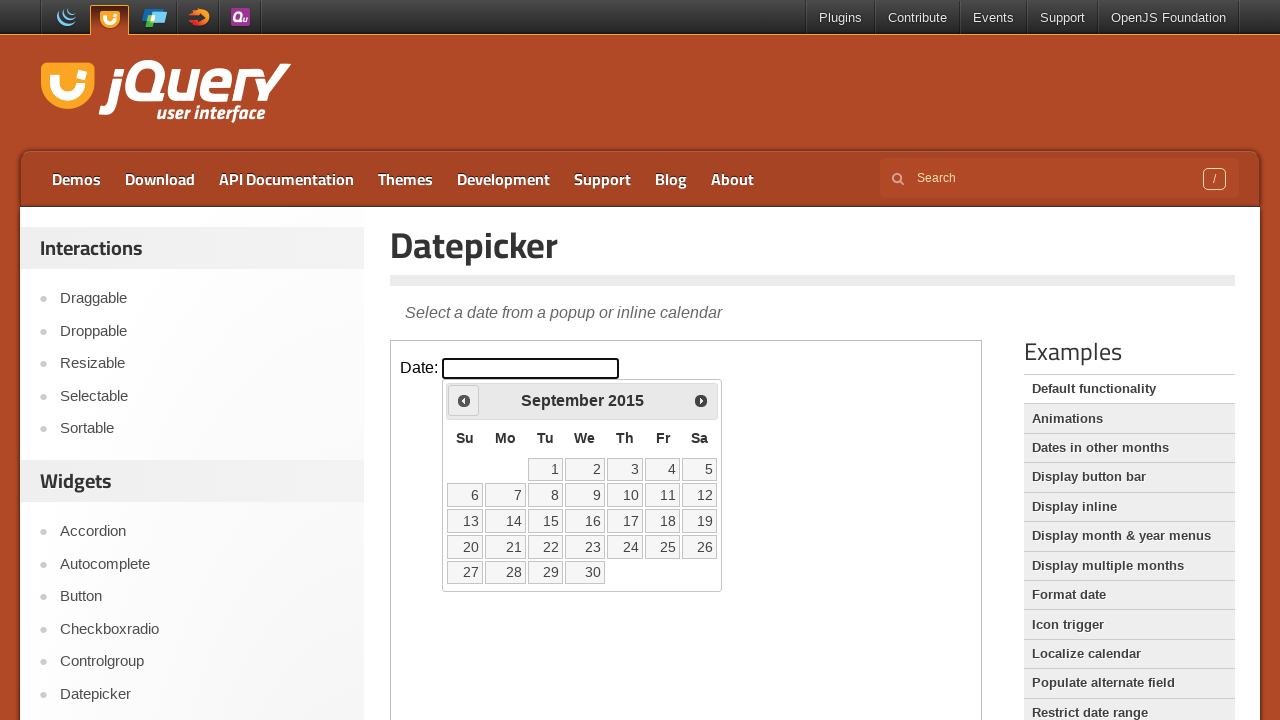

Updated current year after navigation
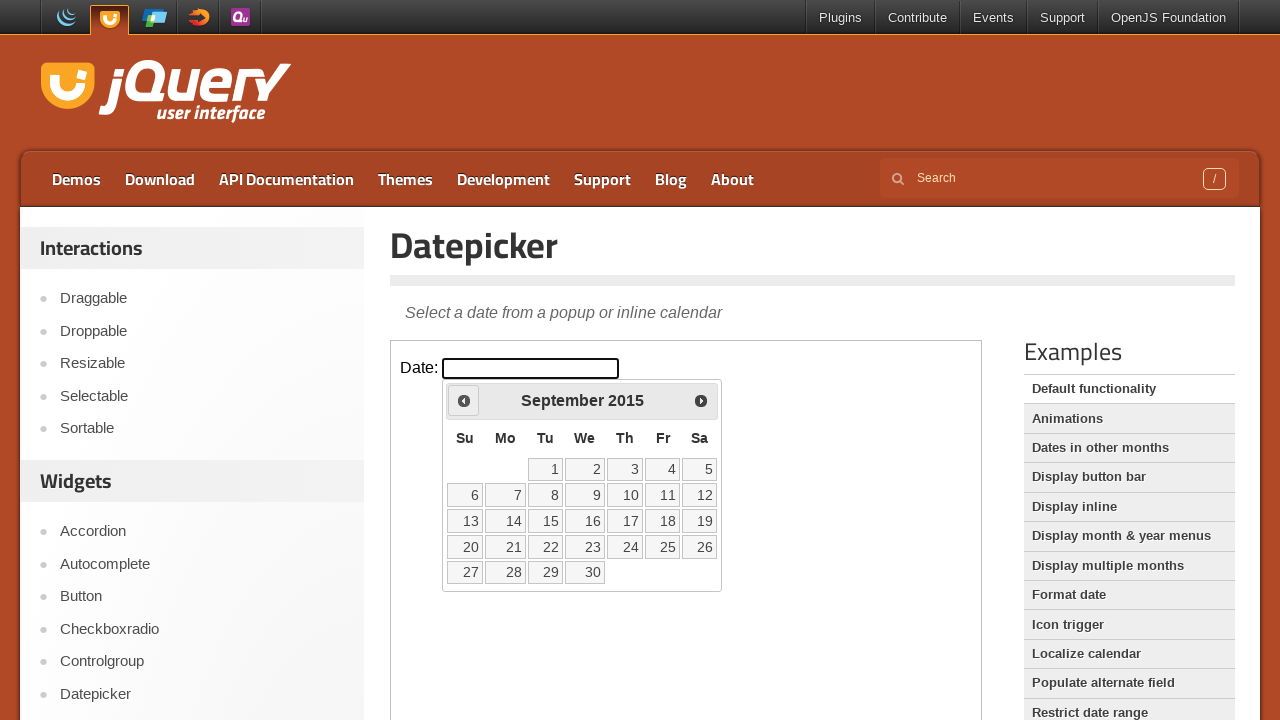

Clicked Prev button to navigate to previous month (currently at September 2015) at (464, 400) on iframe.demo-frame >> internal:control=enter-frame >> xpath=//span[text()='Prev']
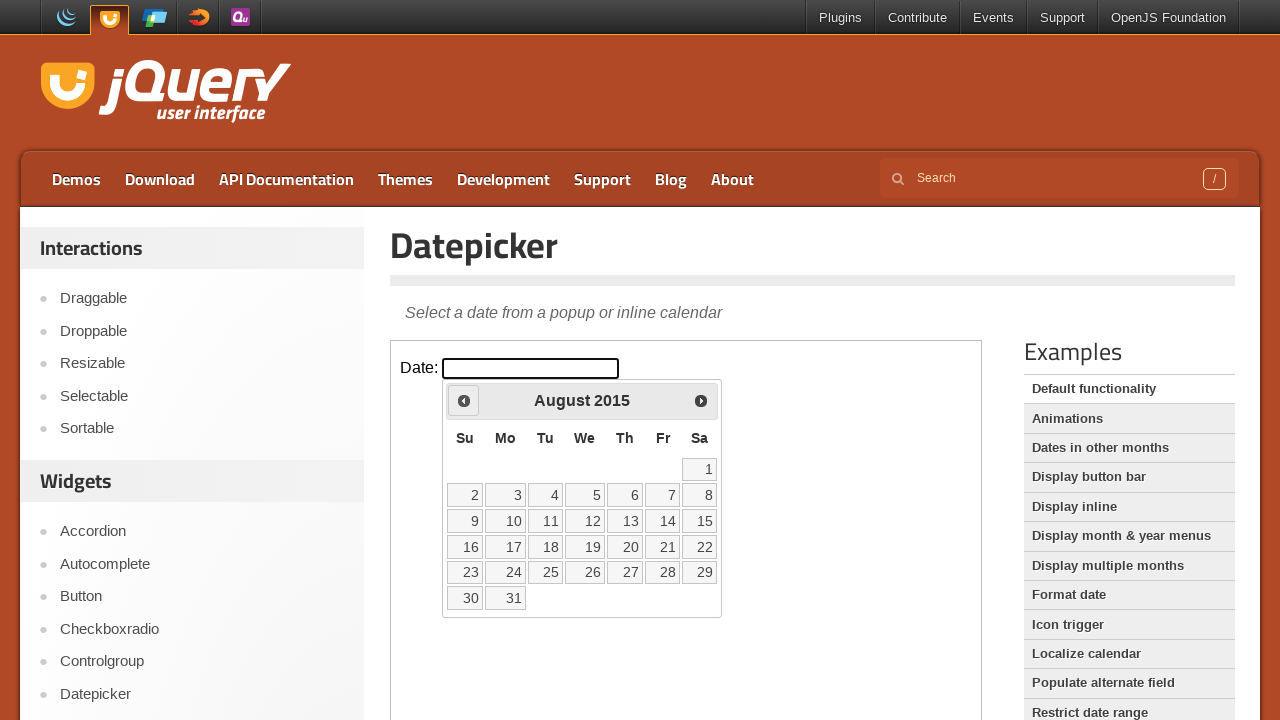

Updated current month after navigation
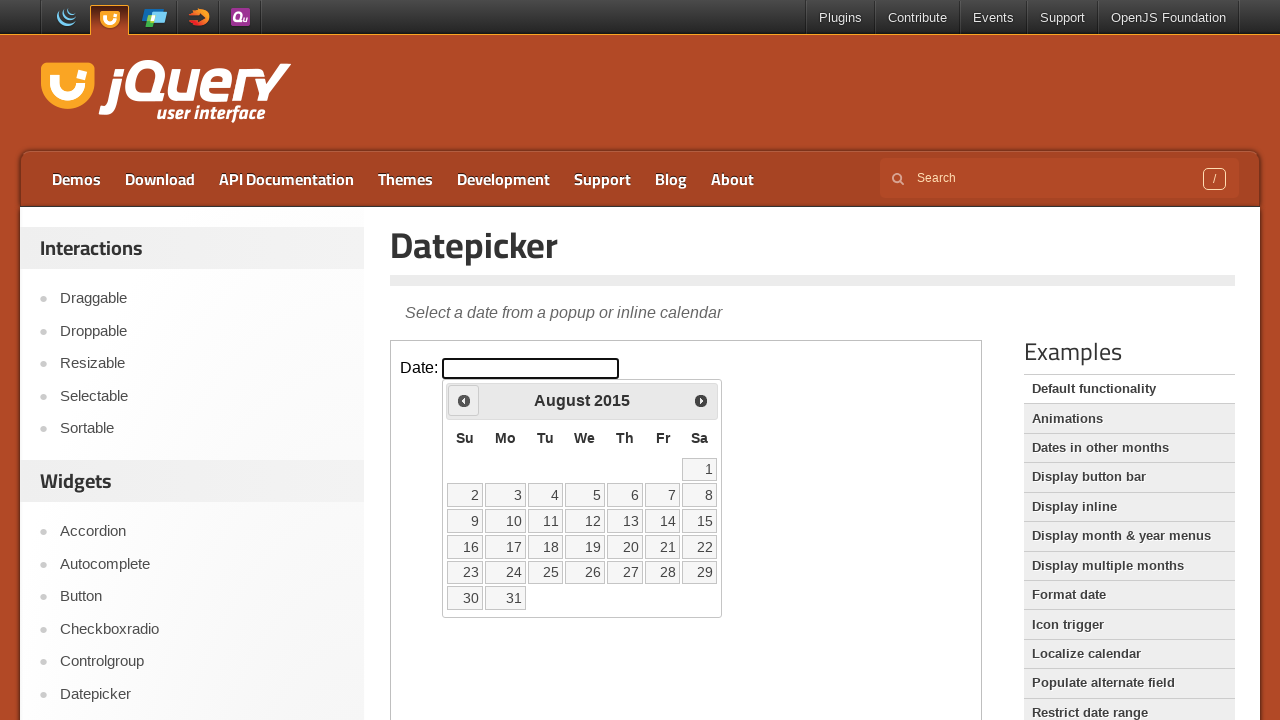

Updated current year after navigation
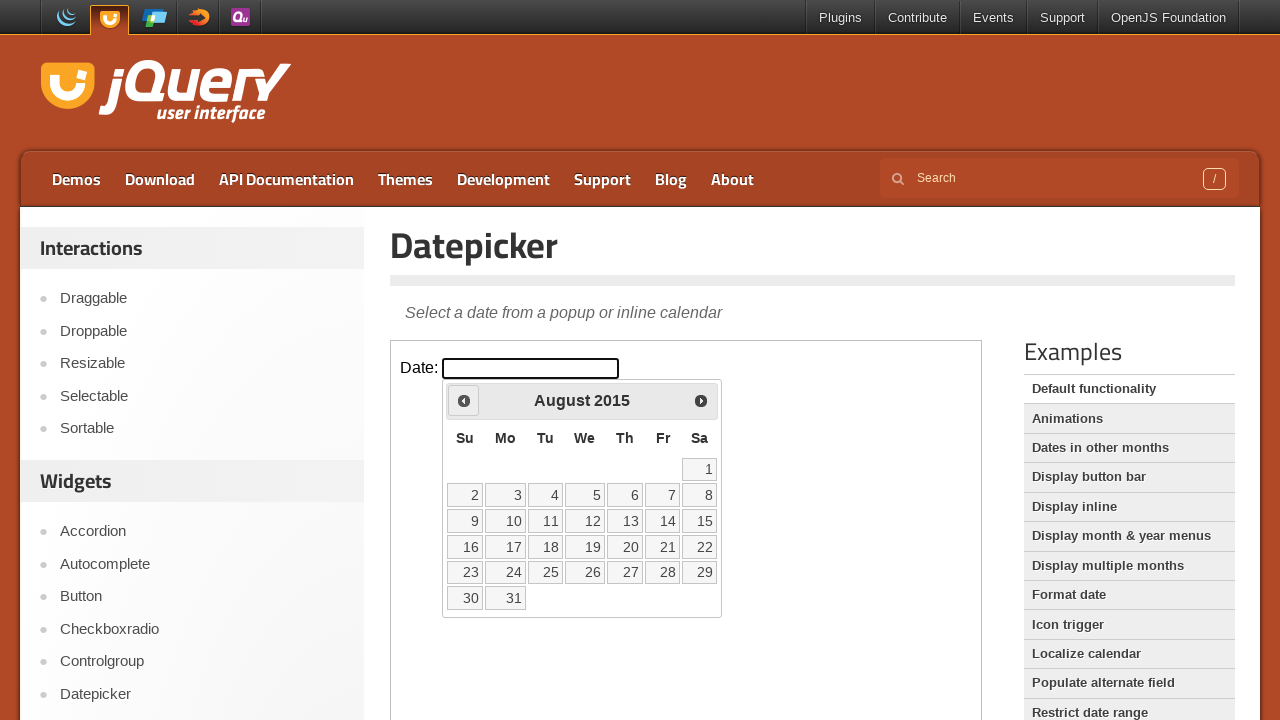

Clicked Prev button to navigate to previous month (currently at August 2015) at (464, 400) on iframe.demo-frame >> internal:control=enter-frame >> xpath=//span[text()='Prev']
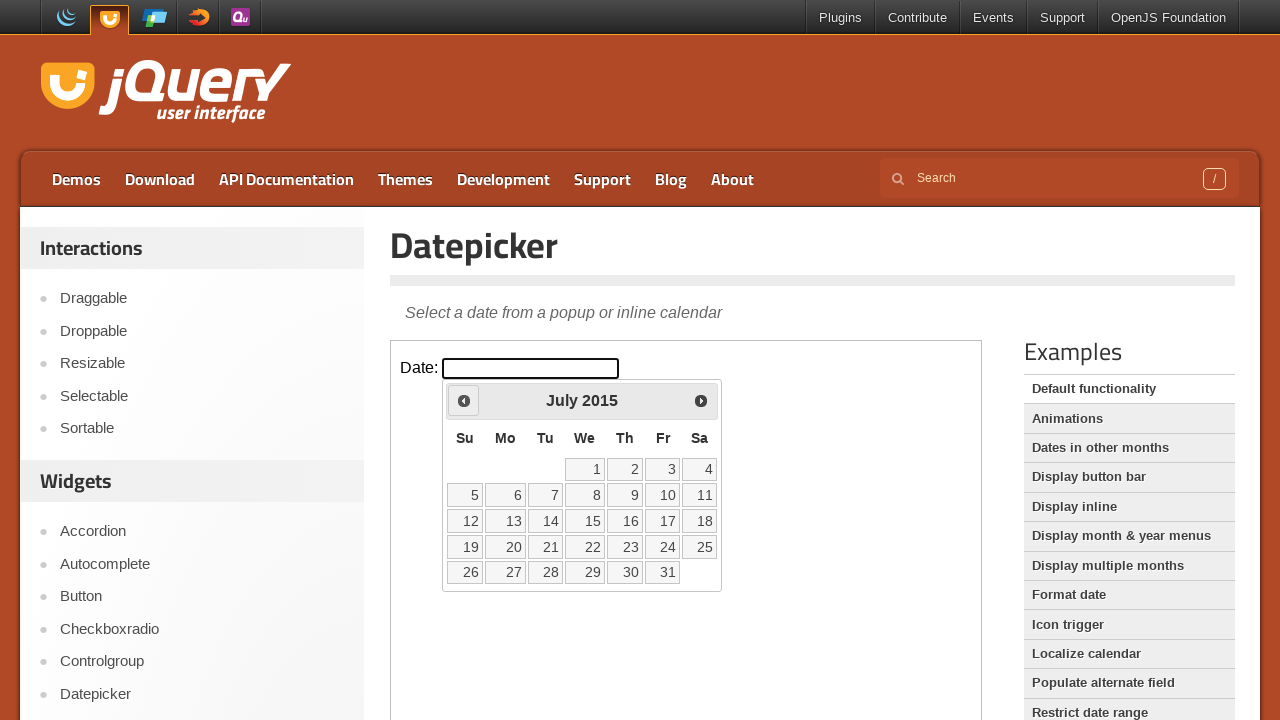

Updated current month after navigation
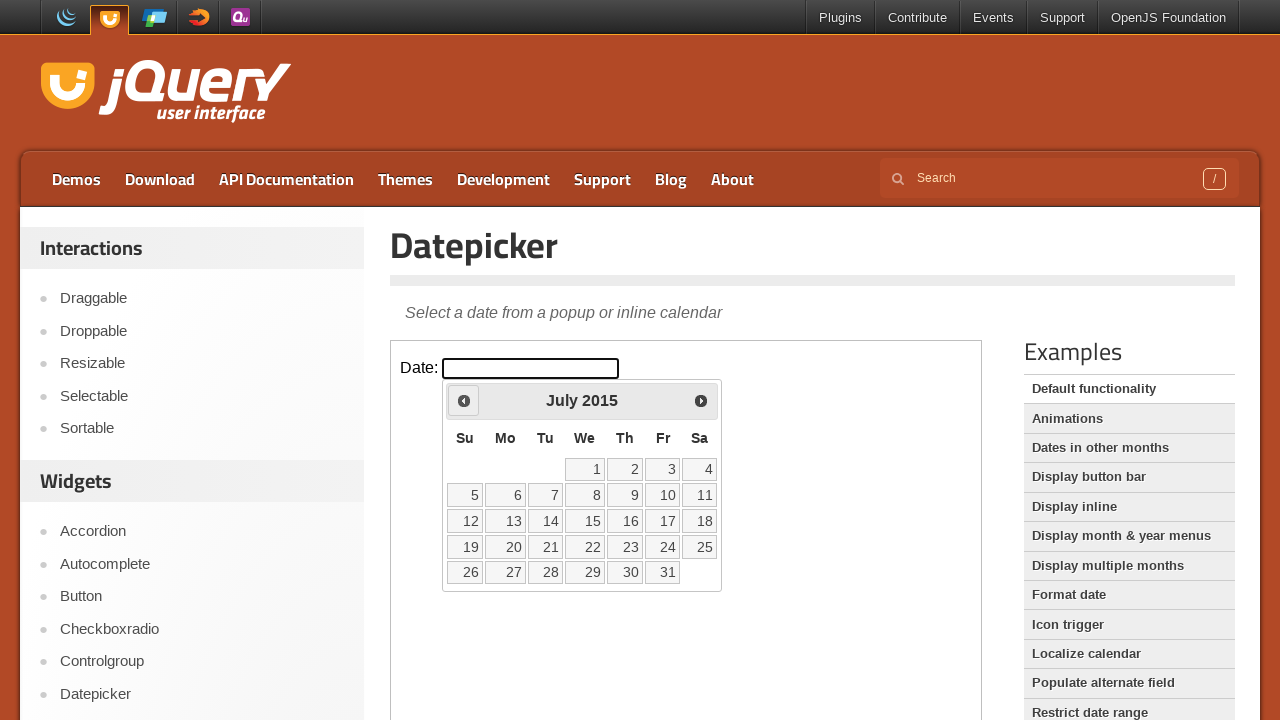

Updated current year after navigation
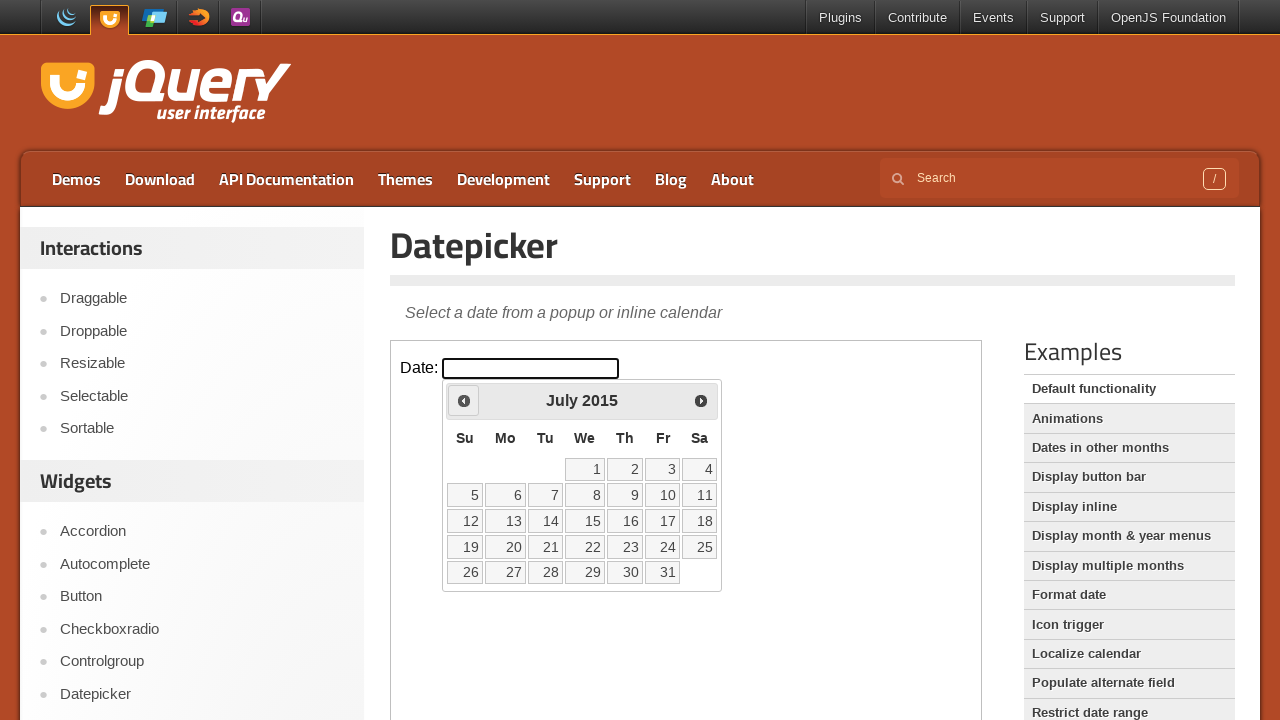

Clicked Prev button to navigate to previous month (currently at July 2015) at (464, 400) on iframe.demo-frame >> internal:control=enter-frame >> xpath=//span[text()='Prev']
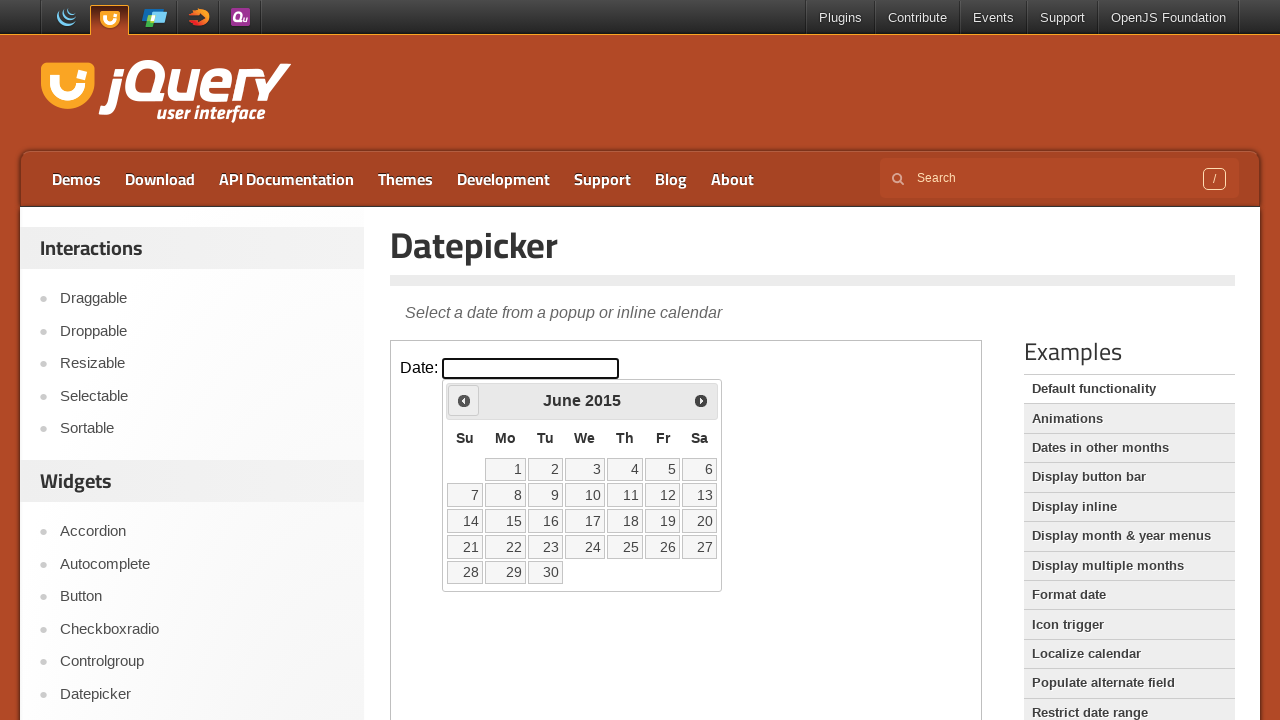

Updated current month after navigation
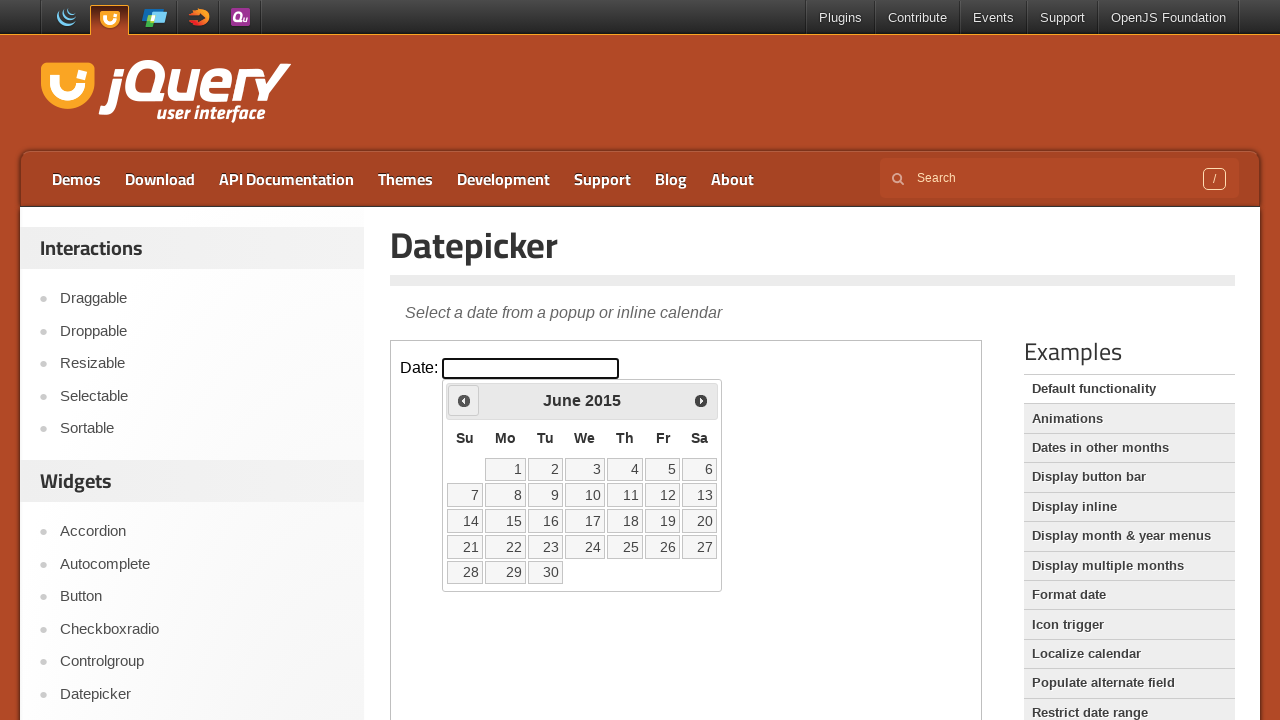

Updated current year after navigation
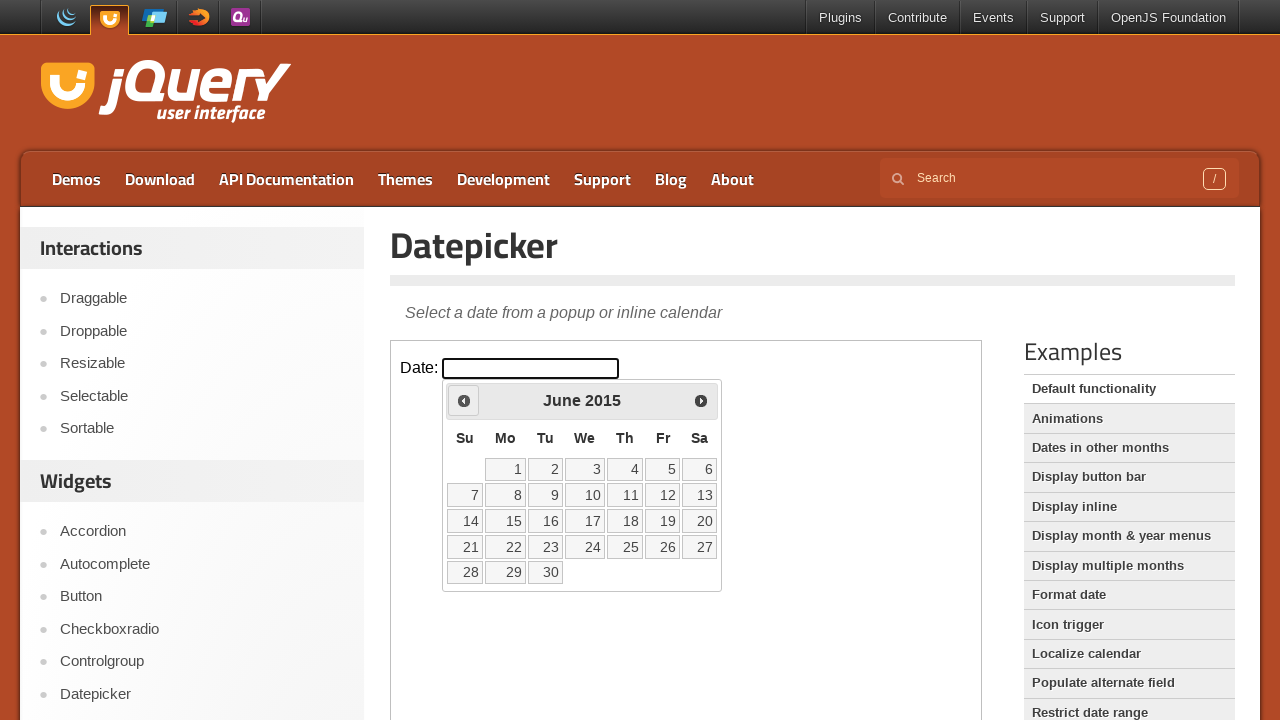

Clicked Prev button to navigate to previous month (currently at June 2015) at (464, 400) on iframe.demo-frame >> internal:control=enter-frame >> xpath=//span[text()='Prev']
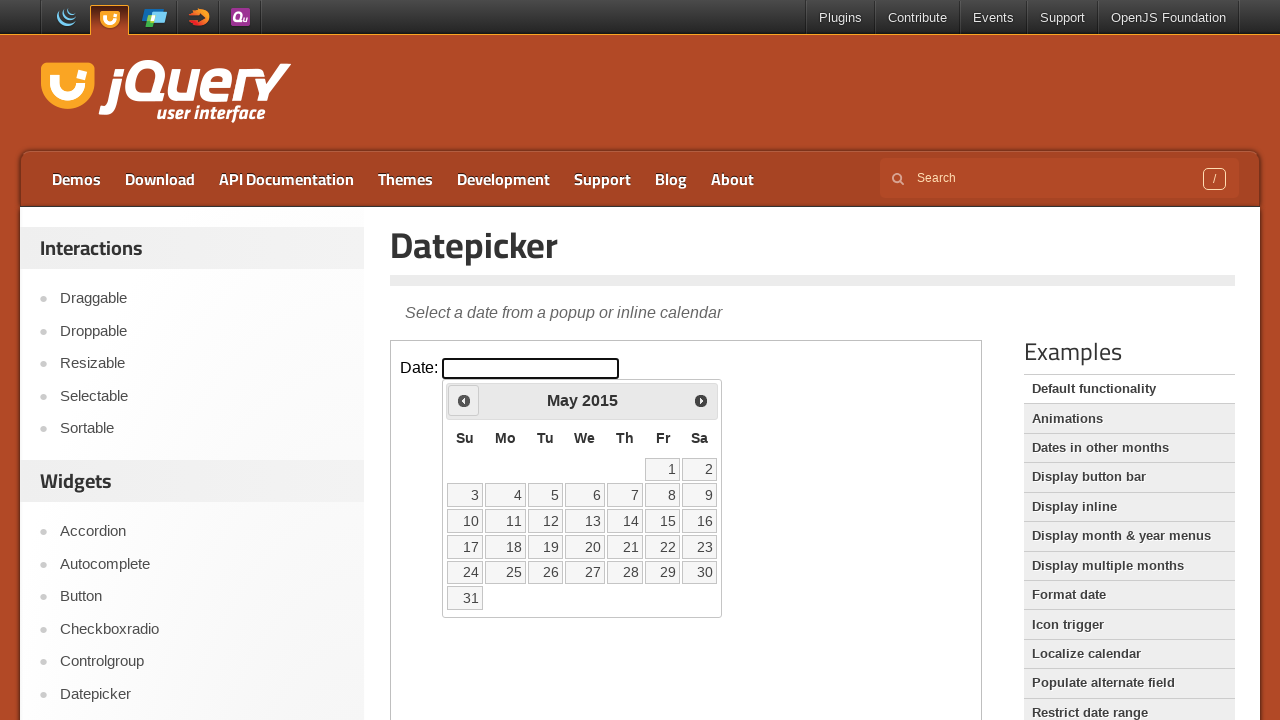

Updated current month after navigation
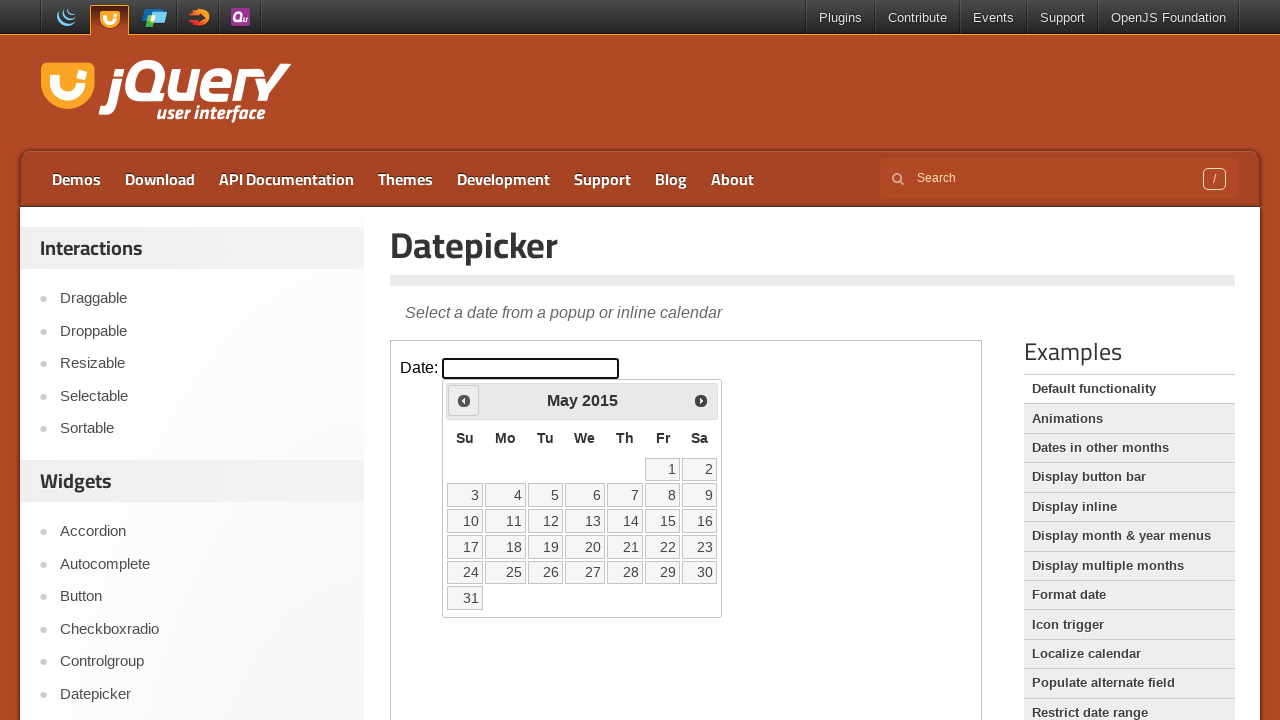

Updated current year after navigation
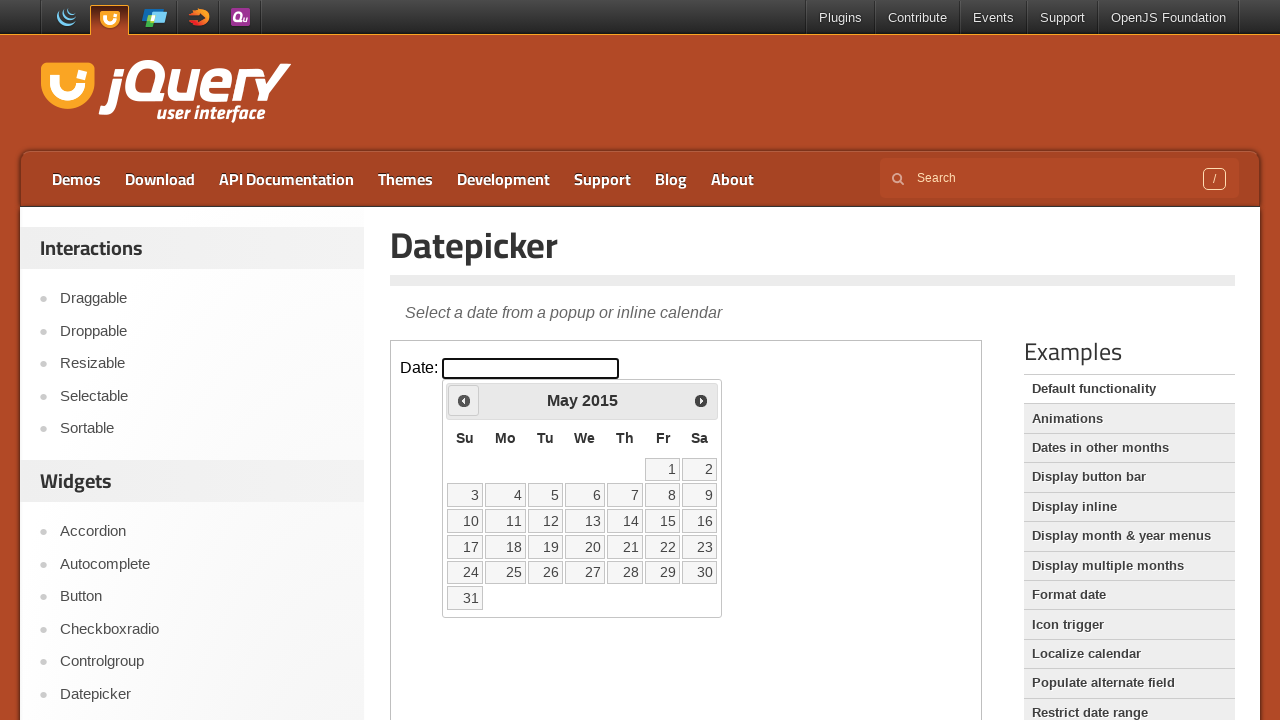

Clicked Prev button to navigate to previous month (currently at May 2015) at (464, 400) on iframe.demo-frame >> internal:control=enter-frame >> xpath=//span[text()='Prev']
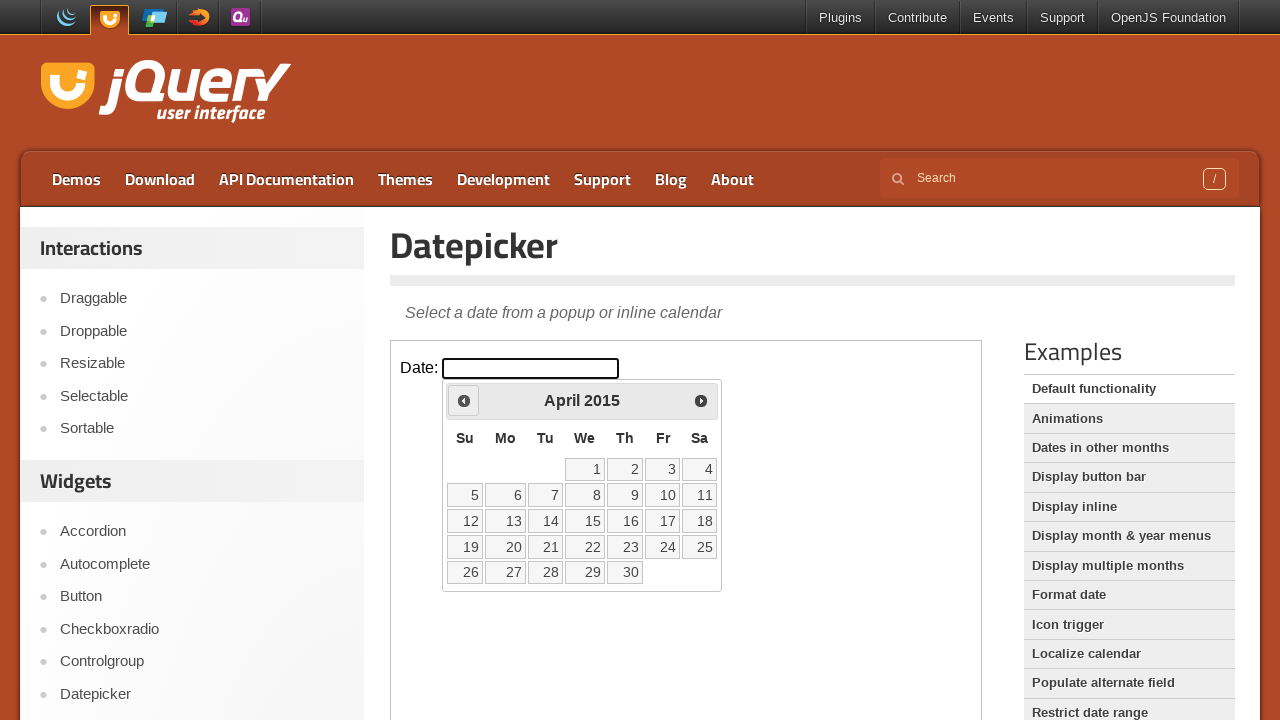

Updated current month after navigation
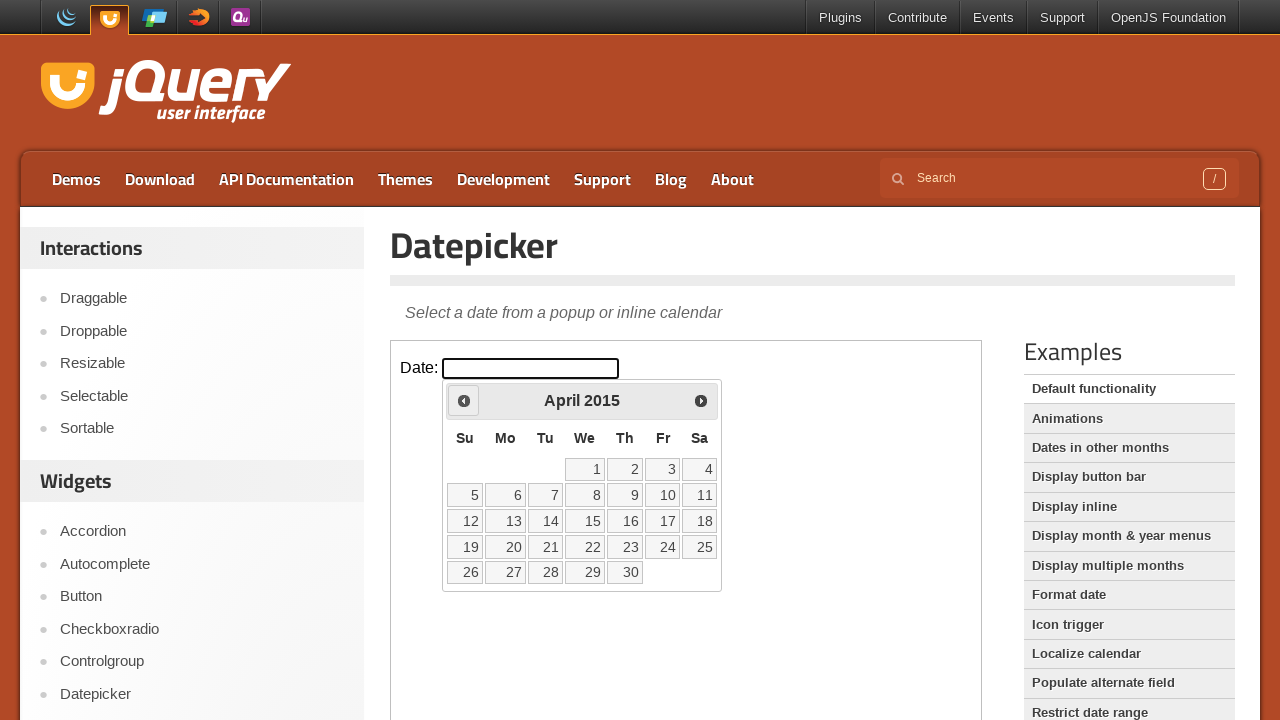

Updated current year after navigation
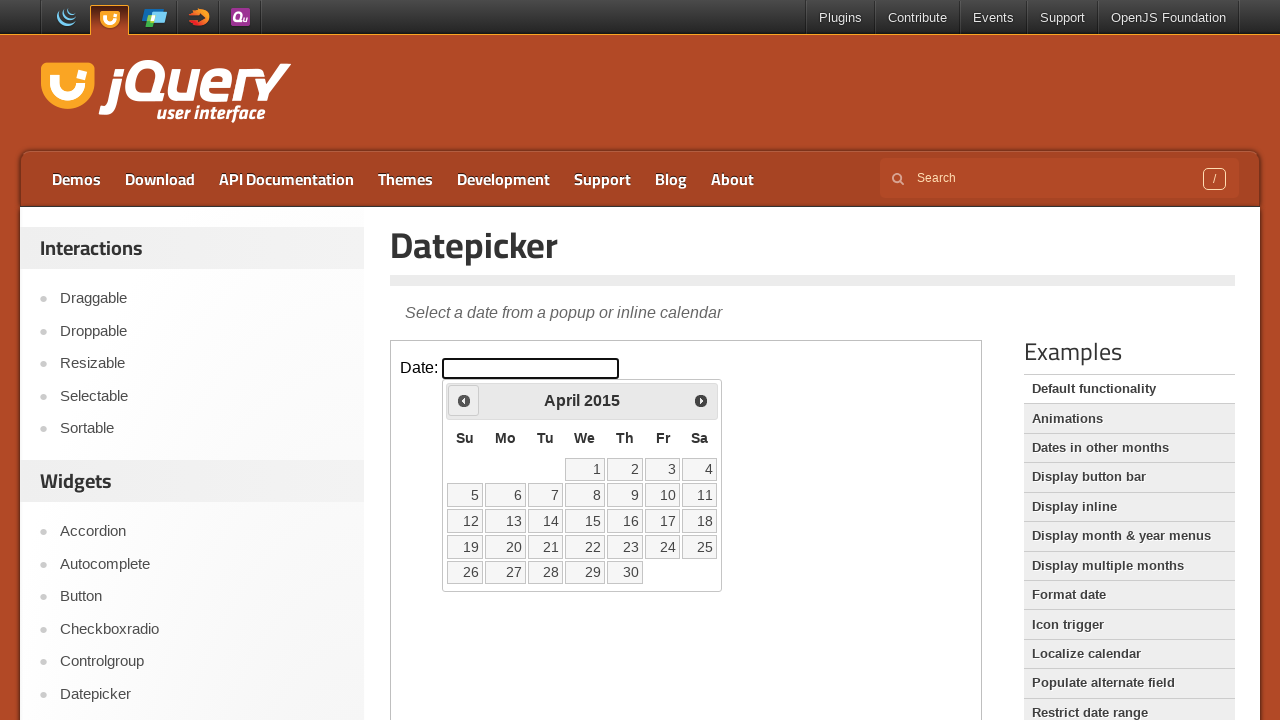

Clicked Prev button to navigate to previous month (currently at April 2015) at (464, 400) on iframe.demo-frame >> internal:control=enter-frame >> xpath=//span[text()='Prev']
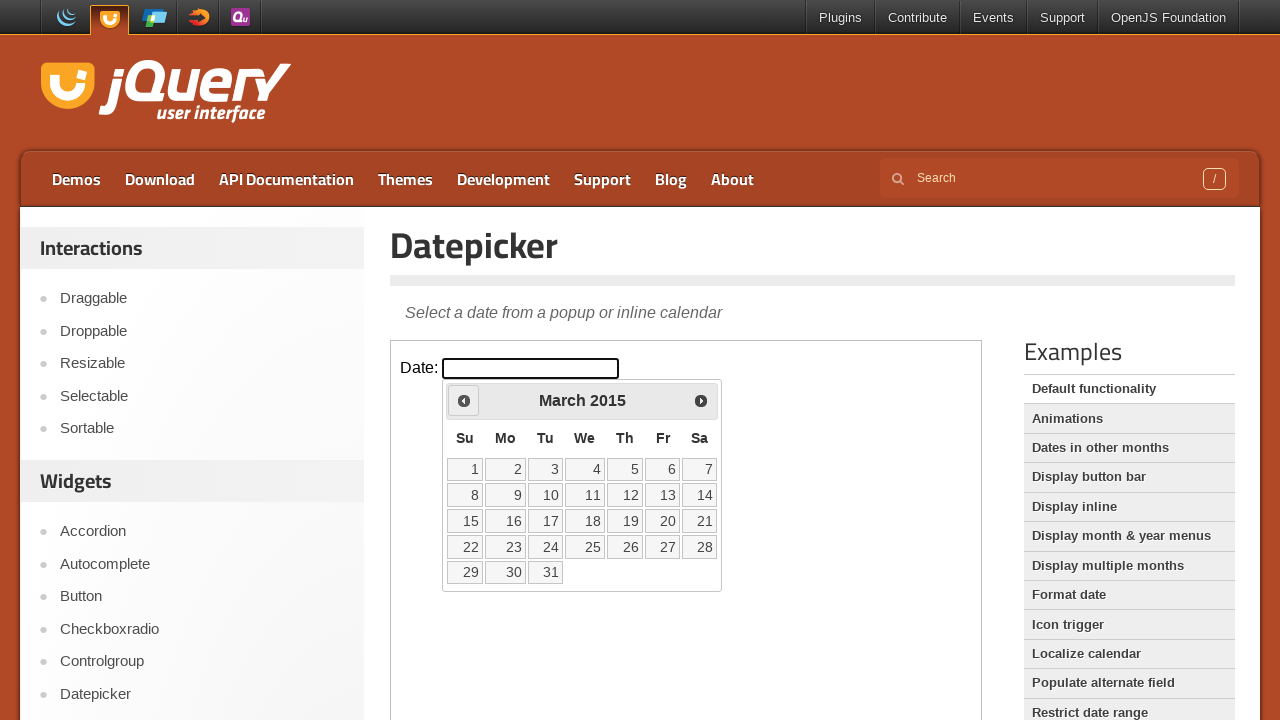

Updated current month after navigation
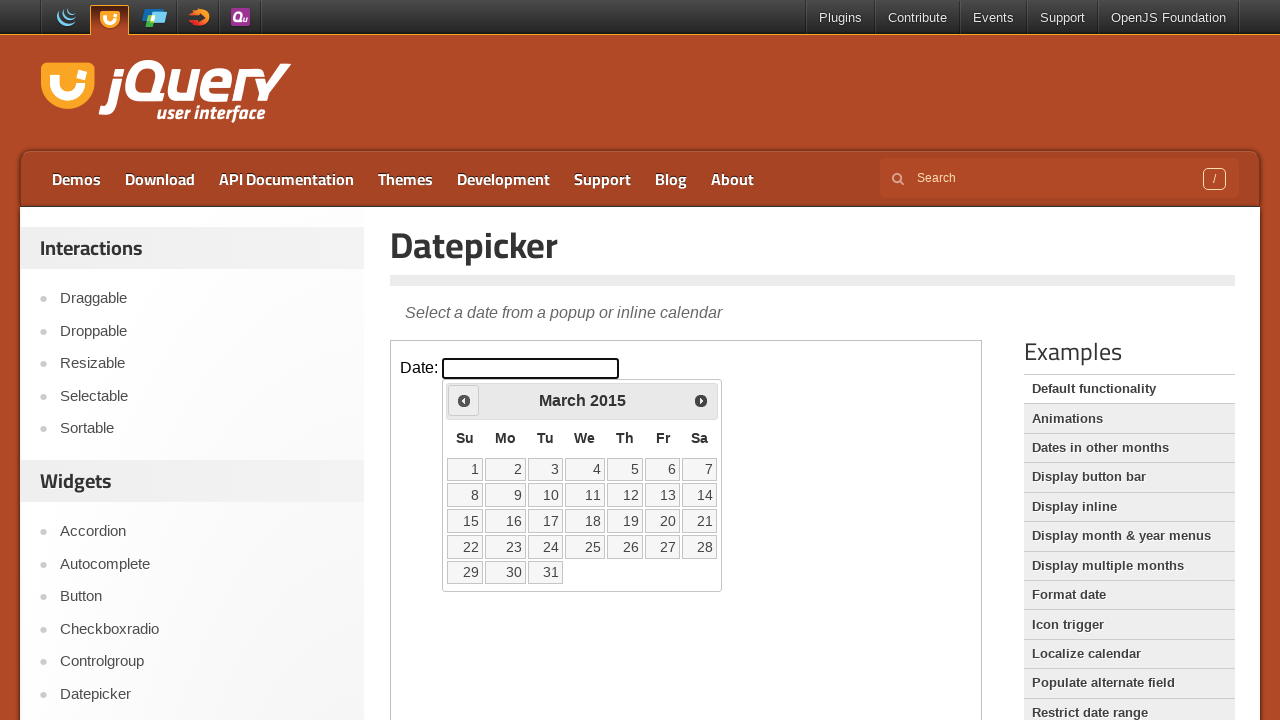

Updated current year after navigation
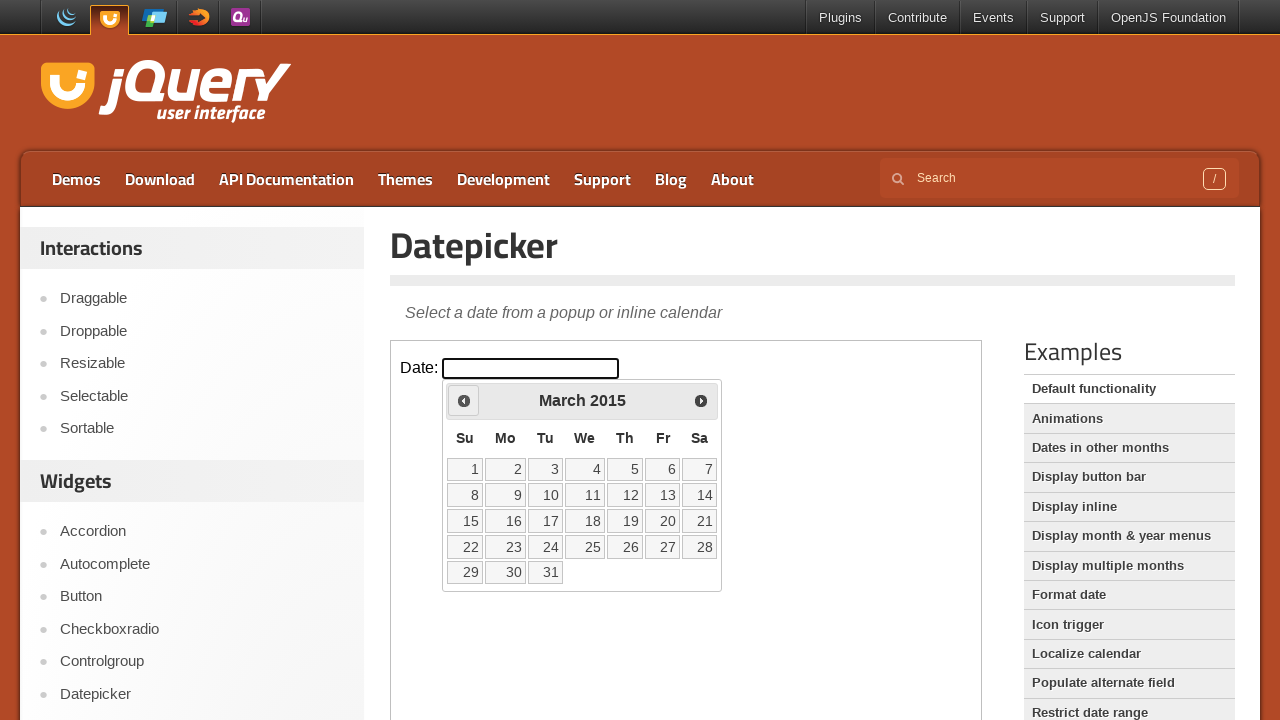

Clicked Prev button to navigate to previous month (currently at March 2015) at (464, 400) on iframe.demo-frame >> internal:control=enter-frame >> xpath=//span[text()='Prev']
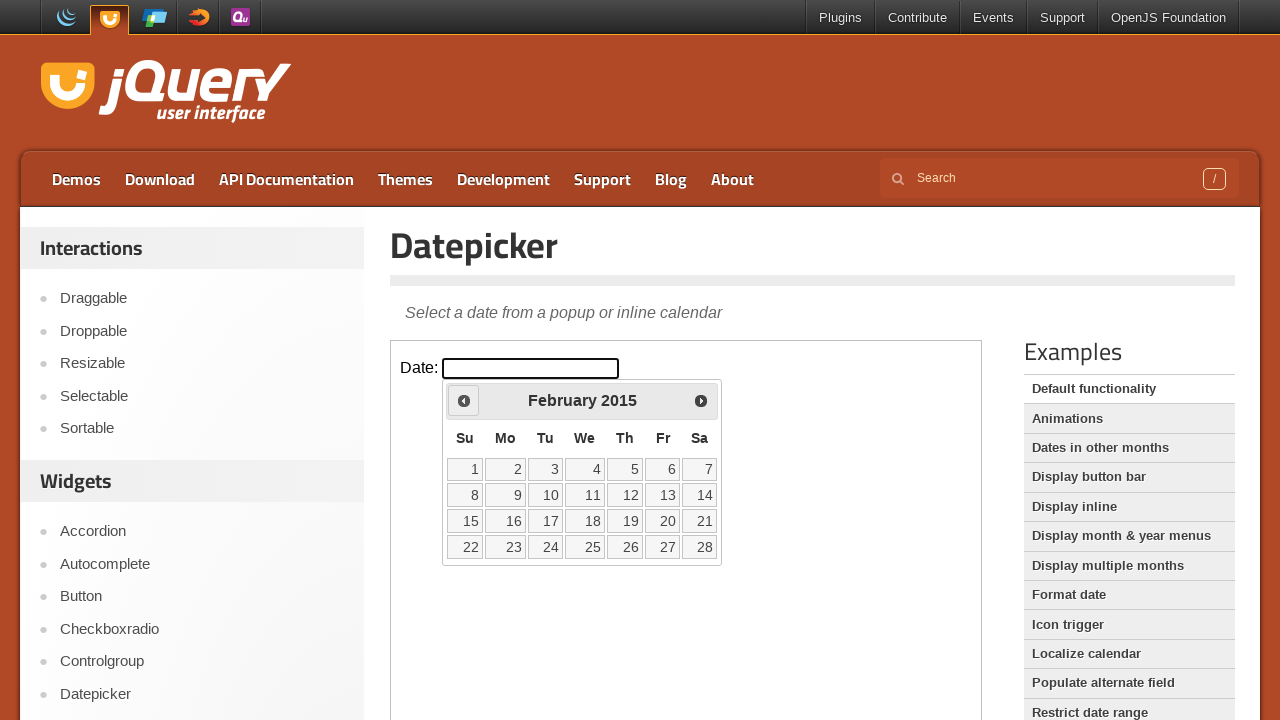

Updated current month after navigation
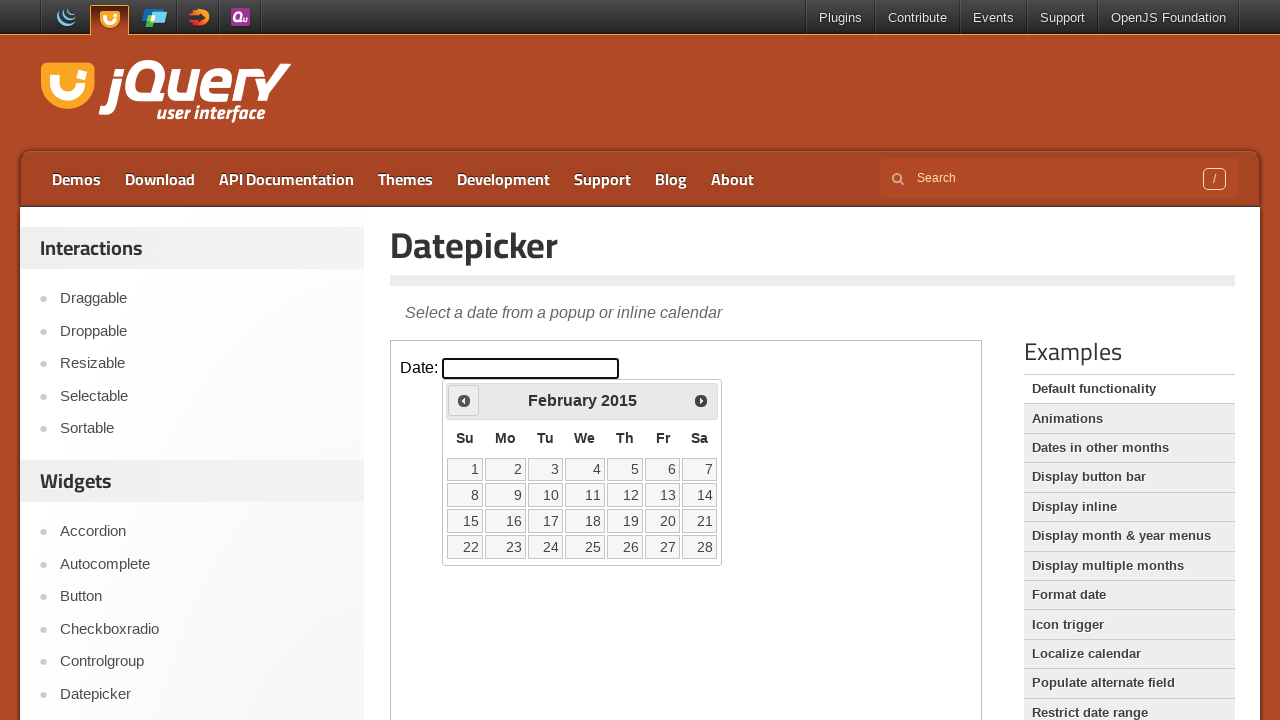

Updated current year after navigation
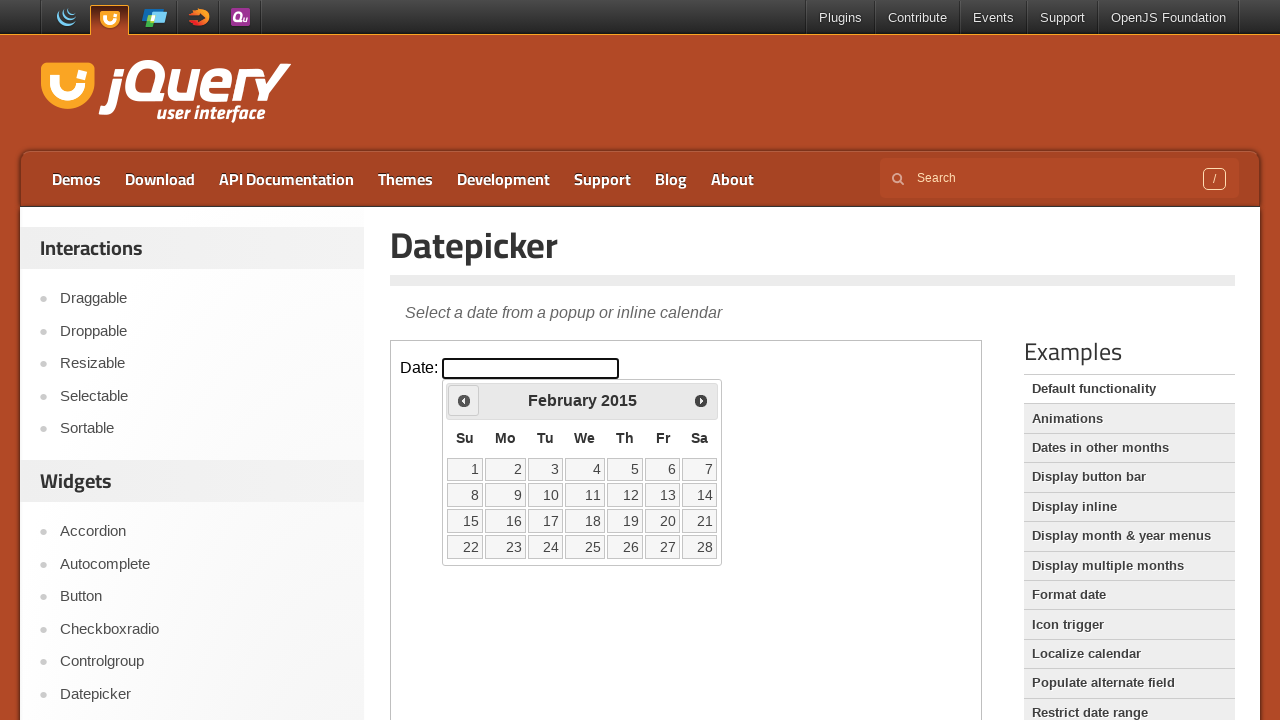

Clicked Prev button to navigate to previous month (currently at February 2015) at (464, 400) on iframe.demo-frame >> internal:control=enter-frame >> xpath=//span[text()='Prev']
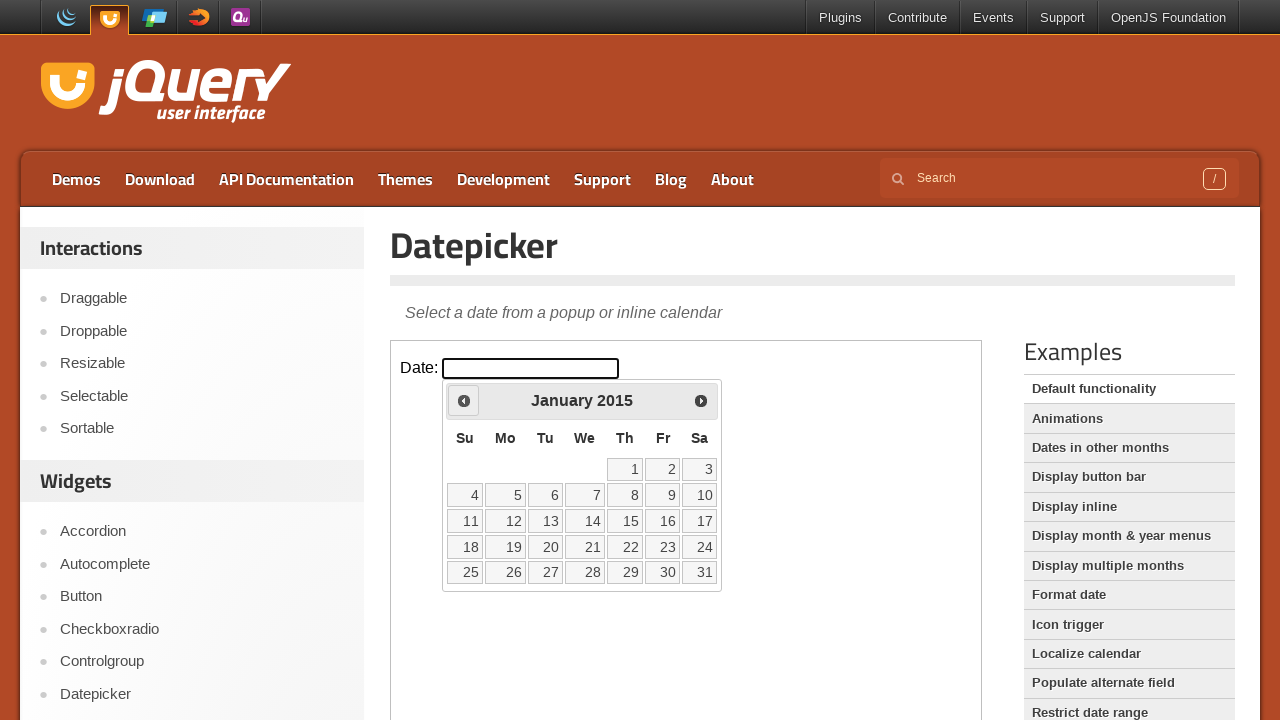

Updated current month after navigation
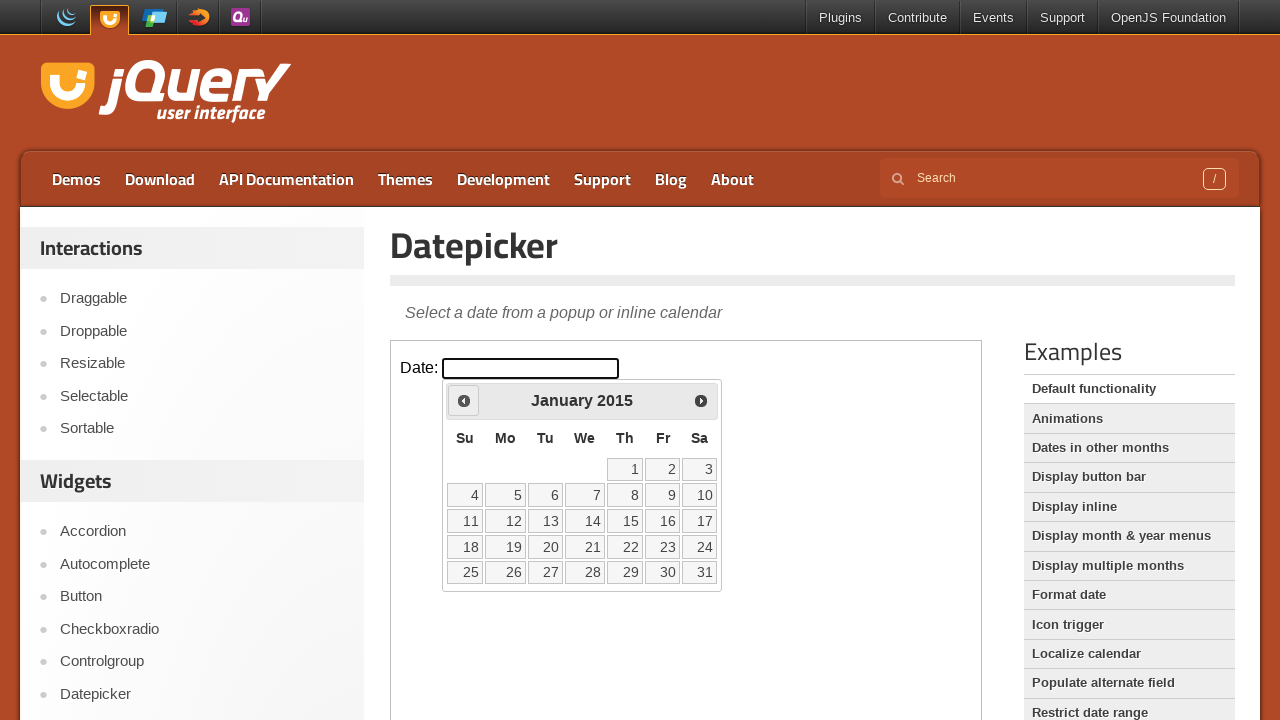

Updated current year after navigation
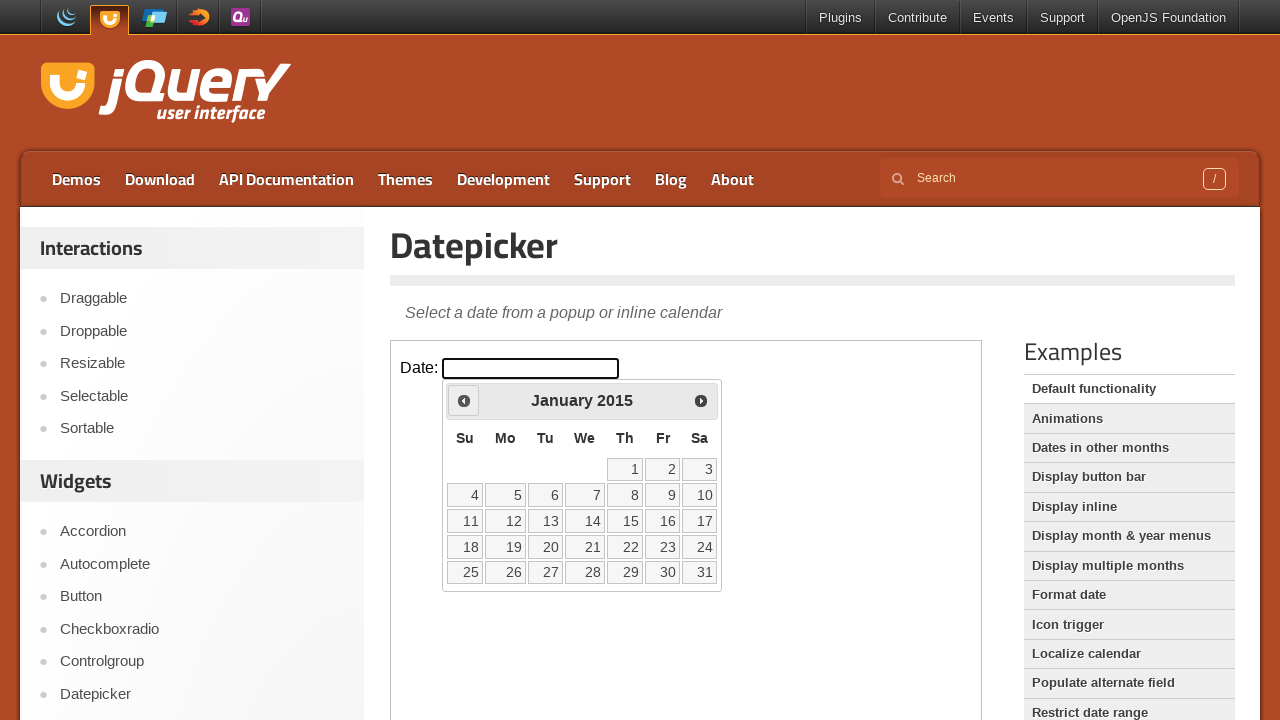

Clicked Prev button to navigate to previous month (currently at January 2015) at (464, 400) on iframe.demo-frame >> internal:control=enter-frame >> xpath=//span[text()='Prev']
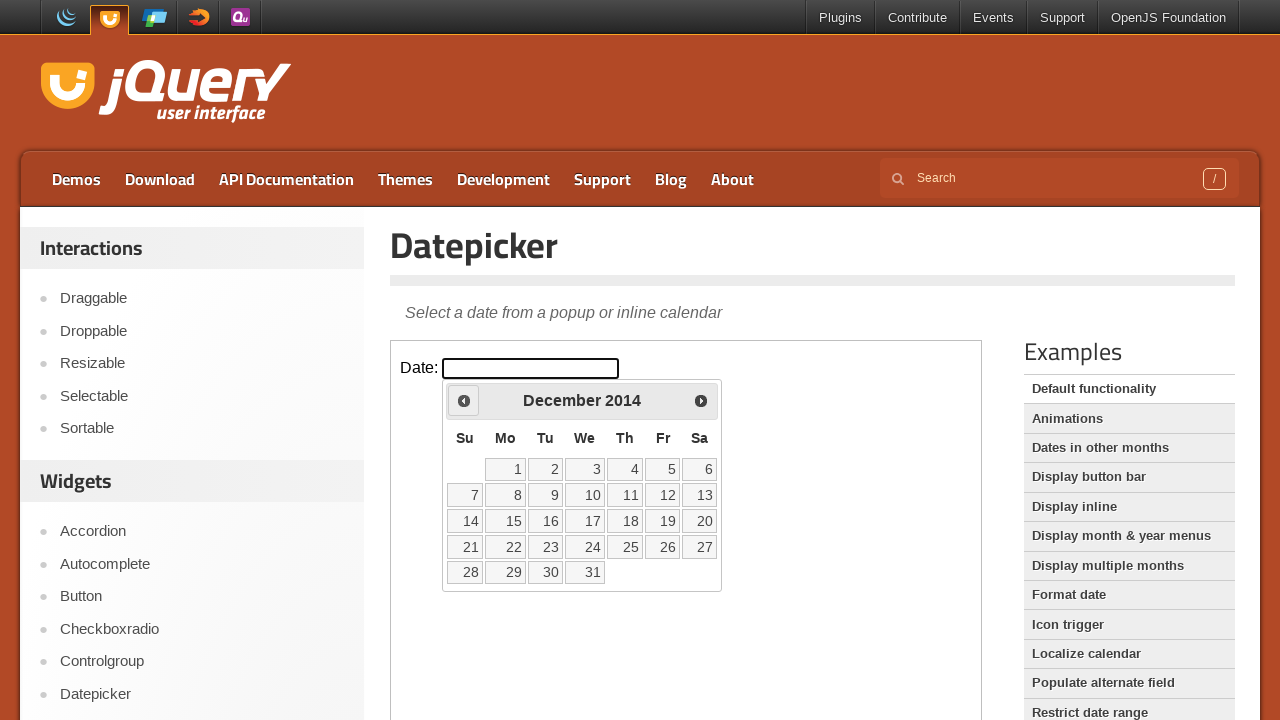

Updated current month after navigation
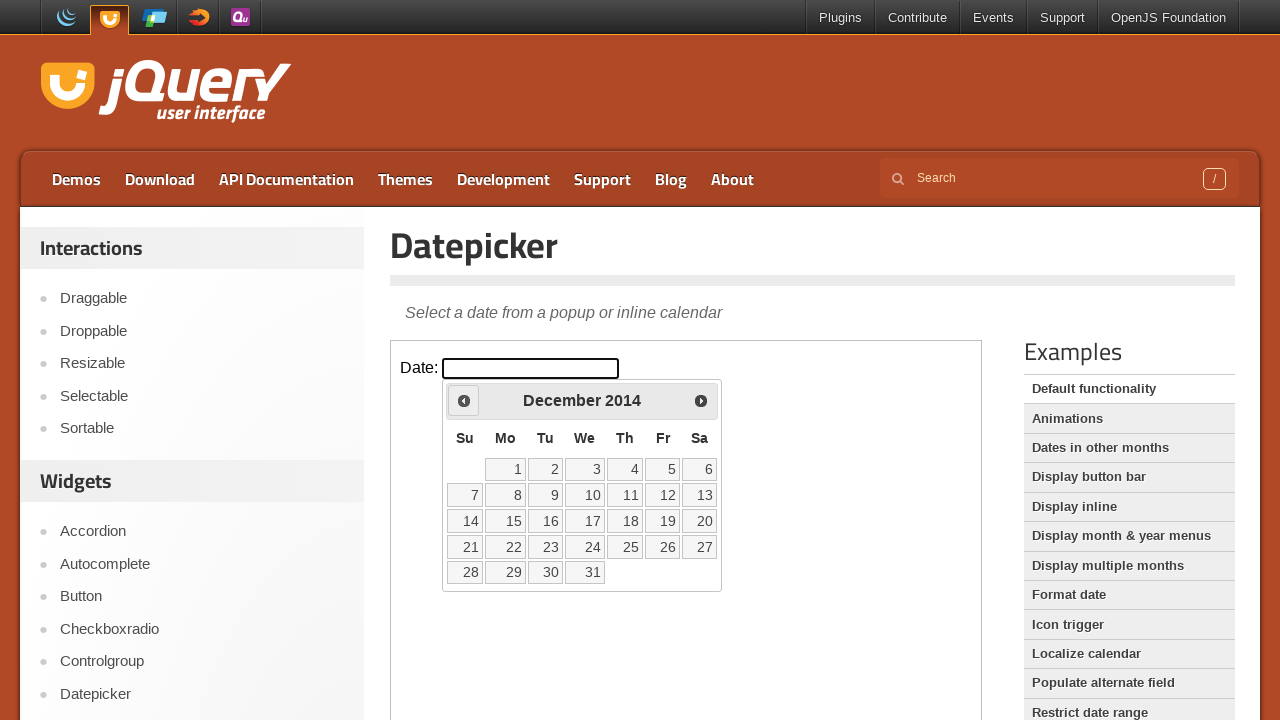

Updated current year after navigation
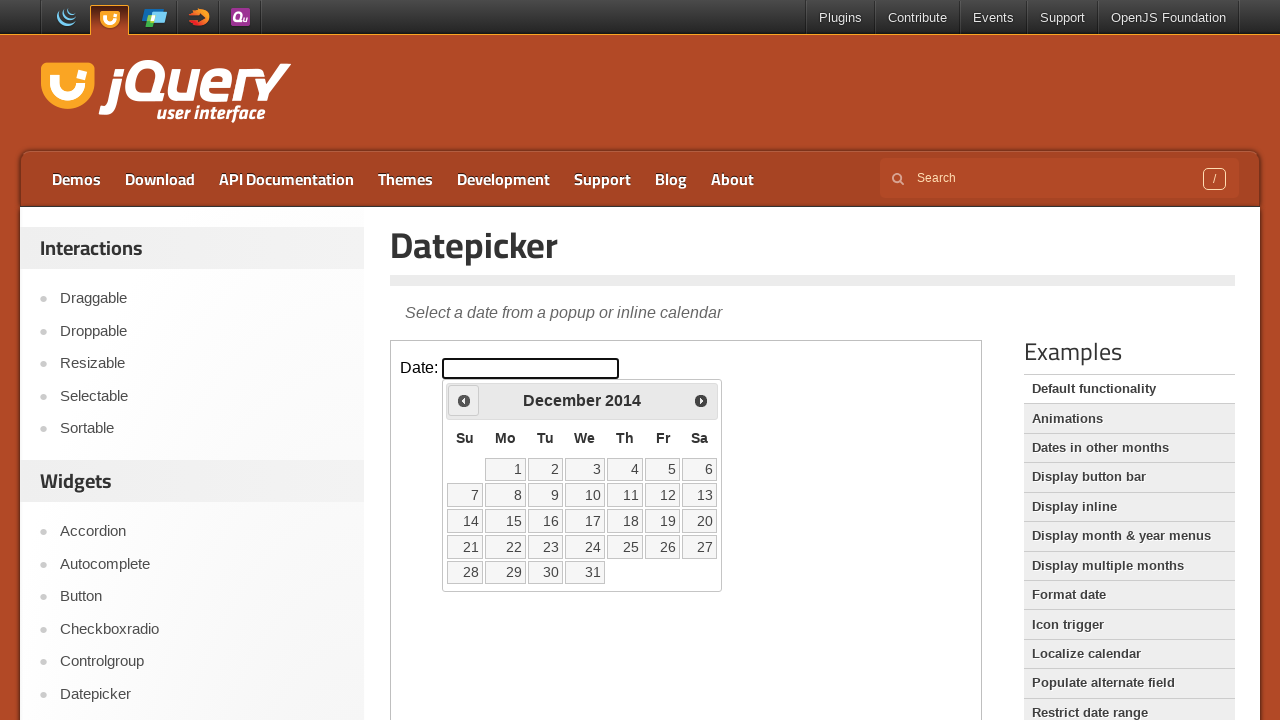

Clicked Prev button to navigate to previous month (currently at December 2014) at (464, 400) on iframe.demo-frame >> internal:control=enter-frame >> xpath=//span[text()='Prev']
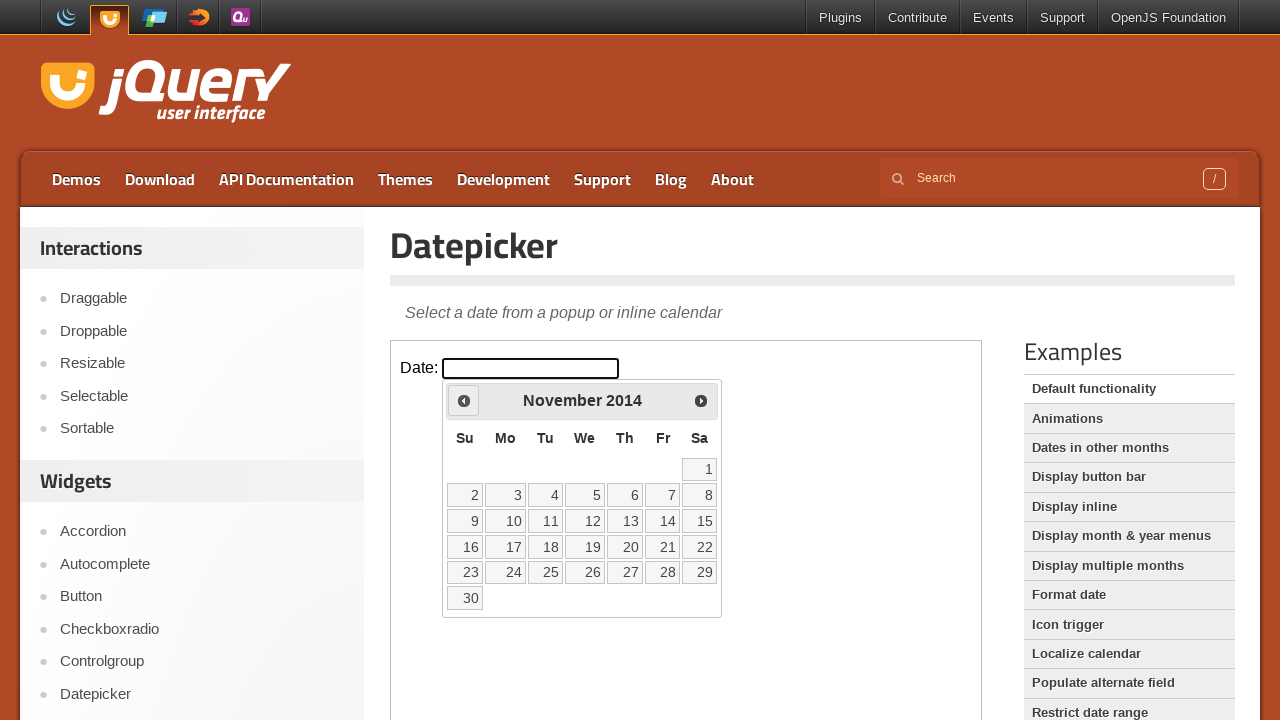

Updated current month after navigation
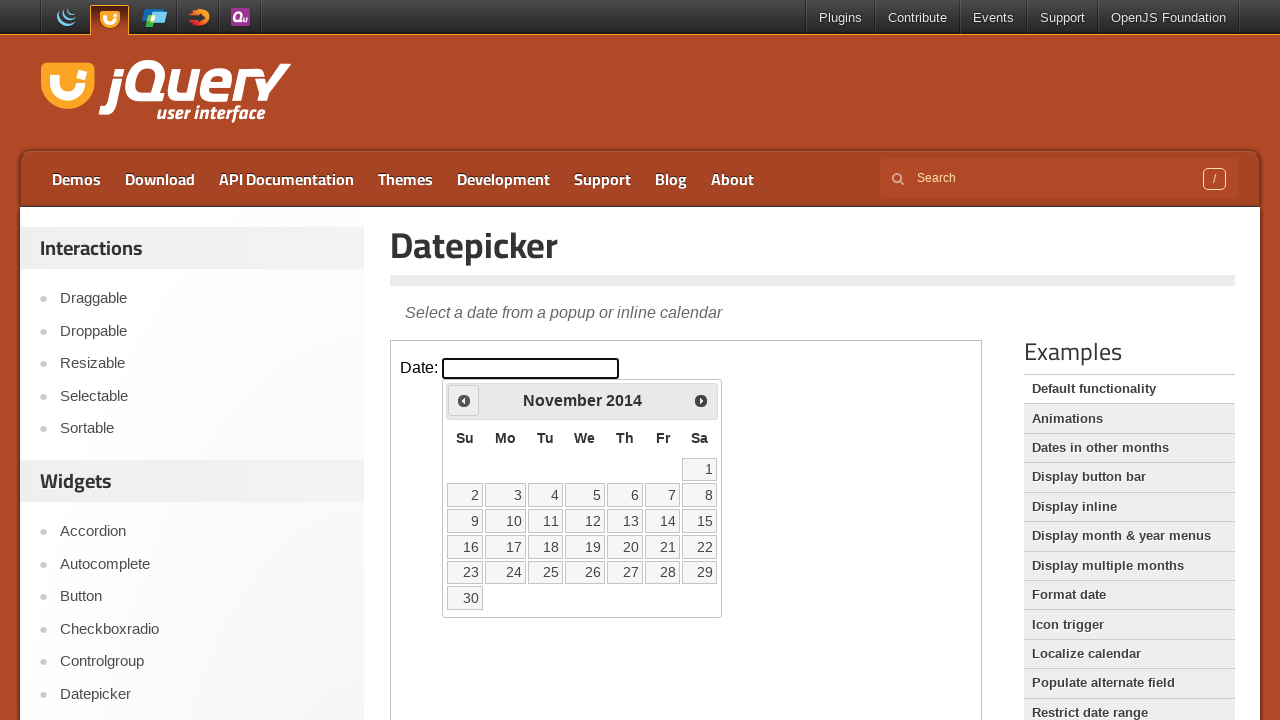

Updated current year after navigation
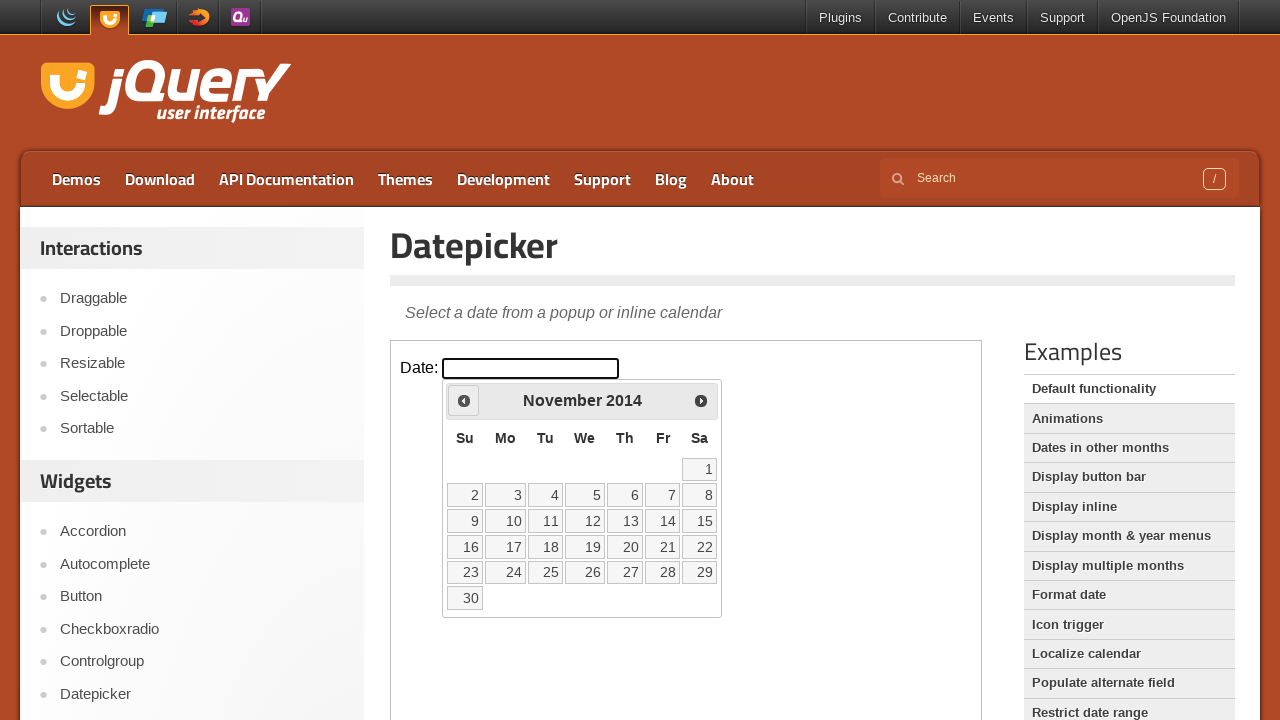

Clicked Prev button to navigate to previous month (currently at November 2014) at (464, 400) on iframe.demo-frame >> internal:control=enter-frame >> xpath=//span[text()='Prev']
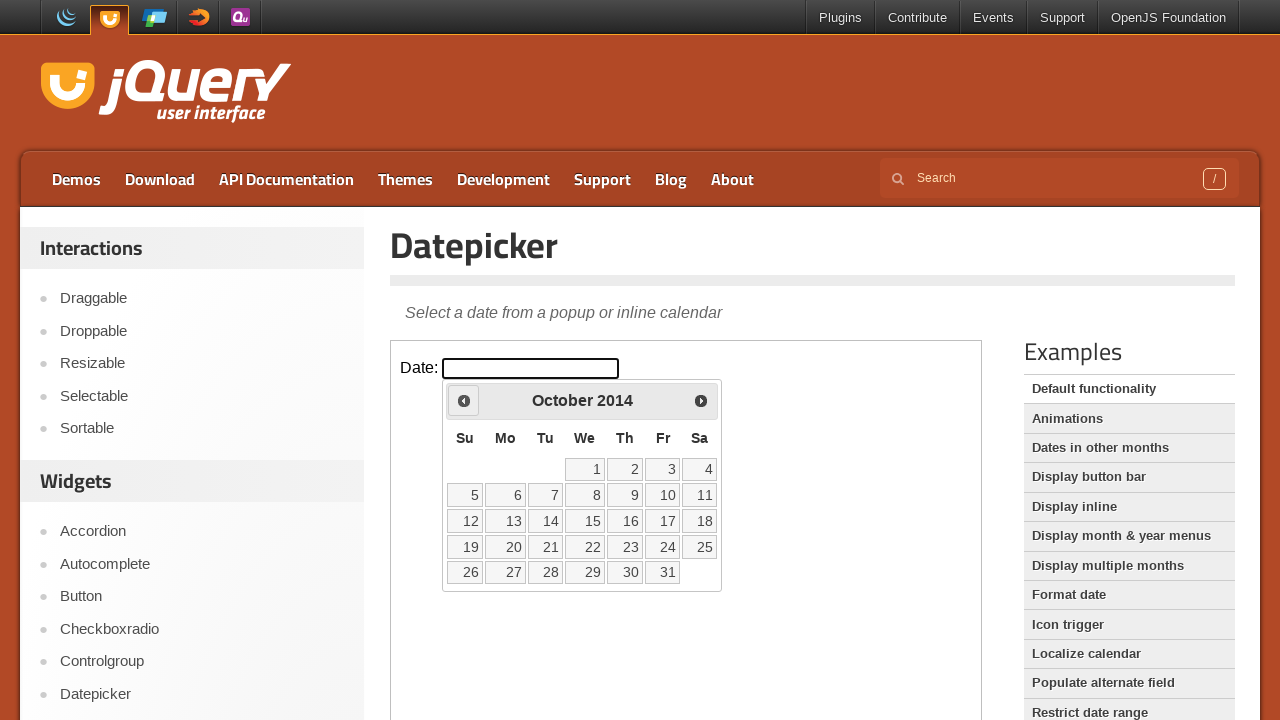

Updated current month after navigation
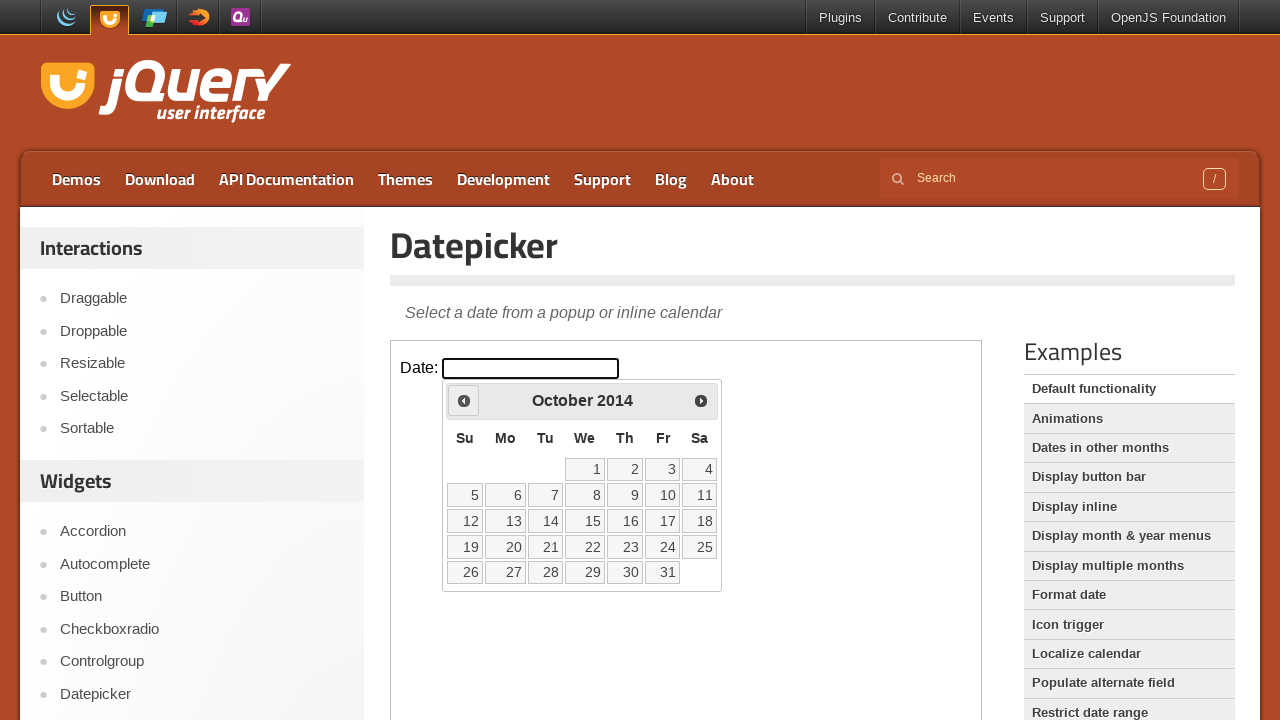

Updated current year after navigation
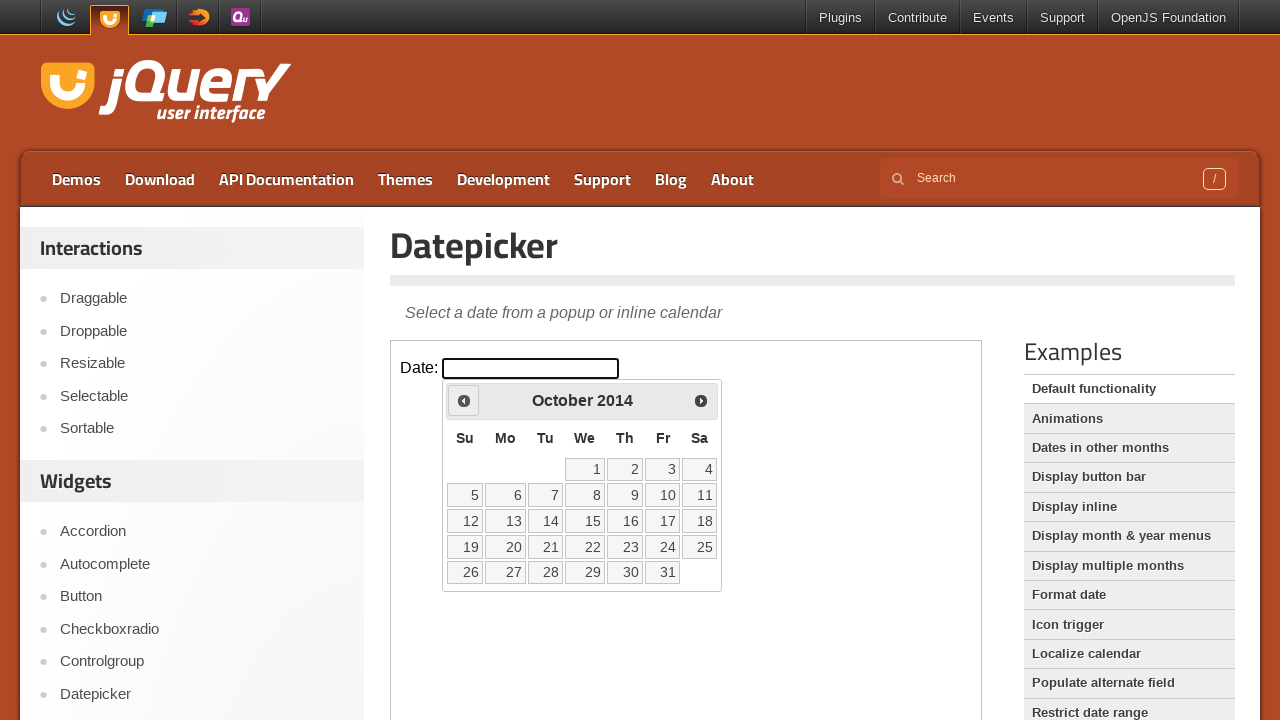

Clicked Prev button to navigate to previous month (currently at October 2014) at (464, 400) on iframe.demo-frame >> internal:control=enter-frame >> xpath=//span[text()='Prev']
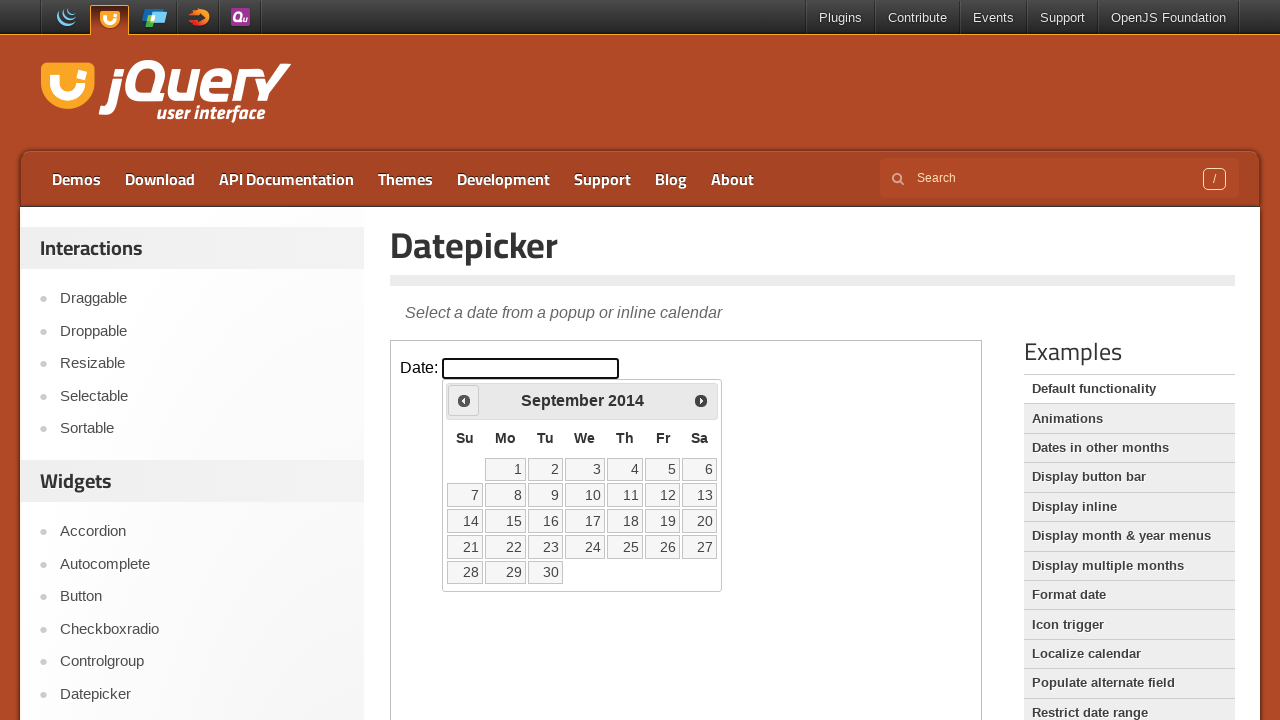

Updated current month after navigation
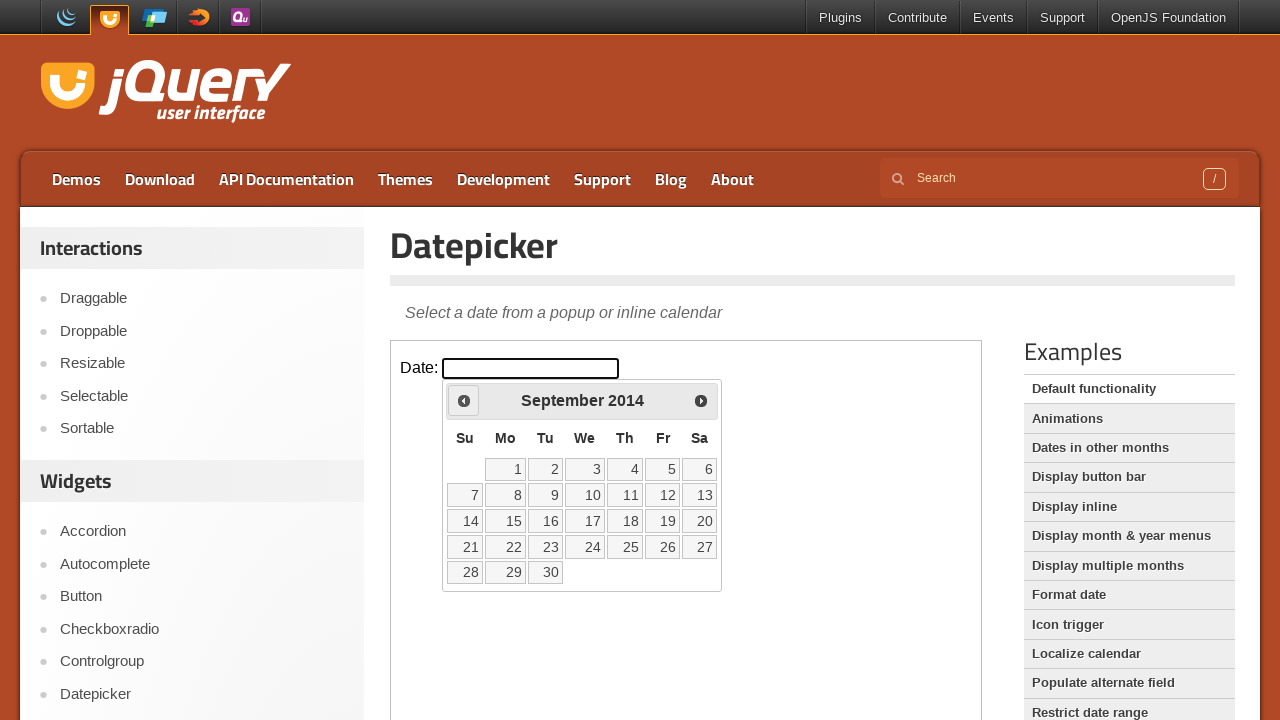

Updated current year after navigation
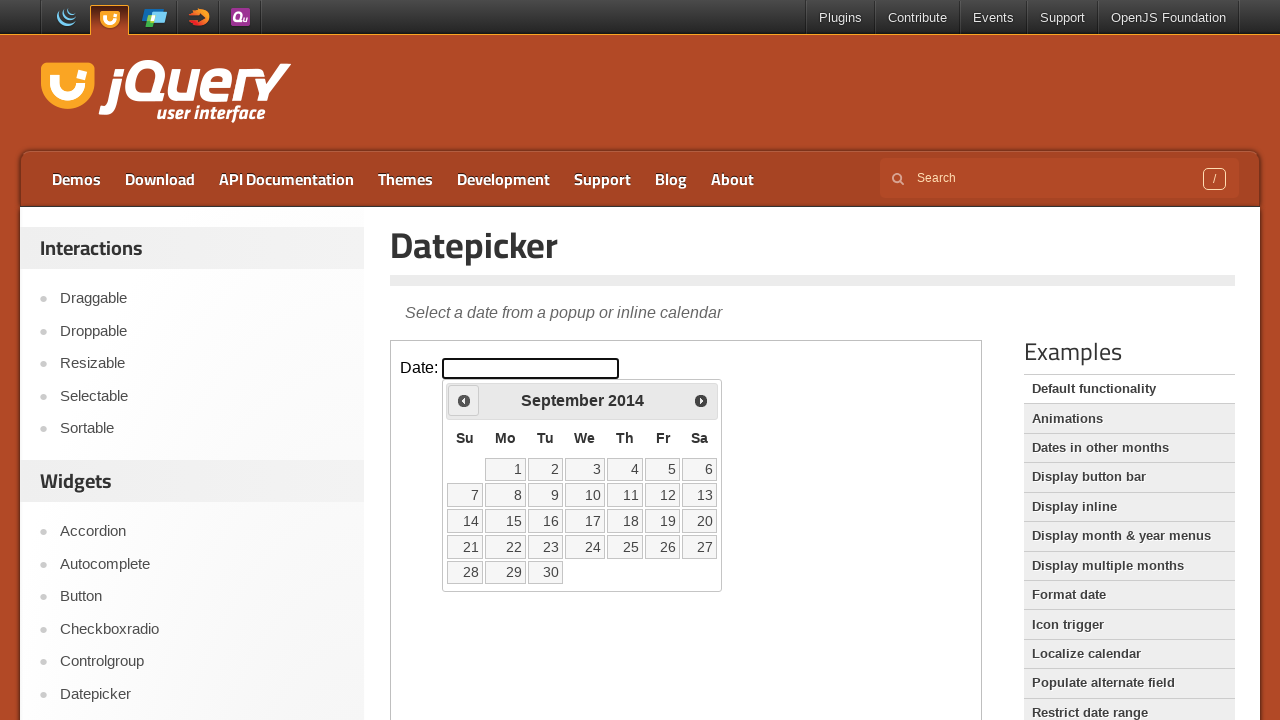

Clicked Prev button to navigate to previous month (currently at September 2014) at (464, 400) on iframe.demo-frame >> internal:control=enter-frame >> xpath=//span[text()='Prev']
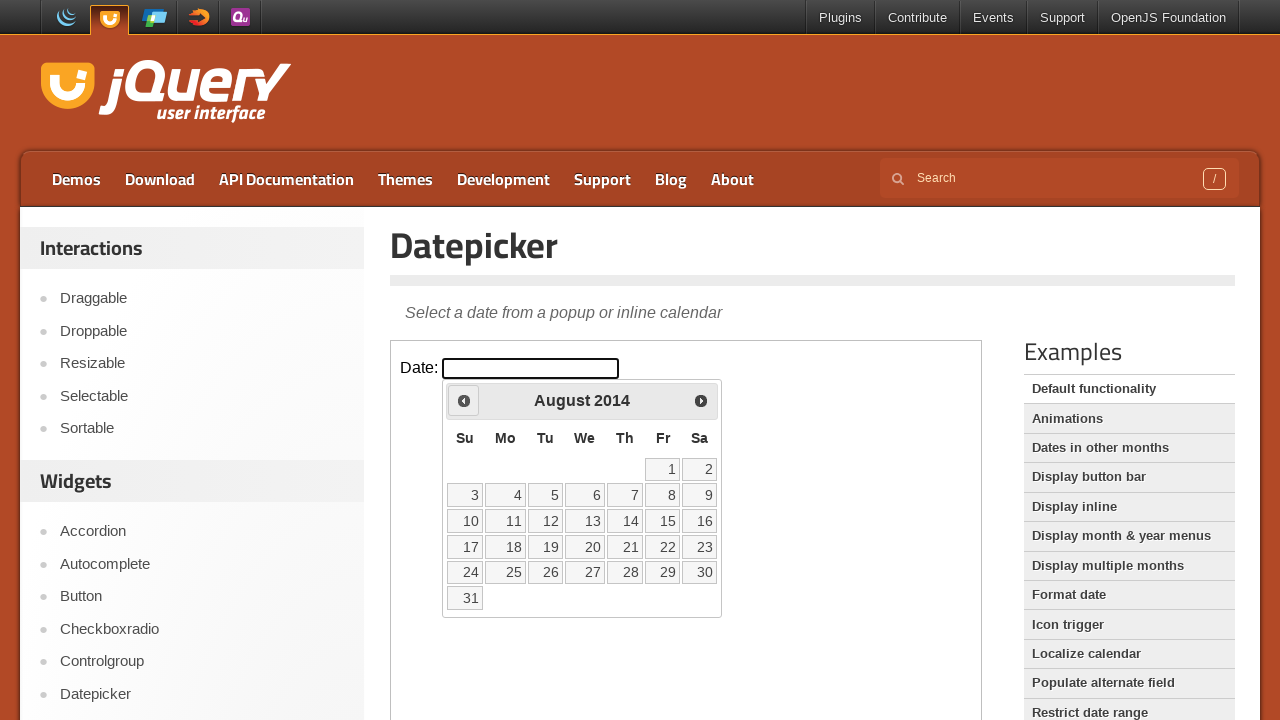

Updated current month after navigation
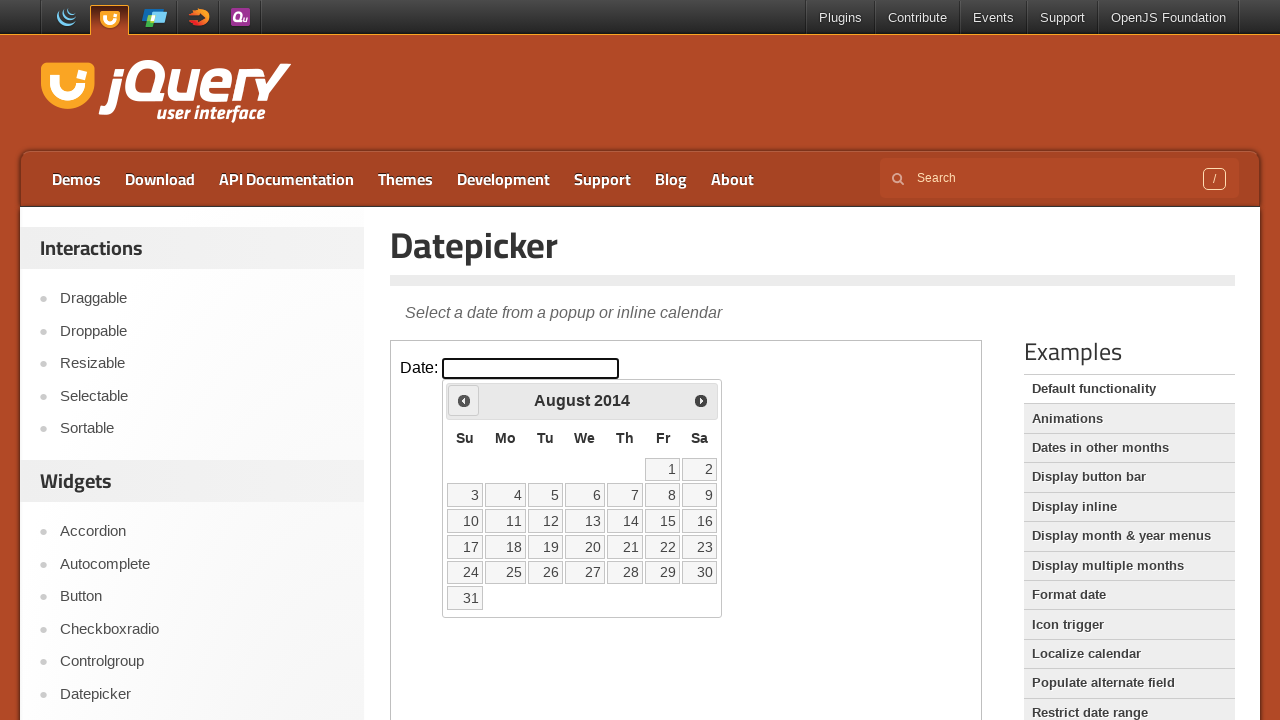

Updated current year after navigation
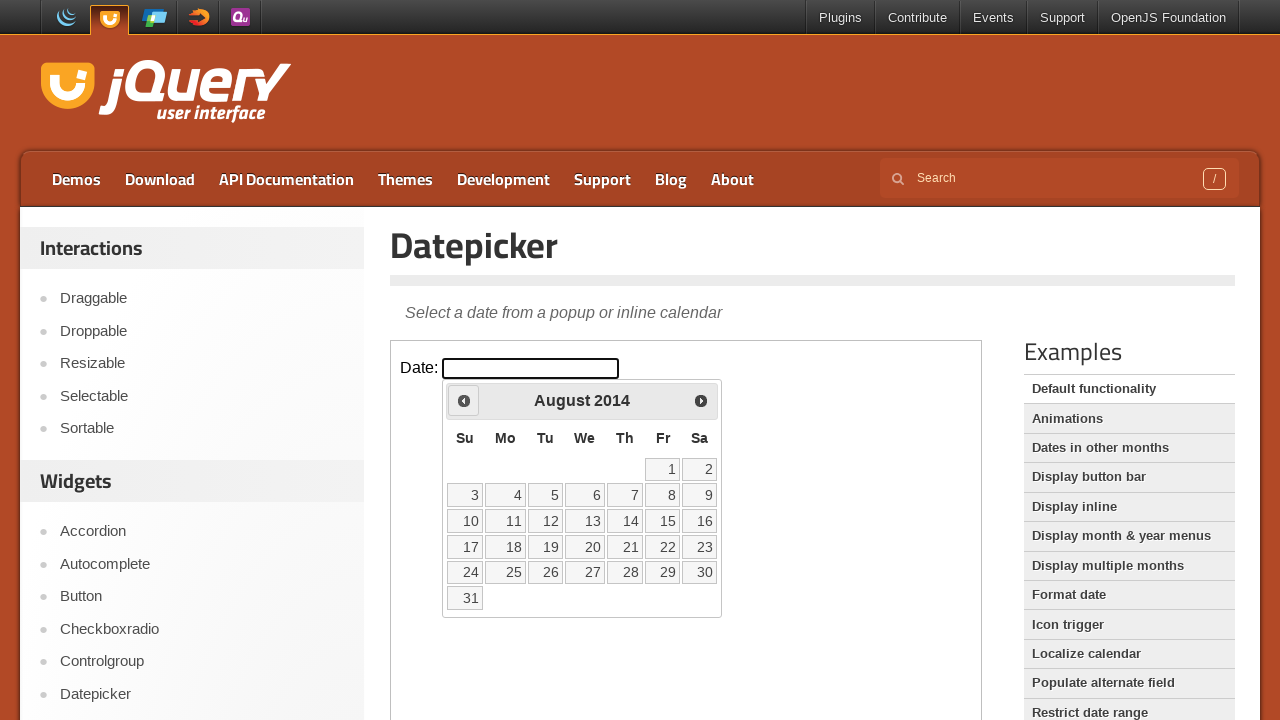

Clicked Prev button to navigate to previous month (currently at August 2014) at (464, 400) on iframe.demo-frame >> internal:control=enter-frame >> xpath=//span[text()='Prev']
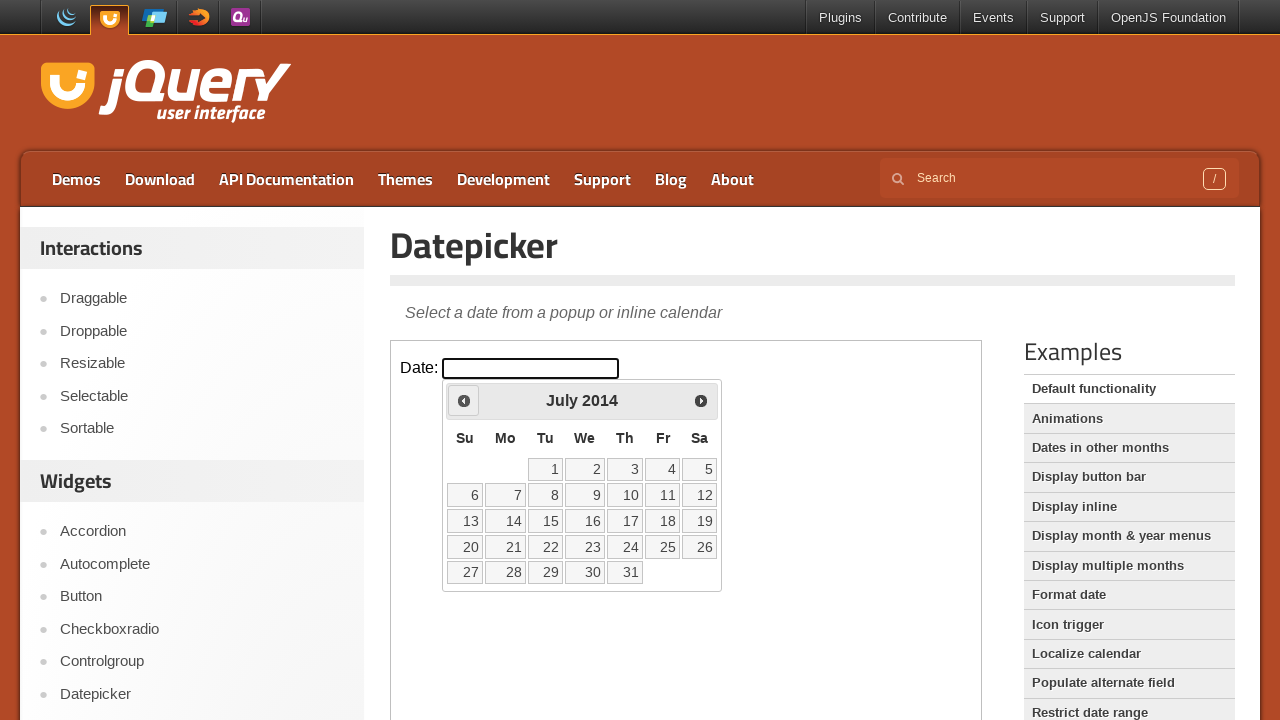

Updated current month after navigation
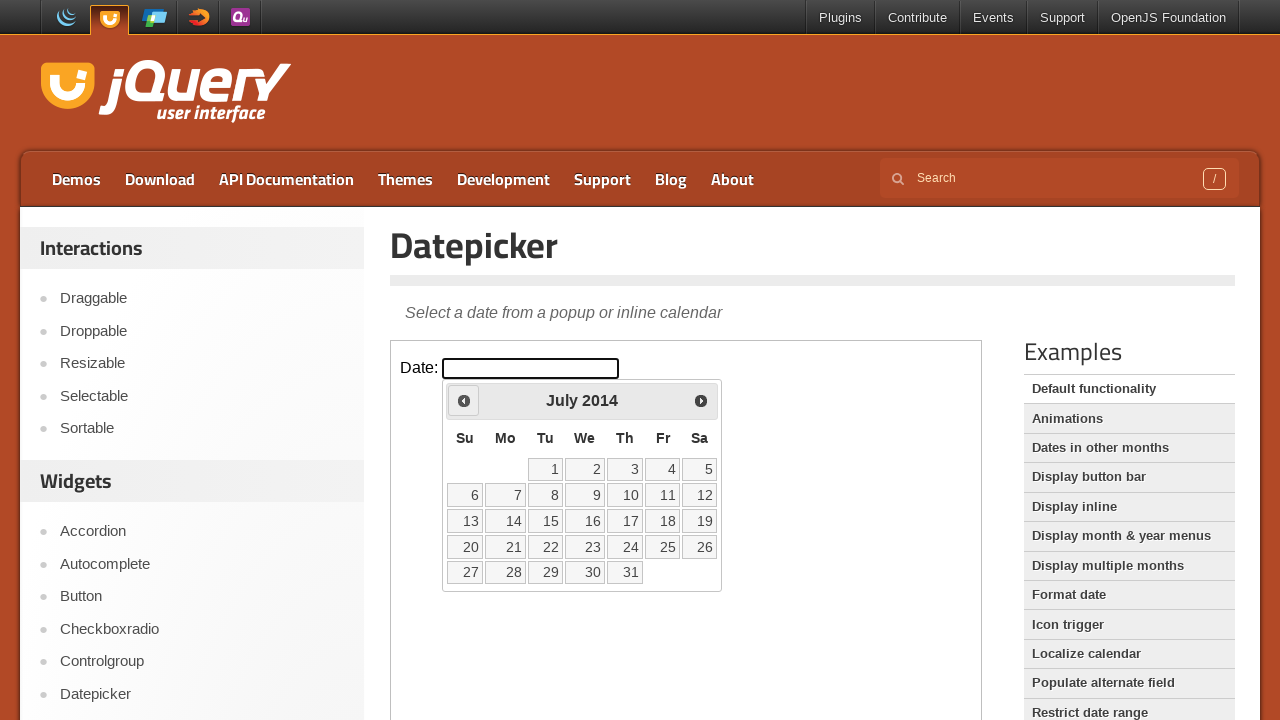

Updated current year after navigation
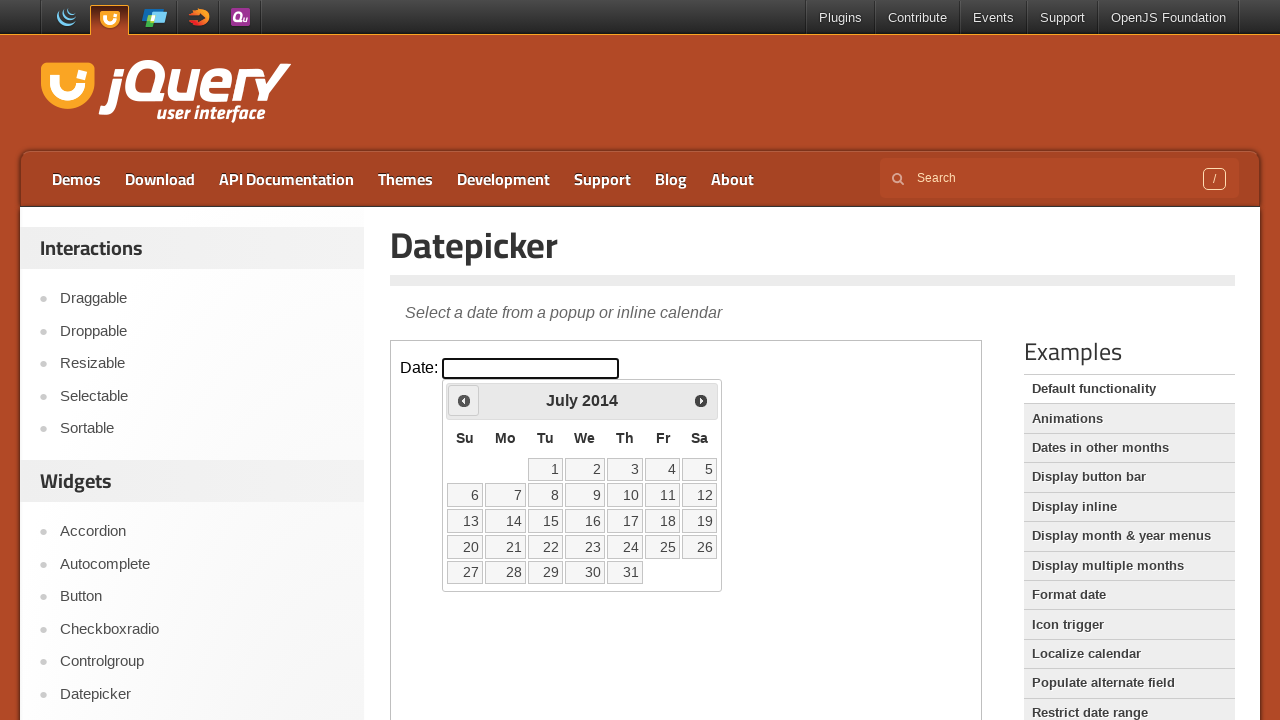

Clicked Prev button to navigate to previous month (currently at July 2014) at (464, 400) on iframe.demo-frame >> internal:control=enter-frame >> xpath=//span[text()='Prev']
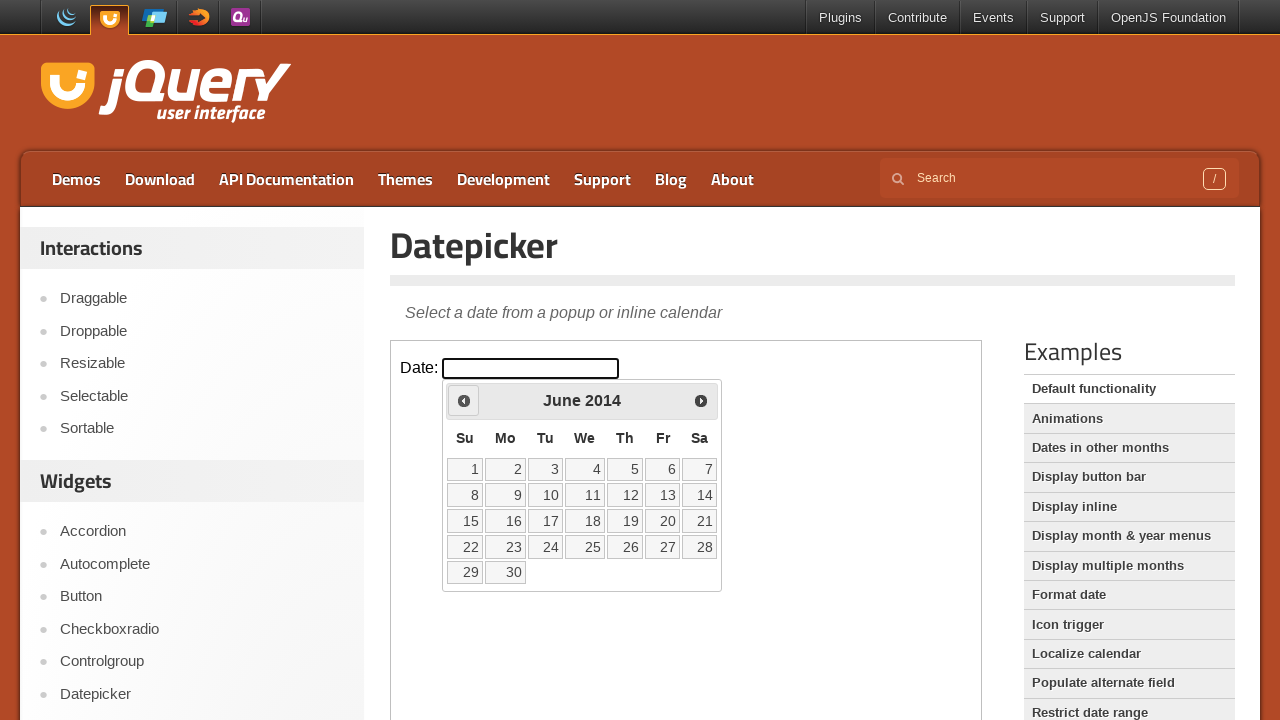

Updated current month after navigation
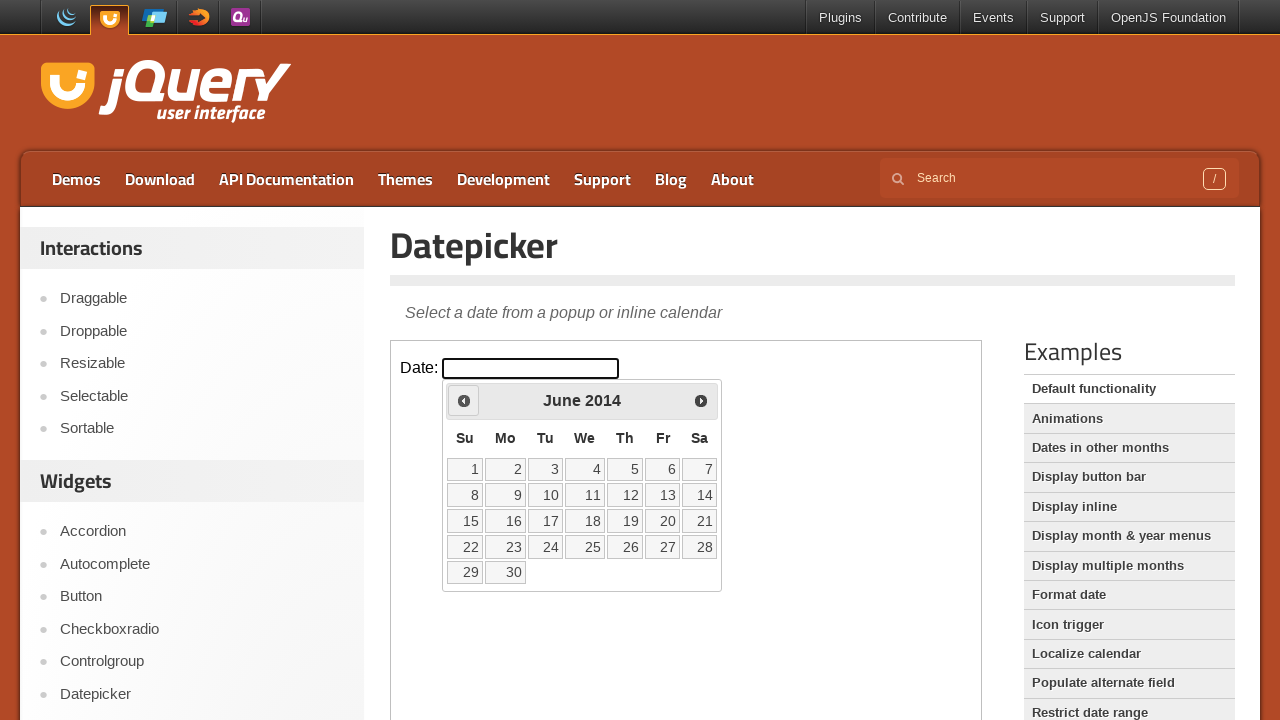

Updated current year after navigation
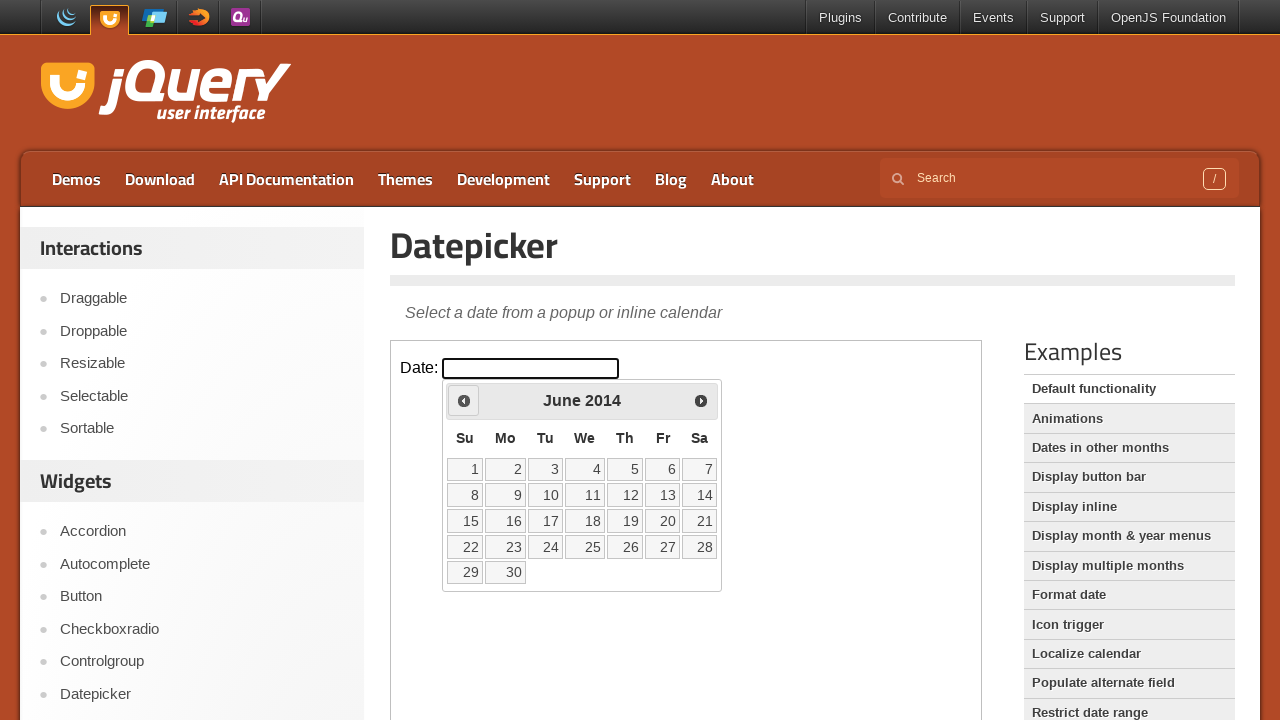

Clicked Prev button to navigate to previous month (currently at June 2014) at (464, 400) on iframe.demo-frame >> internal:control=enter-frame >> xpath=//span[text()='Prev']
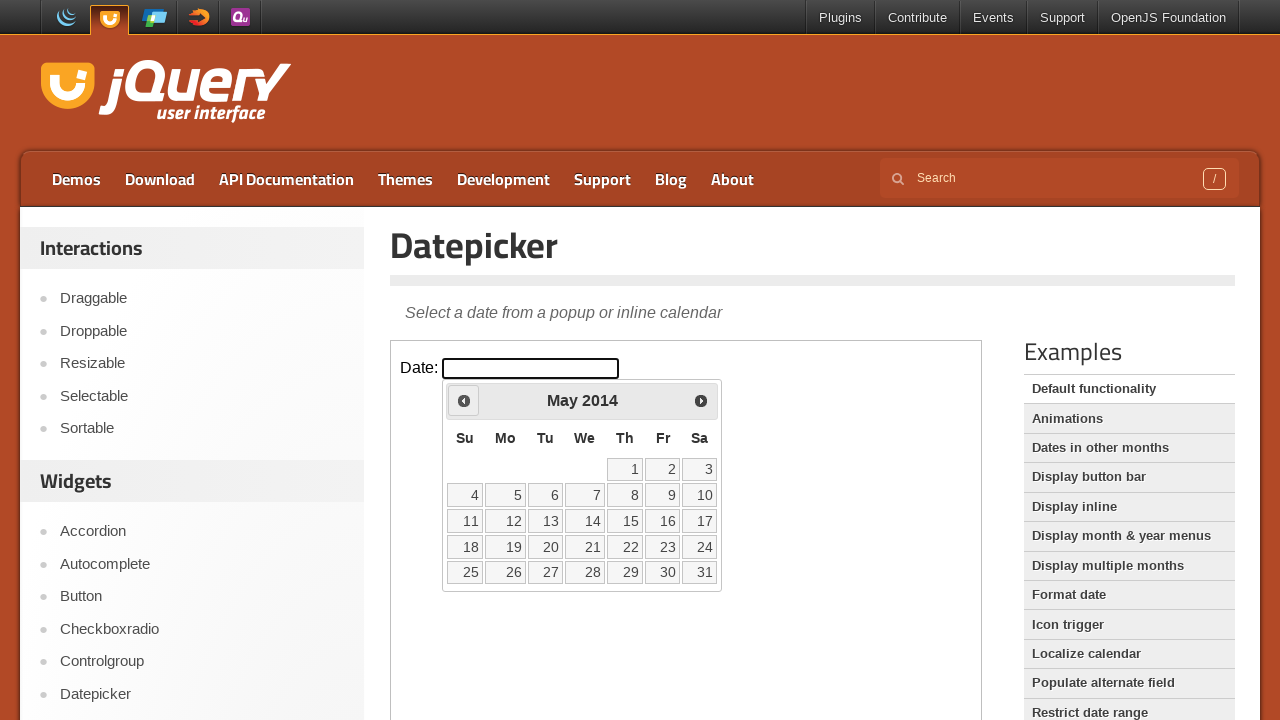

Updated current month after navigation
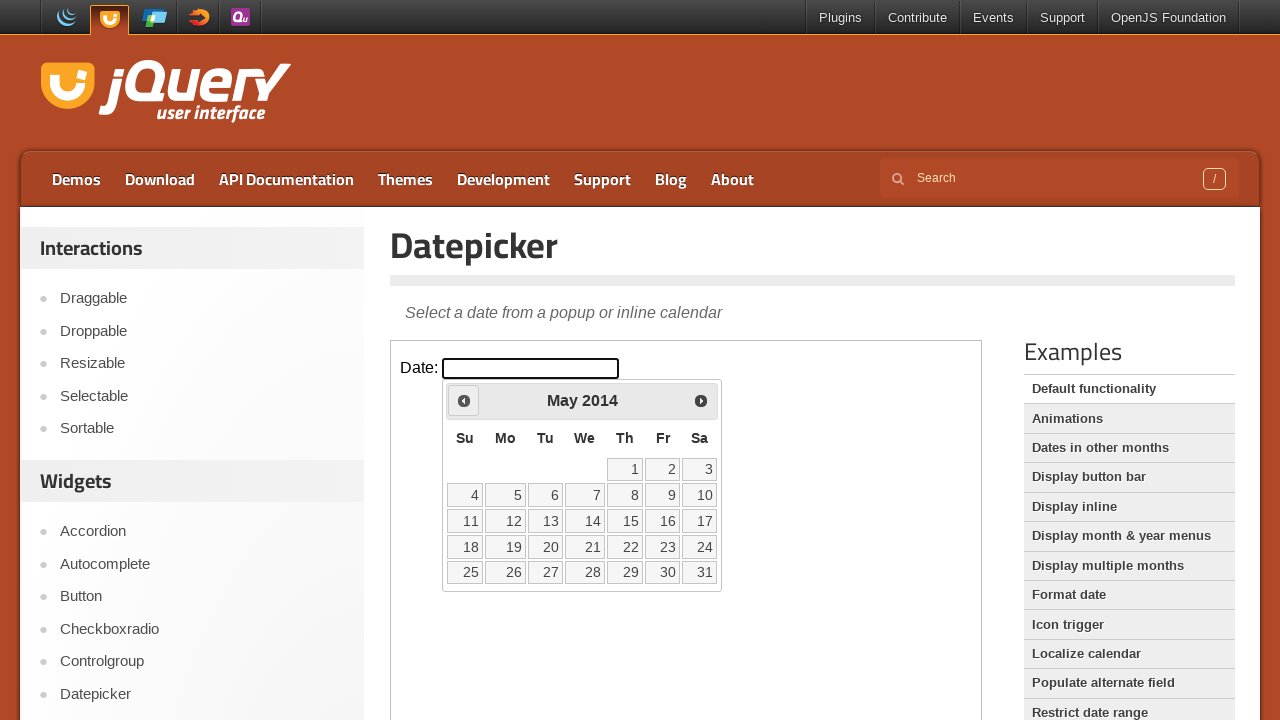

Updated current year after navigation
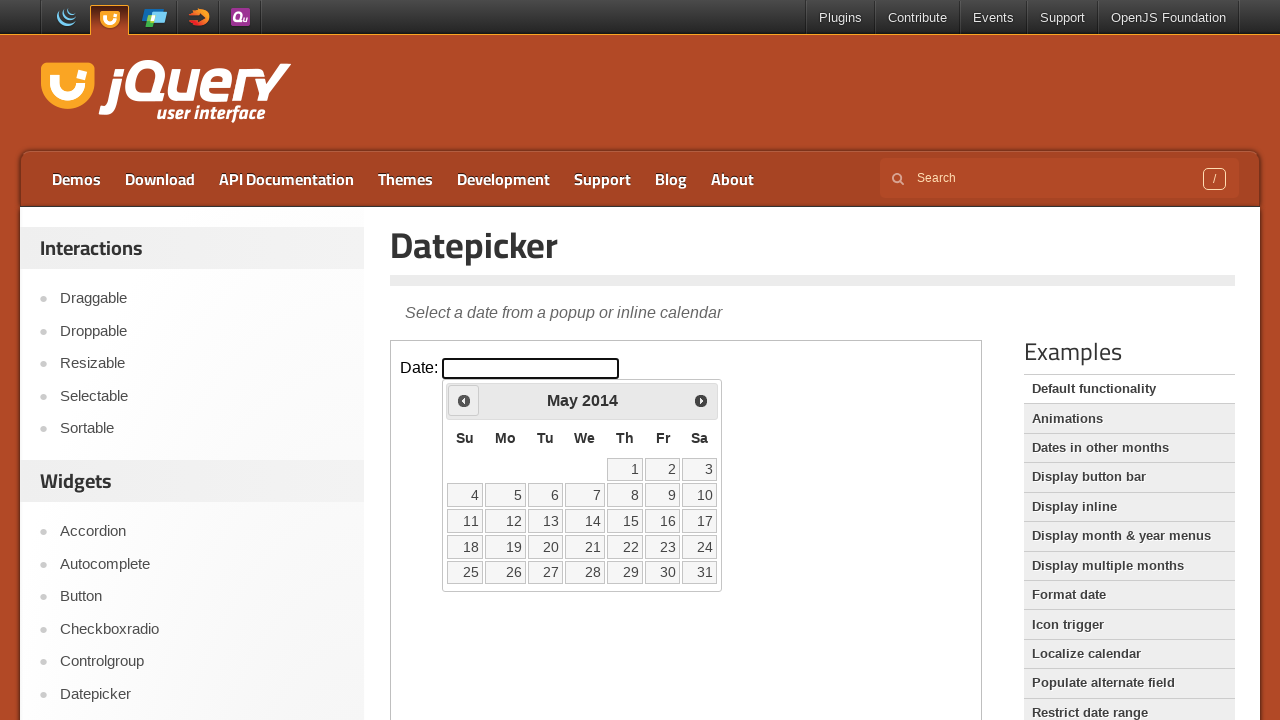

Clicked Prev button to navigate to previous month (currently at May 2014) at (464, 400) on iframe.demo-frame >> internal:control=enter-frame >> xpath=//span[text()='Prev']
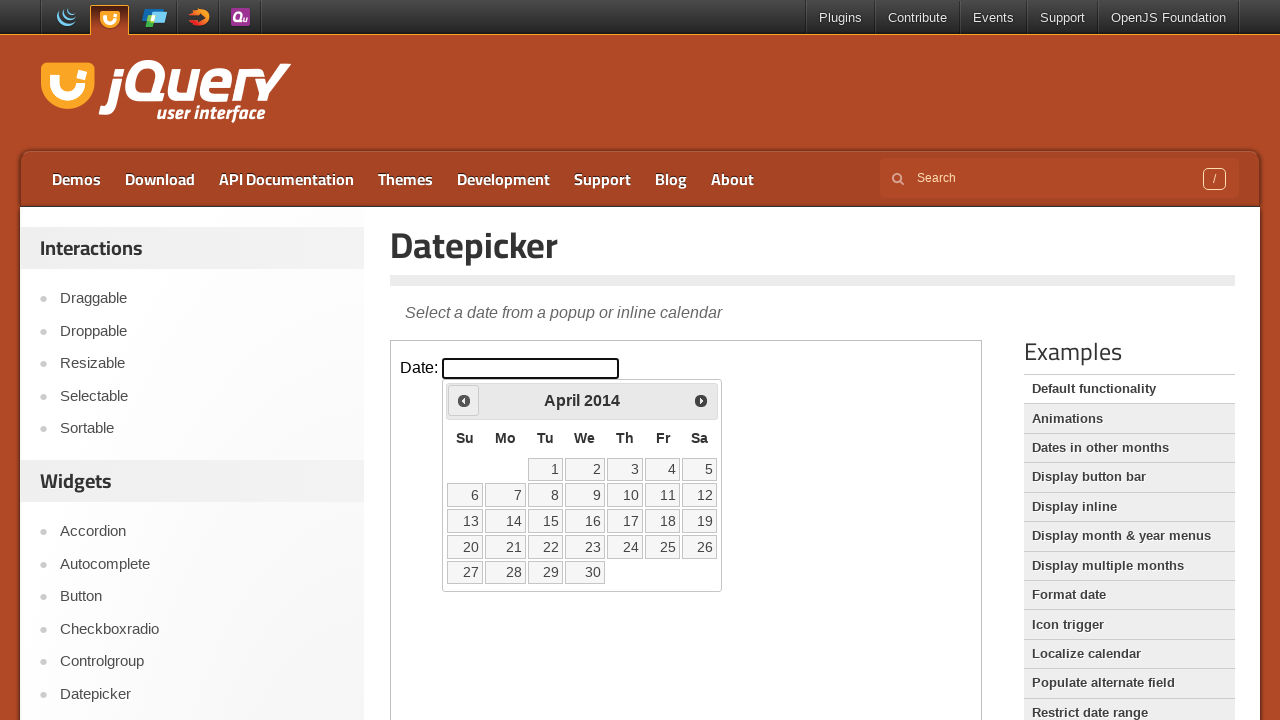

Updated current month after navigation
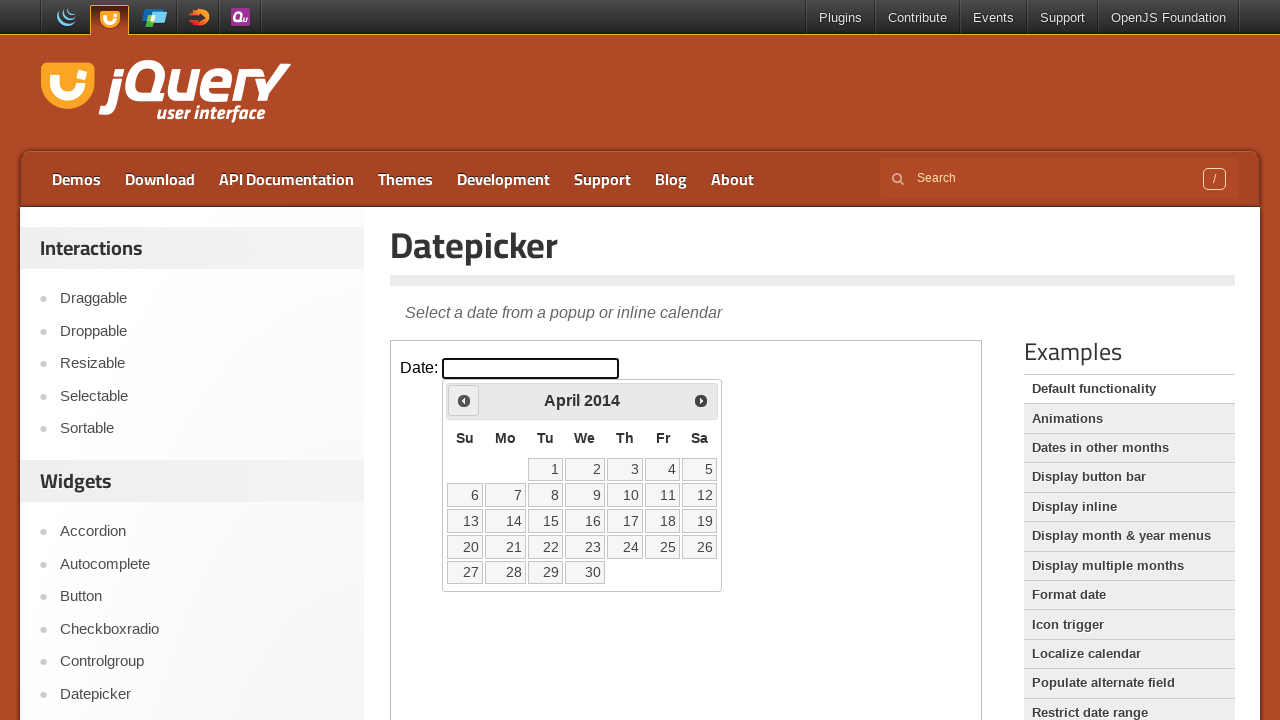

Updated current year after navigation
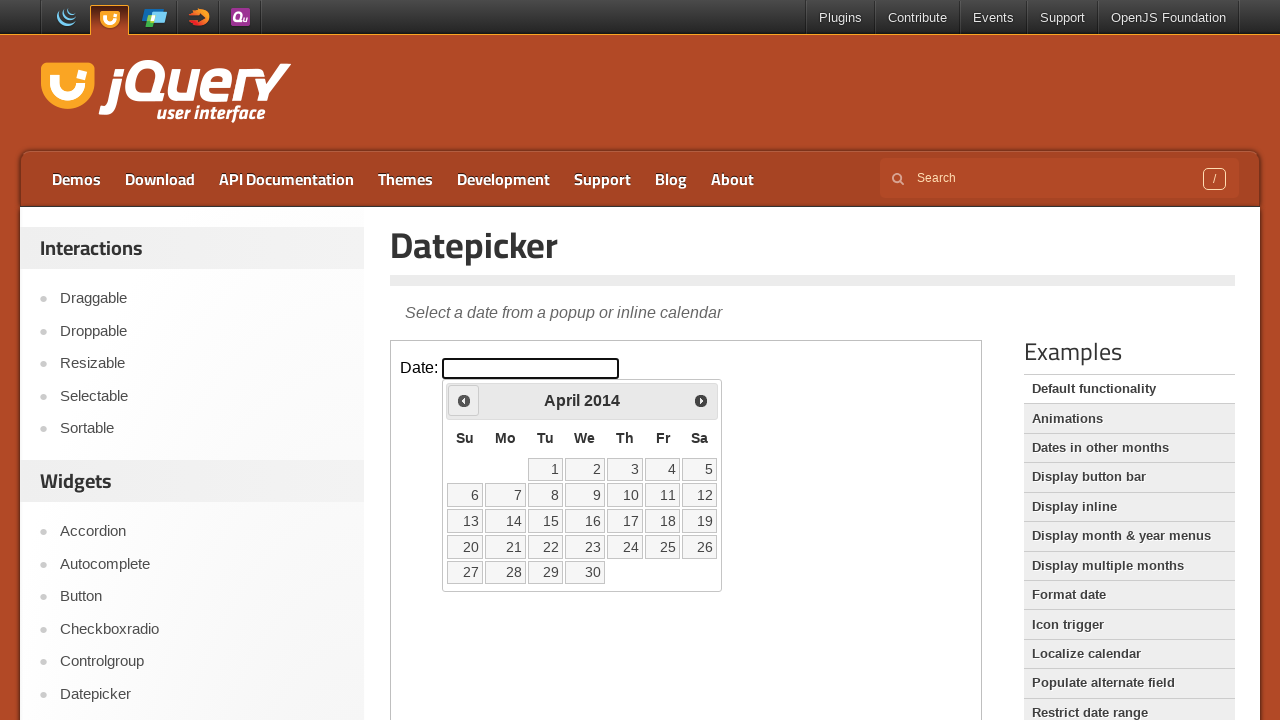

Clicked Prev button to navigate to previous month (currently at April 2014) at (464, 400) on iframe.demo-frame >> internal:control=enter-frame >> xpath=//span[text()='Prev']
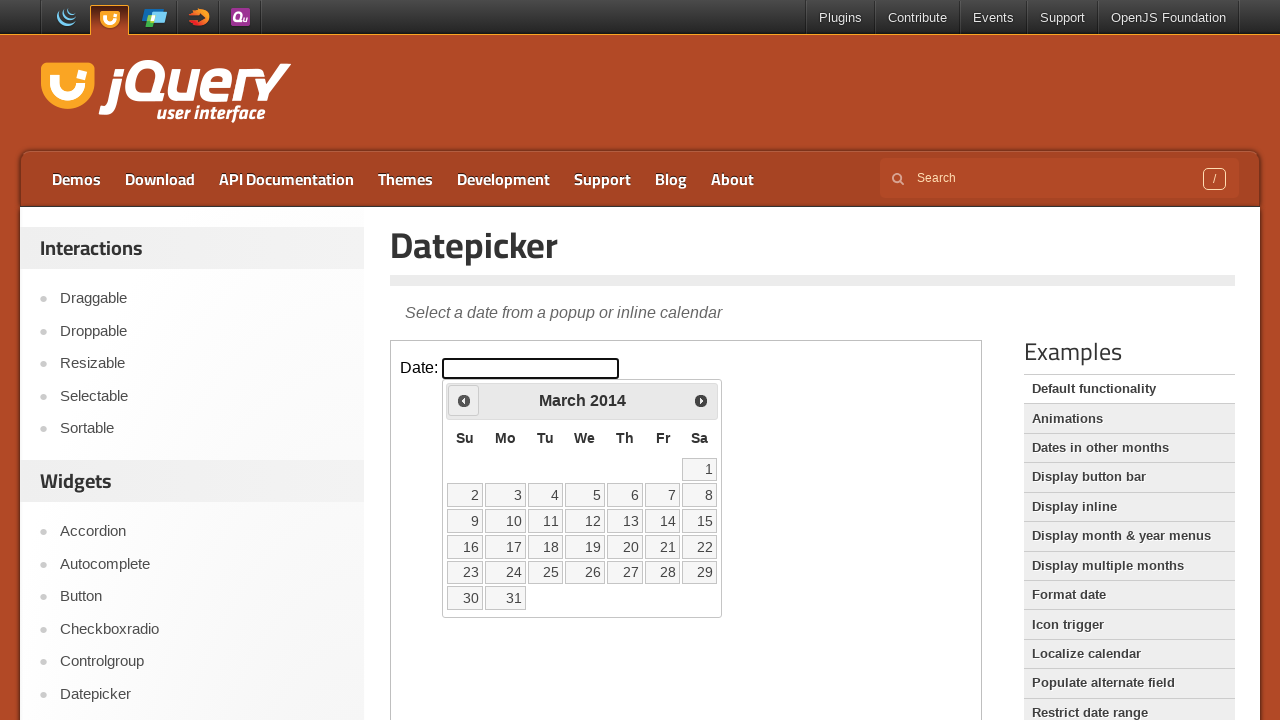

Updated current month after navigation
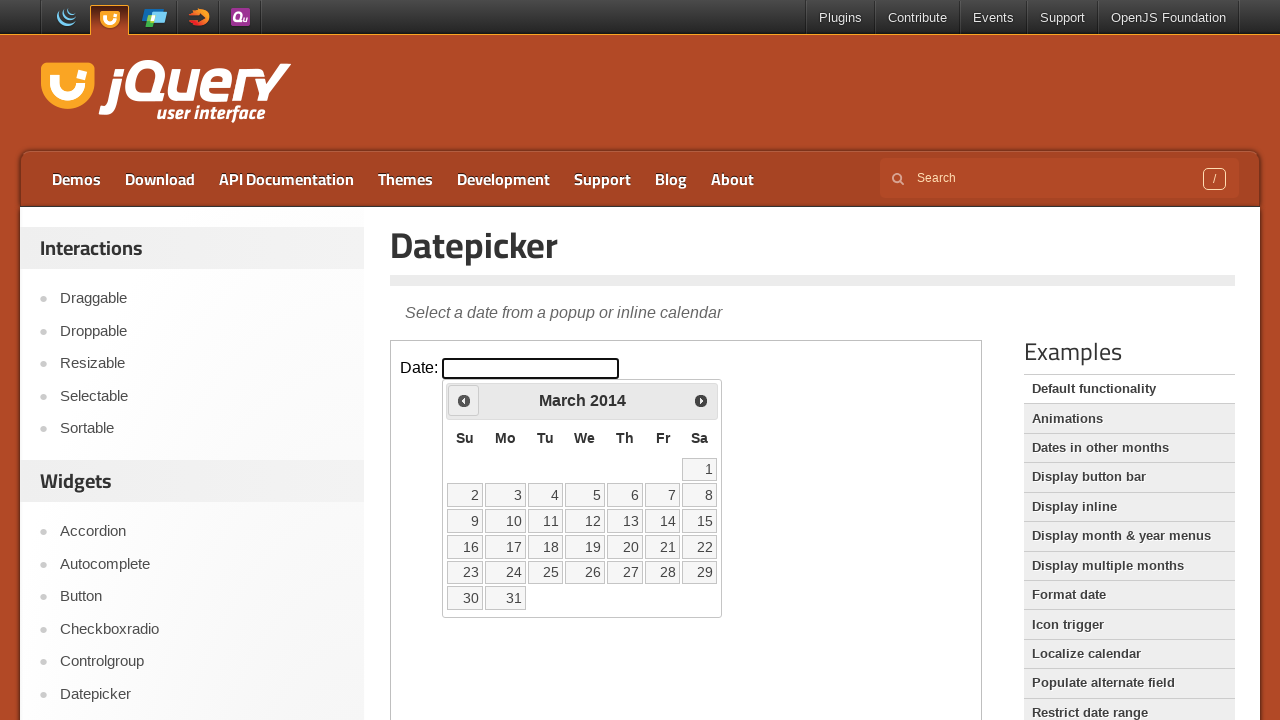

Updated current year after navigation
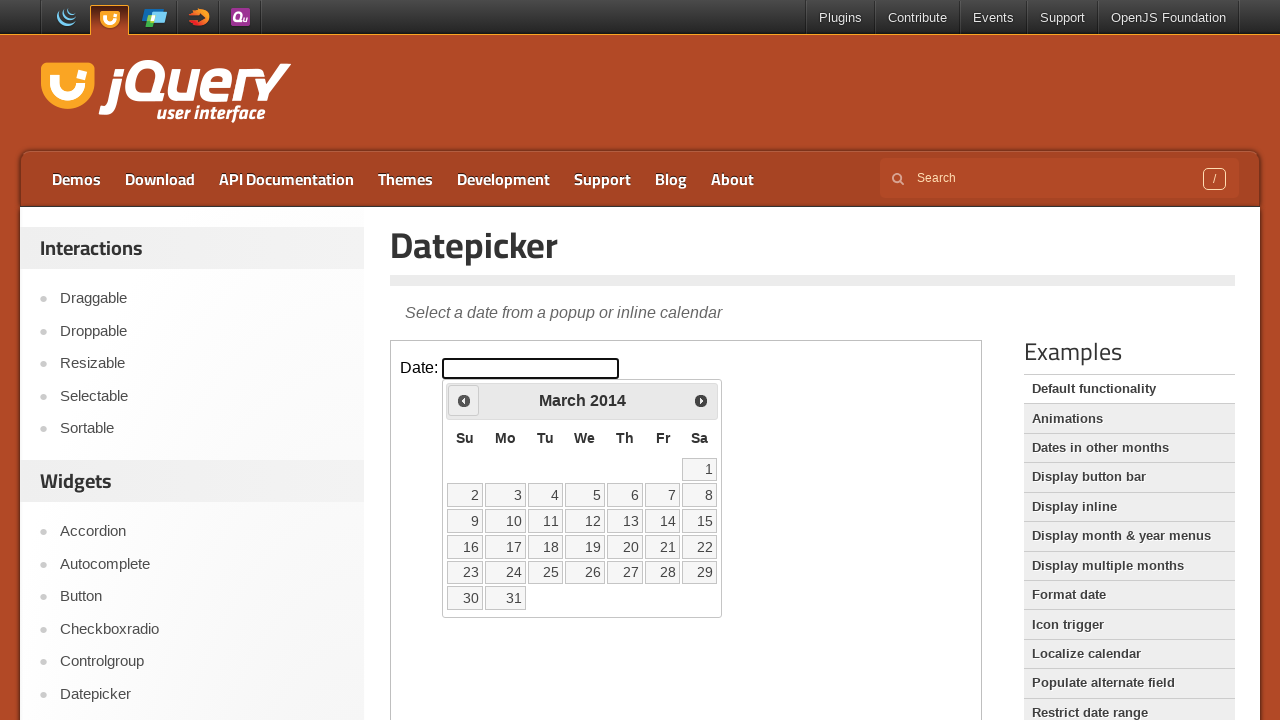

Clicked Prev button to navigate to previous month (currently at March 2014) at (464, 400) on iframe.demo-frame >> internal:control=enter-frame >> xpath=//span[text()='Prev']
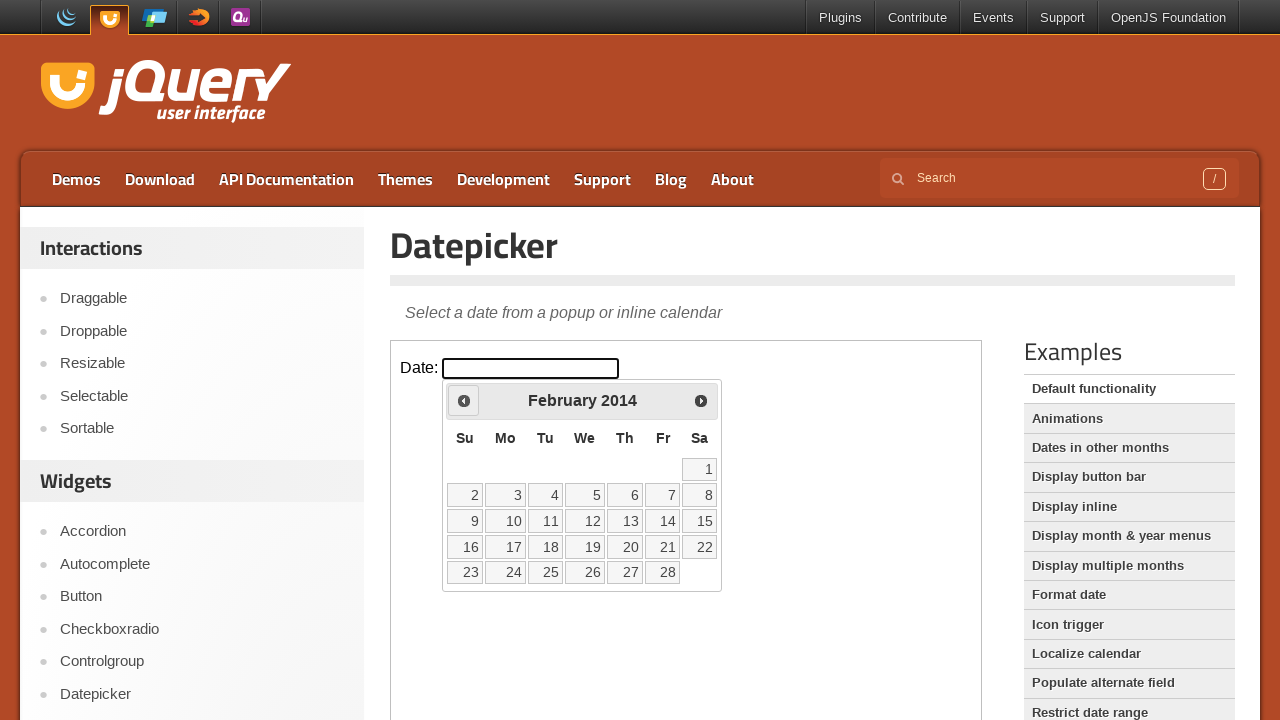

Updated current month after navigation
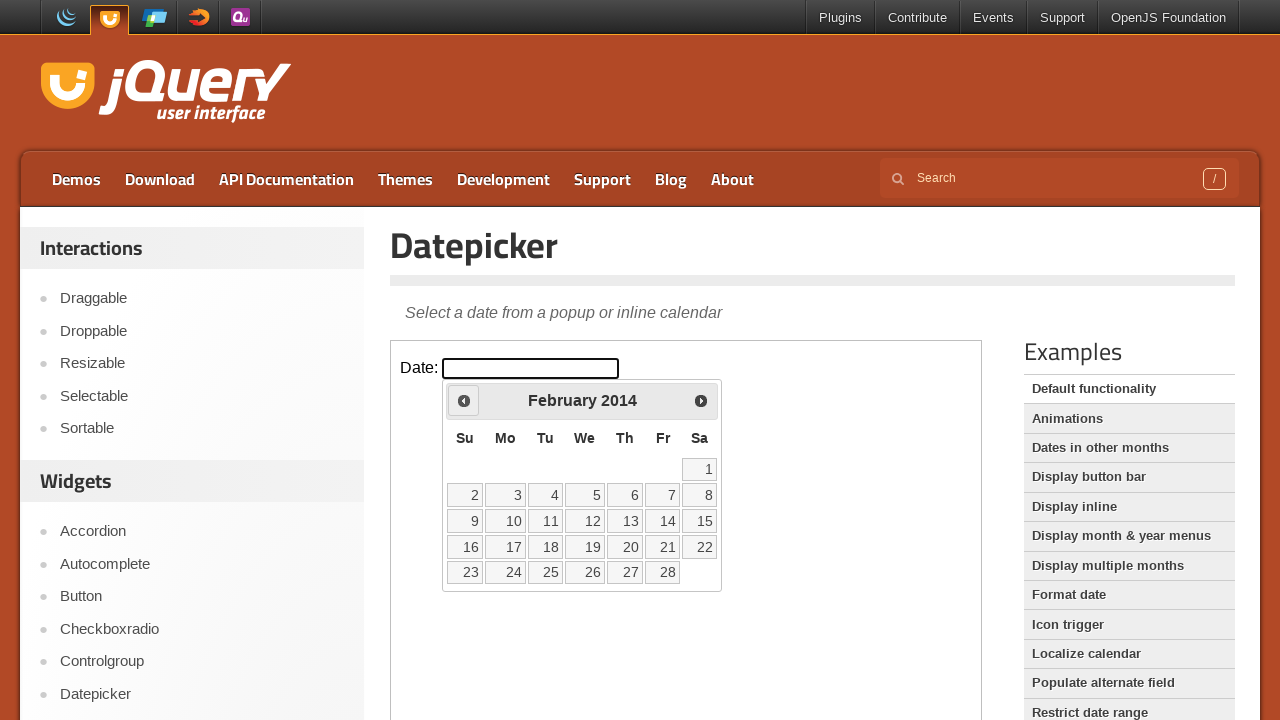

Updated current year after navigation
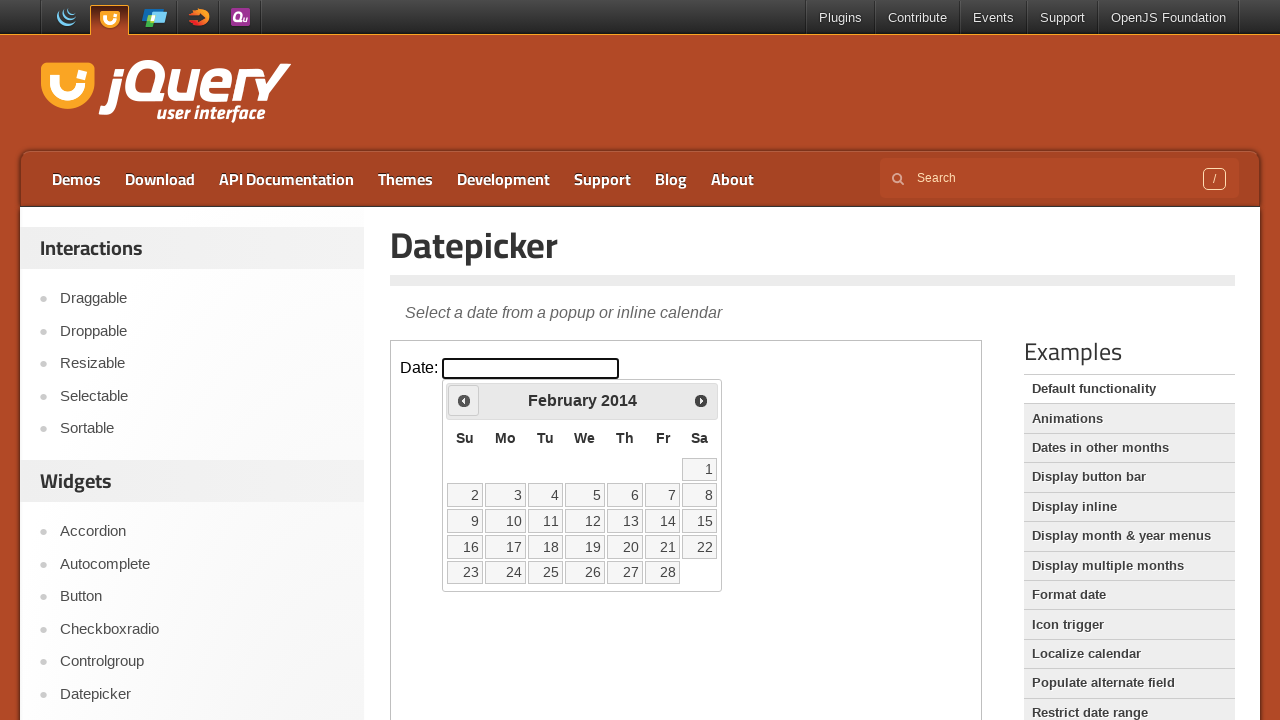

Clicked Prev button to navigate to previous month (currently at February 2014) at (464, 400) on iframe.demo-frame >> internal:control=enter-frame >> xpath=//span[text()='Prev']
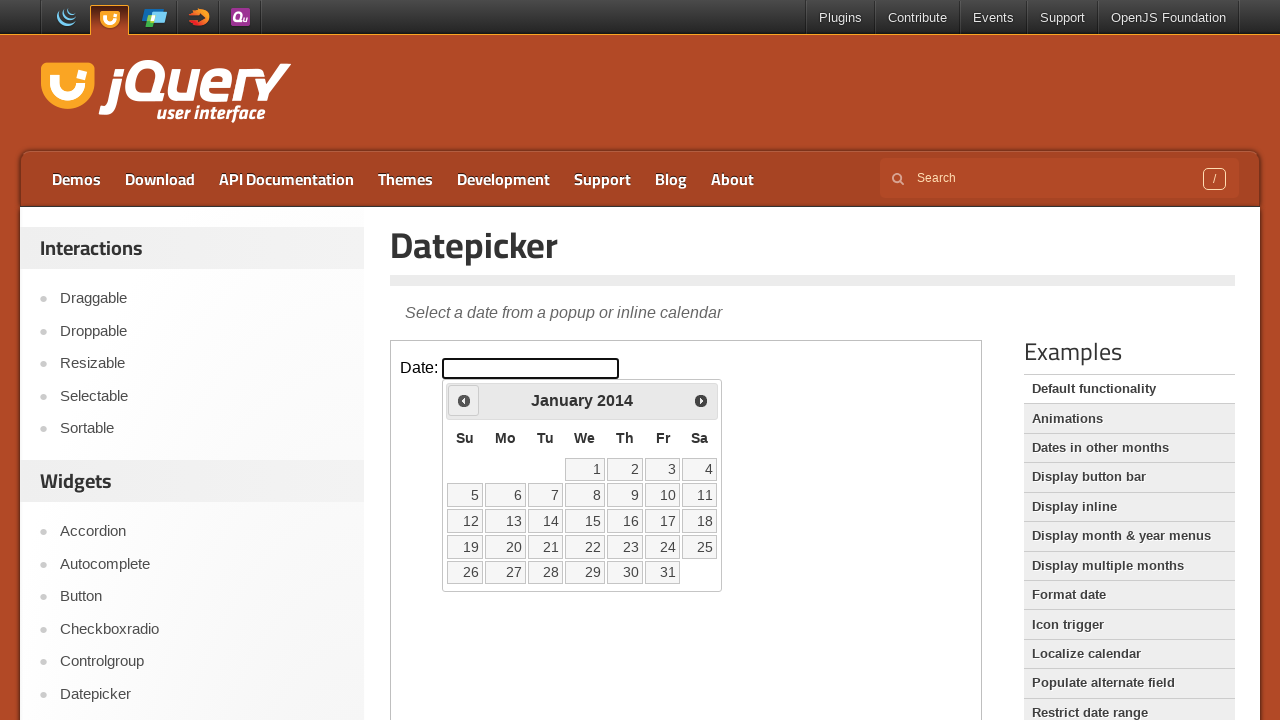

Updated current month after navigation
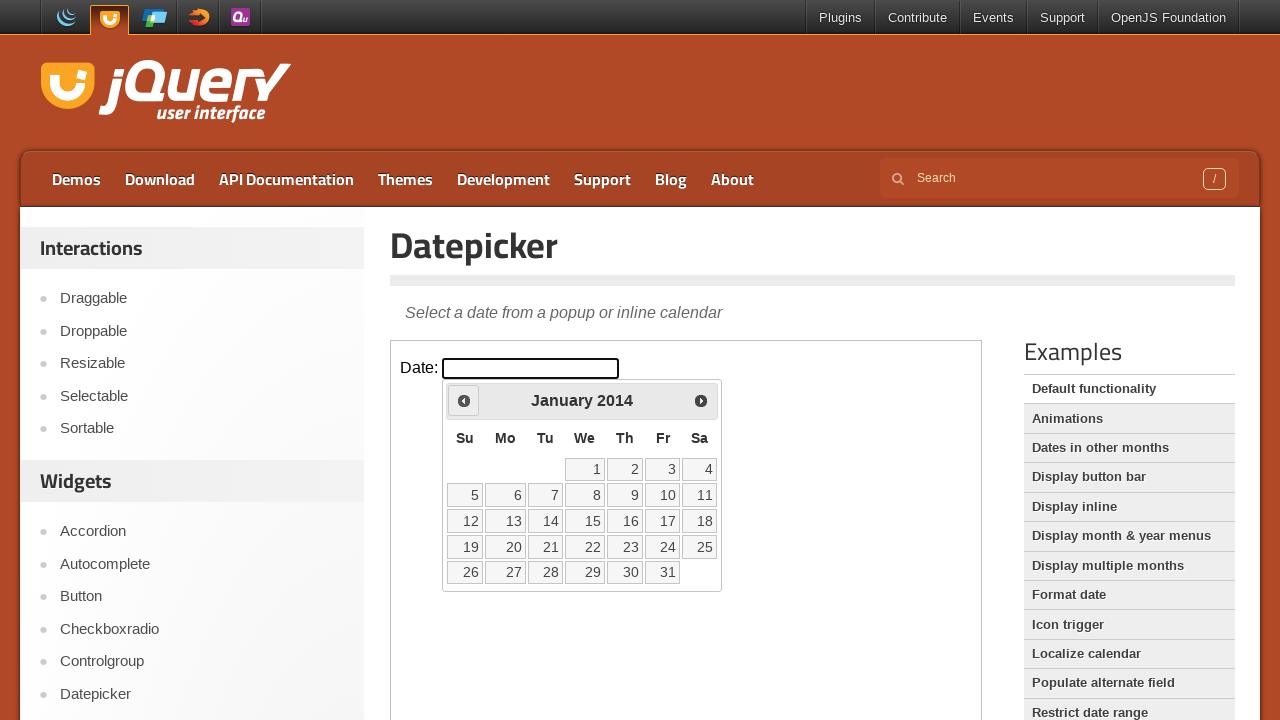

Updated current year after navigation
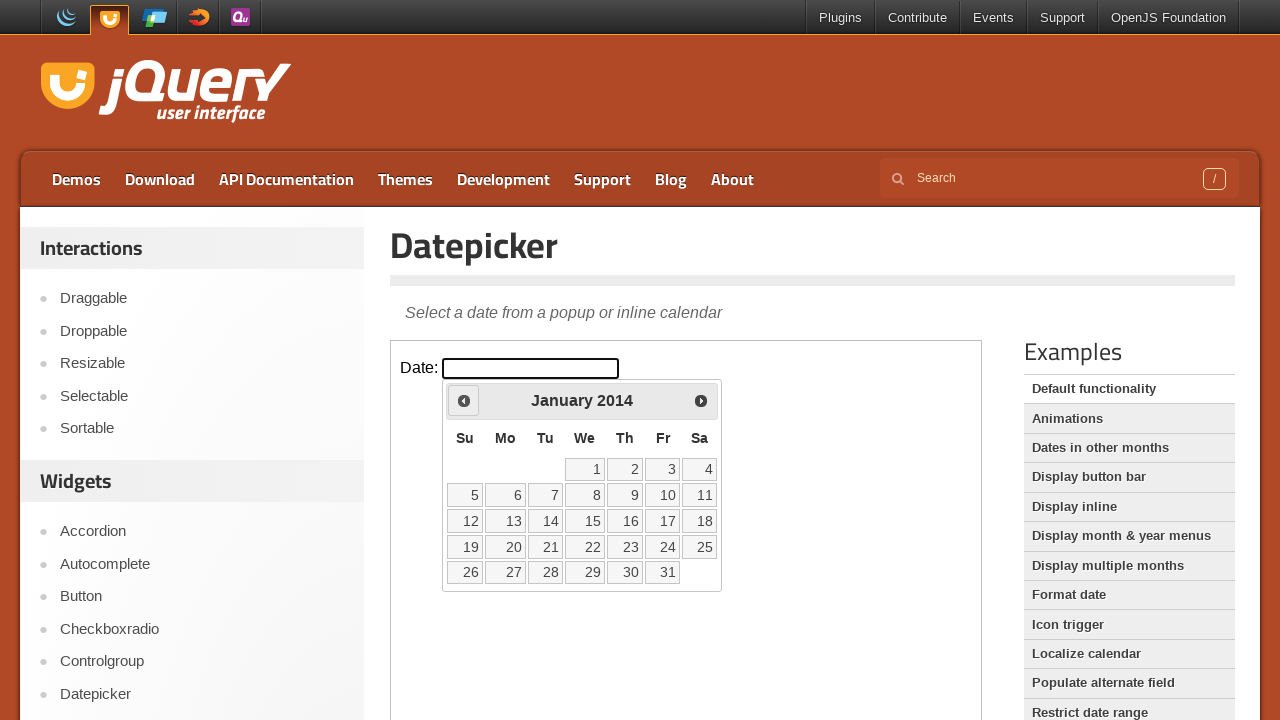

Clicked Prev button to navigate to previous month (currently at January 2014) at (464, 400) on iframe.demo-frame >> internal:control=enter-frame >> xpath=//span[text()='Prev']
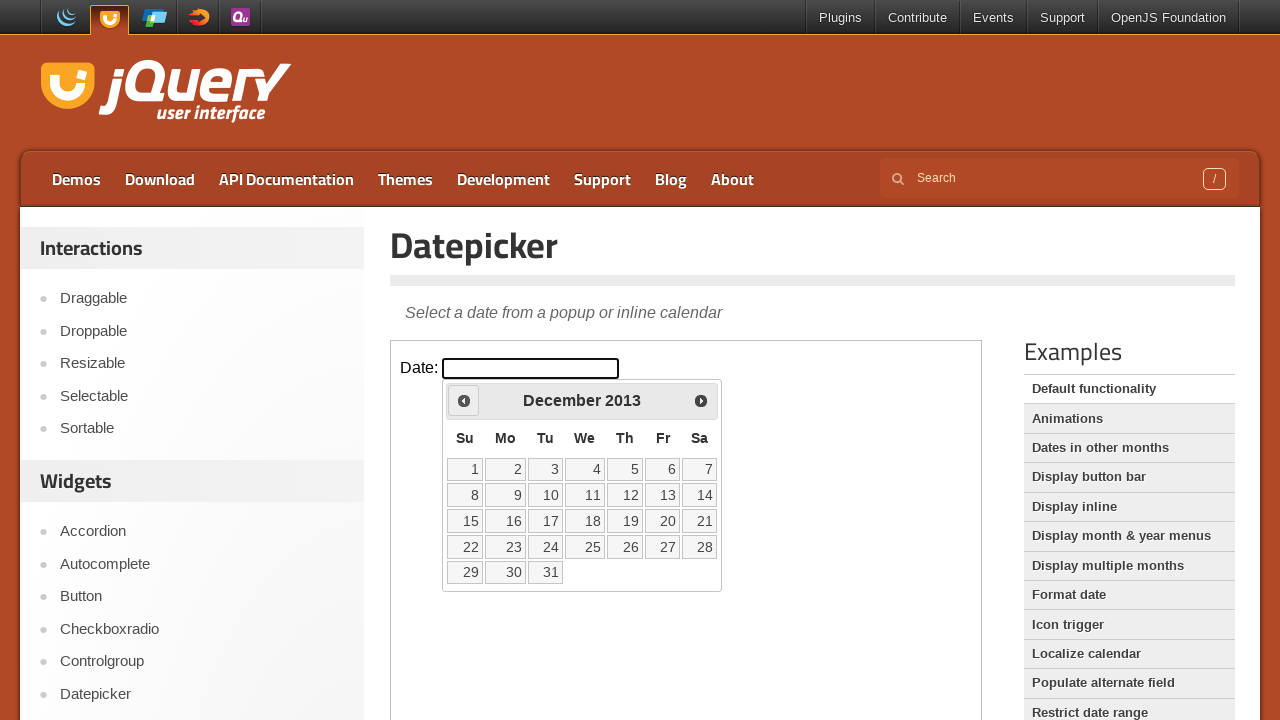

Updated current month after navigation
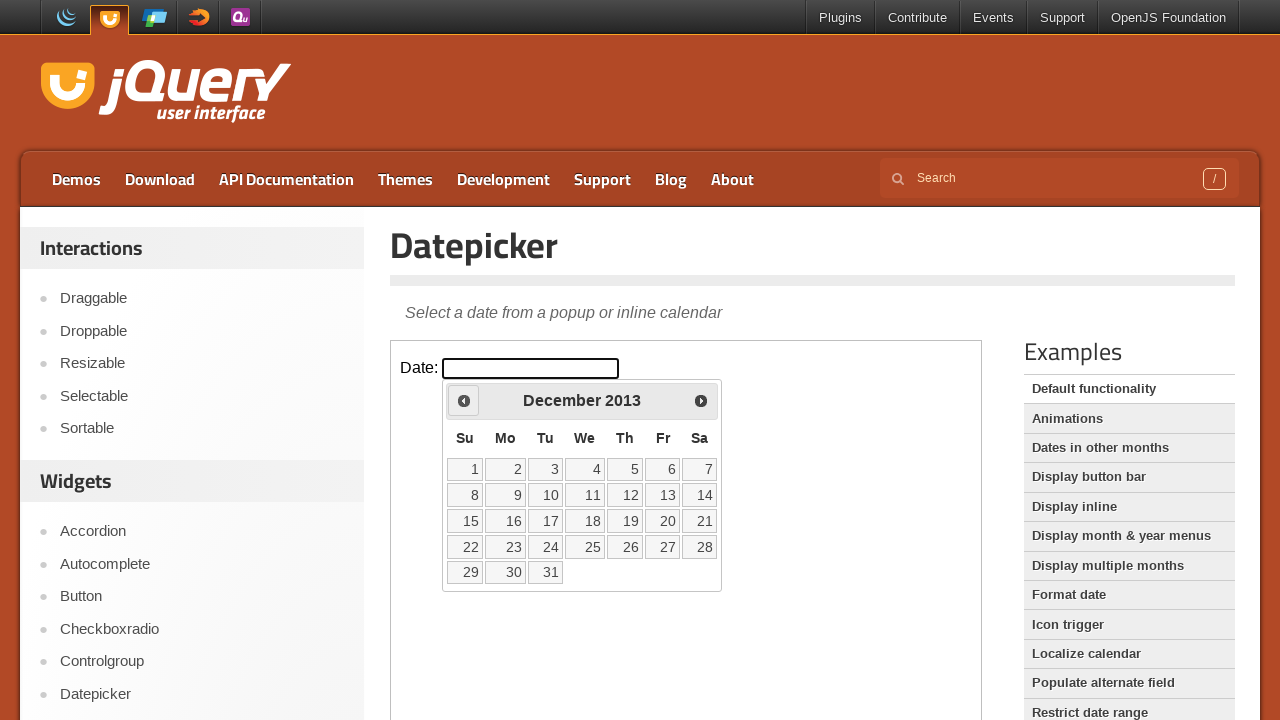

Updated current year after navigation
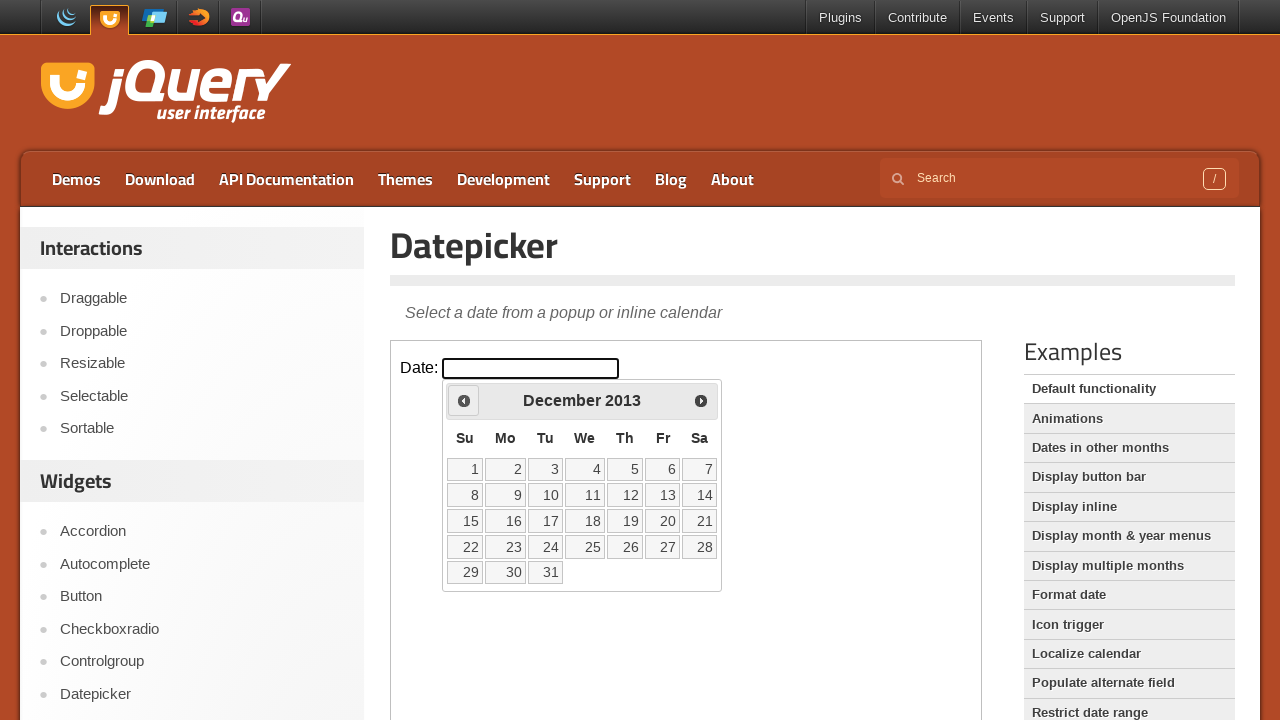

Clicked Prev button to navigate to previous month (currently at December 2013) at (464, 400) on iframe.demo-frame >> internal:control=enter-frame >> xpath=//span[text()='Prev']
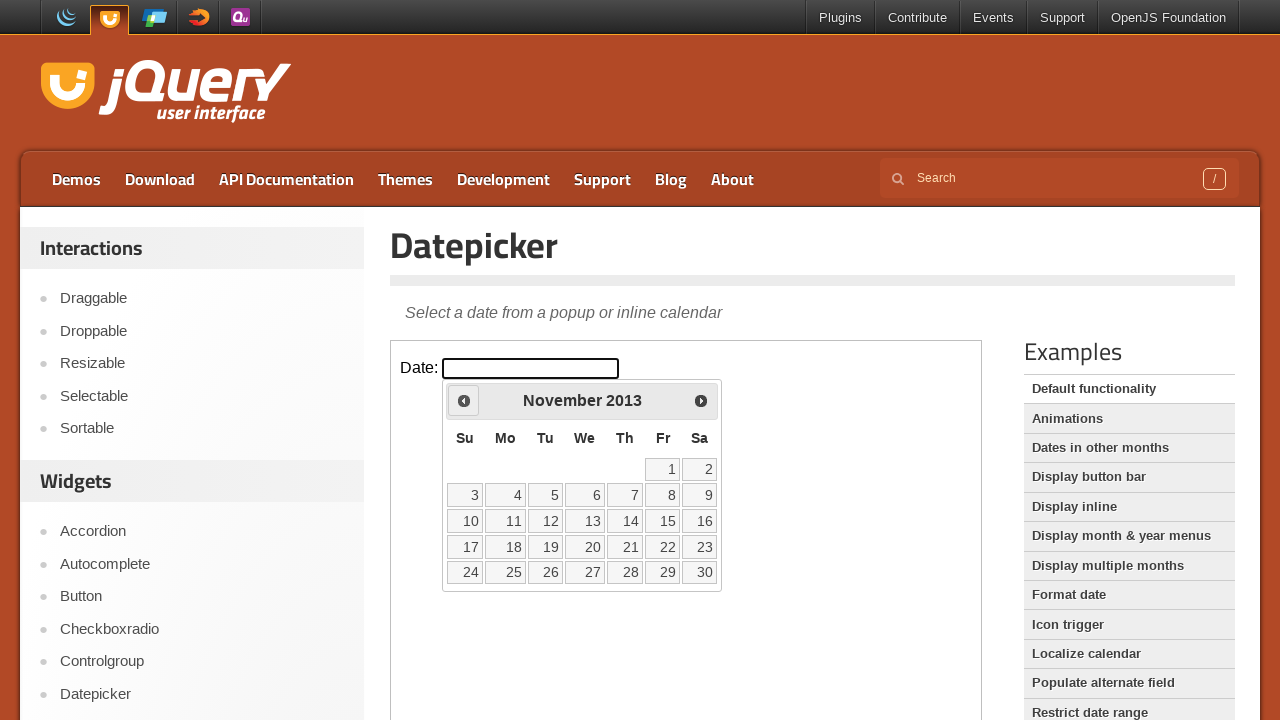

Updated current month after navigation
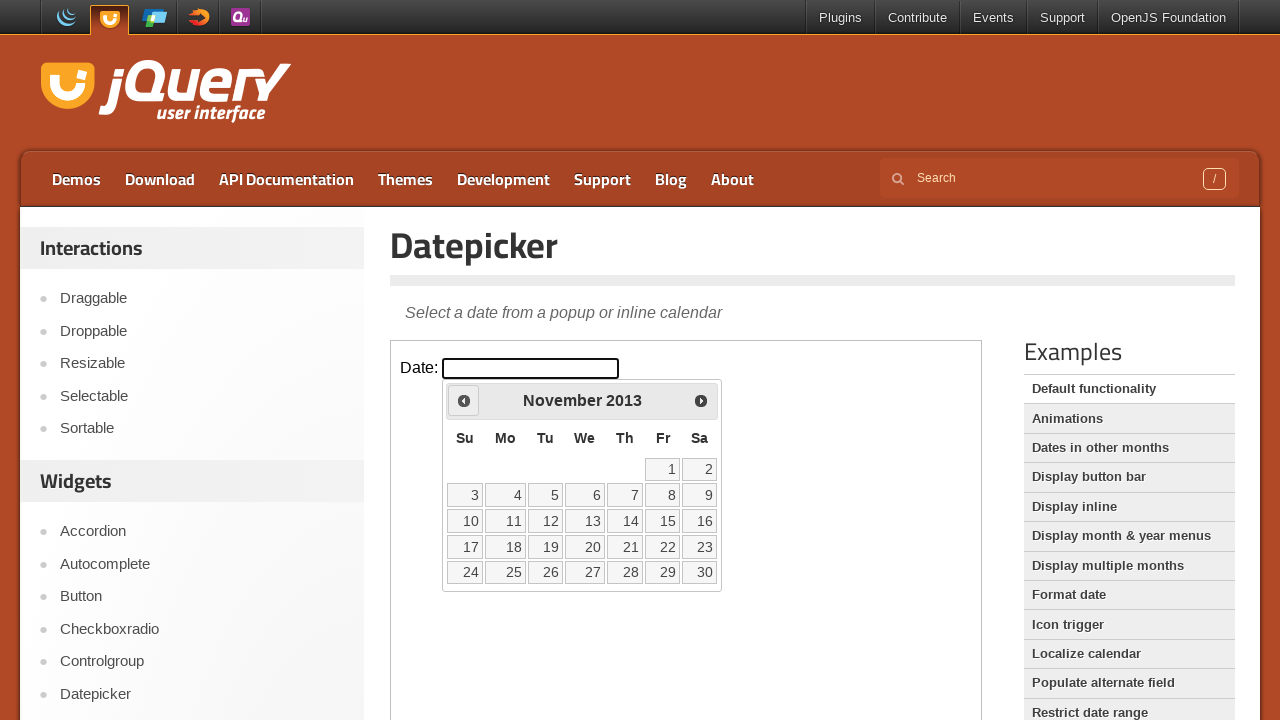

Updated current year after navigation
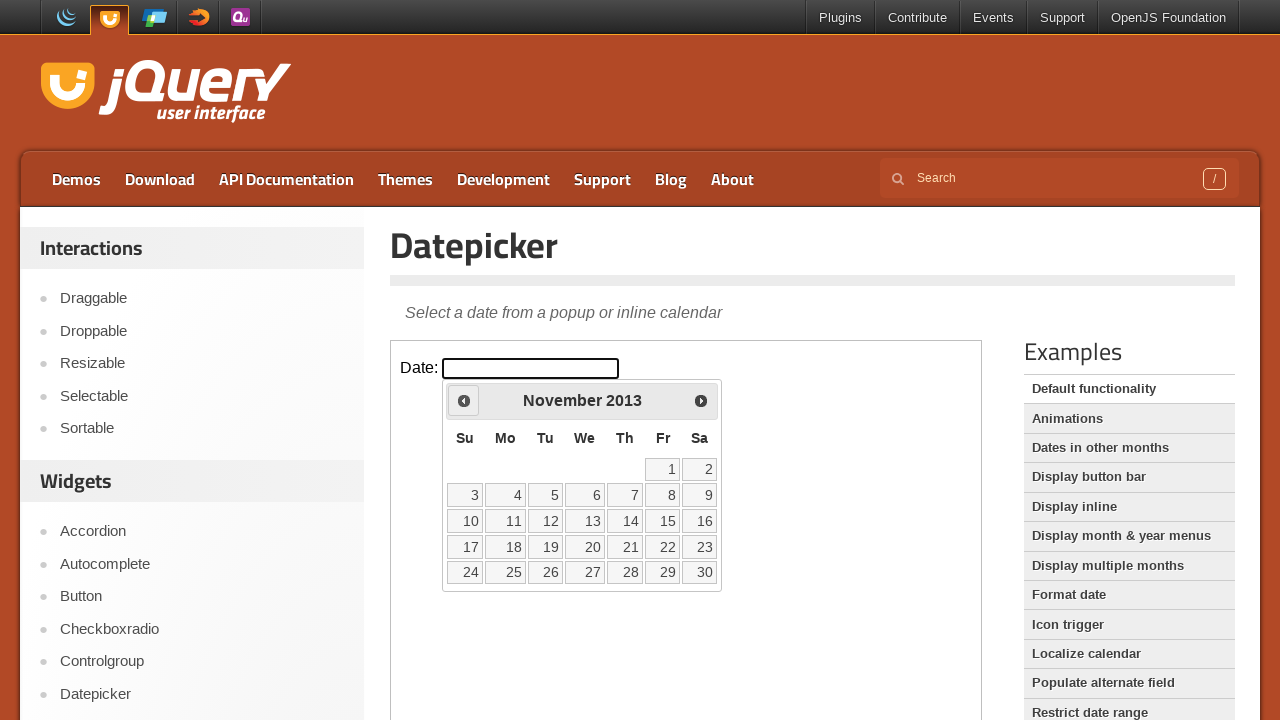

Clicked Prev button to navigate to previous month (currently at November 2013) at (464, 400) on iframe.demo-frame >> internal:control=enter-frame >> xpath=//span[text()='Prev']
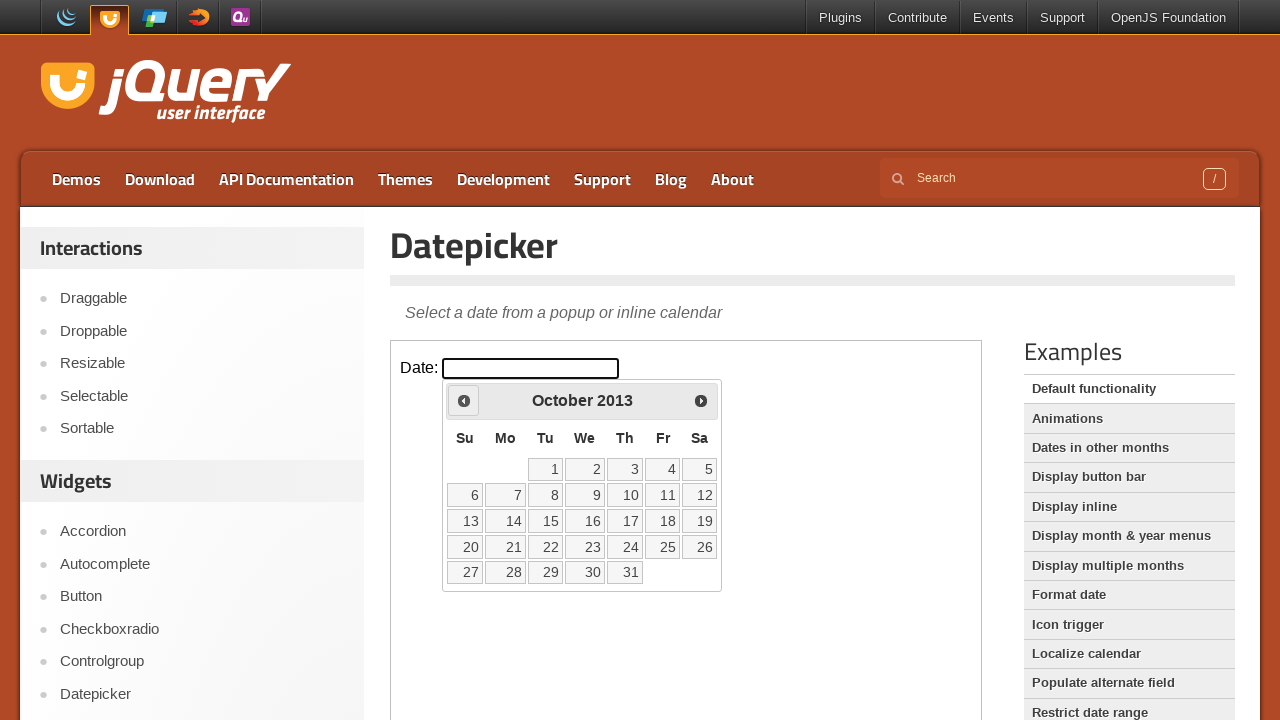

Updated current month after navigation
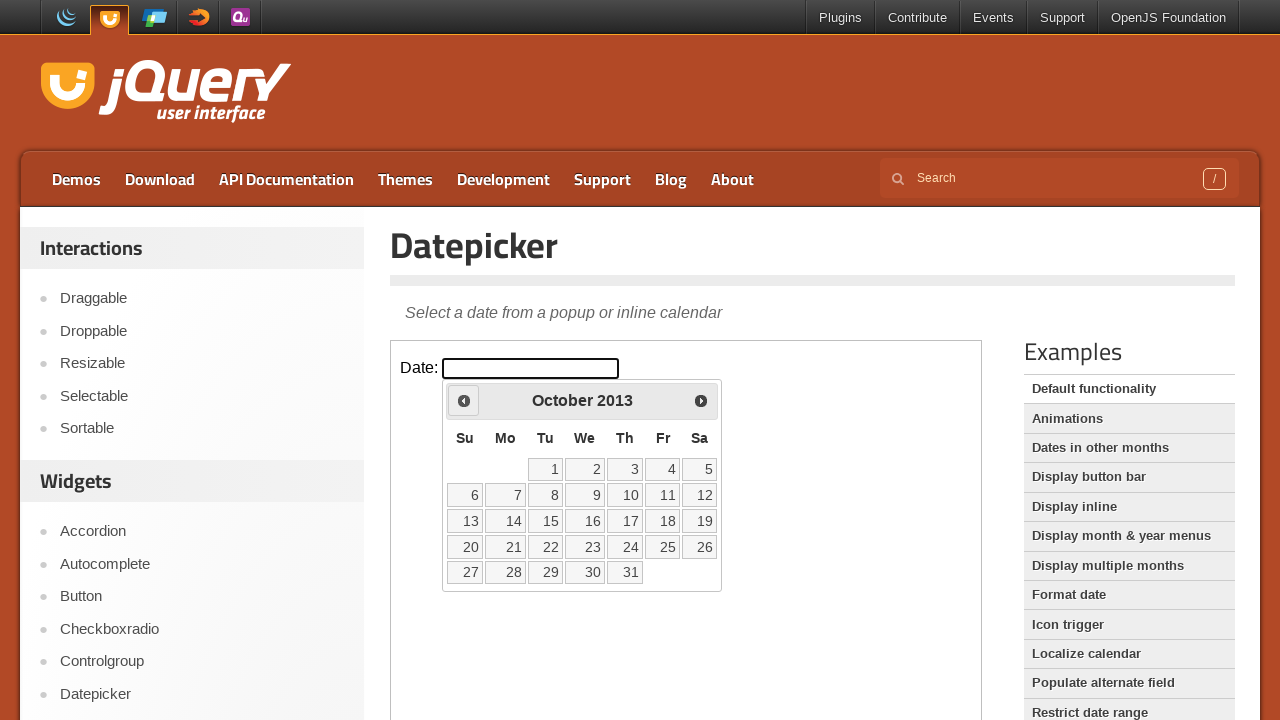

Updated current year after navigation
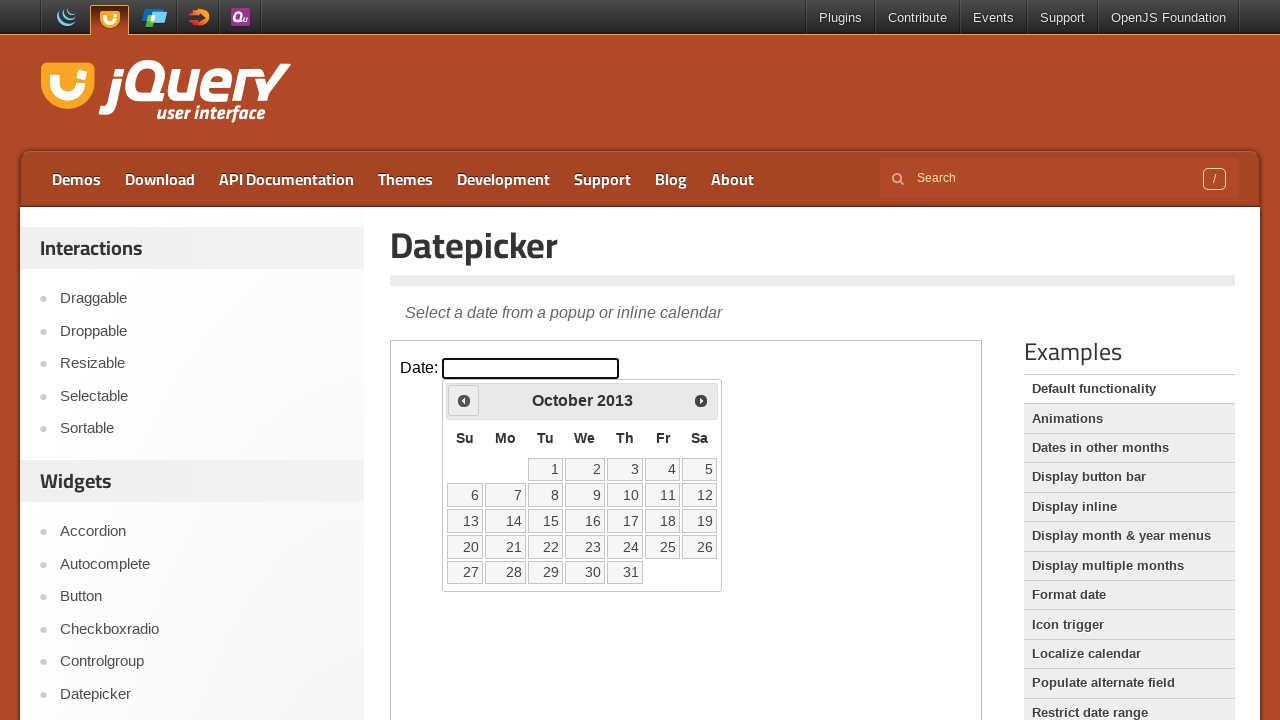

Clicked Prev button to navigate to previous month (currently at October 2013) at (464, 400) on iframe.demo-frame >> internal:control=enter-frame >> xpath=//span[text()='Prev']
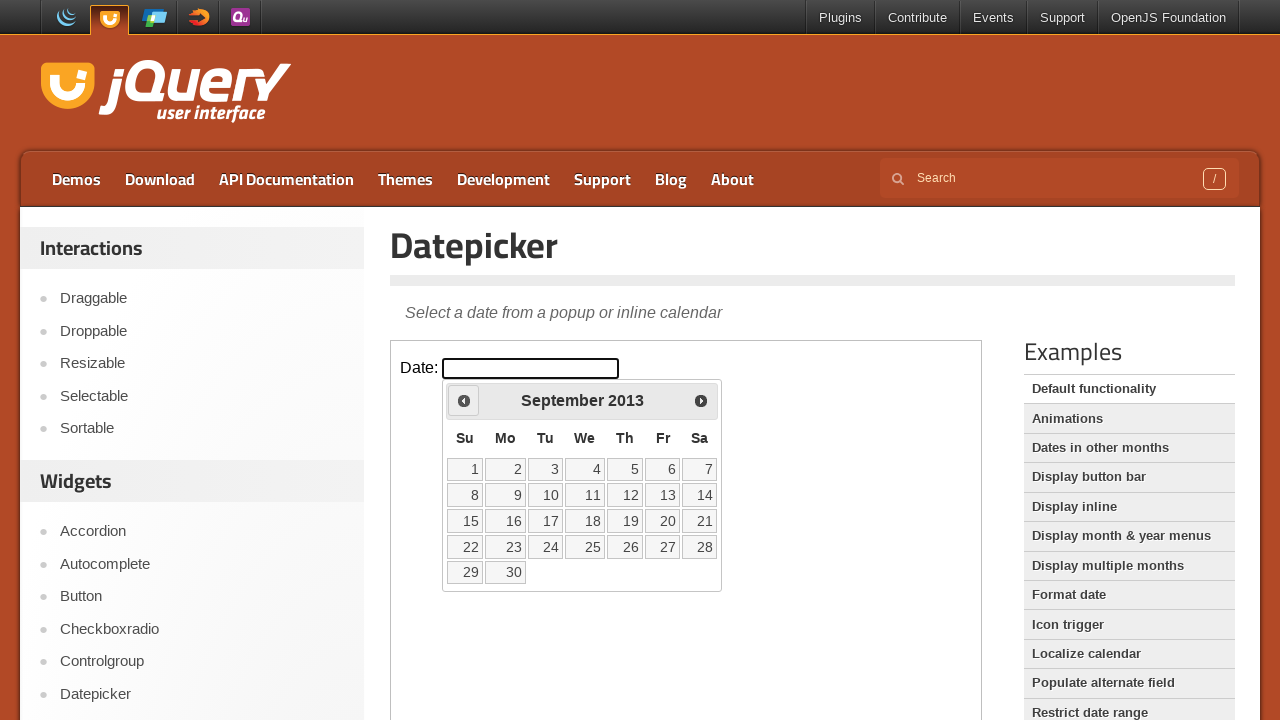

Updated current month after navigation
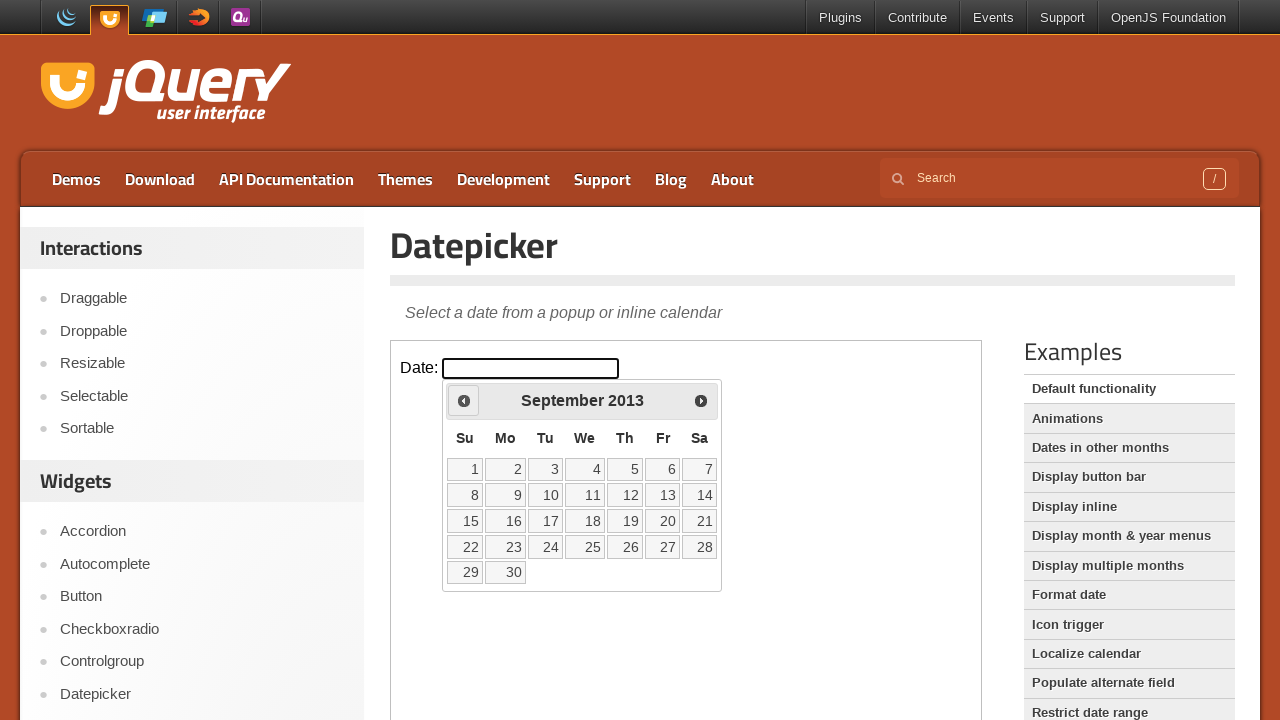

Updated current year after navigation
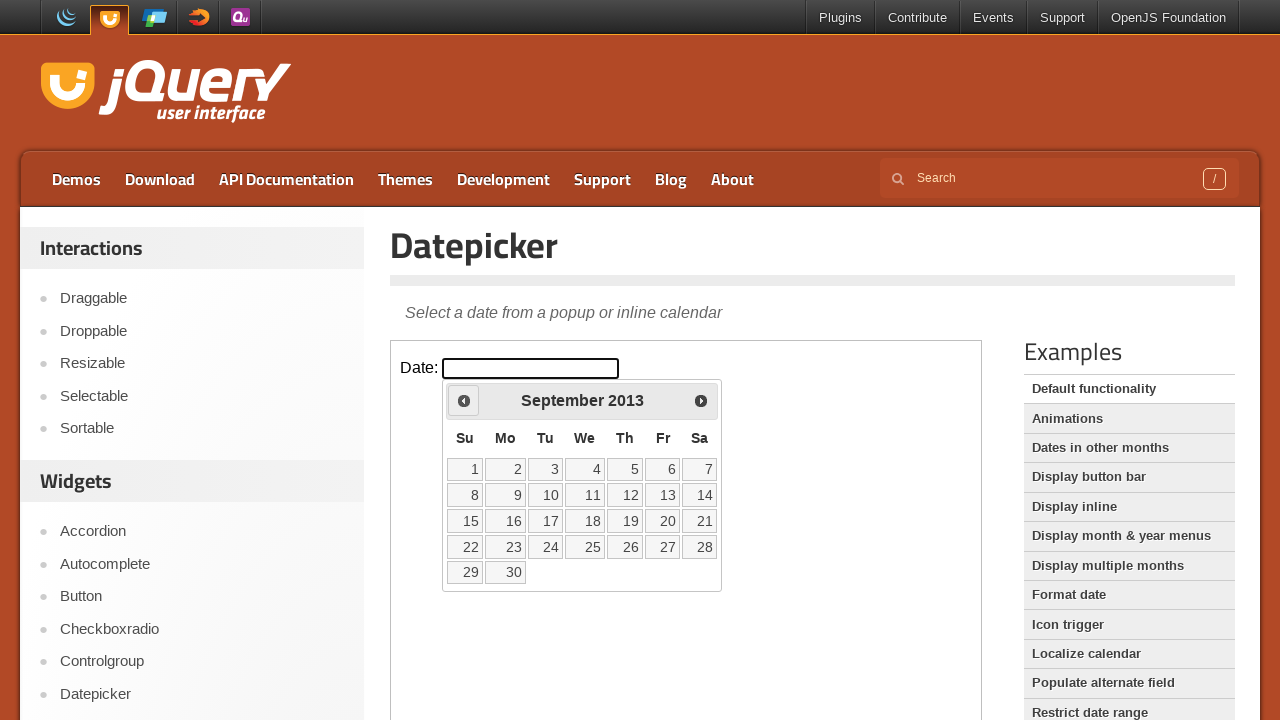

Clicked Prev button to navigate to previous month (currently at September 2013) at (464, 400) on iframe.demo-frame >> internal:control=enter-frame >> xpath=//span[text()='Prev']
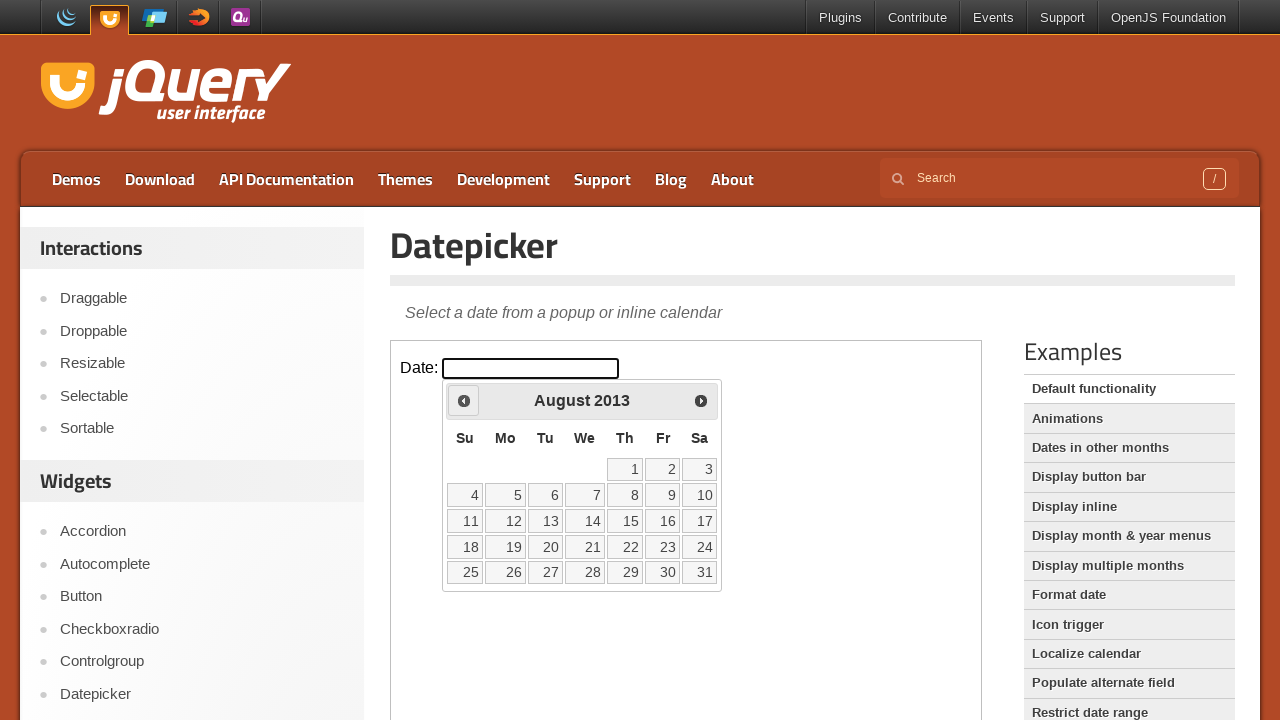

Updated current month after navigation
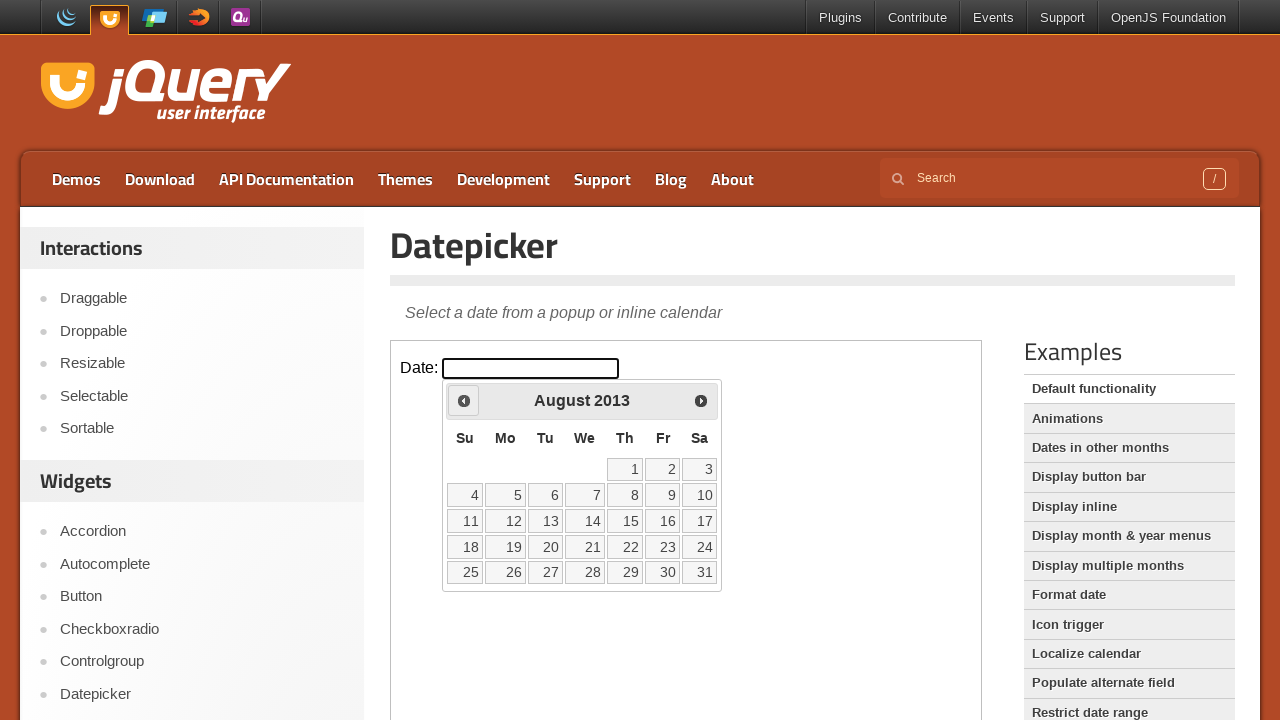

Updated current year after navigation
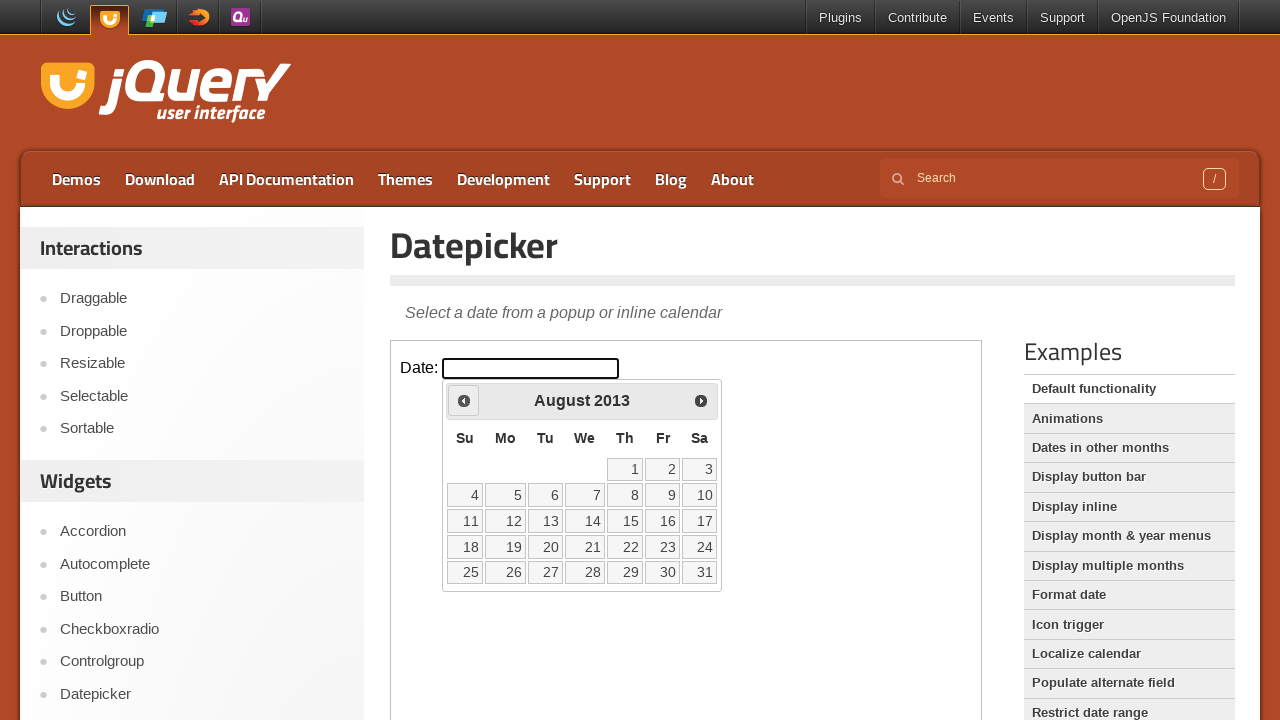

Clicked Prev button to navigate to previous month (currently at August 2013) at (464, 400) on iframe.demo-frame >> internal:control=enter-frame >> xpath=//span[text()='Prev']
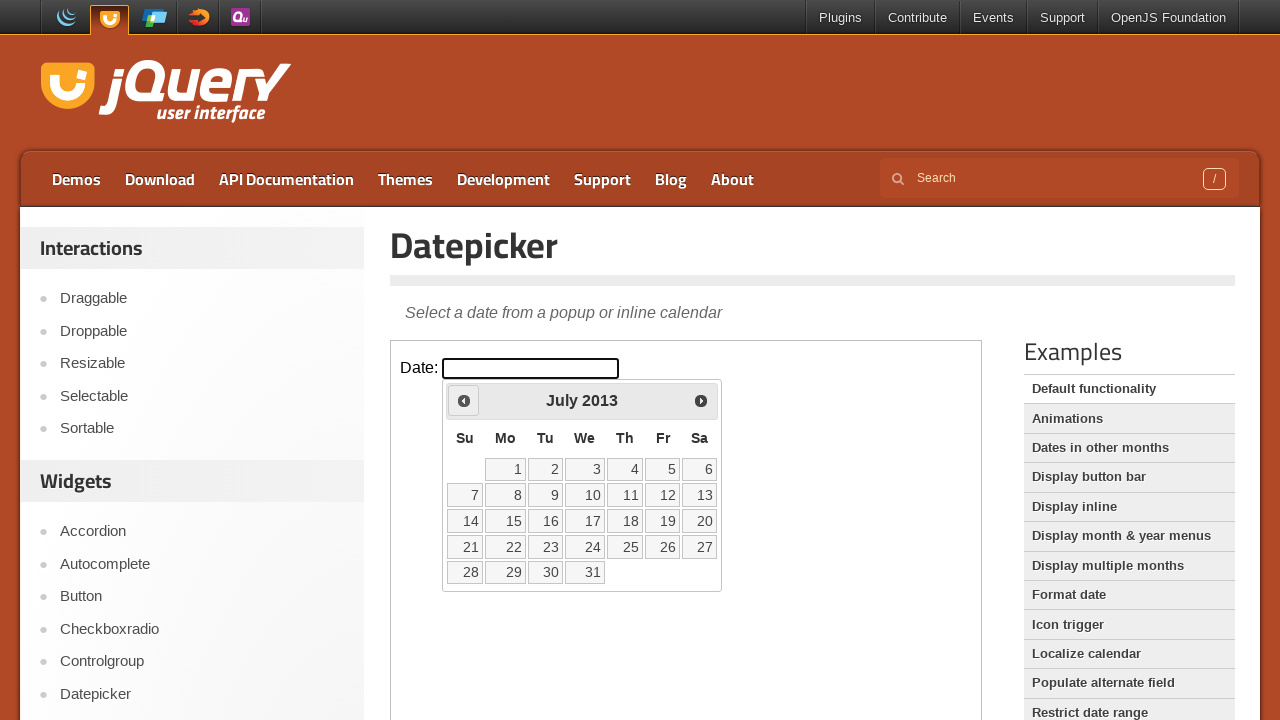

Updated current month after navigation
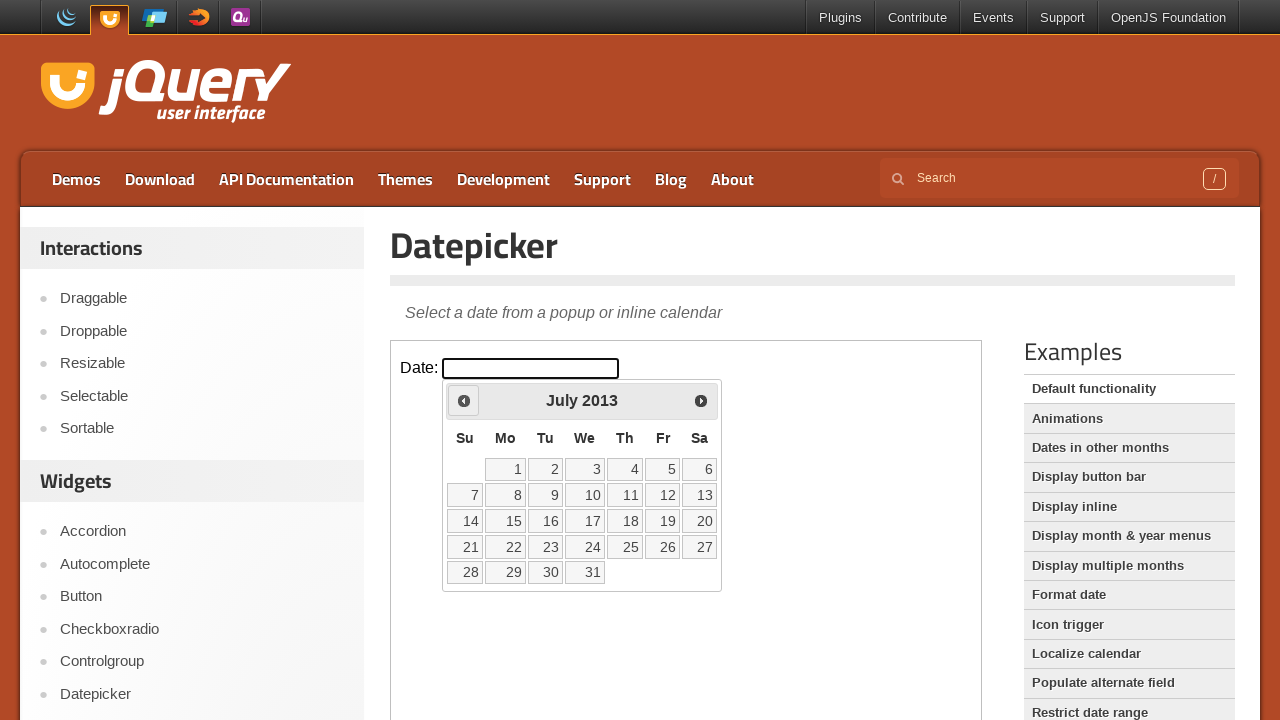

Updated current year after navigation
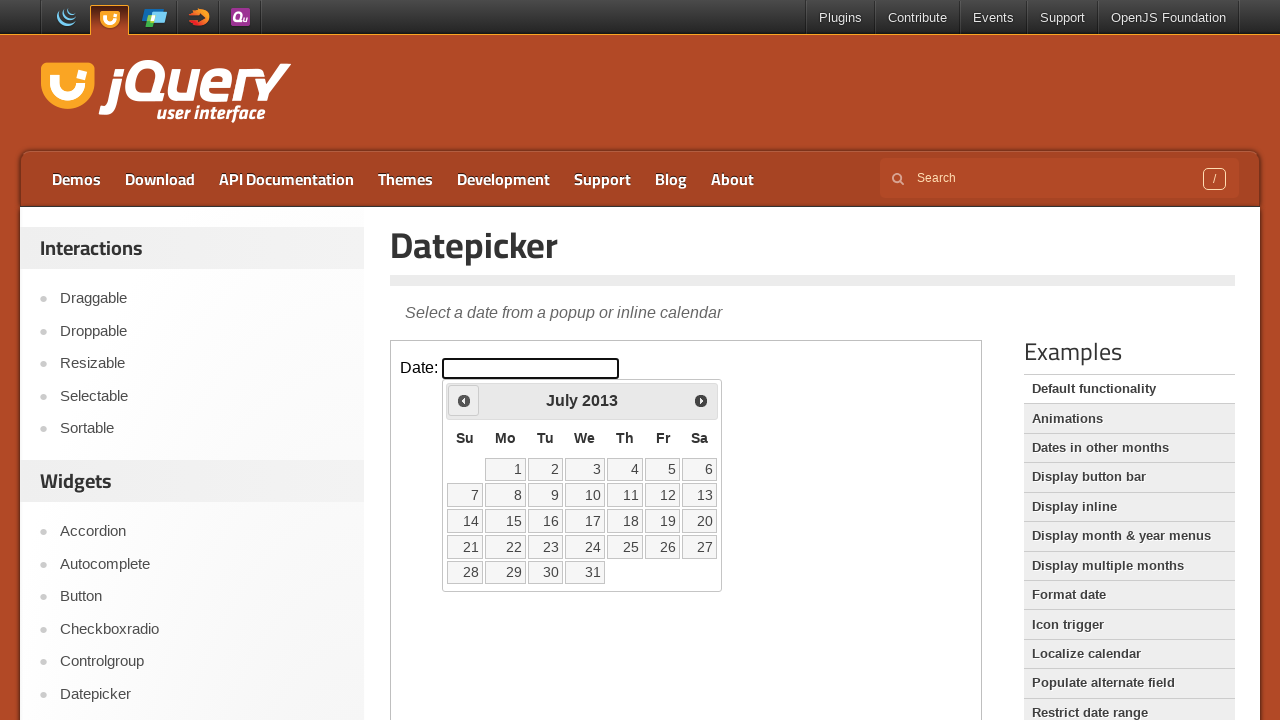

Clicked Prev button to navigate to previous month (currently at July 2013) at (464, 400) on iframe.demo-frame >> internal:control=enter-frame >> xpath=//span[text()='Prev']
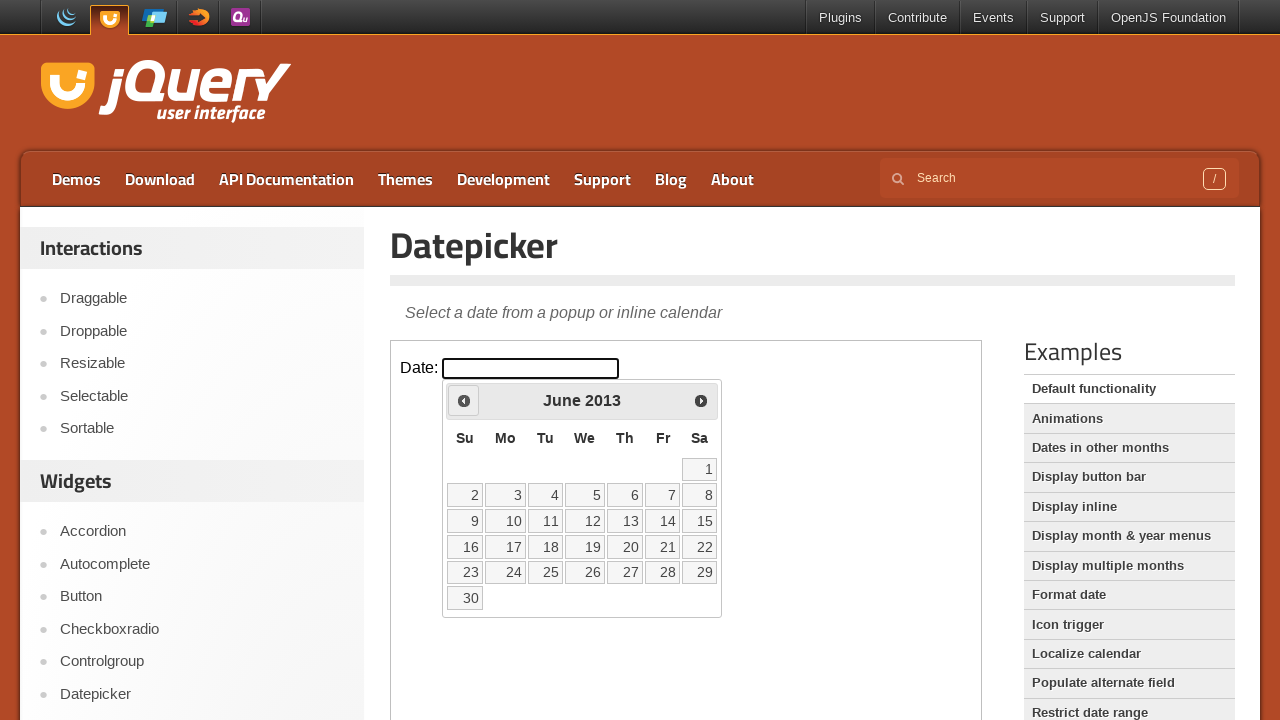

Updated current month after navigation
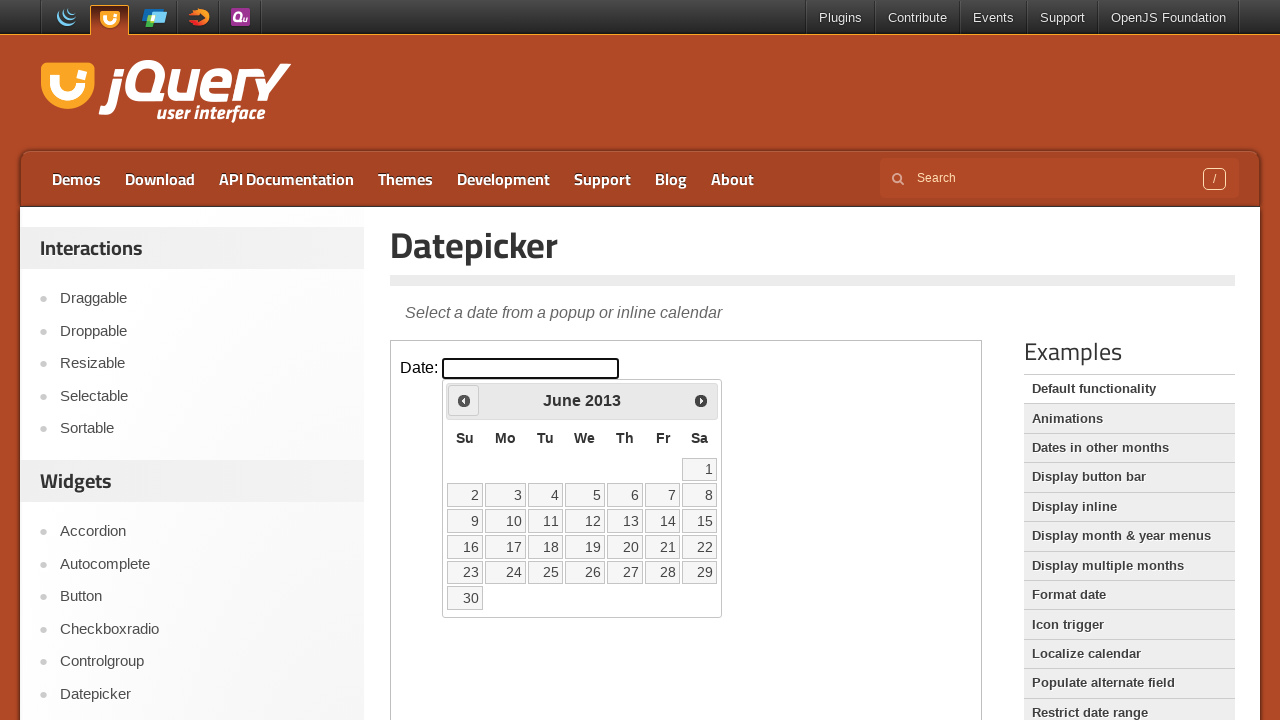

Updated current year after navigation
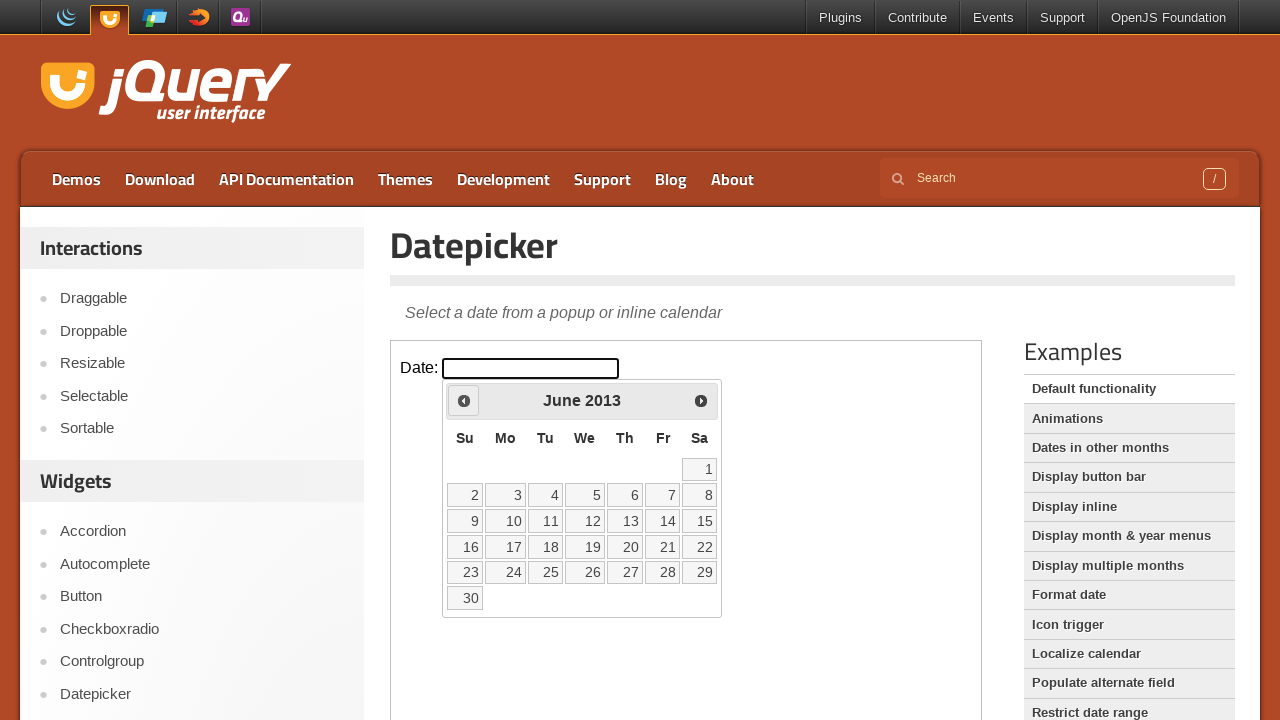

Clicked Prev button to navigate to previous month (currently at June 2013) at (464, 400) on iframe.demo-frame >> internal:control=enter-frame >> xpath=//span[text()='Prev']
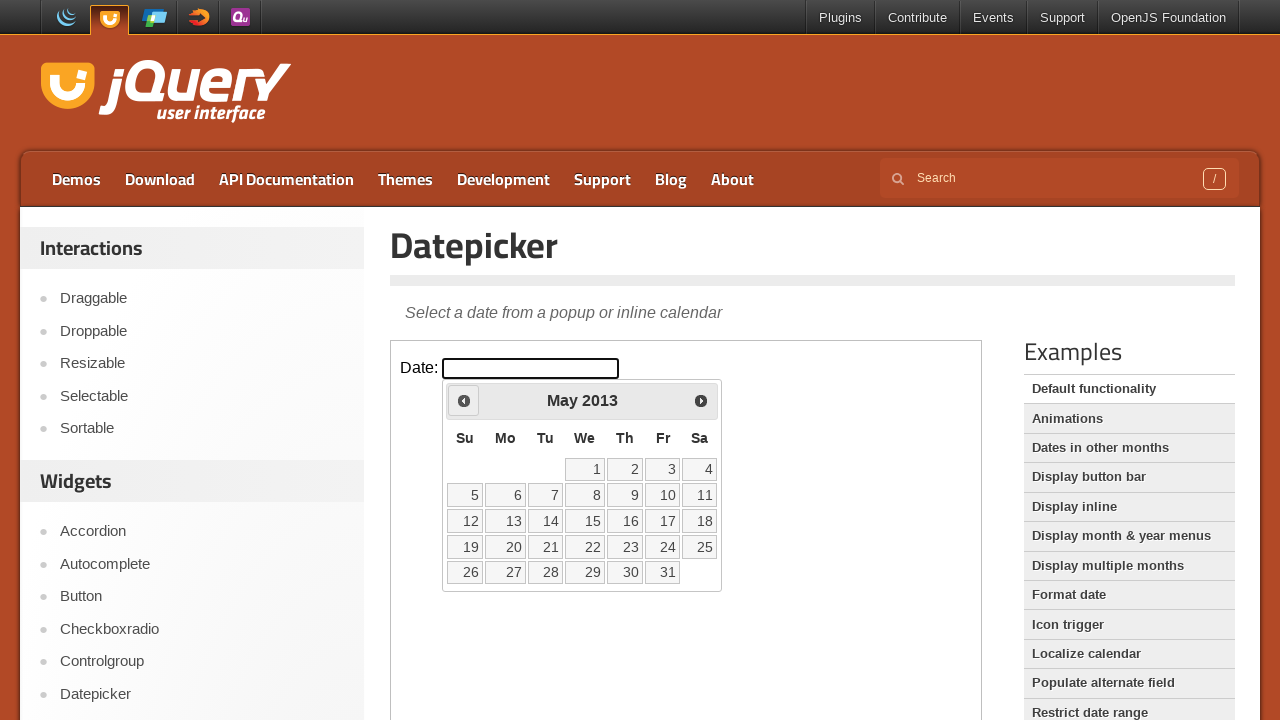

Updated current month after navigation
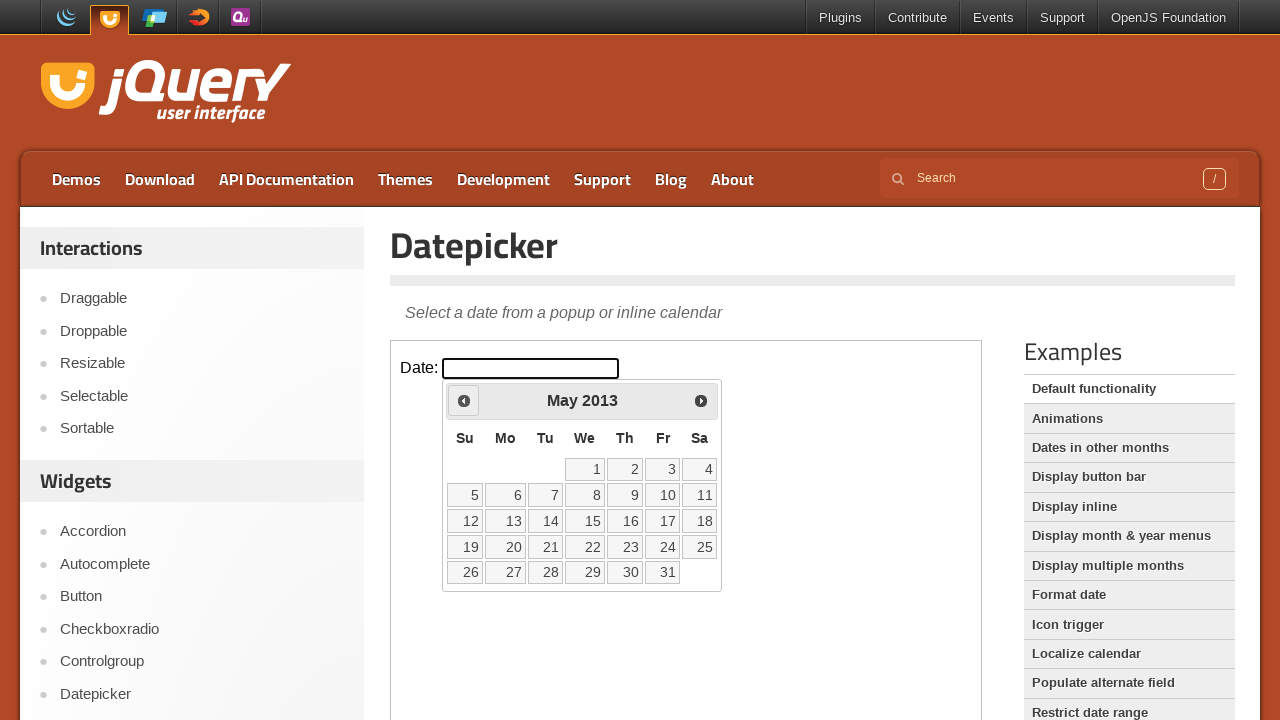

Updated current year after navigation
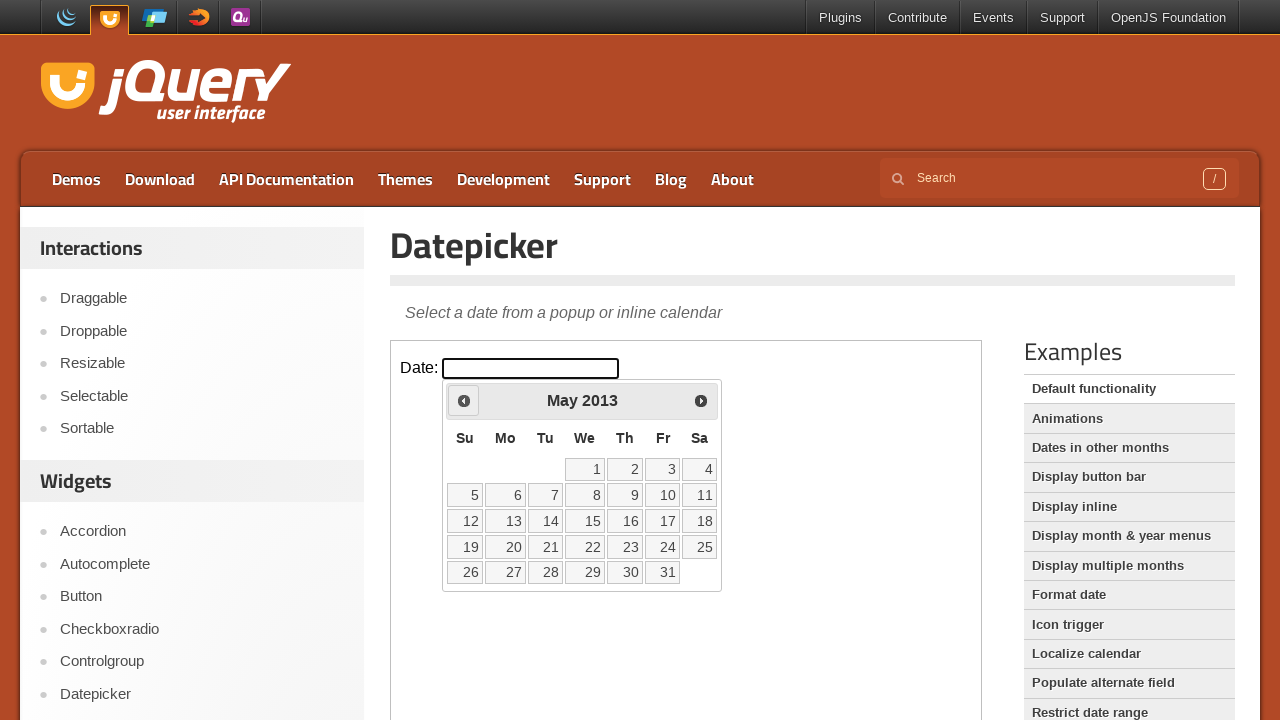

Clicked Prev button to navigate to previous month (currently at May 2013) at (464, 400) on iframe.demo-frame >> internal:control=enter-frame >> xpath=//span[text()='Prev']
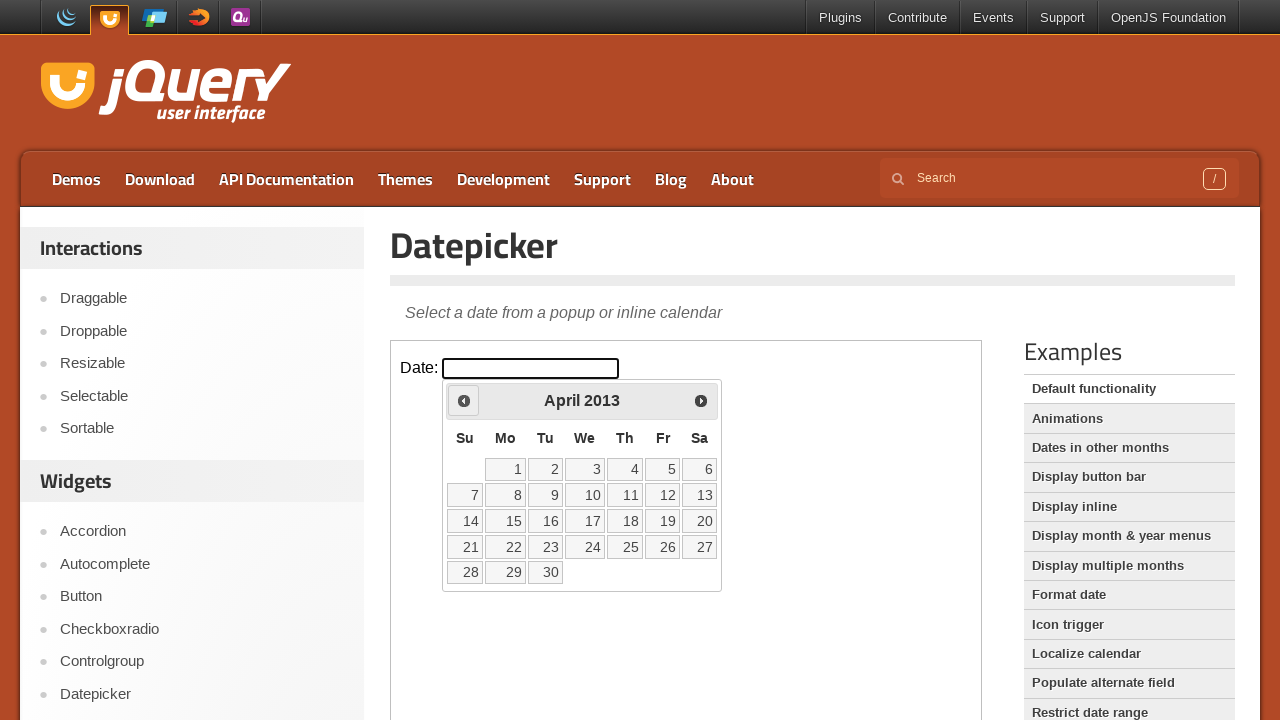

Updated current month after navigation
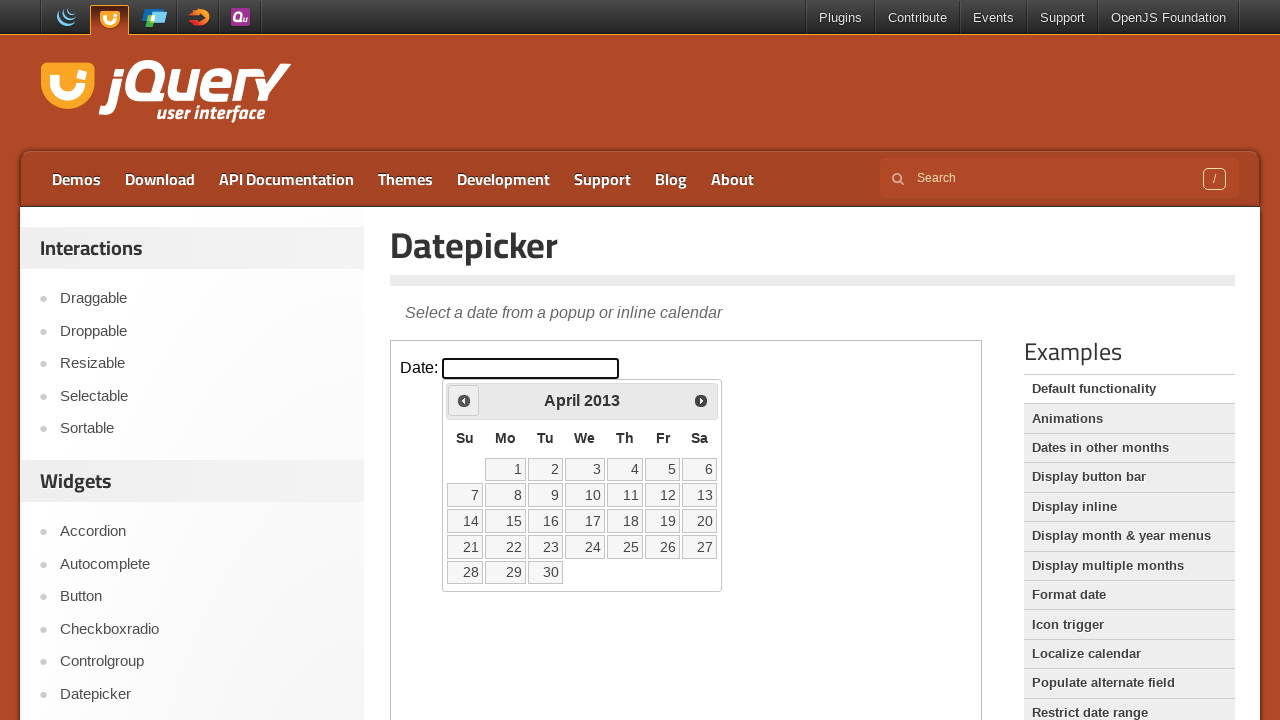

Updated current year after navigation
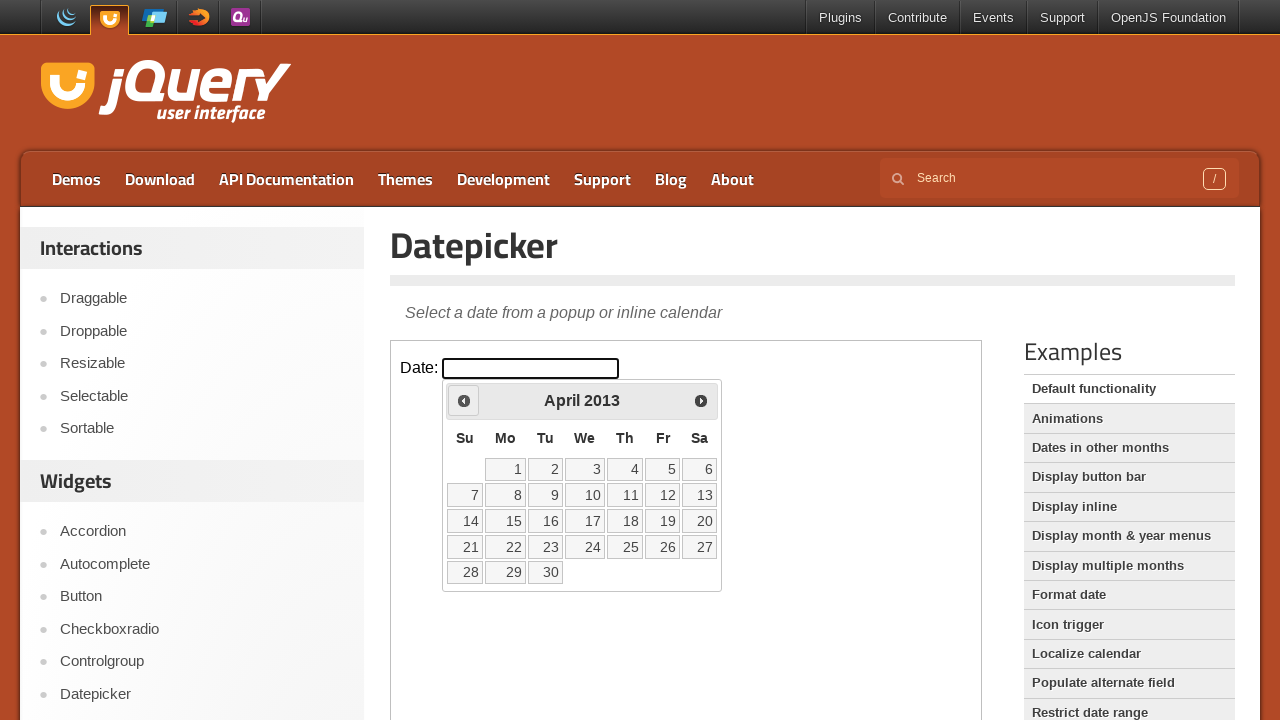

Clicked Prev button to navigate to previous month (currently at April 2013) at (464, 400) on iframe.demo-frame >> internal:control=enter-frame >> xpath=//span[text()='Prev']
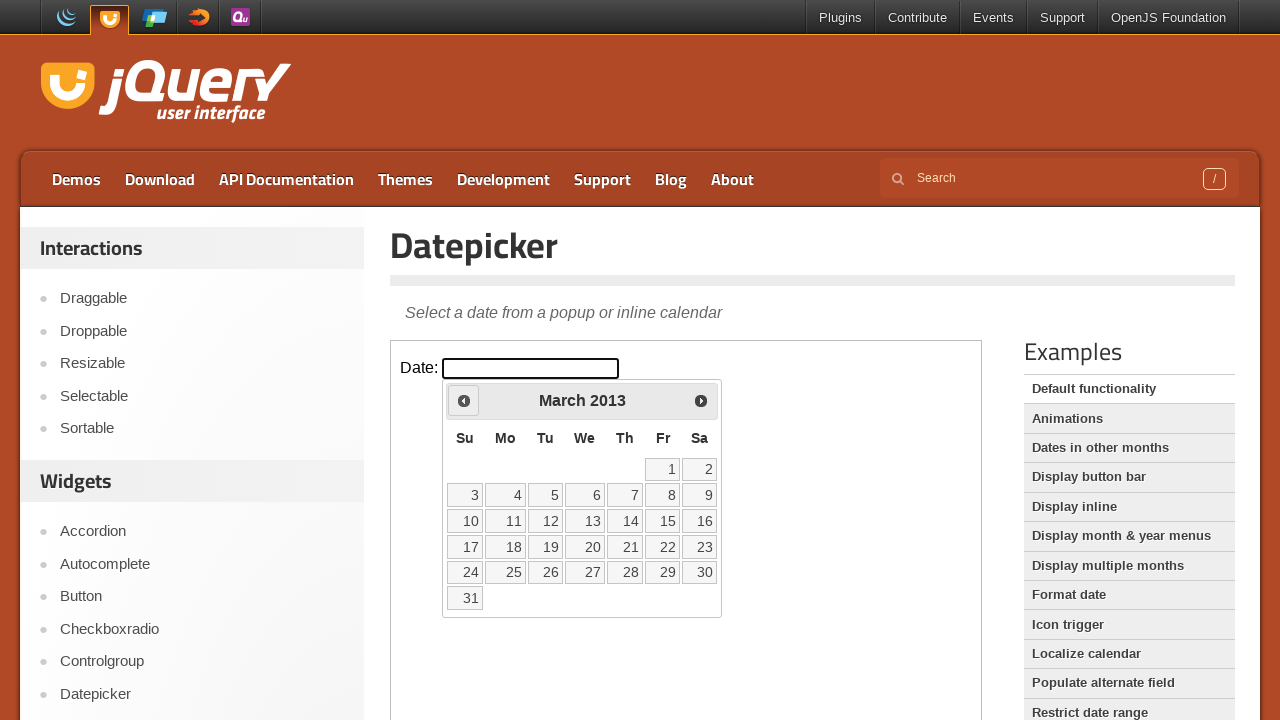

Updated current month after navigation
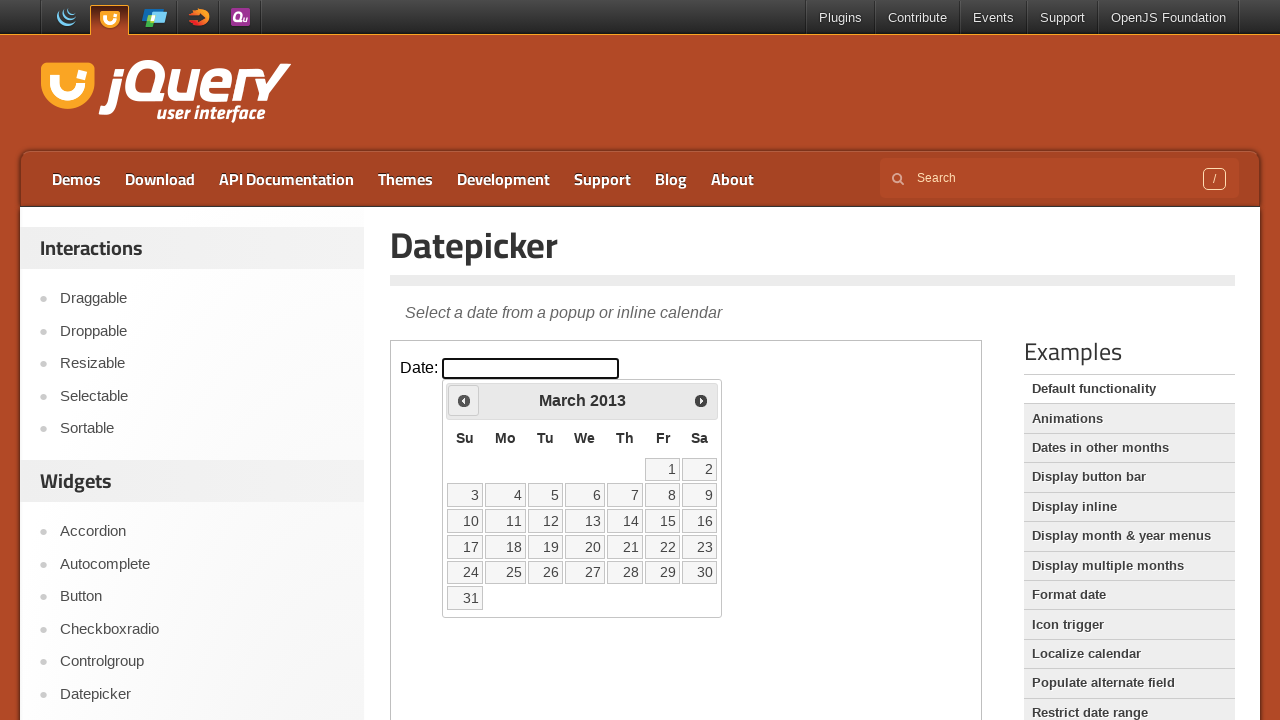

Updated current year after navigation
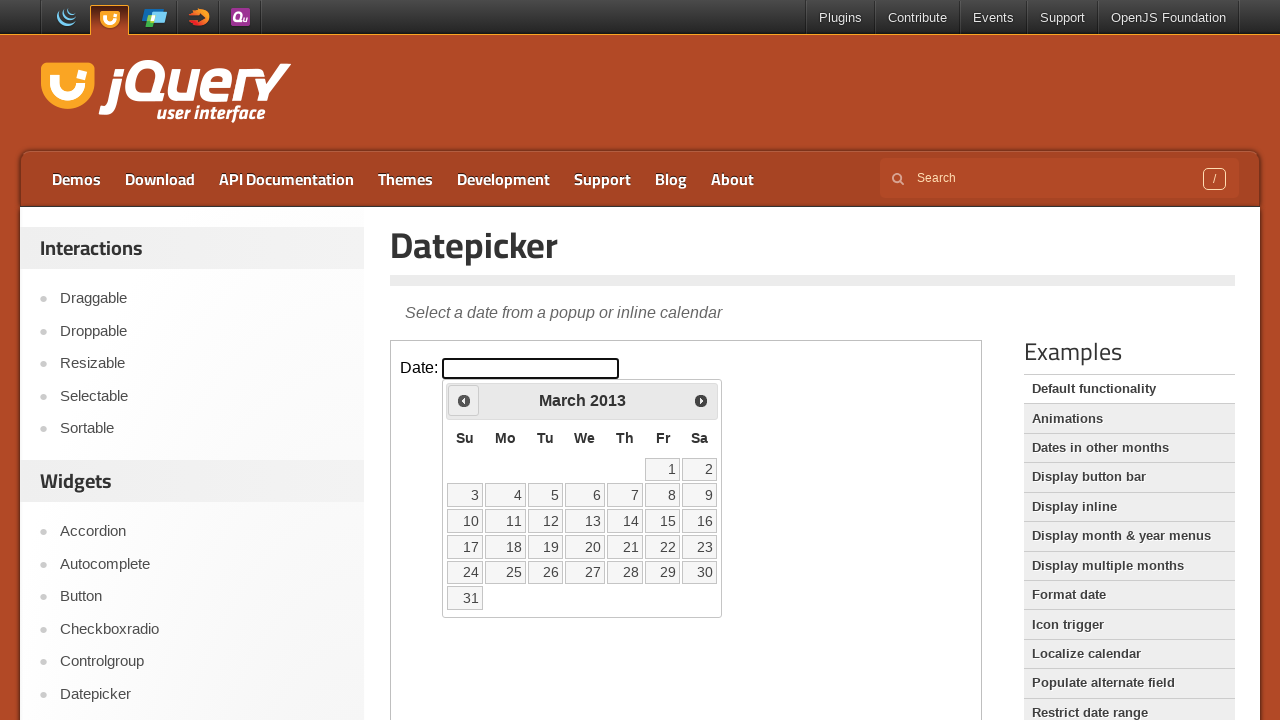

Clicked Prev button to navigate to previous month (currently at March 2013) at (464, 400) on iframe.demo-frame >> internal:control=enter-frame >> xpath=//span[text()='Prev']
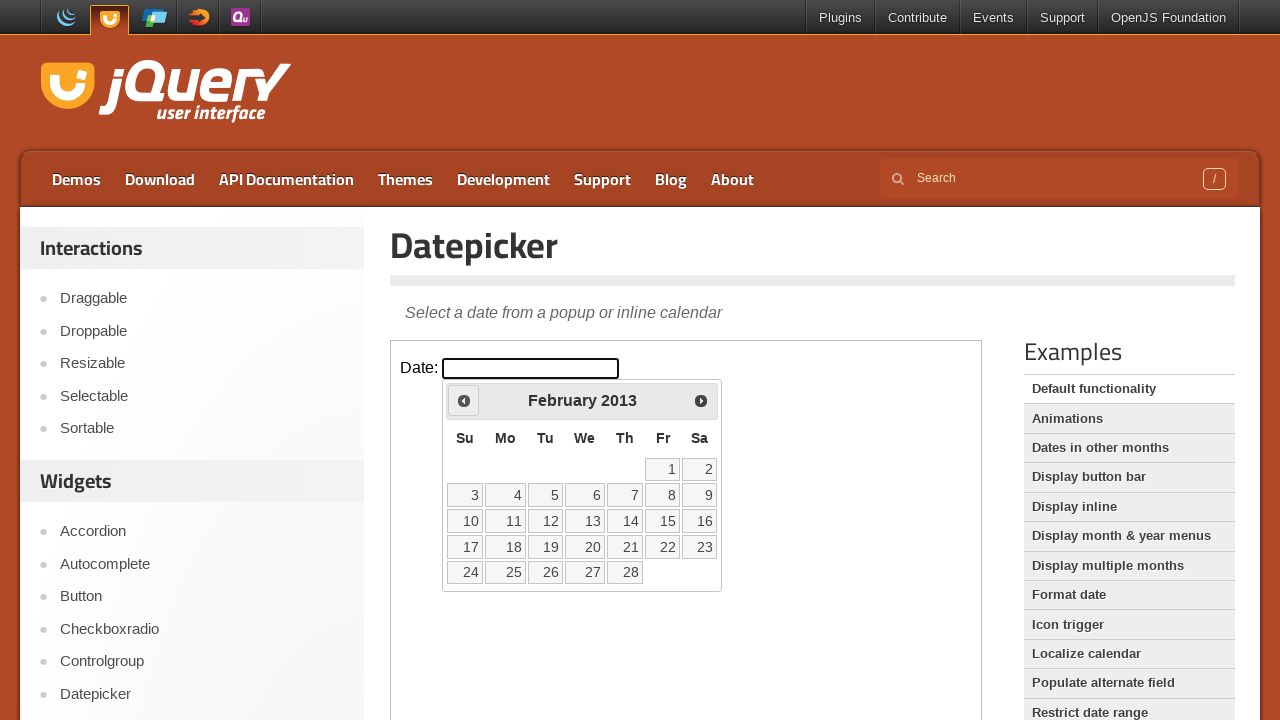

Updated current month after navigation
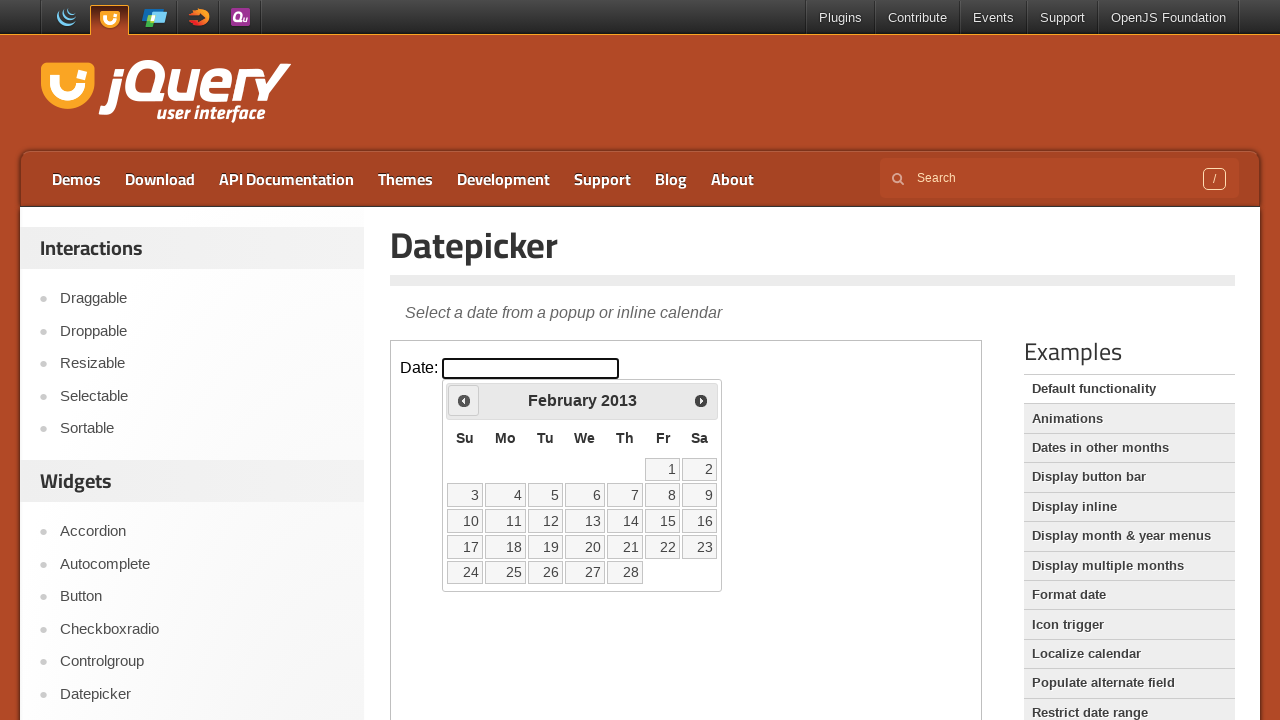

Updated current year after navigation
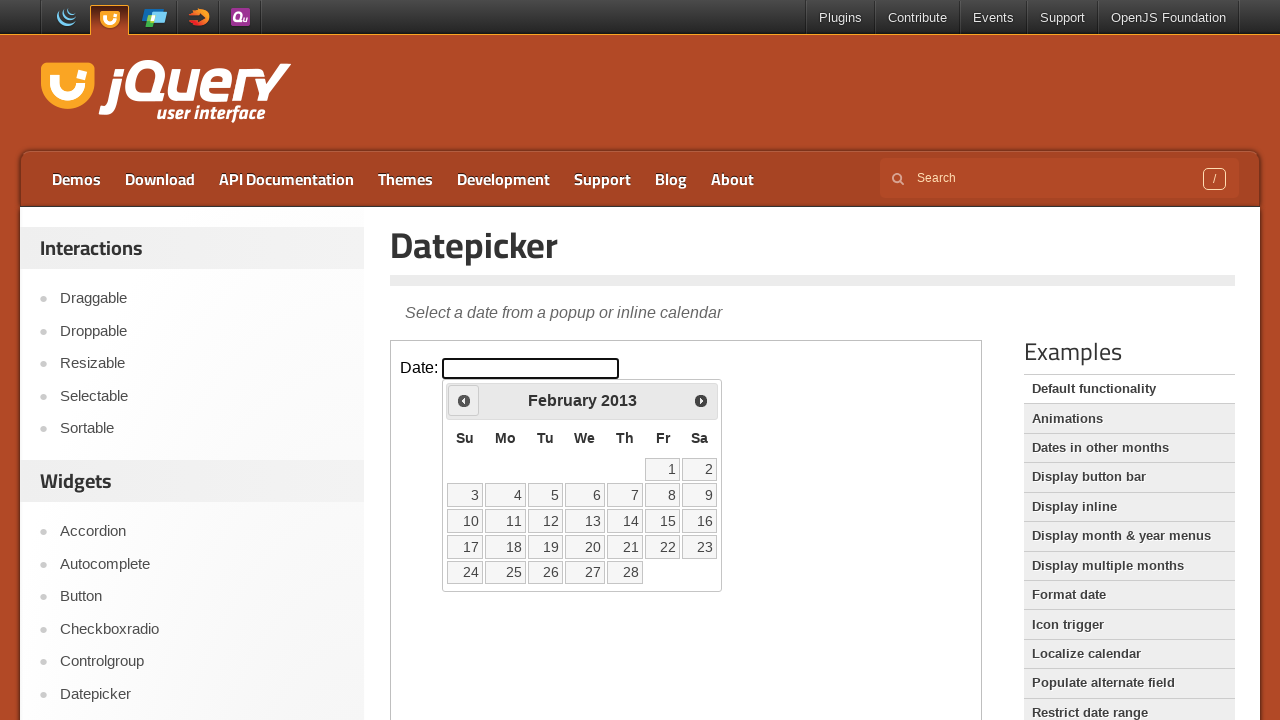

Clicked Prev button to navigate to previous month (currently at February 2013) at (464, 400) on iframe.demo-frame >> internal:control=enter-frame >> xpath=//span[text()='Prev']
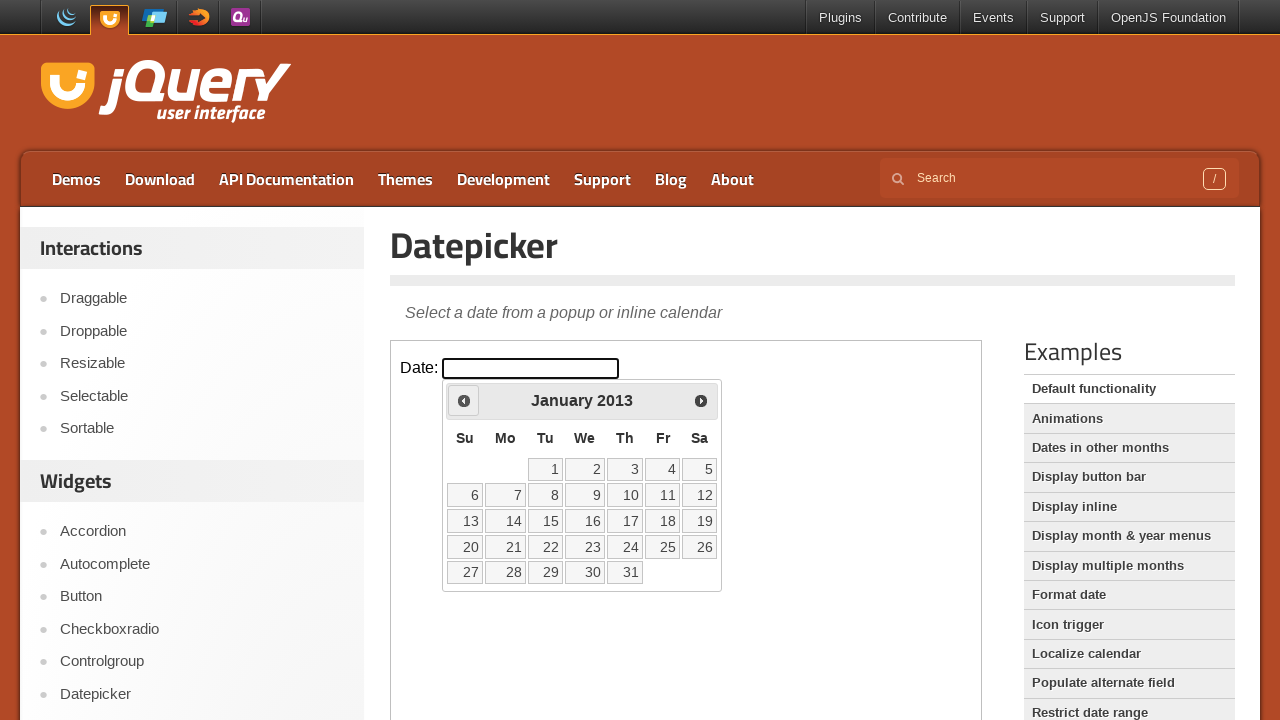

Updated current month after navigation
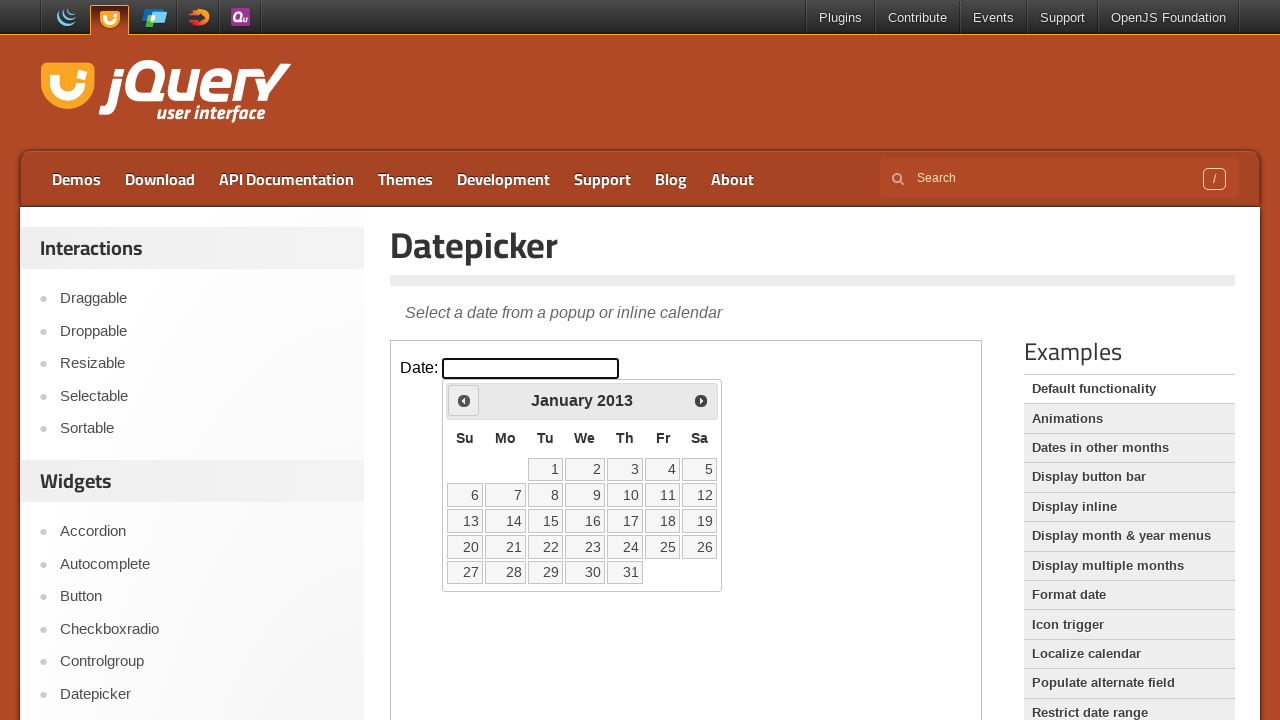

Updated current year after navigation
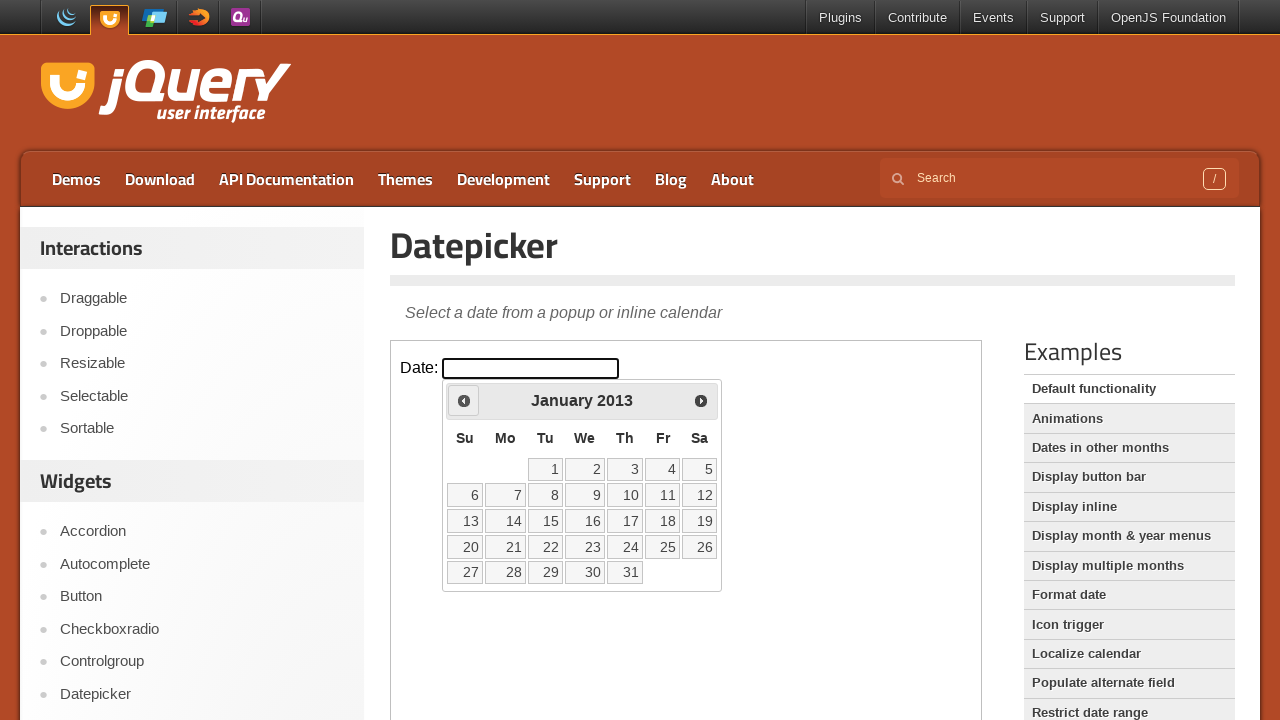

Clicked Prev button to navigate to previous month (currently at January 2013) at (464, 400) on iframe.demo-frame >> internal:control=enter-frame >> xpath=//span[text()='Prev']
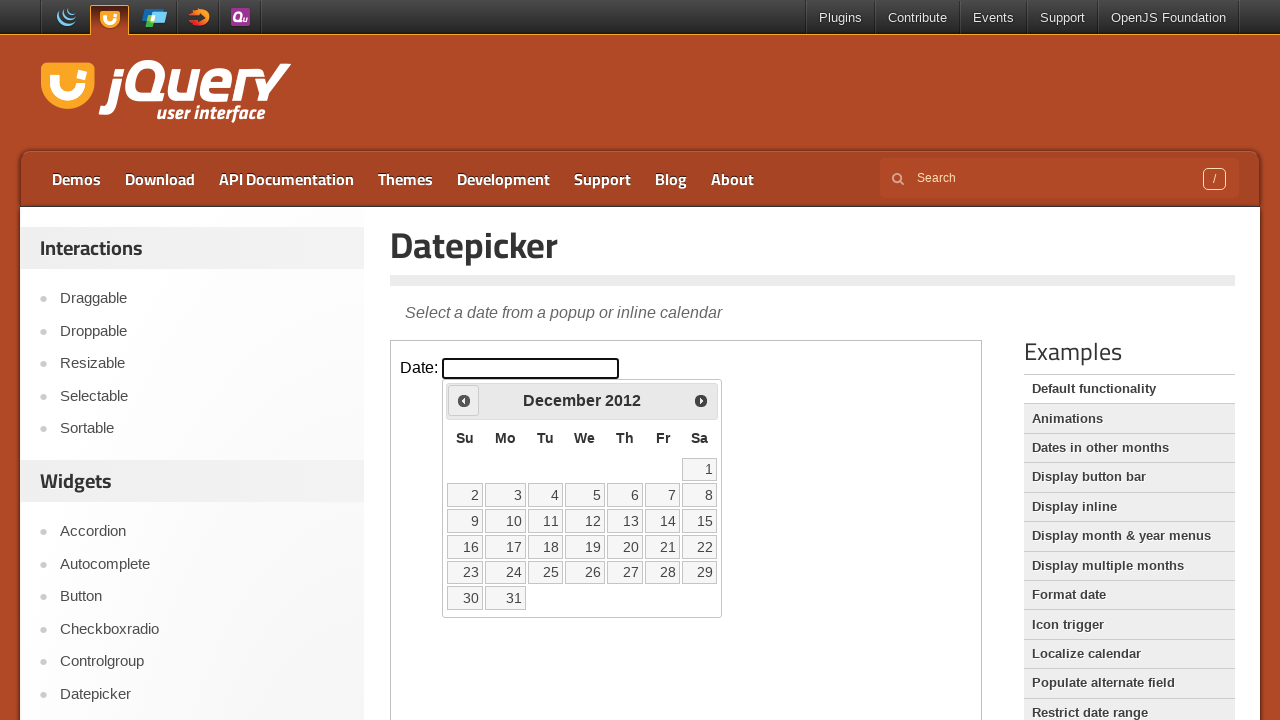

Updated current month after navigation
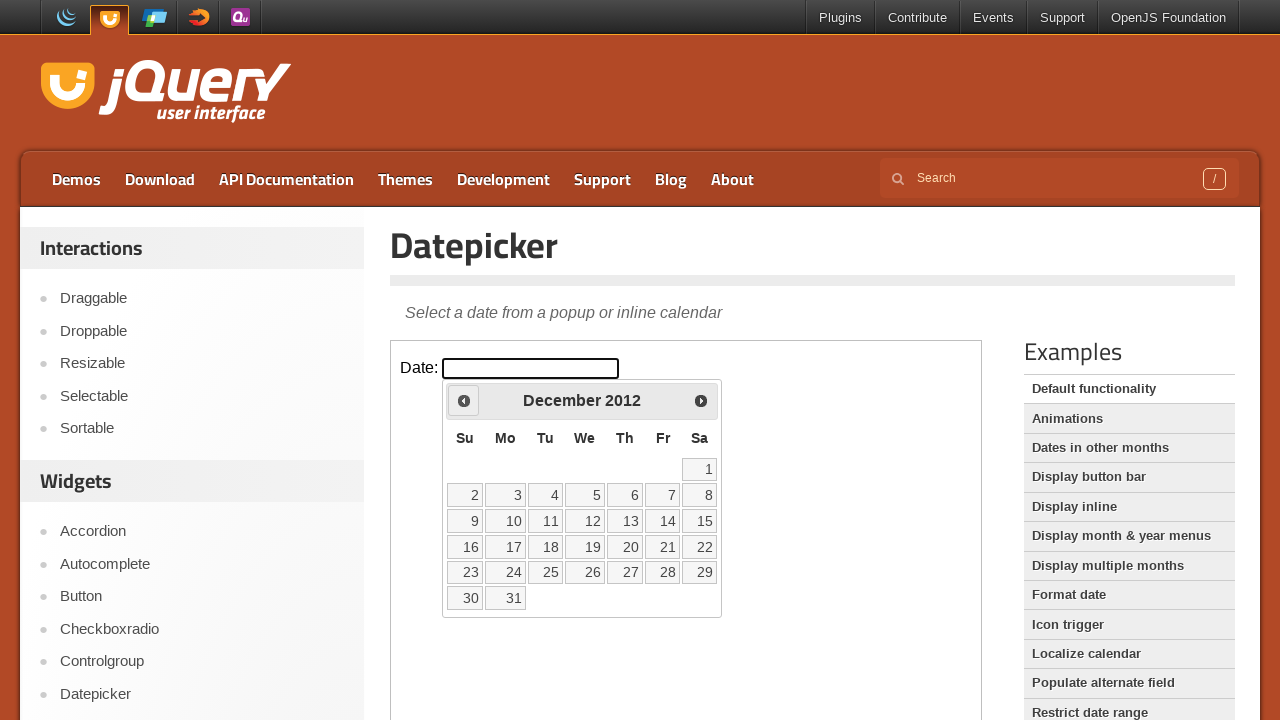

Updated current year after navigation
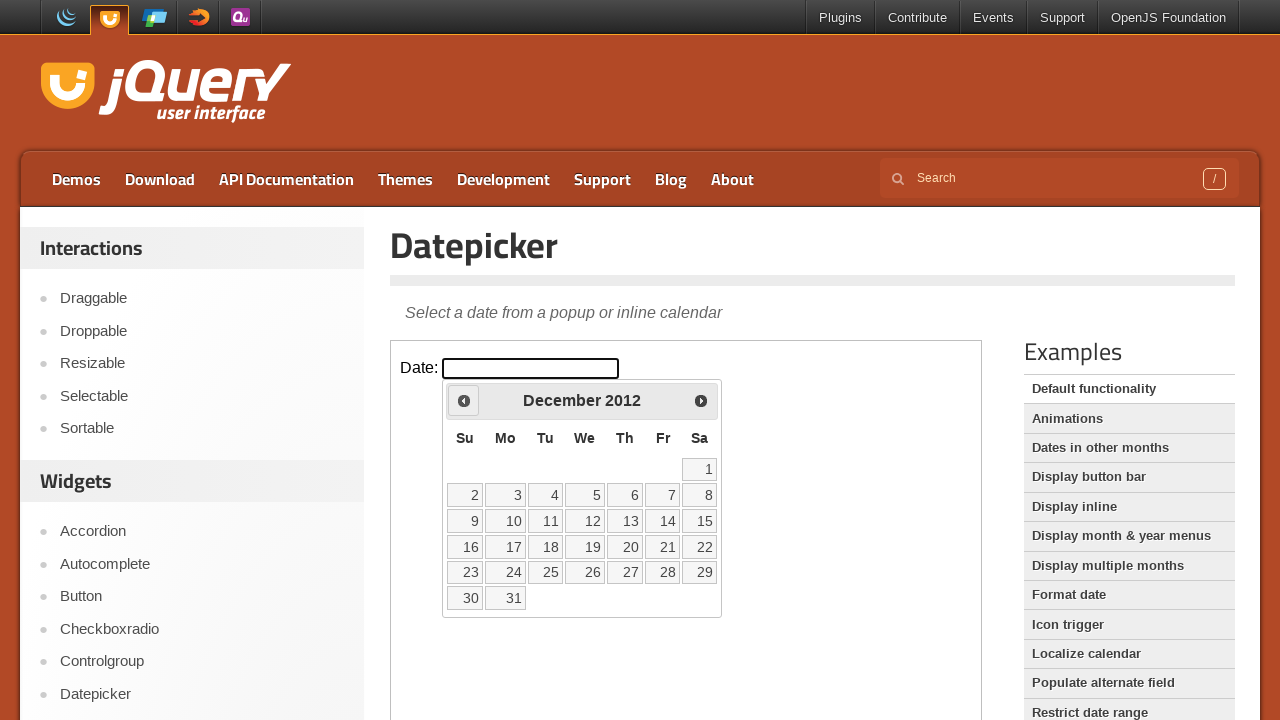

Clicked Prev button to navigate to previous month (currently at December 2012) at (464, 400) on iframe.demo-frame >> internal:control=enter-frame >> xpath=//span[text()='Prev']
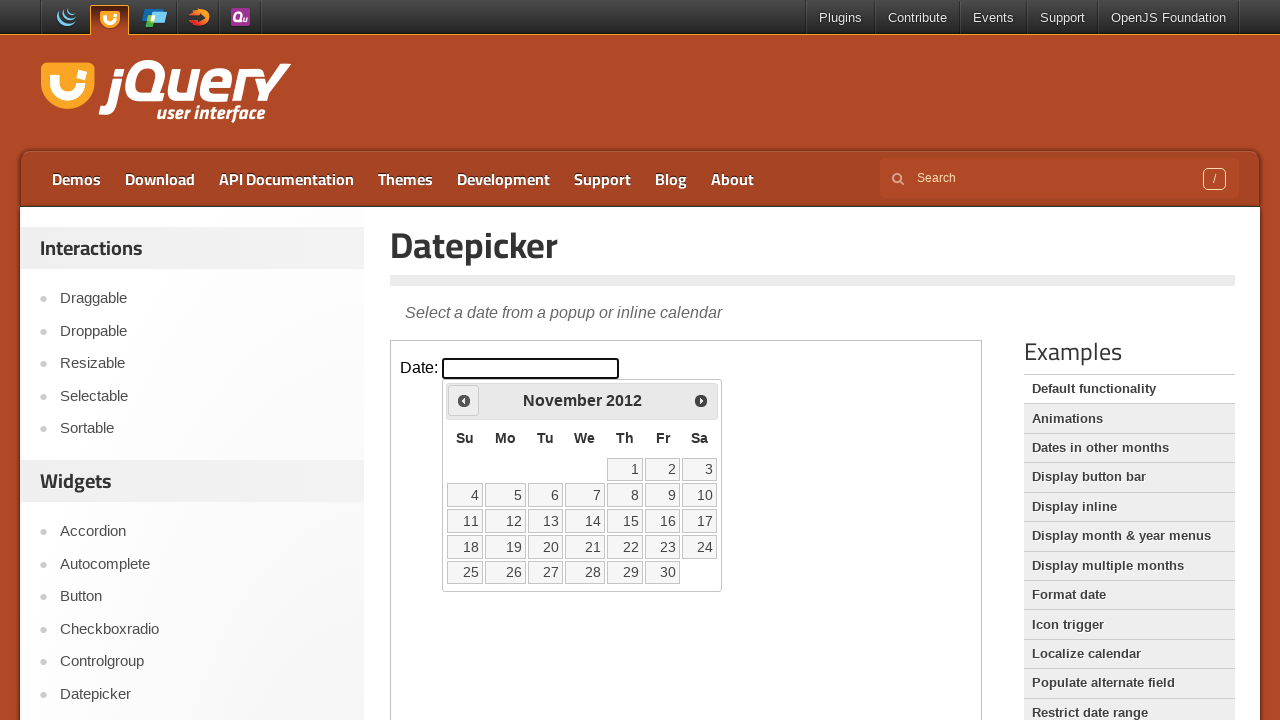

Updated current month after navigation
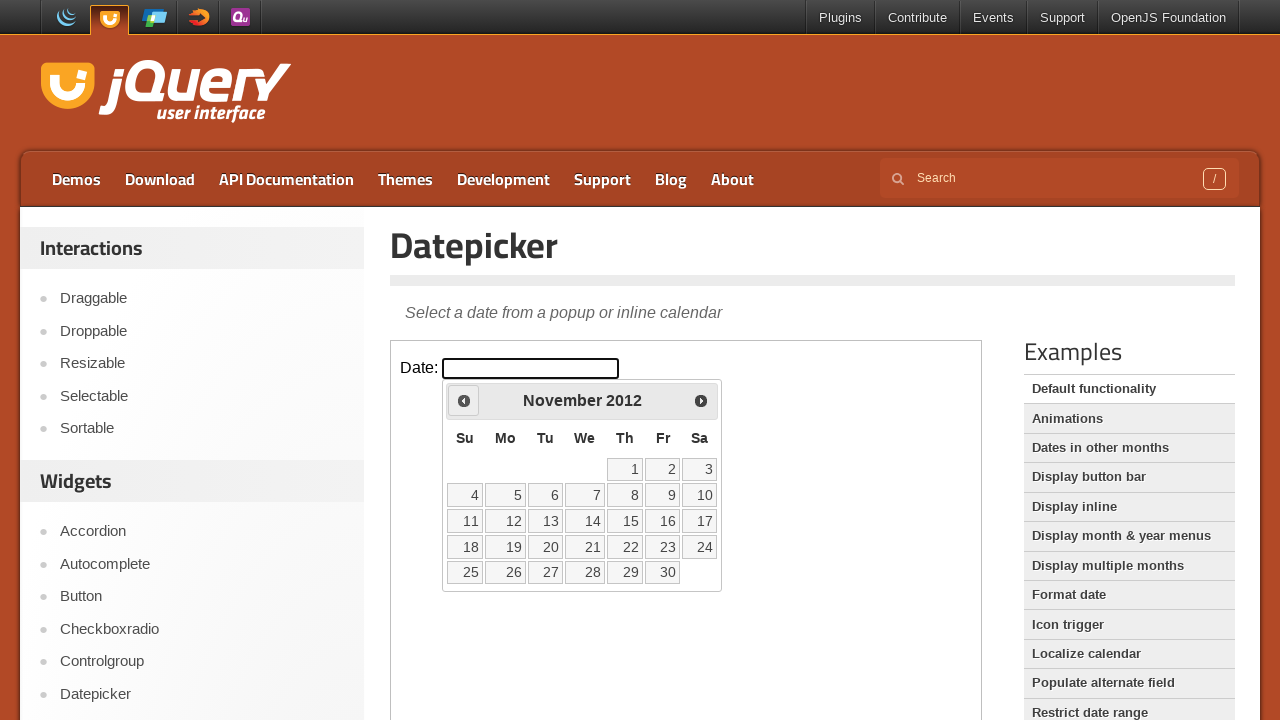

Updated current year after navigation
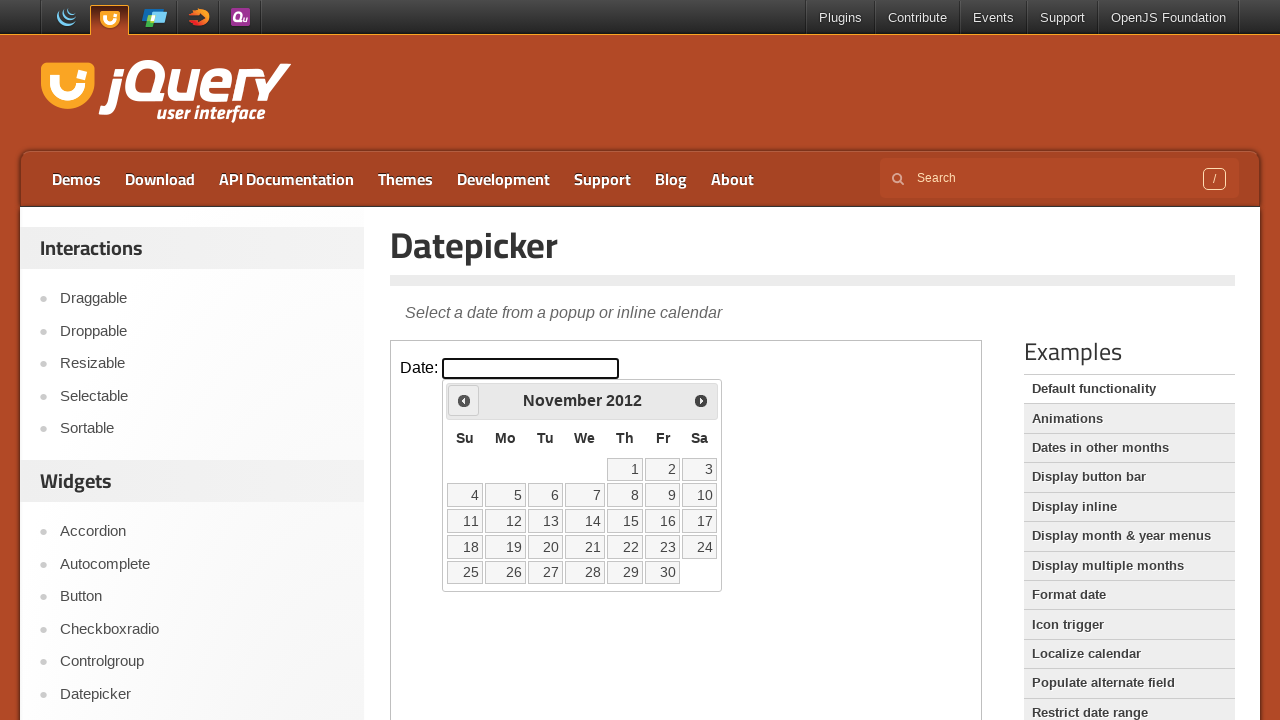

Clicked Prev button to navigate to previous month (currently at November 2012) at (464, 400) on iframe.demo-frame >> internal:control=enter-frame >> xpath=//span[text()='Prev']
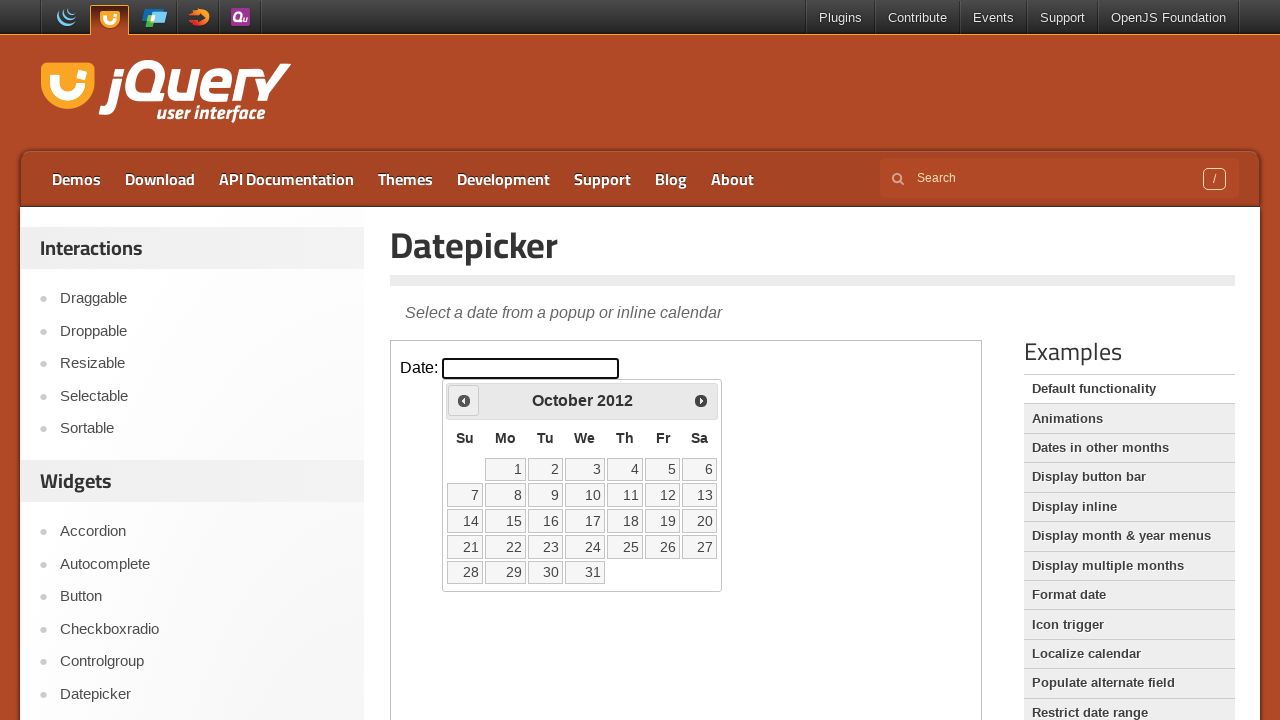

Updated current month after navigation
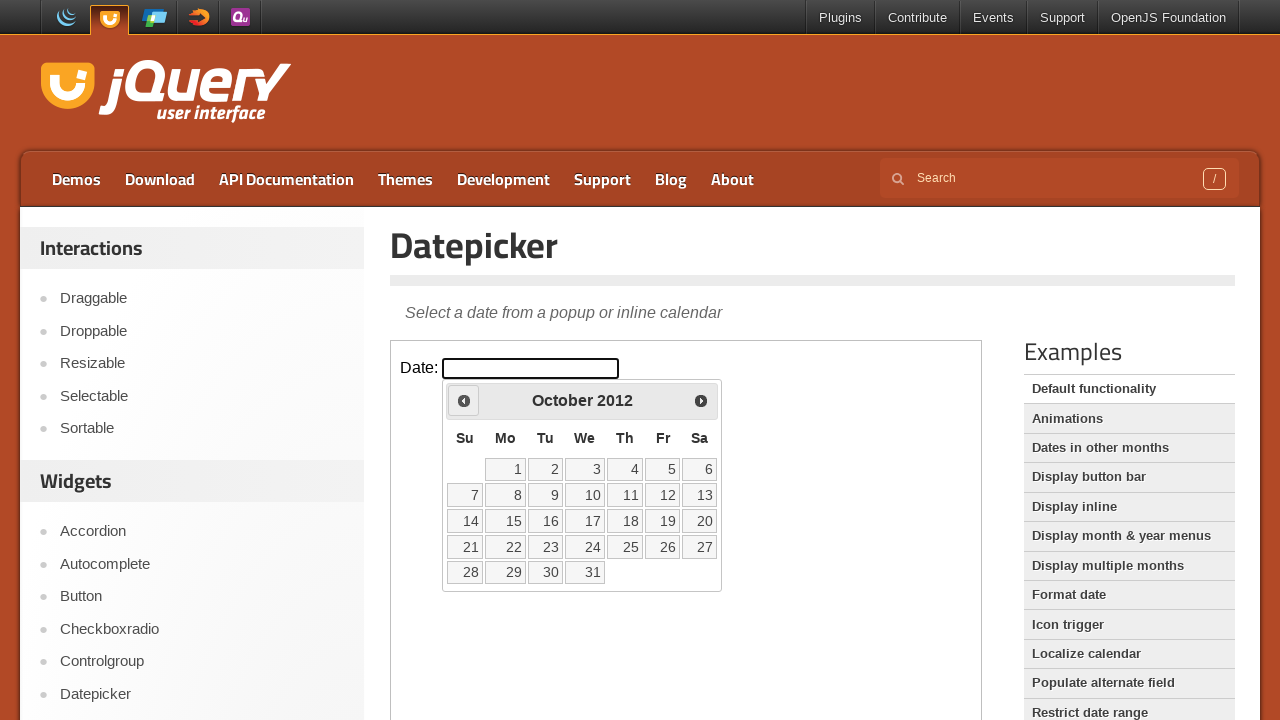

Updated current year after navigation
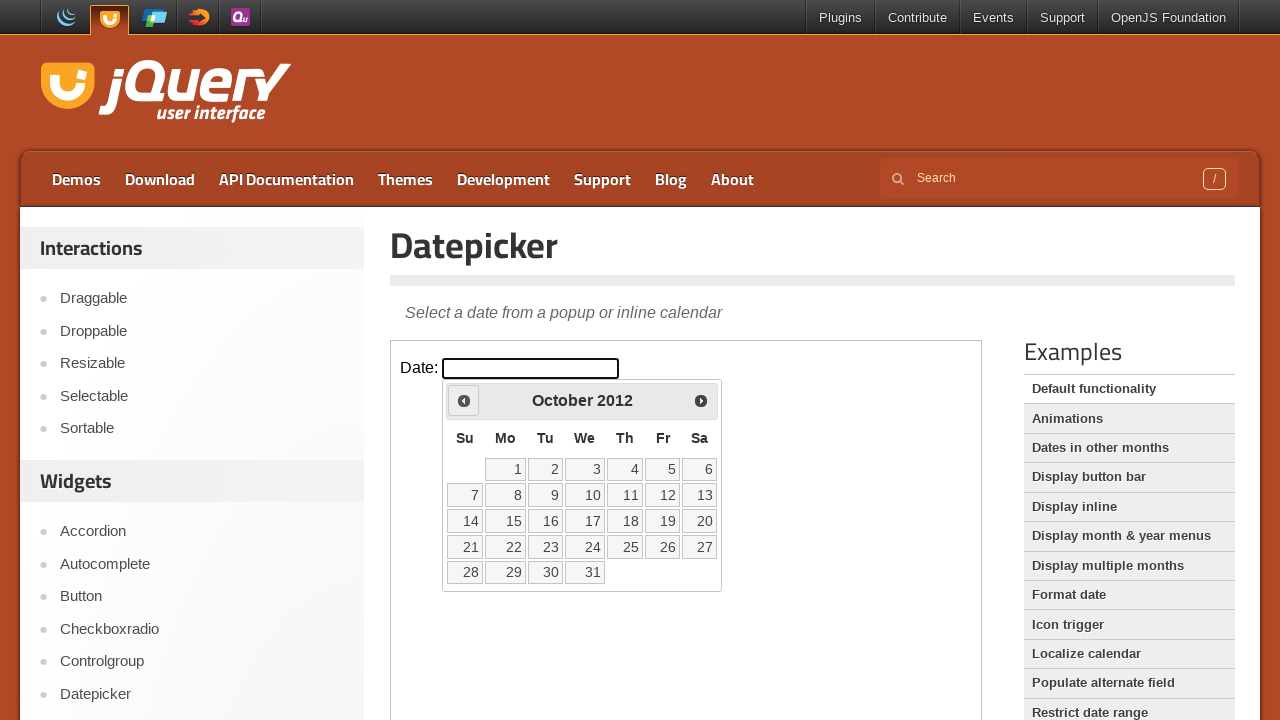

Clicked Prev button to navigate to previous month (currently at October 2012) at (464, 400) on iframe.demo-frame >> internal:control=enter-frame >> xpath=//span[text()='Prev']
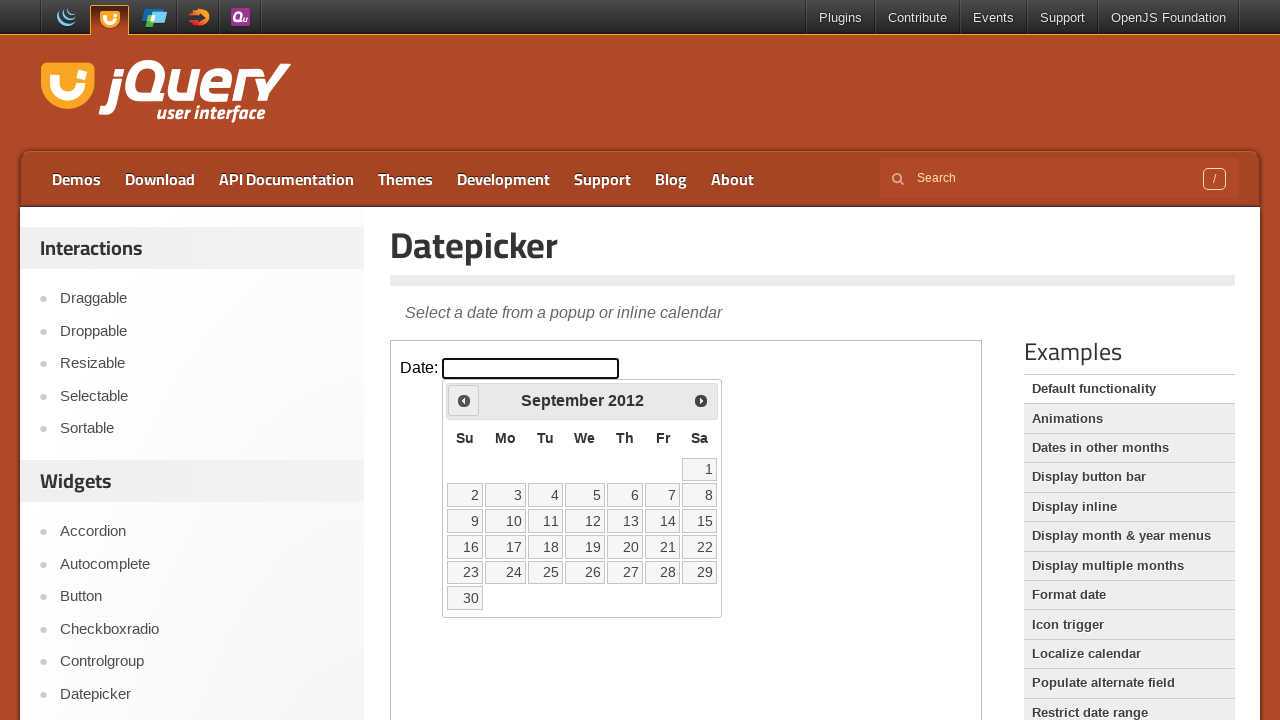

Updated current month after navigation
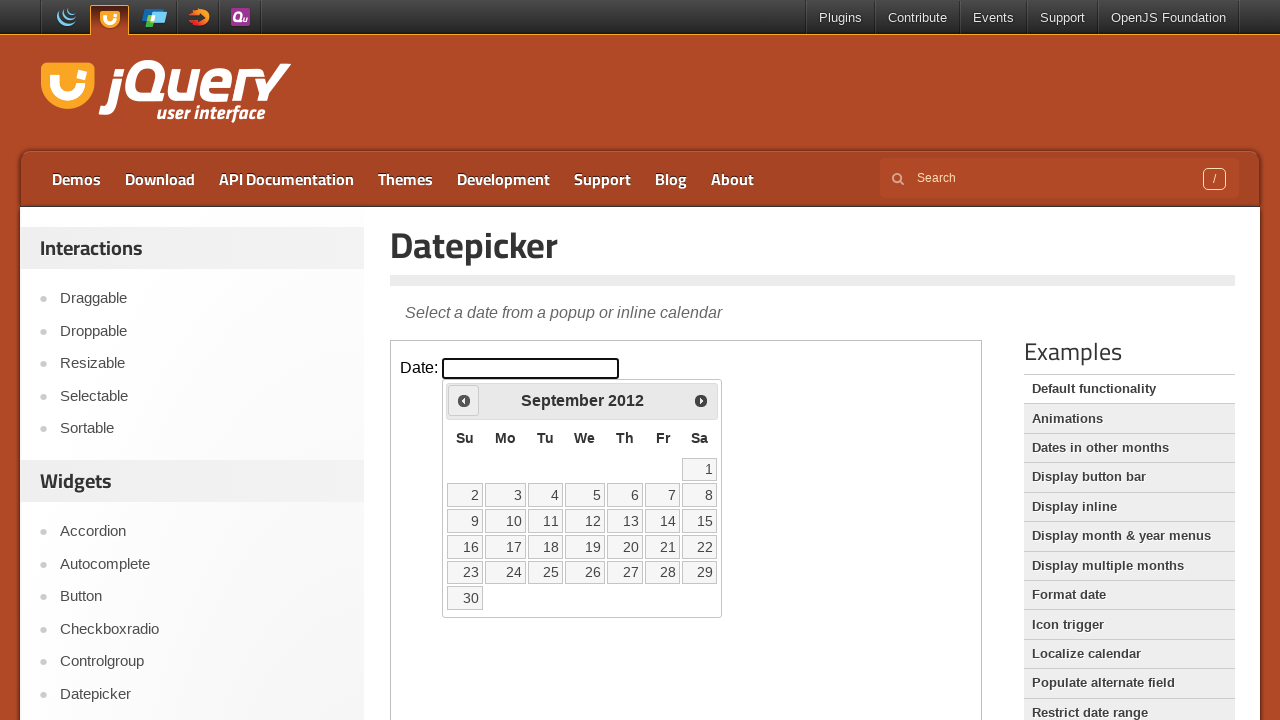

Updated current year after navigation
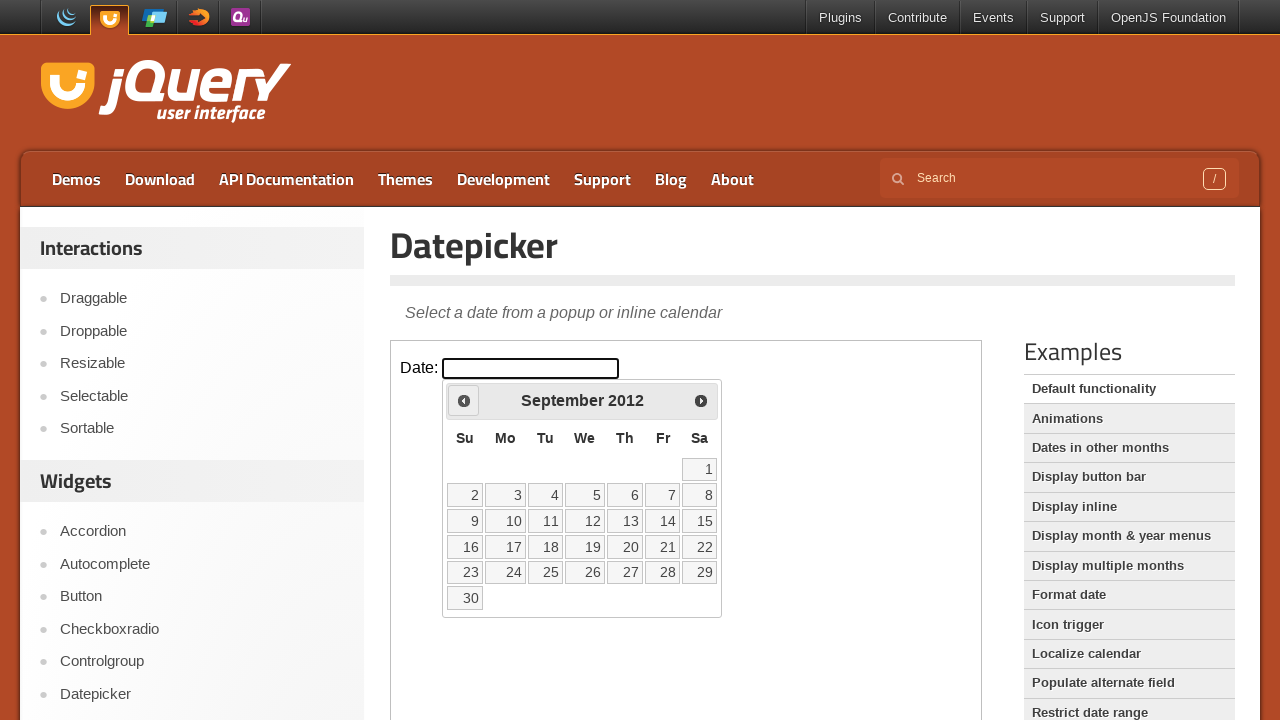

Clicked Prev button to navigate to previous month (currently at September 2012) at (464, 400) on iframe.demo-frame >> internal:control=enter-frame >> xpath=//span[text()='Prev']
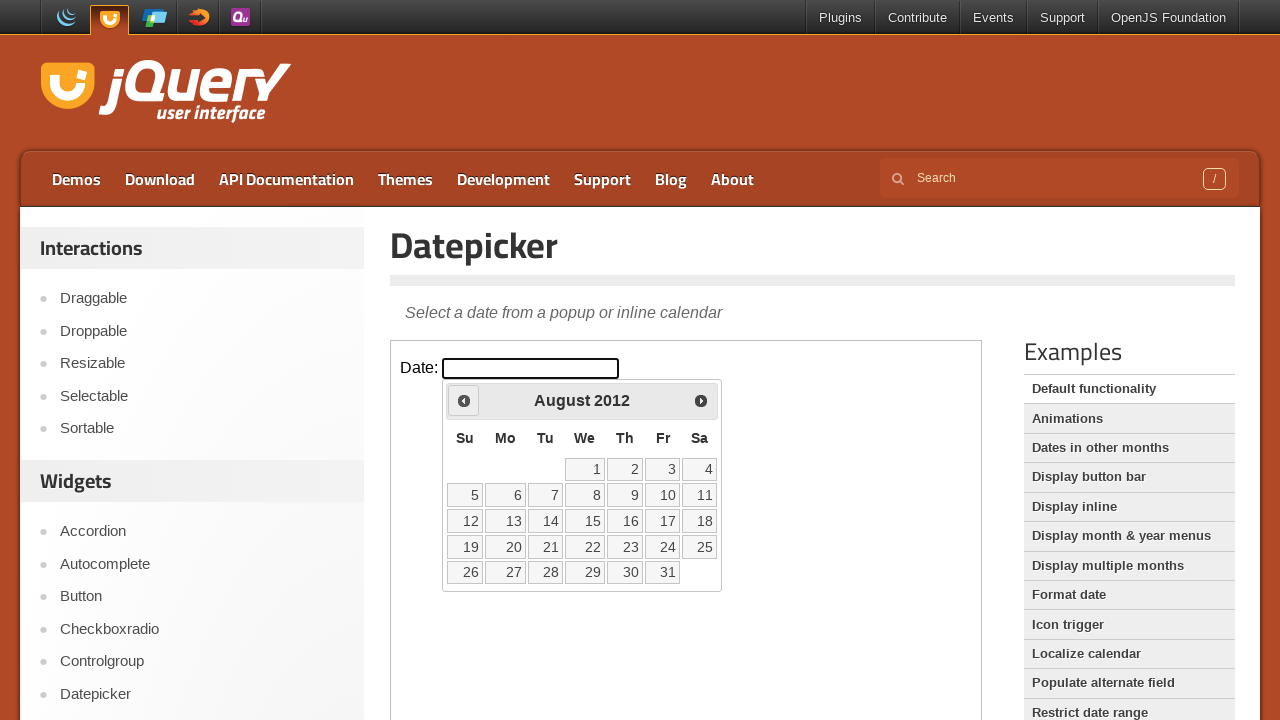

Updated current month after navigation
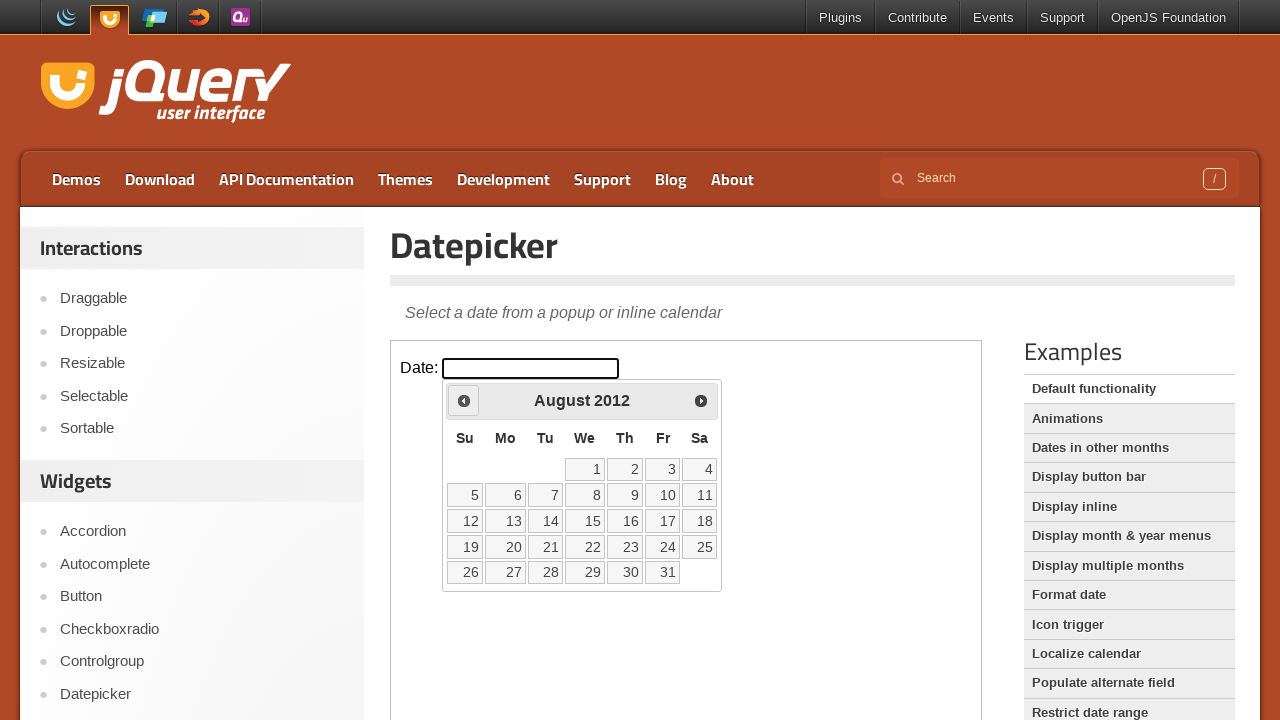

Updated current year after navigation
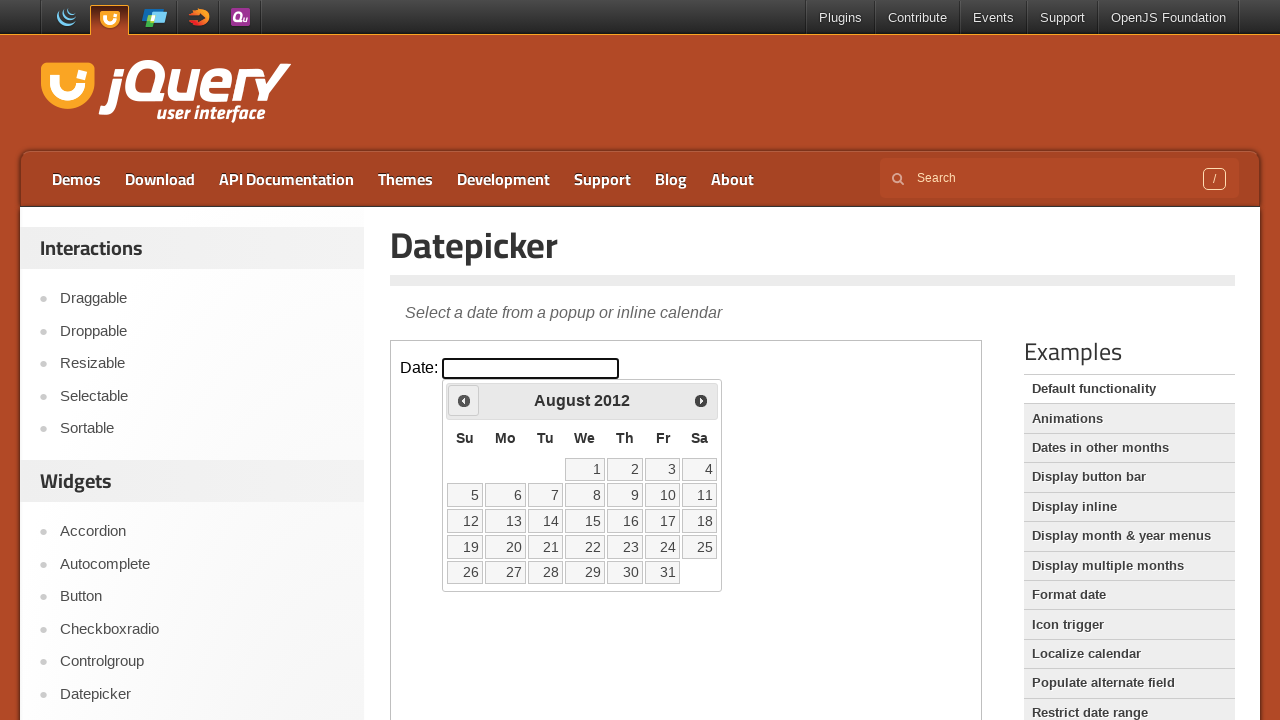

Clicked Prev button to navigate to previous month (currently at August 2012) at (464, 400) on iframe.demo-frame >> internal:control=enter-frame >> xpath=//span[text()='Prev']
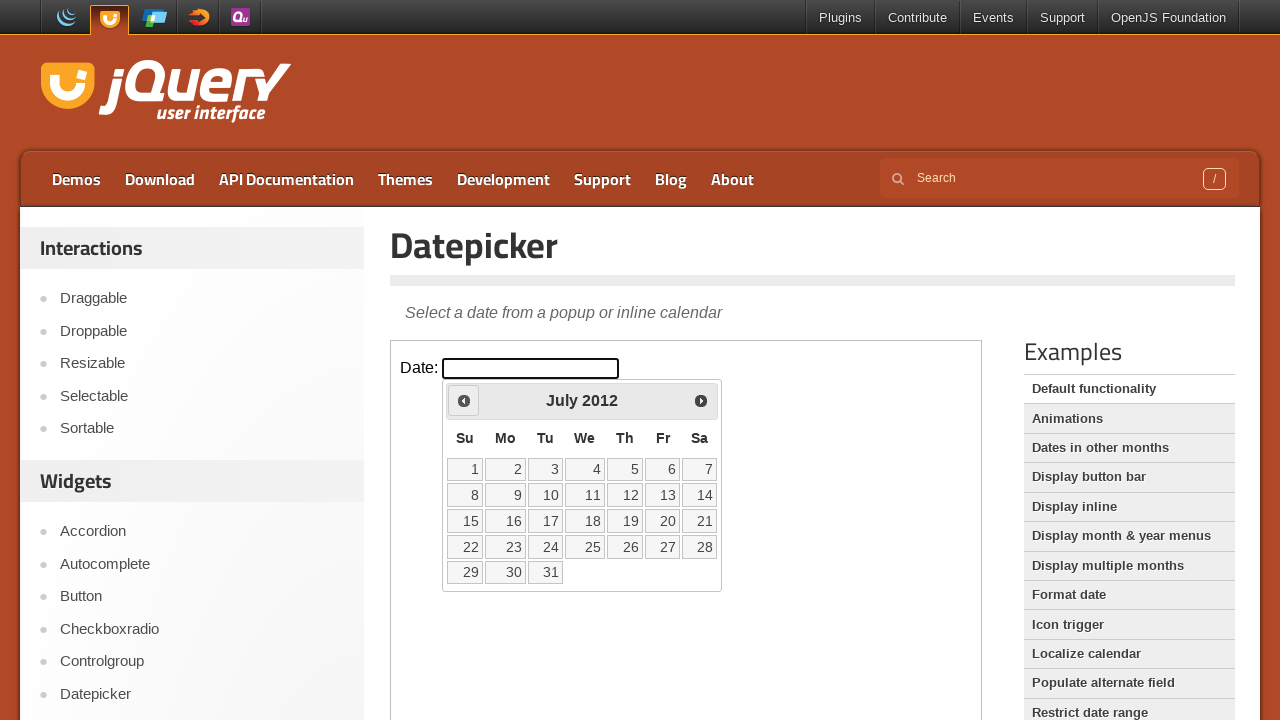

Updated current month after navigation
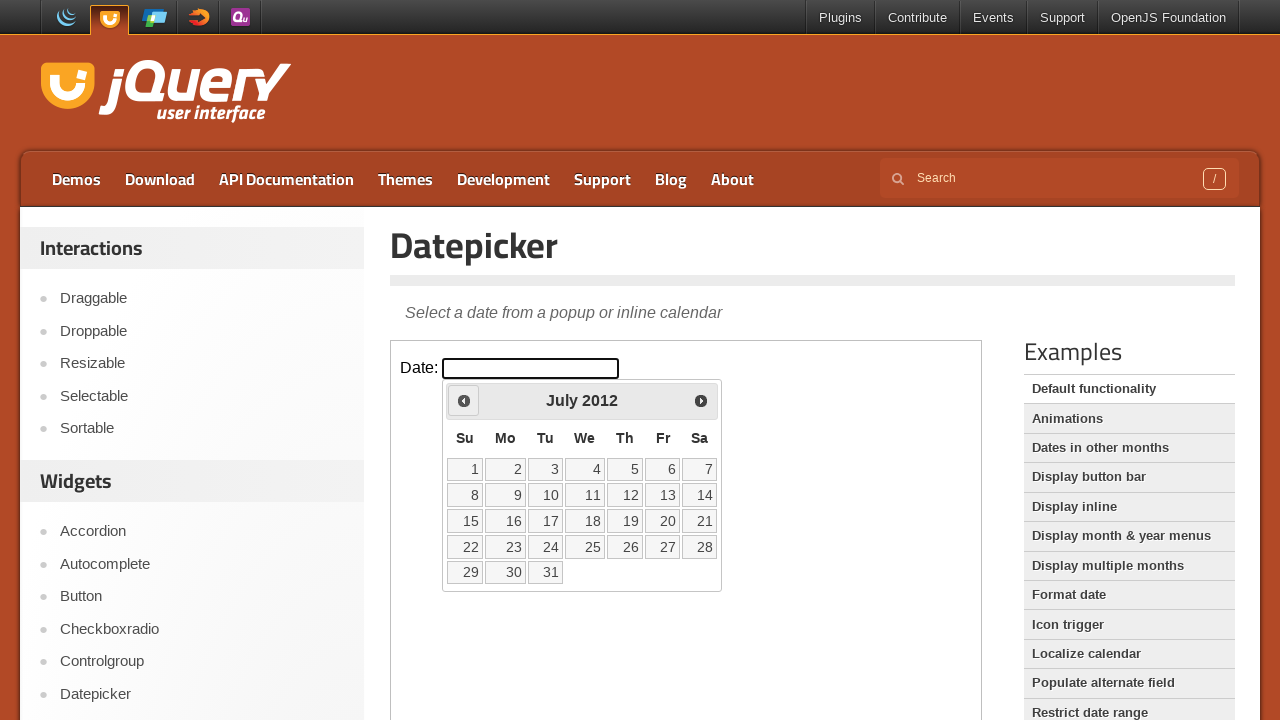

Updated current year after navigation
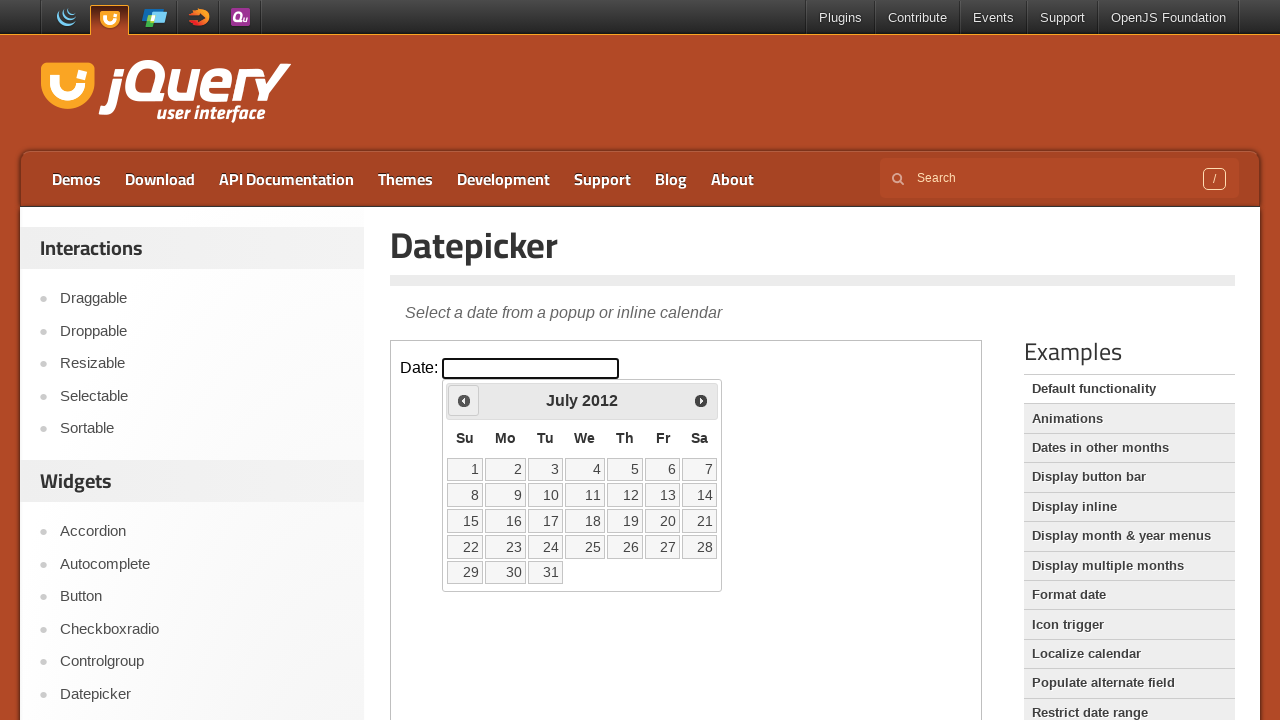

Clicked Prev button to navigate to previous month (currently at July 2012) at (464, 400) on iframe.demo-frame >> internal:control=enter-frame >> xpath=//span[text()='Prev']
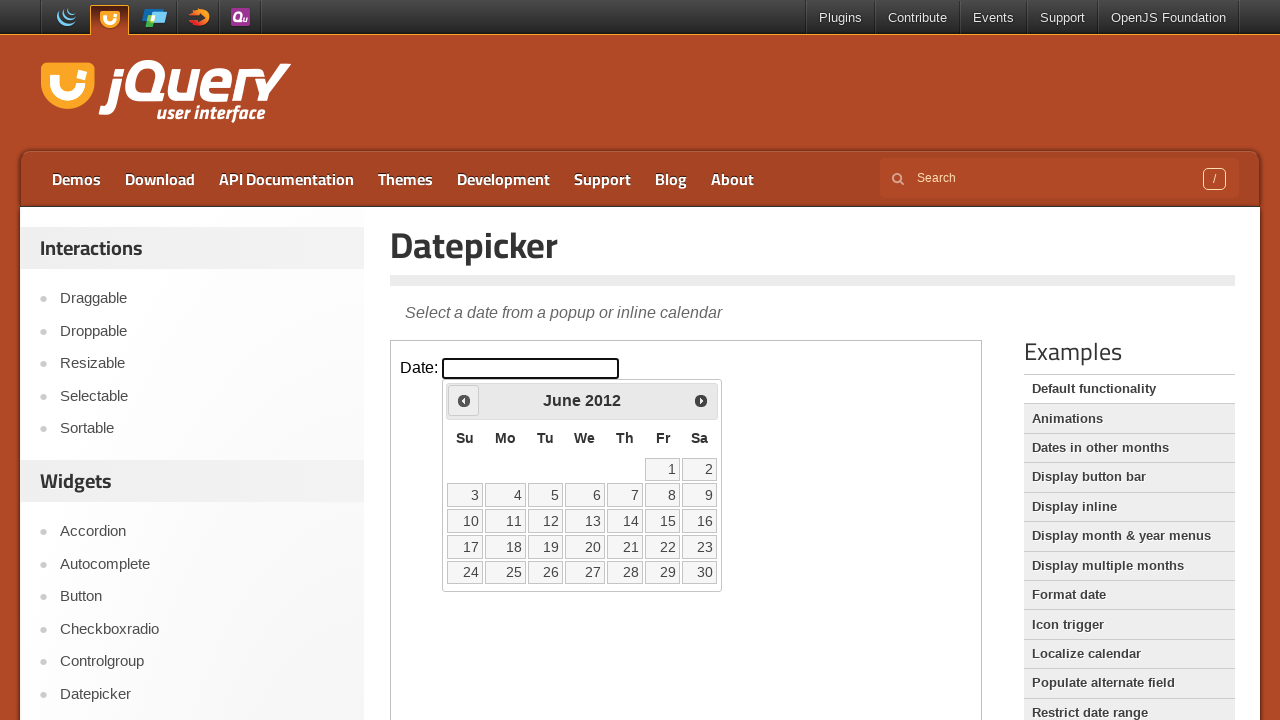

Updated current month after navigation
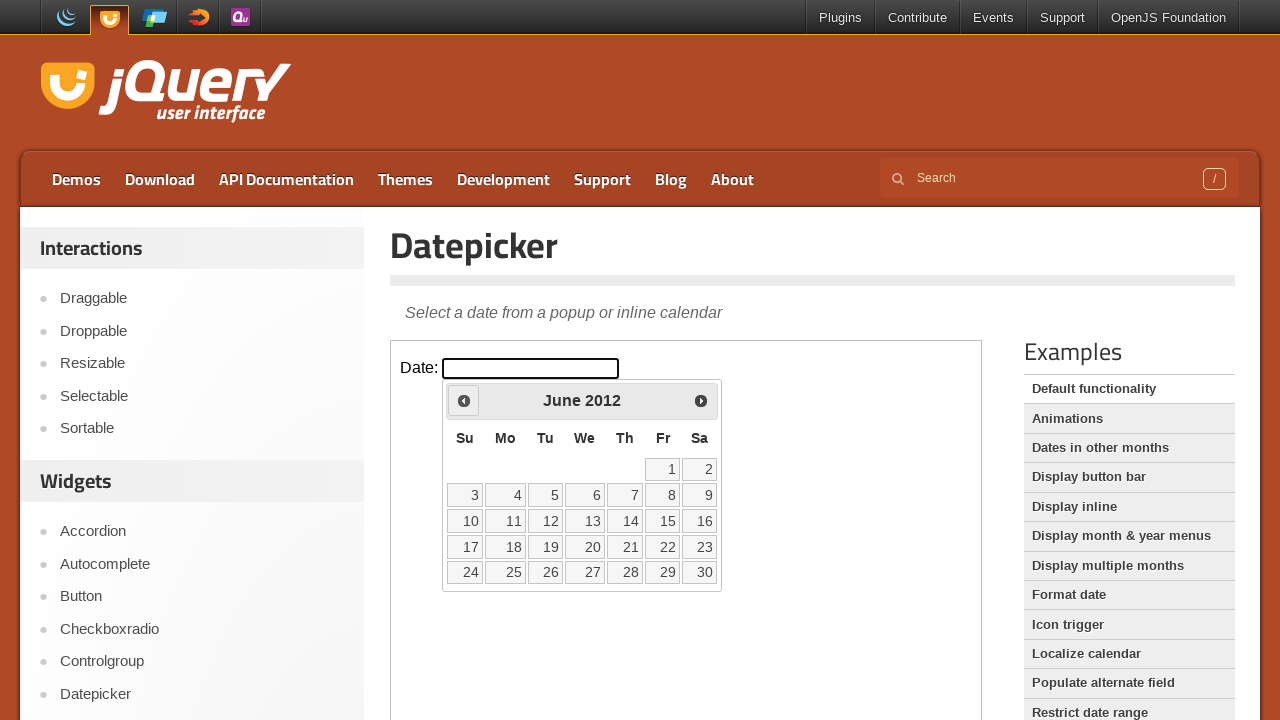

Updated current year after navigation
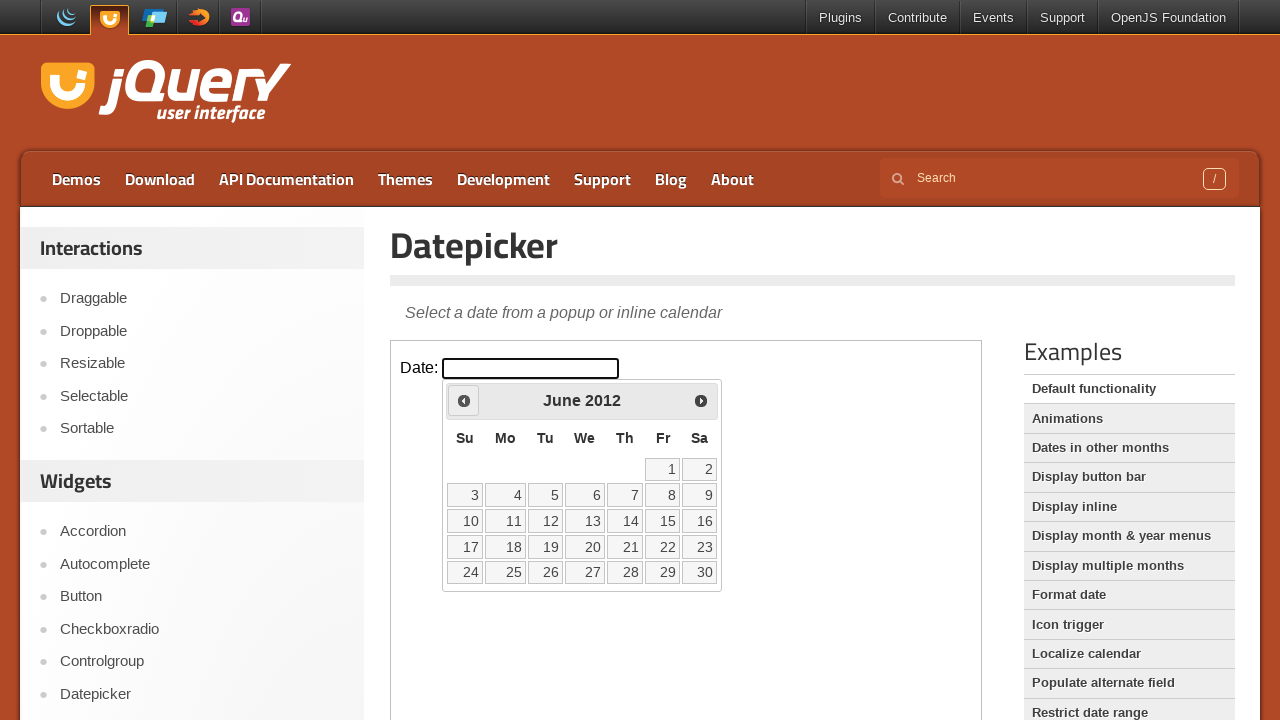

Clicked Prev button to navigate to previous month (currently at June 2012) at (464, 400) on iframe.demo-frame >> internal:control=enter-frame >> xpath=//span[text()='Prev']
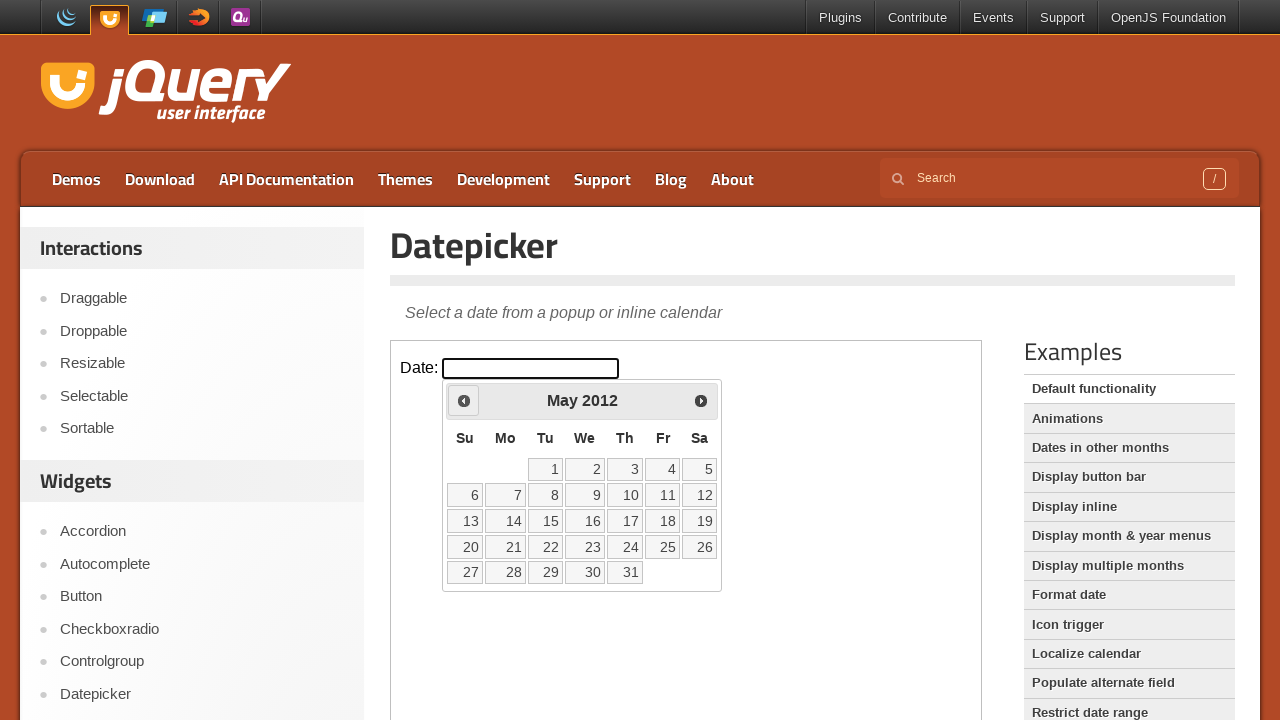

Updated current month after navigation
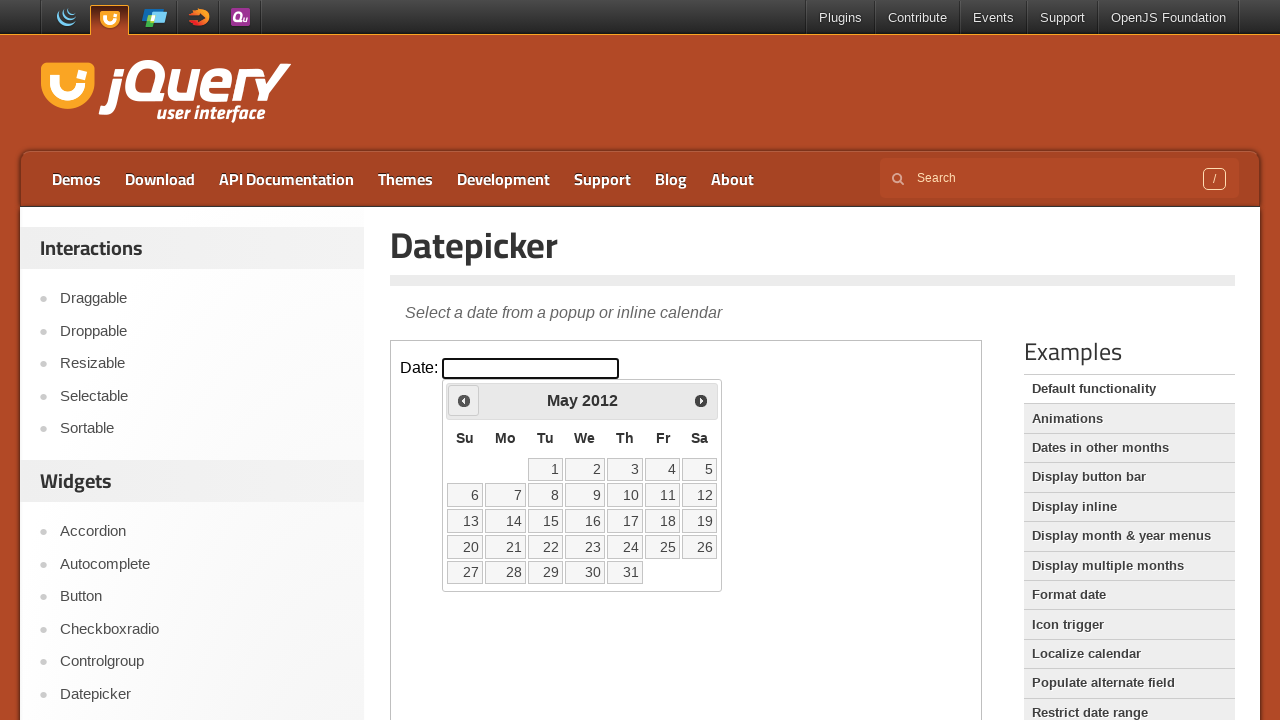

Updated current year after navigation
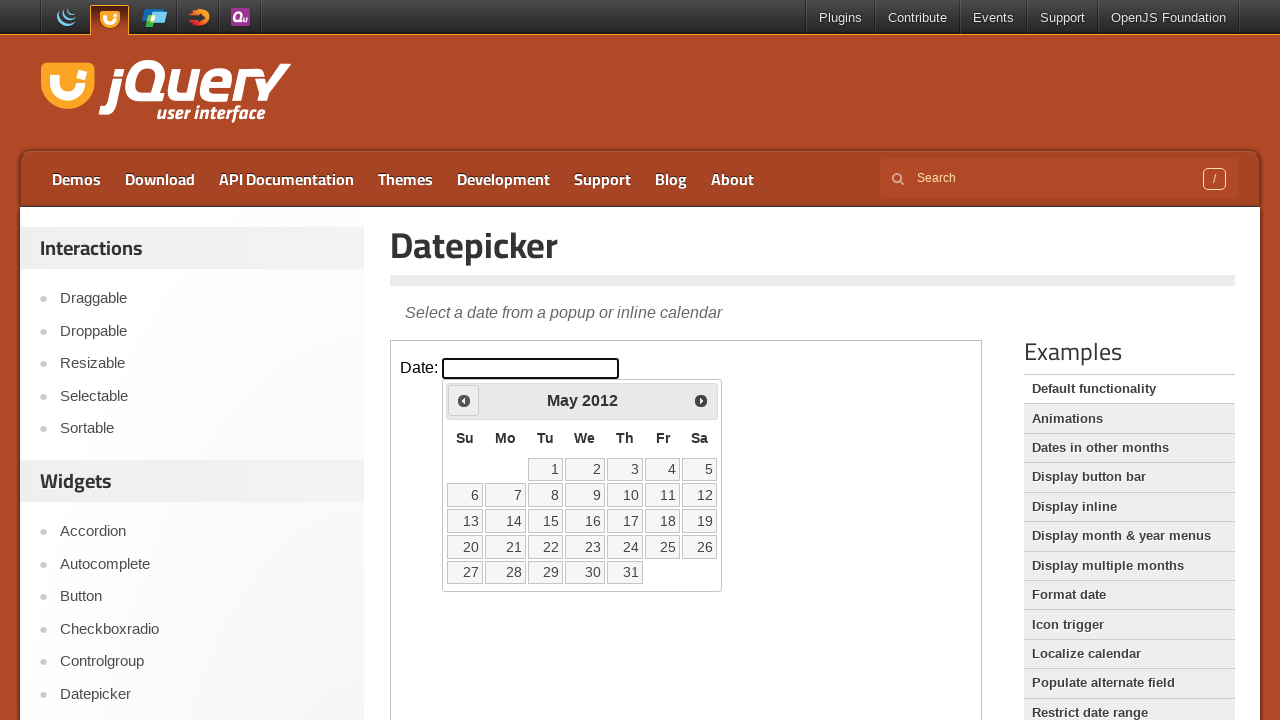

Clicked Prev button to navigate to previous month (currently at May 2012) at (464, 400) on iframe.demo-frame >> internal:control=enter-frame >> xpath=//span[text()='Prev']
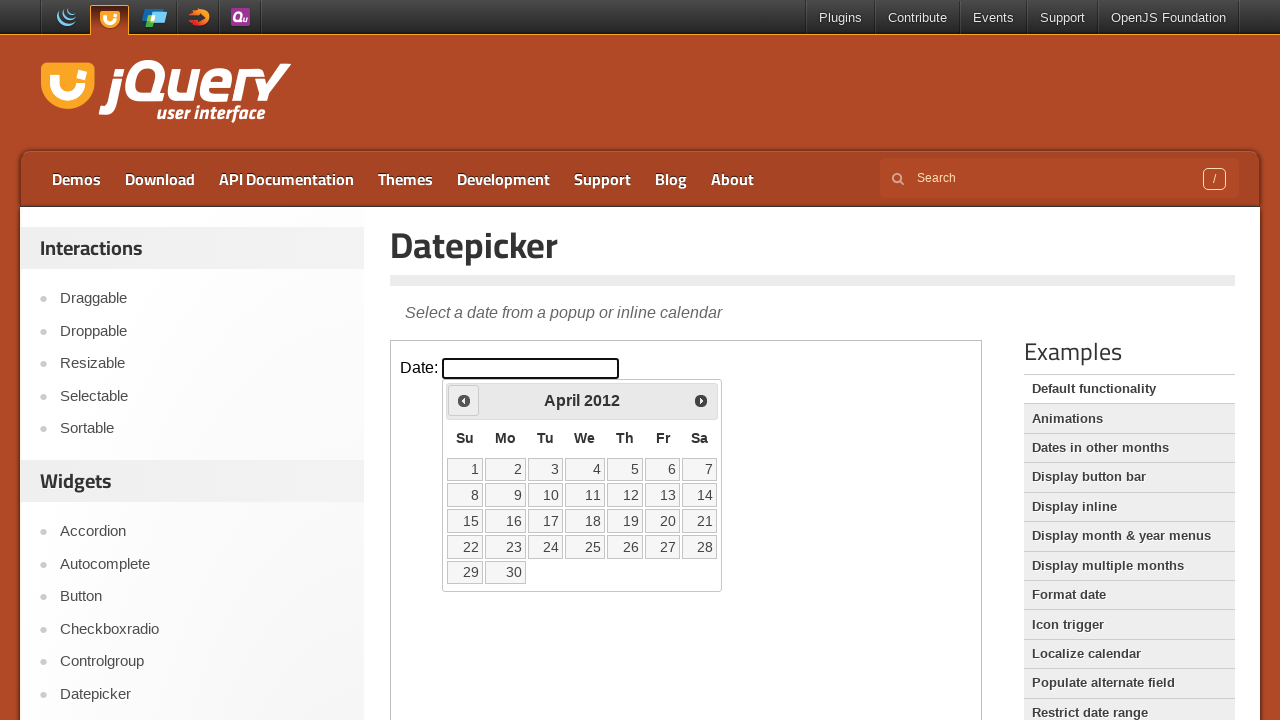

Updated current month after navigation
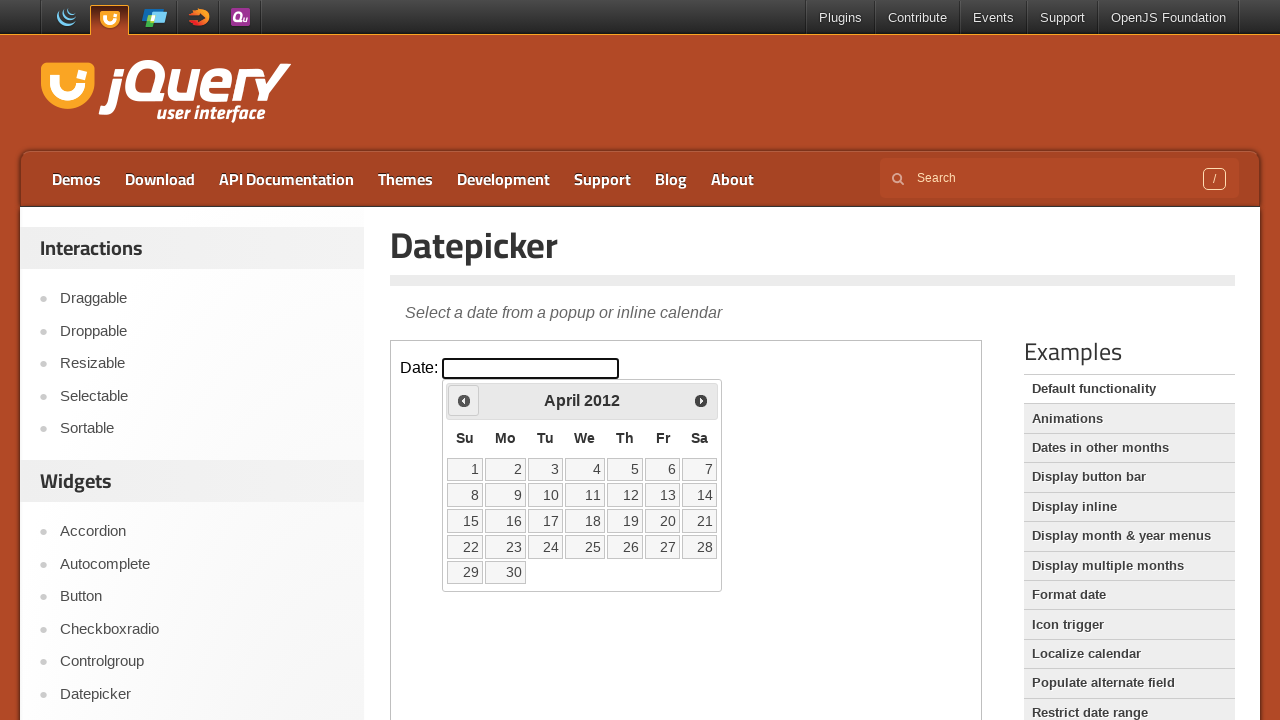

Updated current year after navigation
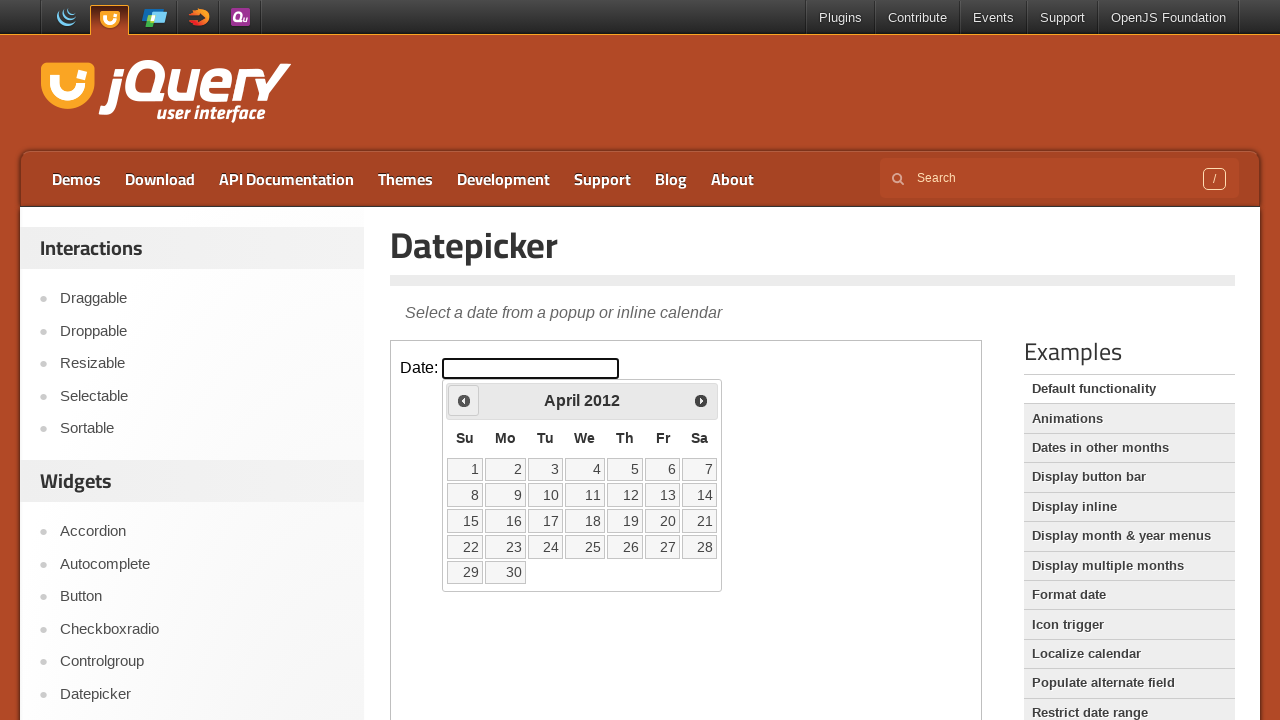

Clicked Prev button to navigate to previous month (currently at April 2012) at (464, 400) on iframe.demo-frame >> internal:control=enter-frame >> xpath=//span[text()='Prev']
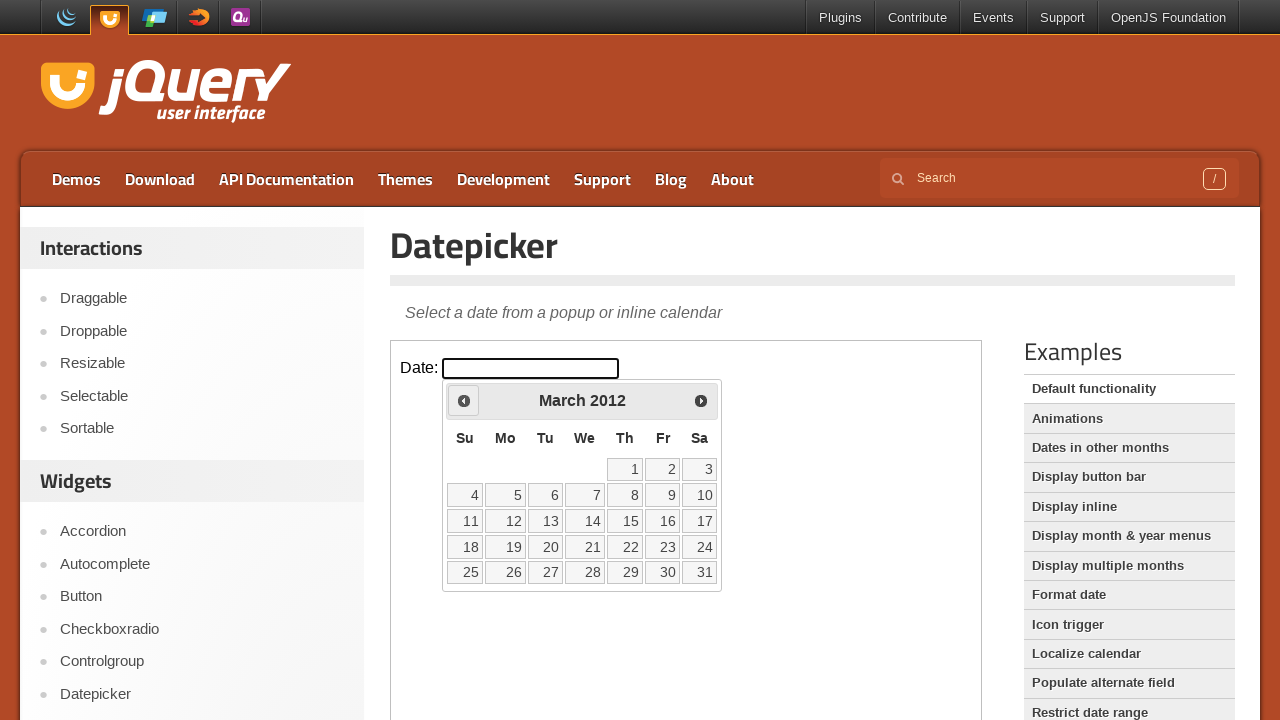

Updated current month after navigation
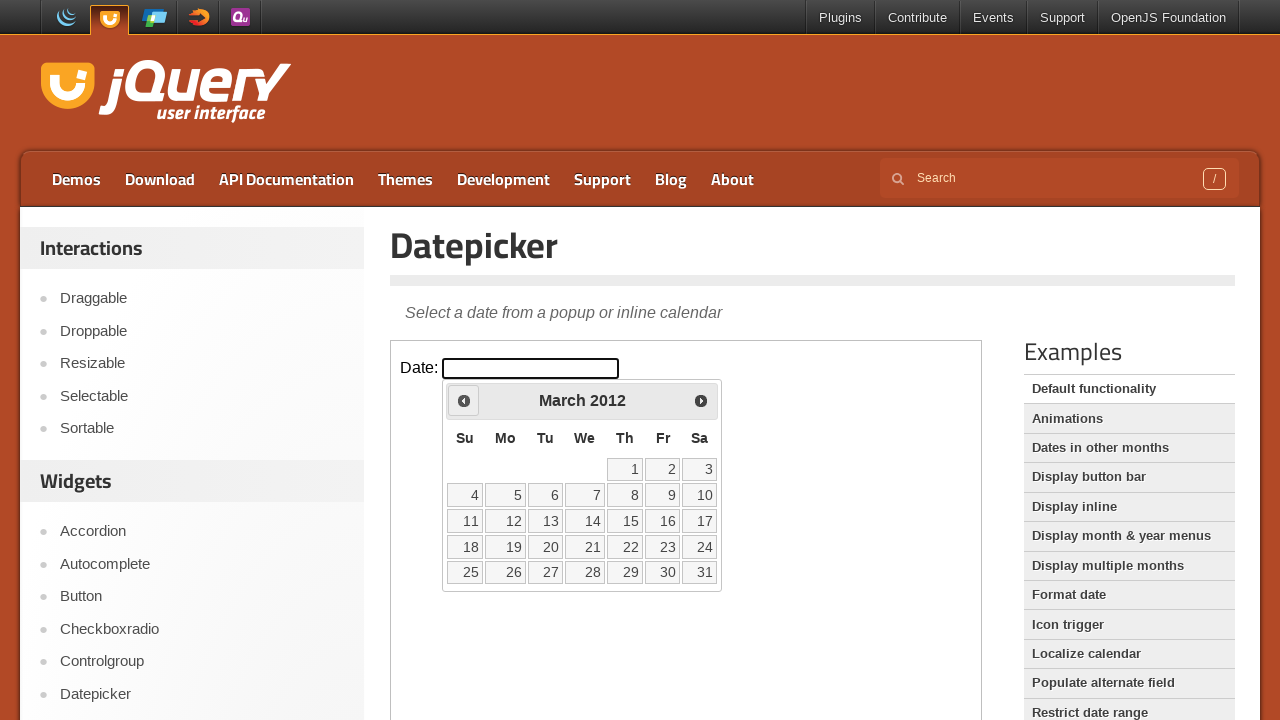

Updated current year after navigation
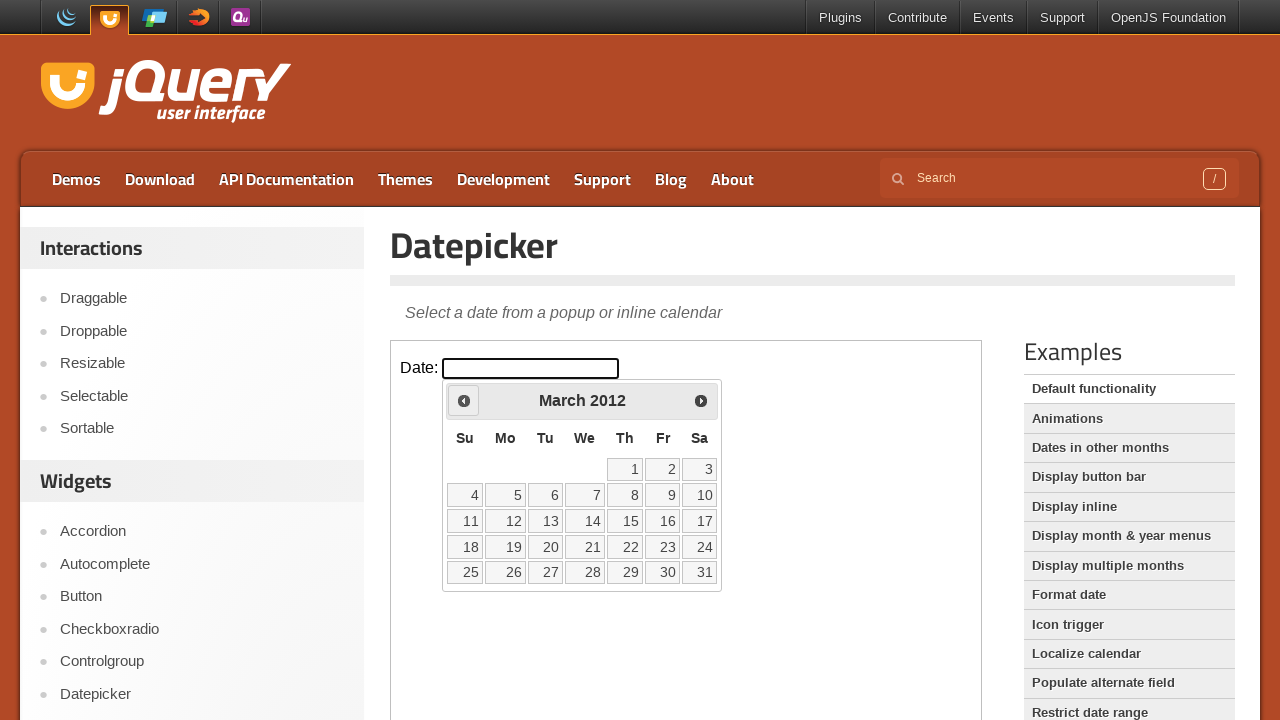

Clicked Prev button to navigate to previous month (currently at March 2012) at (464, 400) on iframe.demo-frame >> internal:control=enter-frame >> xpath=//span[text()='Prev']
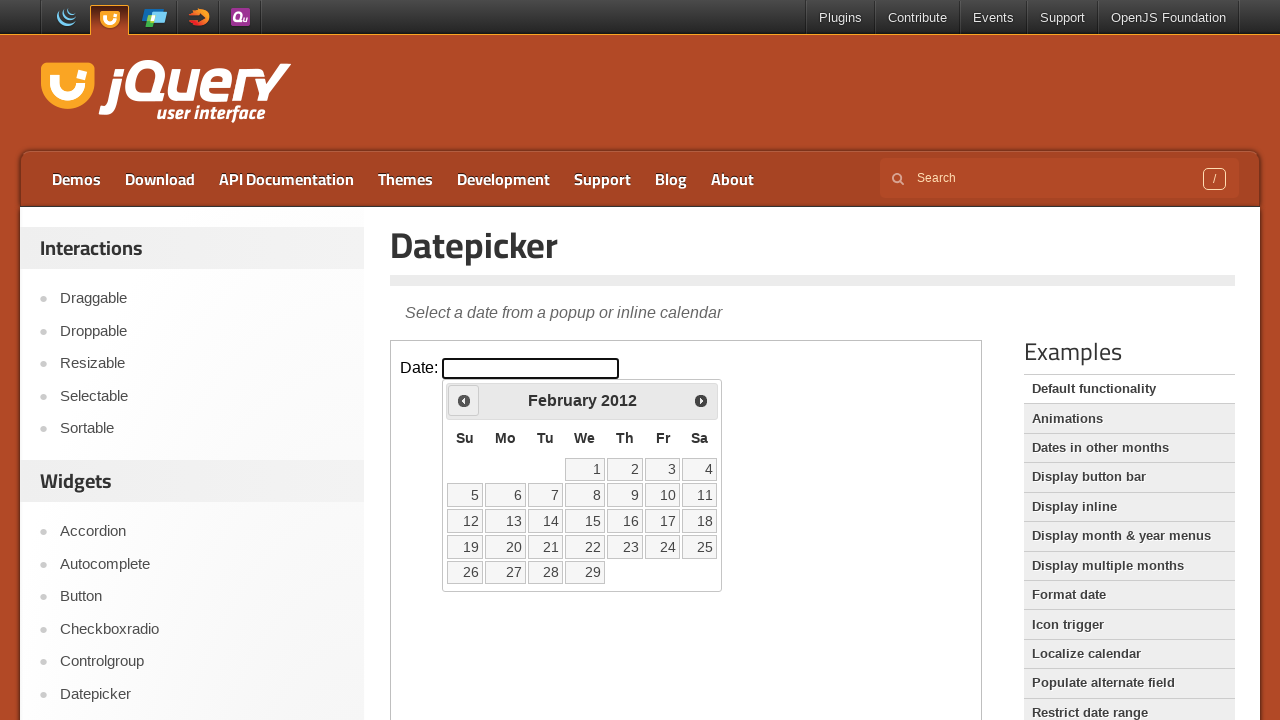

Updated current month after navigation
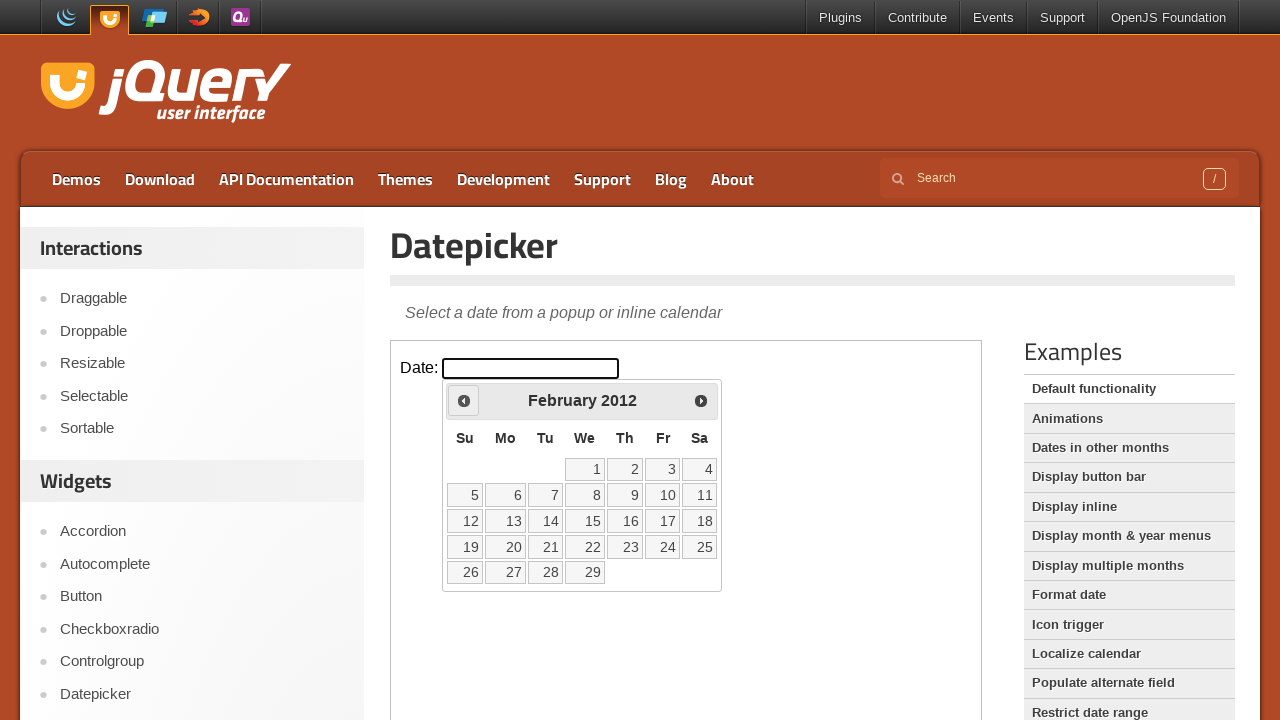

Updated current year after navigation
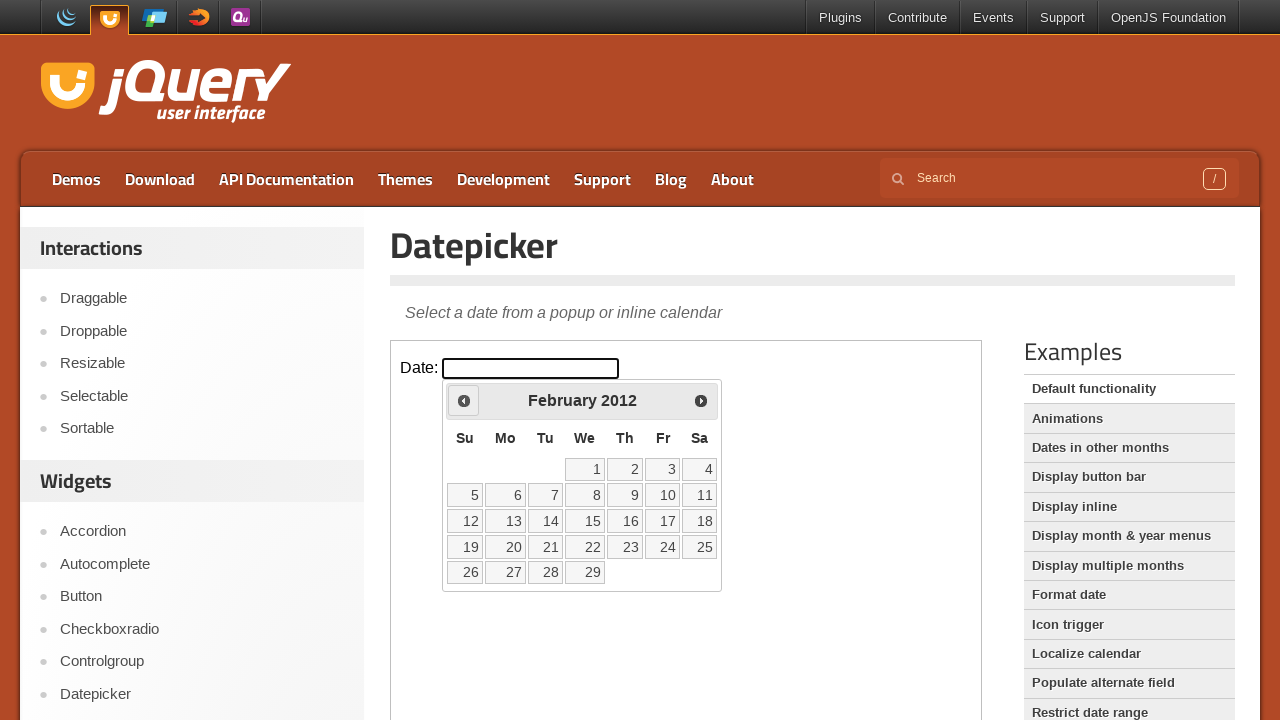

Clicked Prev button to navigate to previous month (currently at February 2012) at (464, 400) on iframe.demo-frame >> internal:control=enter-frame >> xpath=//span[text()='Prev']
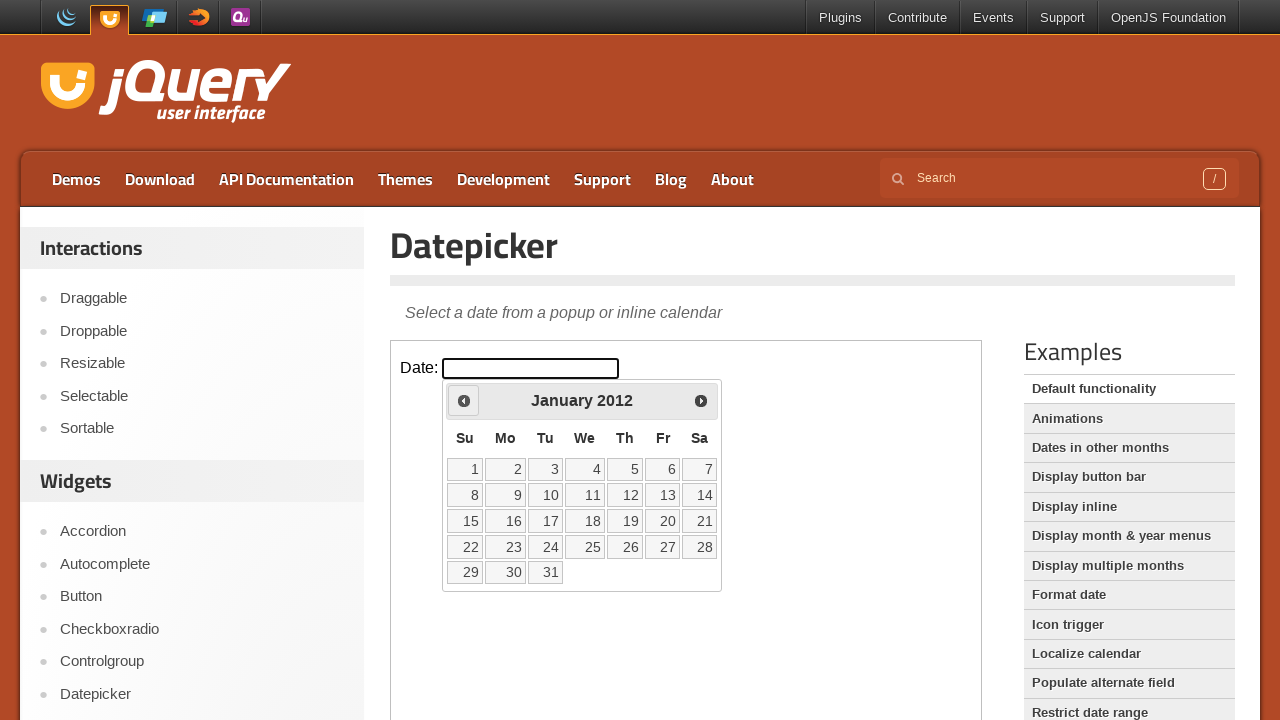

Updated current month after navigation
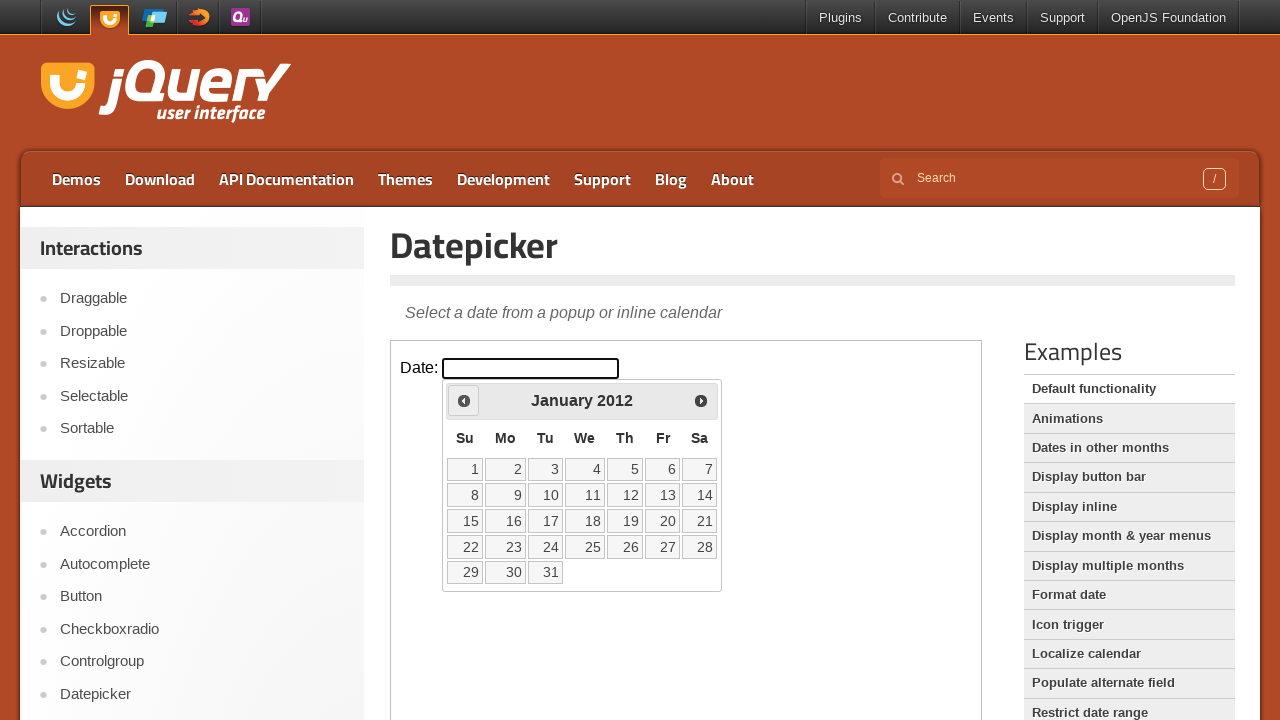

Updated current year after navigation
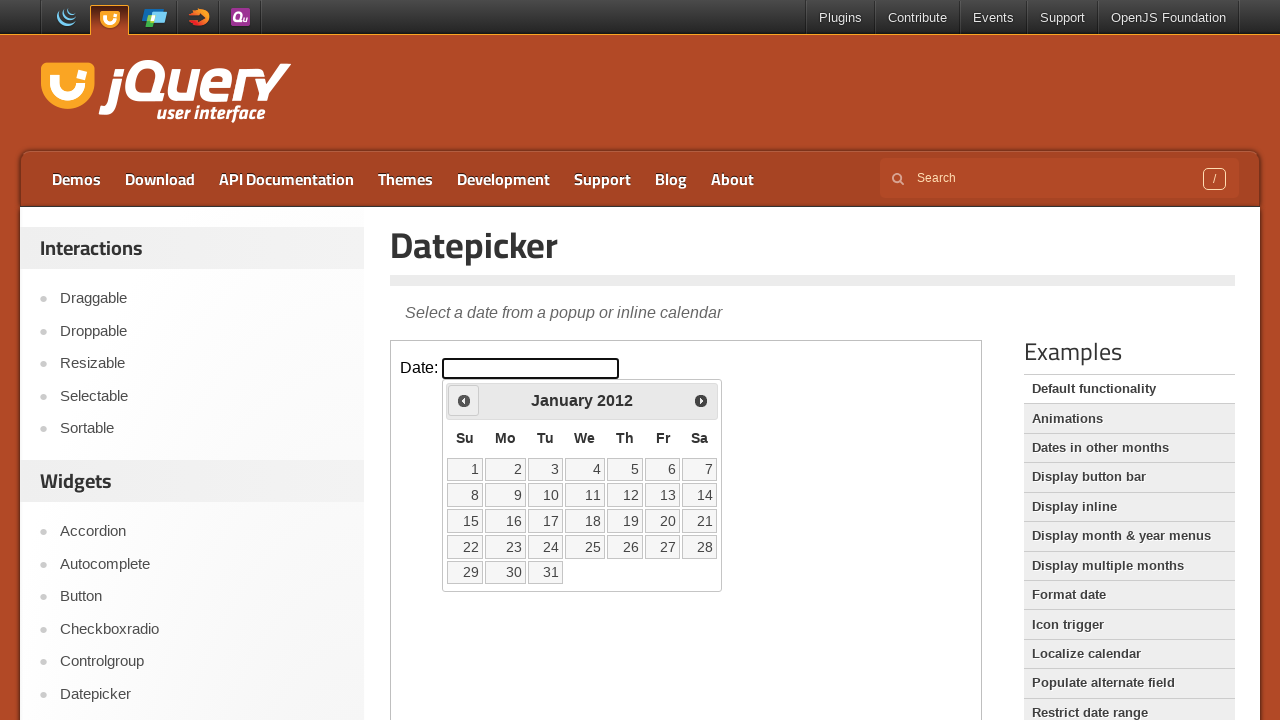

Clicked Prev button to navigate to previous month (currently at January 2012) at (464, 400) on iframe.demo-frame >> internal:control=enter-frame >> xpath=//span[text()='Prev']
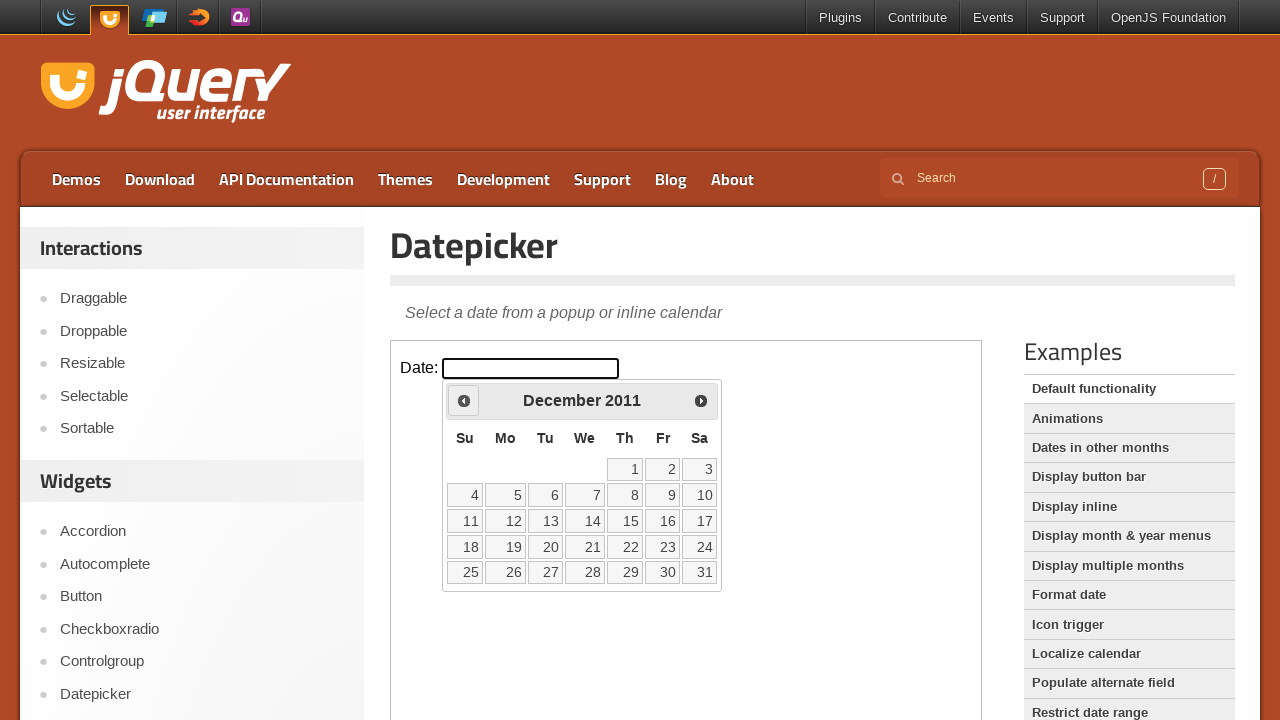

Updated current month after navigation
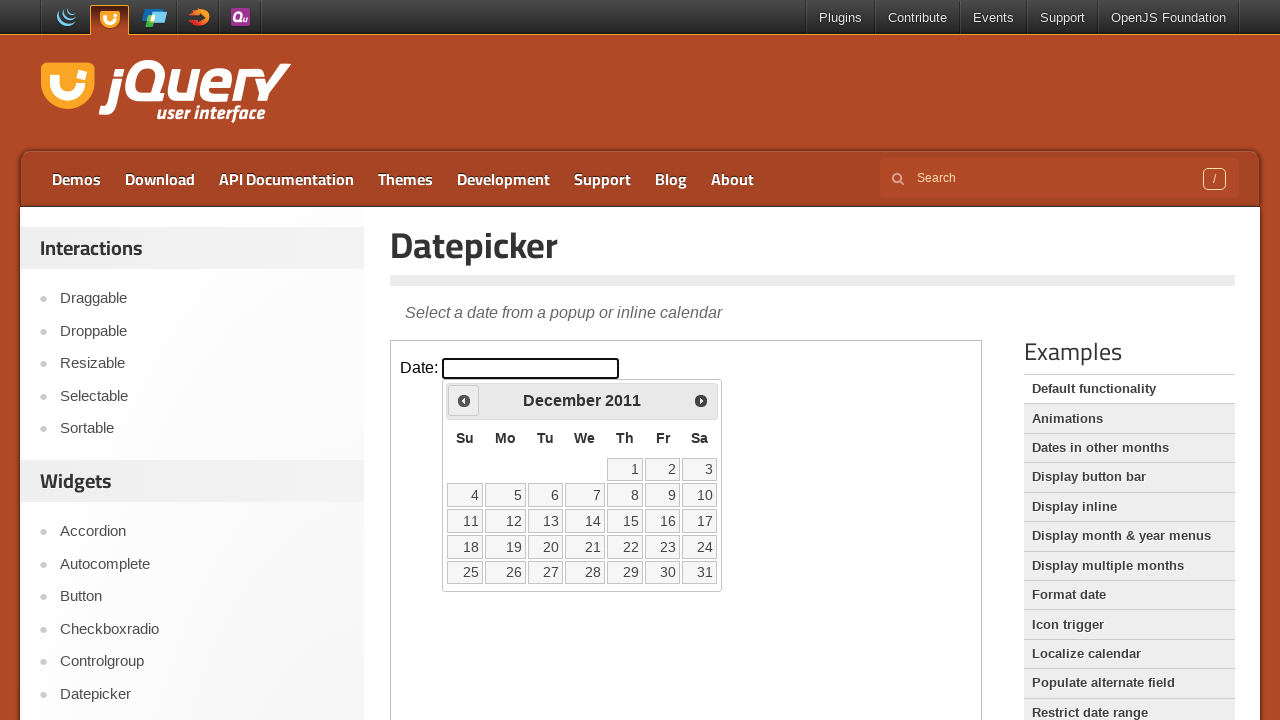

Updated current year after navigation
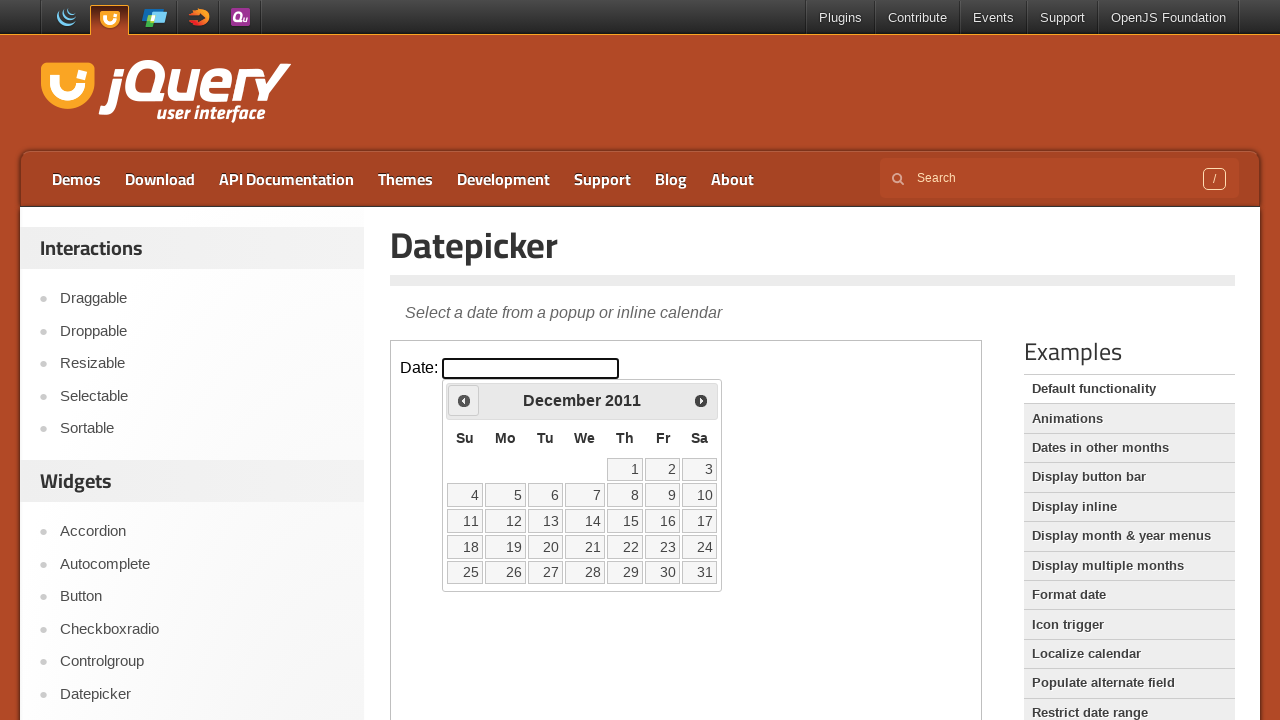

Clicked Prev button to navigate to previous month (currently at December 2011) at (464, 400) on iframe.demo-frame >> internal:control=enter-frame >> xpath=//span[text()='Prev']
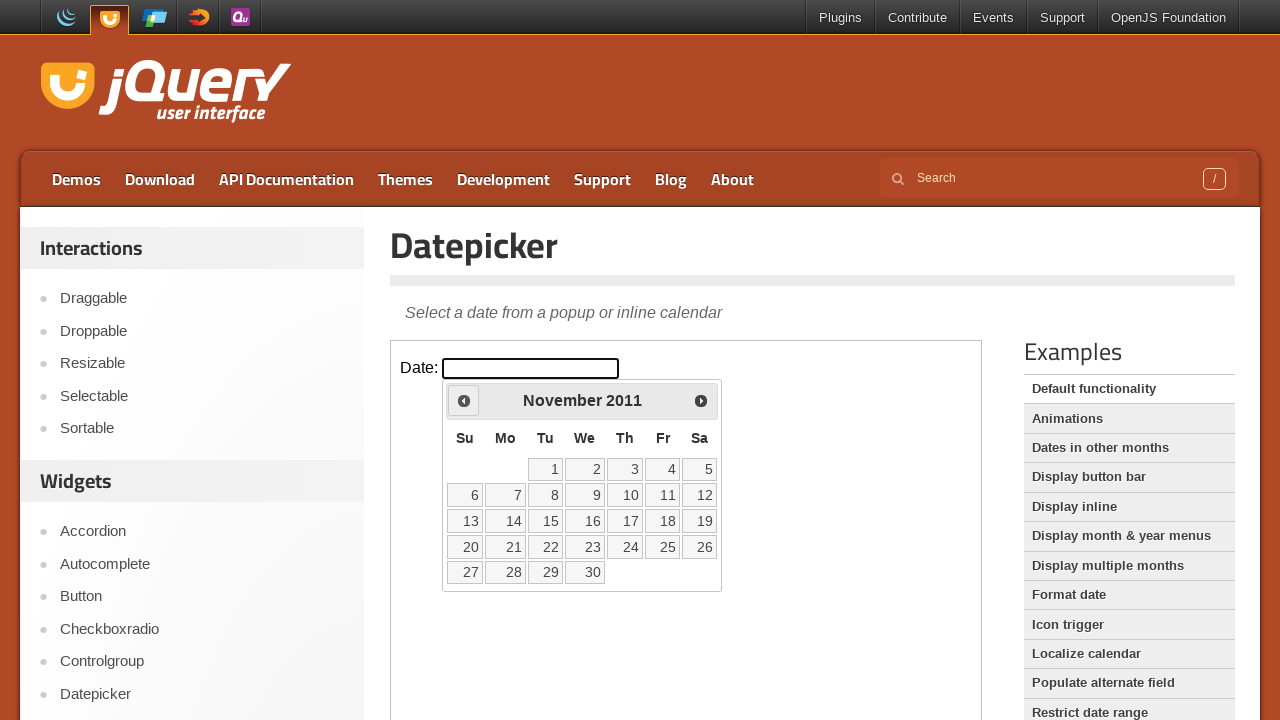

Updated current month after navigation
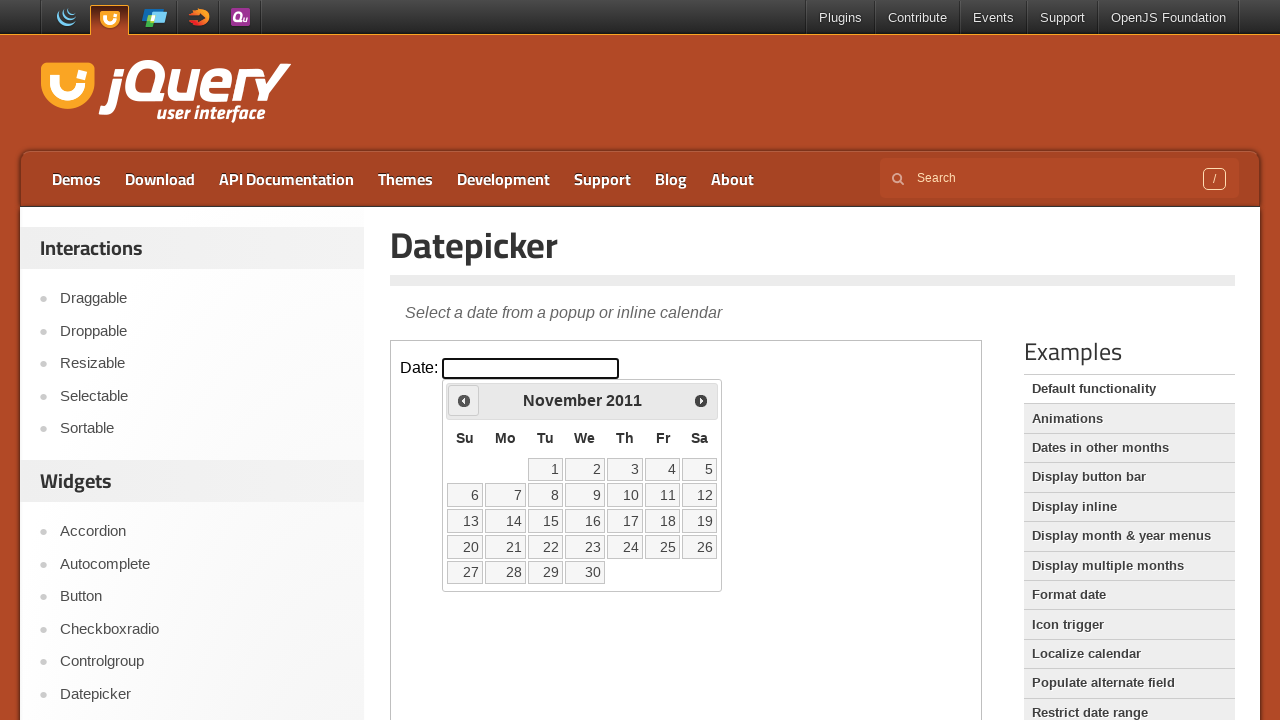

Updated current year after navigation
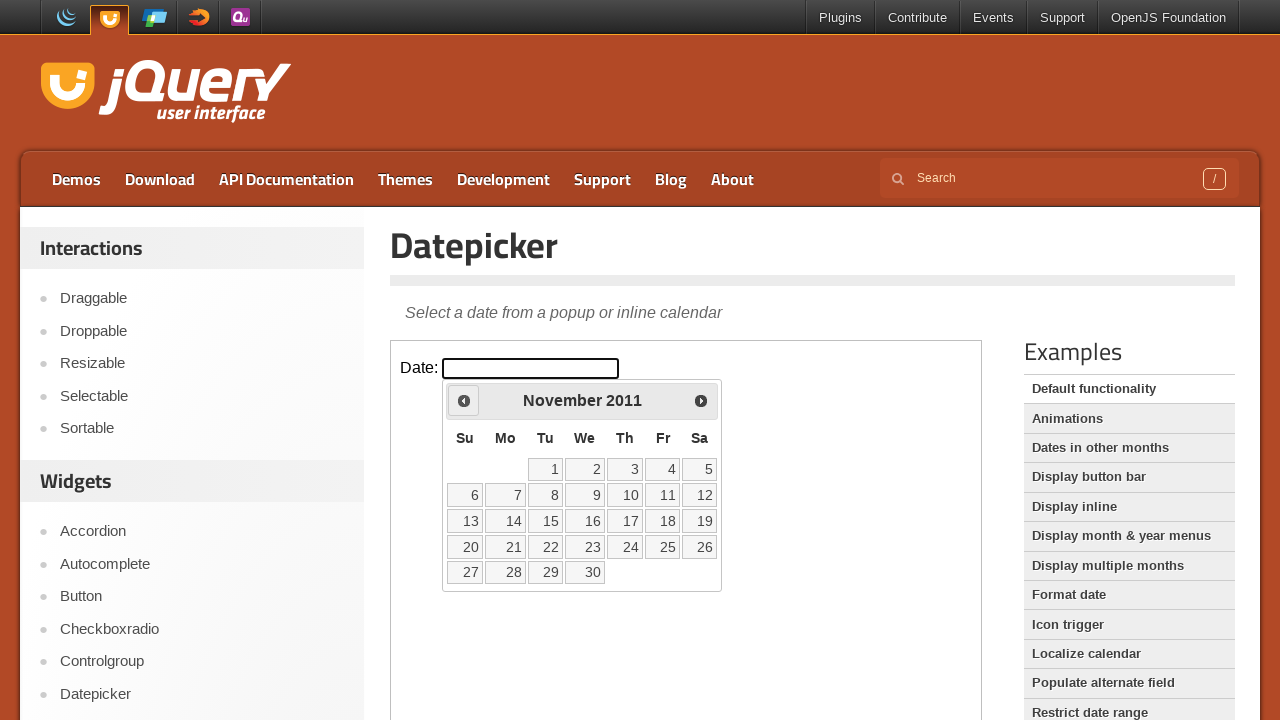

Clicked Prev button to navigate to previous month (currently at November 2011) at (464, 400) on iframe.demo-frame >> internal:control=enter-frame >> xpath=//span[text()='Prev']
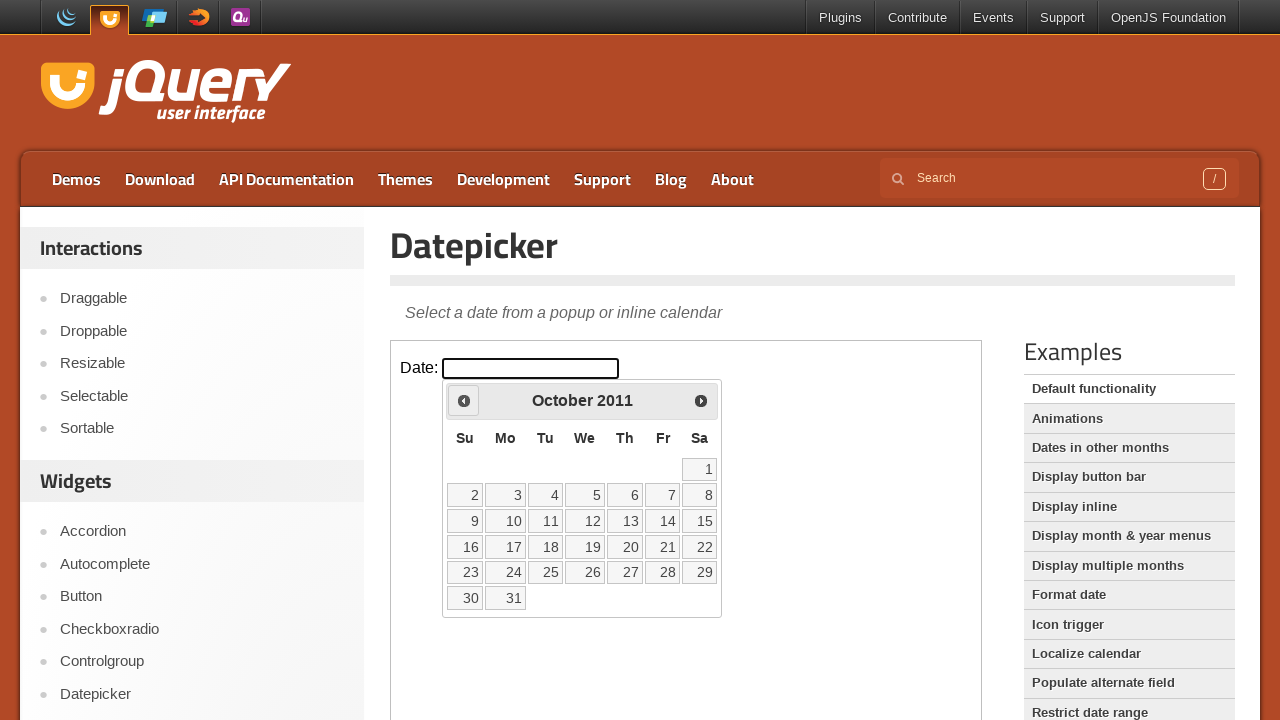

Updated current month after navigation
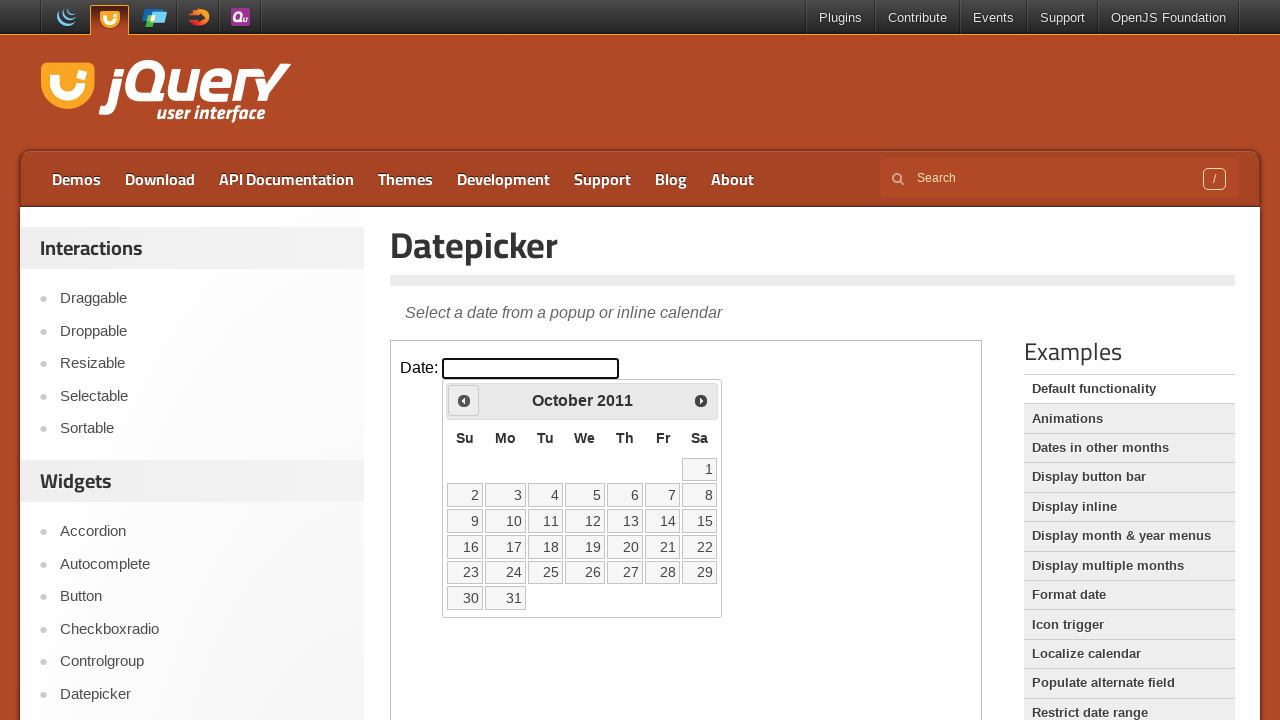

Updated current year after navigation
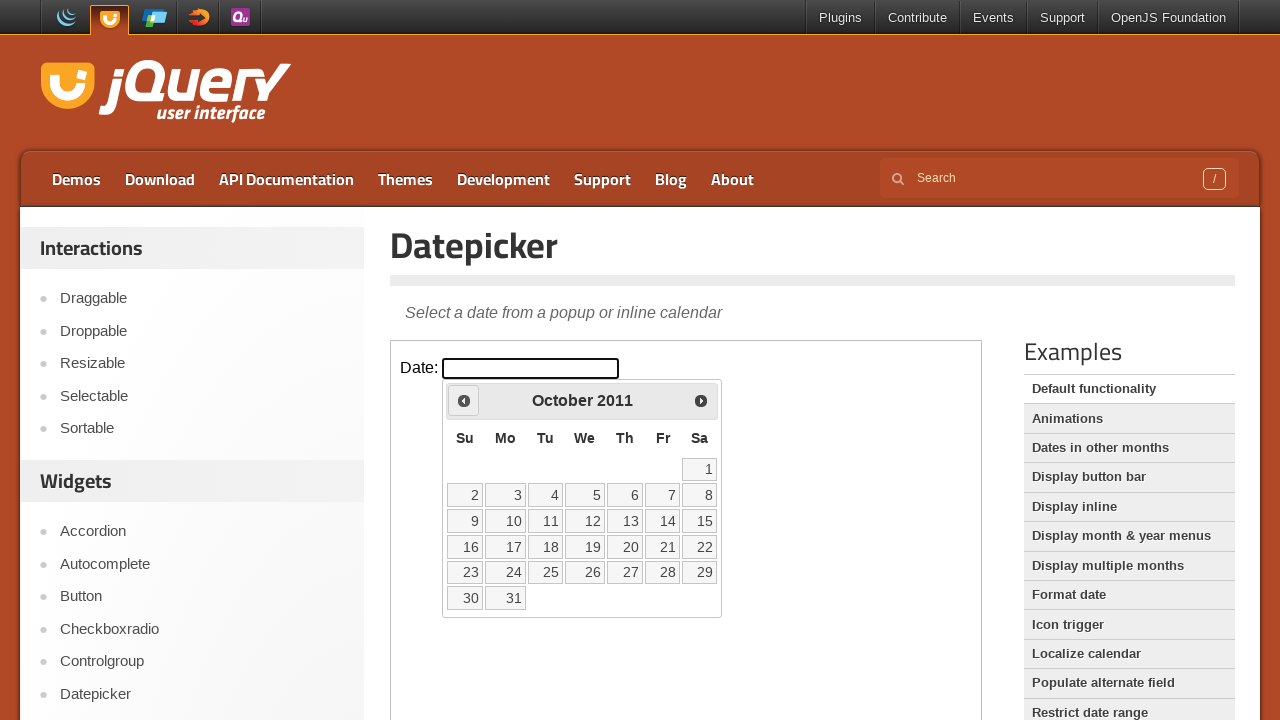

Clicked Prev button to navigate to previous month (currently at October 2011) at (464, 400) on iframe.demo-frame >> internal:control=enter-frame >> xpath=//span[text()='Prev']
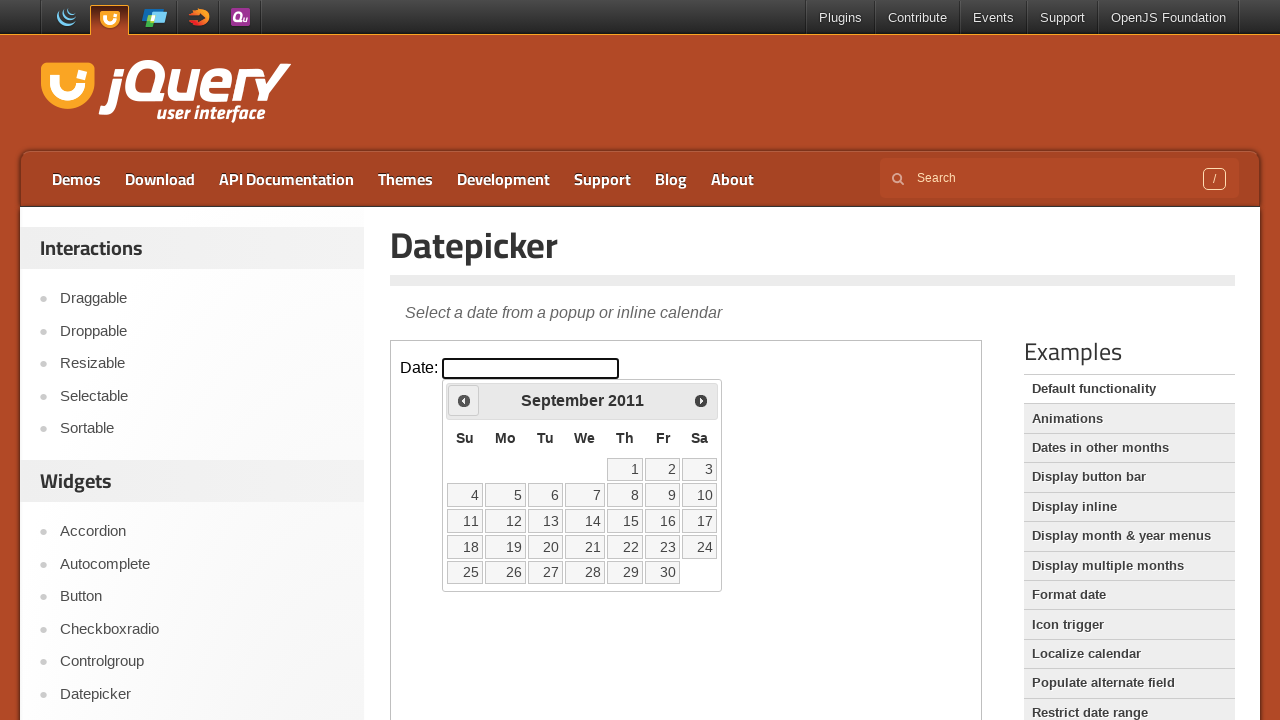

Updated current month after navigation
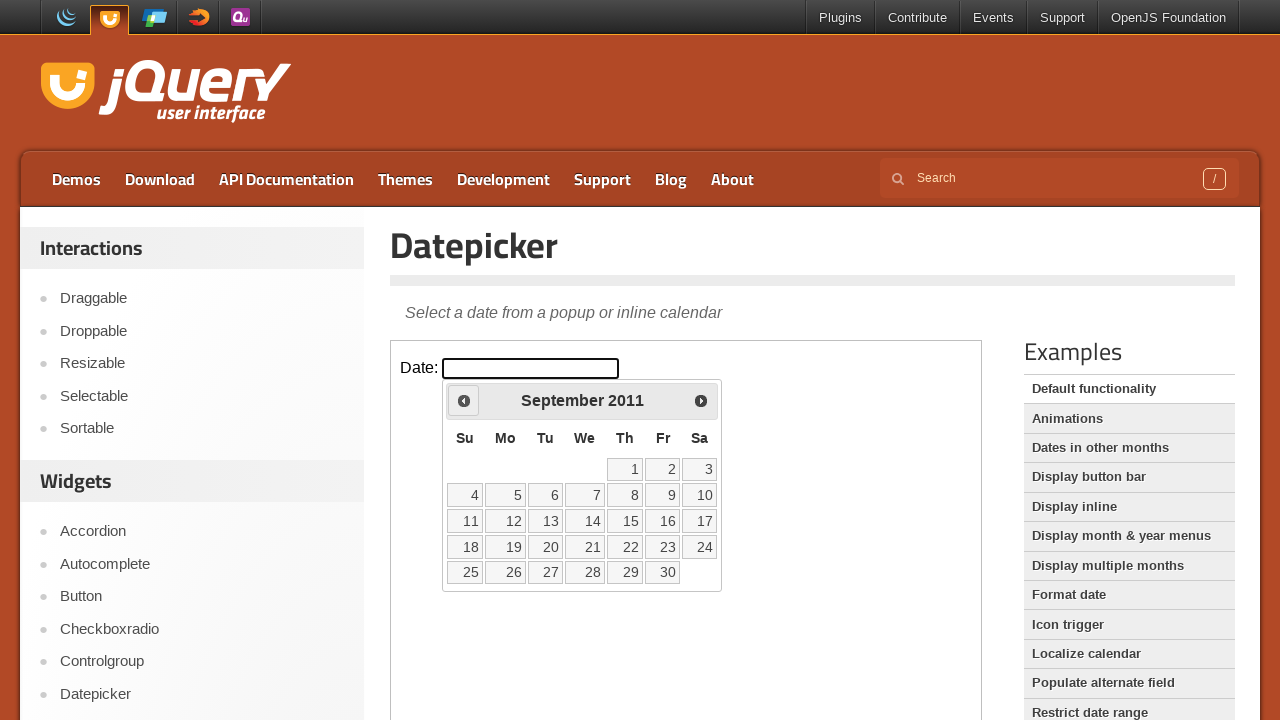

Updated current year after navigation
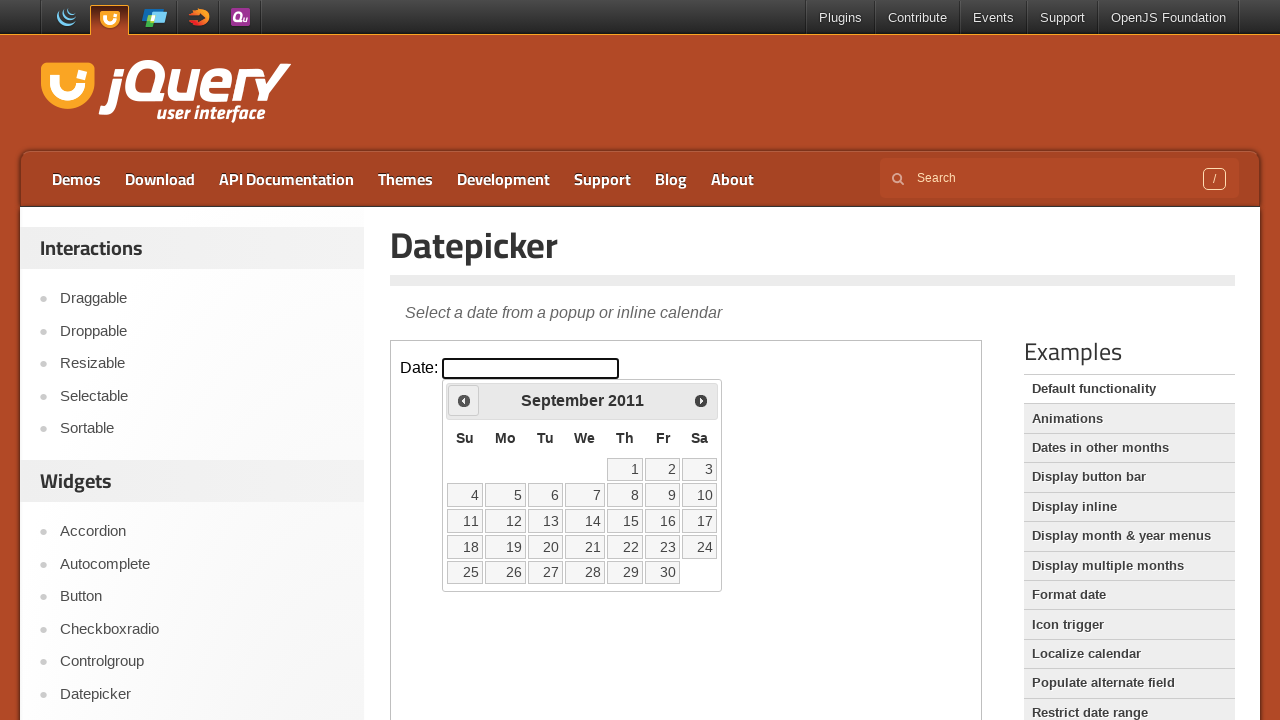

Clicked Prev button to navigate to previous month (currently at September 2011) at (464, 400) on iframe.demo-frame >> internal:control=enter-frame >> xpath=//span[text()='Prev']
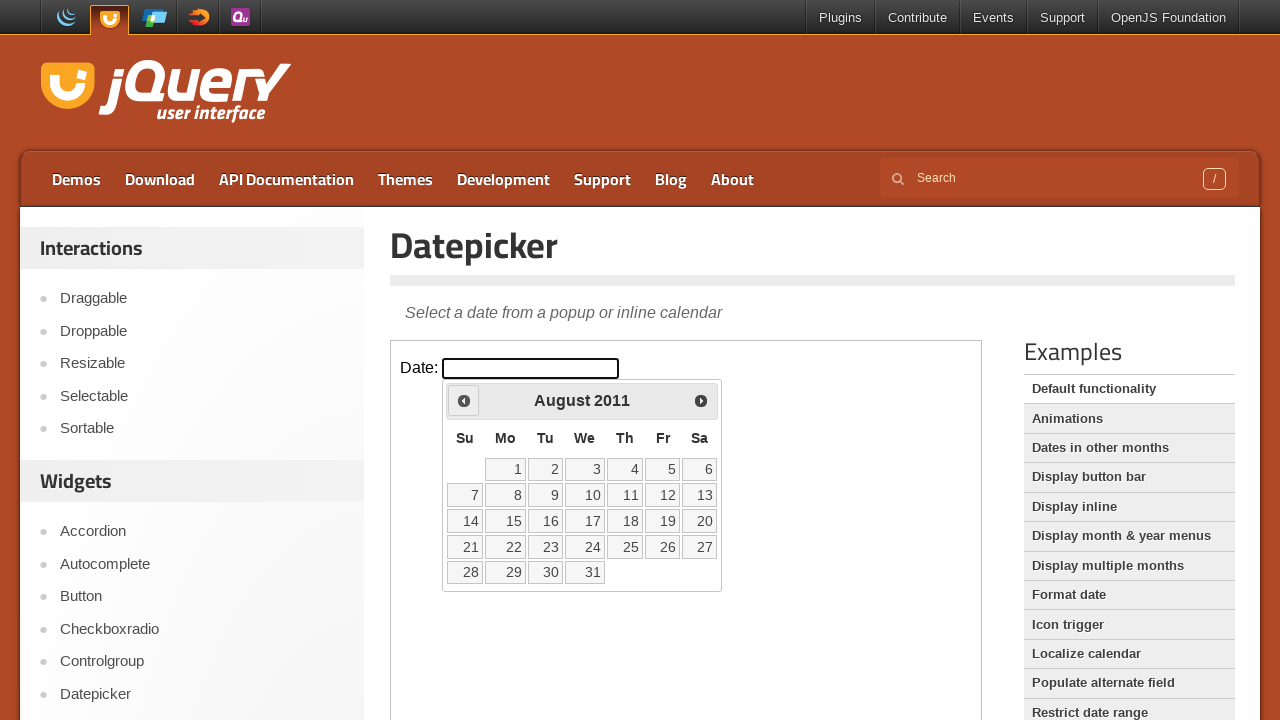

Updated current month after navigation
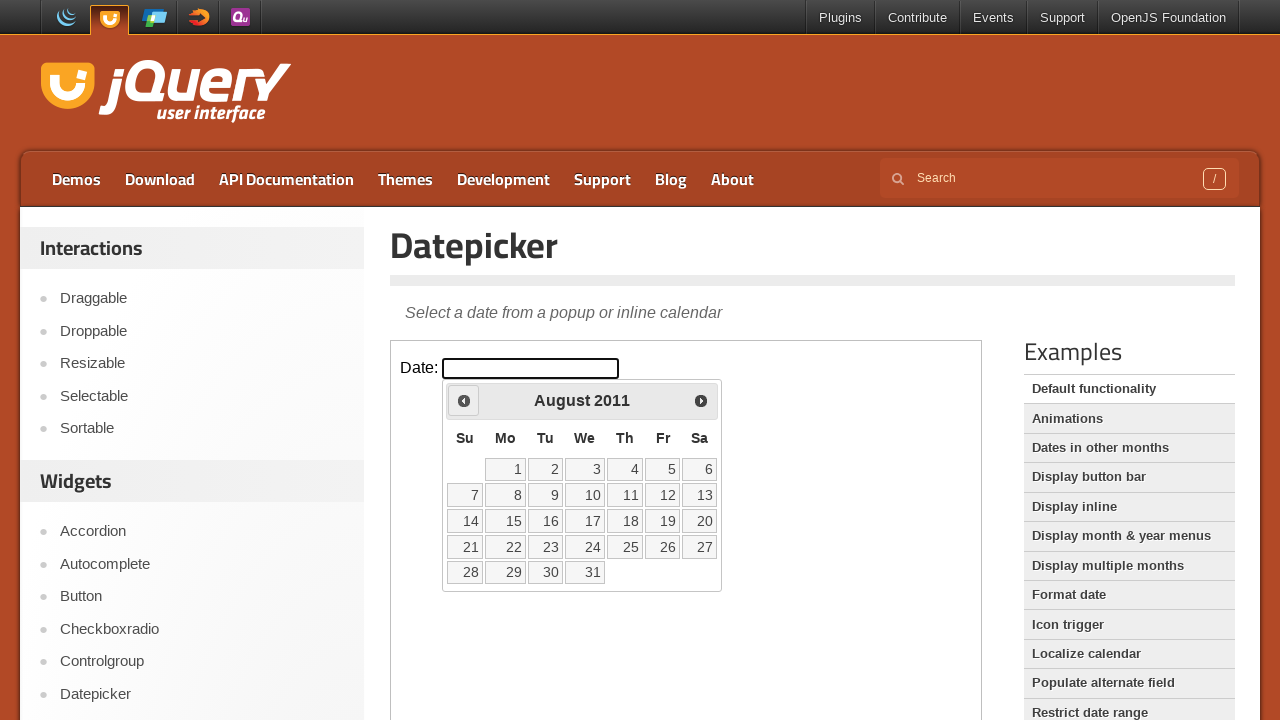

Updated current year after navigation
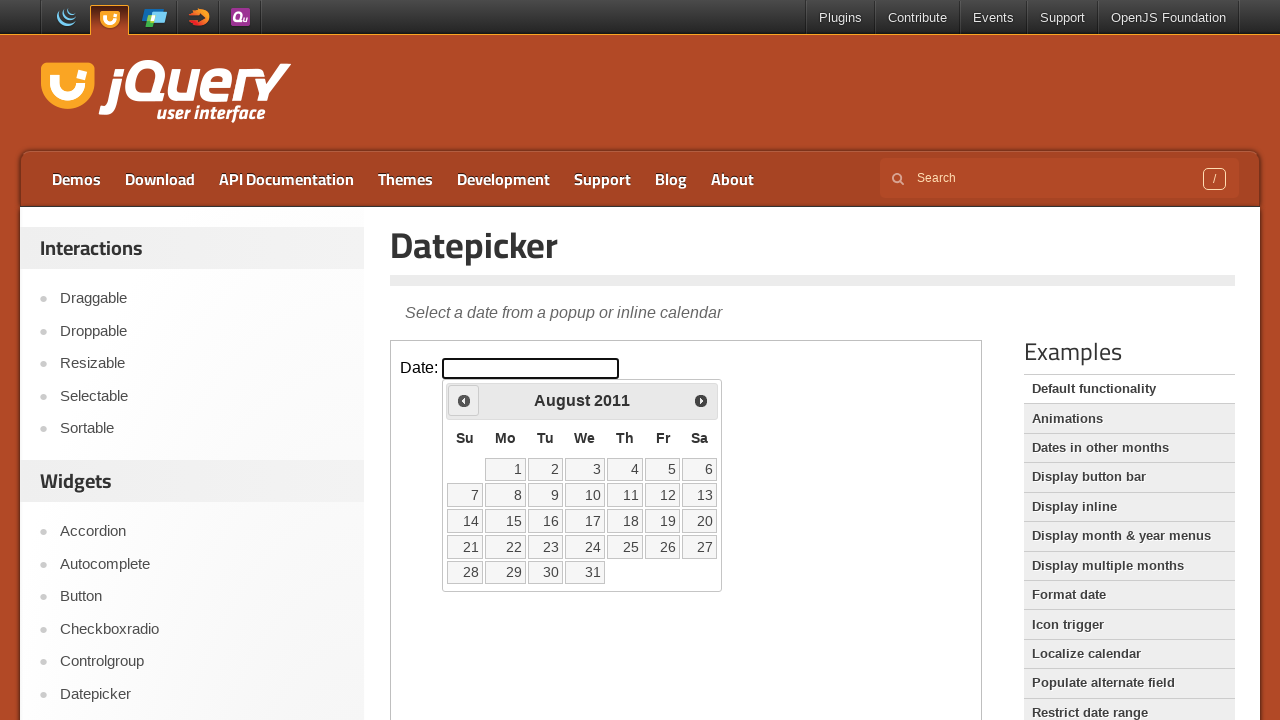

Clicked Prev button to navigate to previous month (currently at August 2011) at (464, 400) on iframe.demo-frame >> internal:control=enter-frame >> xpath=//span[text()='Prev']
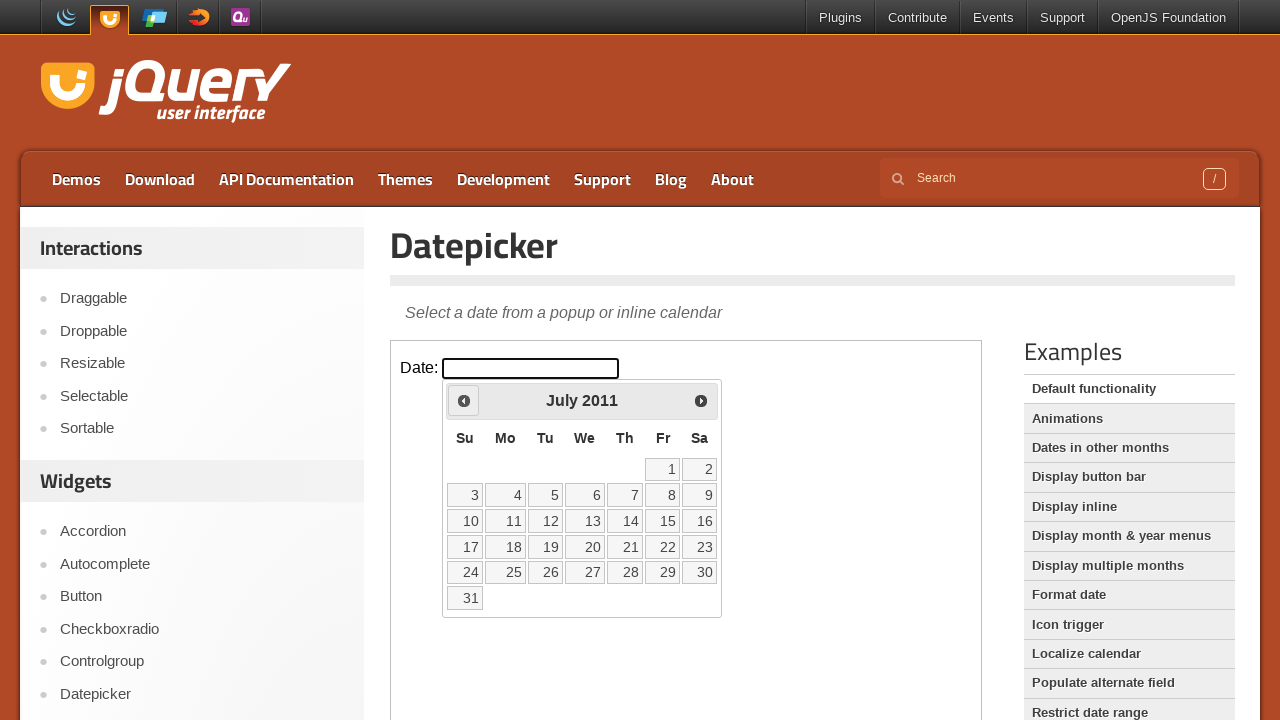

Updated current month after navigation
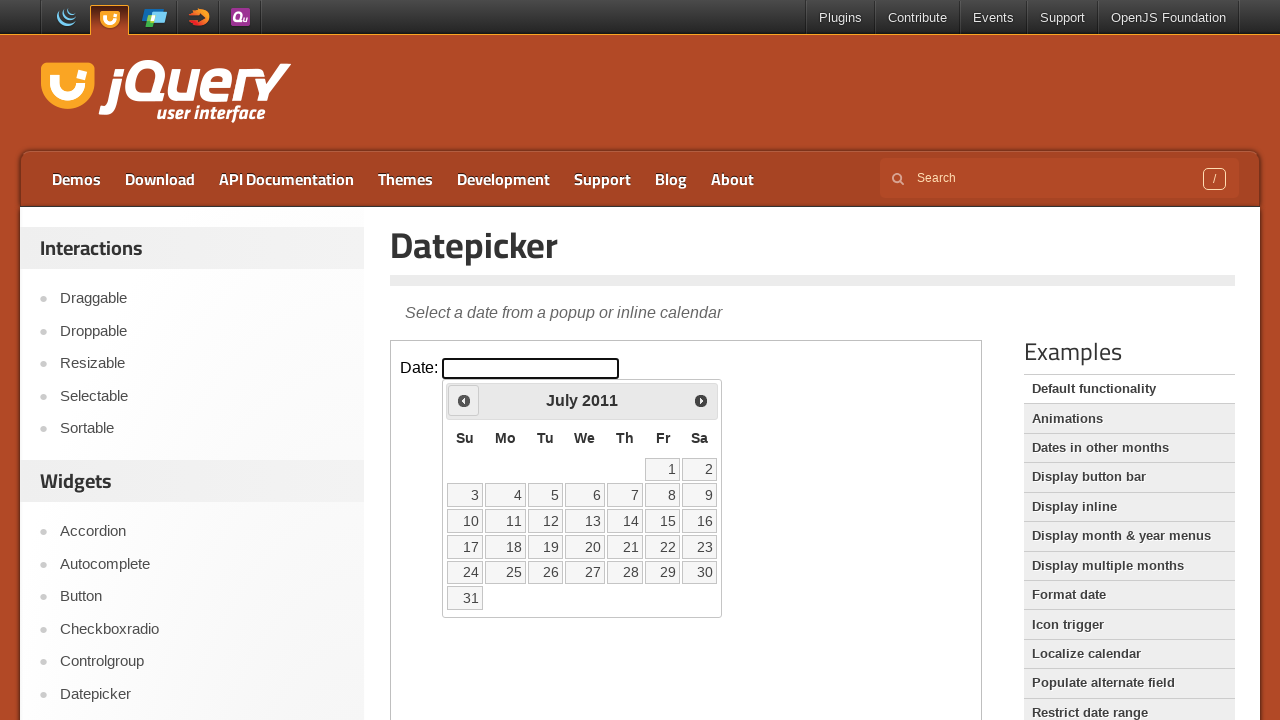

Updated current year after navigation
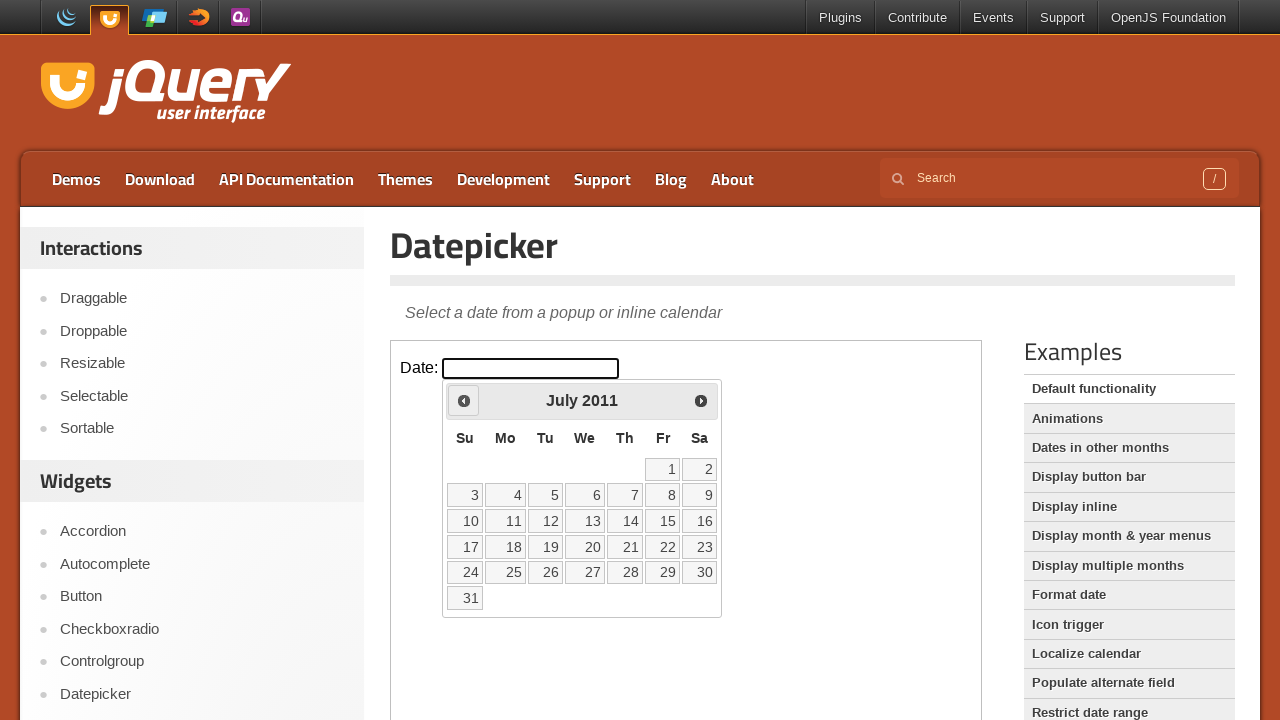

Clicked Prev button to navigate to previous month (currently at July 2011) at (464, 400) on iframe.demo-frame >> internal:control=enter-frame >> xpath=//span[text()='Prev']
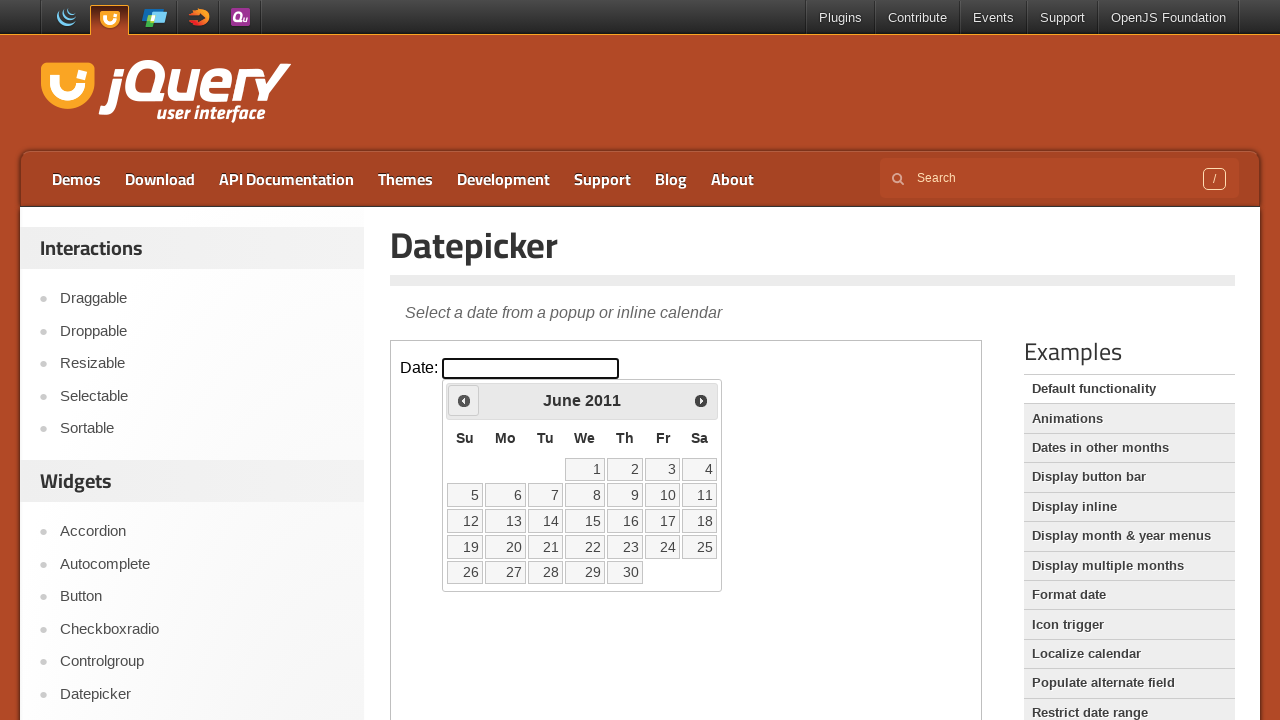

Updated current month after navigation
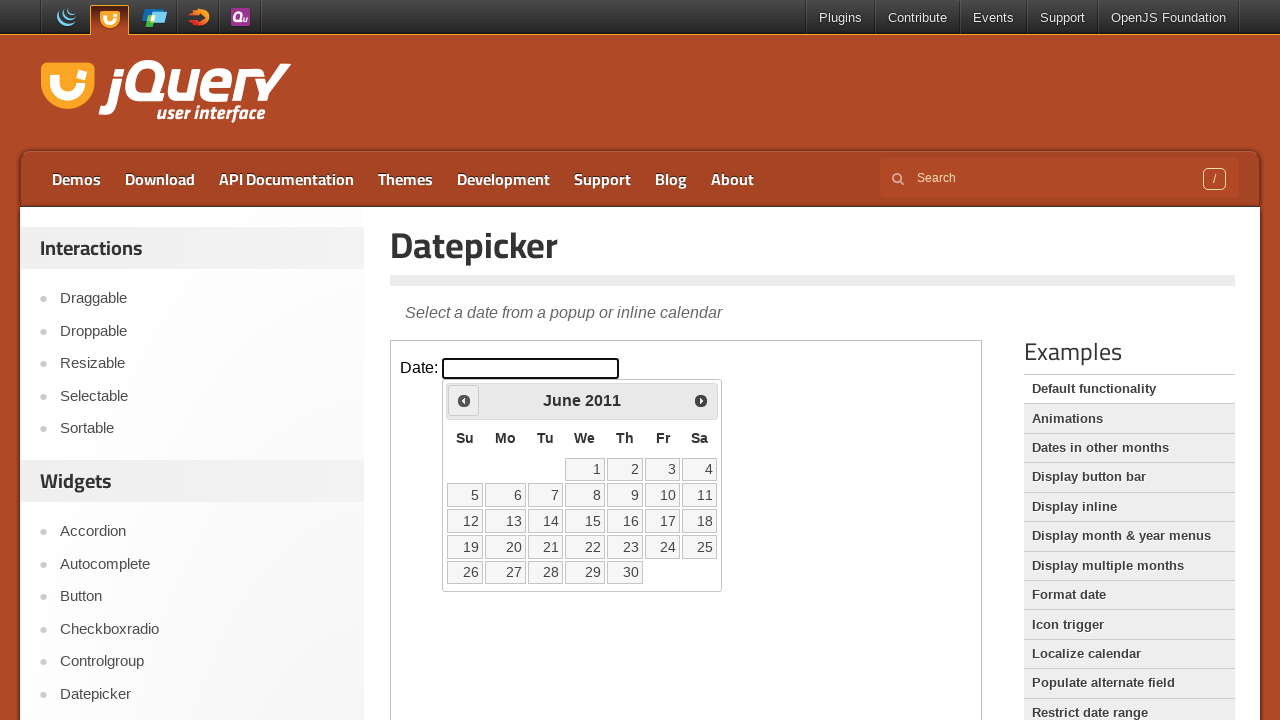

Updated current year after navigation
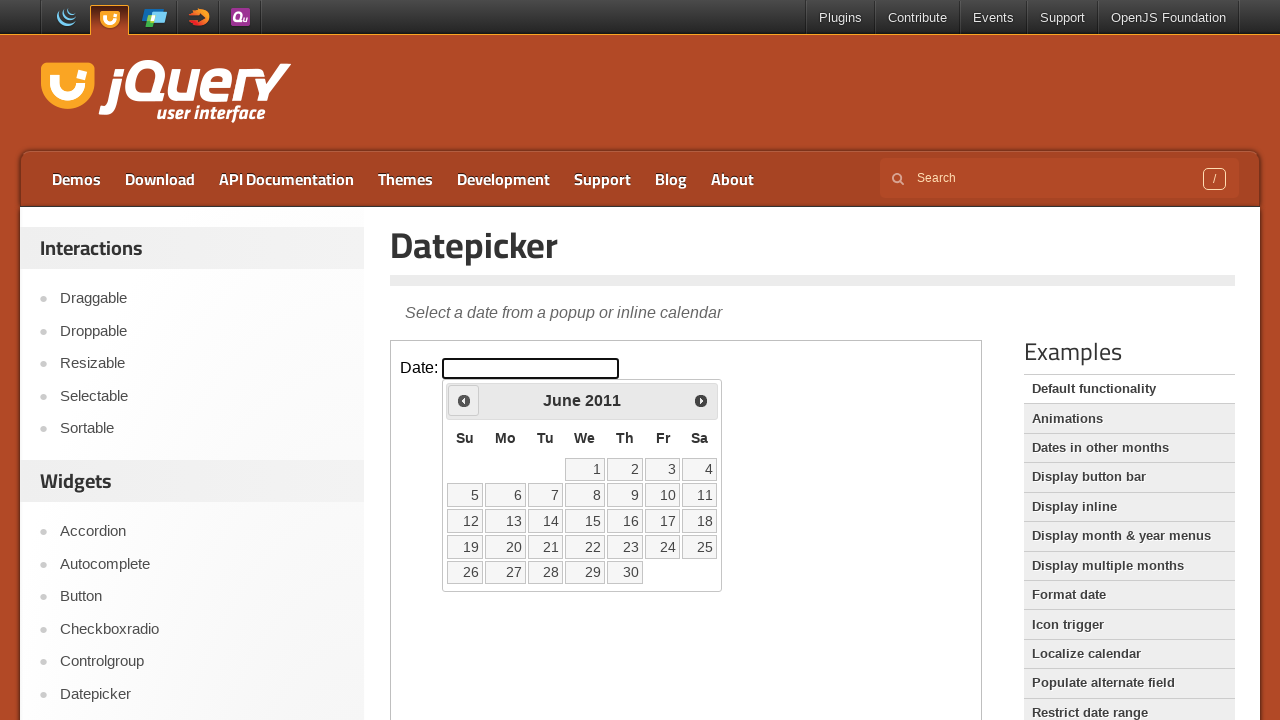

Clicked Prev button to navigate to previous month (currently at June 2011) at (464, 400) on iframe.demo-frame >> internal:control=enter-frame >> xpath=//span[text()='Prev']
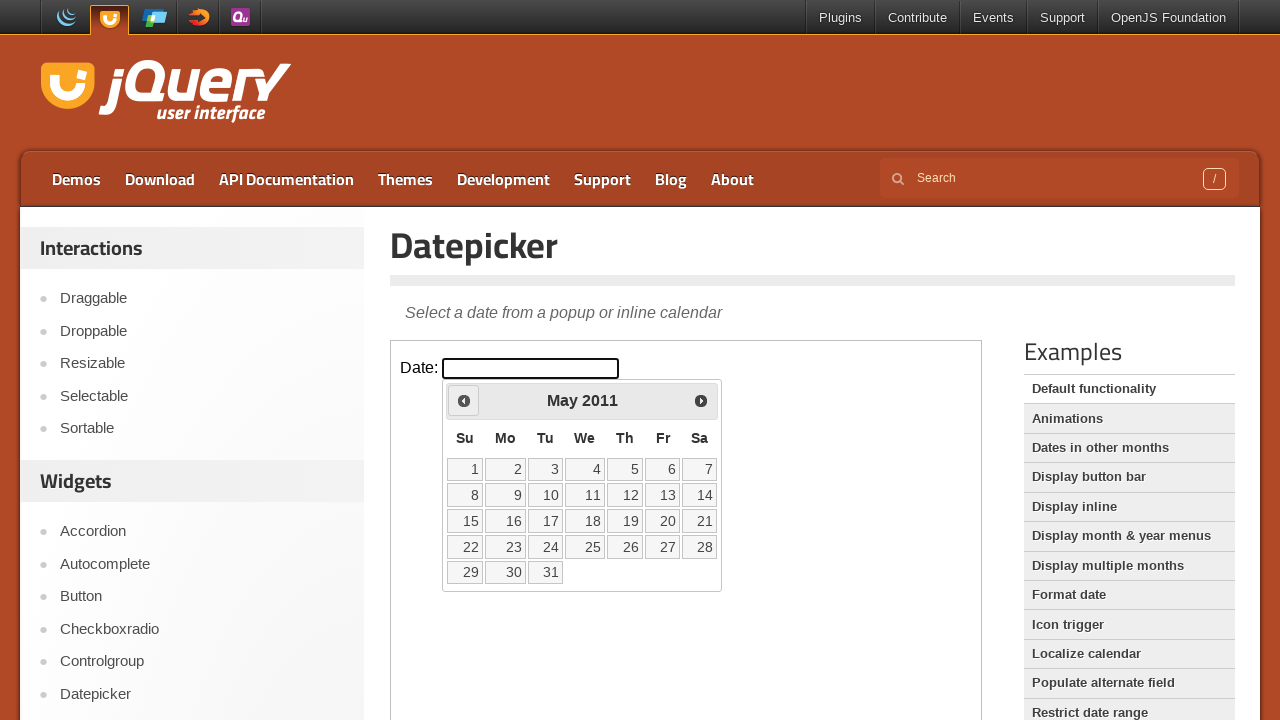

Updated current month after navigation
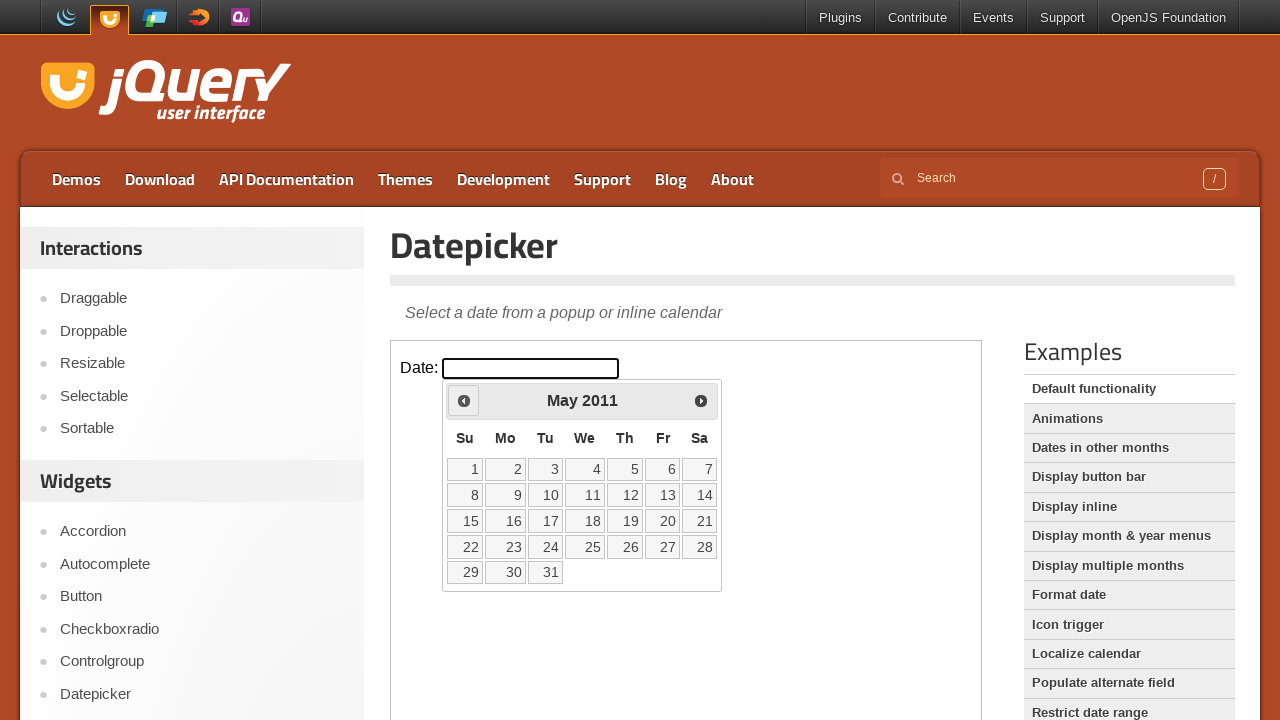

Updated current year after navigation
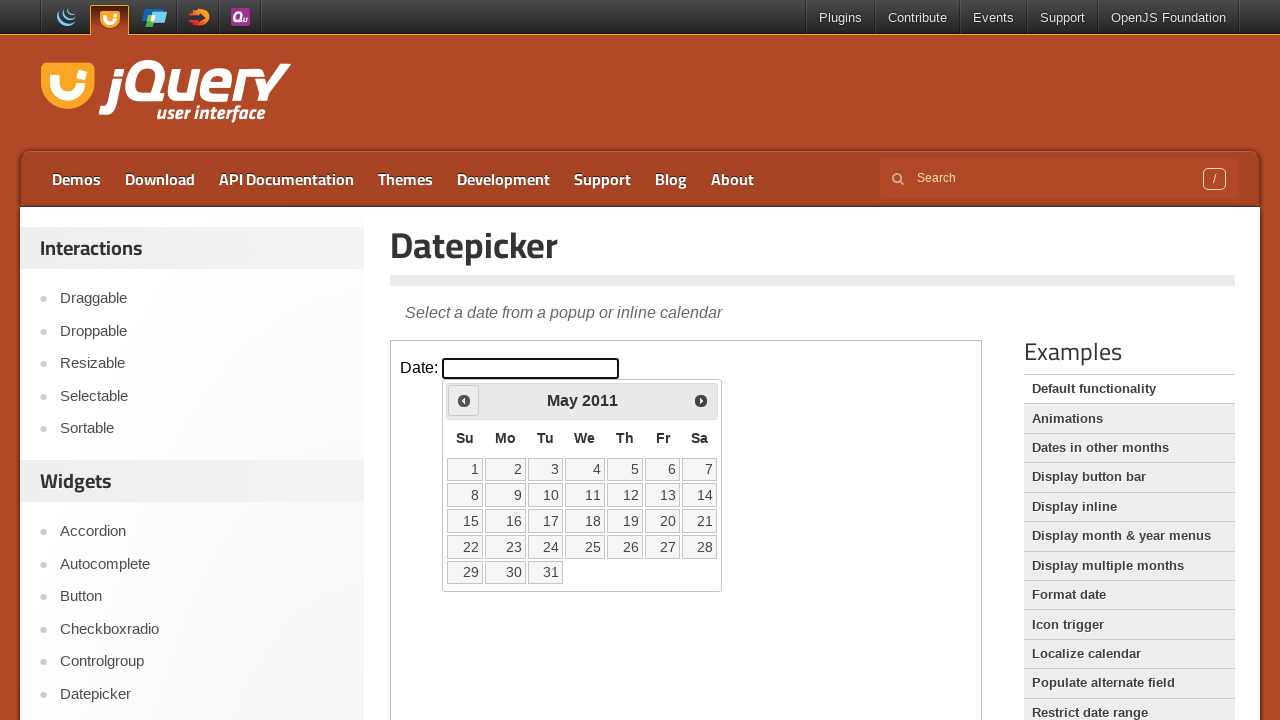

Clicked Prev button to navigate to previous month (currently at May 2011) at (464, 400) on iframe.demo-frame >> internal:control=enter-frame >> xpath=//span[text()='Prev']
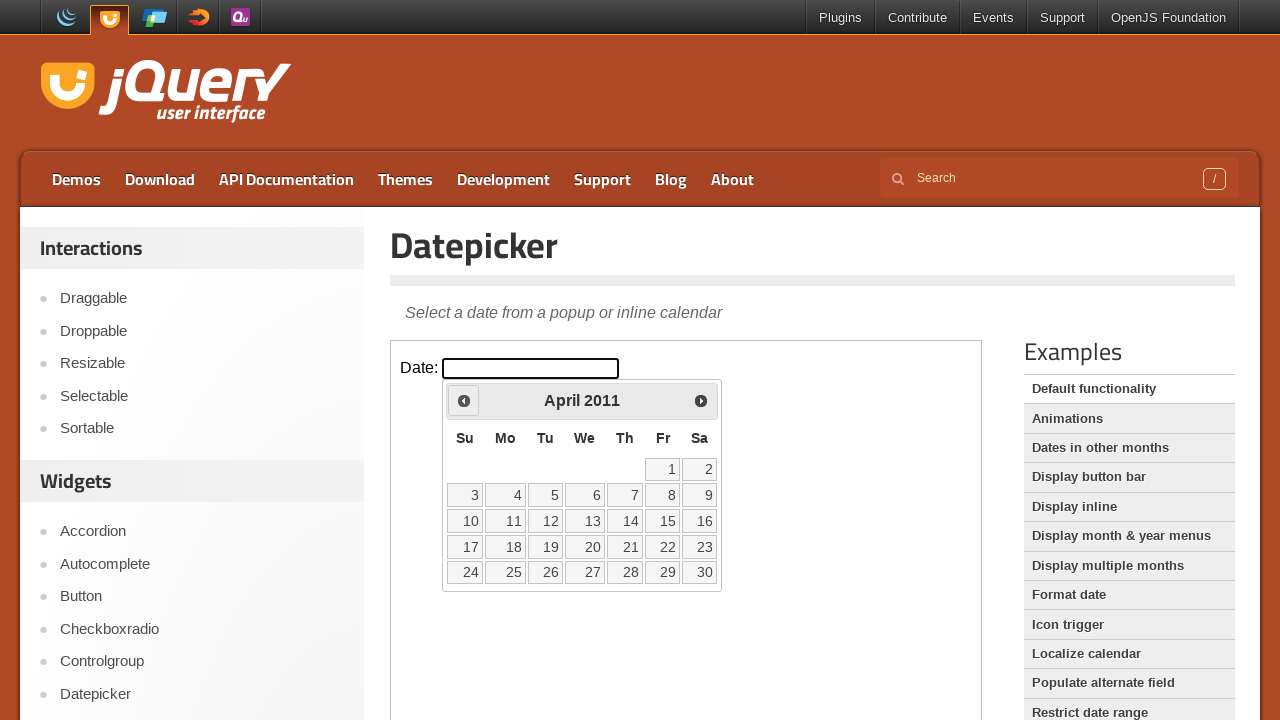

Updated current month after navigation
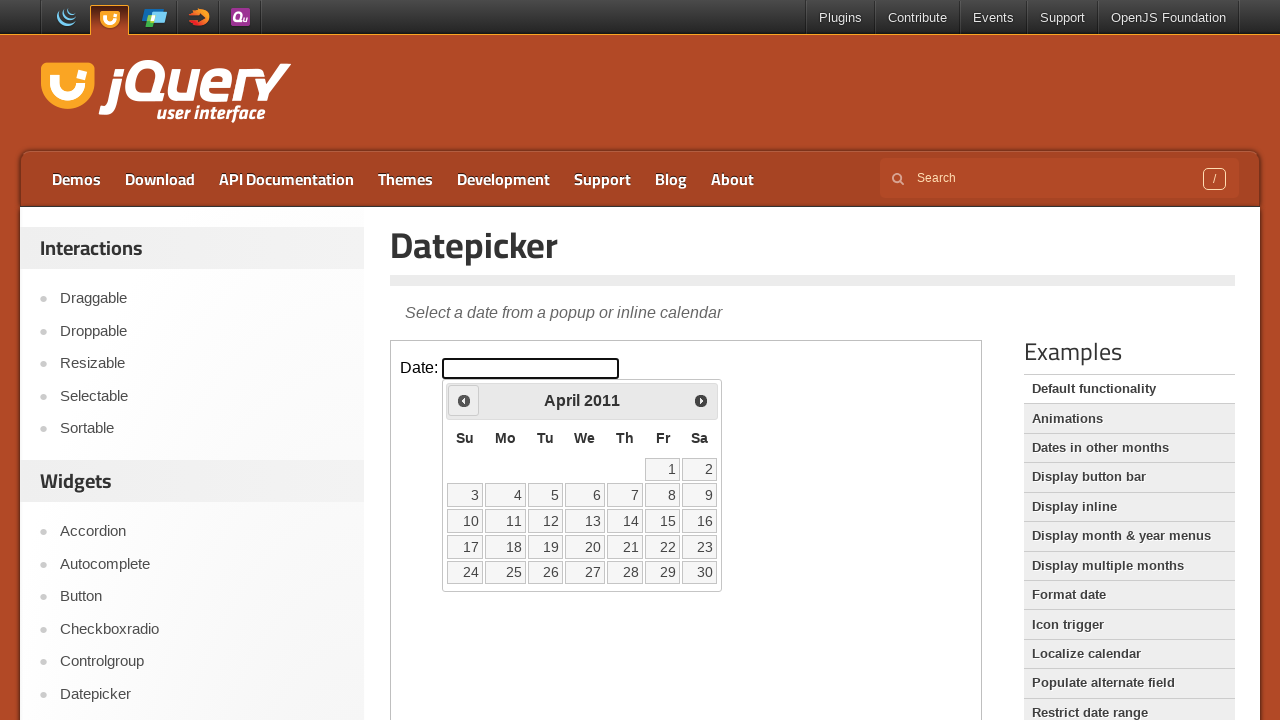

Updated current year after navigation
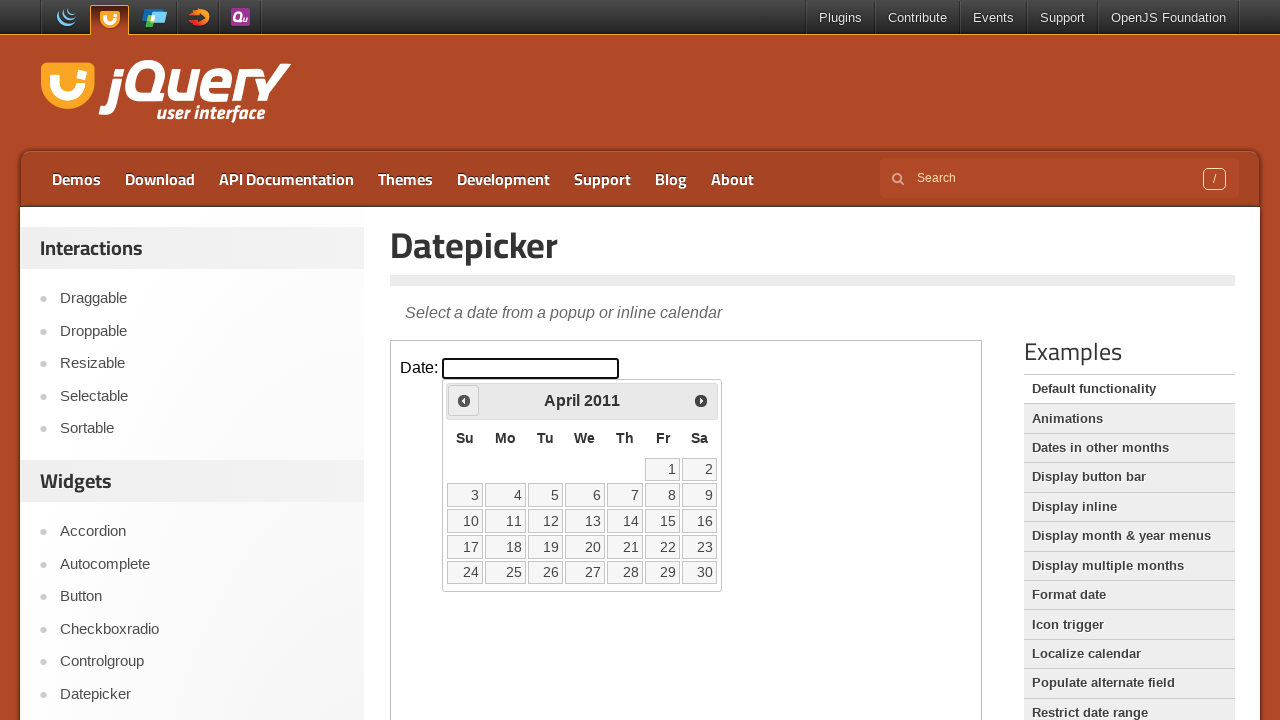

Clicked Prev button to navigate to previous month (currently at April 2011) at (464, 400) on iframe.demo-frame >> internal:control=enter-frame >> xpath=//span[text()='Prev']
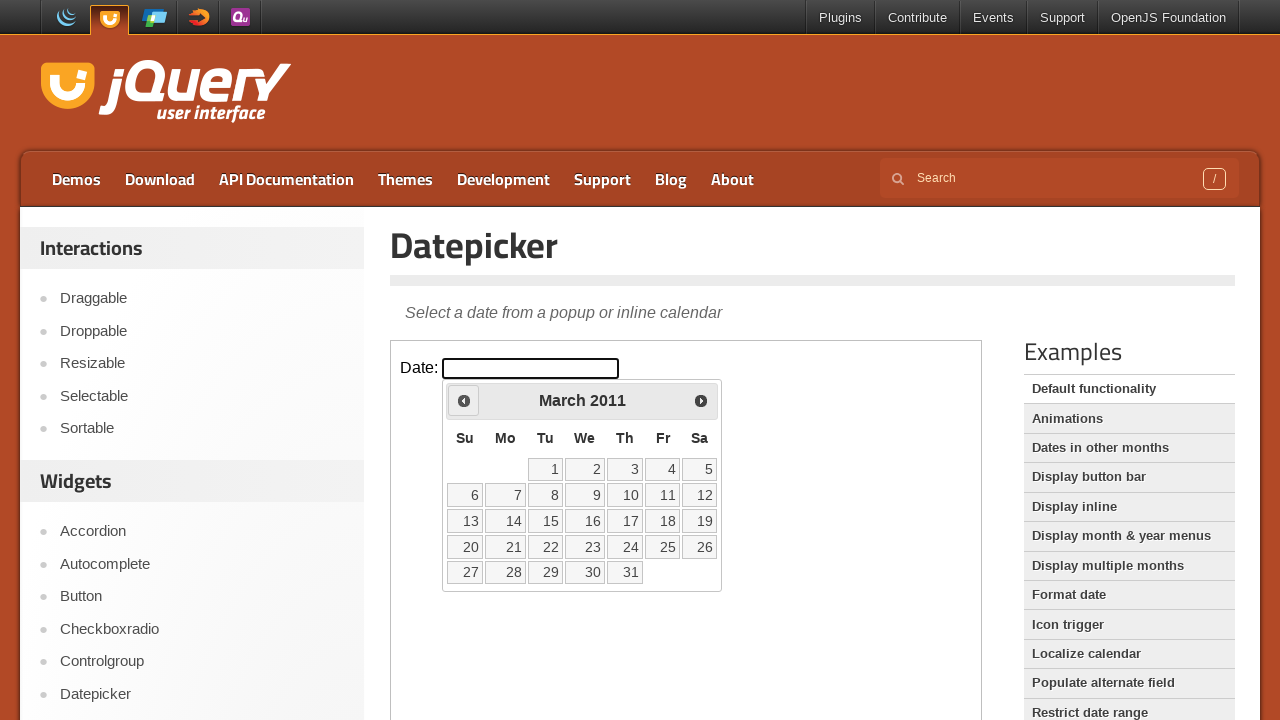

Updated current month after navigation
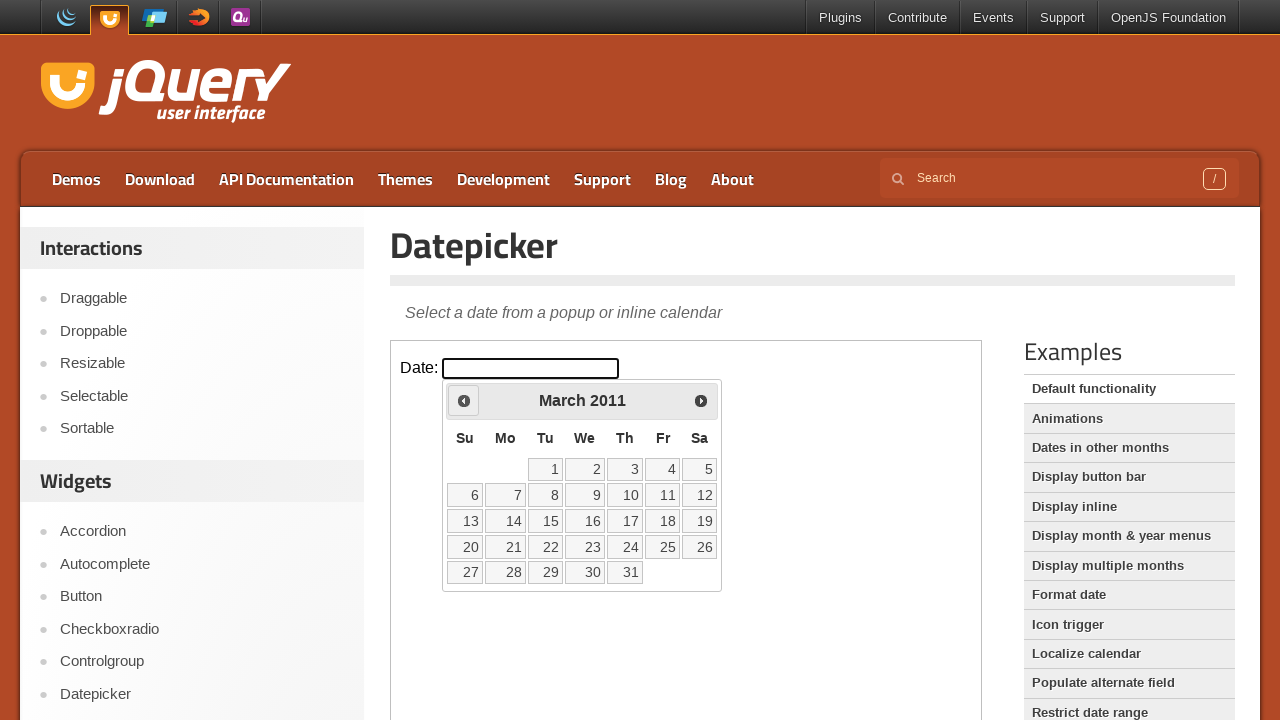

Updated current year after navigation
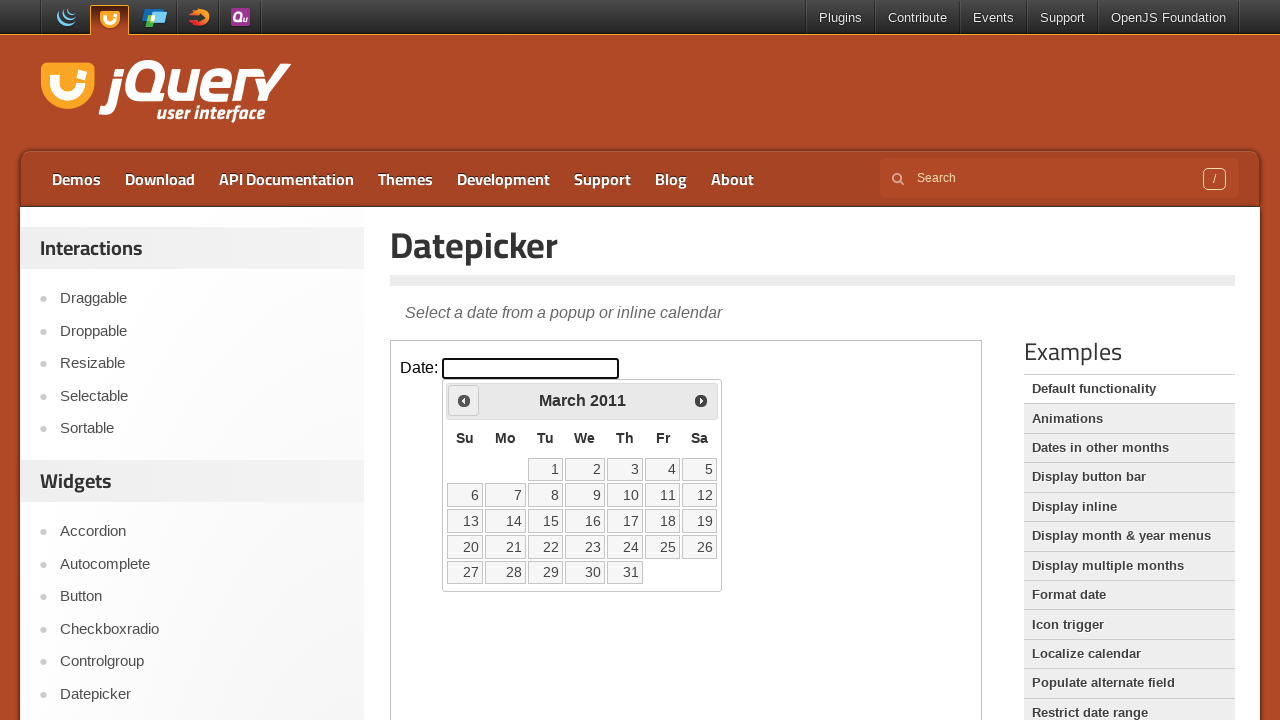

Clicked Prev button to navigate to previous month (currently at March 2011) at (464, 400) on iframe.demo-frame >> internal:control=enter-frame >> xpath=//span[text()='Prev']
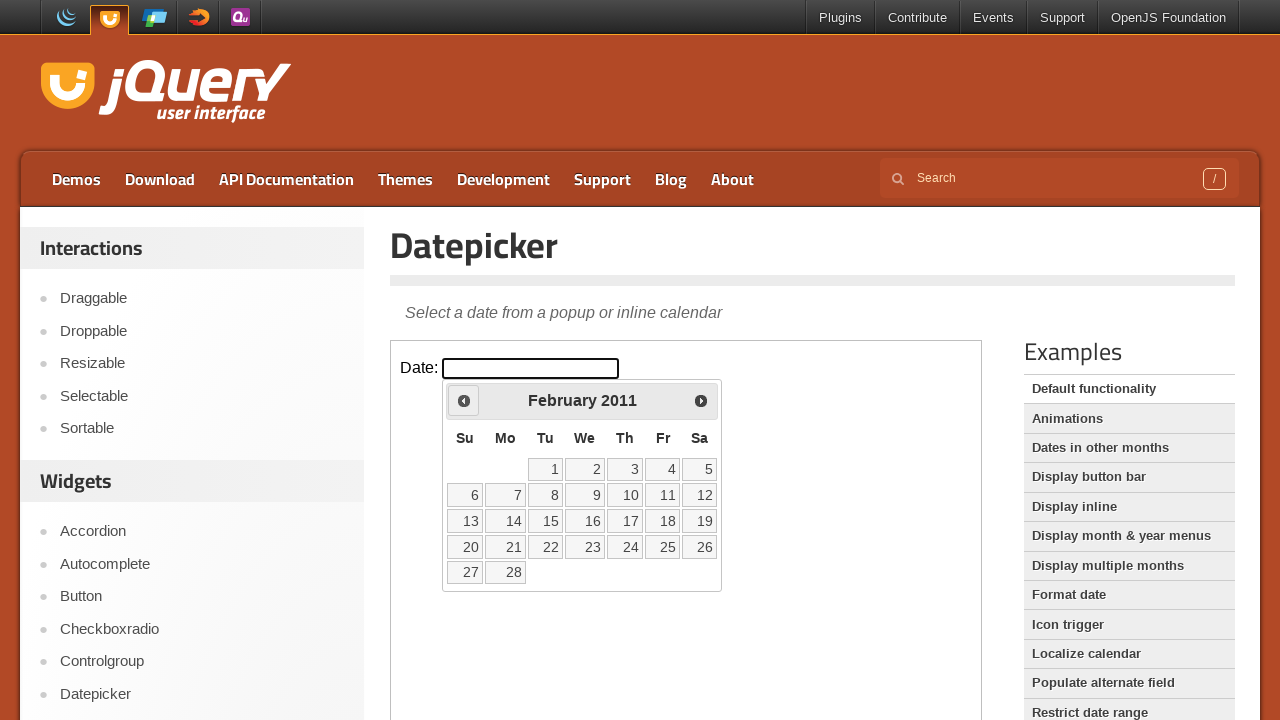

Updated current month after navigation
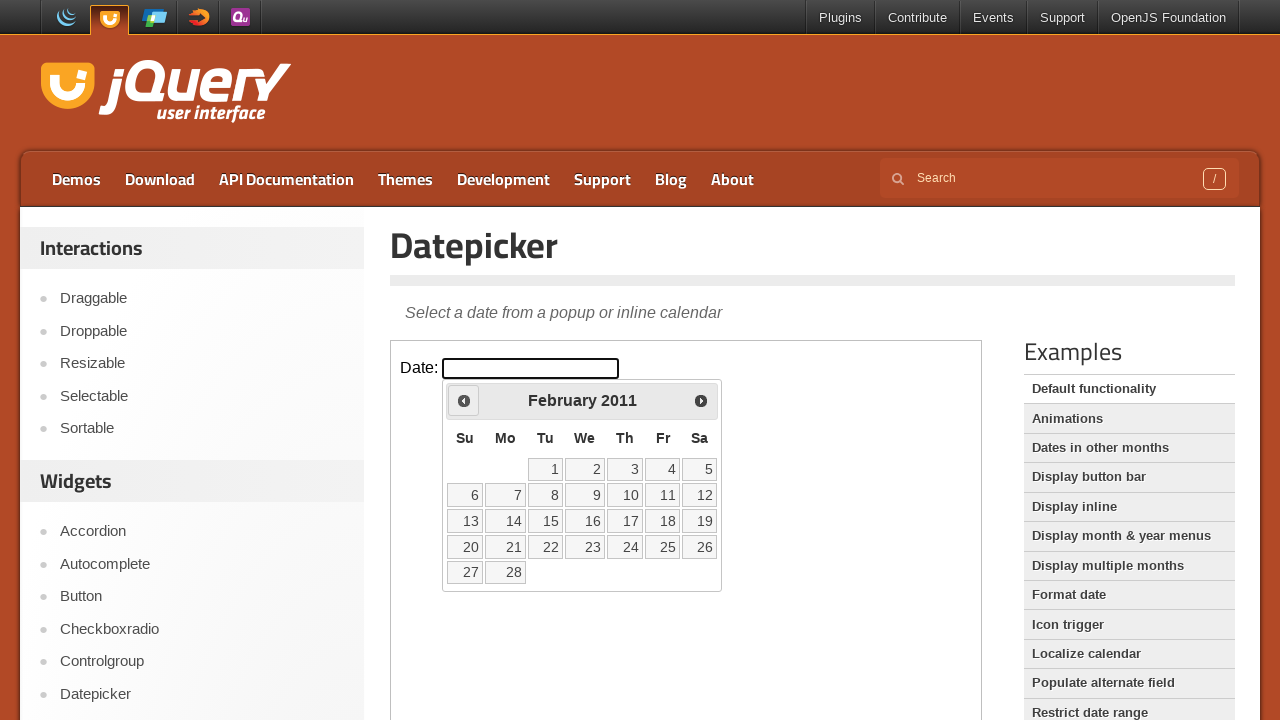

Updated current year after navigation
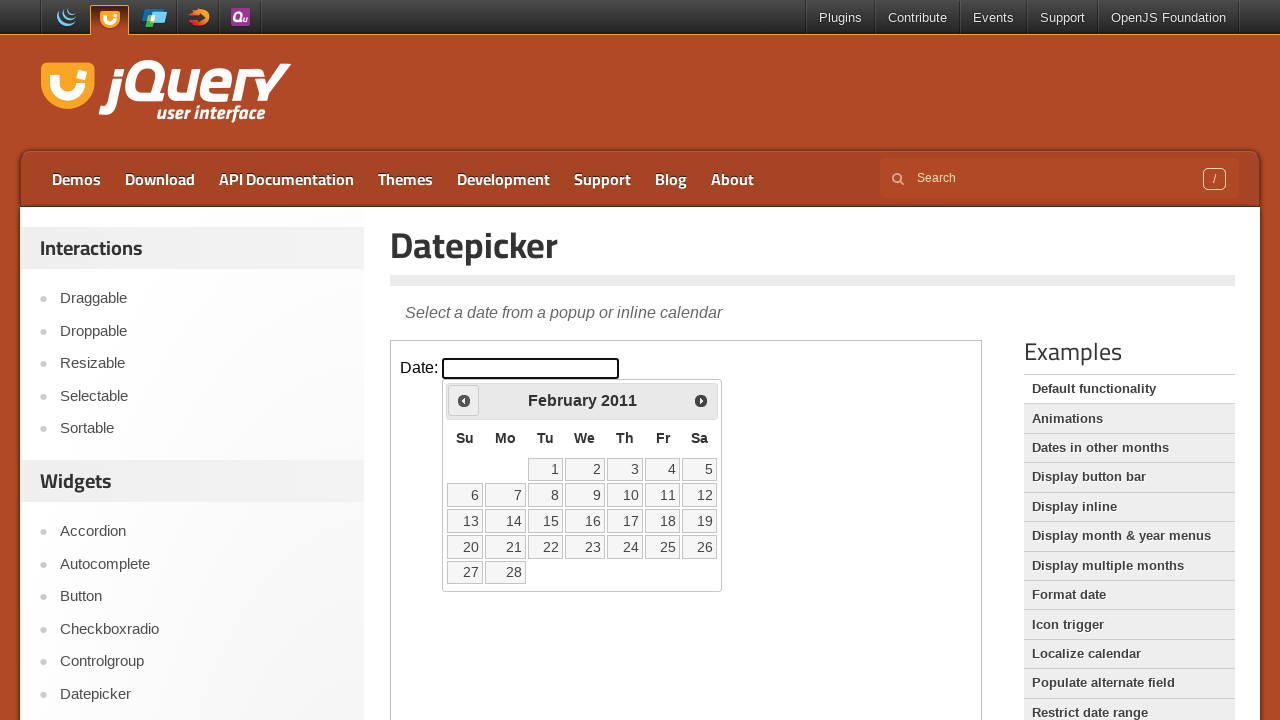

Clicked Prev button to navigate to previous month (currently at February 2011) at (464, 400) on iframe.demo-frame >> internal:control=enter-frame >> xpath=//span[text()='Prev']
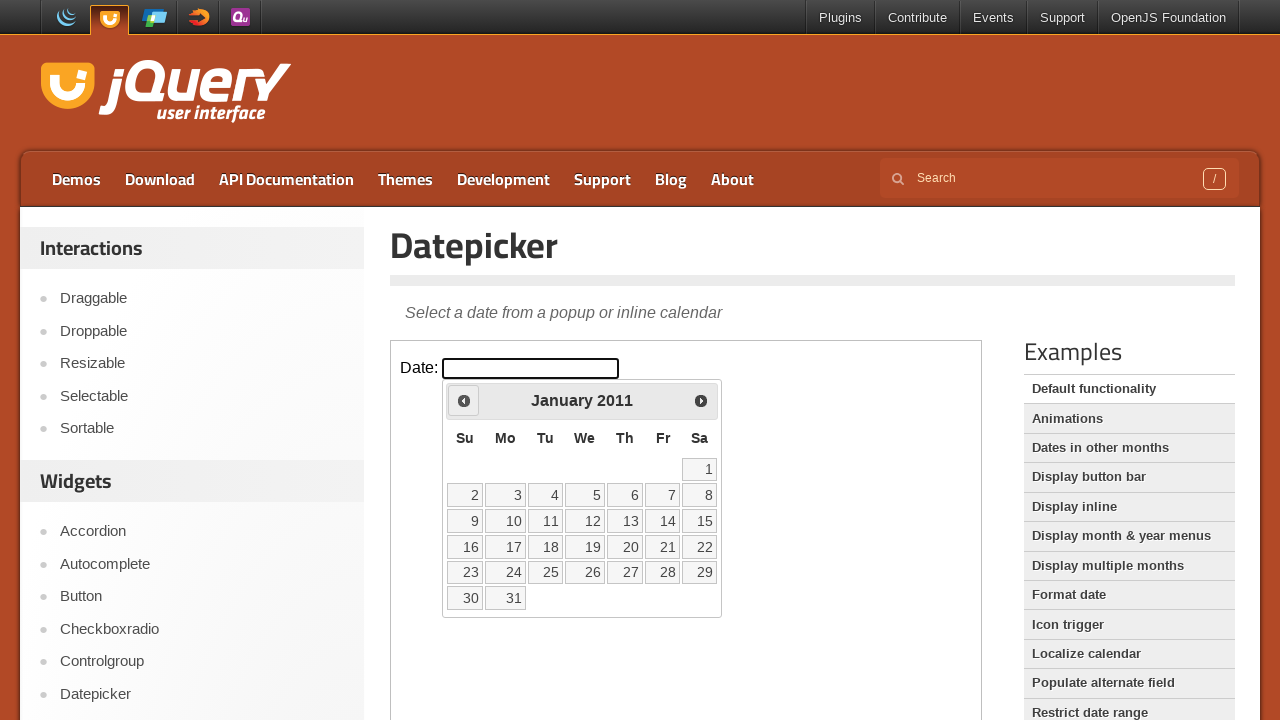

Updated current month after navigation
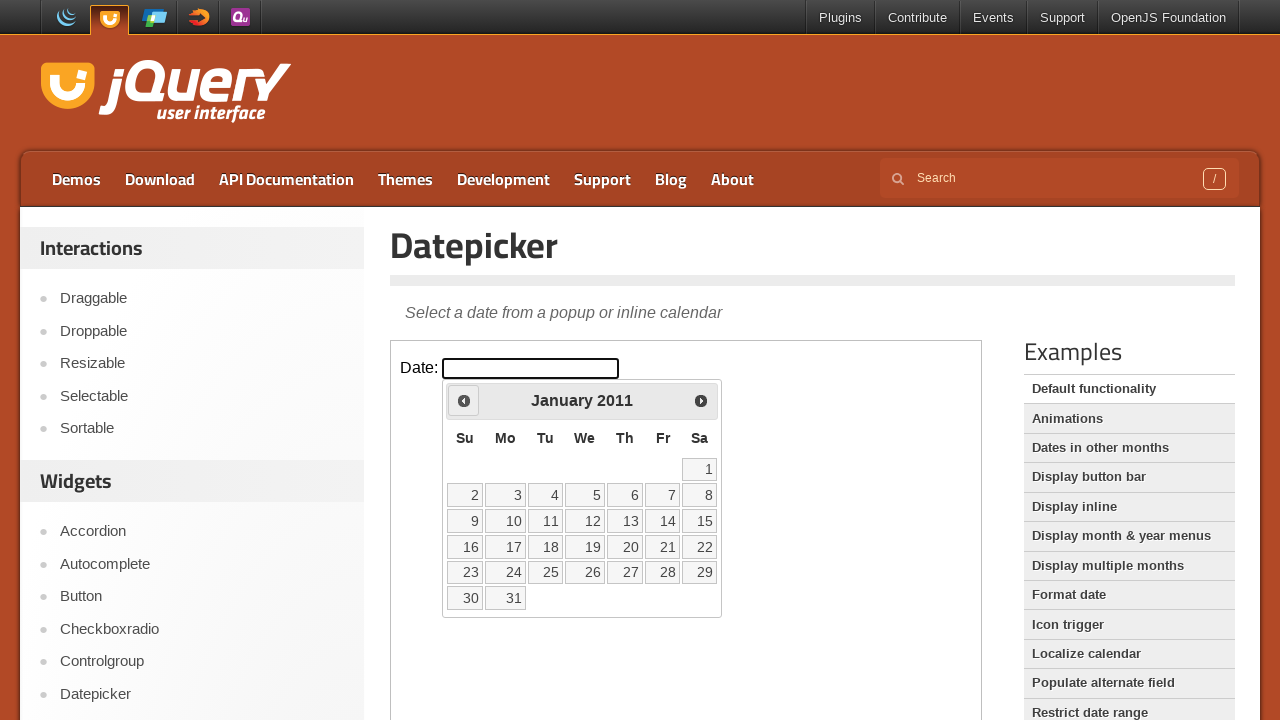

Updated current year after navigation
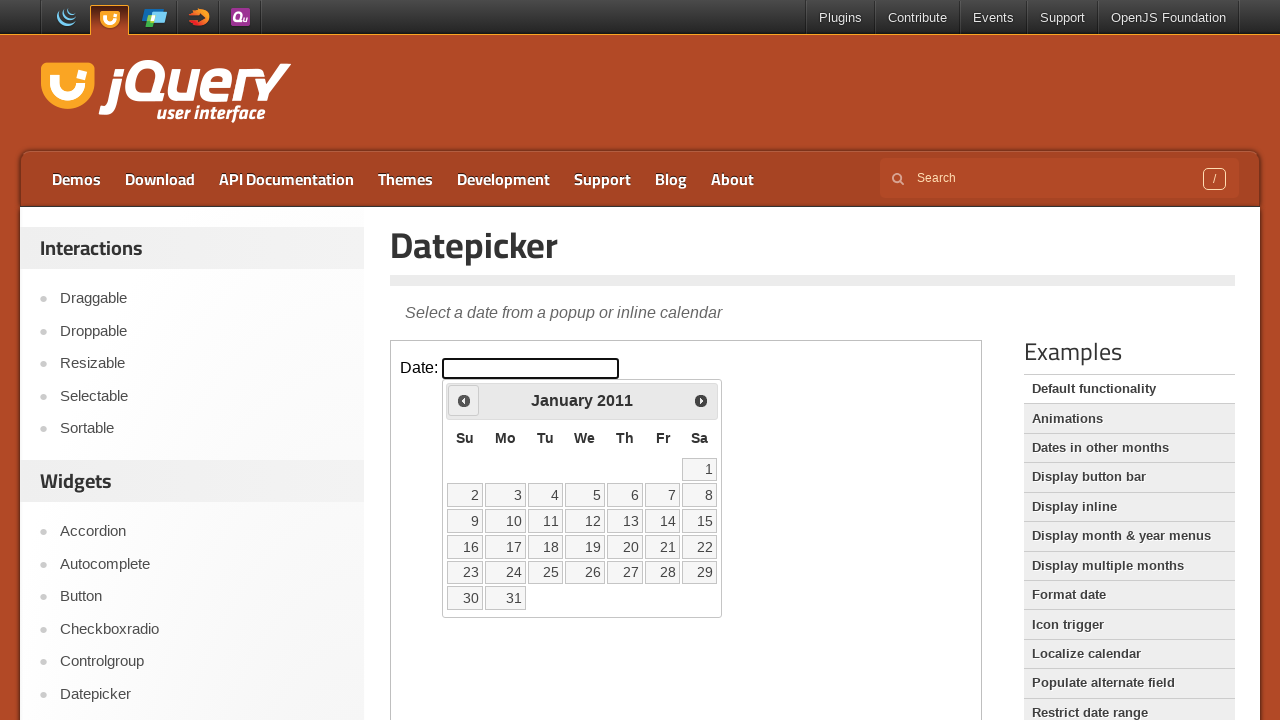

Clicked Prev button to navigate to previous month (currently at January 2011) at (464, 400) on iframe.demo-frame >> internal:control=enter-frame >> xpath=//span[text()='Prev']
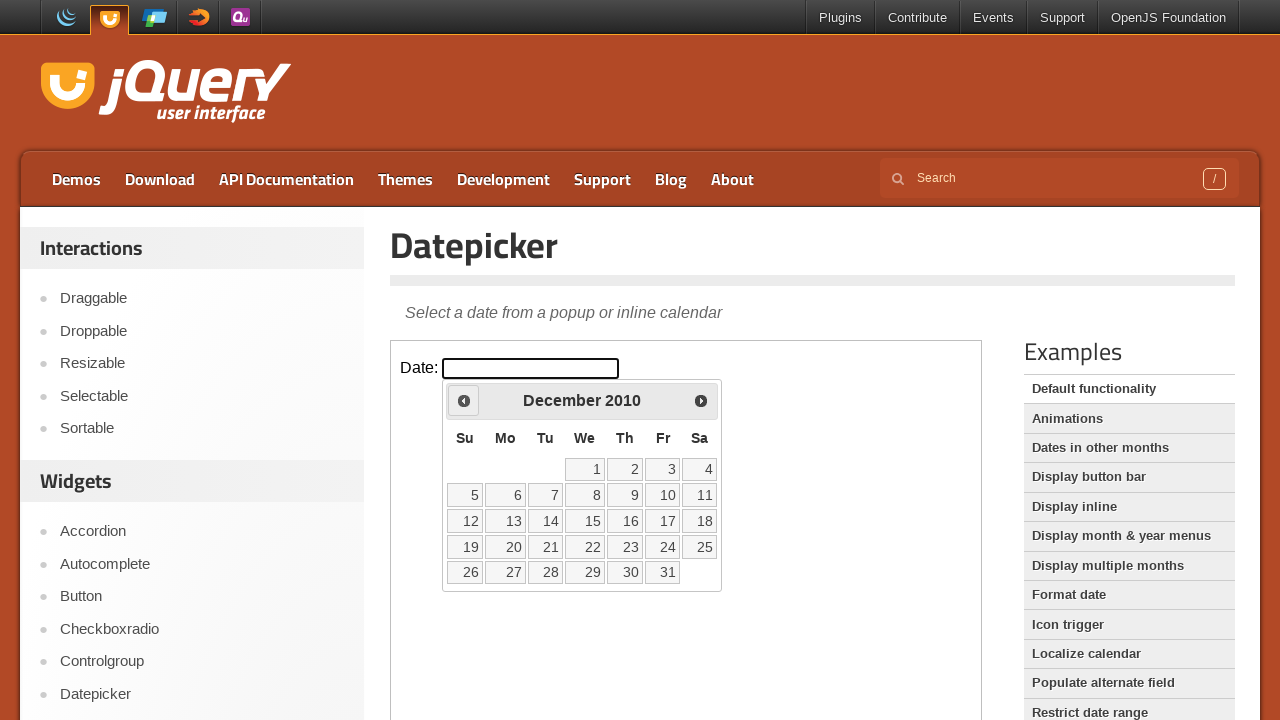

Updated current month after navigation
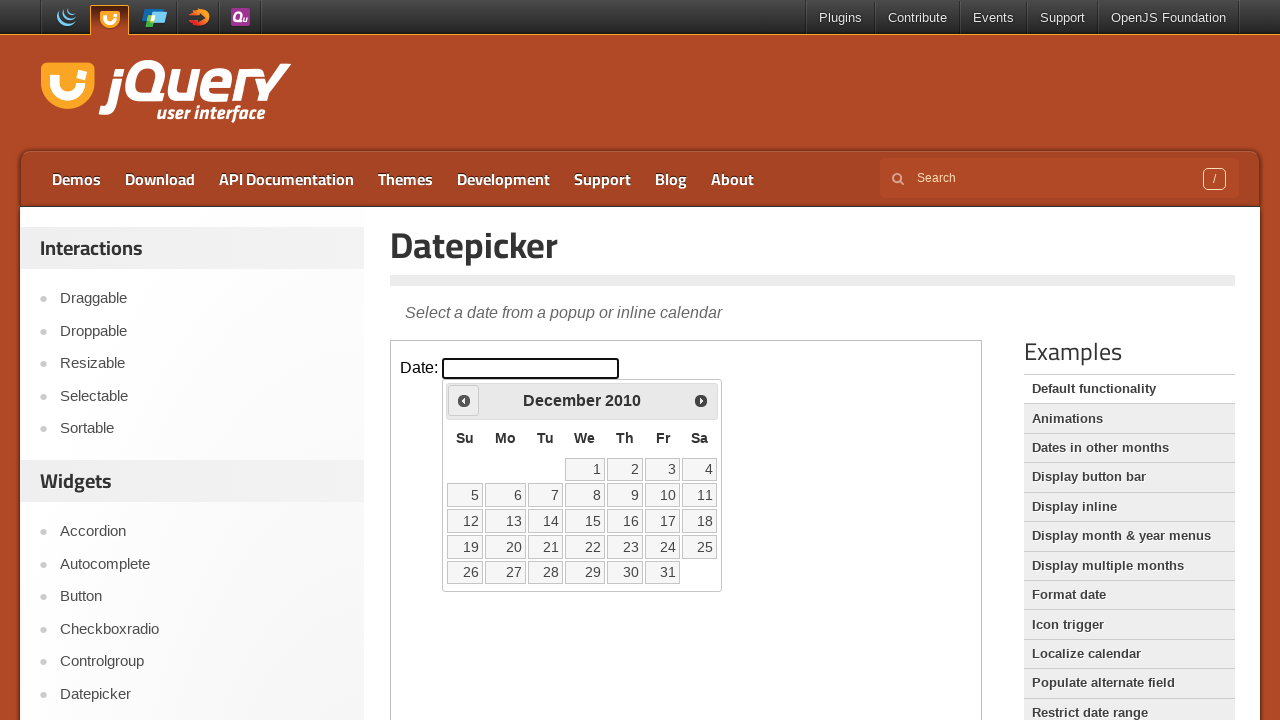

Updated current year after navigation
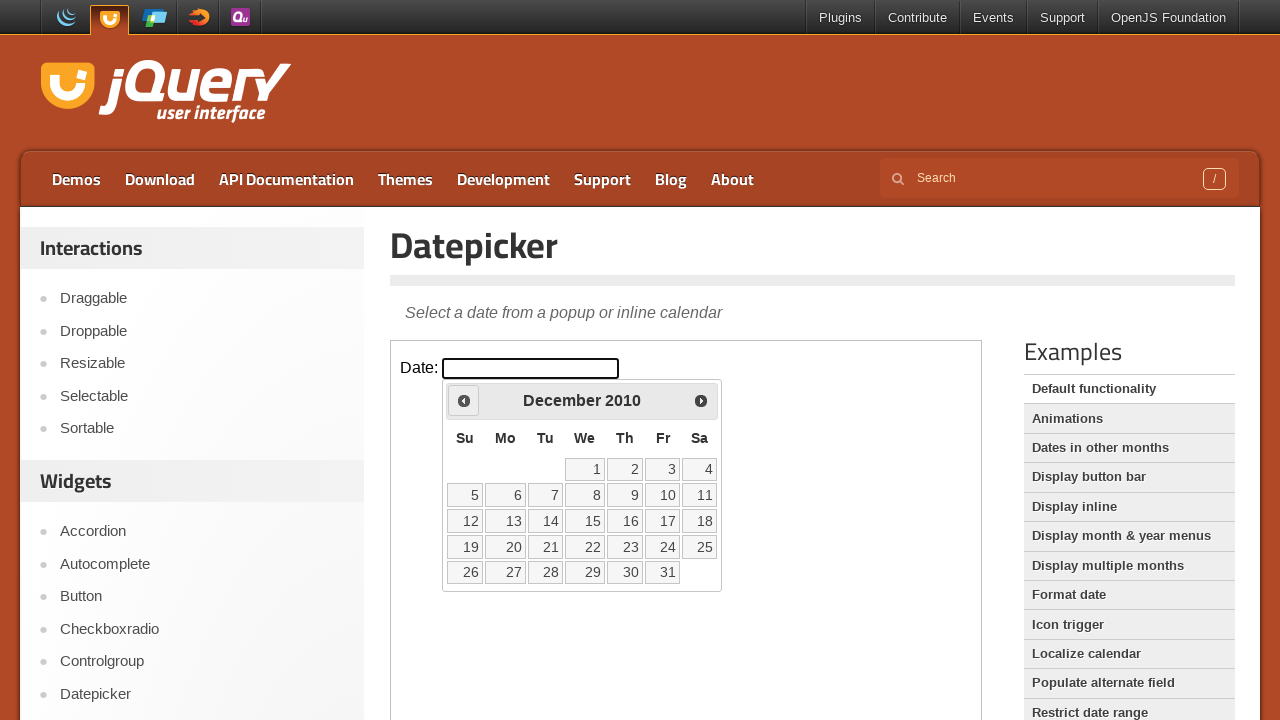

Clicked Prev button to navigate to previous month (currently at December 2010) at (464, 400) on iframe.demo-frame >> internal:control=enter-frame >> xpath=//span[text()='Prev']
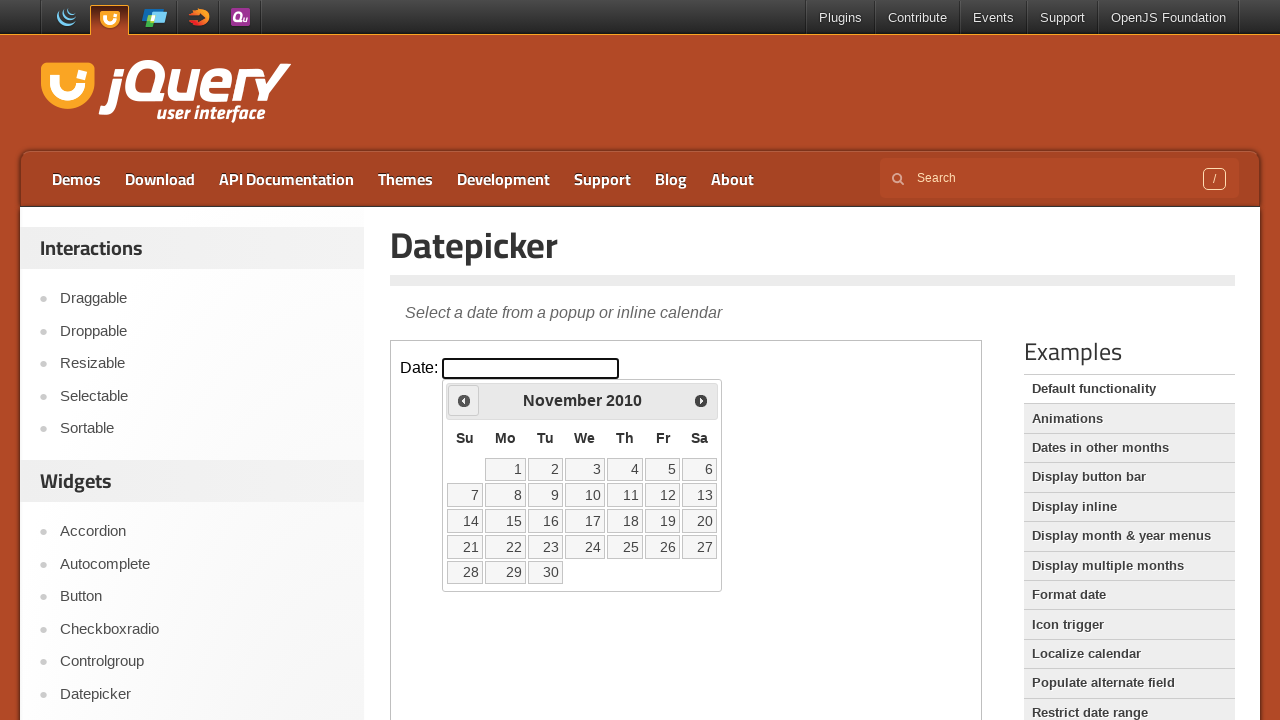

Updated current month after navigation
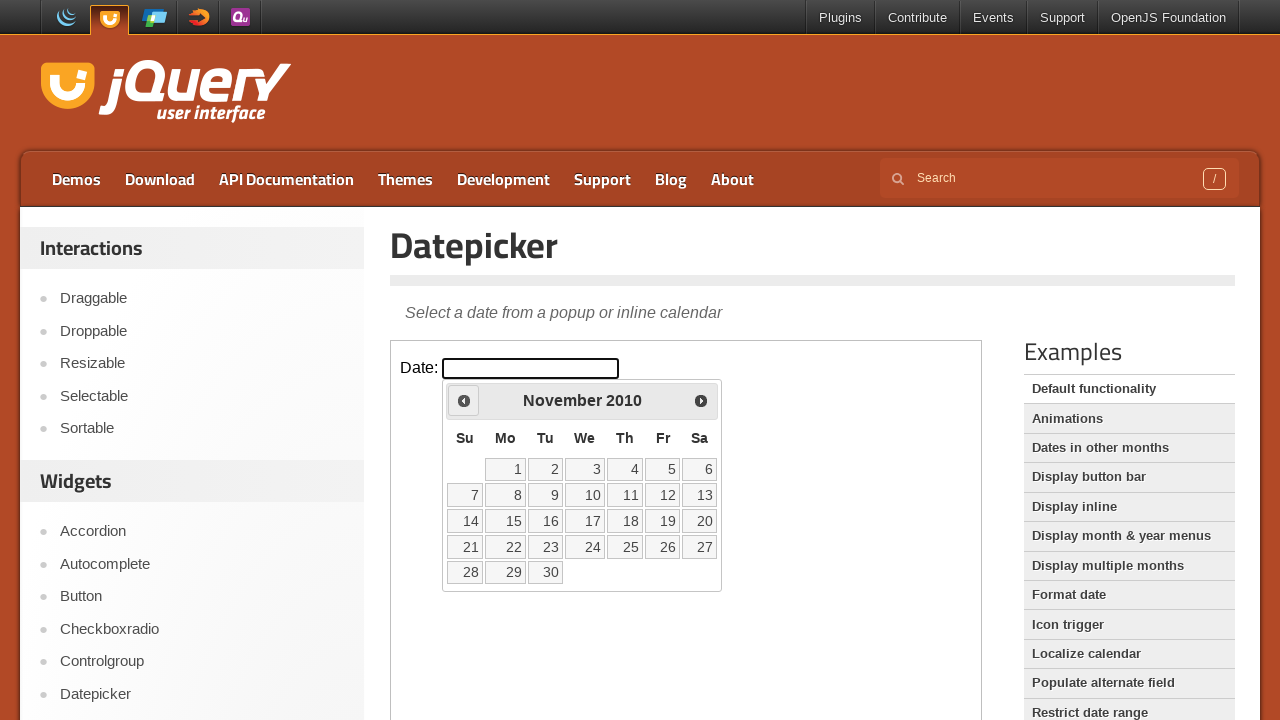

Updated current year after navigation
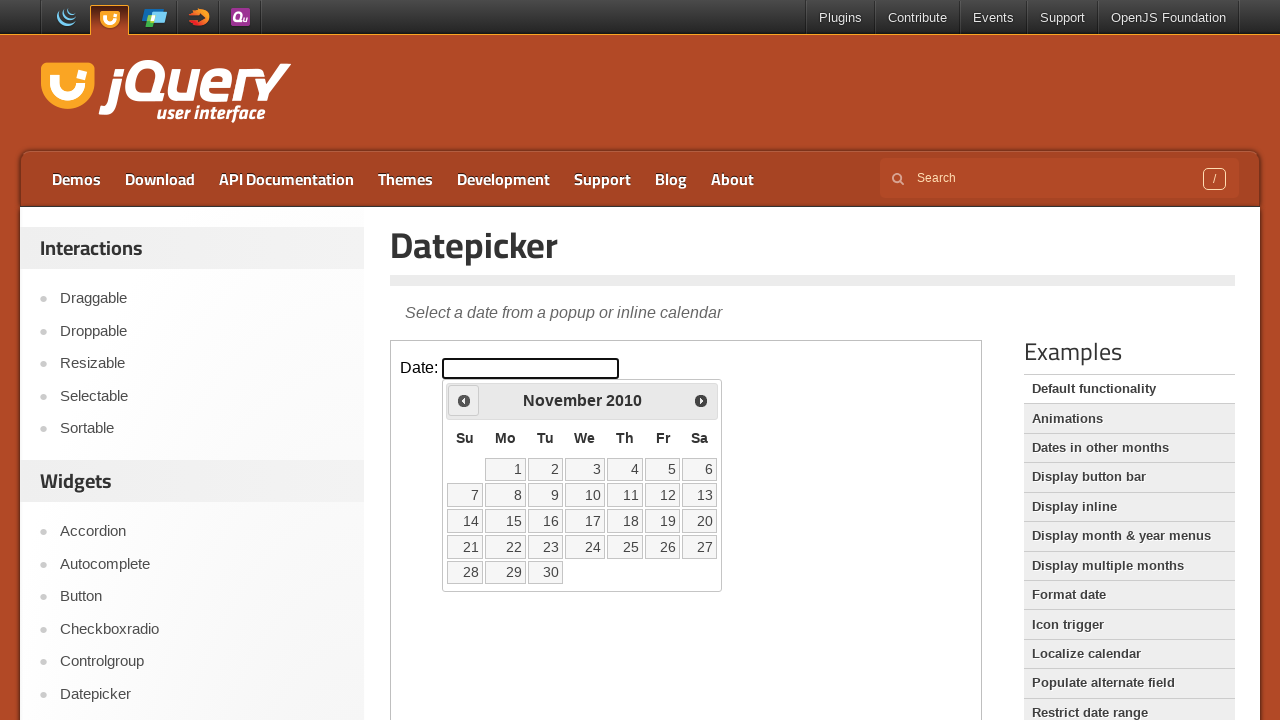

Clicked Prev button to navigate to previous month (currently at November 2010) at (464, 400) on iframe.demo-frame >> internal:control=enter-frame >> xpath=//span[text()='Prev']
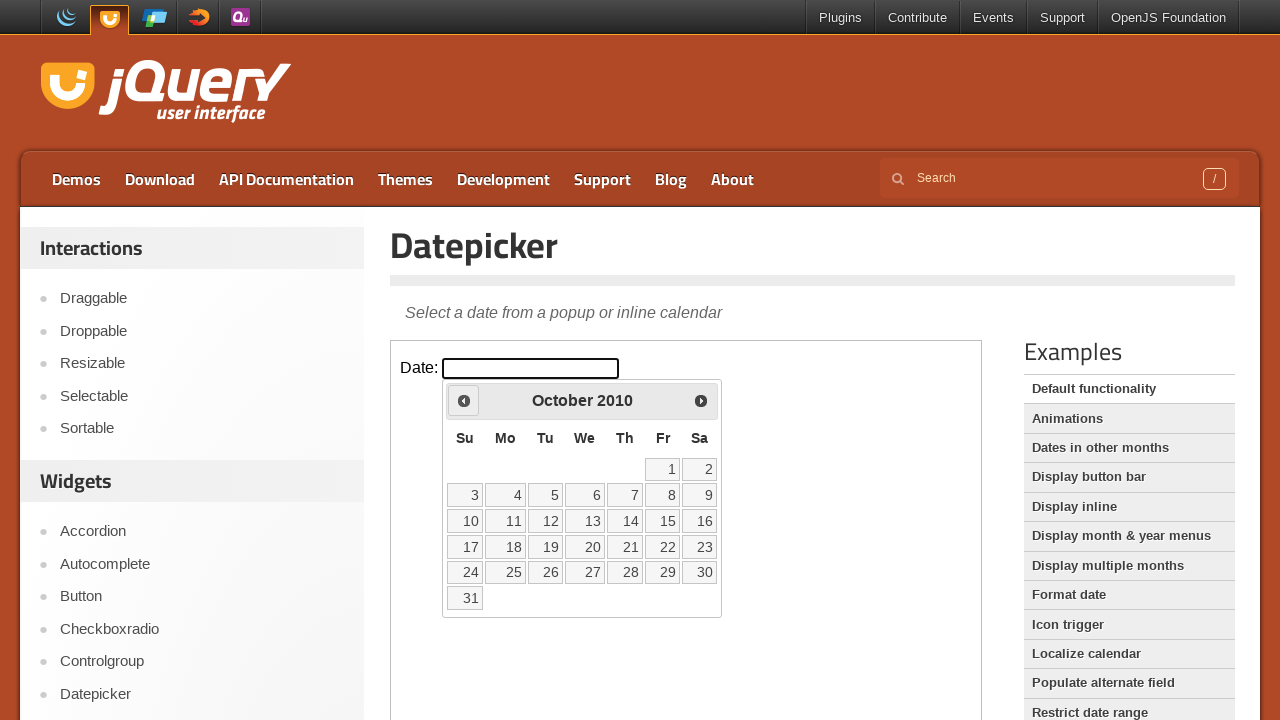

Updated current month after navigation
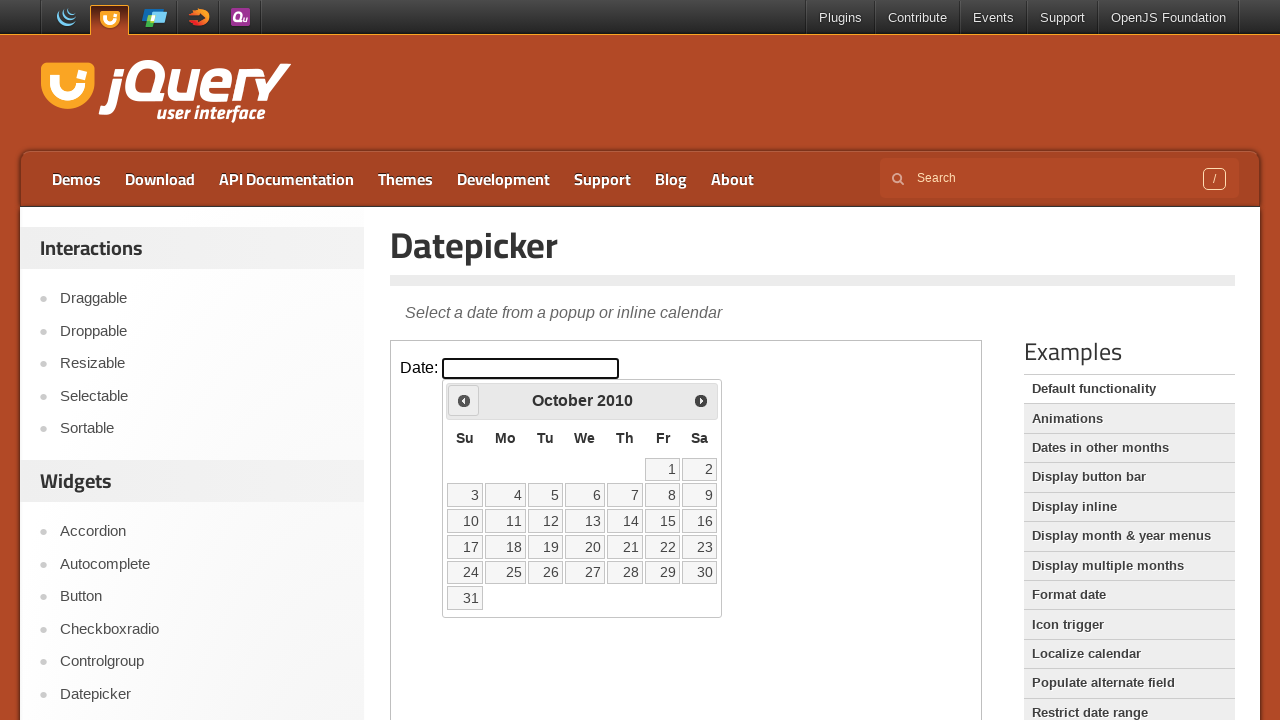

Updated current year after navigation
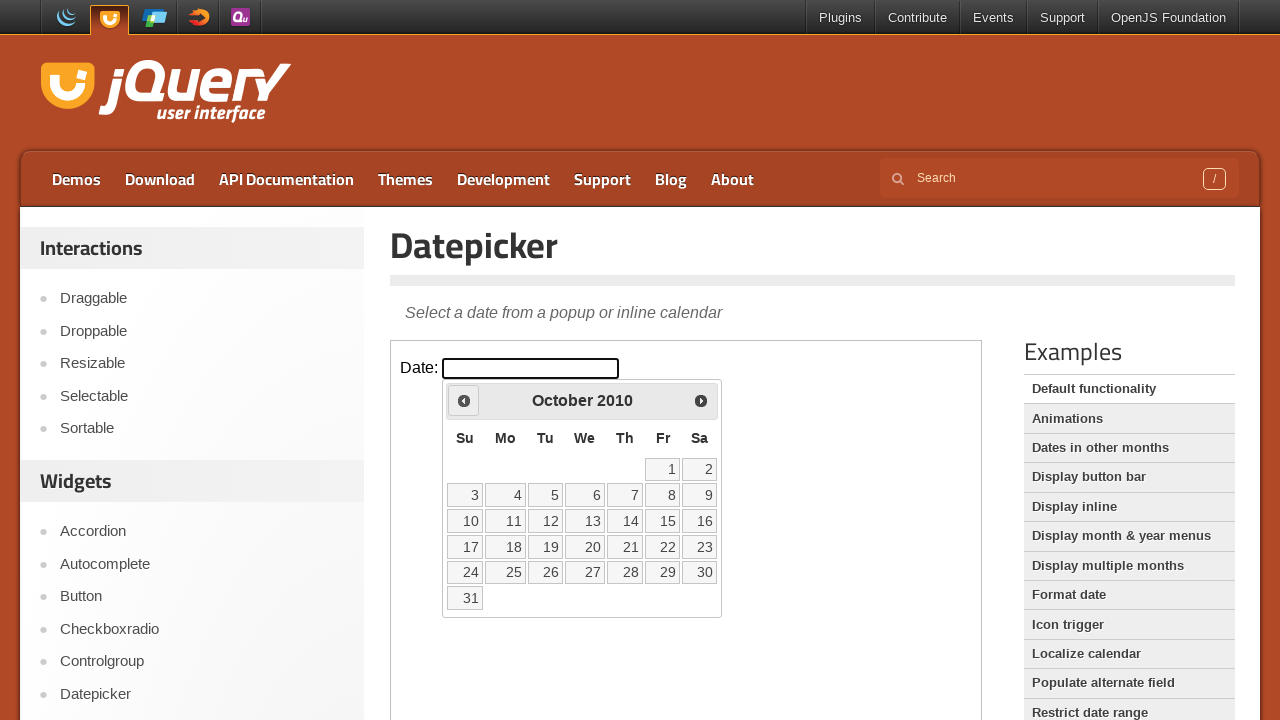

Clicked Prev button to navigate to previous month (currently at October 2010) at (464, 400) on iframe.demo-frame >> internal:control=enter-frame >> xpath=//span[text()='Prev']
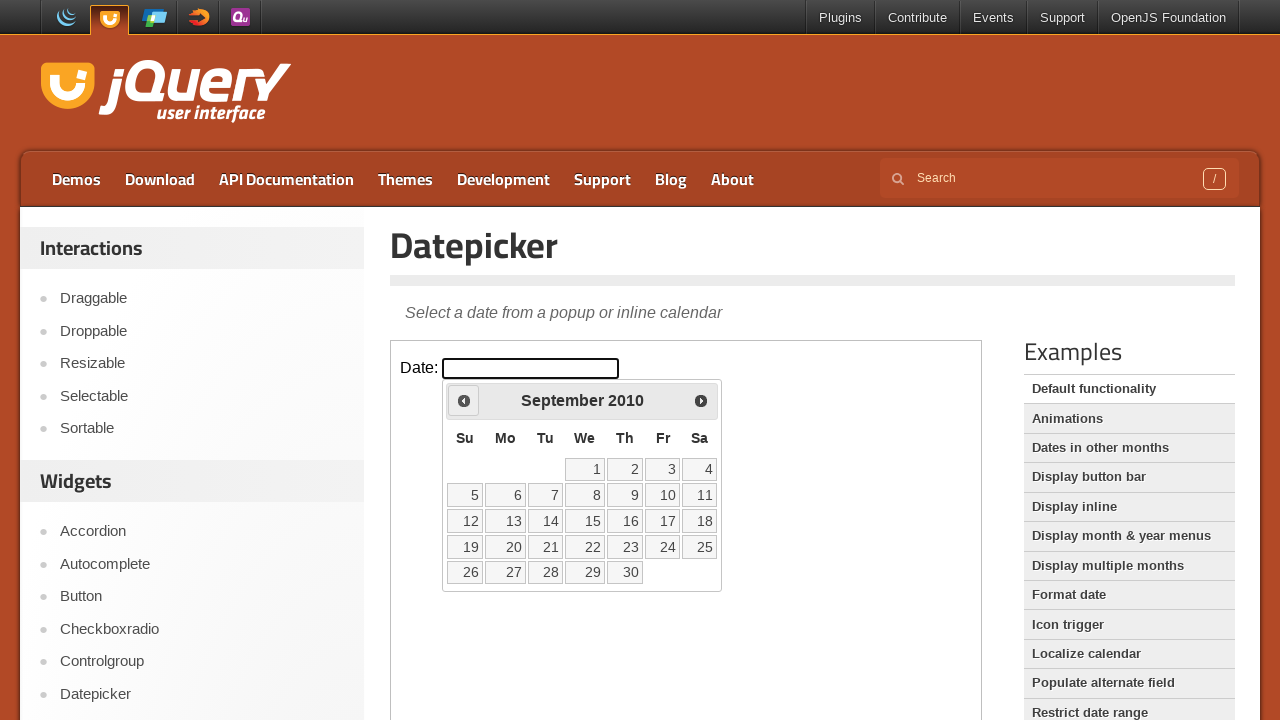

Updated current month after navigation
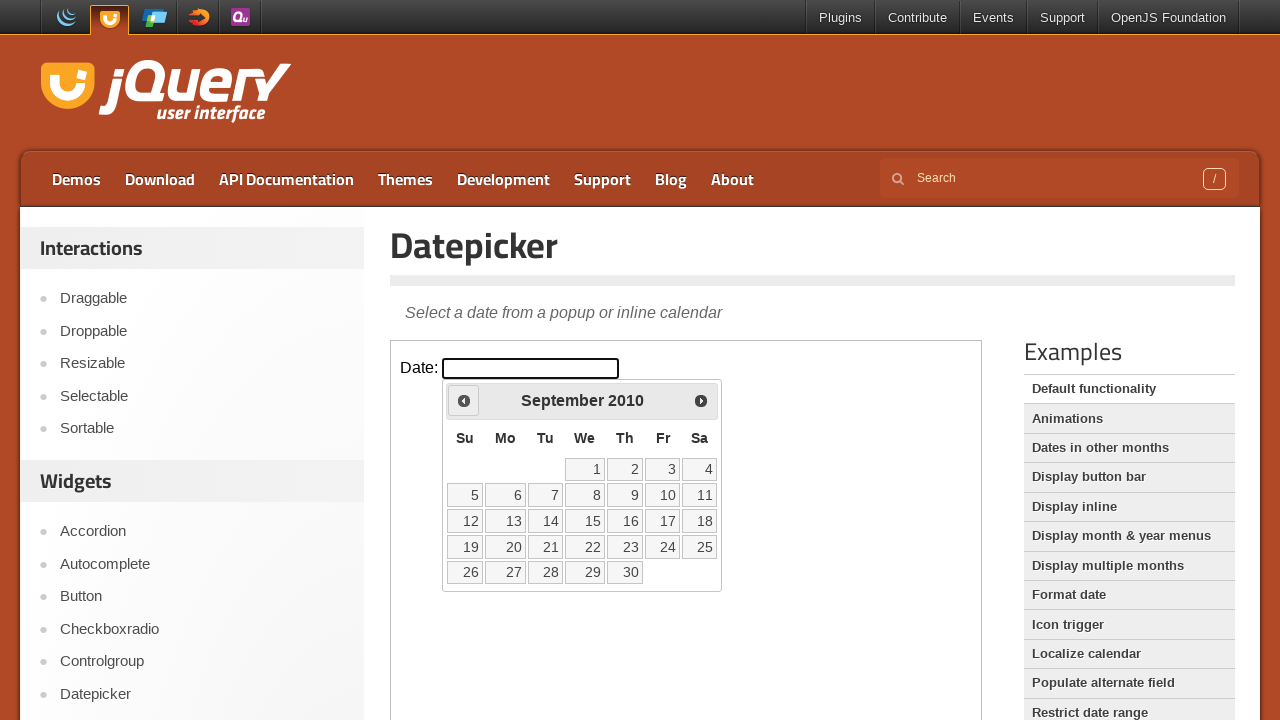

Updated current year after navigation
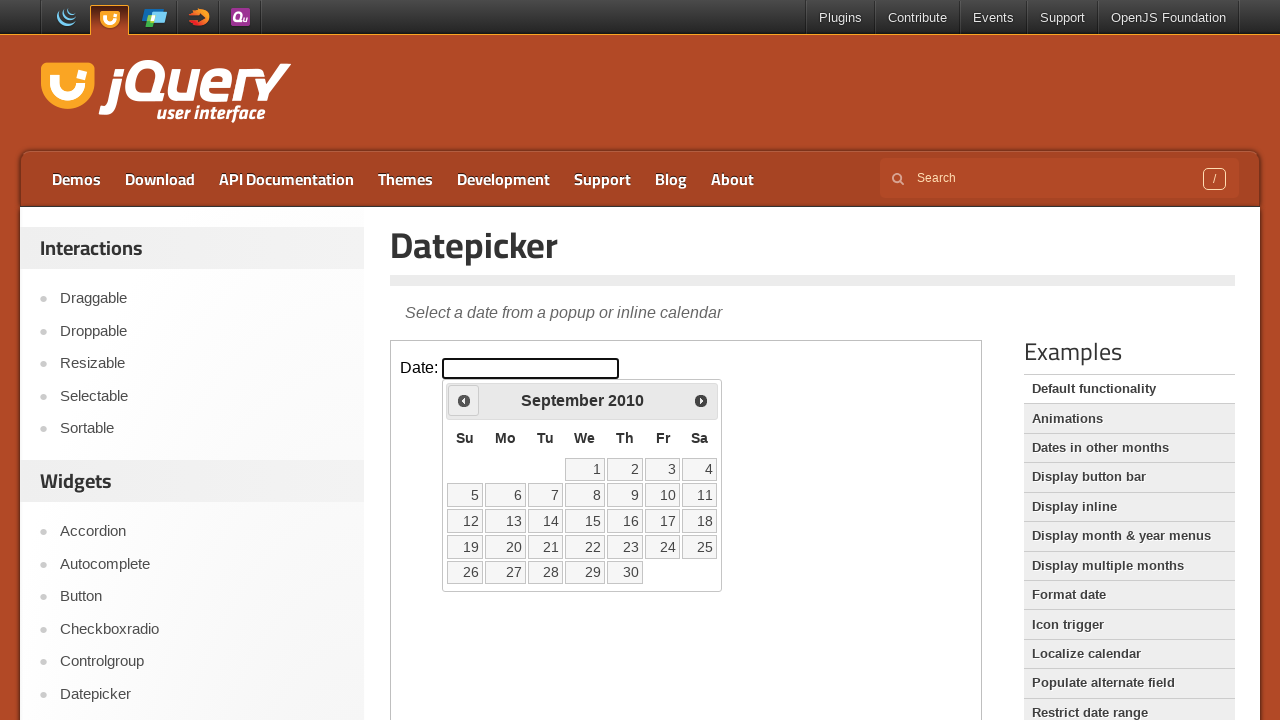

Clicked Prev button to navigate to previous month (currently at September 2010) at (464, 400) on iframe.demo-frame >> internal:control=enter-frame >> xpath=//span[text()='Prev']
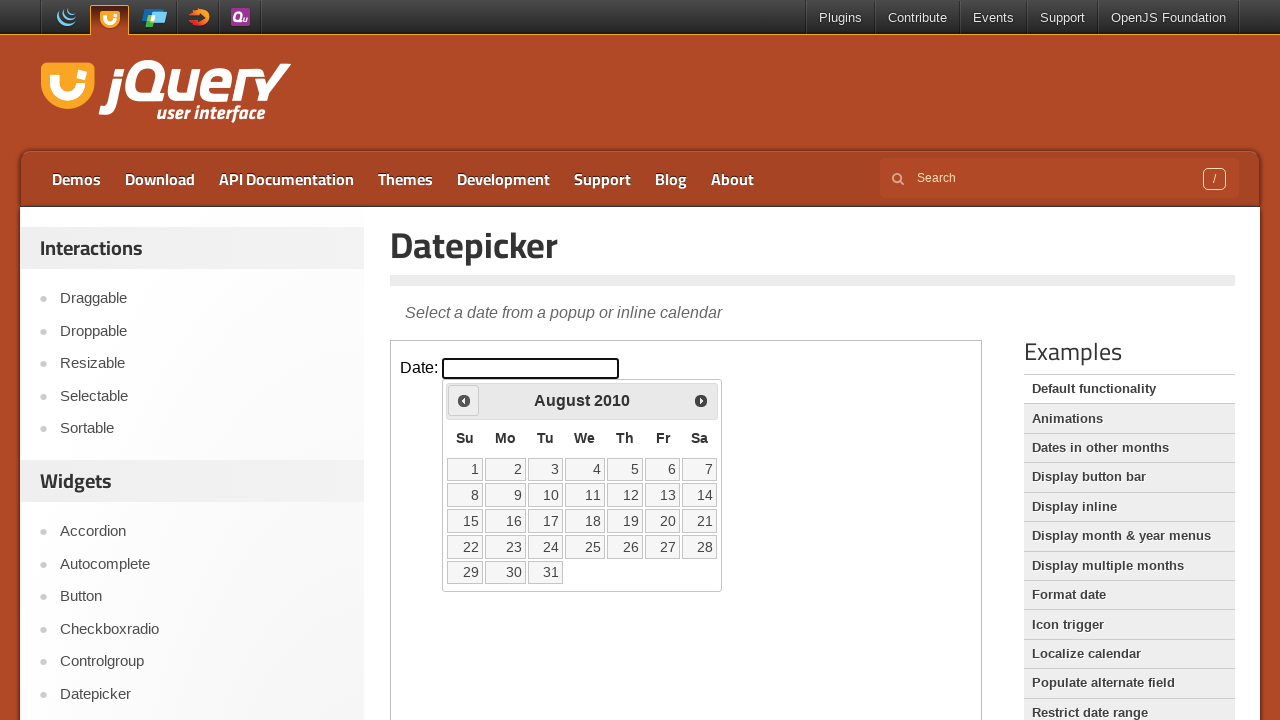

Updated current month after navigation
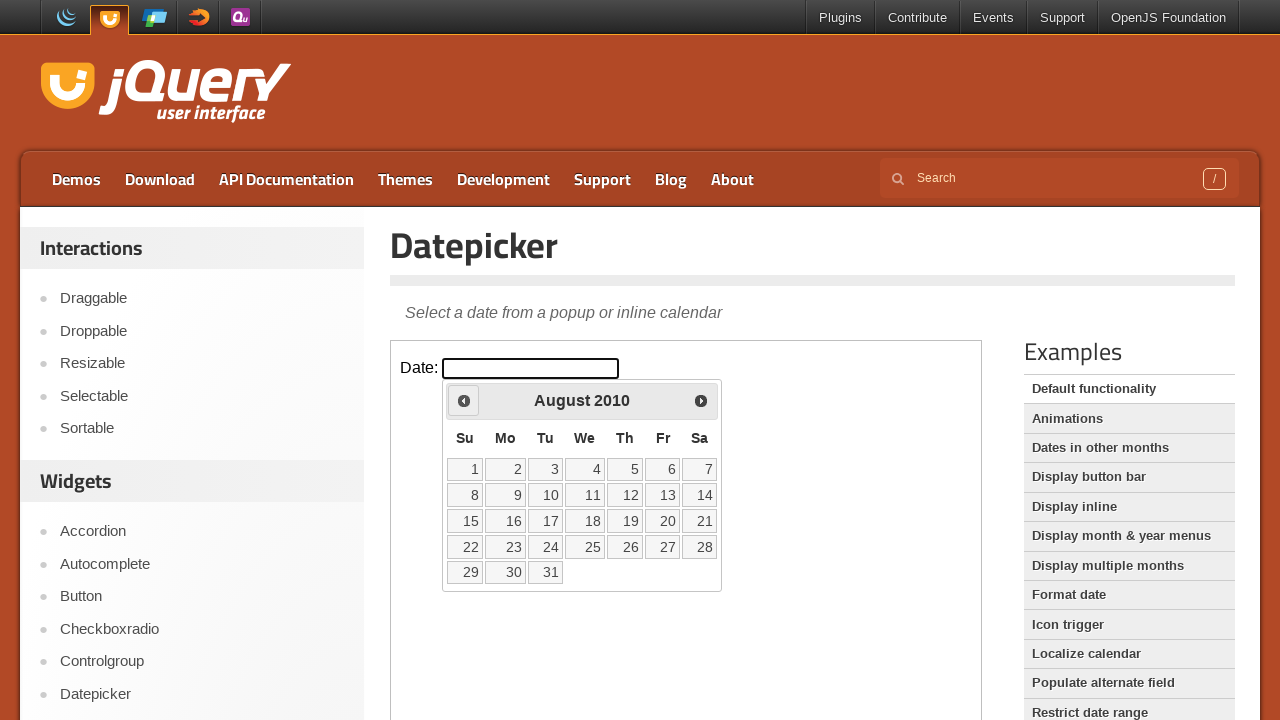

Updated current year after navigation
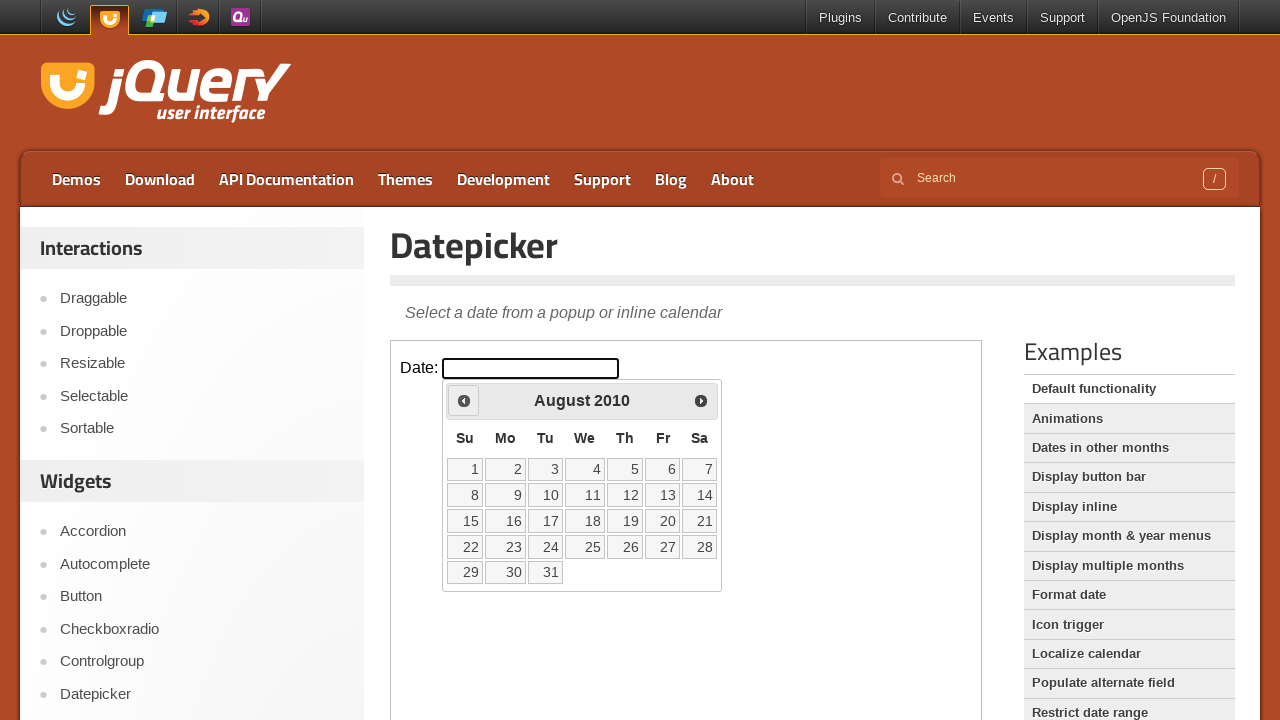

Clicked Prev button to navigate to previous month (currently at August 2010) at (464, 400) on iframe.demo-frame >> internal:control=enter-frame >> xpath=//span[text()='Prev']
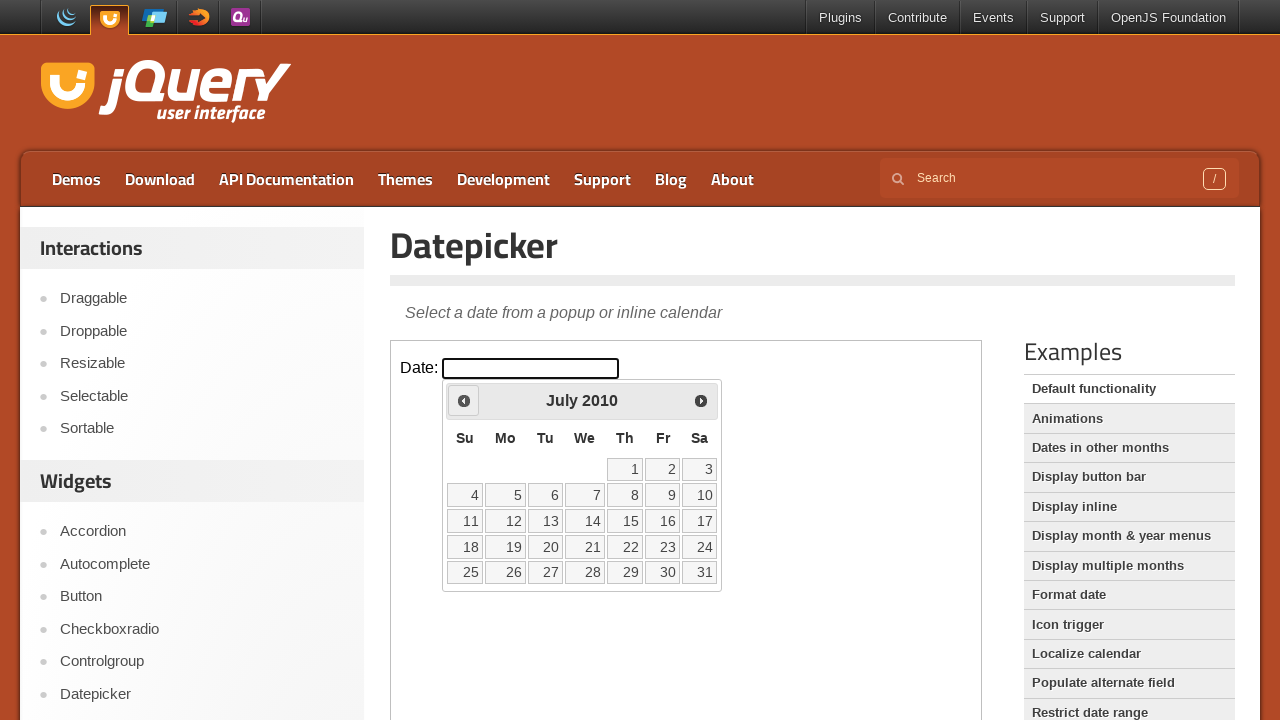

Updated current month after navigation
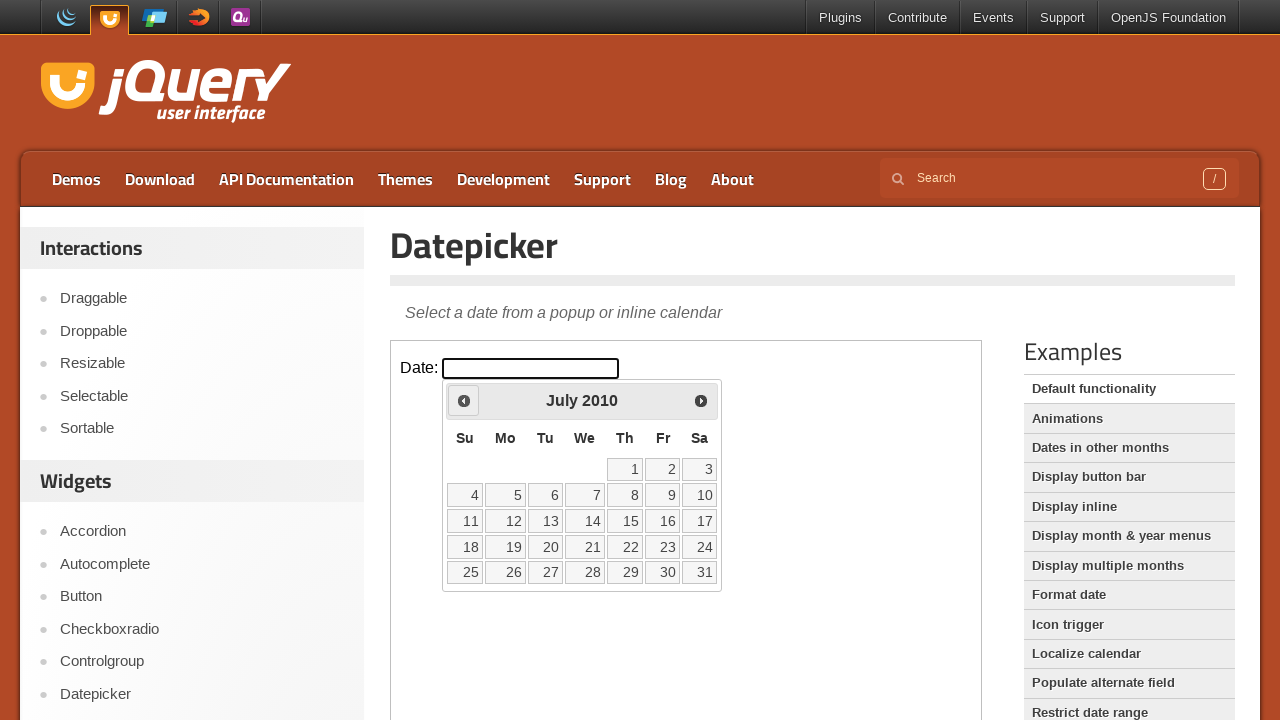

Updated current year after navigation
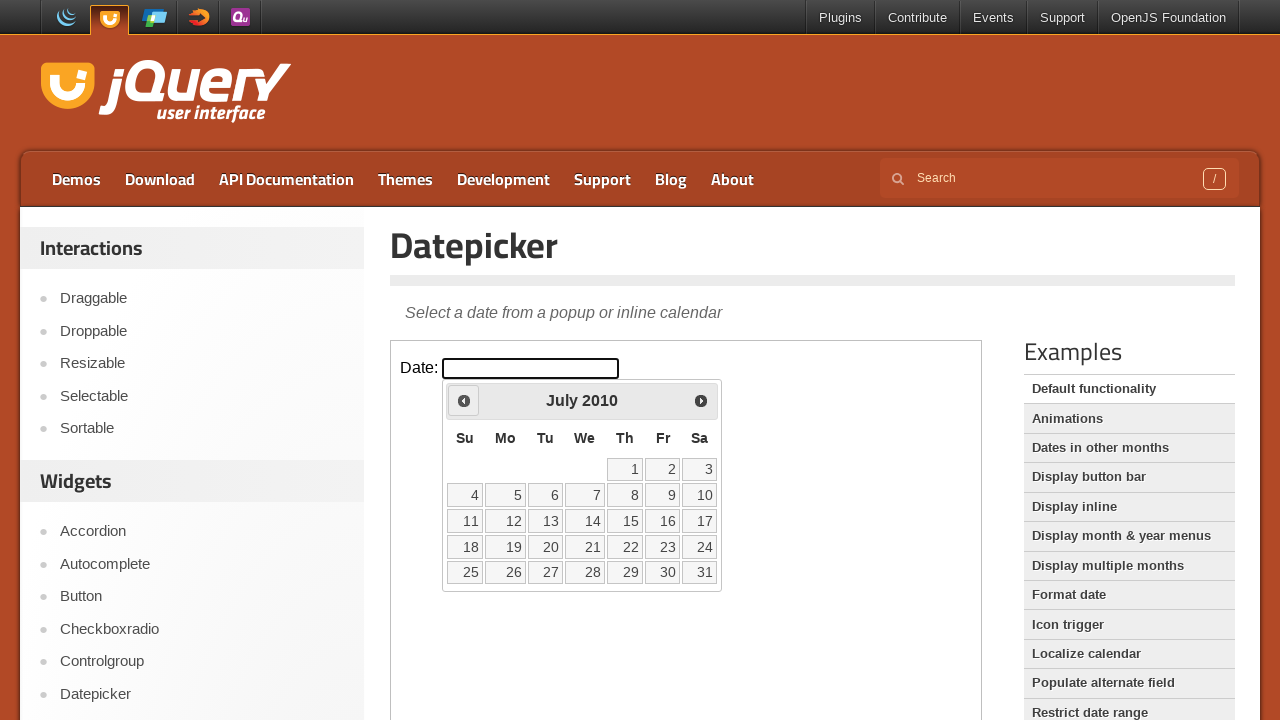

Clicked Prev button to navigate to previous month (currently at July 2010) at (464, 400) on iframe.demo-frame >> internal:control=enter-frame >> xpath=//span[text()='Prev']
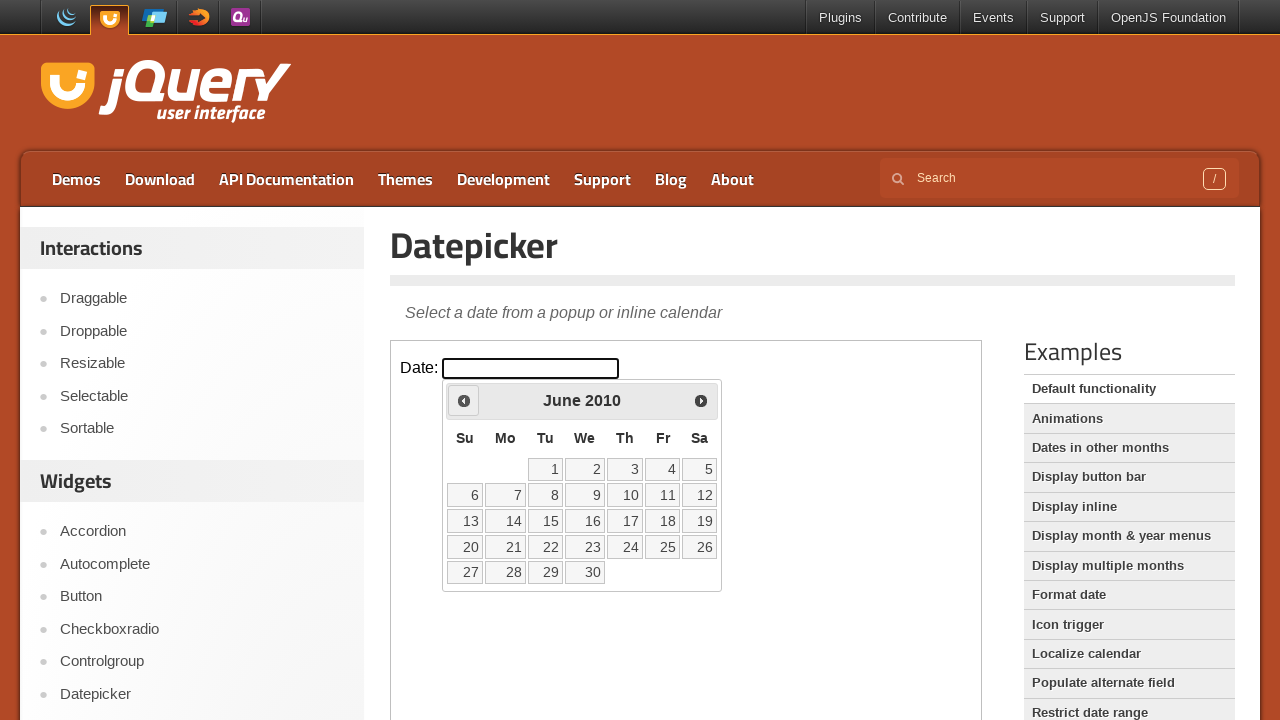

Updated current month after navigation
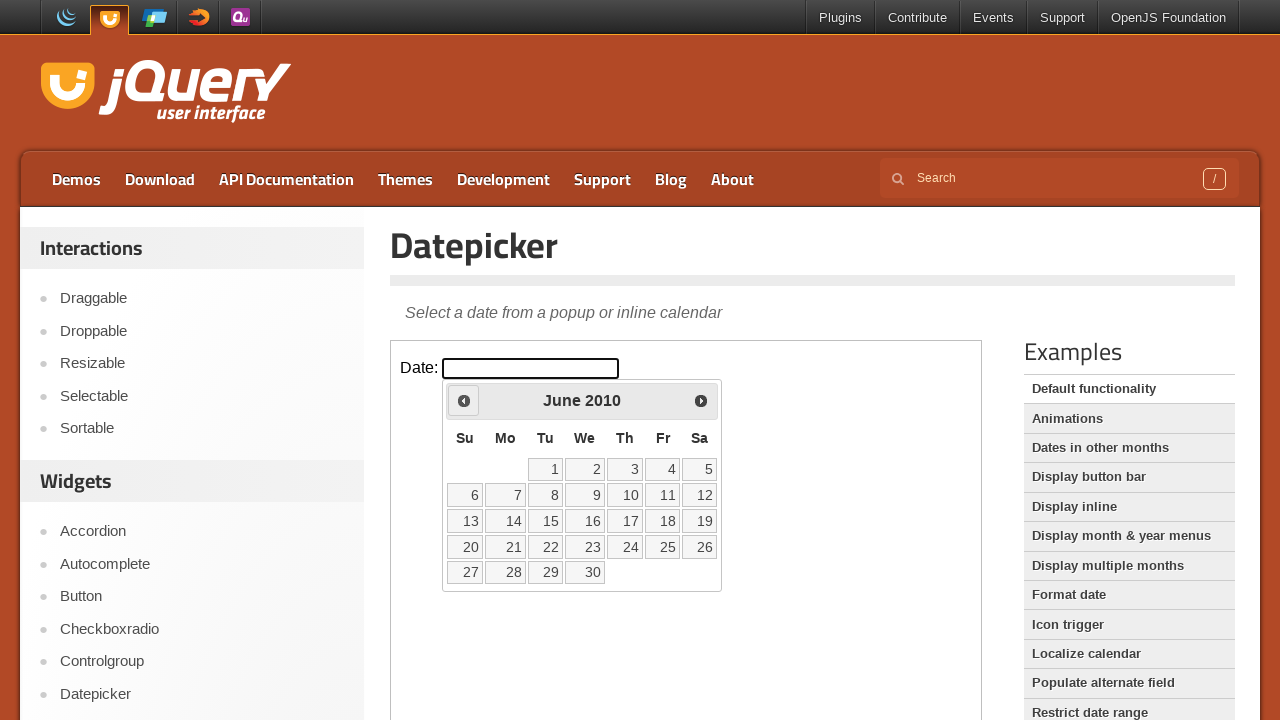

Updated current year after navigation
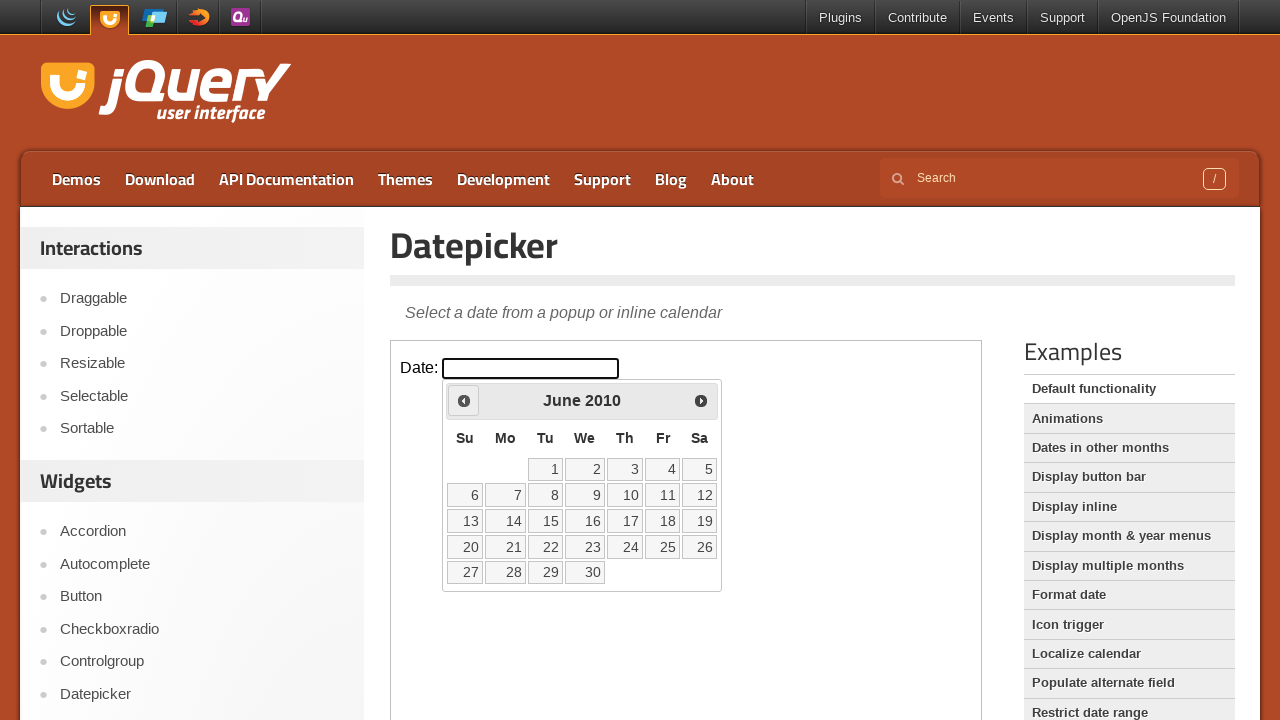

Clicked Prev button to navigate to previous month (currently at June 2010) at (464, 400) on iframe.demo-frame >> internal:control=enter-frame >> xpath=//span[text()='Prev']
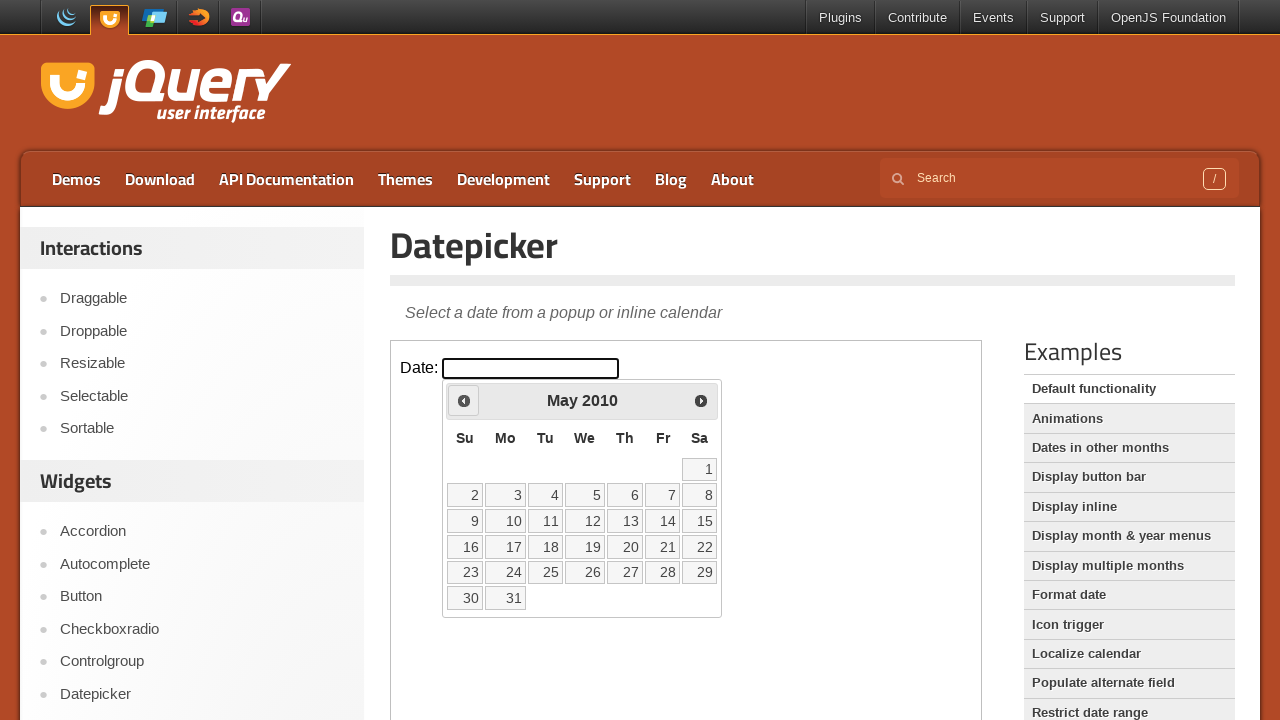

Updated current month after navigation
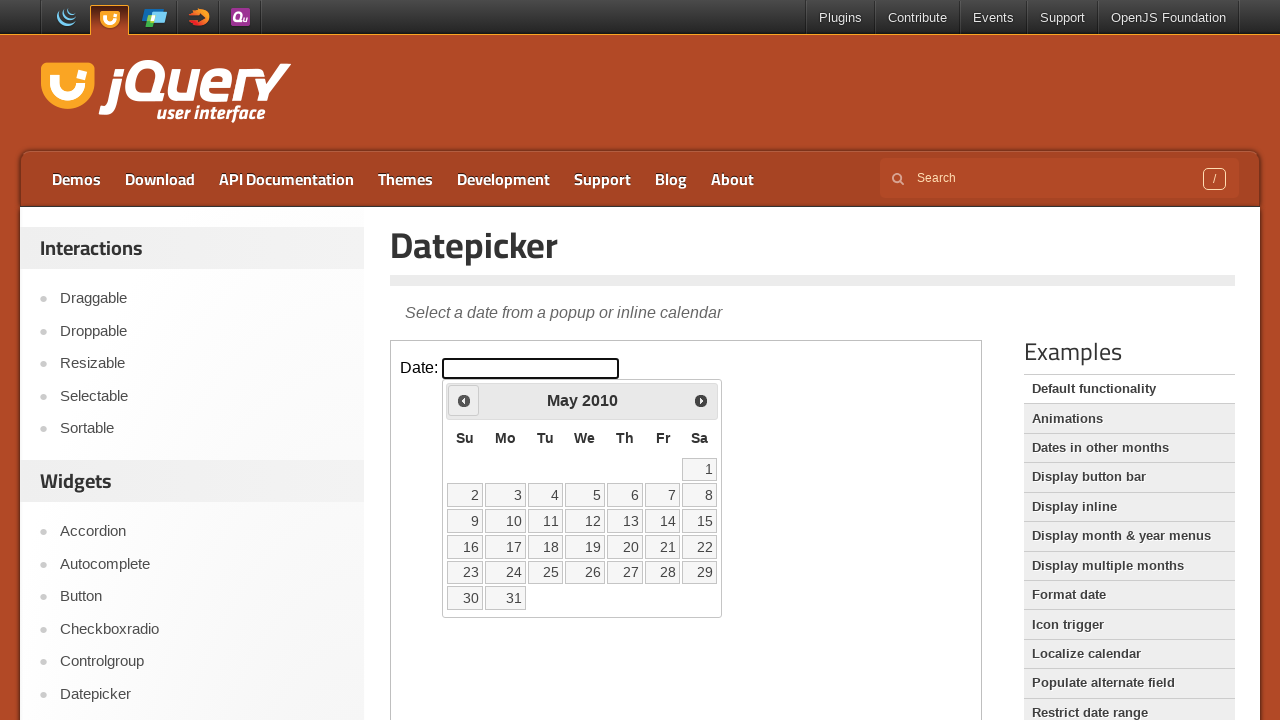

Updated current year after navigation
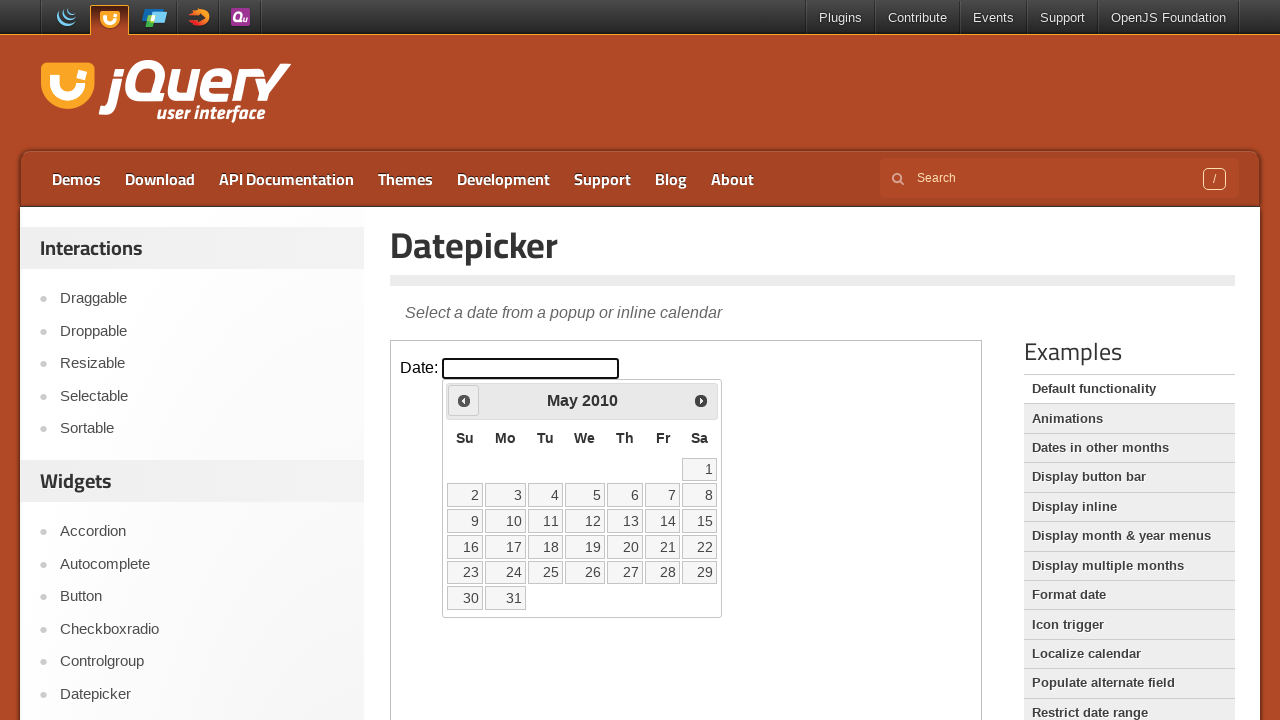

Clicked Prev button to navigate to previous month (currently at May 2010) at (464, 400) on iframe.demo-frame >> internal:control=enter-frame >> xpath=//span[text()='Prev']
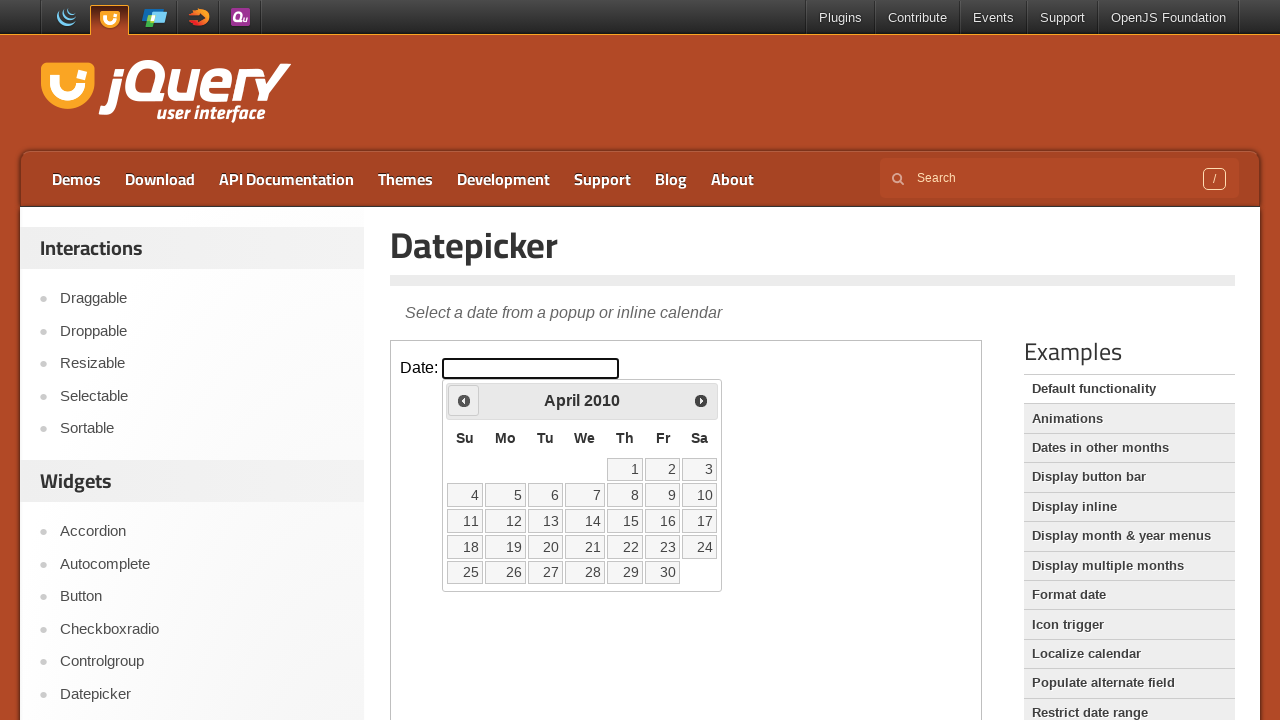

Updated current month after navigation
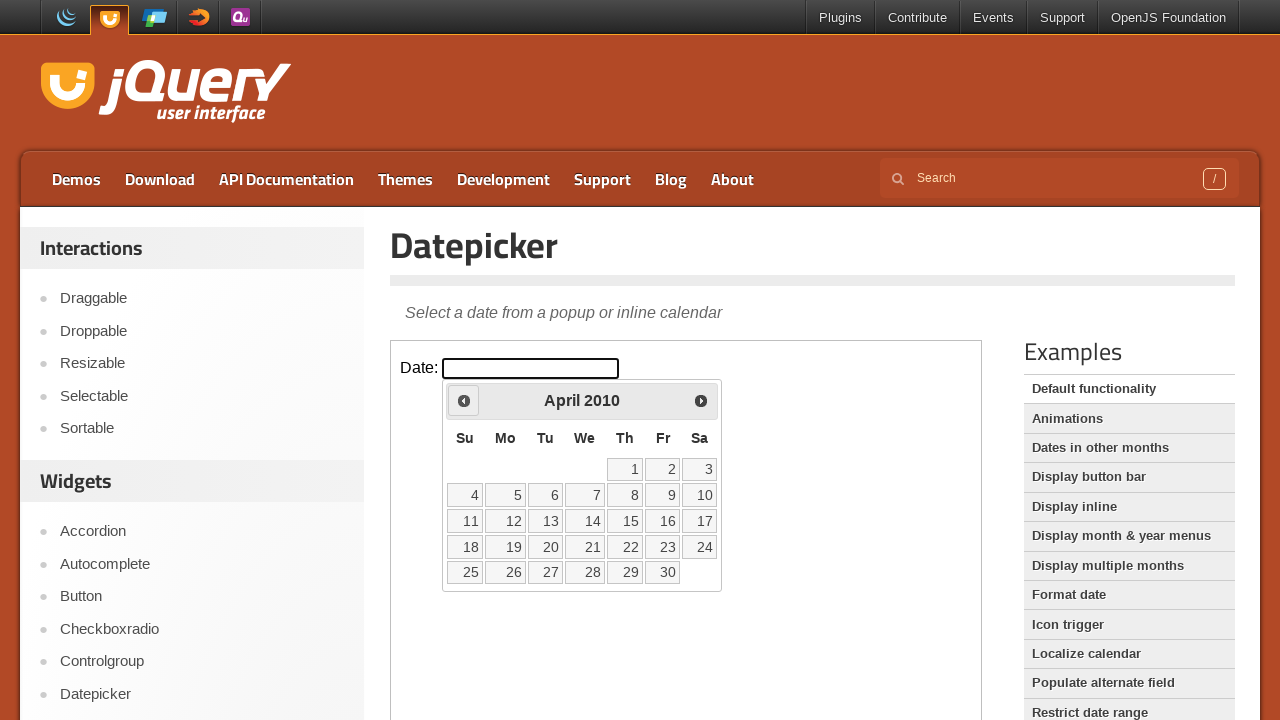

Updated current year after navigation
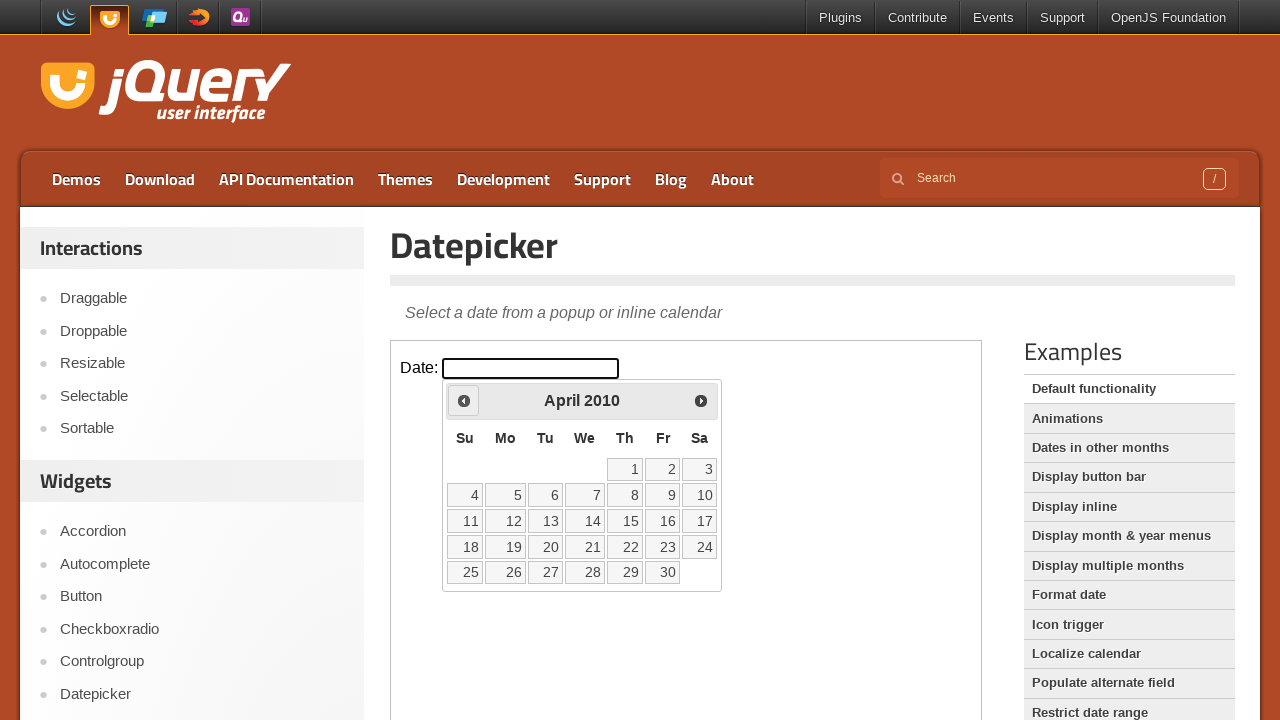

Clicked Prev button to navigate to previous month (currently at April 2010) at (464, 400) on iframe.demo-frame >> internal:control=enter-frame >> xpath=//span[text()='Prev']
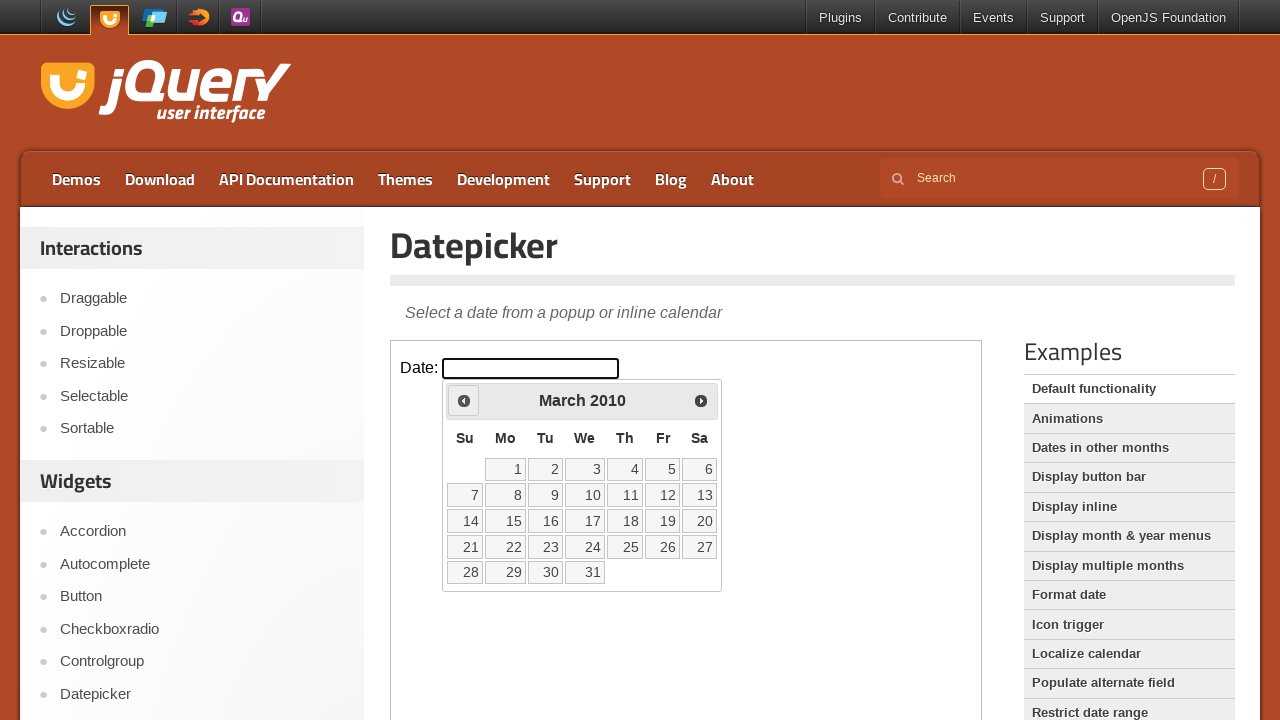

Updated current month after navigation
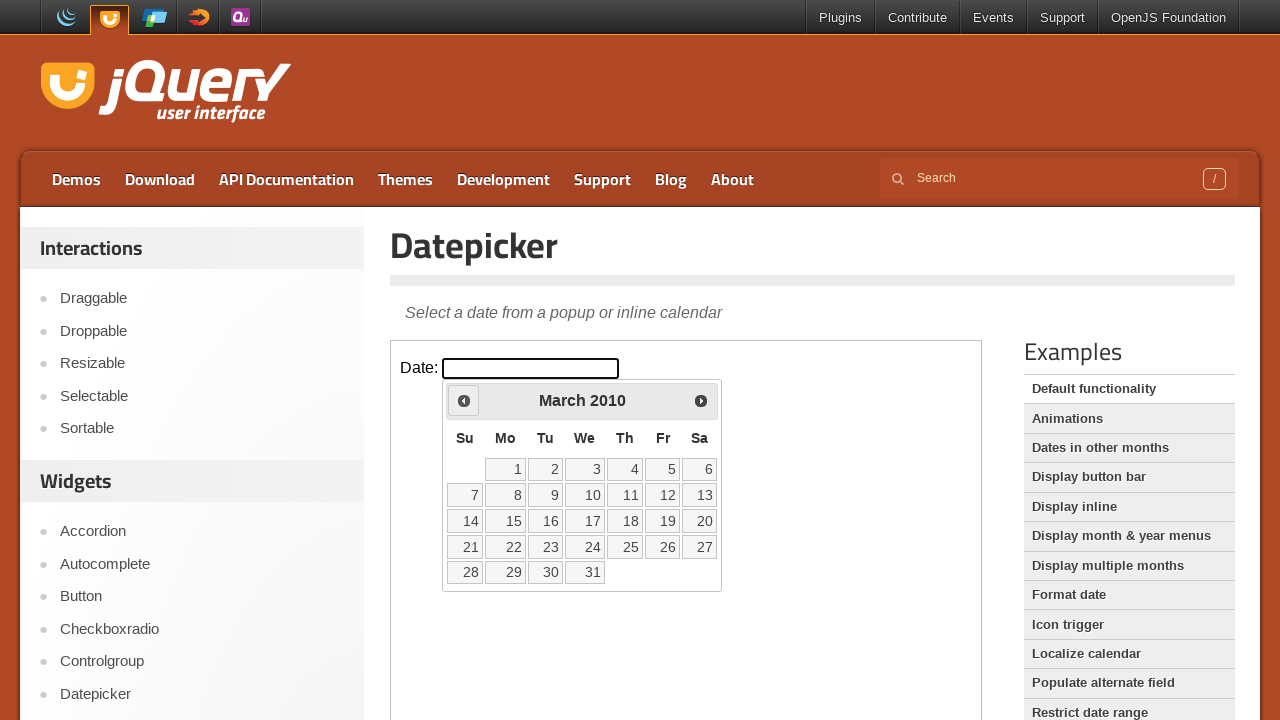

Updated current year after navigation
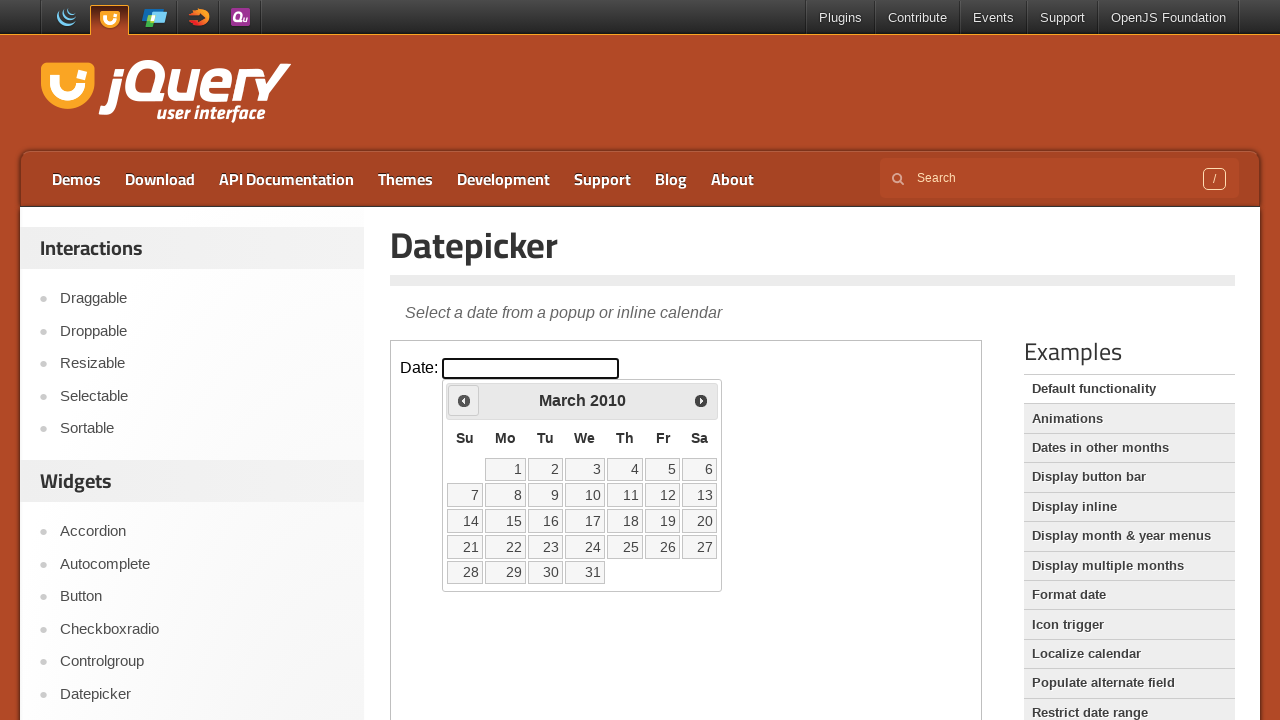

Clicked Prev button to navigate to previous month (currently at March 2010) at (464, 400) on iframe.demo-frame >> internal:control=enter-frame >> xpath=//span[text()='Prev']
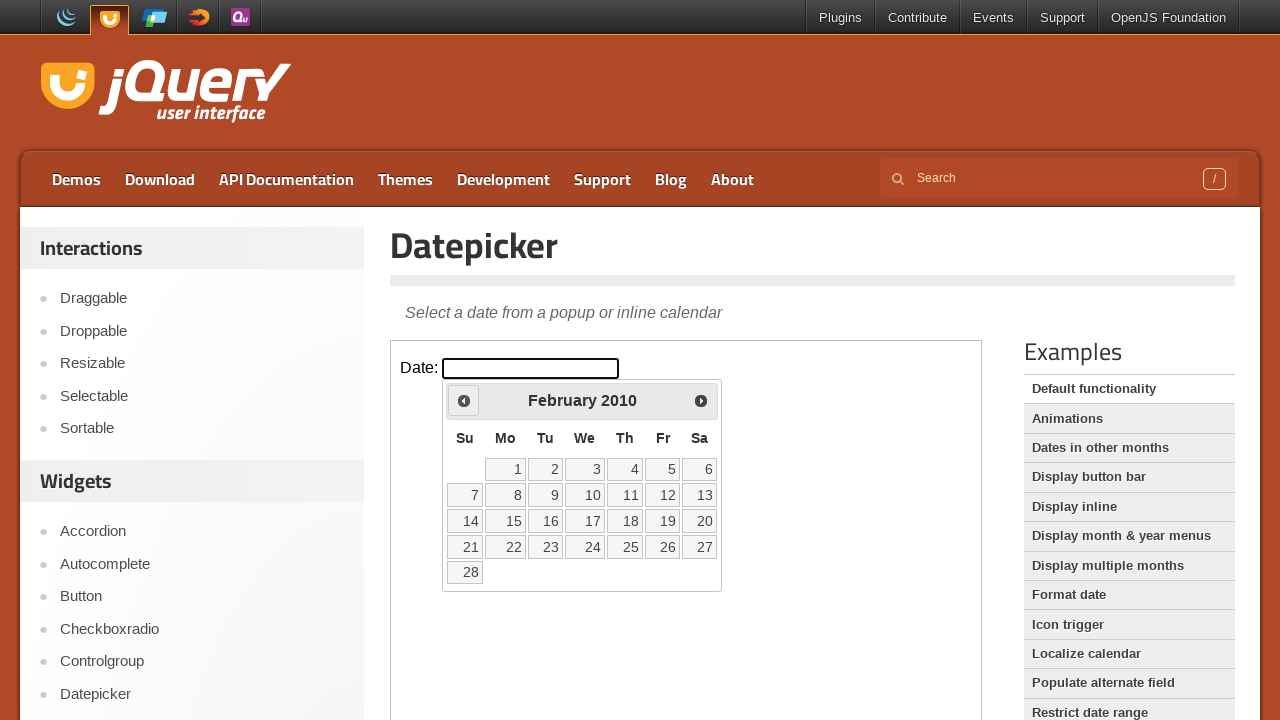

Updated current month after navigation
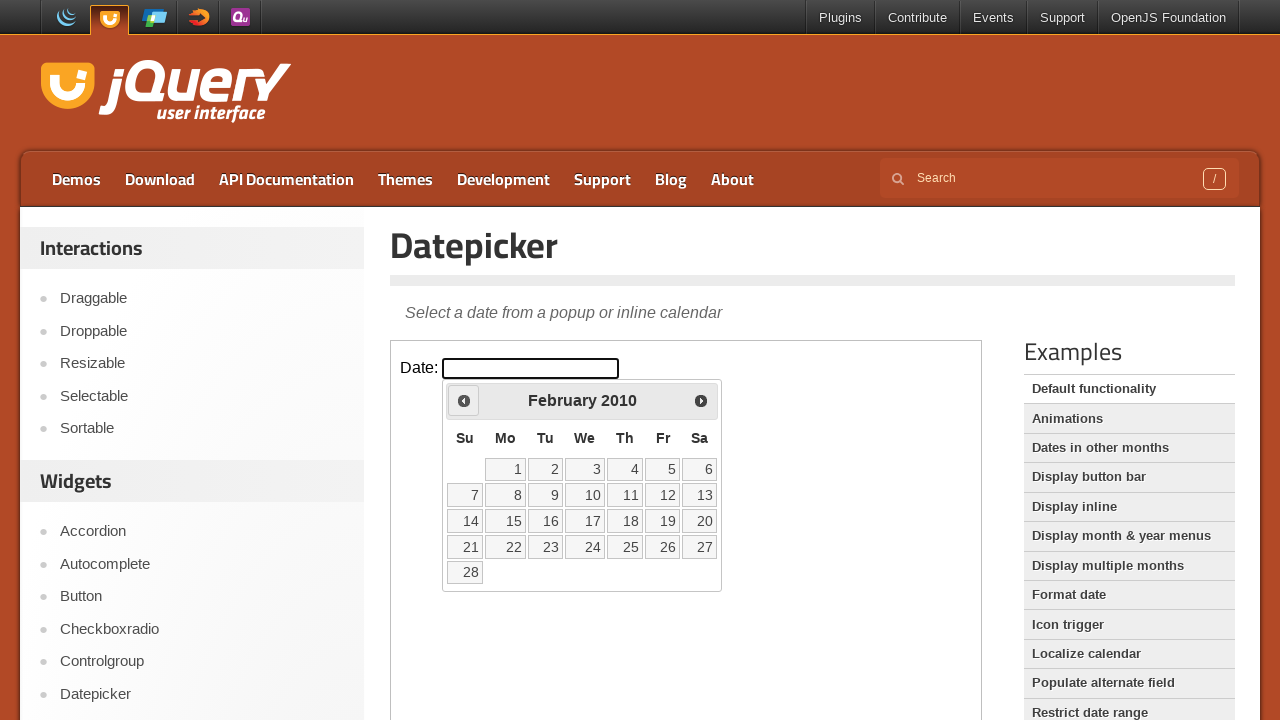

Updated current year after navigation
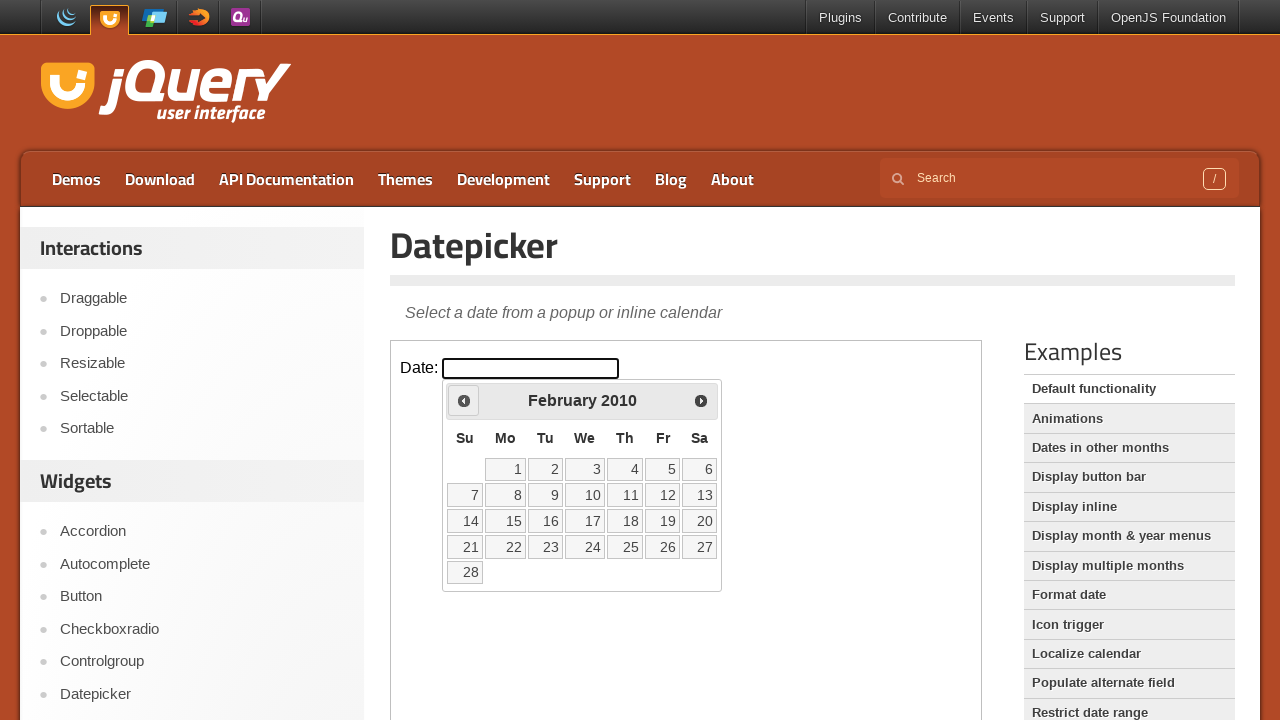

Clicked Prev button to navigate to previous month (currently at February 2010) at (464, 400) on iframe.demo-frame >> internal:control=enter-frame >> xpath=//span[text()='Prev']
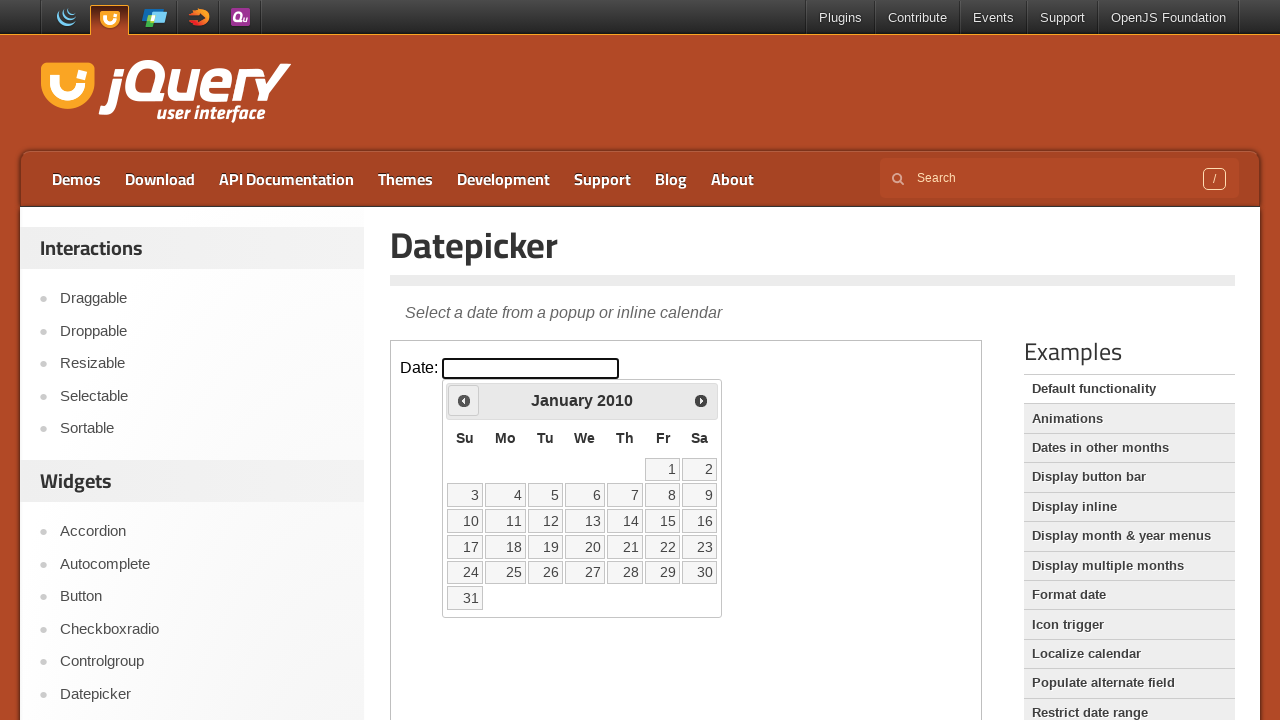

Updated current month after navigation
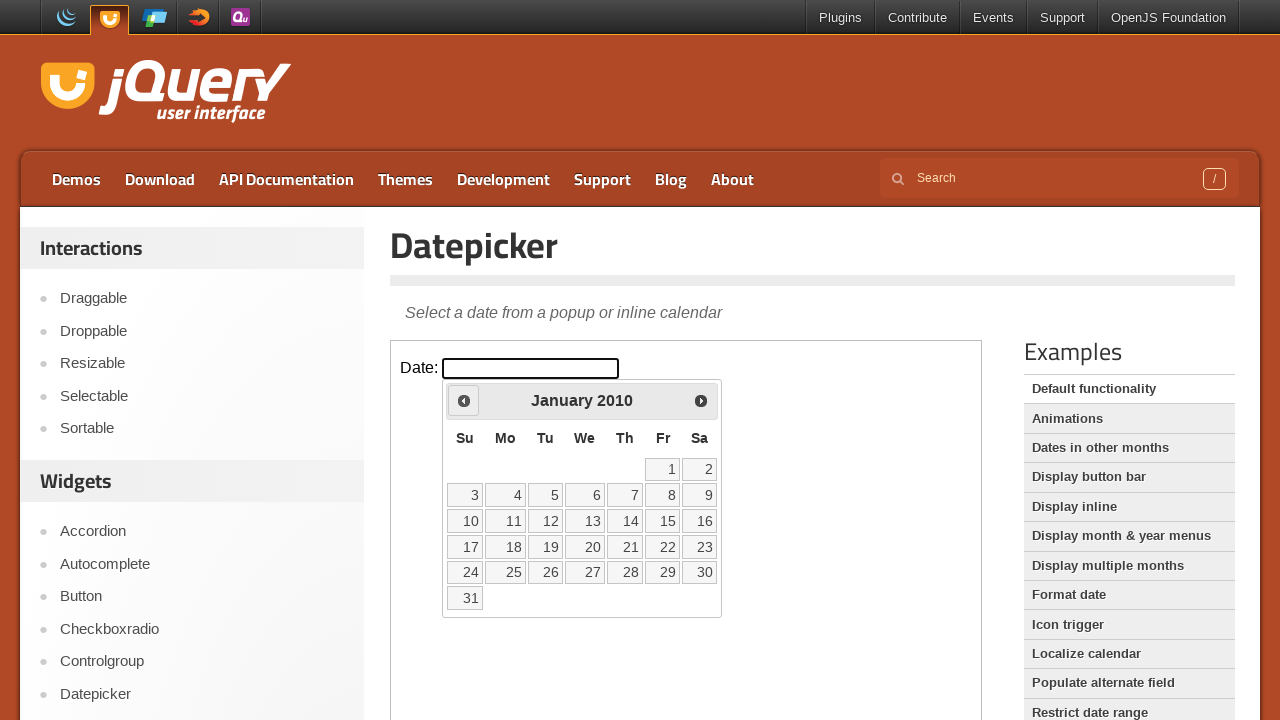

Updated current year after navigation
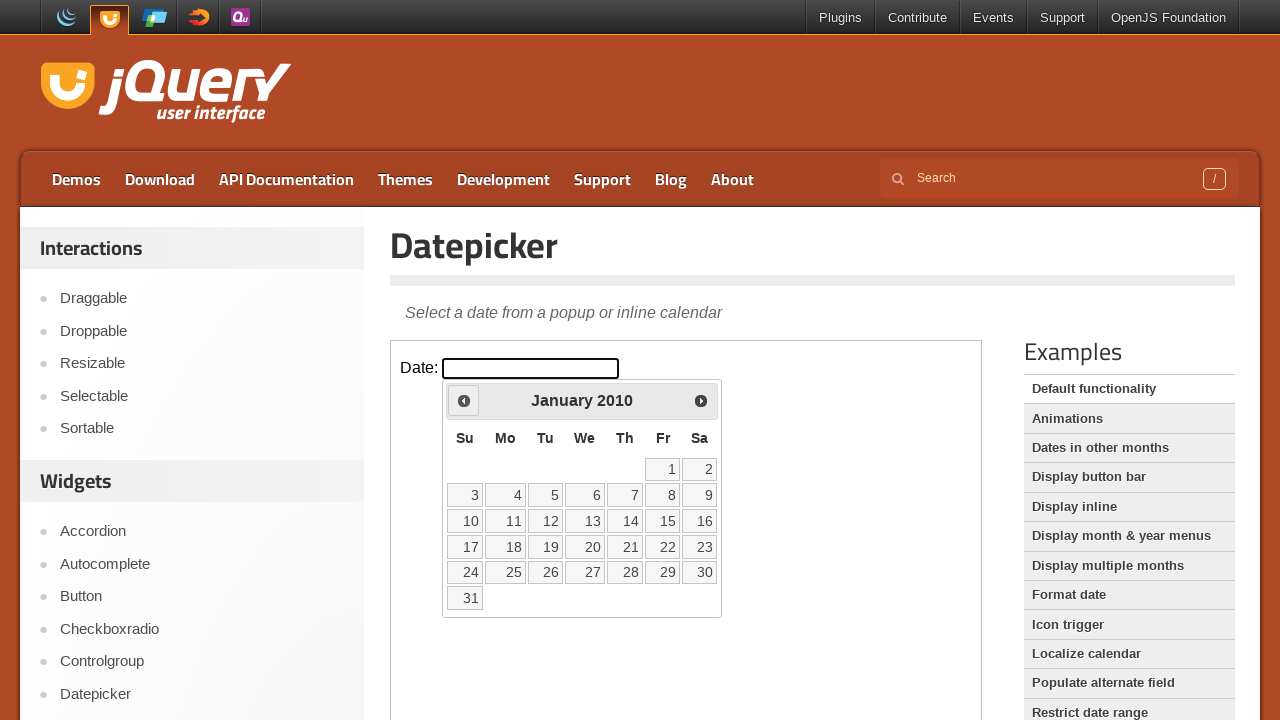

Clicked Prev button to navigate to previous month (currently at January 2010) at (464, 400) on iframe.demo-frame >> internal:control=enter-frame >> xpath=//span[text()='Prev']
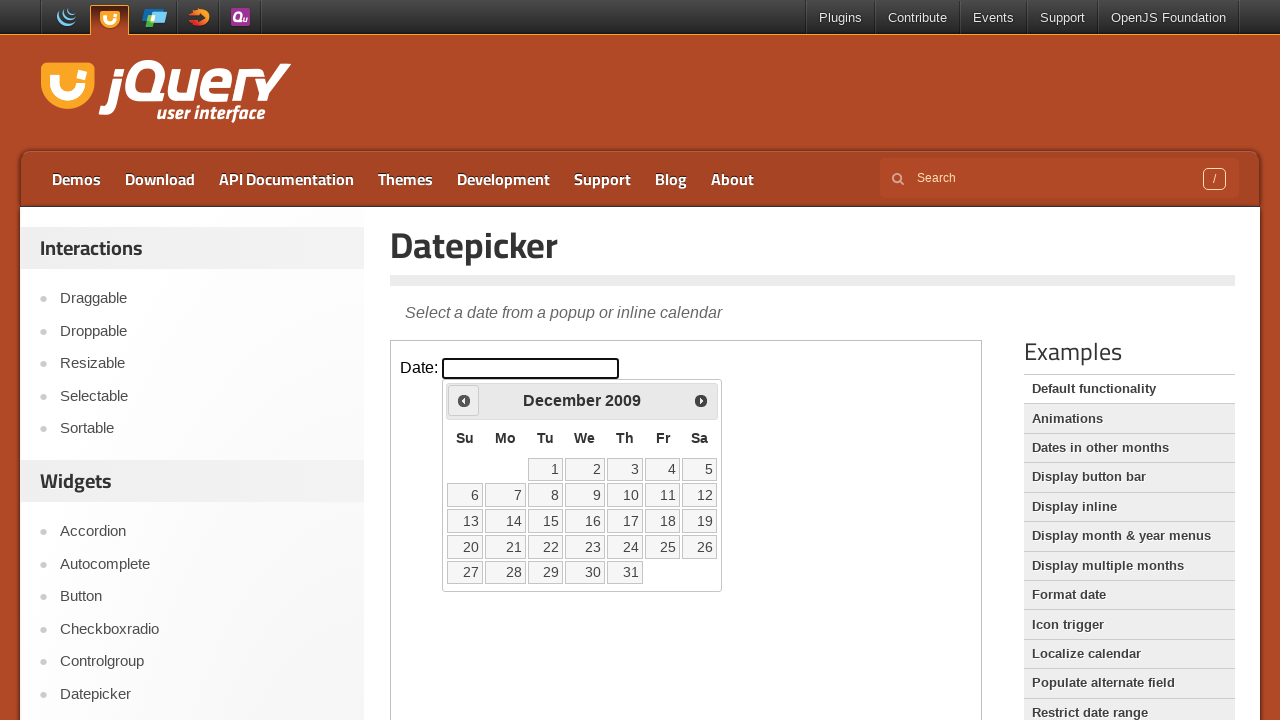

Updated current month after navigation
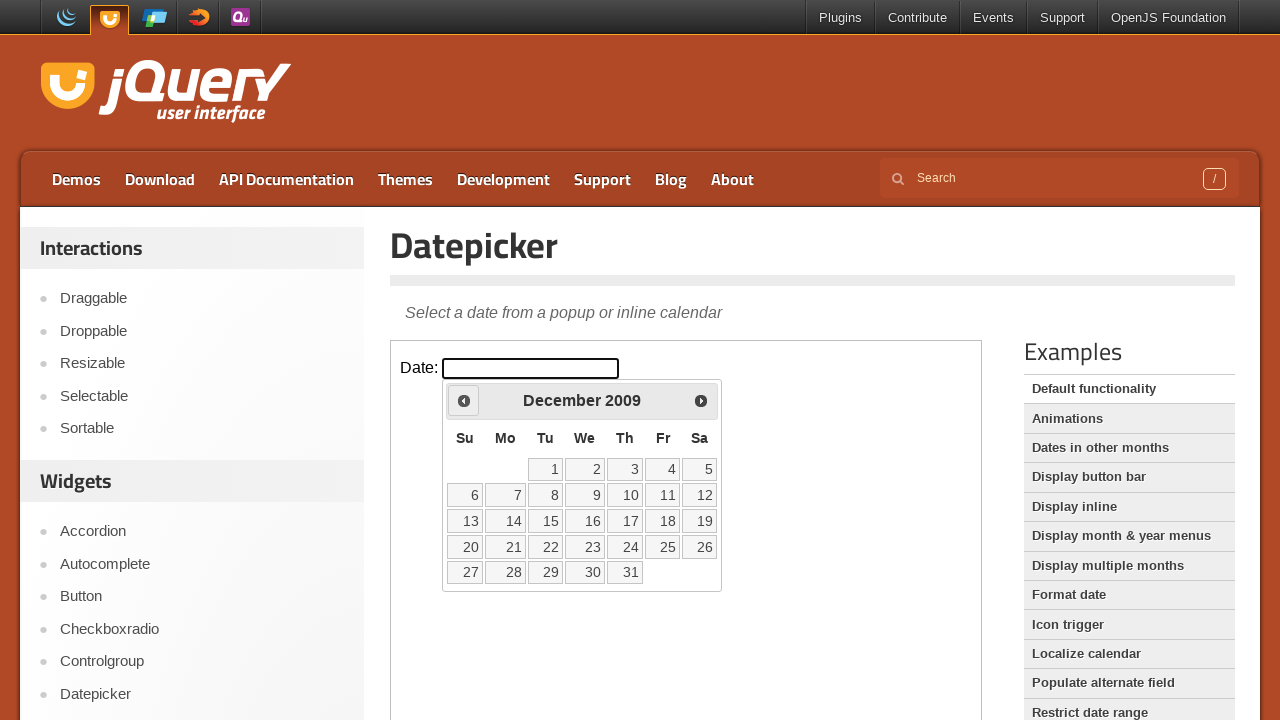

Updated current year after navigation
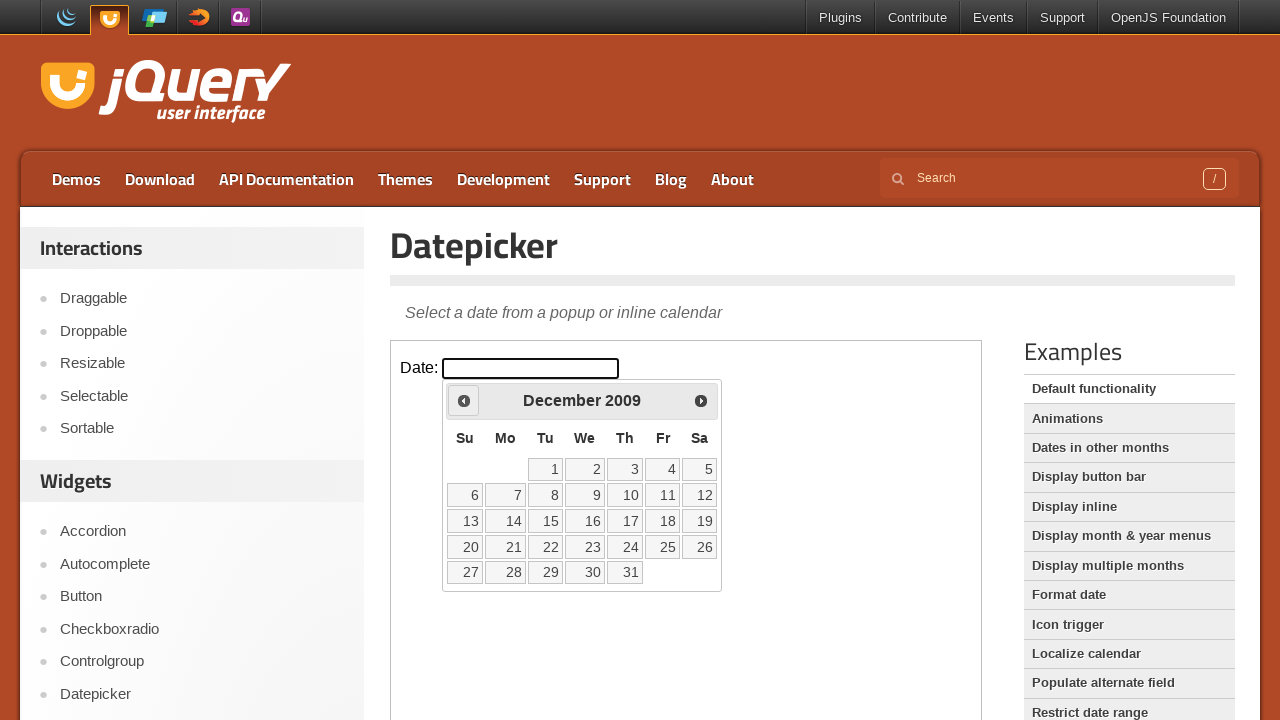

Clicked Prev button to navigate to previous month (currently at December 2009) at (464, 400) on iframe.demo-frame >> internal:control=enter-frame >> xpath=//span[text()='Prev']
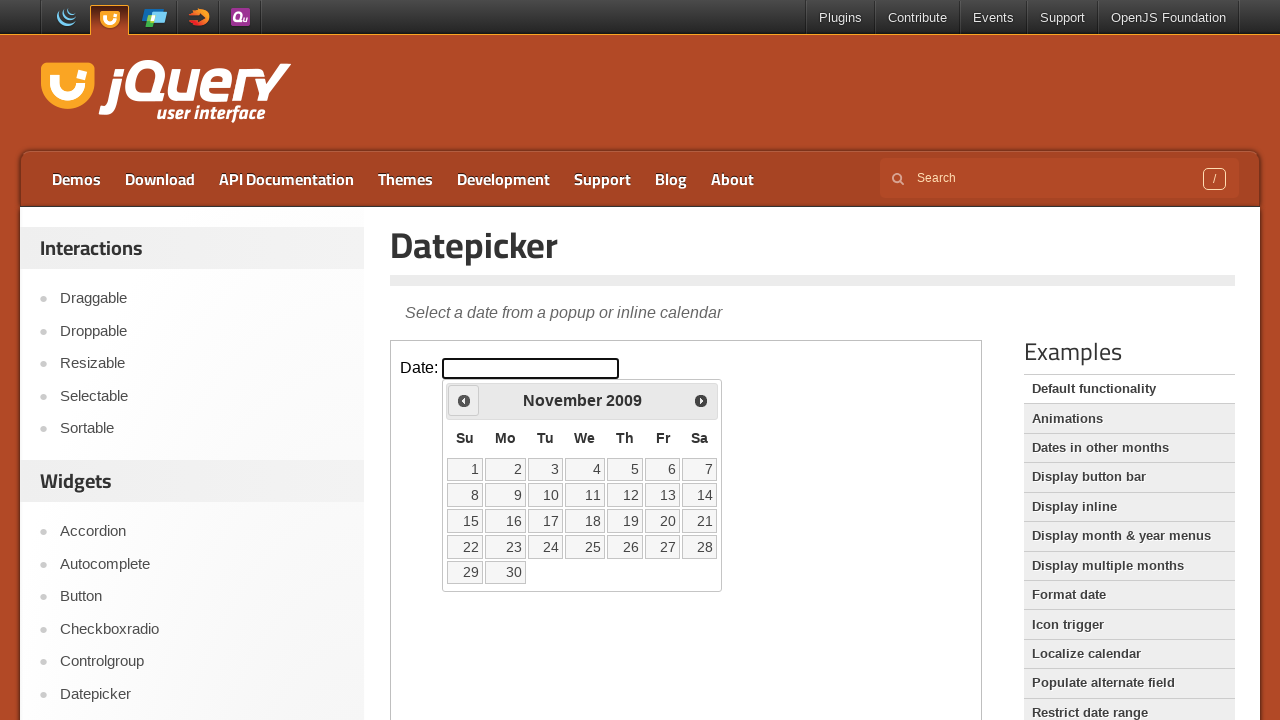

Updated current month after navigation
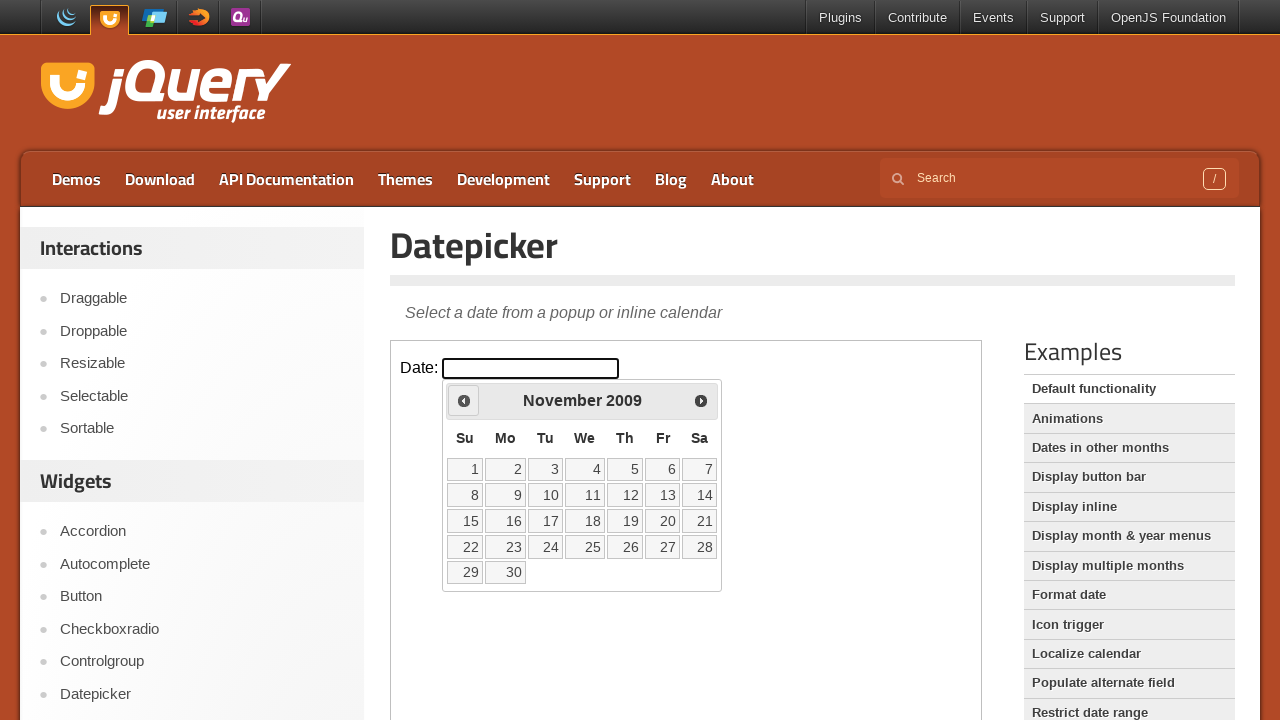

Updated current year after navigation
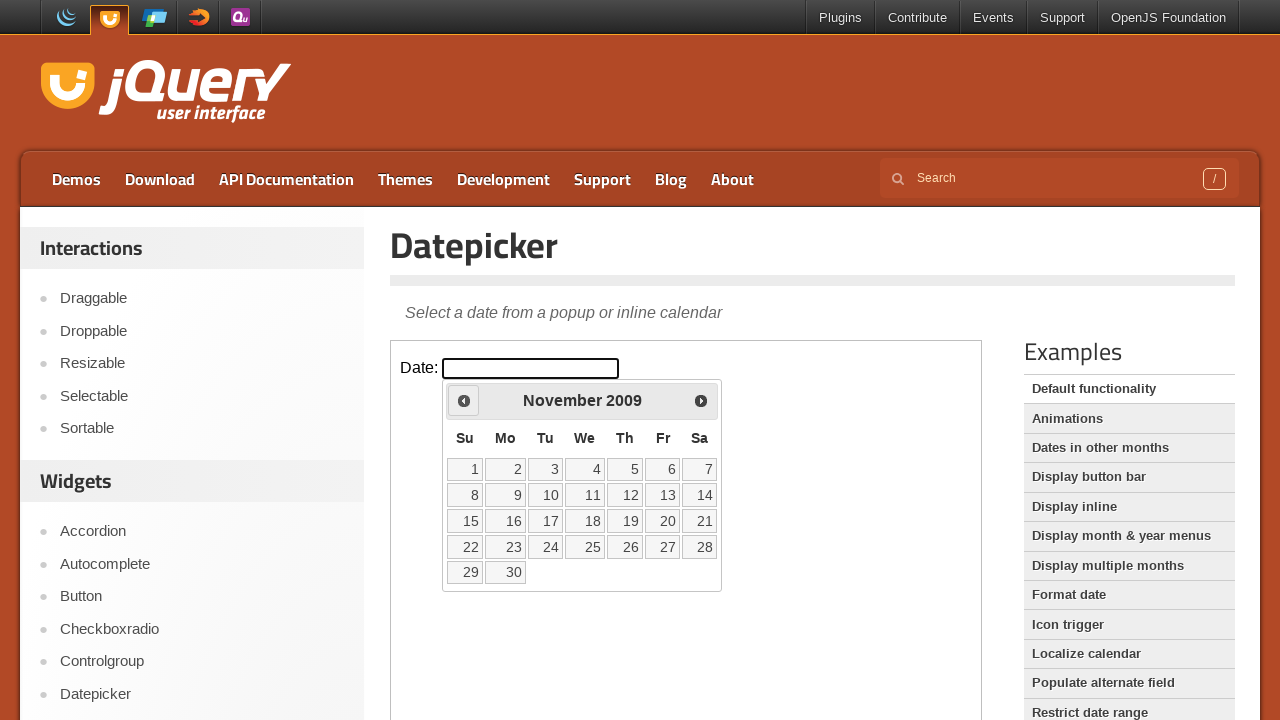

Clicked Prev button to navigate to previous month (currently at November 2009) at (464, 400) on iframe.demo-frame >> internal:control=enter-frame >> xpath=//span[text()='Prev']
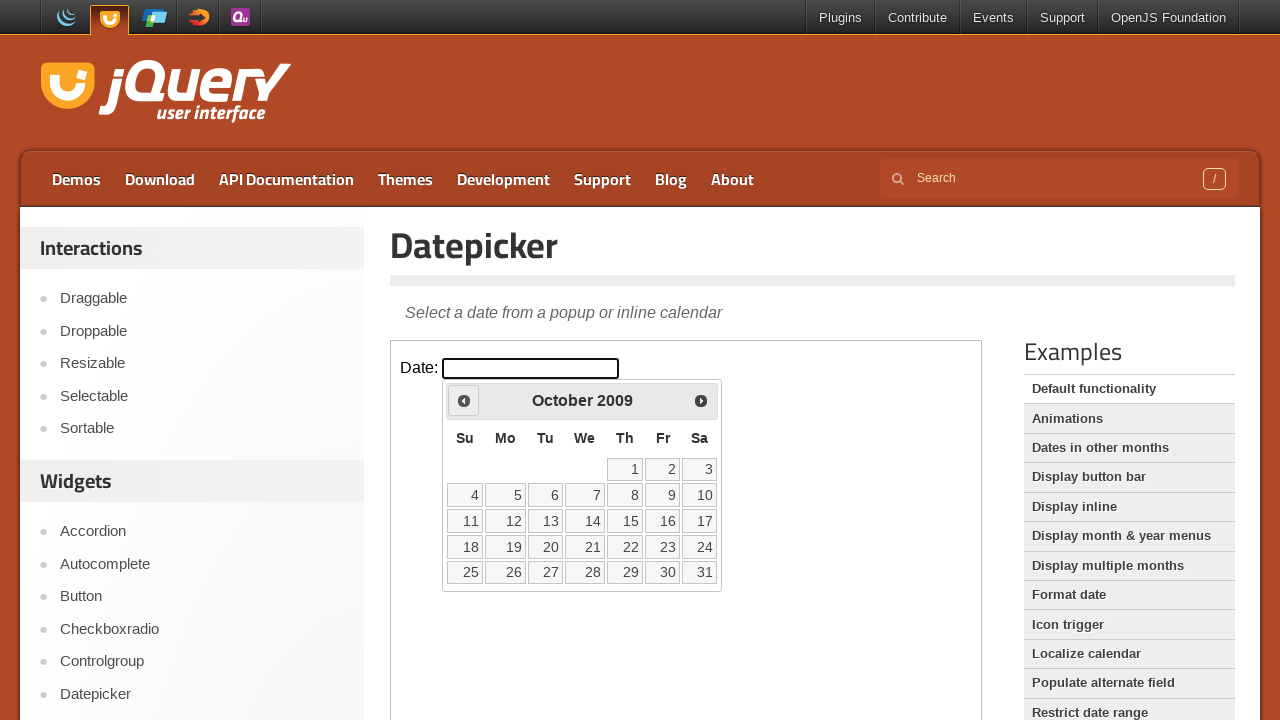

Updated current month after navigation
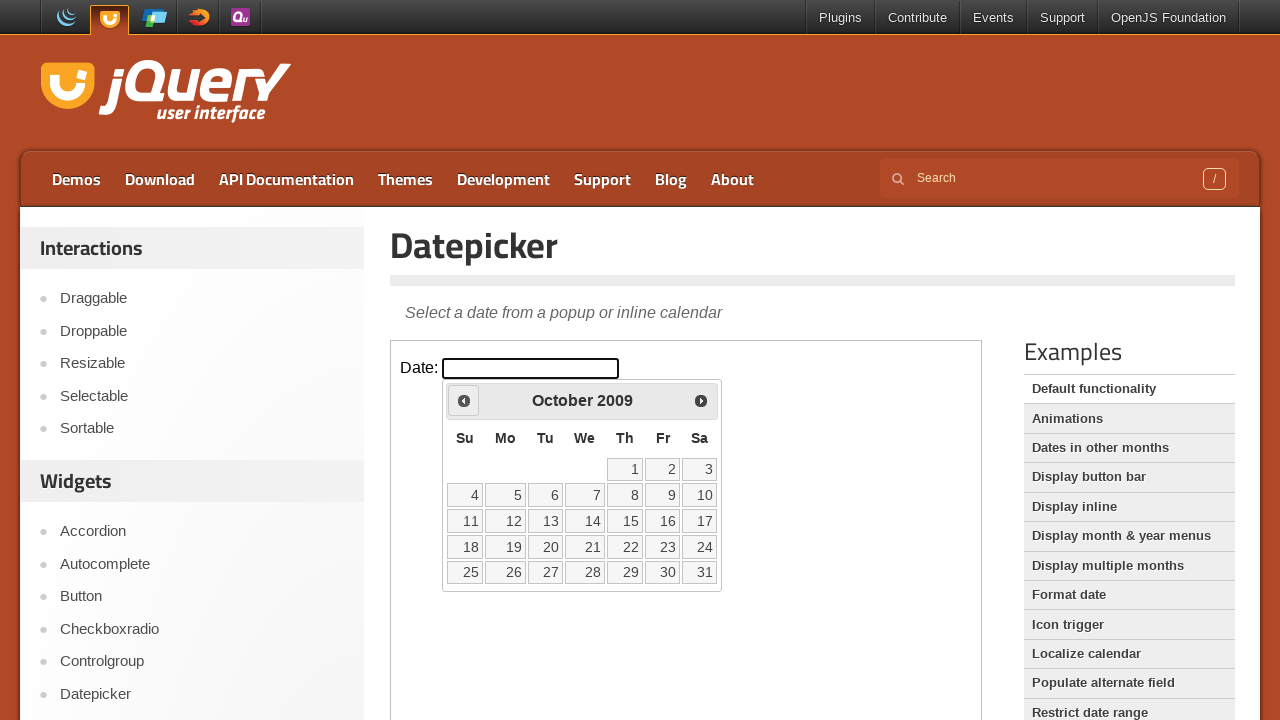

Updated current year after navigation
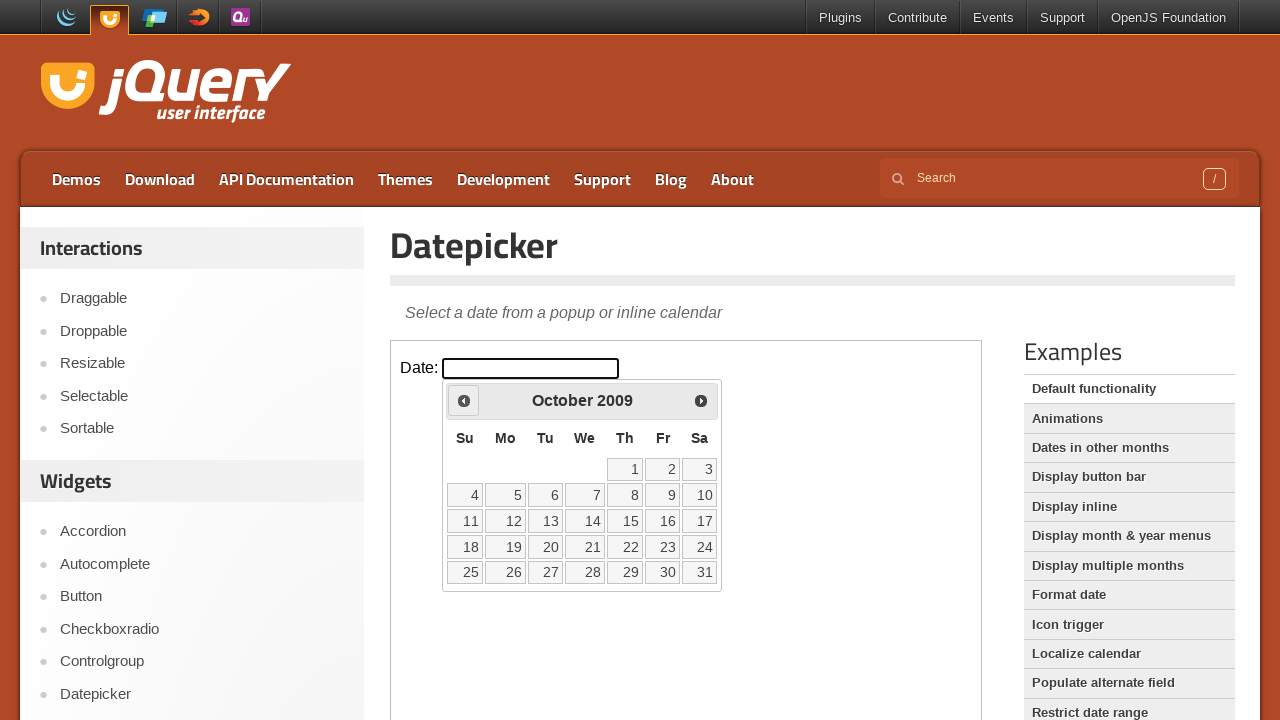

Clicked Prev button to navigate to previous month (currently at October 2009) at (464, 400) on iframe.demo-frame >> internal:control=enter-frame >> xpath=//span[text()='Prev']
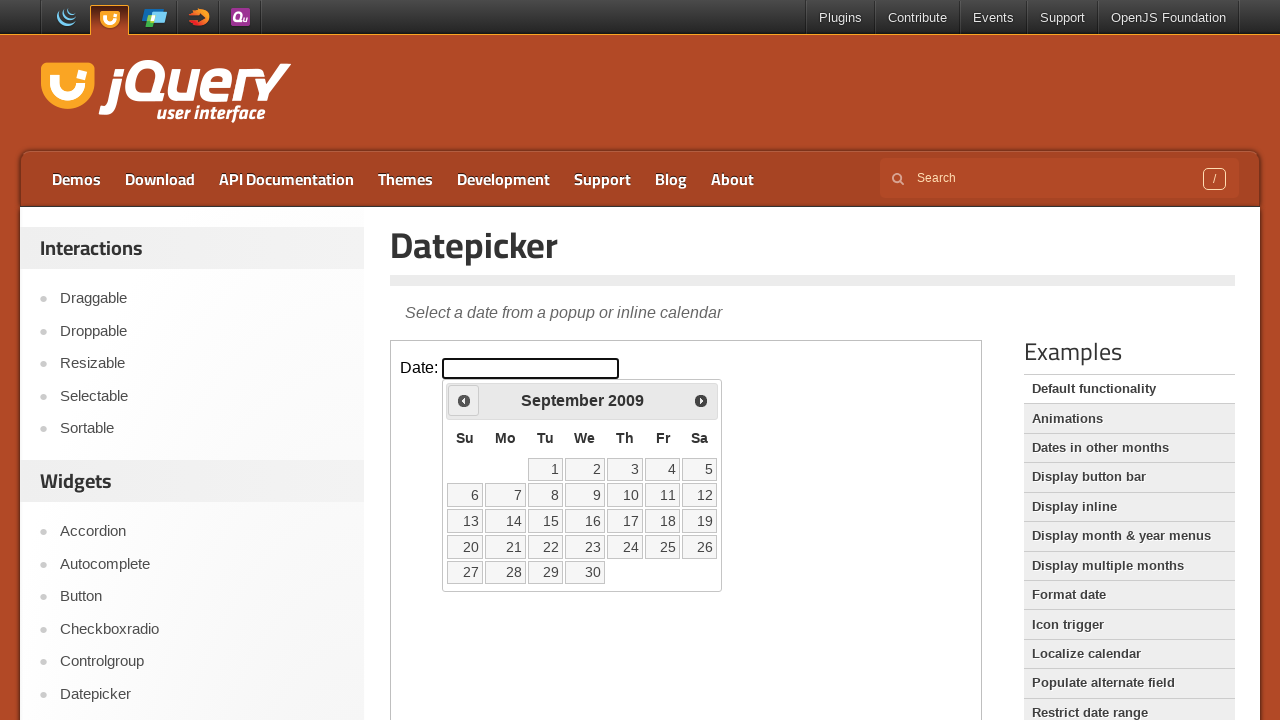

Updated current month after navigation
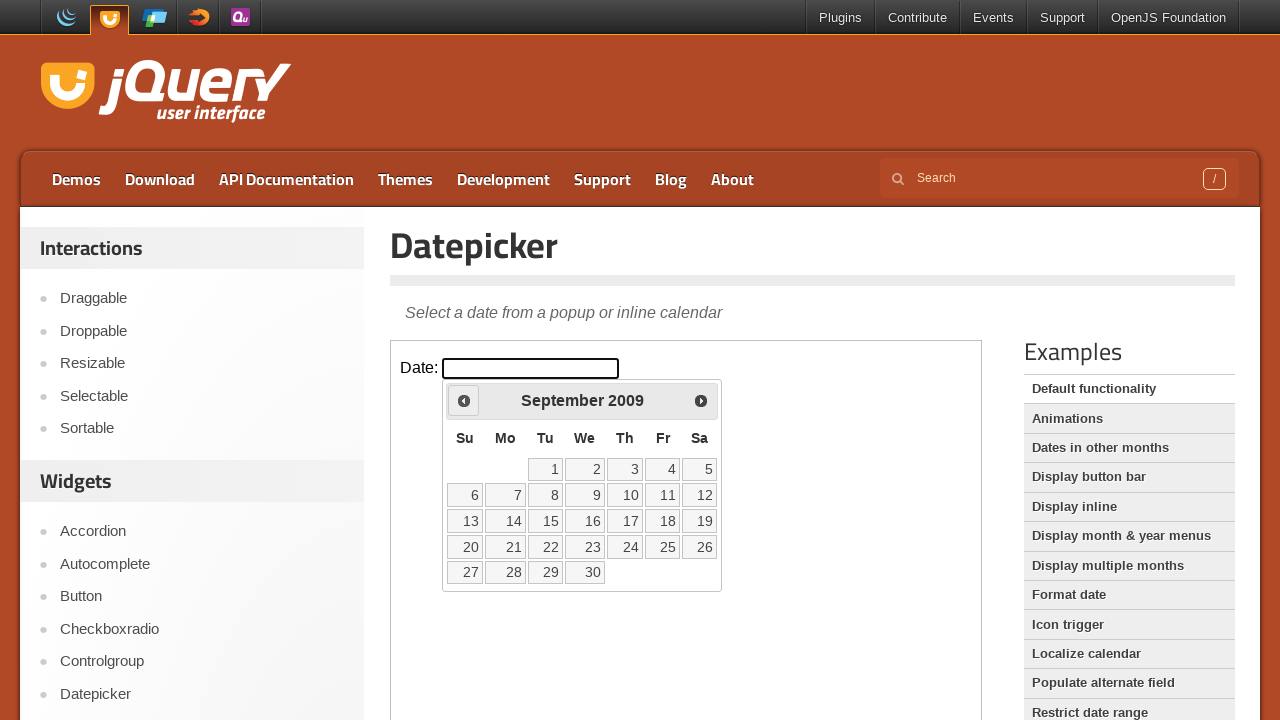

Updated current year after navigation
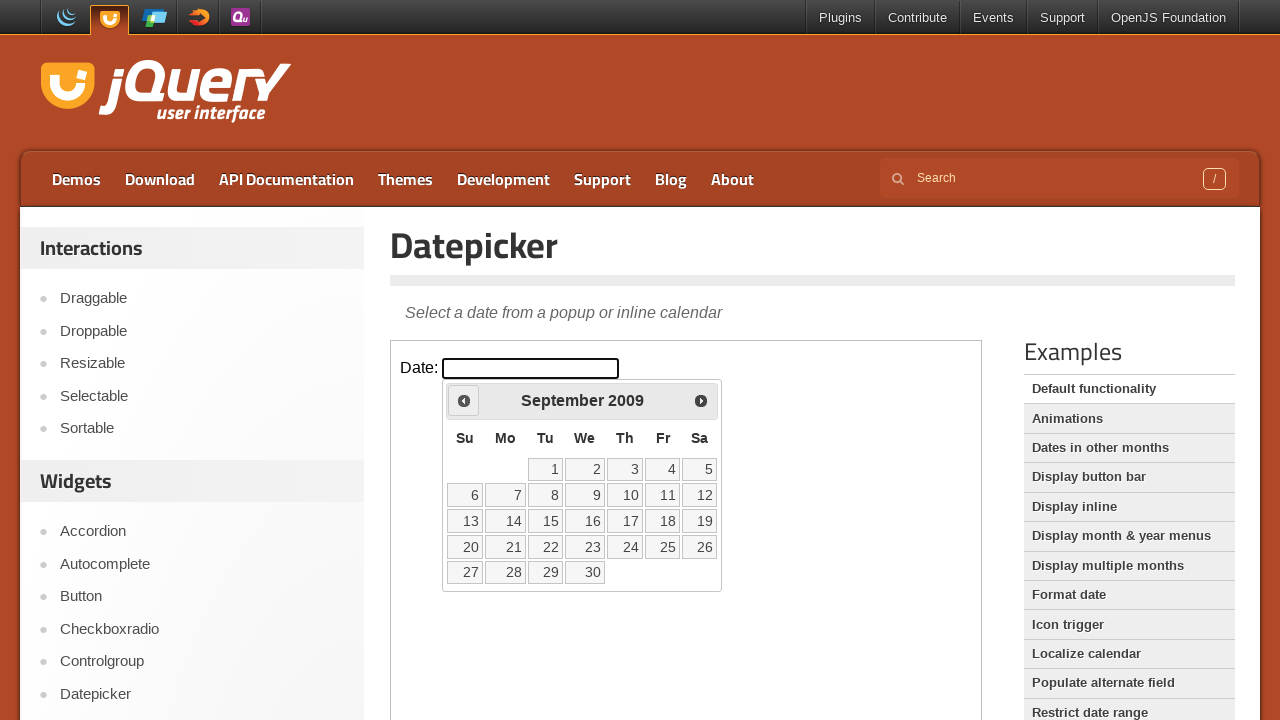

Clicked Prev button to navigate to previous month (currently at September 2009) at (464, 400) on iframe.demo-frame >> internal:control=enter-frame >> xpath=//span[text()='Prev']
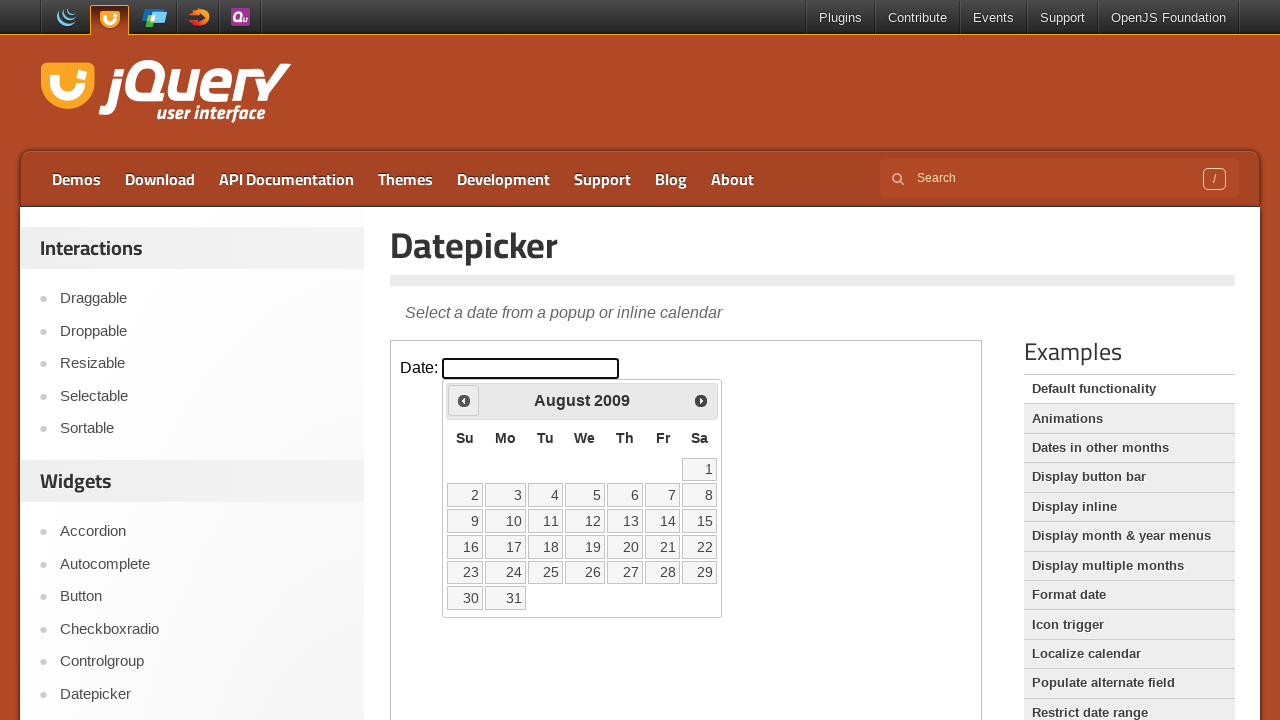

Updated current month after navigation
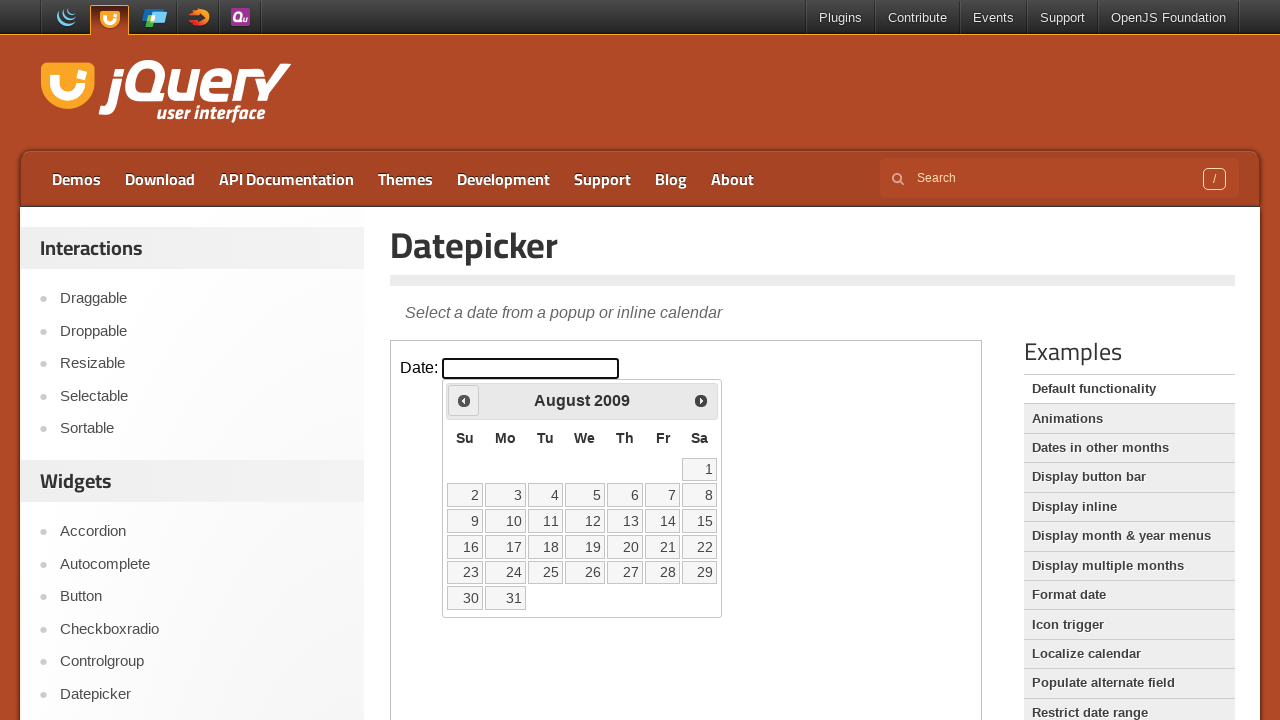

Updated current year after navigation
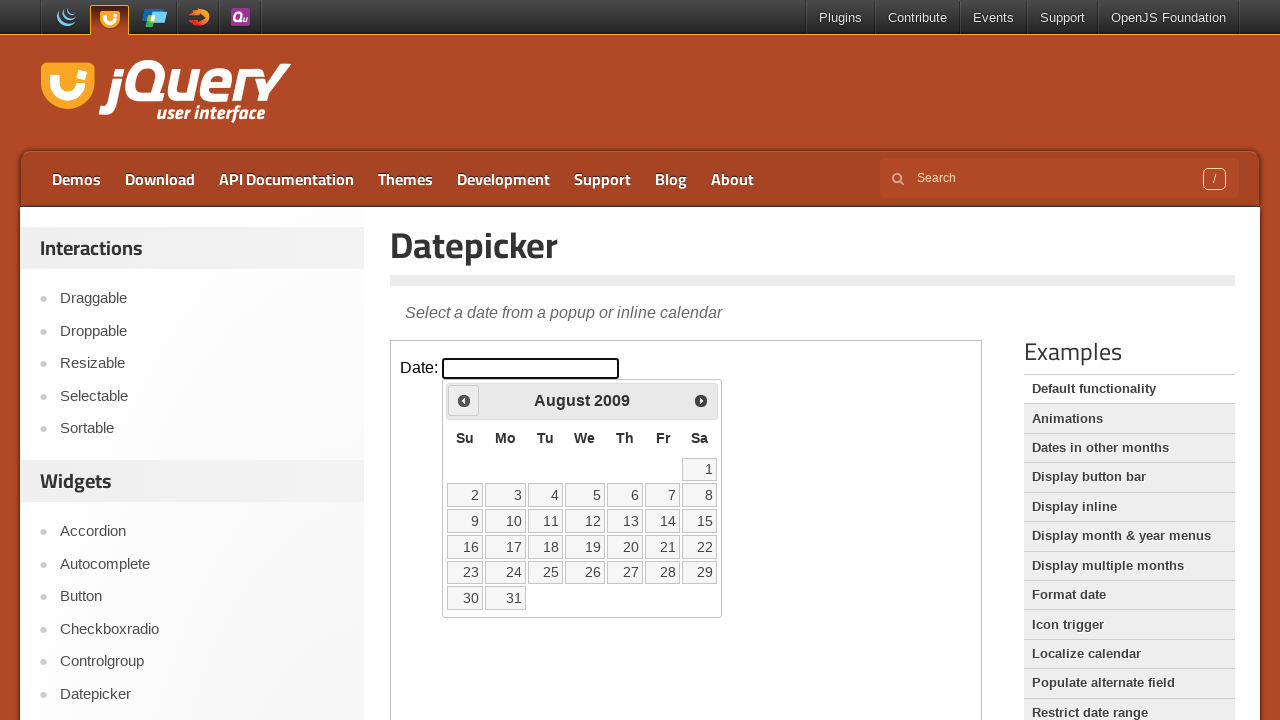

Clicked Prev button to navigate to previous month (currently at August 2009) at (464, 400) on iframe.demo-frame >> internal:control=enter-frame >> xpath=//span[text()='Prev']
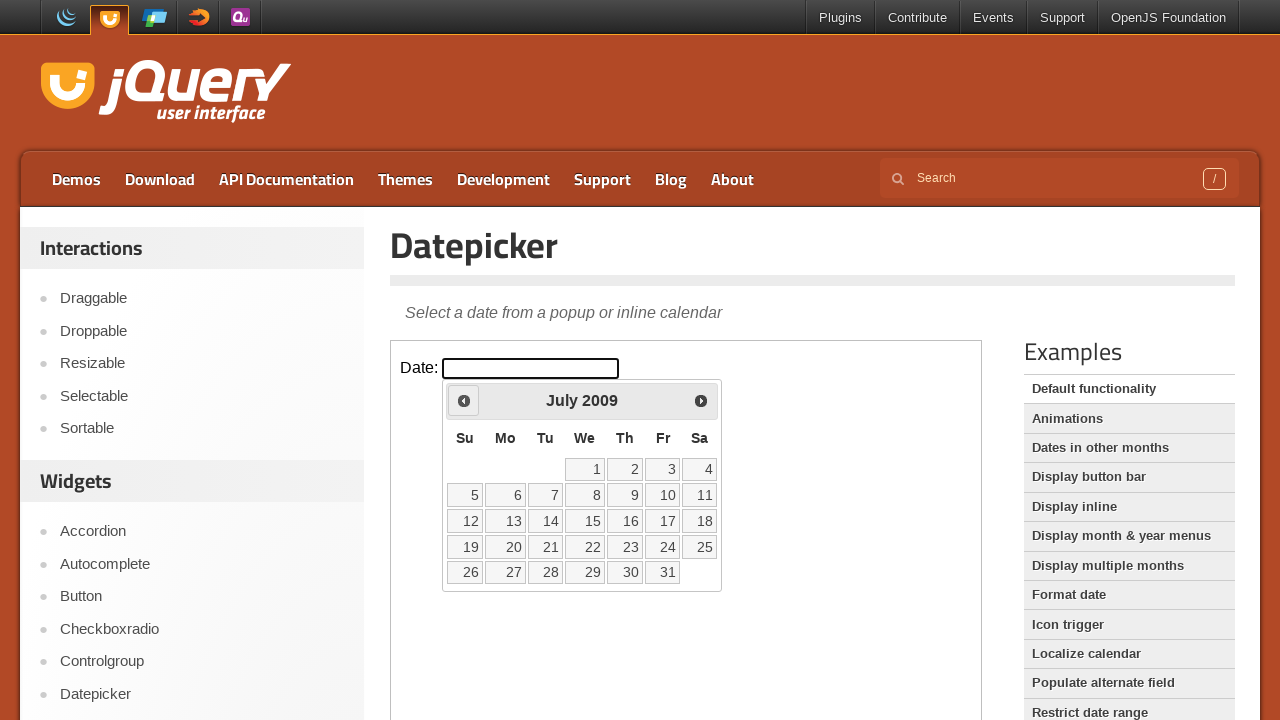

Updated current month after navigation
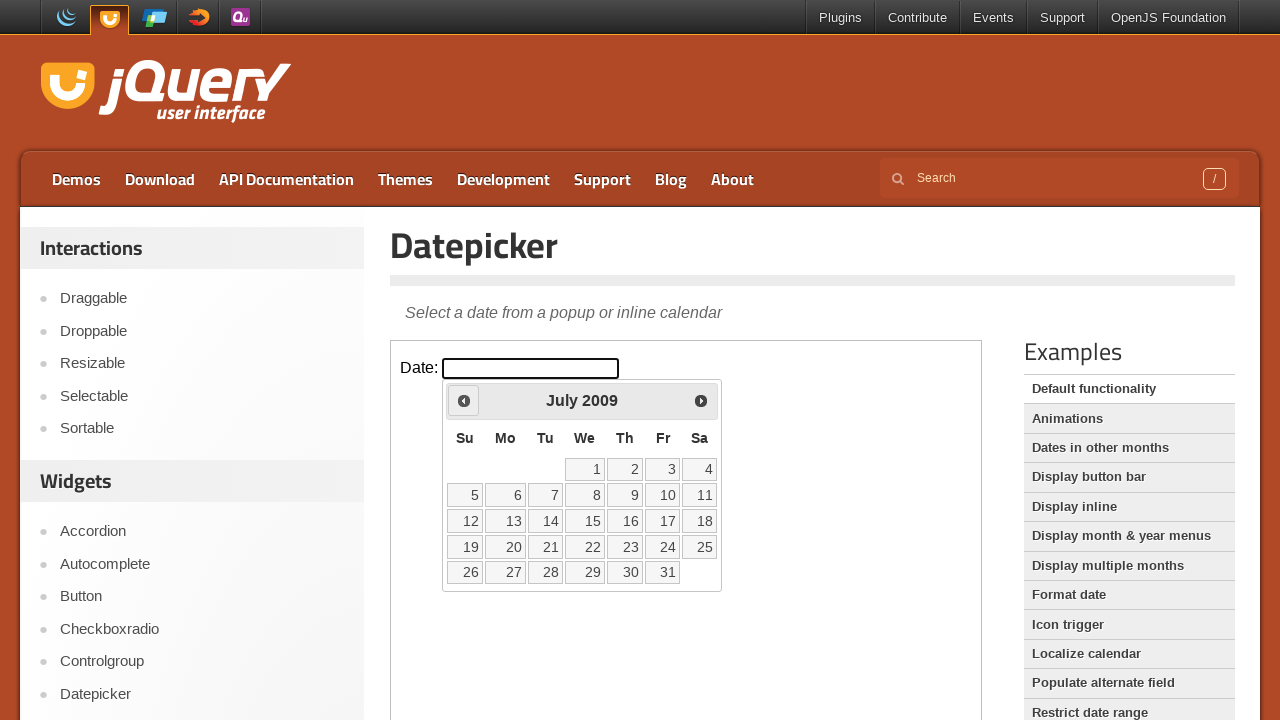

Updated current year after navigation
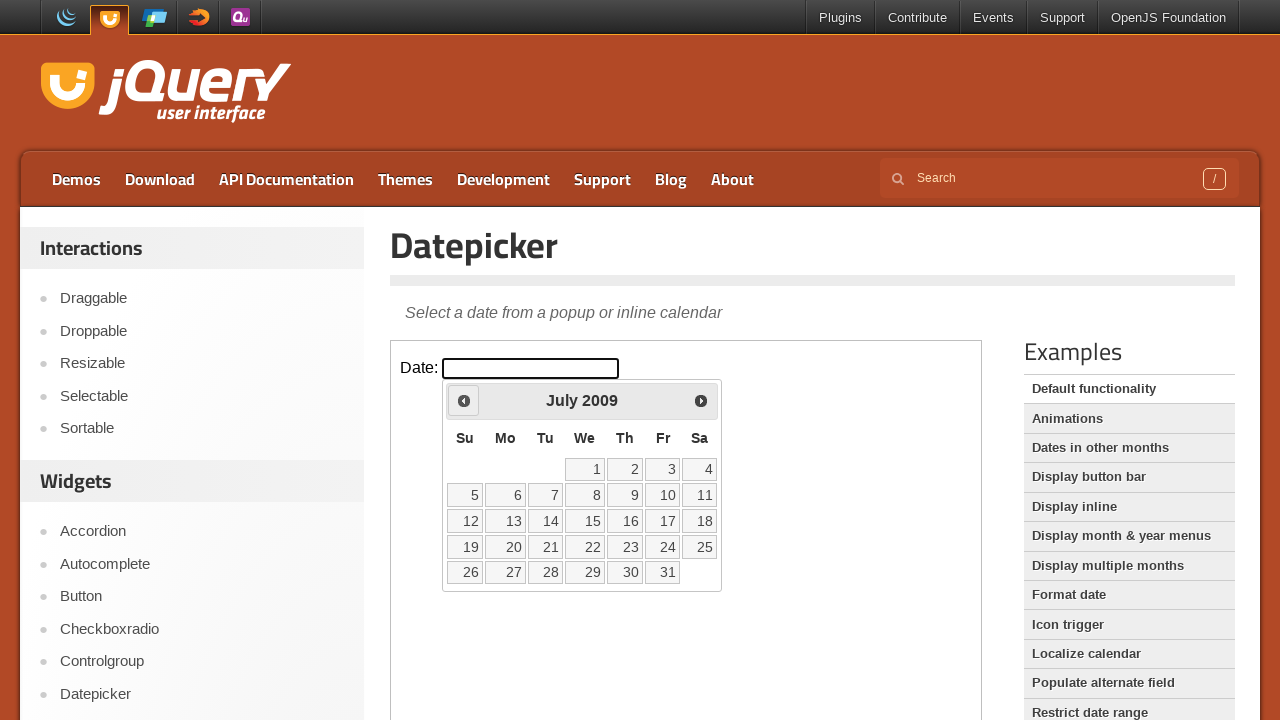

Clicked Prev button to navigate to previous month (currently at July 2009) at (464, 400) on iframe.demo-frame >> internal:control=enter-frame >> xpath=//span[text()='Prev']
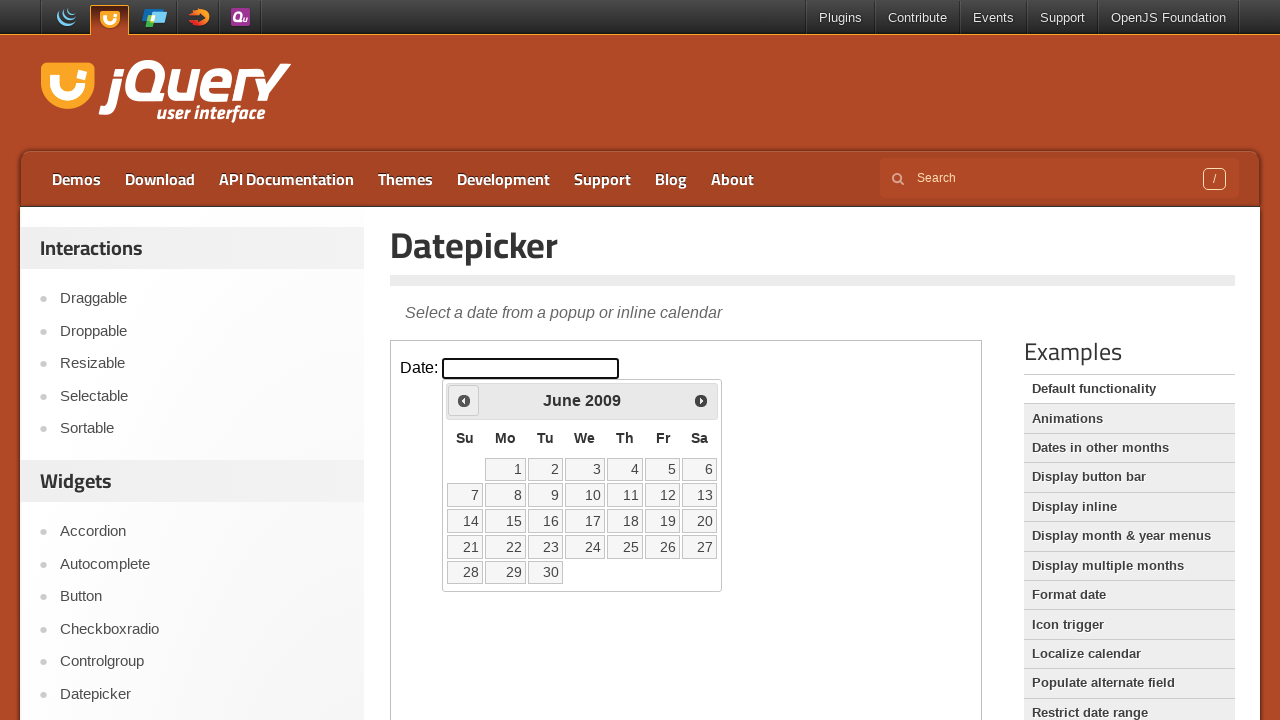

Updated current month after navigation
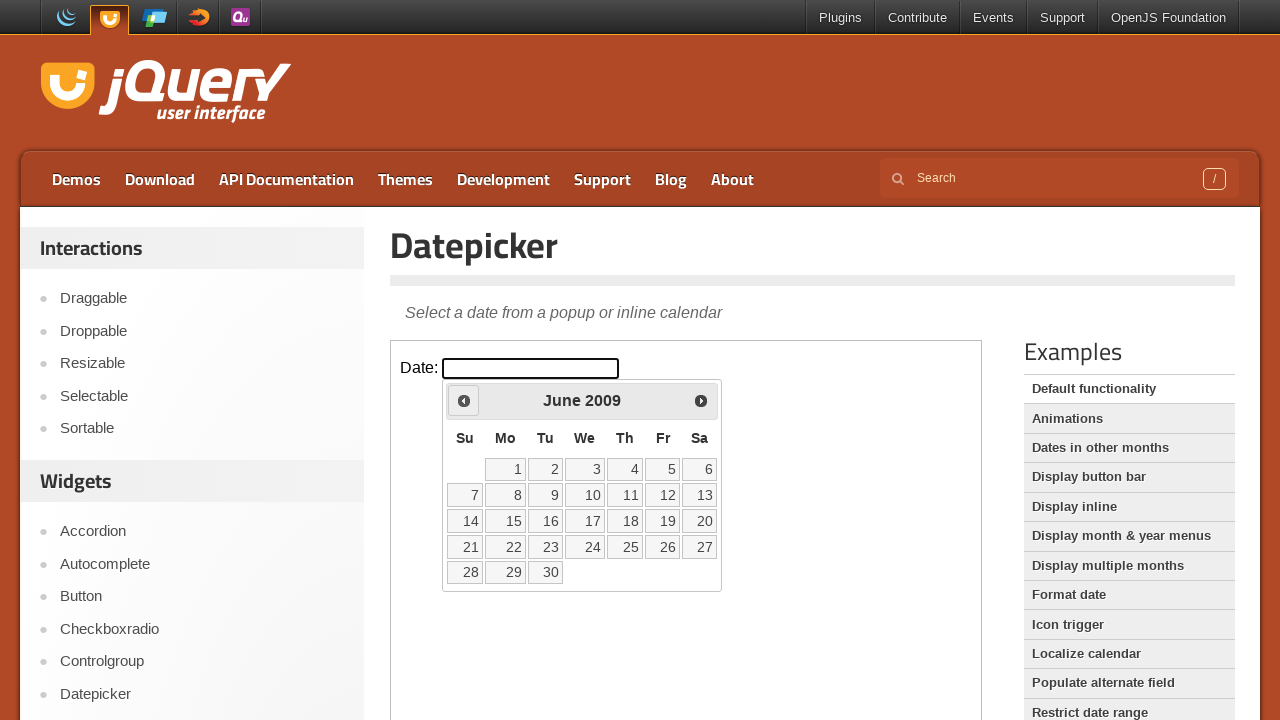

Updated current year after navigation
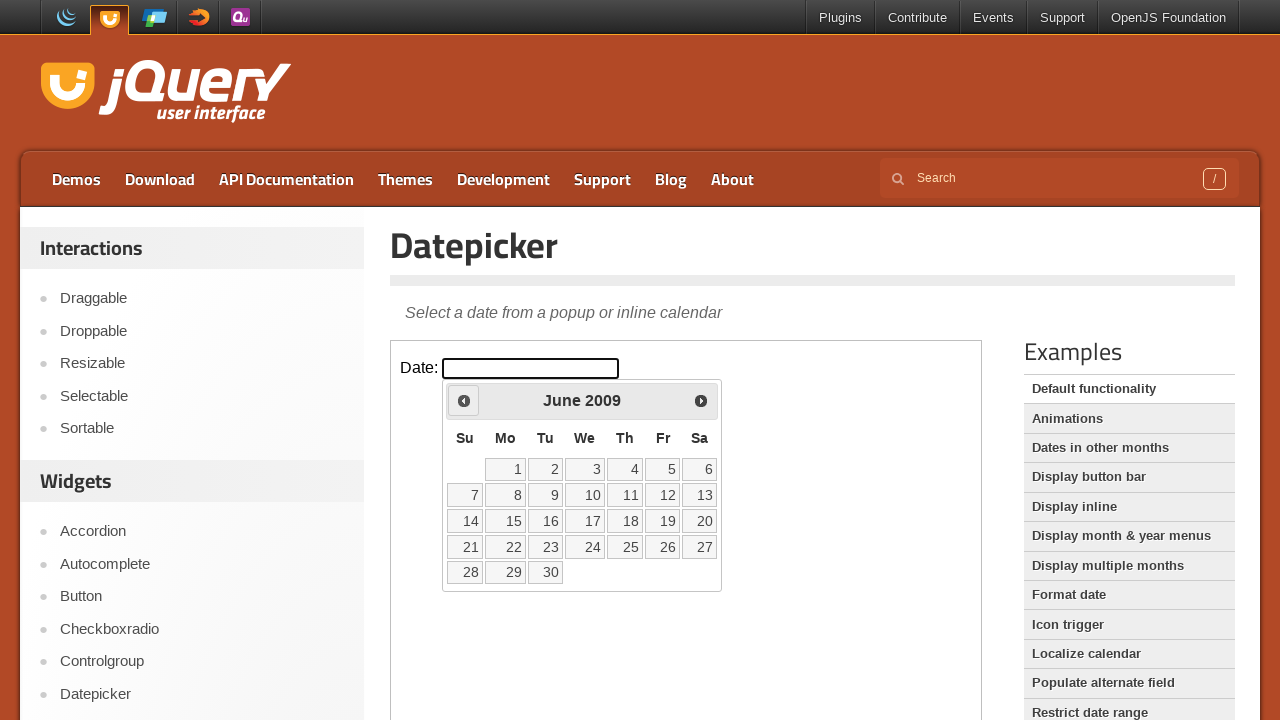

Clicked Prev button to navigate to previous month (currently at June 2009) at (464, 400) on iframe.demo-frame >> internal:control=enter-frame >> xpath=//span[text()='Prev']
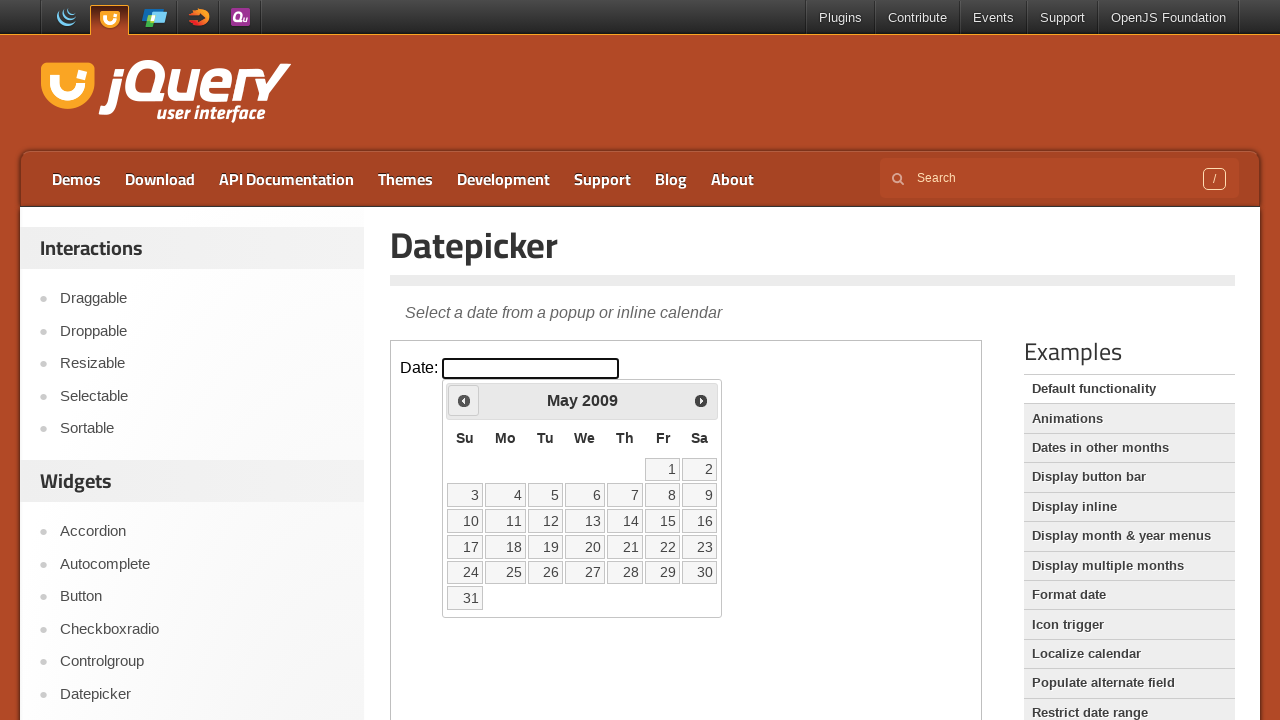

Updated current month after navigation
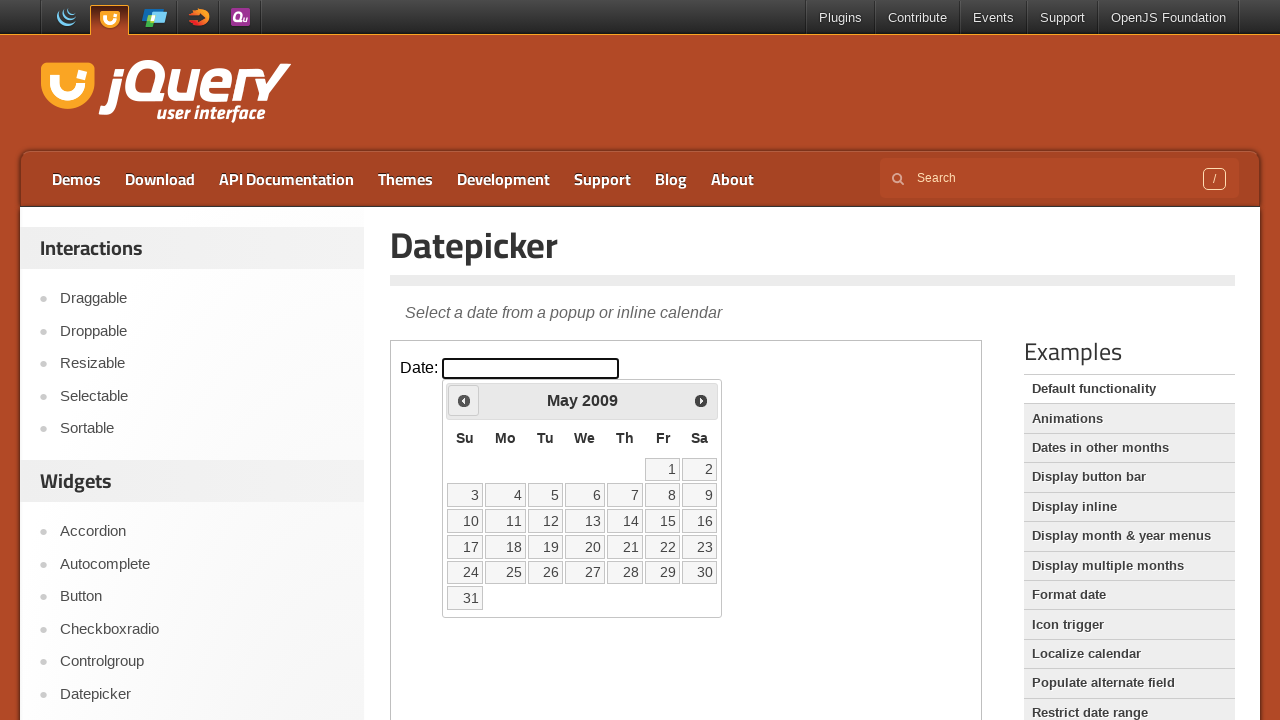

Updated current year after navigation
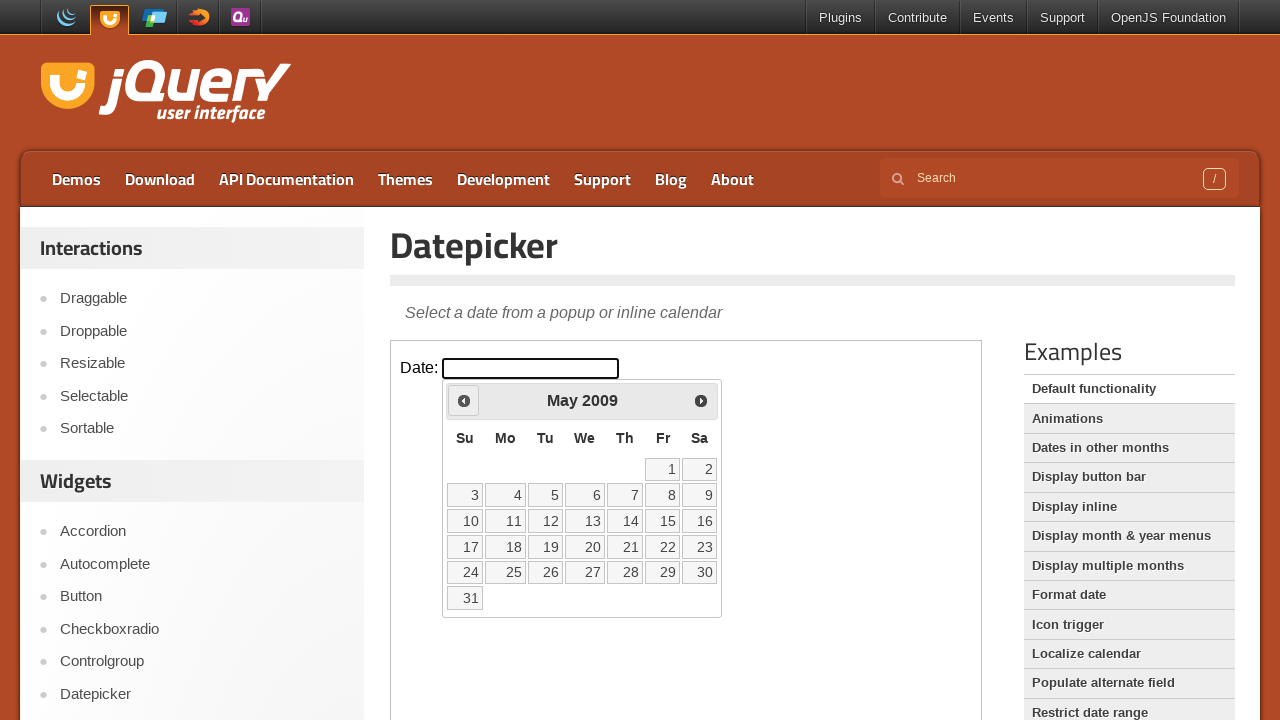

Clicked Prev button to navigate to previous month (currently at May 2009) at (464, 400) on iframe.demo-frame >> internal:control=enter-frame >> xpath=//span[text()='Prev']
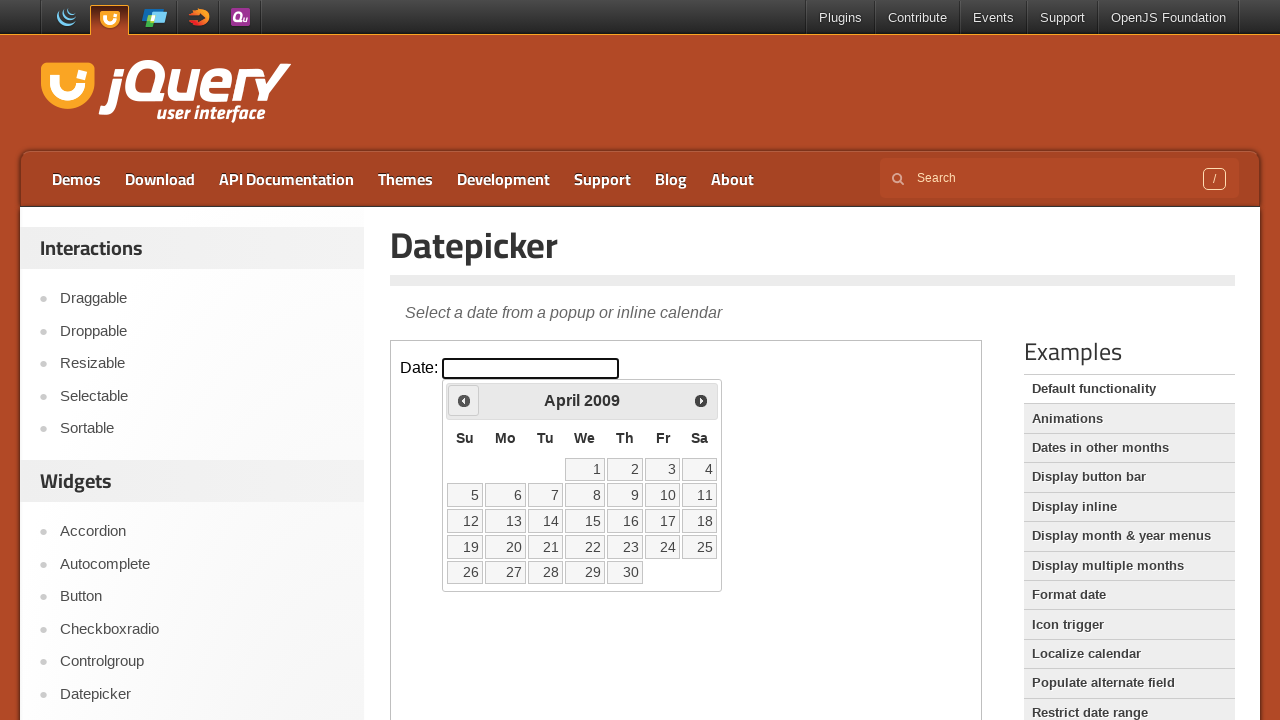

Updated current month after navigation
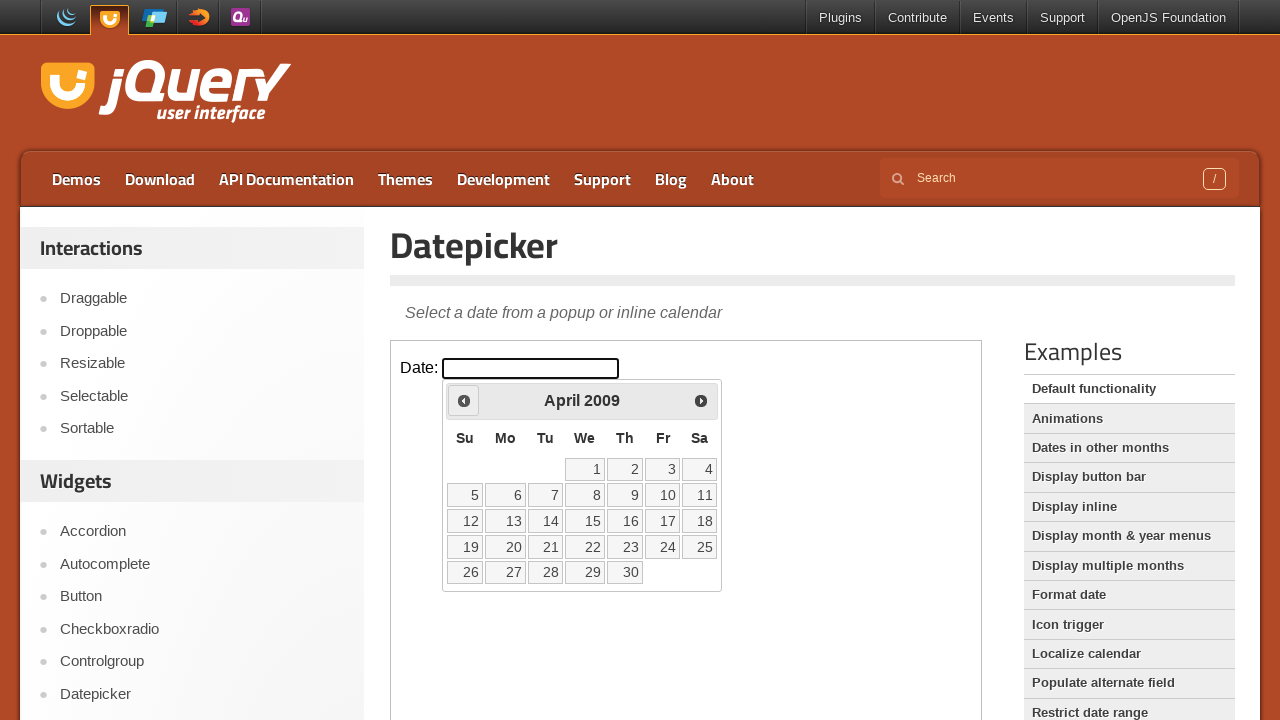

Updated current year after navigation
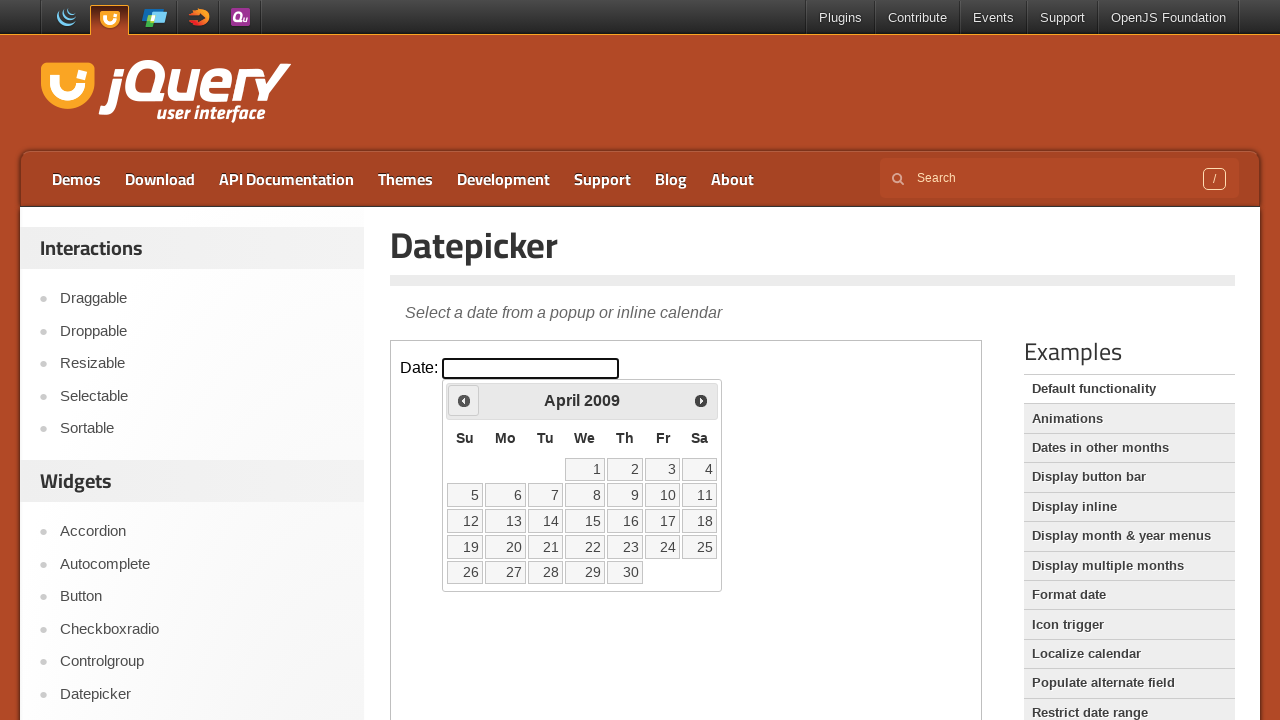

Clicked Prev button to navigate to previous month (currently at April 2009) at (464, 400) on iframe.demo-frame >> internal:control=enter-frame >> xpath=//span[text()='Prev']
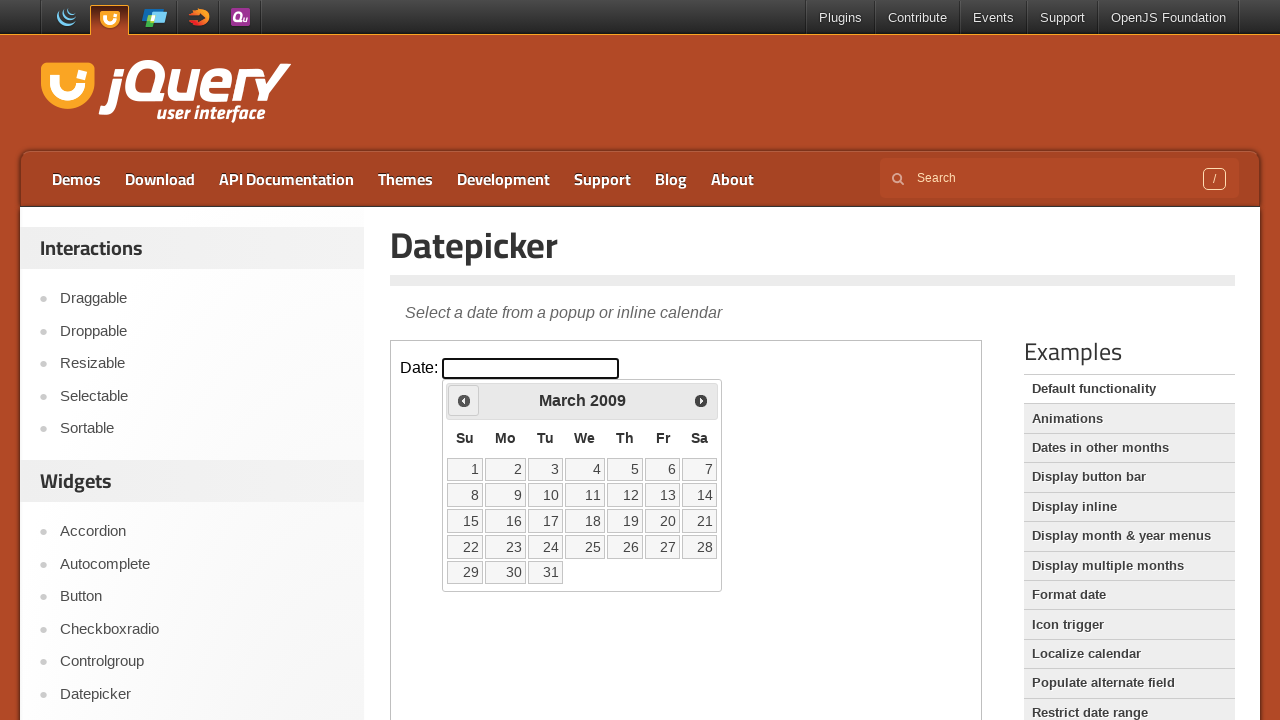

Updated current month after navigation
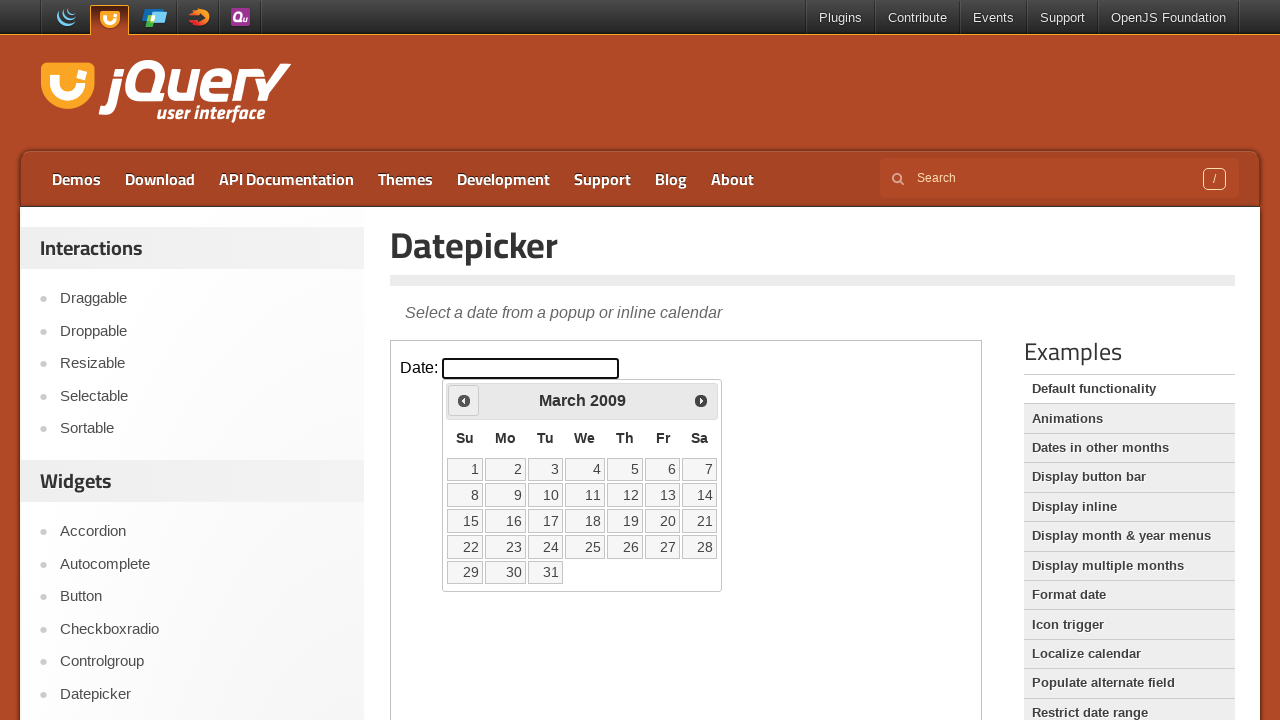

Updated current year after navigation
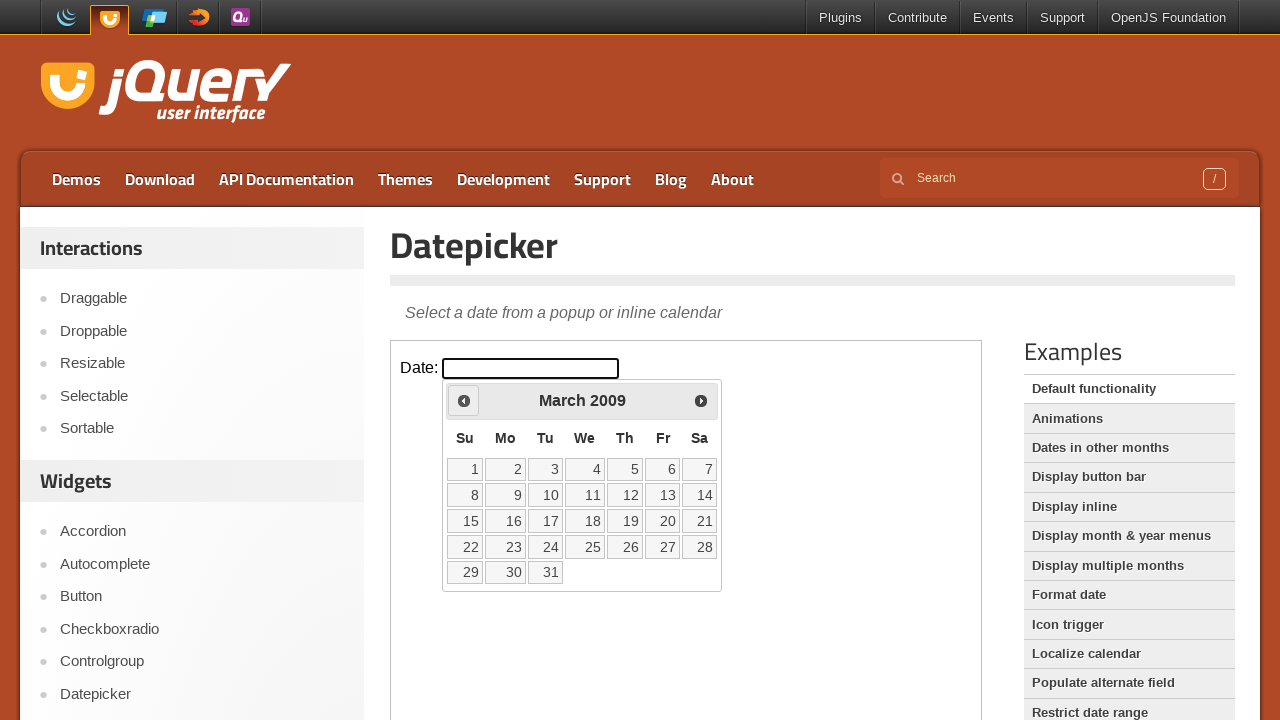

Clicked Prev button to navigate to previous month (currently at March 2009) at (464, 400) on iframe.demo-frame >> internal:control=enter-frame >> xpath=//span[text()='Prev']
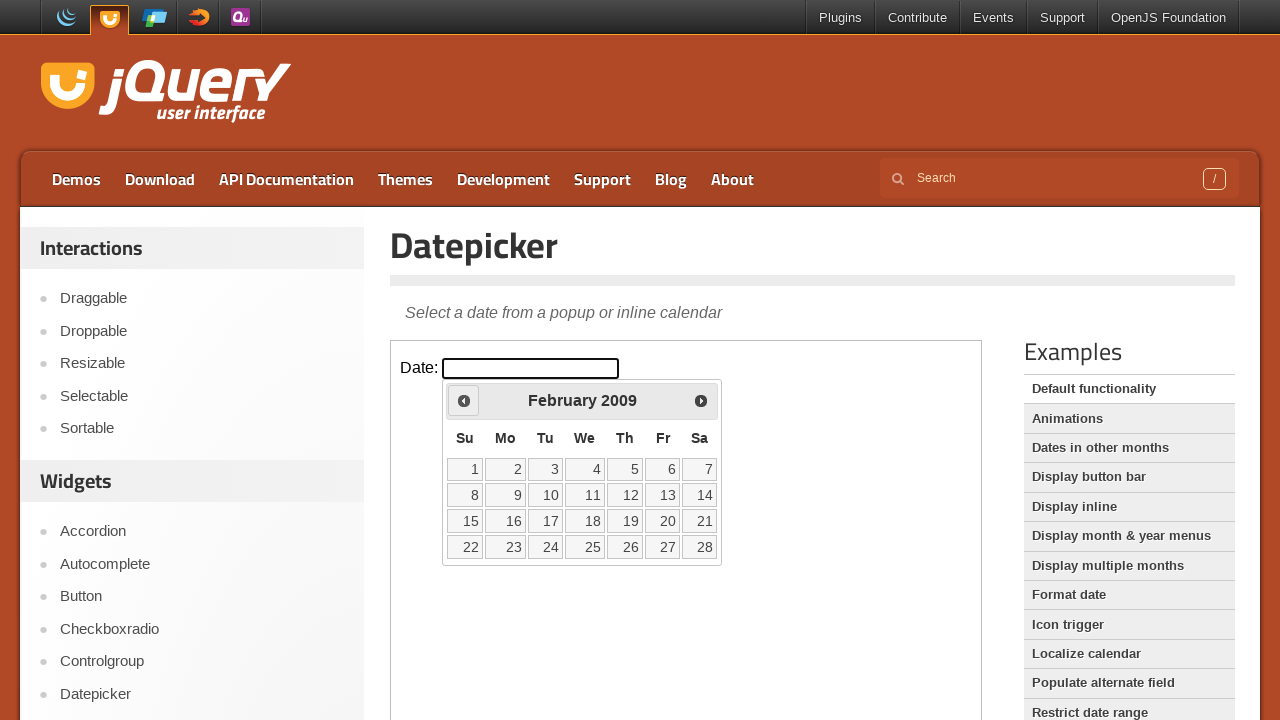

Updated current month after navigation
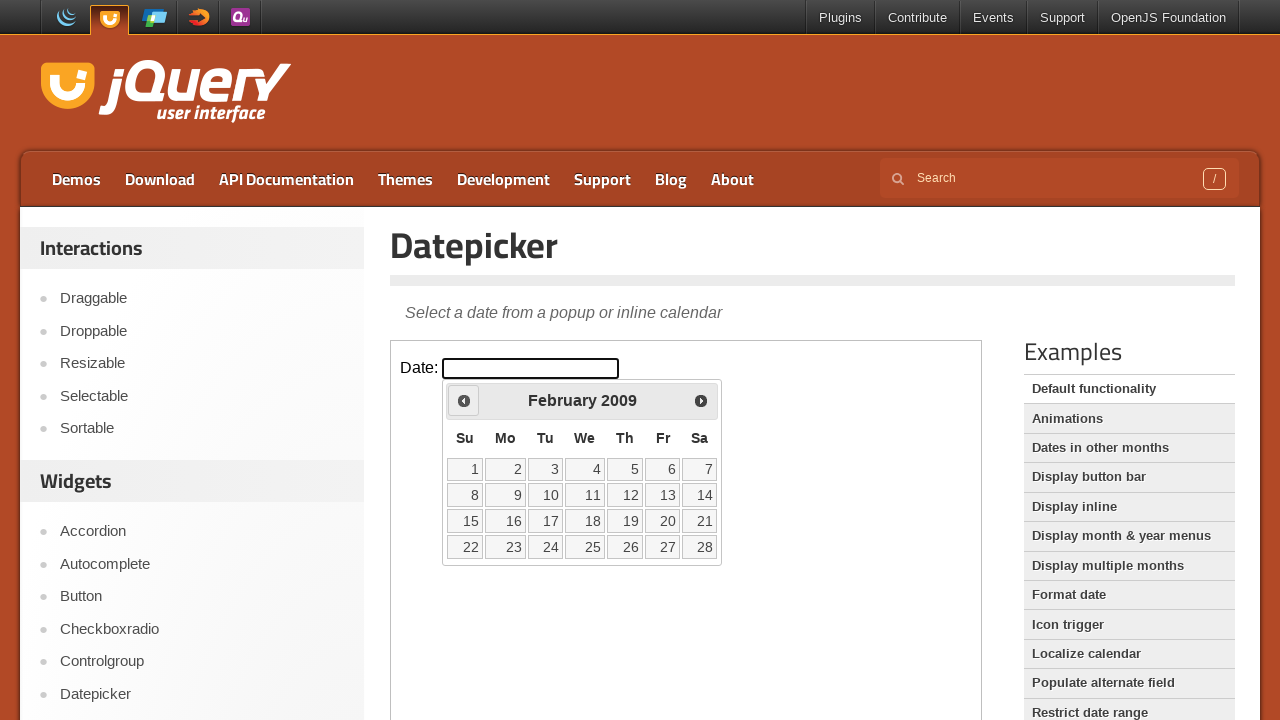

Updated current year after navigation
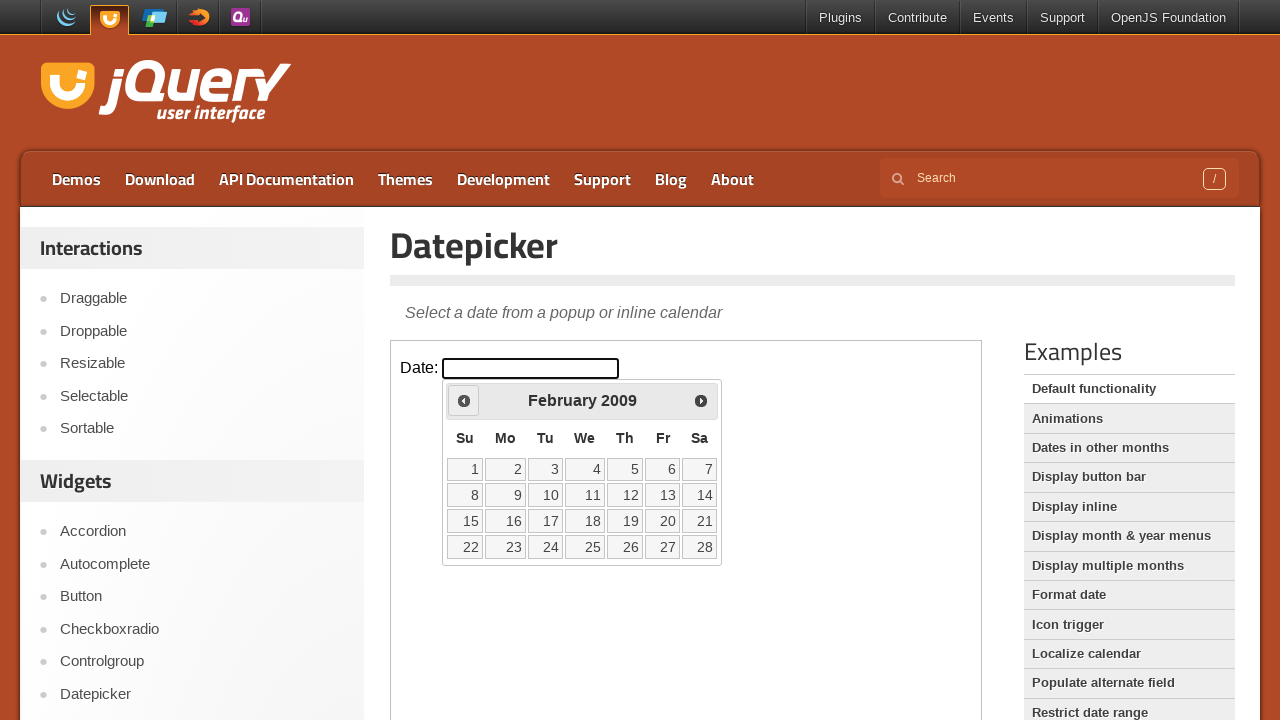

Clicked Prev button to navigate to previous month (currently at February 2009) at (464, 400) on iframe.demo-frame >> internal:control=enter-frame >> xpath=//span[text()='Prev']
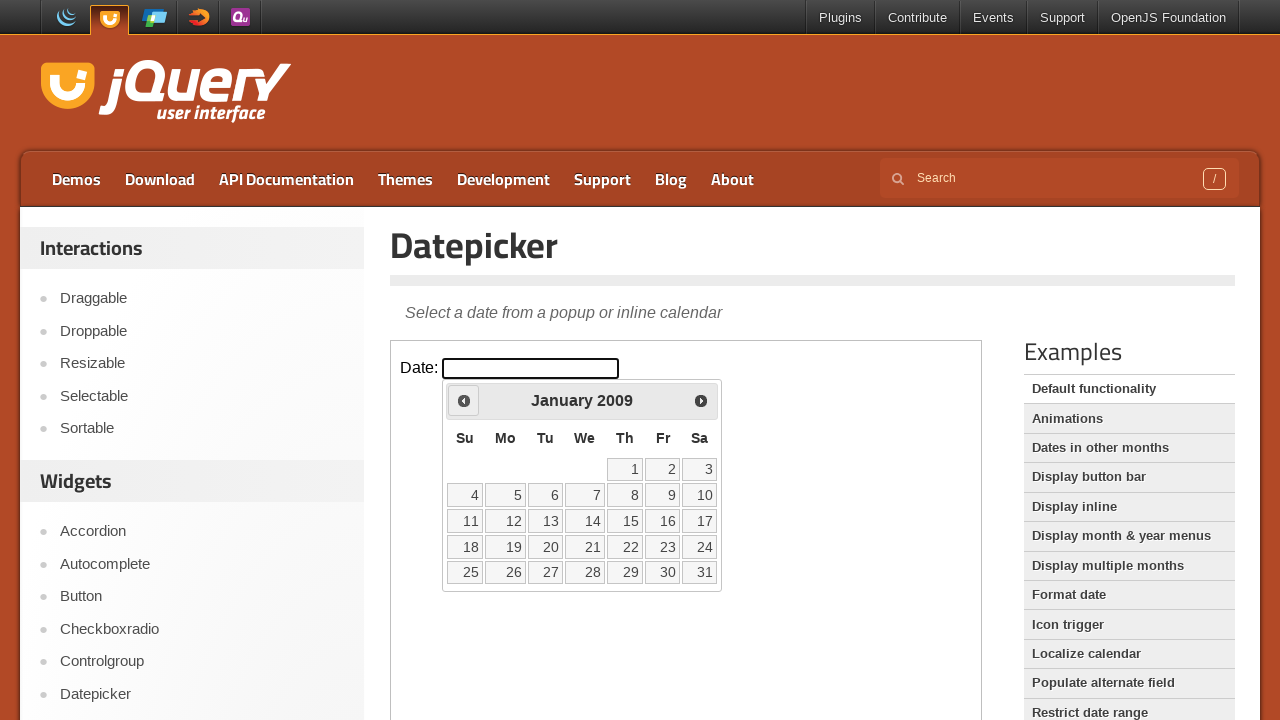

Updated current month after navigation
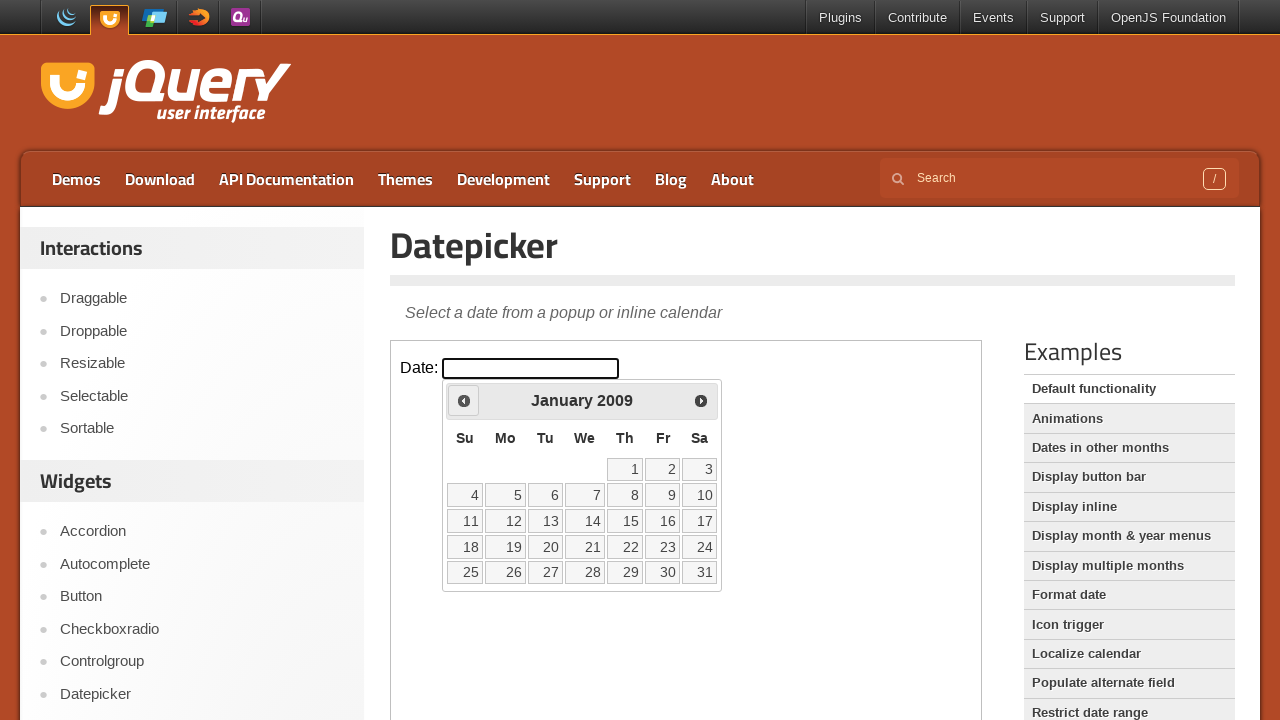

Updated current year after navigation
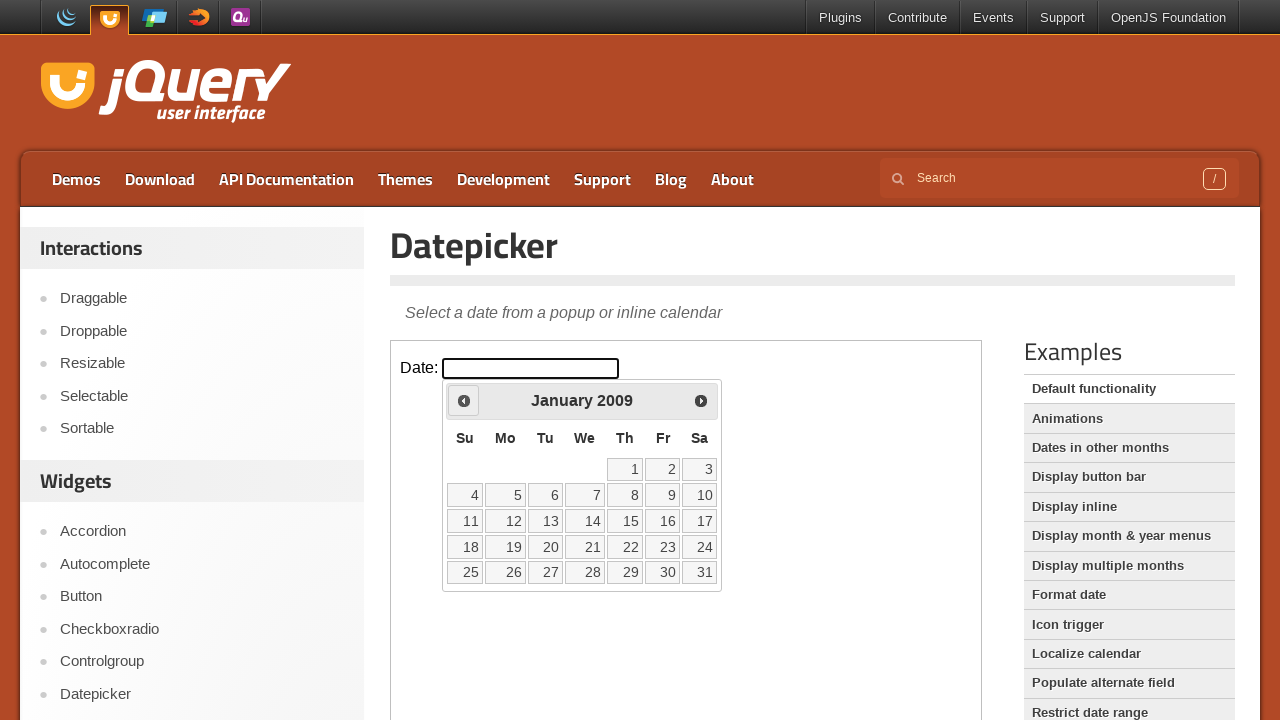

Clicked Prev button to navigate to previous month (currently at January 2009) at (464, 400) on iframe.demo-frame >> internal:control=enter-frame >> xpath=//span[text()='Prev']
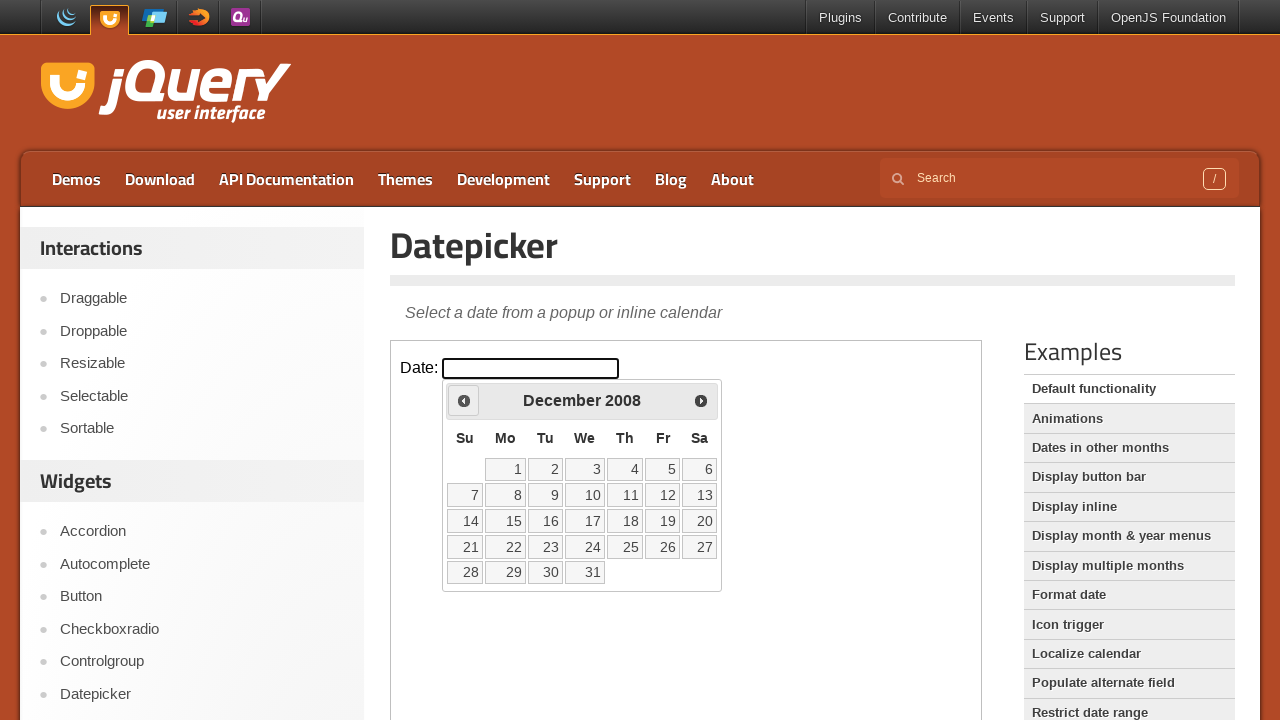

Updated current month after navigation
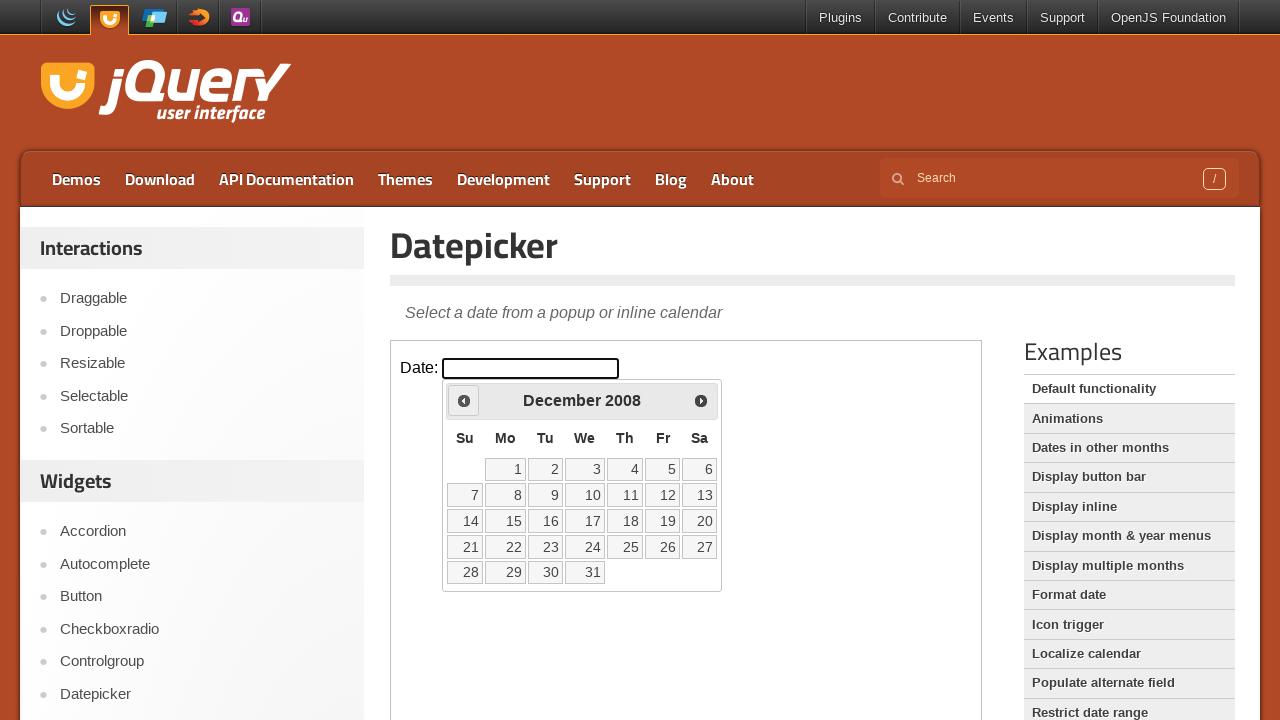

Updated current year after navigation
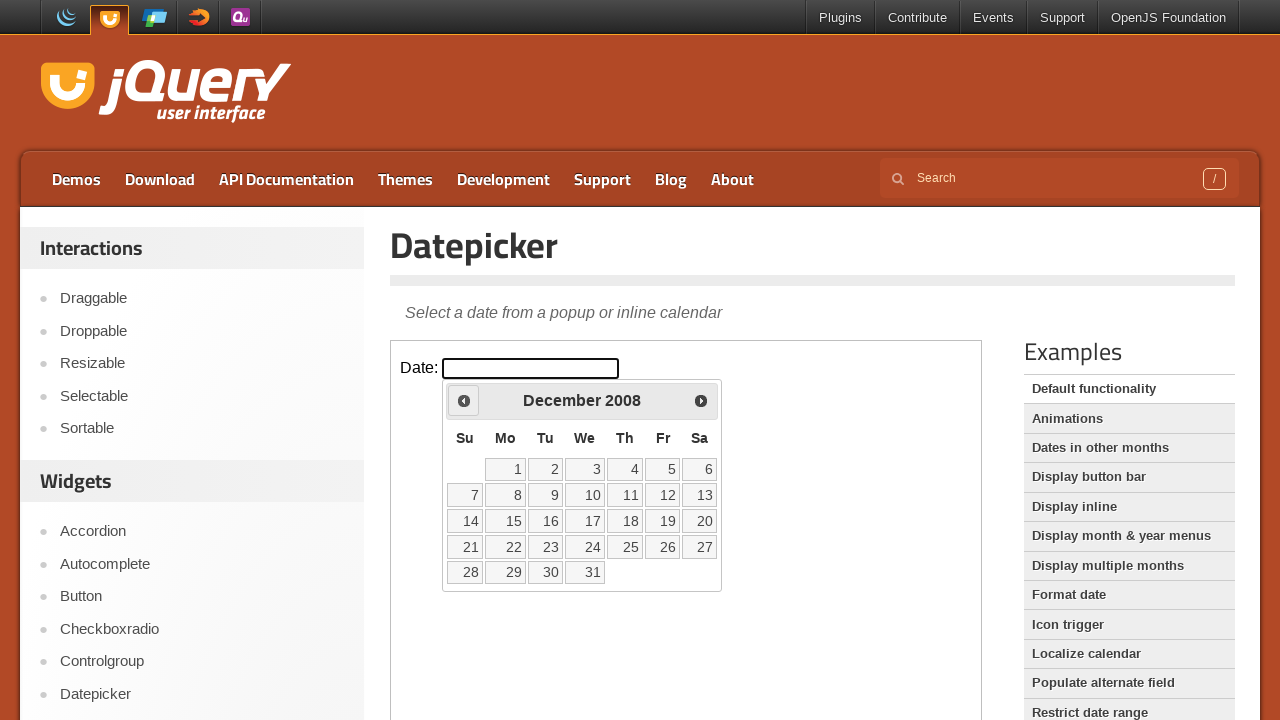

Clicked Prev button to navigate to previous month (currently at December 2008) at (464, 400) on iframe.demo-frame >> internal:control=enter-frame >> xpath=//span[text()='Prev']
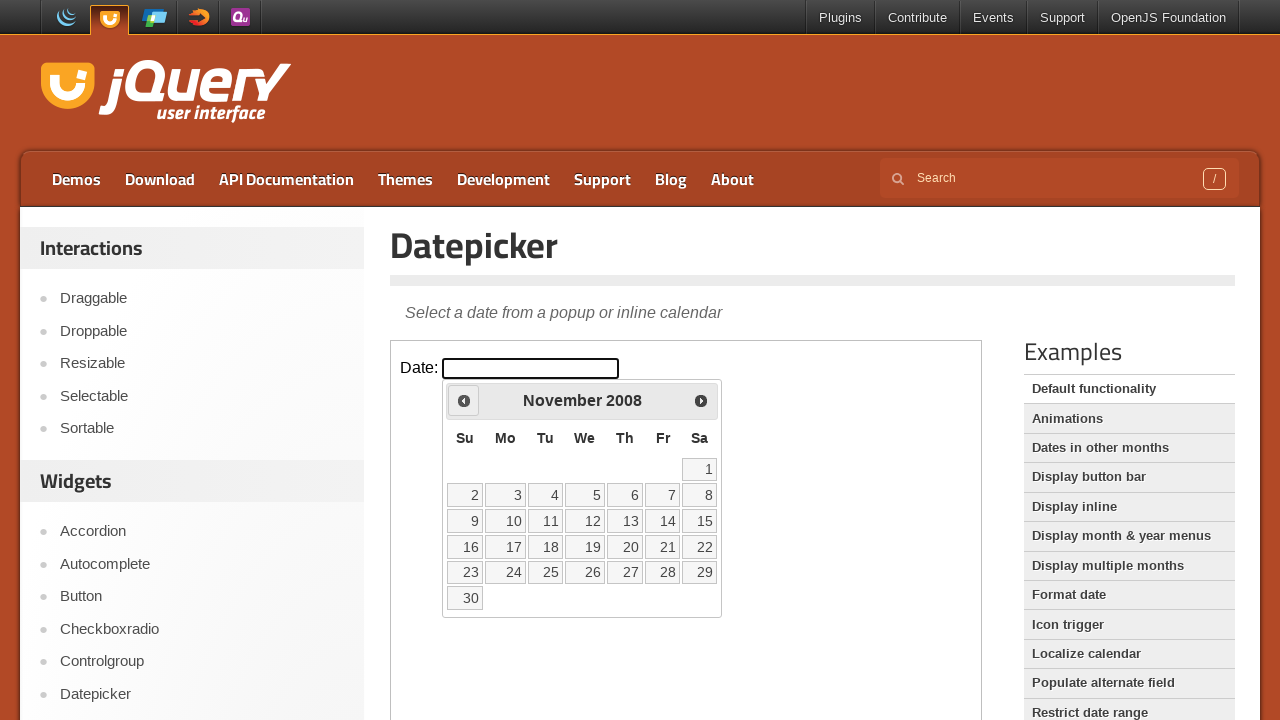

Updated current month after navigation
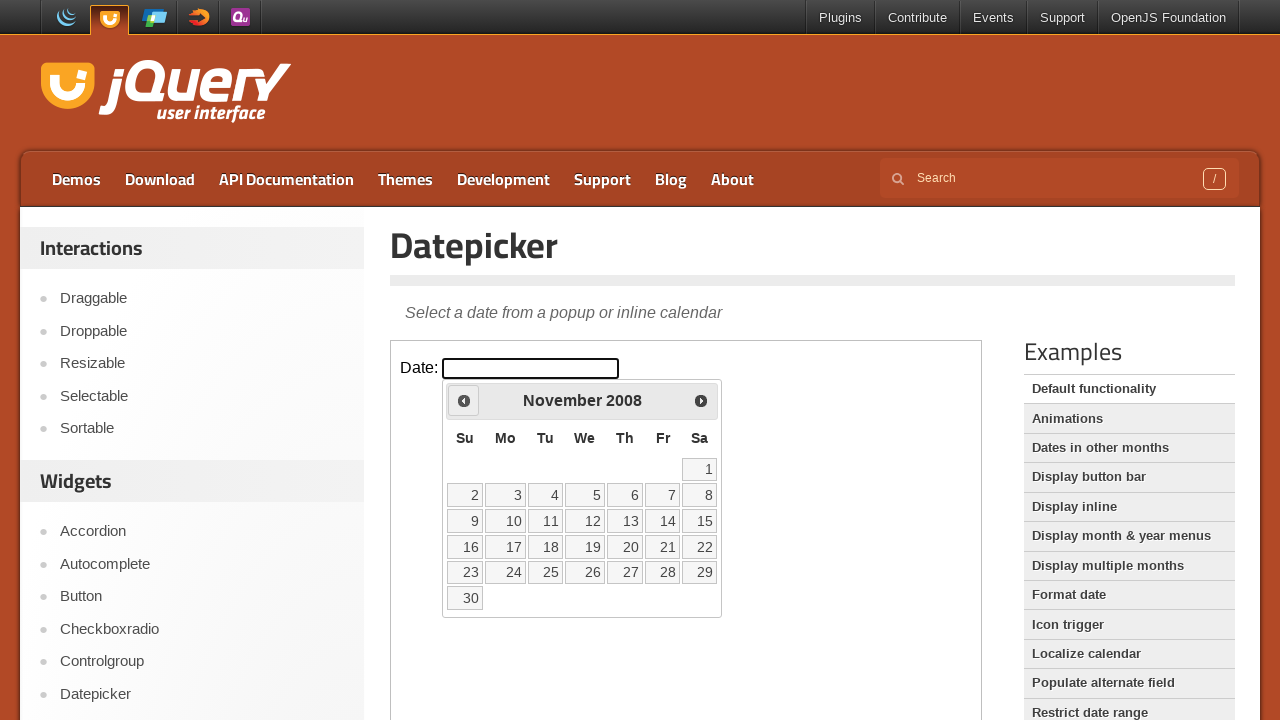

Updated current year after navigation
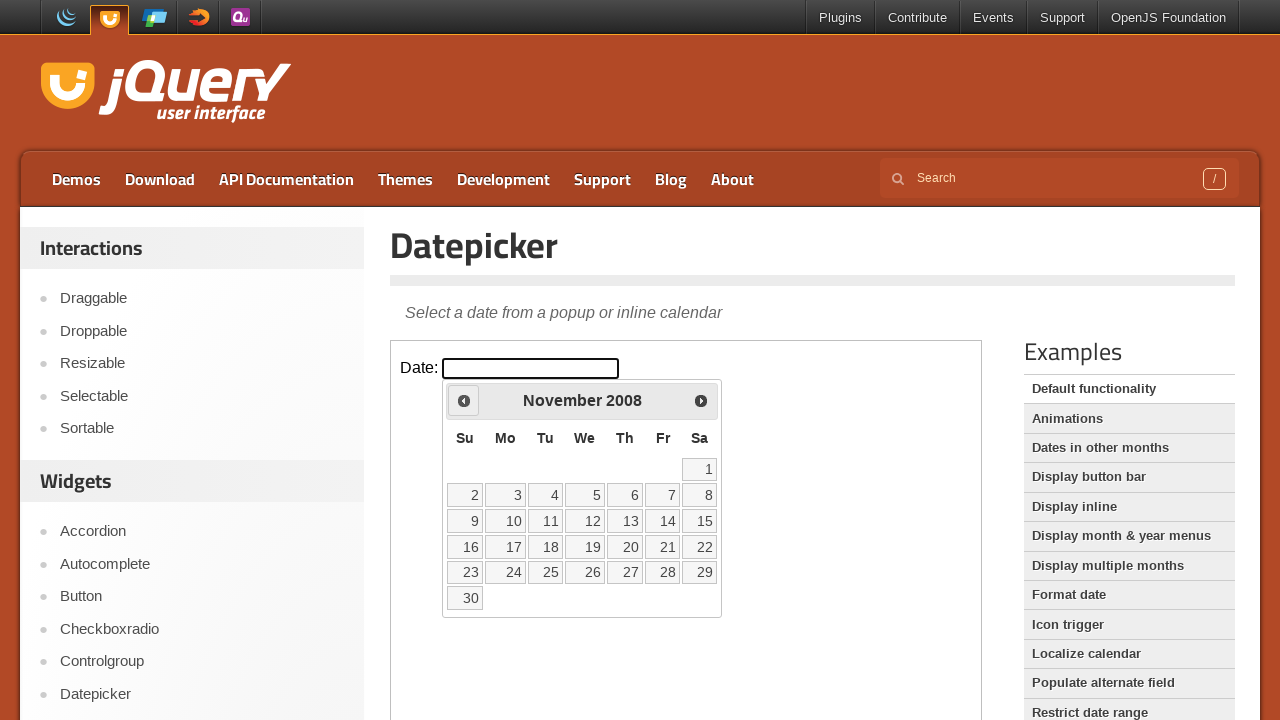

Clicked Prev button to navigate to previous month (currently at November 2008) at (464, 400) on iframe.demo-frame >> internal:control=enter-frame >> xpath=//span[text()='Prev']
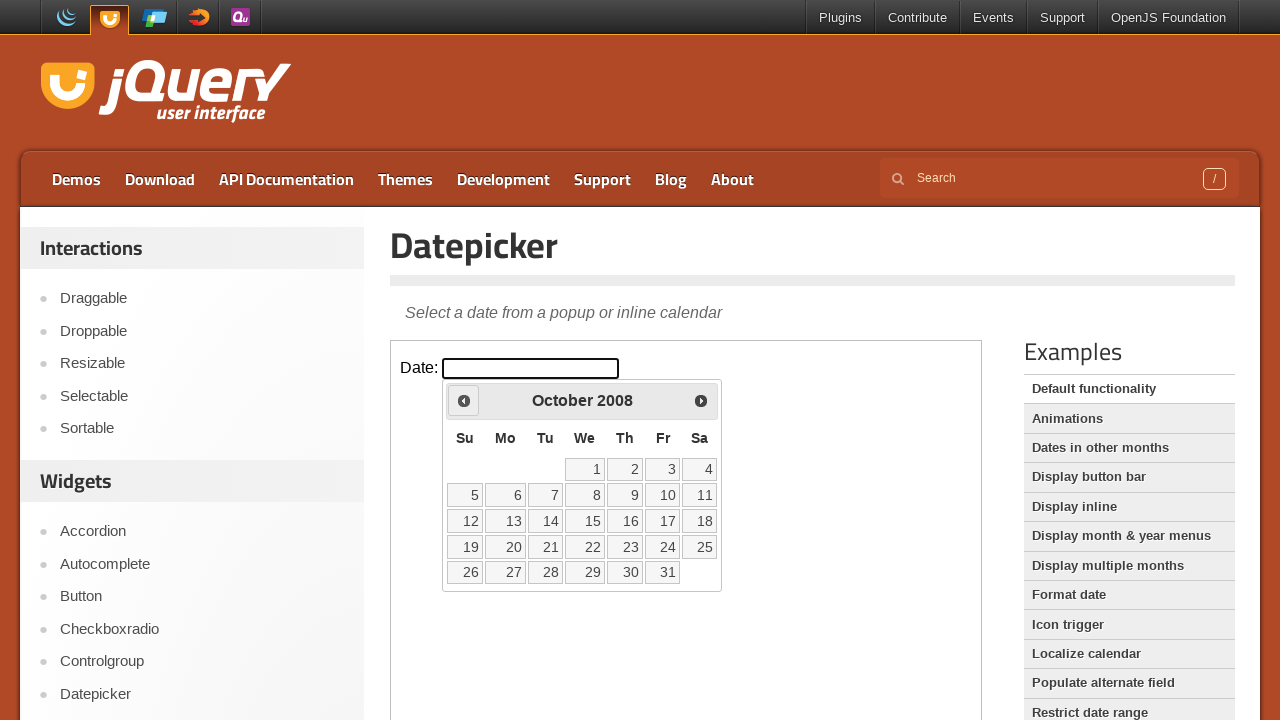

Updated current month after navigation
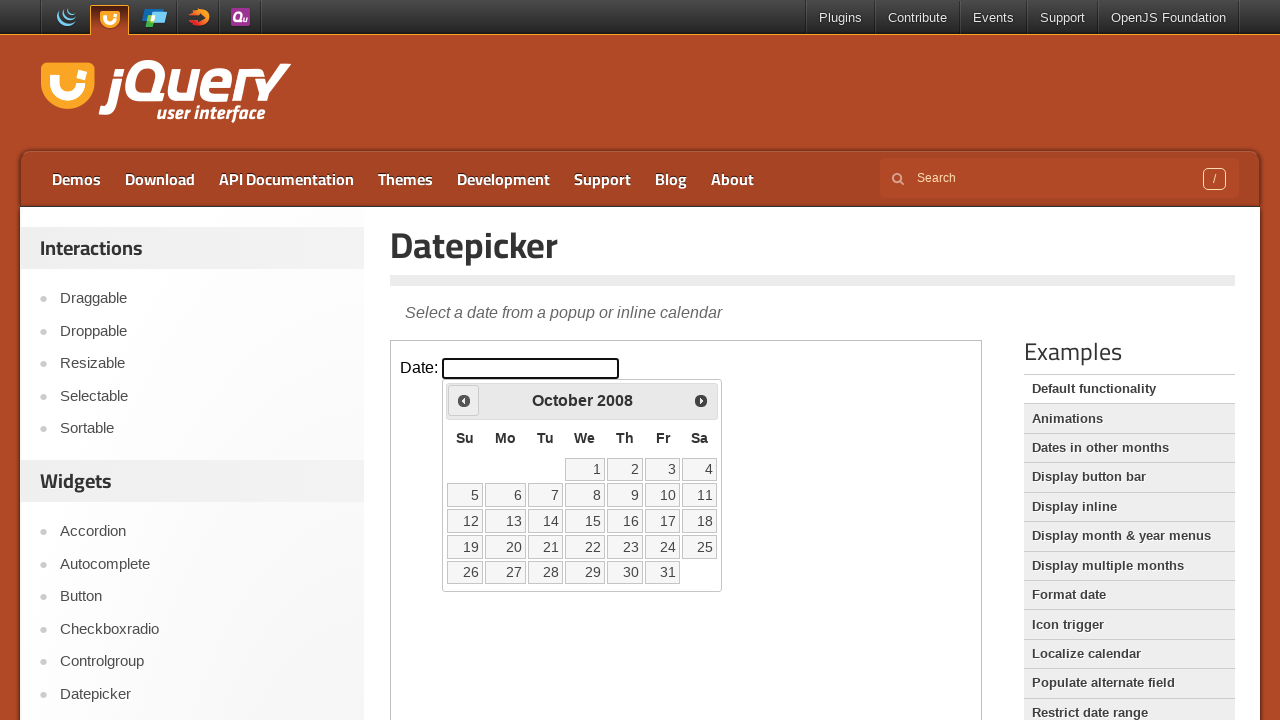

Updated current year after navigation
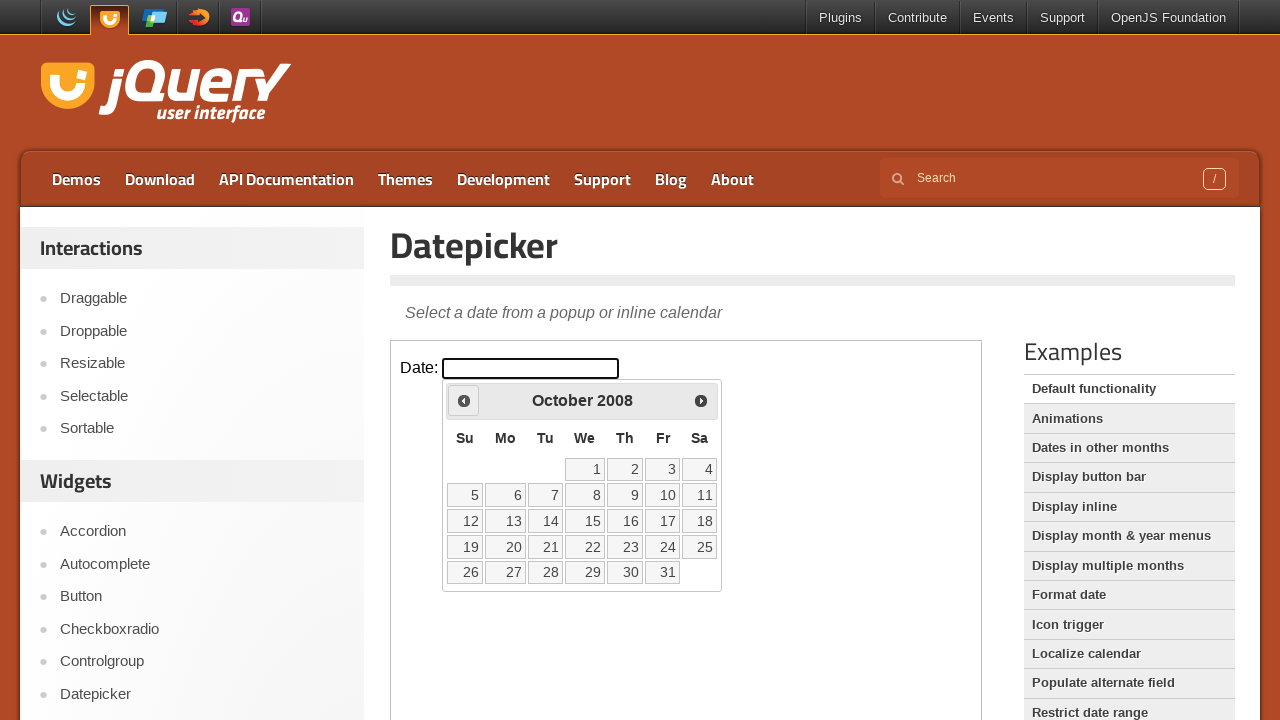

Clicked Prev button to navigate to previous month (currently at October 2008) at (464, 400) on iframe.demo-frame >> internal:control=enter-frame >> xpath=//span[text()='Prev']
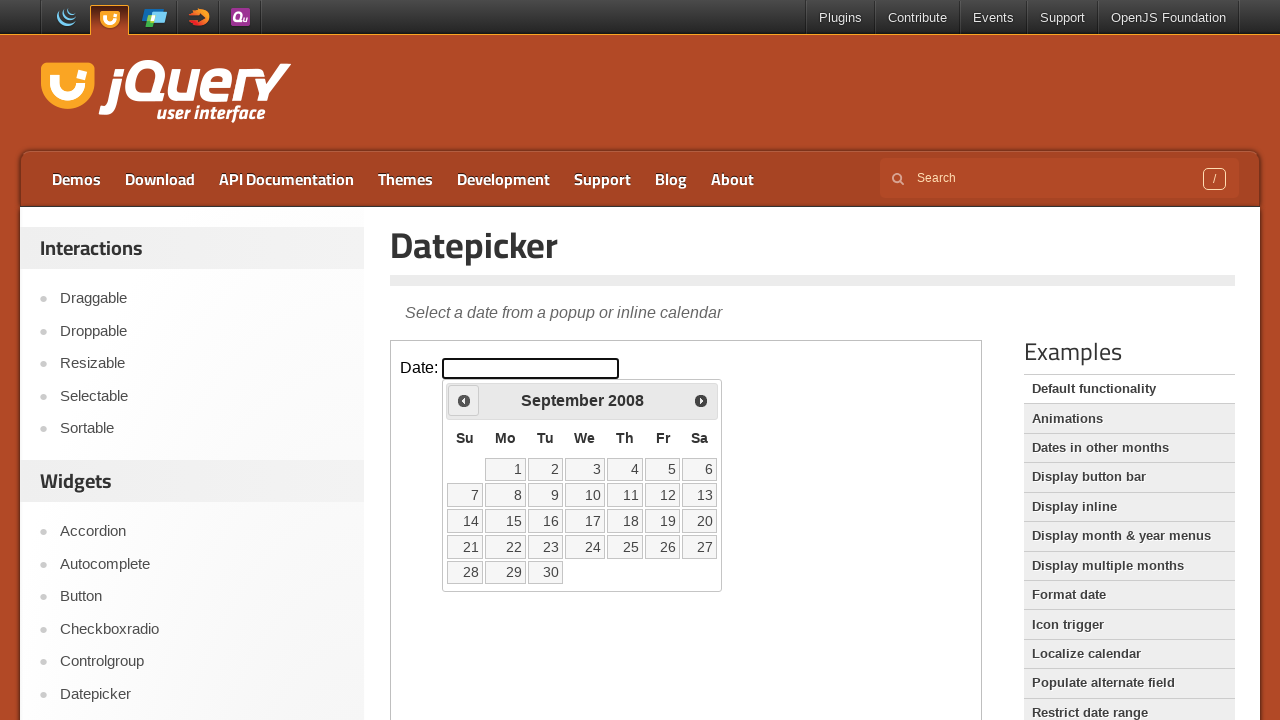

Updated current month after navigation
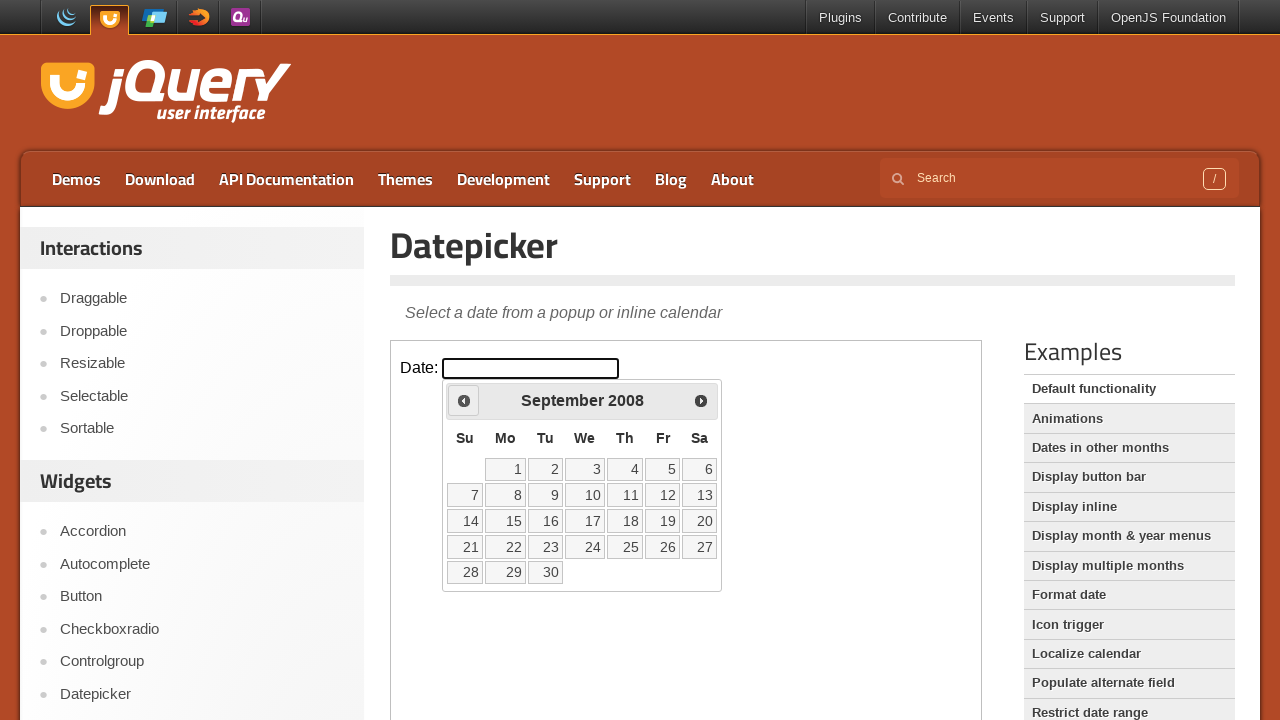

Updated current year after navigation
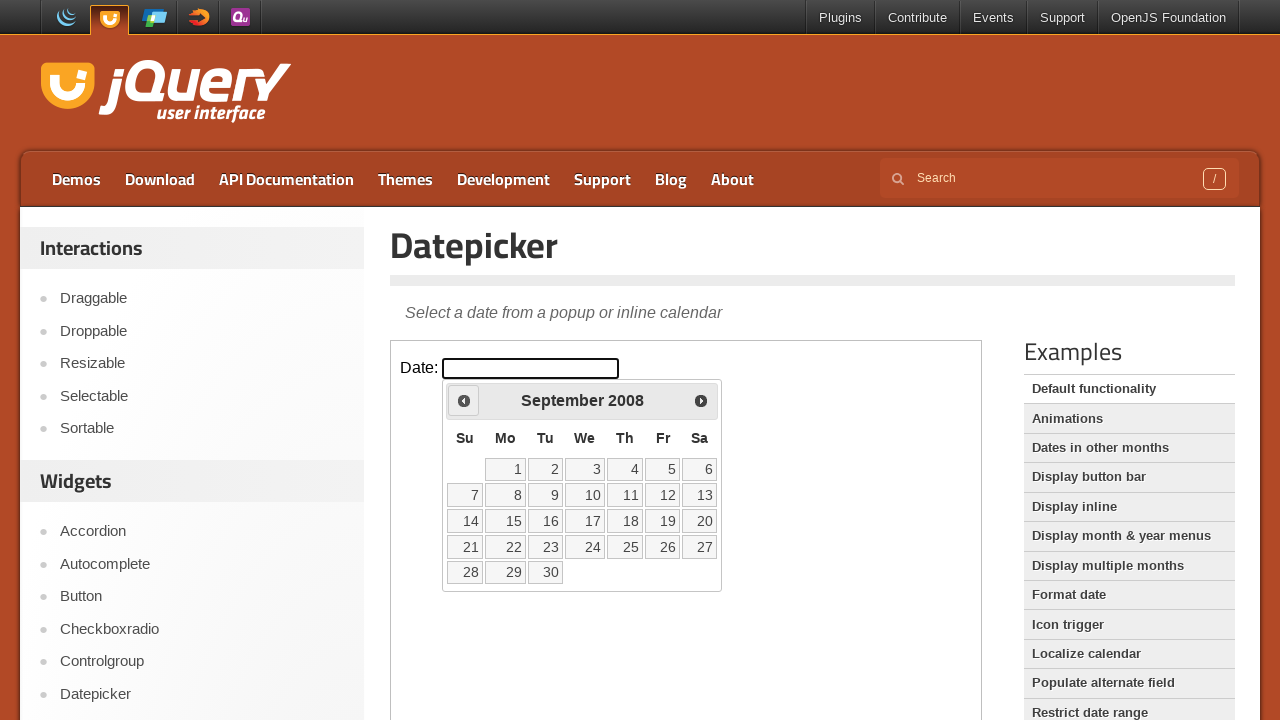

Clicked Prev button to navigate to previous month (currently at September 2008) at (464, 400) on iframe.demo-frame >> internal:control=enter-frame >> xpath=//span[text()='Prev']
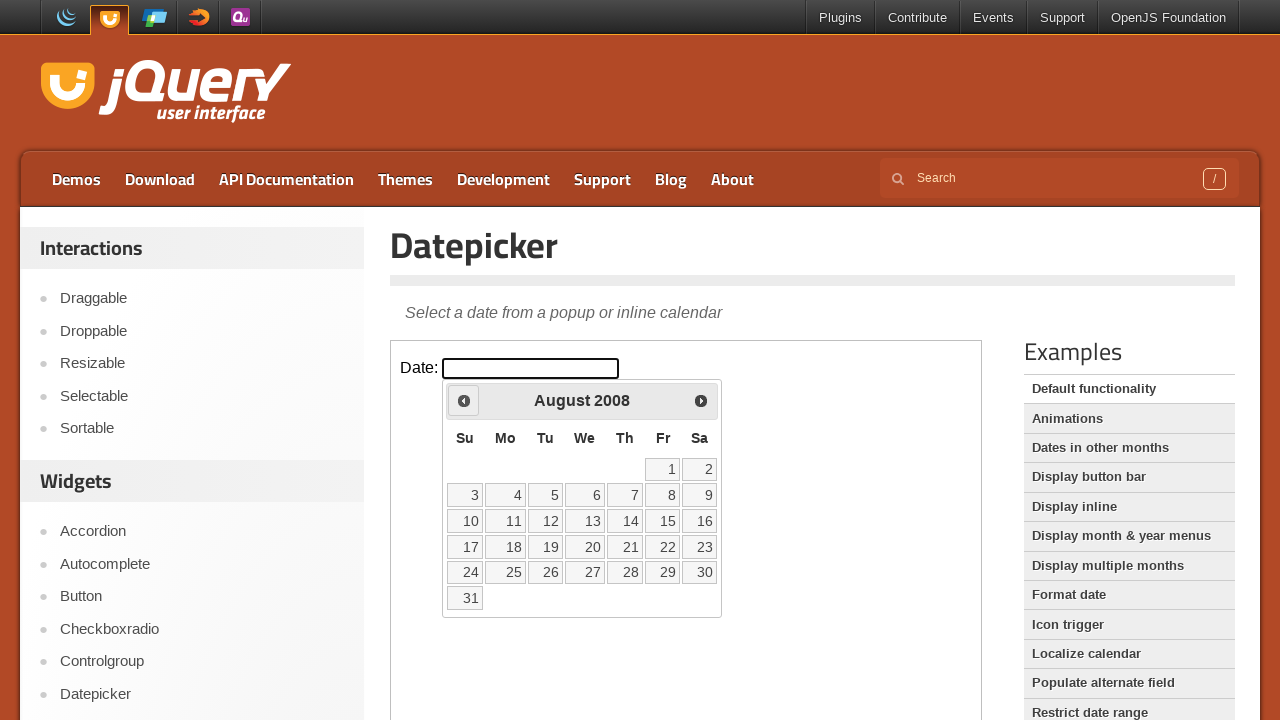

Updated current month after navigation
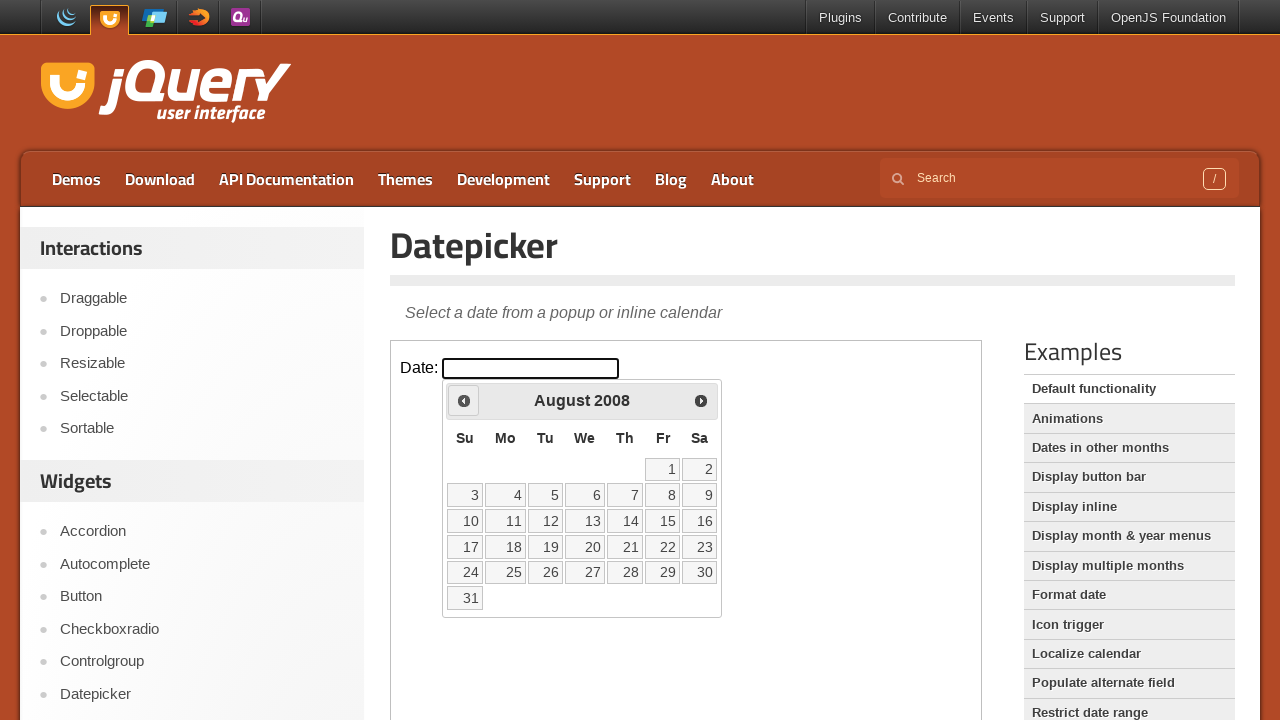

Updated current year after navigation
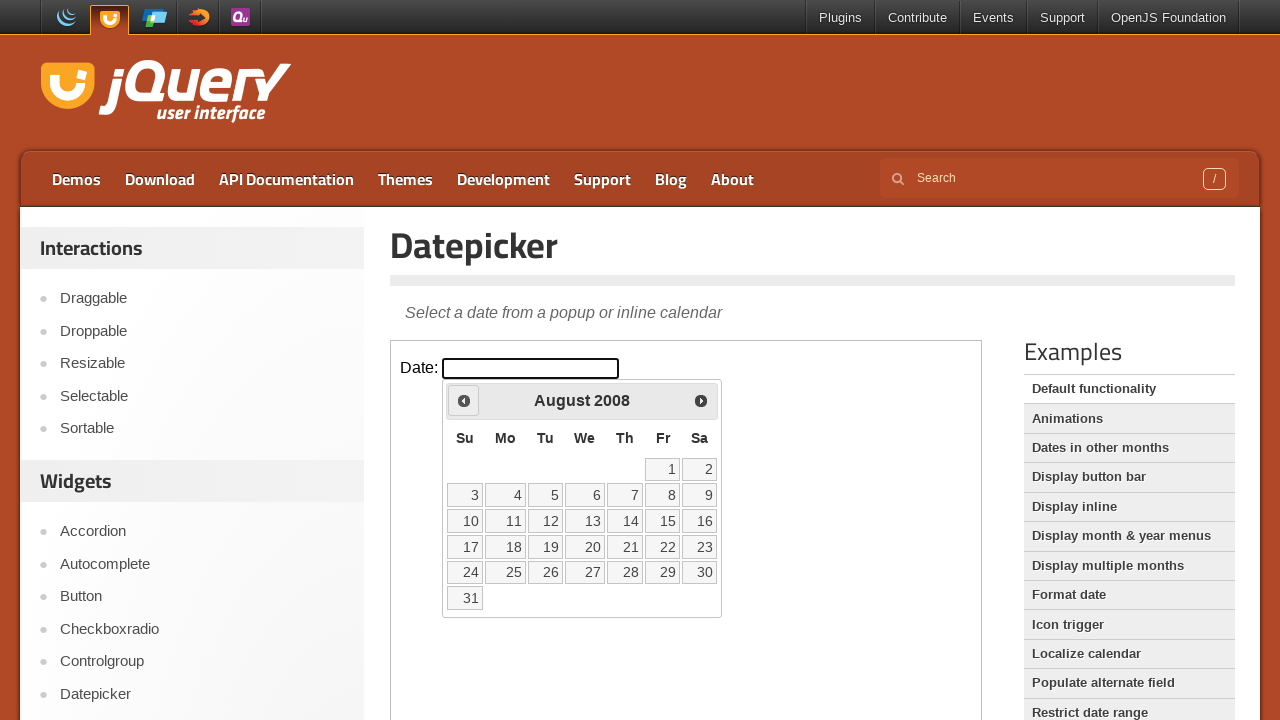

Clicked Prev button to navigate to previous month (currently at August 2008) at (464, 400) on iframe.demo-frame >> internal:control=enter-frame >> xpath=//span[text()='Prev']
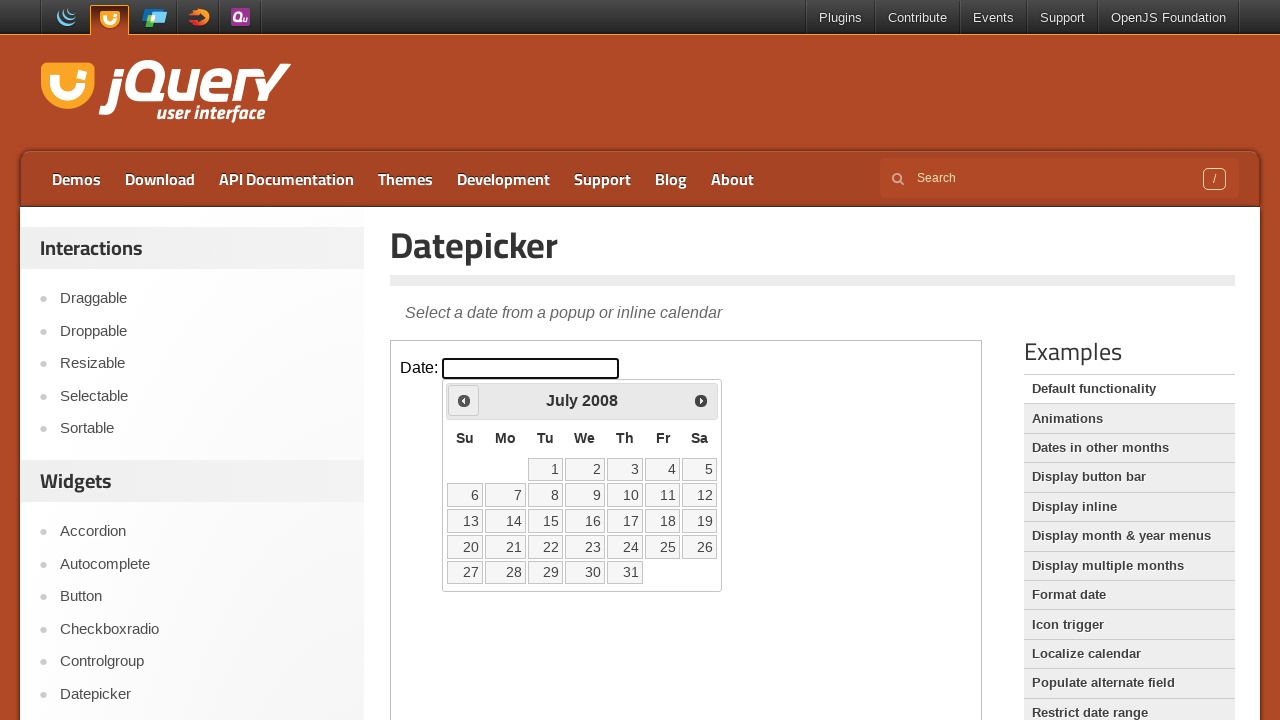

Updated current month after navigation
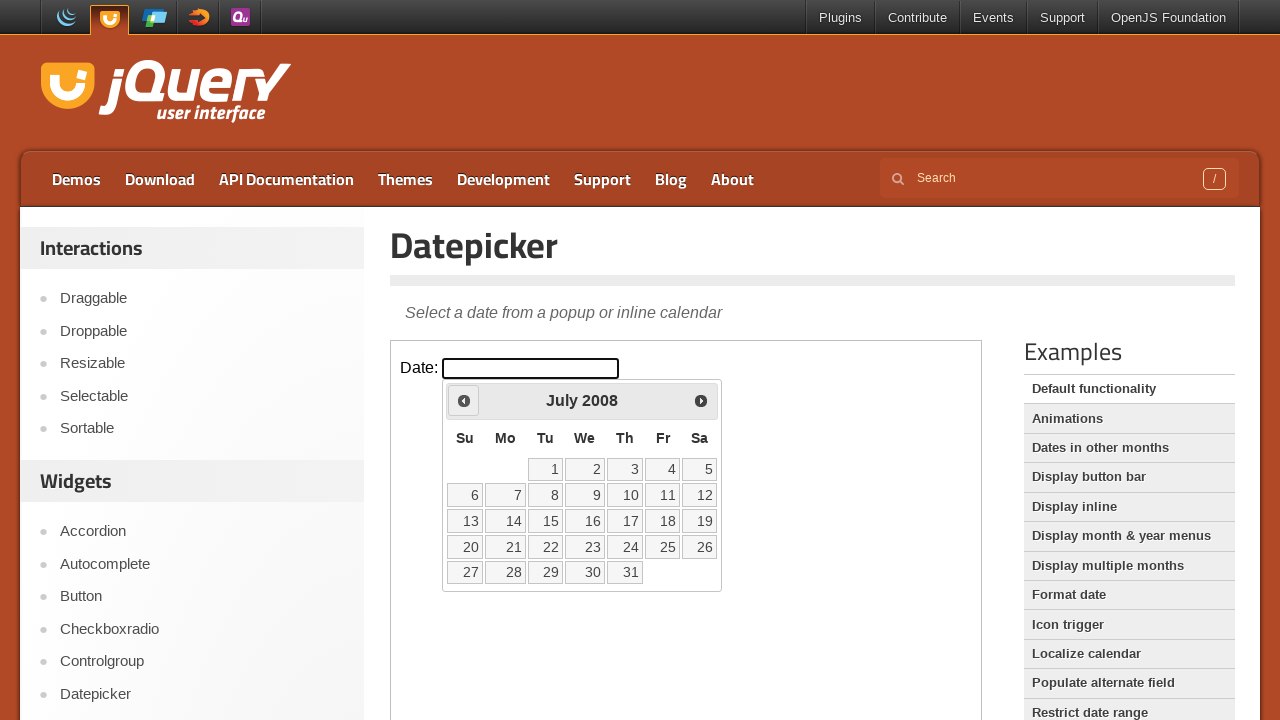

Updated current year after navigation
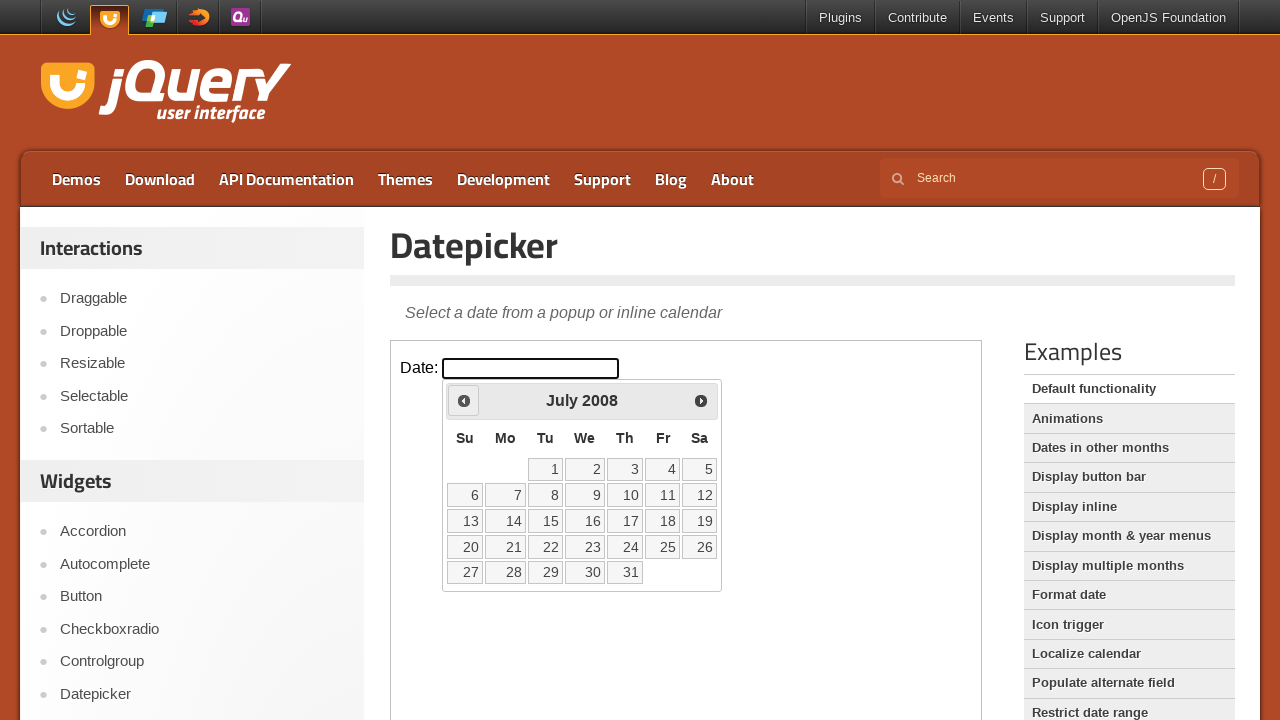

Clicked Prev button to navigate to previous month (currently at July 2008) at (464, 400) on iframe.demo-frame >> internal:control=enter-frame >> xpath=//span[text()='Prev']
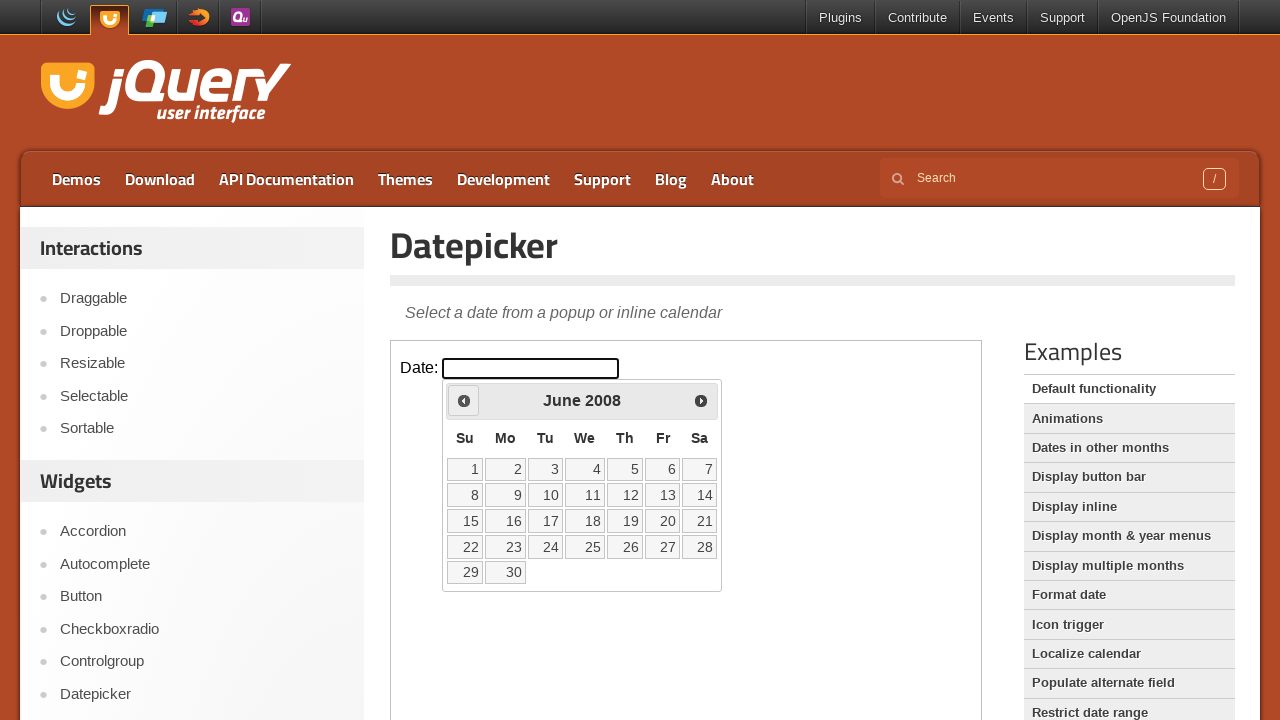

Updated current month after navigation
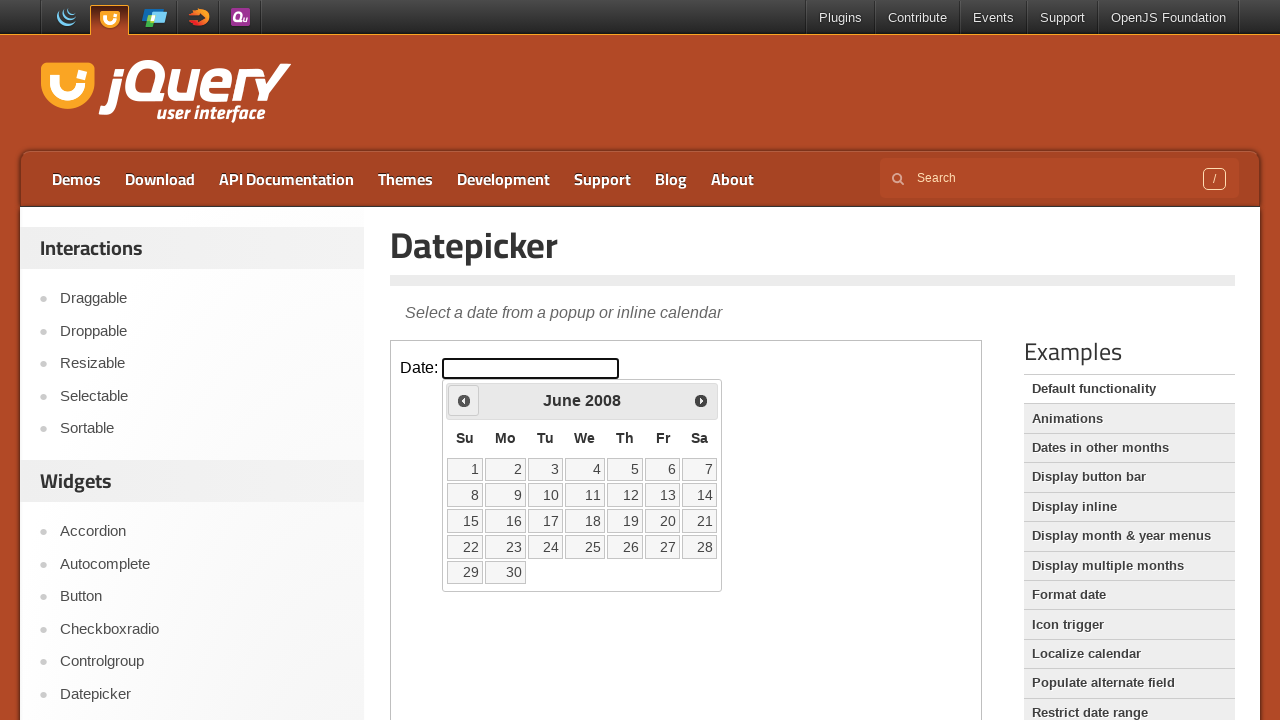

Updated current year after navigation
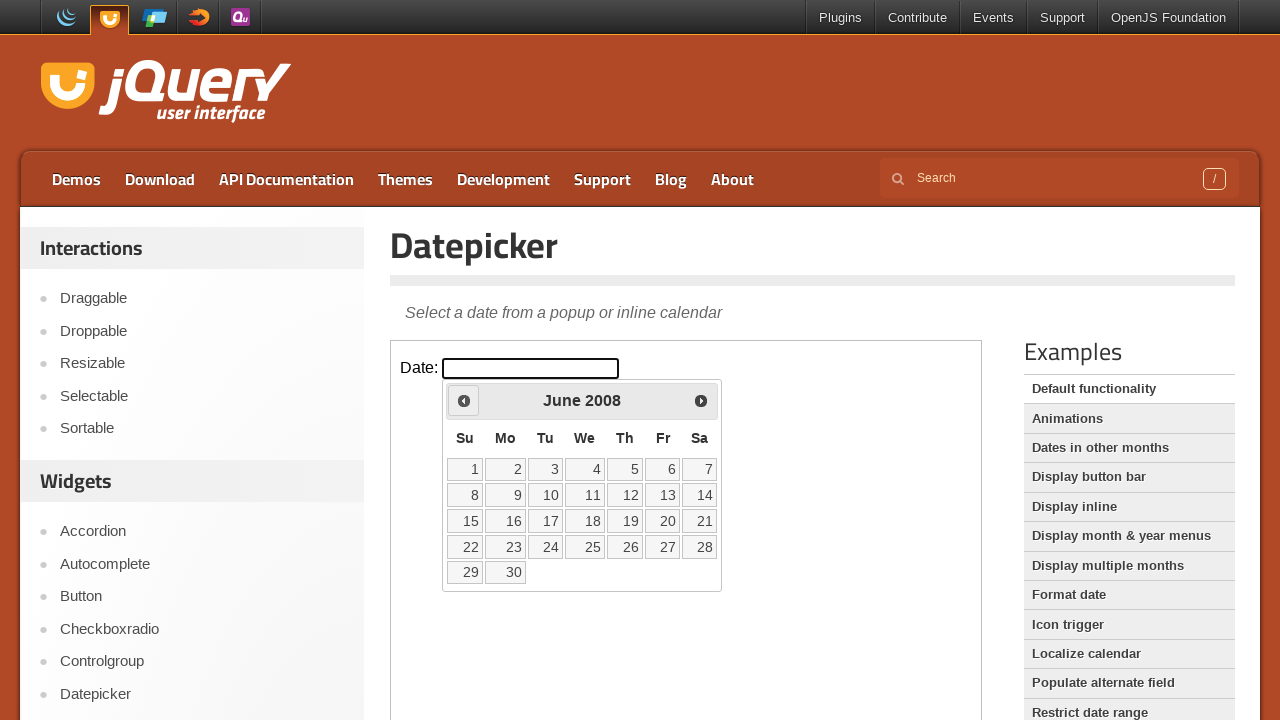

Clicked Prev button to navigate to previous month (currently at June 2008) at (464, 400) on iframe.demo-frame >> internal:control=enter-frame >> xpath=//span[text()='Prev']
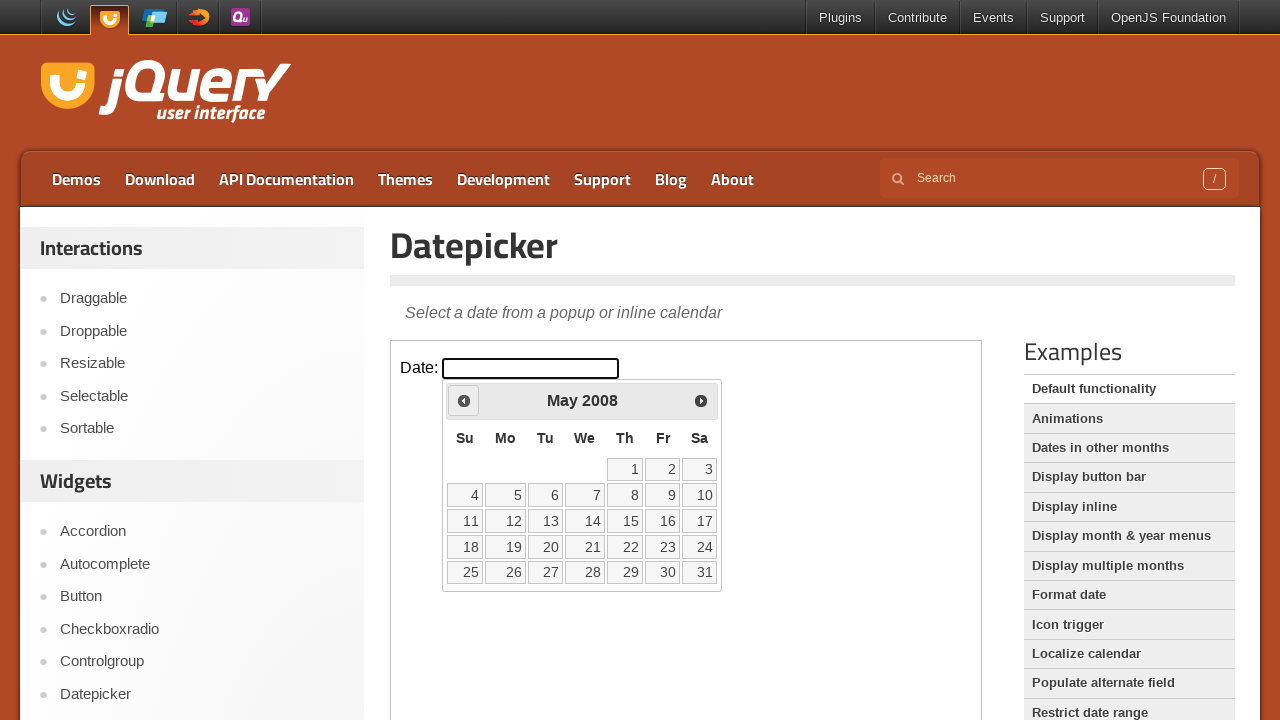

Updated current month after navigation
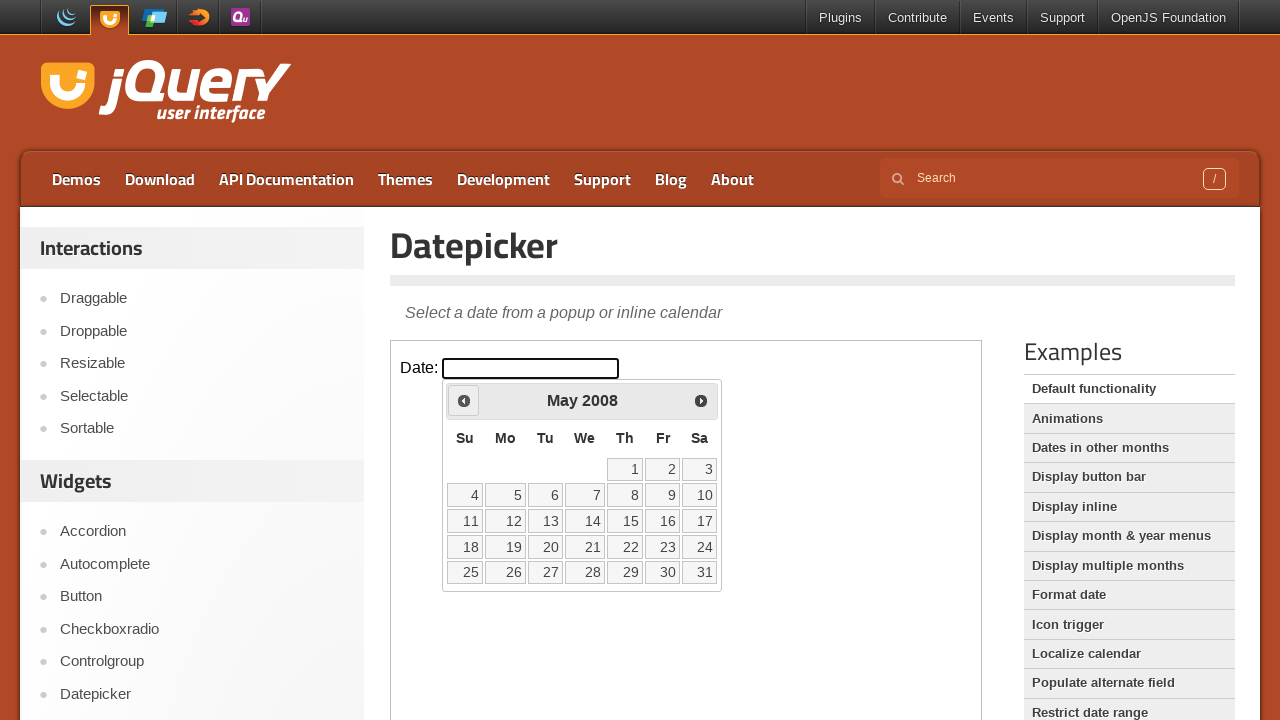

Updated current year after navigation
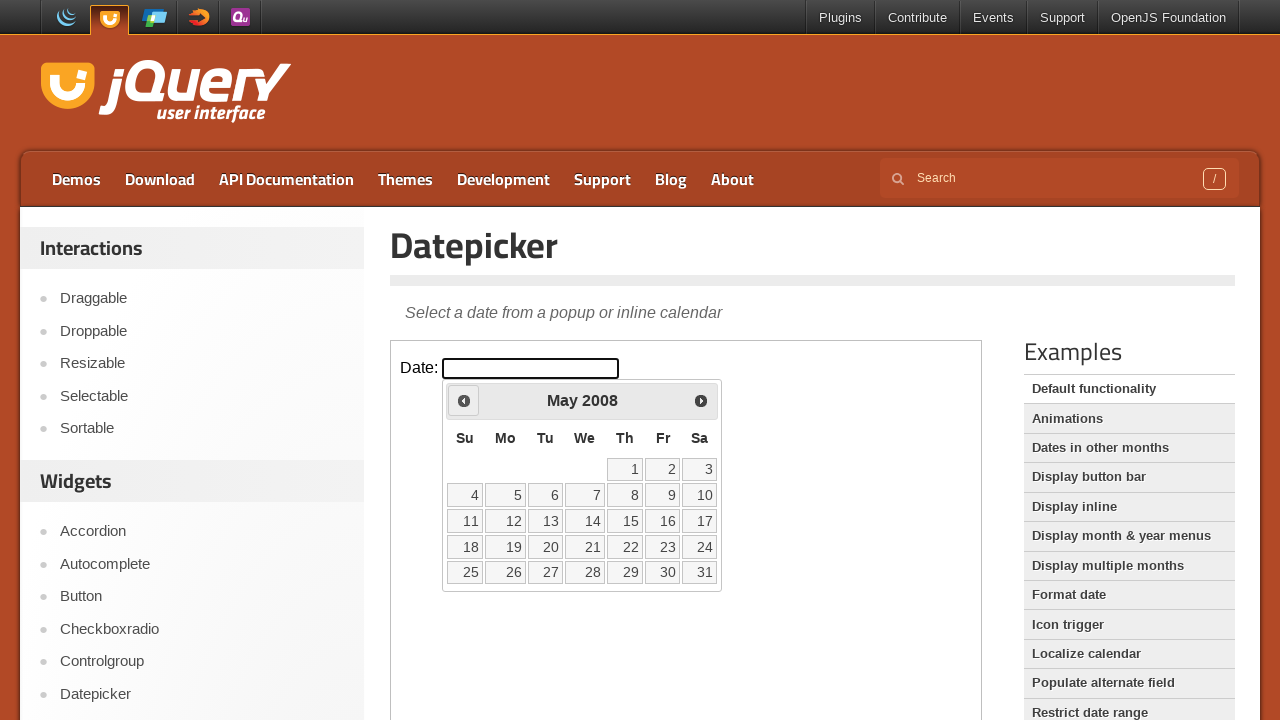

Clicked Prev button to navigate to previous month (currently at May 2008) at (464, 400) on iframe.demo-frame >> internal:control=enter-frame >> xpath=//span[text()='Prev']
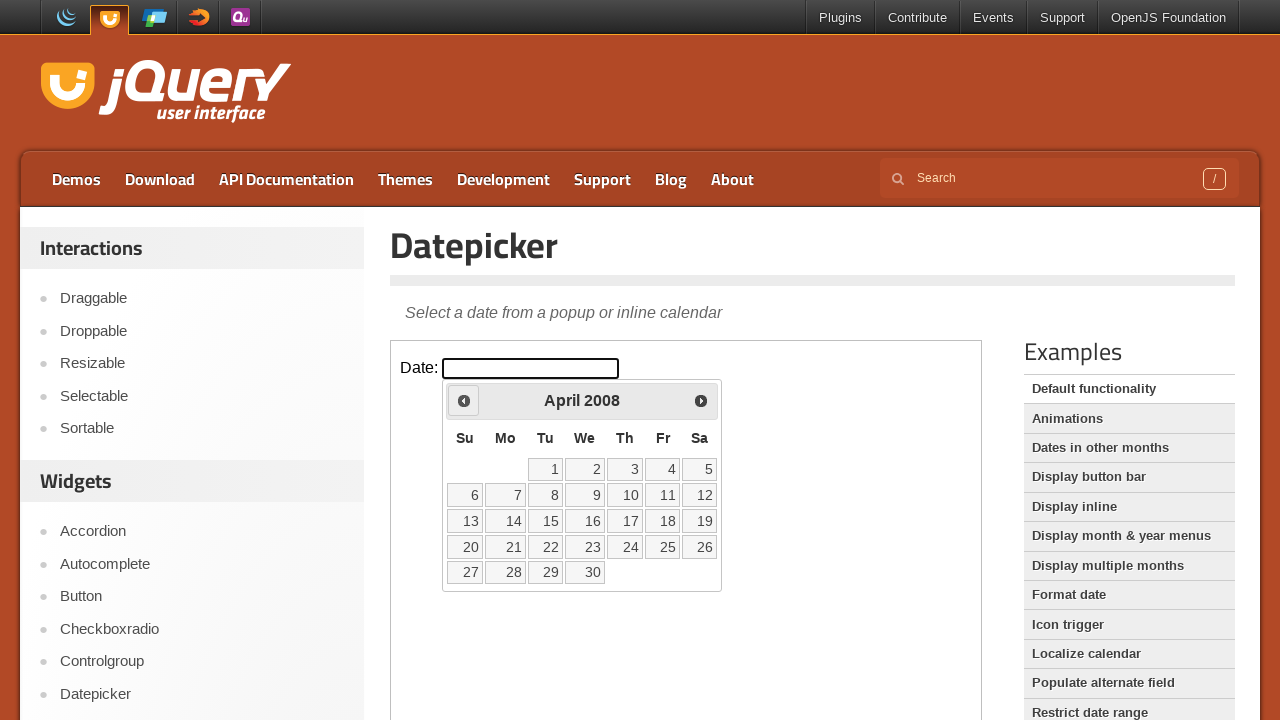

Updated current month after navigation
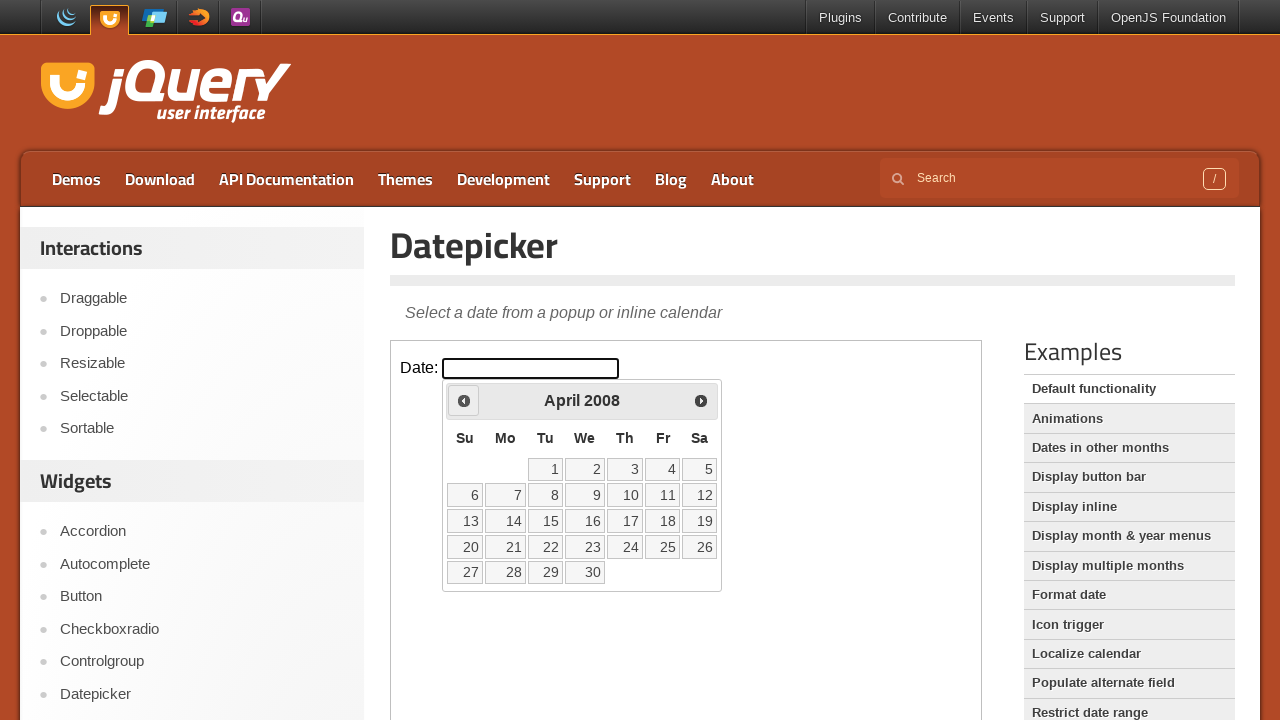

Updated current year after navigation
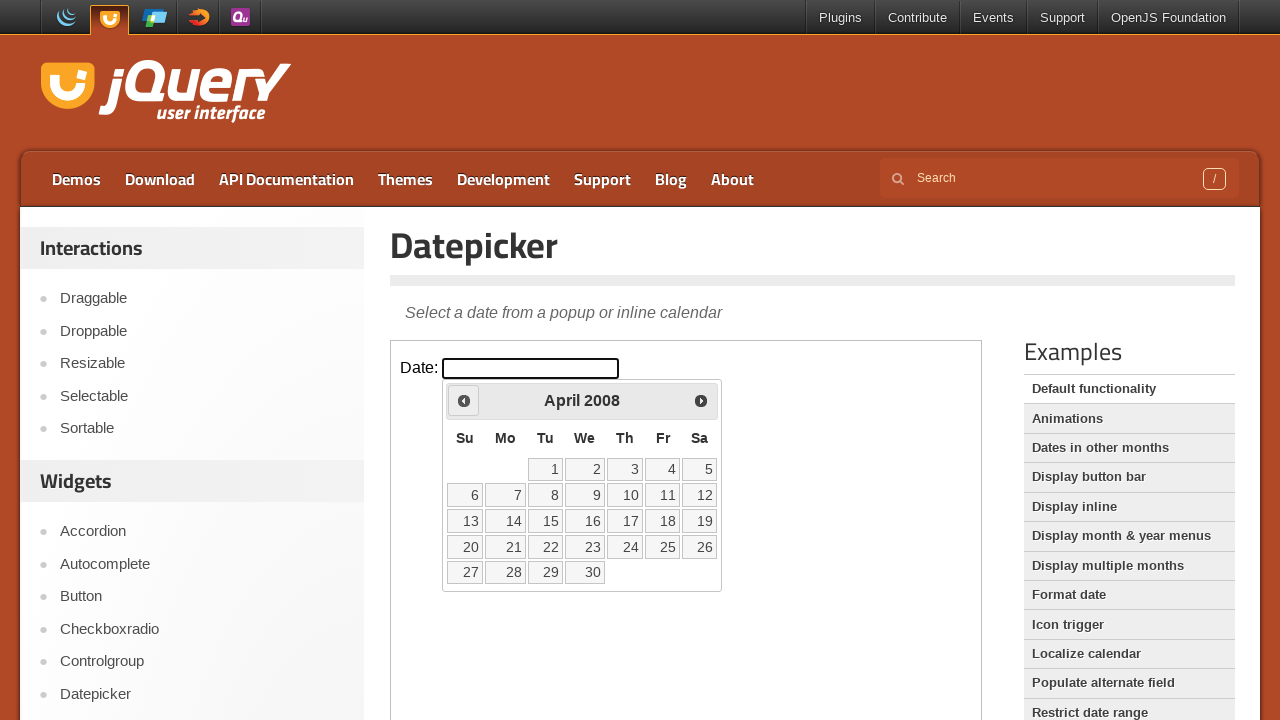

Clicked Prev button to navigate to previous month (currently at April 2008) at (464, 400) on iframe.demo-frame >> internal:control=enter-frame >> xpath=//span[text()='Prev']
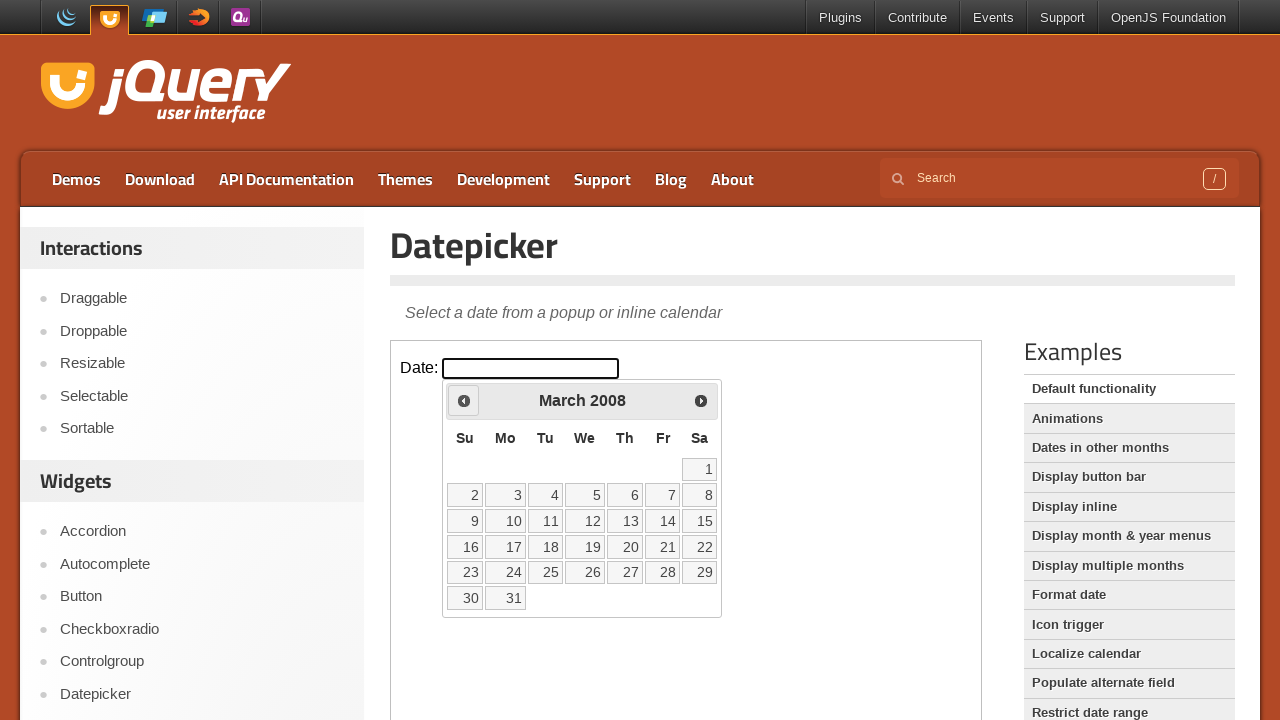

Updated current month after navigation
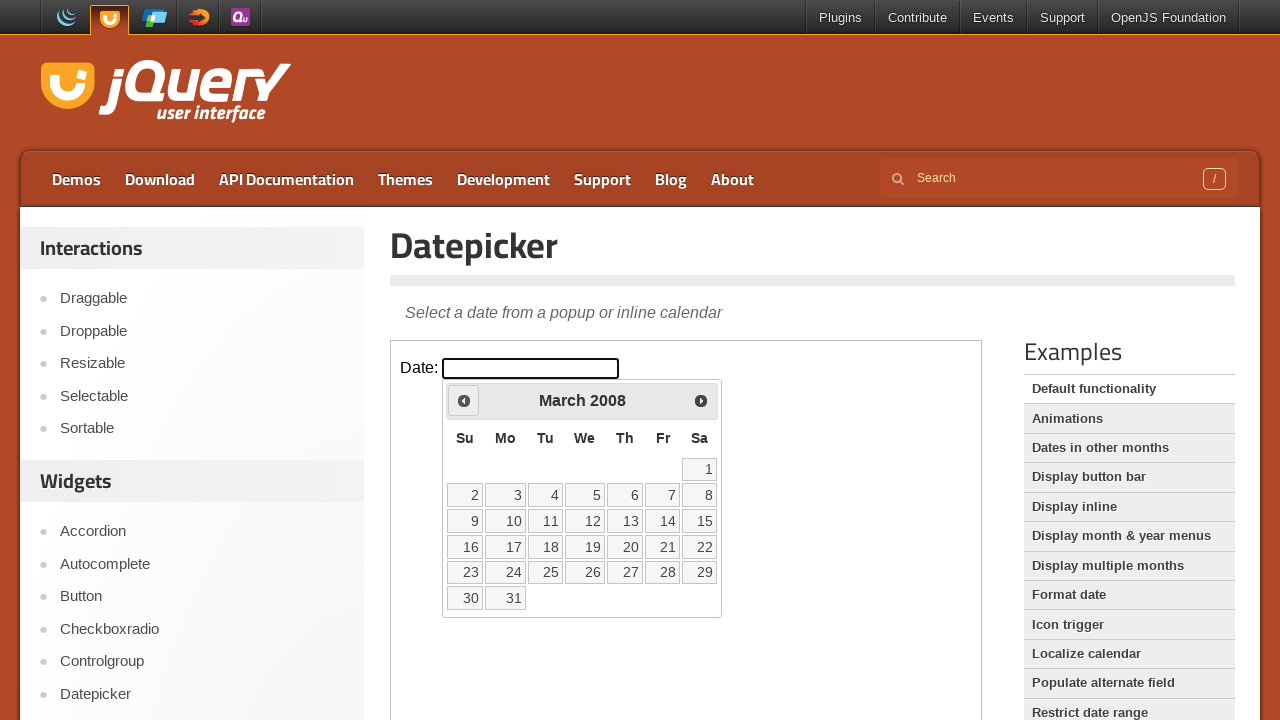

Updated current year after navigation
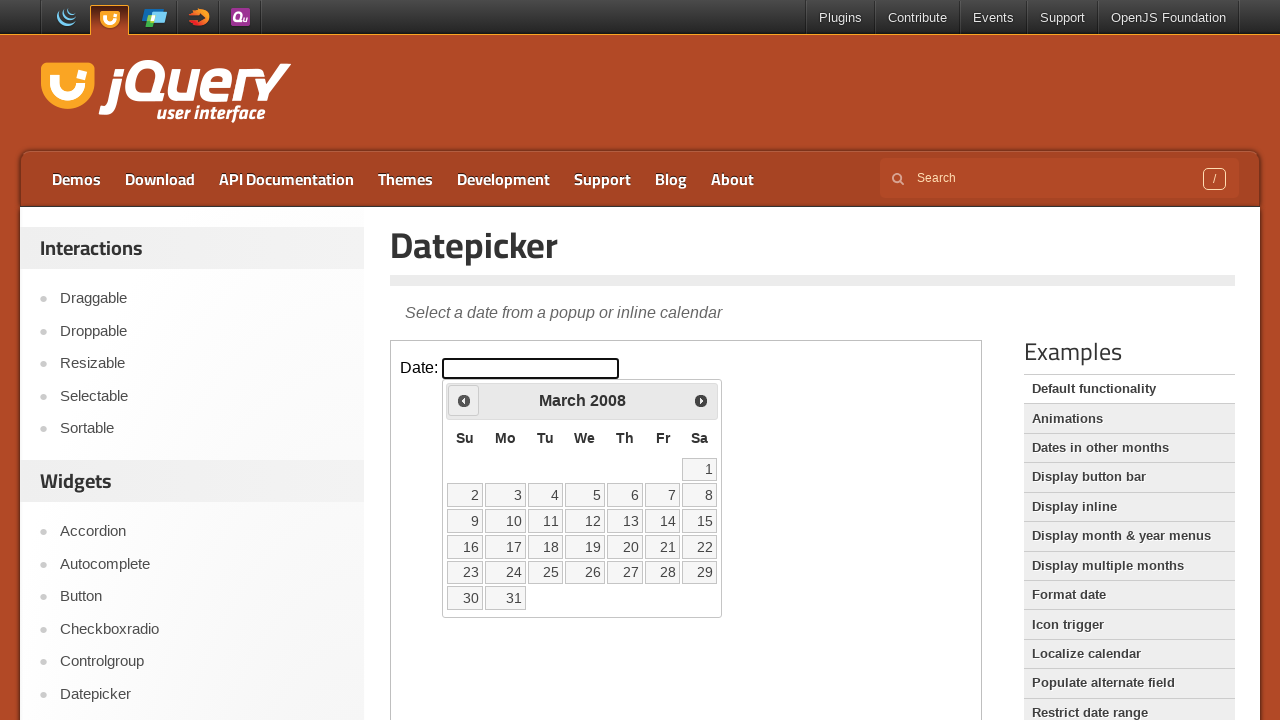

Clicked Prev button to navigate to previous month (currently at March 2008) at (464, 400) on iframe.demo-frame >> internal:control=enter-frame >> xpath=//span[text()='Prev']
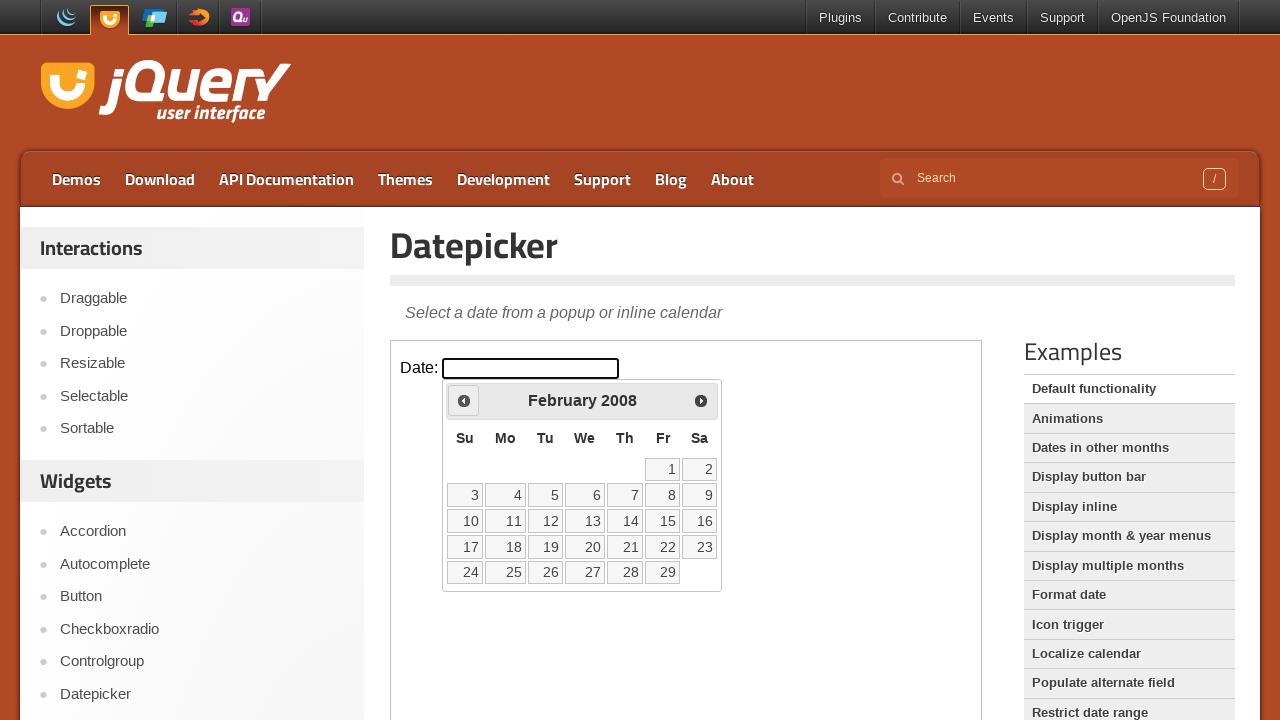

Updated current month after navigation
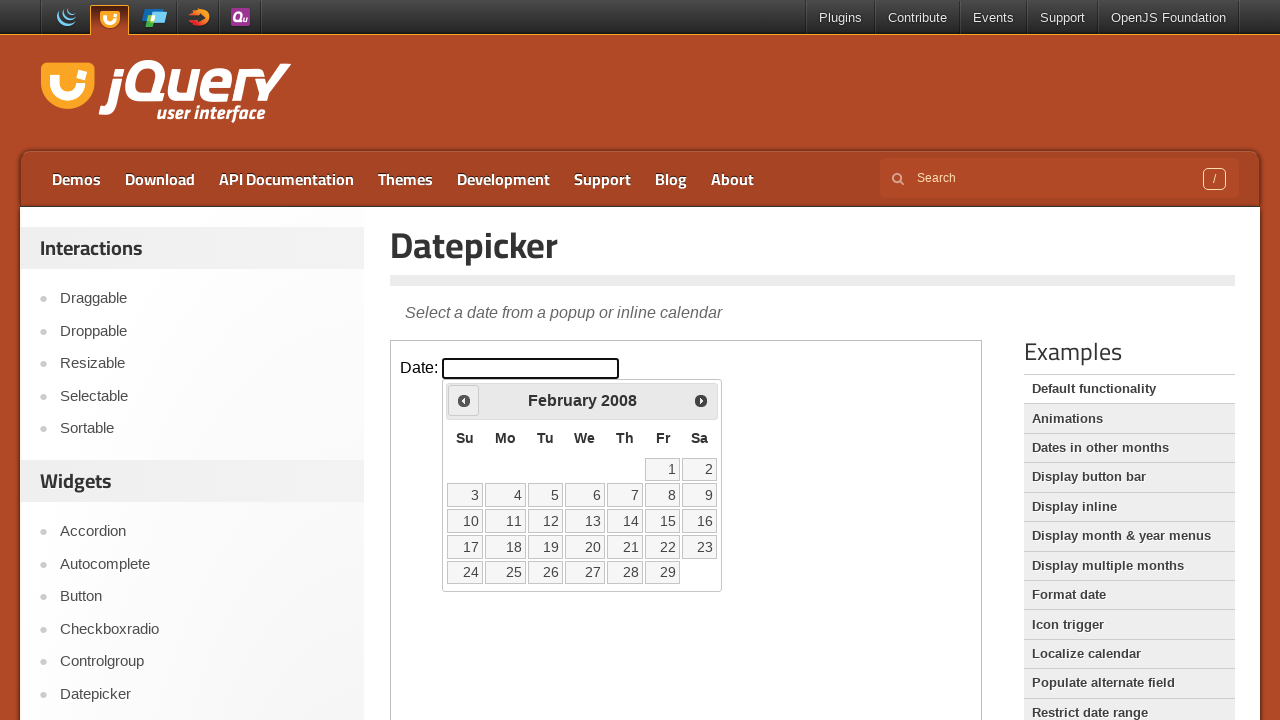

Updated current year after navigation
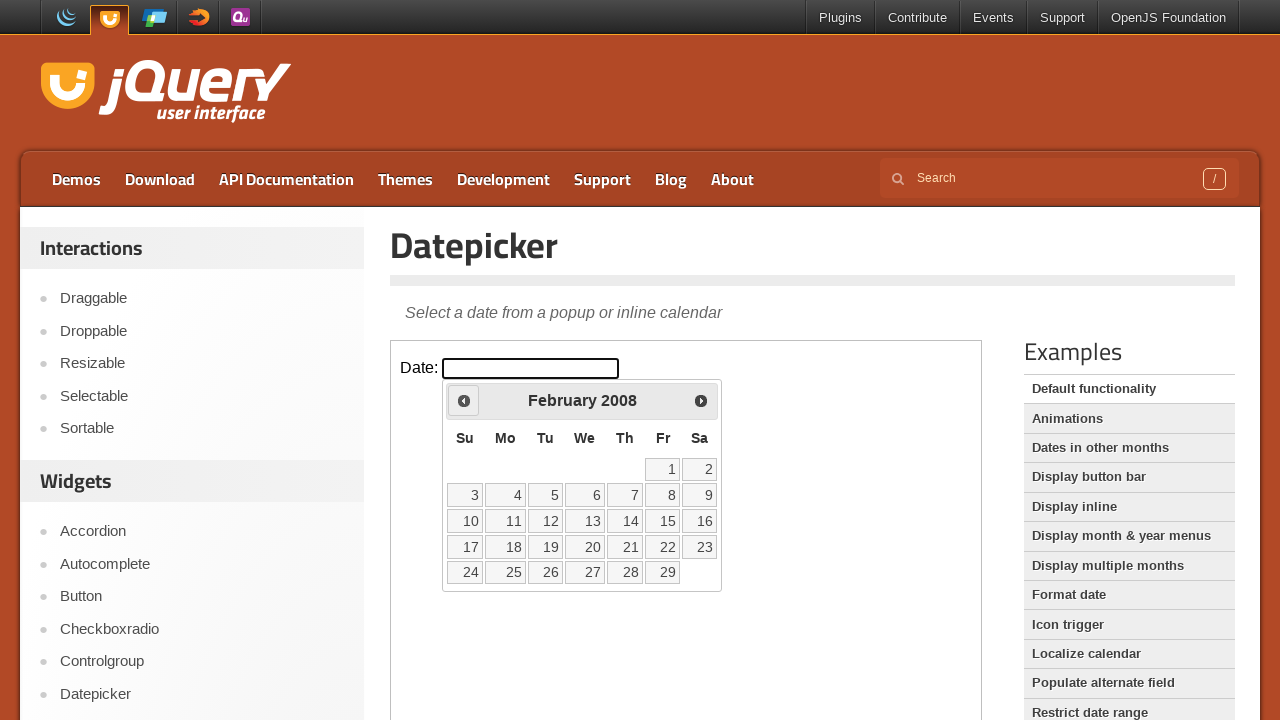

Clicked Prev button to navigate to previous month (currently at February 2008) at (464, 400) on iframe.demo-frame >> internal:control=enter-frame >> xpath=//span[text()='Prev']
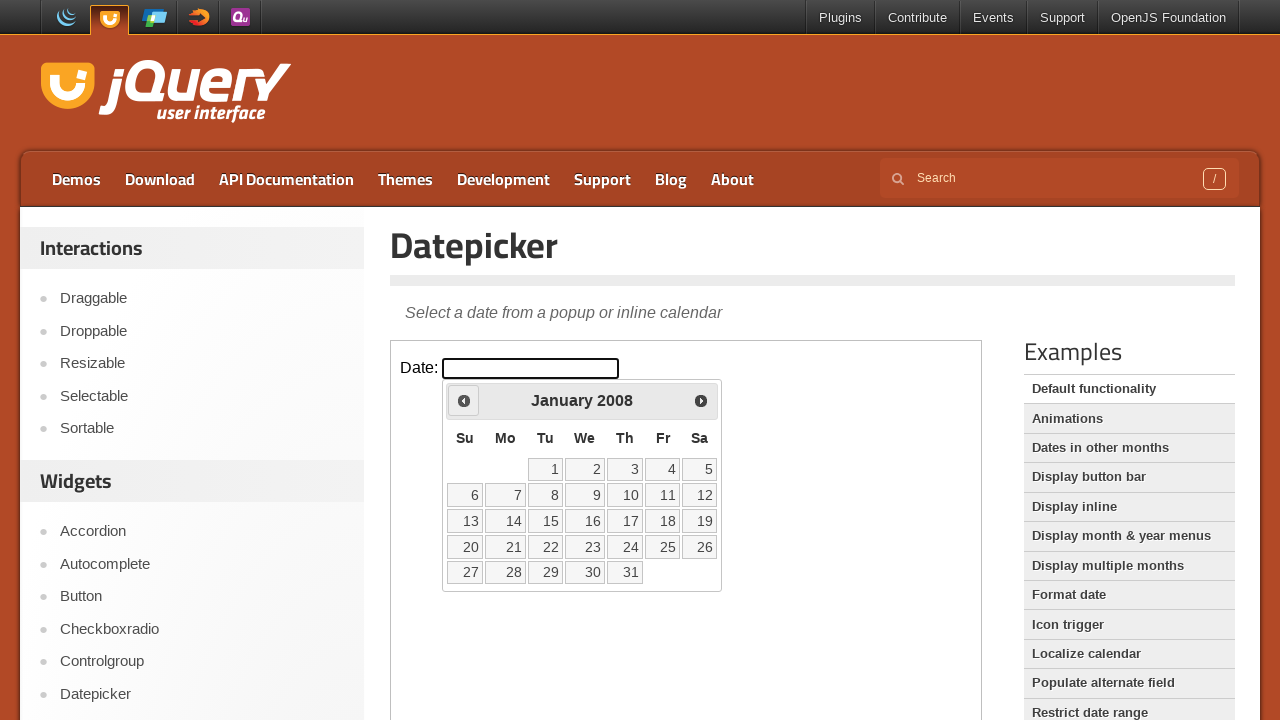

Updated current month after navigation
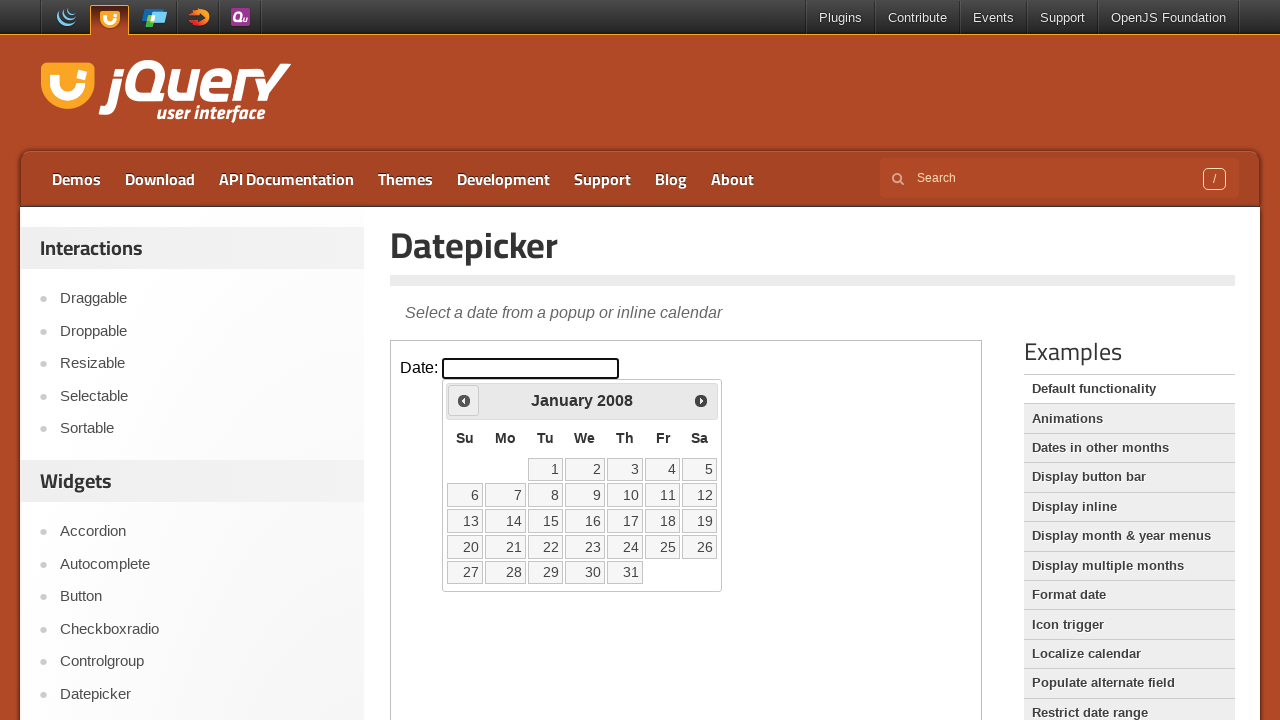

Updated current year after navigation
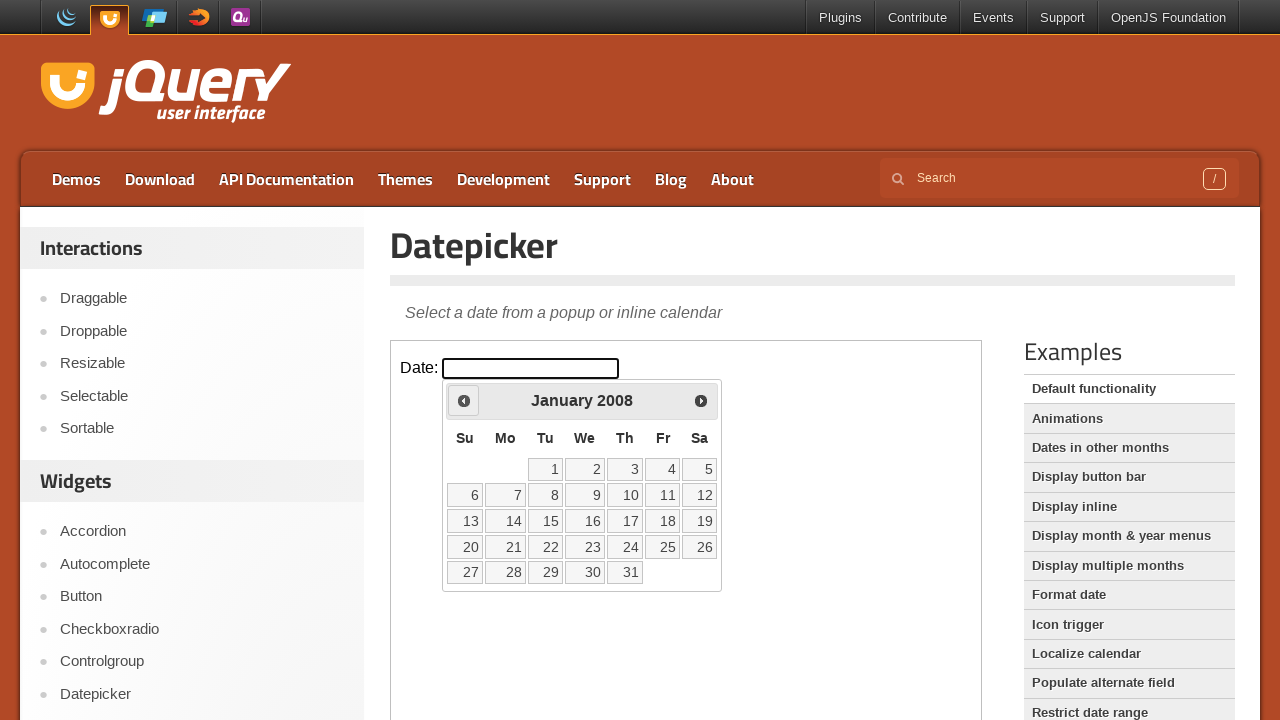

Clicked Prev button to navigate to previous month (currently at January 2008) at (464, 400) on iframe.demo-frame >> internal:control=enter-frame >> xpath=//span[text()='Prev']
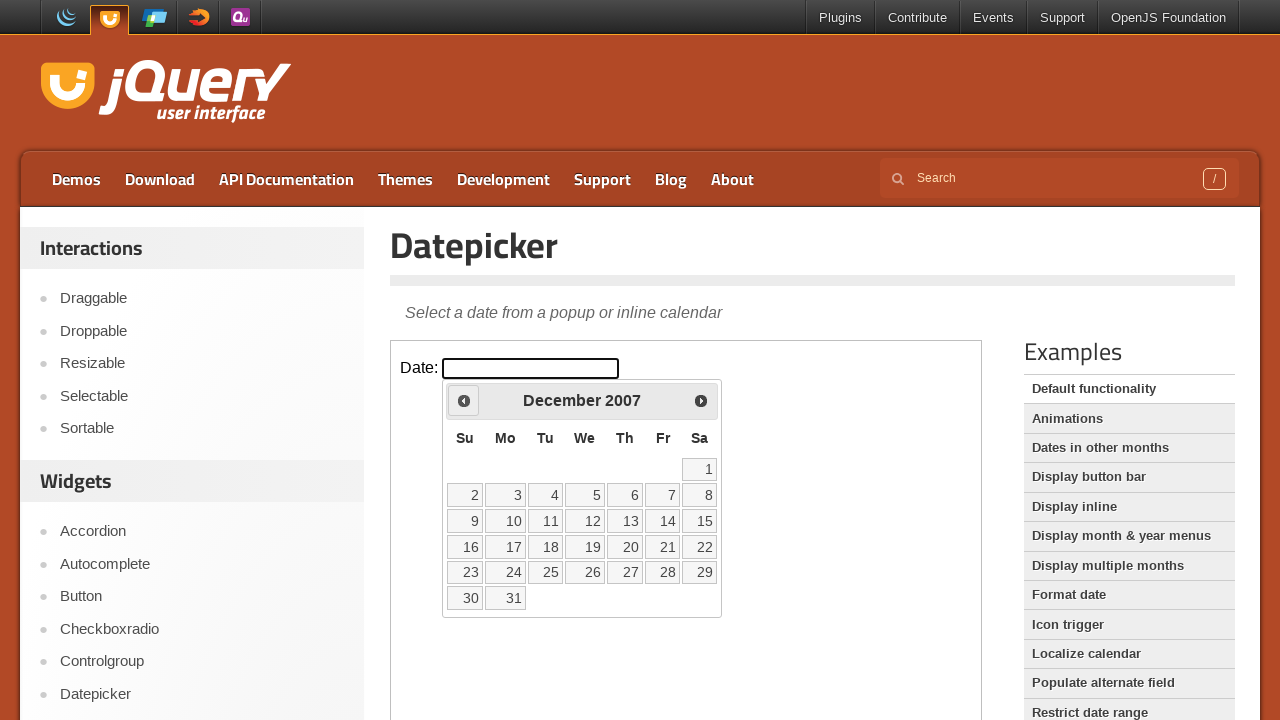

Updated current month after navigation
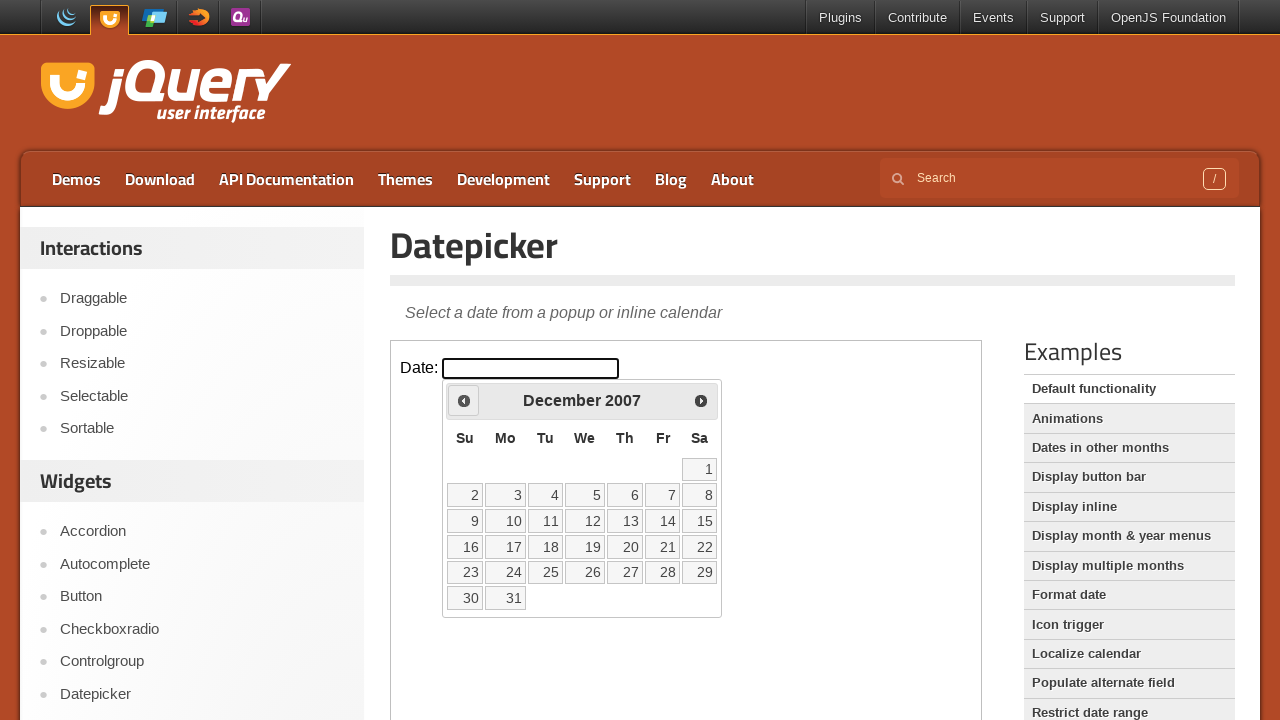

Updated current year after navigation
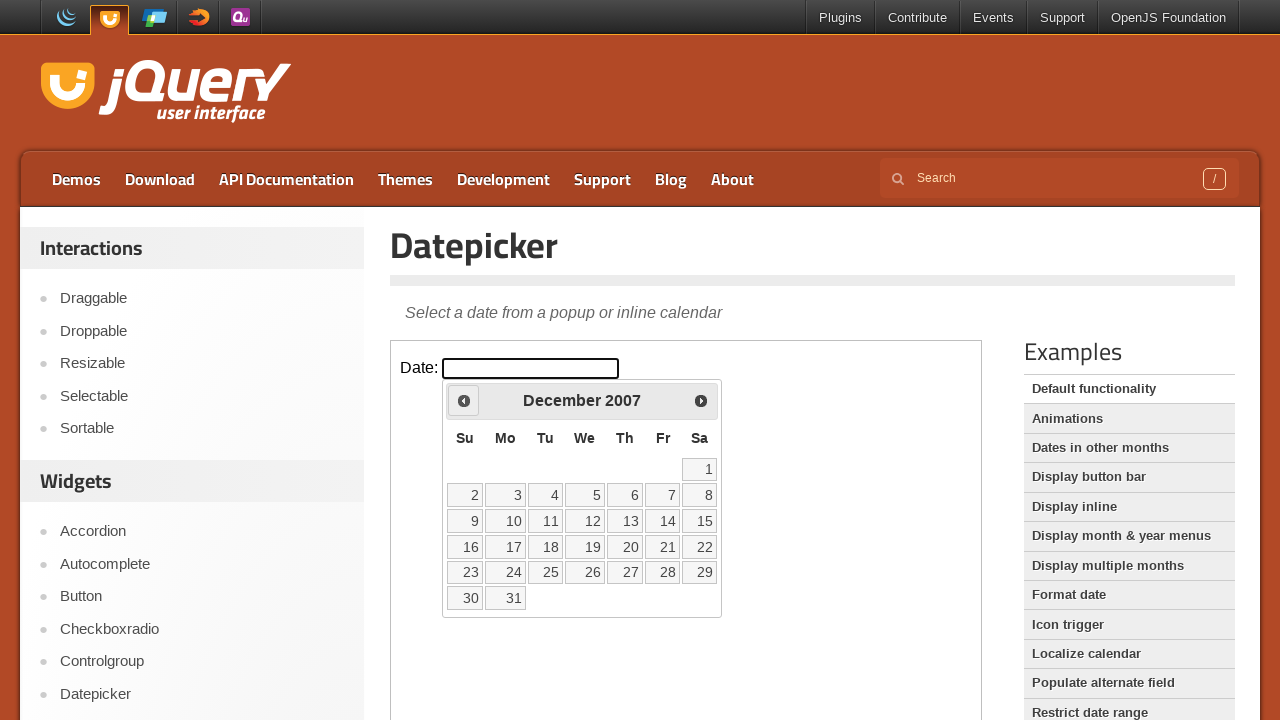

Clicked Prev button to navigate to previous month (currently at December 2007) at (464, 400) on iframe.demo-frame >> internal:control=enter-frame >> xpath=//span[text()='Prev']
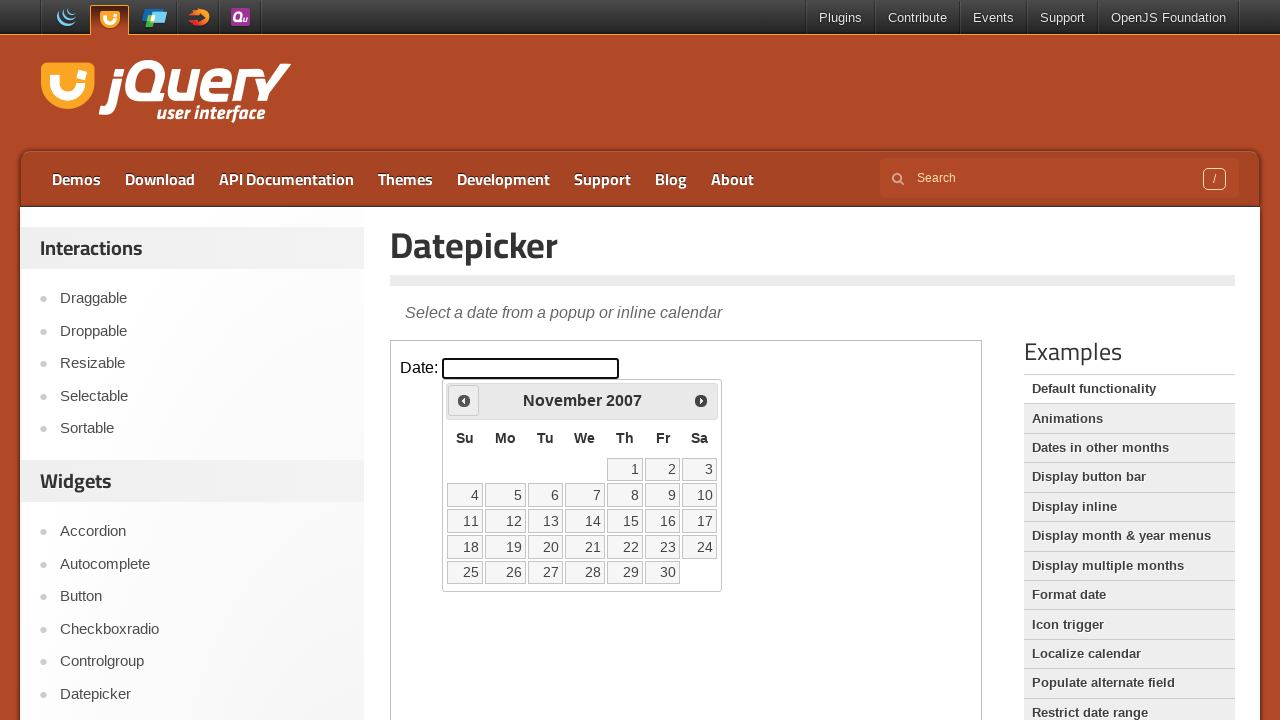

Updated current month after navigation
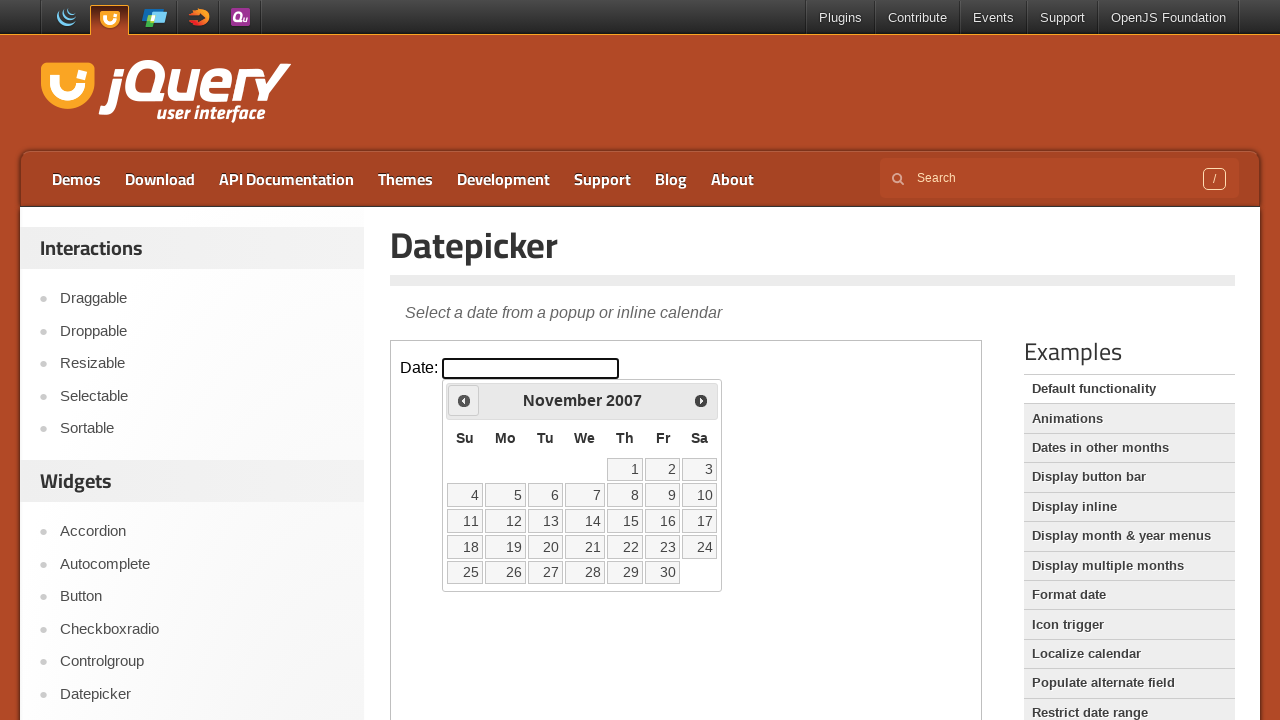

Updated current year after navigation
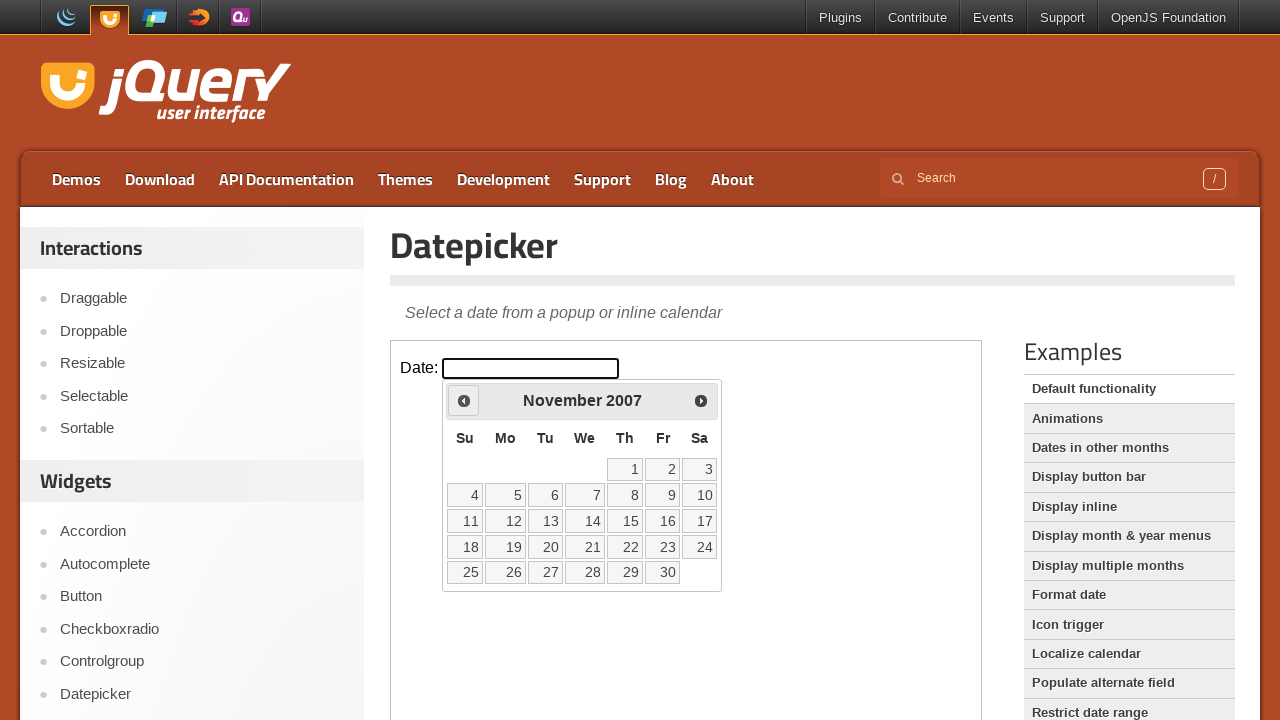

Clicked Prev button to navigate to previous month (currently at November 2007) at (464, 400) on iframe.demo-frame >> internal:control=enter-frame >> xpath=//span[text()='Prev']
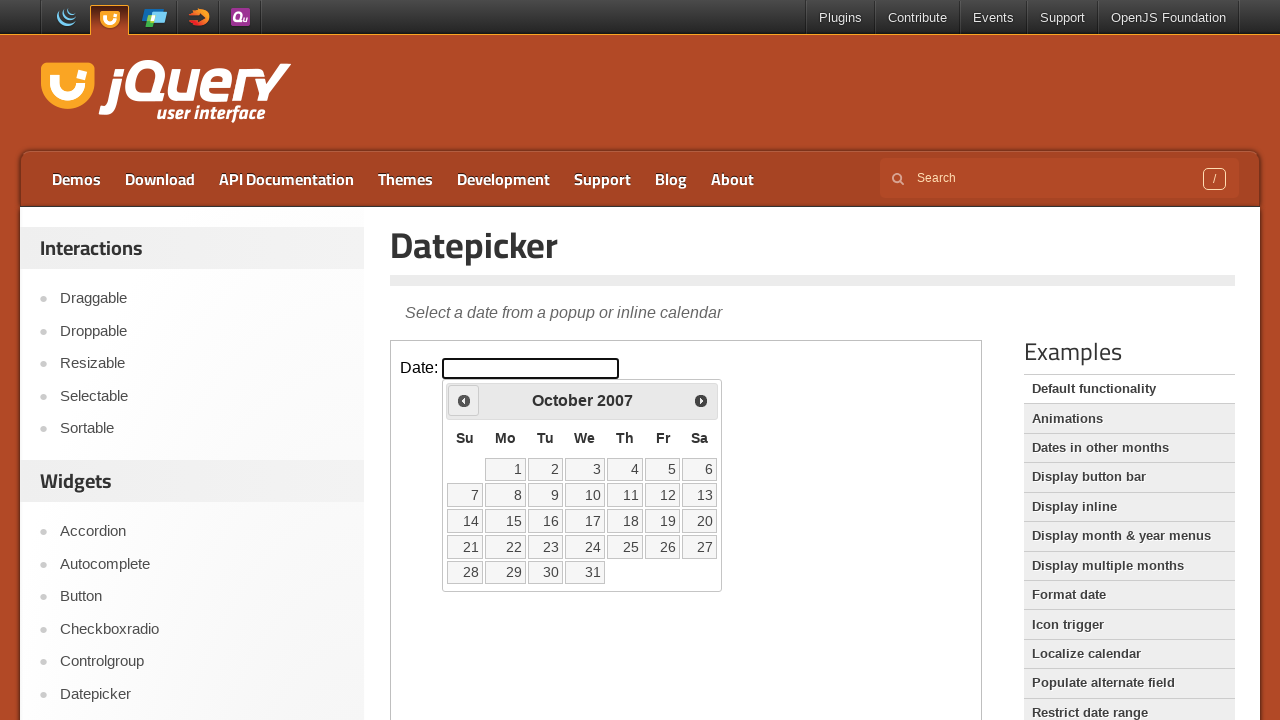

Updated current month after navigation
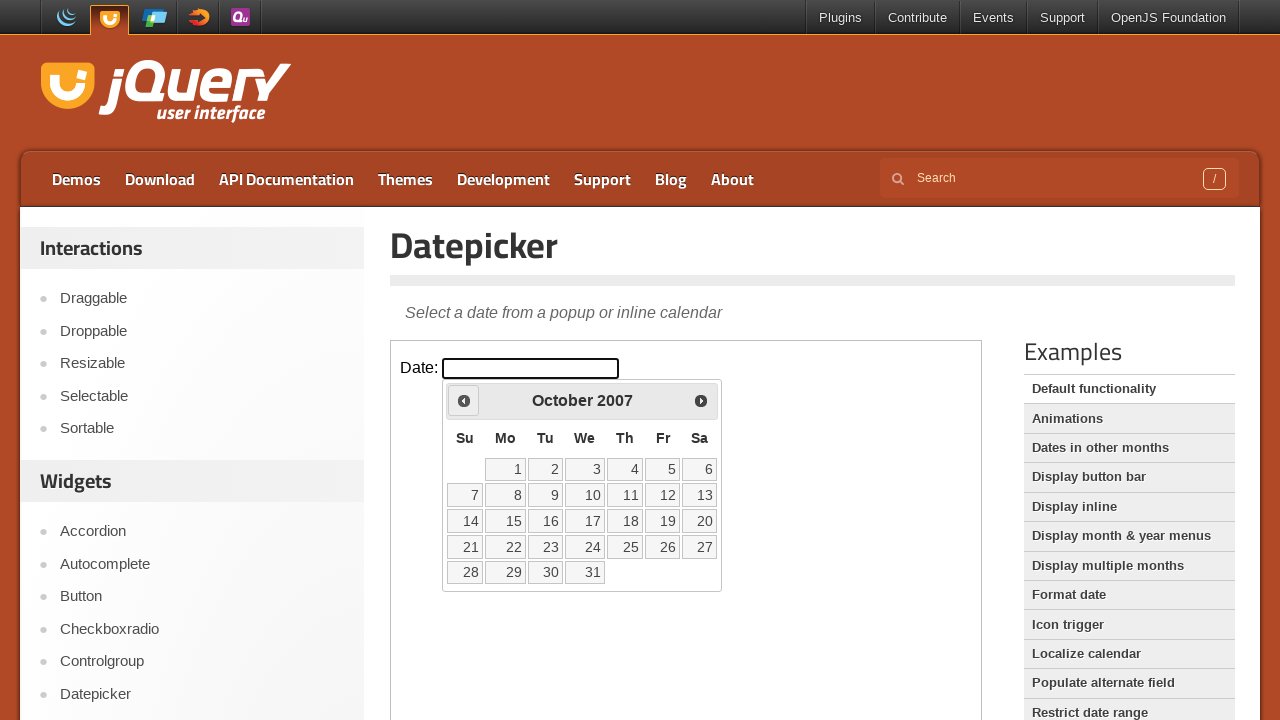

Updated current year after navigation
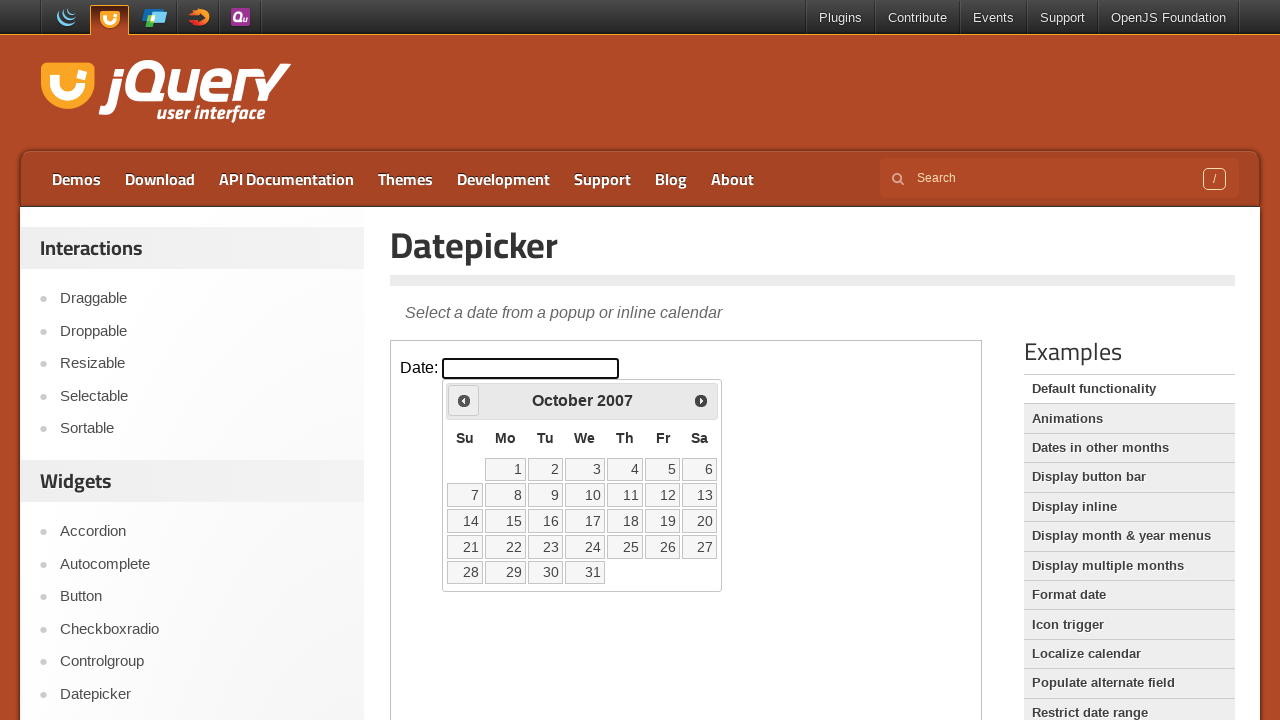

Clicked Prev button to navigate to previous month (currently at October 2007) at (464, 400) on iframe.demo-frame >> internal:control=enter-frame >> xpath=//span[text()='Prev']
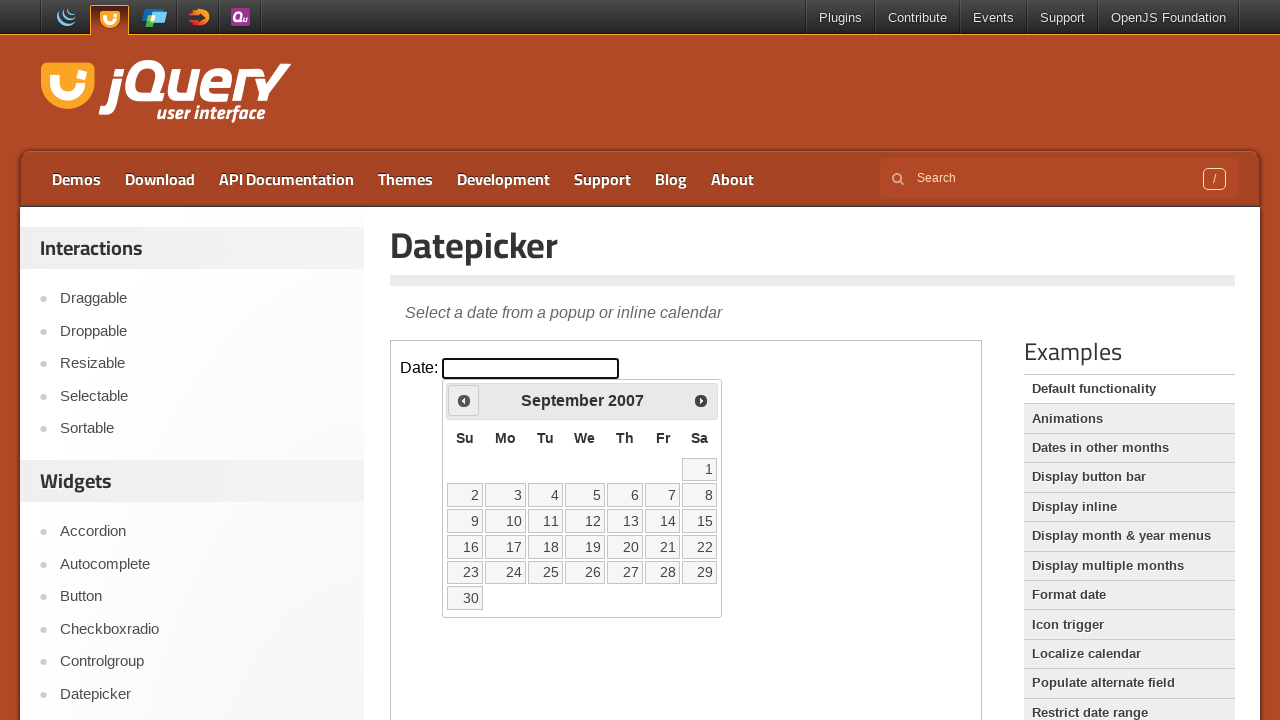

Updated current month after navigation
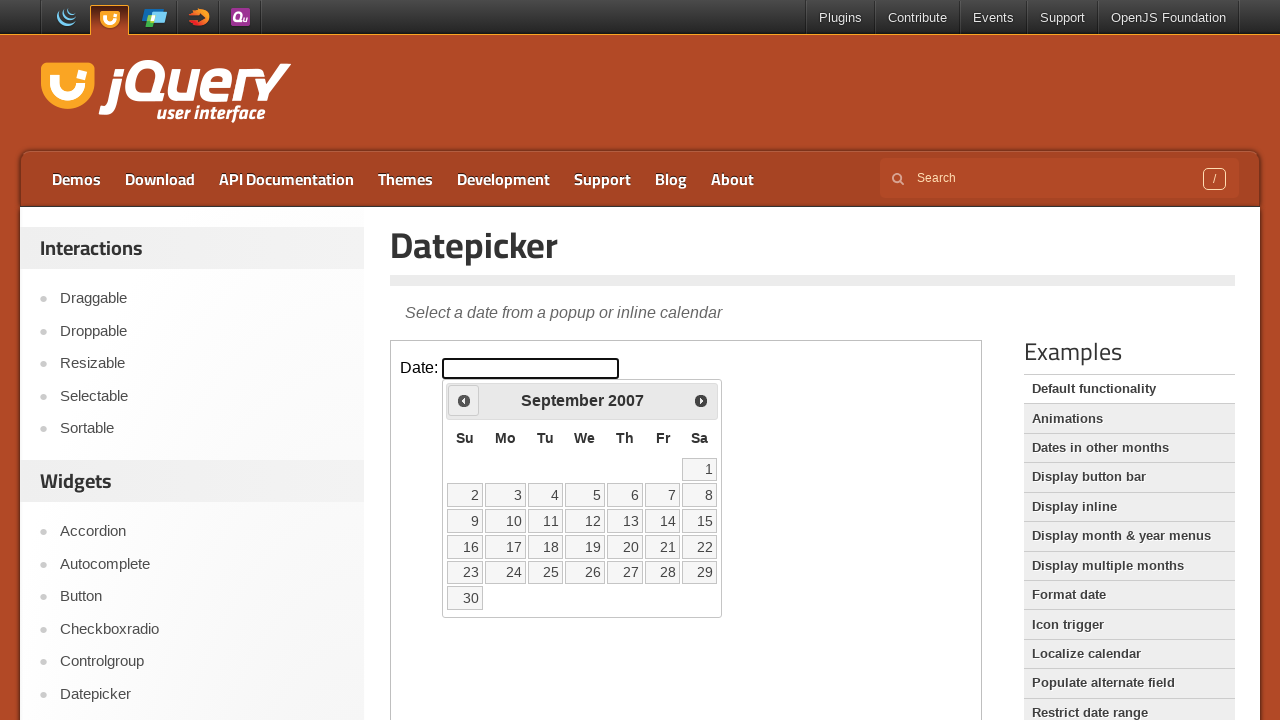

Updated current year after navigation
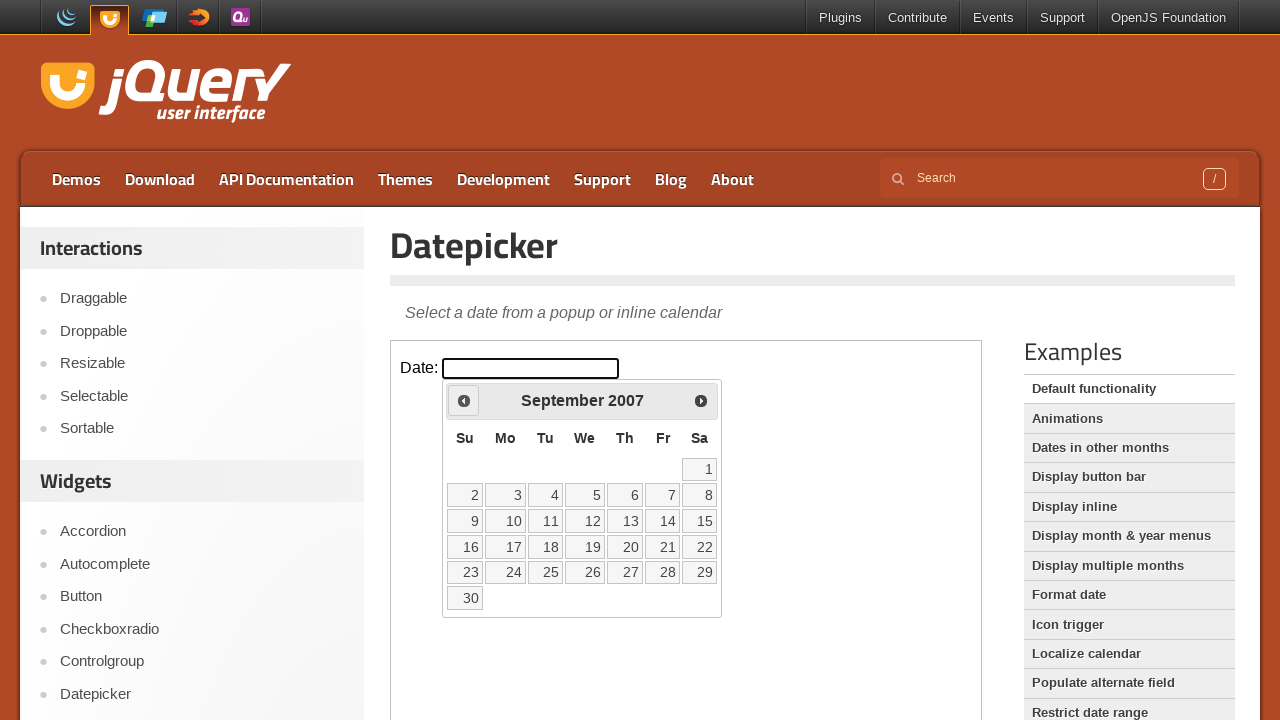

Clicked Prev button to navigate to previous month (currently at September 2007) at (464, 400) on iframe.demo-frame >> internal:control=enter-frame >> xpath=//span[text()='Prev']
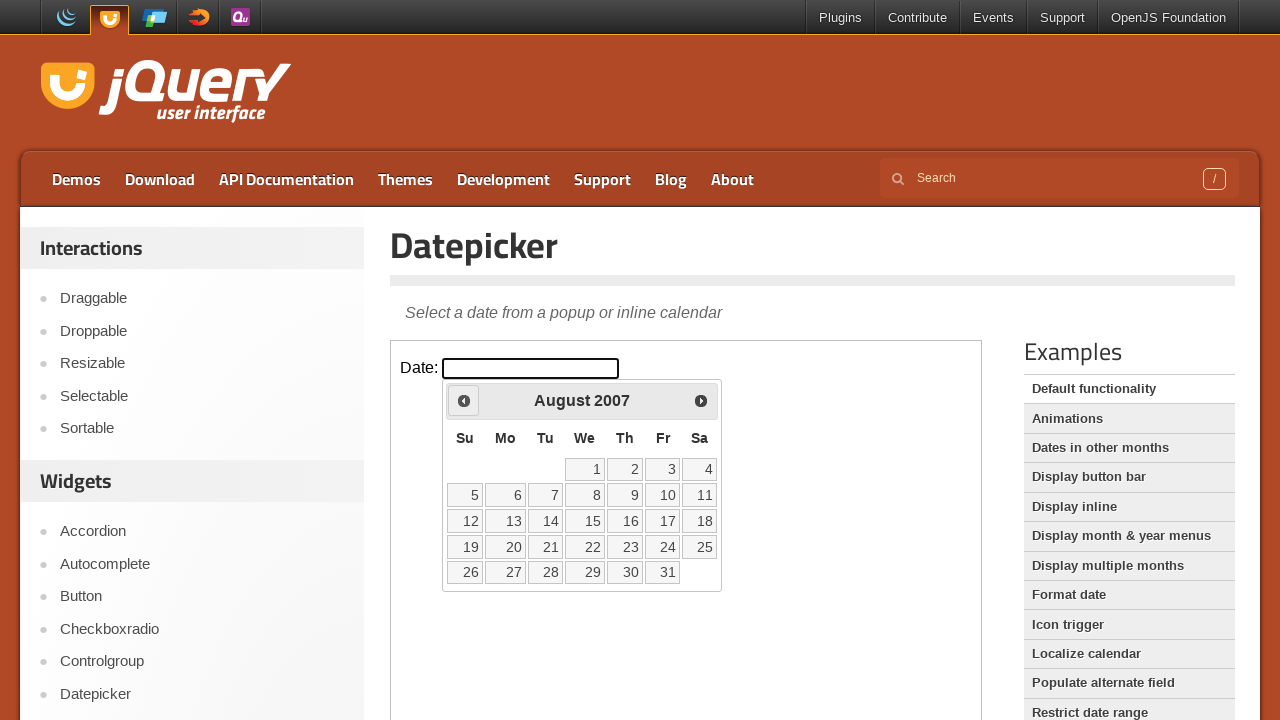

Updated current month after navigation
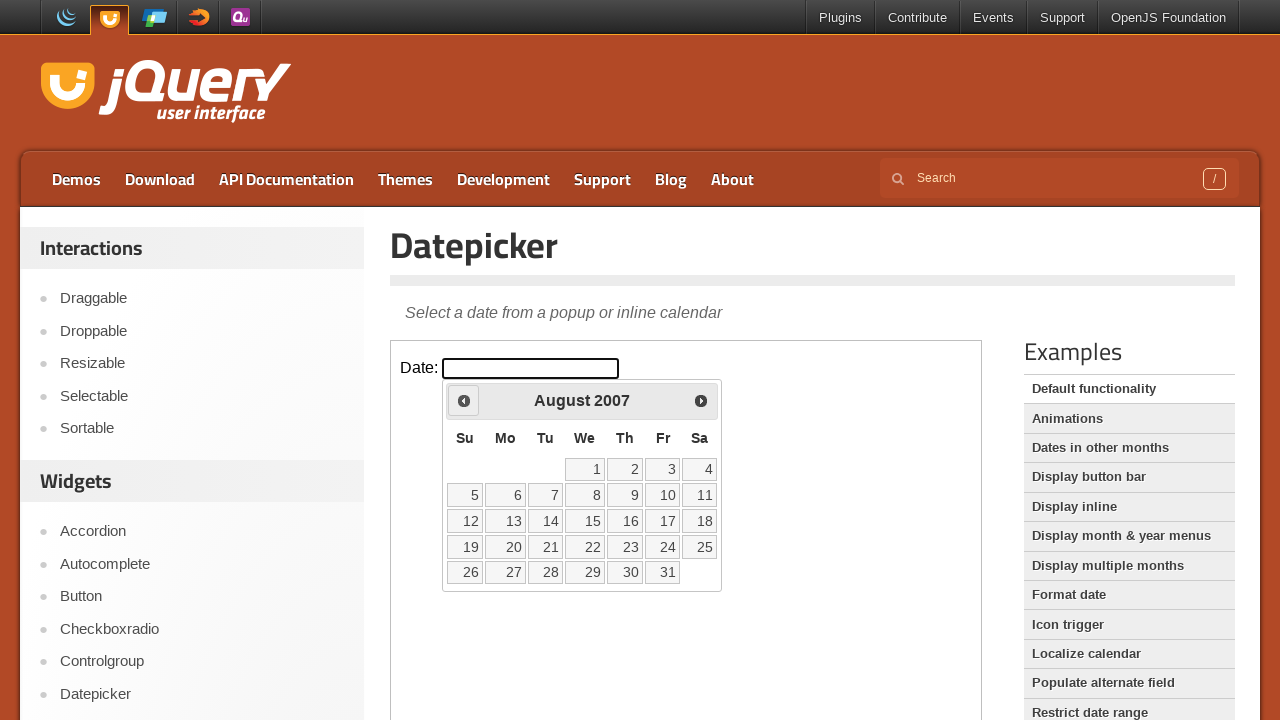

Updated current year after navigation
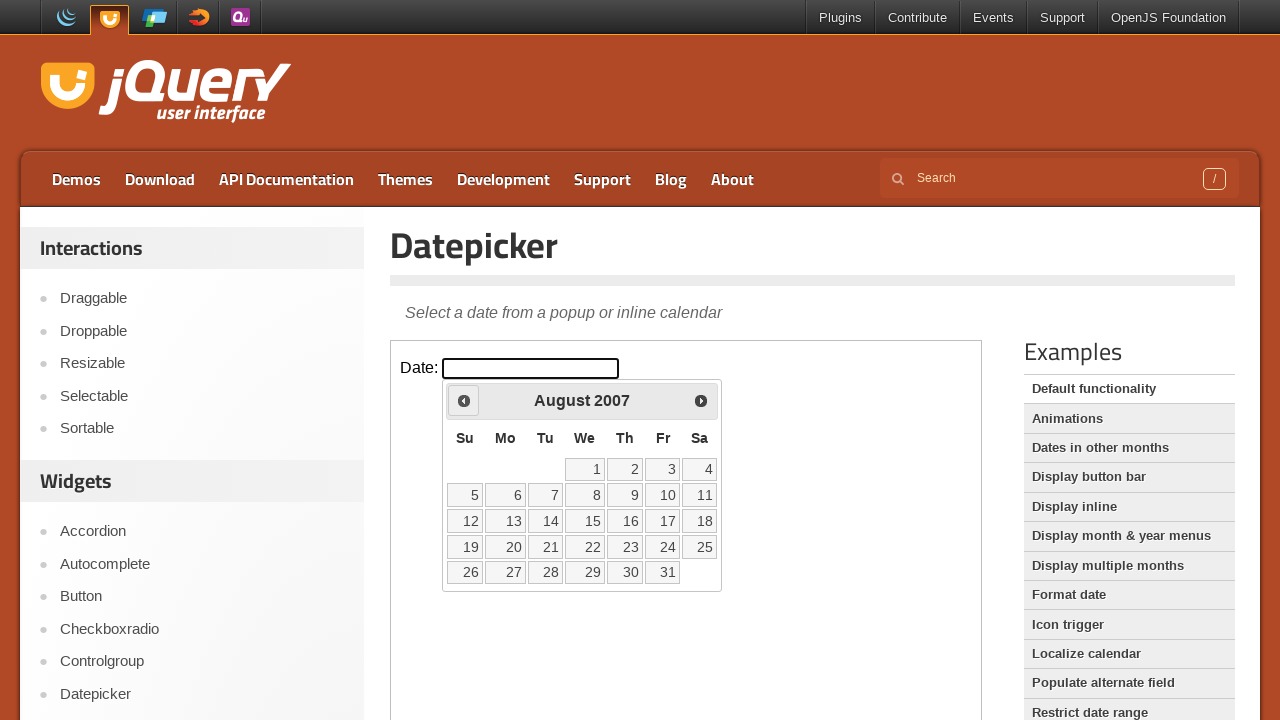

Clicked Prev button to navigate to previous month (currently at August 2007) at (464, 400) on iframe.demo-frame >> internal:control=enter-frame >> xpath=//span[text()='Prev']
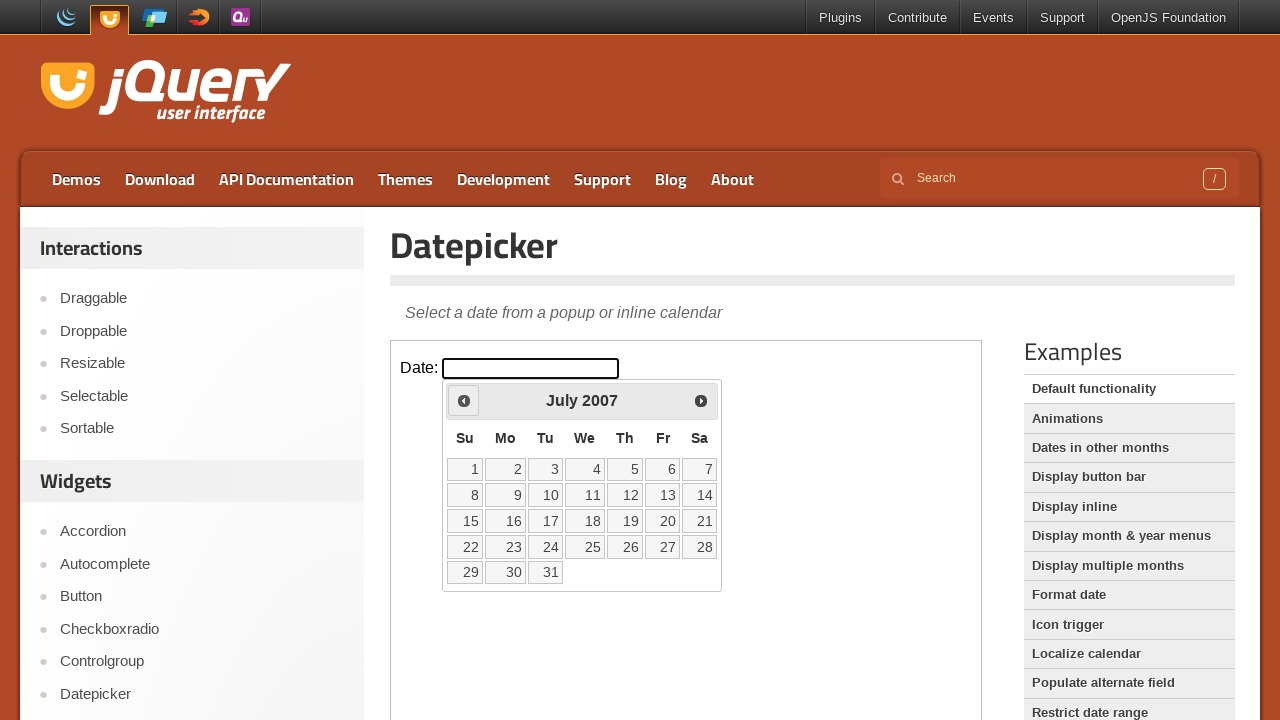

Updated current month after navigation
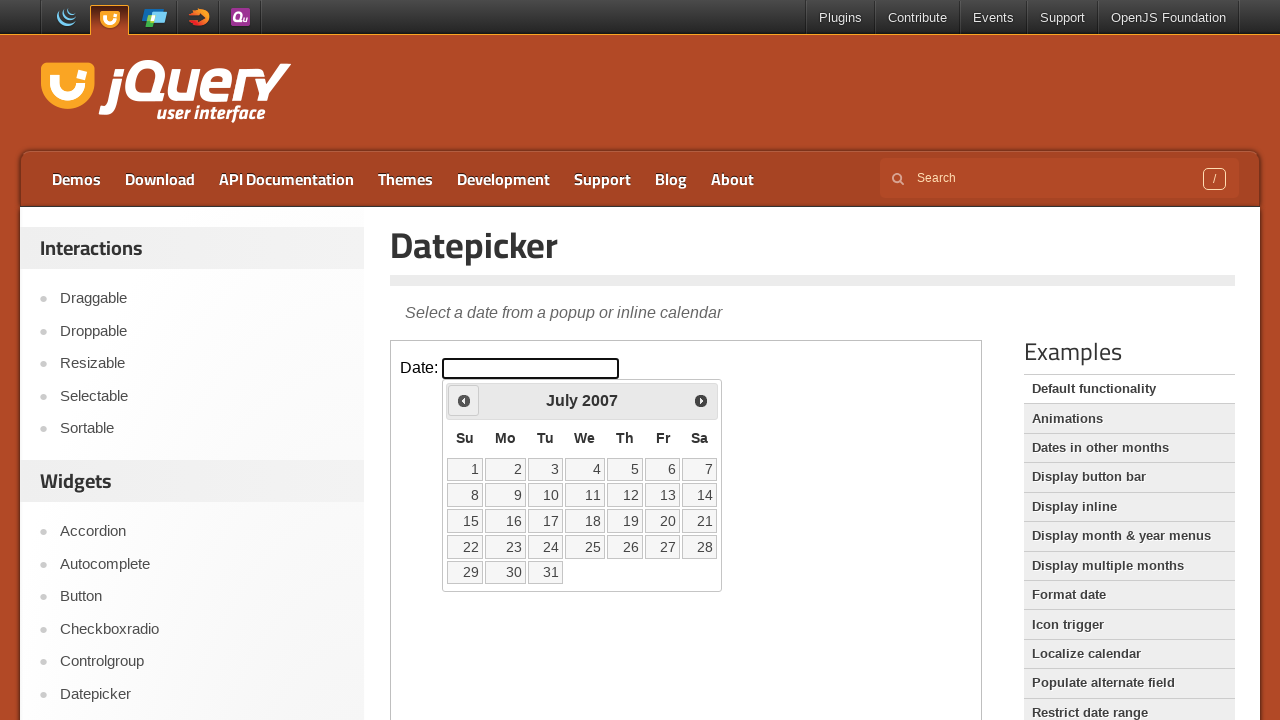

Updated current year after navigation
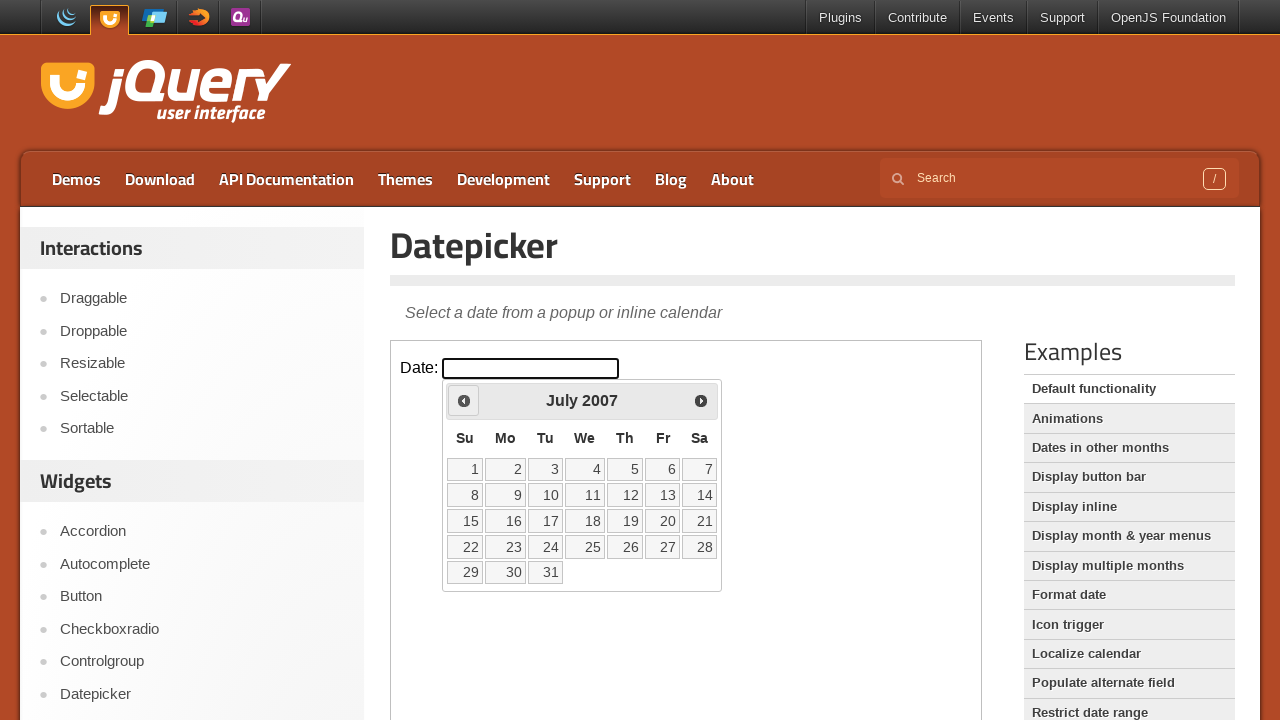

Clicked Prev button to navigate to previous month (currently at July 2007) at (464, 400) on iframe.demo-frame >> internal:control=enter-frame >> xpath=//span[text()='Prev']
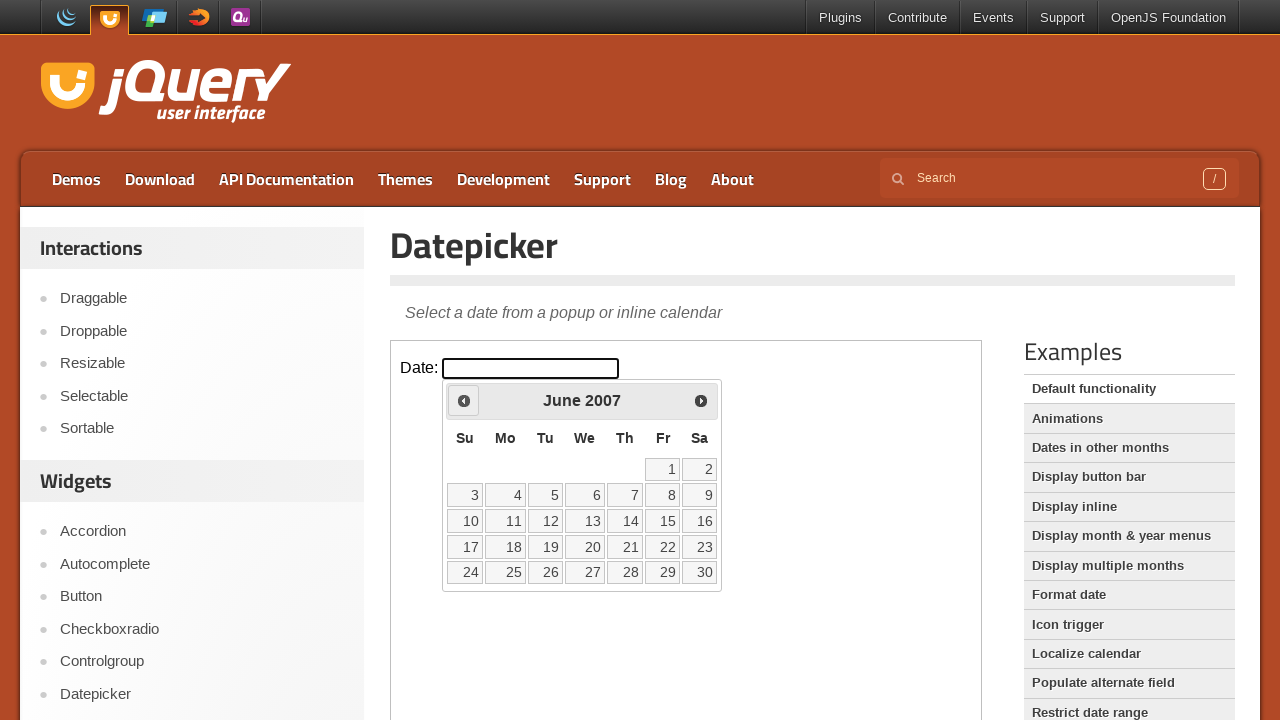

Updated current month after navigation
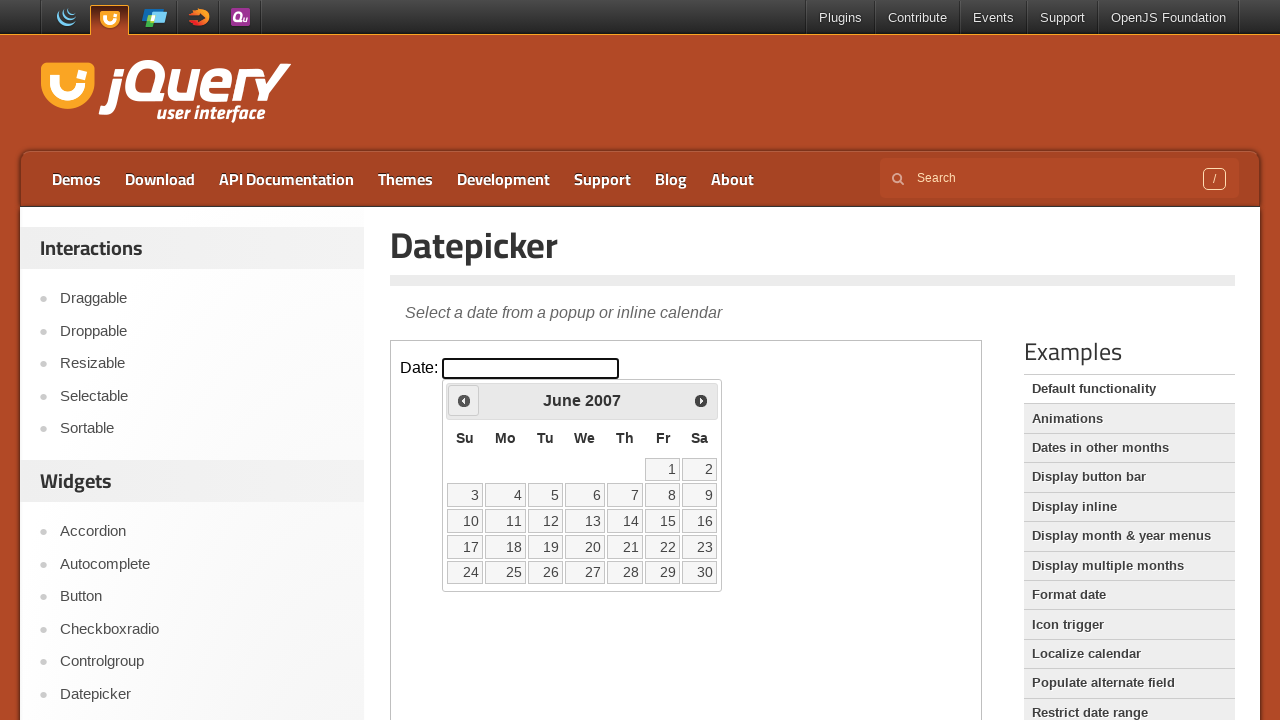

Updated current year after navigation
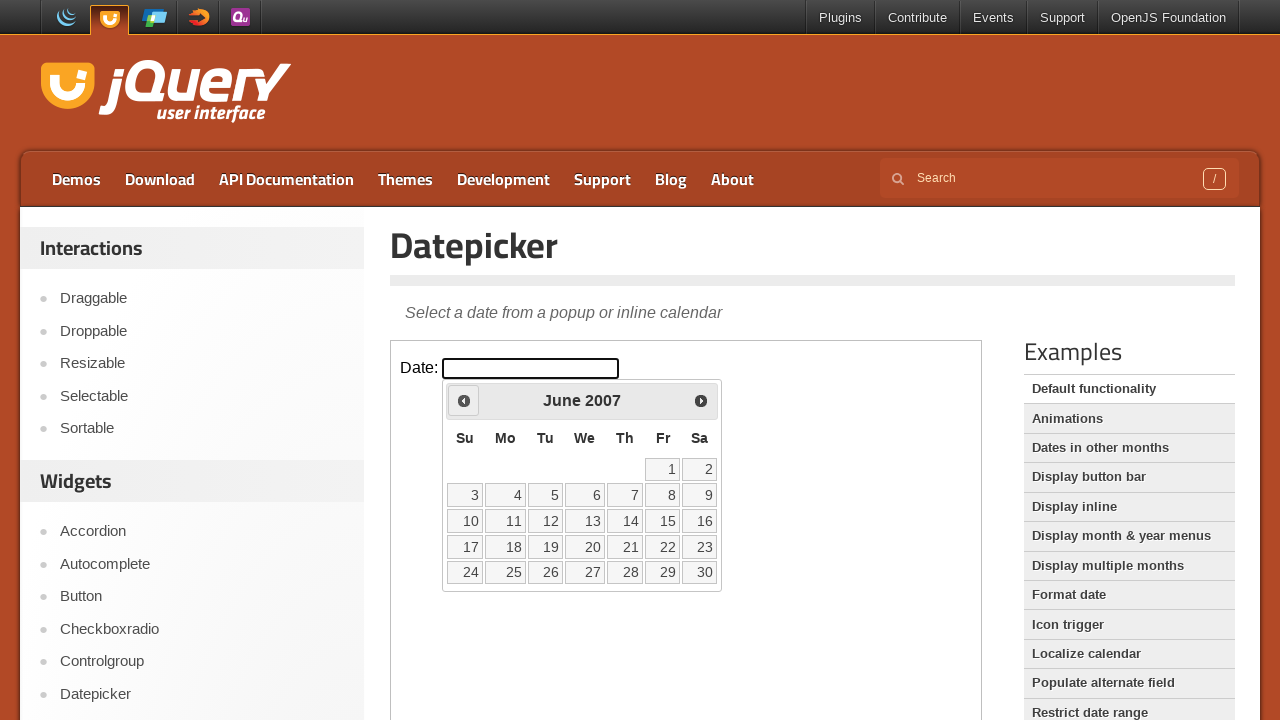

Clicked Prev button to navigate to previous month (currently at June 2007) at (464, 400) on iframe.demo-frame >> internal:control=enter-frame >> xpath=//span[text()='Prev']
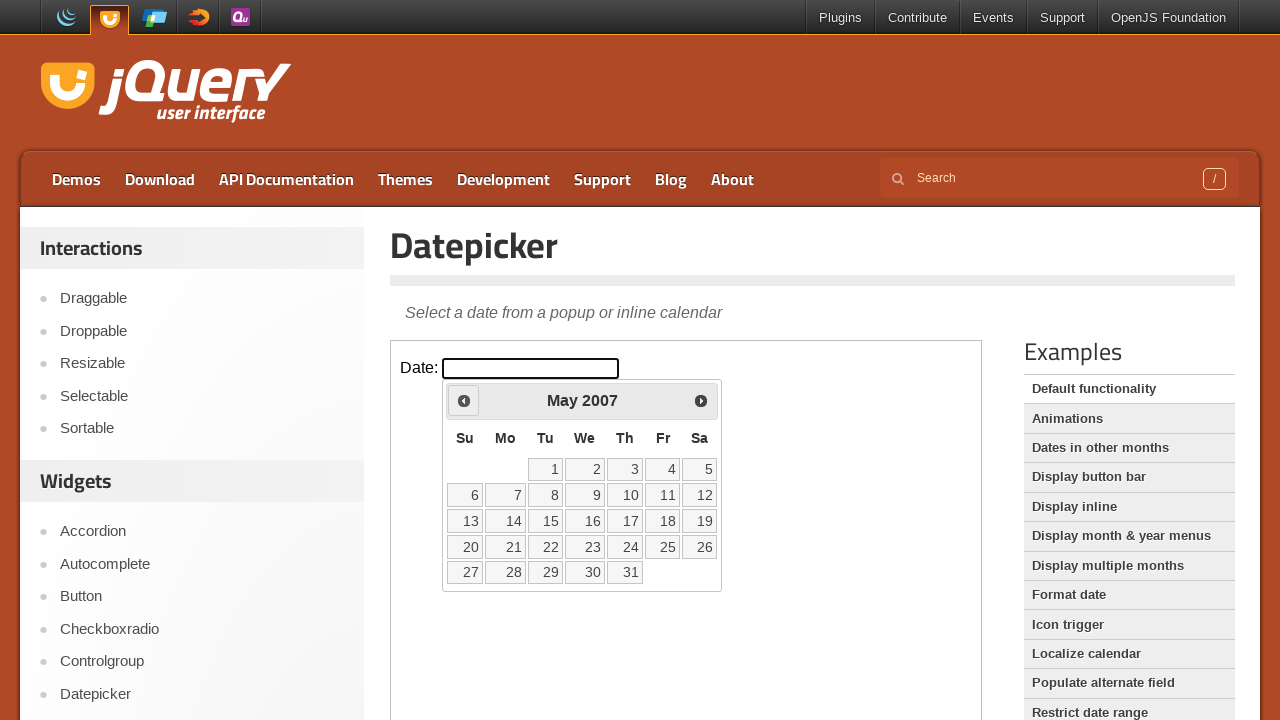

Updated current month after navigation
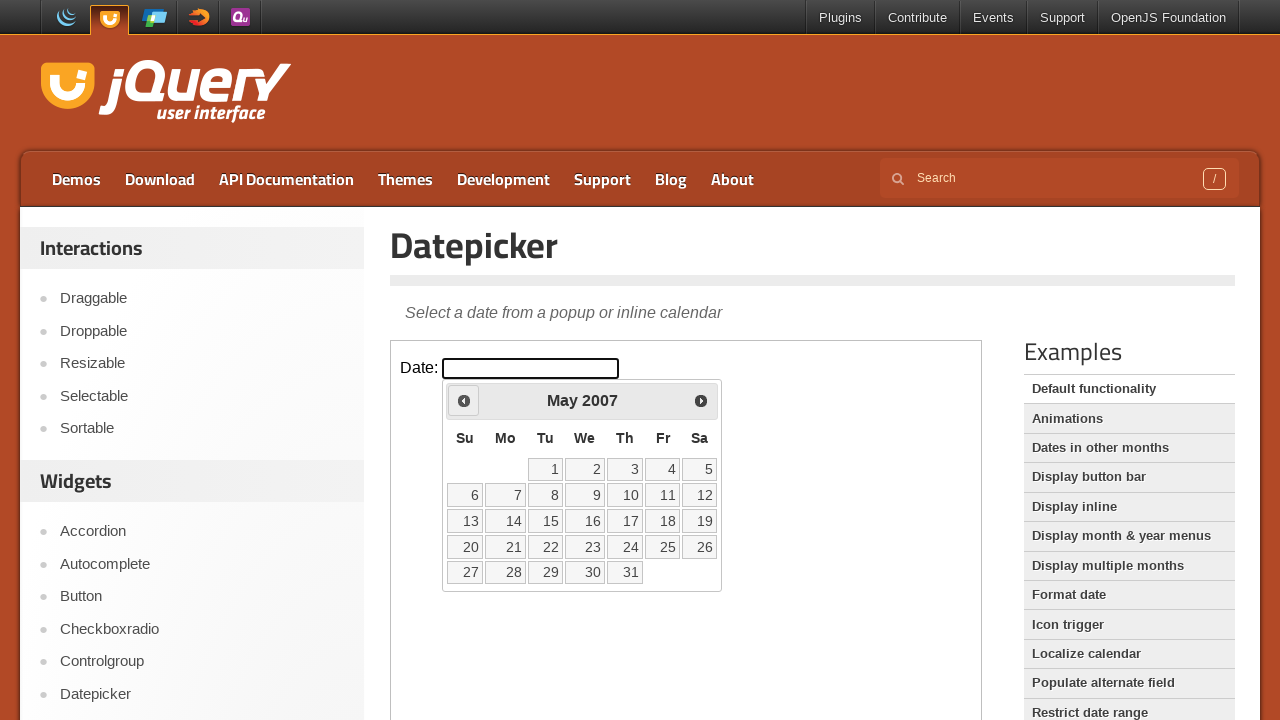

Updated current year after navigation
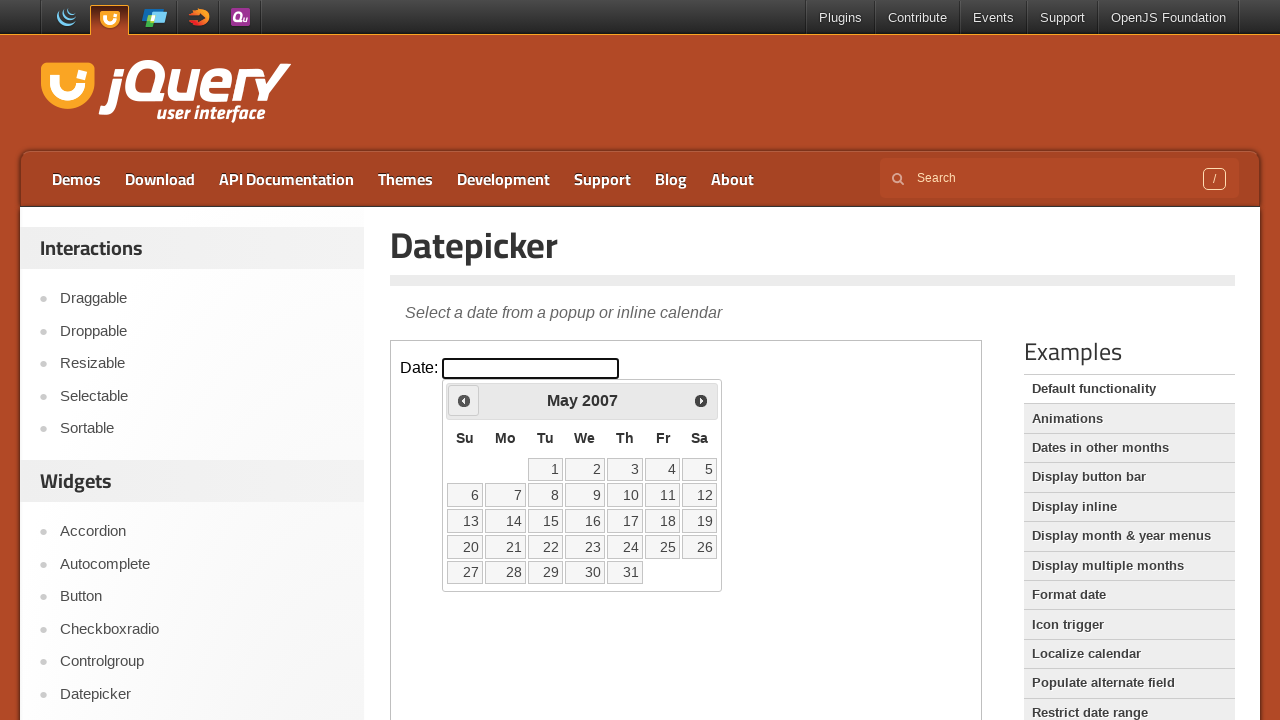

Clicked Prev button to navigate to previous month (currently at May 2007) at (464, 400) on iframe.demo-frame >> internal:control=enter-frame >> xpath=//span[text()='Prev']
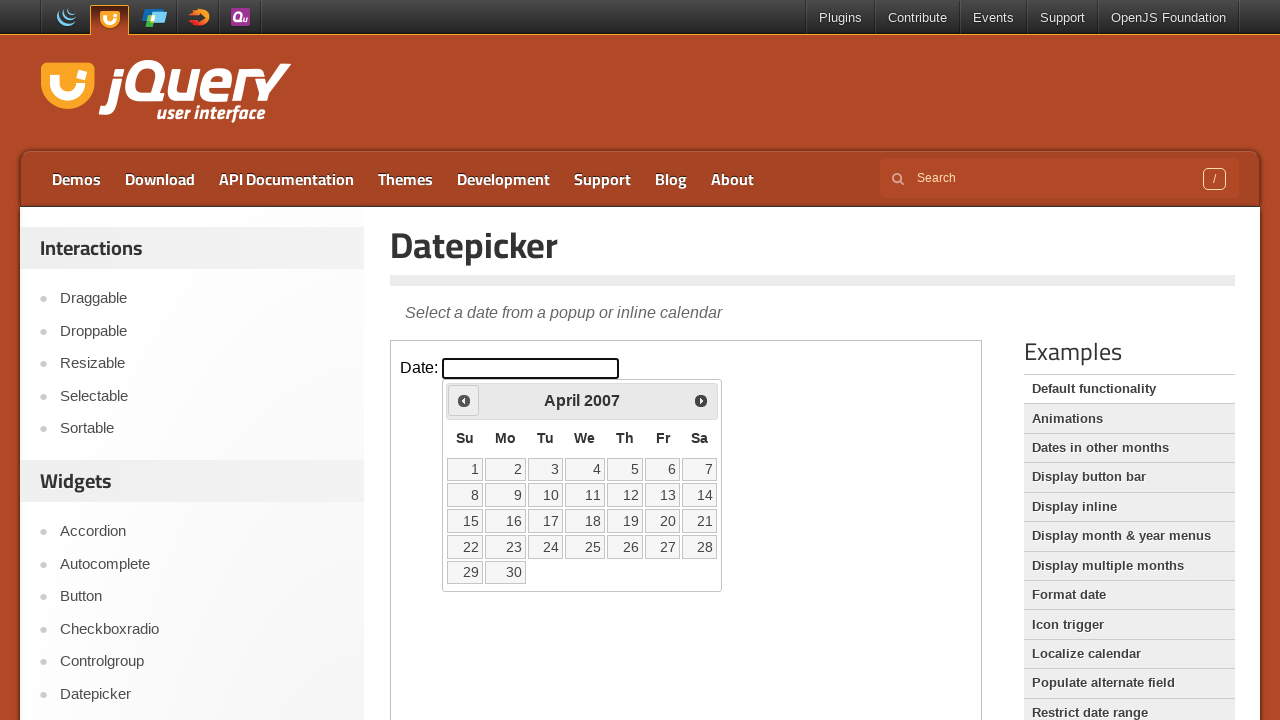

Updated current month after navigation
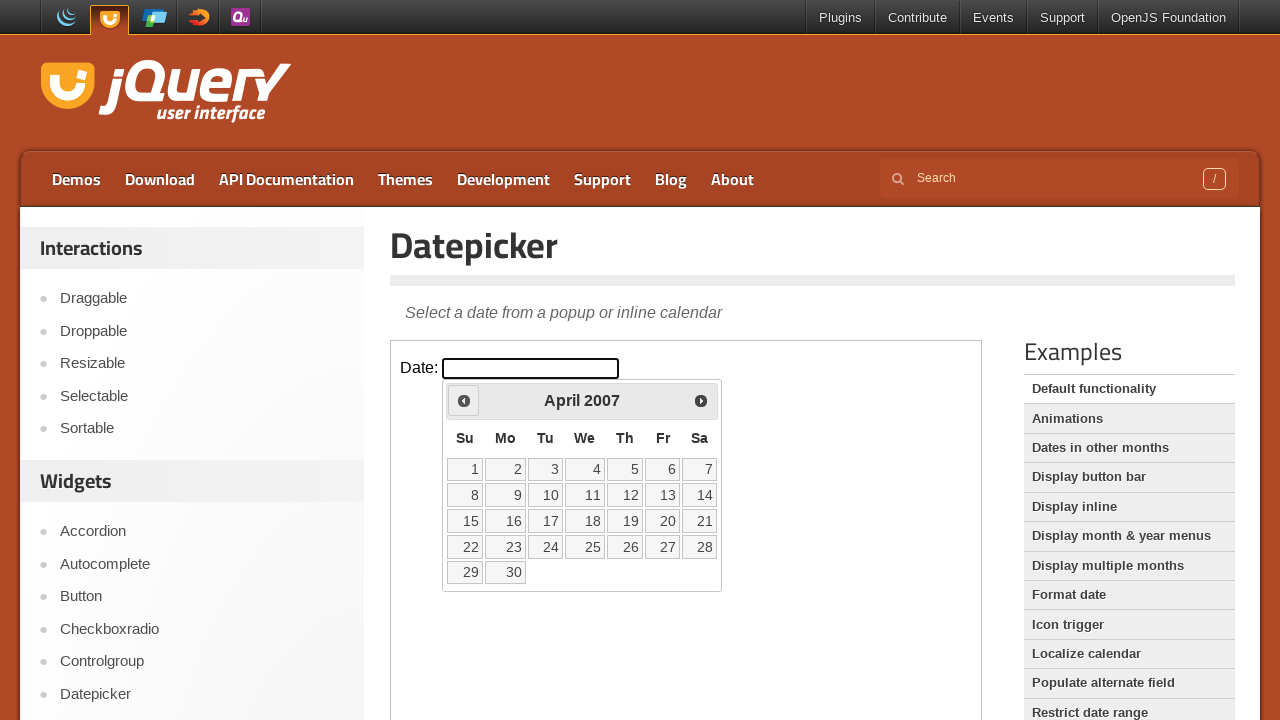

Updated current year after navigation
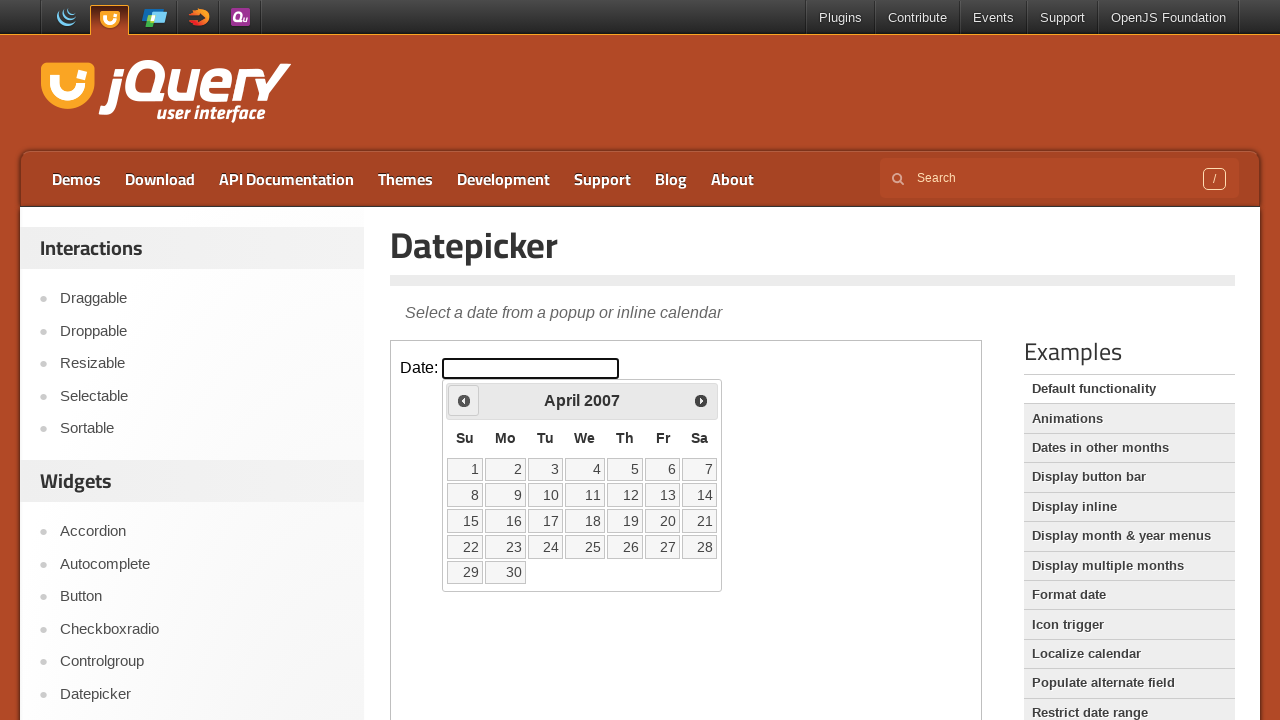

Clicked Prev button to navigate to previous month (currently at April 2007) at (464, 400) on iframe.demo-frame >> internal:control=enter-frame >> xpath=//span[text()='Prev']
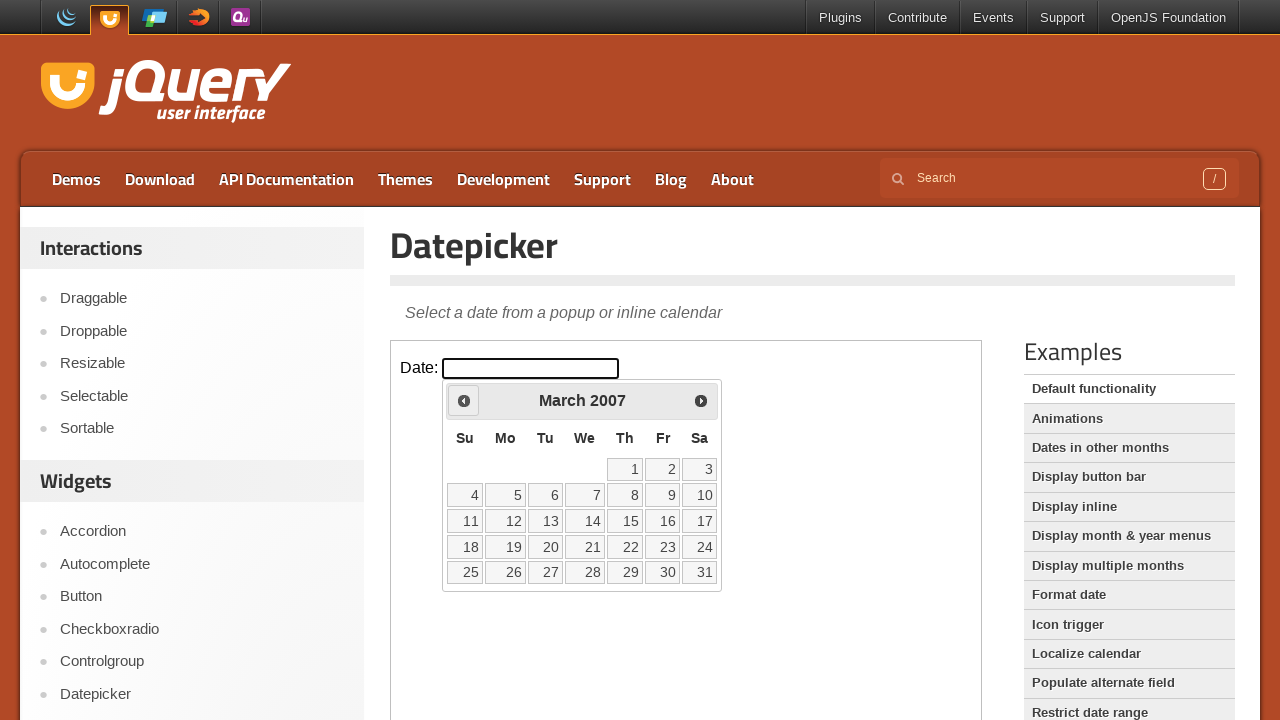

Updated current month after navigation
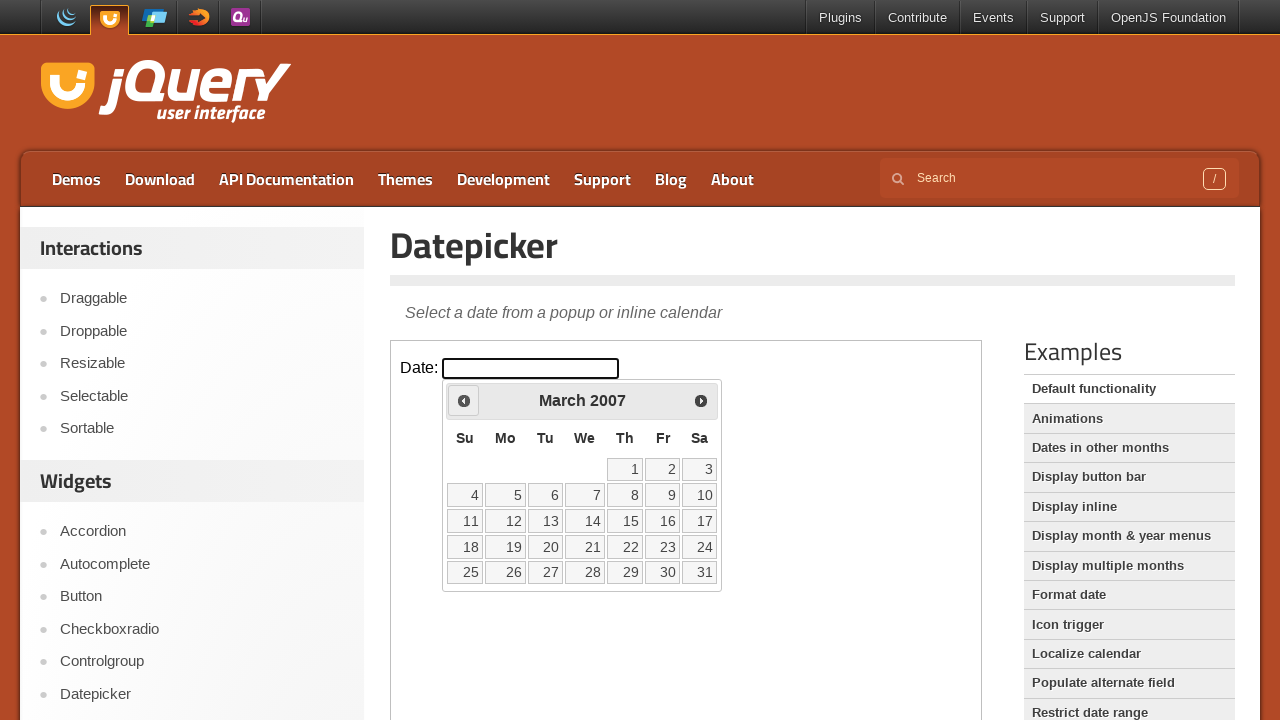

Updated current year after navigation
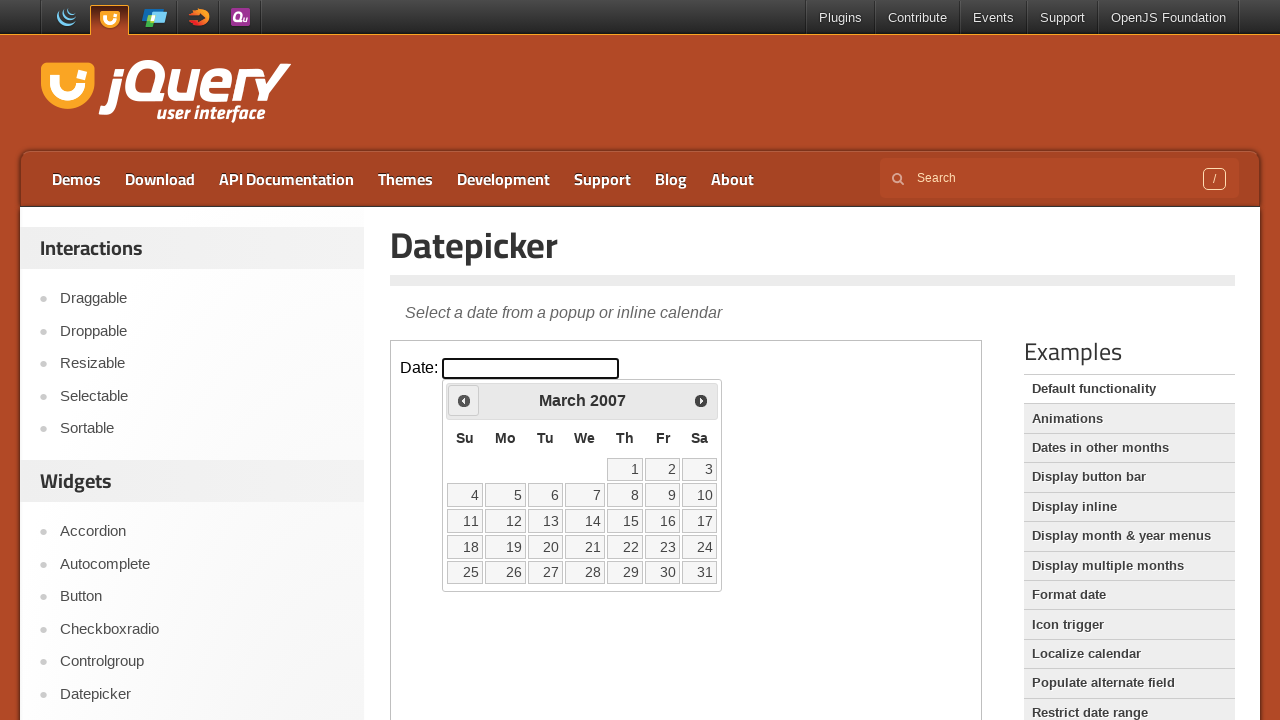

Clicked Prev button to navigate to previous month (currently at March 2007) at (464, 400) on iframe.demo-frame >> internal:control=enter-frame >> xpath=//span[text()='Prev']
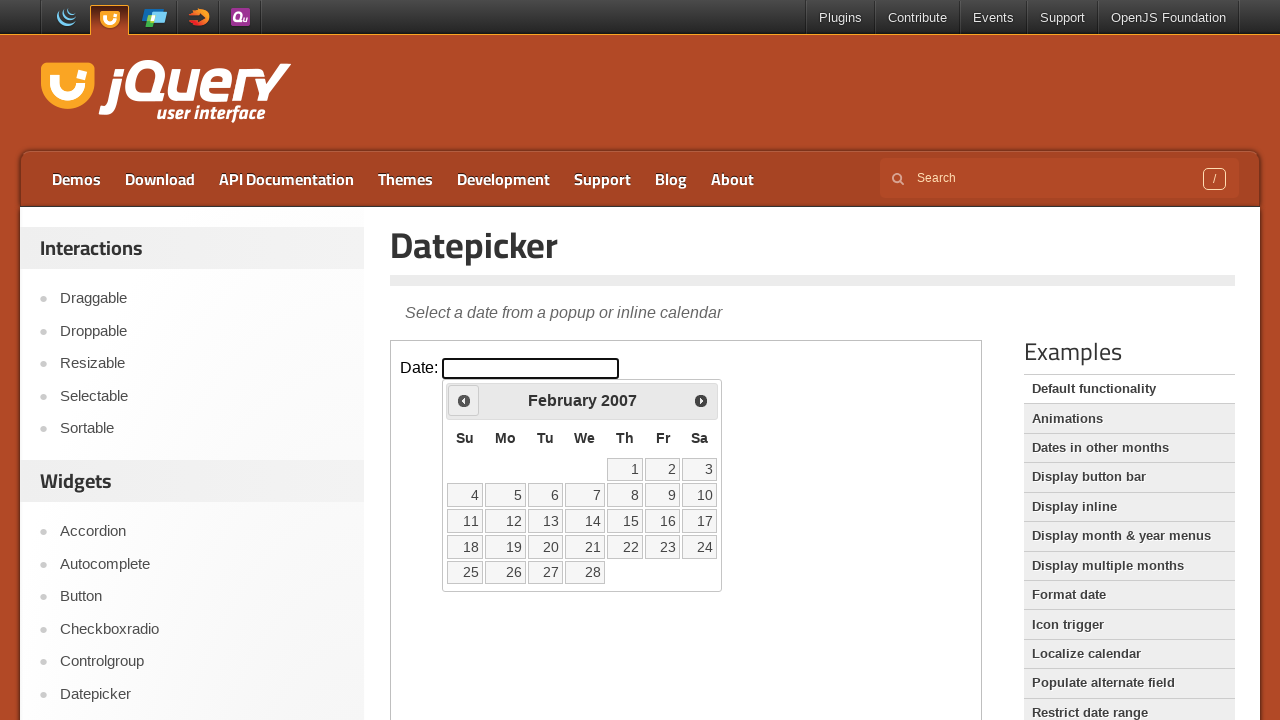

Updated current month after navigation
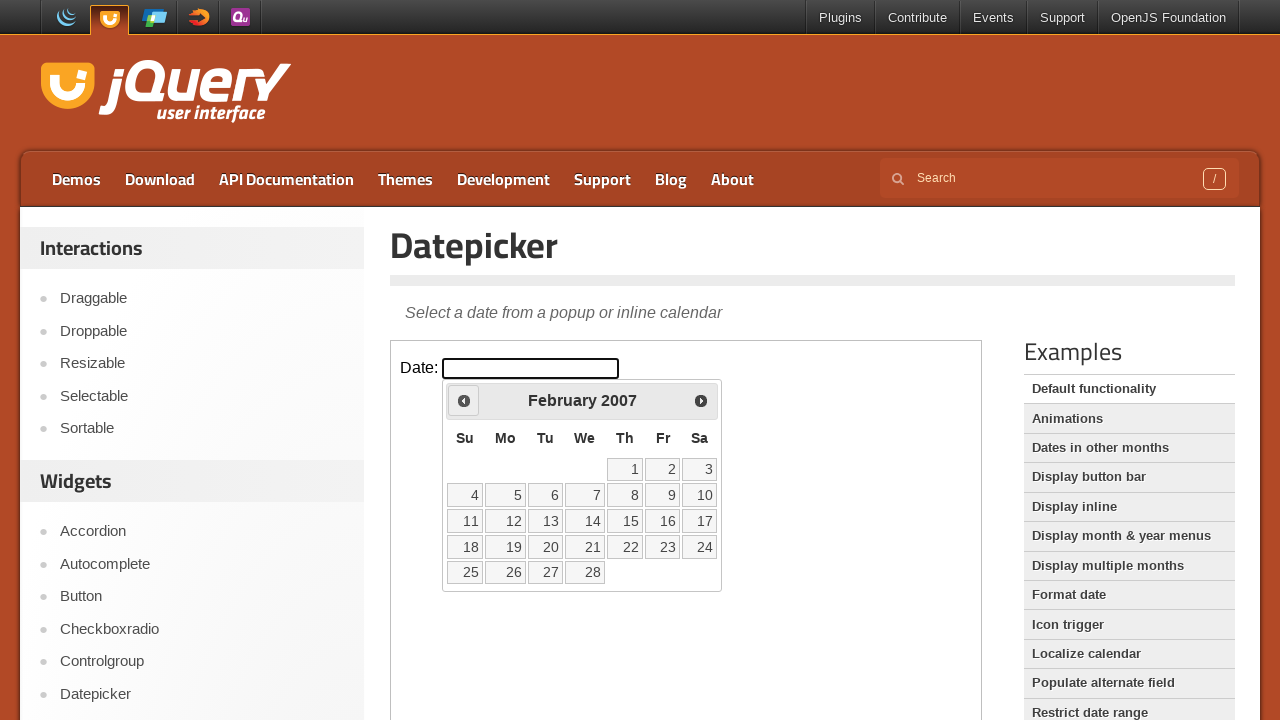

Updated current year after navigation
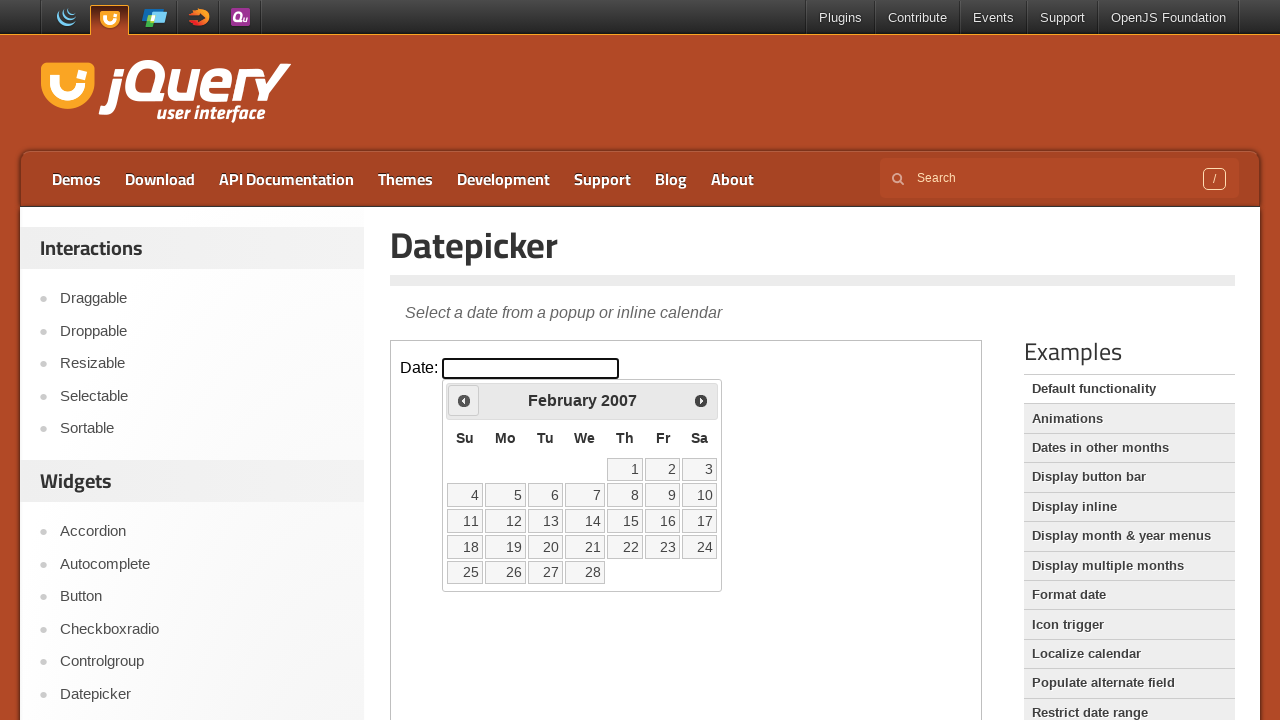

Clicked Prev button to navigate to previous month (currently at February 2007) at (464, 400) on iframe.demo-frame >> internal:control=enter-frame >> xpath=//span[text()='Prev']
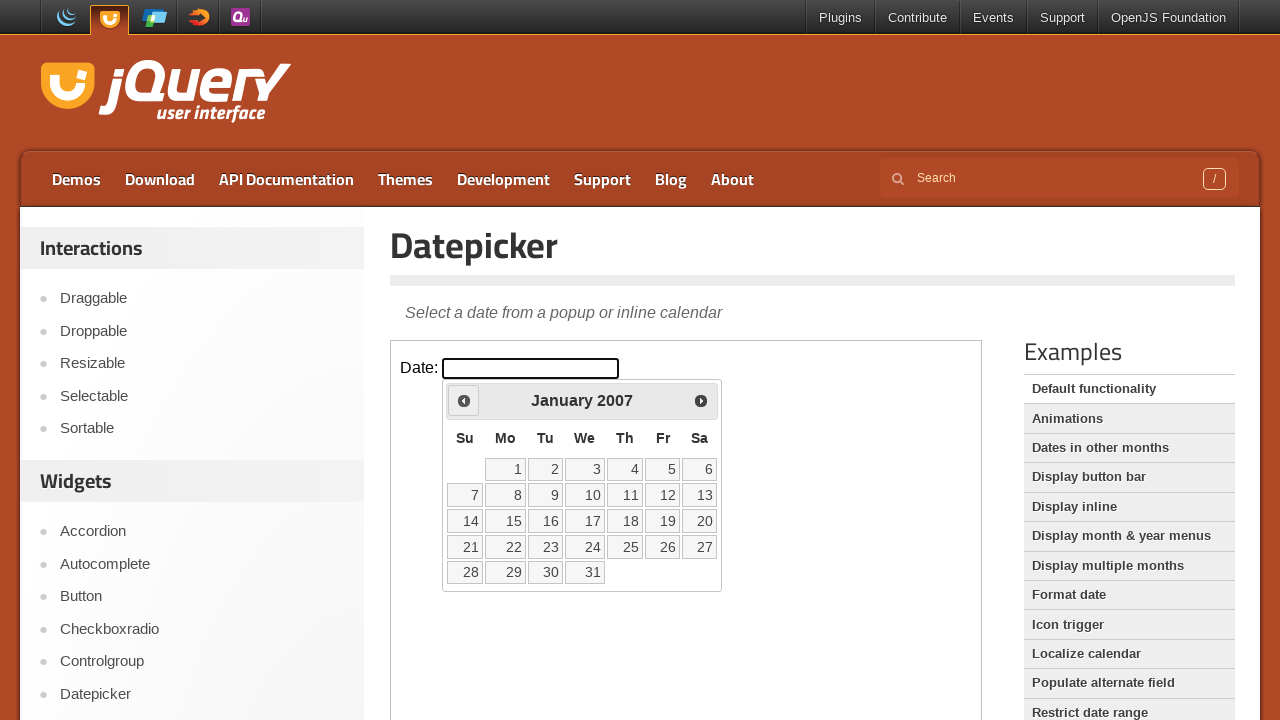

Updated current month after navigation
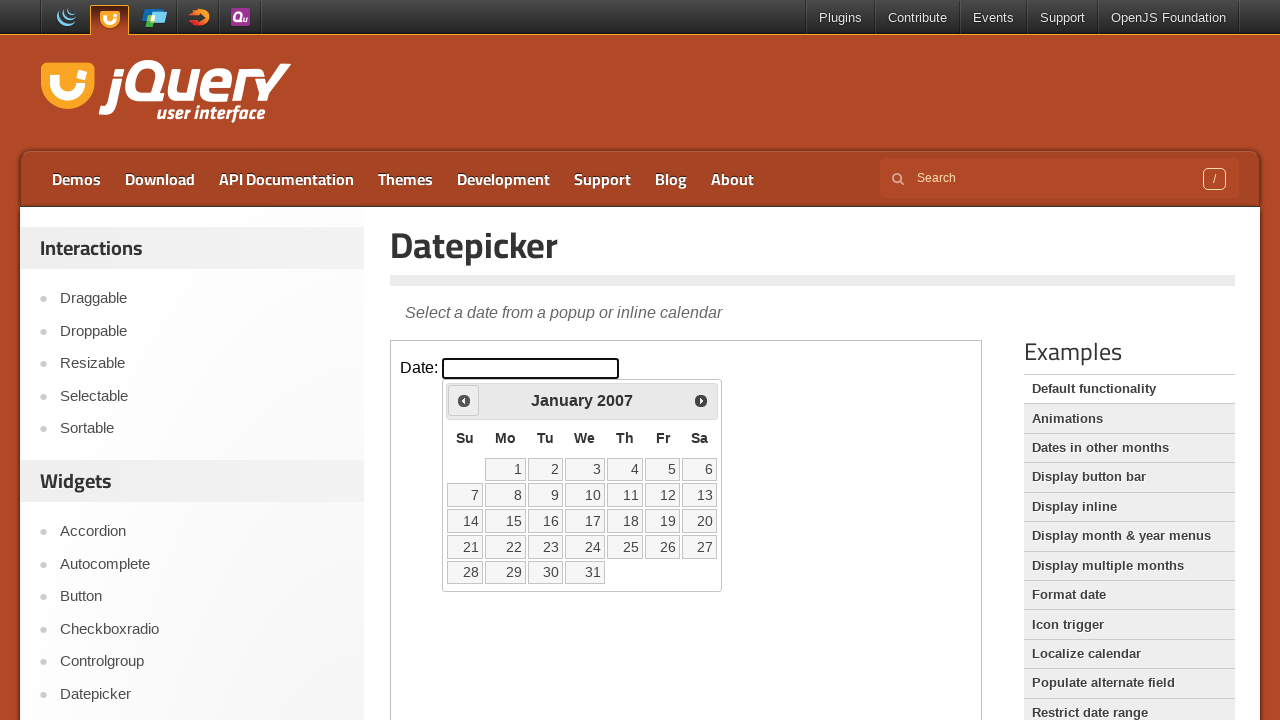

Updated current year after navigation
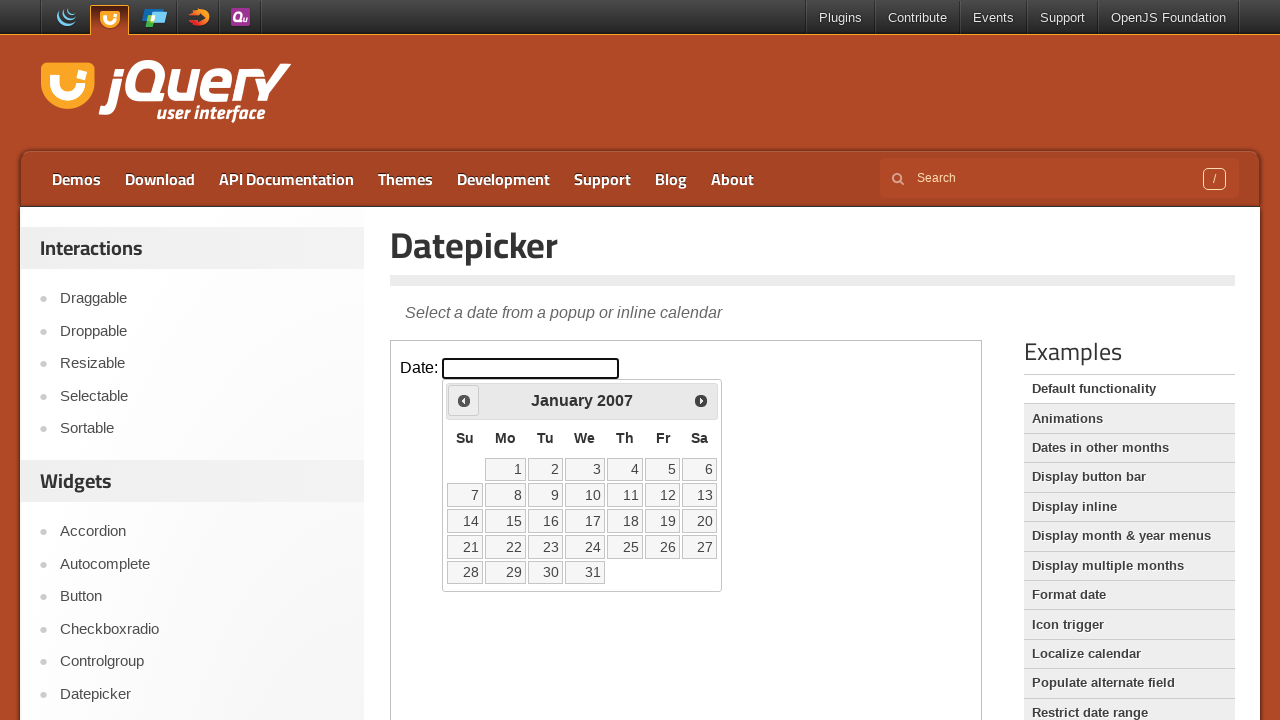

Clicked Prev button to navigate to previous month (currently at January 2007) at (464, 400) on iframe.demo-frame >> internal:control=enter-frame >> xpath=//span[text()='Prev']
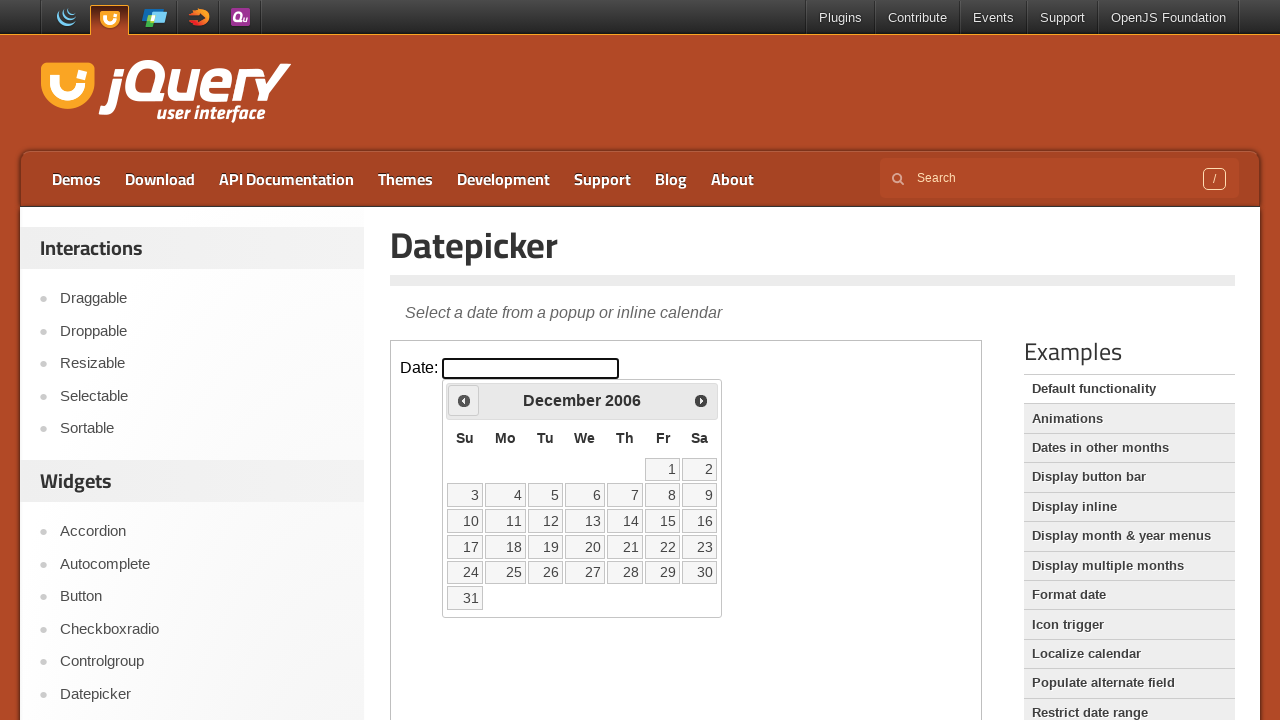

Updated current month after navigation
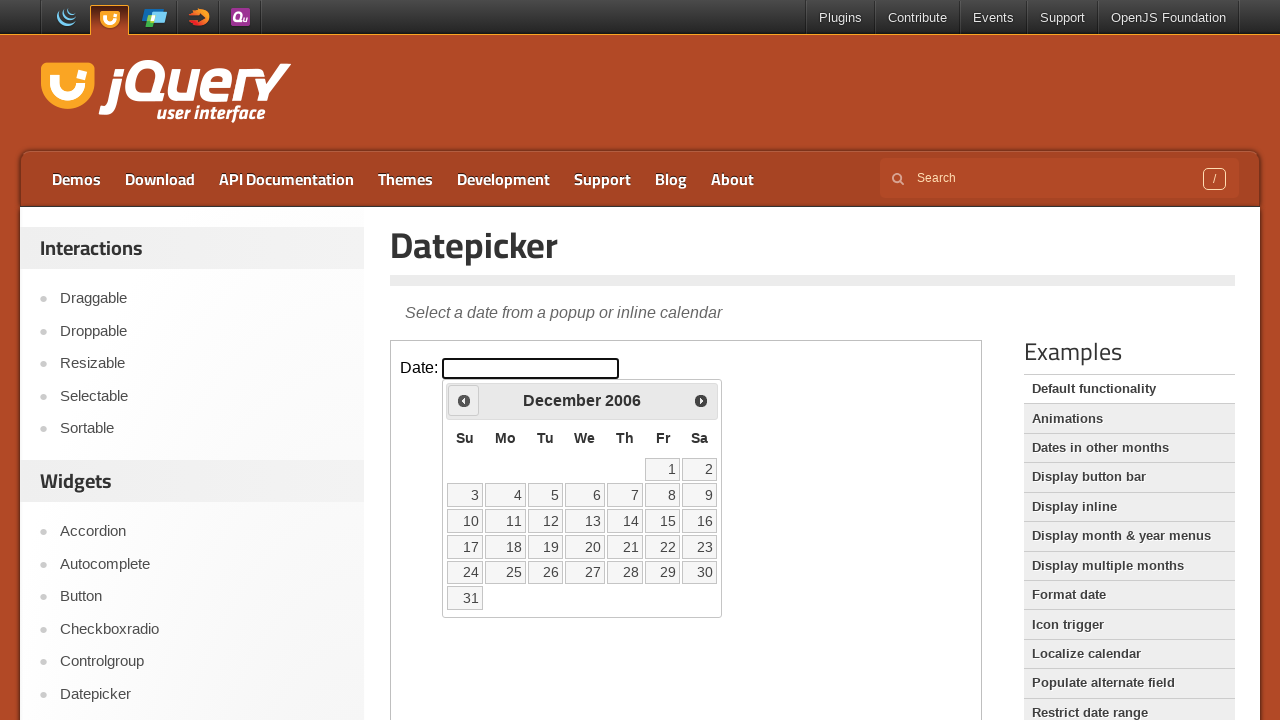

Updated current year after navigation
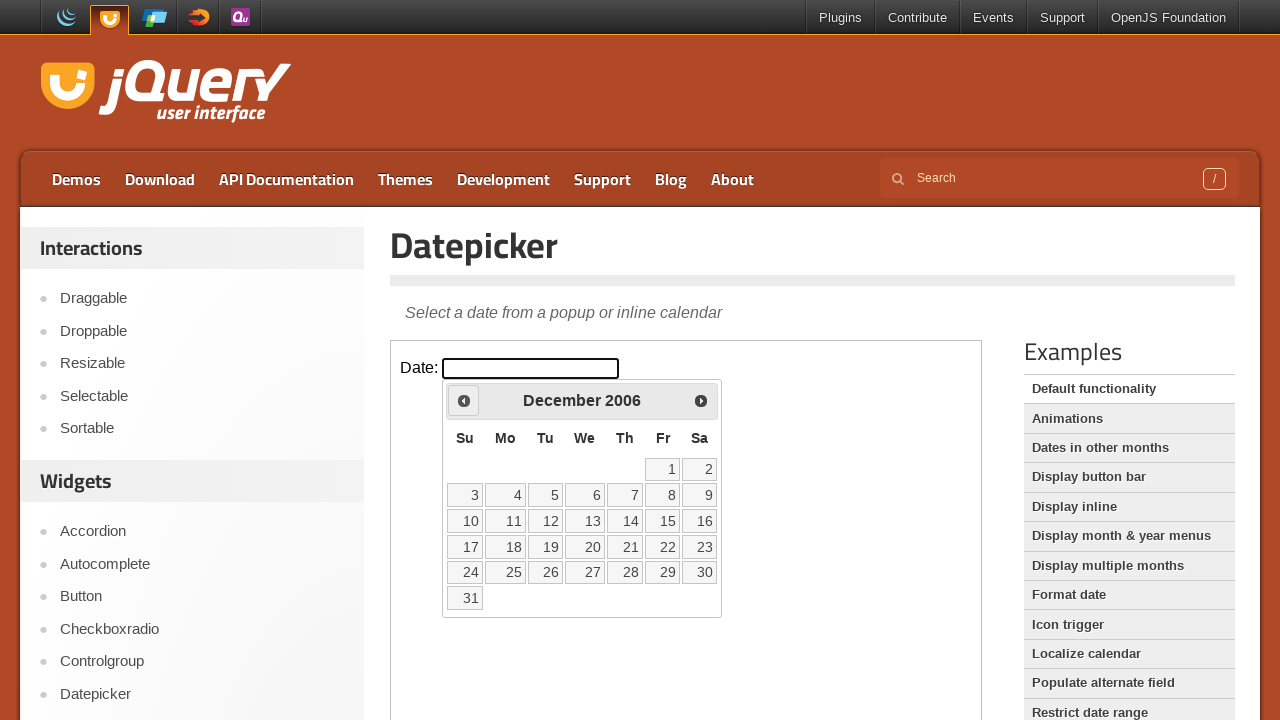

Clicked Prev button to navigate to previous month (currently at December 2006) at (464, 400) on iframe.demo-frame >> internal:control=enter-frame >> xpath=//span[text()='Prev']
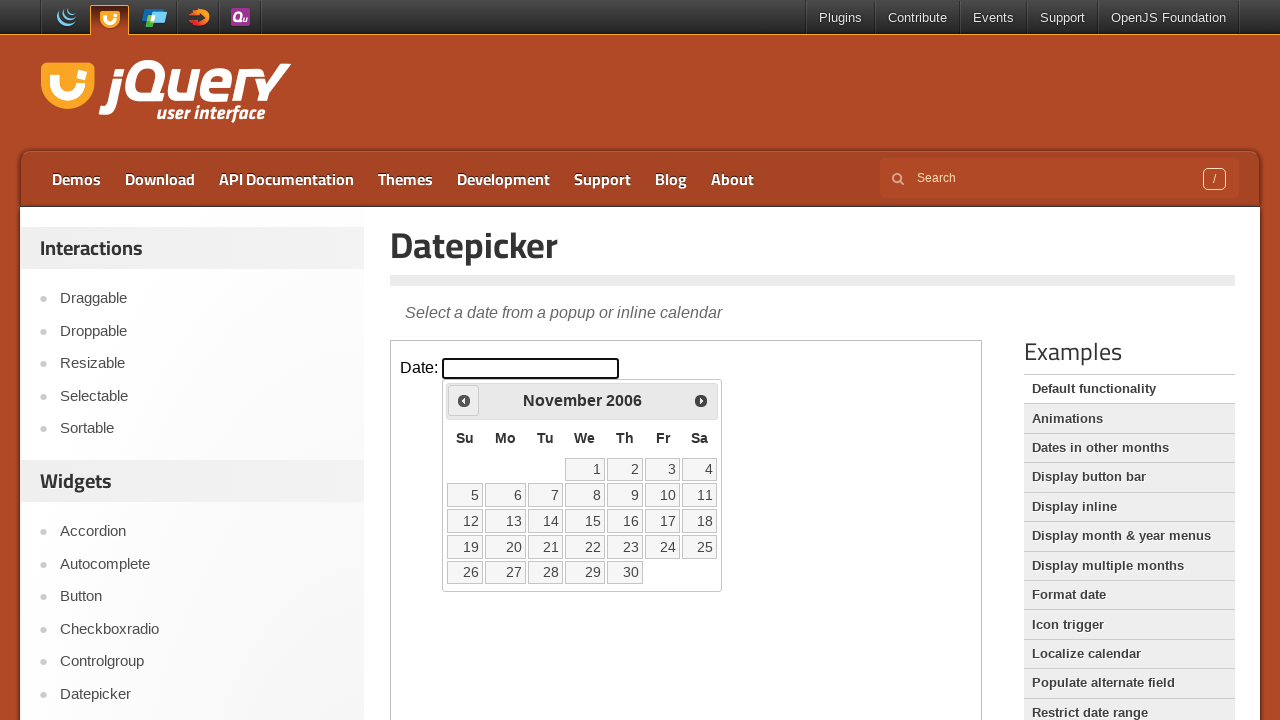

Updated current month after navigation
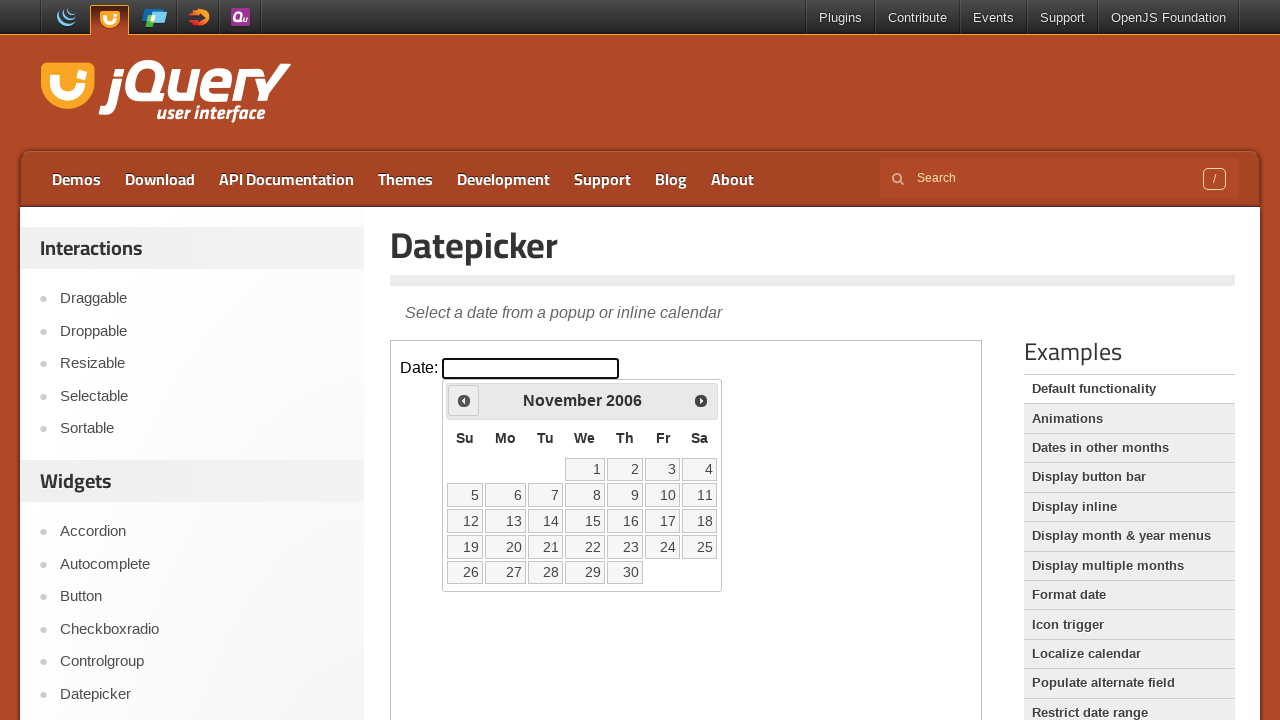

Updated current year after navigation
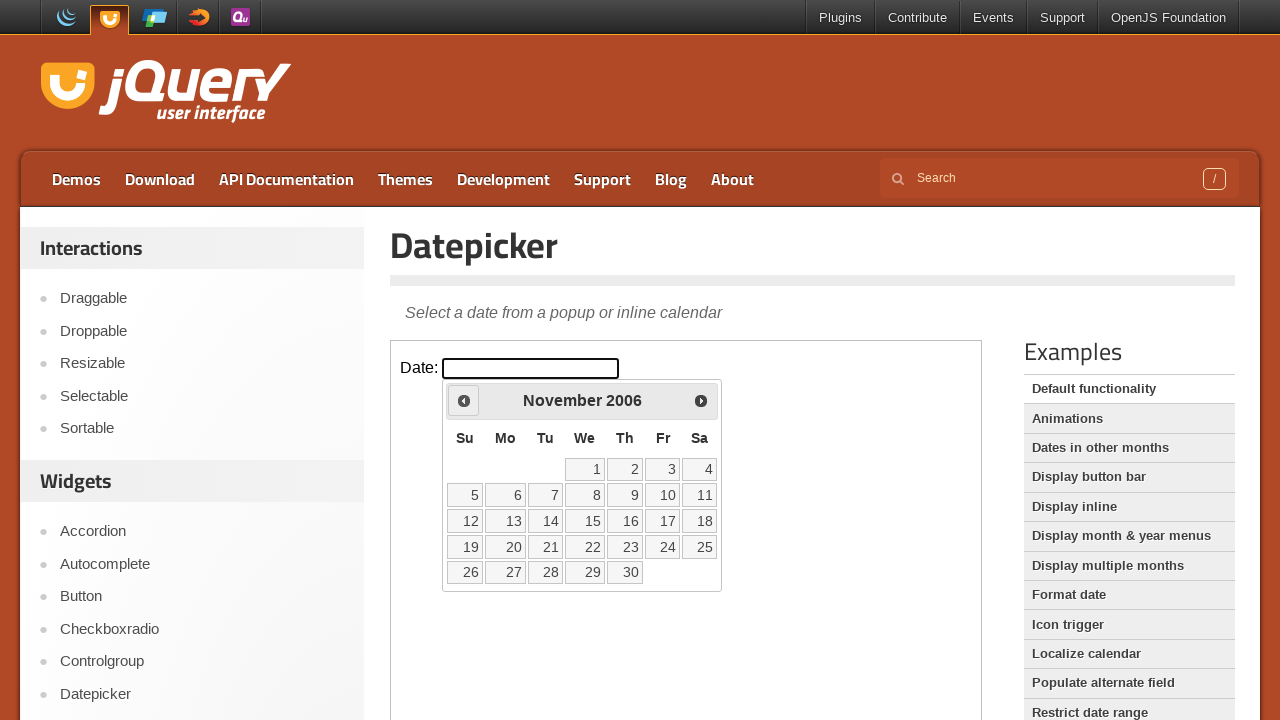

Clicked Prev button to navigate to previous month (currently at November 2006) at (464, 400) on iframe.demo-frame >> internal:control=enter-frame >> xpath=//span[text()='Prev']
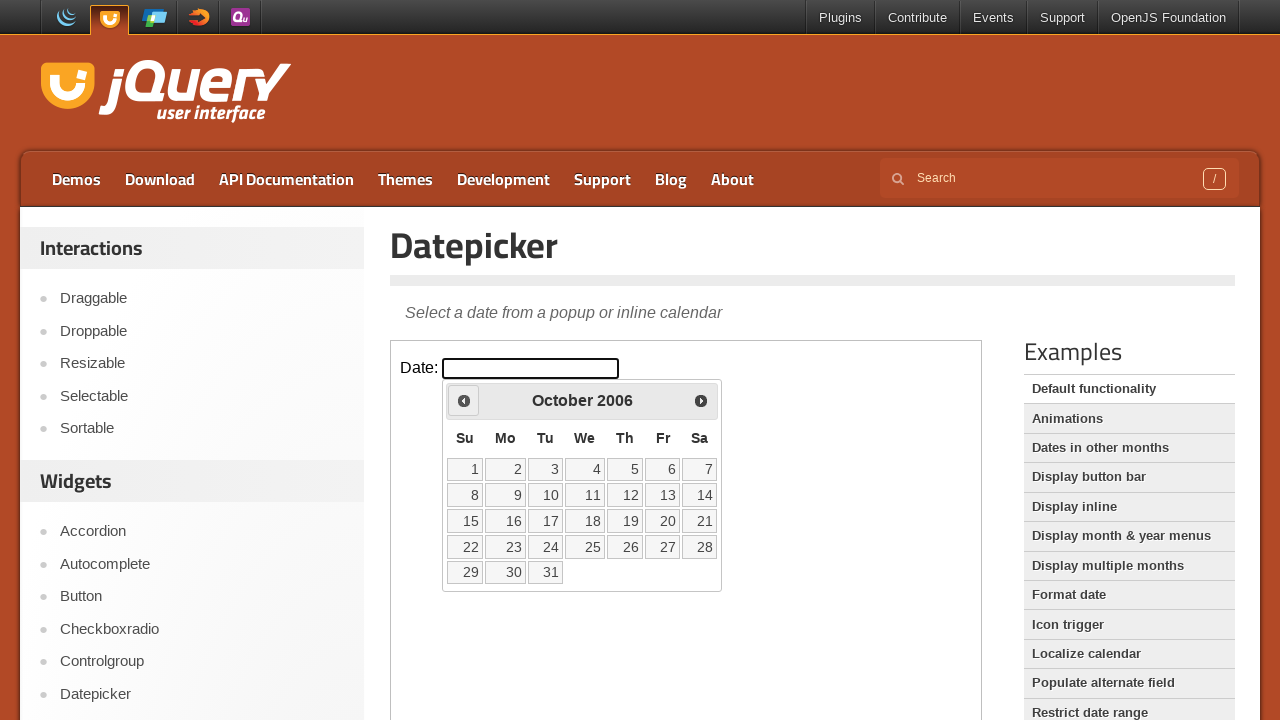

Updated current month after navigation
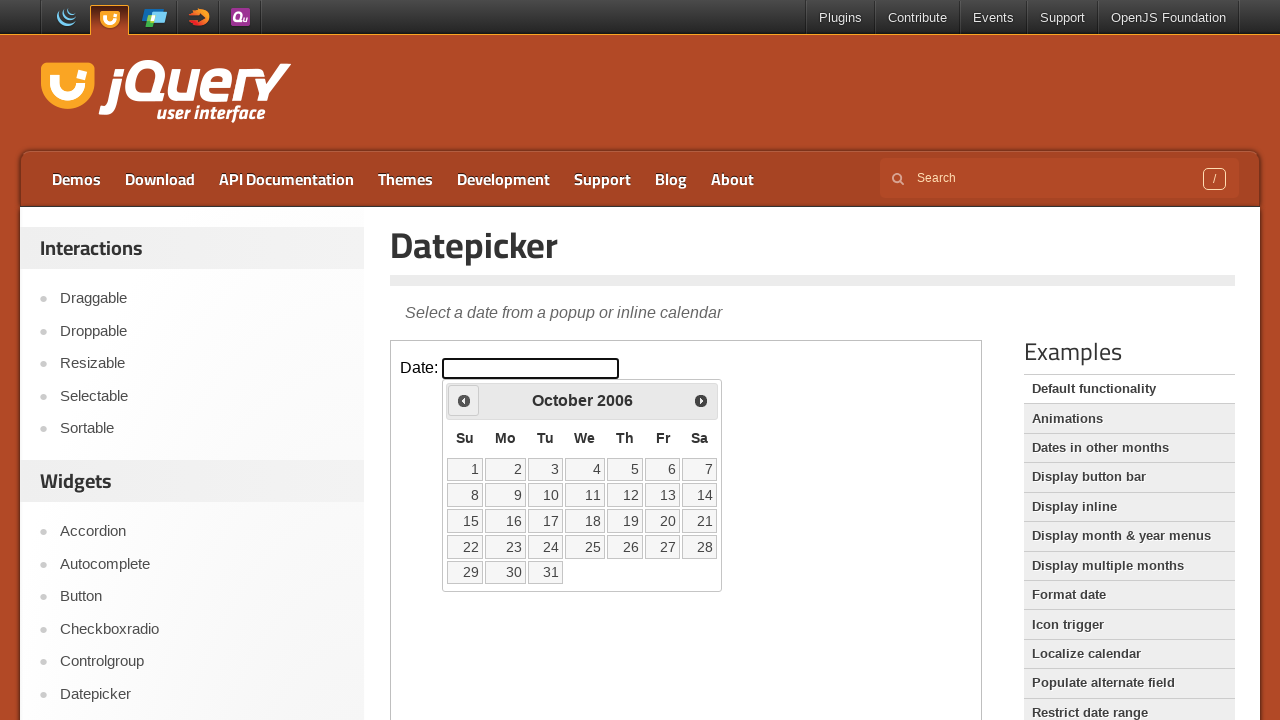

Updated current year after navigation
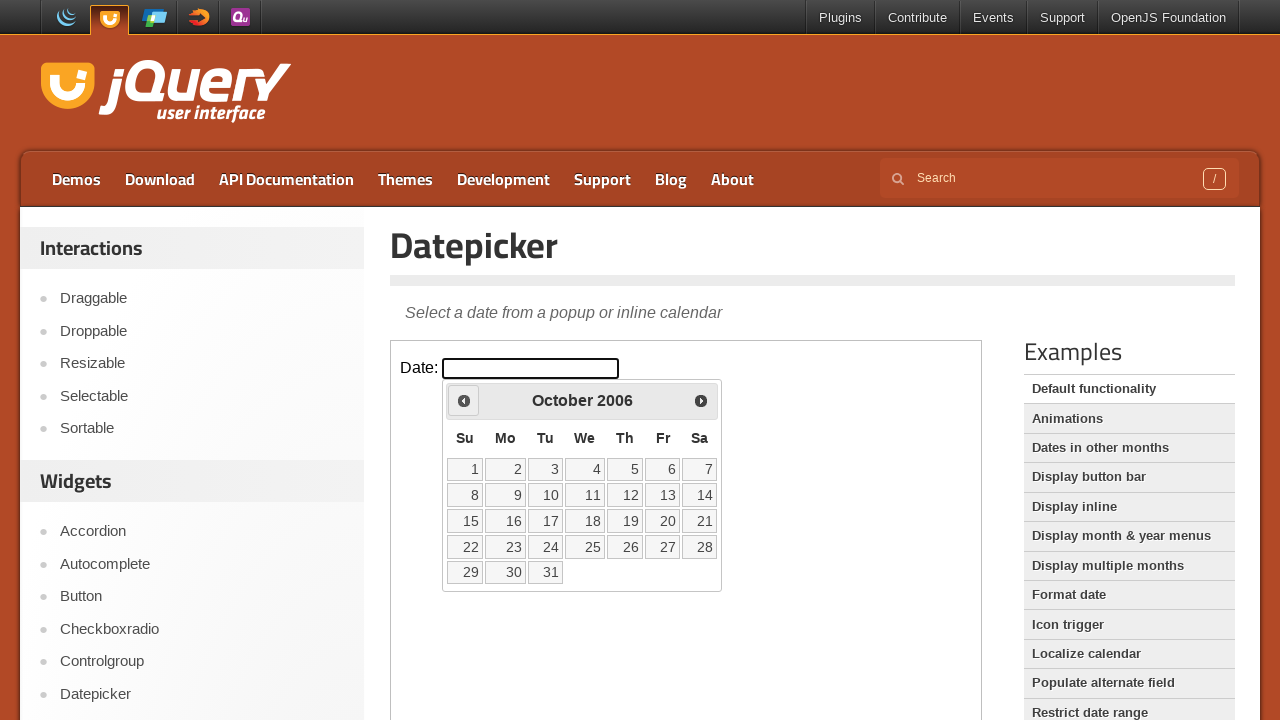

Clicked Prev button to navigate to previous month (currently at October 2006) at (464, 400) on iframe.demo-frame >> internal:control=enter-frame >> xpath=//span[text()='Prev']
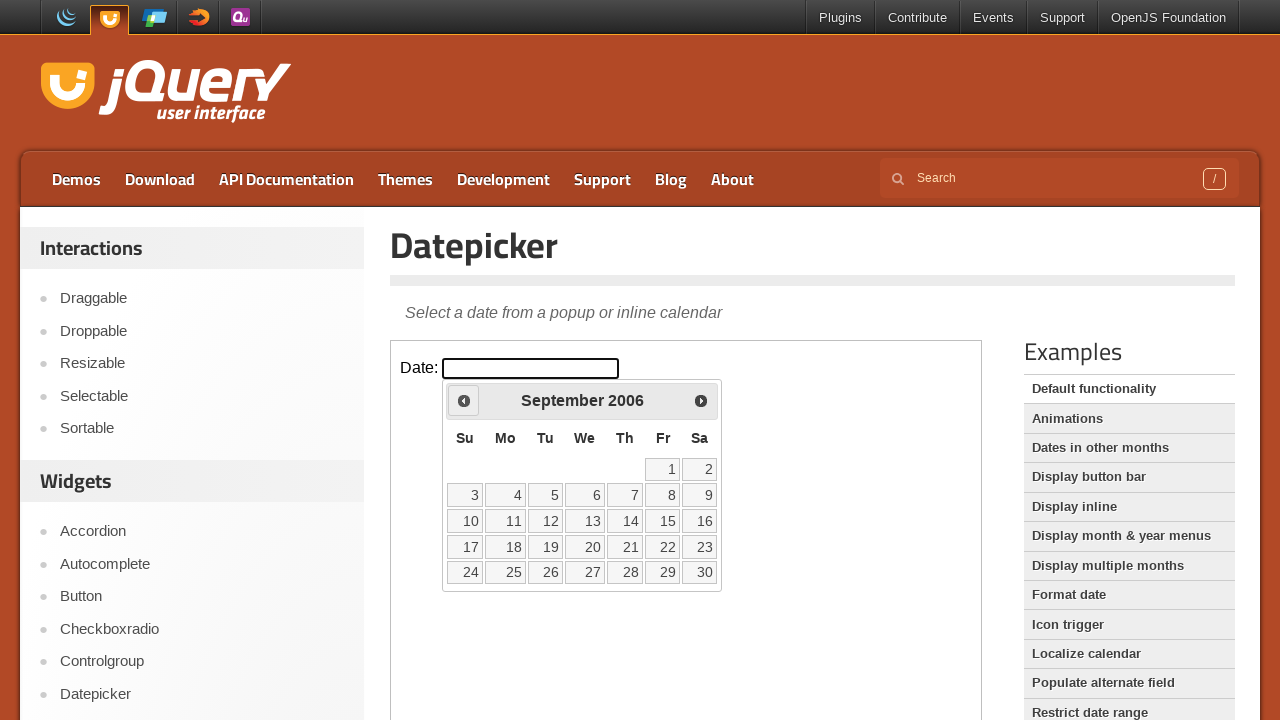

Updated current month after navigation
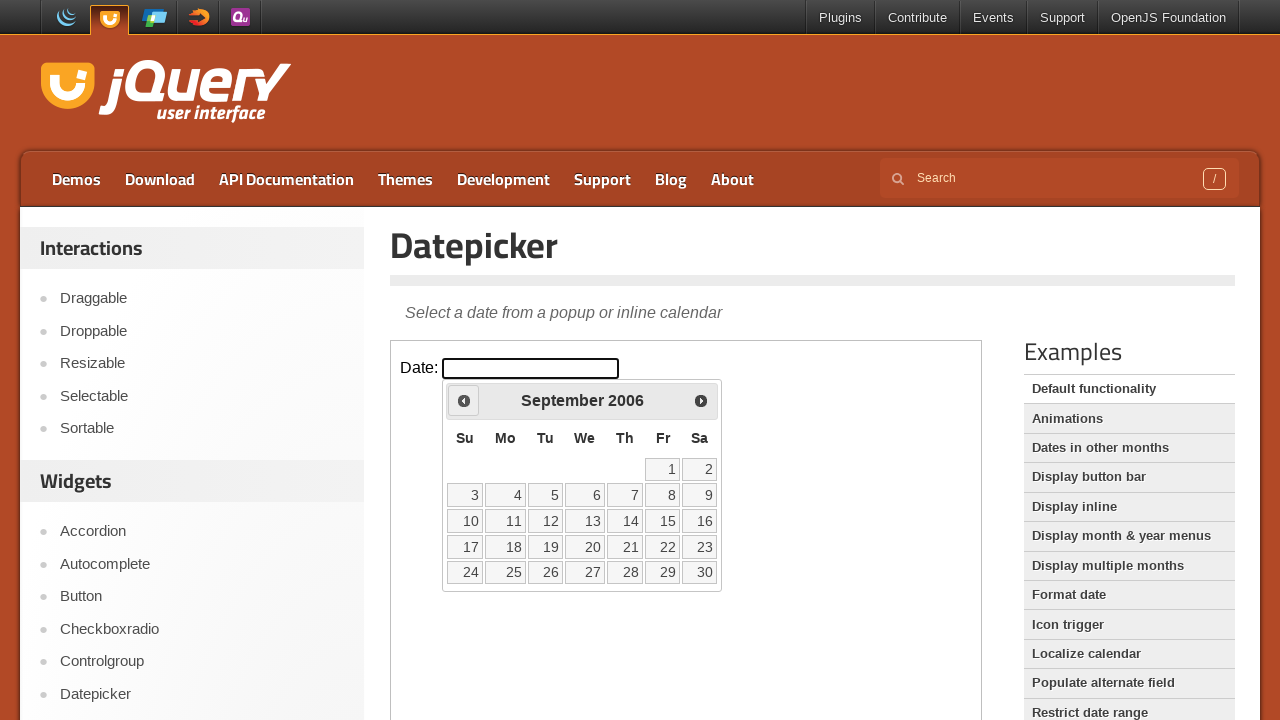

Updated current year after navigation
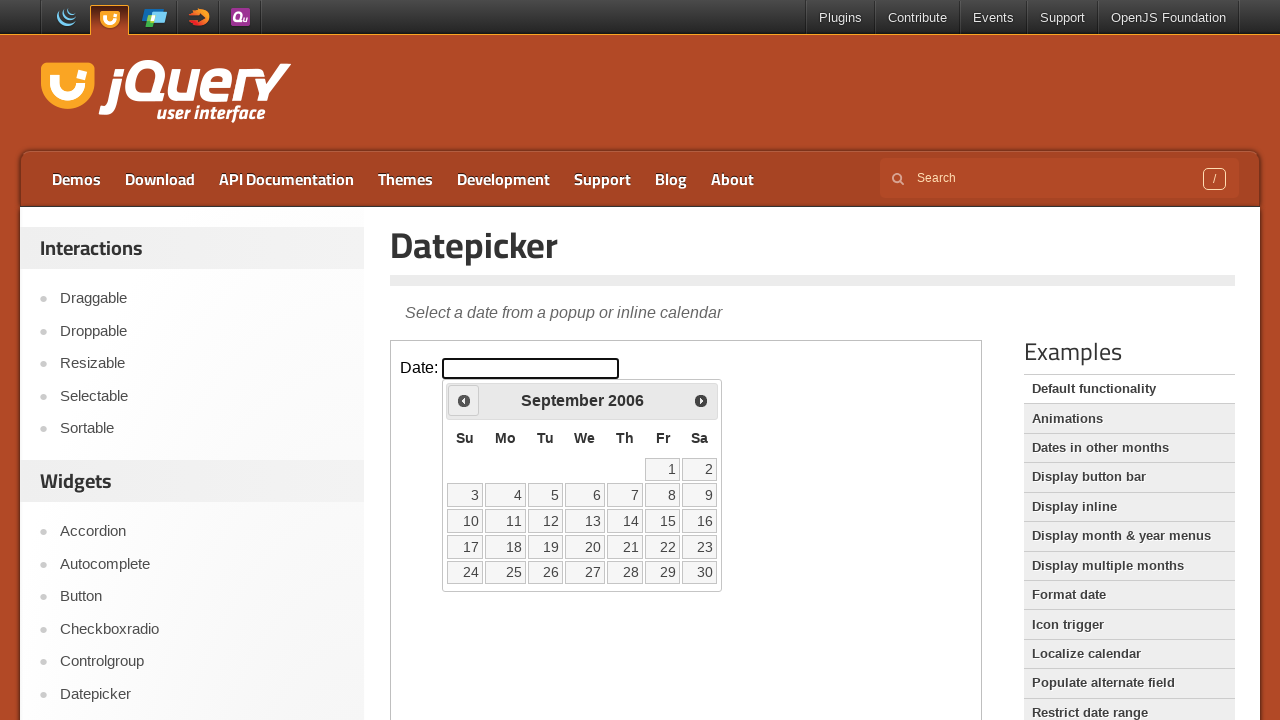

Clicked Prev button to navigate to previous month (currently at September 2006) at (464, 400) on iframe.demo-frame >> internal:control=enter-frame >> xpath=//span[text()='Prev']
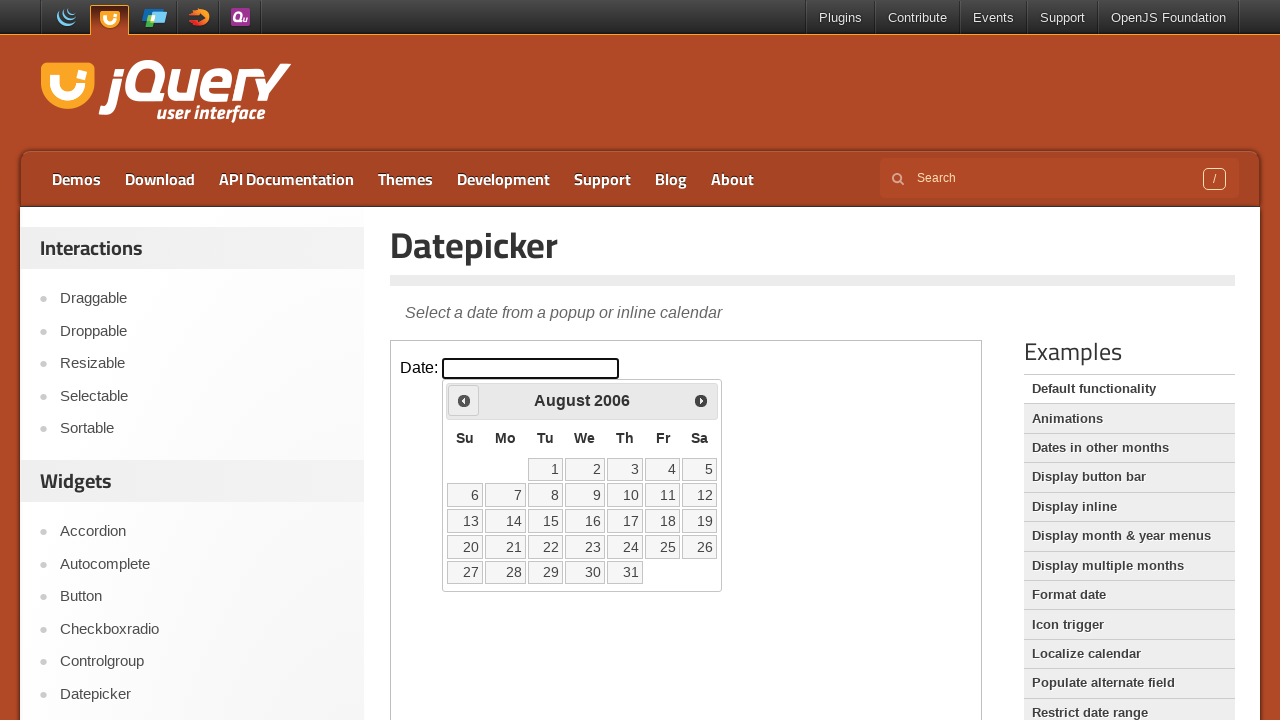

Updated current month after navigation
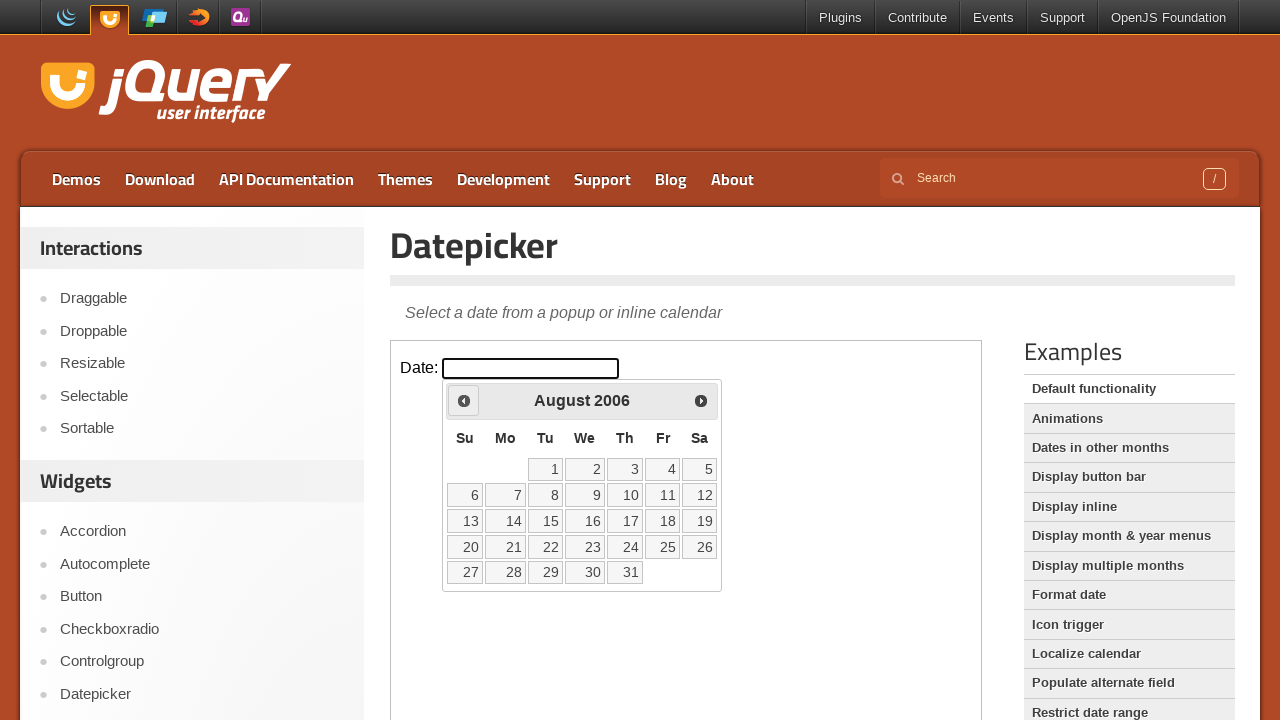

Updated current year after navigation
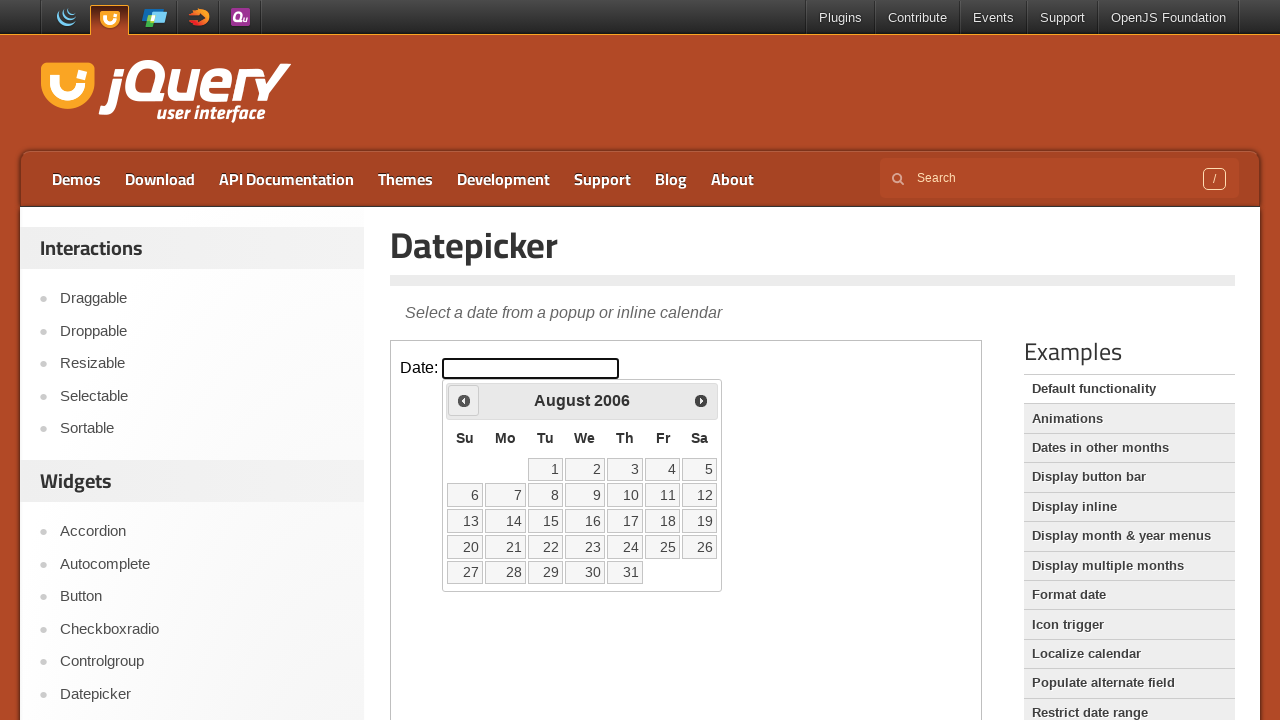

Clicked Prev button to navigate to previous month (currently at August 2006) at (464, 400) on iframe.demo-frame >> internal:control=enter-frame >> xpath=//span[text()='Prev']
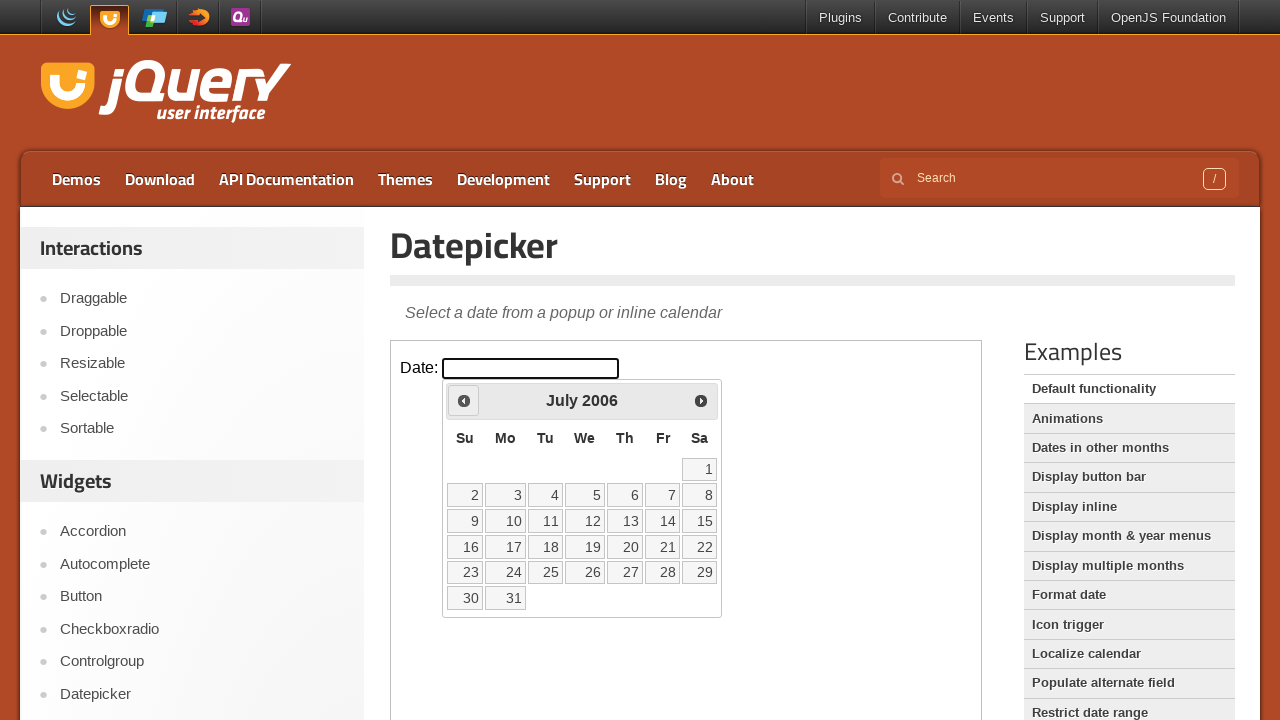

Updated current month after navigation
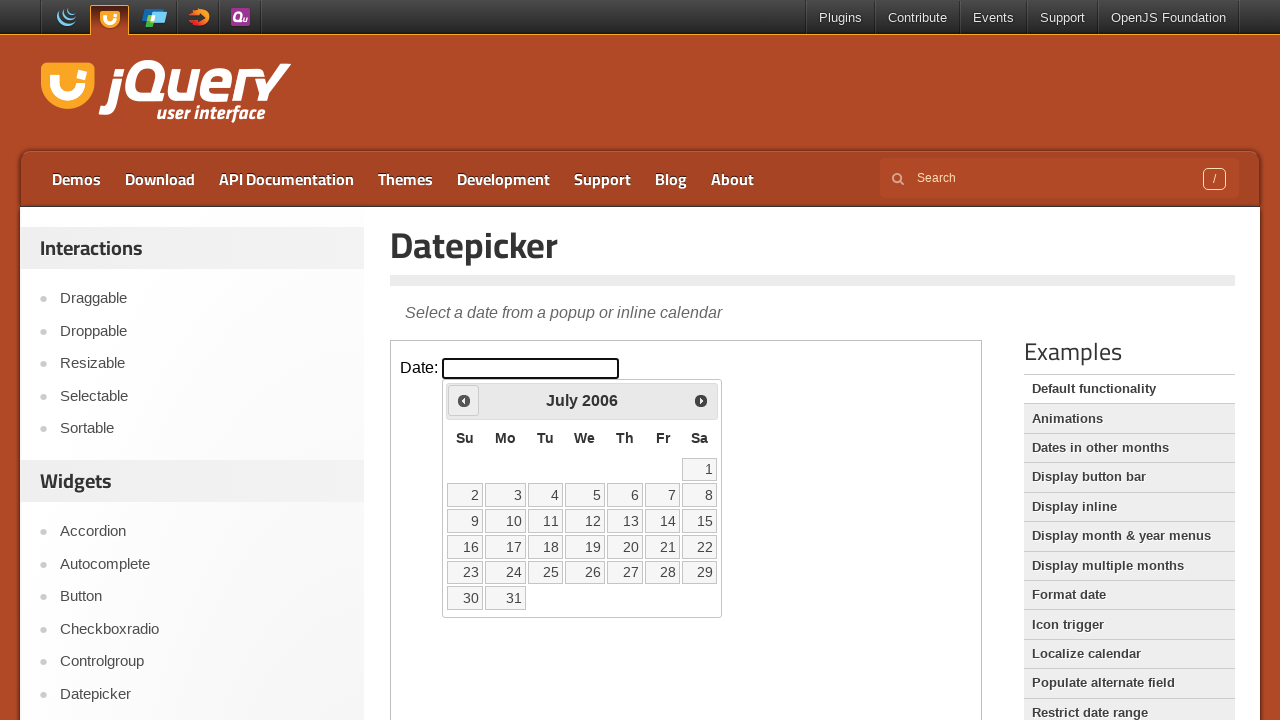

Updated current year after navigation
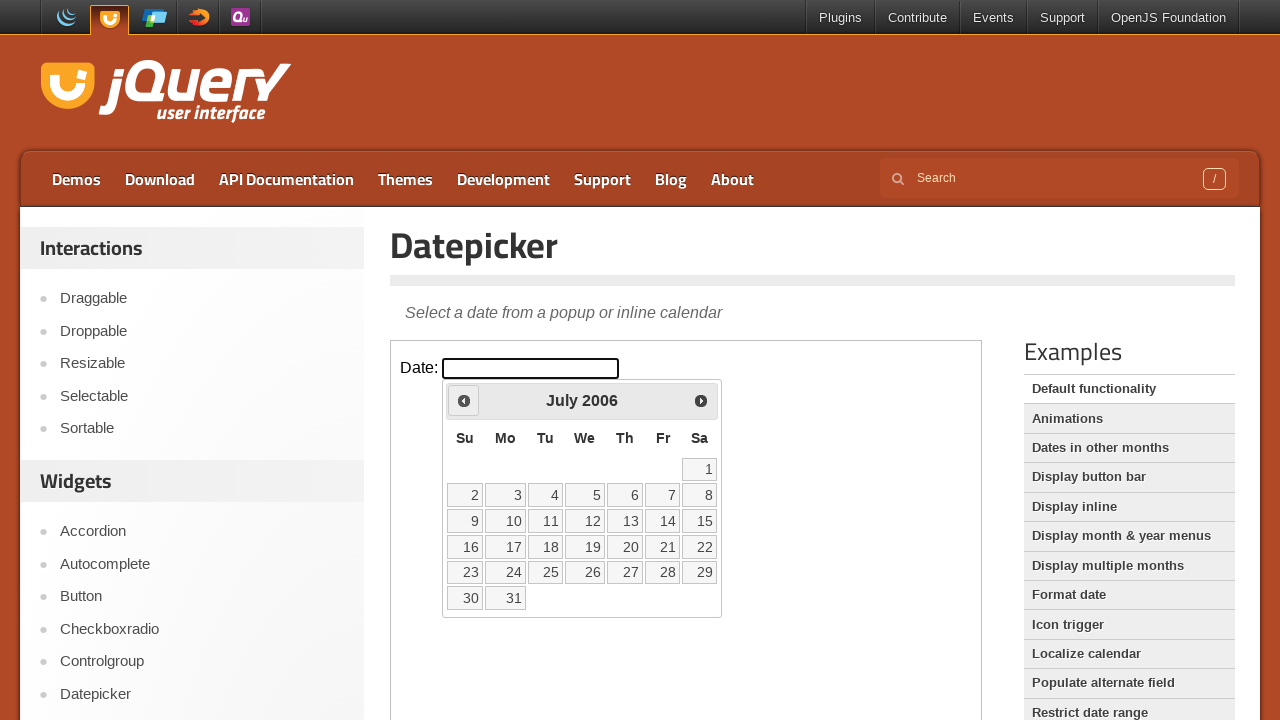

Clicked Prev button to navigate to previous month (currently at July 2006) at (464, 400) on iframe.demo-frame >> internal:control=enter-frame >> xpath=//span[text()='Prev']
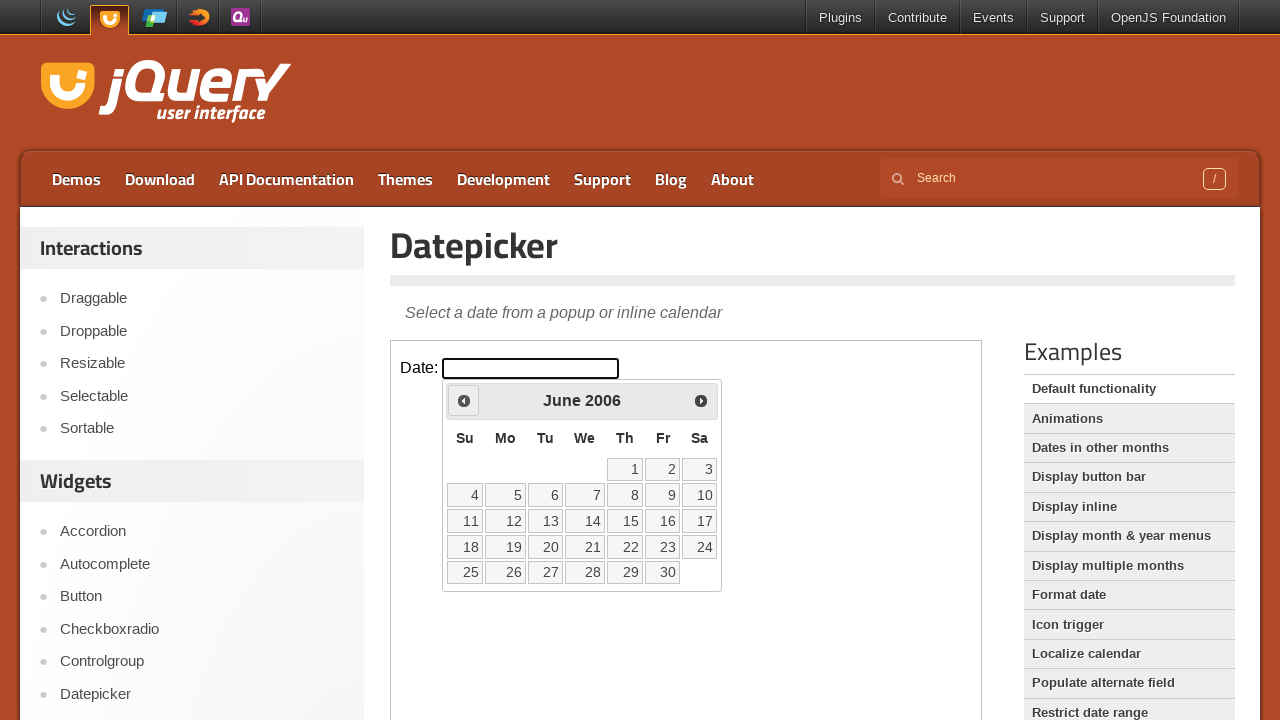

Updated current month after navigation
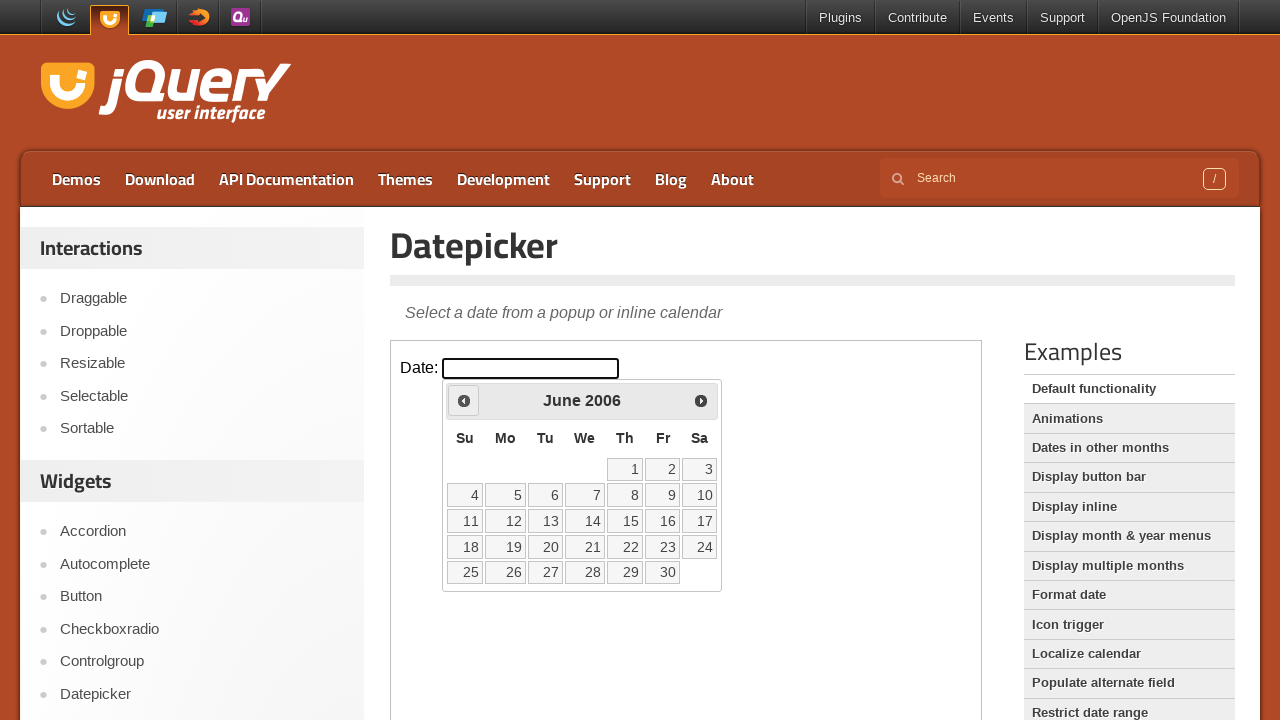

Updated current year after navigation
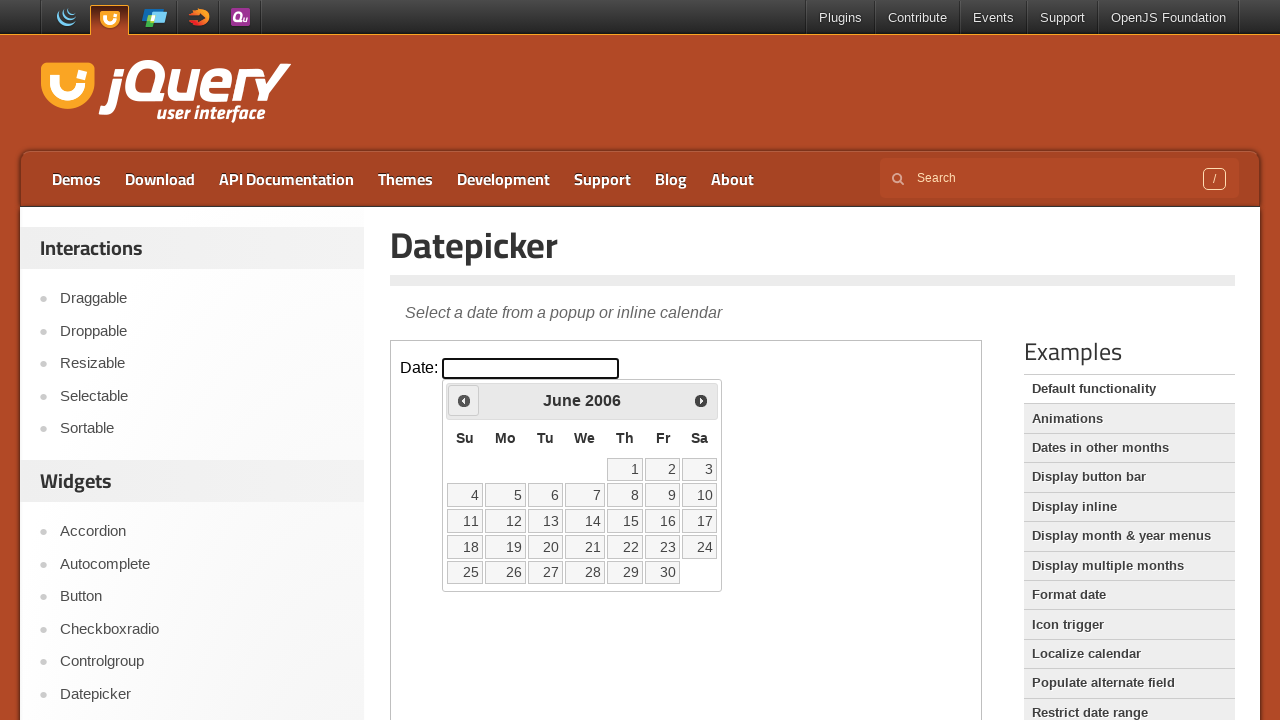

Clicked Prev button to navigate to previous month (currently at June 2006) at (464, 400) on iframe.demo-frame >> internal:control=enter-frame >> xpath=//span[text()='Prev']
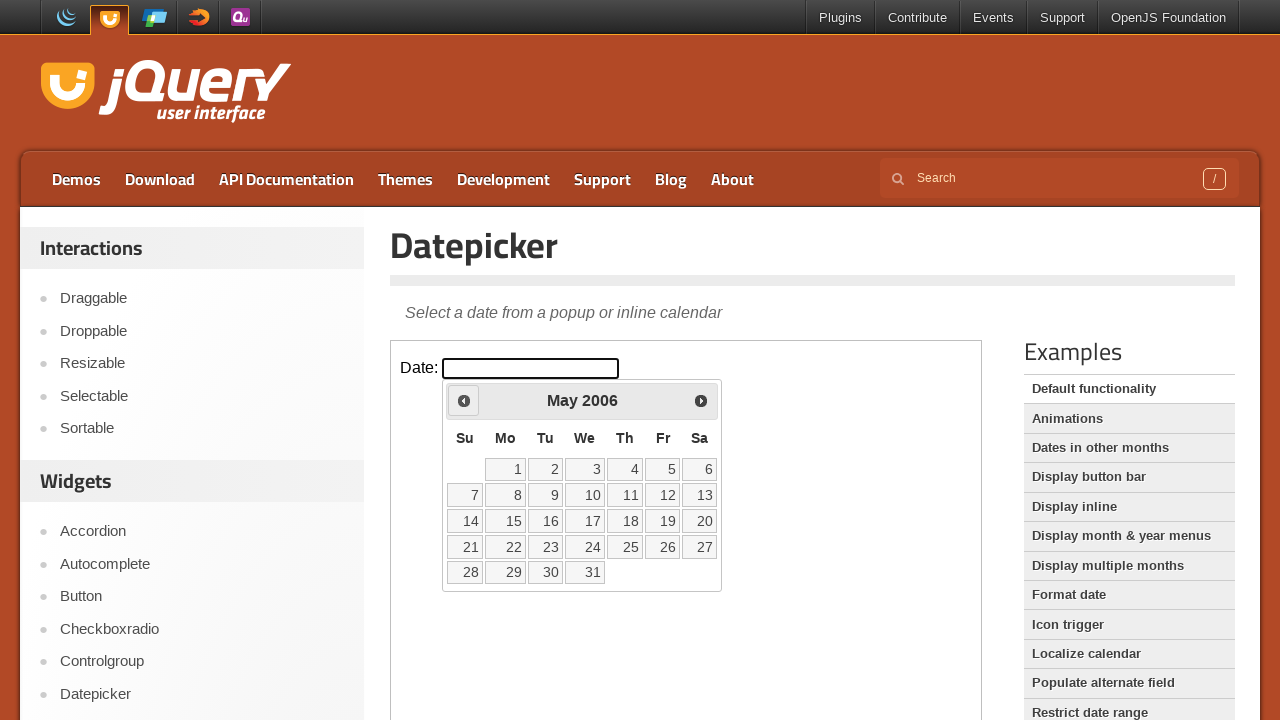

Updated current month after navigation
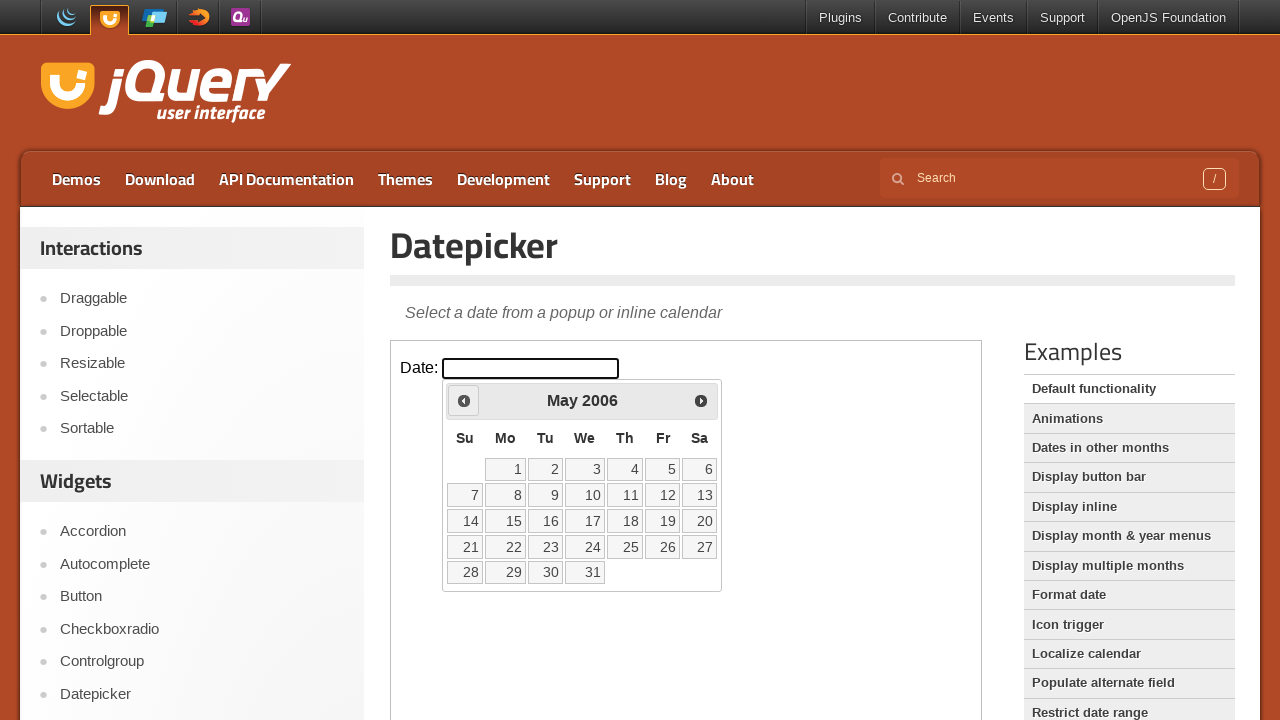

Updated current year after navigation
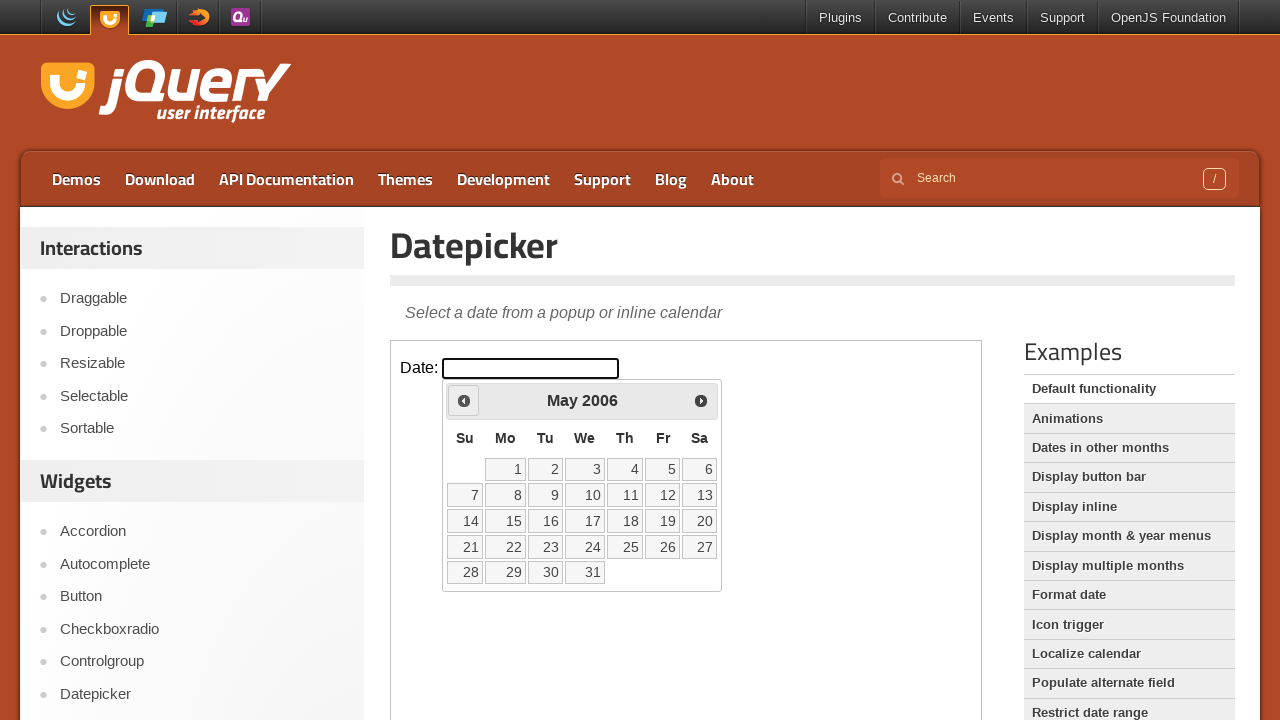

Clicked Prev button to navigate to previous month (currently at May 2006) at (464, 400) on iframe.demo-frame >> internal:control=enter-frame >> xpath=//span[text()='Prev']
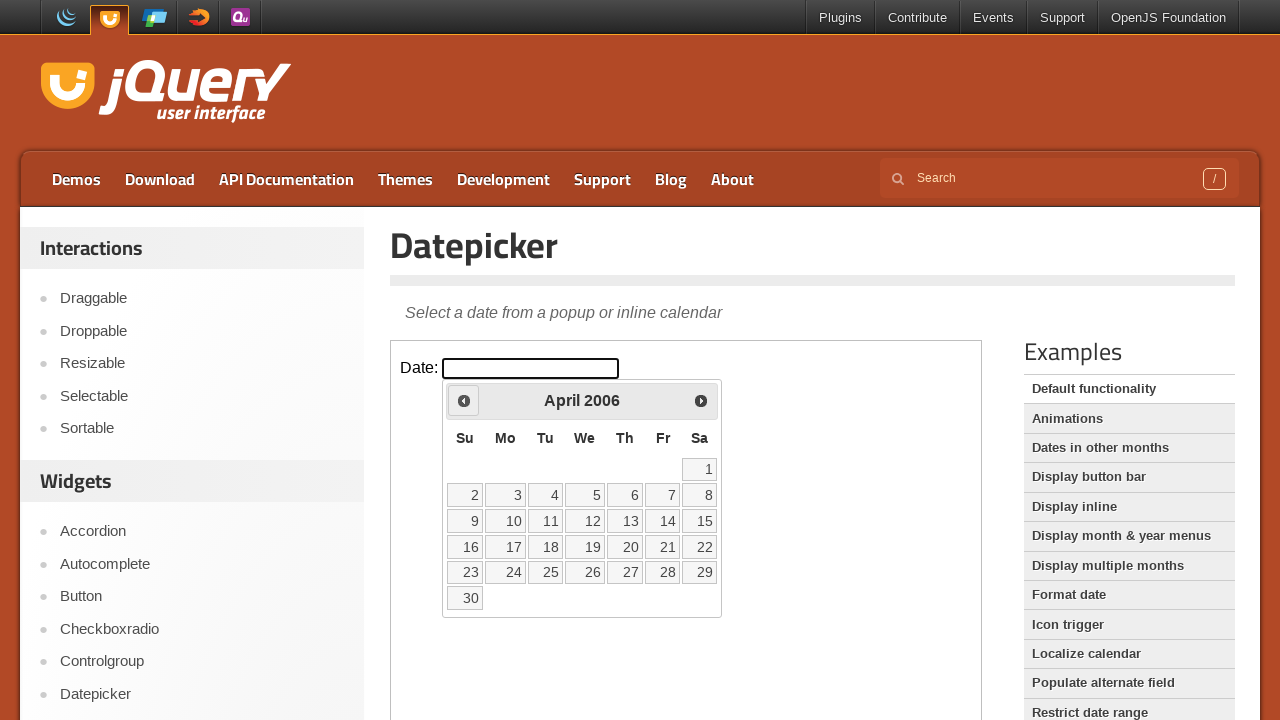

Updated current month after navigation
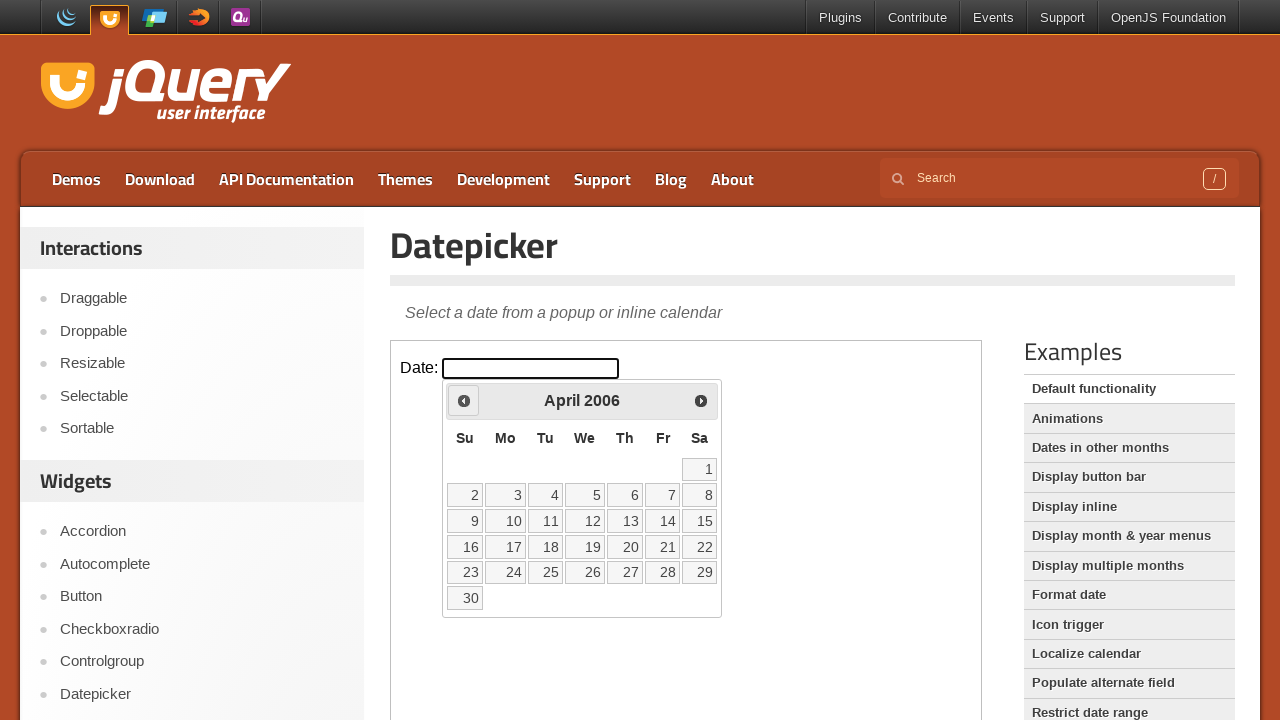

Updated current year after navigation
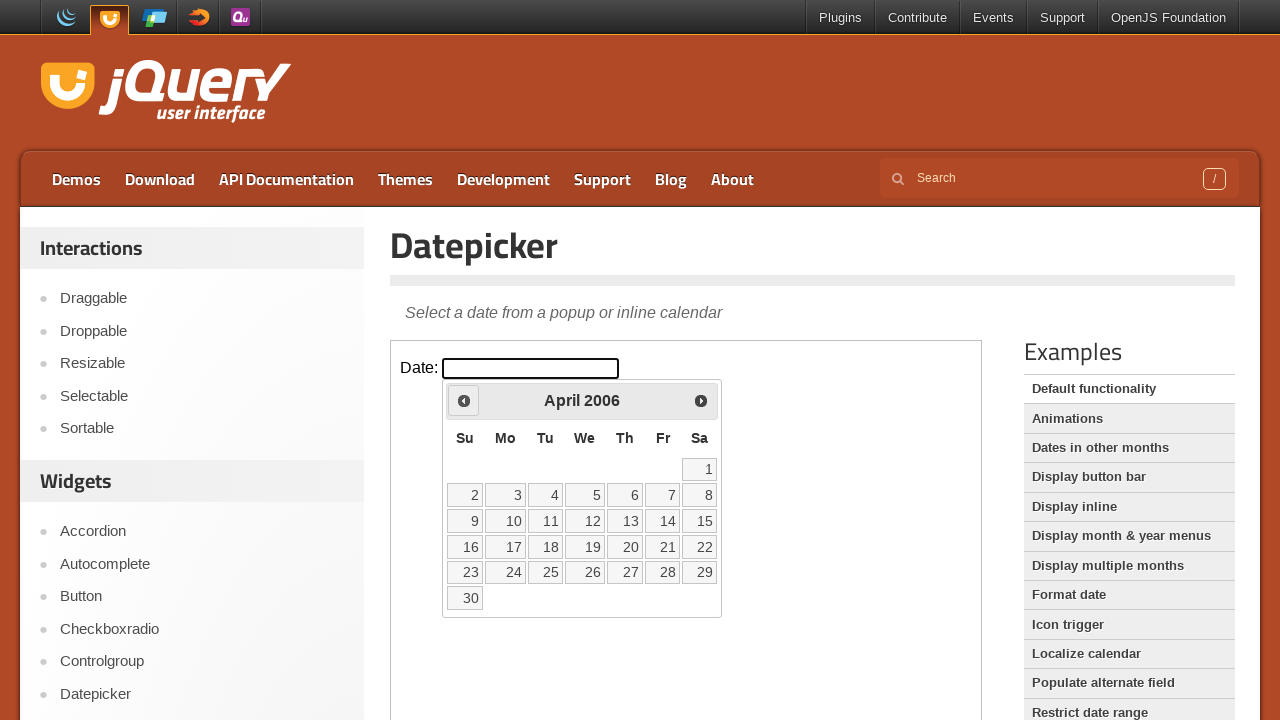

Clicked Prev button to navigate to previous month (currently at April 2006) at (464, 400) on iframe.demo-frame >> internal:control=enter-frame >> xpath=//span[text()='Prev']
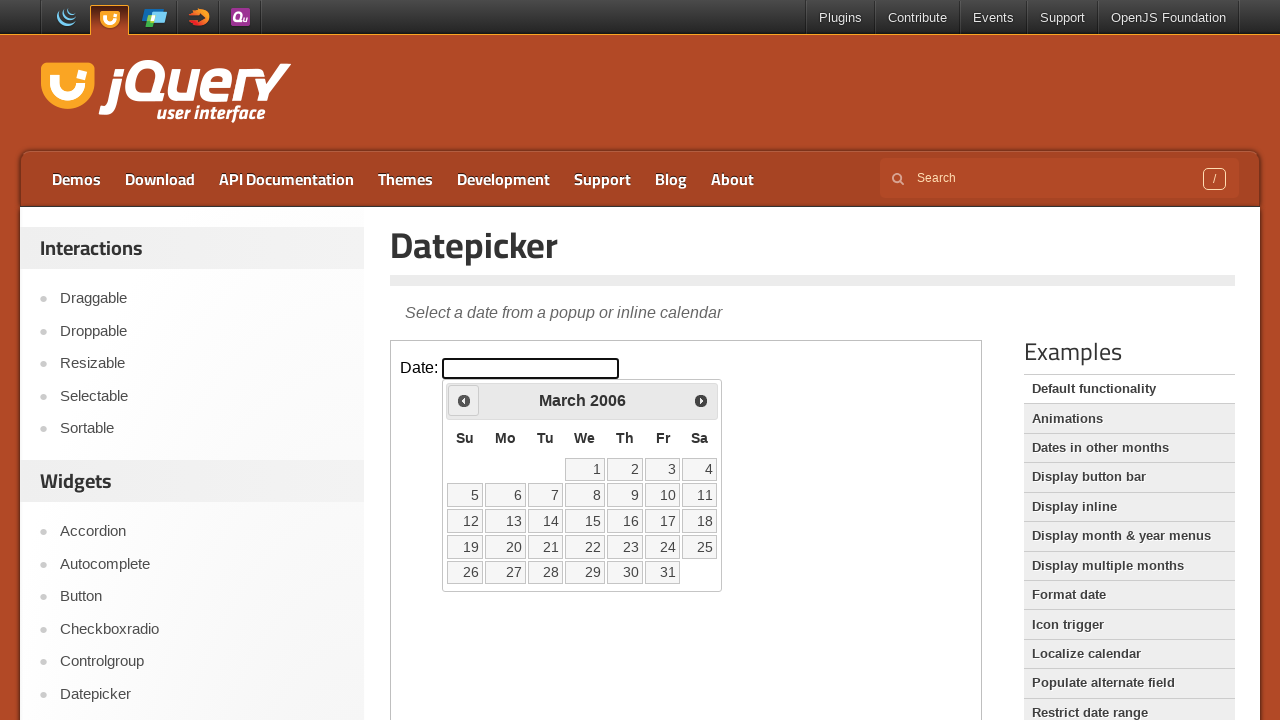

Updated current month after navigation
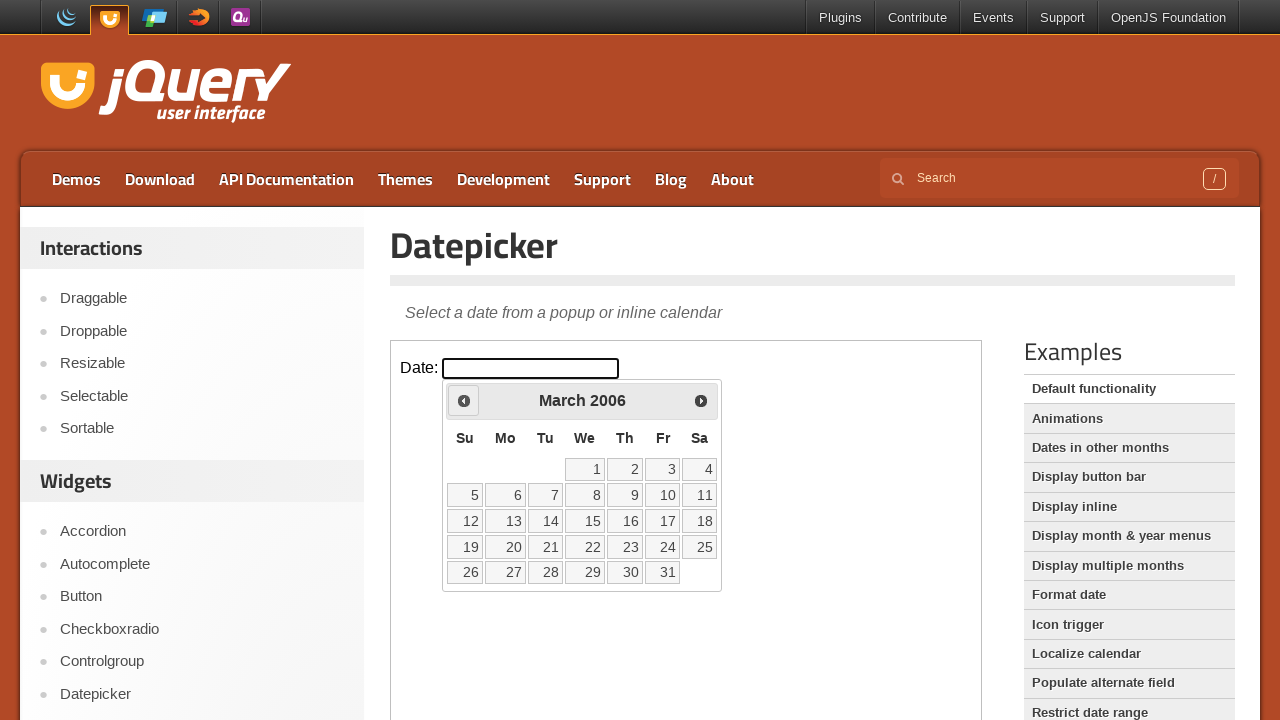

Updated current year after navigation
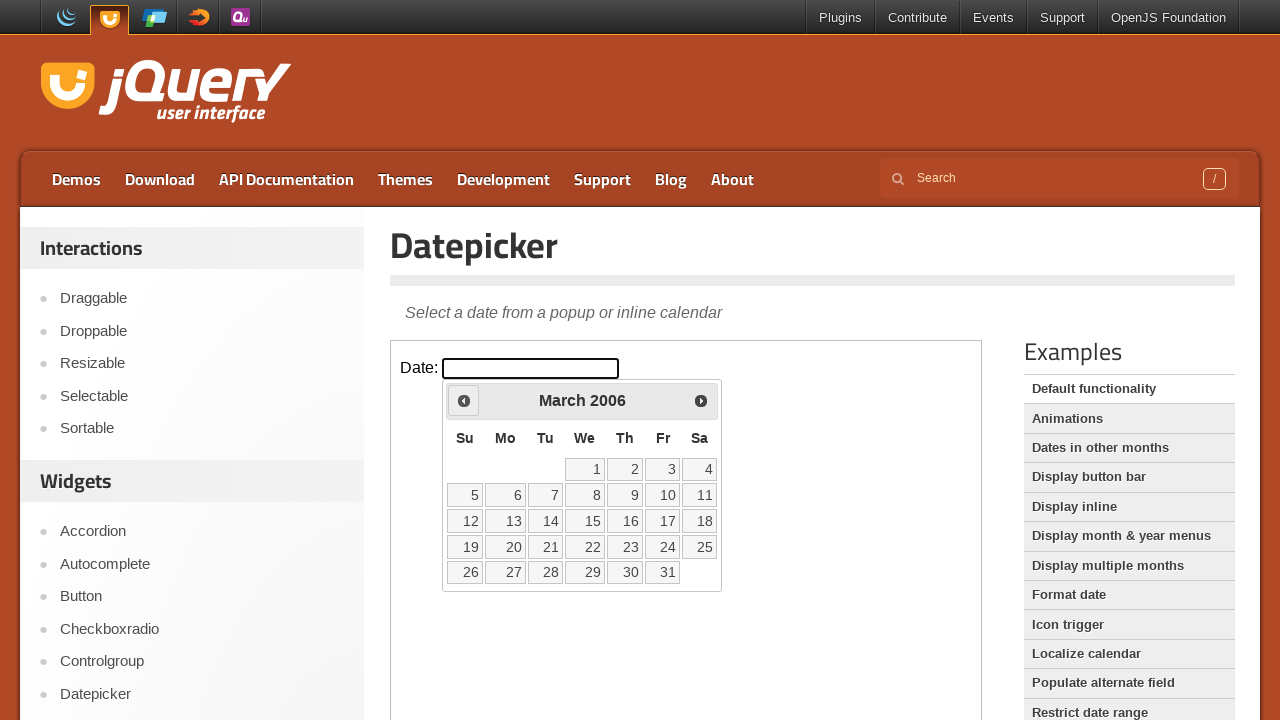

Clicked Prev button to navigate to previous month (currently at March 2006) at (464, 400) on iframe.demo-frame >> internal:control=enter-frame >> xpath=//span[text()='Prev']
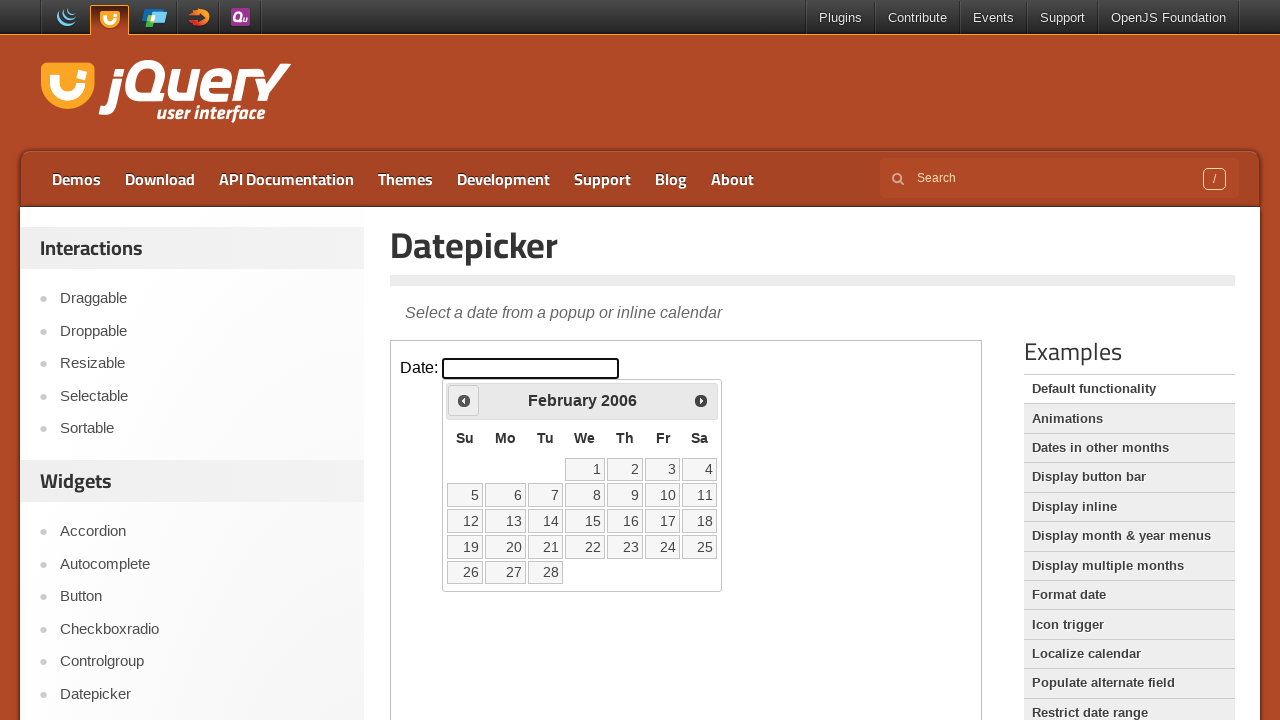

Updated current month after navigation
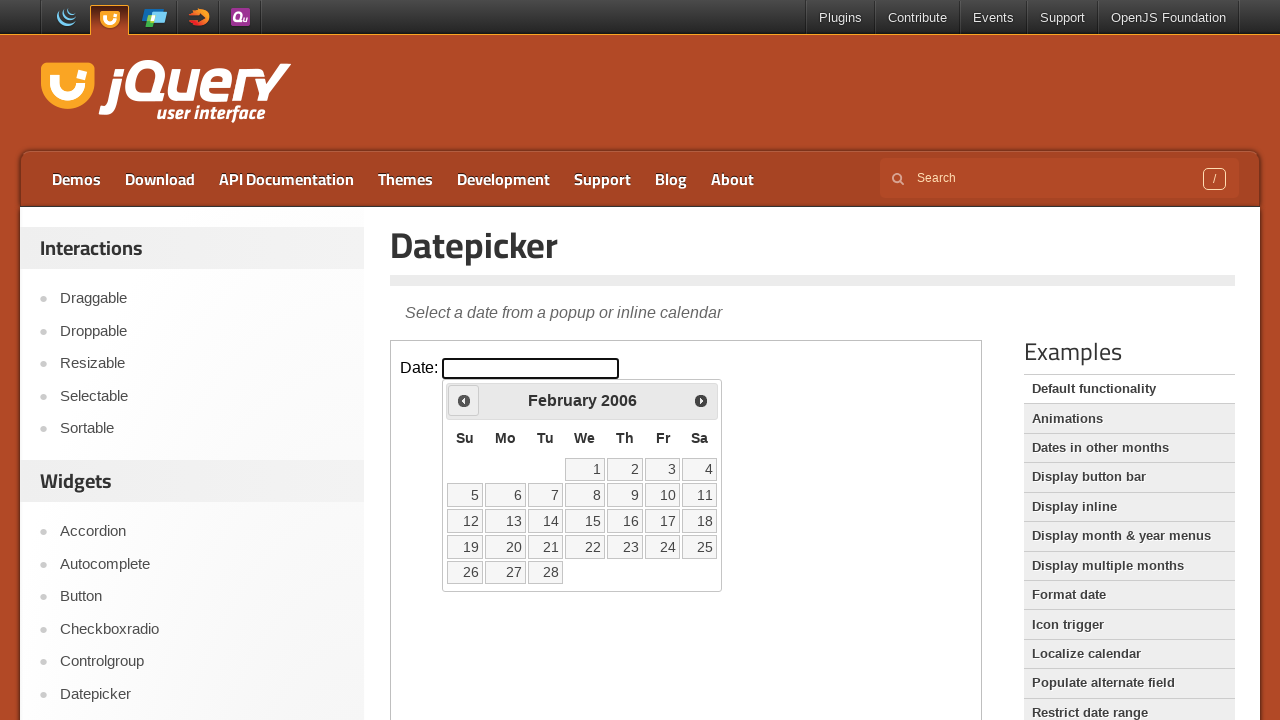

Updated current year after navigation
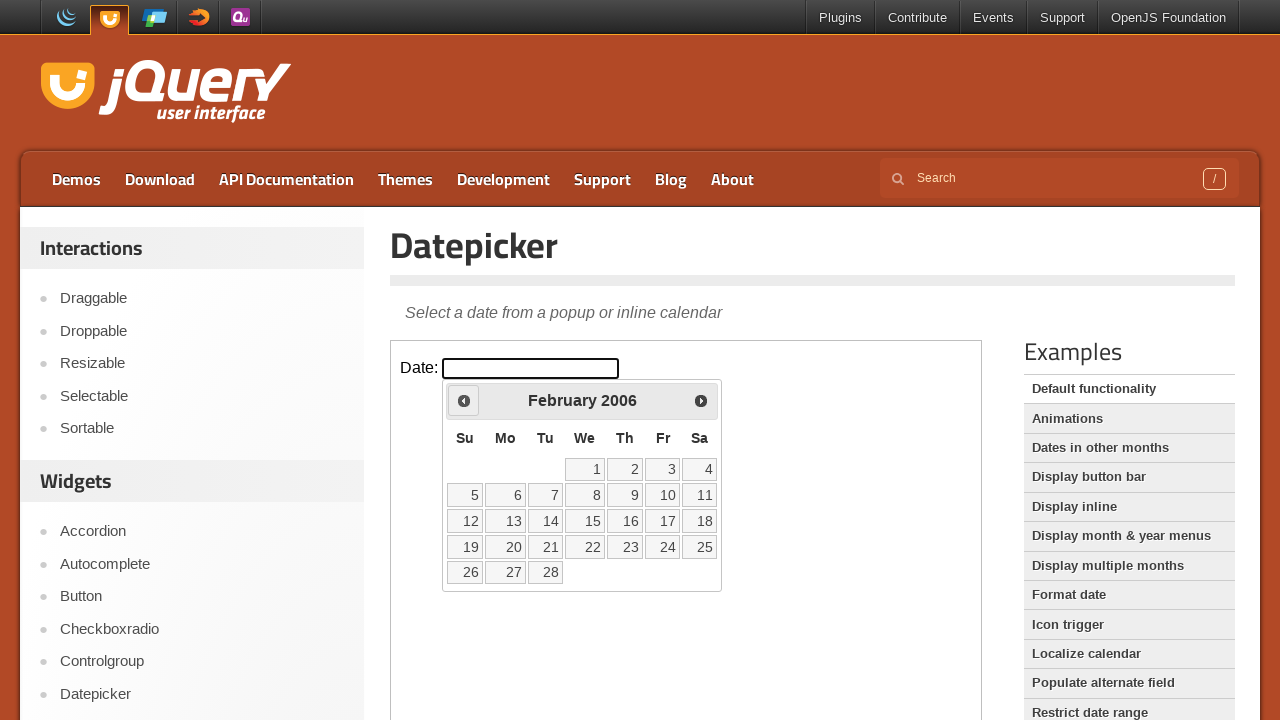

Clicked Prev button to navigate to previous month (currently at February 2006) at (464, 400) on iframe.demo-frame >> internal:control=enter-frame >> xpath=//span[text()='Prev']
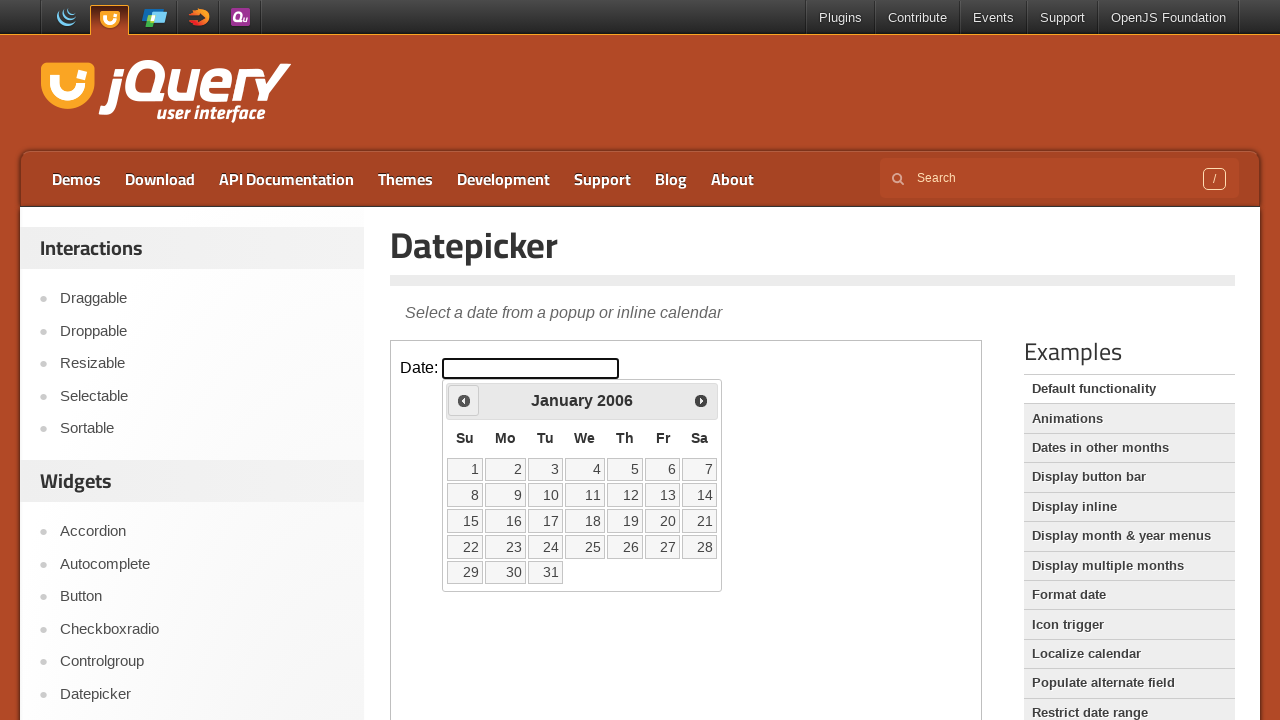

Updated current month after navigation
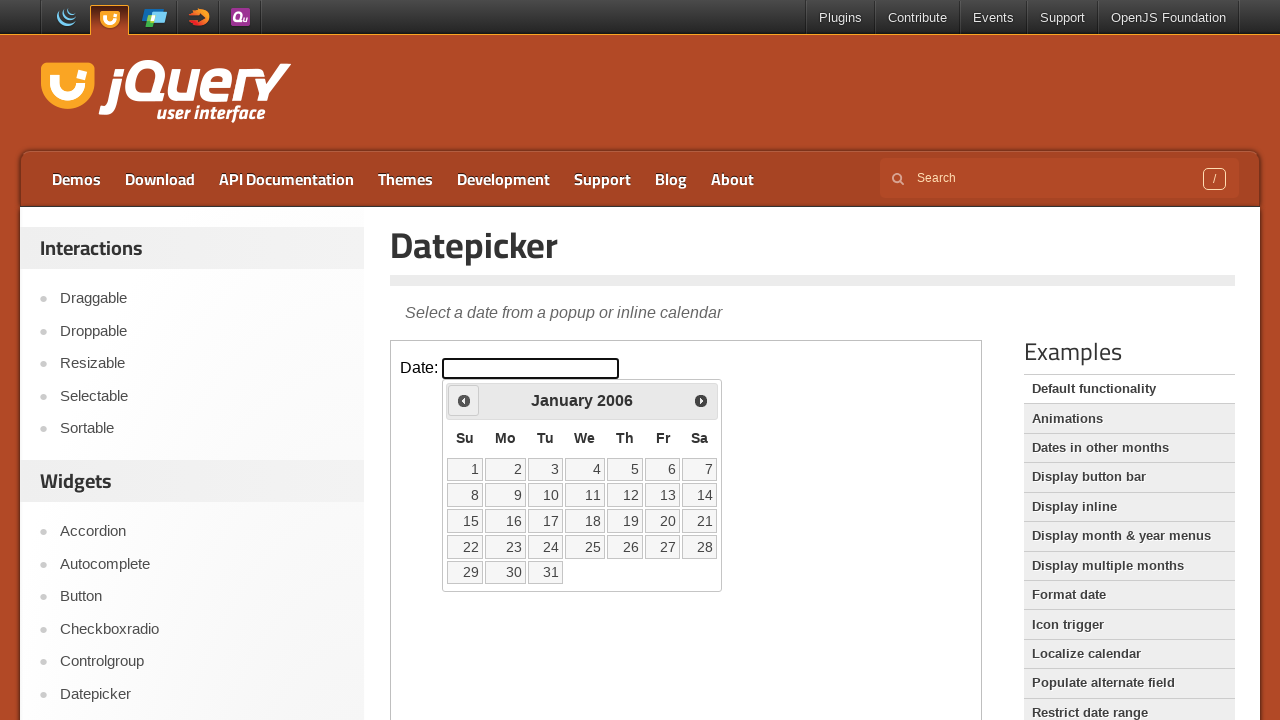

Updated current year after navigation
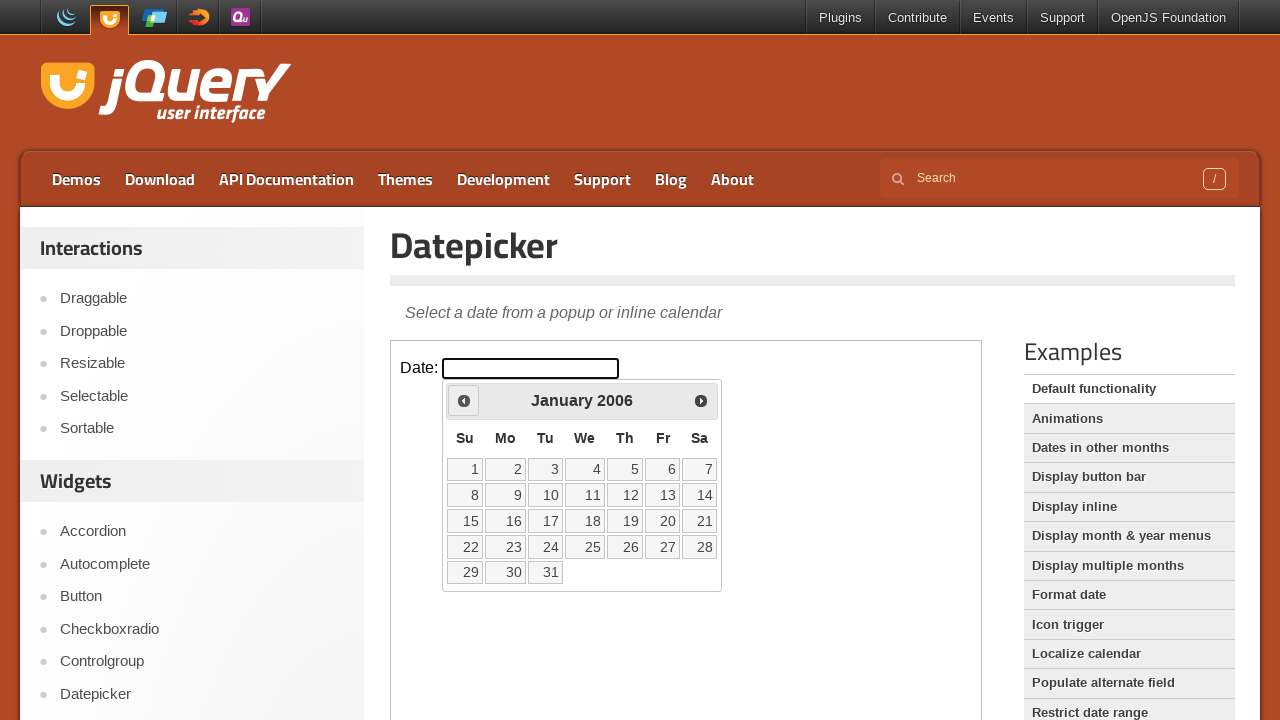

Clicked Prev button to navigate to previous month (currently at January 2006) at (464, 400) on iframe.demo-frame >> internal:control=enter-frame >> xpath=//span[text()='Prev']
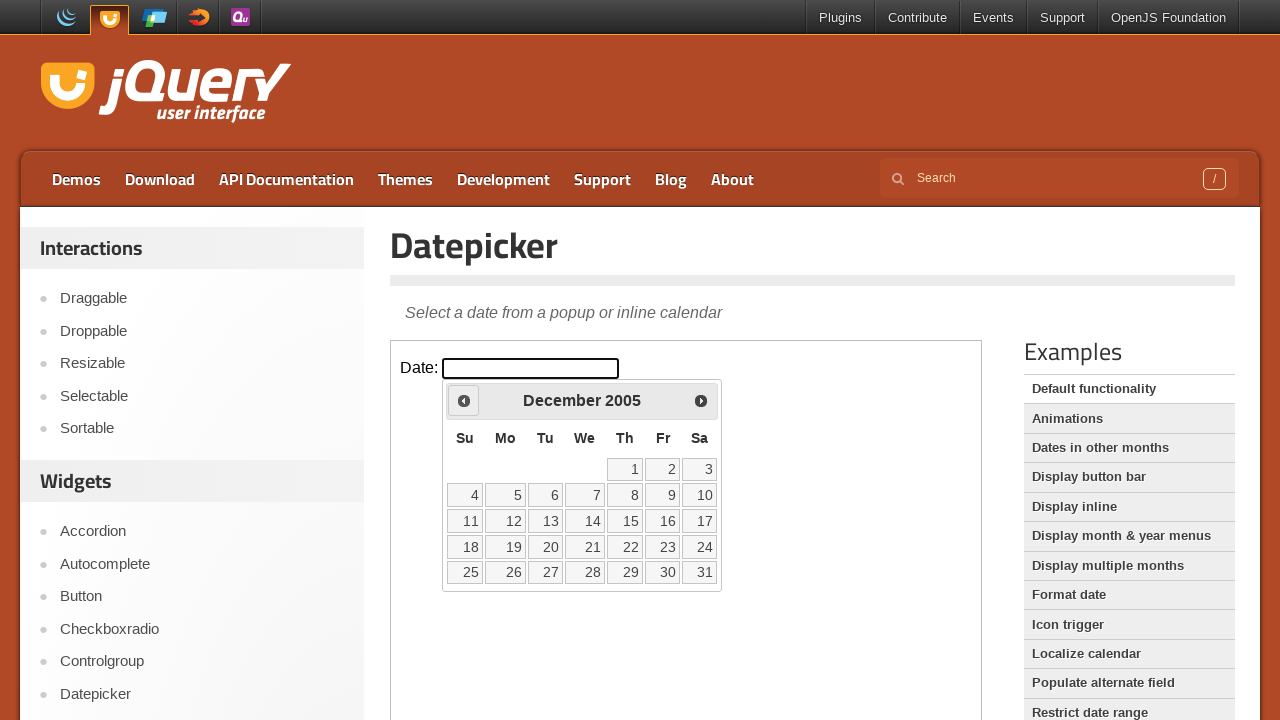

Updated current month after navigation
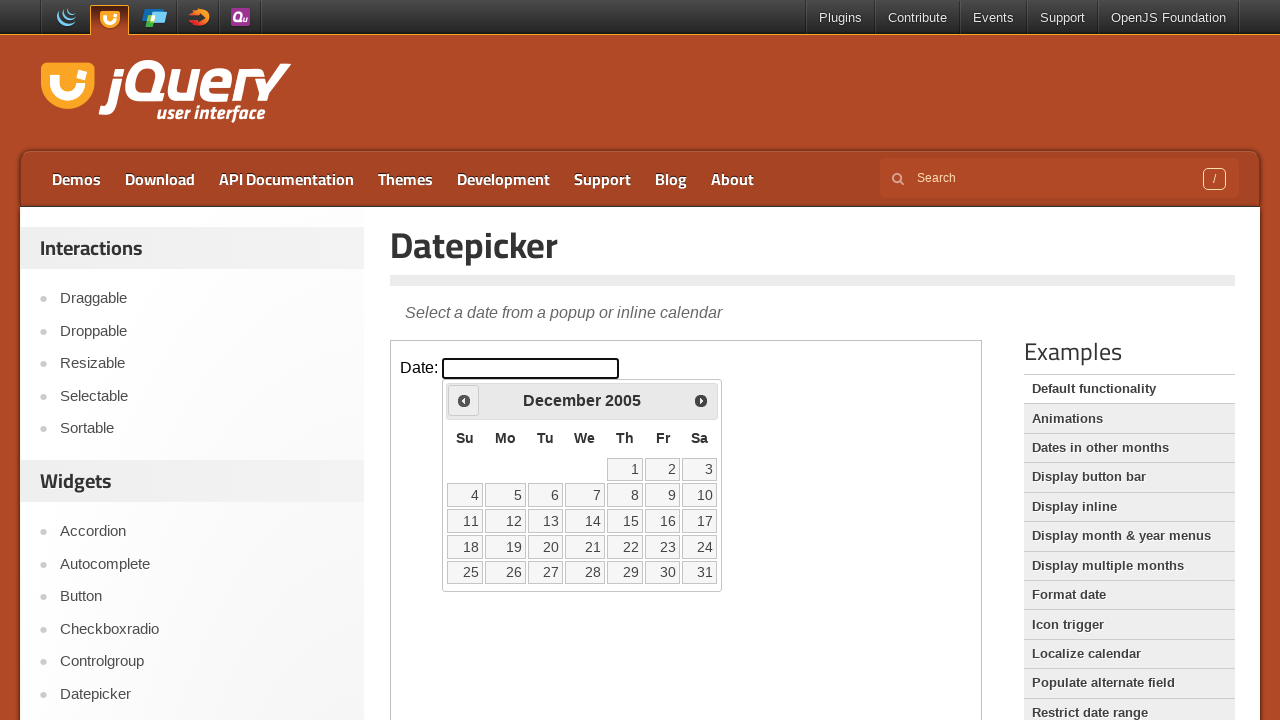

Updated current year after navigation
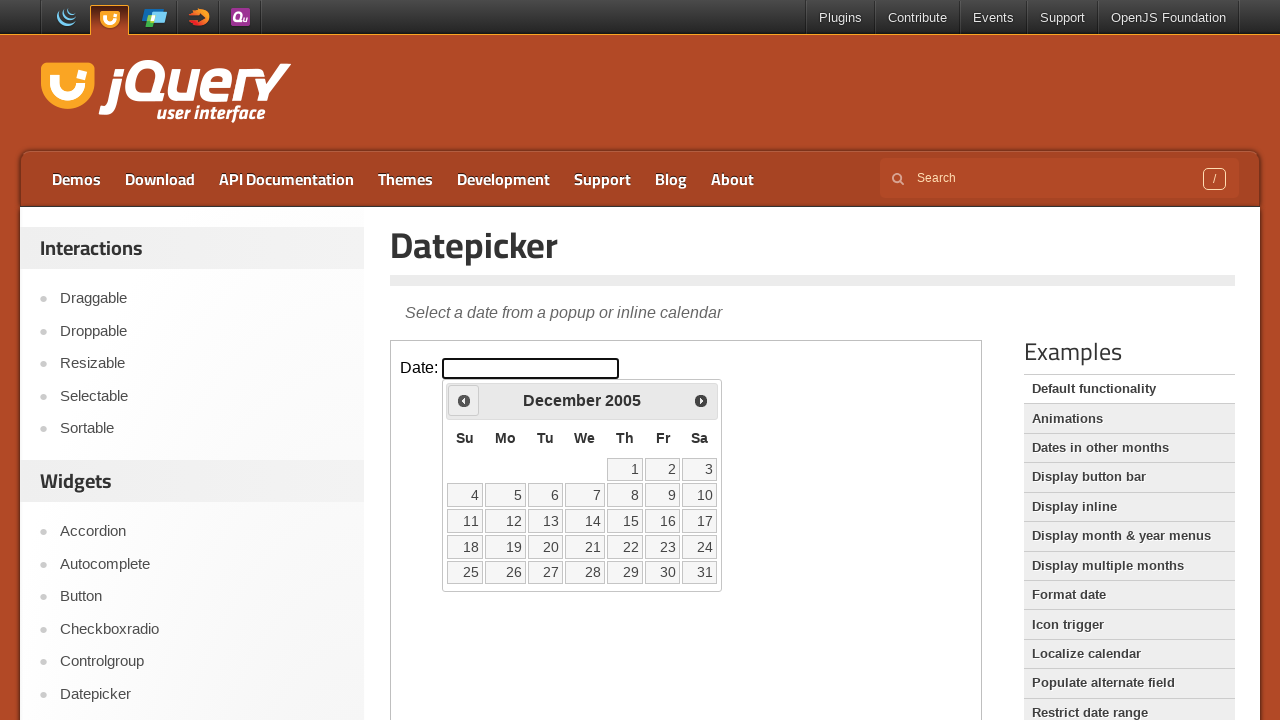

Clicked Prev button to navigate to previous month (currently at December 2005) at (464, 400) on iframe.demo-frame >> internal:control=enter-frame >> xpath=//span[text()='Prev']
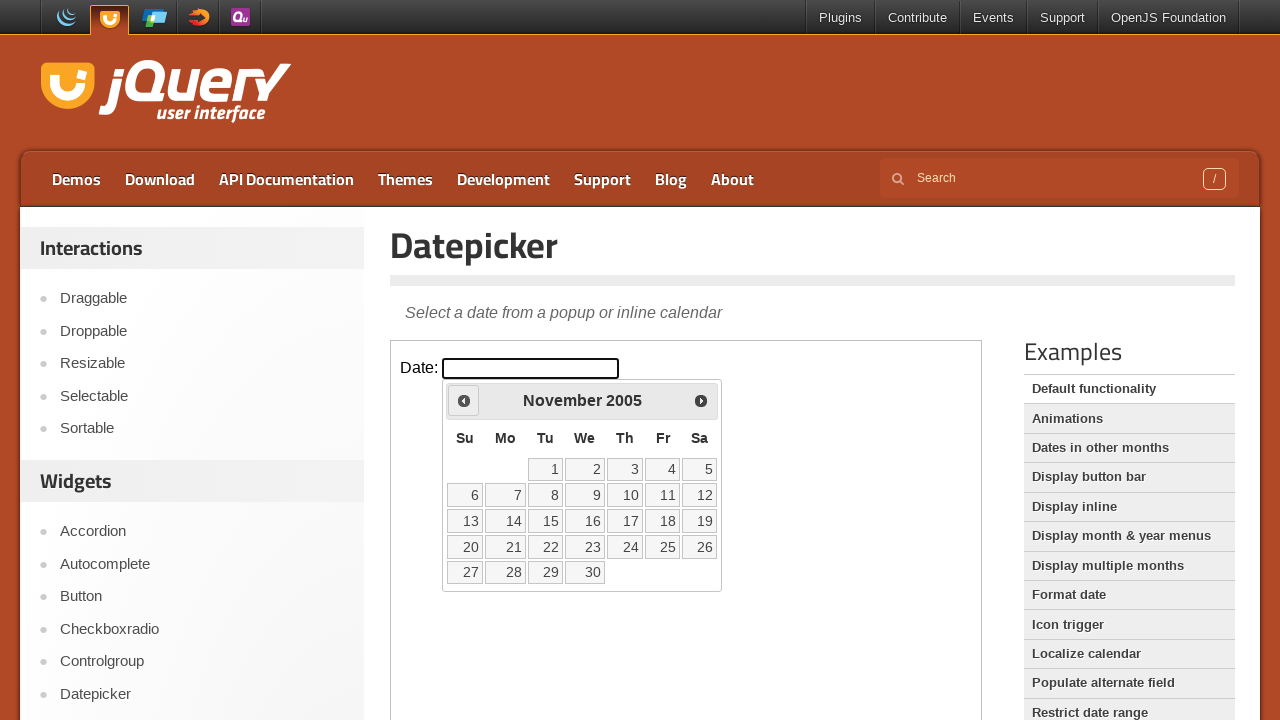

Updated current month after navigation
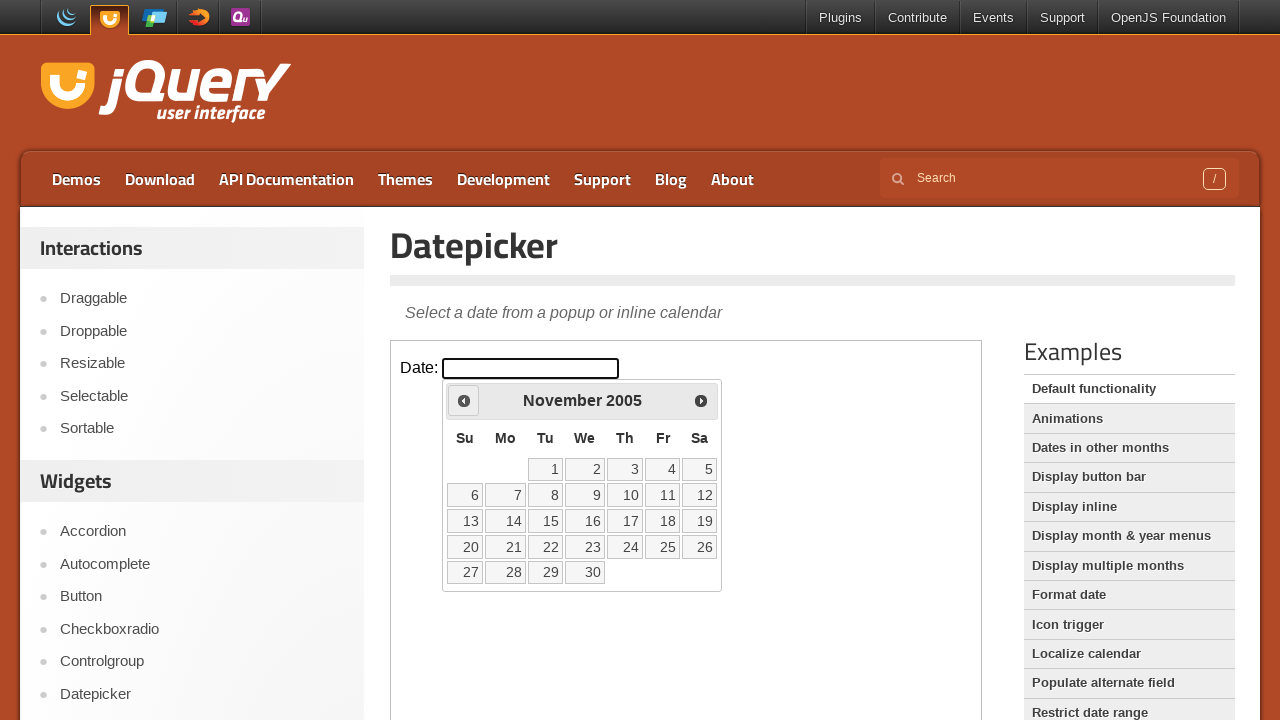

Updated current year after navigation
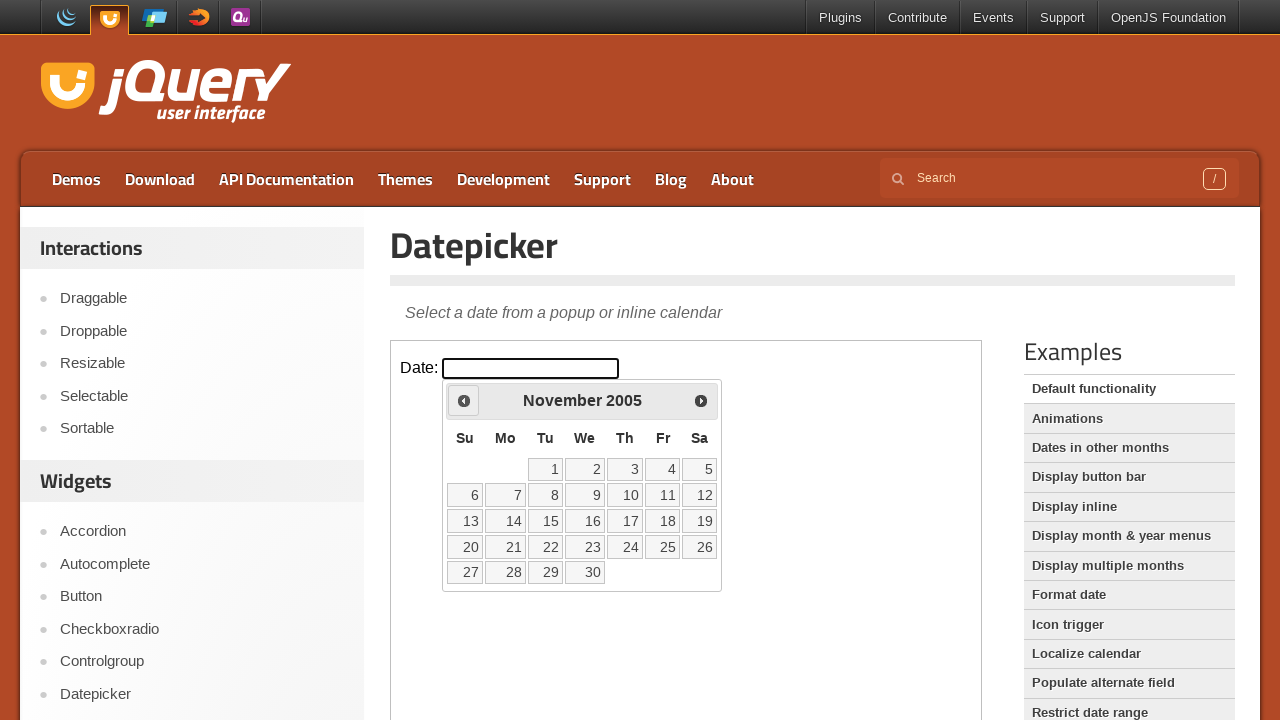

Clicked Prev button to navigate to previous month (currently at November 2005) at (464, 400) on iframe.demo-frame >> internal:control=enter-frame >> xpath=//span[text()='Prev']
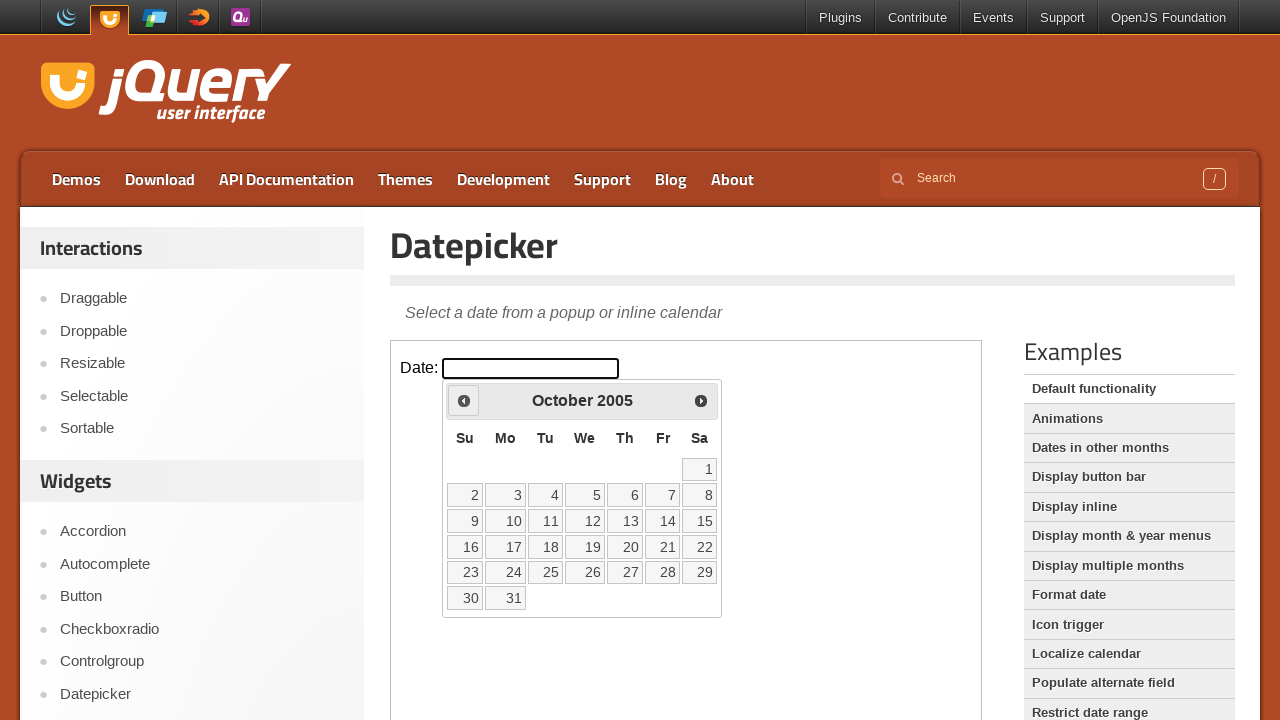

Updated current month after navigation
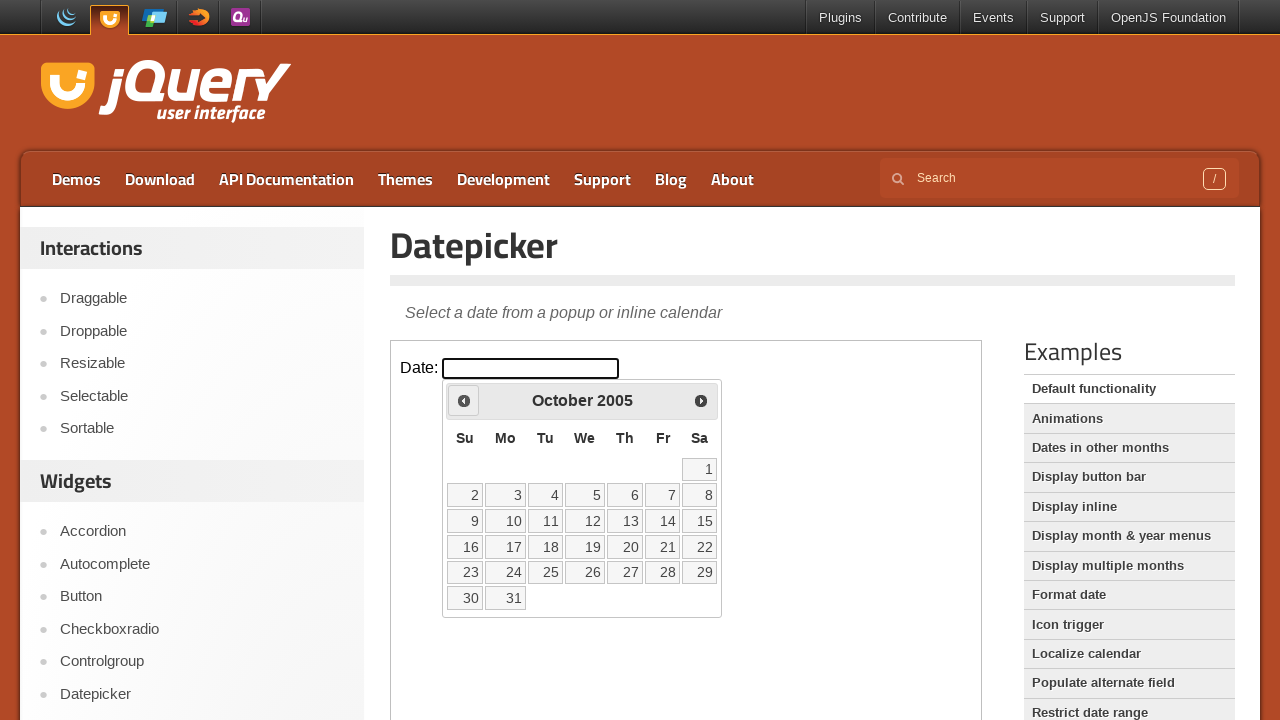

Updated current year after navigation
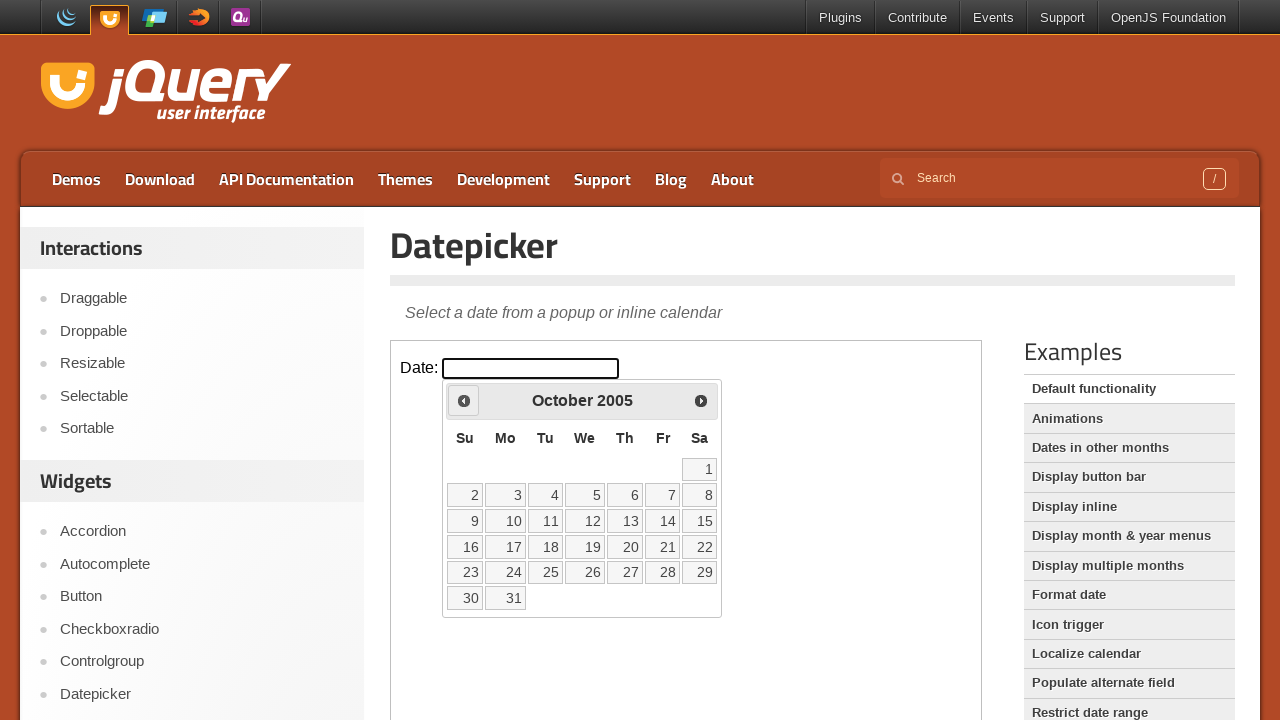

Clicked Prev button to navigate to previous month (currently at October 2005) at (464, 400) on iframe.demo-frame >> internal:control=enter-frame >> xpath=//span[text()='Prev']
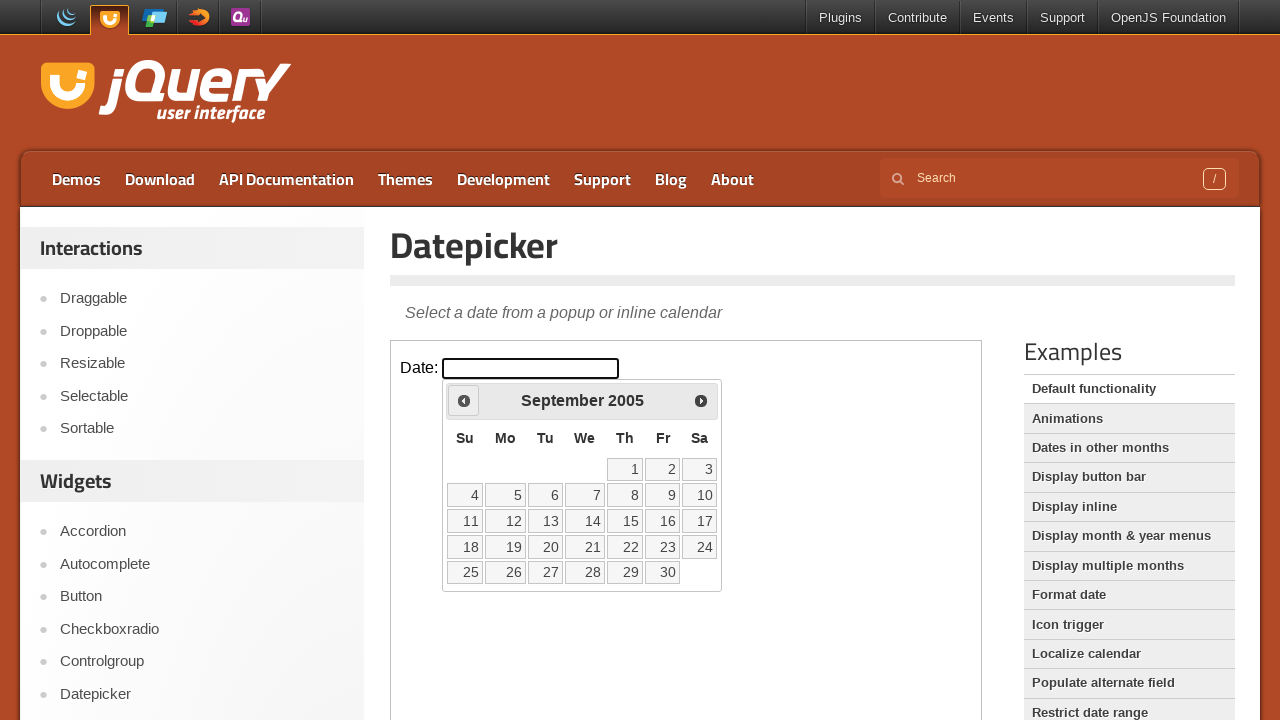

Updated current month after navigation
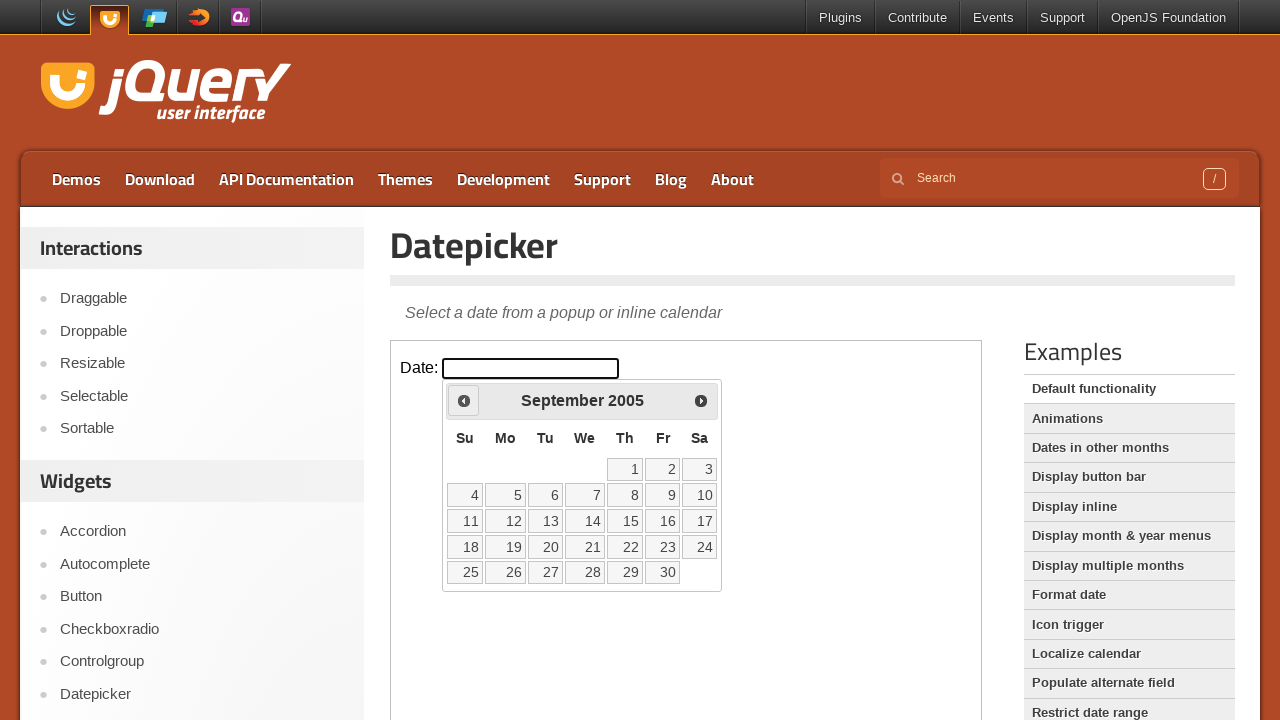

Updated current year after navigation
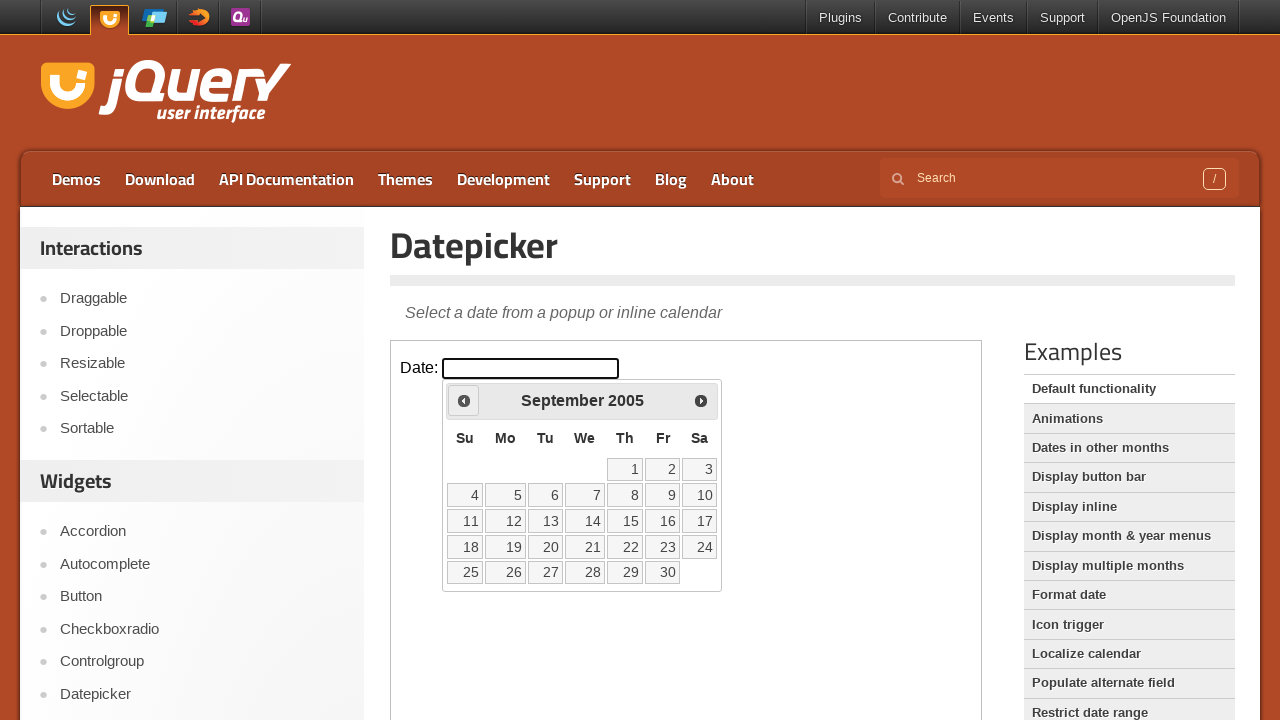

Clicked Prev button to navigate to previous month (currently at September 2005) at (464, 400) on iframe.demo-frame >> internal:control=enter-frame >> xpath=//span[text()='Prev']
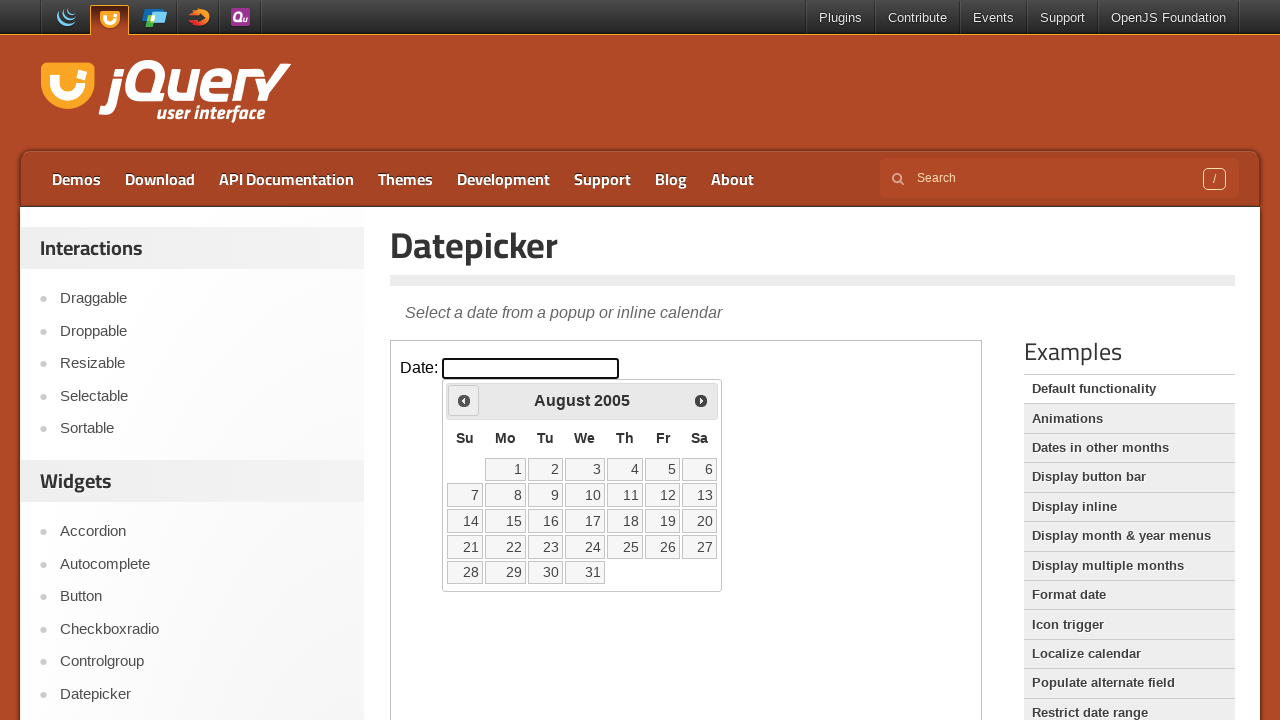

Updated current month after navigation
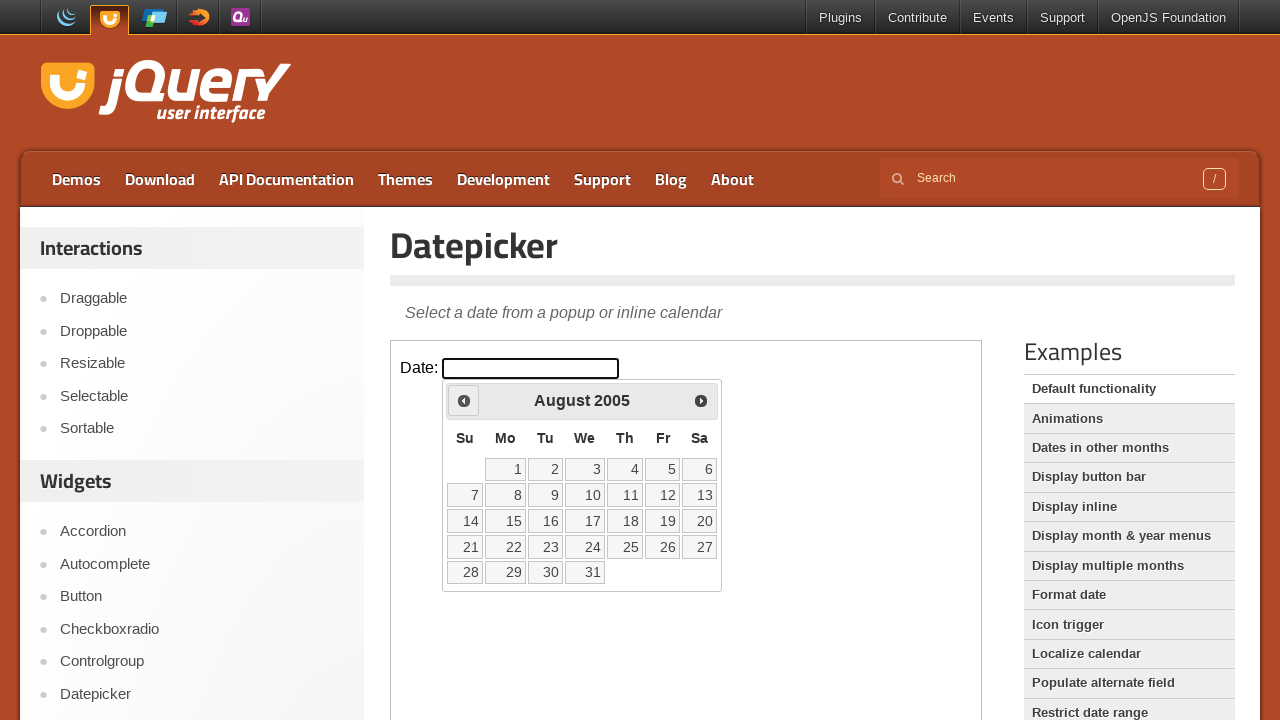

Updated current year after navigation
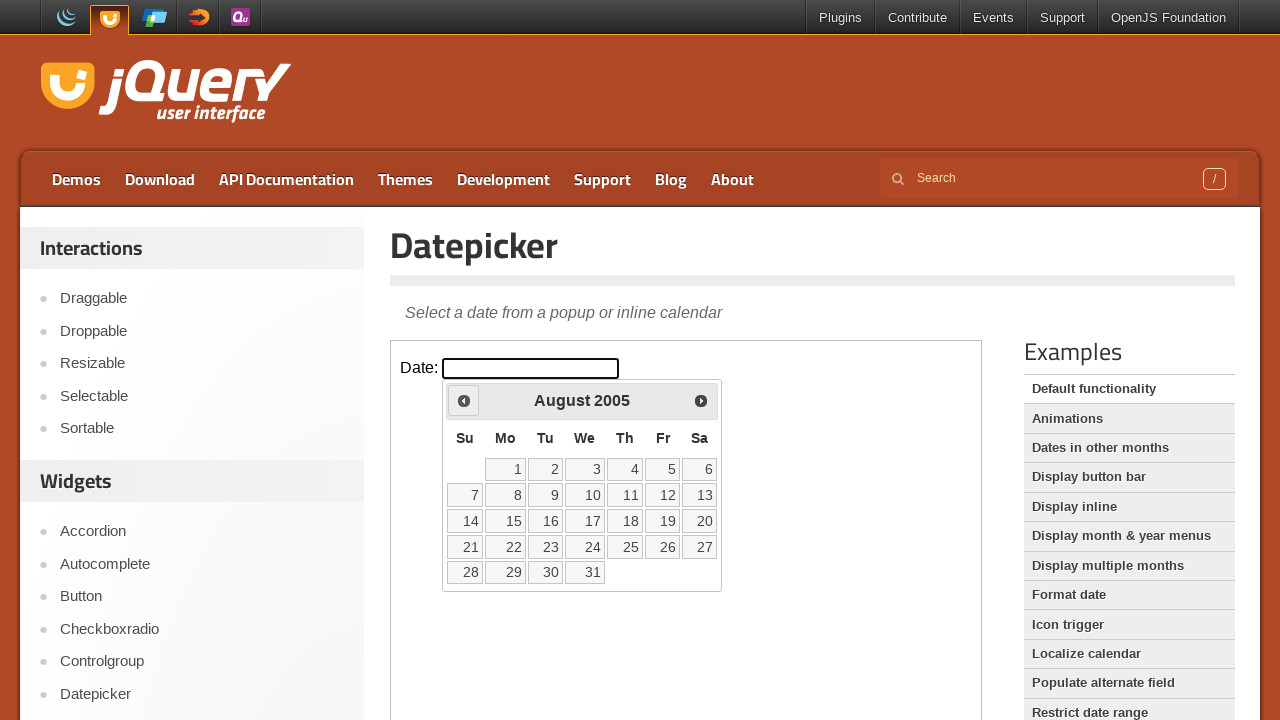

Clicked Prev button to navigate to previous month (currently at August 2005) at (464, 400) on iframe.demo-frame >> internal:control=enter-frame >> xpath=//span[text()='Prev']
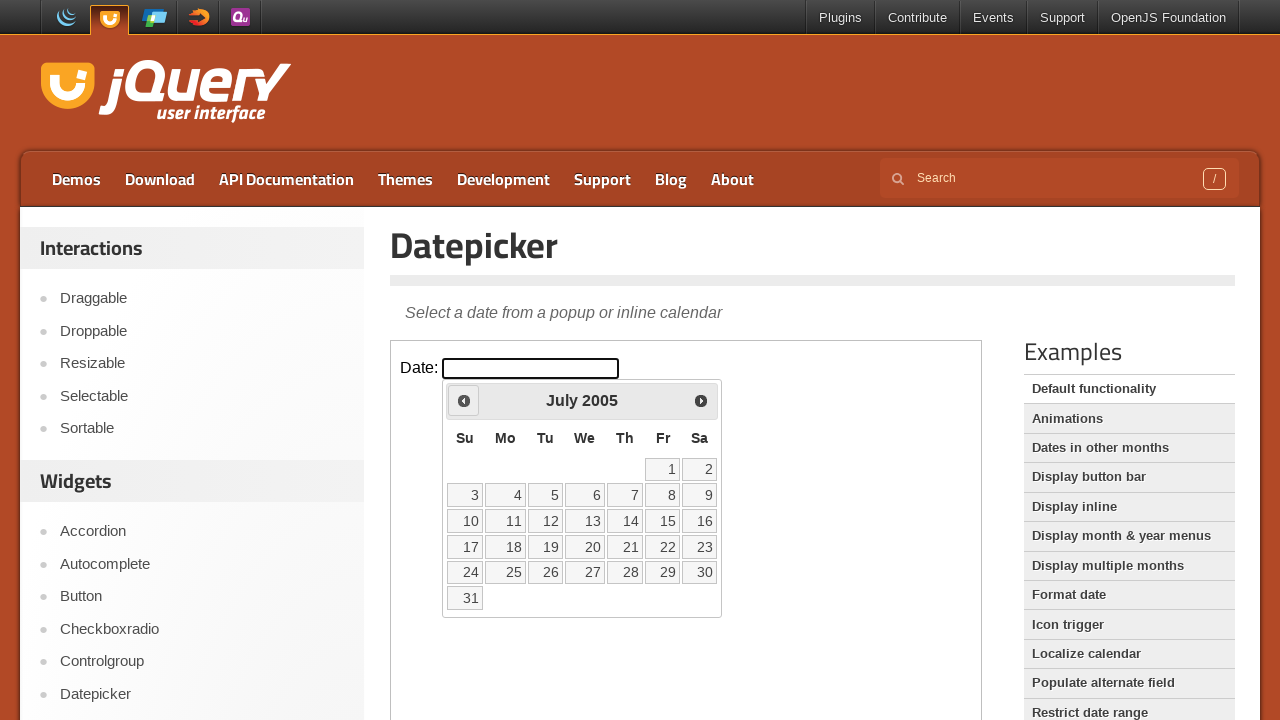

Updated current month after navigation
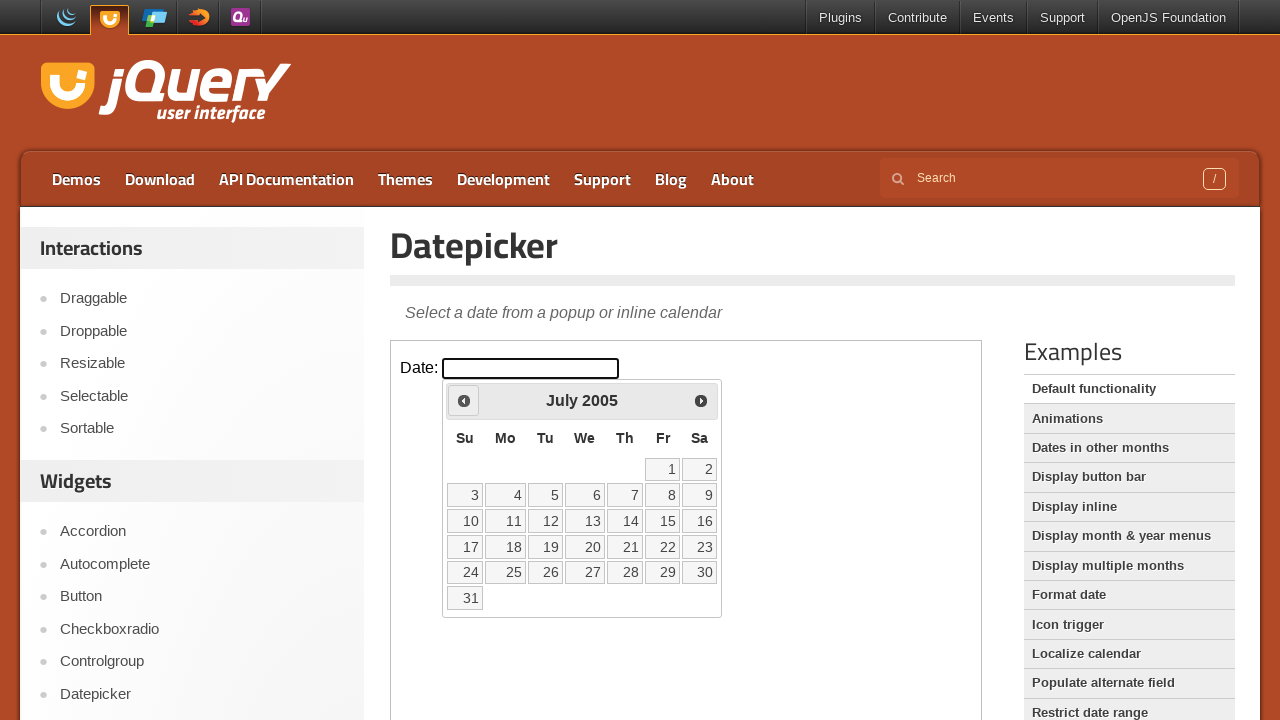

Updated current year after navigation
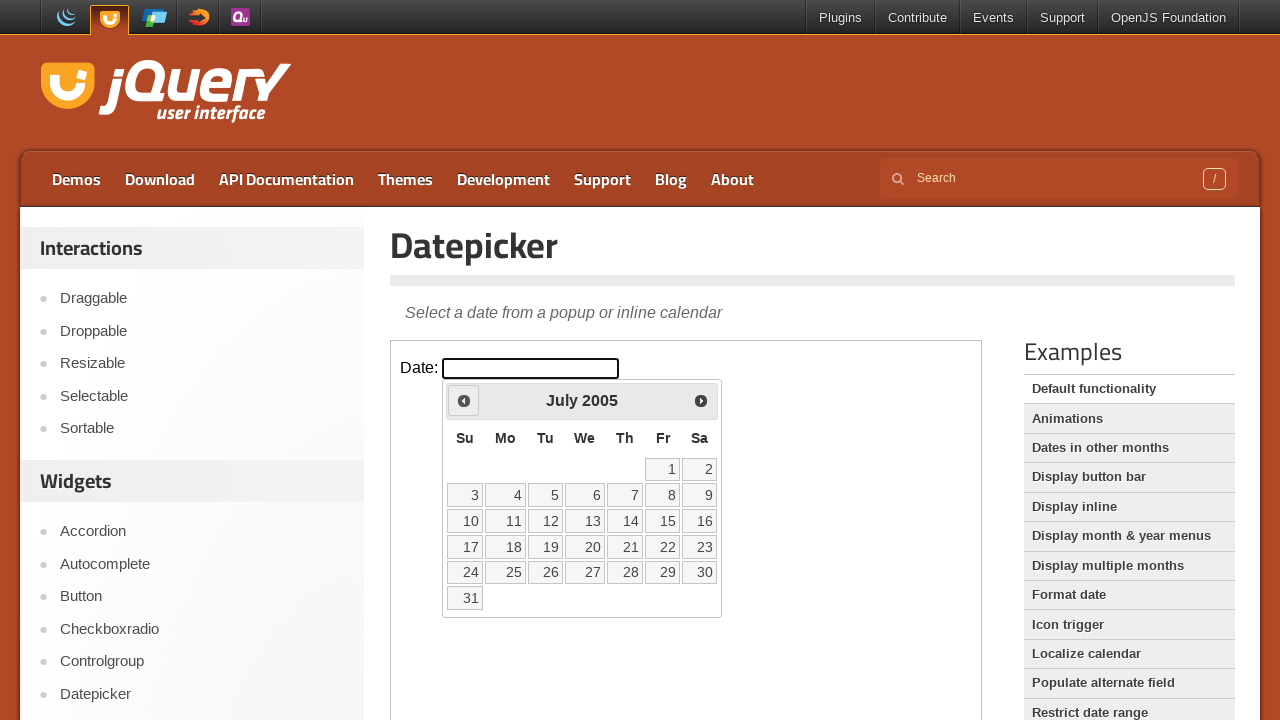

Clicked Prev button to navigate to previous month (currently at July 2005) at (464, 400) on iframe.demo-frame >> internal:control=enter-frame >> xpath=//span[text()='Prev']
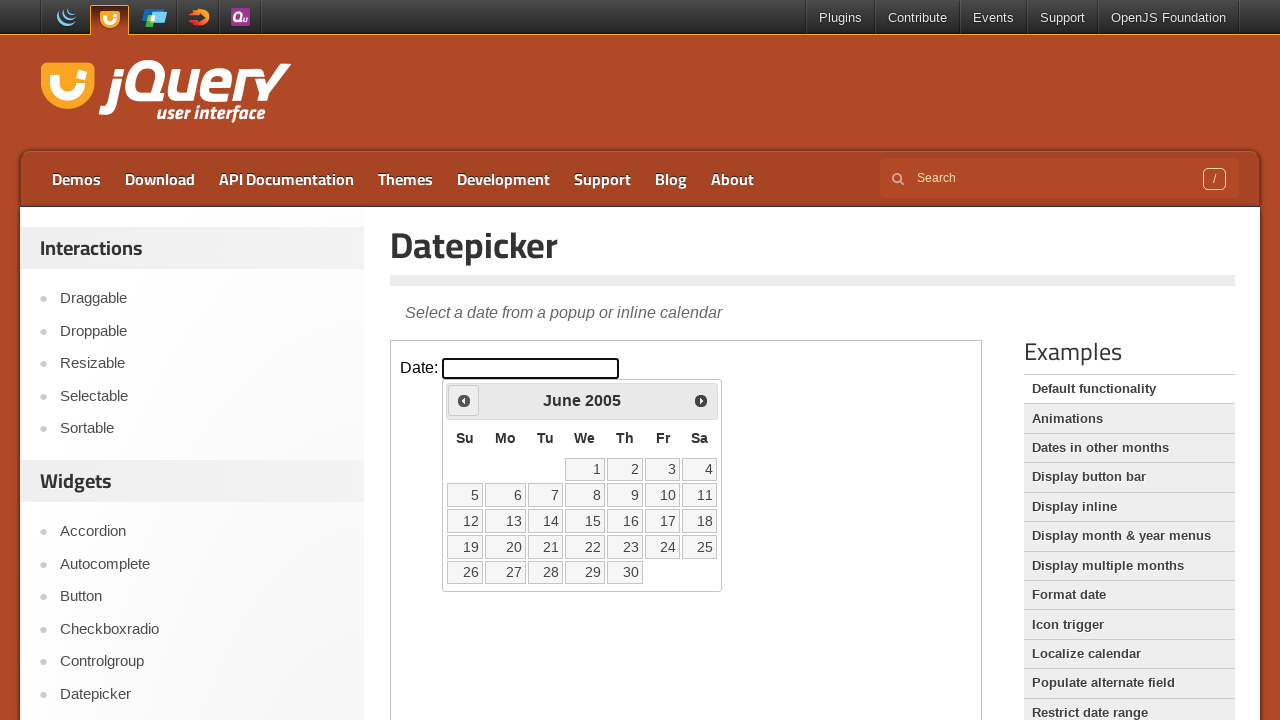

Updated current month after navigation
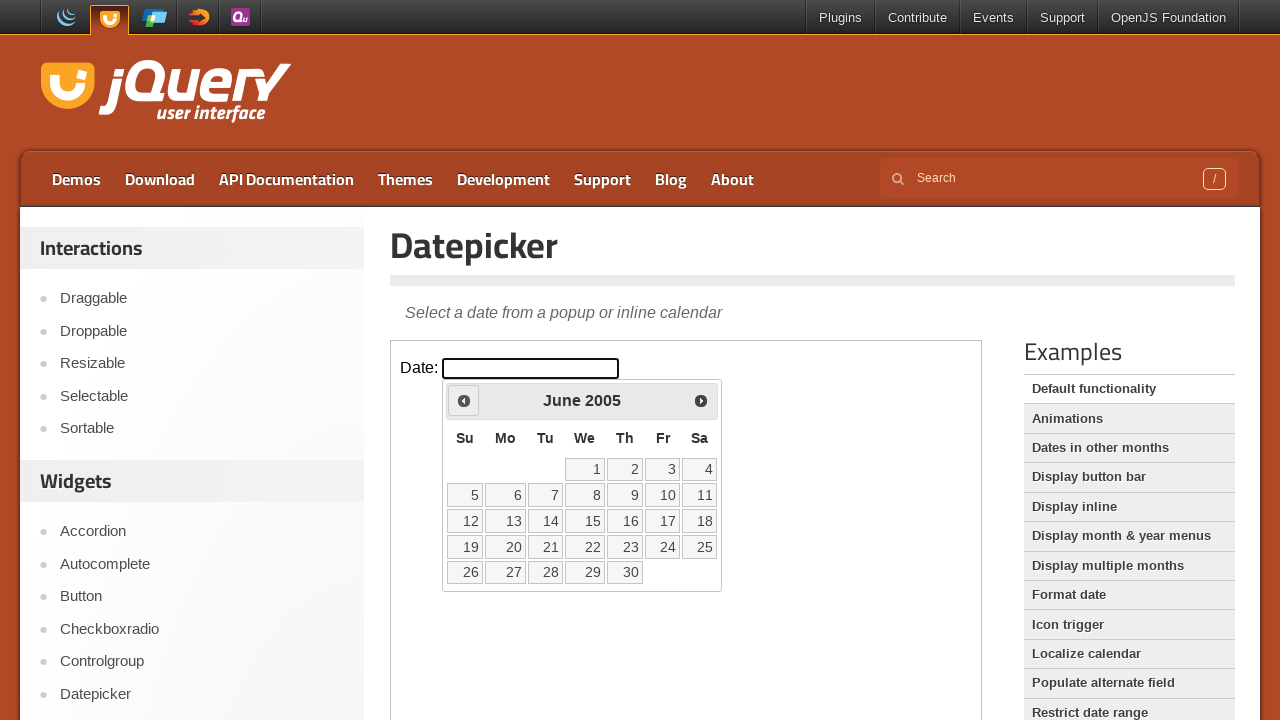

Updated current year after navigation
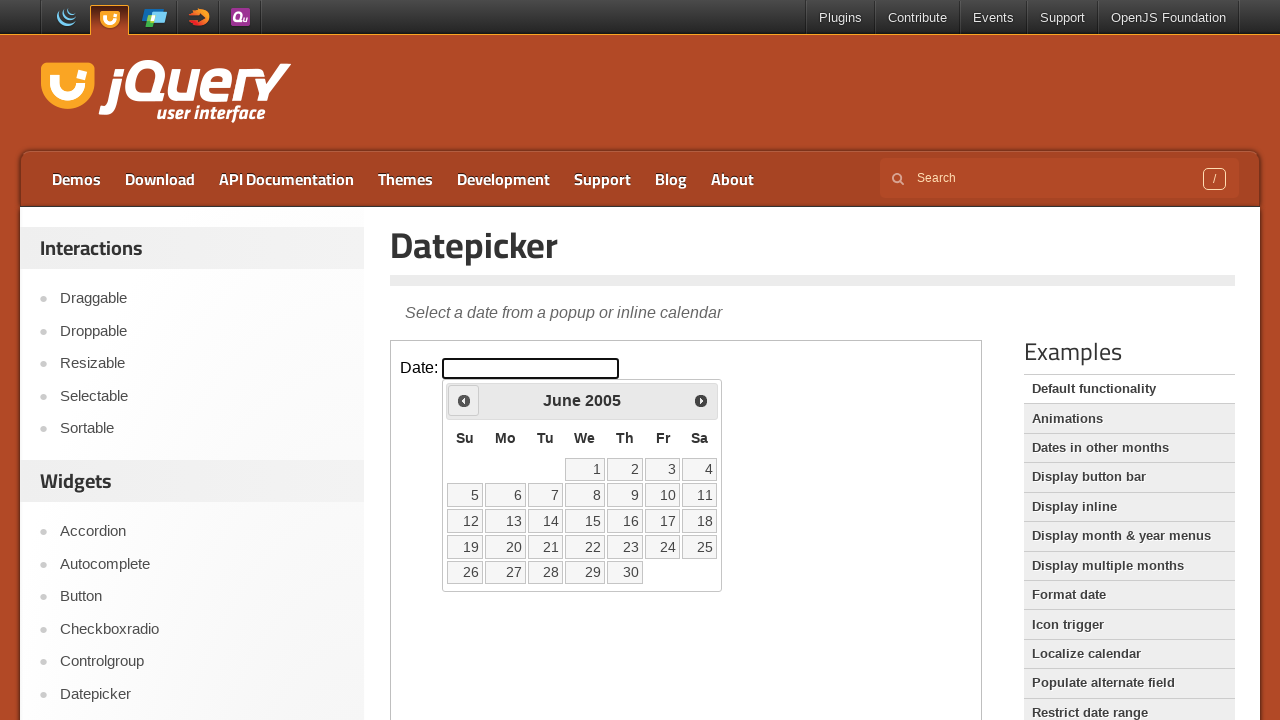

Clicked Prev button to navigate to previous month (currently at June 2005) at (464, 400) on iframe.demo-frame >> internal:control=enter-frame >> xpath=//span[text()='Prev']
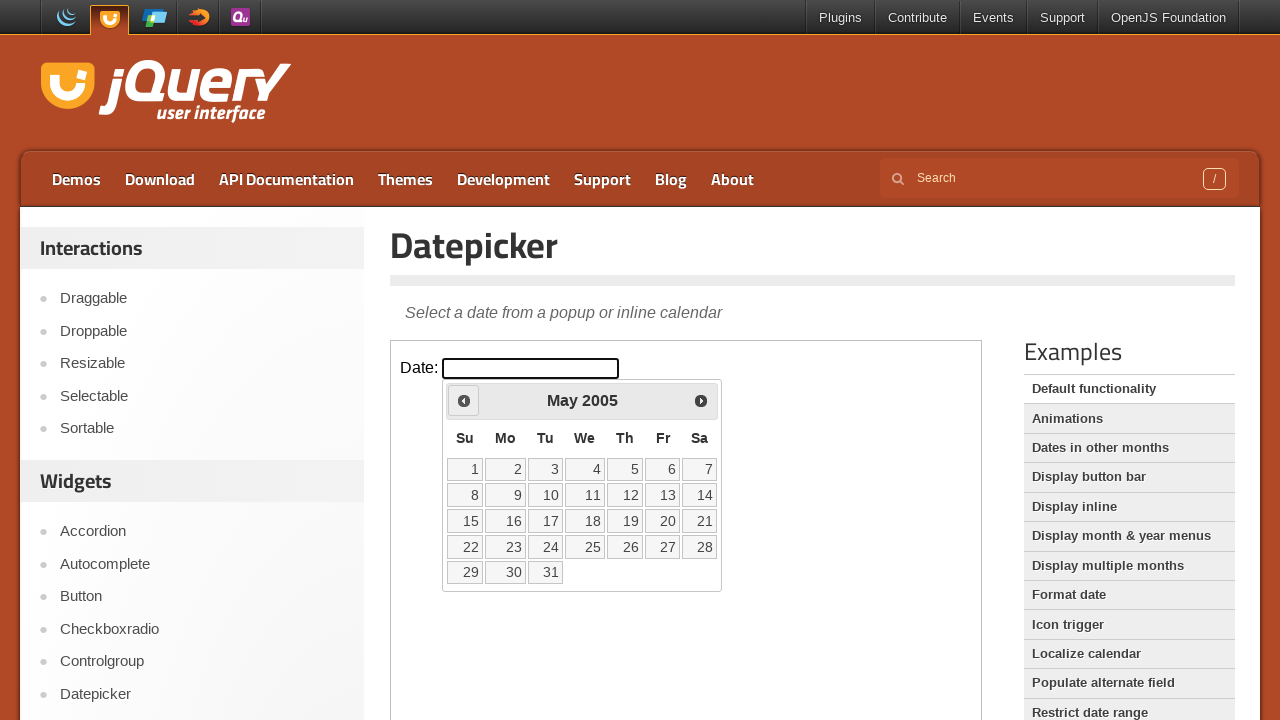

Updated current month after navigation
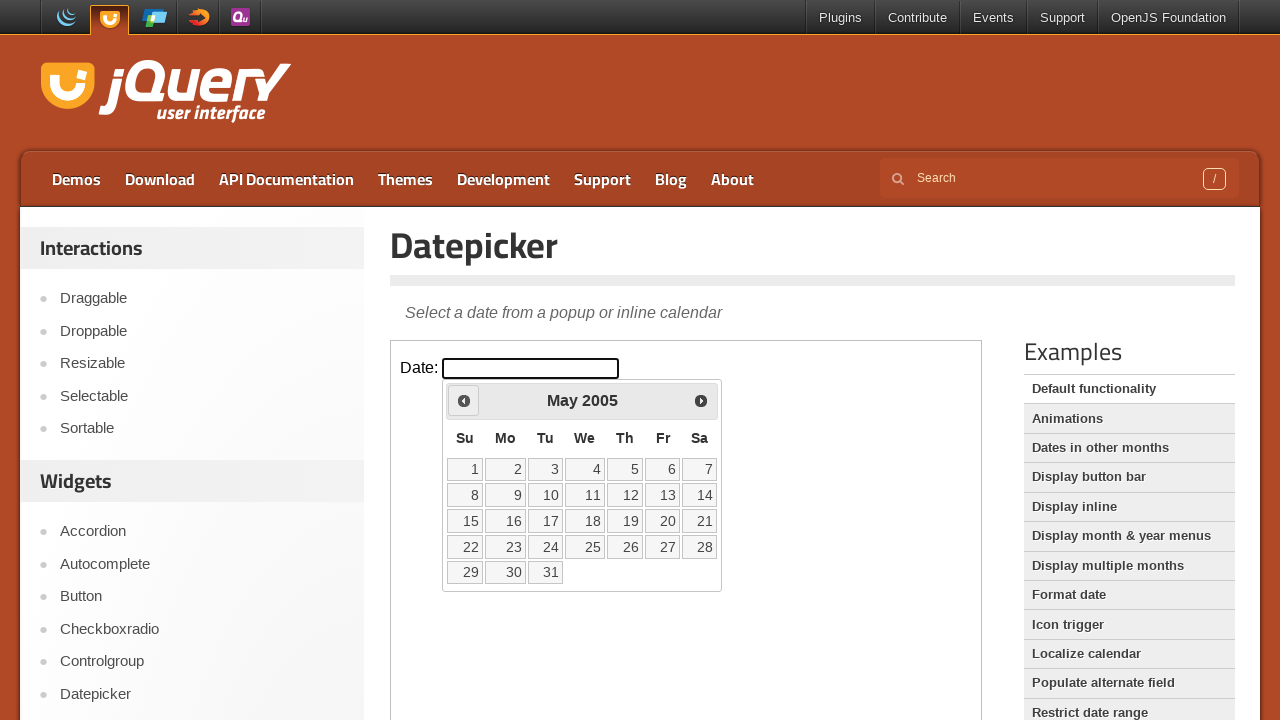

Updated current year after navigation
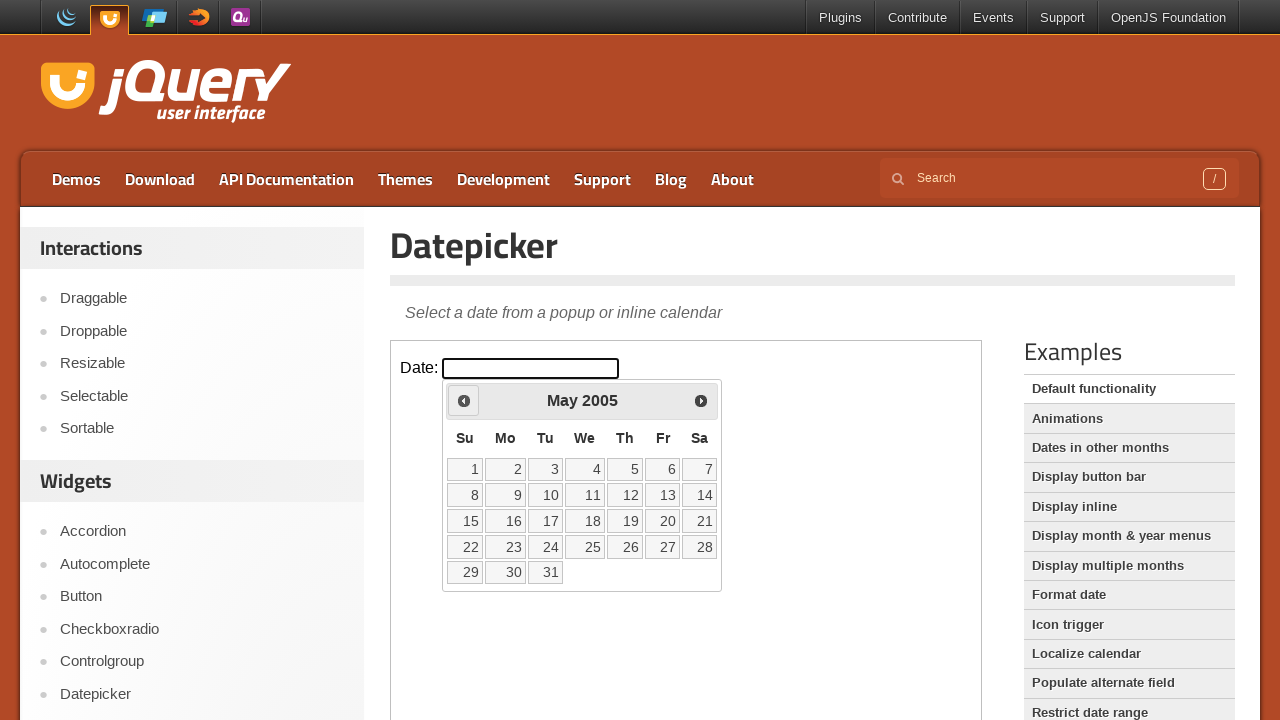

Clicked Prev button to navigate to previous month (currently at May 2005) at (464, 400) on iframe.demo-frame >> internal:control=enter-frame >> xpath=//span[text()='Prev']
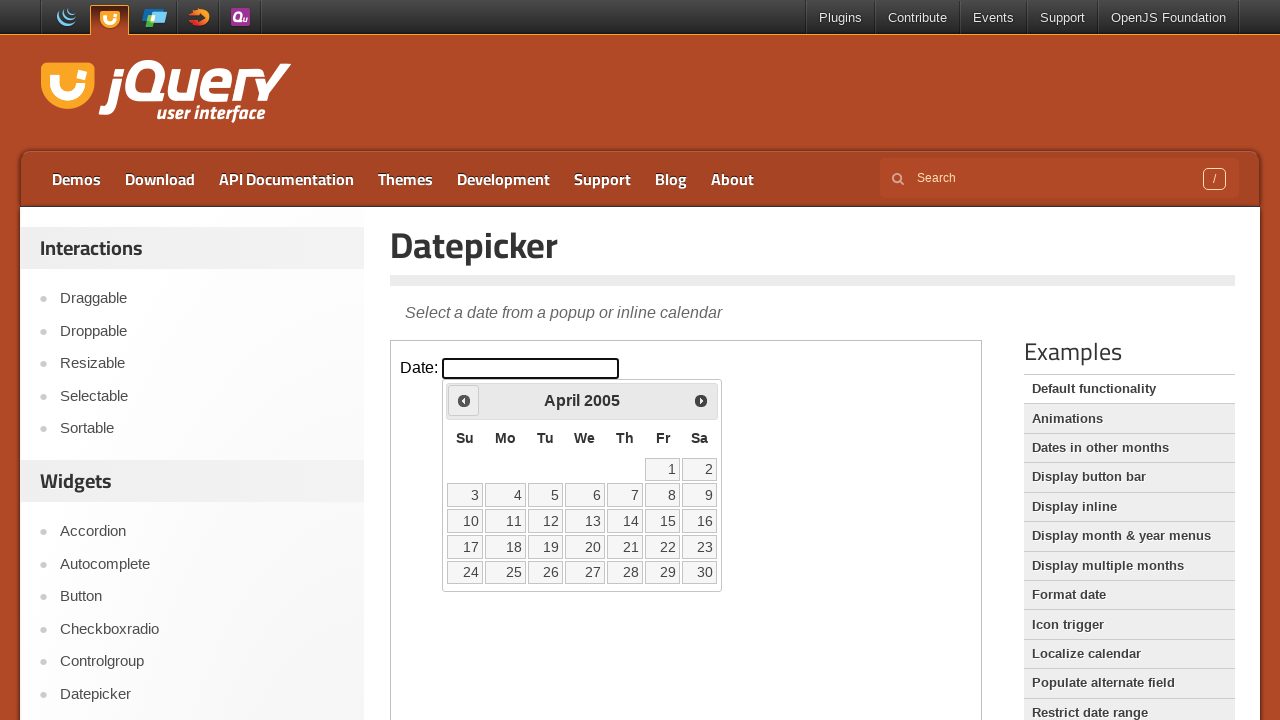

Updated current month after navigation
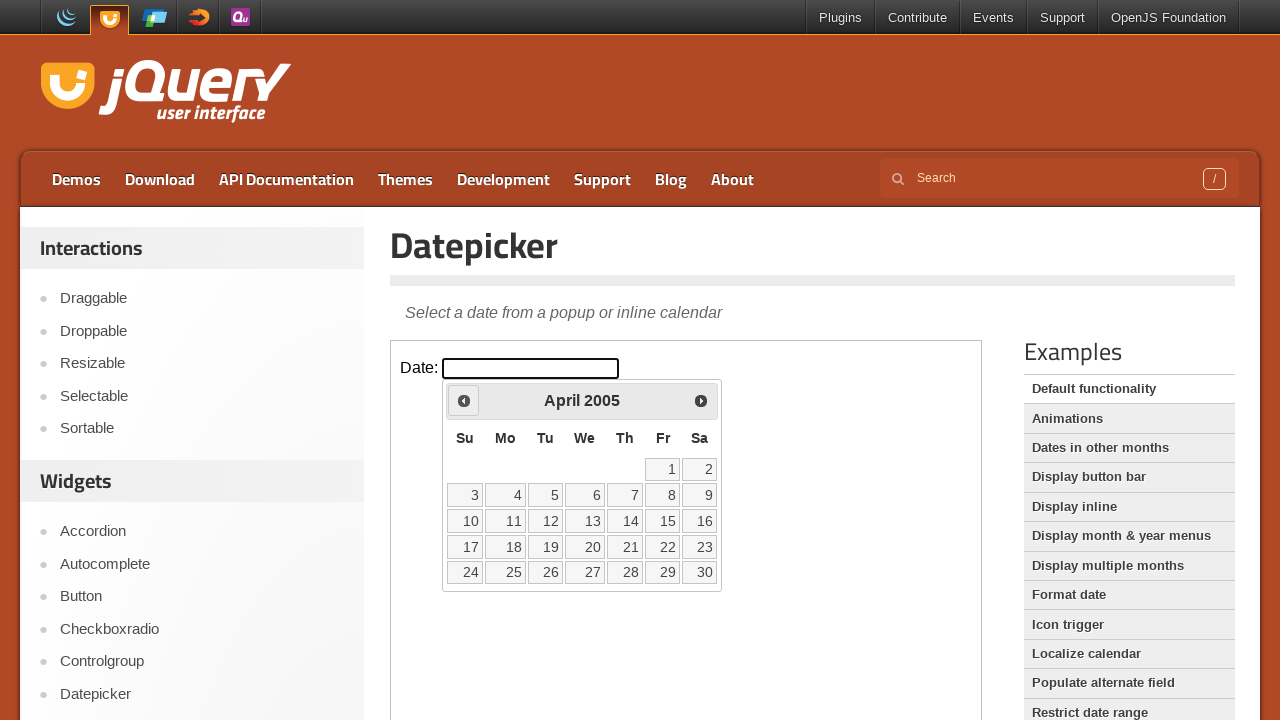

Updated current year after navigation
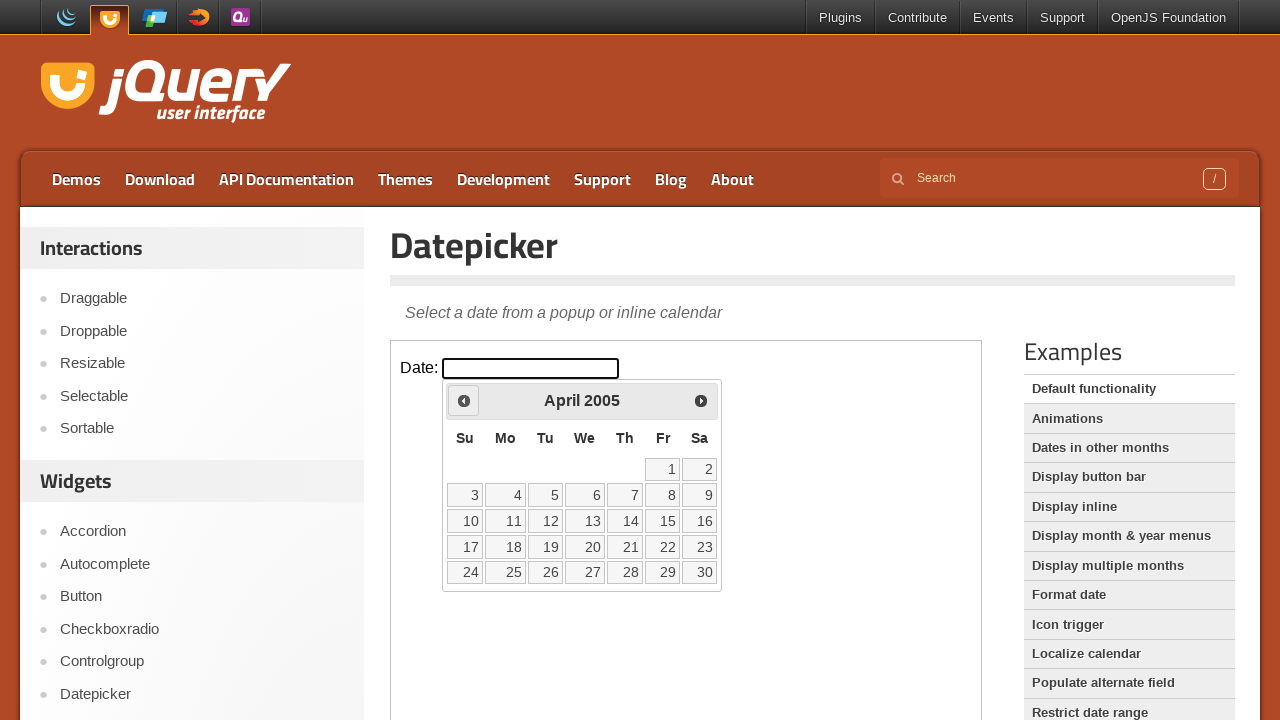

Clicked Prev button to navigate to previous month (currently at April 2005) at (464, 400) on iframe.demo-frame >> internal:control=enter-frame >> xpath=//span[text()='Prev']
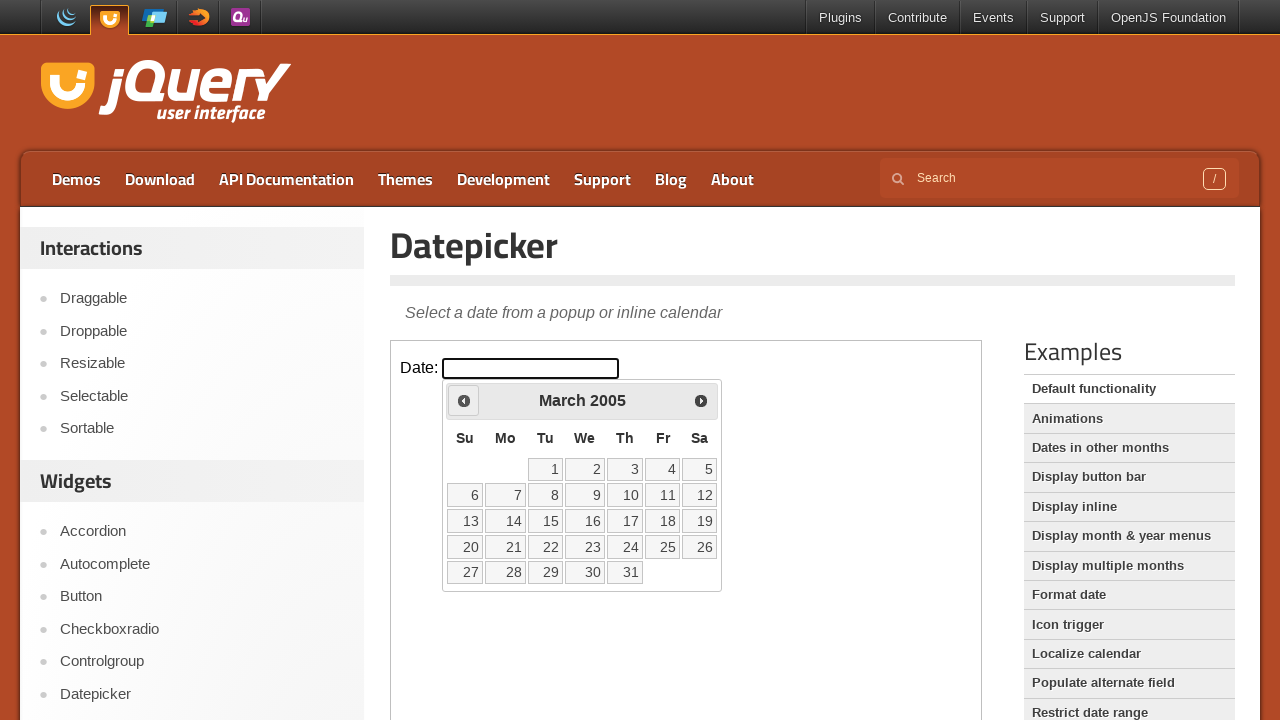

Updated current month after navigation
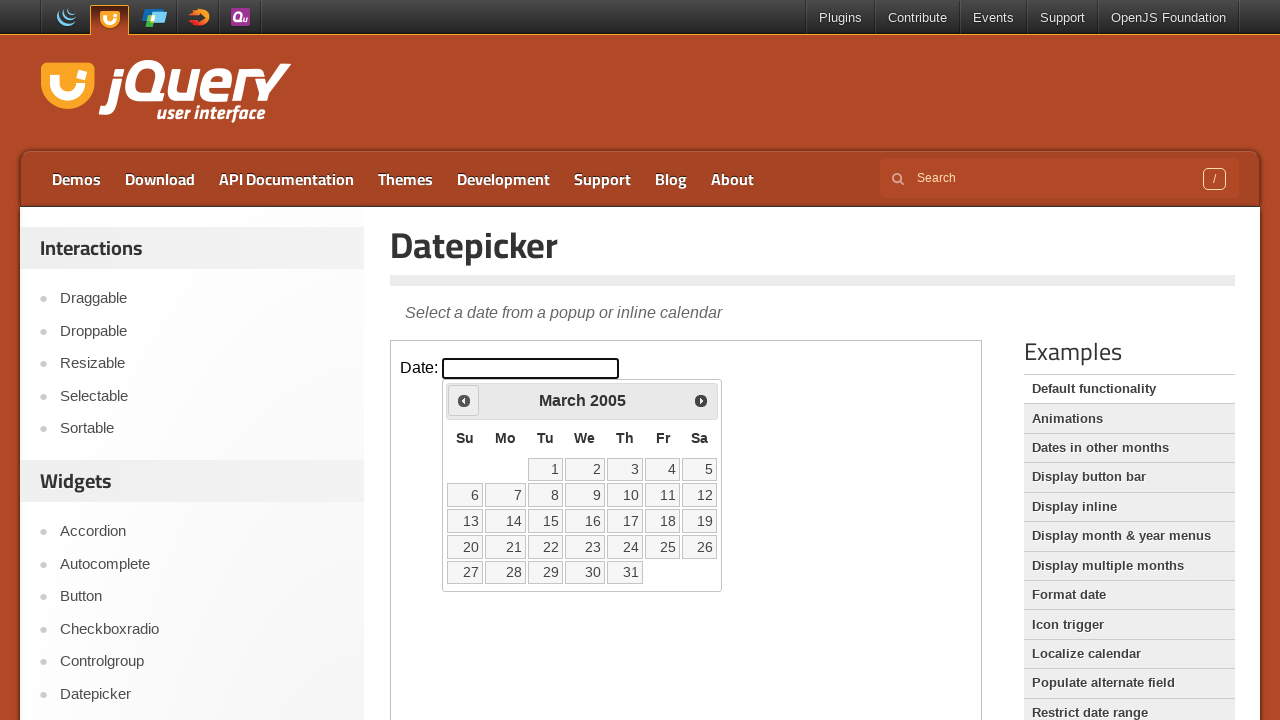

Updated current year after navigation
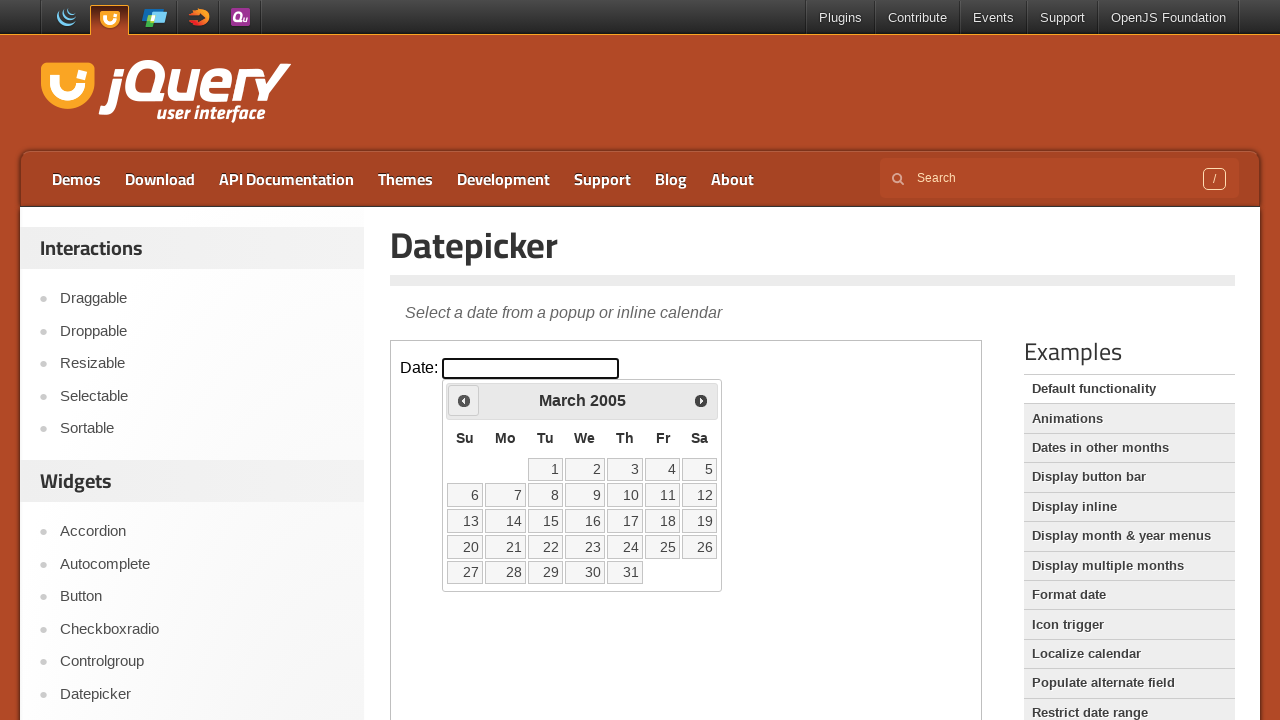

Clicked Prev button to navigate to previous month (currently at March 2005) at (464, 400) on iframe.demo-frame >> internal:control=enter-frame >> xpath=//span[text()='Prev']
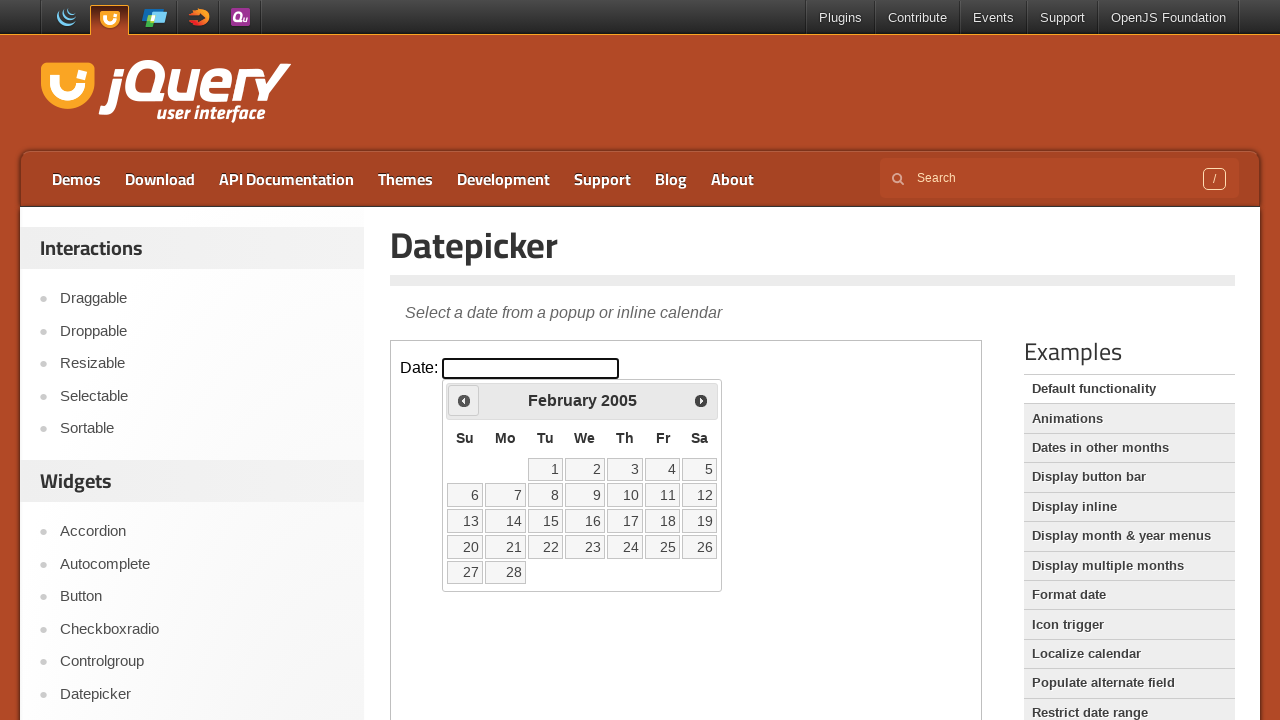

Updated current month after navigation
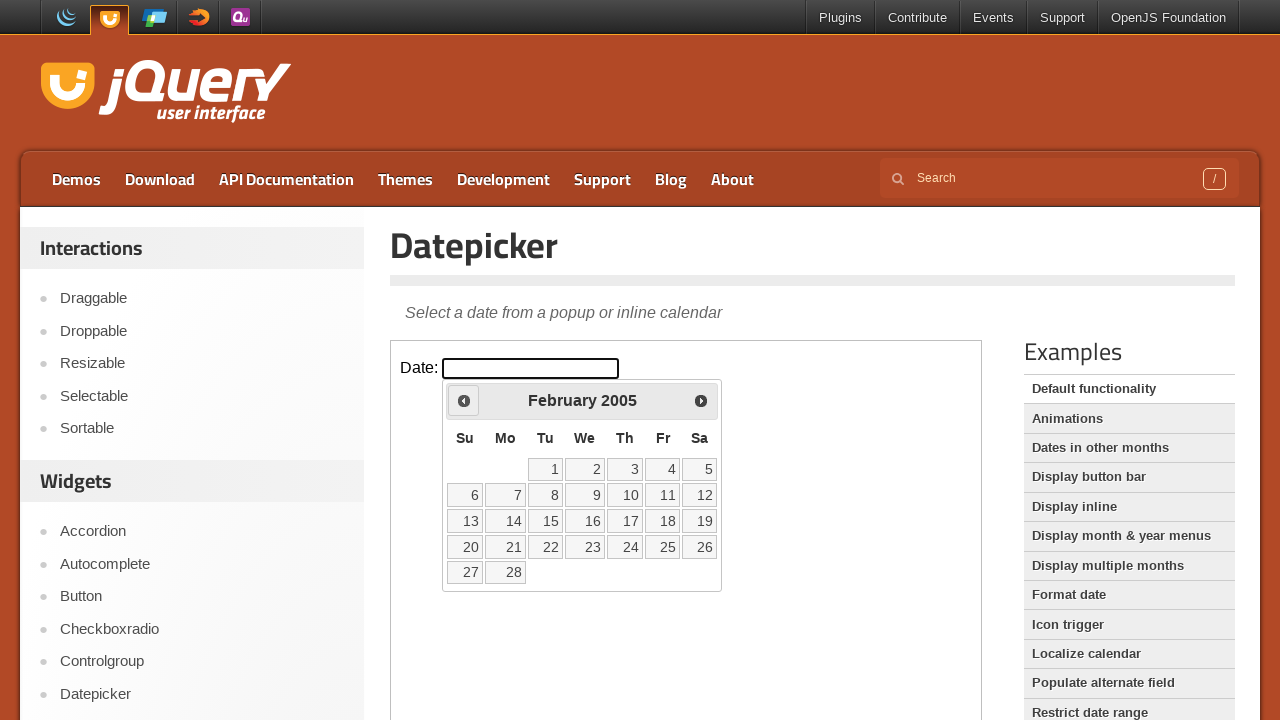

Updated current year after navigation
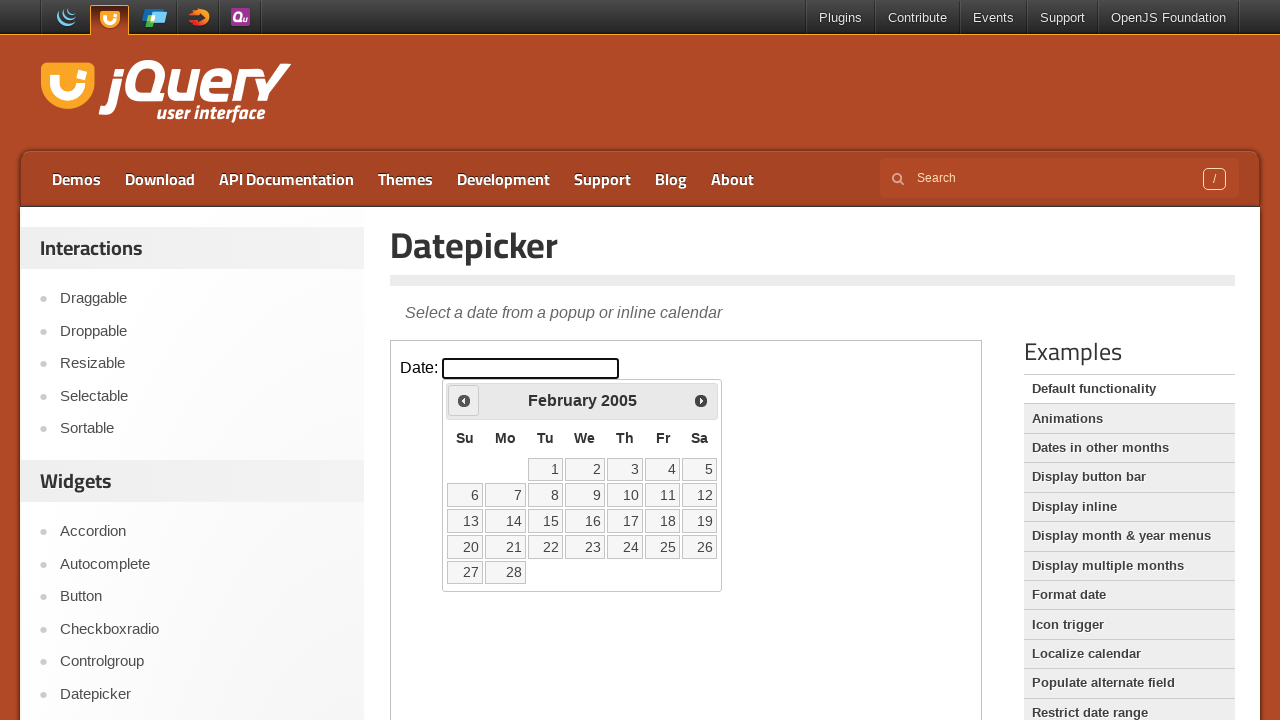

Clicked Prev button to navigate to previous month (currently at February 2005) at (464, 400) on iframe.demo-frame >> internal:control=enter-frame >> xpath=//span[text()='Prev']
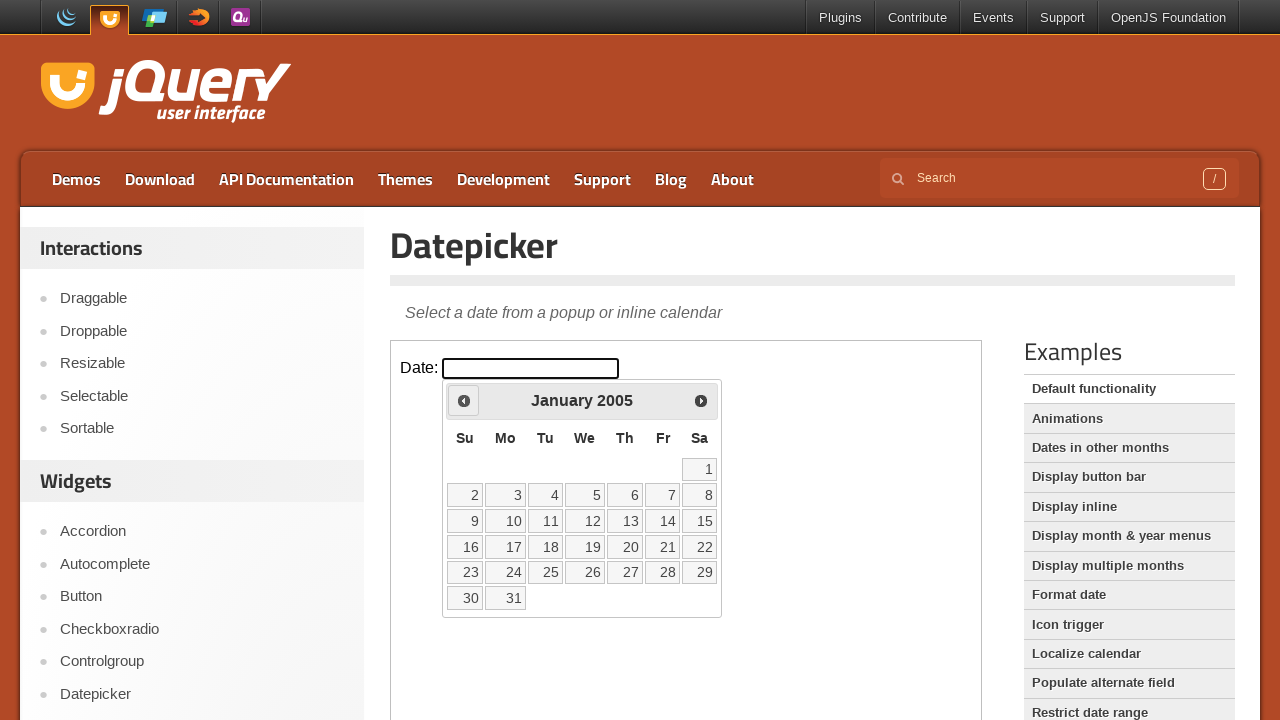

Updated current month after navigation
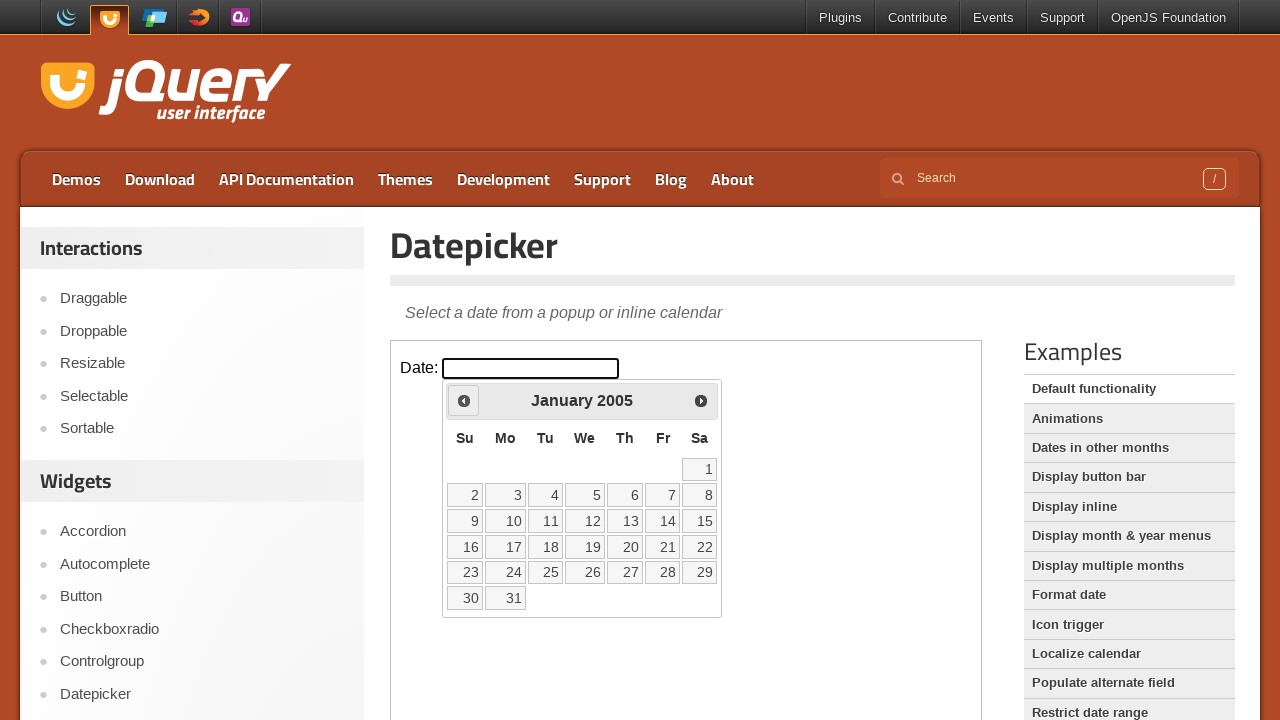

Updated current year after navigation
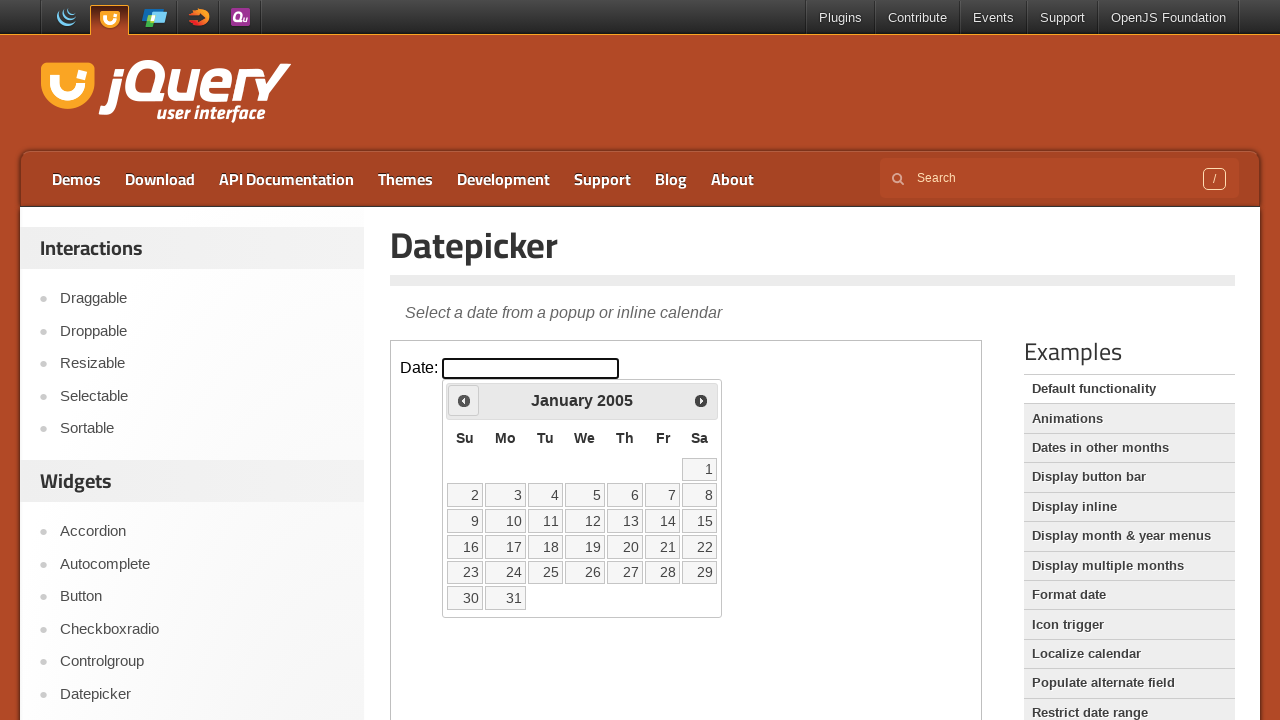

Clicked Prev button to navigate to previous month (currently at January 2005) at (464, 400) on iframe.demo-frame >> internal:control=enter-frame >> xpath=//span[text()='Prev']
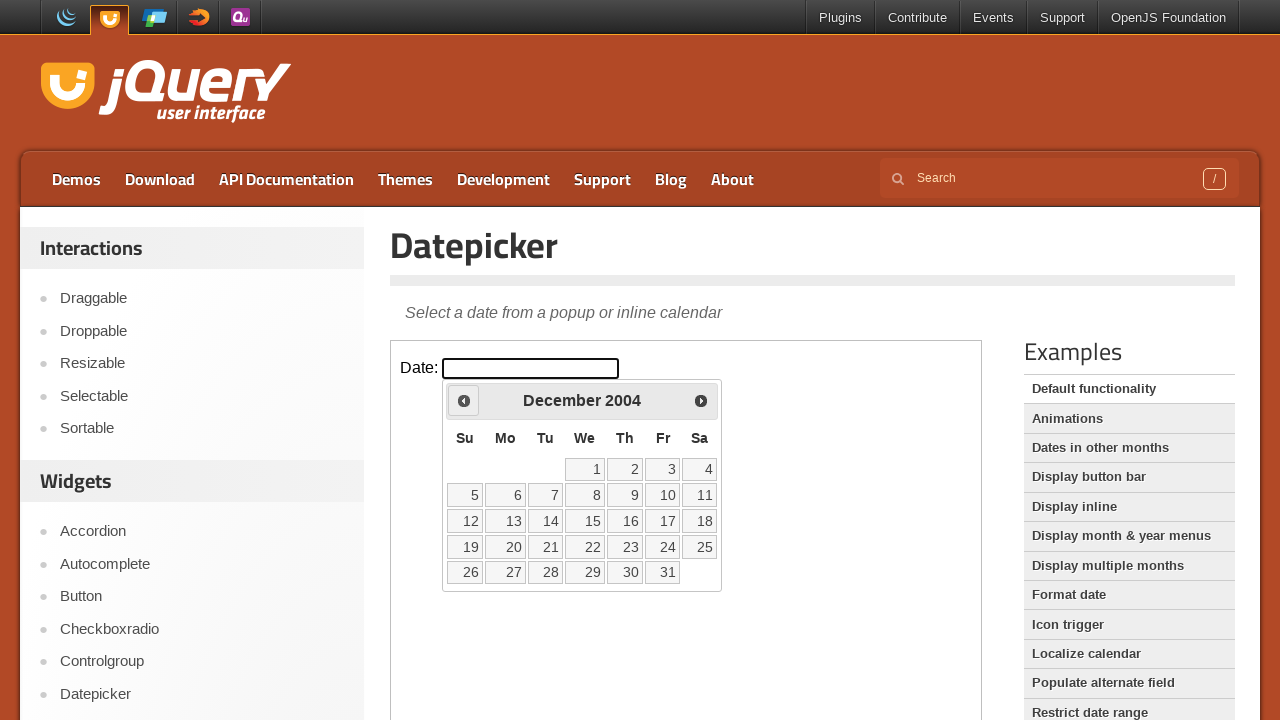

Updated current month after navigation
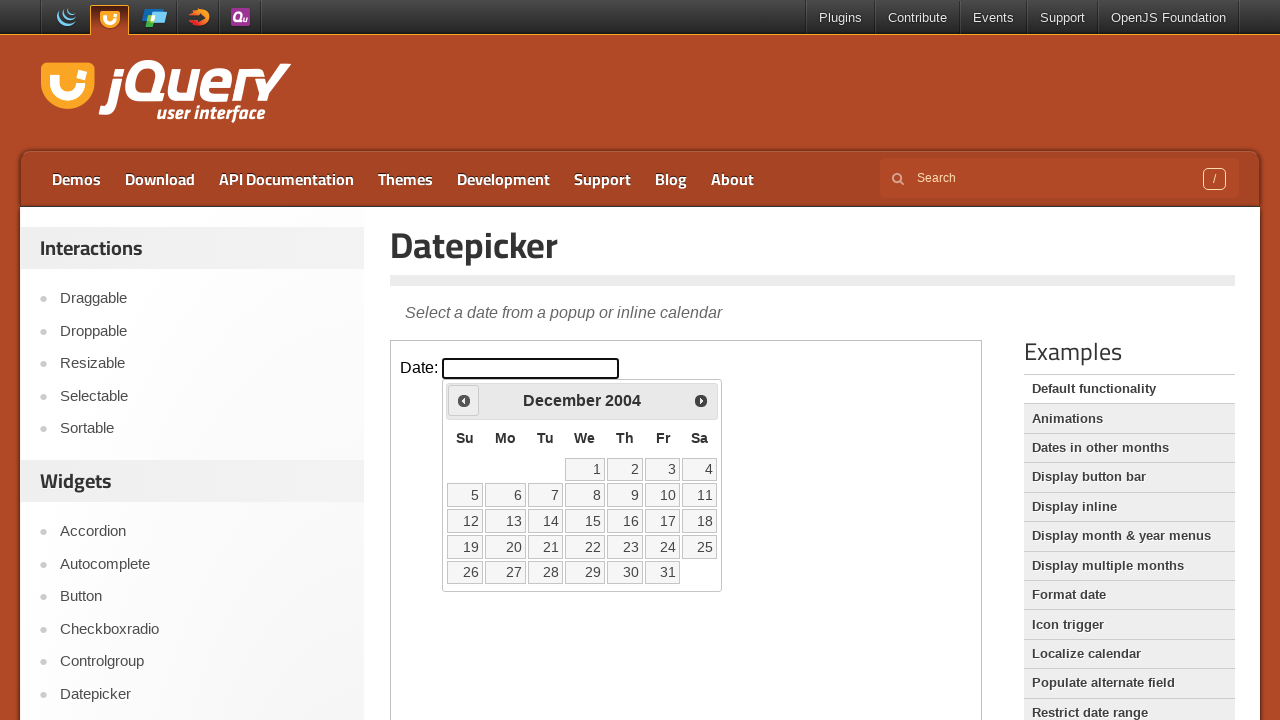

Updated current year after navigation
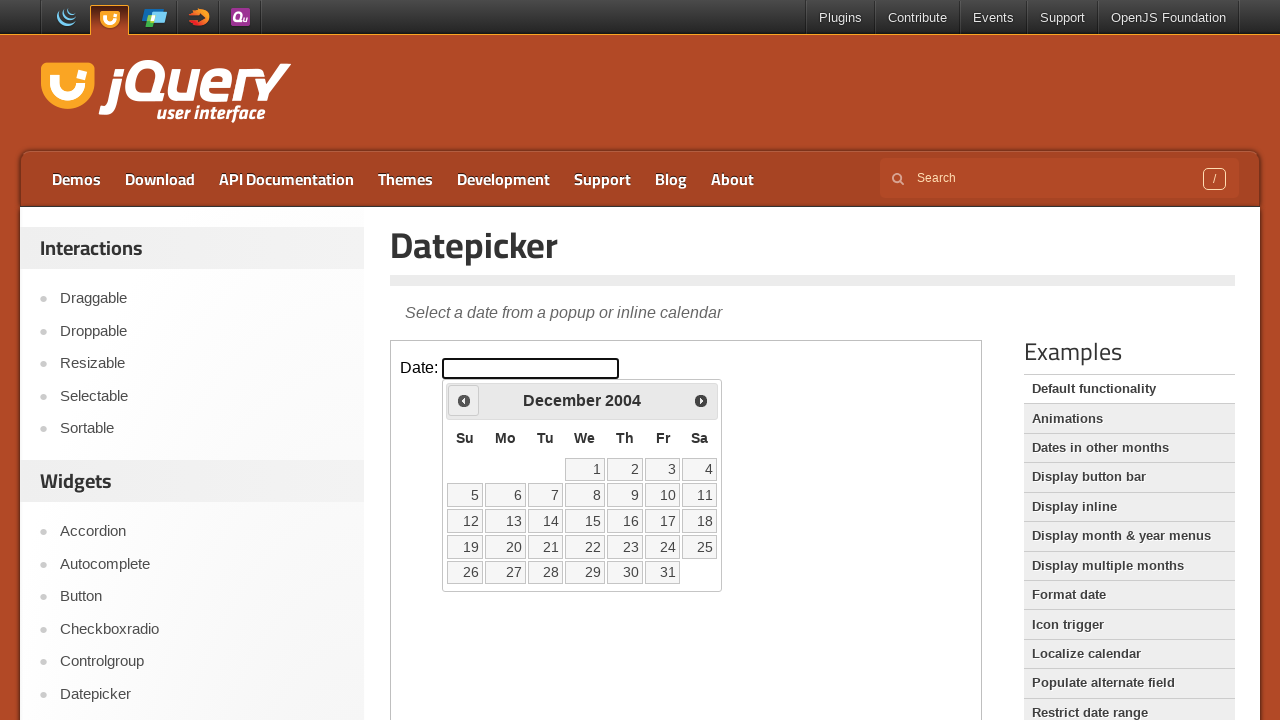

Clicked Prev button to navigate to previous month (currently at December 2004) at (464, 400) on iframe.demo-frame >> internal:control=enter-frame >> xpath=//span[text()='Prev']
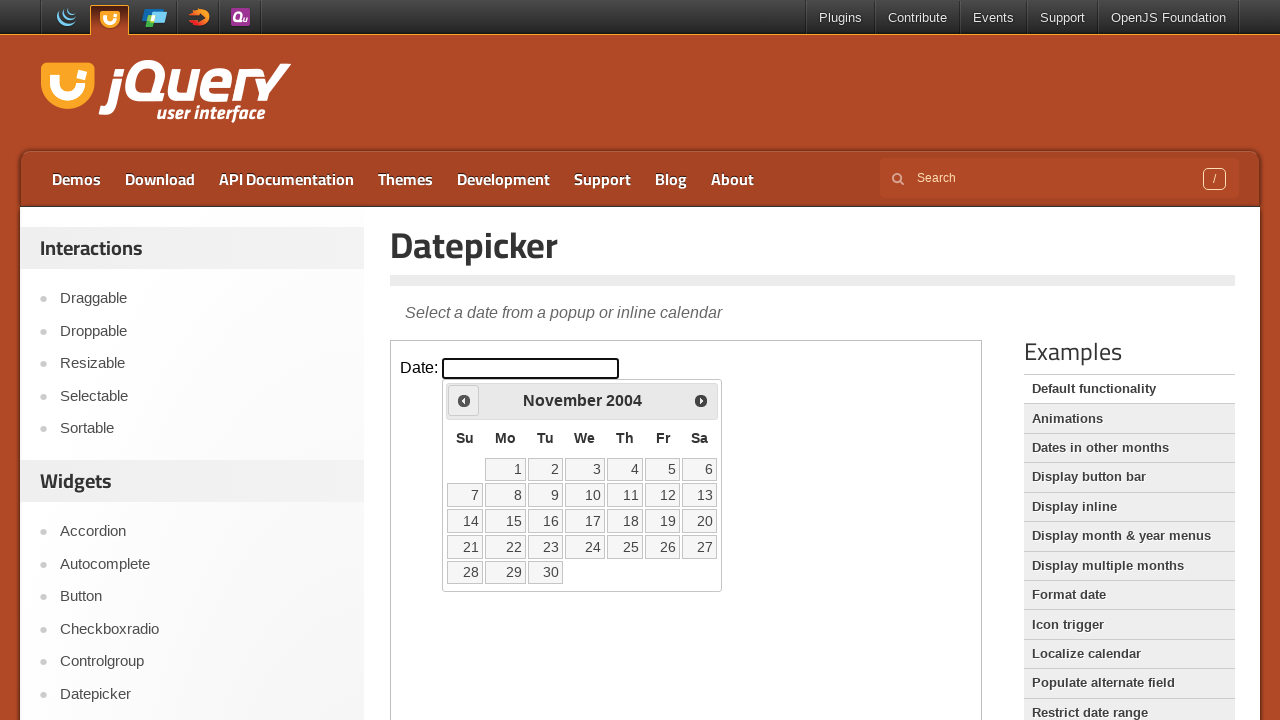

Updated current month after navigation
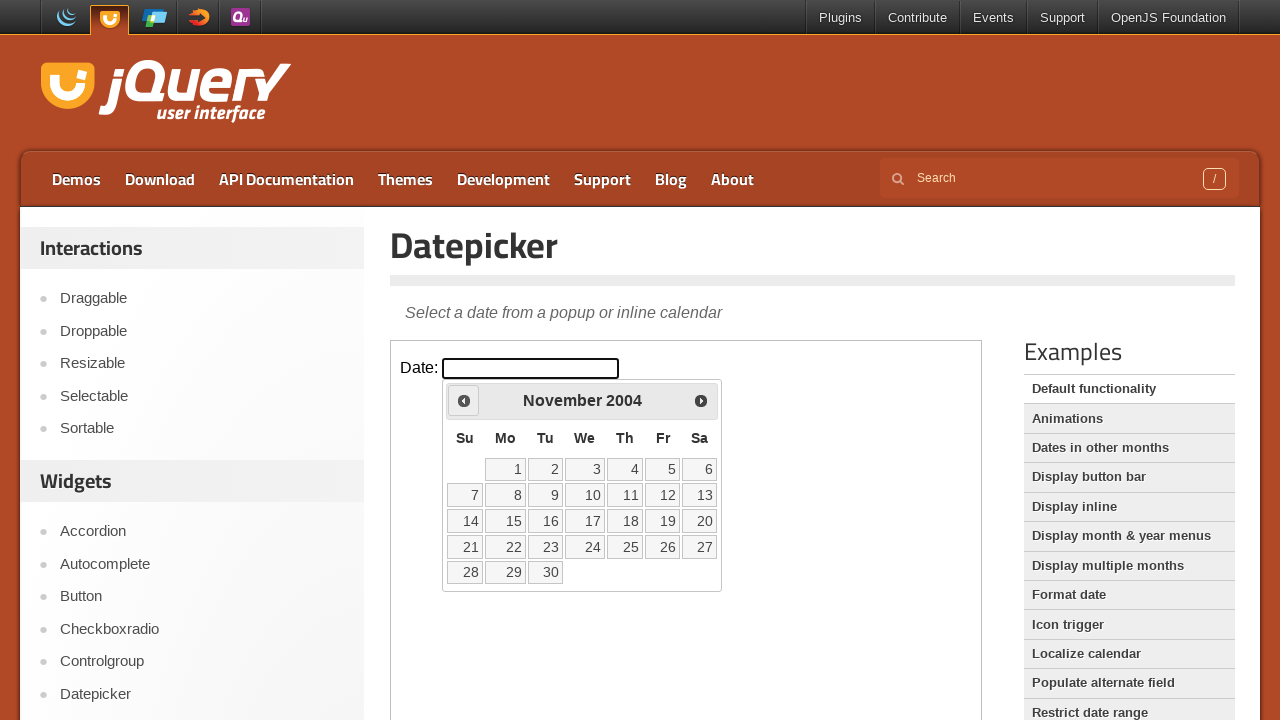

Updated current year after navigation
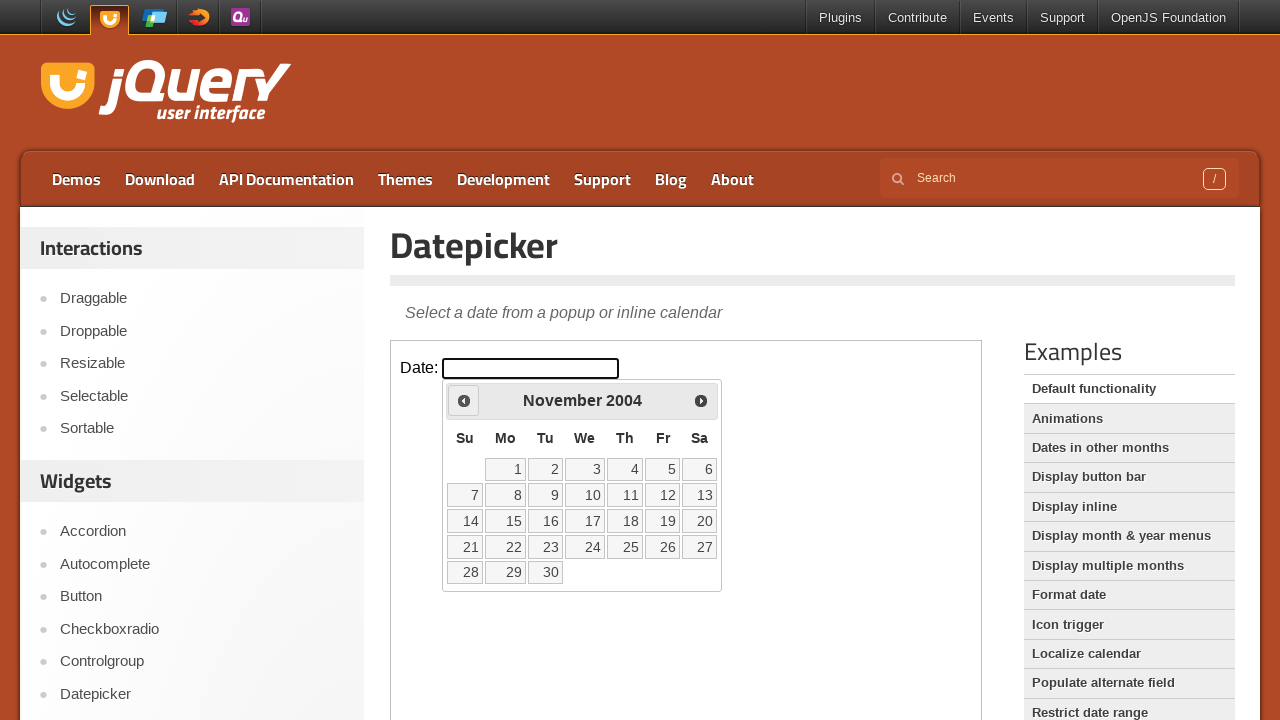

Clicked Prev button to navigate to previous month (currently at November 2004) at (464, 400) on iframe.demo-frame >> internal:control=enter-frame >> xpath=//span[text()='Prev']
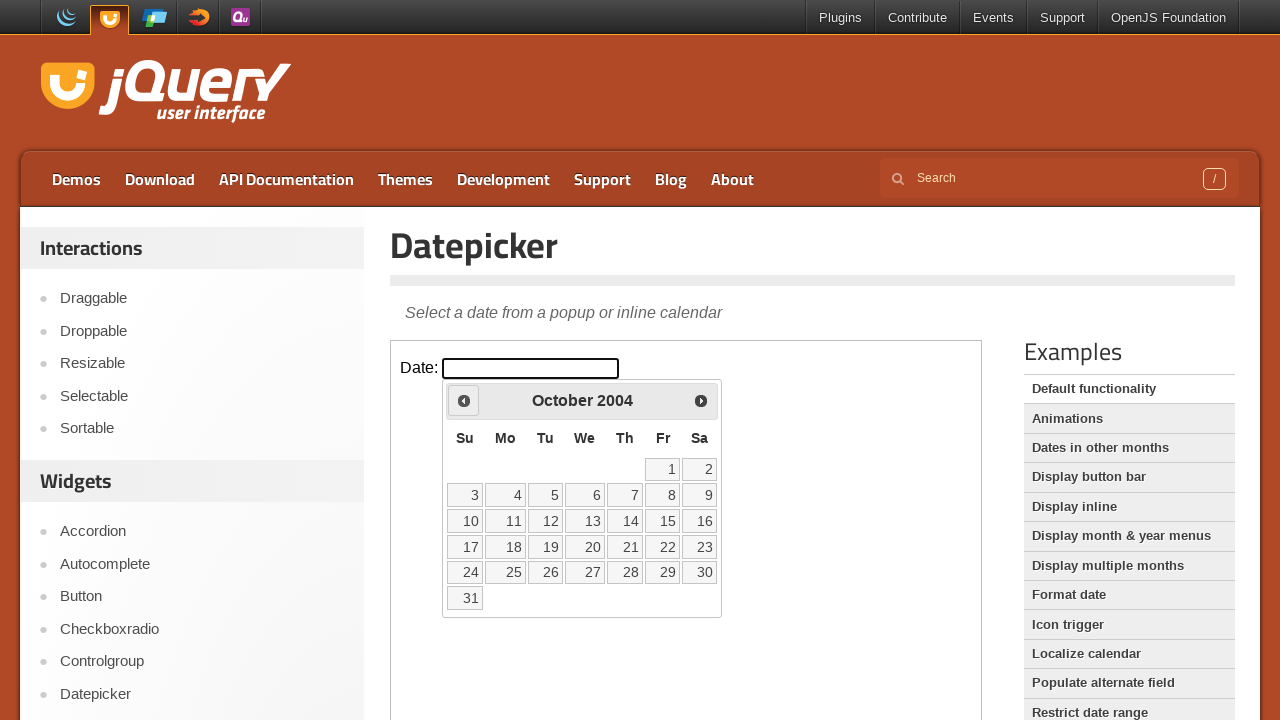

Updated current month after navigation
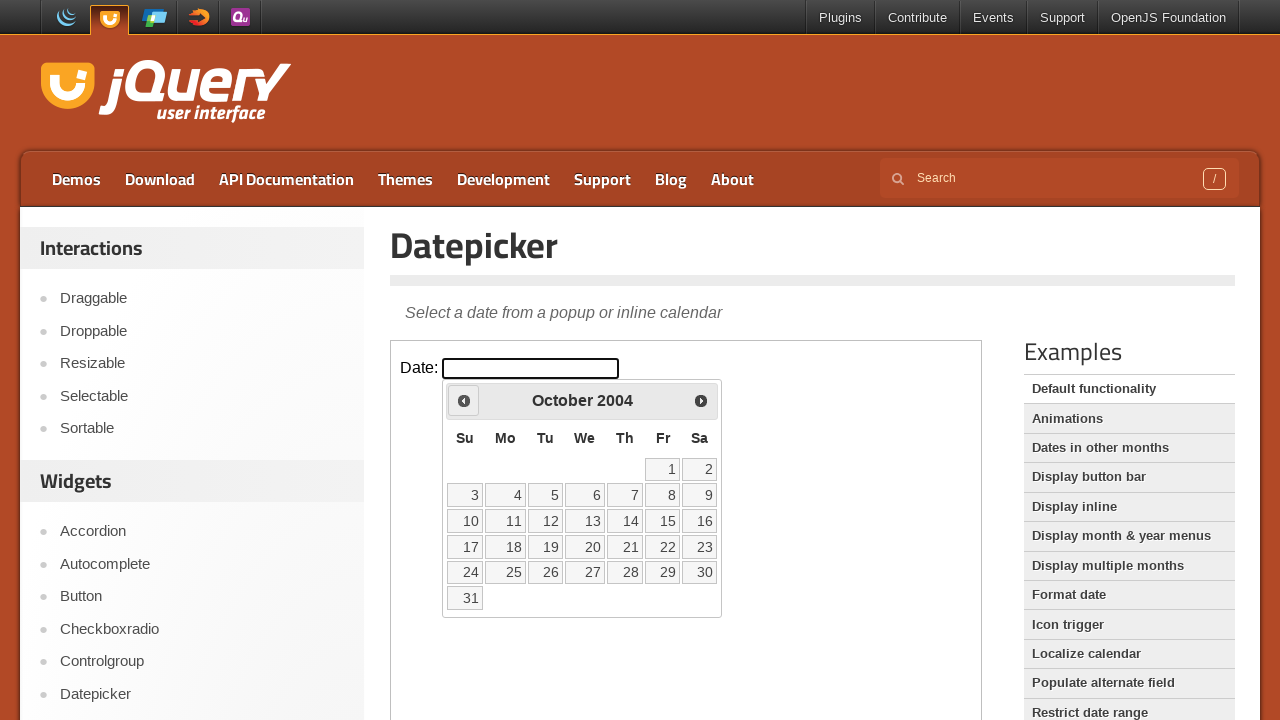

Updated current year after navigation
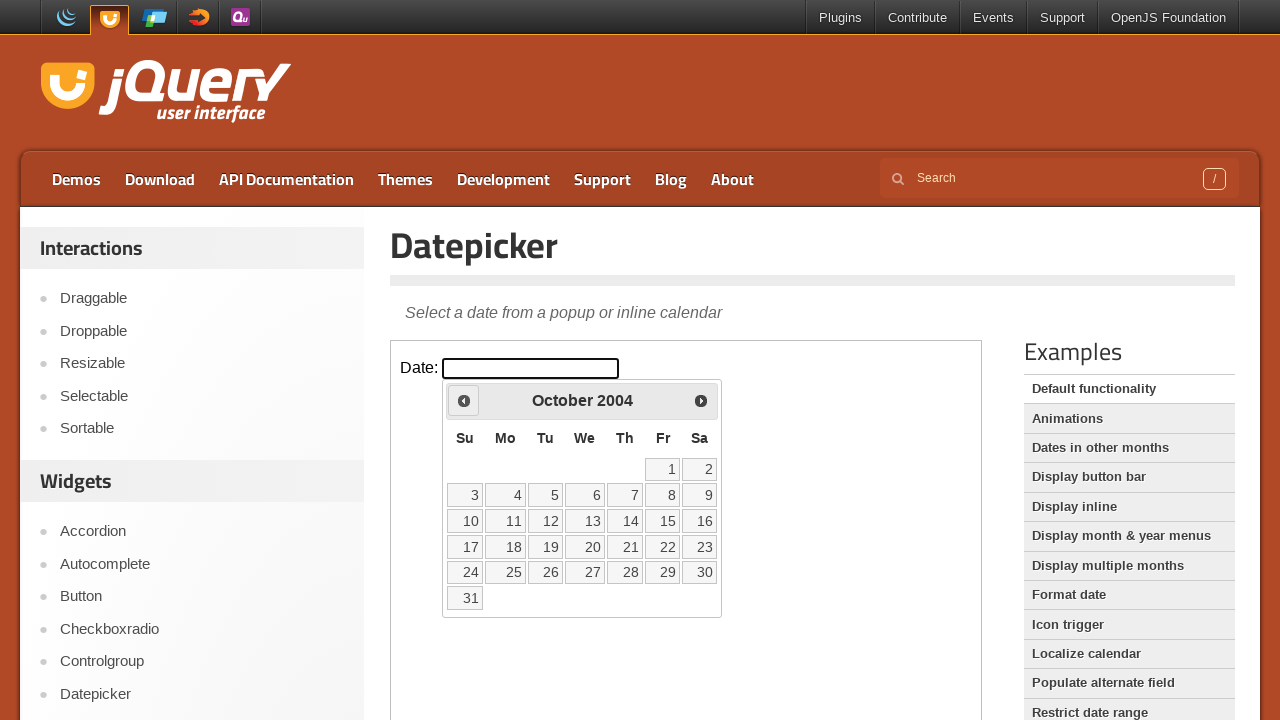

Clicked Prev button to navigate to previous month (currently at October 2004) at (464, 400) on iframe.demo-frame >> internal:control=enter-frame >> xpath=//span[text()='Prev']
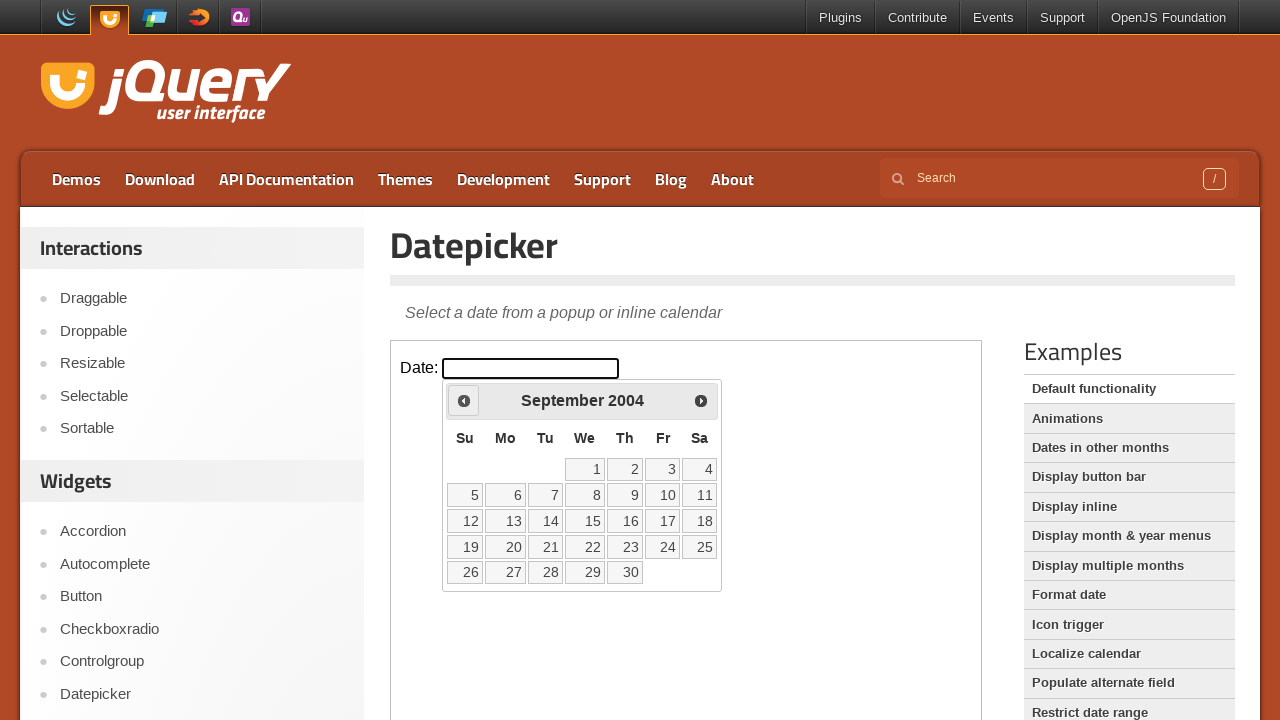

Updated current month after navigation
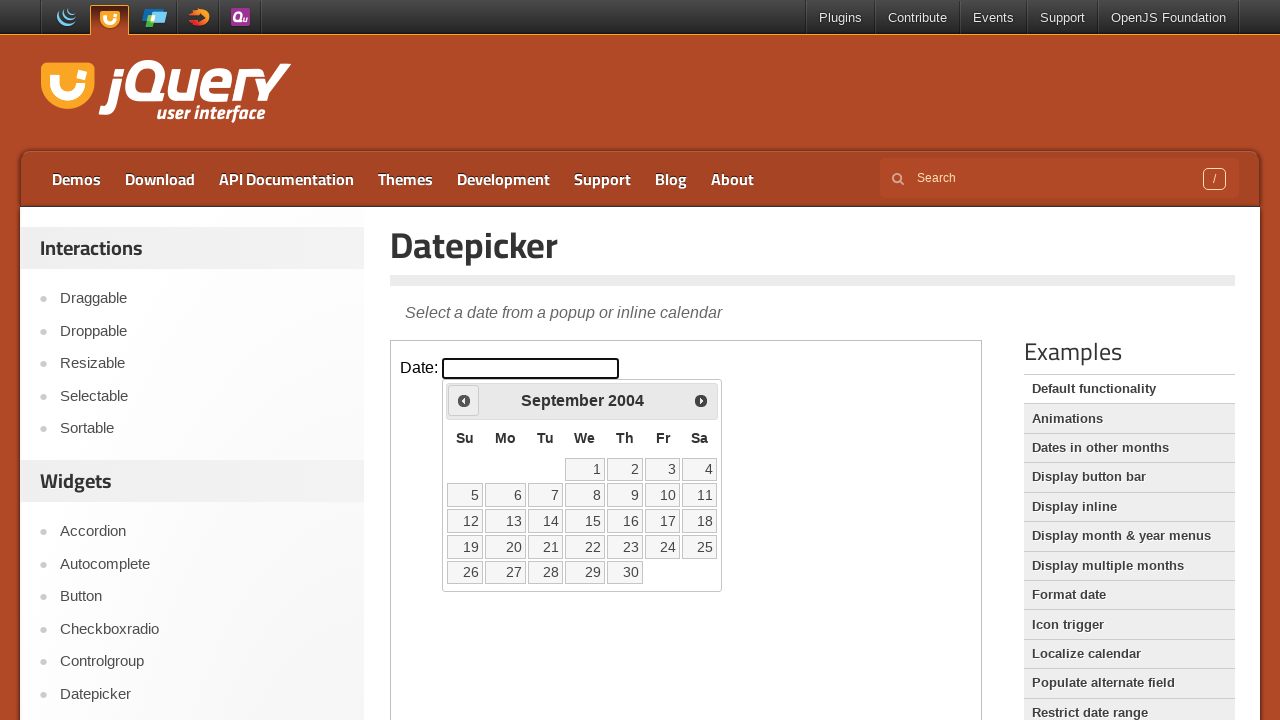

Updated current year after navigation
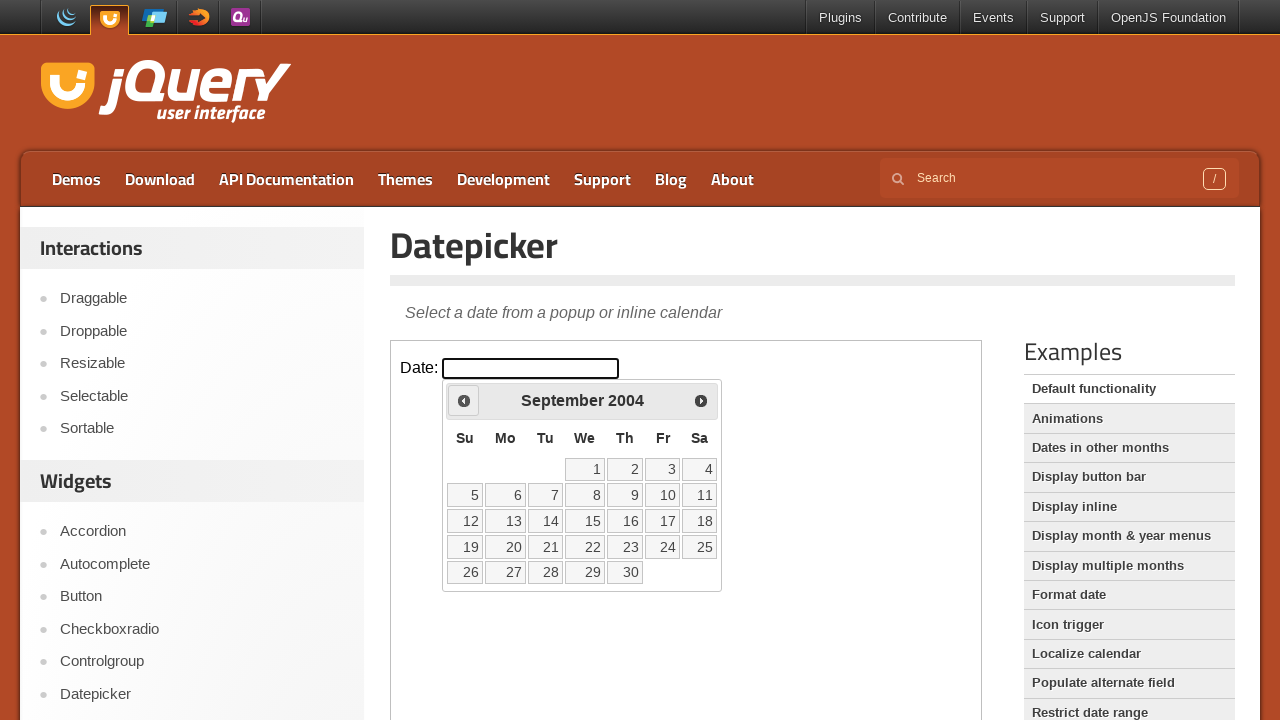

Clicked Prev button to navigate to previous month (currently at September 2004) at (464, 400) on iframe.demo-frame >> internal:control=enter-frame >> xpath=//span[text()='Prev']
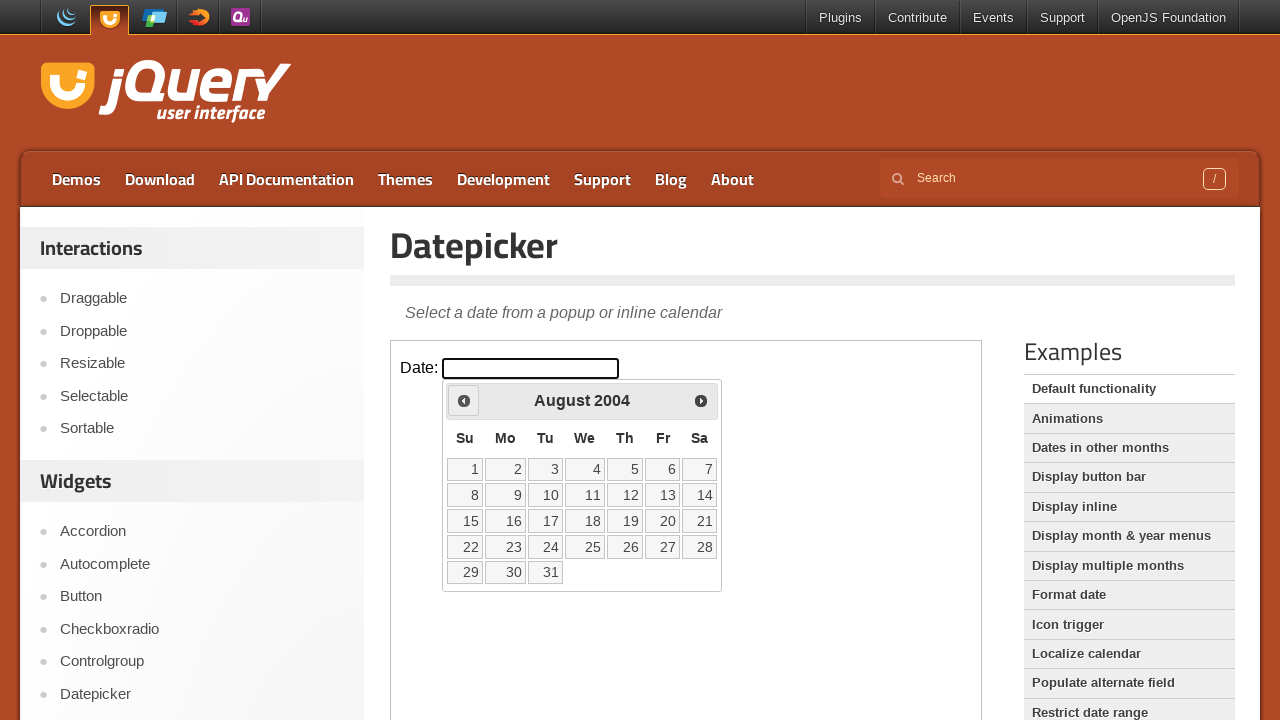

Updated current month after navigation
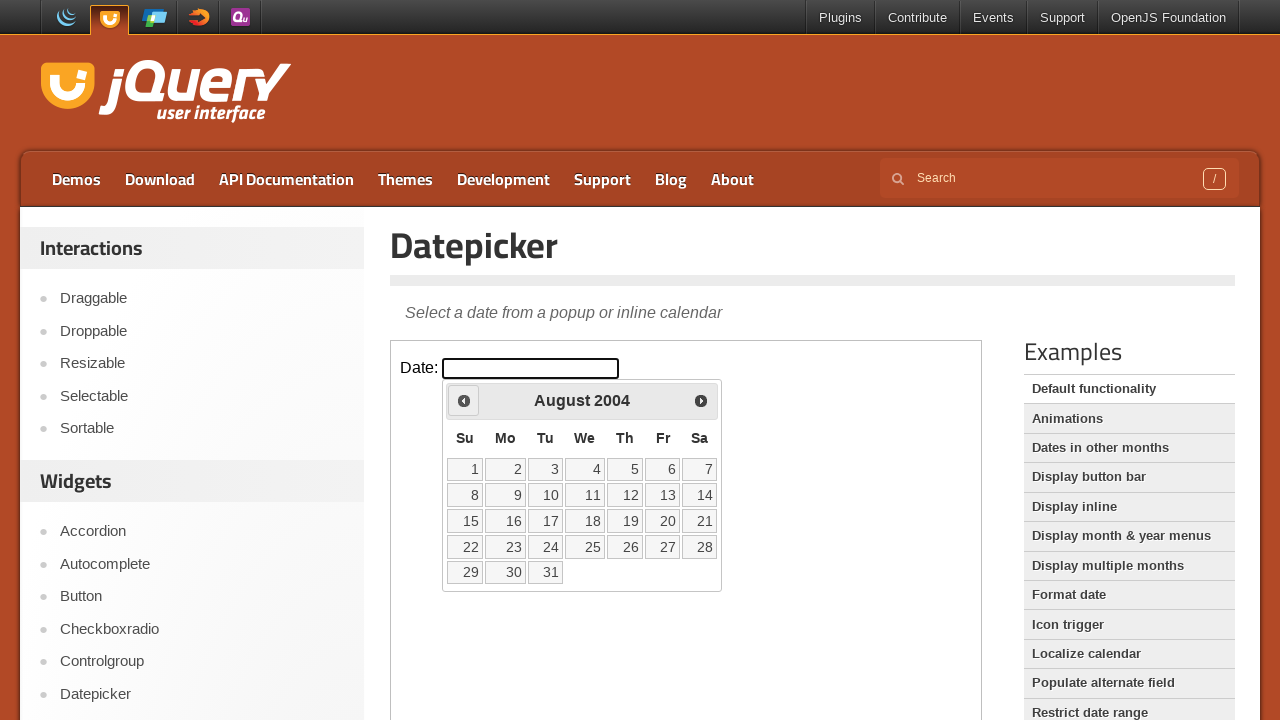

Updated current year after navigation
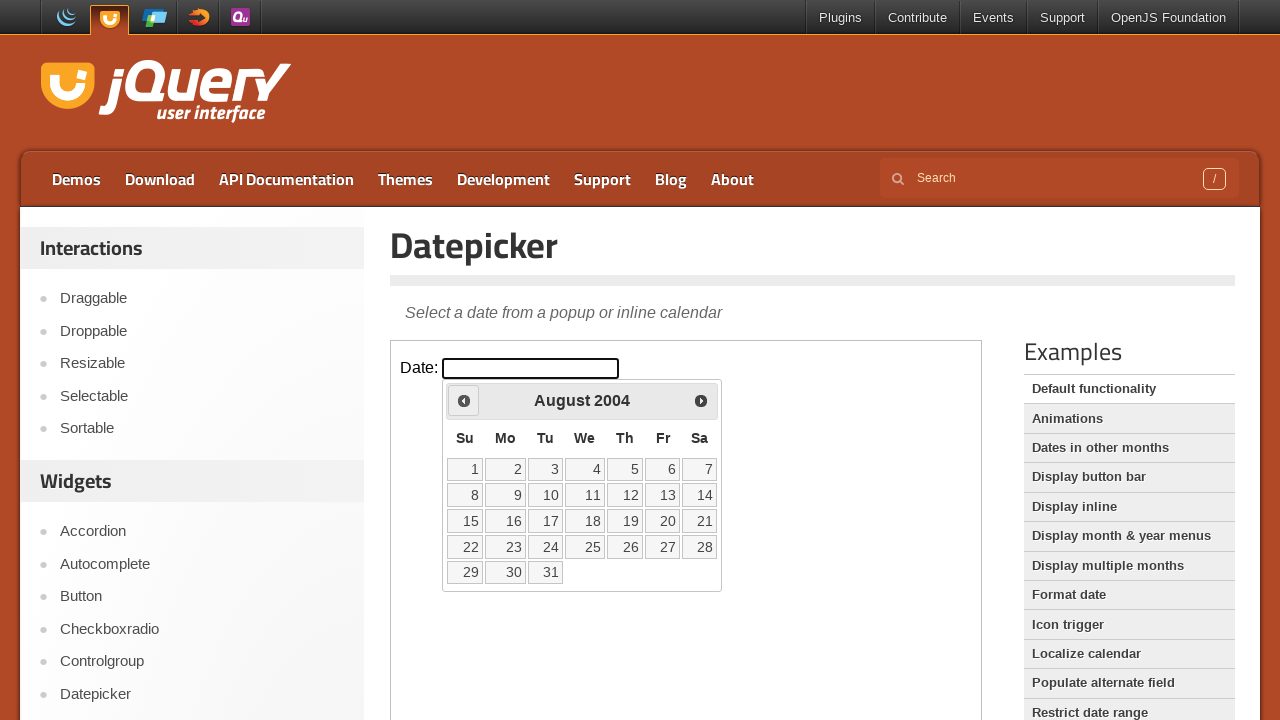

Clicked Prev button to navigate to previous month (currently at August 2004) at (464, 400) on iframe.demo-frame >> internal:control=enter-frame >> xpath=//span[text()='Prev']
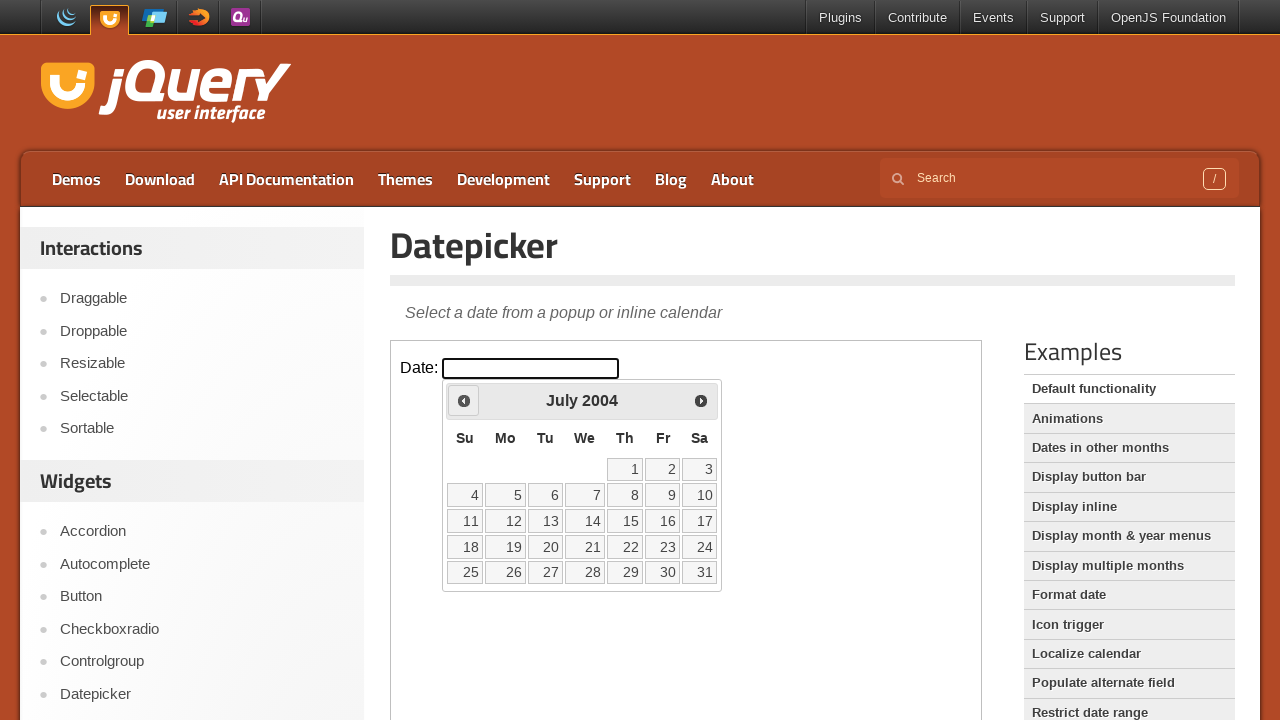

Updated current month after navigation
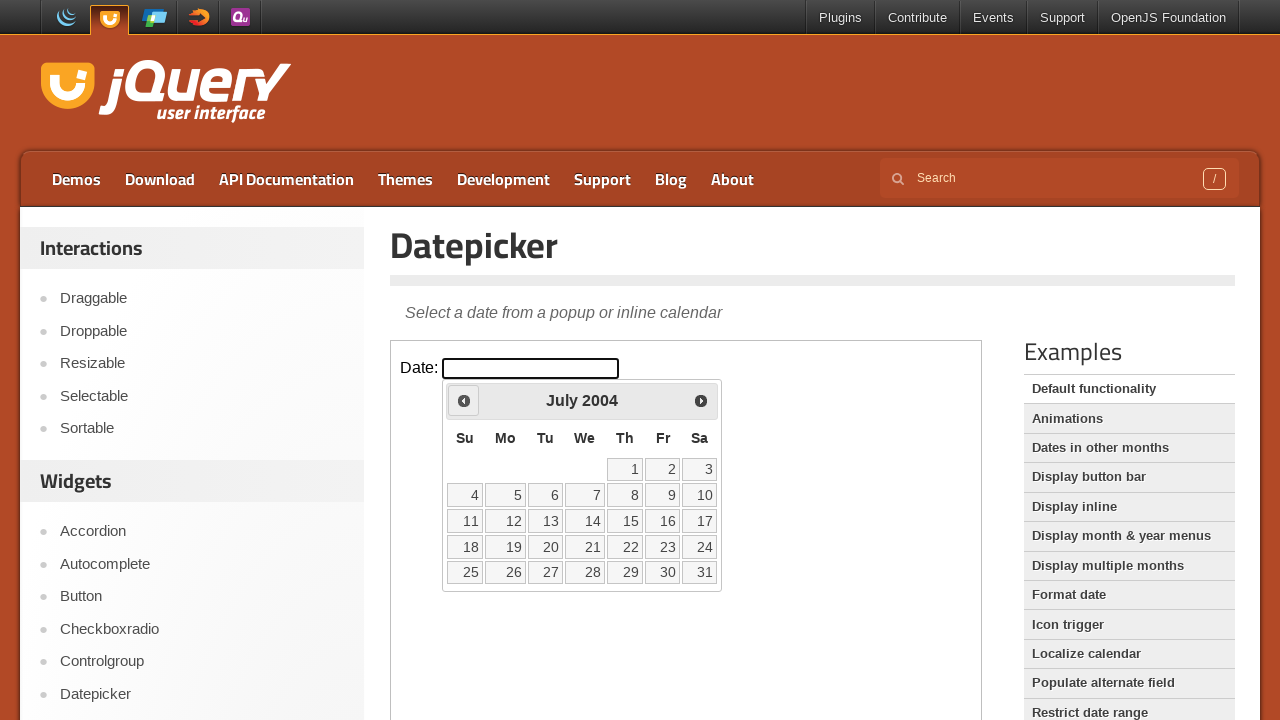

Updated current year after navigation
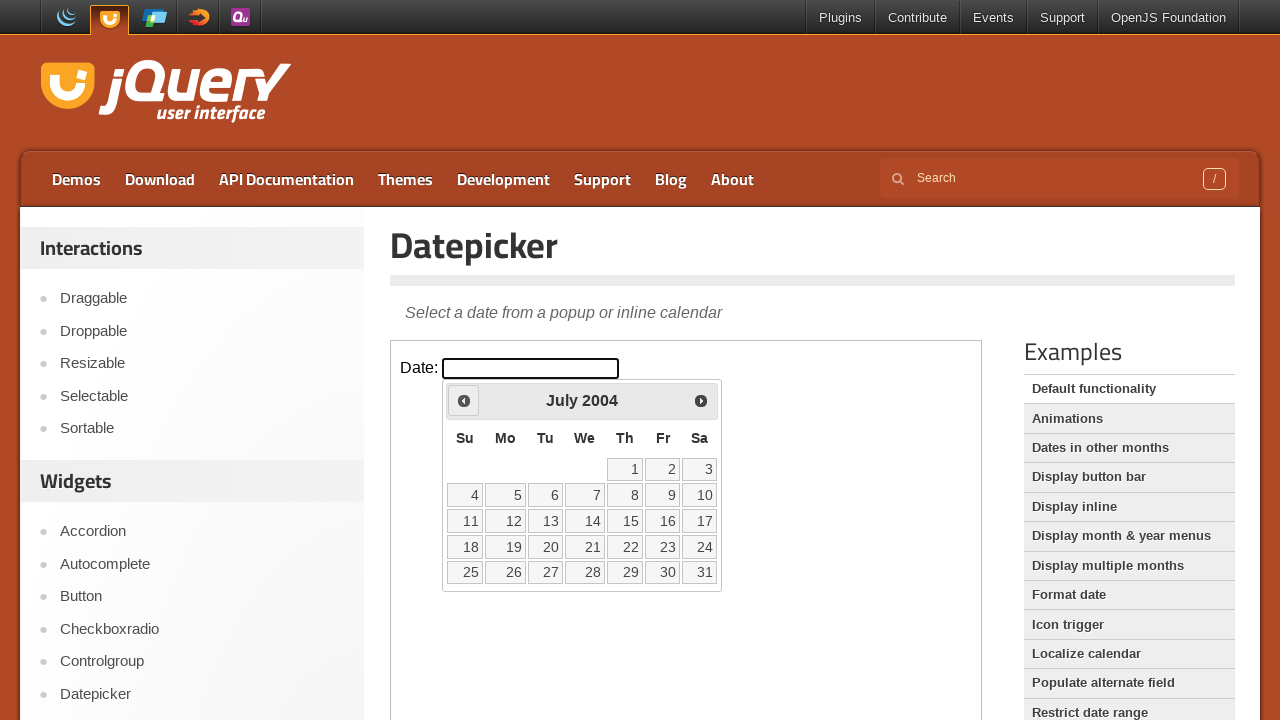

Clicked Prev button to navigate to previous month (currently at July 2004) at (464, 400) on iframe.demo-frame >> internal:control=enter-frame >> xpath=//span[text()='Prev']
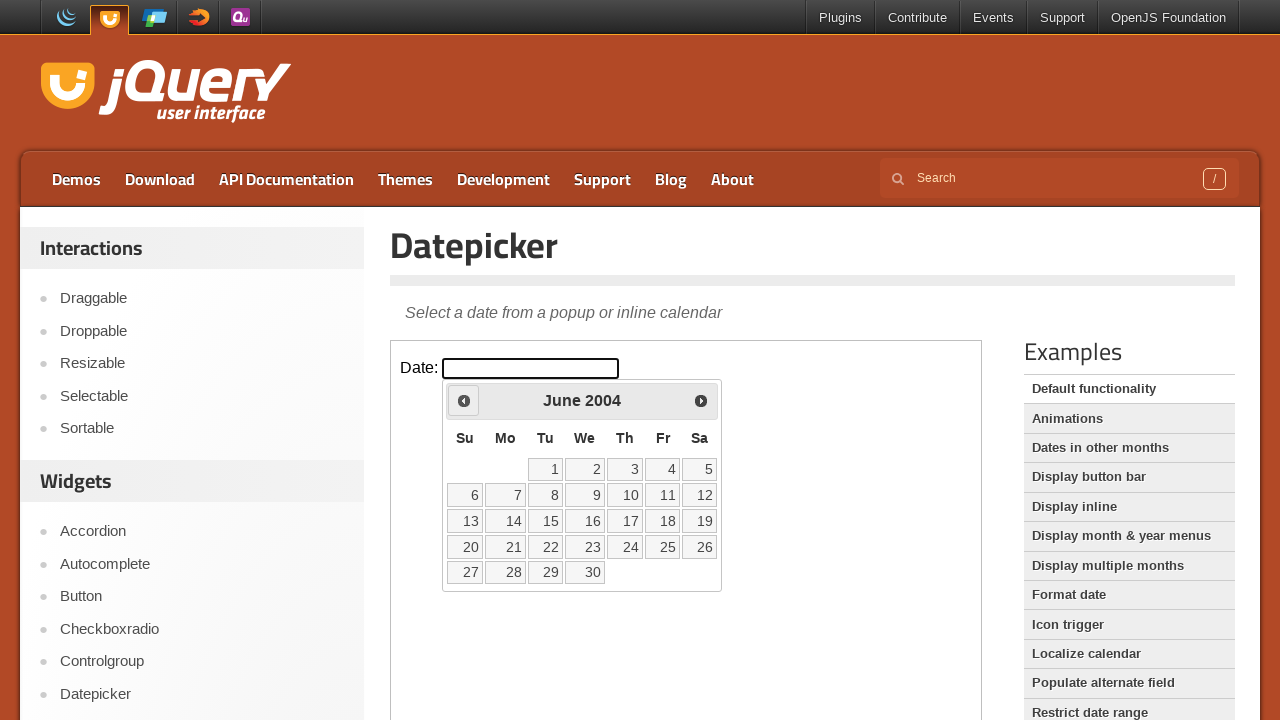

Updated current month after navigation
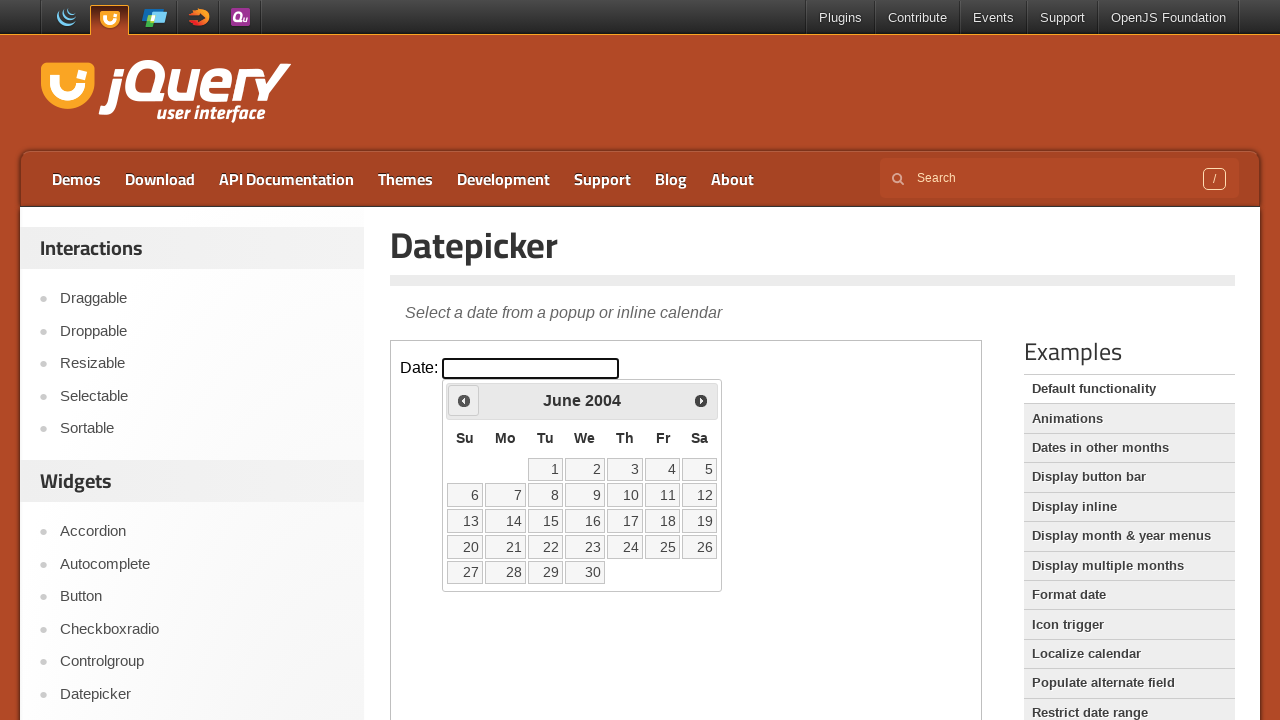

Updated current year after navigation
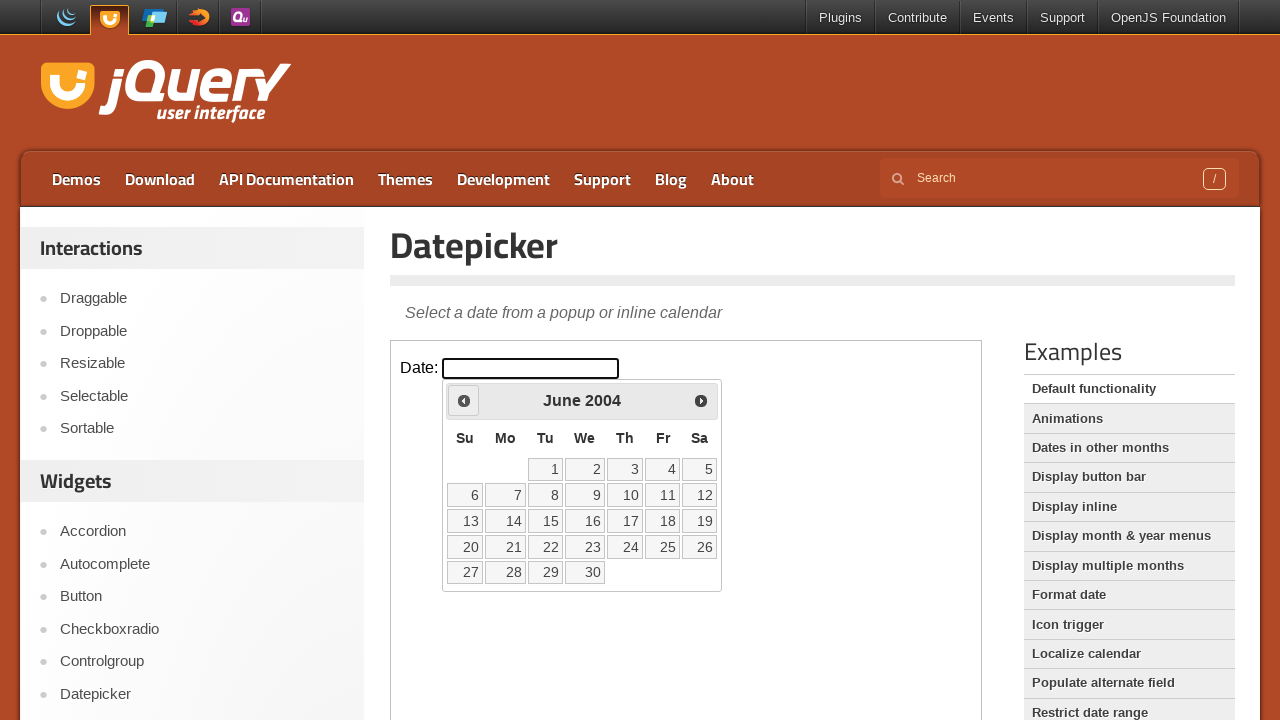

Clicked Prev button to navigate to previous month (currently at June 2004) at (464, 400) on iframe.demo-frame >> internal:control=enter-frame >> xpath=//span[text()='Prev']
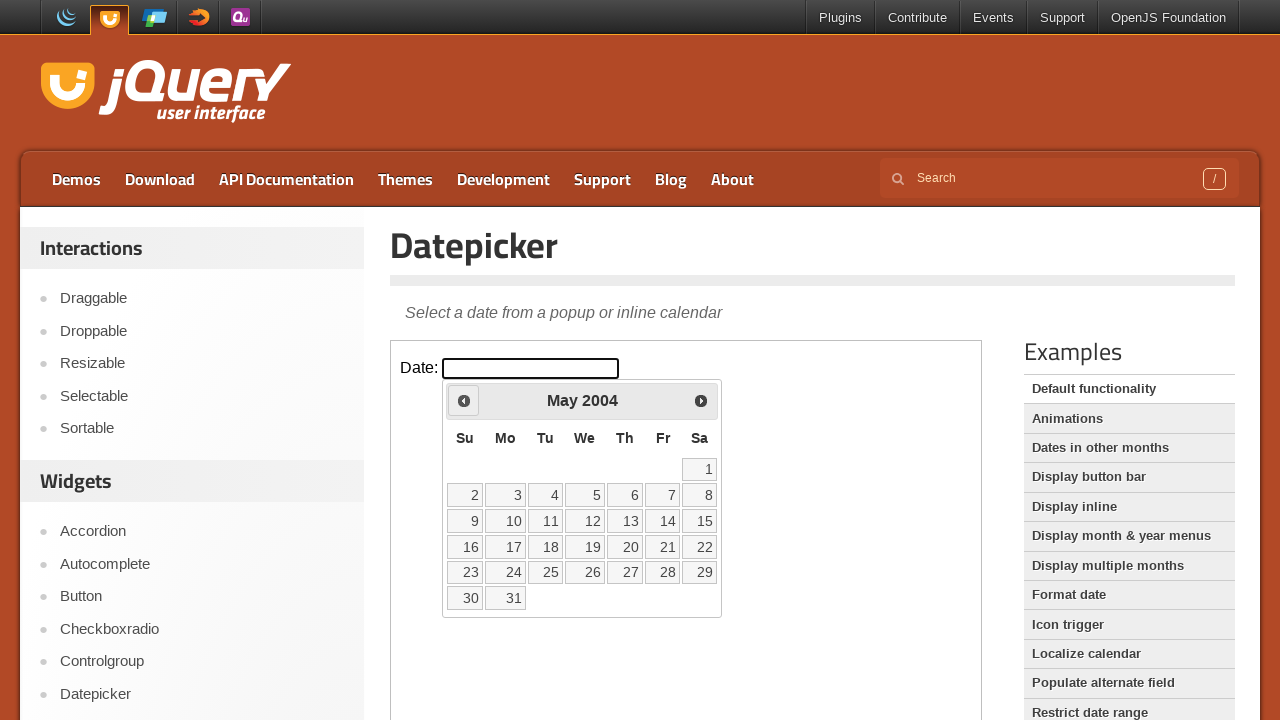

Updated current month after navigation
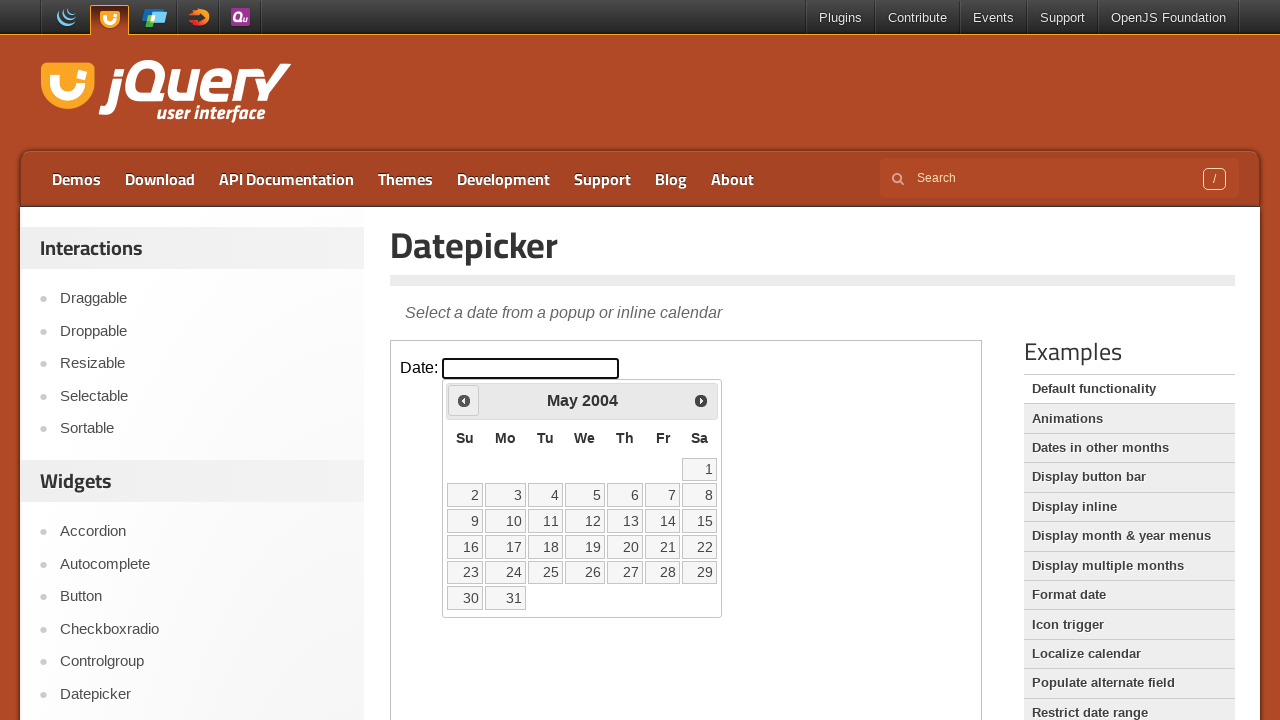

Updated current year after navigation
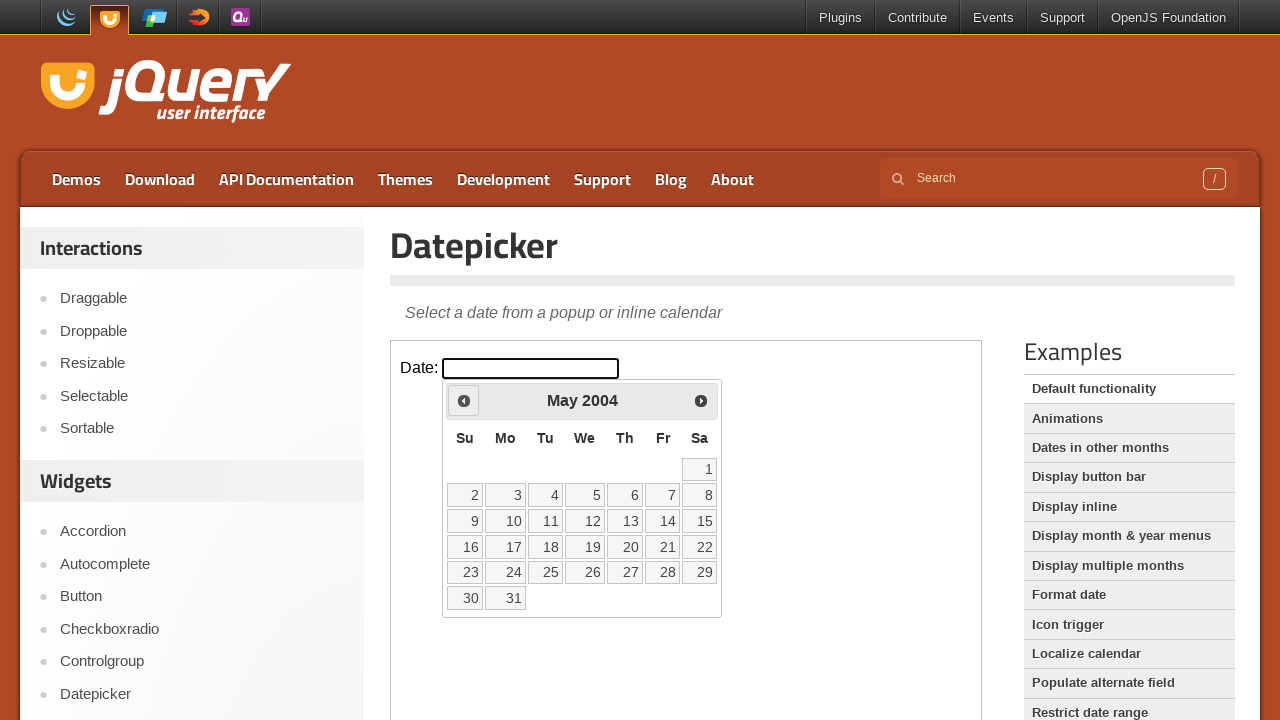

Clicked Prev button to navigate to previous month (currently at May 2004) at (464, 400) on iframe.demo-frame >> internal:control=enter-frame >> xpath=//span[text()='Prev']
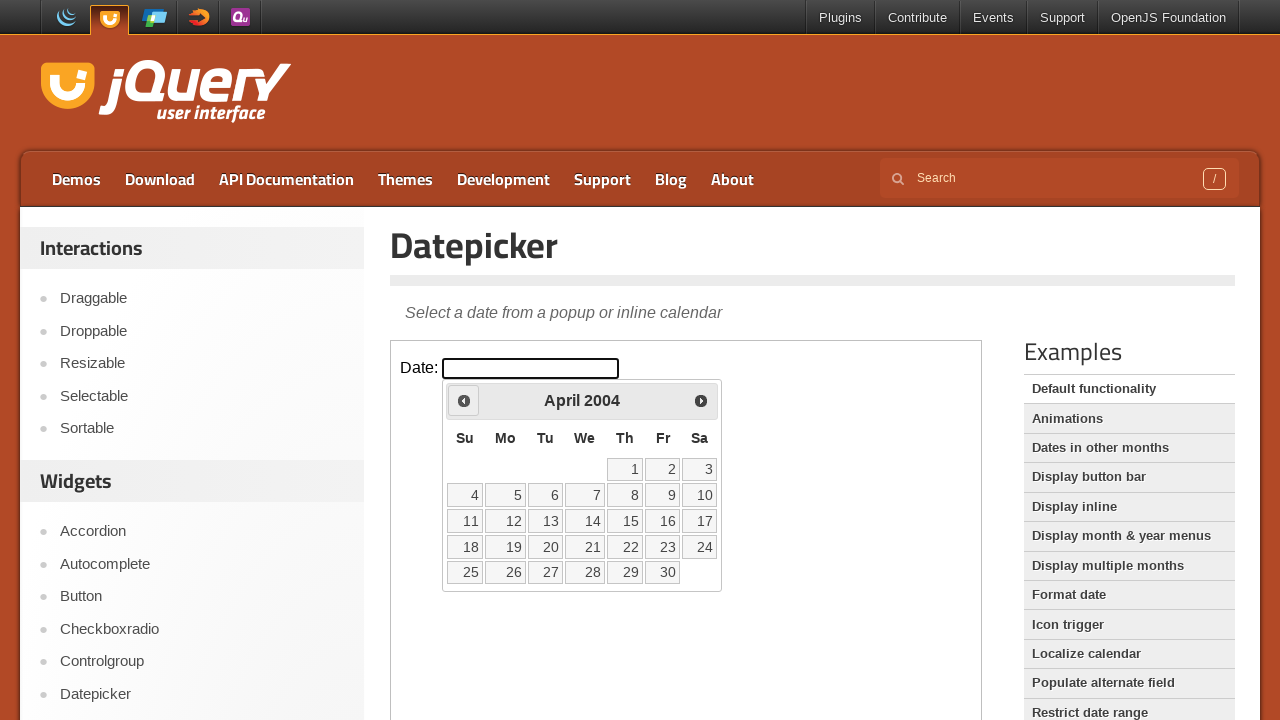

Updated current month after navigation
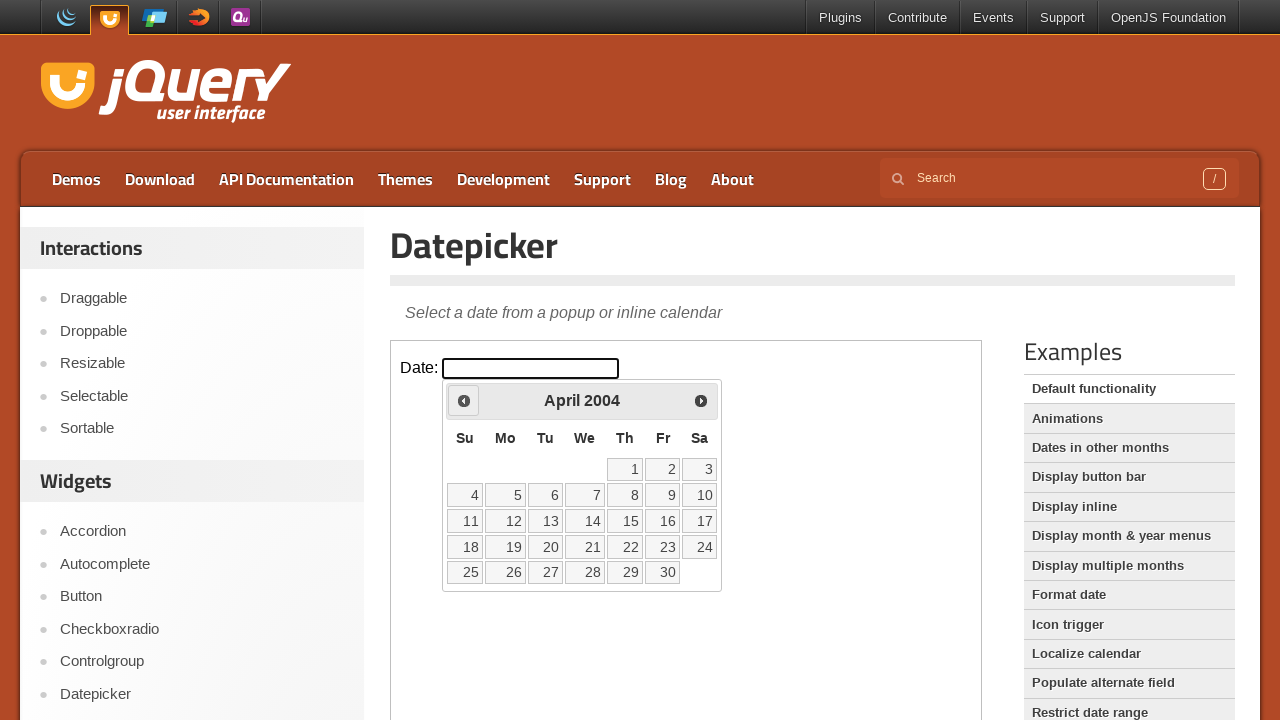

Updated current year after navigation
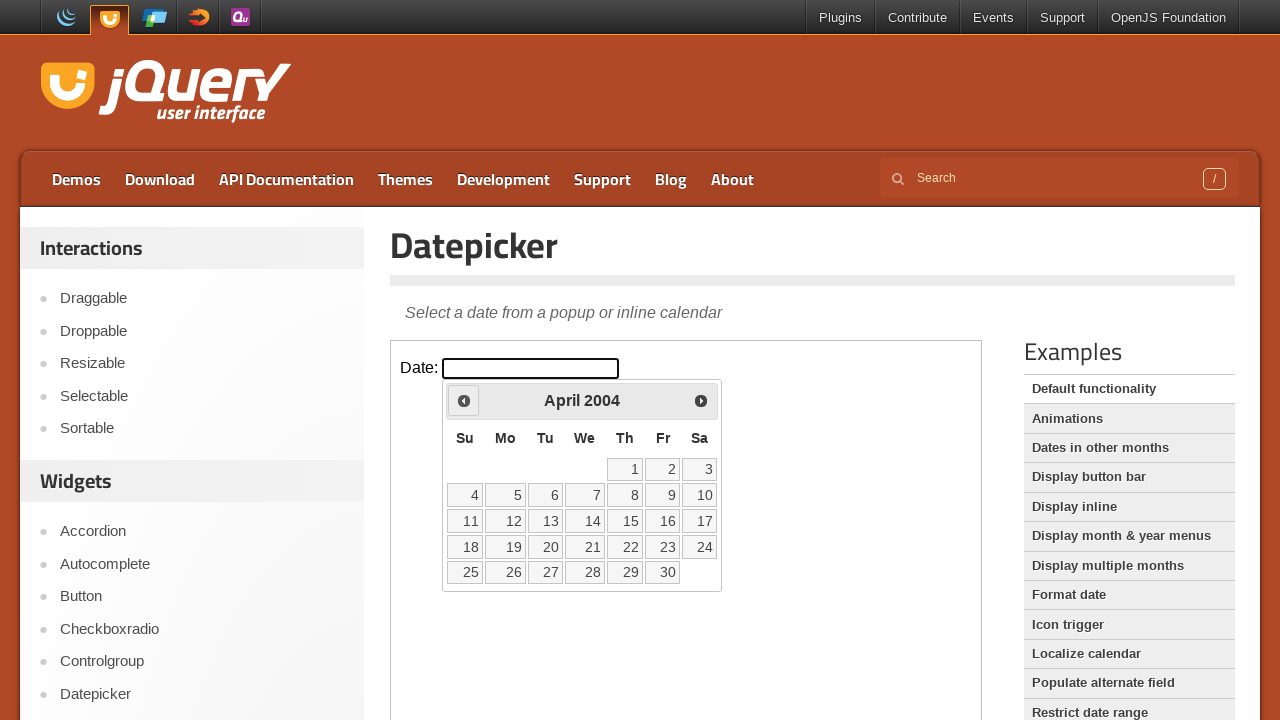

Clicked Prev button to navigate to previous month (currently at April 2004) at (464, 400) on iframe.demo-frame >> internal:control=enter-frame >> xpath=//span[text()='Prev']
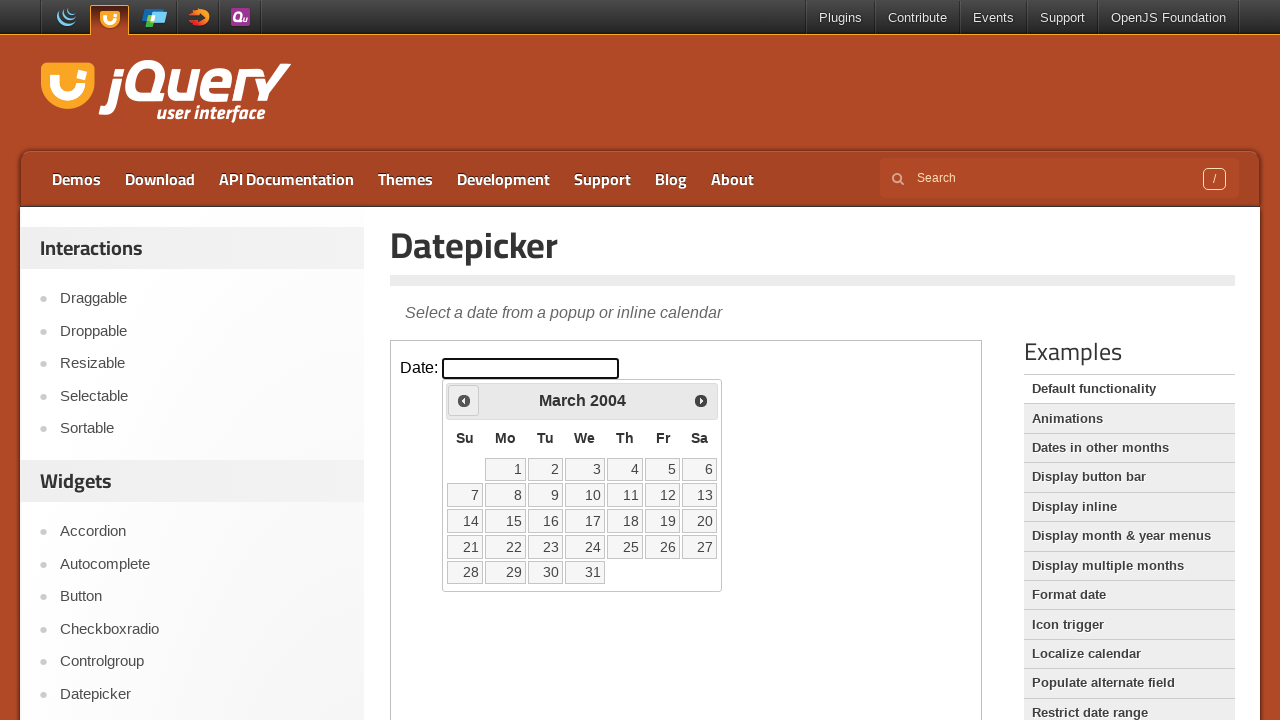

Updated current month after navigation
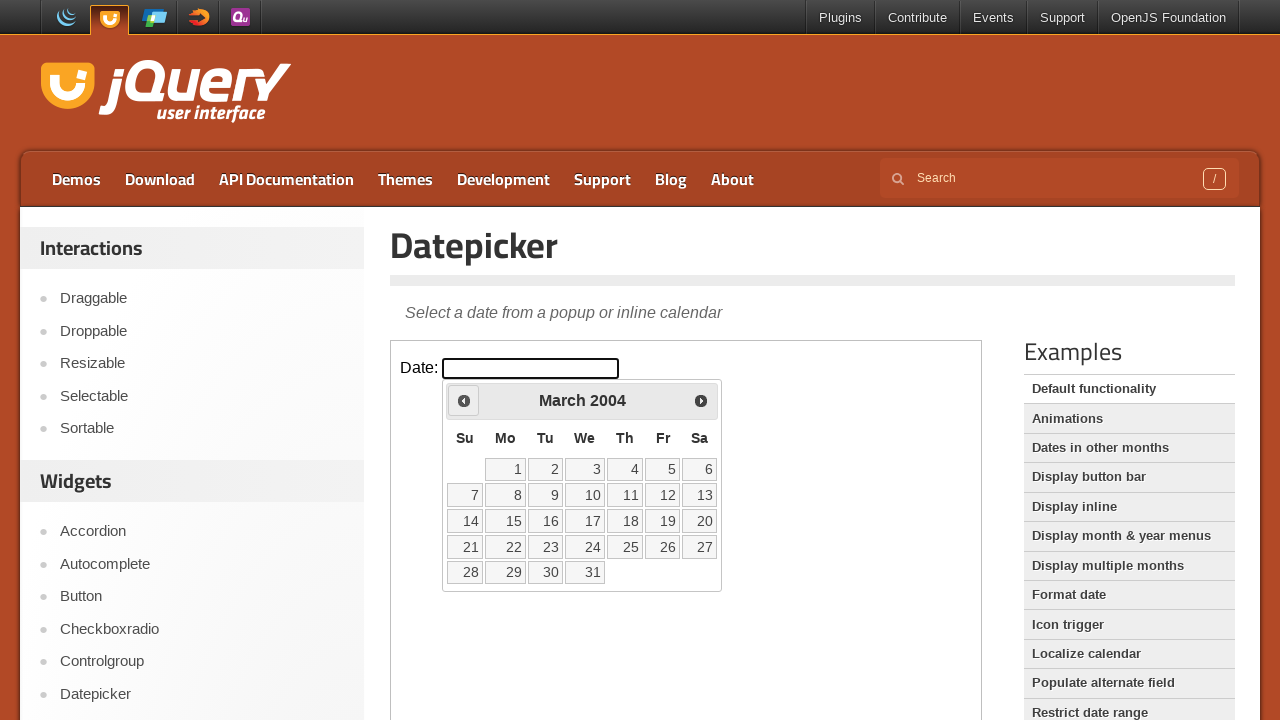

Updated current year after navigation
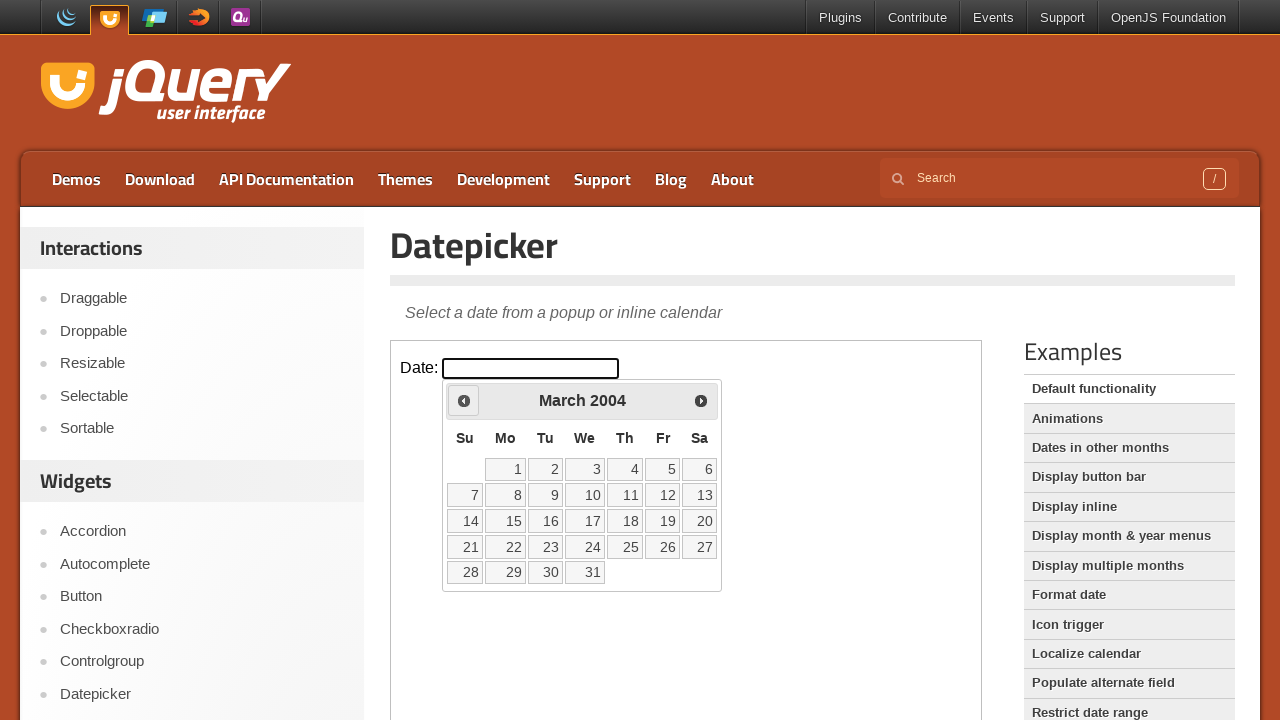

Clicked Prev button to navigate to previous month (currently at March 2004) at (464, 400) on iframe.demo-frame >> internal:control=enter-frame >> xpath=//span[text()='Prev']
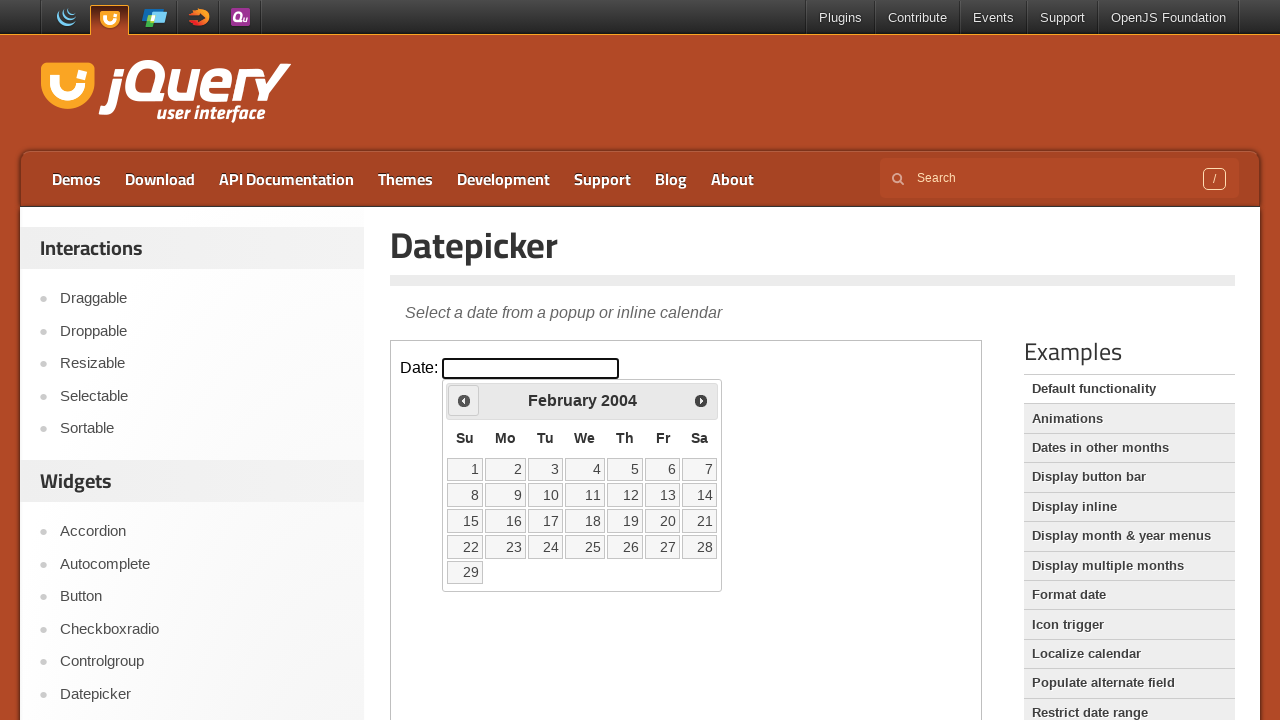

Updated current month after navigation
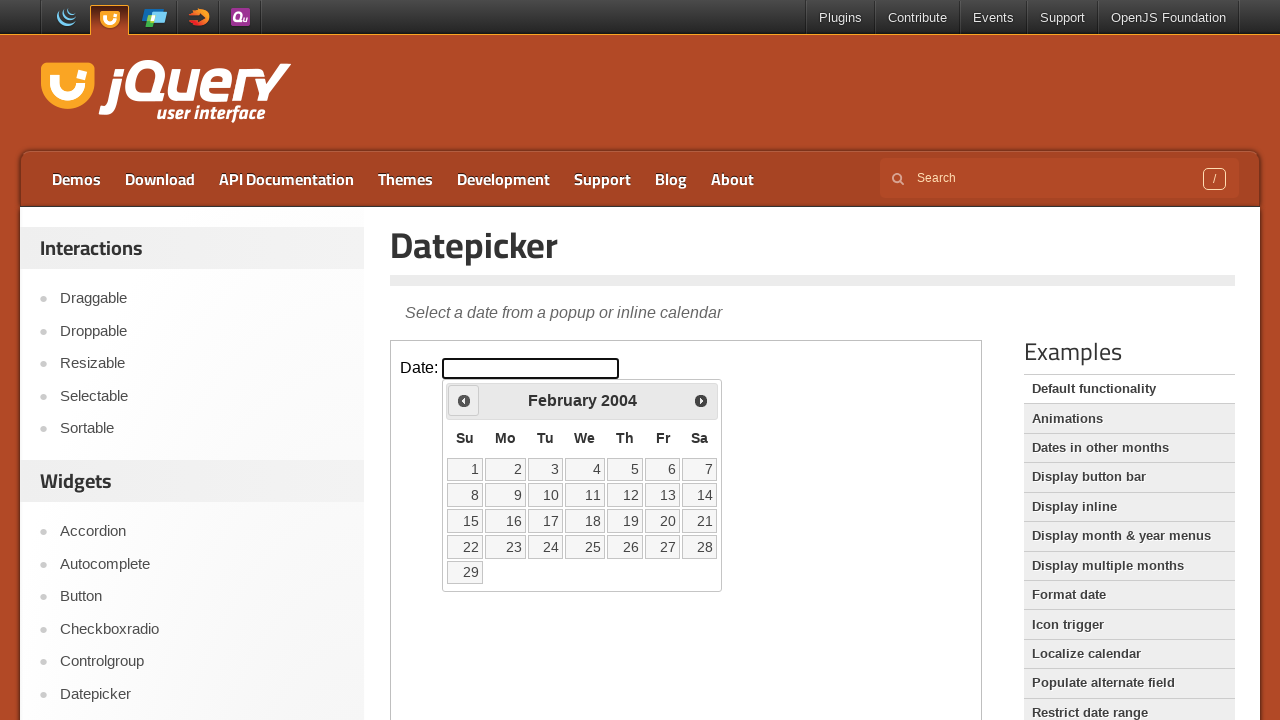

Updated current year after navigation
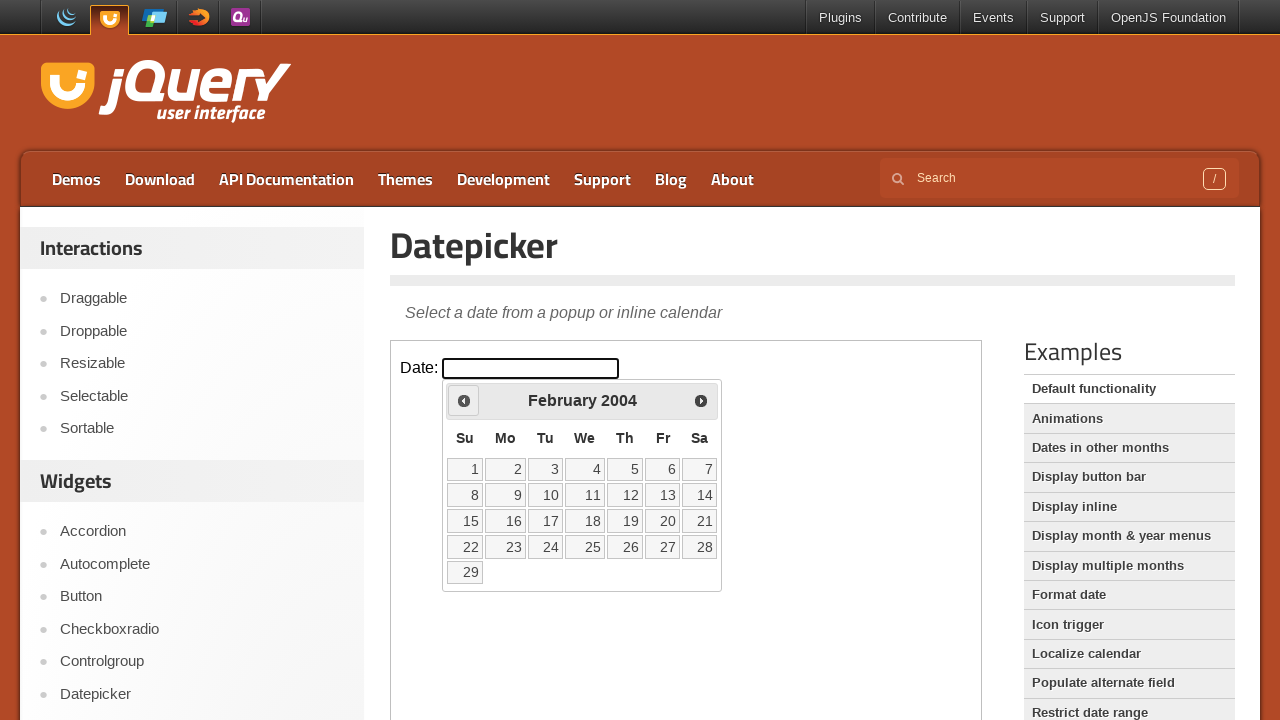

Clicked Prev button to navigate to previous month (currently at February 2004) at (464, 400) on iframe.demo-frame >> internal:control=enter-frame >> xpath=//span[text()='Prev']
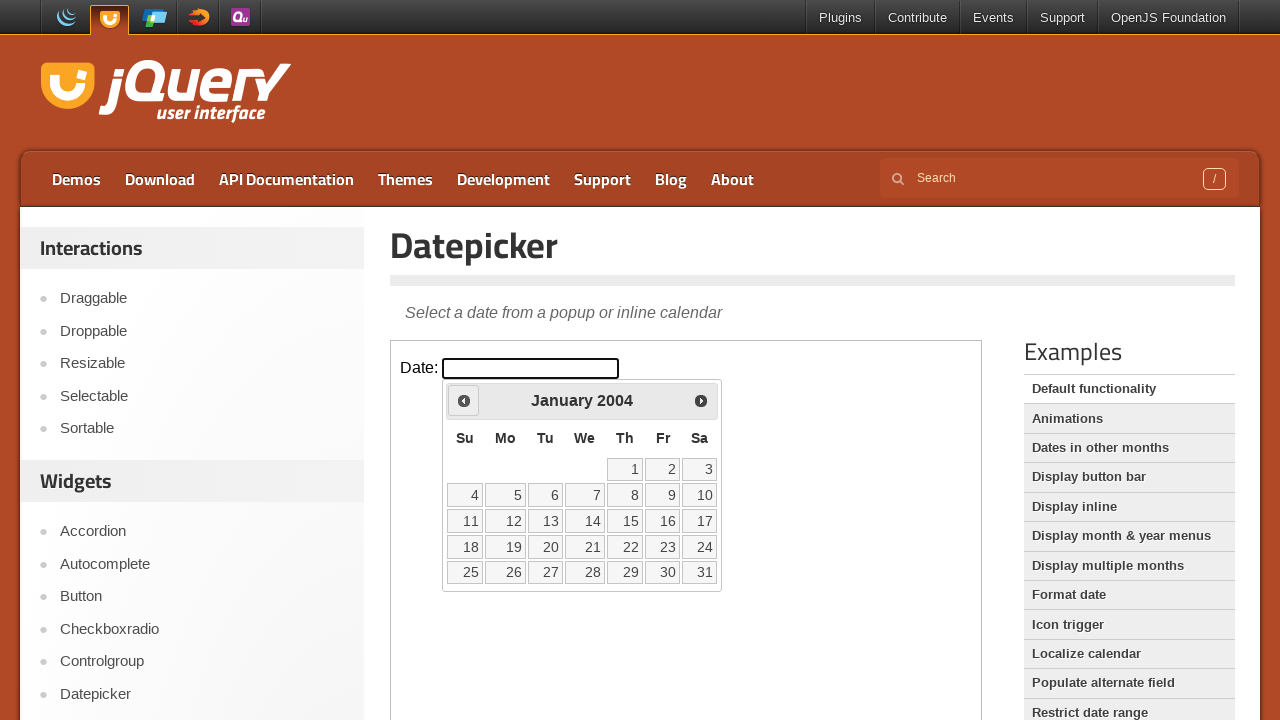

Updated current month after navigation
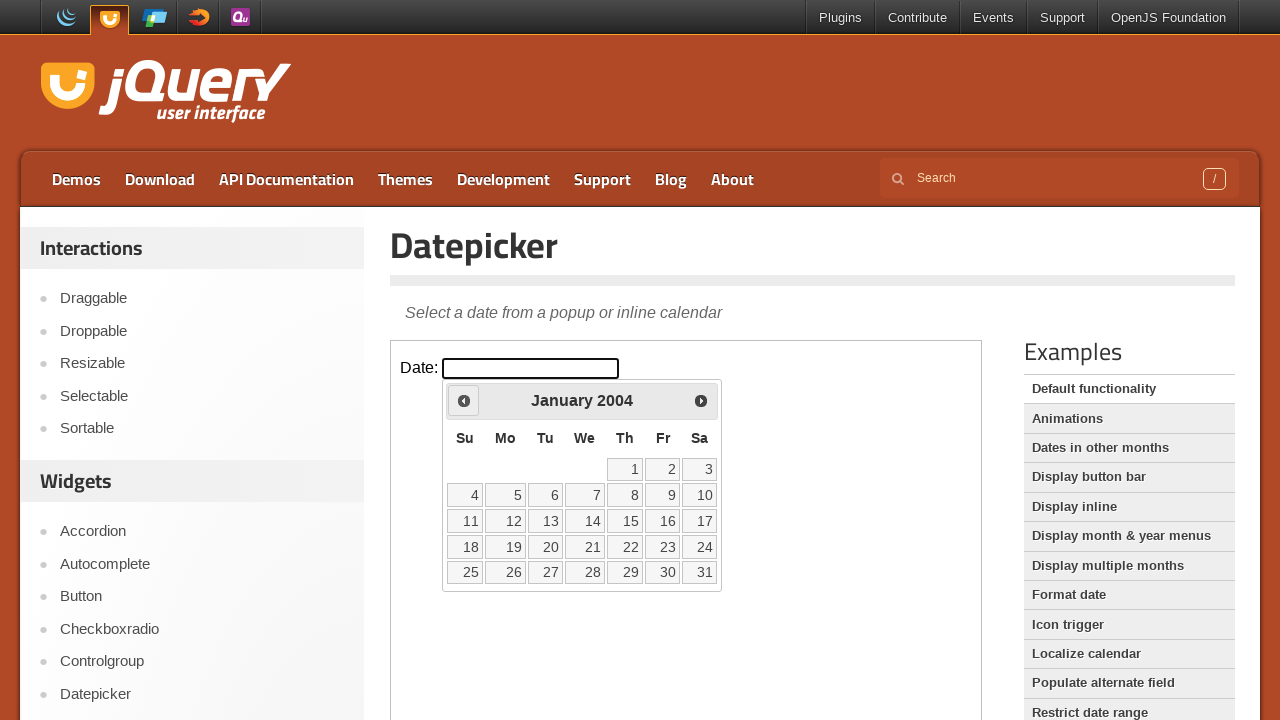

Updated current year after navigation
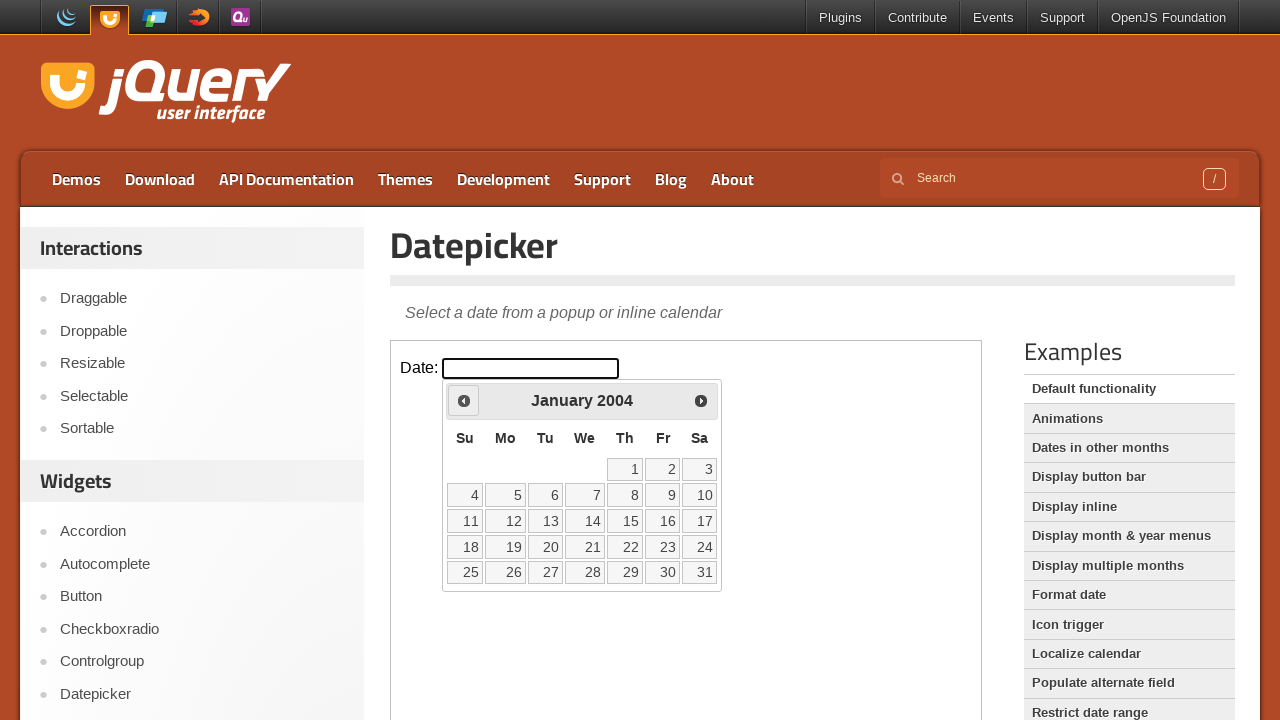

Clicked Prev button to navigate to previous month (currently at January 2004) at (464, 400) on iframe.demo-frame >> internal:control=enter-frame >> xpath=//span[text()='Prev']
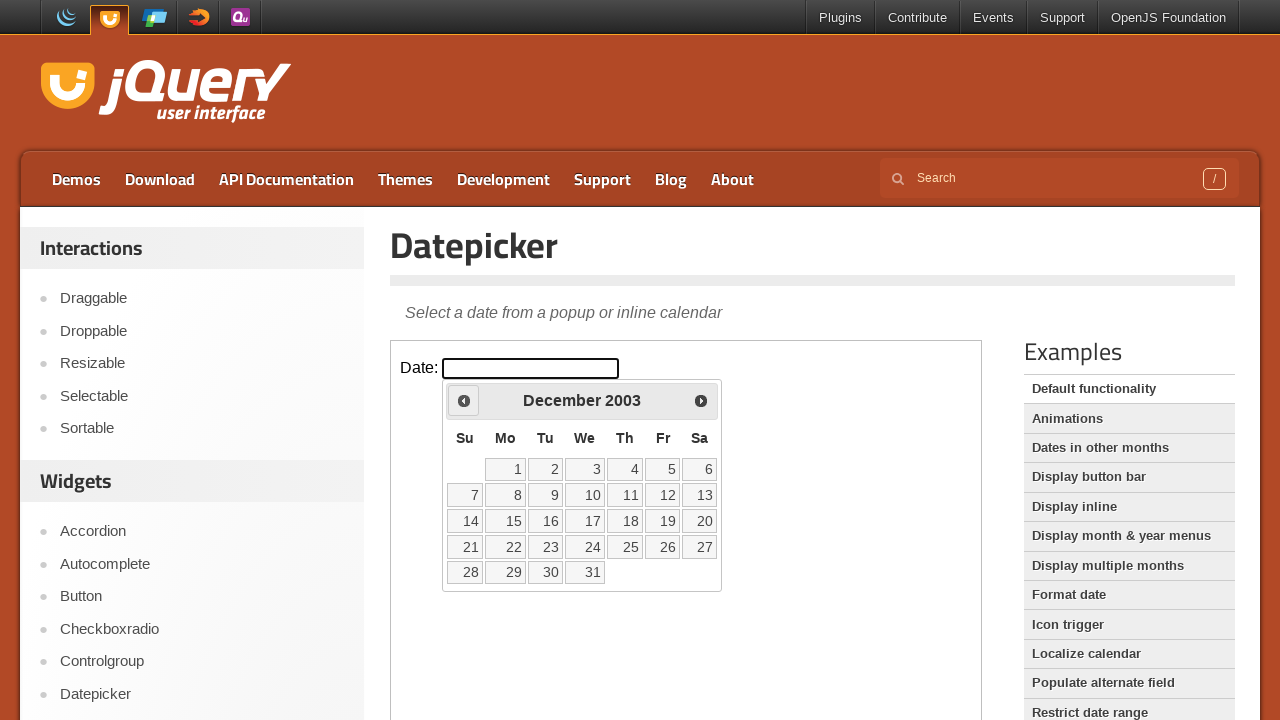

Updated current month after navigation
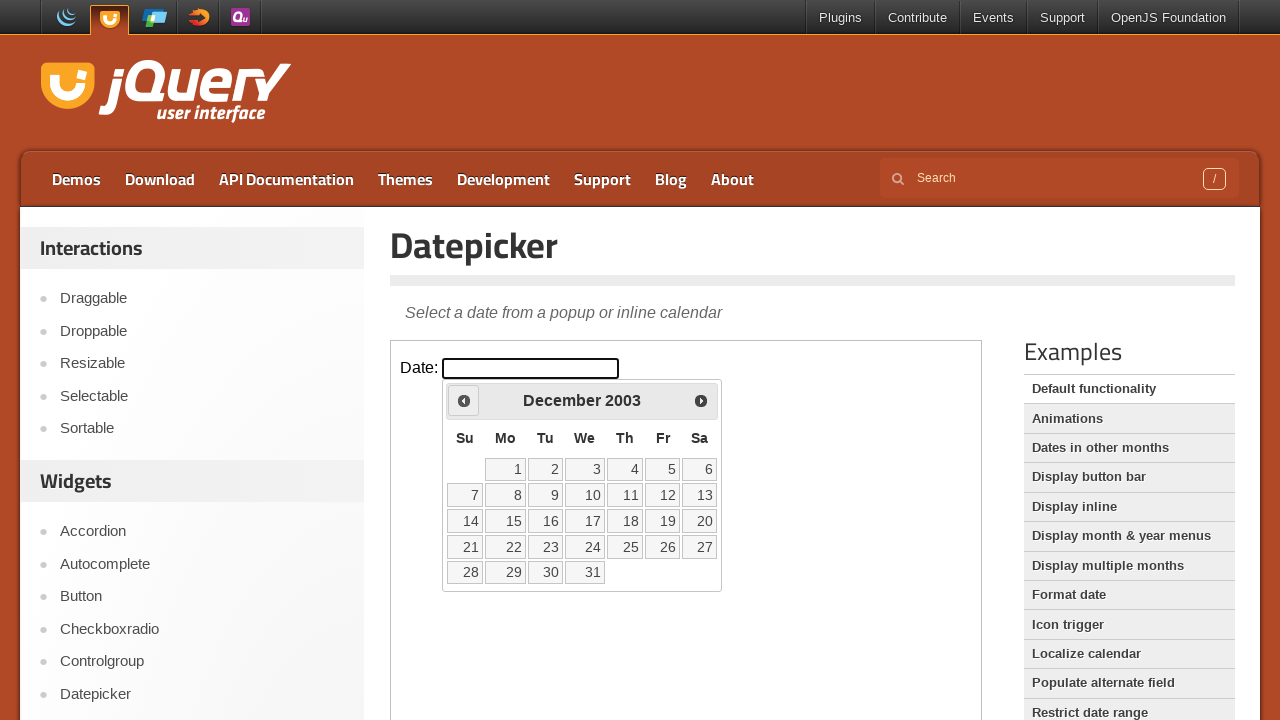

Updated current year after navigation
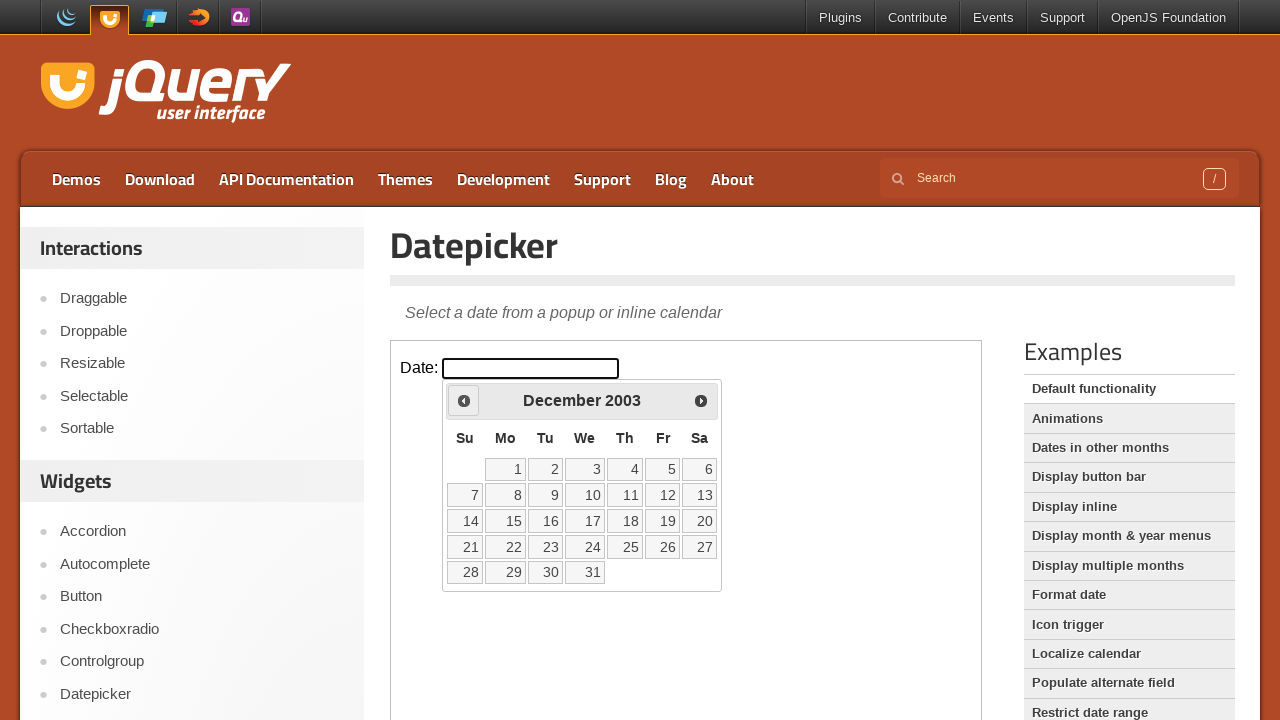

Clicked Prev button to navigate to previous month (currently at December 2003) at (464, 400) on iframe.demo-frame >> internal:control=enter-frame >> xpath=//span[text()='Prev']
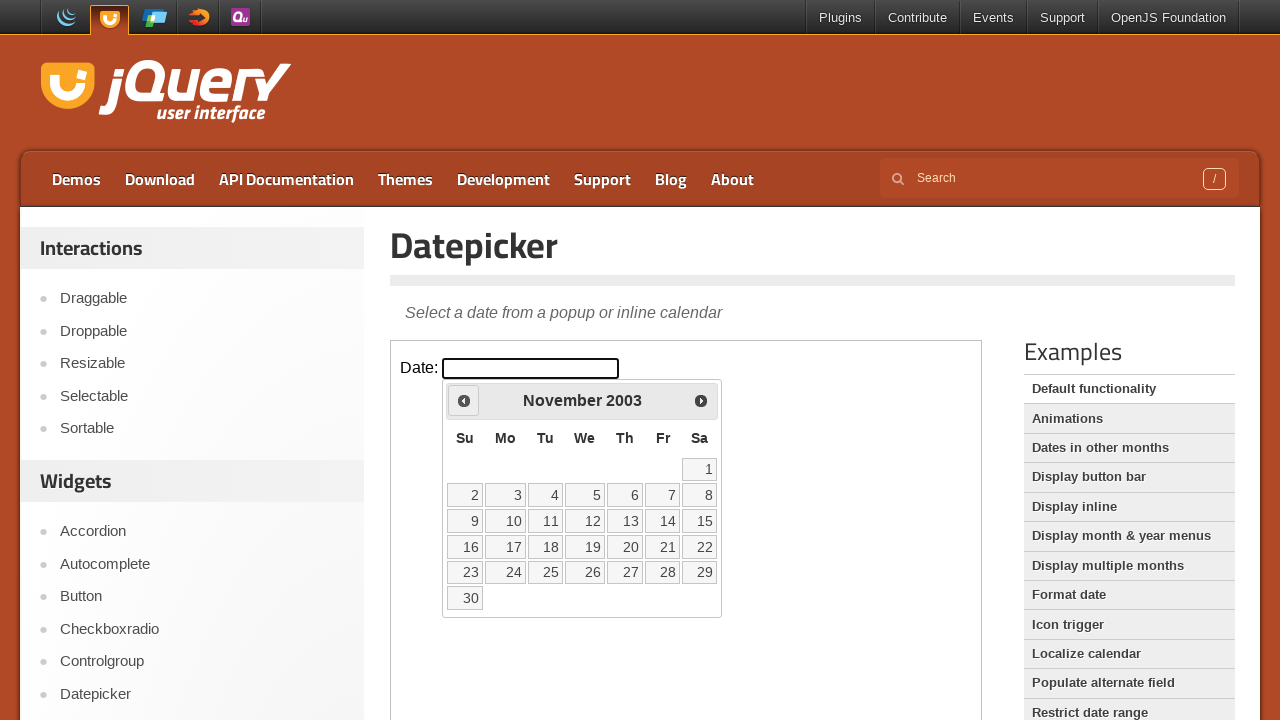

Updated current month after navigation
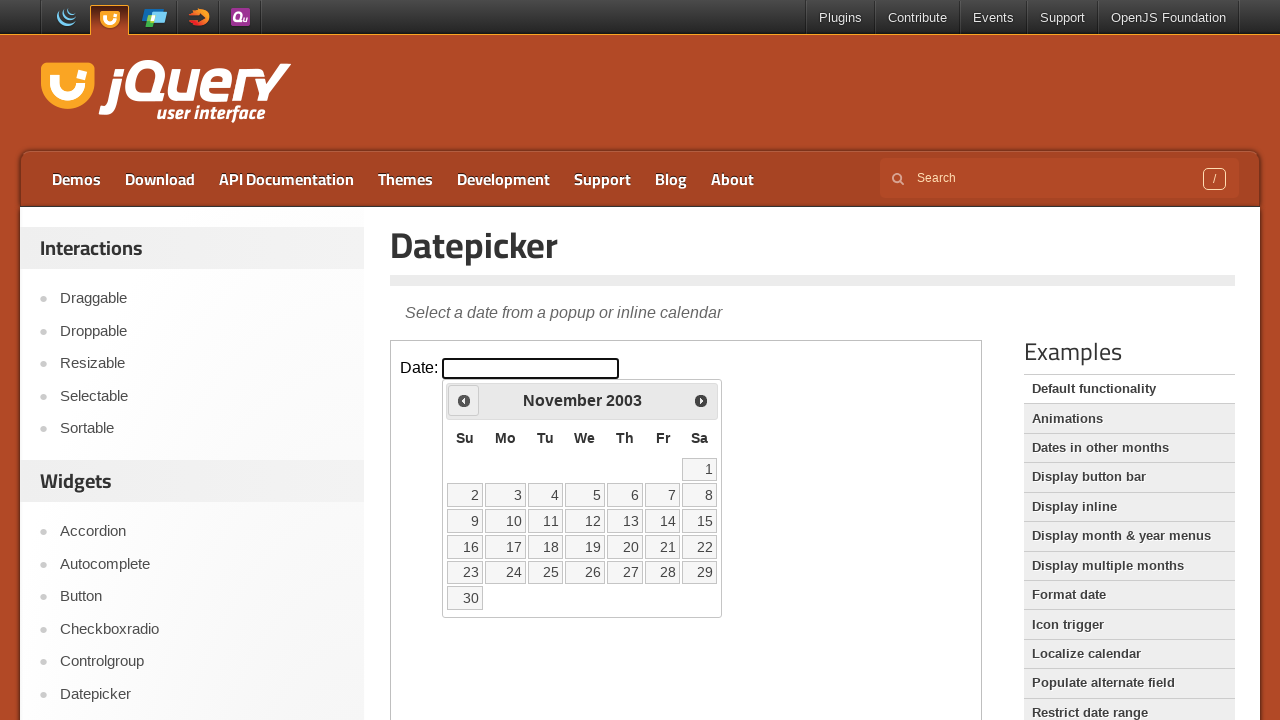

Updated current year after navigation
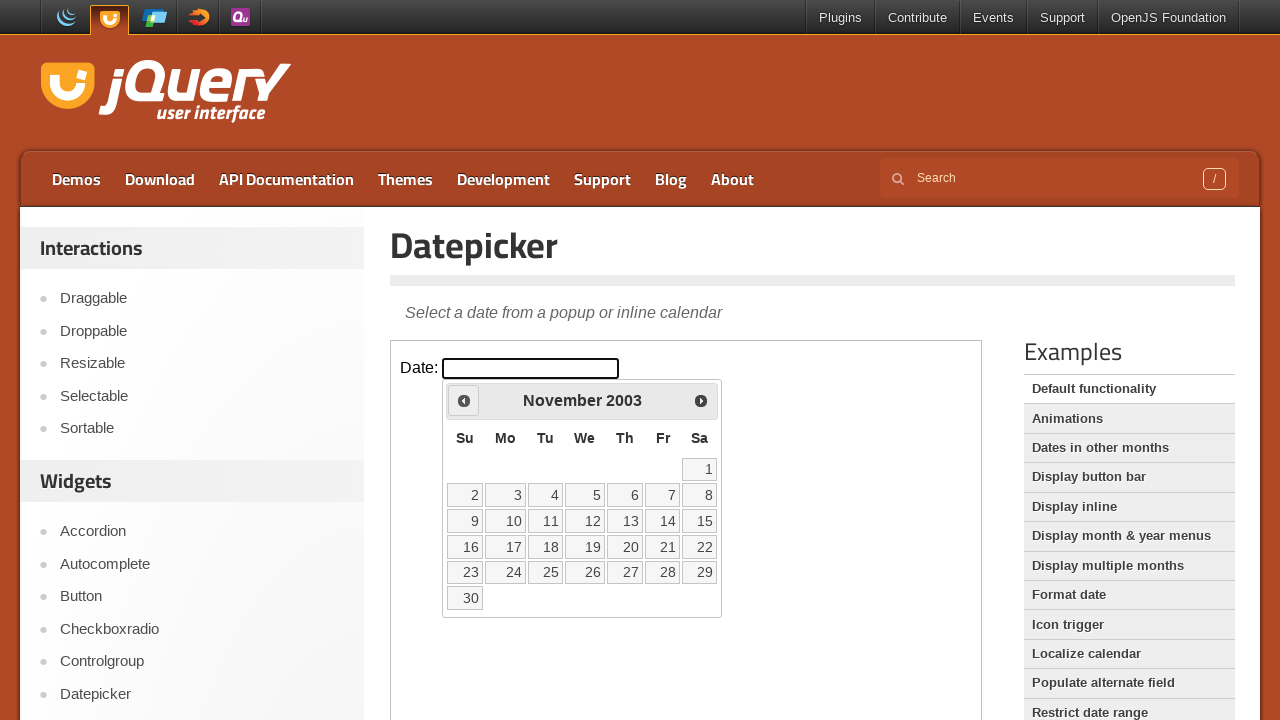

Clicked Prev button to navigate to previous month (currently at November 2003) at (464, 400) on iframe.demo-frame >> internal:control=enter-frame >> xpath=//span[text()='Prev']
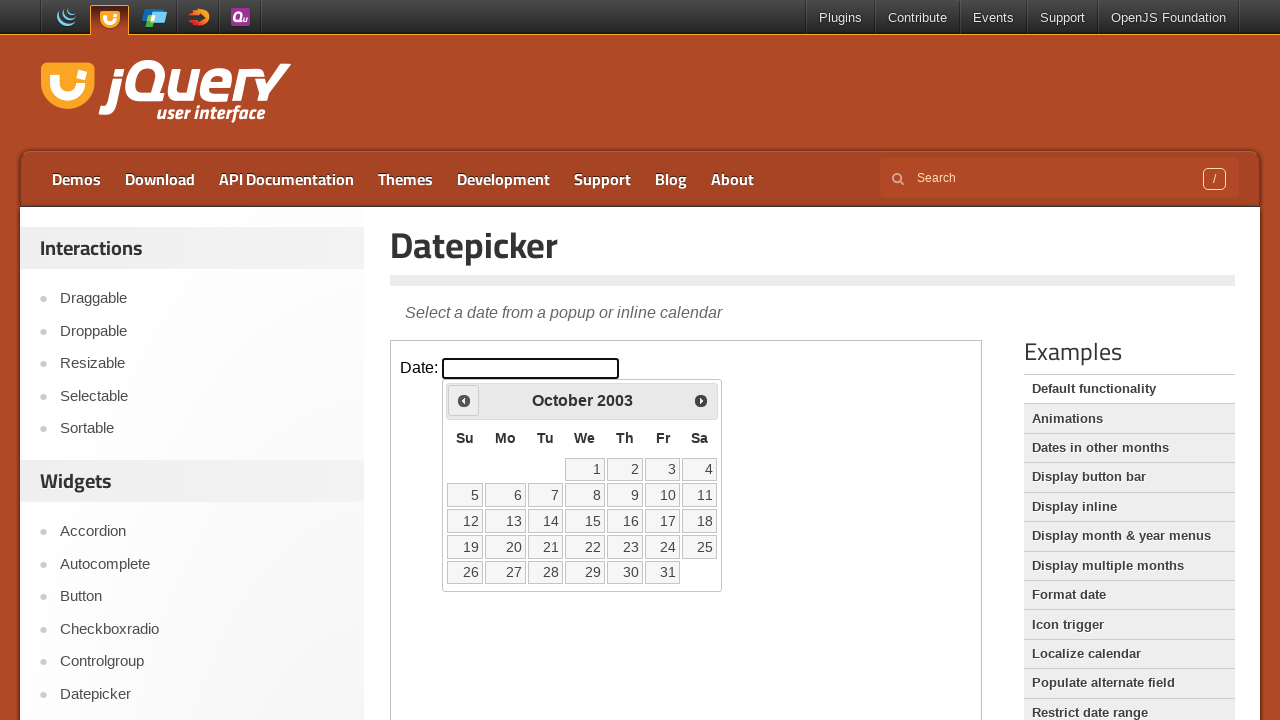

Updated current month after navigation
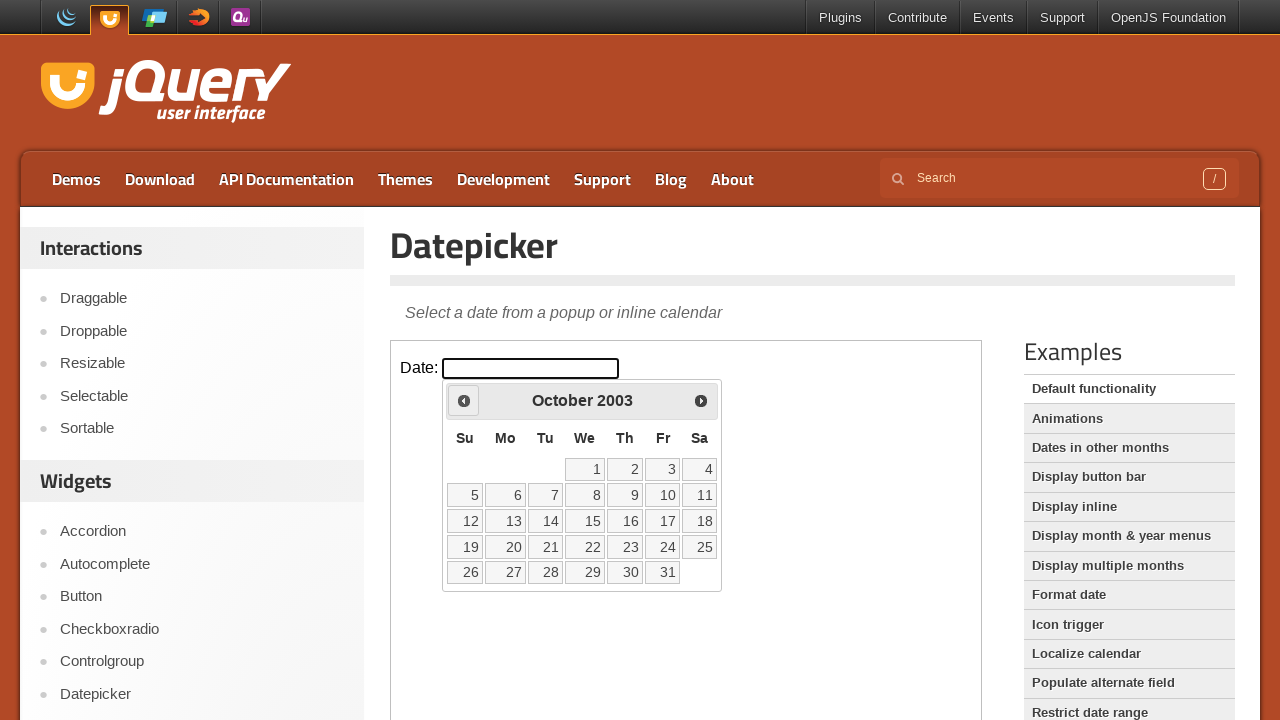

Updated current year after navigation
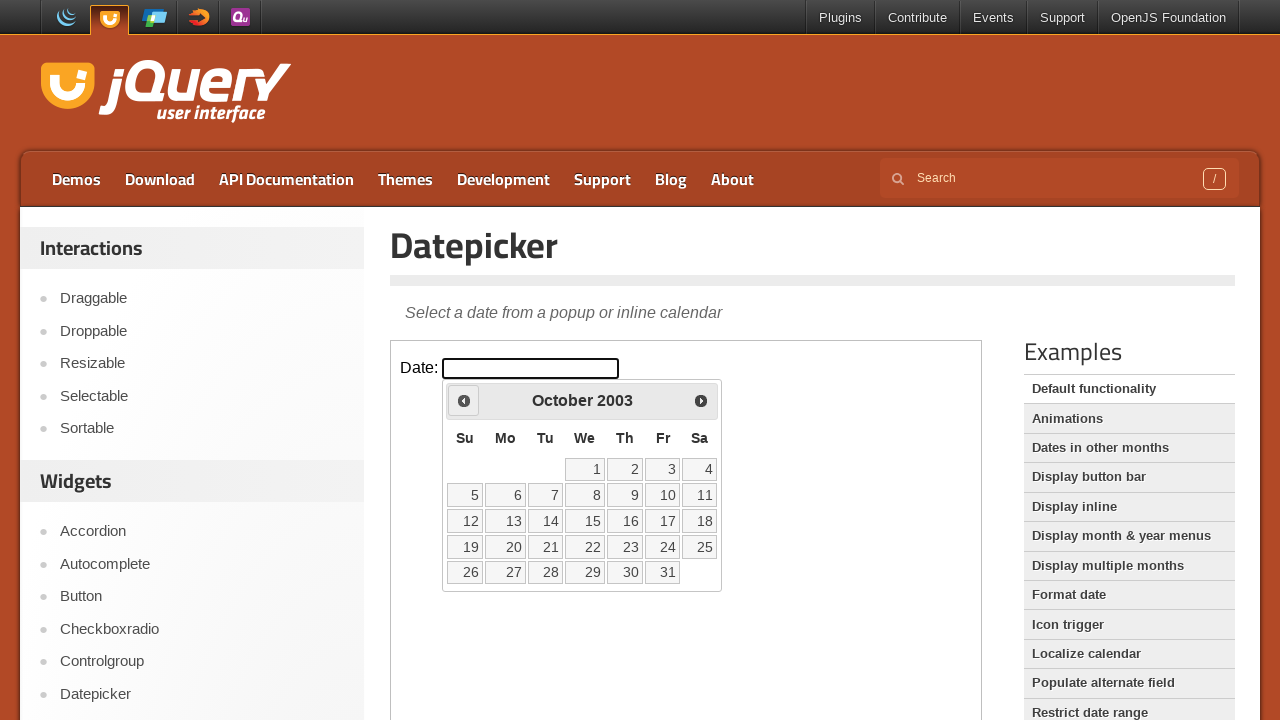

Clicked Prev button to navigate to previous month (currently at October 2003) at (464, 400) on iframe.demo-frame >> internal:control=enter-frame >> xpath=//span[text()='Prev']
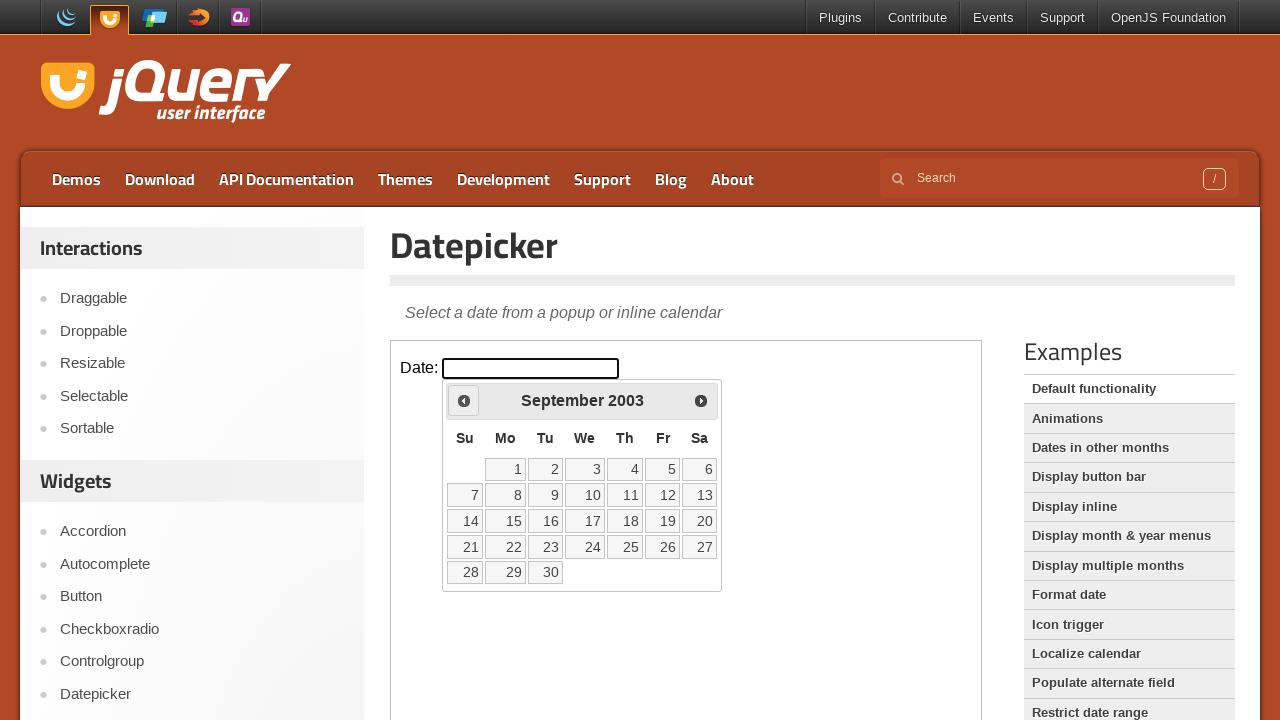

Updated current month after navigation
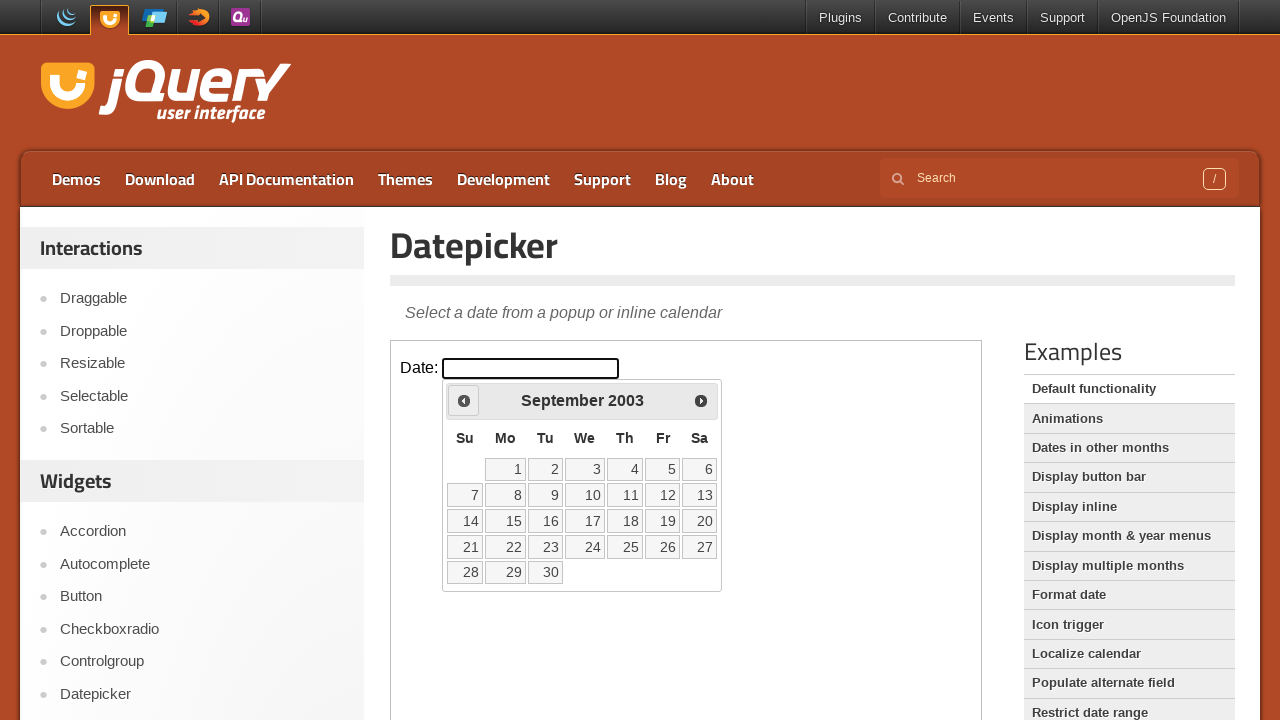

Updated current year after navigation
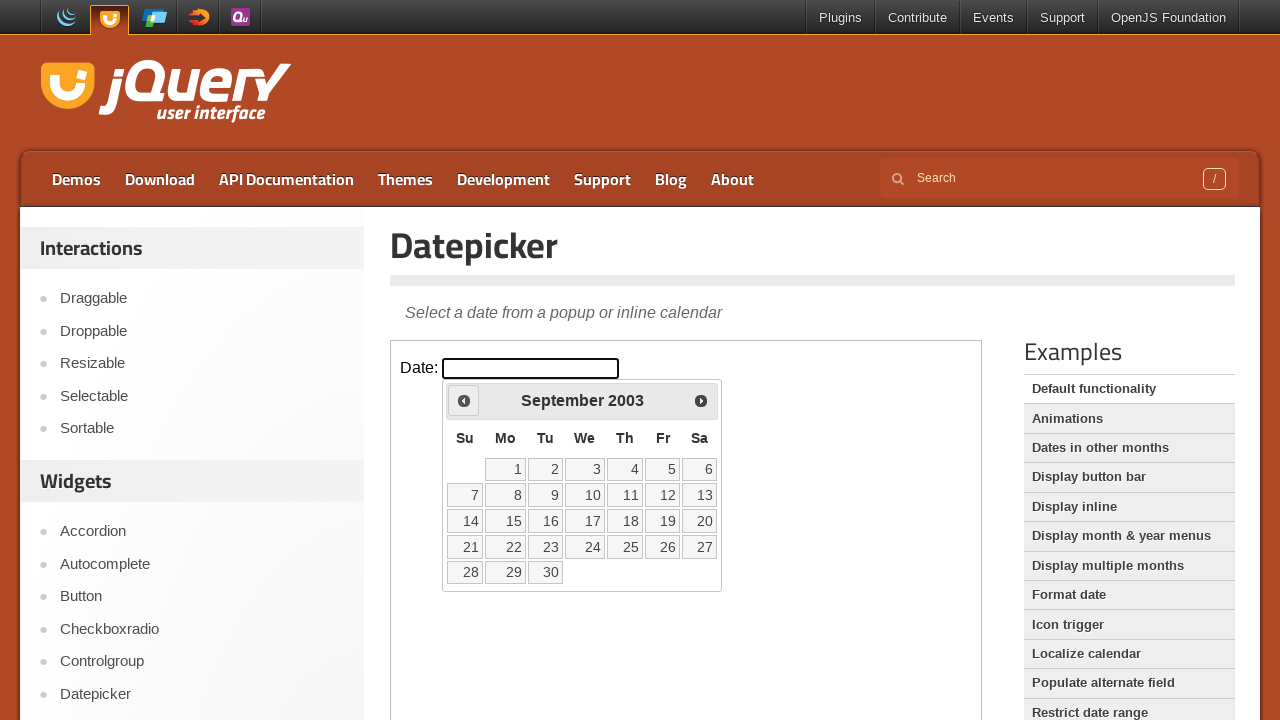

Clicked Prev button to navigate to previous month (currently at September 2003) at (464, 400) on iframe.demo-frame >> internal:control=enter-frame >> xpath=//span[text()='Prev']
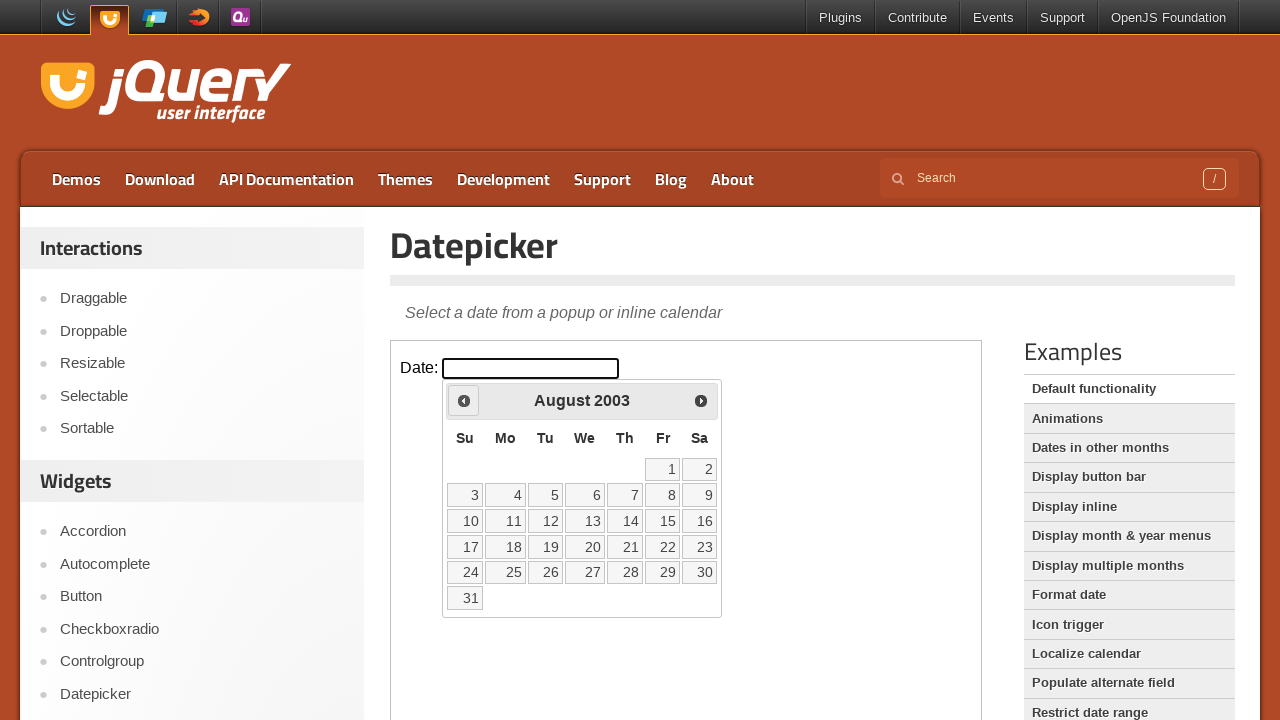

Updated current month after navigation
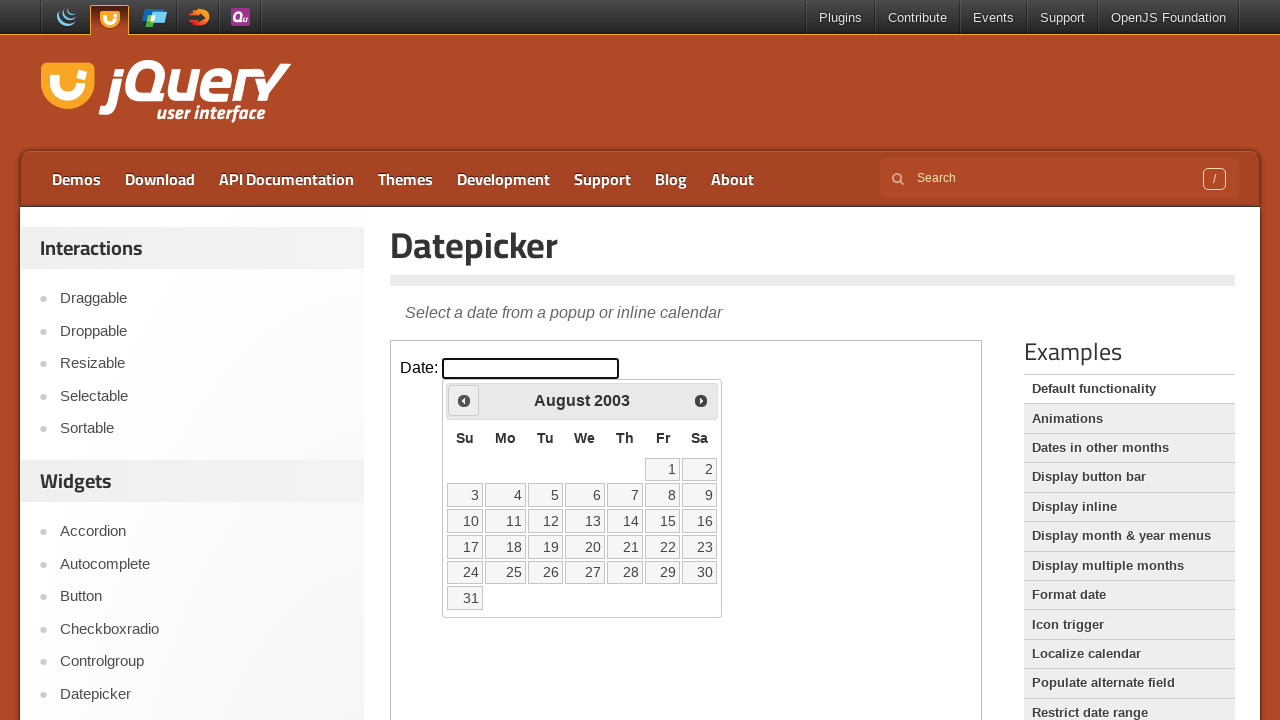

Updated current year after navigation
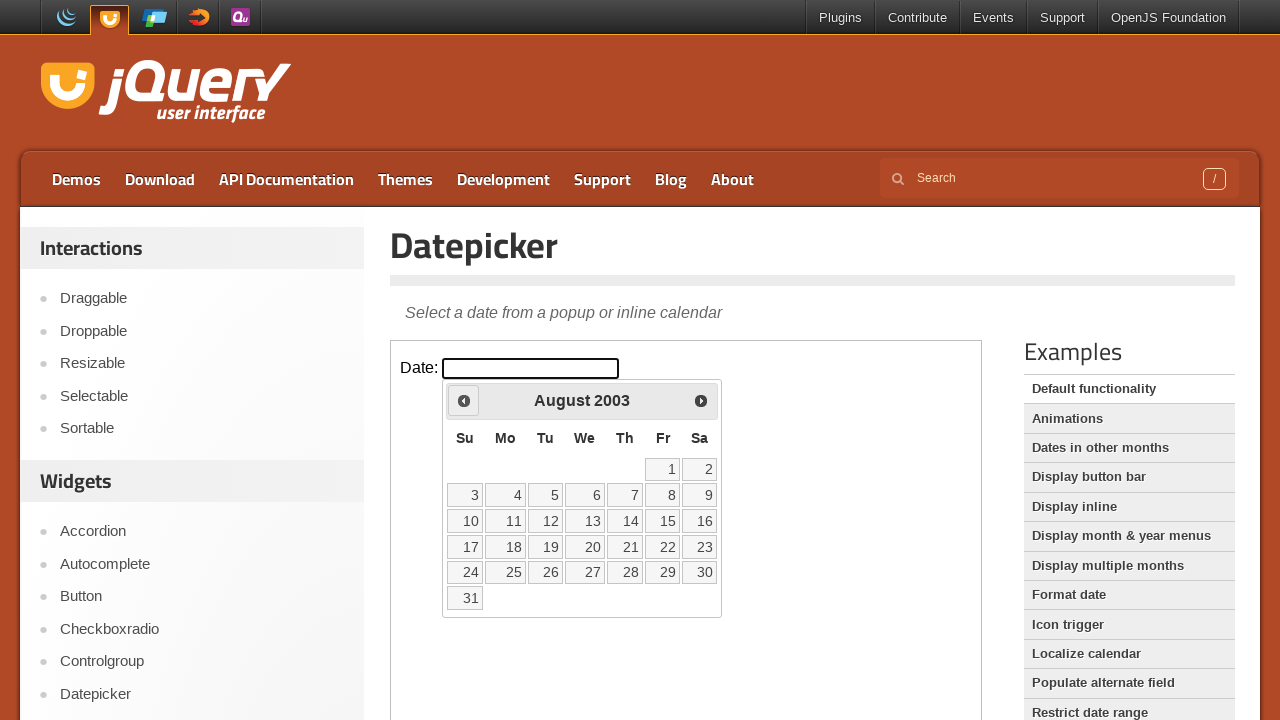

Clicked Prev button to navigate to previous month (currently at August 2003) at (464, 400) on iframe.demo-frame >> internal:control=enter-frame >> xpath=//span[text()='Prev']
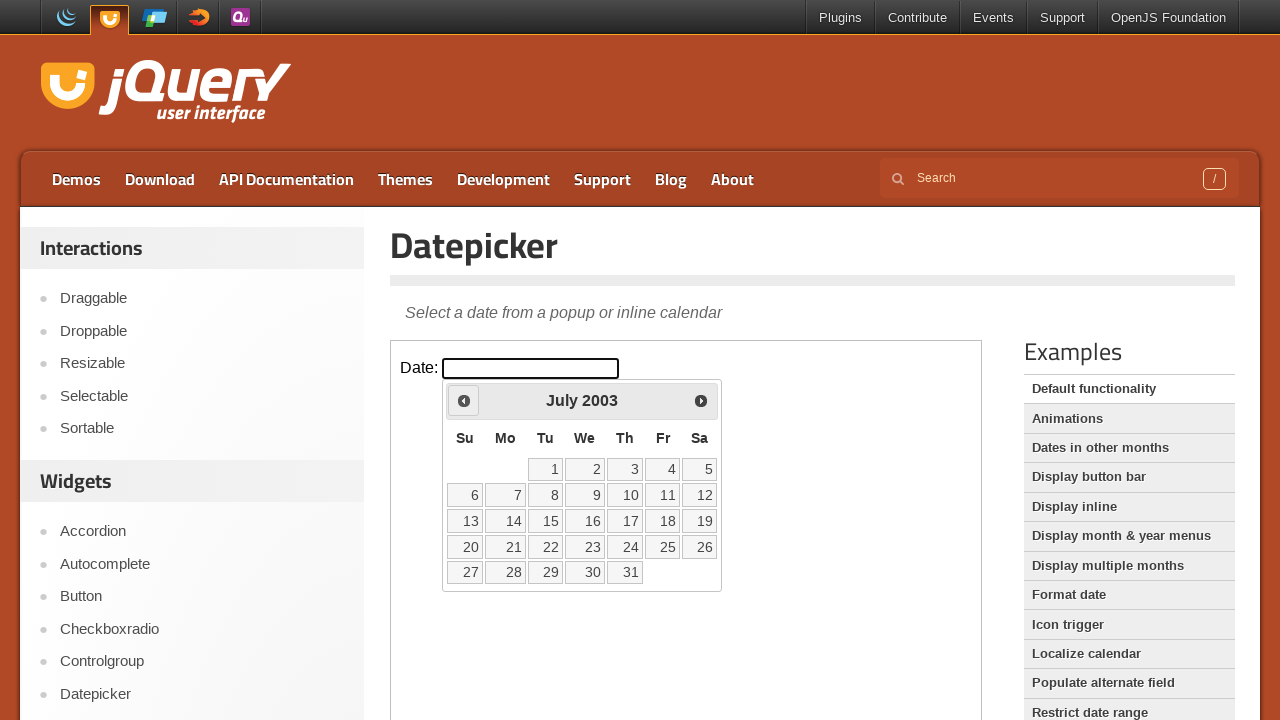

Updated current month after navigation
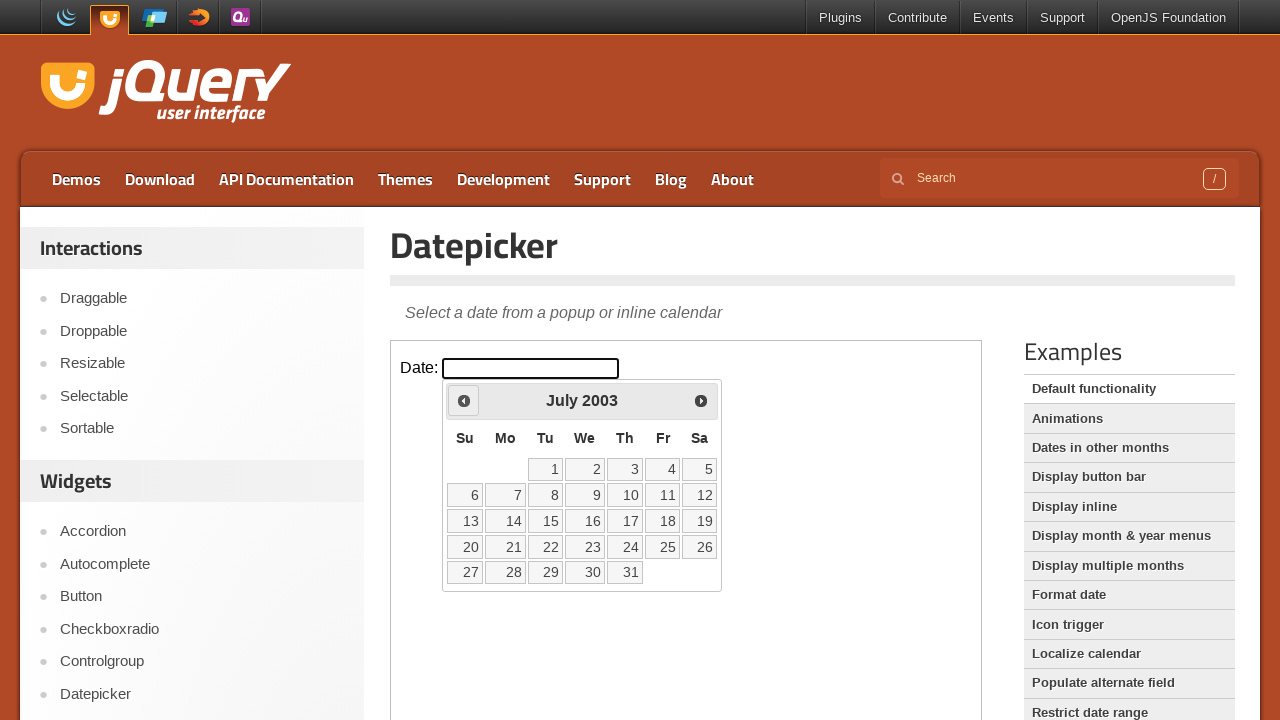

Updated current year after navigation
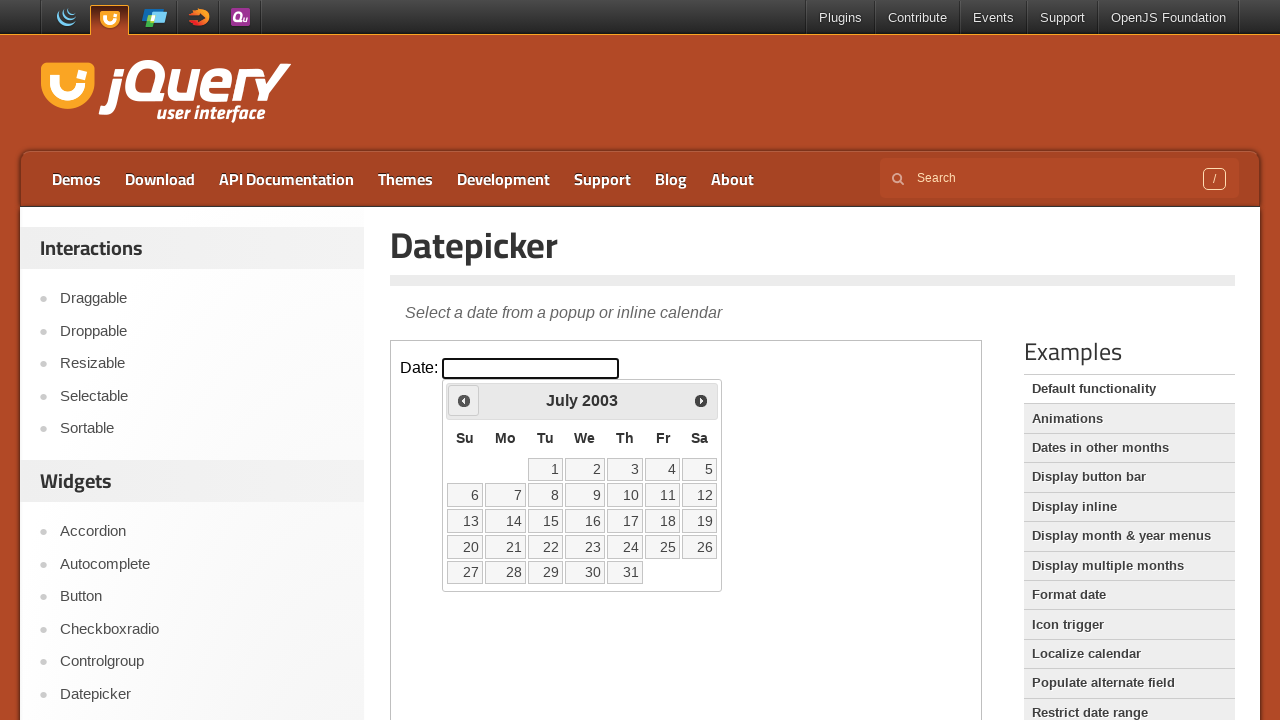

Clicked Prev button to navigate to previous month (currently at July 2003) at (464, 400) on iframe.demo-frame >> internal:control=enter-frame >> xpath=//span[text()='Prev']
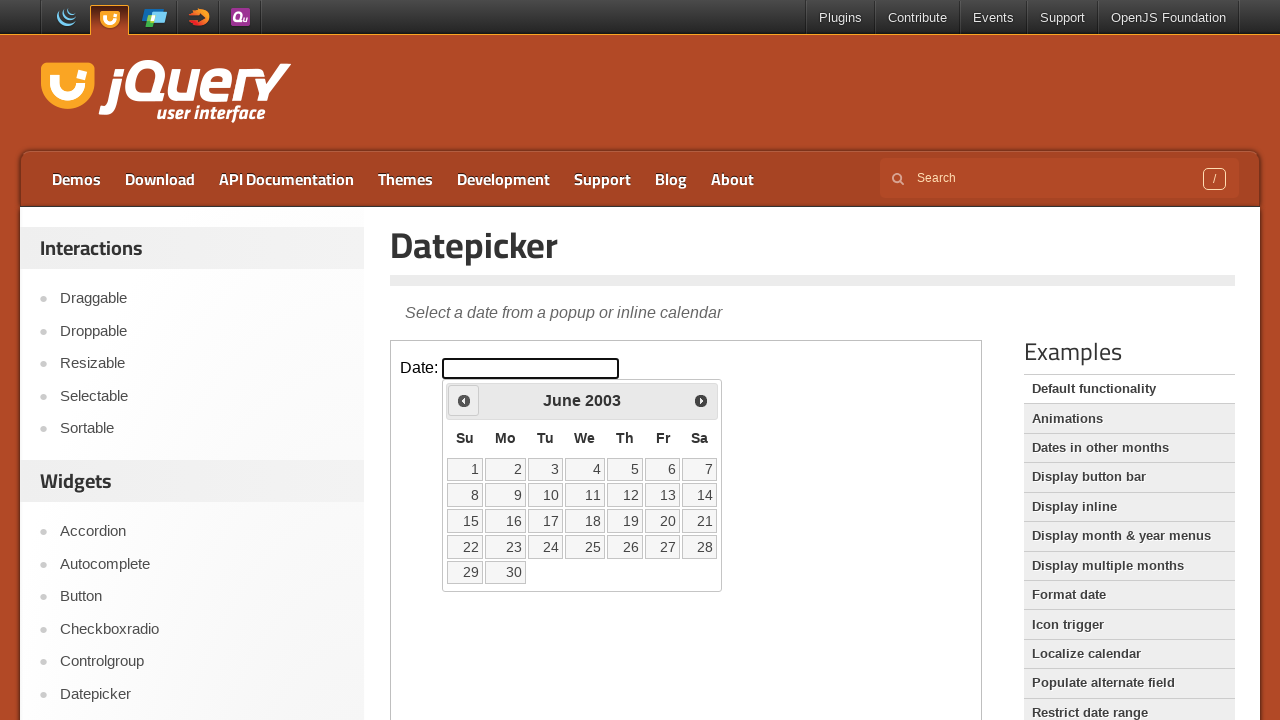

Updated current month after navigation
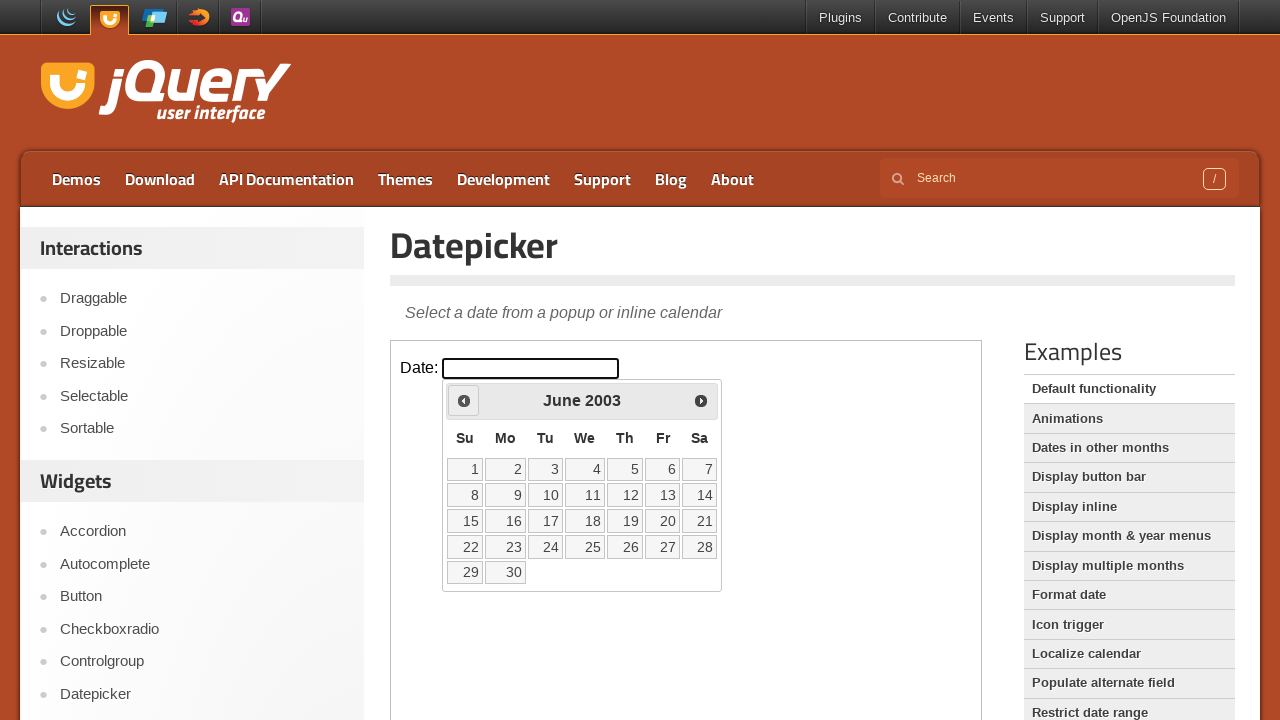

Updated current year after navigation
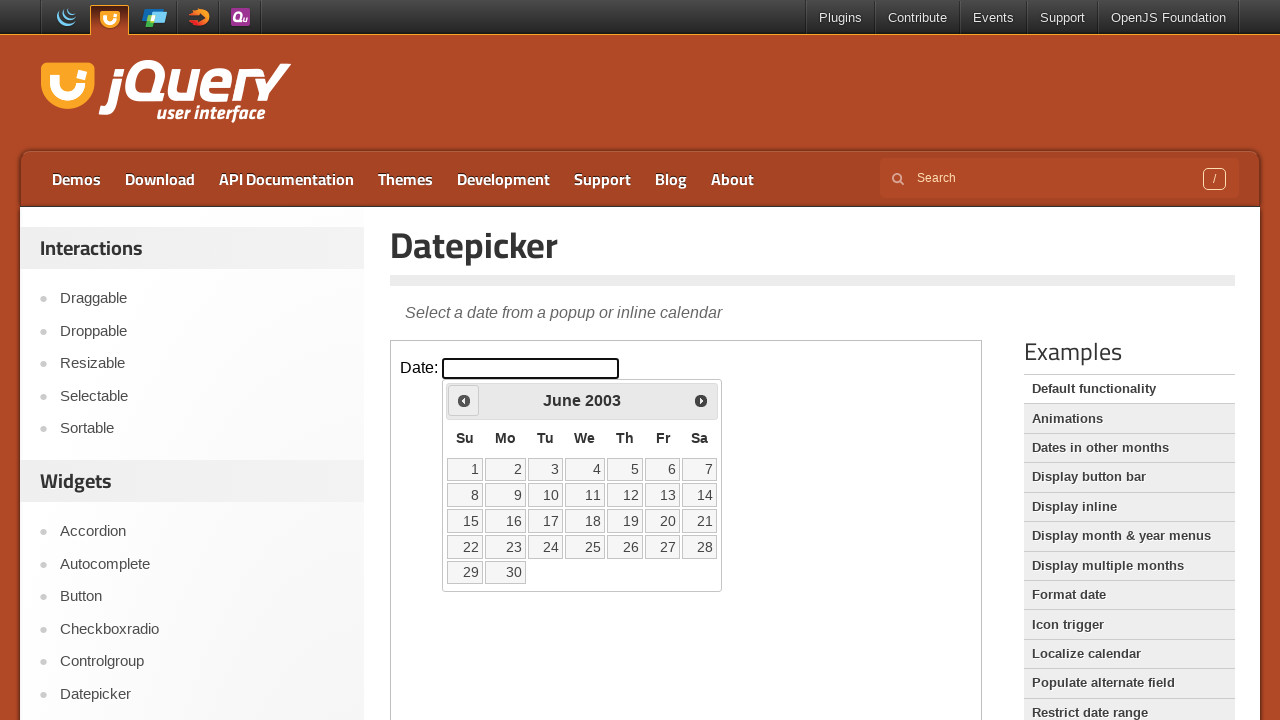

Clicked Prev button to navigate to previous month (currently at June 2003) at (464, 400) on iframe.demo-frame >> internal:control=enter-frame >> xpath=//span[text()='Prev']
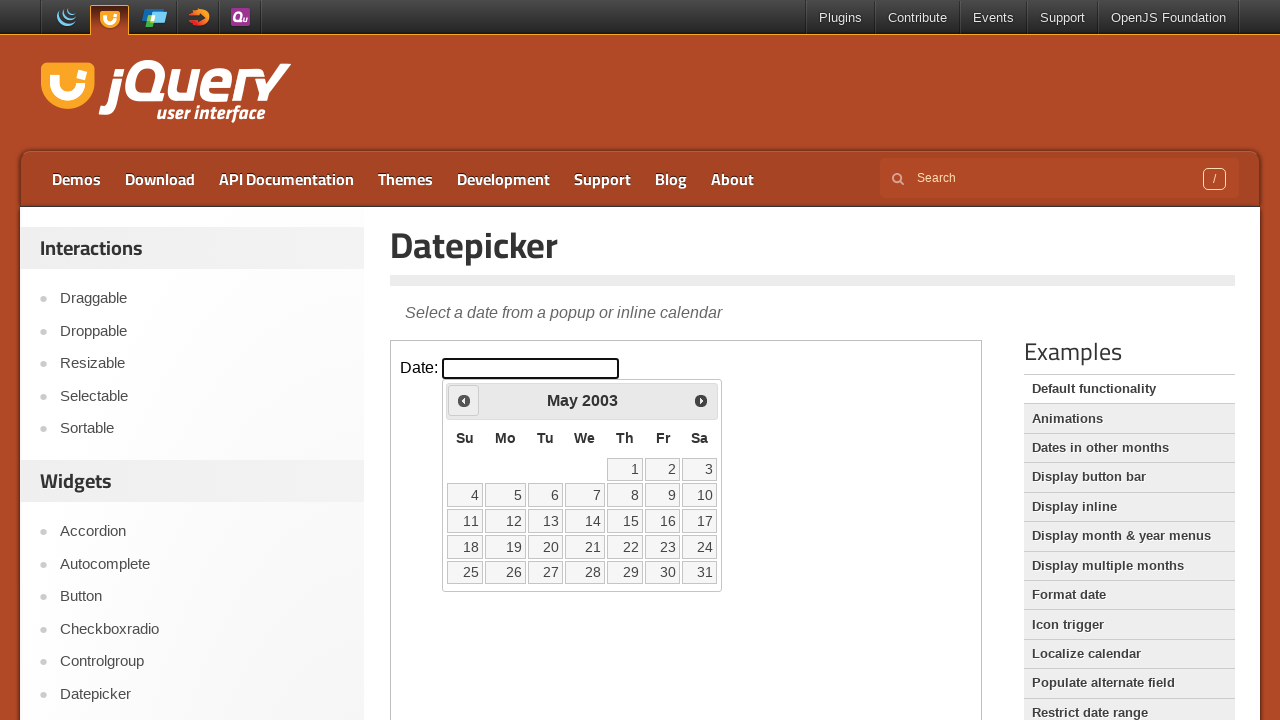

Updated current month after navigation
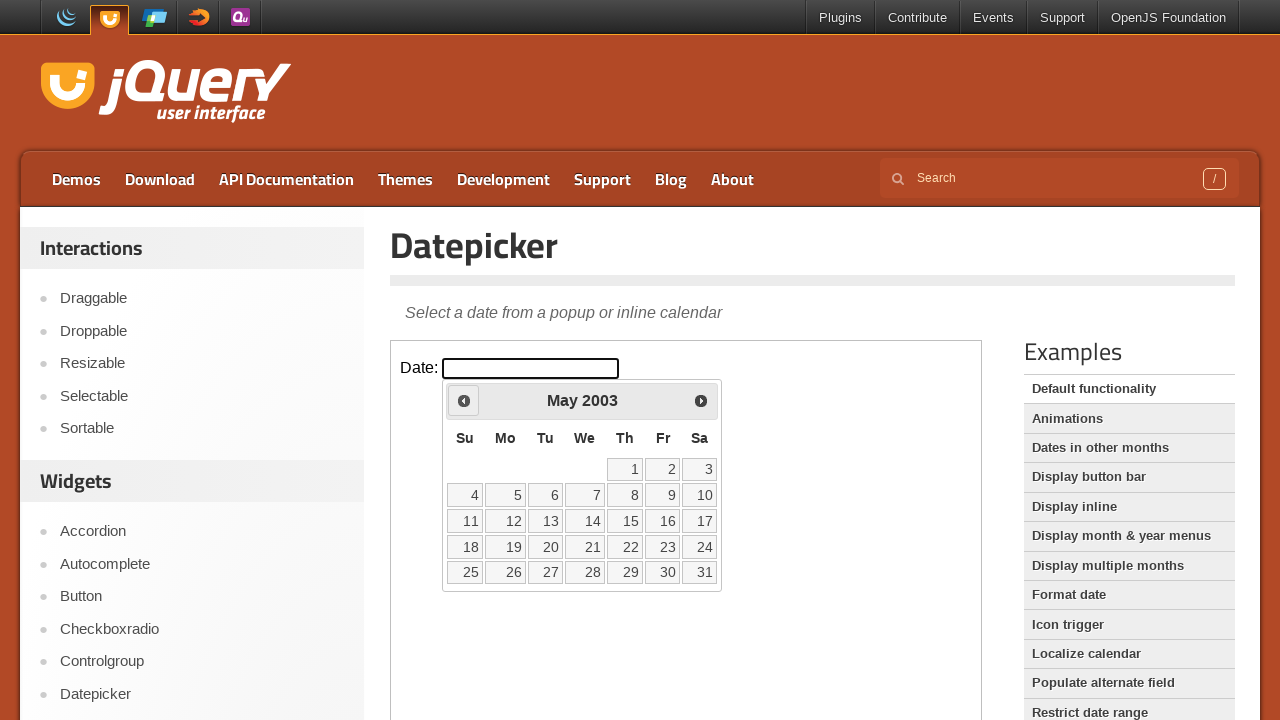

Updated current year after navigation
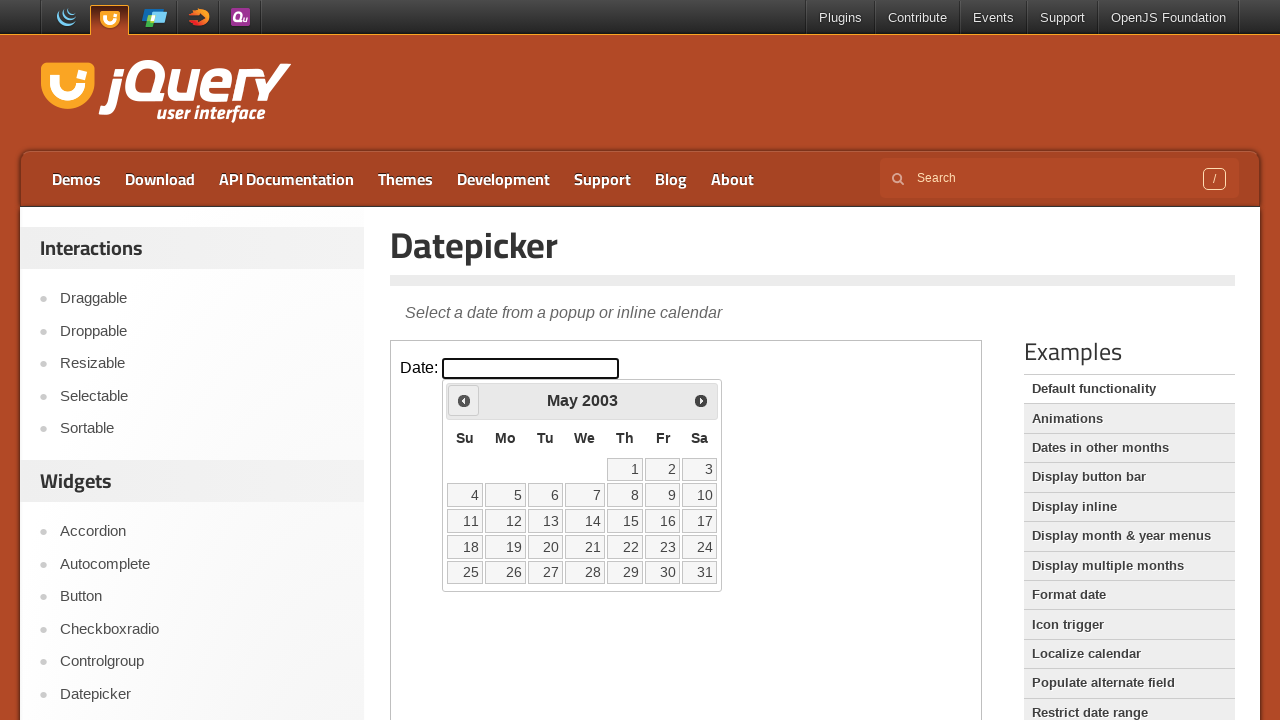

Clicked Prev button to navigate to previous month (currently at May 2003) at (464, 400) on iframe.demo-frame >> internal:control=enter-frame >> xpath=//span[text()='Prev']
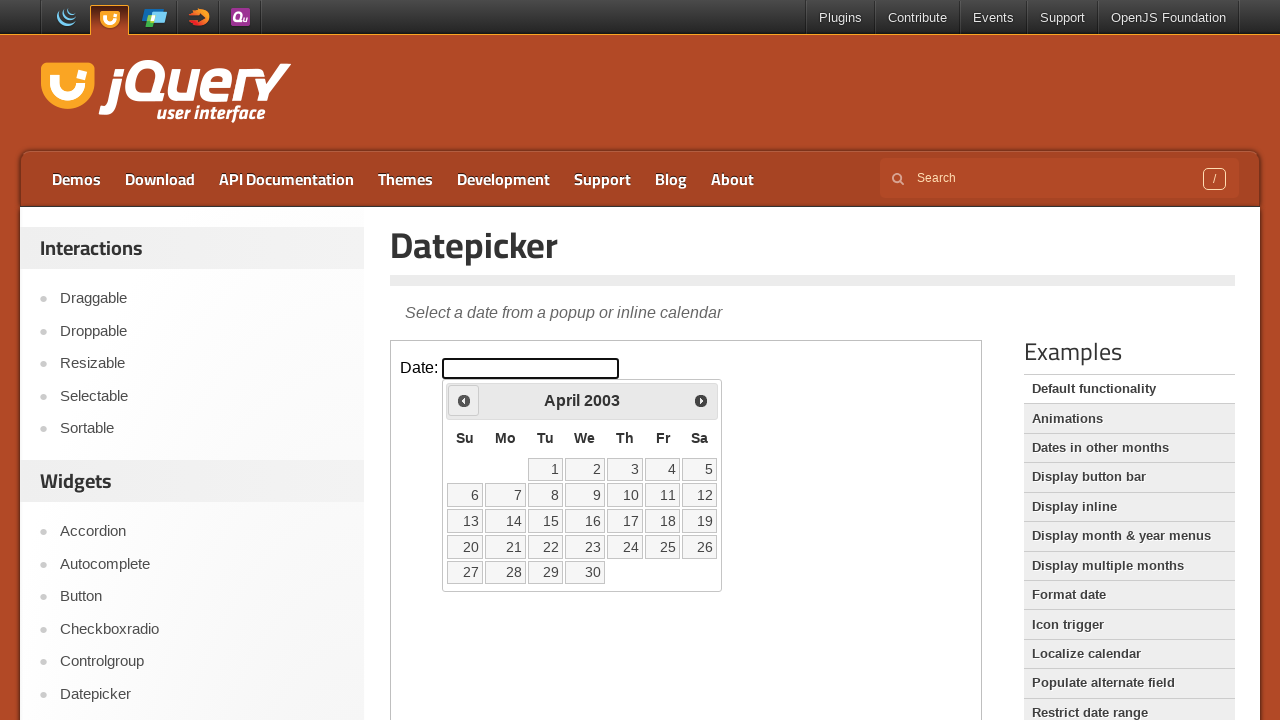

Updated current month after navigation
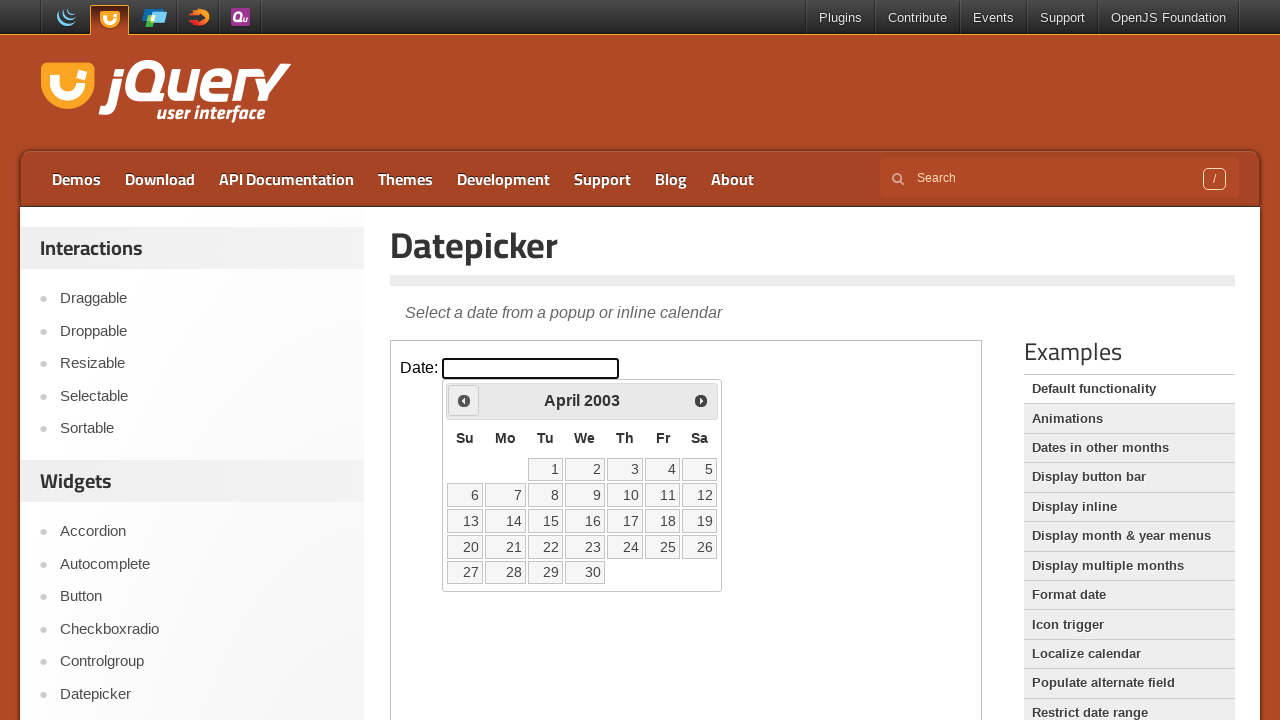

Updated current year after navigation
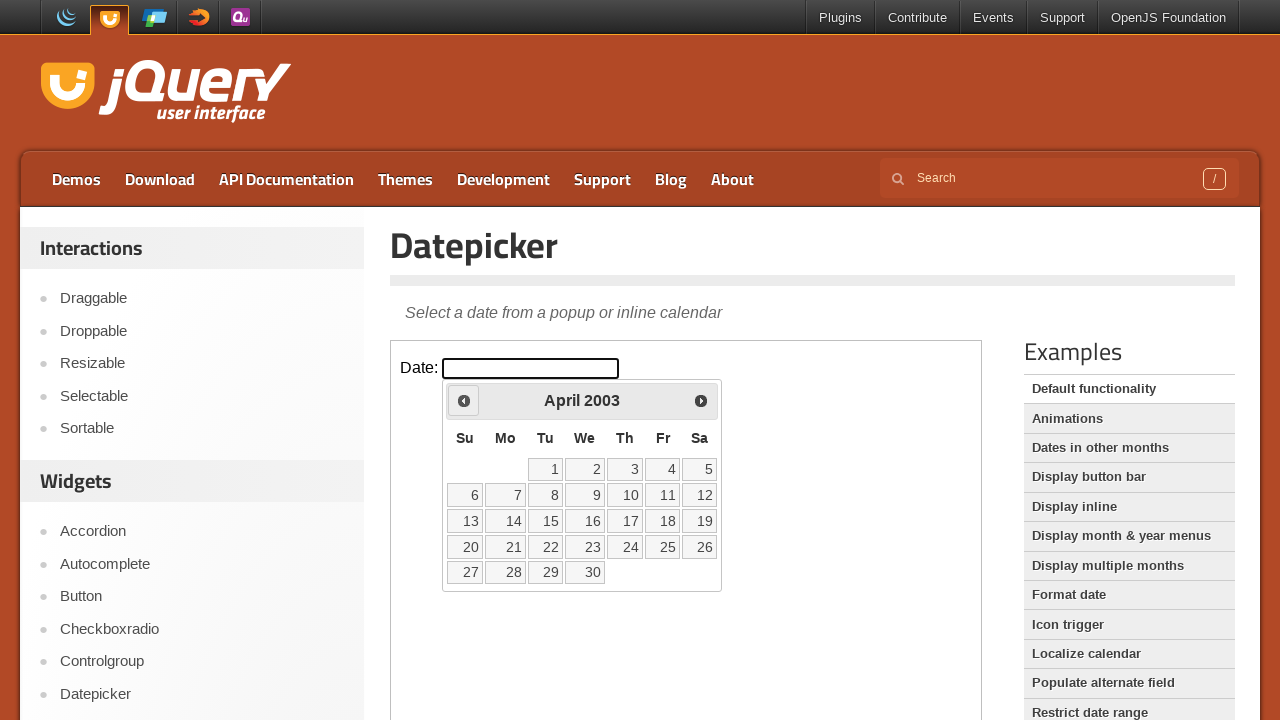

Clicked Prev button to navigate to previous month (currently at April 2003) at (464, 400) on iframe.demo-frame >> internal:control=enter-frame >> xpath=//span[text()='Prev']
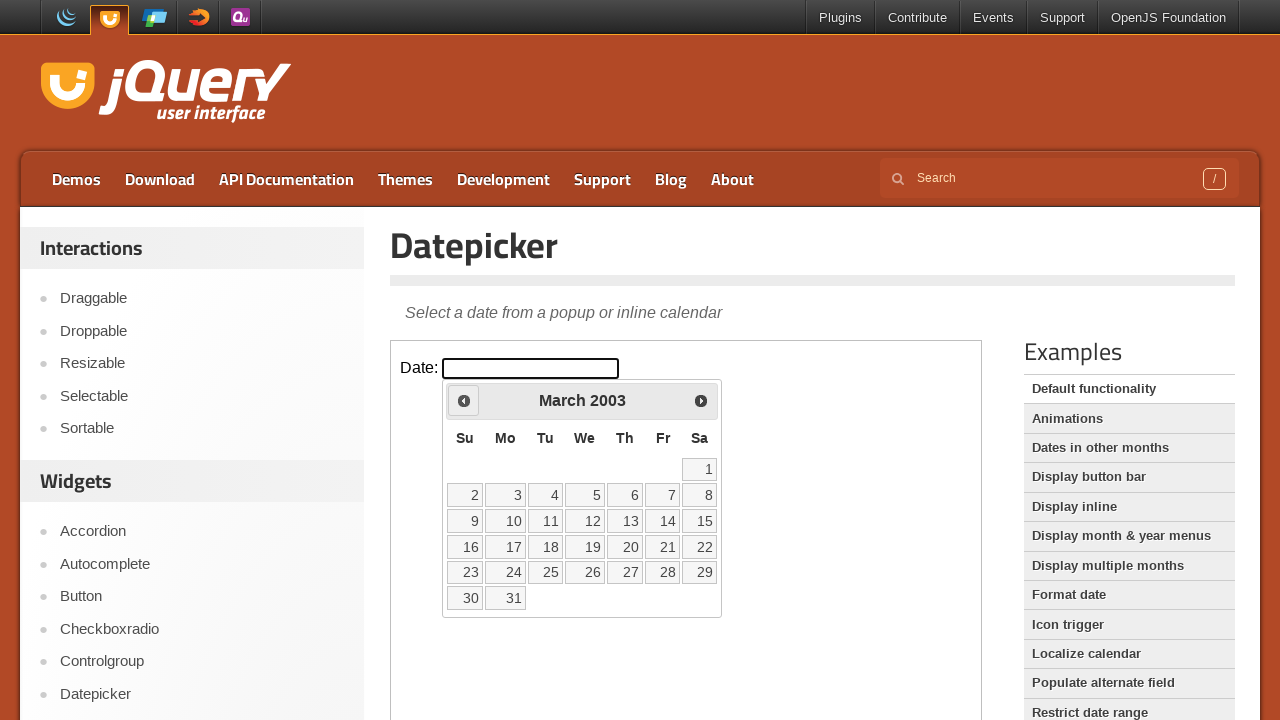

Updated current month after navigation
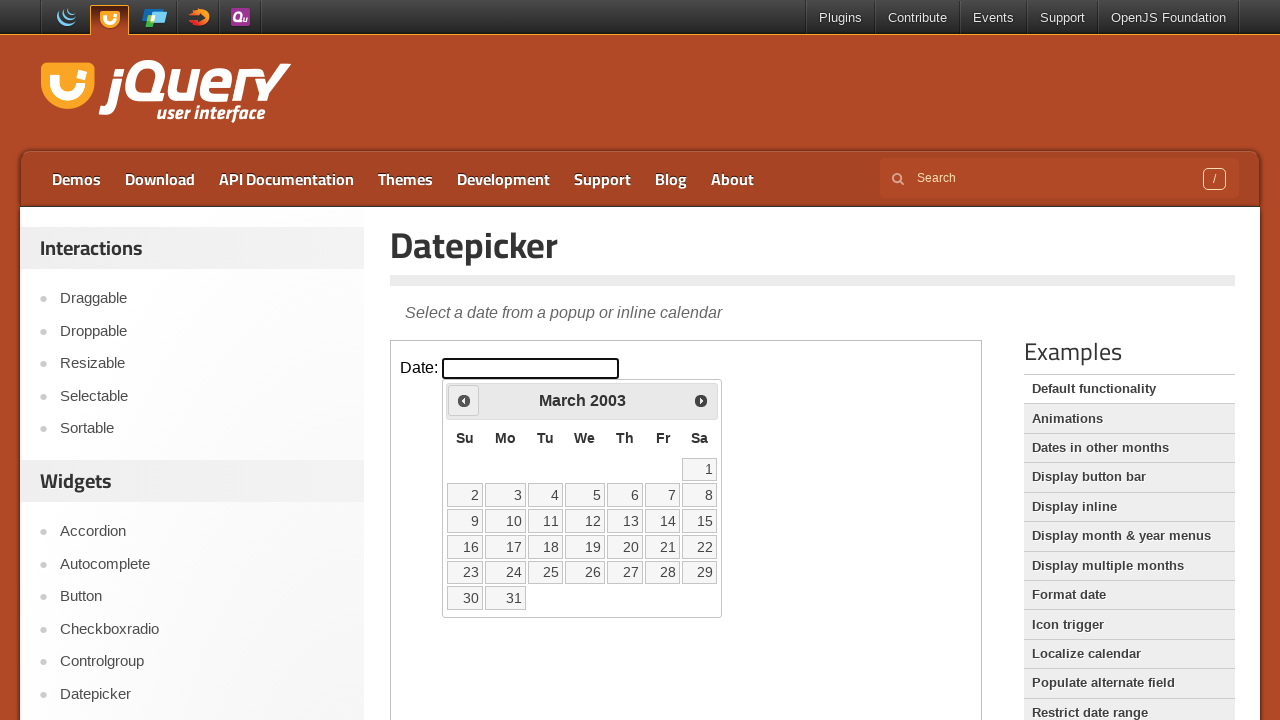

Updated current year after navigation
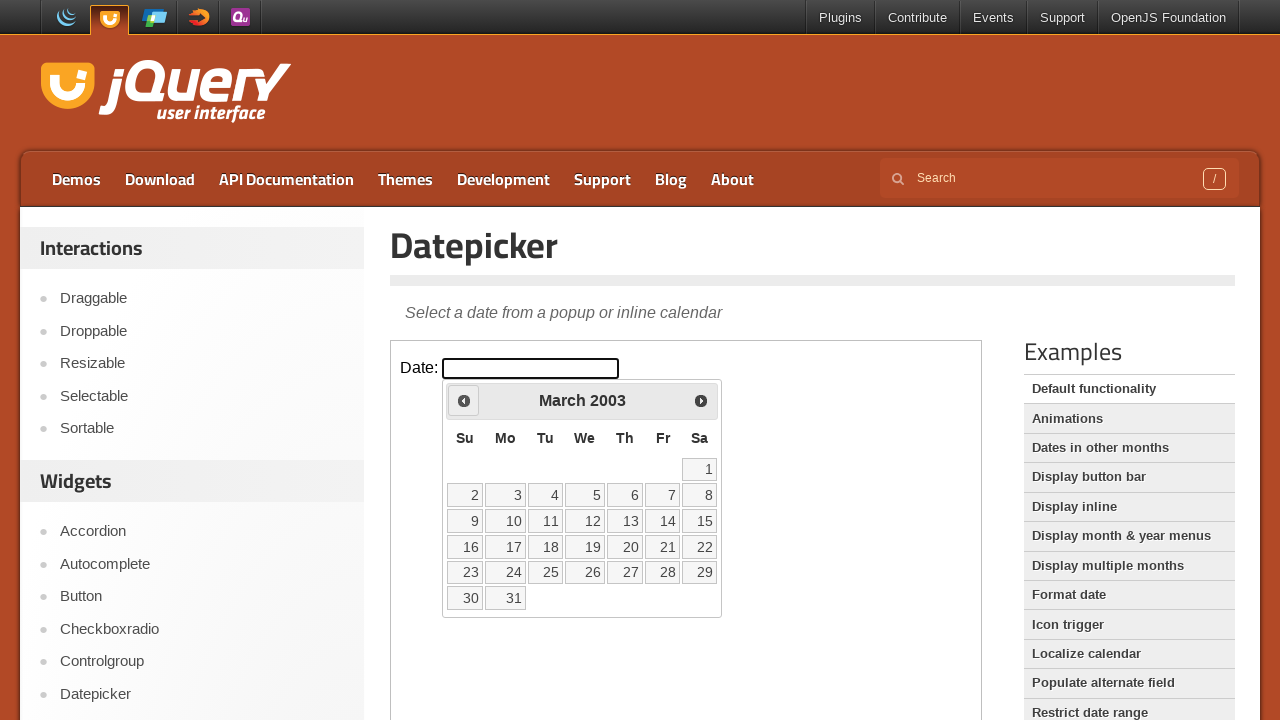

Clicked Prev button to navigate to previous month (currently at March 2003) at (464, 400) on iframe.demo-frame >> internal:control=enter-frame >> xpath=//span[text()='Prev']
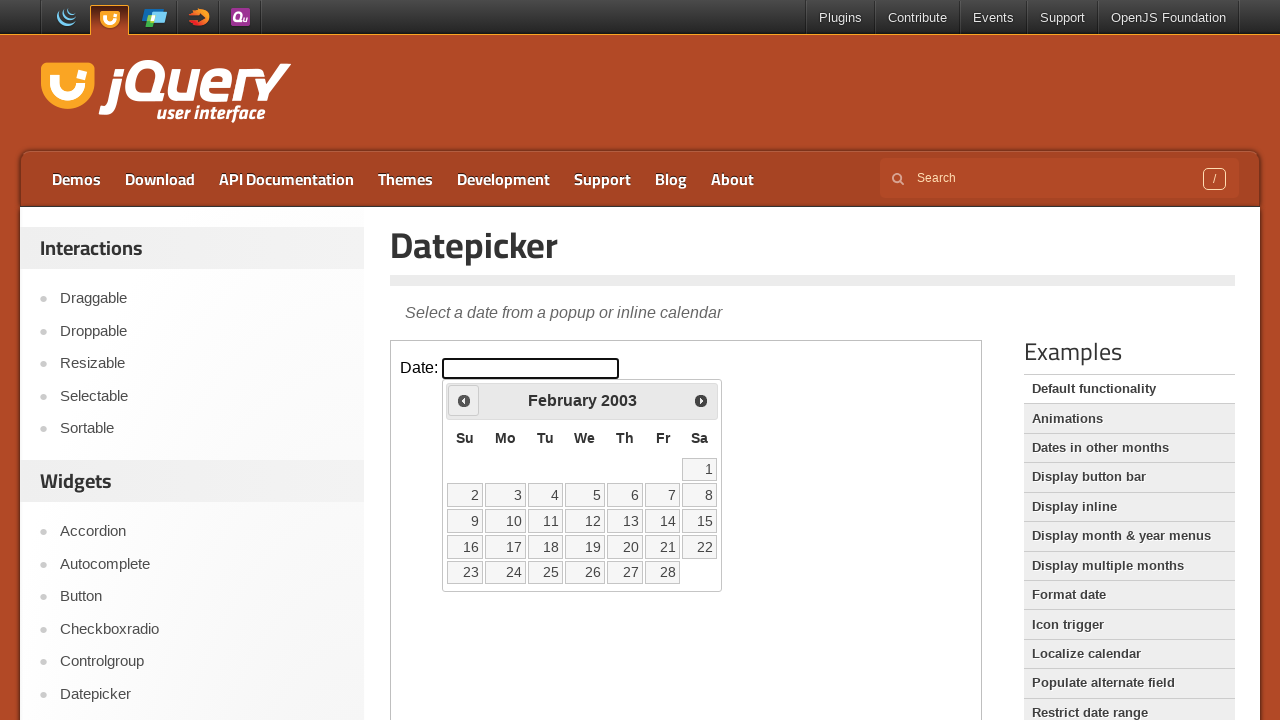

Updated current month after navigation
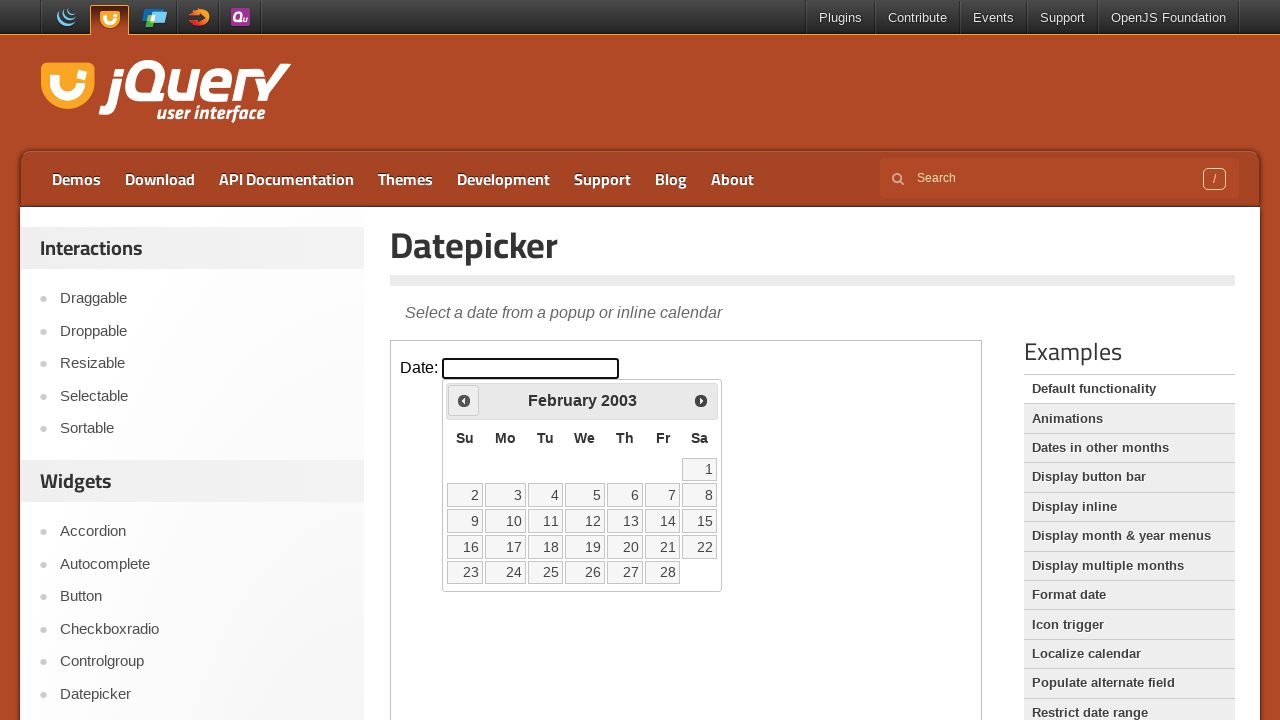

Updated current year after navigation
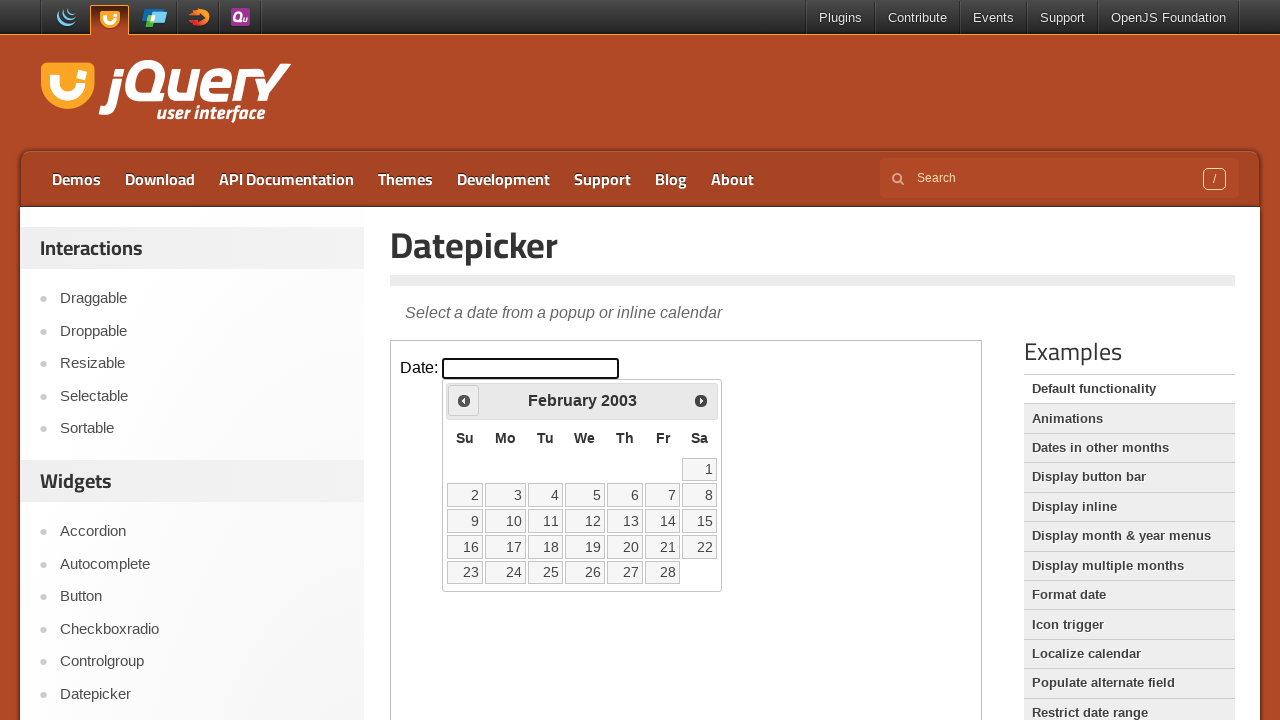

Clicked Prev button to navigate to previous month (currently at February 2003) at (464, 400) on iframe.demo-frame >> internal:control=enter-frame >> xpath=//span[text()='Prev']
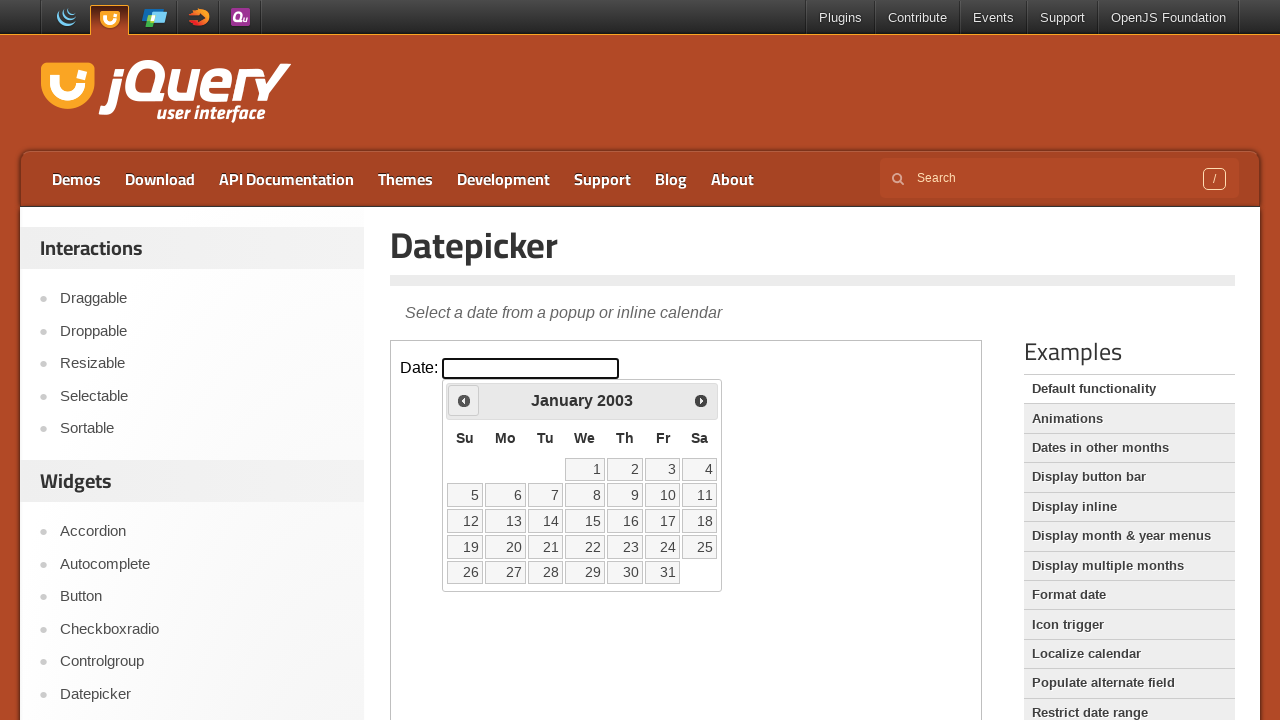

Updated current month after navigation
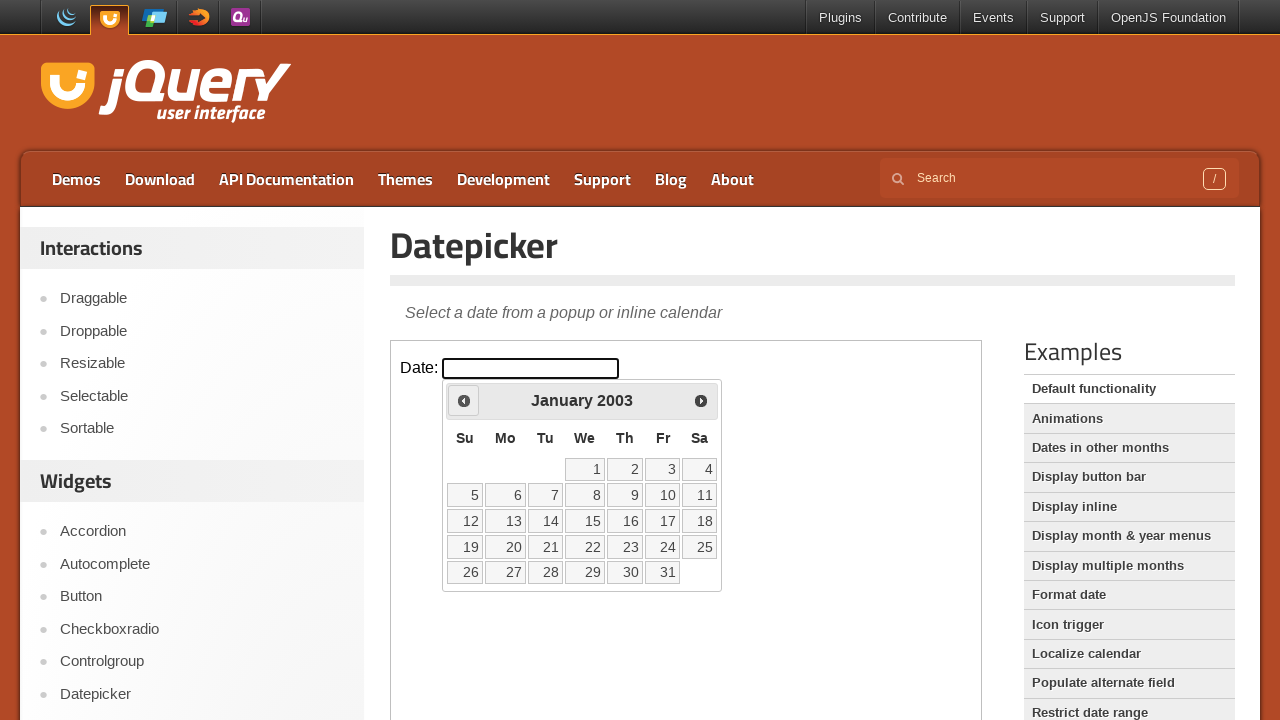

Updated current year after navigation
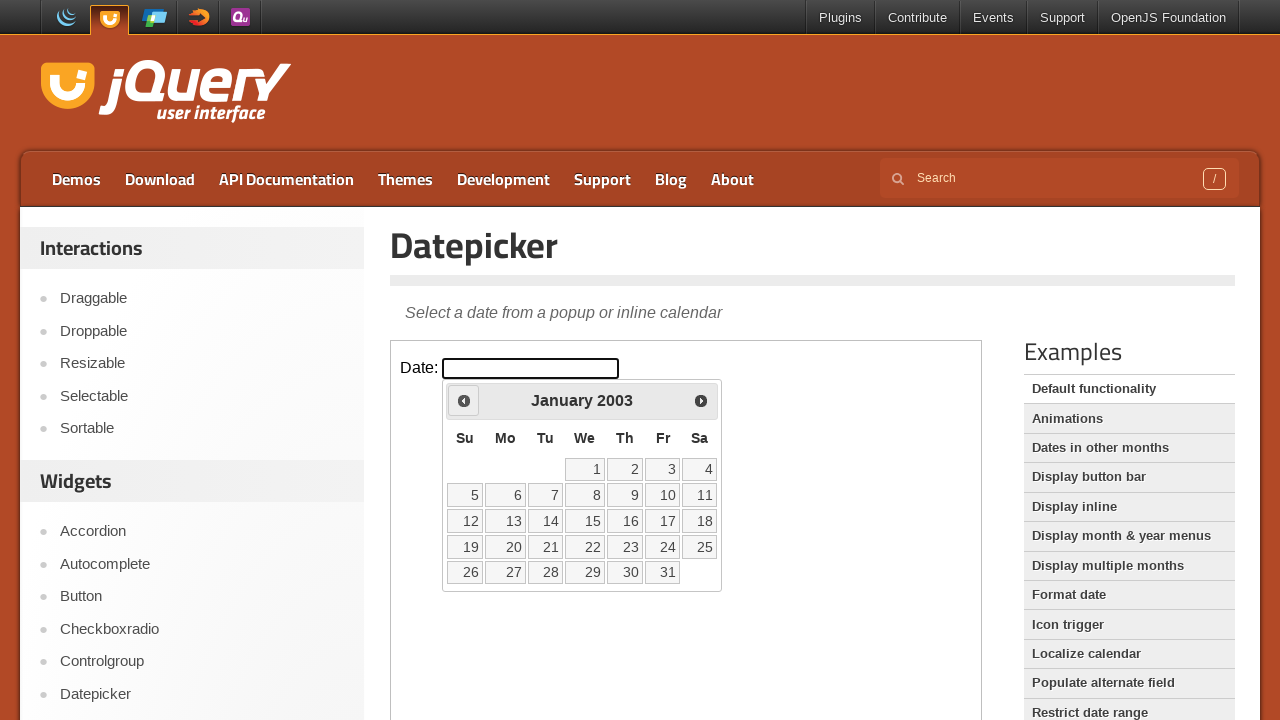

Clicked Prev button to navigate to previous month (currently at January 2003) at (464, 400) on iframe.demo-frame >> internal:control=enter-frame >> xpath=//span[text()='Prev']
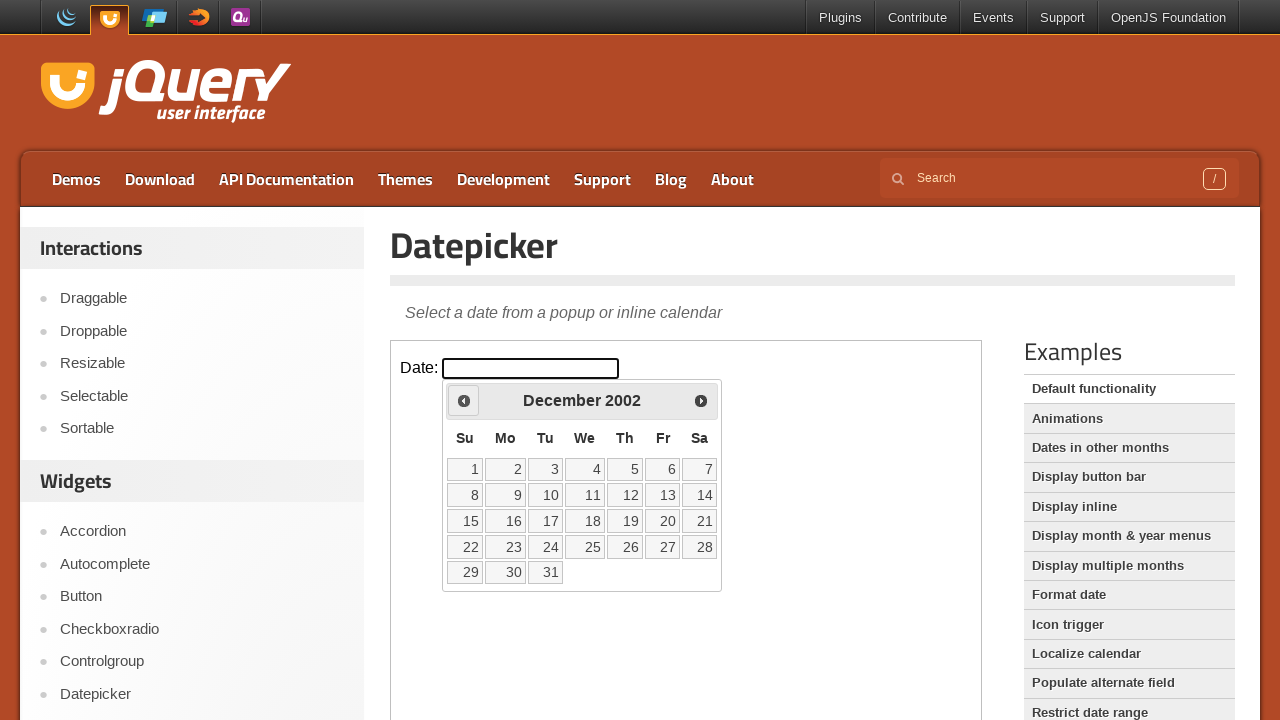

Updated current month after navigation
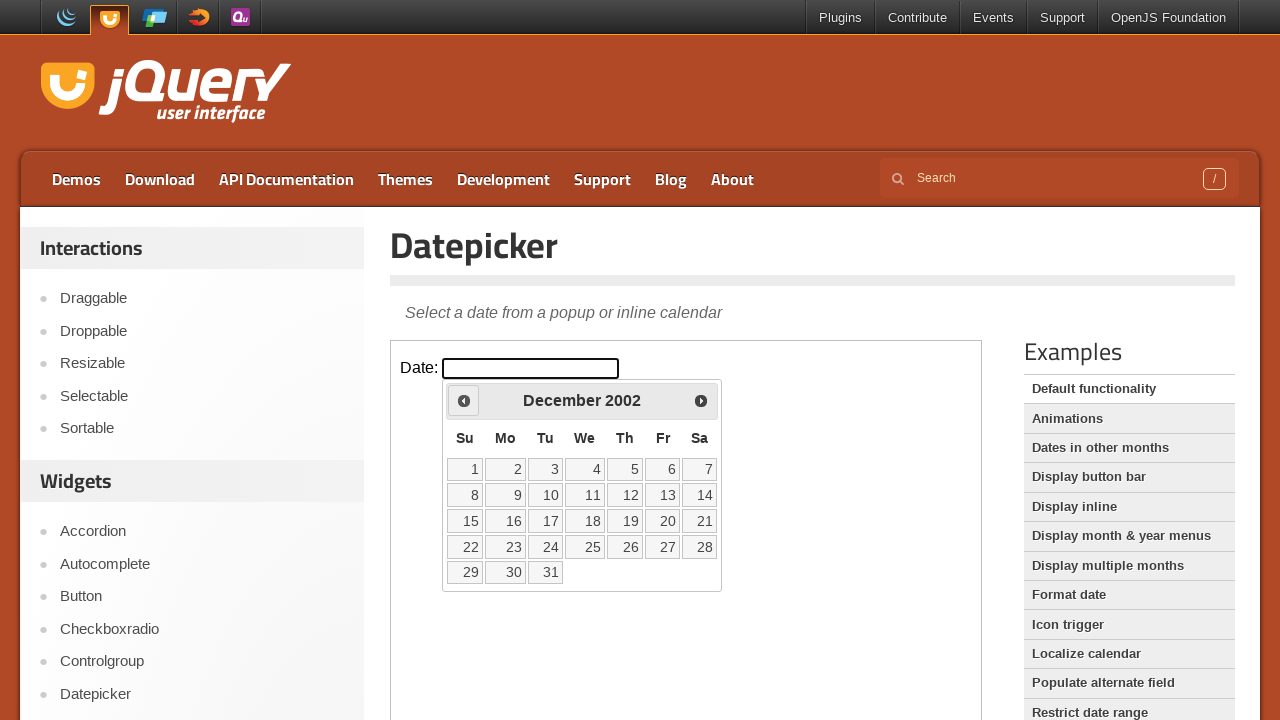

Updated current year after navigation
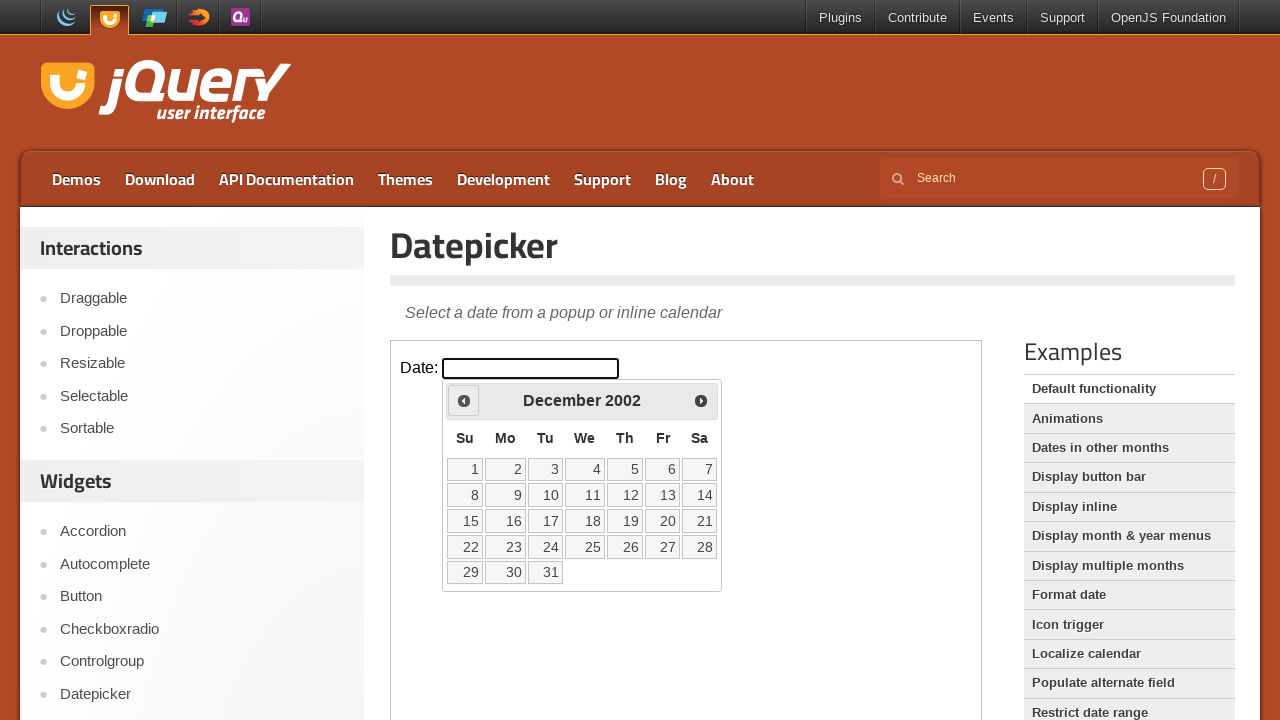

Clicked Prev button to navigate to previous month (currently at December 2002) at (464, 400) on iframe.demo-frame >> internal:control=enter-frame >> xpath=//span[text()='Prev']
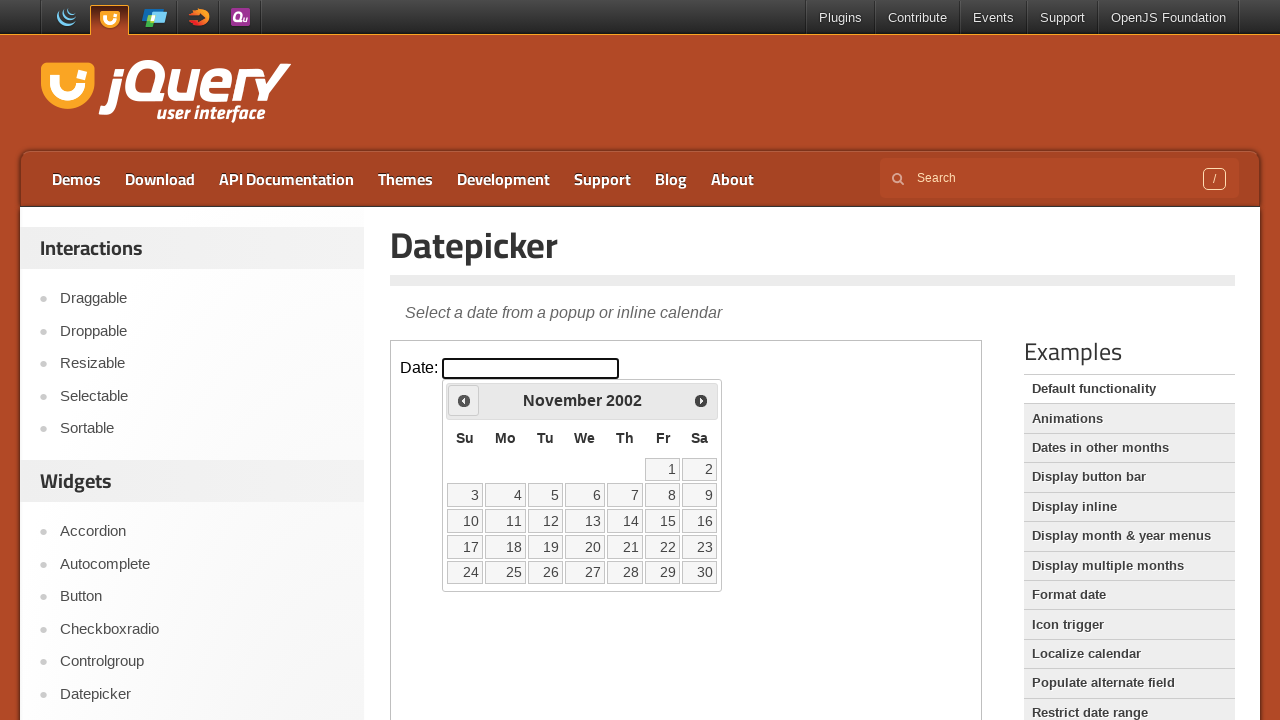

Updated current month after navigation
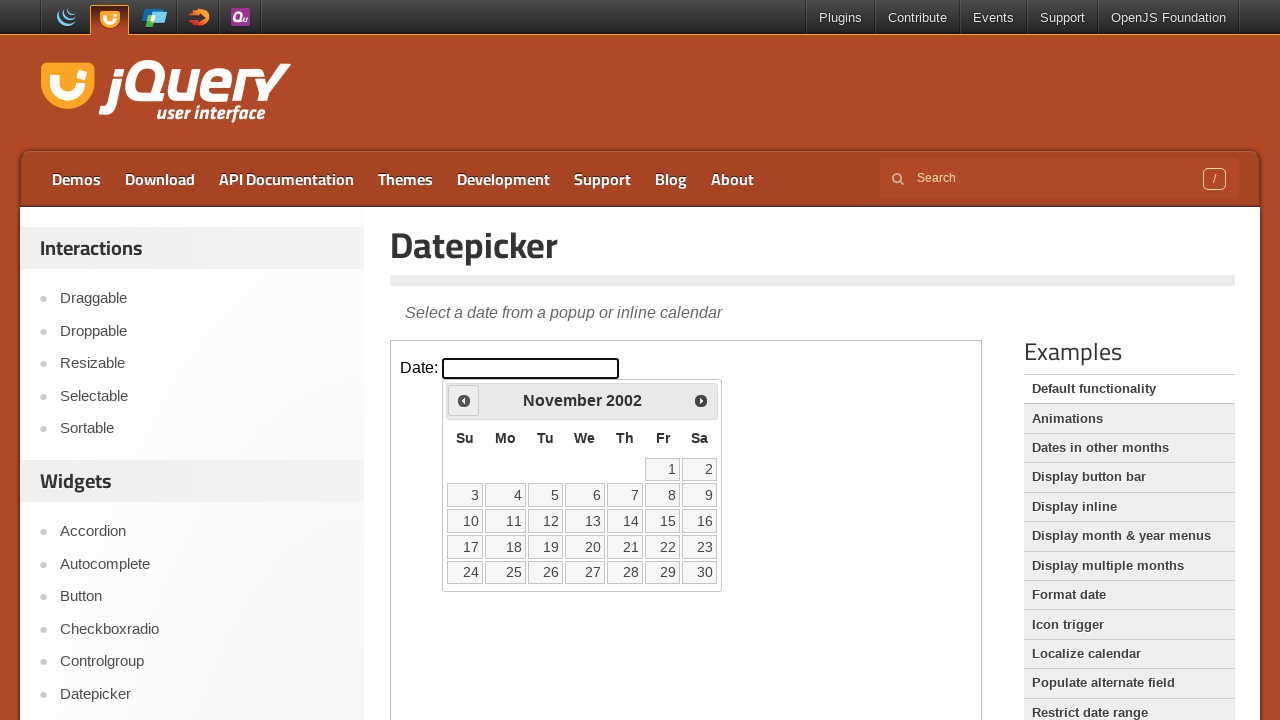

Updated current year after navigation
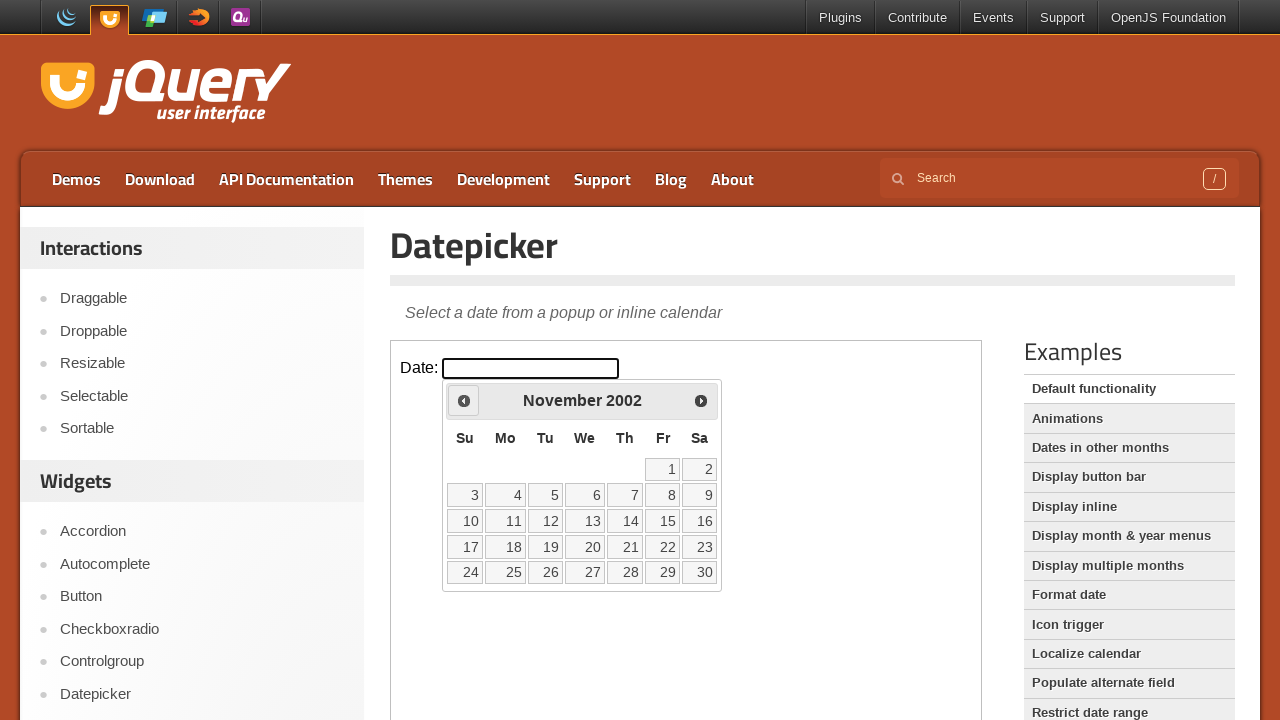

Clicked Prev button to navigate to previous month (currently at November 2002) at (464, 400) on iframe.demo-frame >> internal:control=enter-frame >> xpath=//span[text()='Prev']
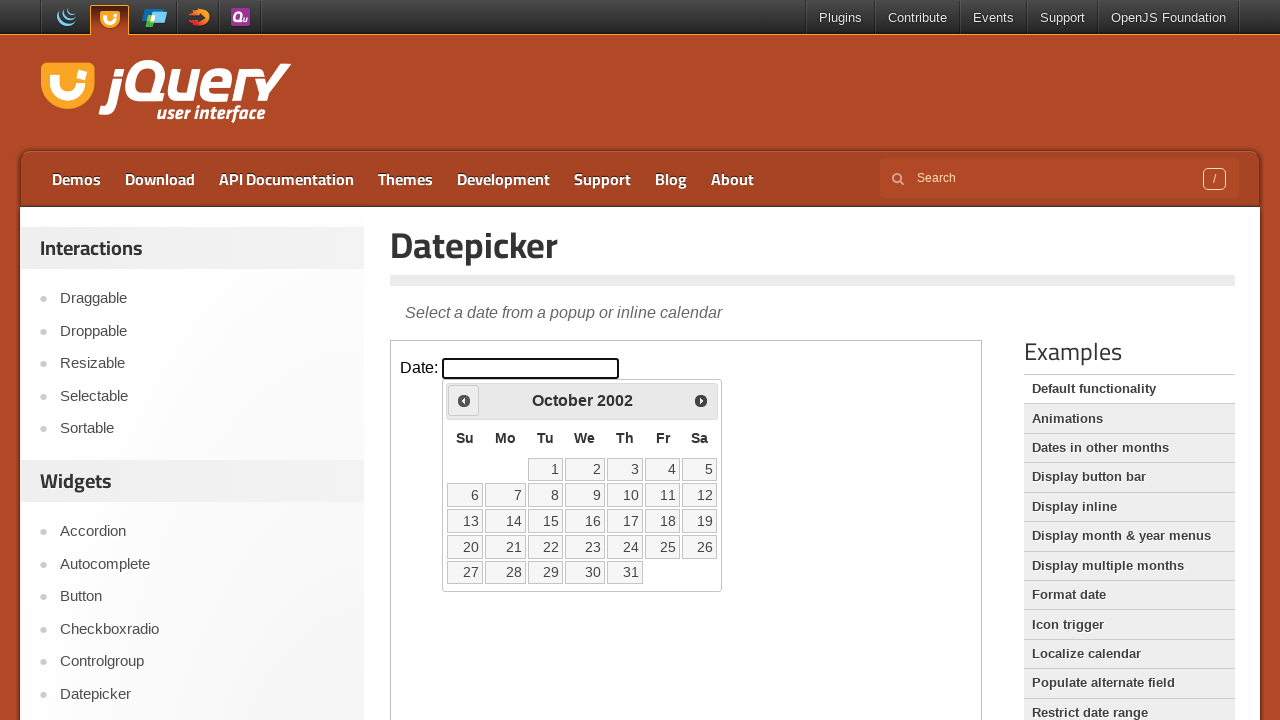

Updated current month after navigation
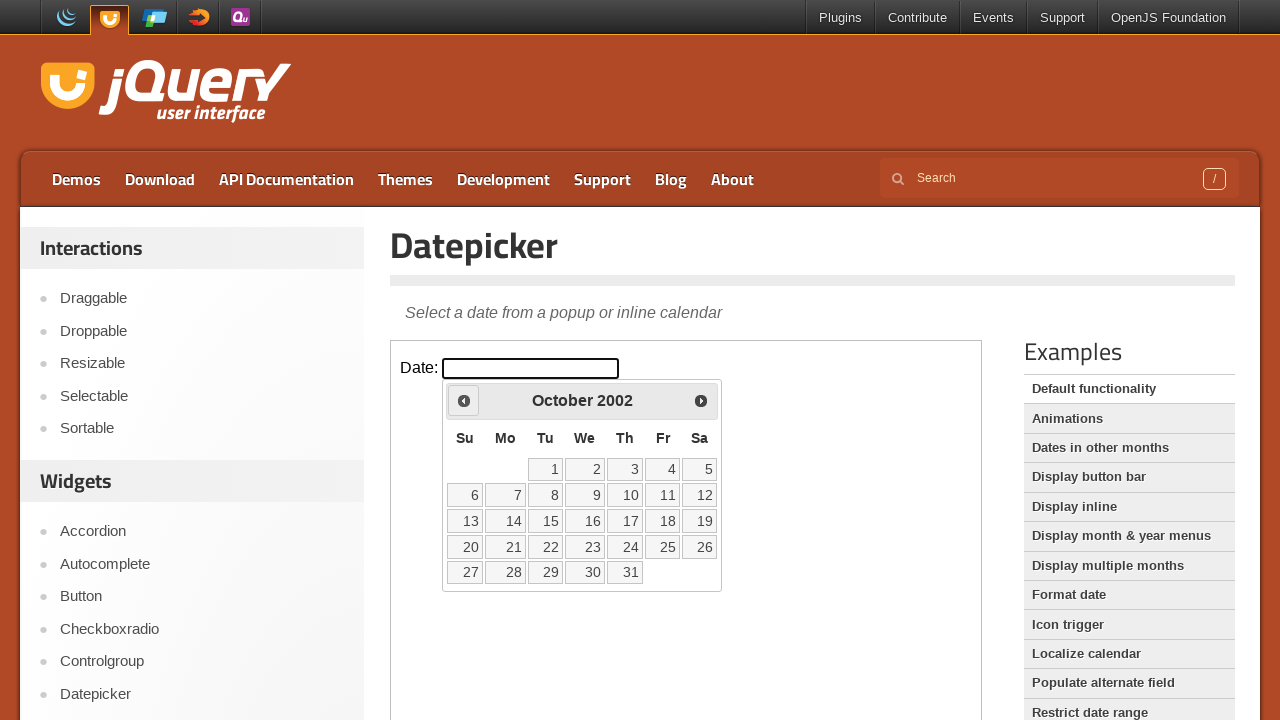

Updated current year after navigation
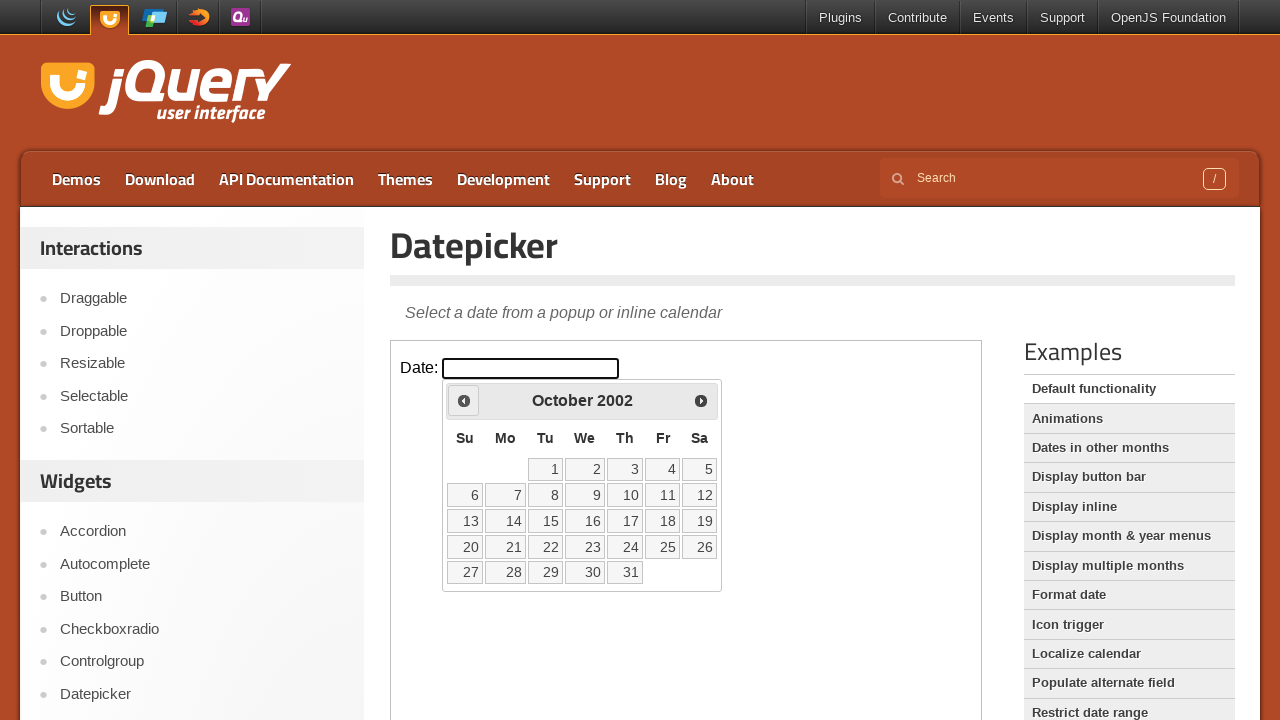

Clicked Prev button to navigate to previous month (currently at October 2002) at (464, 400) on iframe.demo-frame >> internal:control=enter-frame >> xpath=//span[text()='Prev']
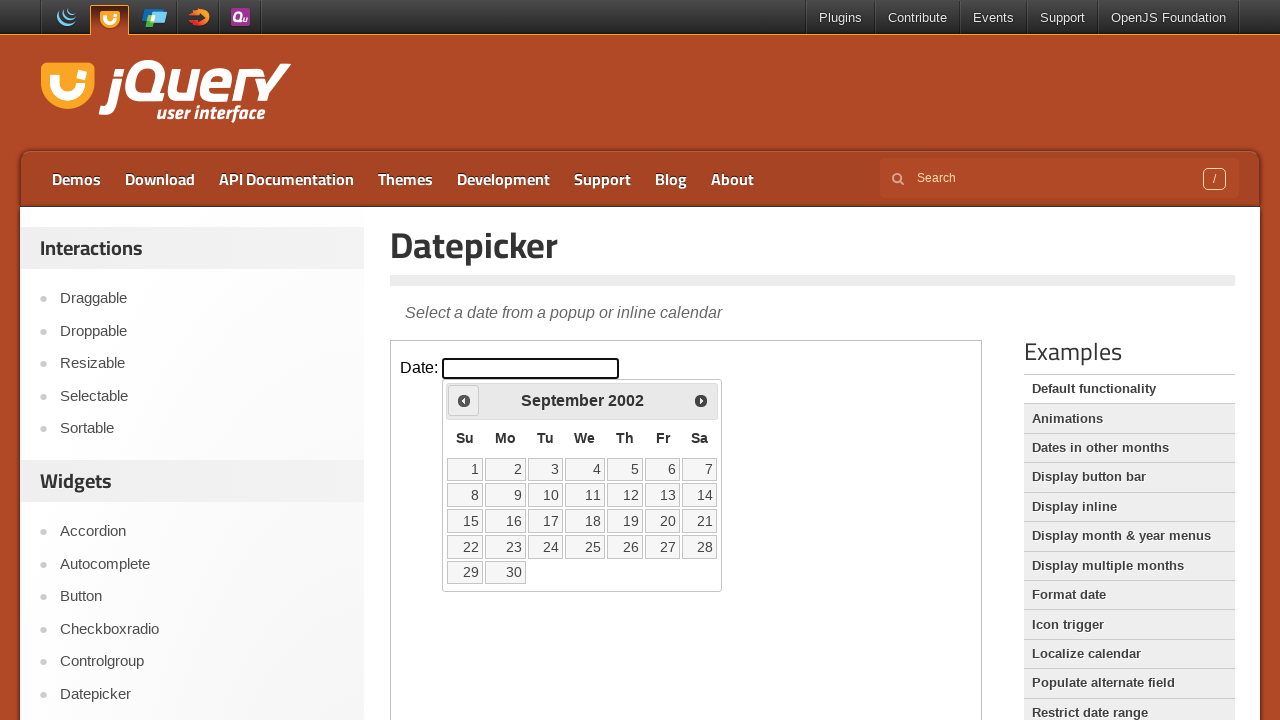

Updated current month after navigation
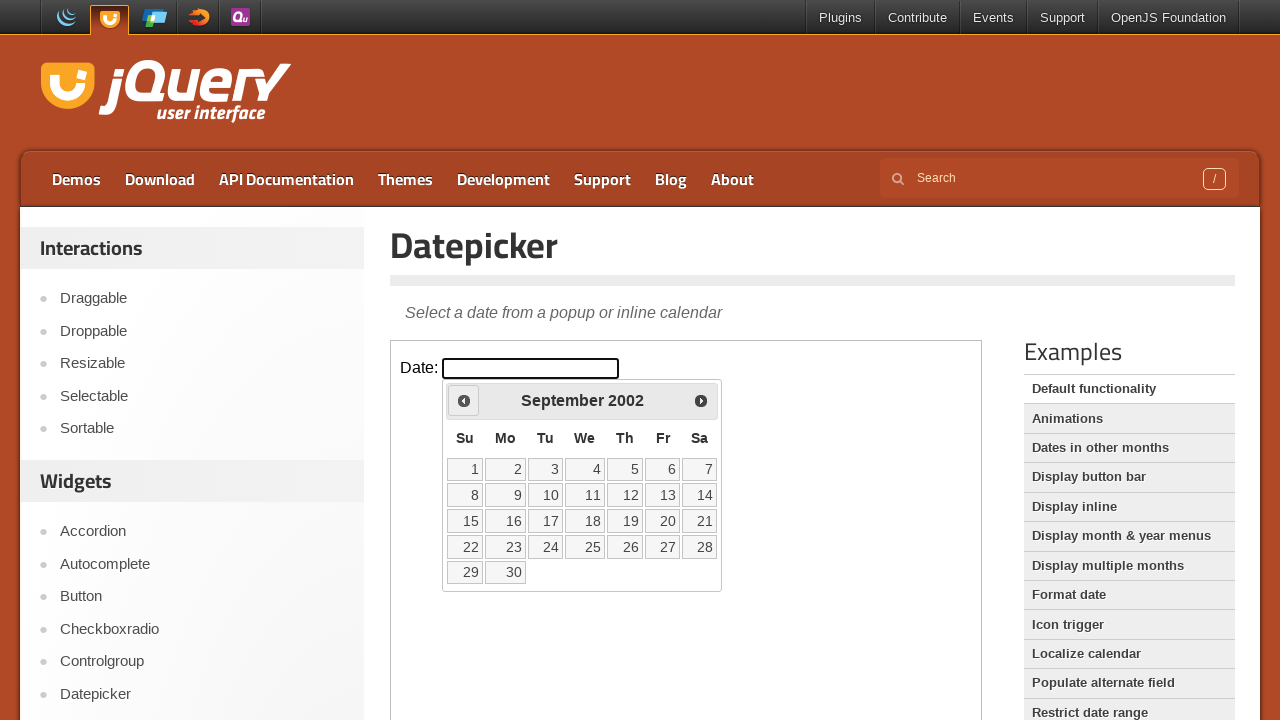

Updated current year after navigation
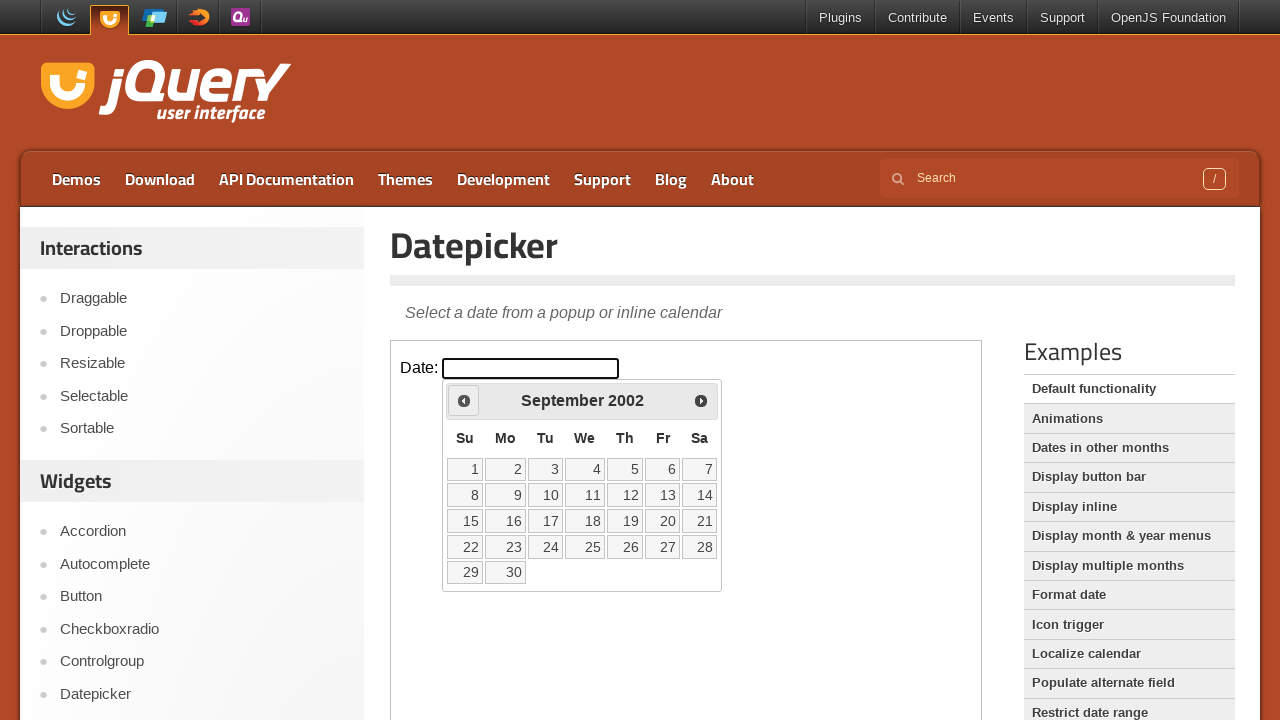

Clicked Prev button to navigate to previous month (currently at September 2002) at (464, 400) on iframe.demo-frame >> internal:control=enter-frame >> xpath=//span[text()='Prev']
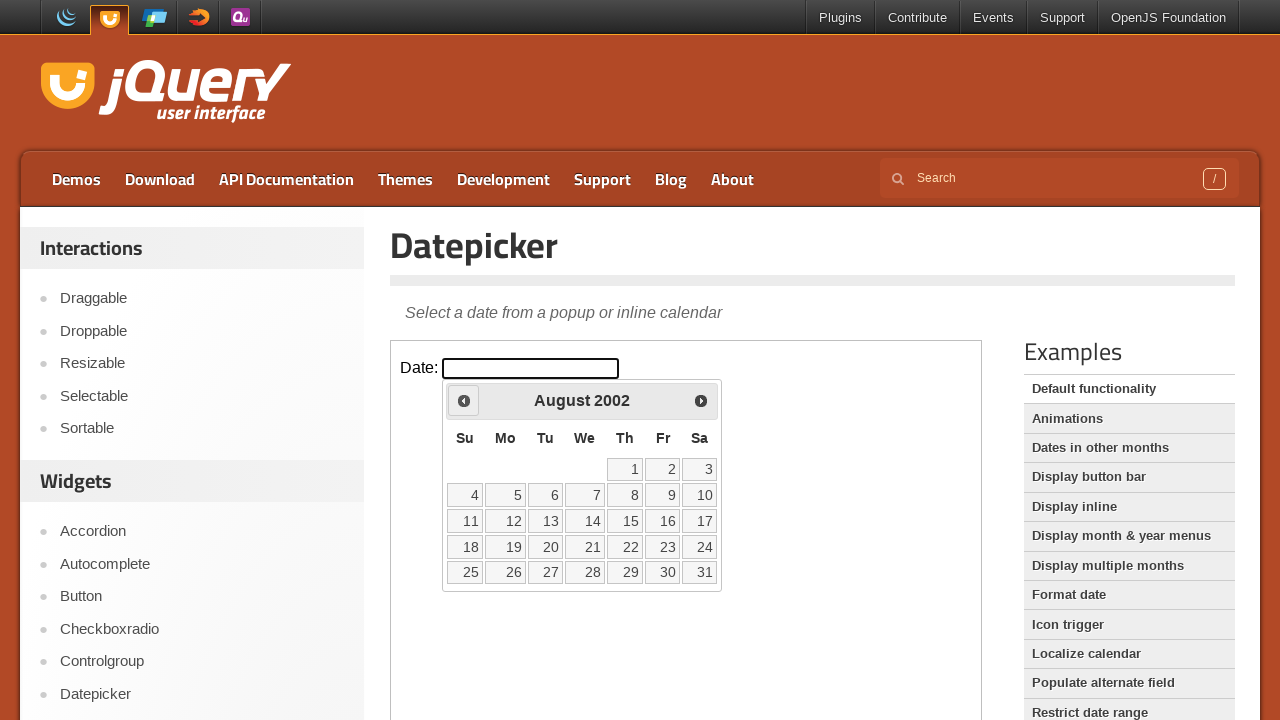

Updated current month after navigation
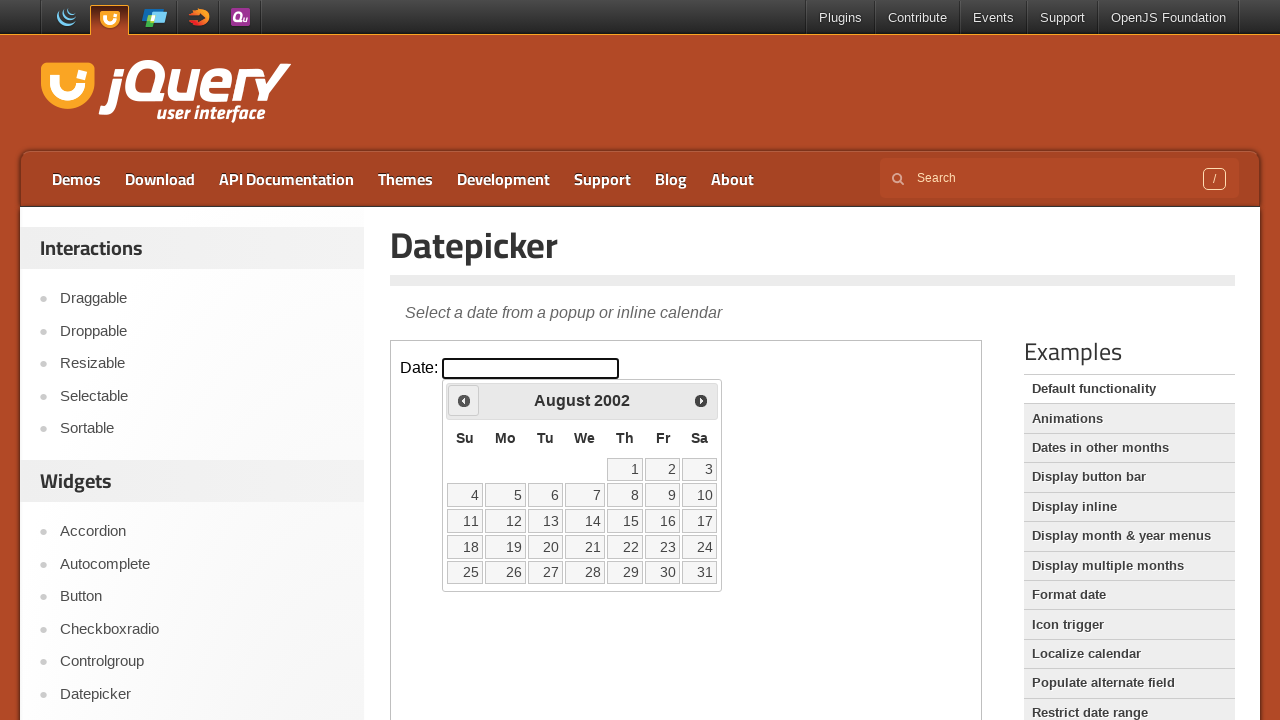

Updated current year after navigation
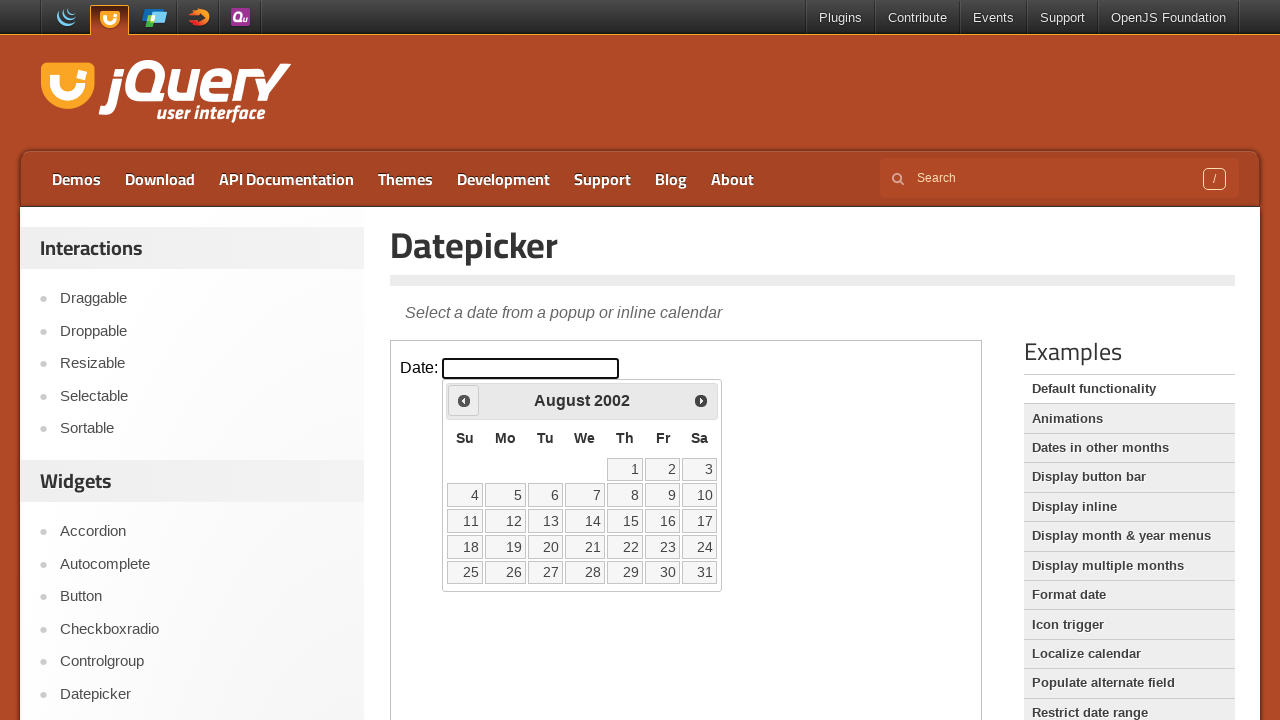

Clicked Prev button to navigate to previous month (currently at August 2002) at (464, 400) on iframe.demo-frame >> internal:control=enter-frame >> xpath=//span[text()='Prev']
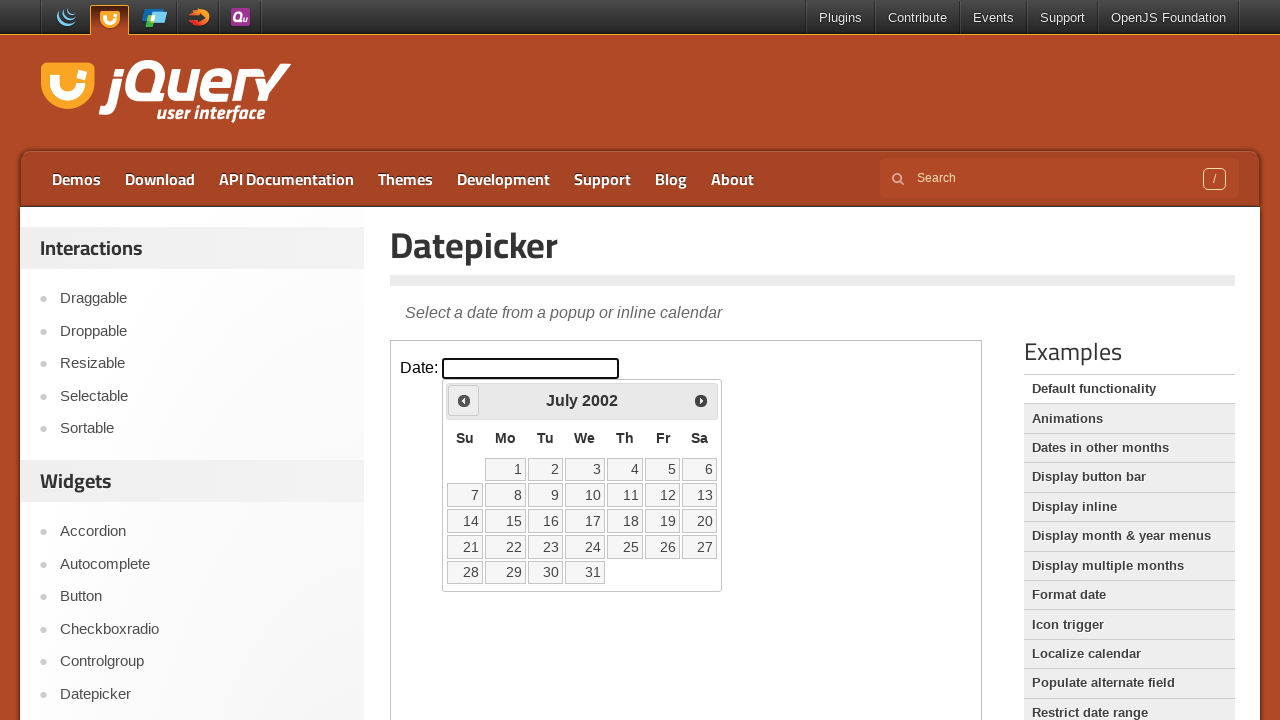

Updated current month after navigation
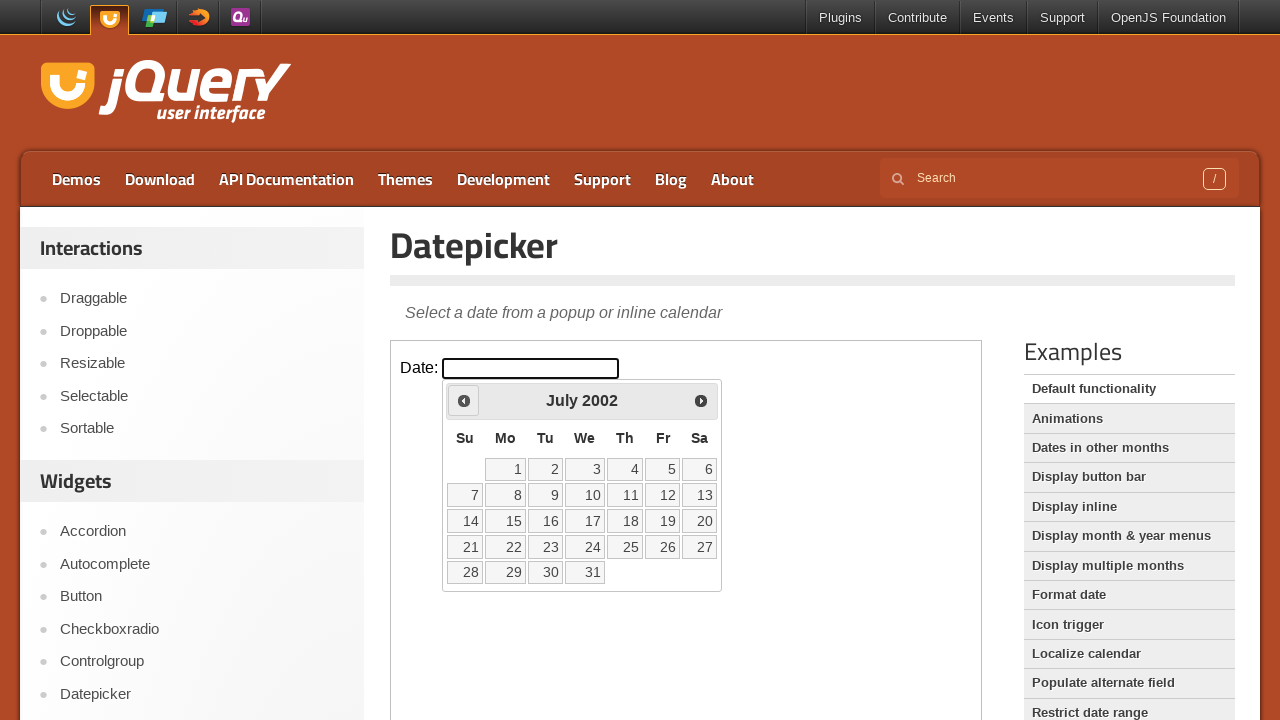

Updated current year after navigation
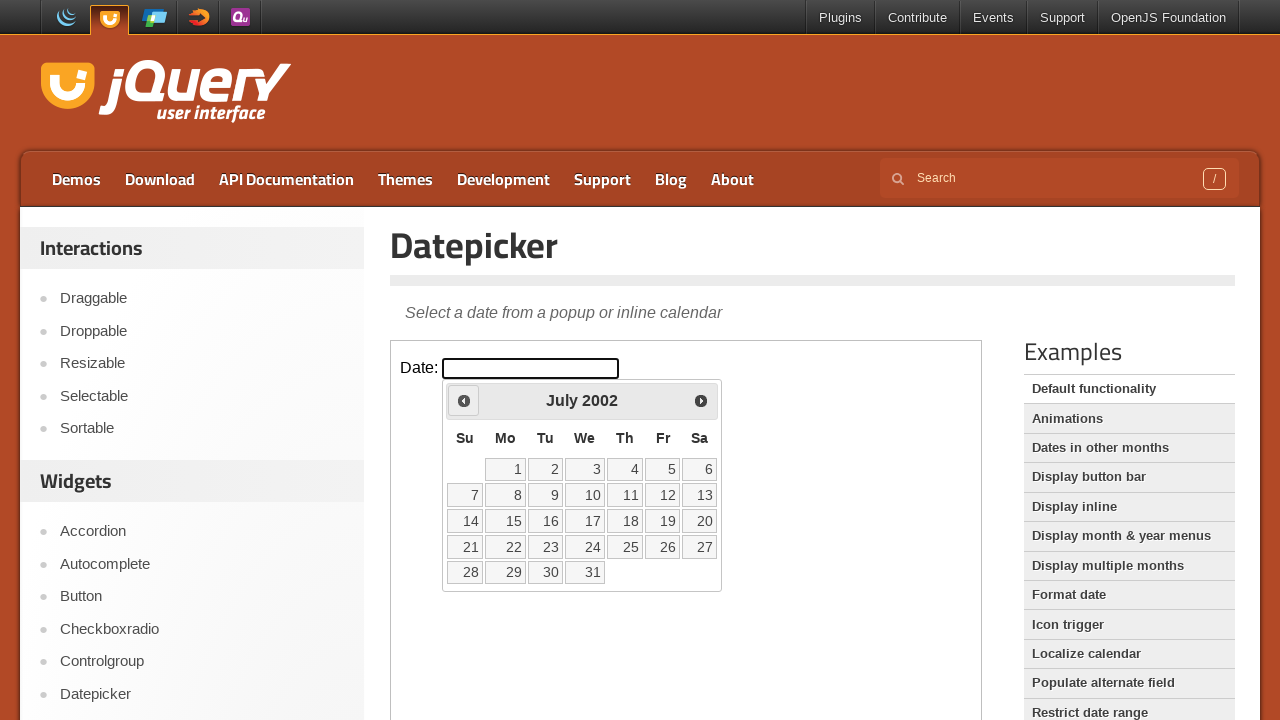

Clicked Prev button to navigate to previous month (currently at July 2002) at (464, 400) on iframe.demo-frame >> internal:control=enter-frame >> xpath=//span[text()='Prev']
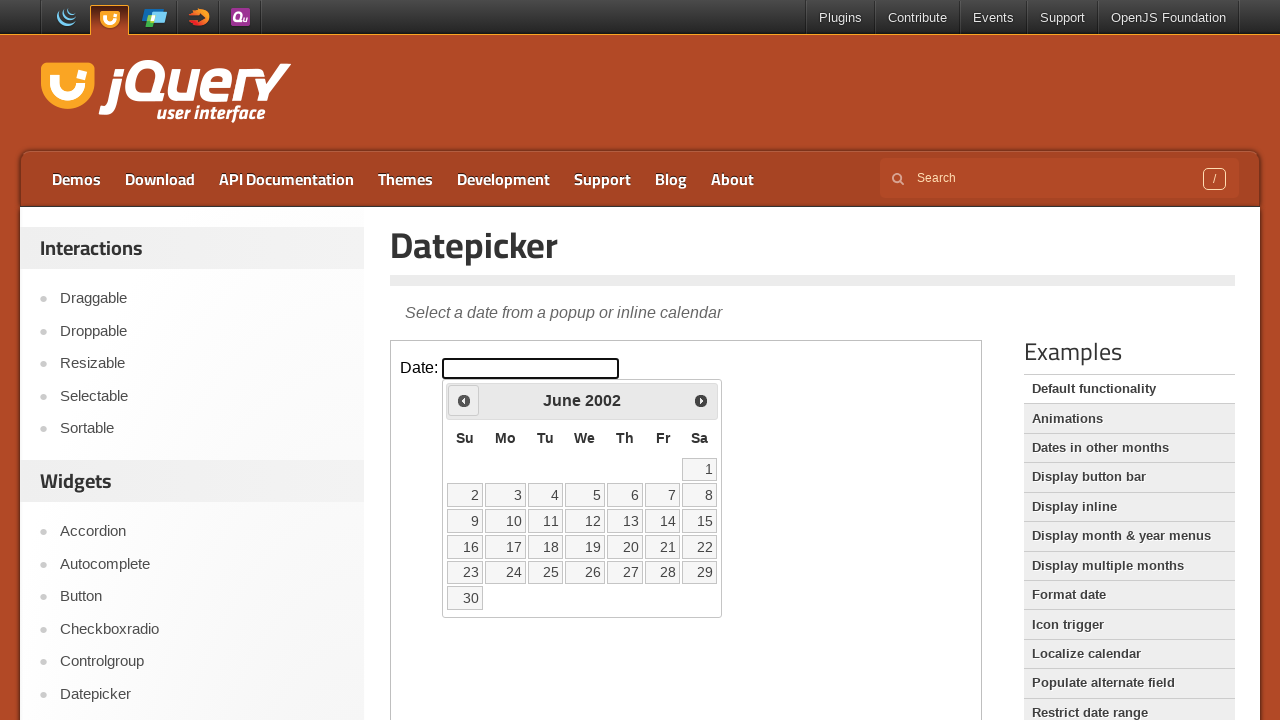

Updated current month after navigation
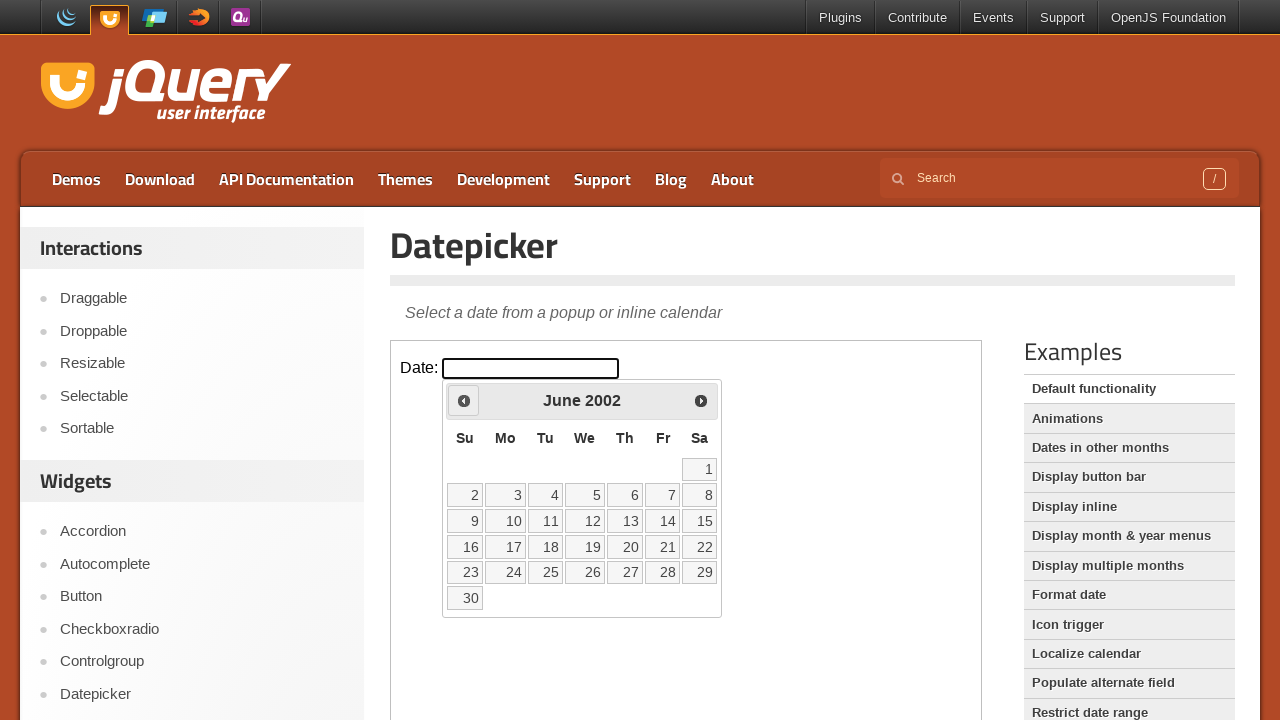

Updated current year after navigation
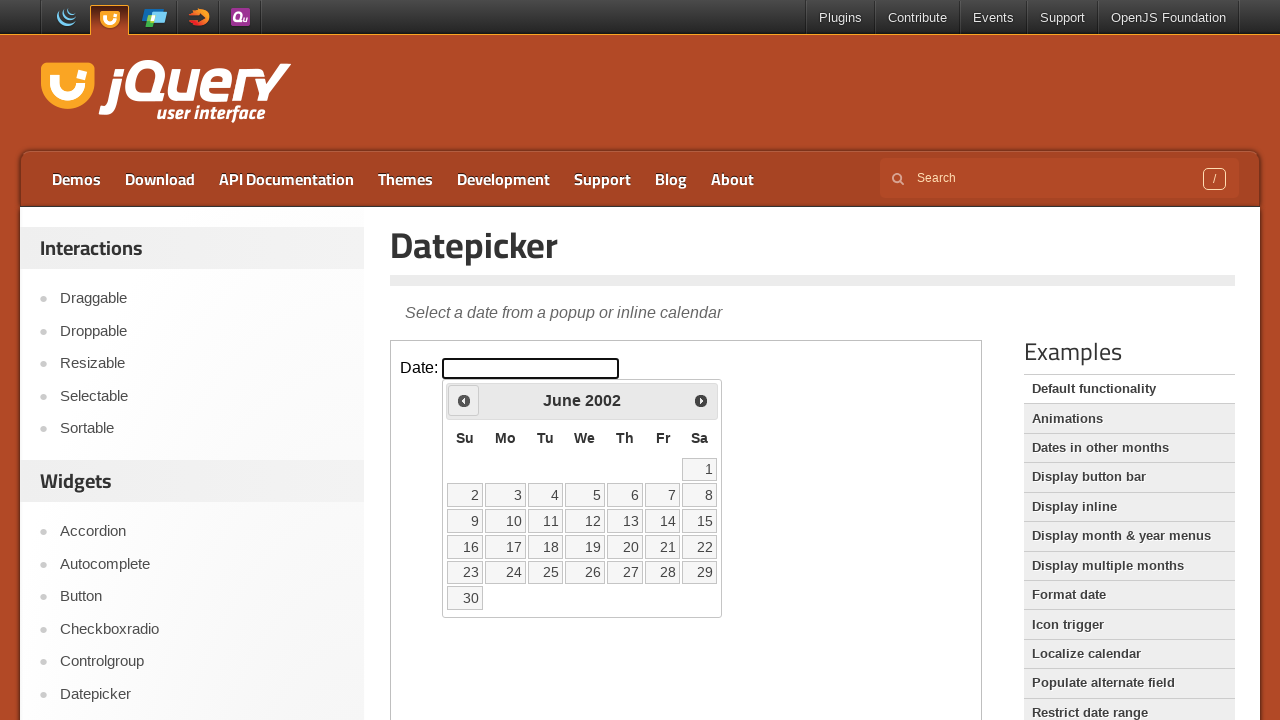

Clicked Prev button to navigate to previous month (currently at June 2002) at (464, 400) on iframe.demo-frame >> internal:control=enter-frame >> xpath=//span[text()='Prev']
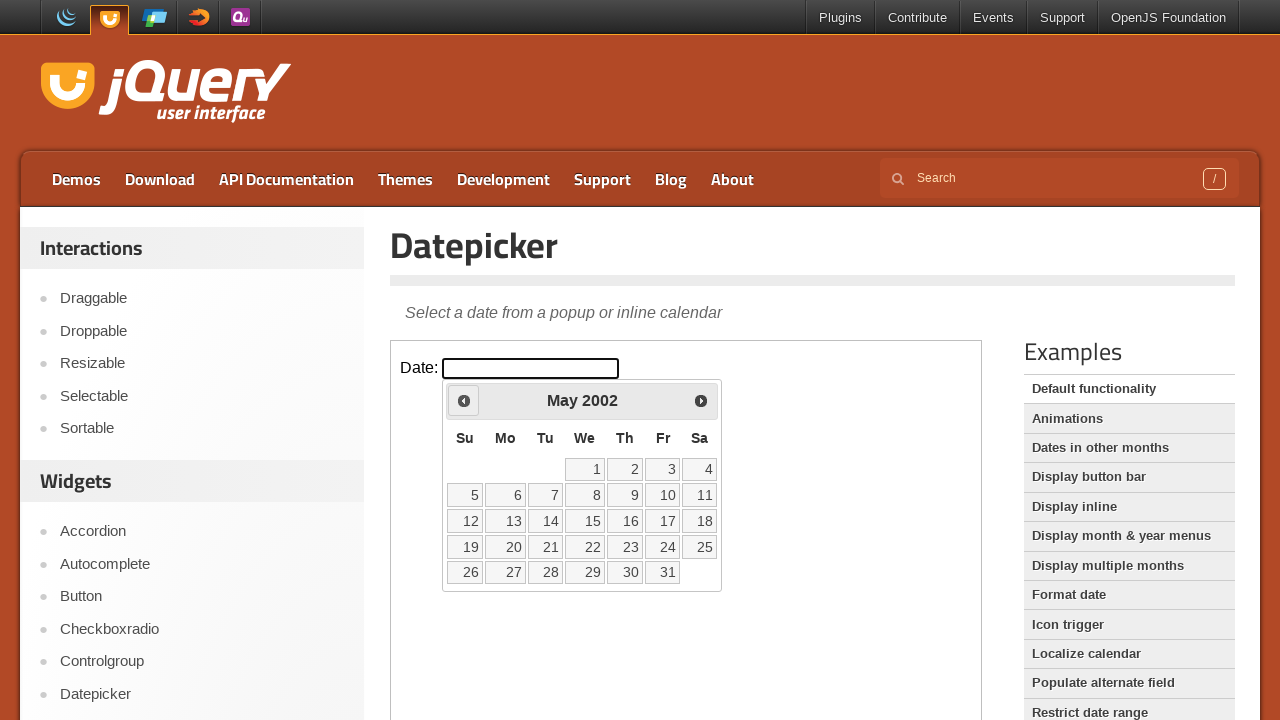

Updated current month after navigation
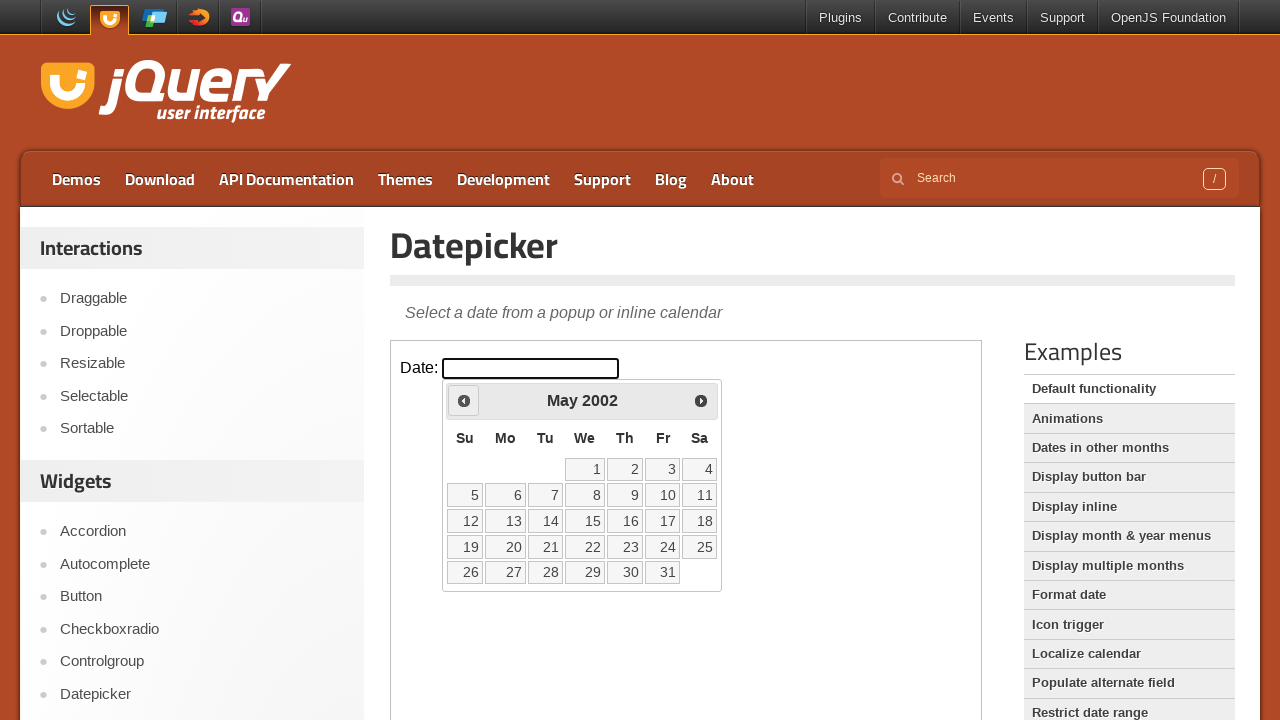

Updated current year after navigation
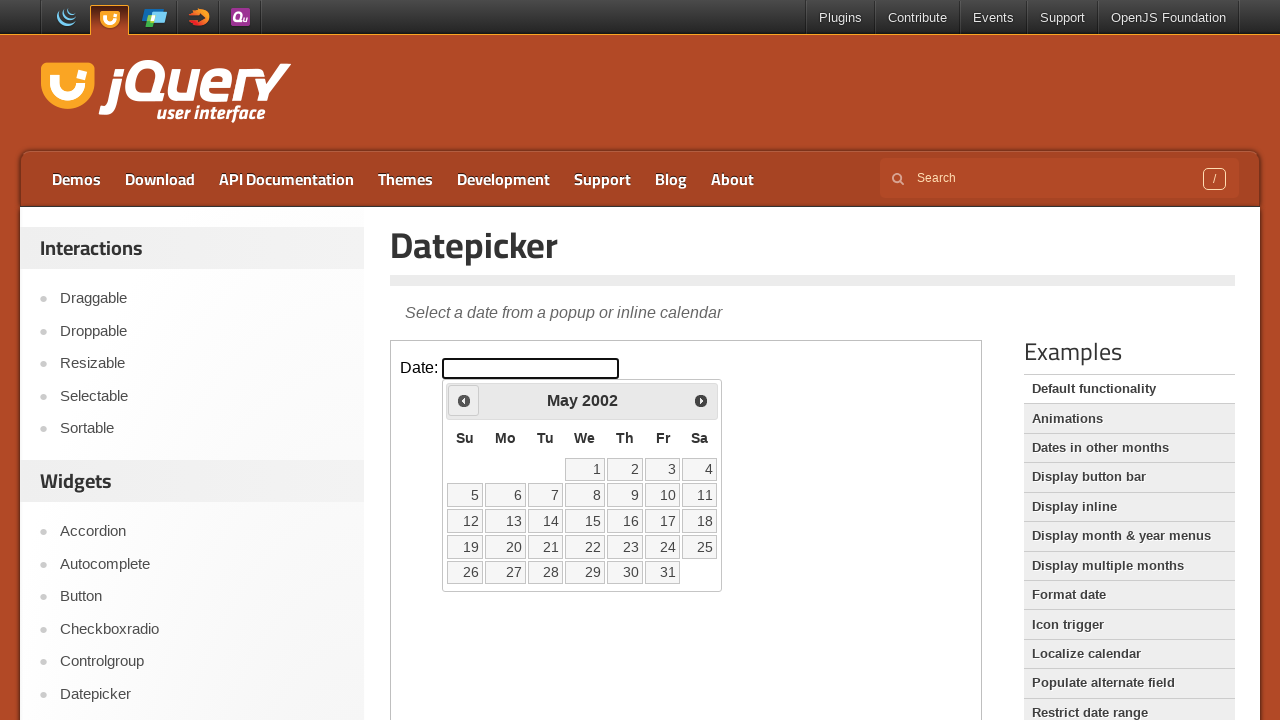

Clicked Prev button to navigate to previous month (currently at May 2002) at (464, 400) on iframe.demo-frame >> internal:control=enter-frame >> xpath=//span[text()='Prev']
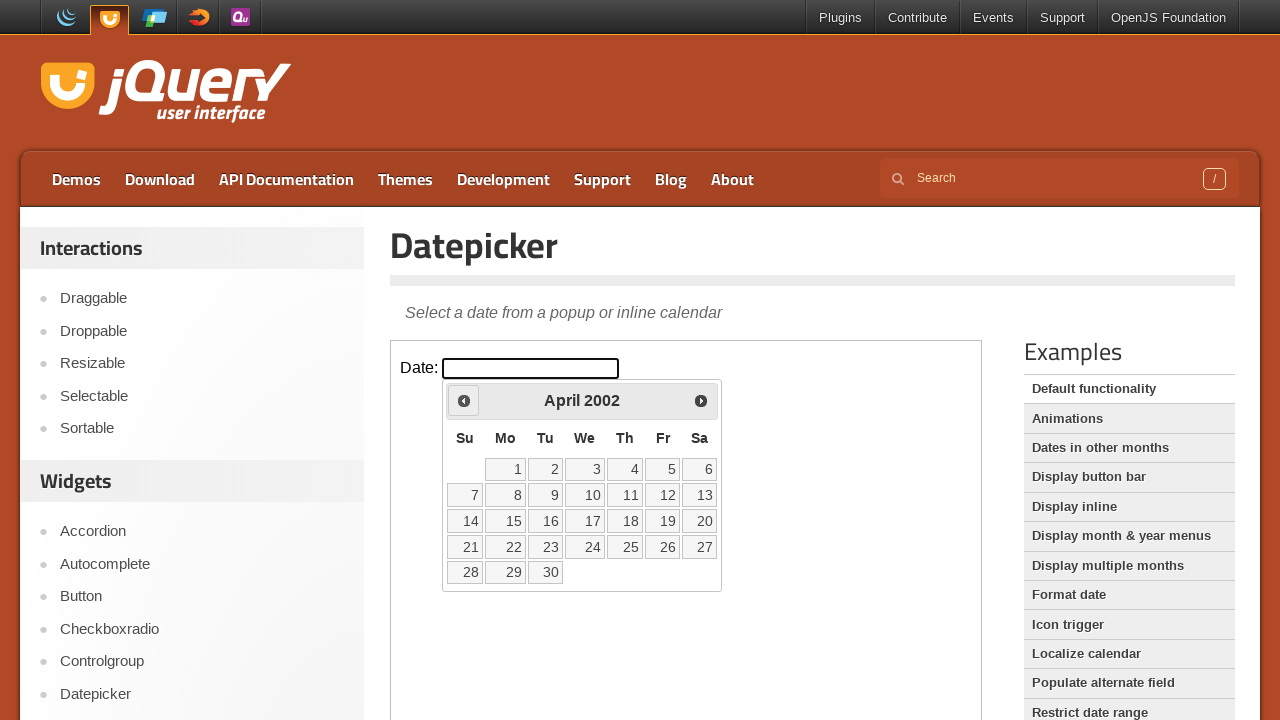

Updated current month after navigation
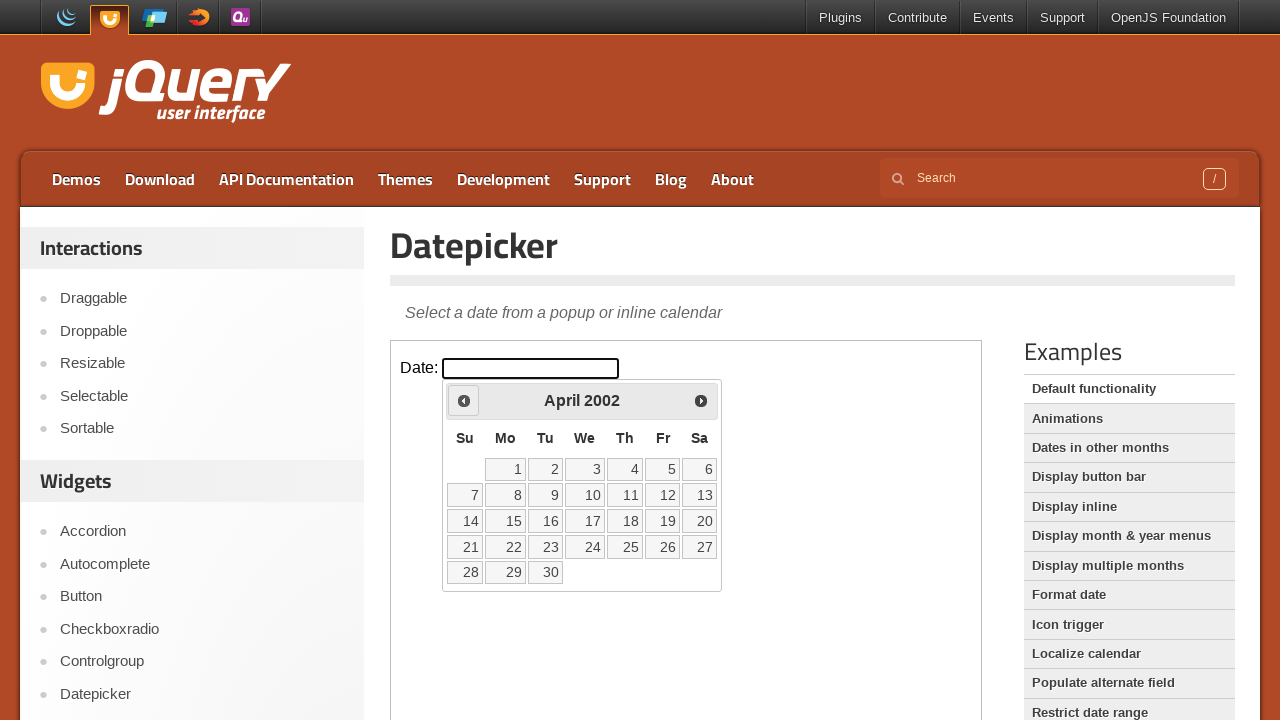

Updated current year after navigation
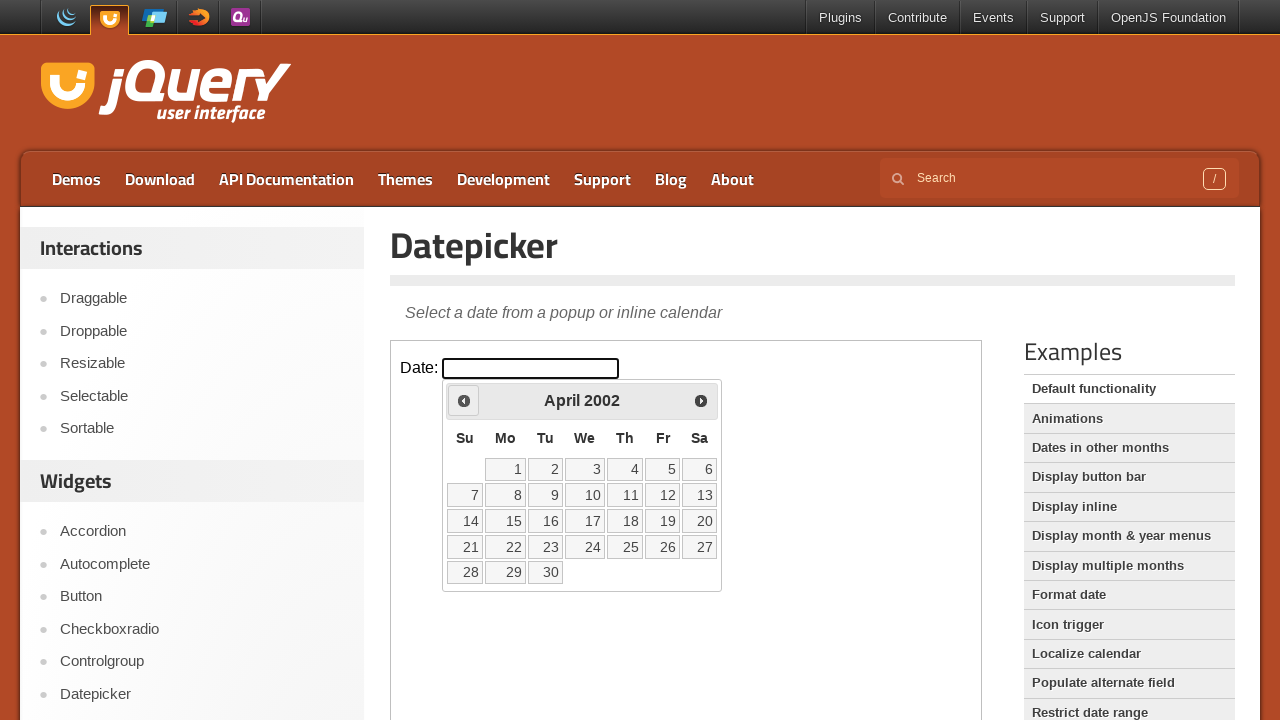

Clicked Prev button to navigate to previous month (currently at April 2002) at (464, 400) on iframe.demo-frame >> internal:control=enter-frame >> xpath=//span[text()='Prev']
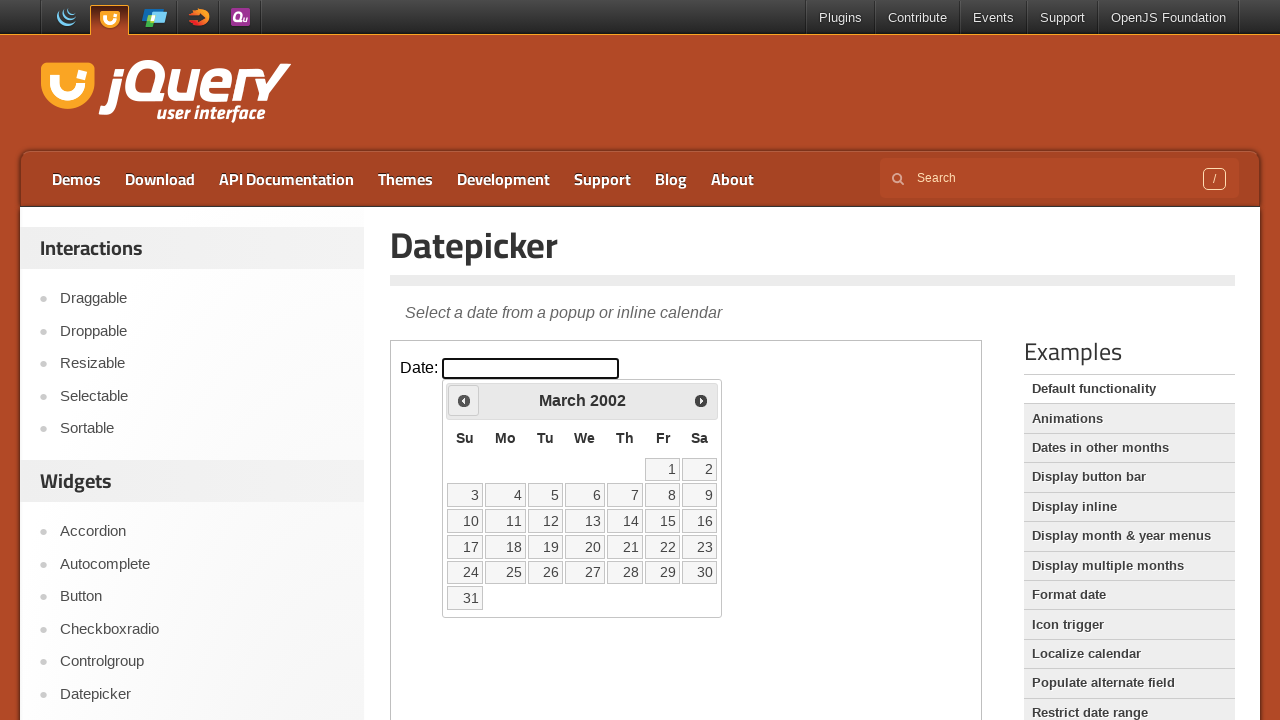

Updated current month after navigation
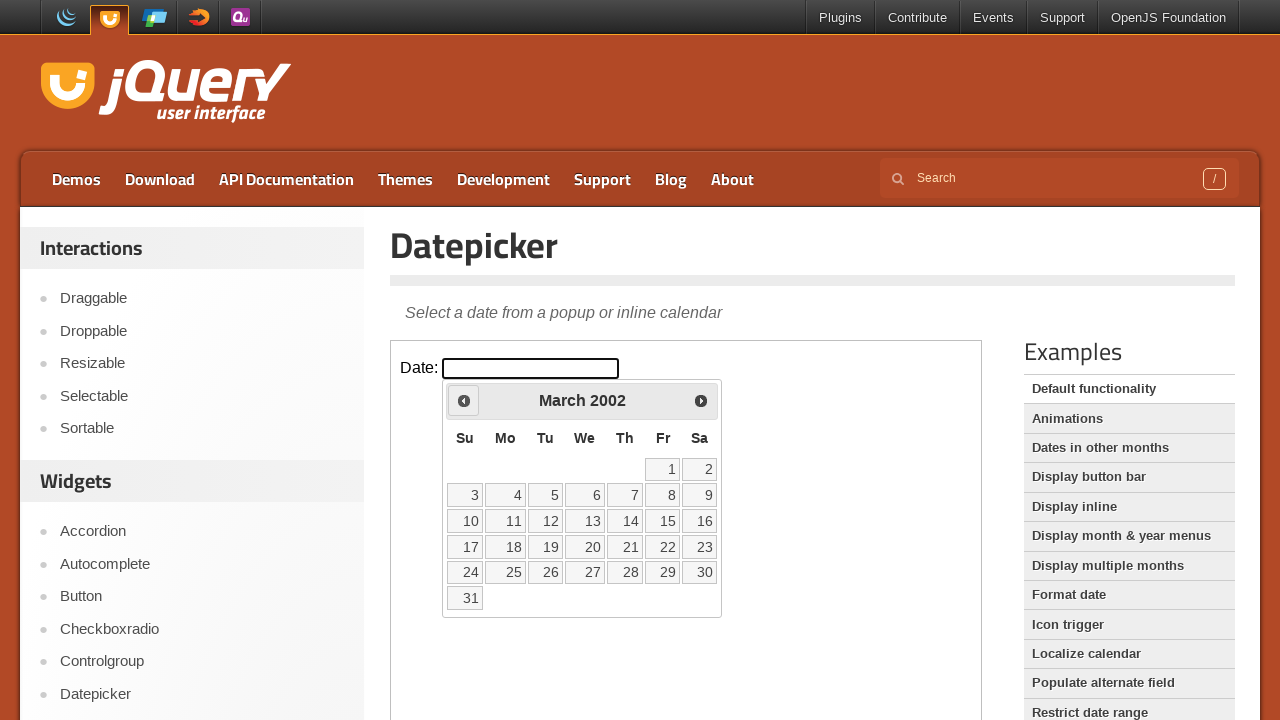

Updated current year after navigation
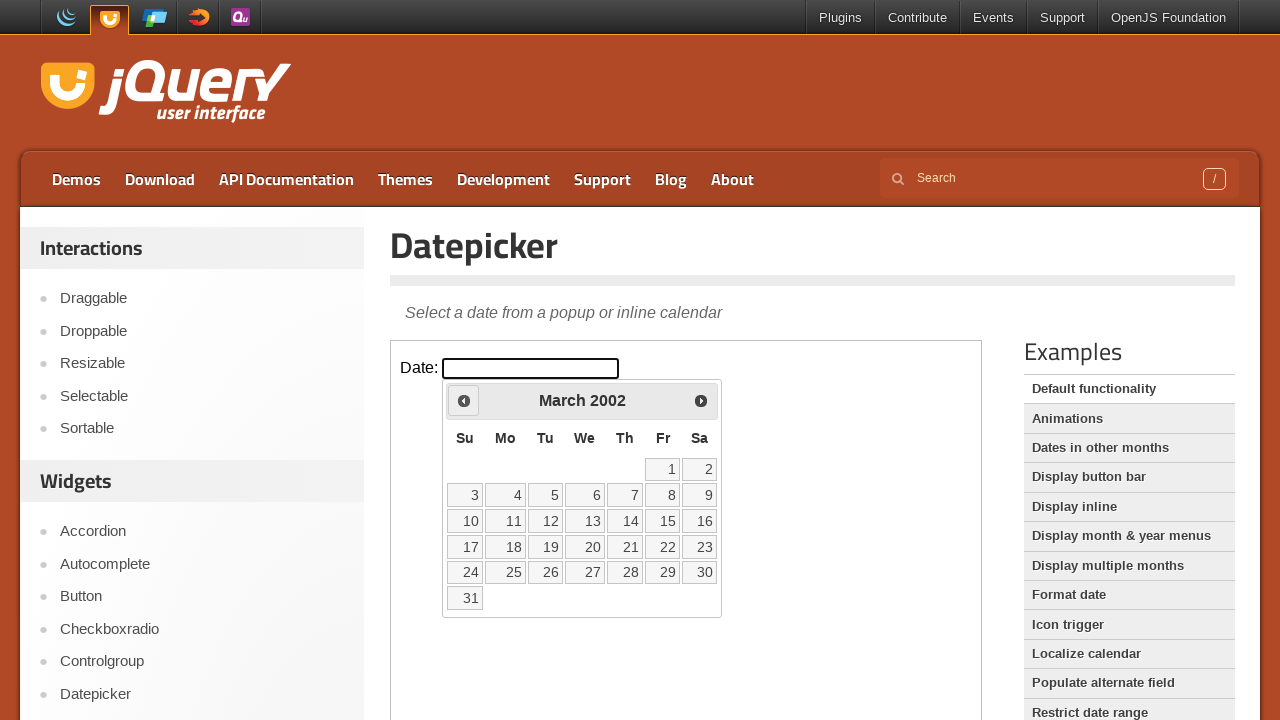

Clicked Prev button to navigate to previous month (currently at March 2002) at (464, 400) on iframe.demo-frame >> internal:control=enter-frame >> xpath=//span[text()='Prev']
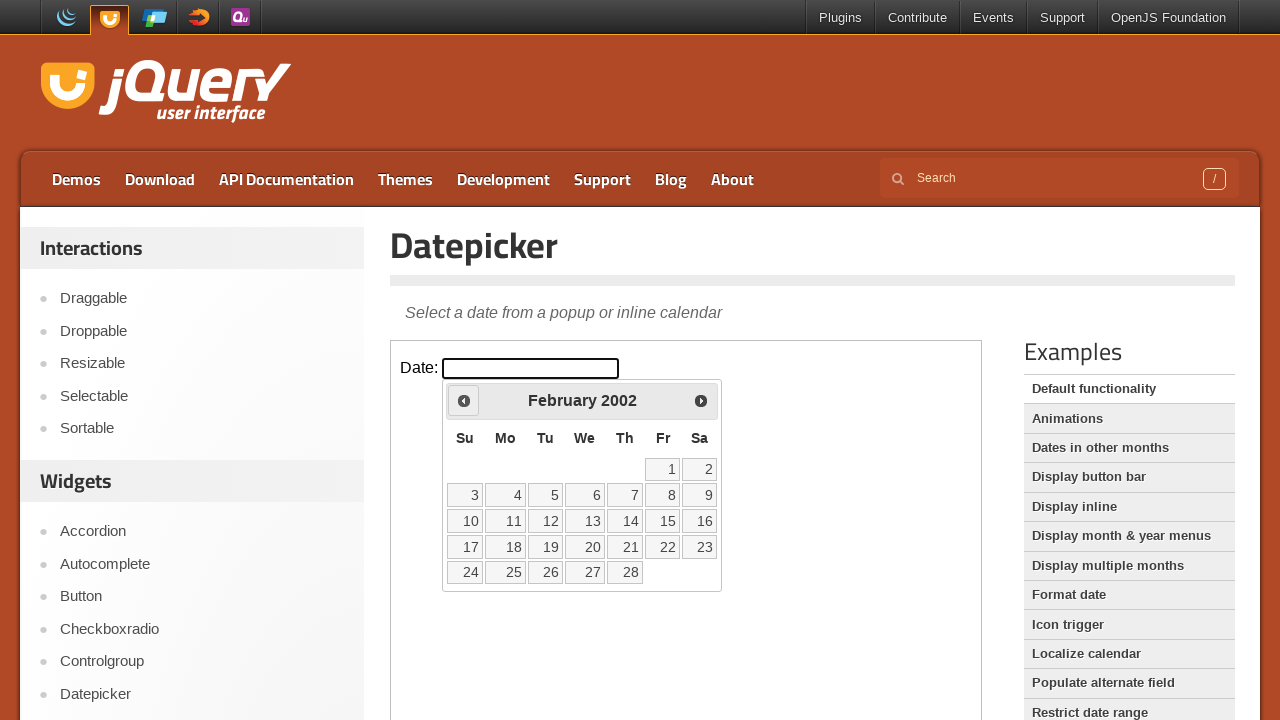

Updated current month after navigation
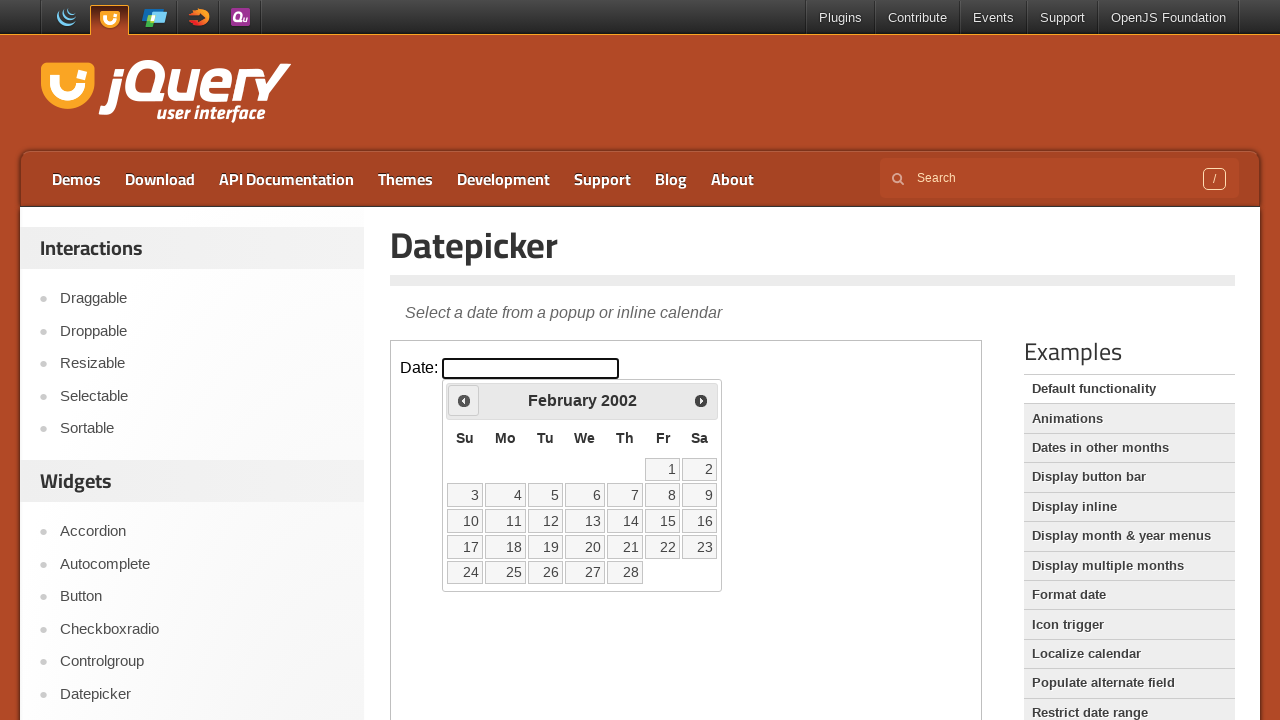

Updated current year after navigation
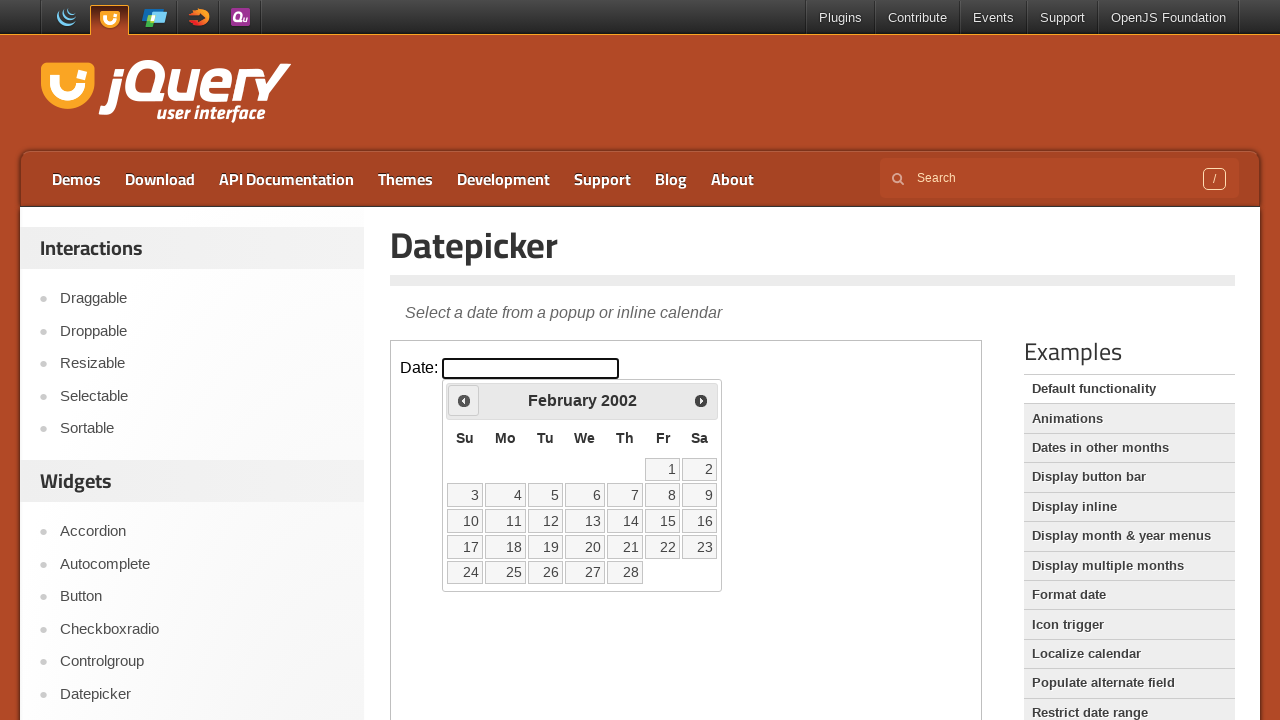

Clicked Prev button to navigate to previous month (currently at February 2002) at (464, 400) on iframe.demo-frame >> internal:control=enter-frame >> xpath=//span[text()='Prev']
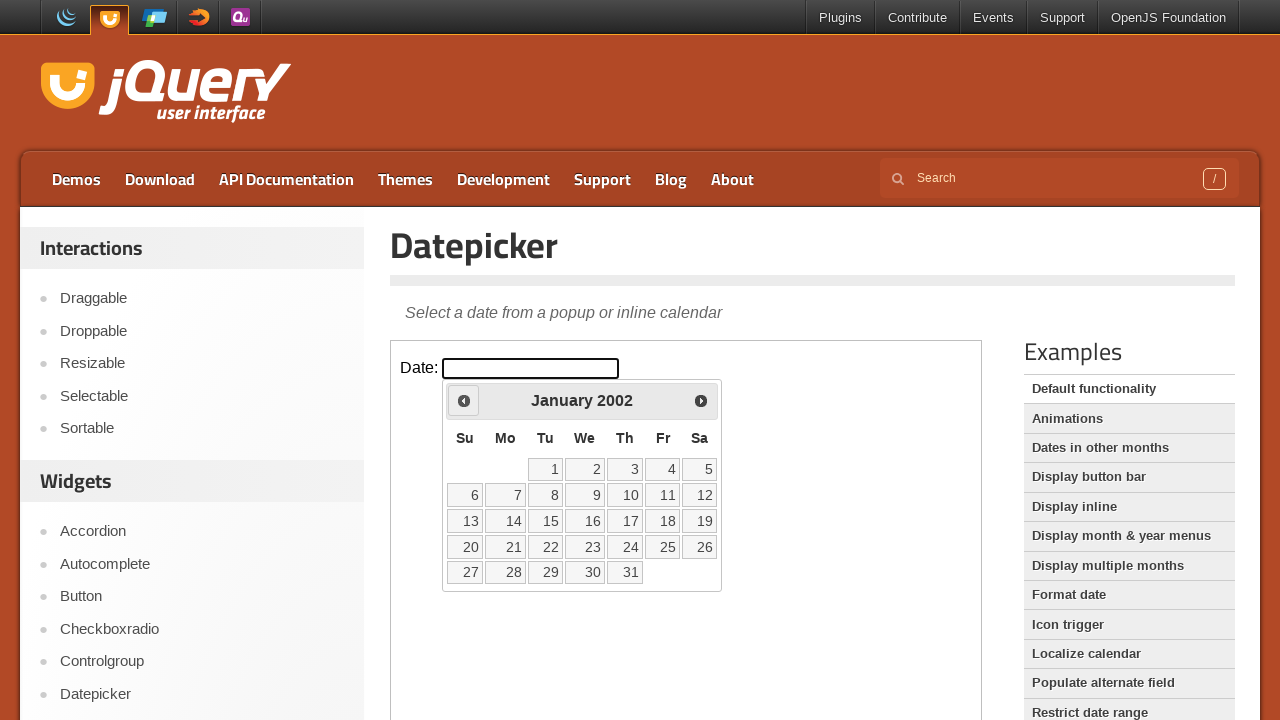

Updated current month after navigation
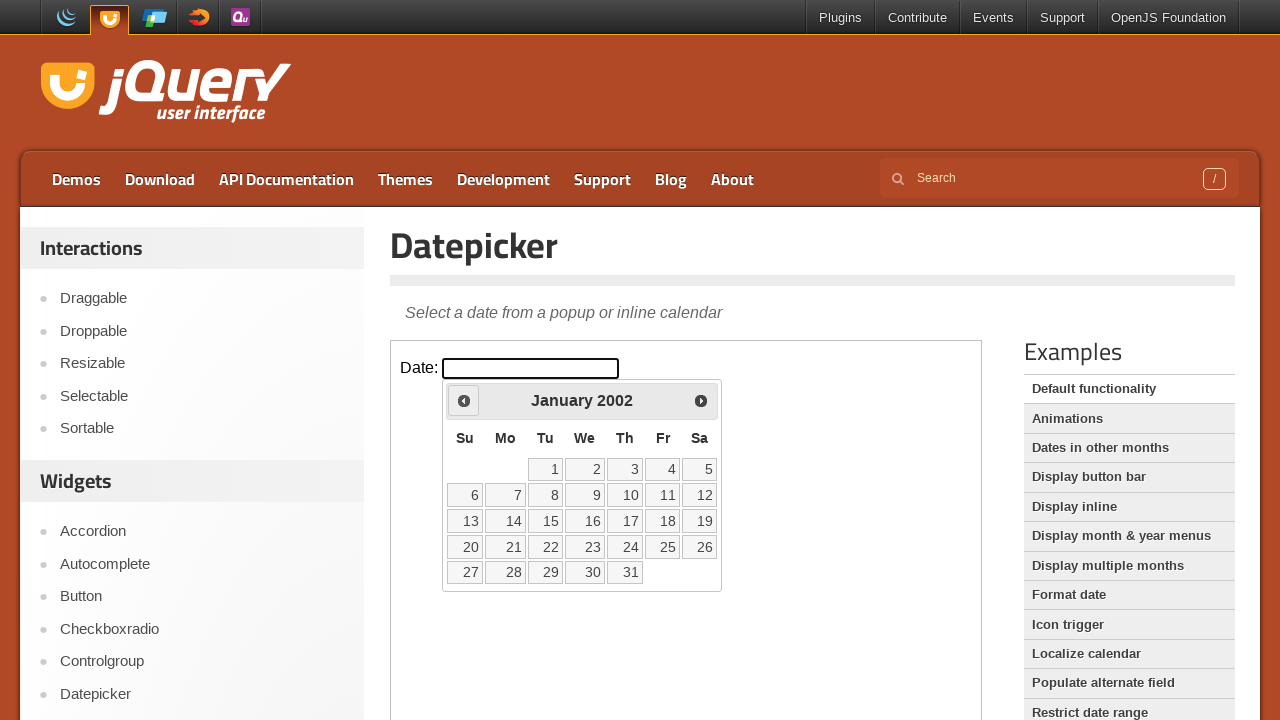

Updated current year after navigation
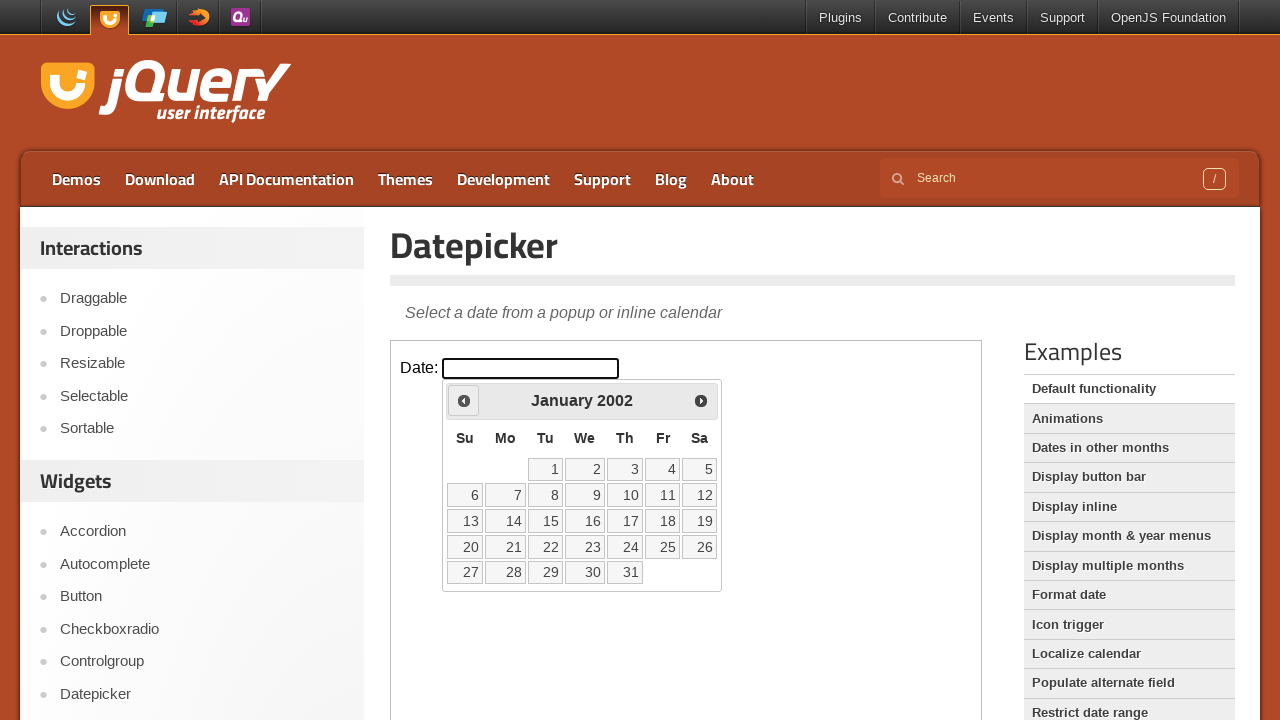

Clicked Prev button to navigate to previous month (currently at January 2002) at (464, 400) on iframe.demo-frame >> internal:control=enter-frame >> xpath=//span[text()='Prev']
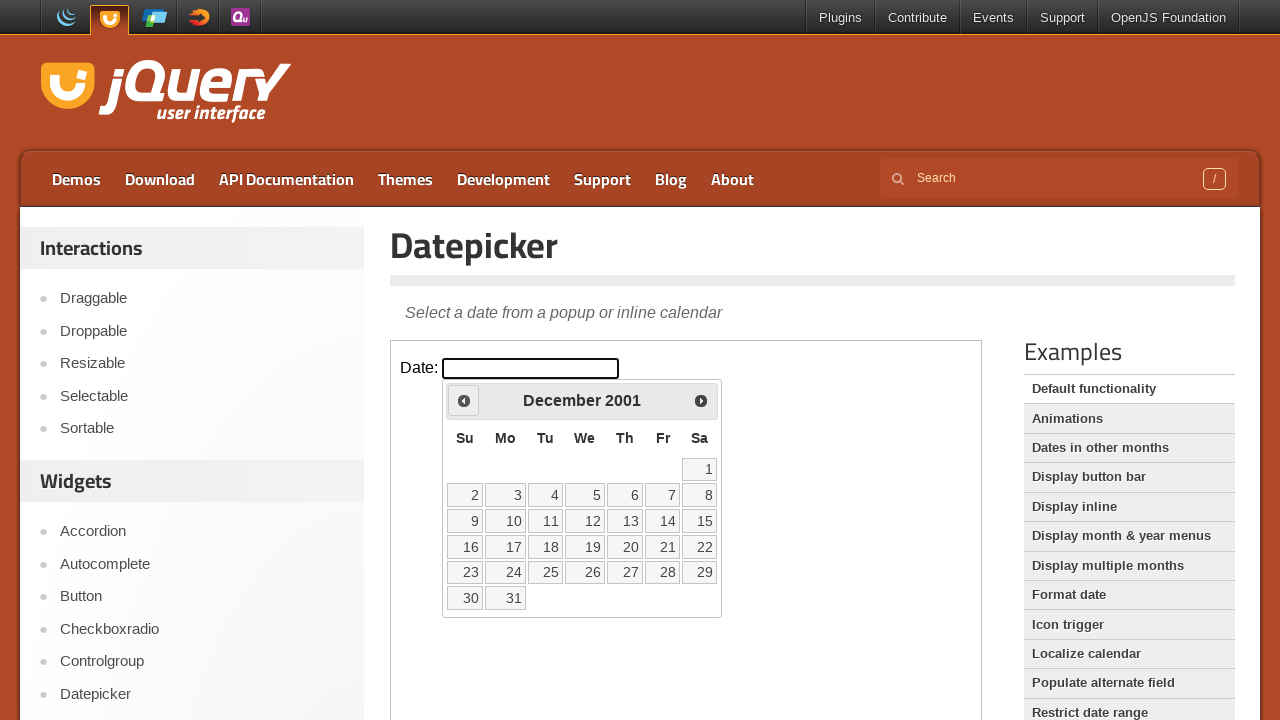

Updated current month after navigation
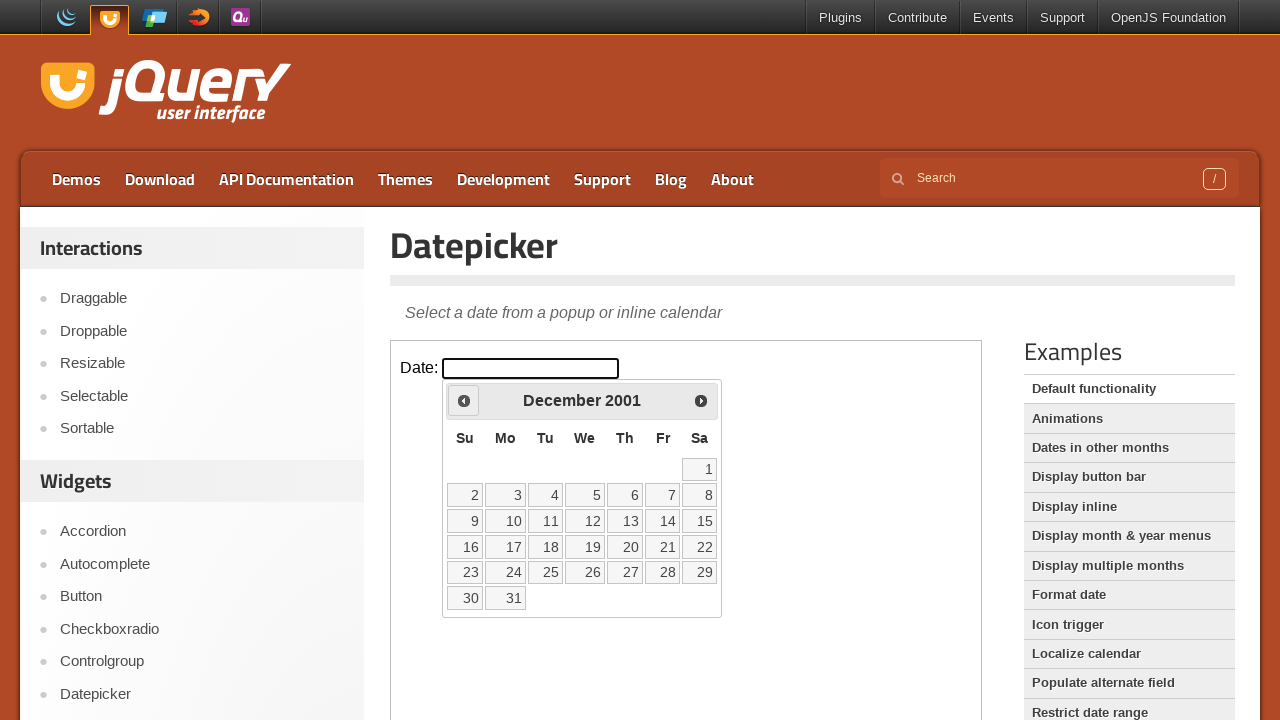

Updated current year after navigation
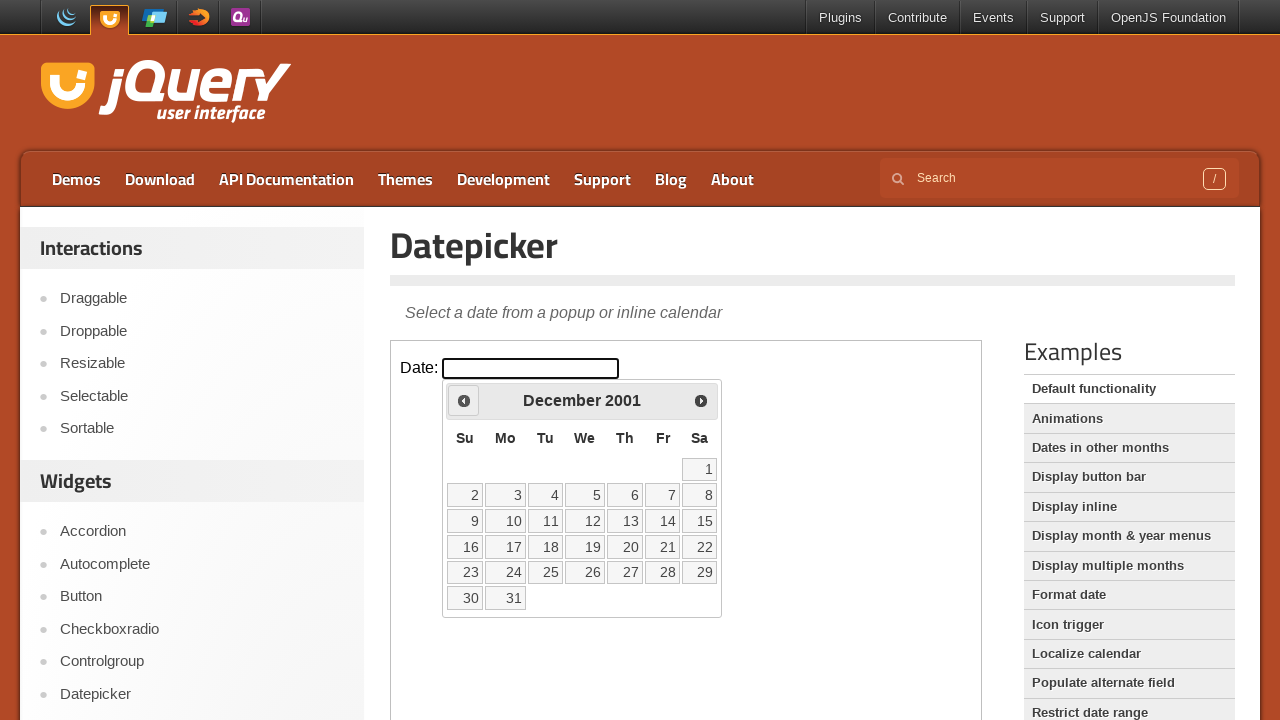

Clicked Prev button to navigate to previous month (currently at December 2001) at (464, 400) on iframe.demo-frame >> internal:control=enter-frame >> xpath=//span[text()='Prev']
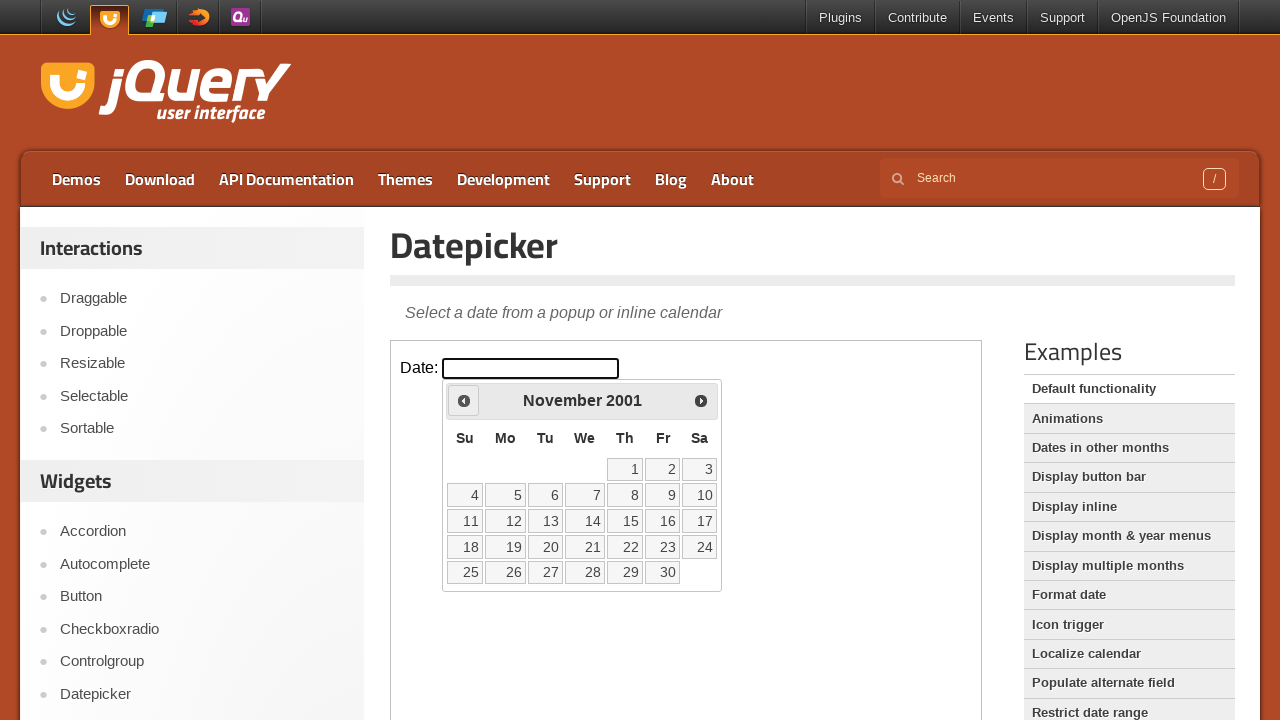

Updated current month after navigation
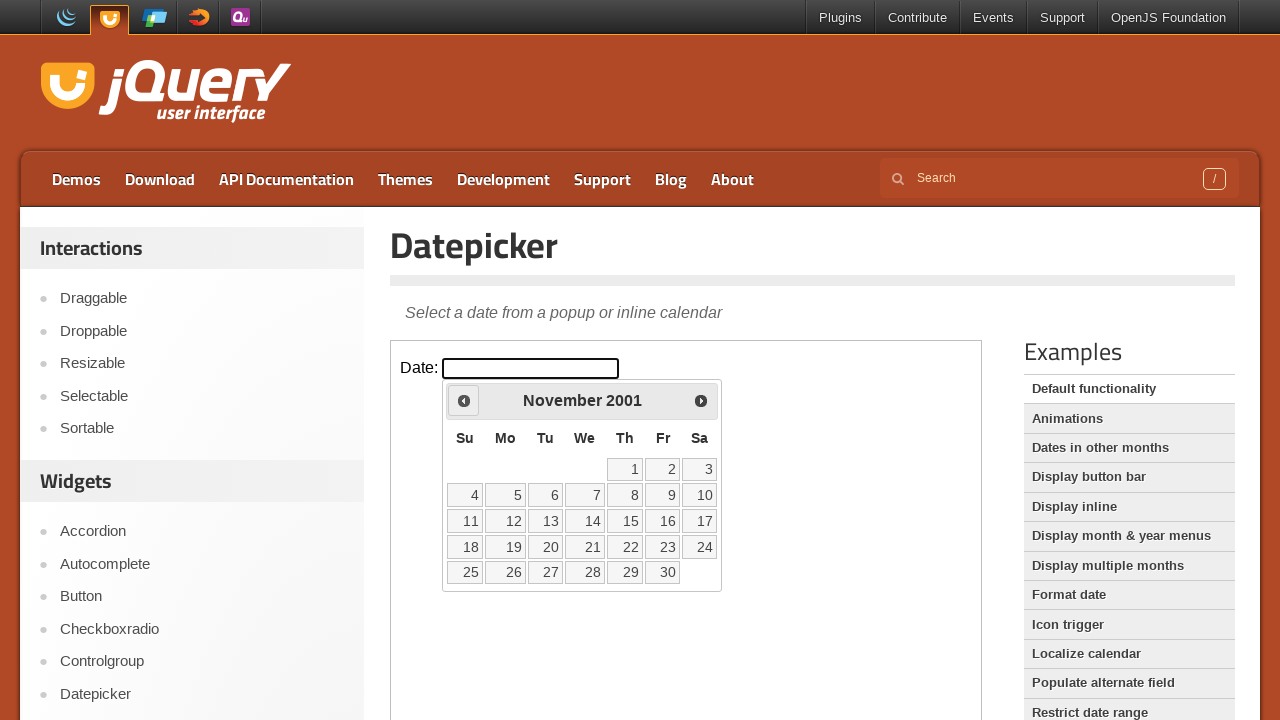

Updated current year after navigation
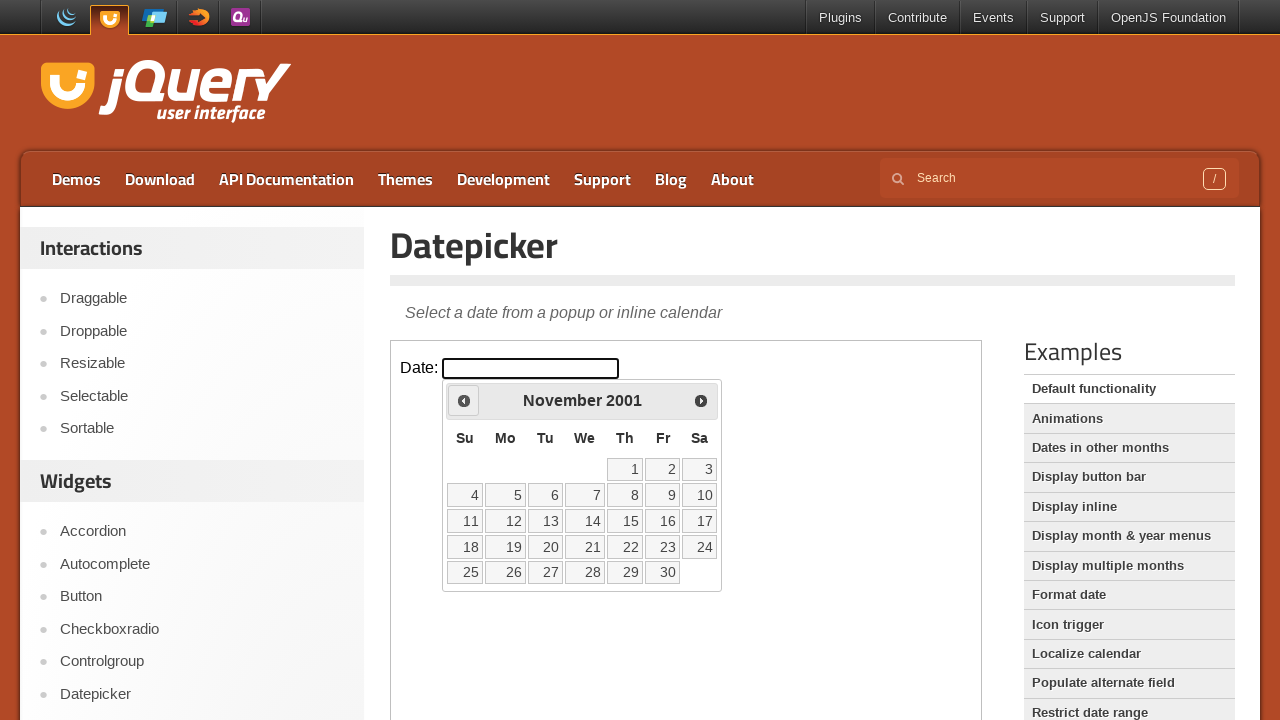

Clicked Prev button to navigate to previous month (currently at November 2001) at (464, 400) on iframe.demo-frame >> internal:control=enter-frame >> xpath=//span[text()='Prev']
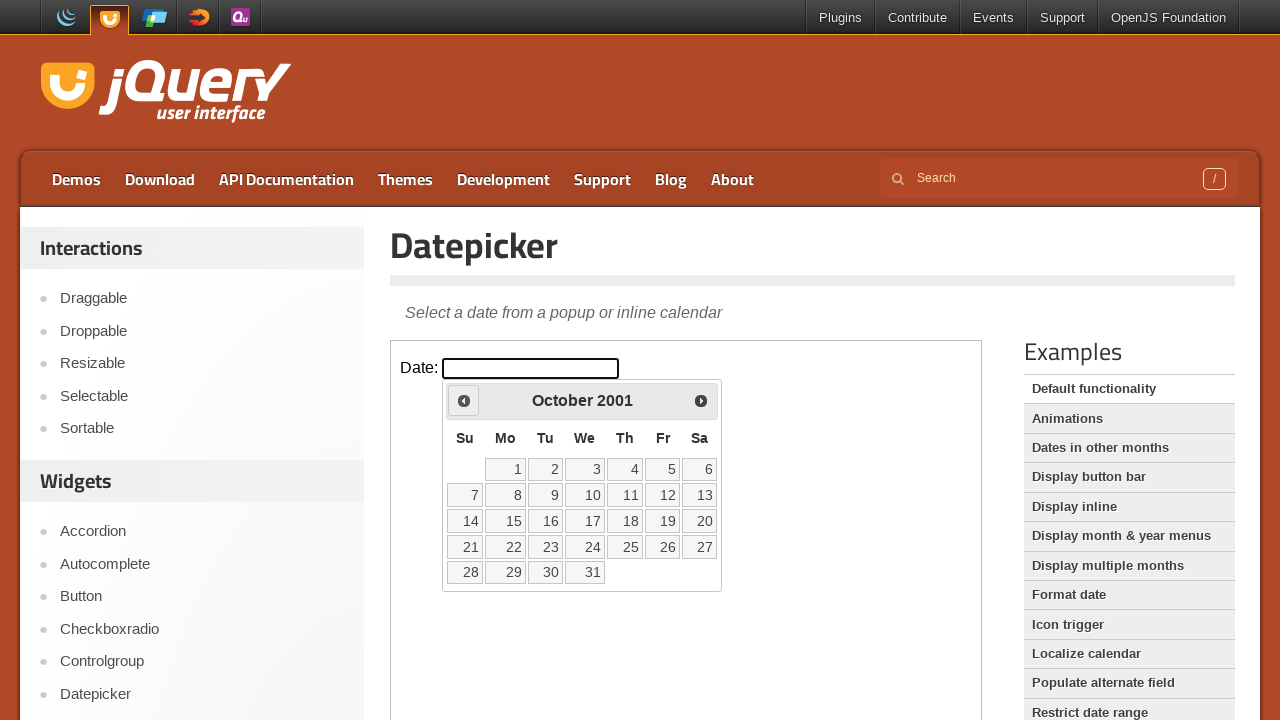

Updated current month after navigation
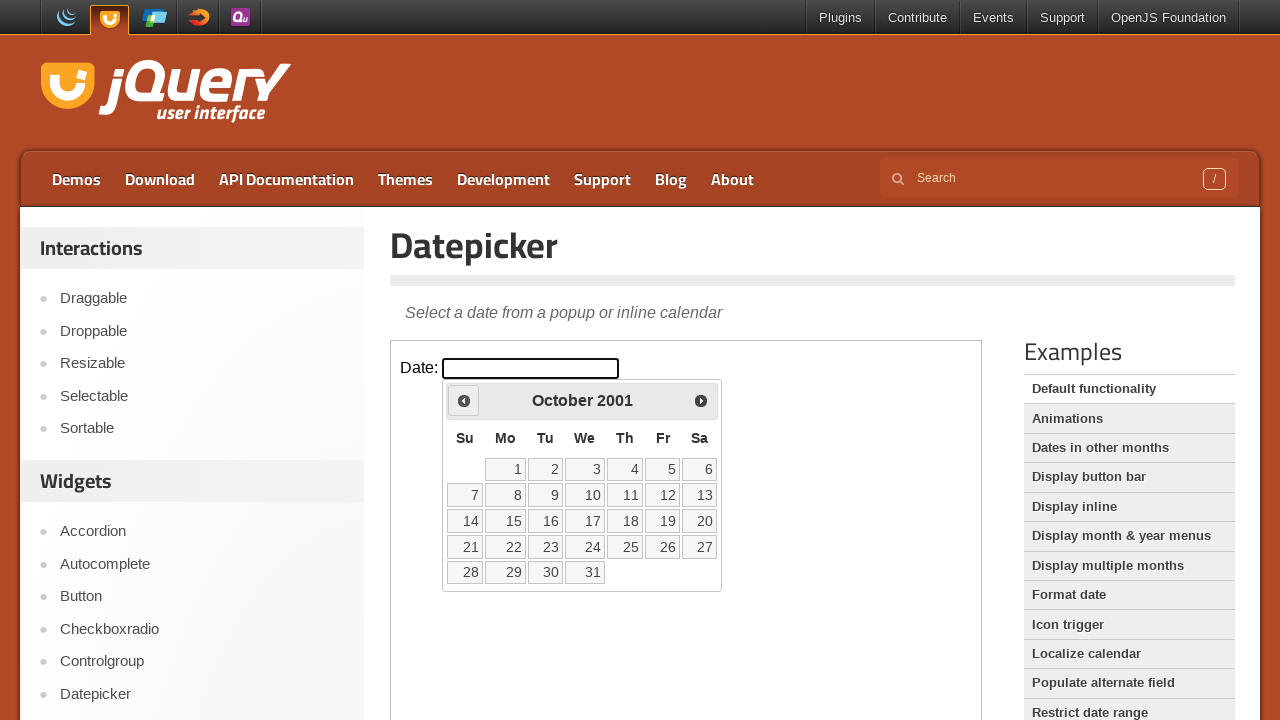

Updated current year after navigation
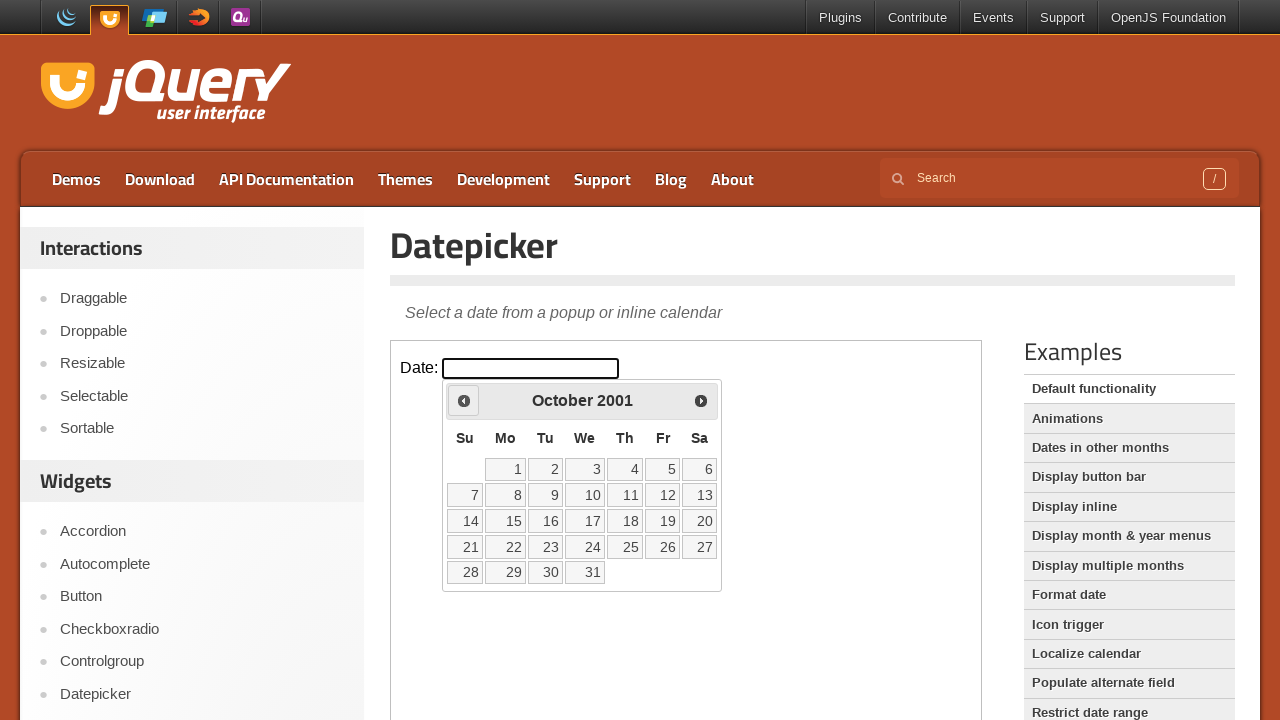

Clicked Prev button to navigate to previous month (currently at October 2001) at (464, 400) on iframe.demo-frame >> internal:control=enter-frame >> xpath=//span[text()='Prev']
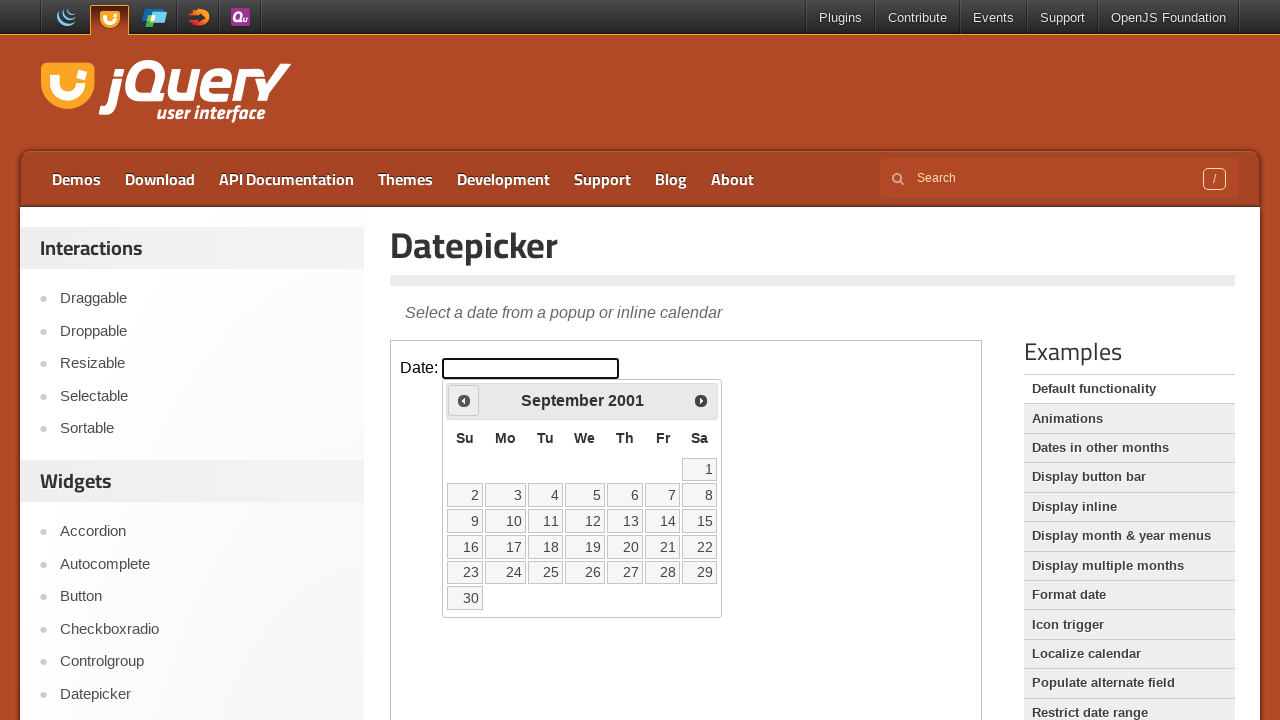

Updated current month after navigation
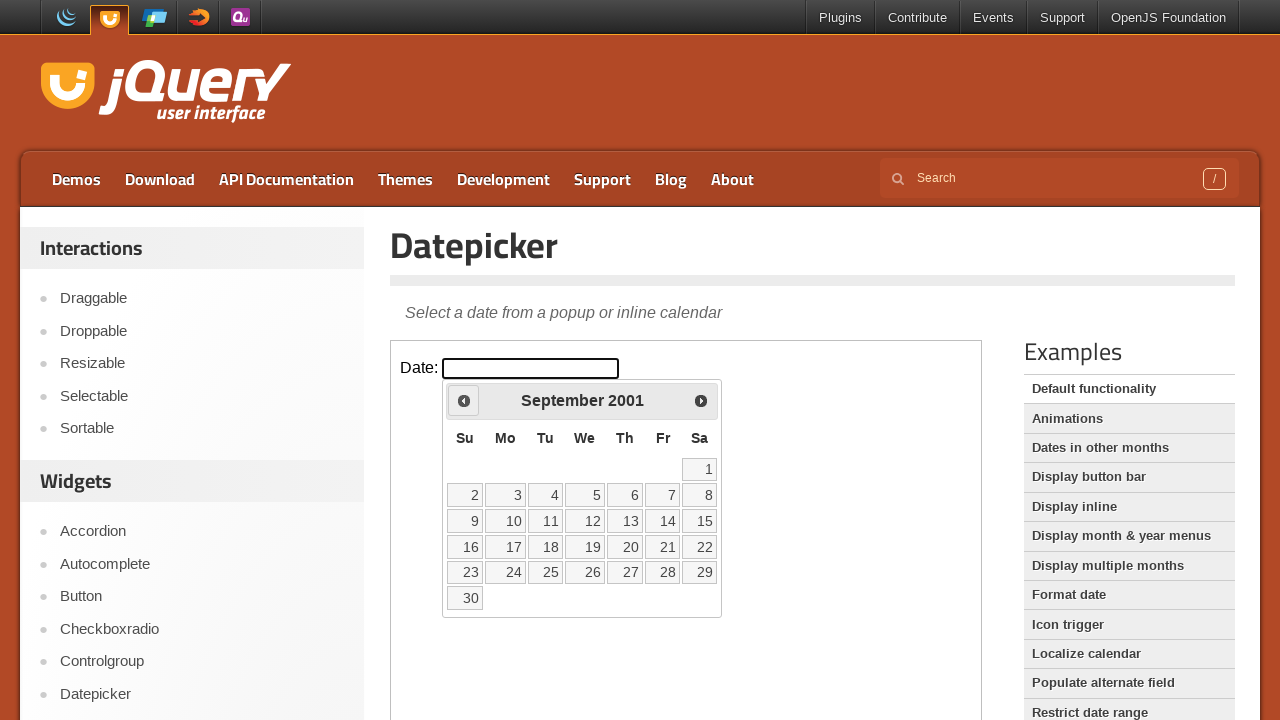

Updated current year after navigation
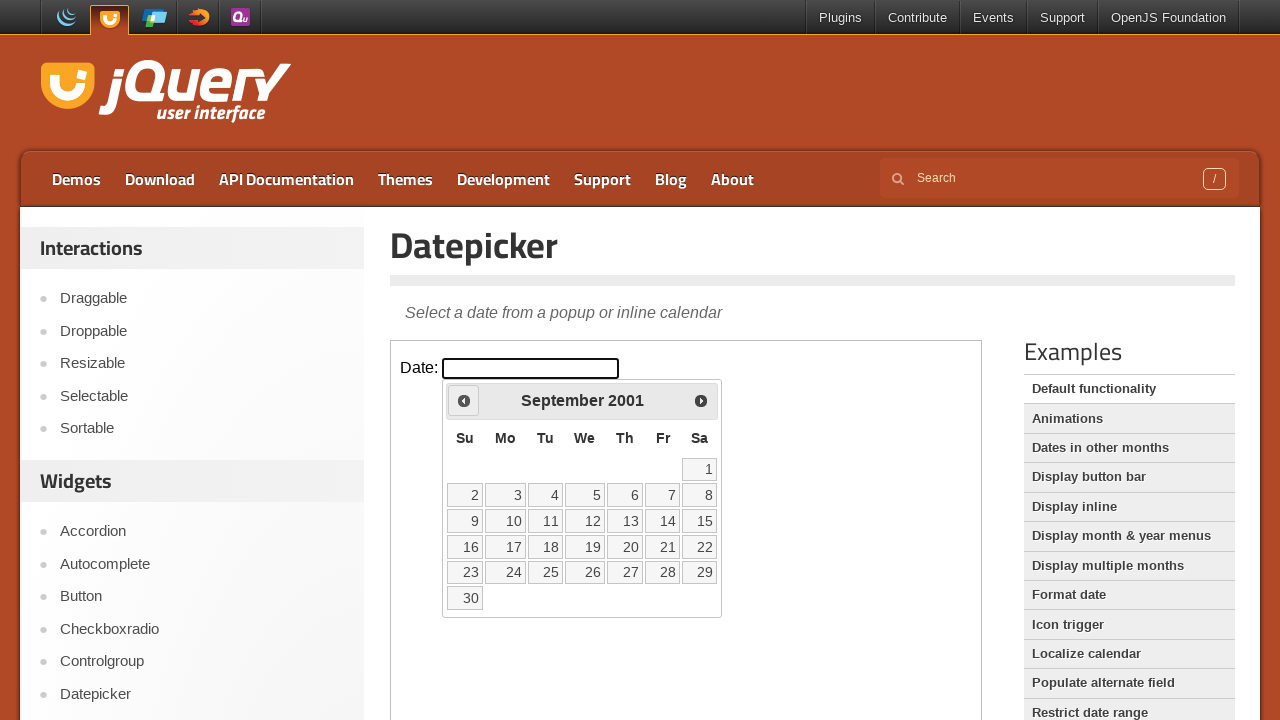

Clicked Prev button to navigate to previous month (currently at September 2001) at (464, 400) on iframe.demo-frame >> internal:control=enter-frame >> xpath=//span[text()='Prev']
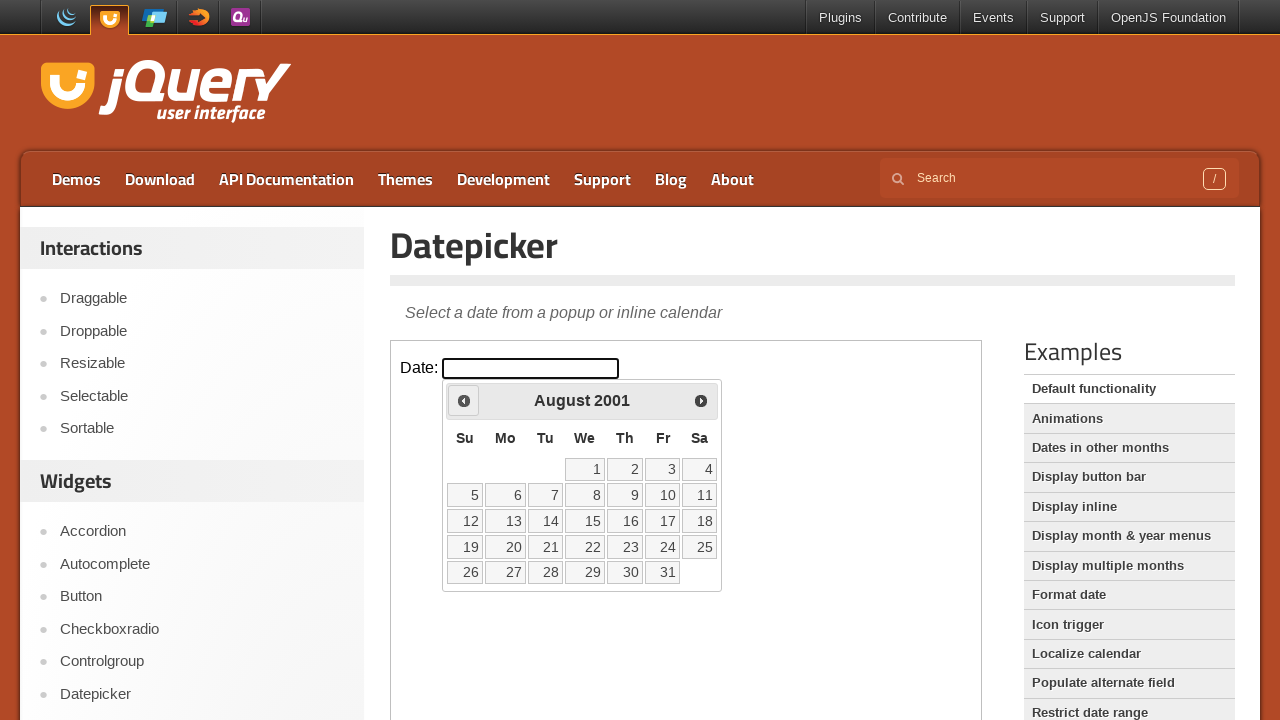

Updated current month after navigation
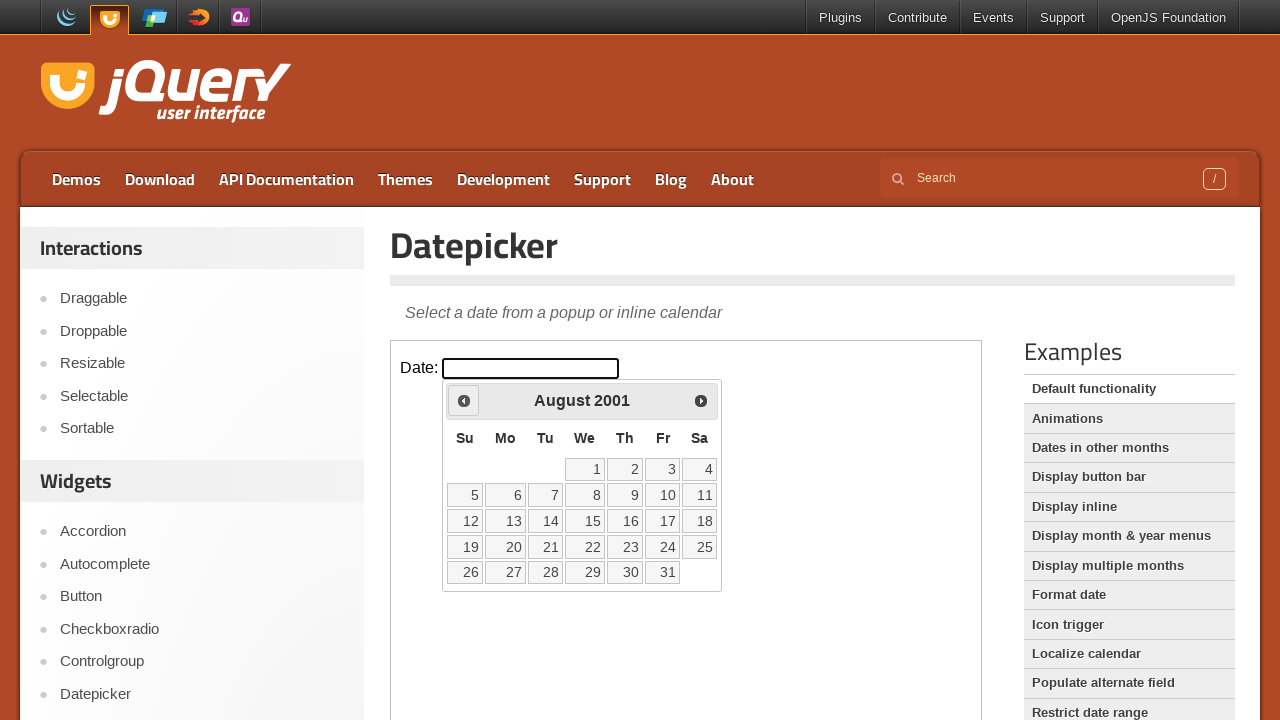

Updated current year after navigation
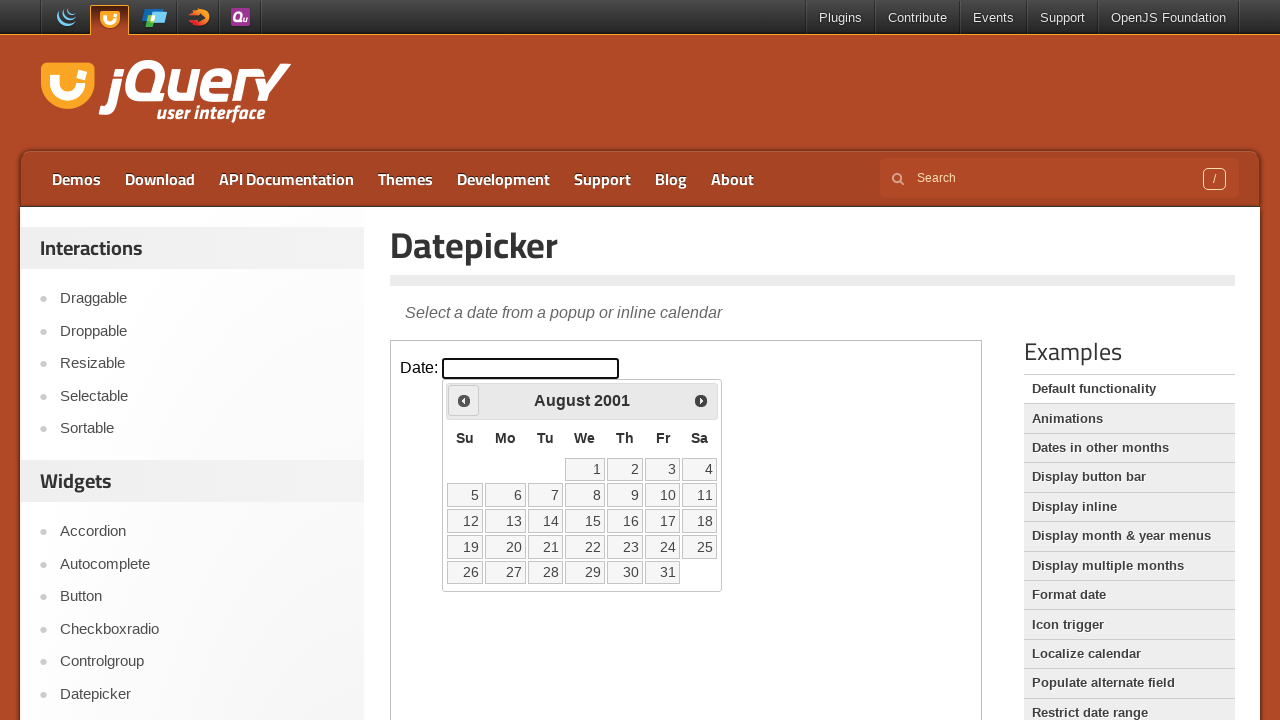

Clicked Prev button to navigate to previous month (currently at August 2001) at (464, 400) on iframe.demo-frame >> internal:control=enter-frame >> xpath=//span[text()='Prev']
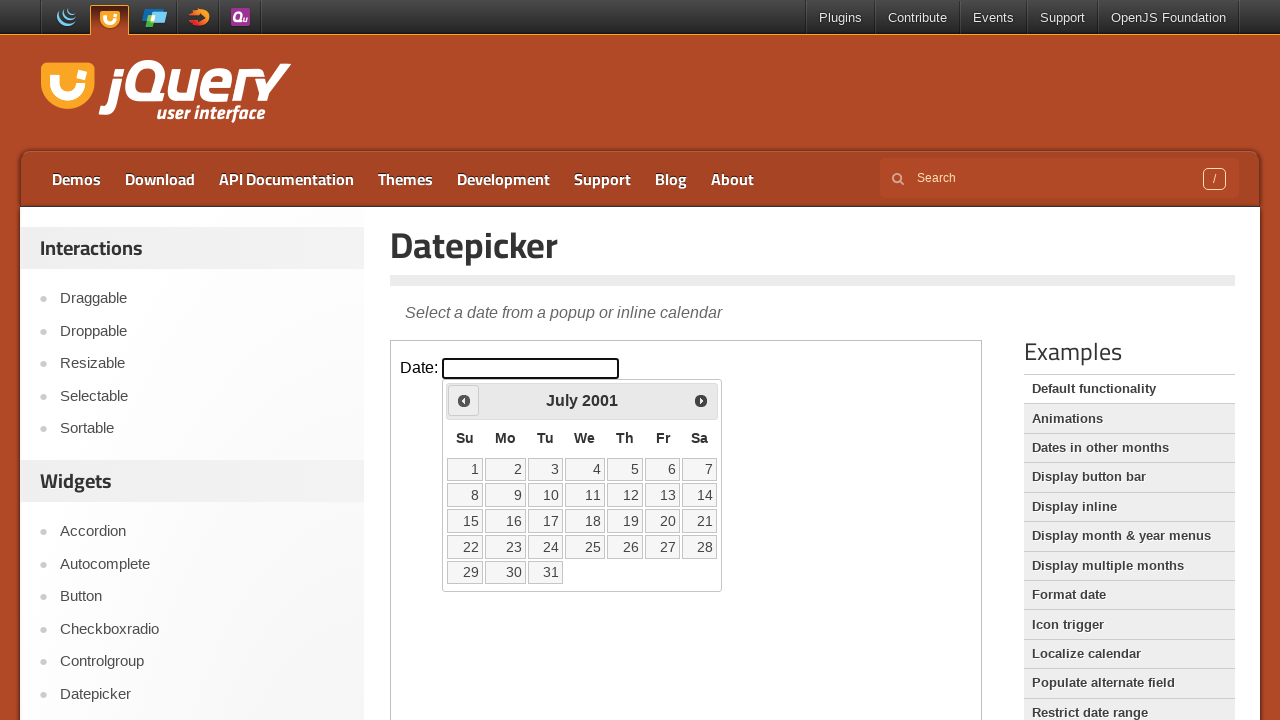

Updated current month after navigation
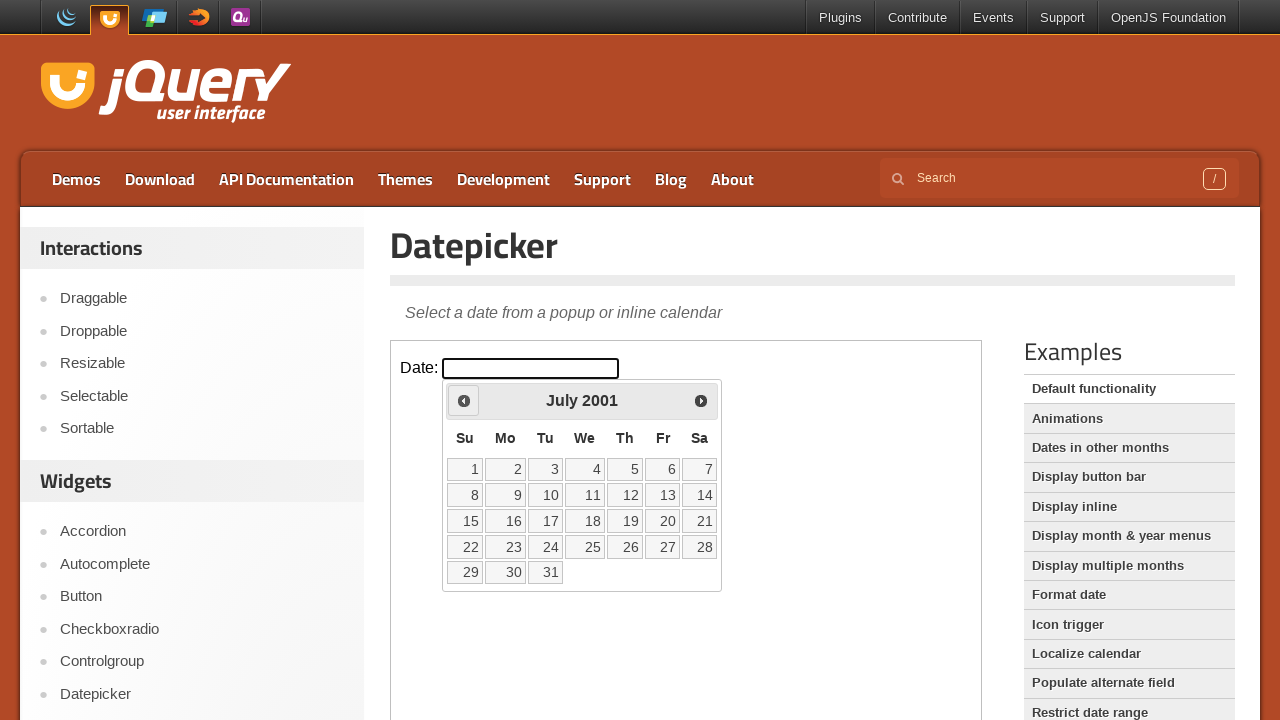

Updated current year after navigation
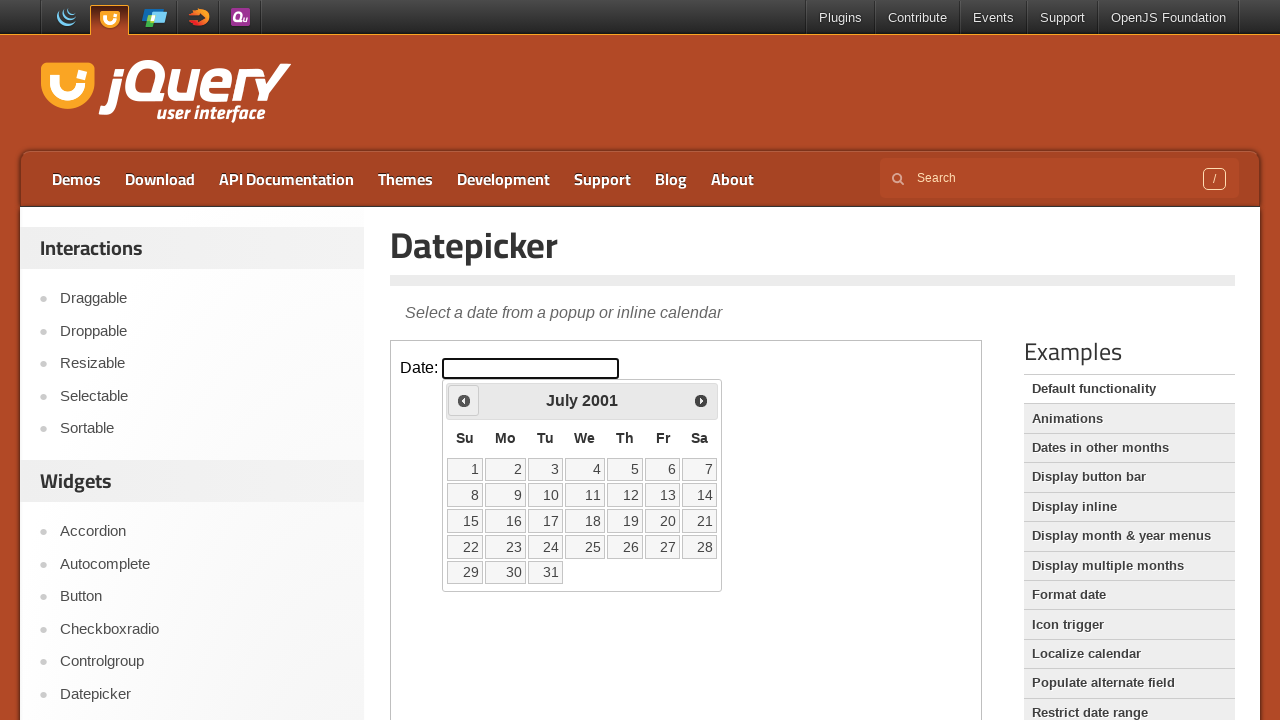

Clicked Prev button to navigate to previous month (currently at July 2001) at (464, 400) on iframe.demo-frame >> internal:control=enter-frame >> xpath=//span[text()='Prev']
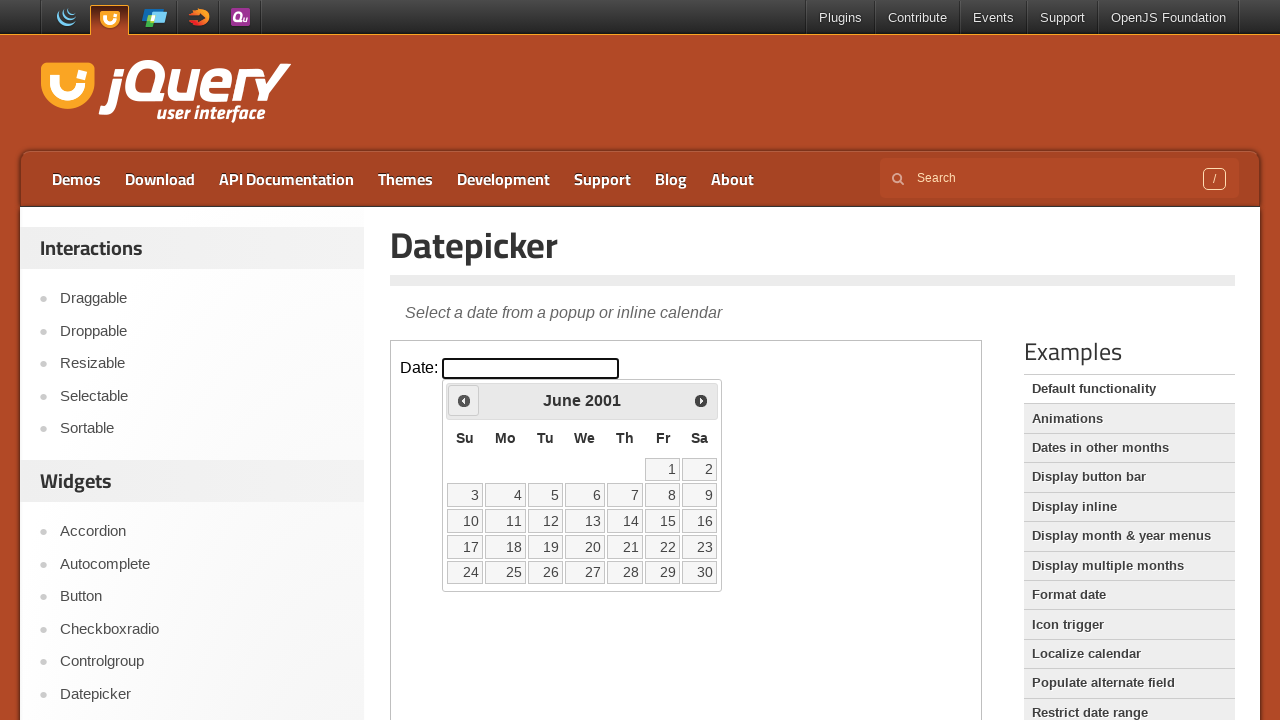

Updated current month after navigation
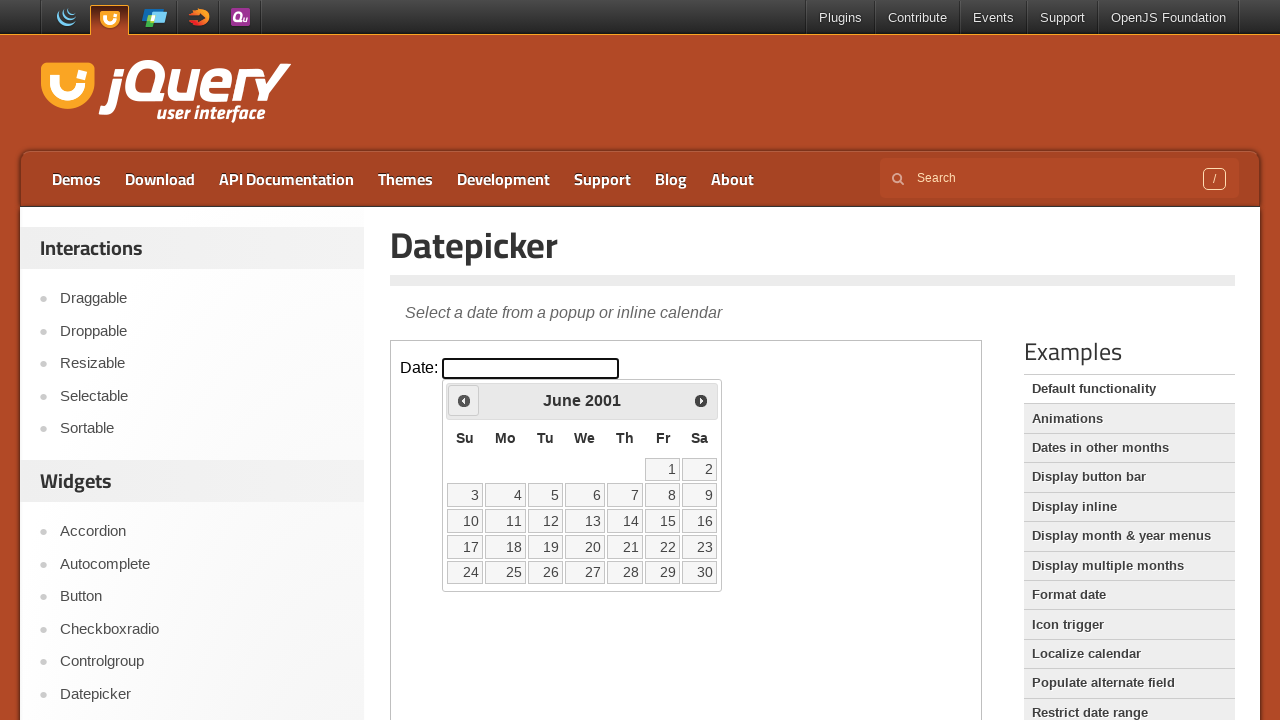

Updated current year after navigation
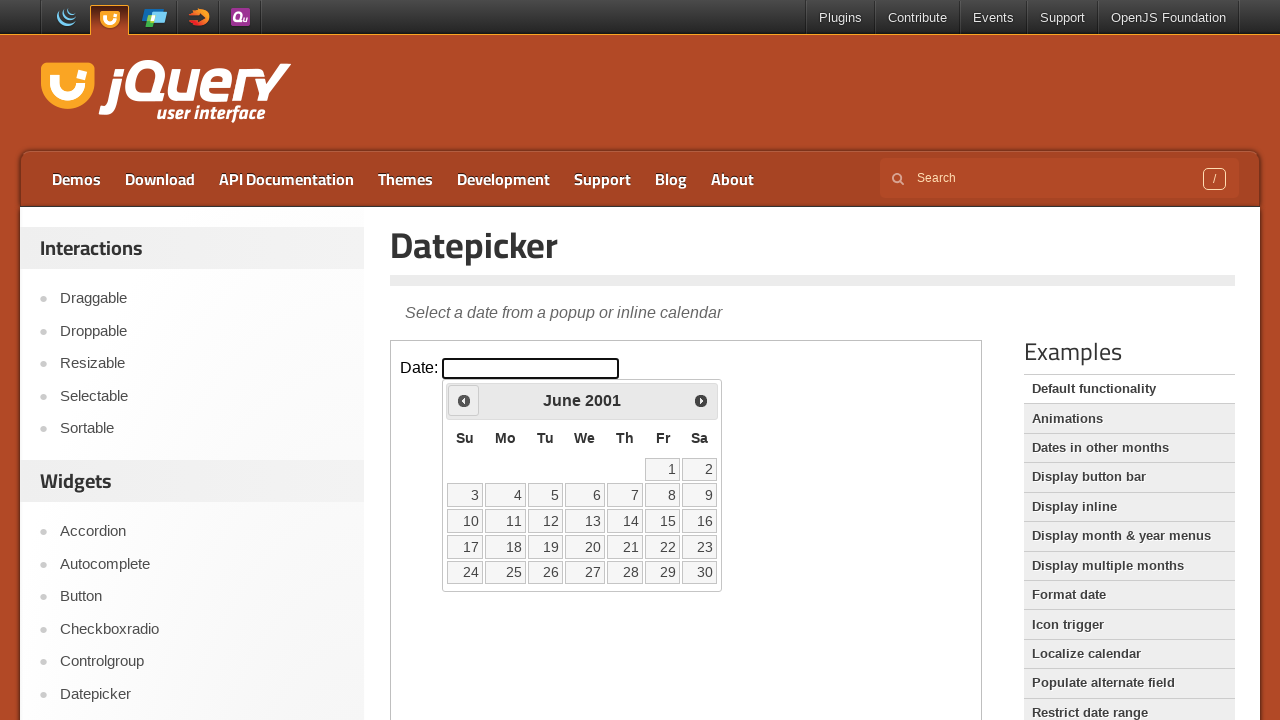

Clicked Prev button to navigate to previous month (currently at June 2001) at (464, 400) on iframe.demo-frame >> internal:control=enter-frame >> xpath=//span[text()='Prev']
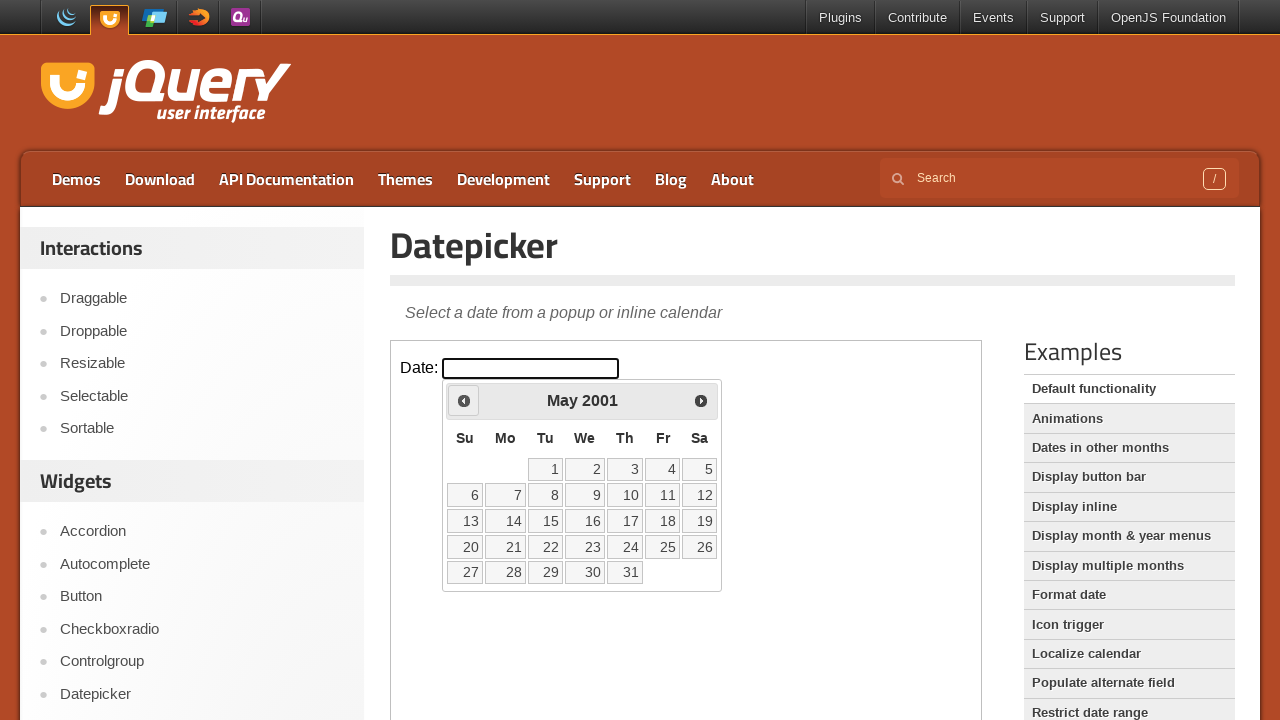

Updated current month after navigation
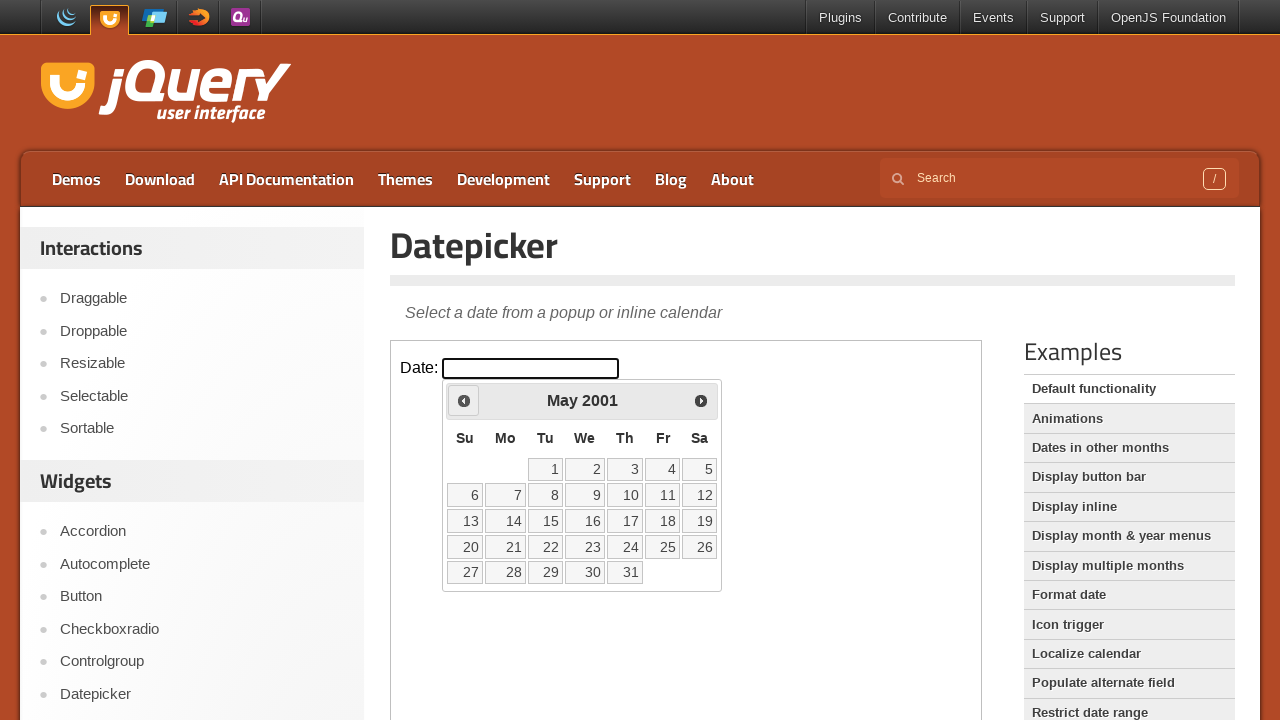

Updated current year after navigation
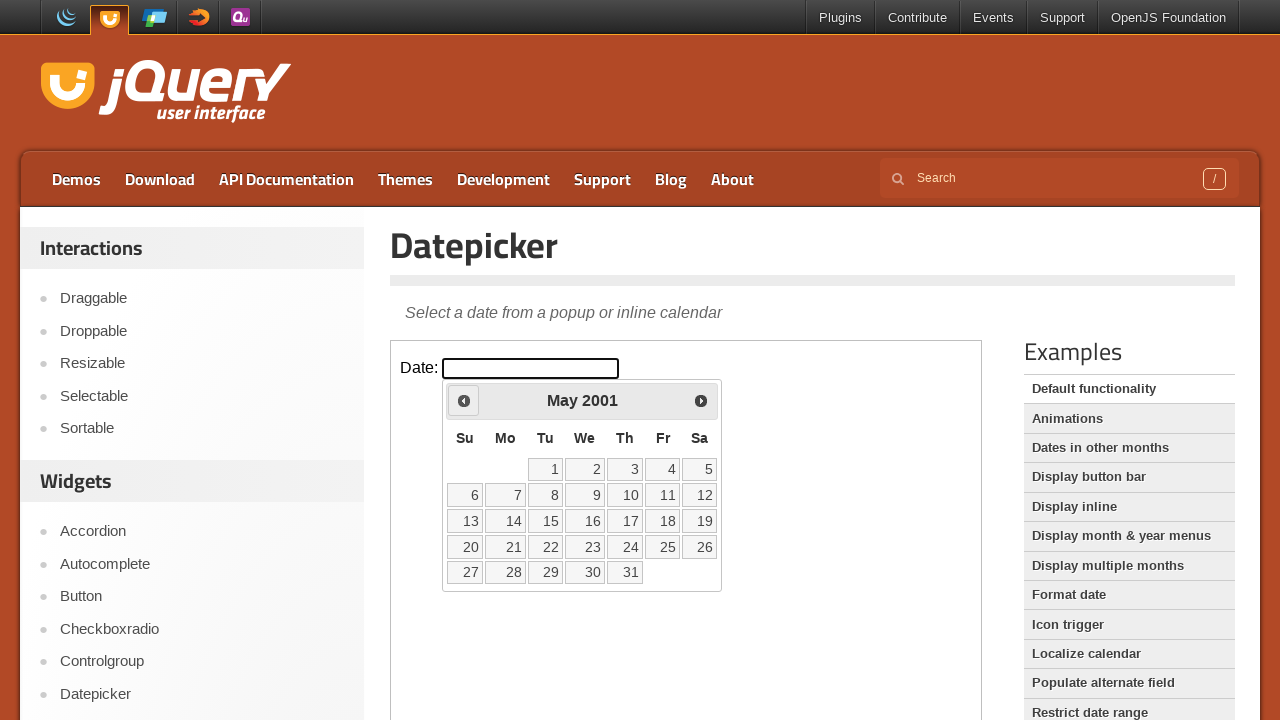

Clicked Prev button to navigate to previous month (currently at May 2001) at (464, 400) on iframe.demo-frame >> internal:control=enter-frame >> xpath=//span[text()='Prev']
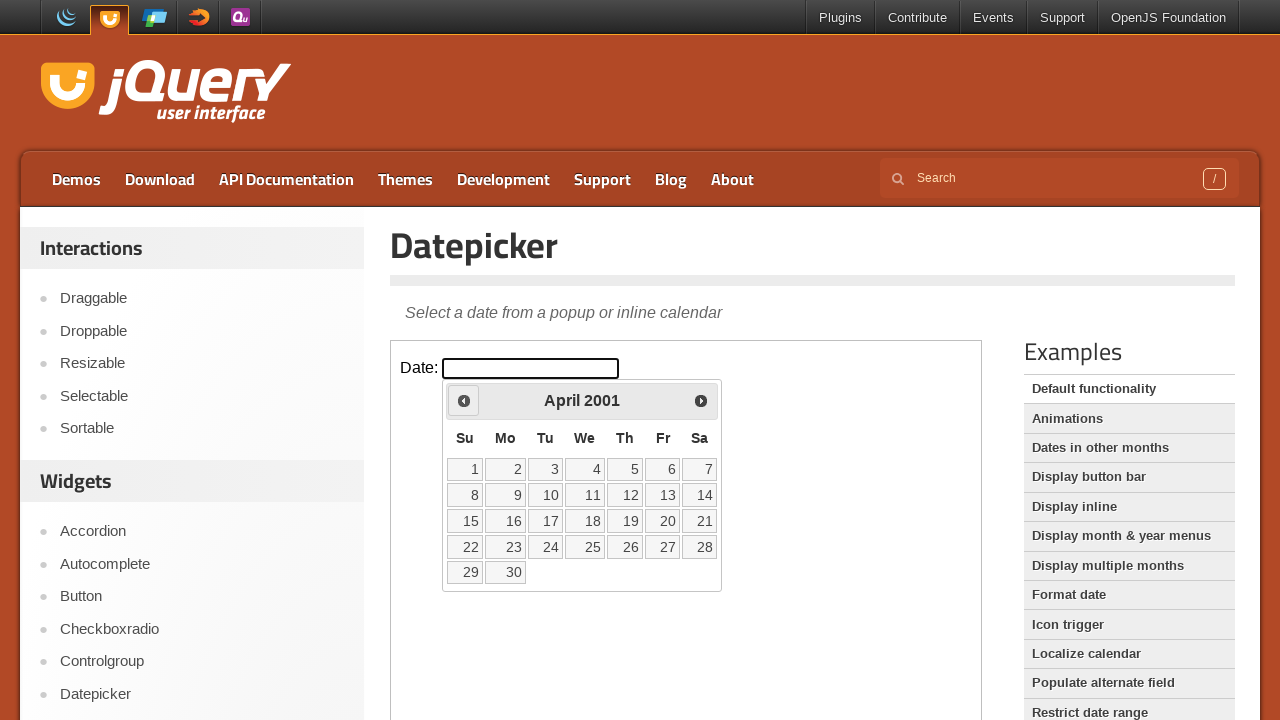

Updated current month after navigation
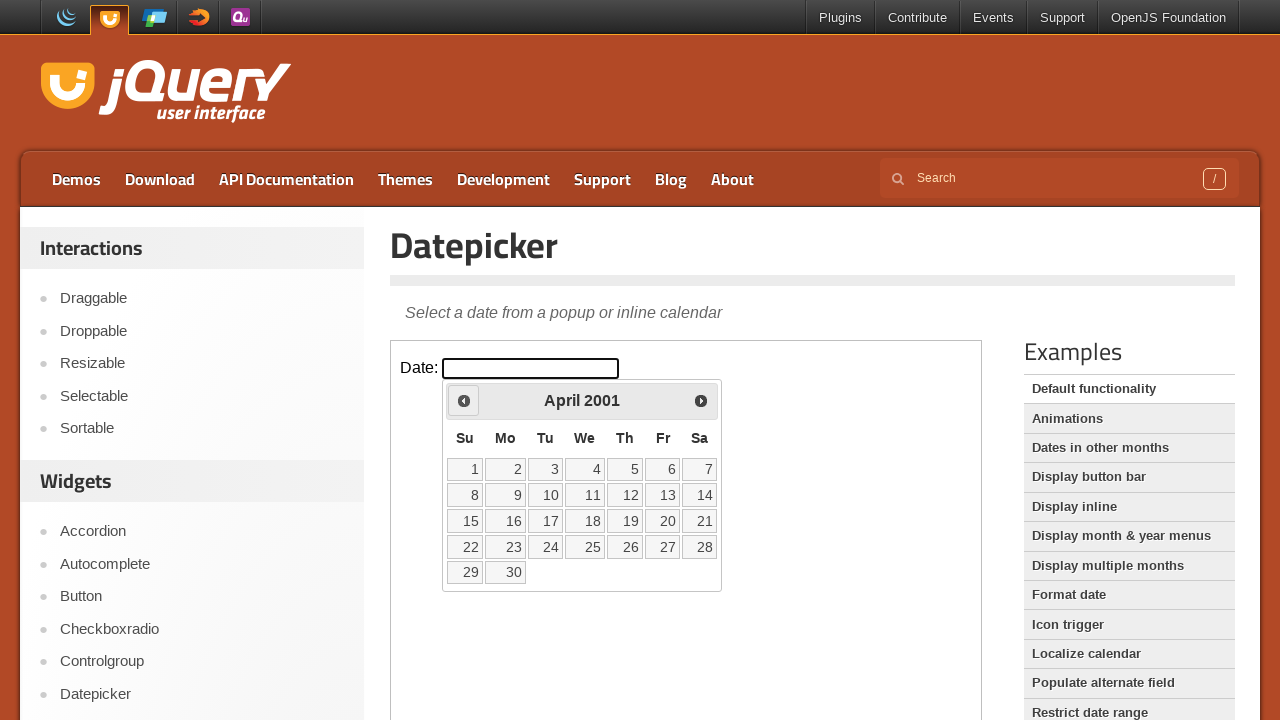

Updated current year after navigation
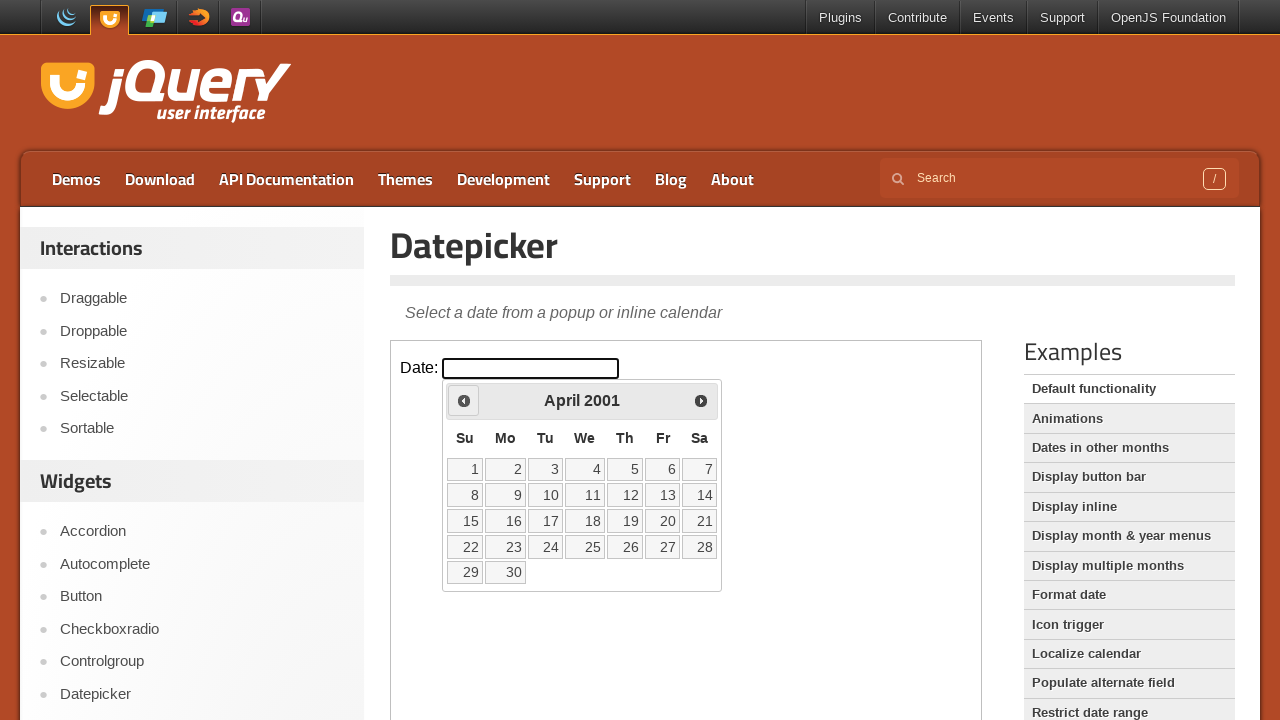

Clicked Prev button to navigate to previous month (currently at April 2001) at (464, 400) on iframe.demo-frame >> internal:control=enter-frame >> xpath=//span[text()='Prev']
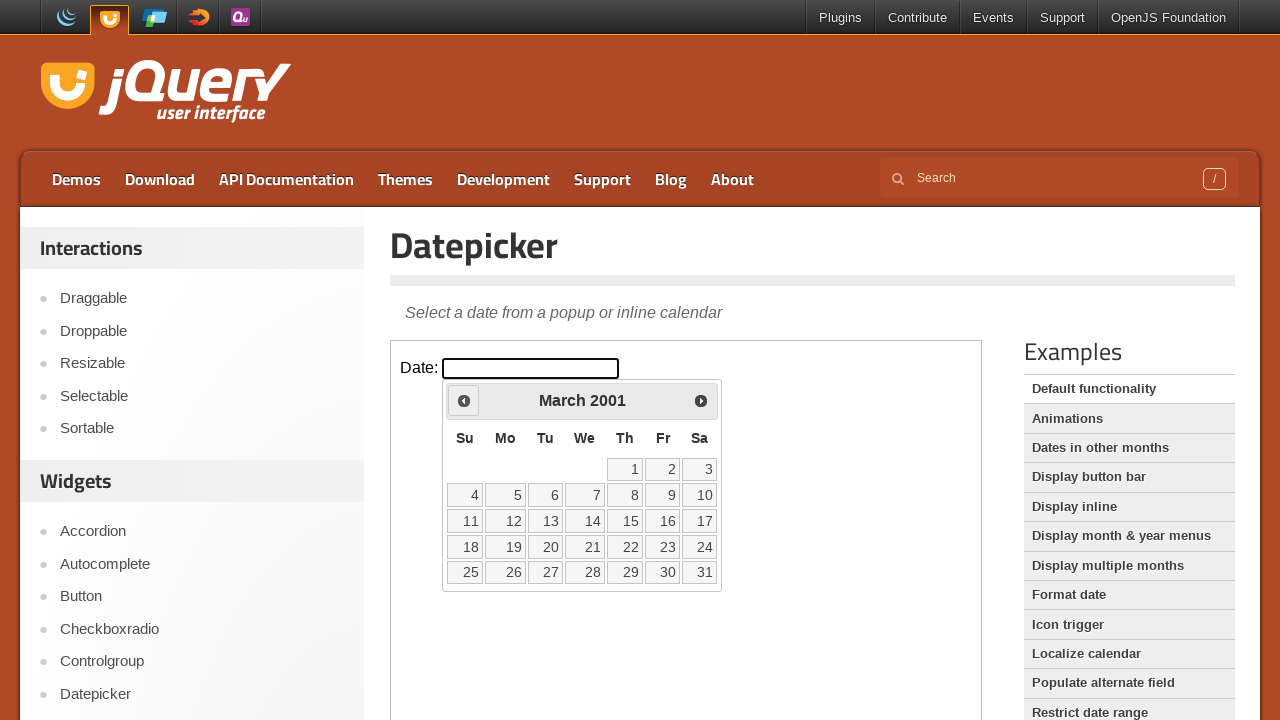

Updated current month after navigation
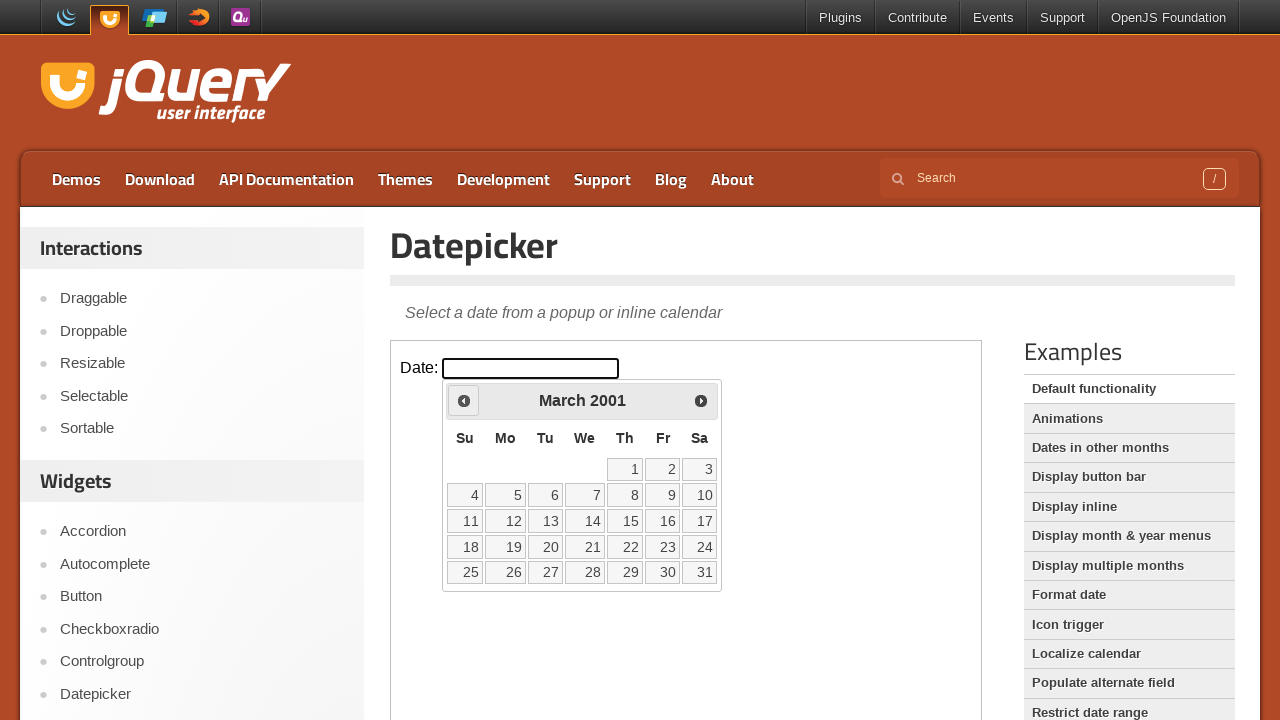

Updated current year after navigation
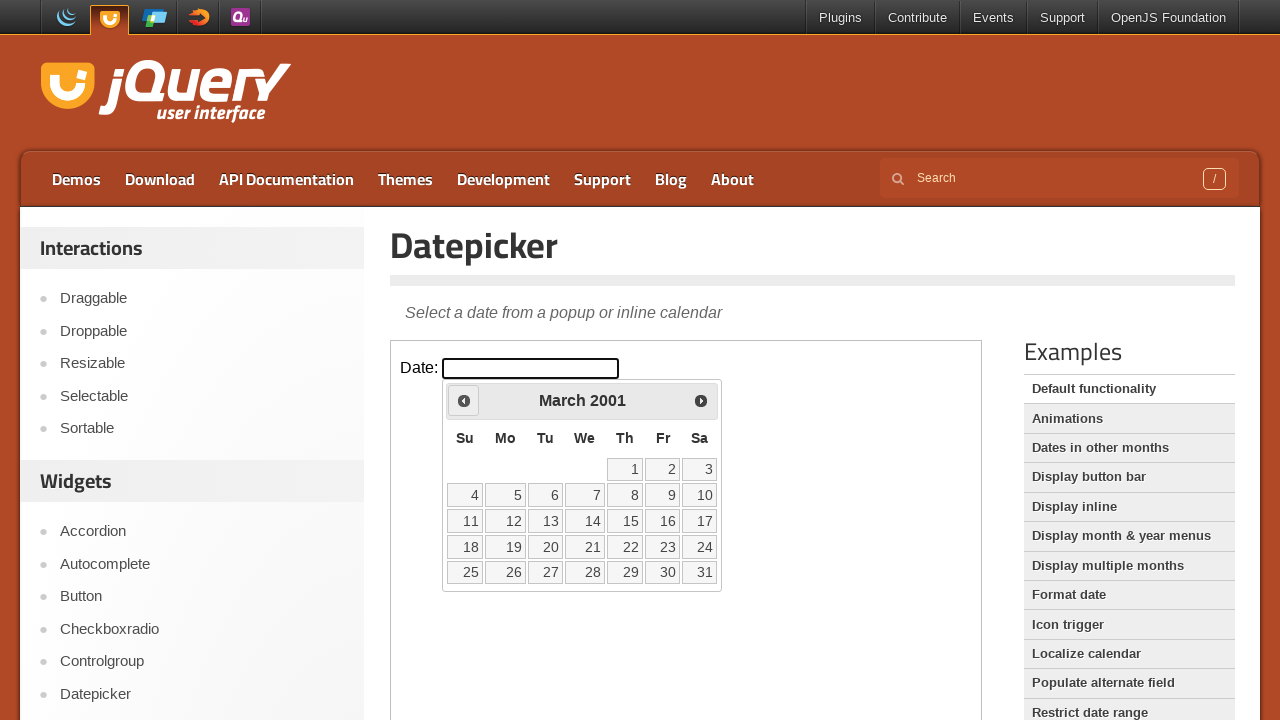

Selected day 18 from March 2001 at (465, 547) on iframe.demo-frame >> internal:control=enter-frame >> a >> internal:has-text="18"
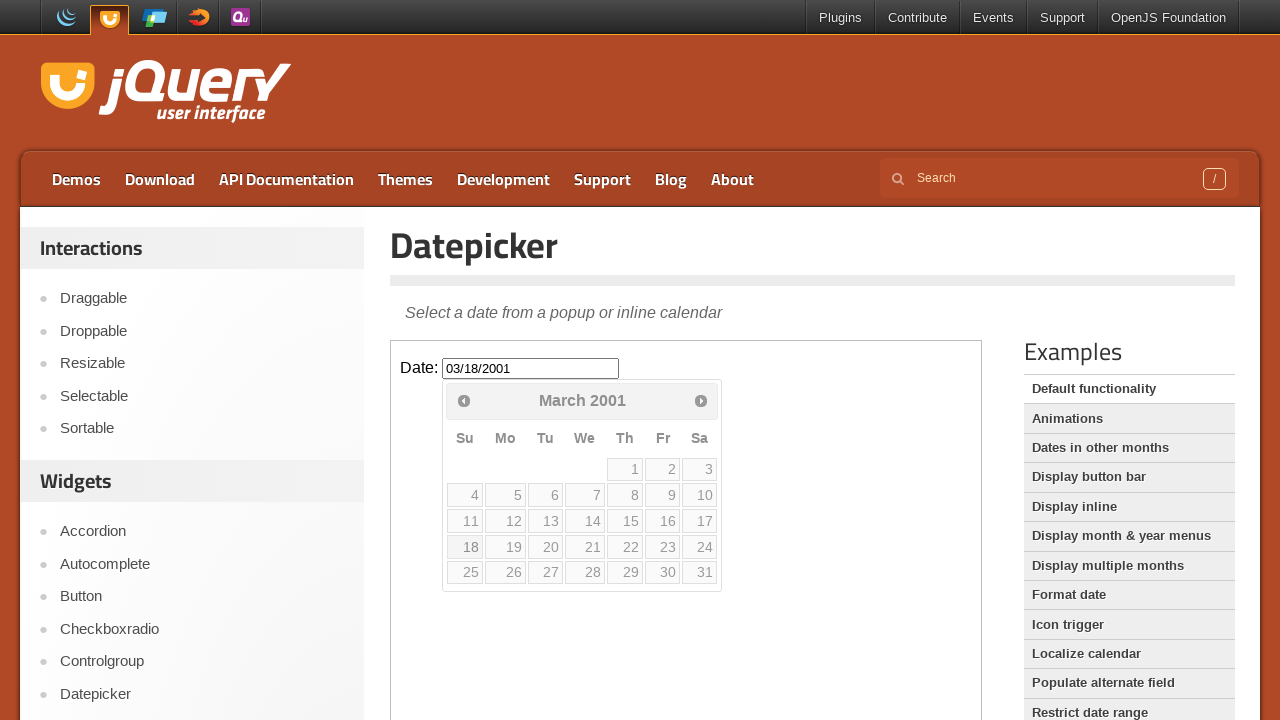

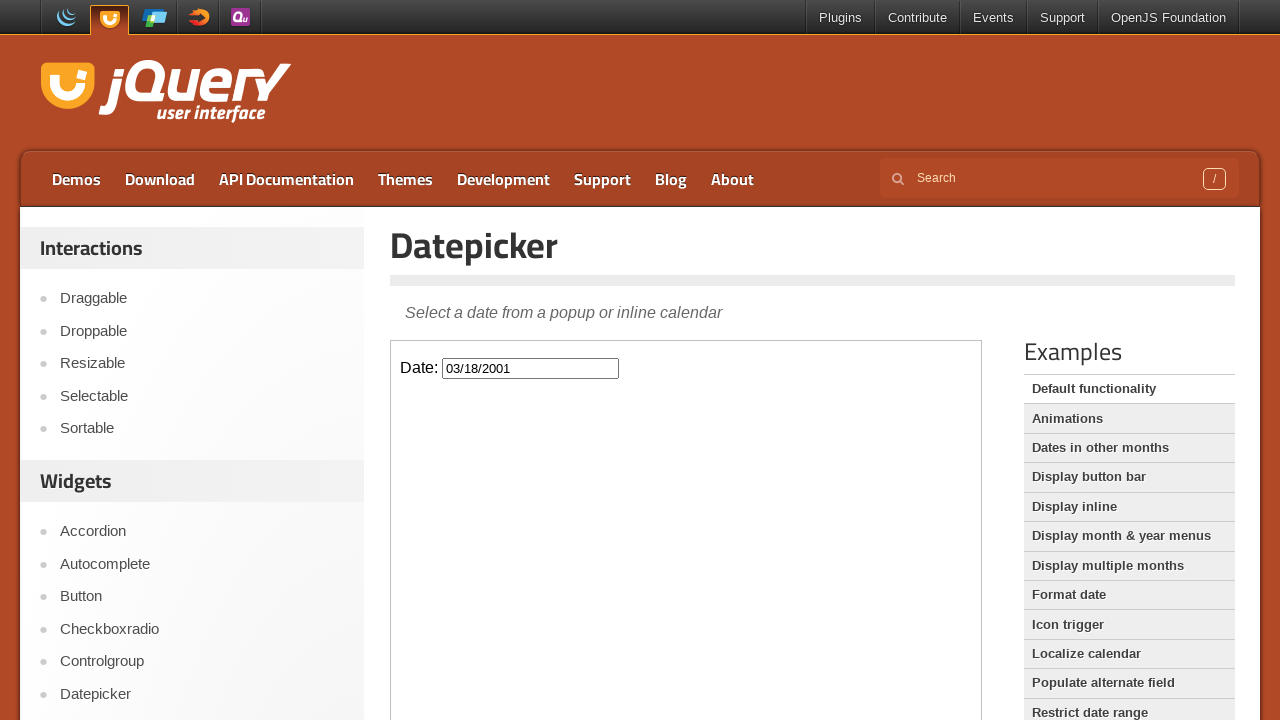